Tests date picker functionality by navigating through months/years to select a specific date (February 13, 1993) from a calendar widget

Starting URL: https://testautomationpractice.blogspot.com/

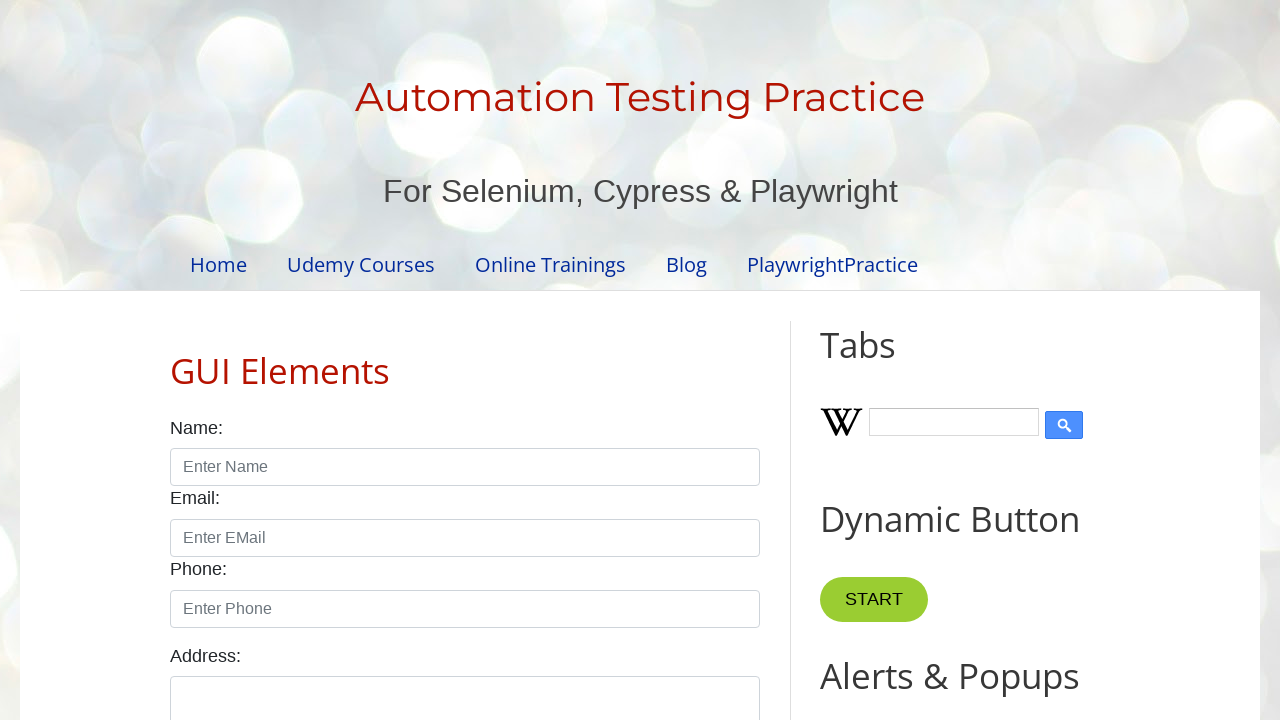

Clicked datepicker input to open calendar widget at (515, 360) on .hasDatepicker
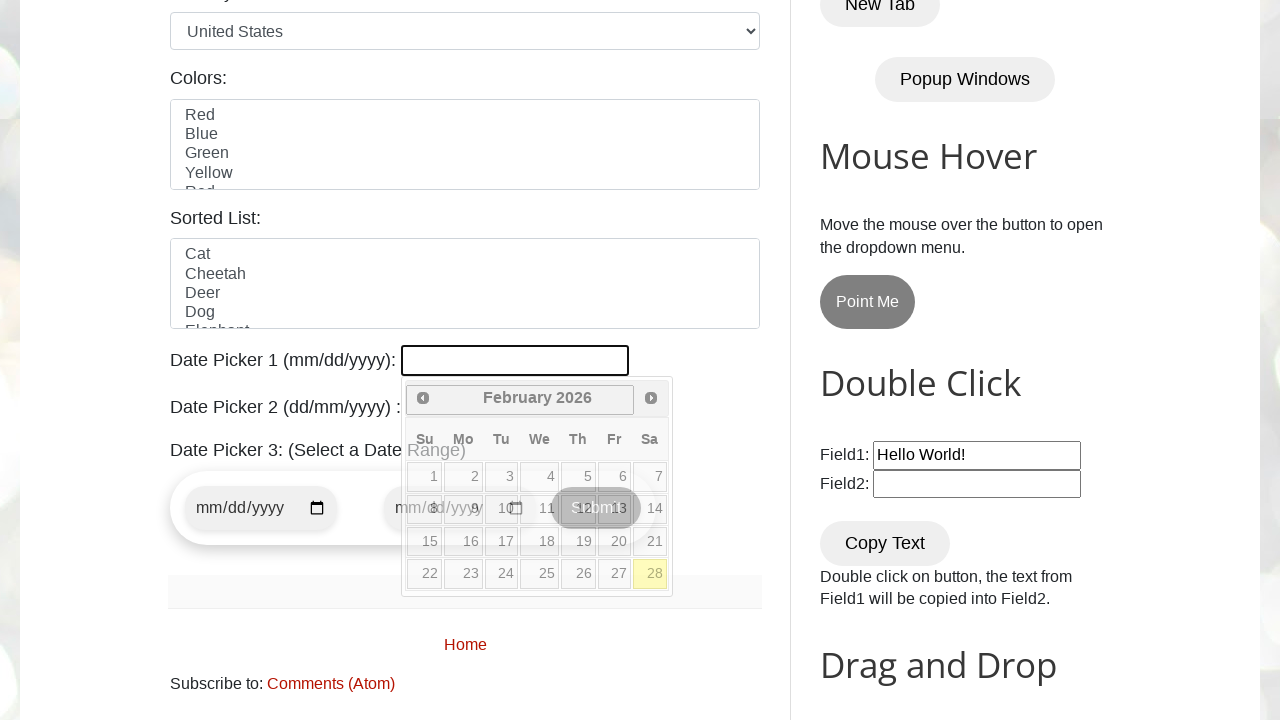

Read current date picker state: February 2026
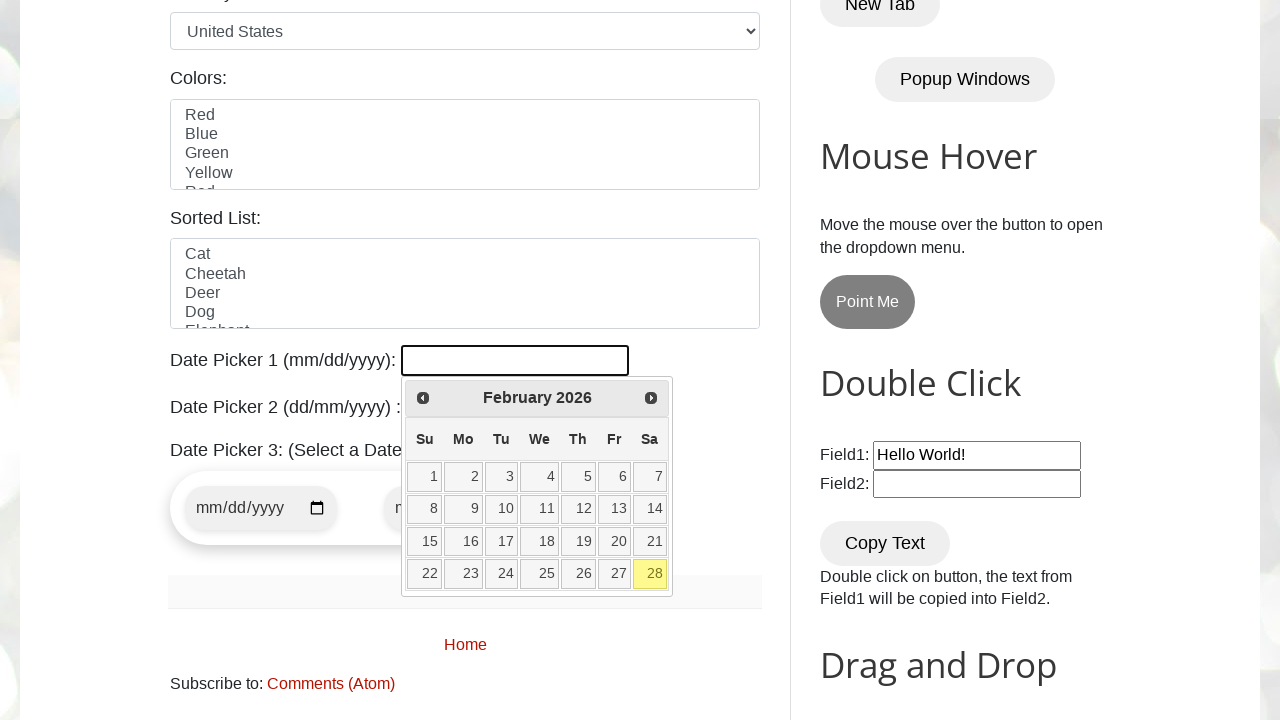

Clicked Previous button to navigate to earlier year at (423, 398) on xpath=//a[contains(@title,'Prev')]
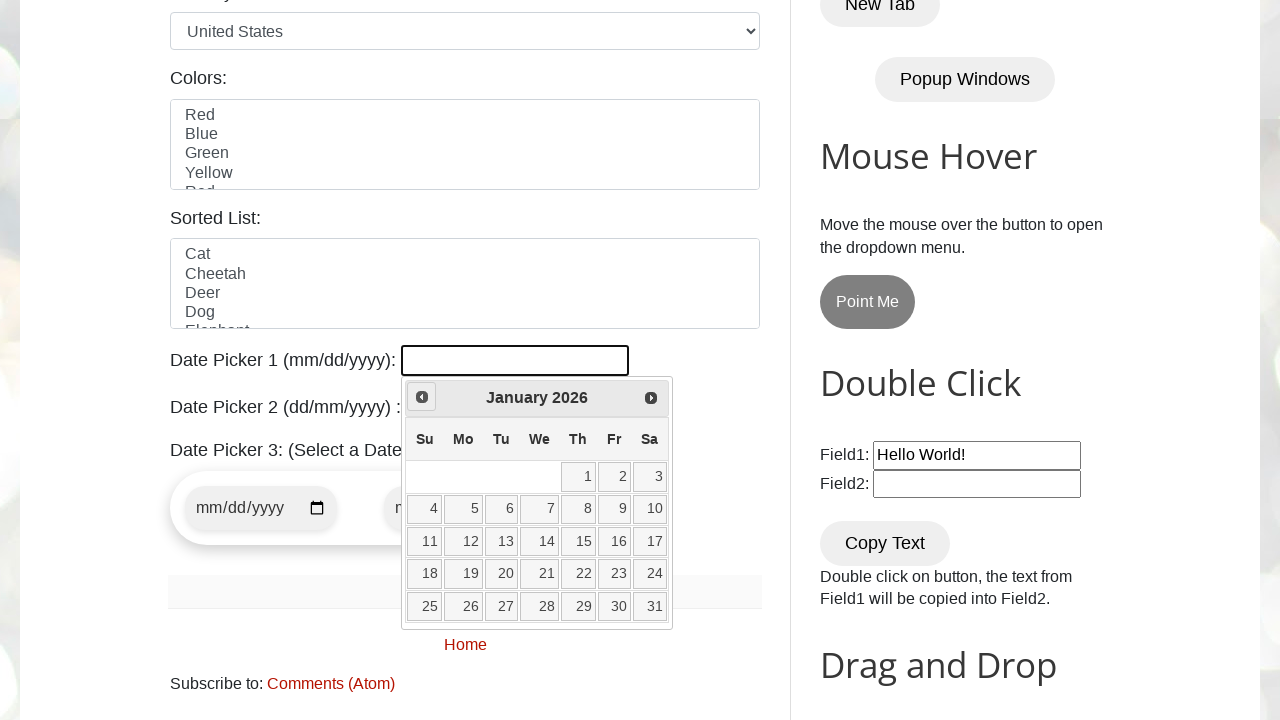

Read current date picker state: January 2026
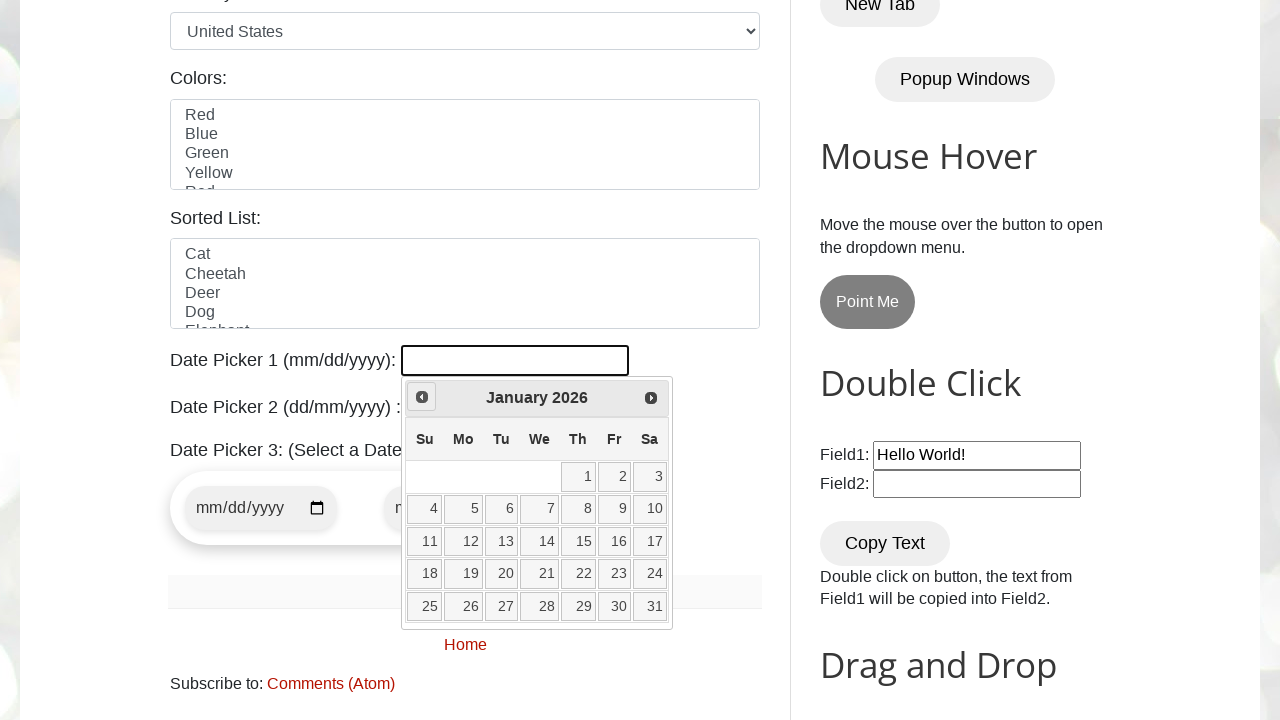

Clicked Previous button to navigate to earlier year at (422, 397) on xpath=//a[contains(@title,'Prev')]
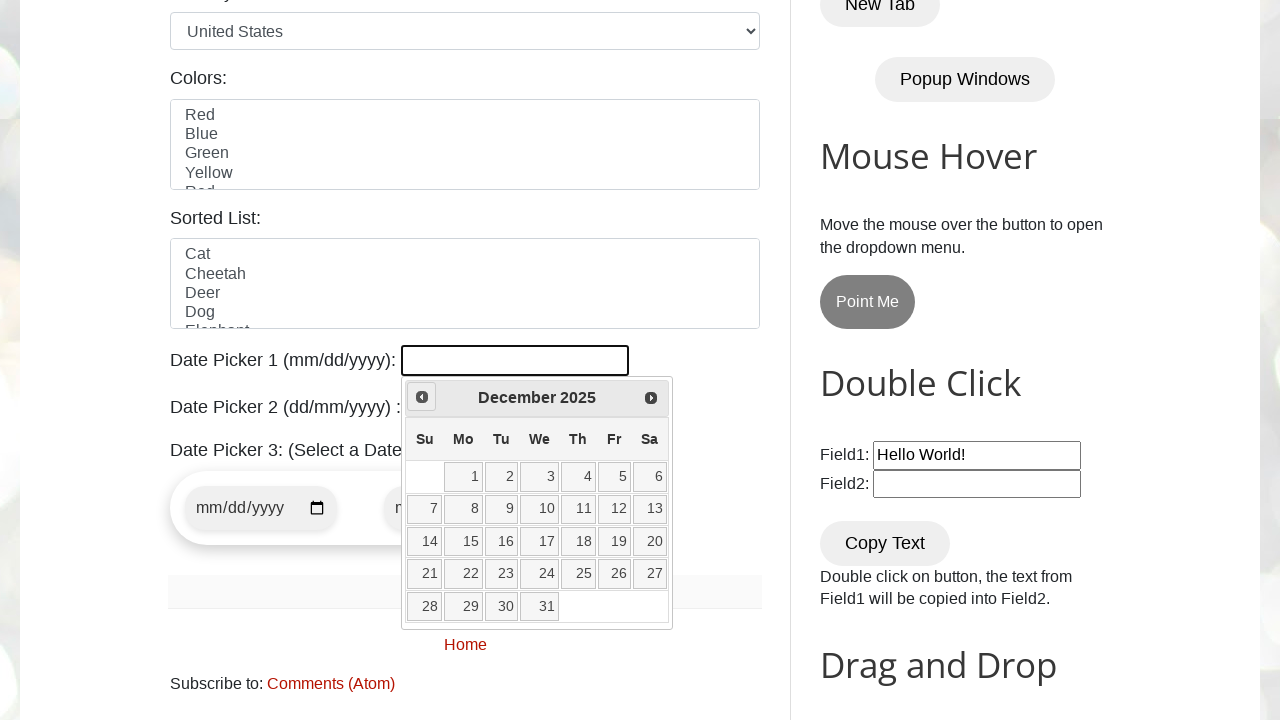

Read current date picker state: December 2025
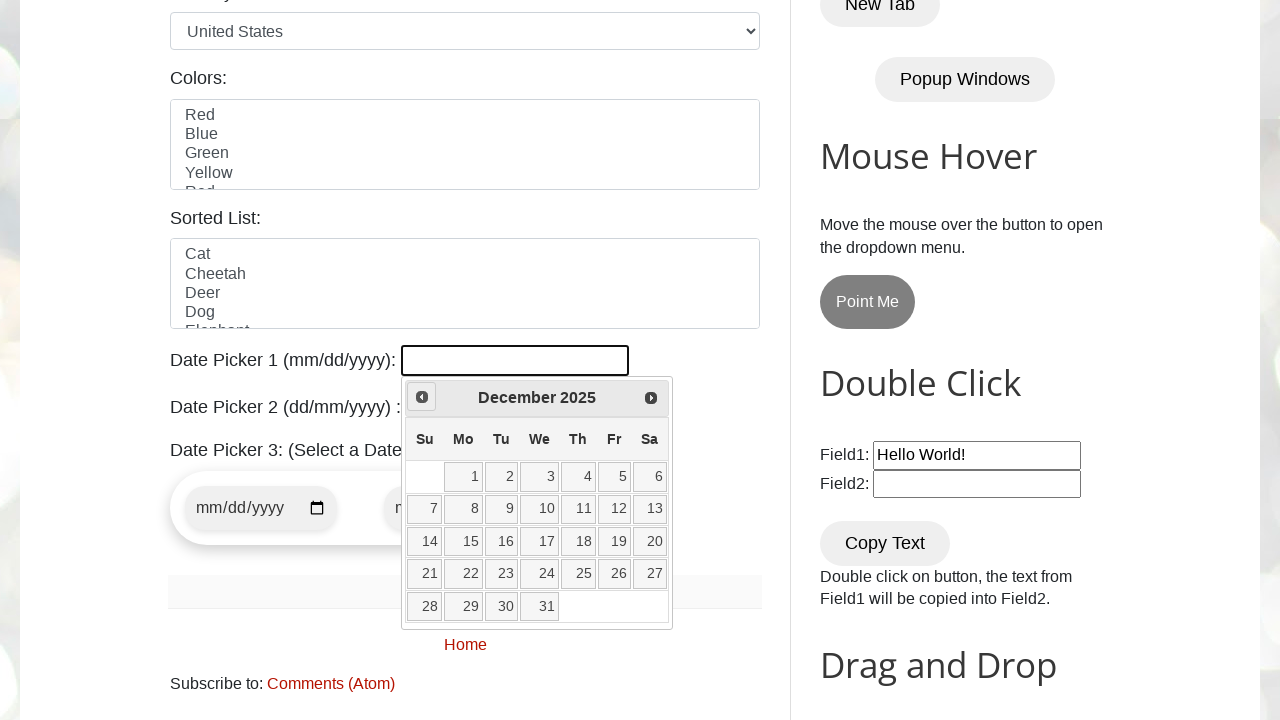

Clicked Previous button to navigate to earlier year at (422, 397) on xpath=//a[contains(@title,'Prev')]
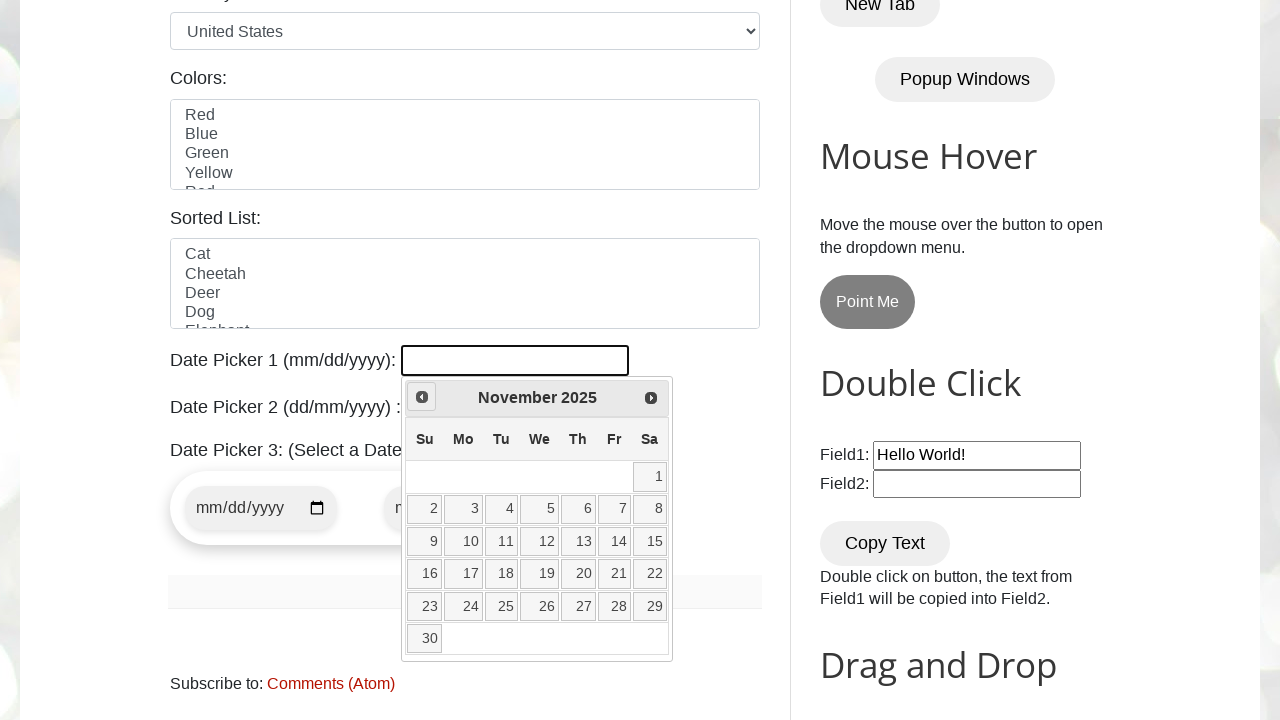

Read current date picker state: November 2025
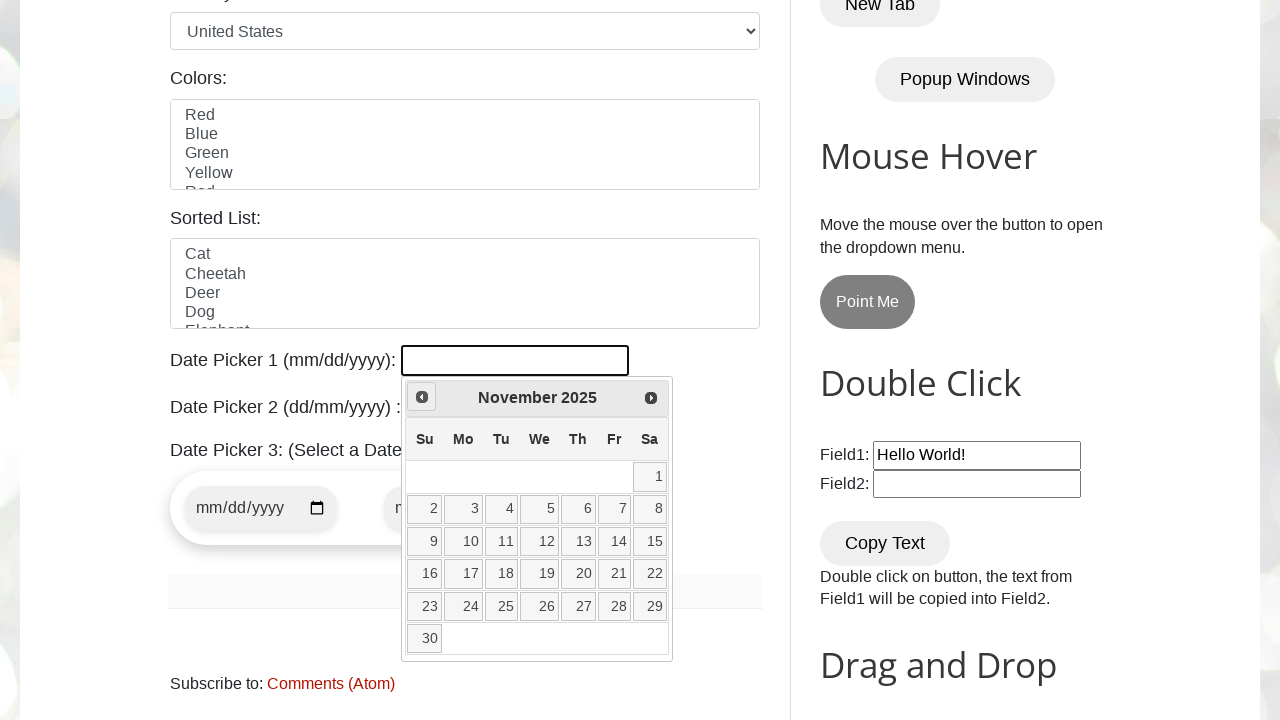

Clicked Previous button to navigate to earlier year at (422, 397) on xpath=//a[contains(@title,'Prev')]
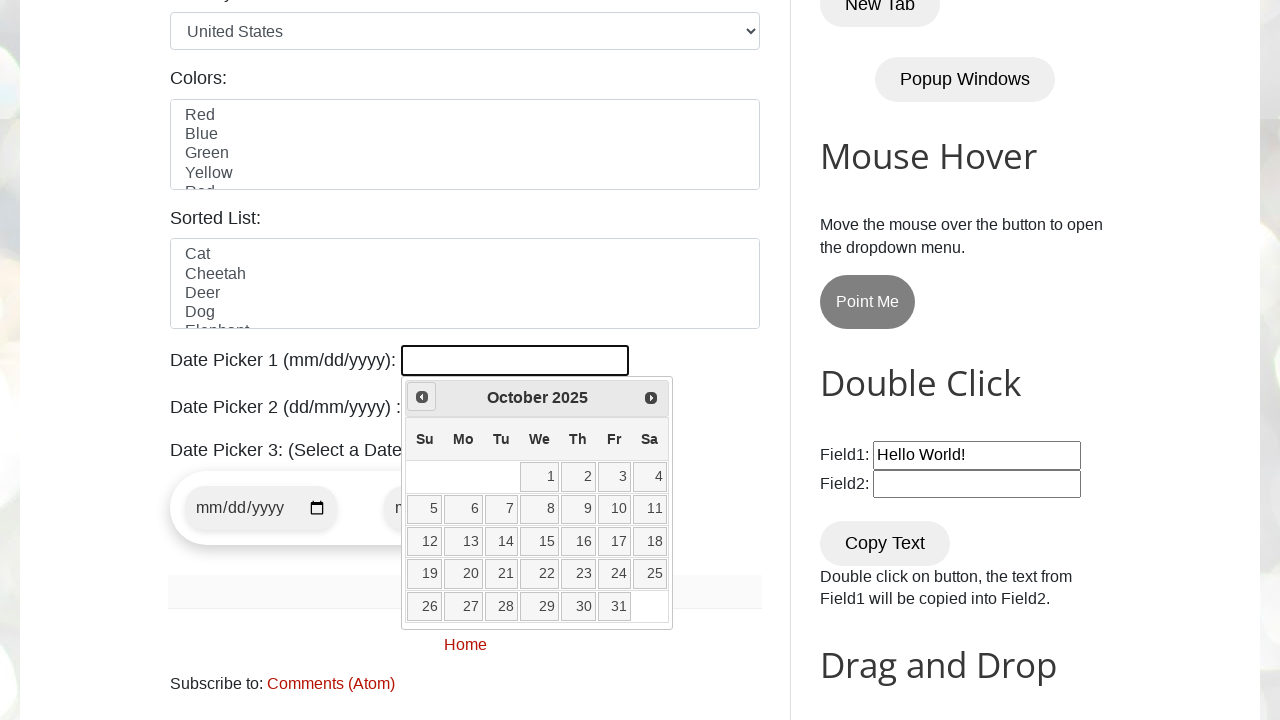

Read current date picker state: October 2025
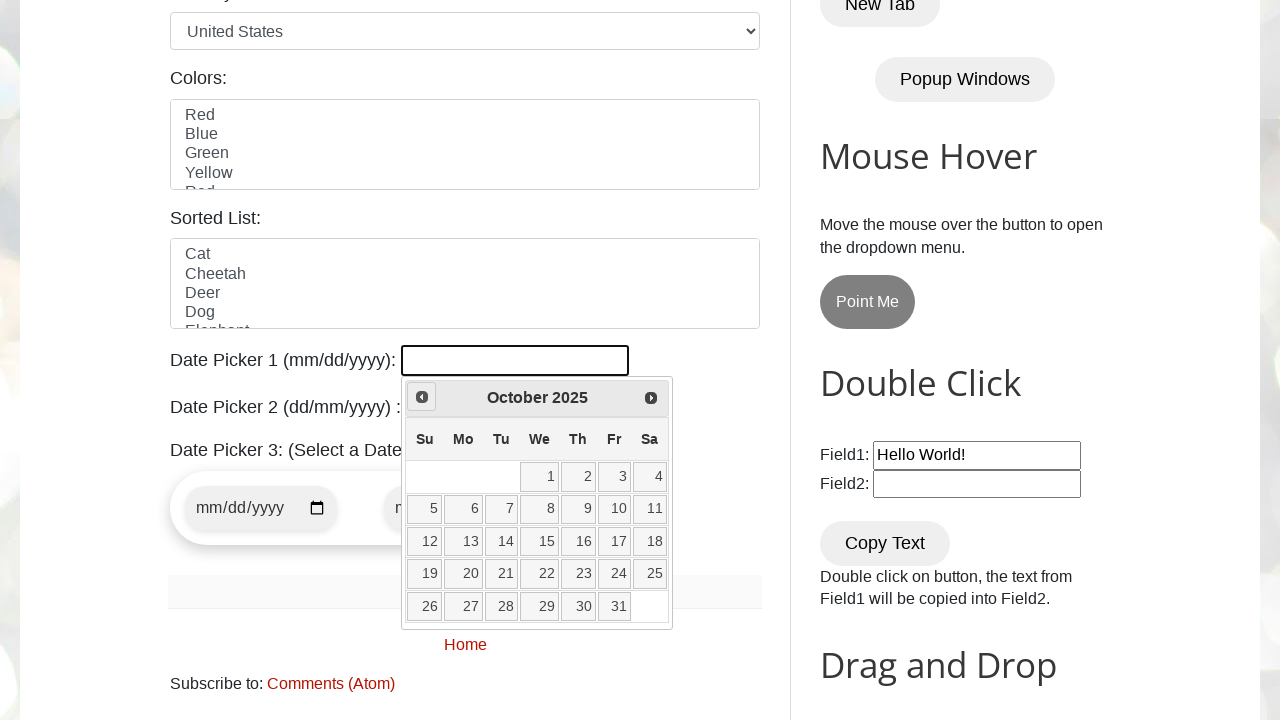

Clicked Previous button to navigate to earlier year at (422, 397) on xpath=//a[contains(@title,'Prev')]
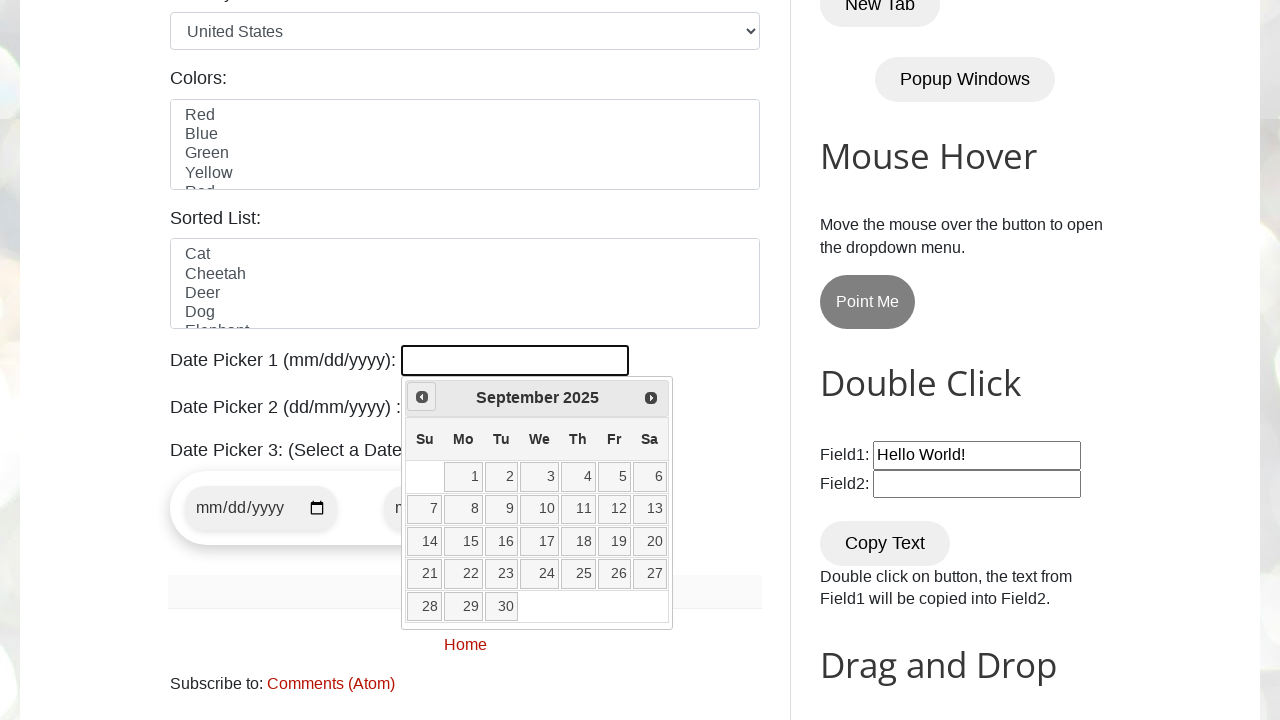

Read current date picker state: September 2025
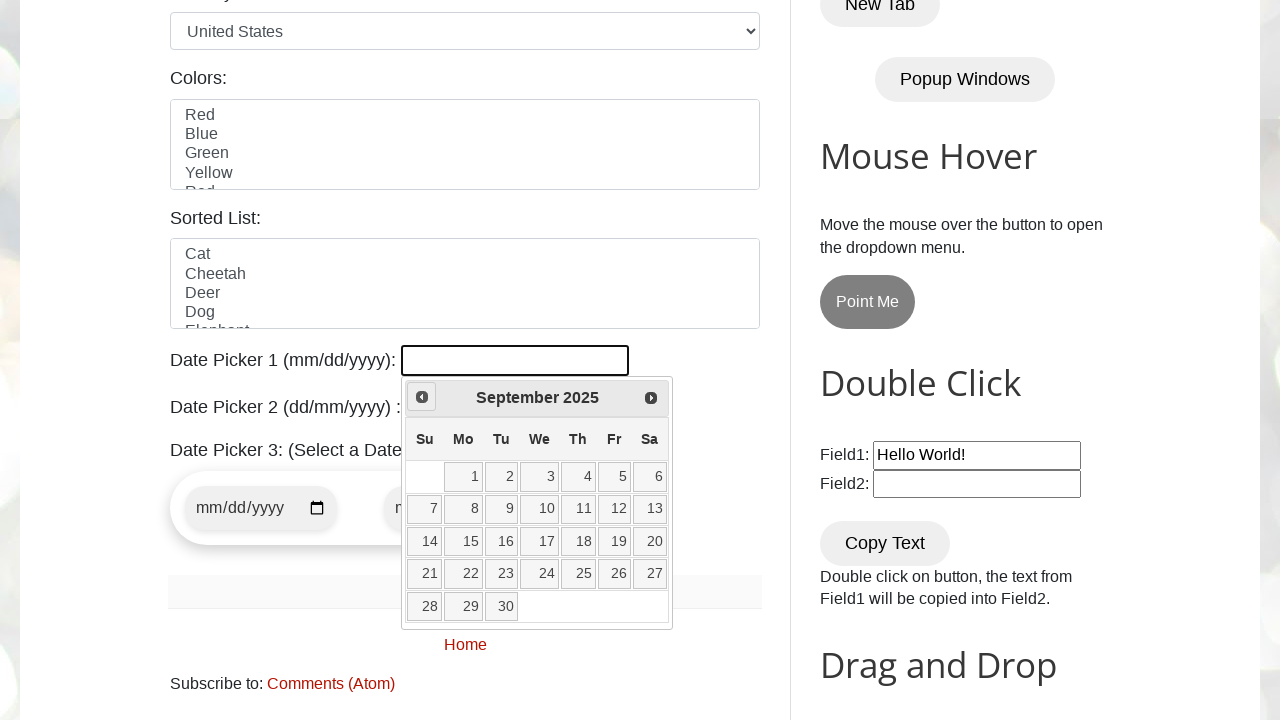

Clicked Previous button to navigate to earlier year at (422, 397) on xpath=//a[contains(@title,'Prev')]
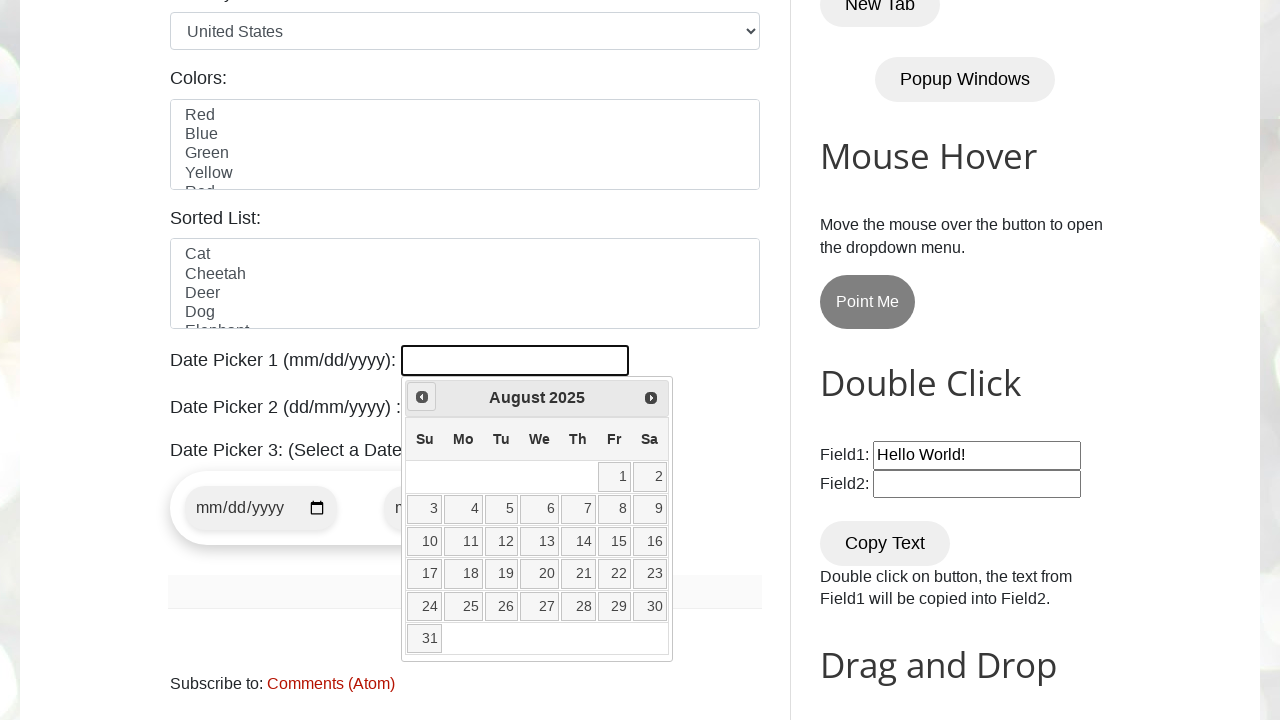

Read current date picker state: August 2025
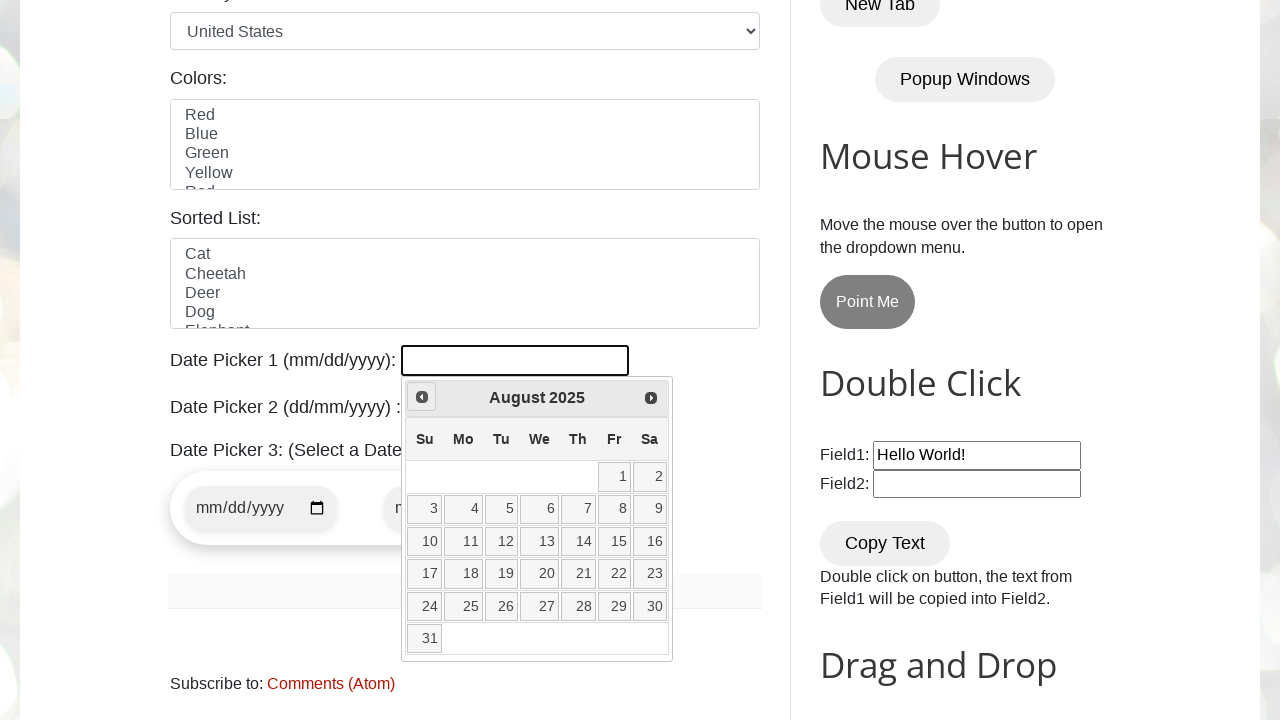

Clicked Previous button to navigate to earlier year at (422, 397) on xpath=//a[contains(@title,'Prev')]
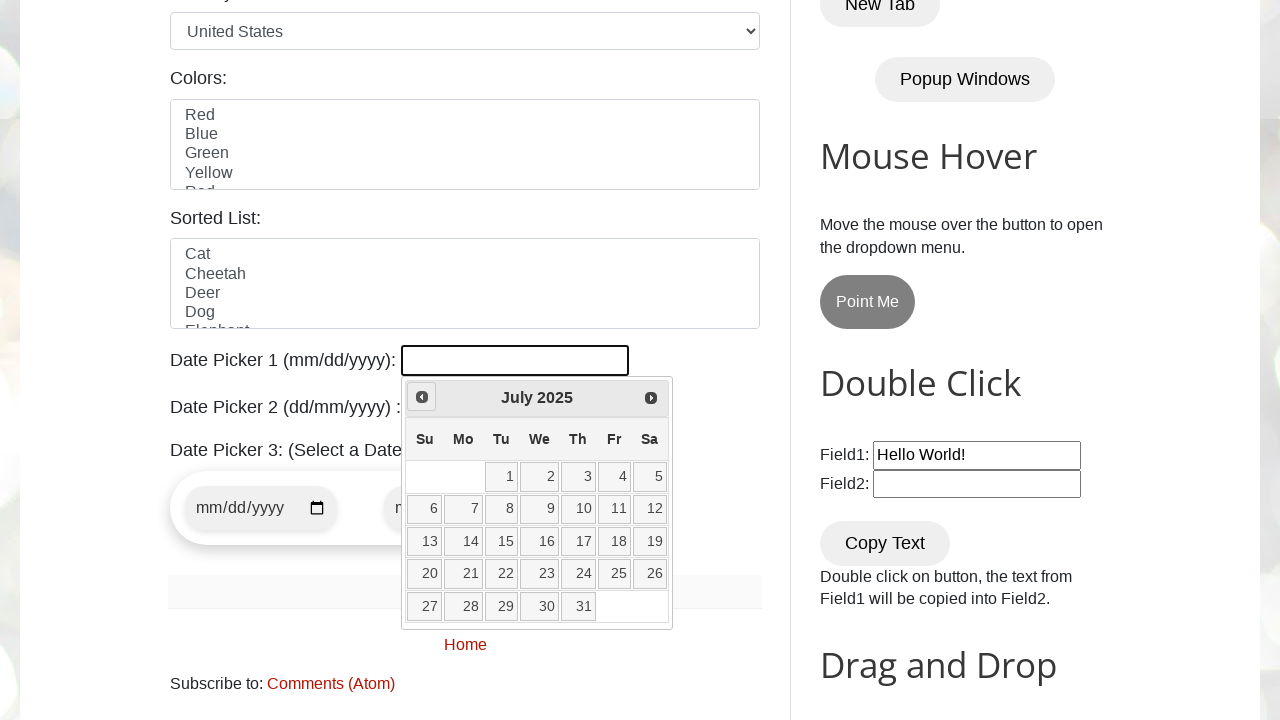

Read current date picker state: July 2025
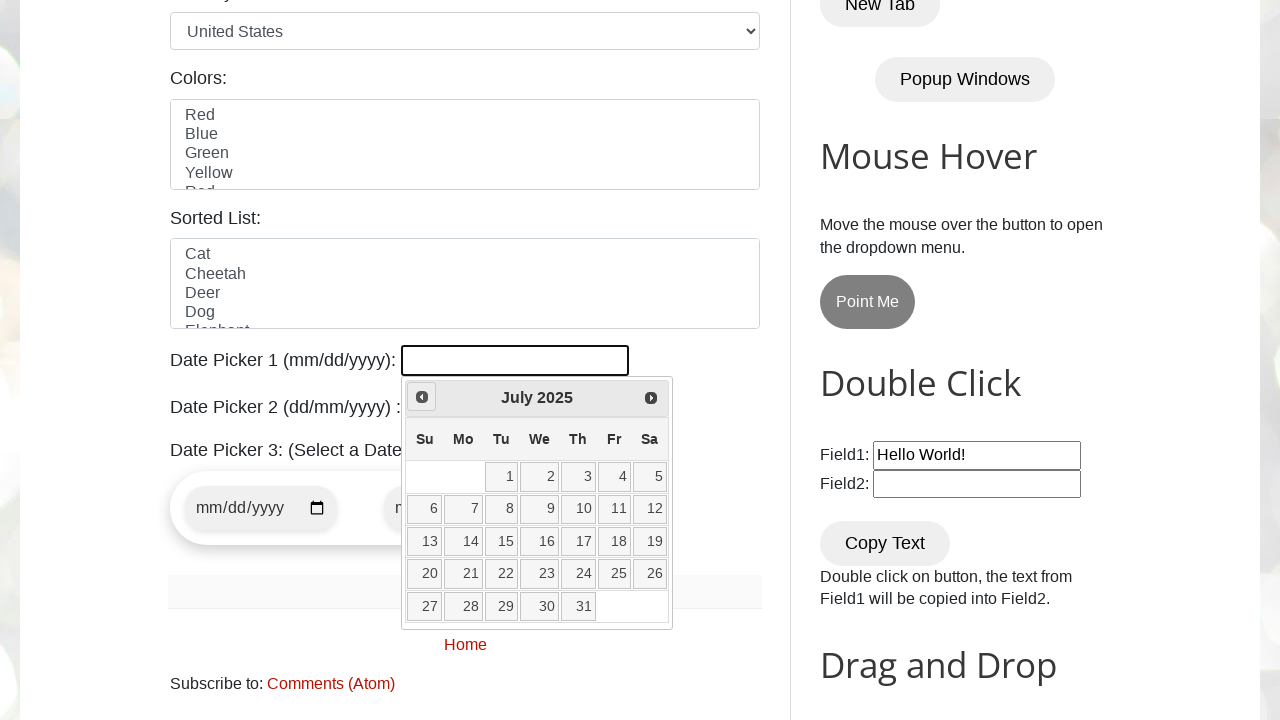

Clicked Previous button to navigate to earlier year at (422, 397) on xpath=//a[contains(@title,'Prev')]
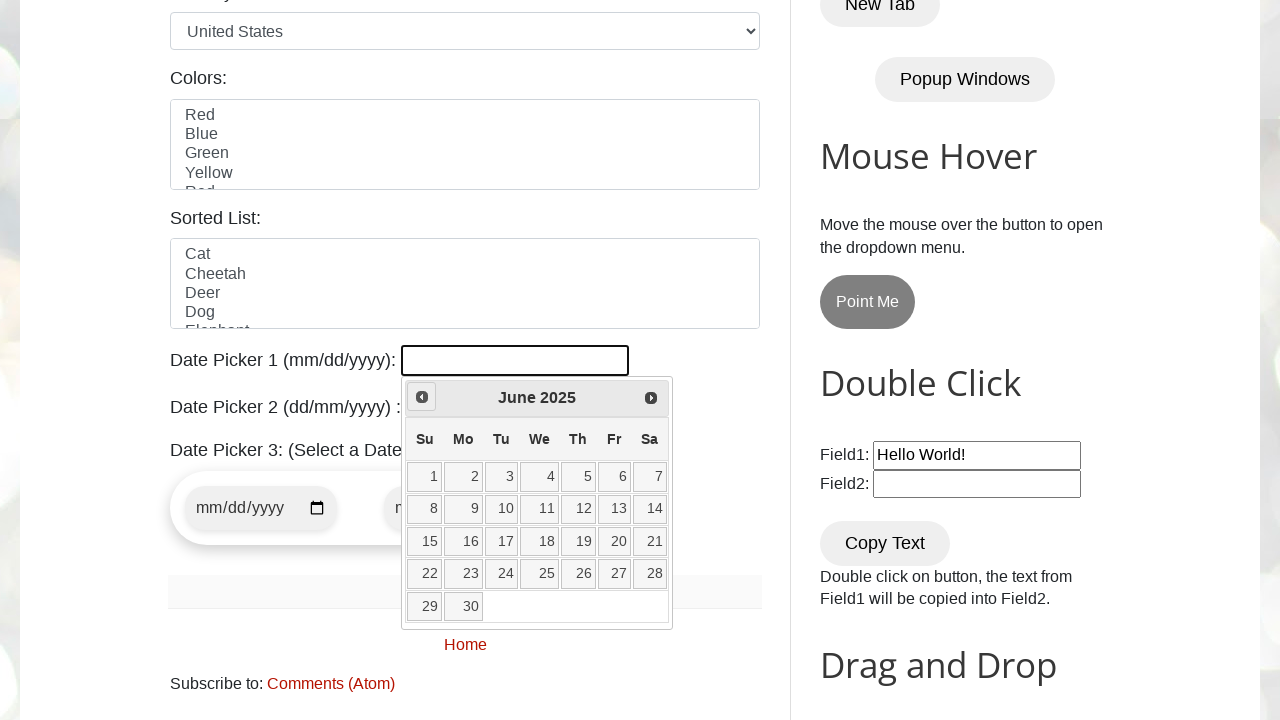

Read current date picker state: June 2025
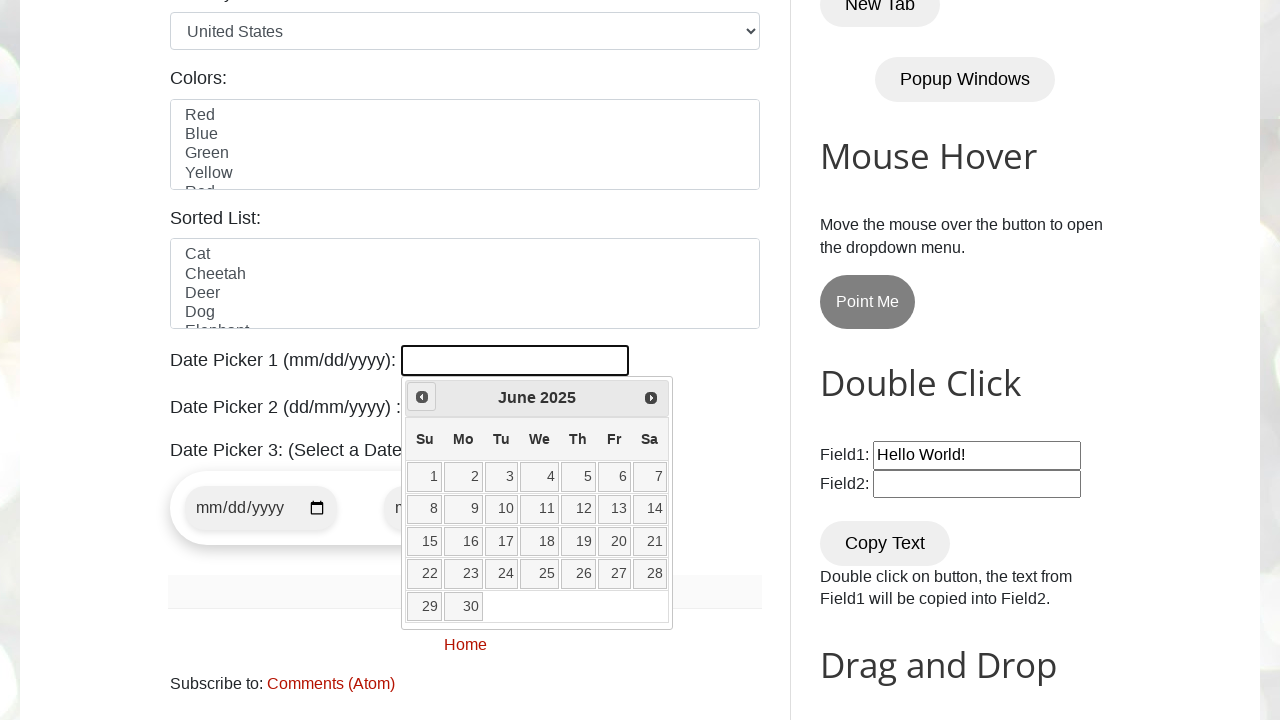

Clicked Previous button to navigate to earlier year at (422, 397) on xpath=//a[contains(@title,'Prev')]
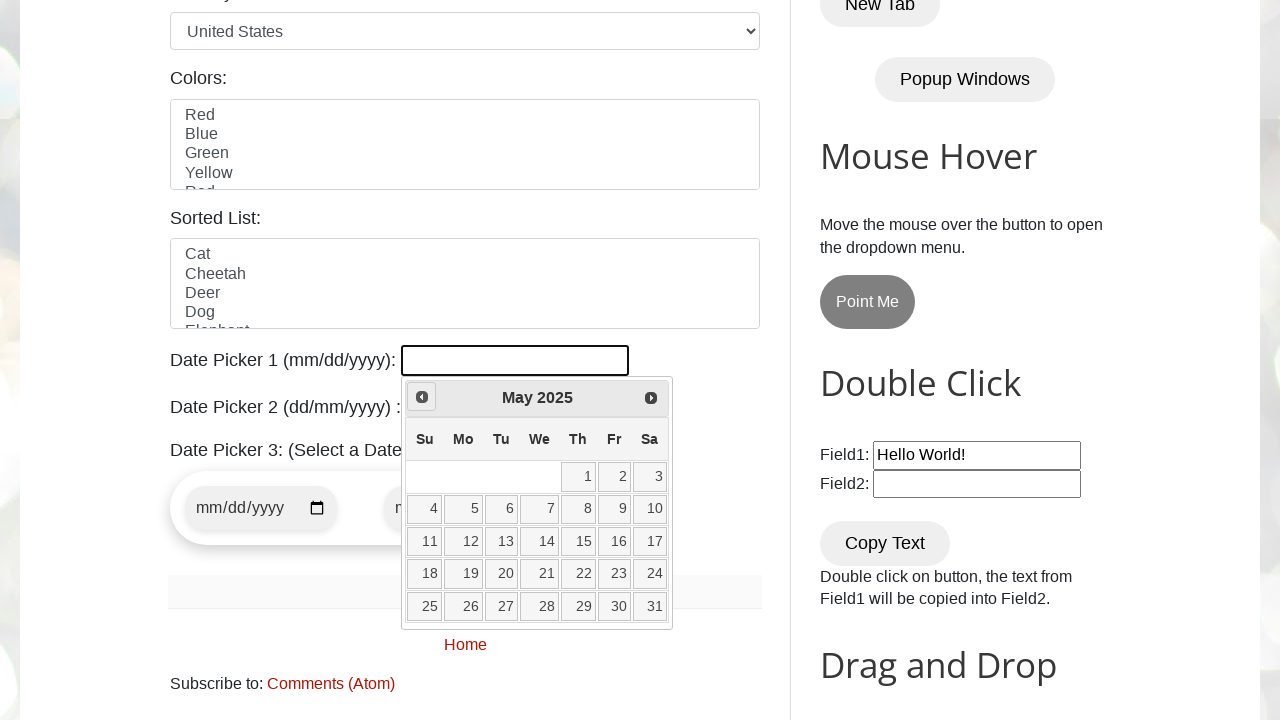

Read current date picker state: May 2025
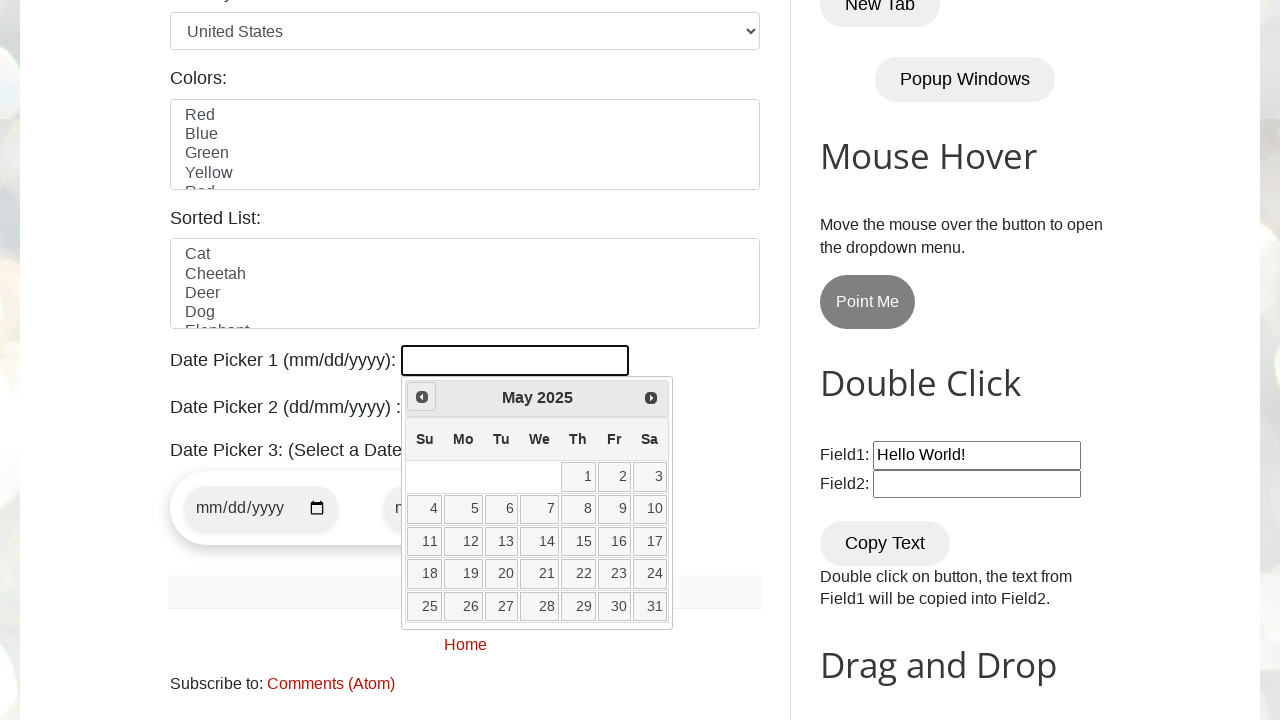

Clicked Previous button to navigate to earlier year at (422, 397) on xpath=//a[contains(@title,'Prev')]
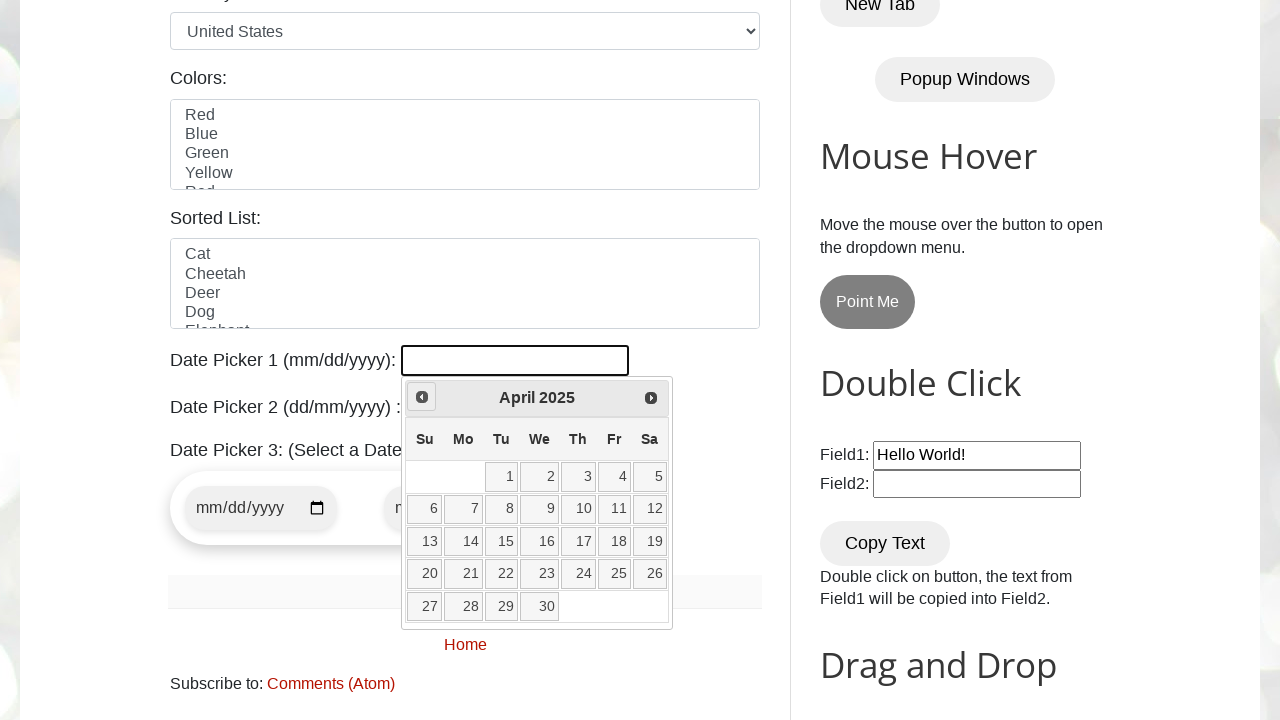

Read current date picker state: April 2025
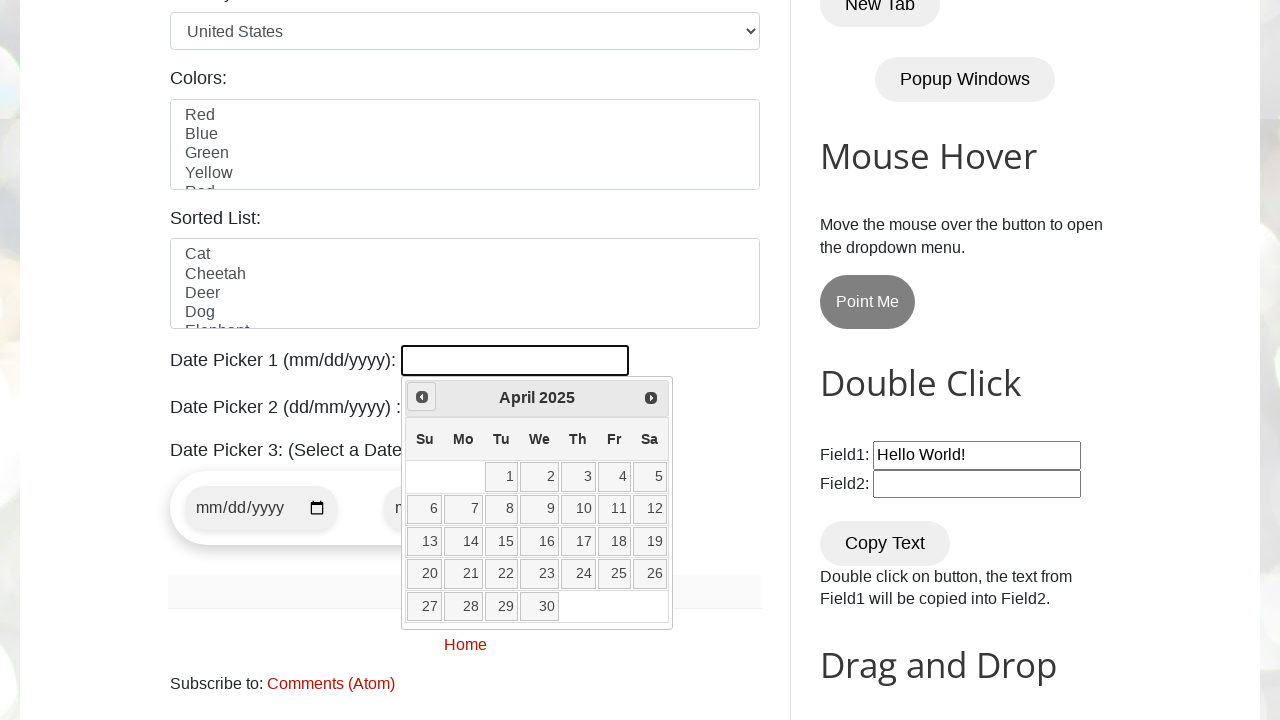

Clicked Previous button to navigate to earlier year at (422, 397) on xpath=//a[contains(@title,'Prev')]
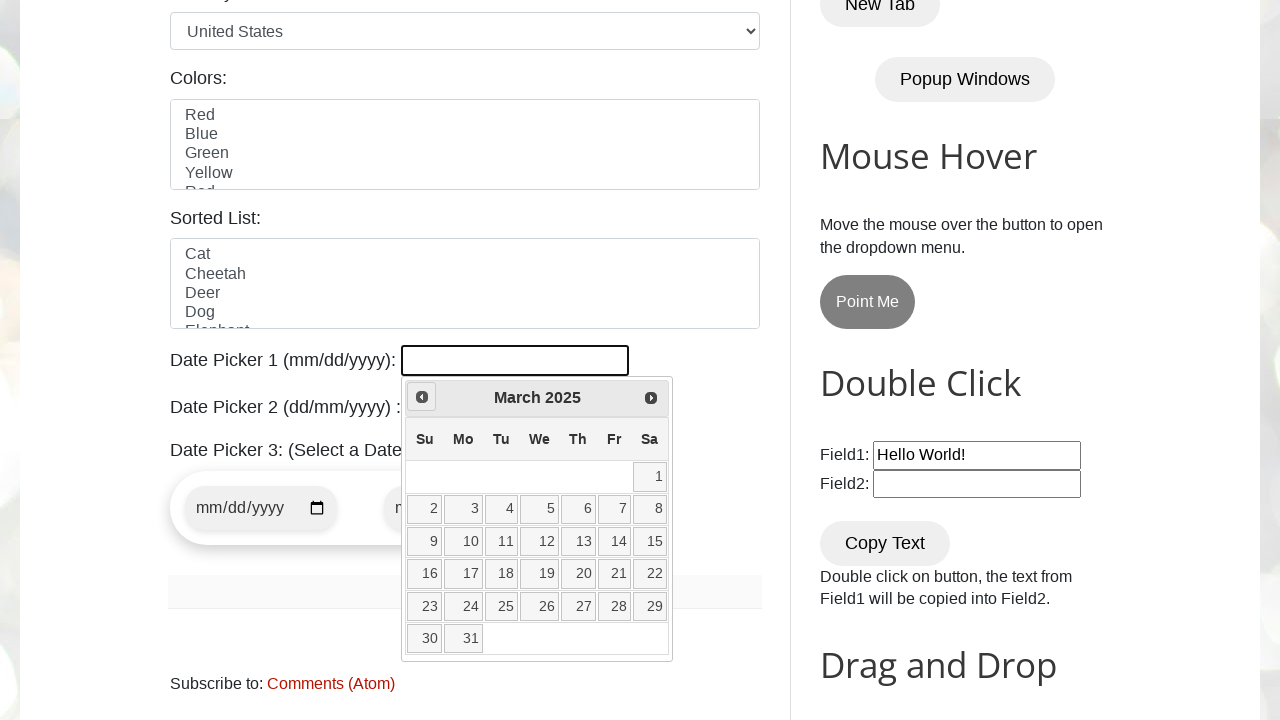

Read current date picker state: March 2025
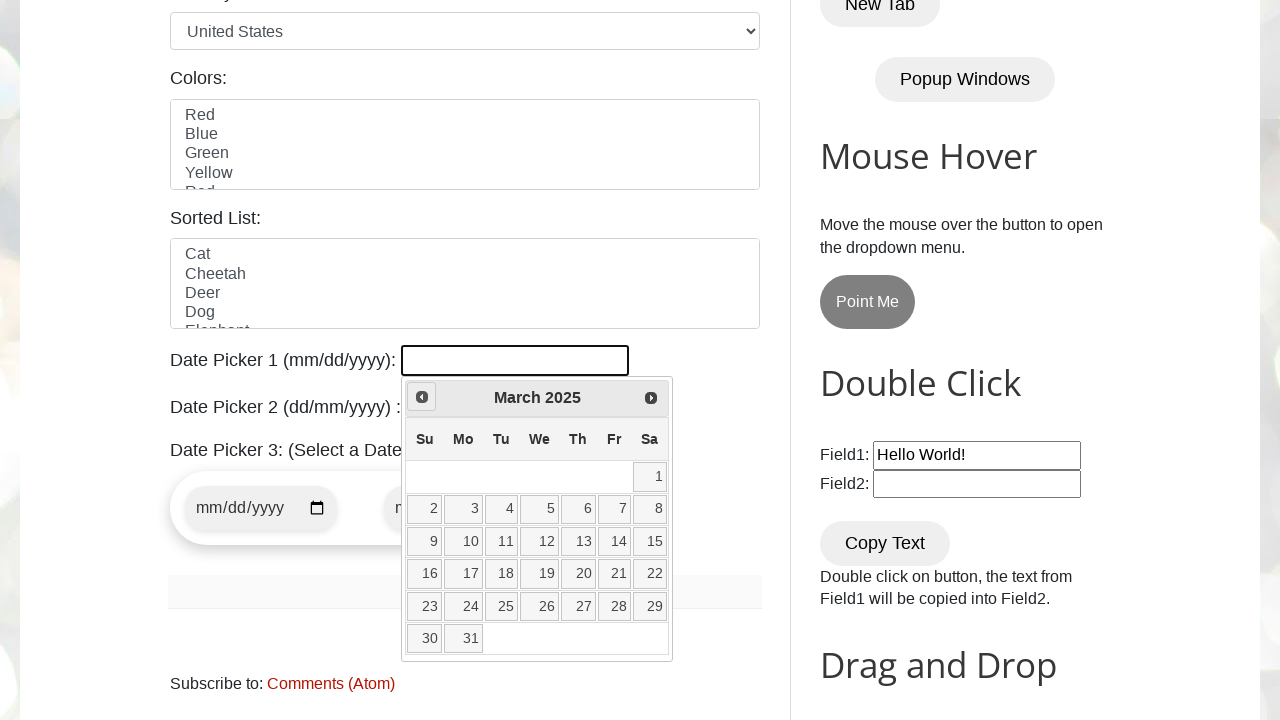

Clicked Previous button to navigate to earlier year at (422, 397) on xpath=//a[contains(@title,'Prev')]
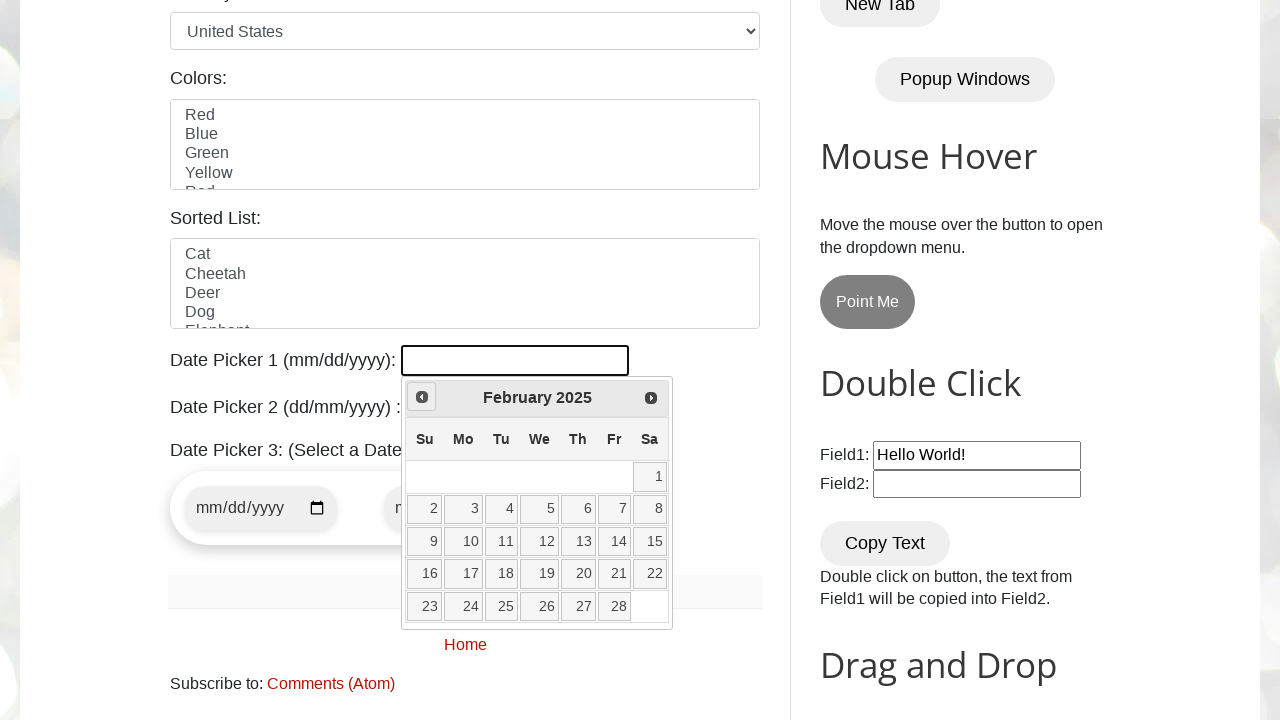

Read current date picker state: February 2025
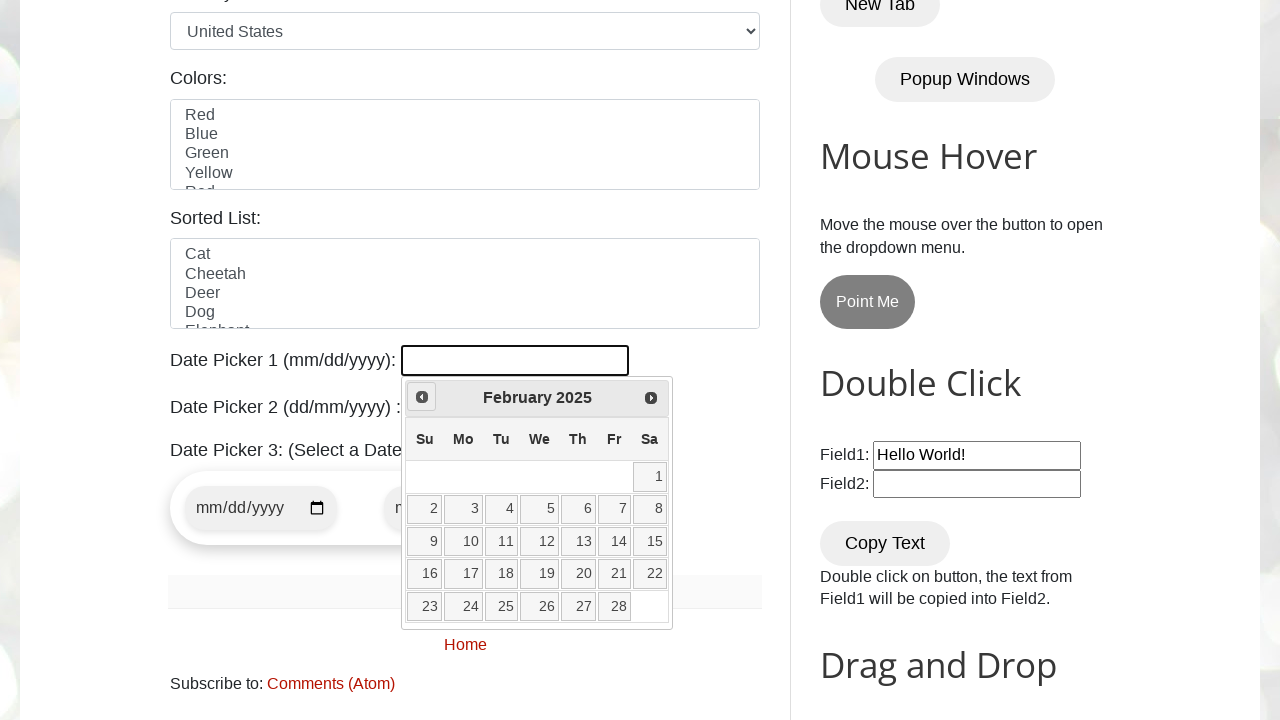

Clicked Previous button to navigate to earlier year at (422, 397) on xpath=//a[contains(@title,'Prev')]
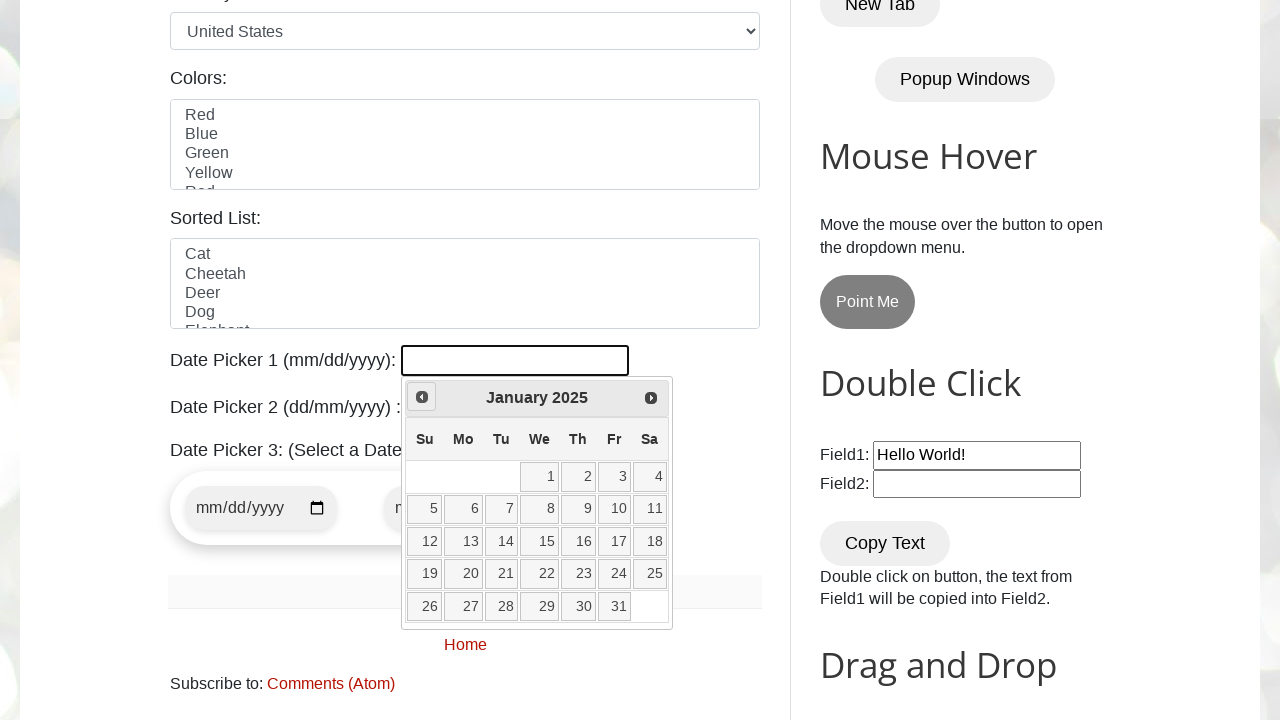

Read current date picker state: January 2025
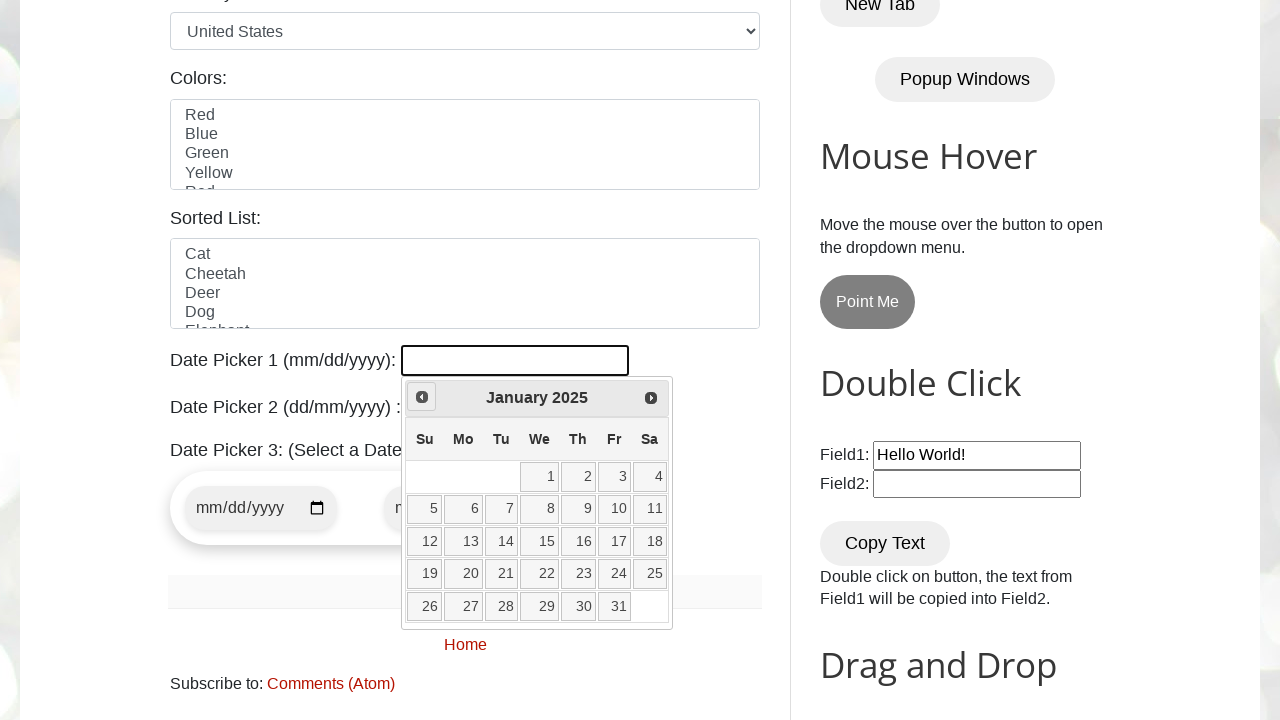

Clicked Previous button to navigate to earlier year at (422, 397) on xpath=//a[contains(@title,'Prev')]
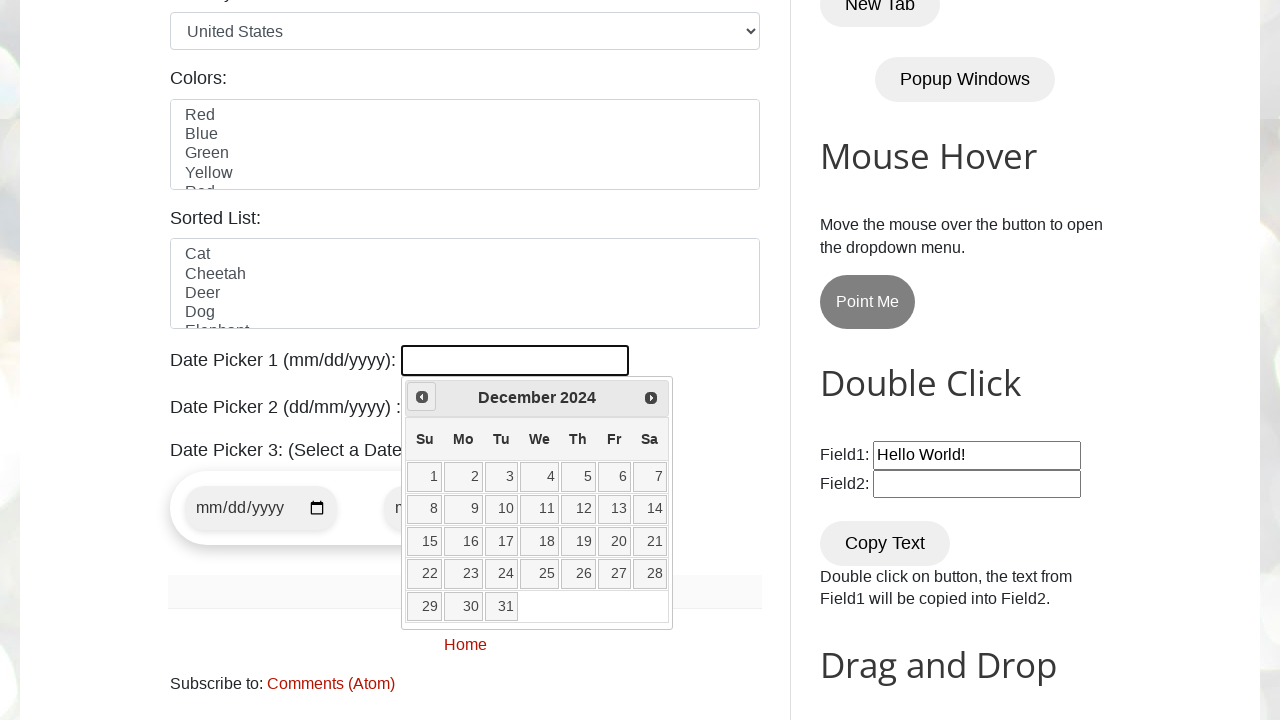

Read current date picker state: December 2024
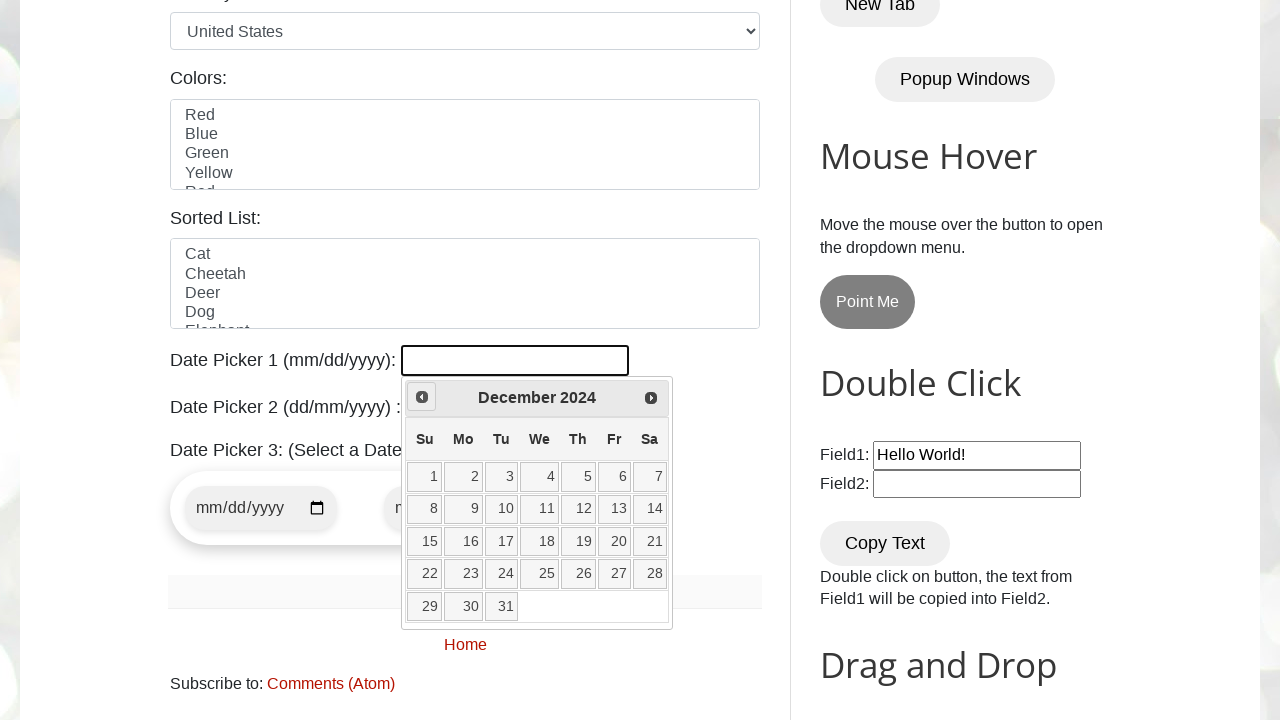

Clicked Previous button to navigate to earlier year at (422, 397) on xpath=//a[contains(@title,'Prev')]
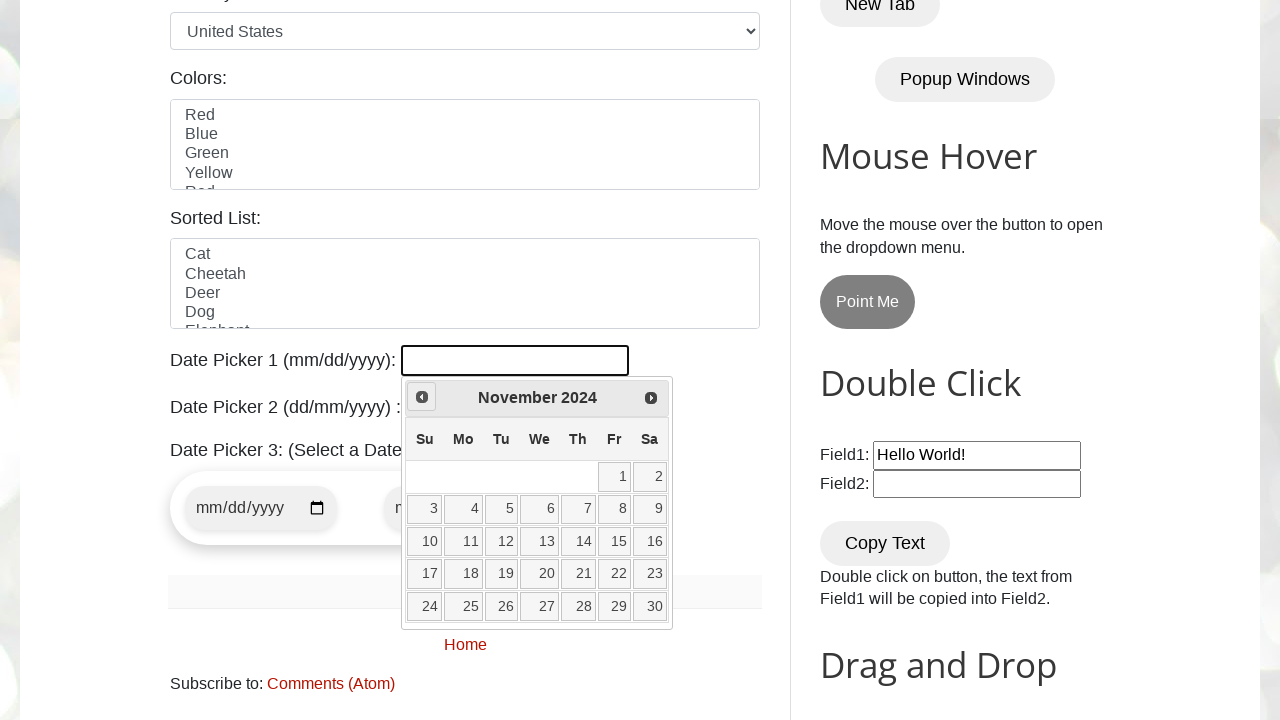

Read current date picker state: November 2024
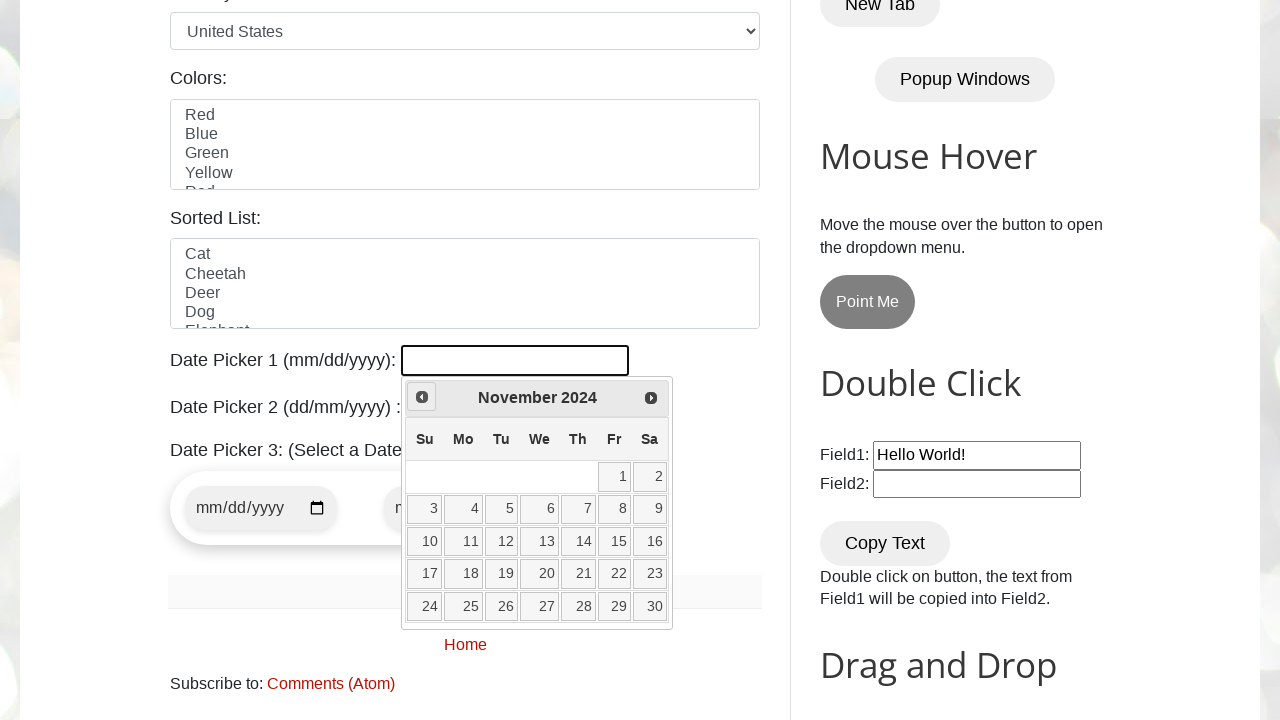

Clicked Previous button to navigate to earlier year at (422, 397) on xpath=//a[contains(@title,'Prev')]
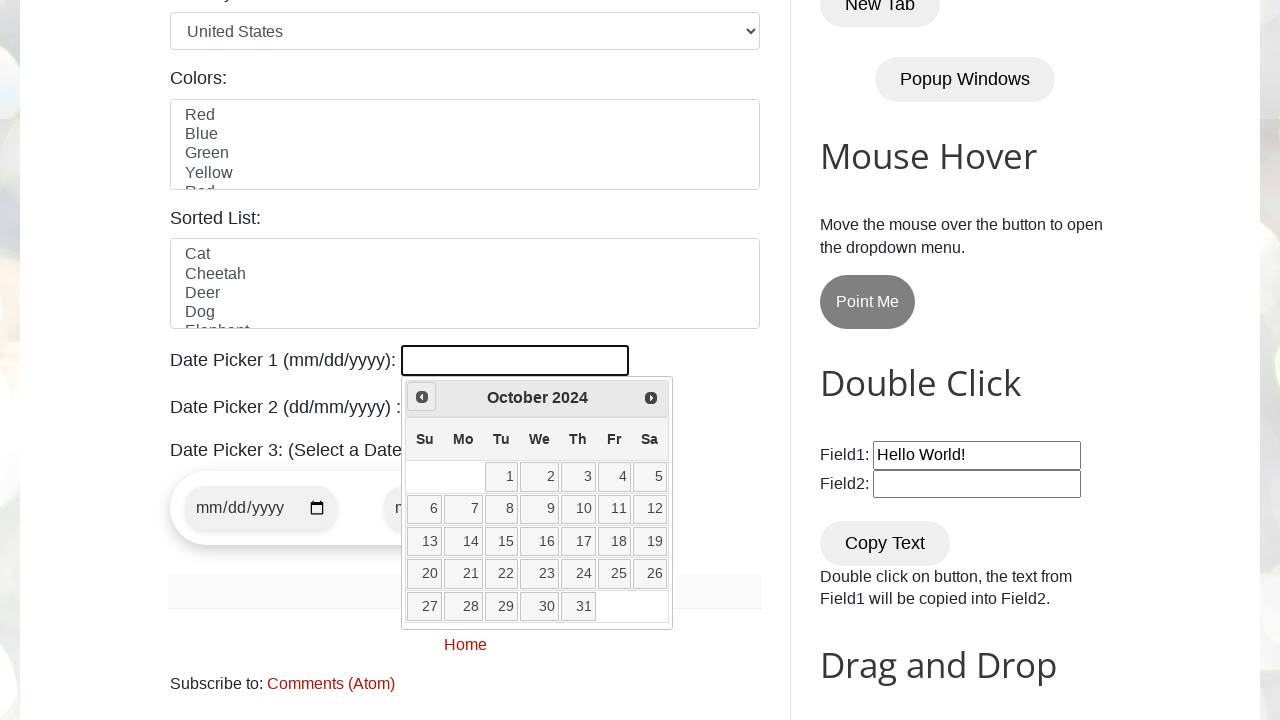

Read current date picker state: October 2024
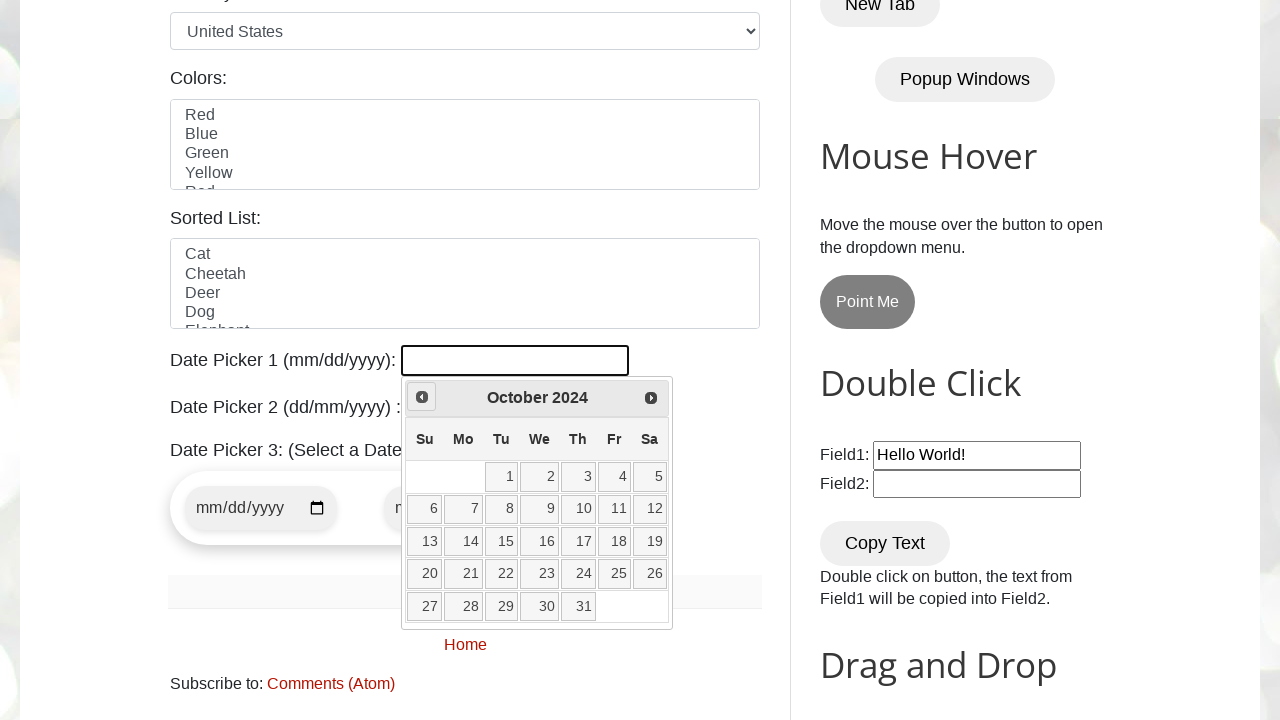

Clicked Previous button to navigate to earlier year at (422, 397) on xpath=//a[contains(@title,'Prev')]
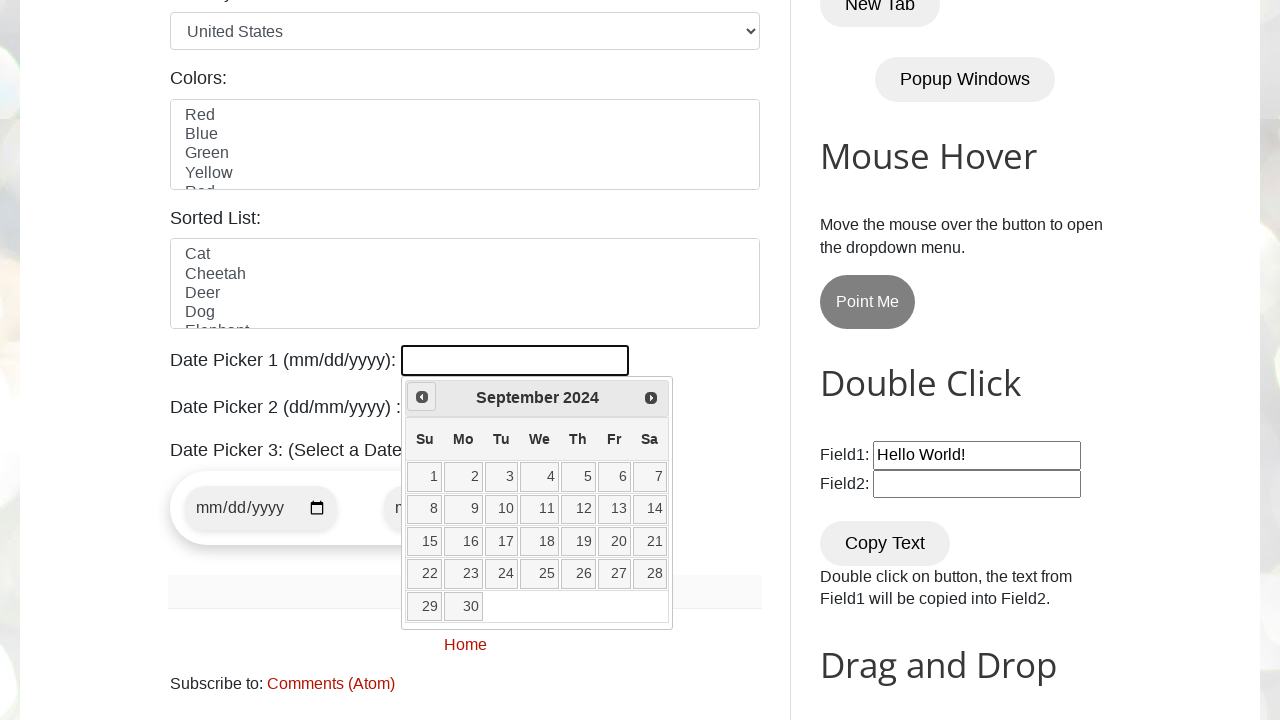

Read current date picker state: September 2024
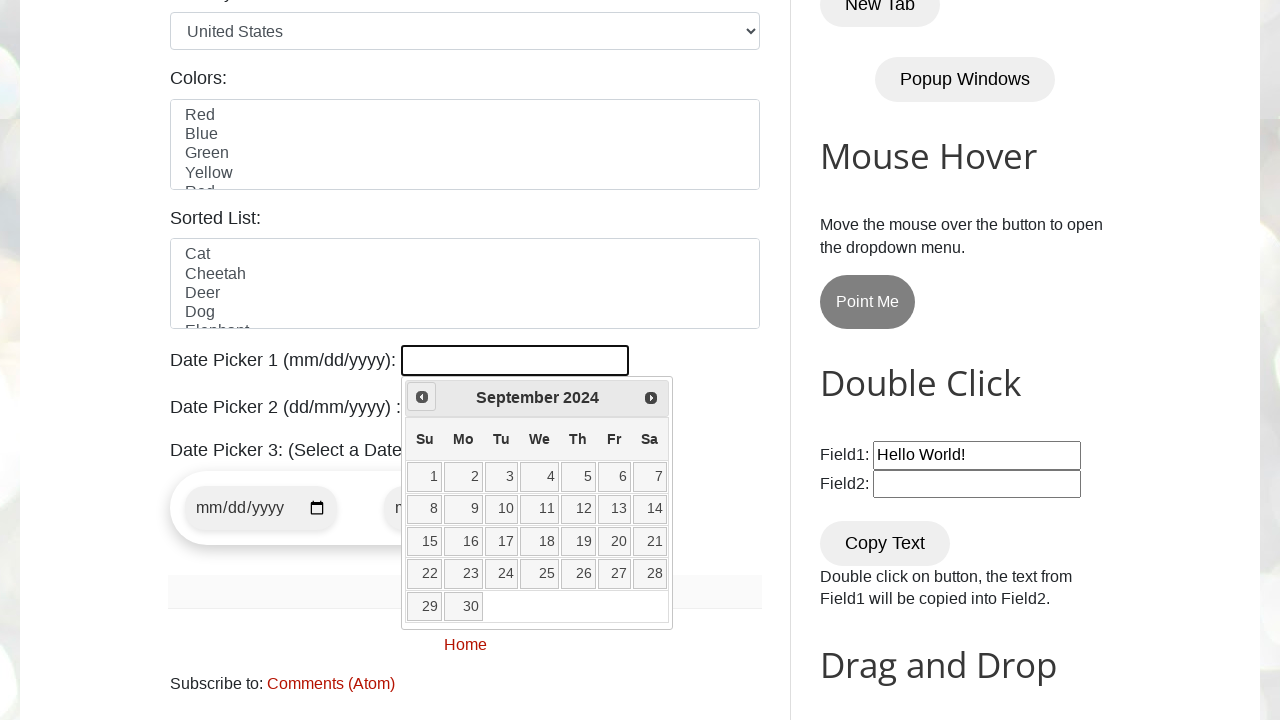

Clicked Previous button to navigate to earlier year at (422, 397) on xpath=//a[contains(@title,'Prev')]
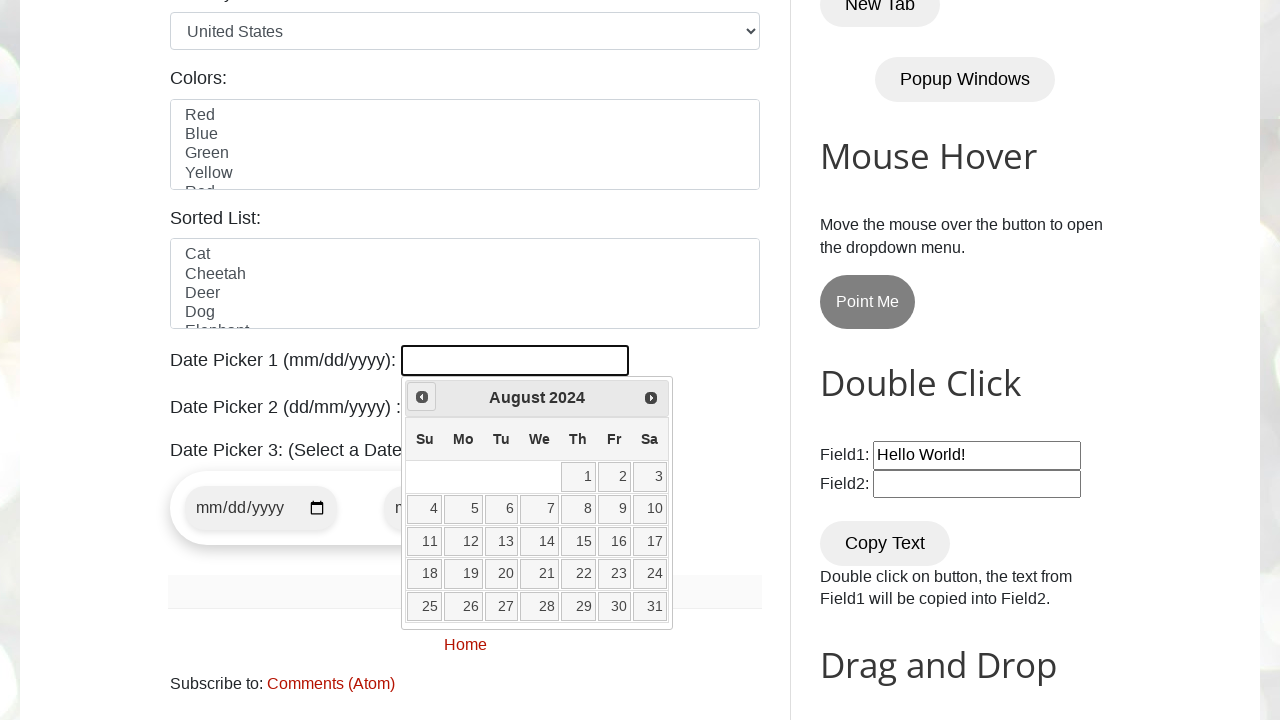

Read current date picker state: August 2024
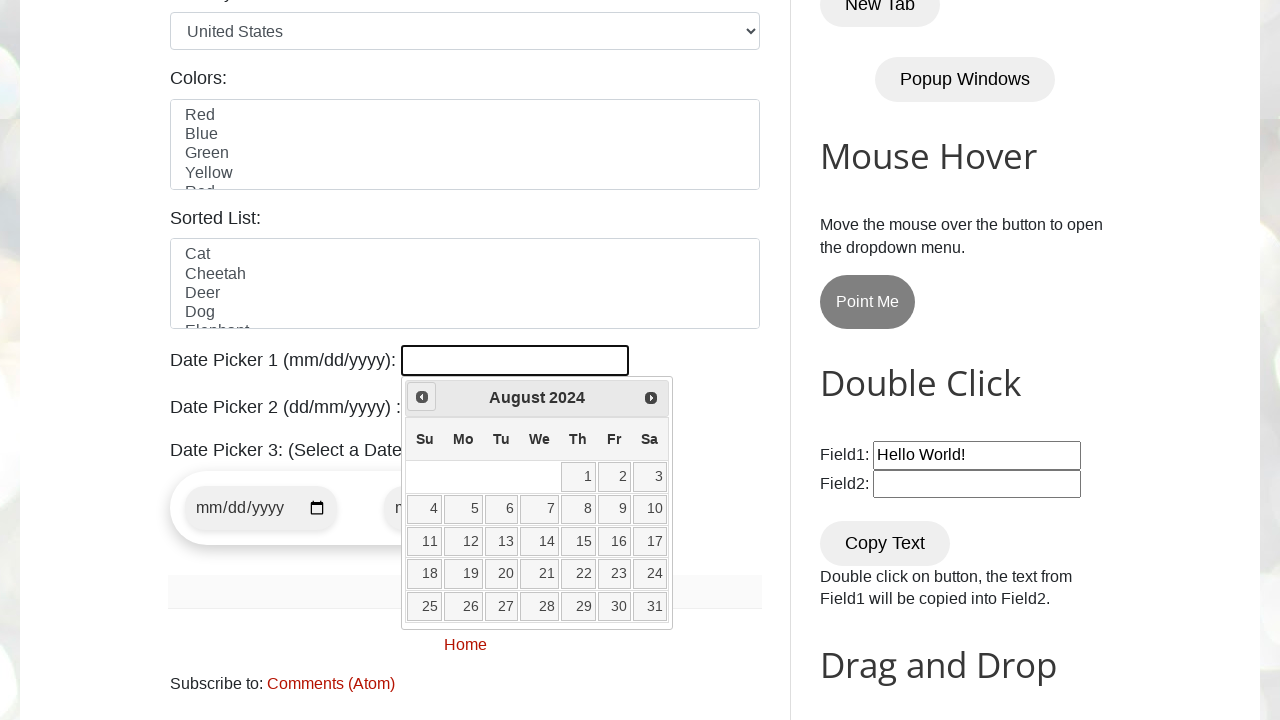

Clicked Previous button to navigate to earlier year at (422, 397) on xpath=//a[contains(@title,'Prev')]
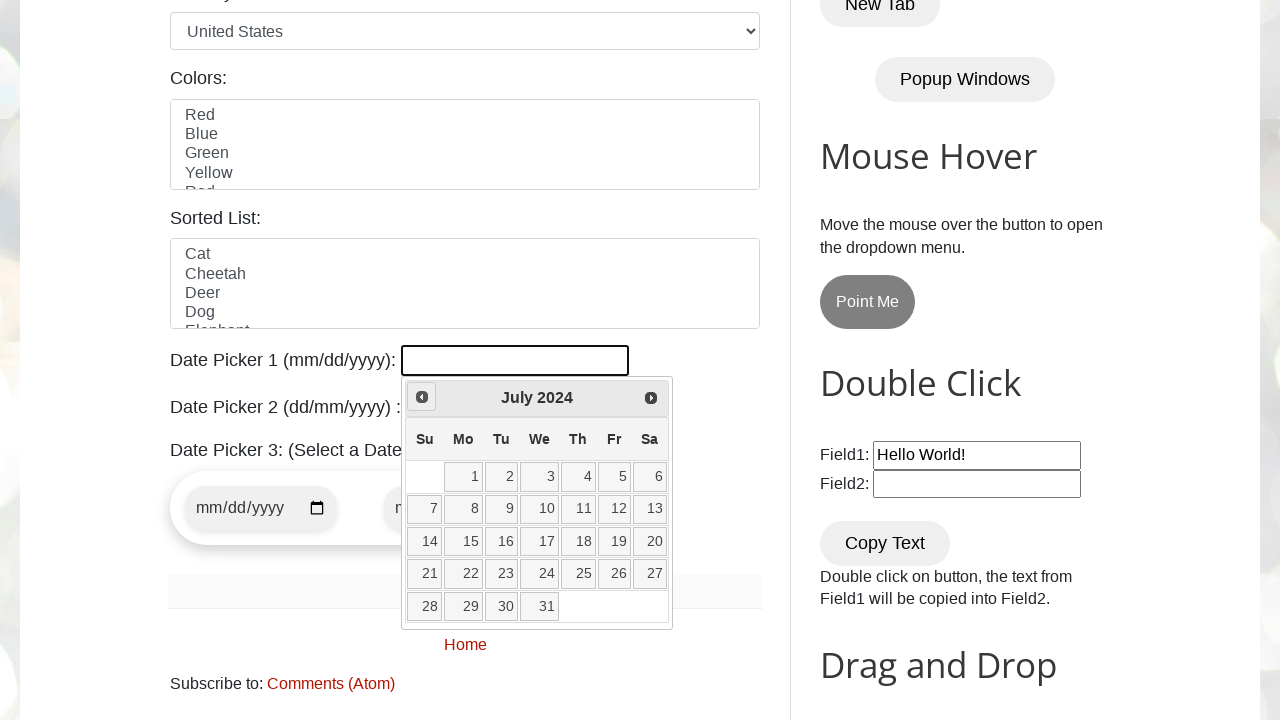

Read current date picker state: July 2024
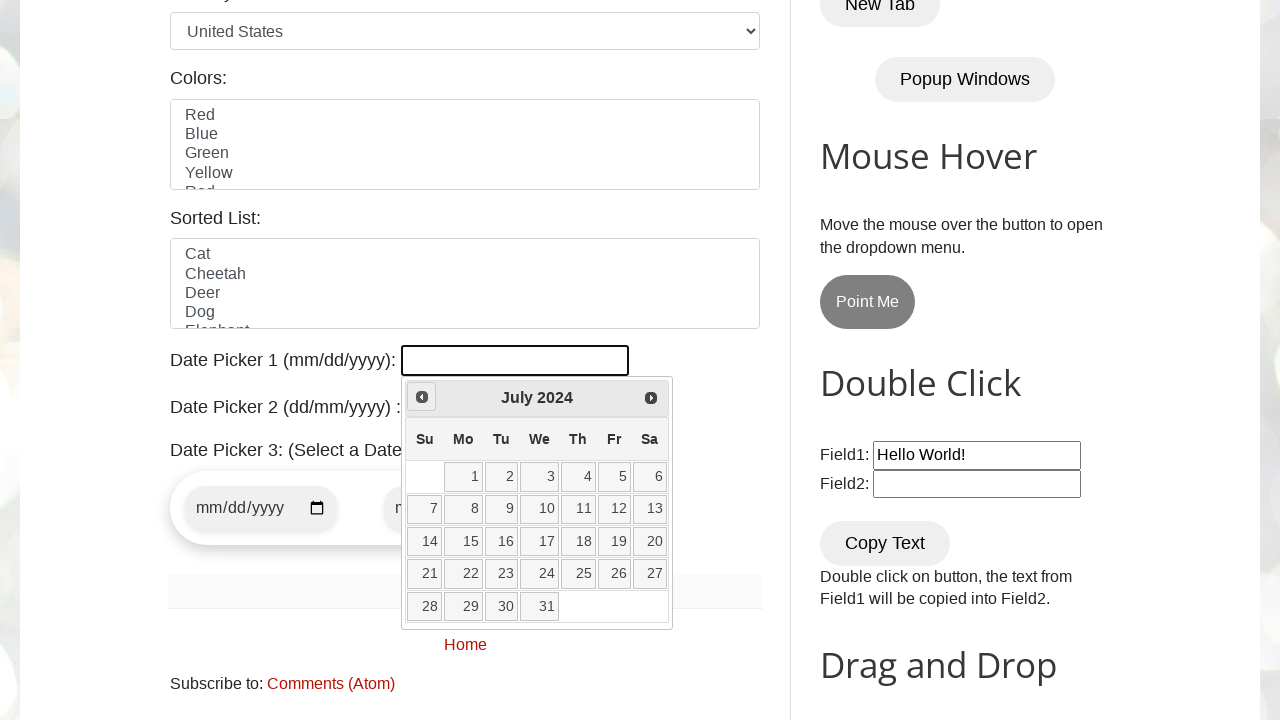

Clicked Previous button to navigate to earlier year at (422, 397) on xpath=//a[contains(@title,'Prev')]
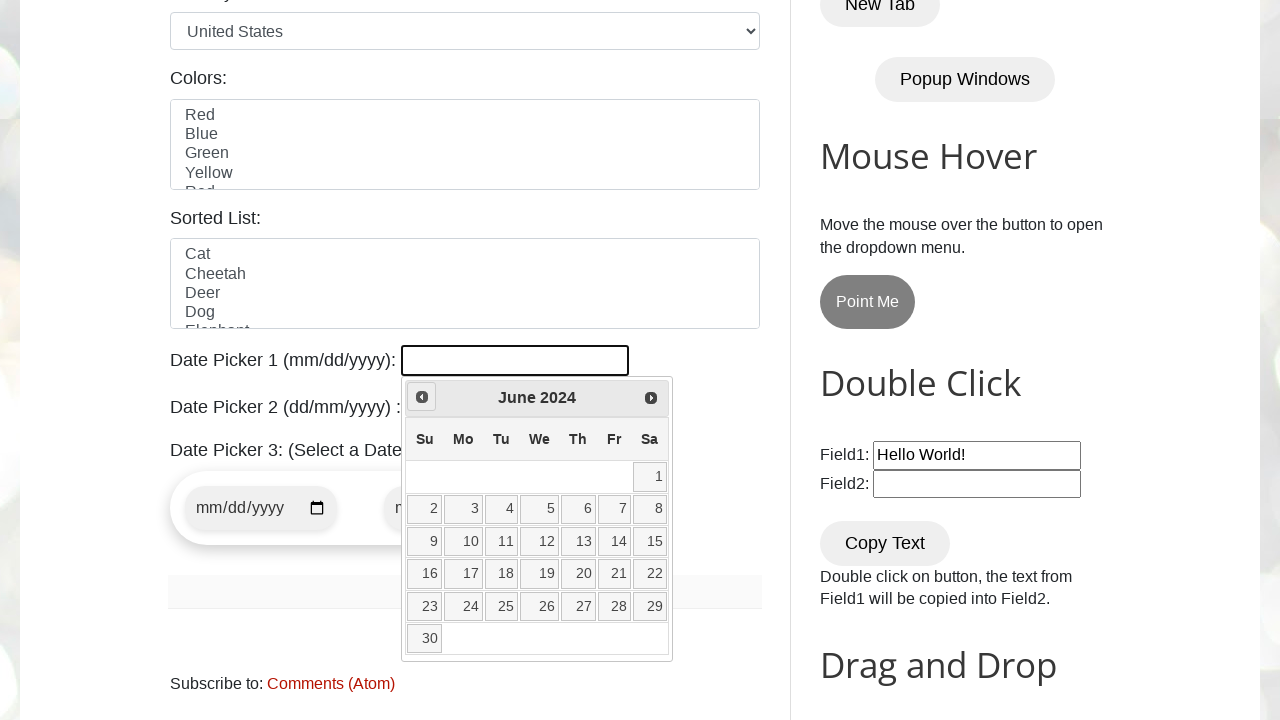

Read current date picker state: June 2024
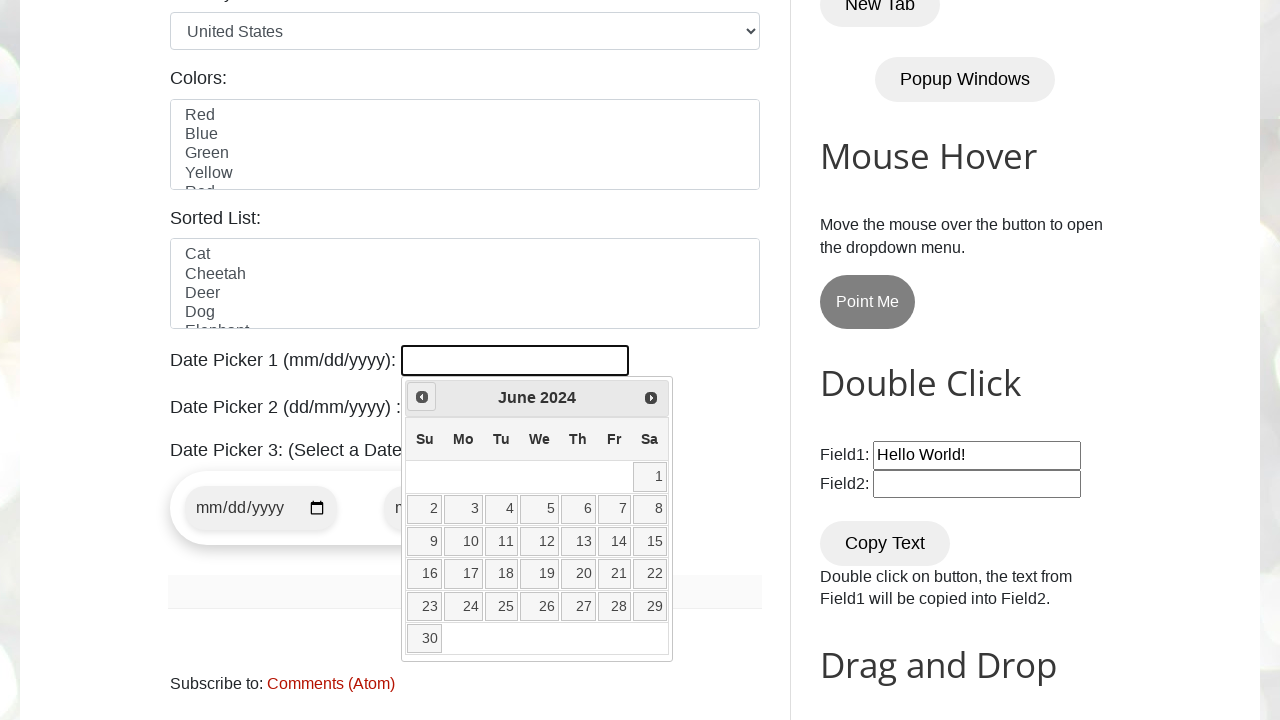

Clicked Previous button to navigate to earlier year at (422, 397) on xpath=//a[contains(@title,'Prev')]
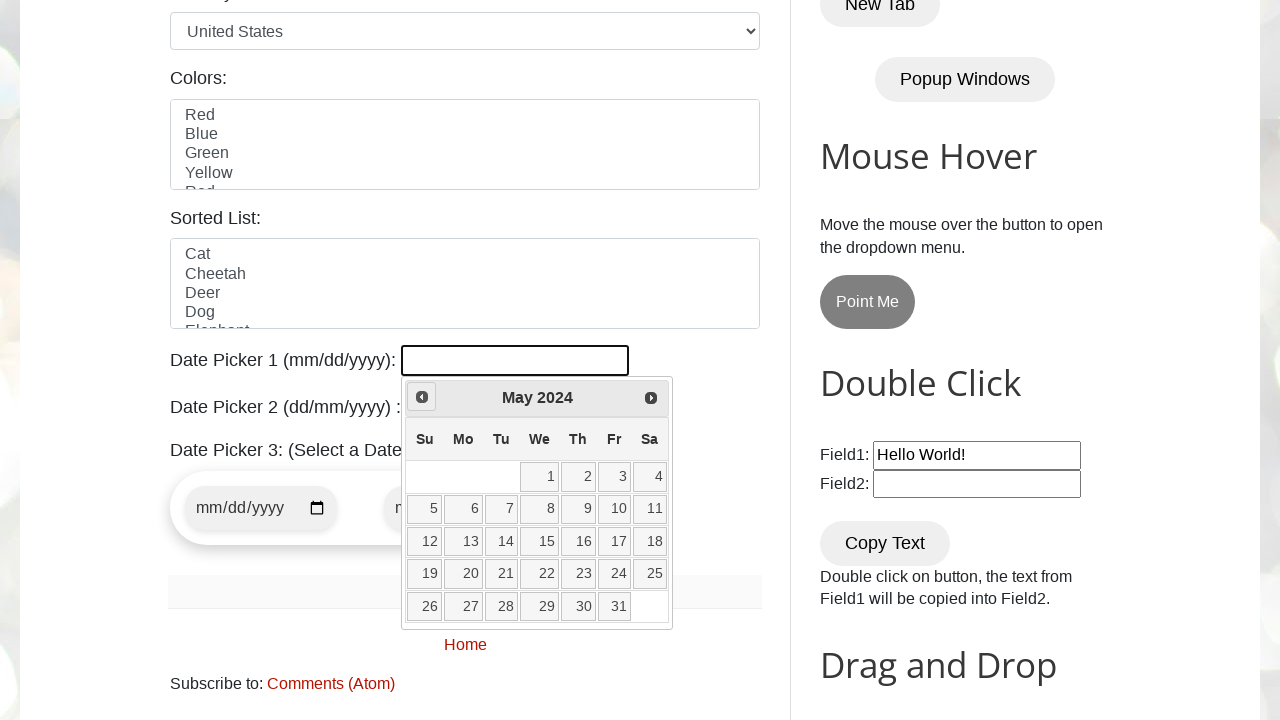

Read current date picker state: May 2024
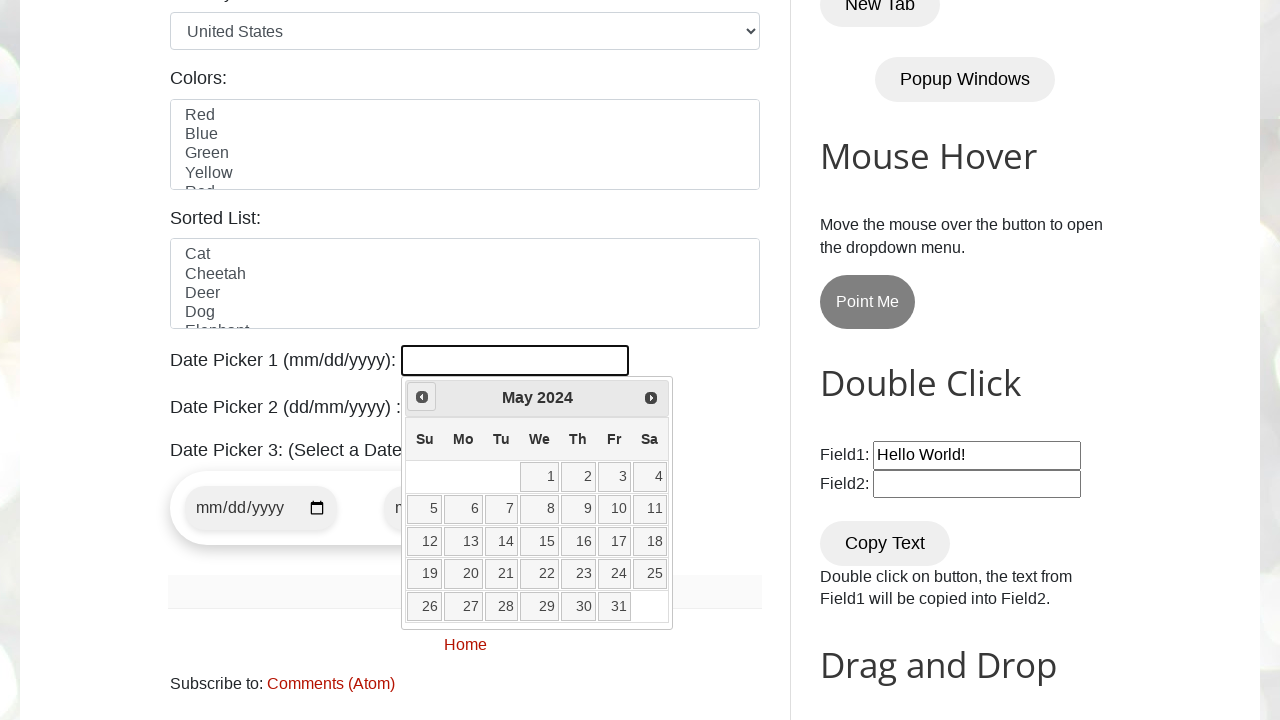

Clicked Previous button to navigate to earlier year at (422, 397) on xpath=//a[contains(@title,'Prev')]
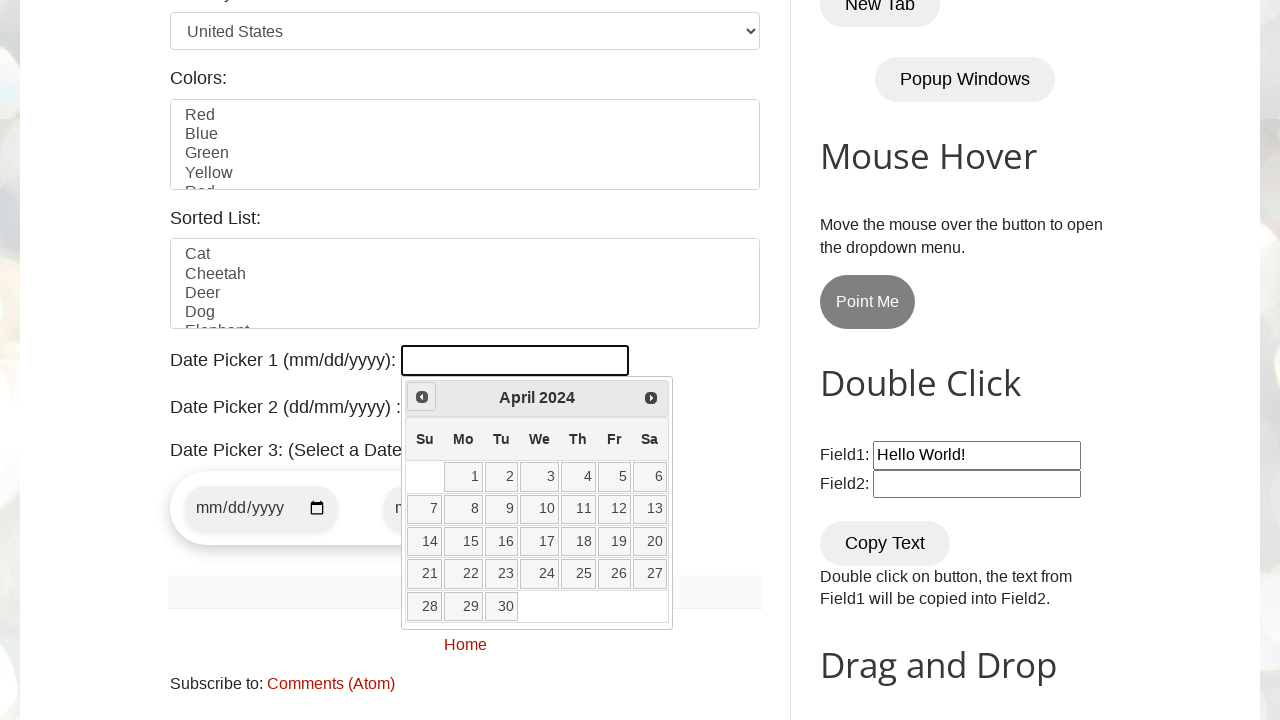

Read current date picker state: April 2024
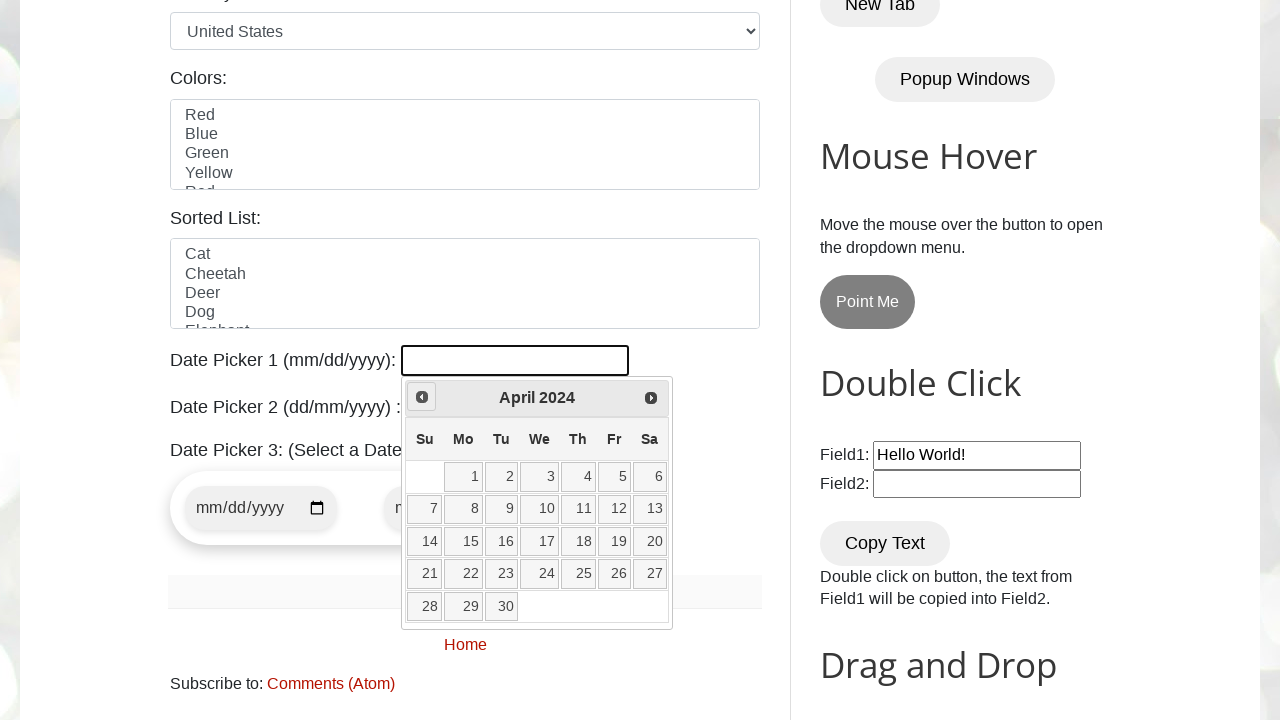

Clicked Previous button to navigate to earlier year at (422, 397) on xpath=//a[contains(@title,'Prev')]
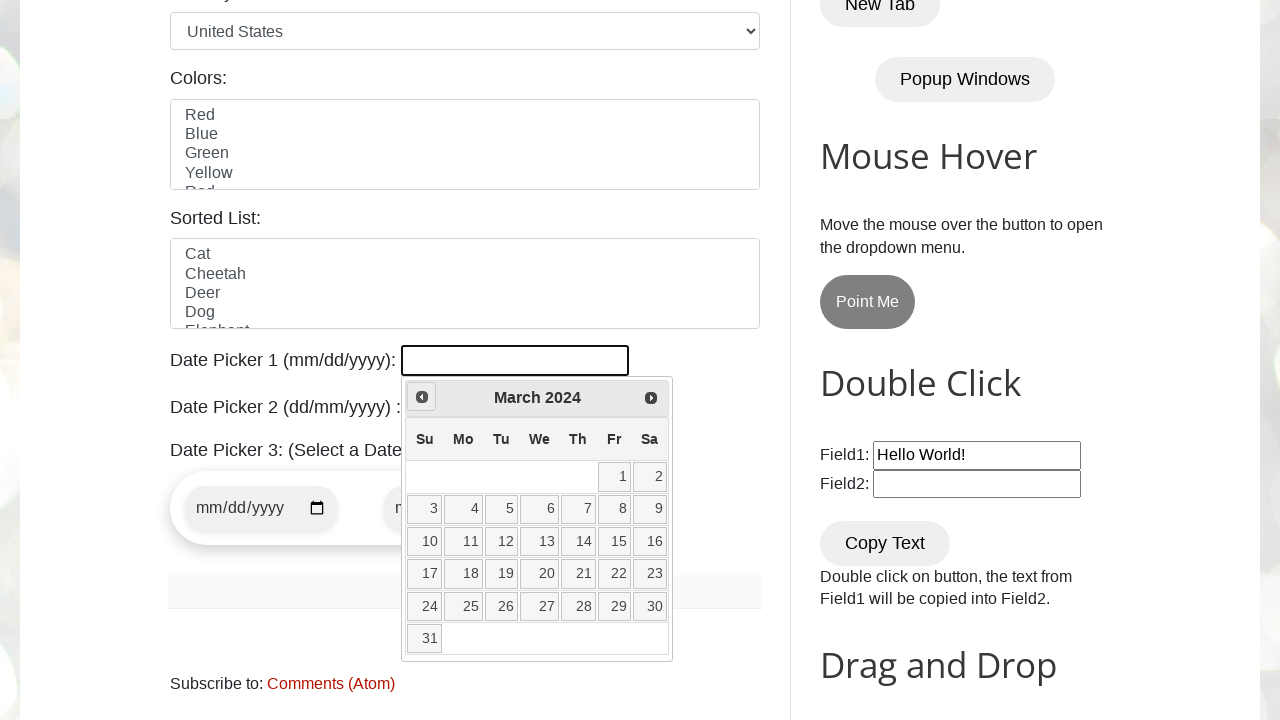

Read current date picker state: March 2024
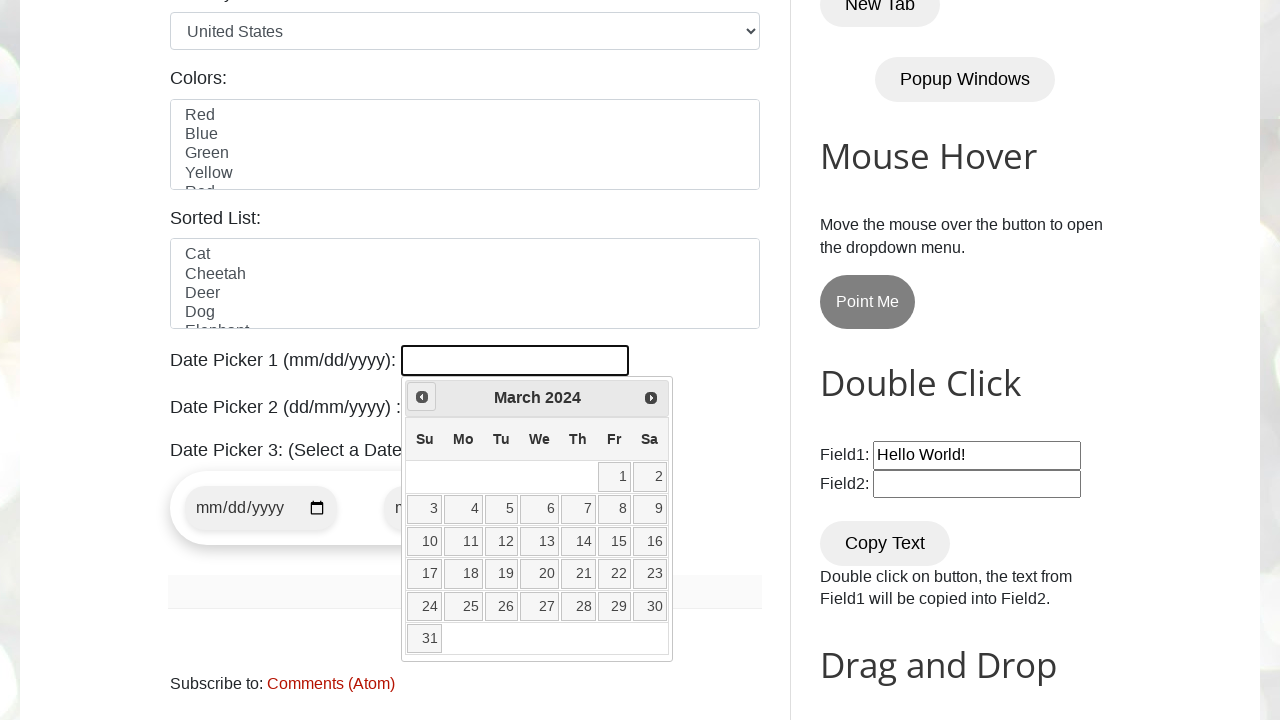

Clicked Previous button to navigate to earlier year at (422, 397) on xpath=//a[contains(@title,'Prev')]
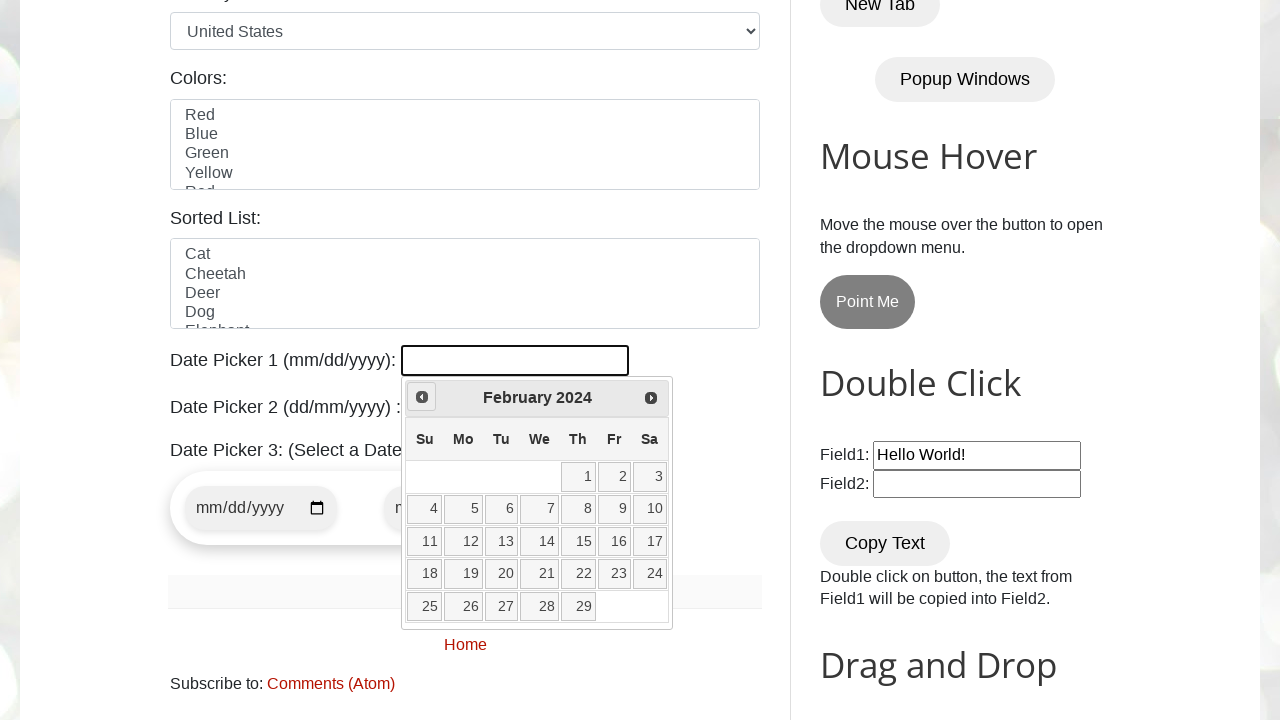

Read current date picker state: February 2024
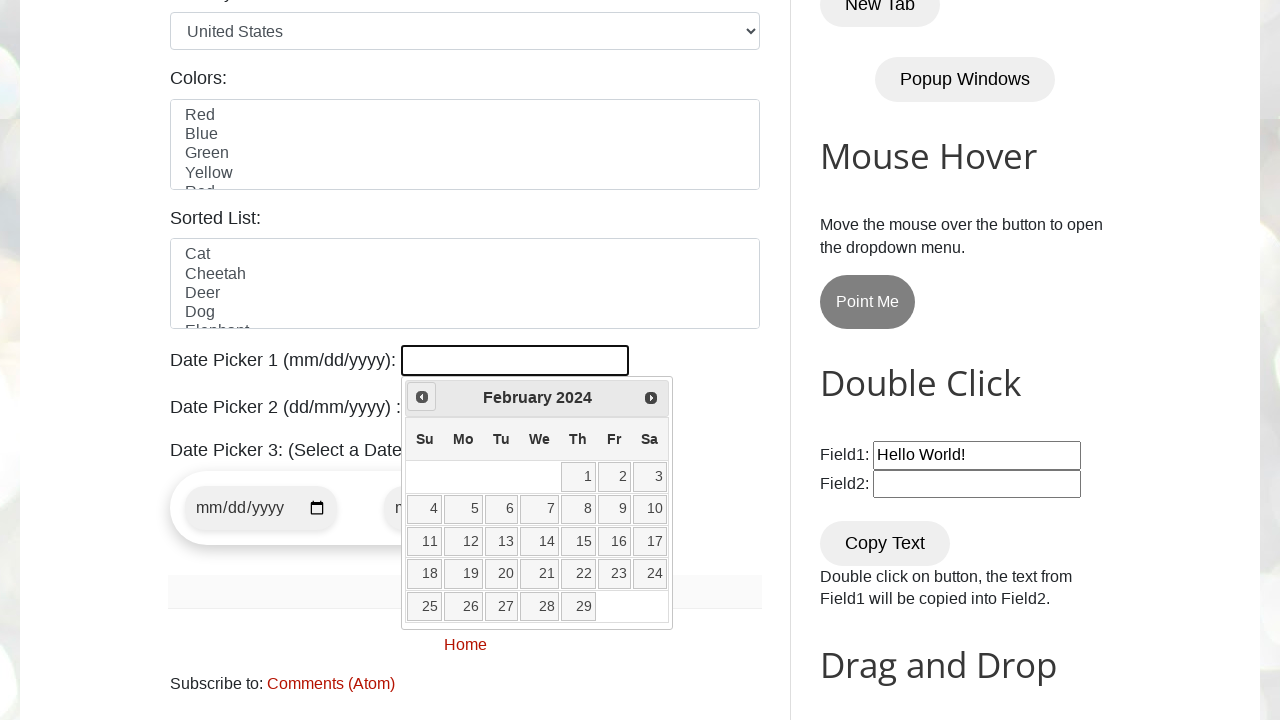

Clicked Previous button to navigate to earlier year at (422, 397) on xpath=//a[contains(@title,'Prev')]
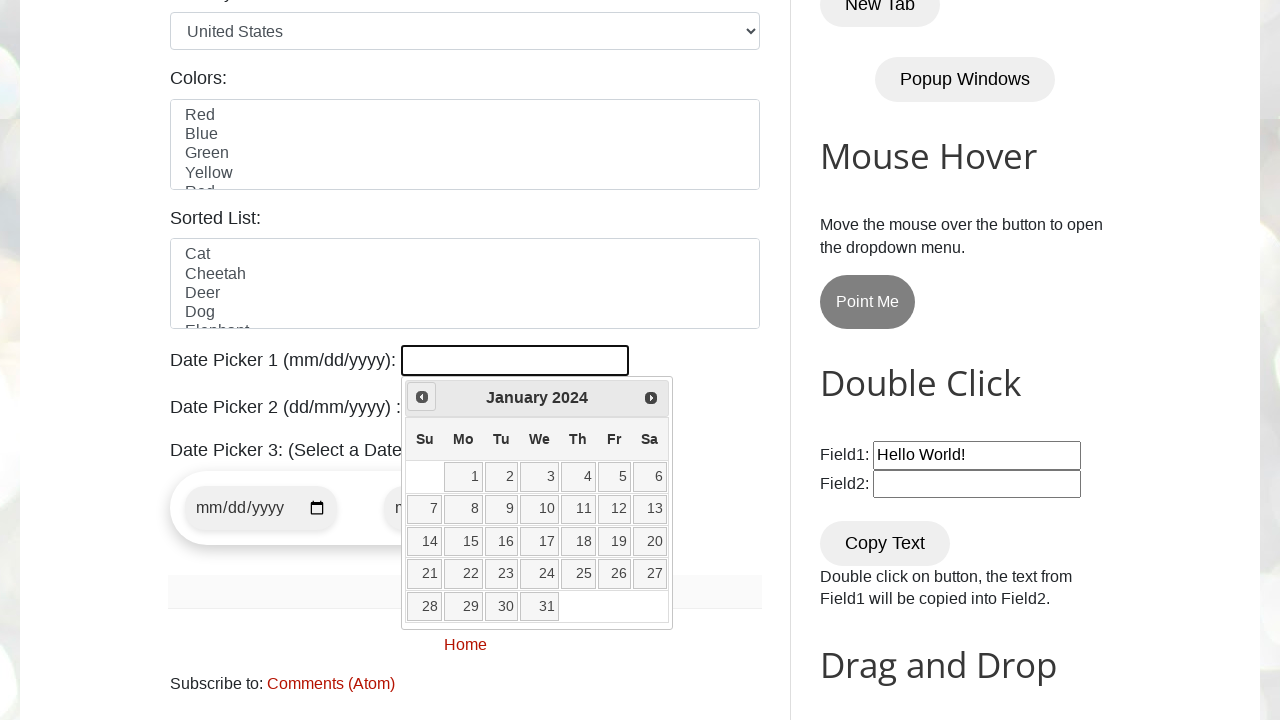

Read current date picker state: January 2024
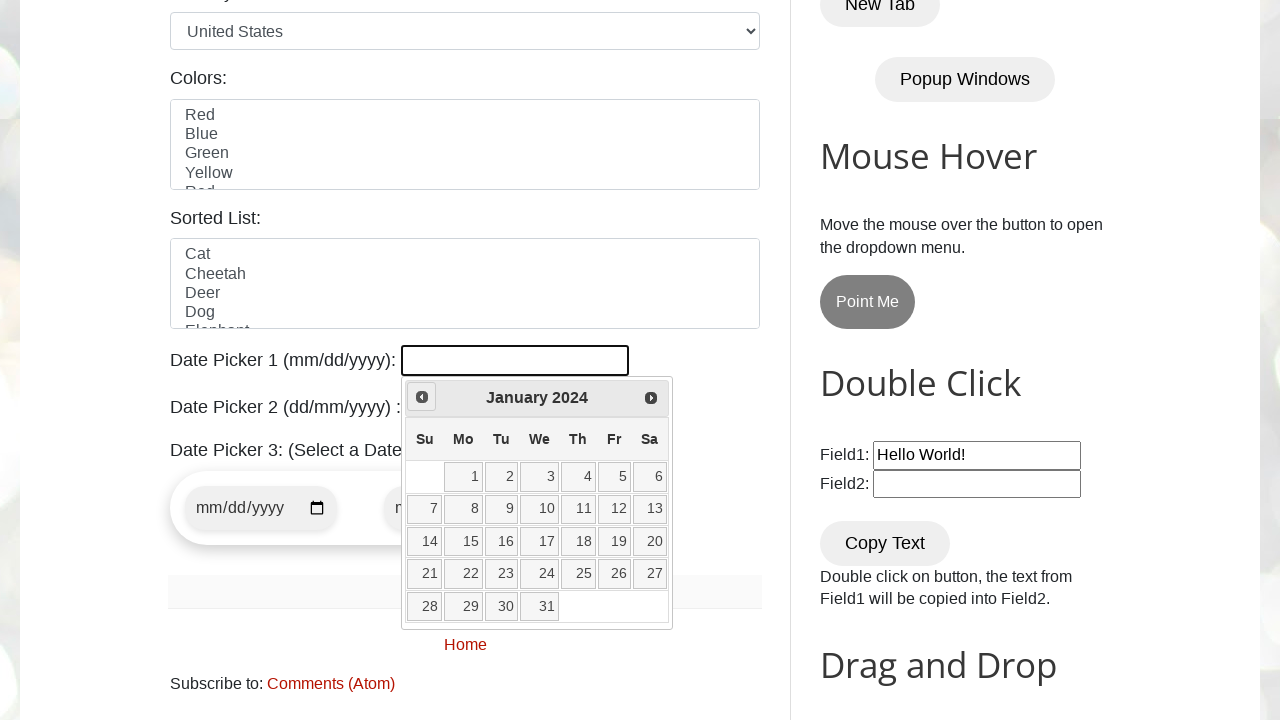

Clicked Previous button to navigate to earlier year at (422, 397) on xpath=//a[contains(@title,'Prev')]
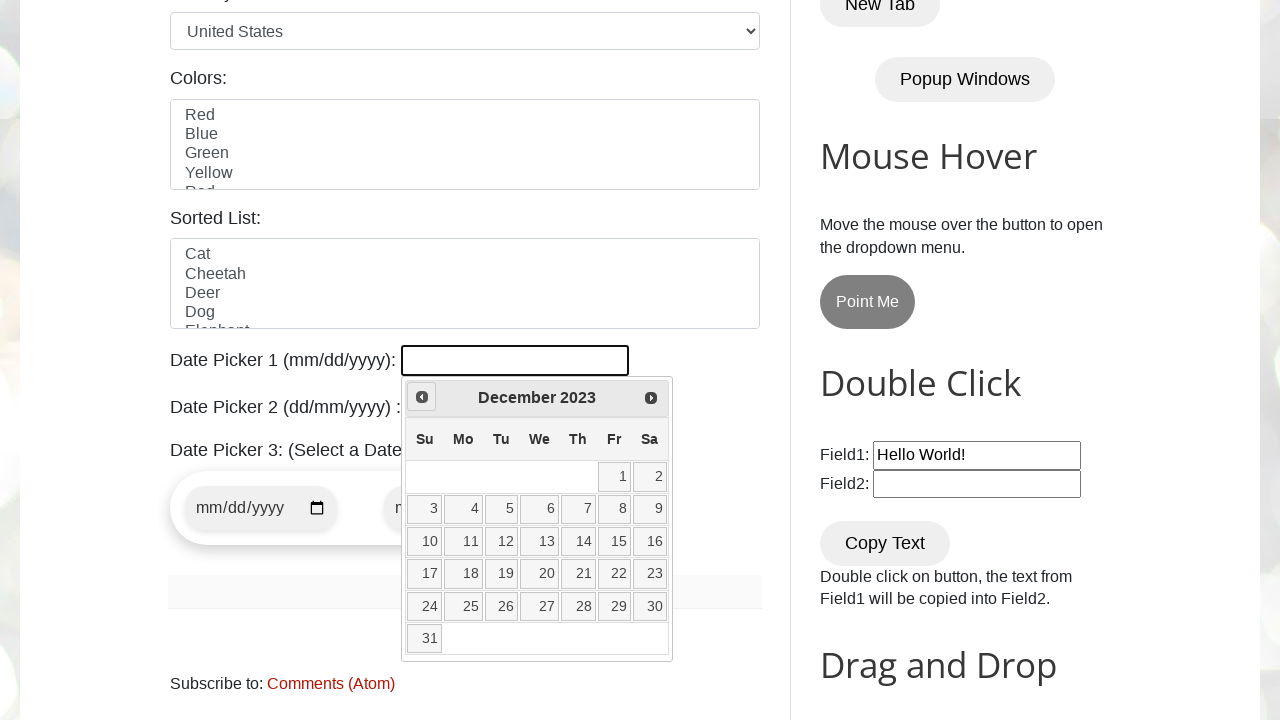

Read current date picker state: December 2023
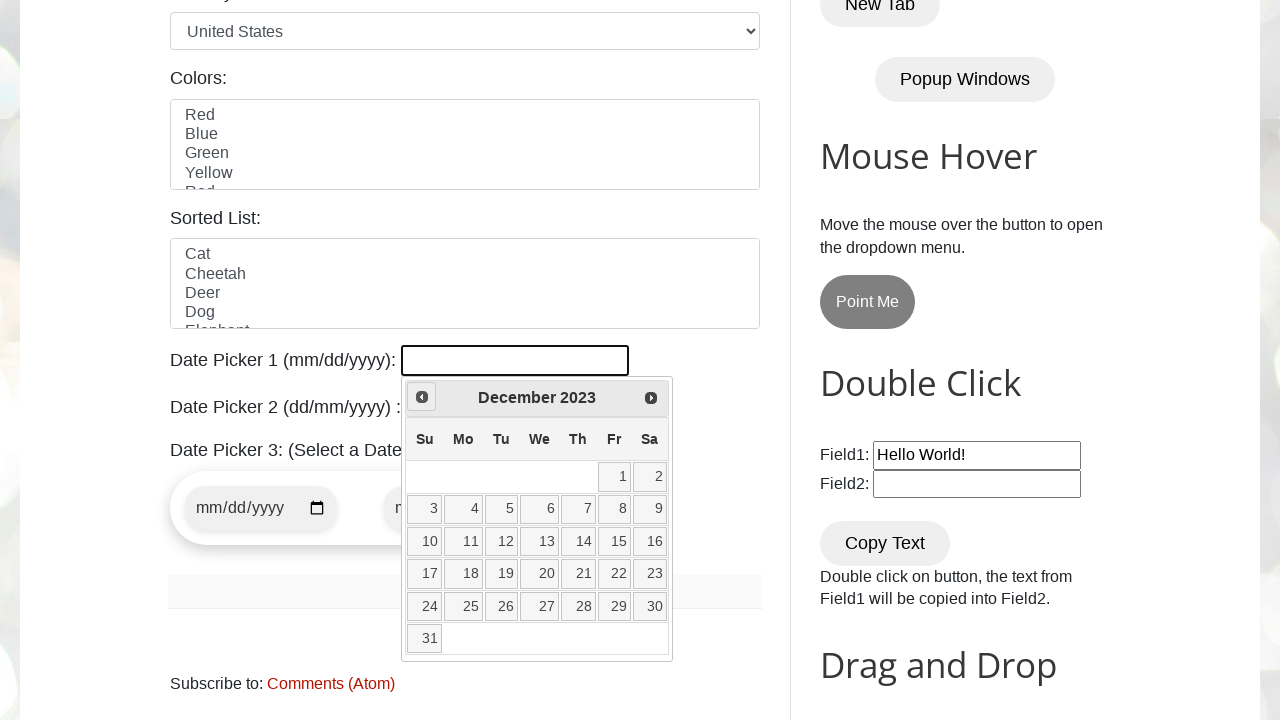

Clicked Previous button to navigate to earlier year at (422, 397) on xpath=//a[contains(@title,'Prev')]
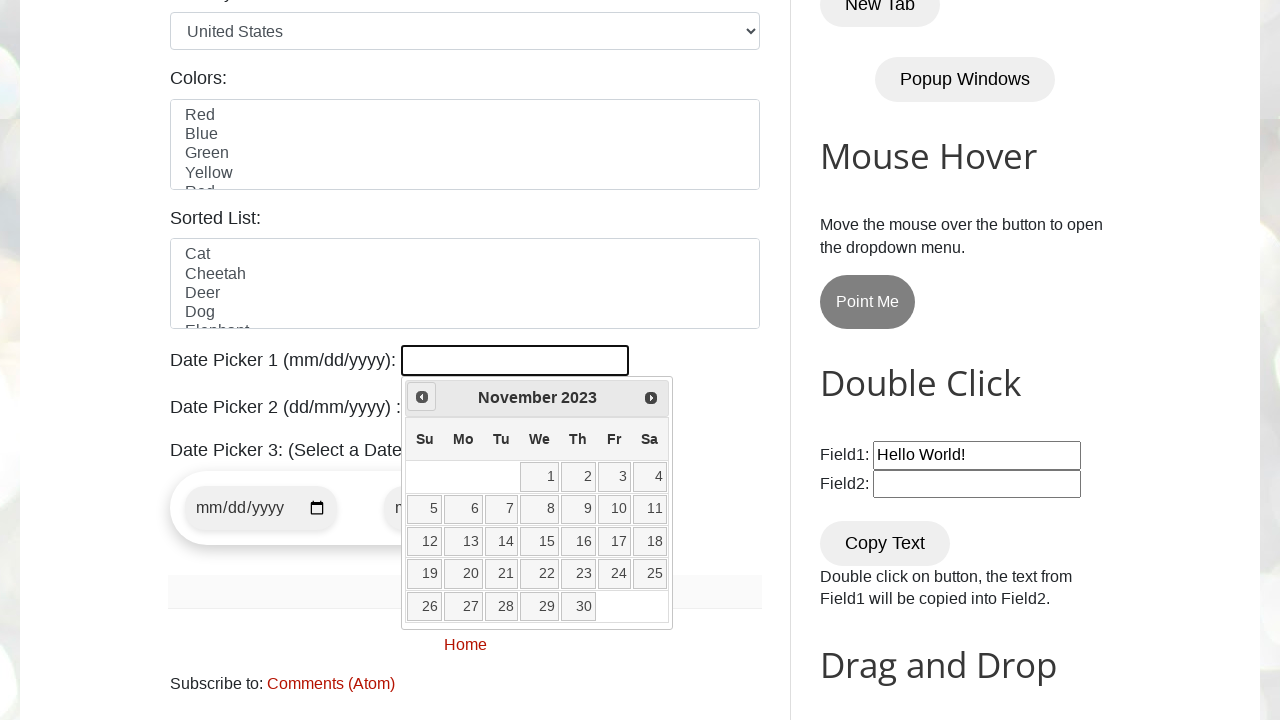

Read current date picker state: November 2023
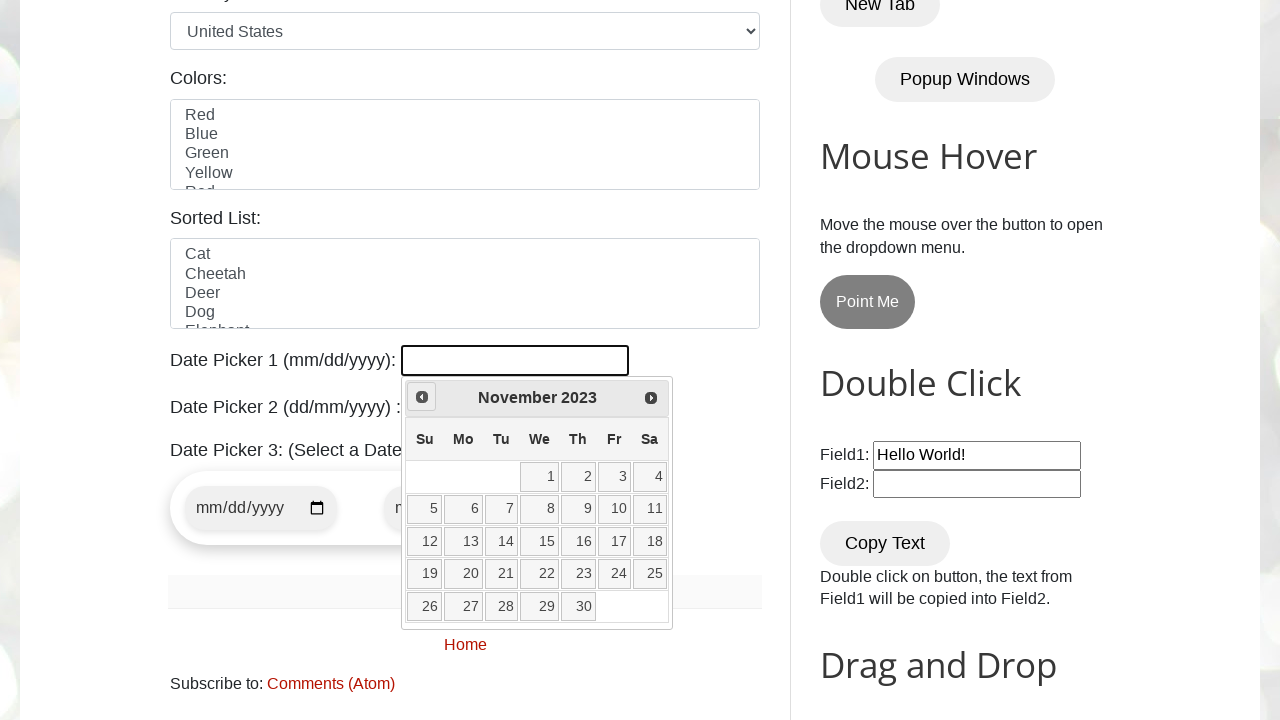

Clicked Previous button to navigate to earlier year at (422, 397) on xpath=//a[contains(@title,'Prev')]
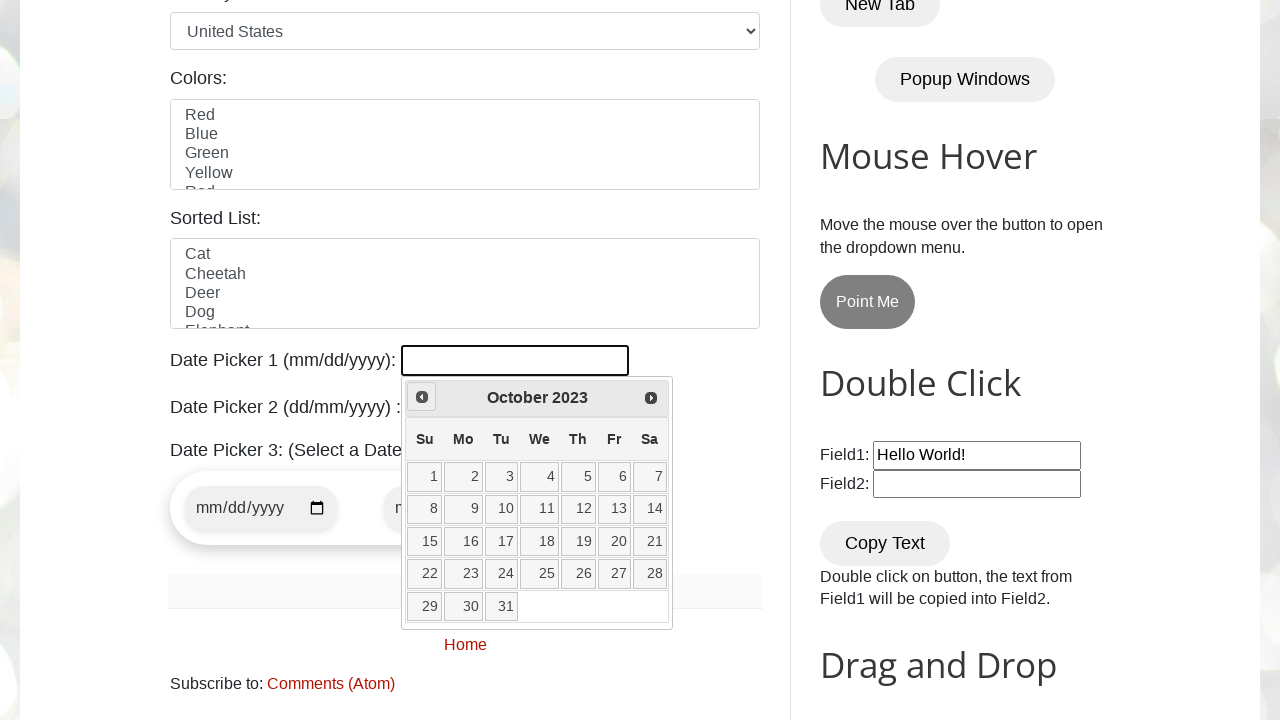

Read current date picker state: October 2023
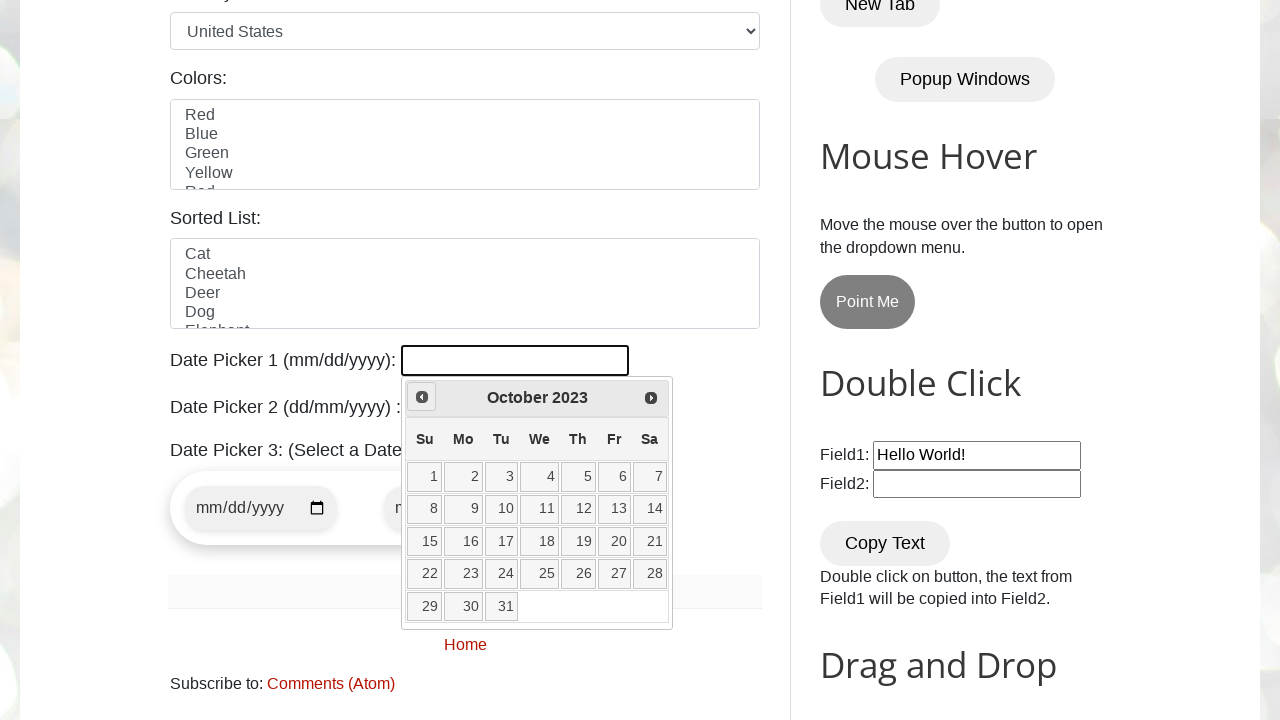

Clicked Previous button to navigate to earlier year at (422, 397) on xpath=//a[contains(@title,'Prev')]
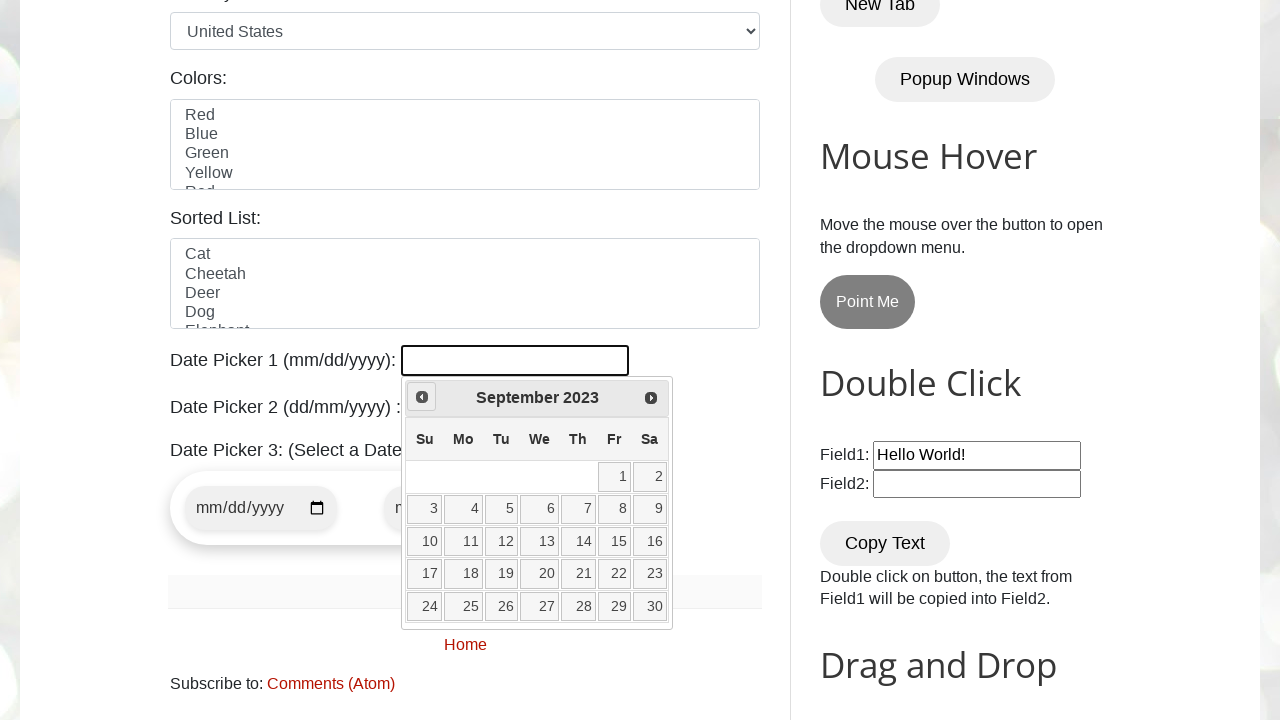

Read current date picker state: September 2023
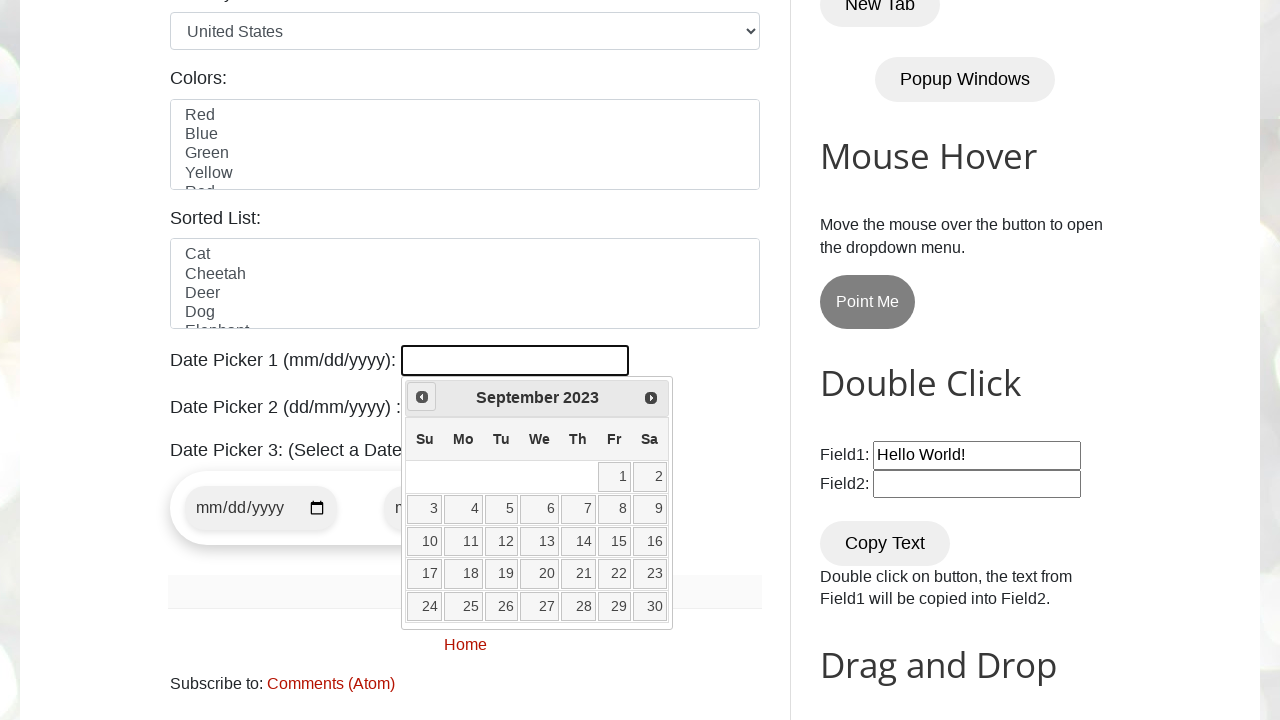

Clicked Previous button to navigate to earlier year at (422, 397) on xpath=//a[contains(@title,'Prev')]
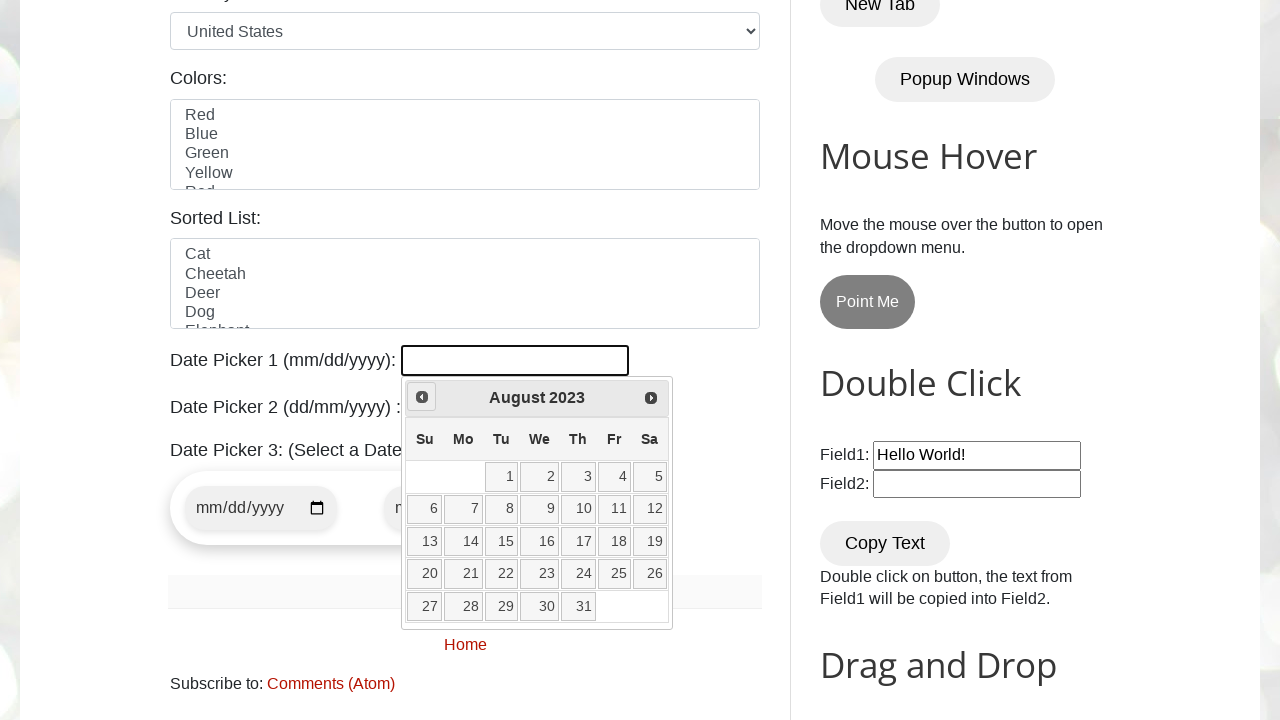

Read current date picker state: August 2023
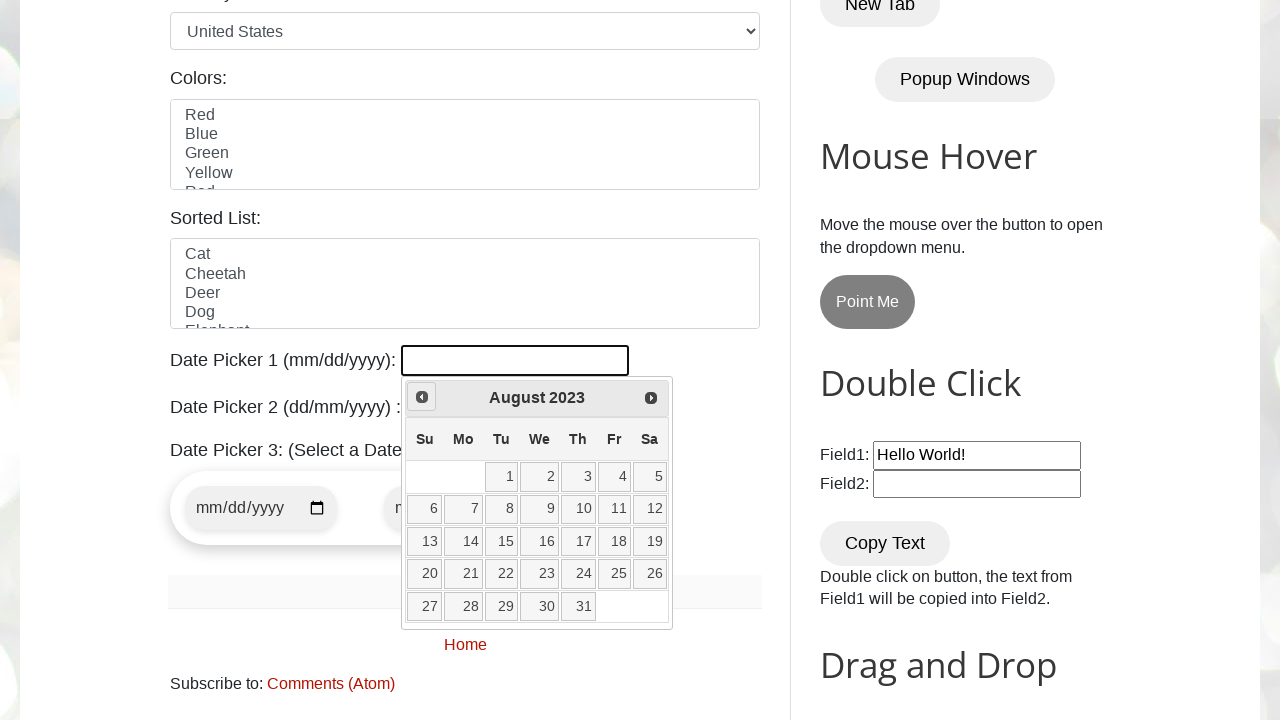

Clicked Previous button to navigate to earlier year at (422, 397) on xpath=//a[contains(@title,'Prev')]
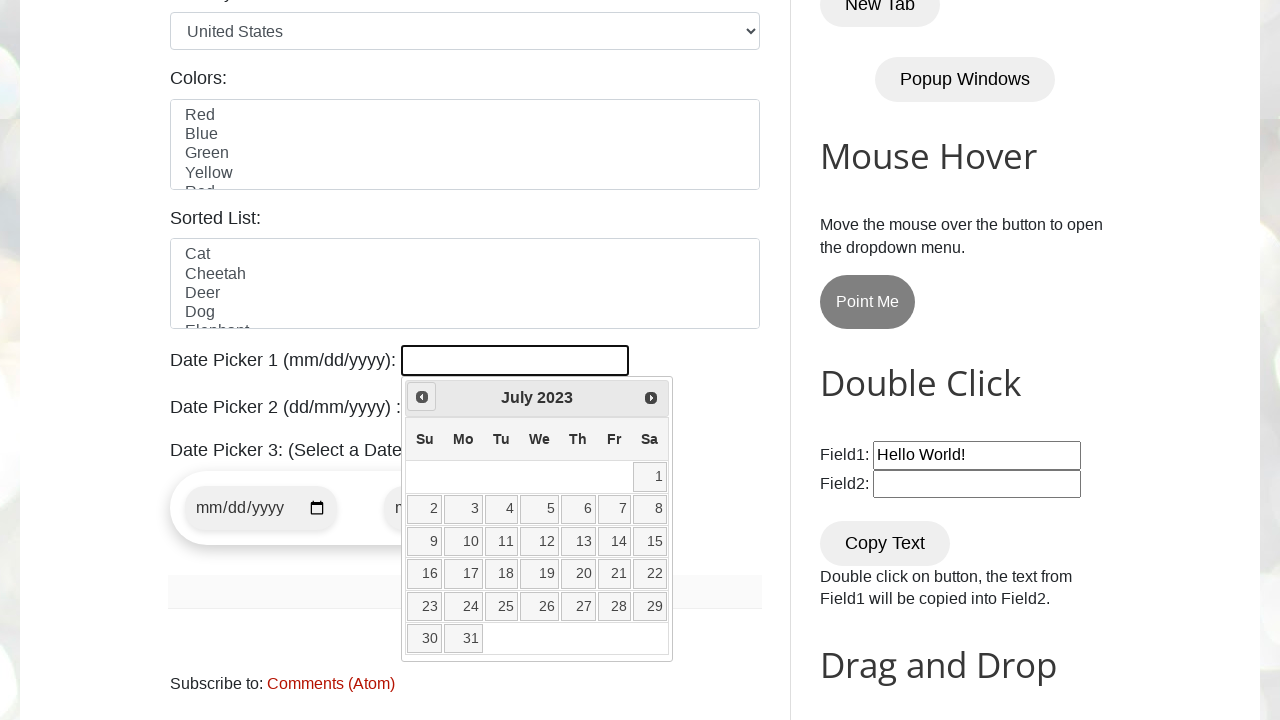

Read current date picker state: July 2023
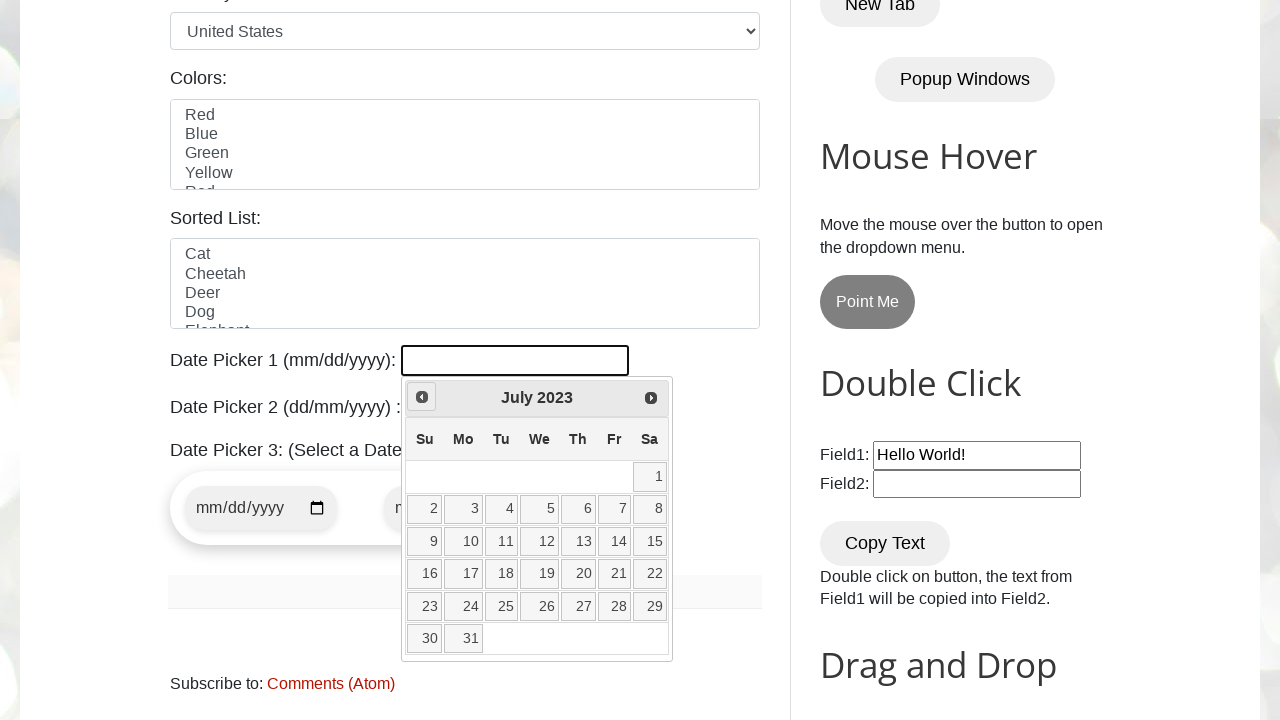

Clicked Previous button to navigate to earlier year at (422, 397) on xpath=//a[contains(@title,'Prev')]
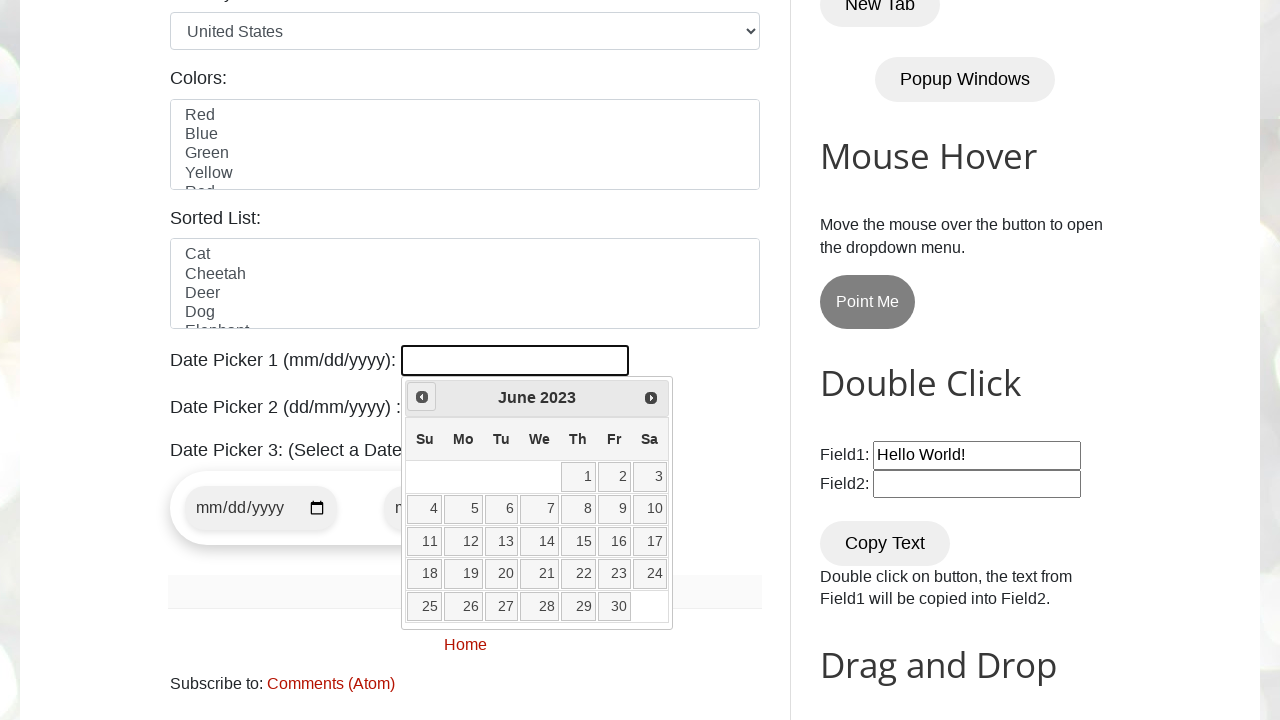

Read current date picker state: June 2023
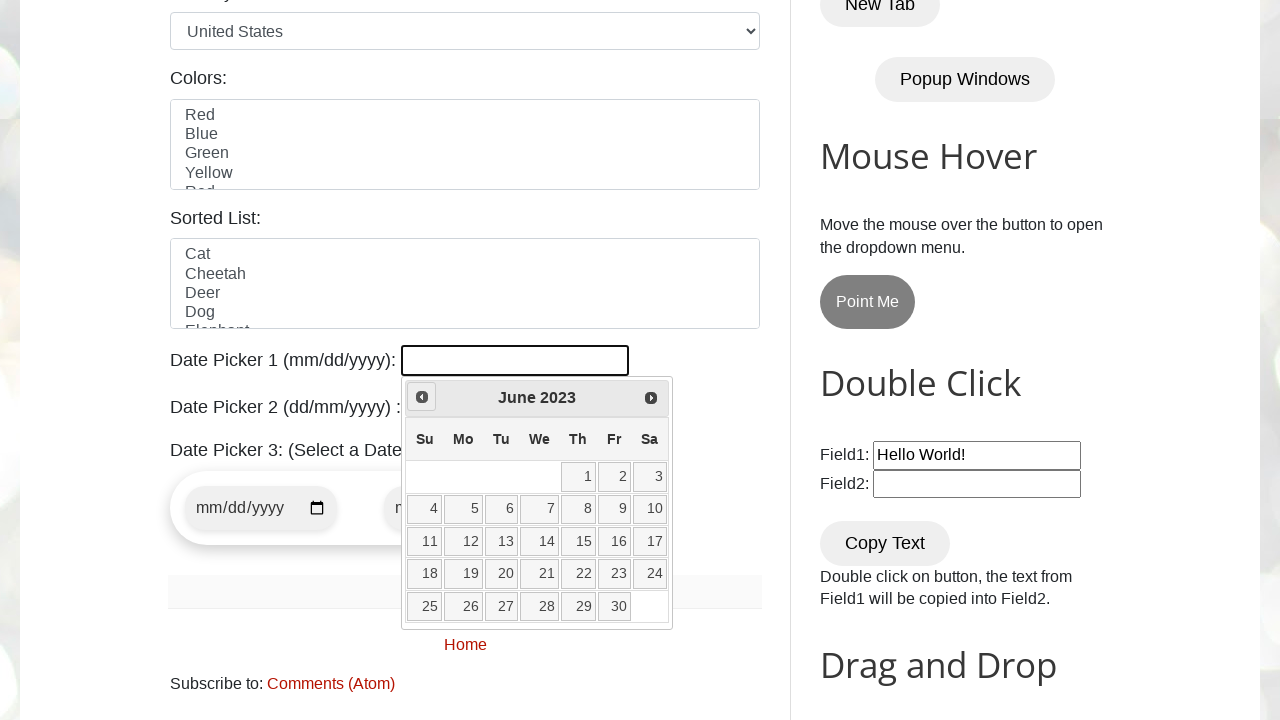

Clicked Previous button to navigate to earlier year at (422, 397) on xpath=//a[contains(@title,'Prev')]
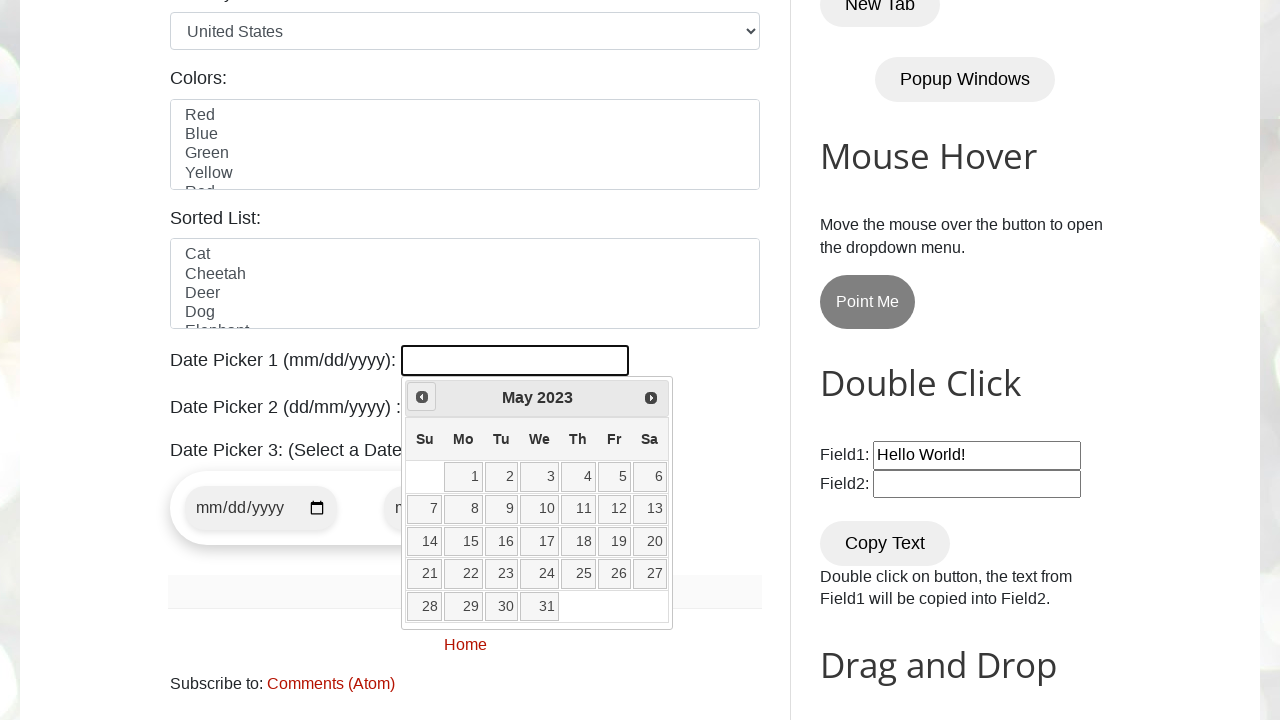

Read current date picker state: May 2023
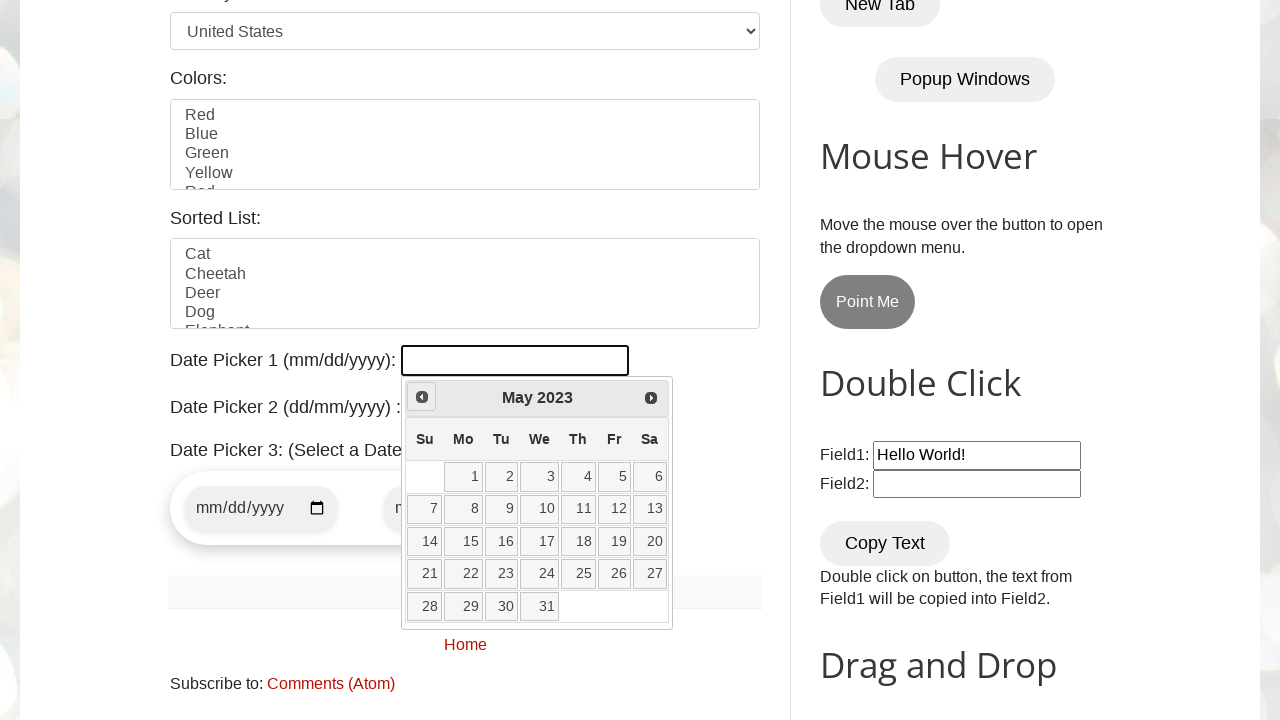

Clicked Previous button to navigate to earlier year at (422, 397) on xpath=//a[contains(@title,'Prev')]
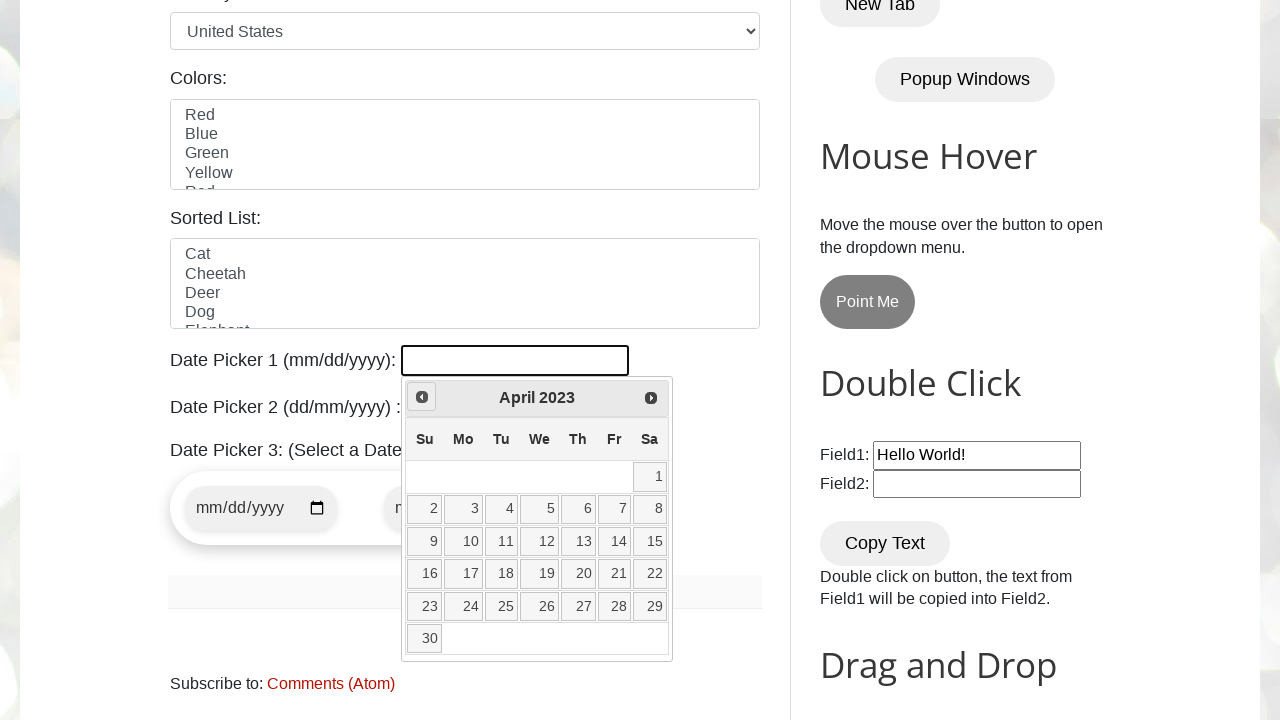

Read current date picker state: April 2023
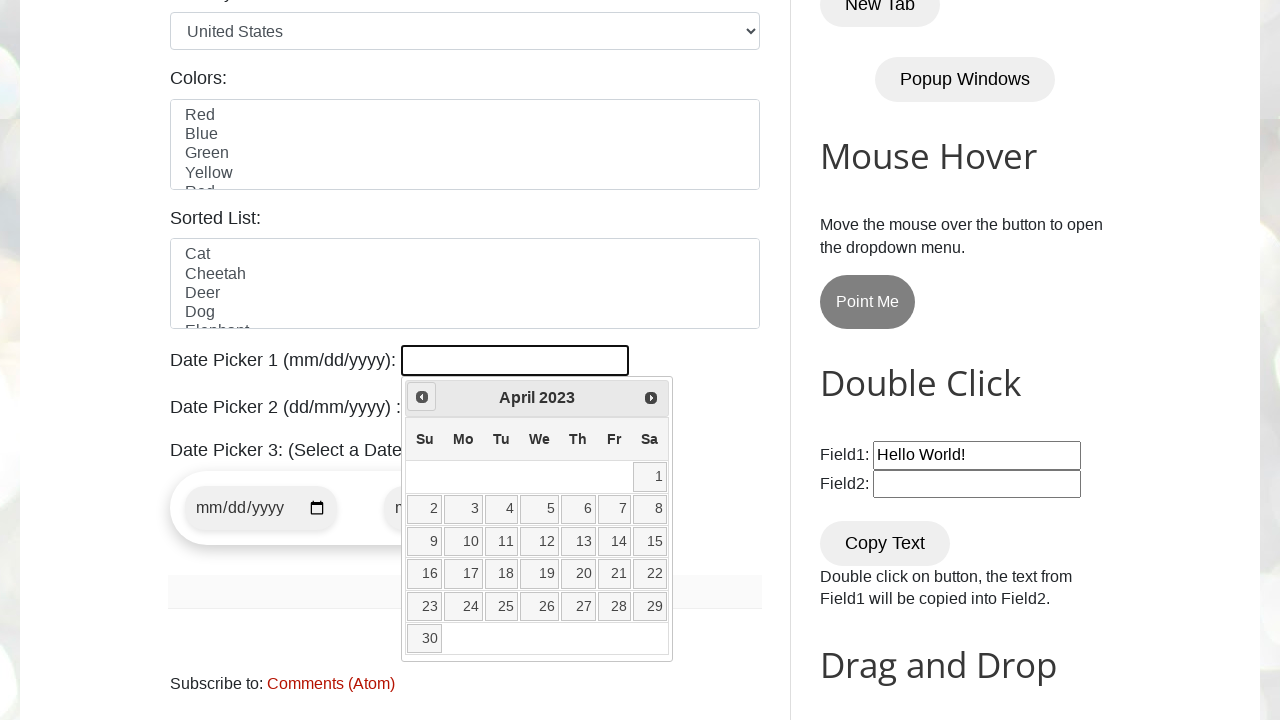

Clicked Previous button to navigate to earlier year at (422, 397) on xpath=//a[contains(@title,'Prev')]
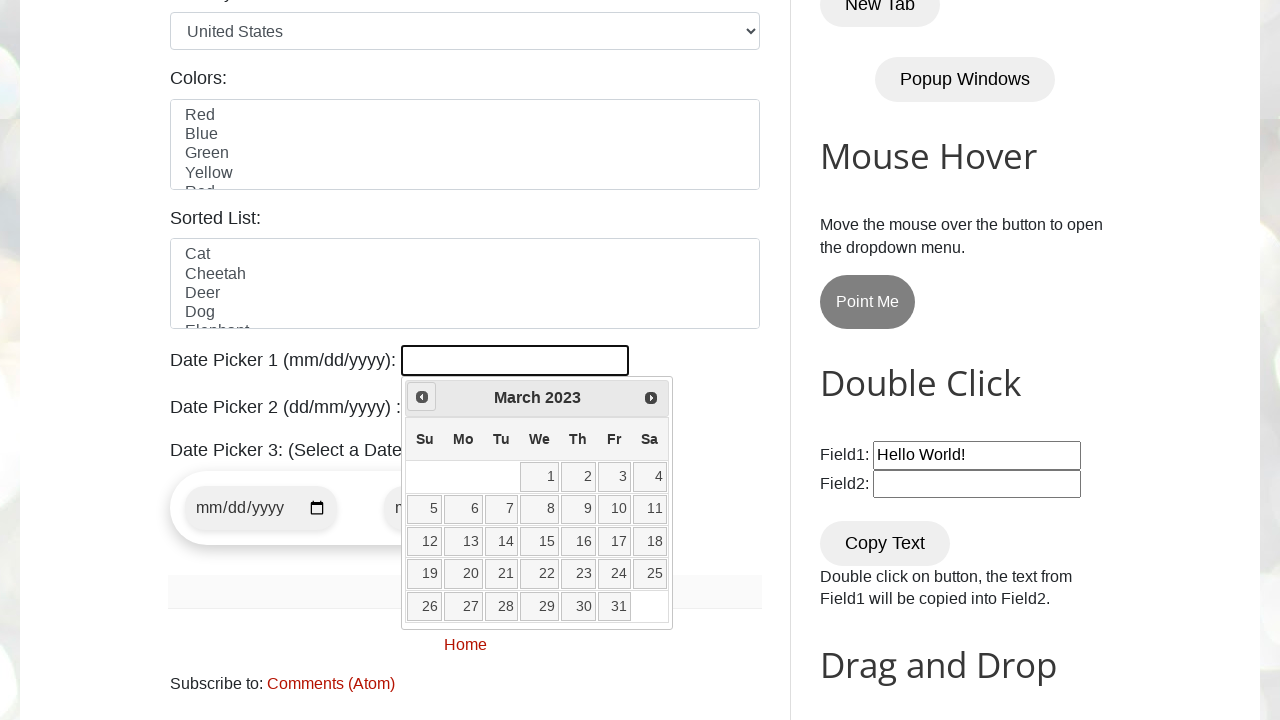

Read current date picker state: March 2023
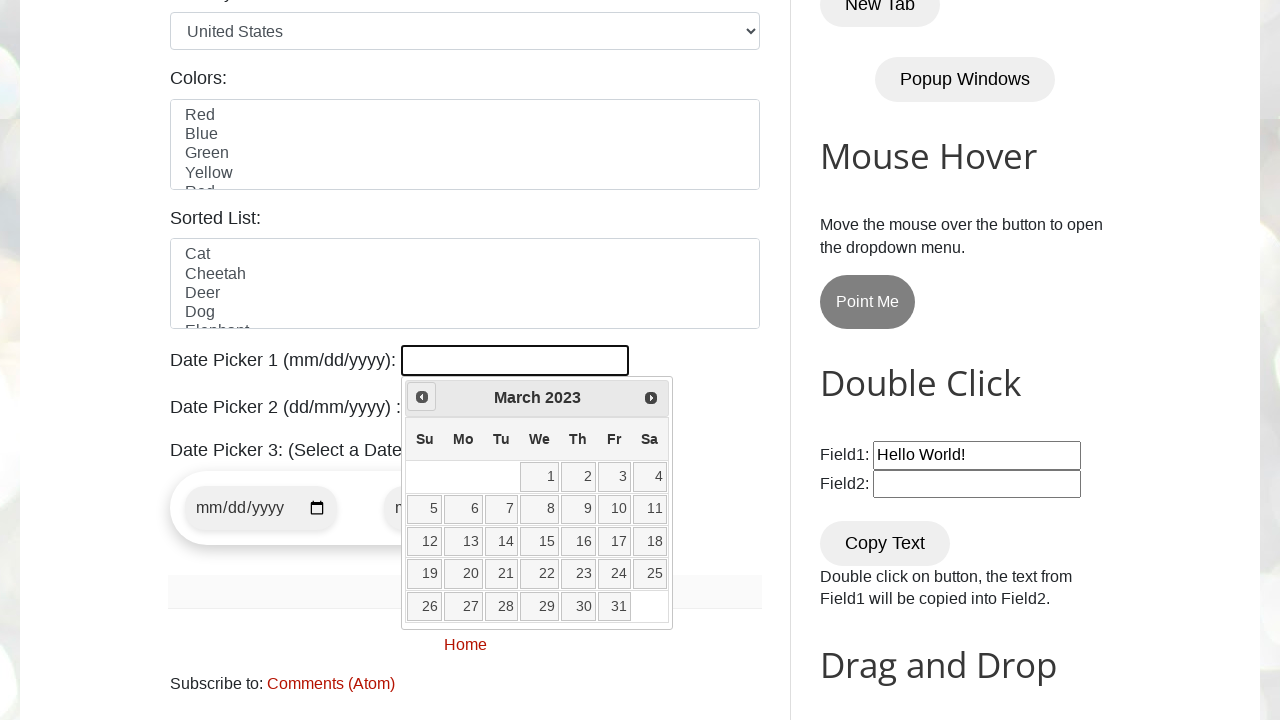

Clicked Previous button to navigate to earlier year at (422, 397) on xpath=//a[contains(@title,'Prev')]
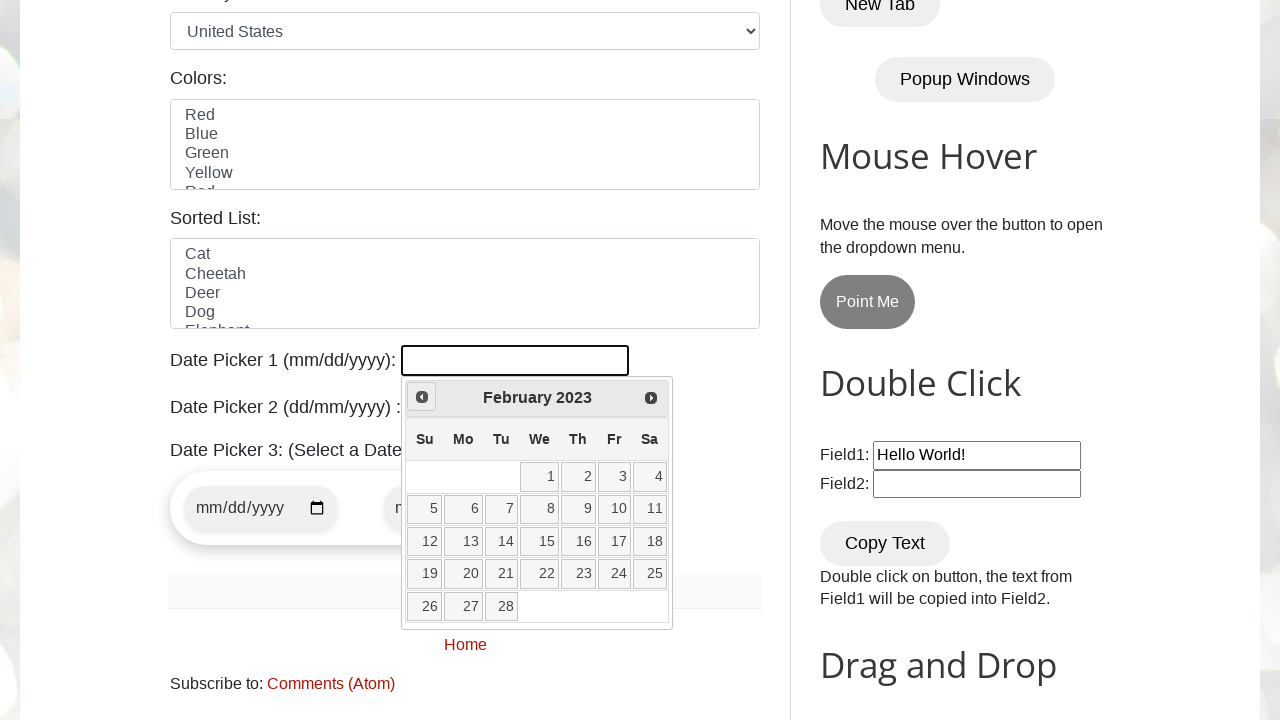

Read current date picker state: February 2023
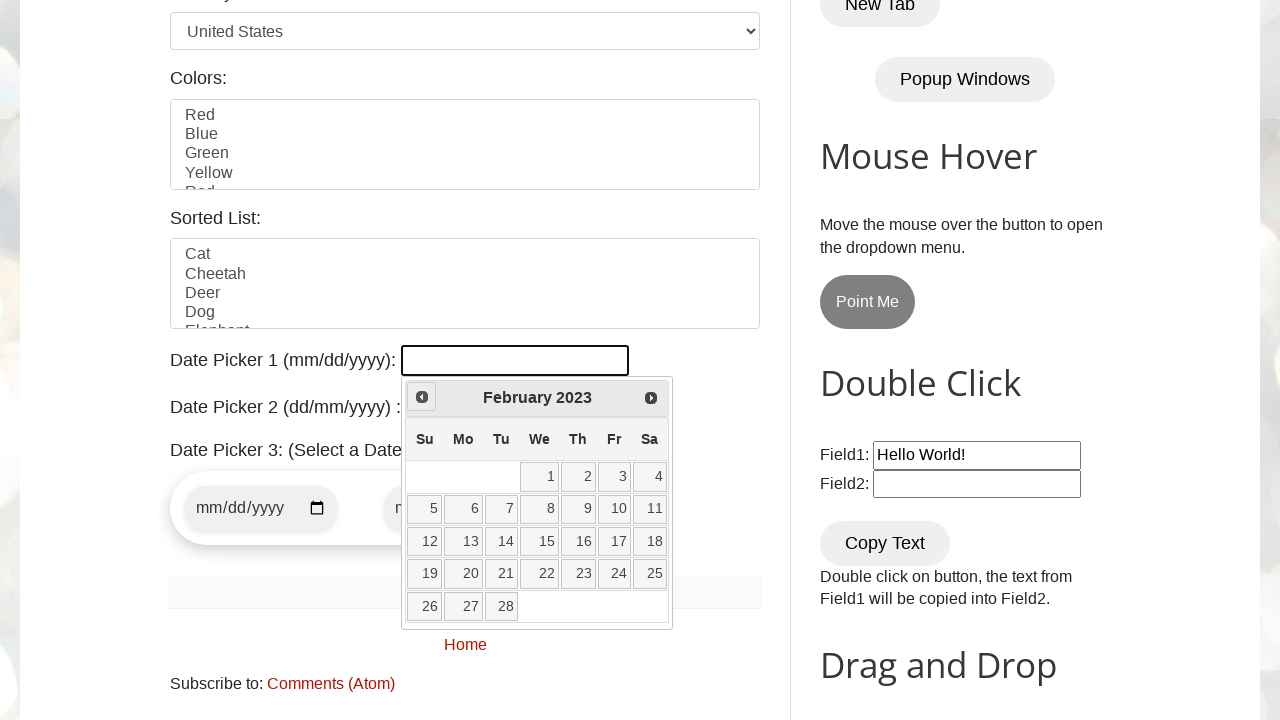

Clicked Previous button to navigate to earlier year at (422, 397) on xpath=//a[contains(@title,'Prev')]
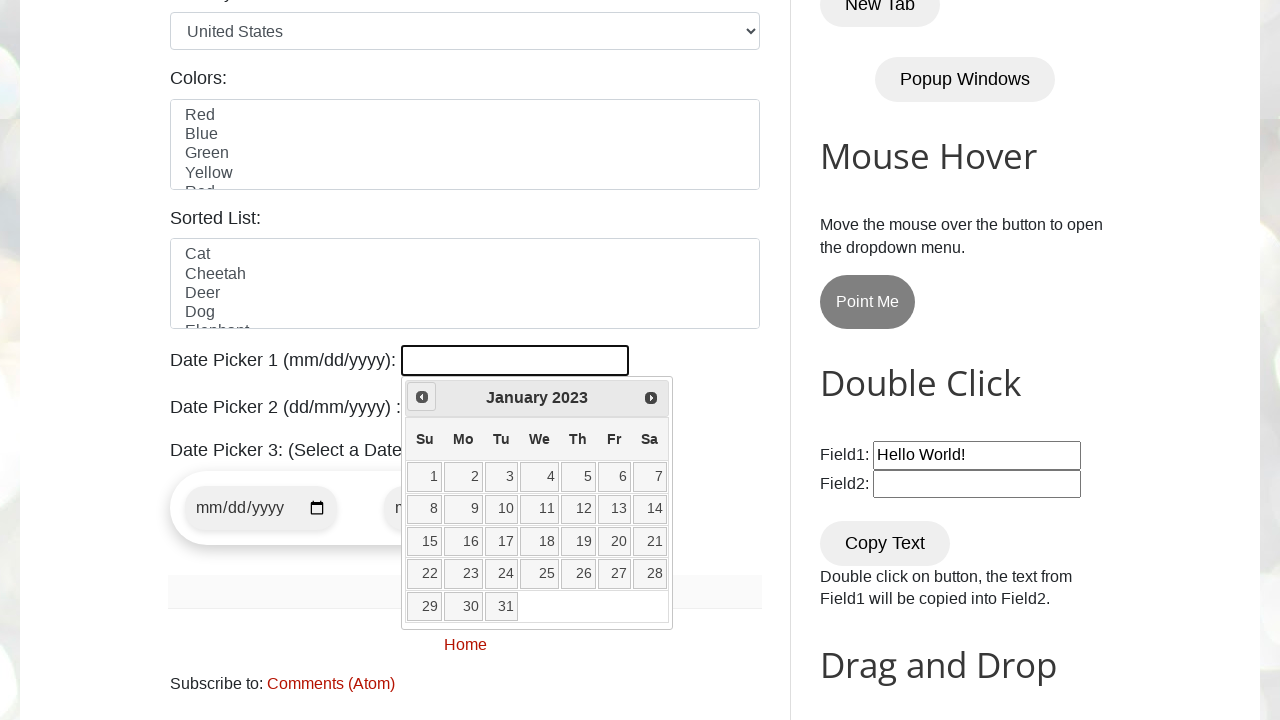

Read current date picker state: January 2023
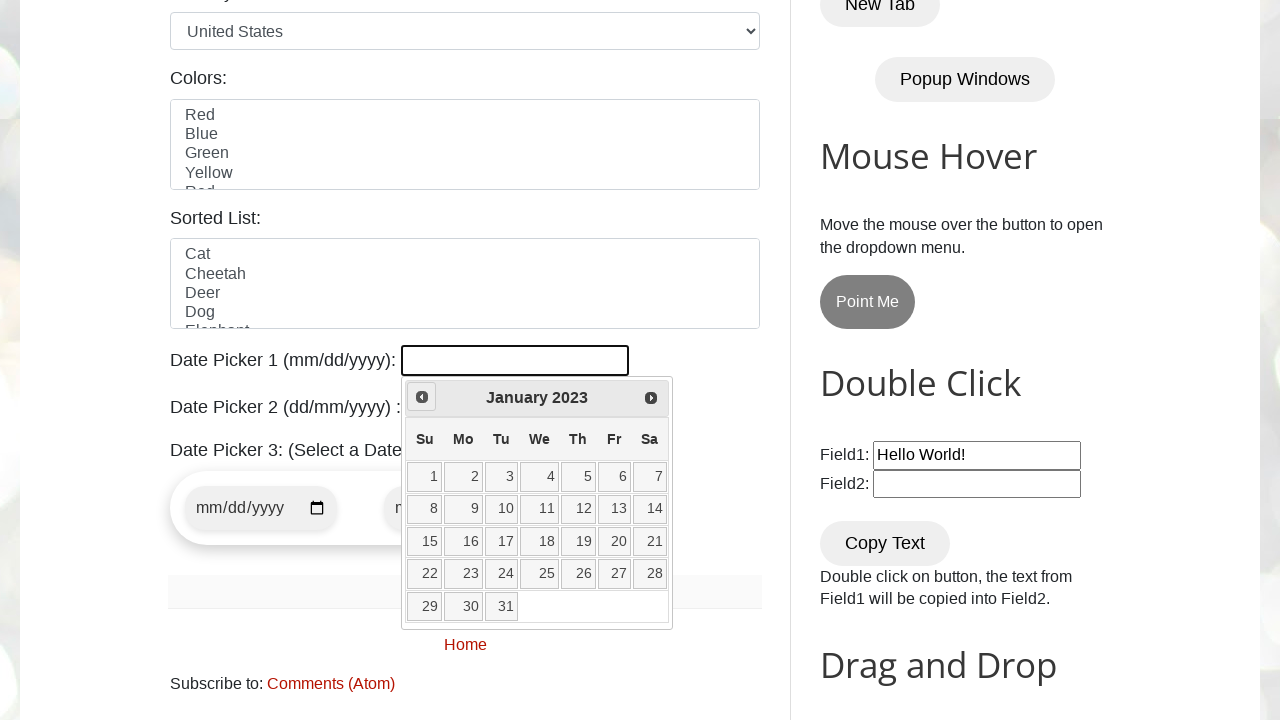

Clicked Previous button to navigate to earlier year at (422, 397) on xpath=//a[contains(@title,'Prev')]
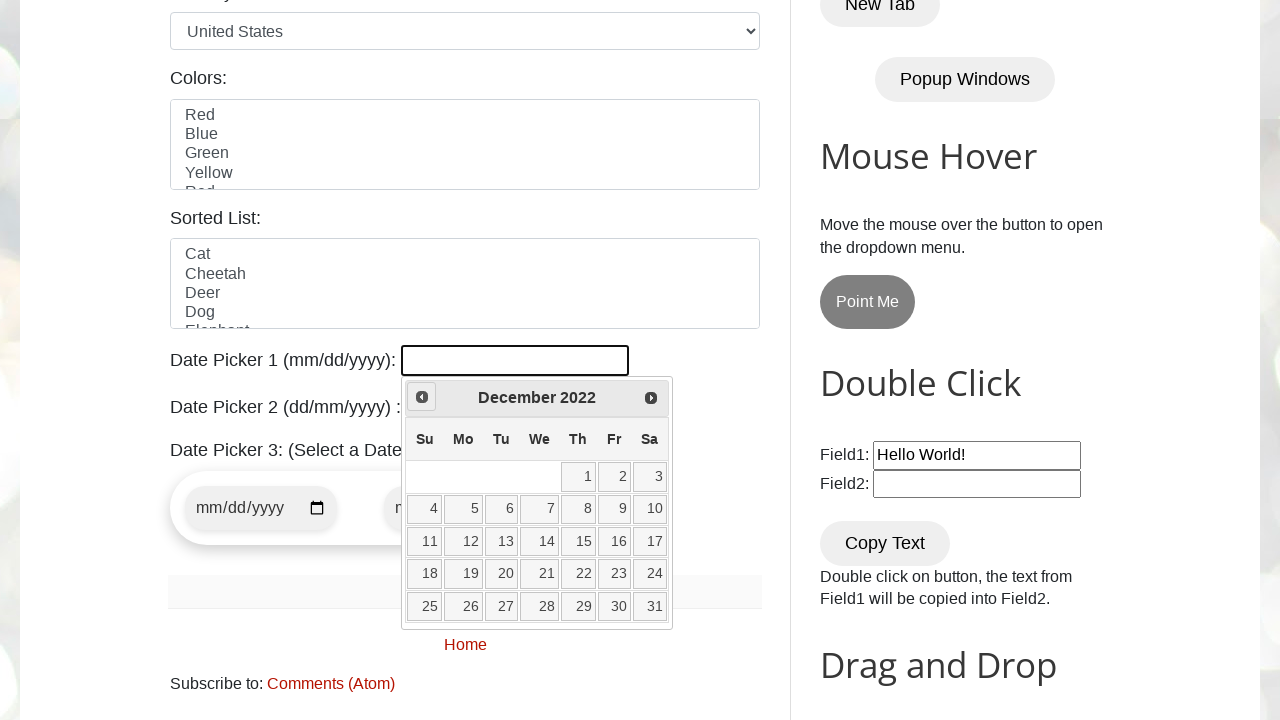

Read current date picker state: December 2022
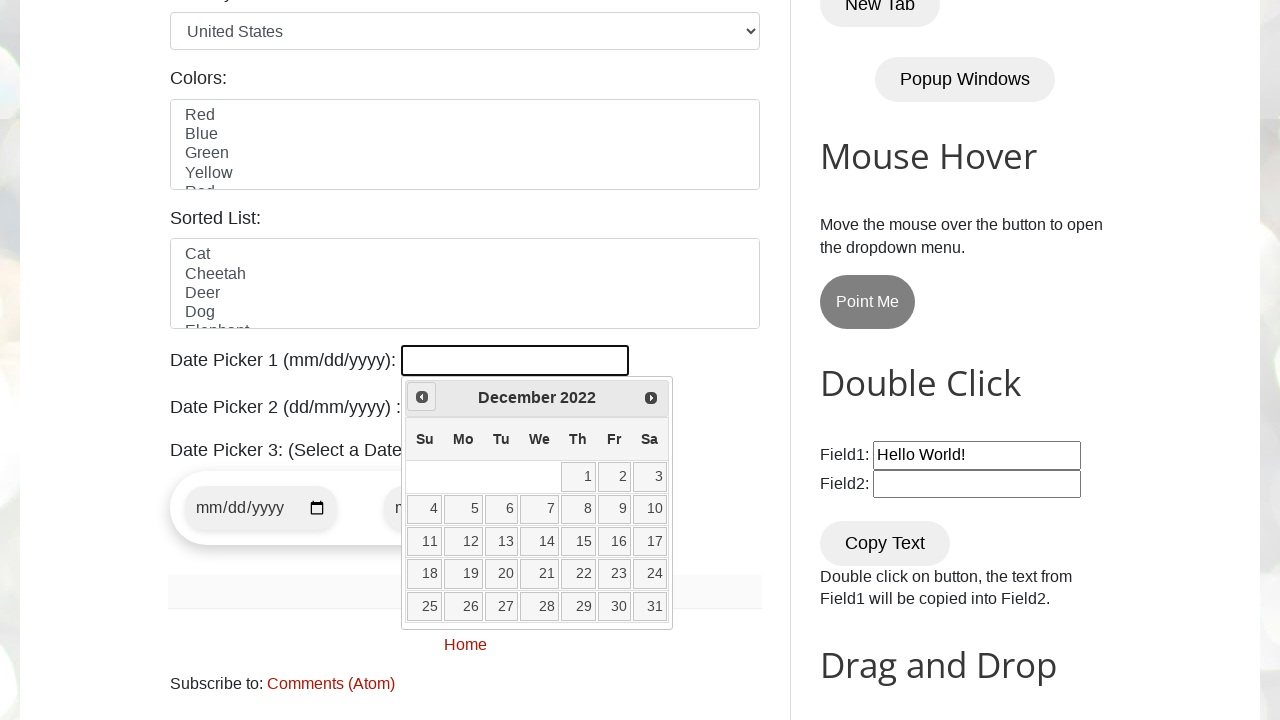

Clicked Previous button to navigate to earlier year at (422, 397) on xpath=//a[contains(@title,'Prev')]
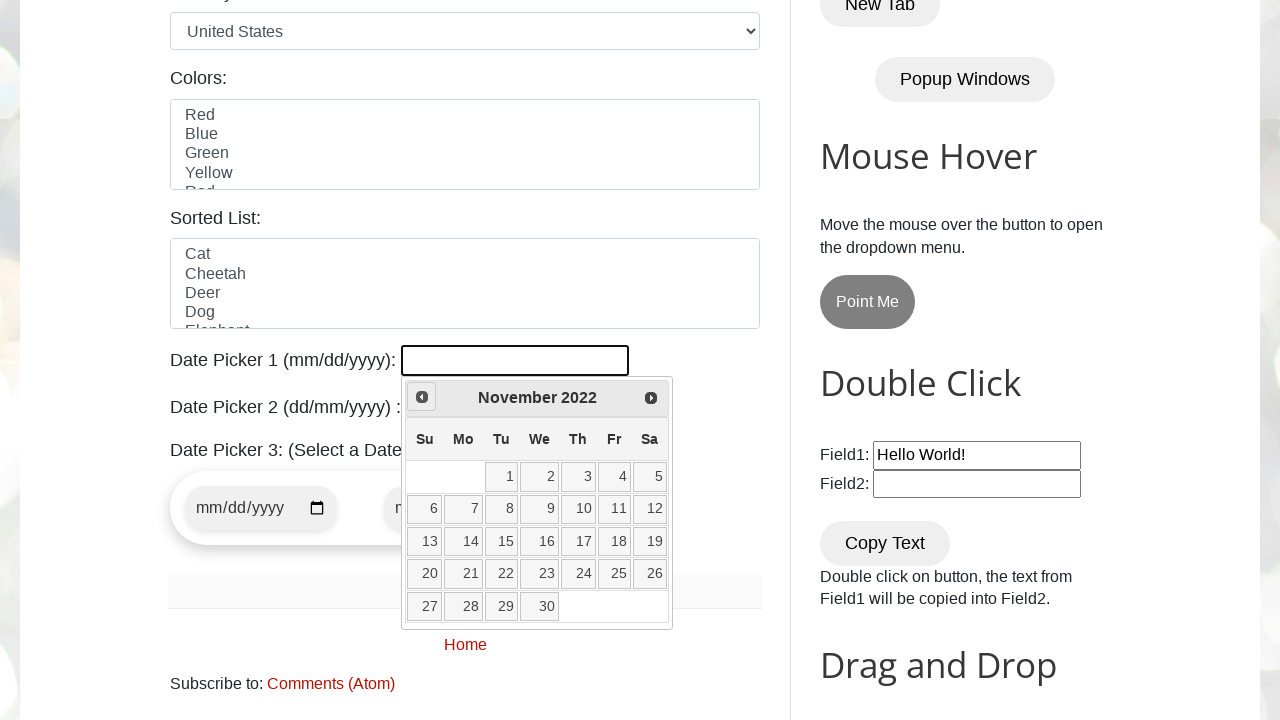

Read current date picker state: November 2022
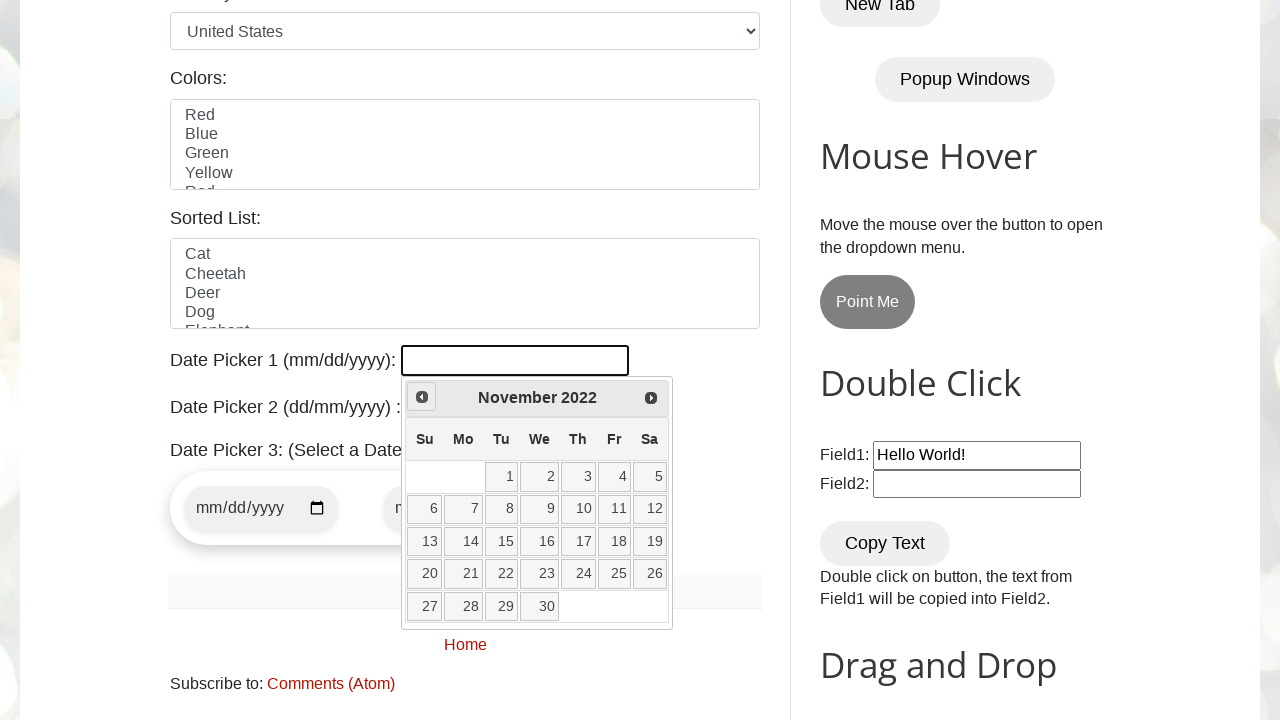

Clicked Previous button to navigate to earlier year at (422, 397) on xpath=//a[contains(@title,'Prev')]
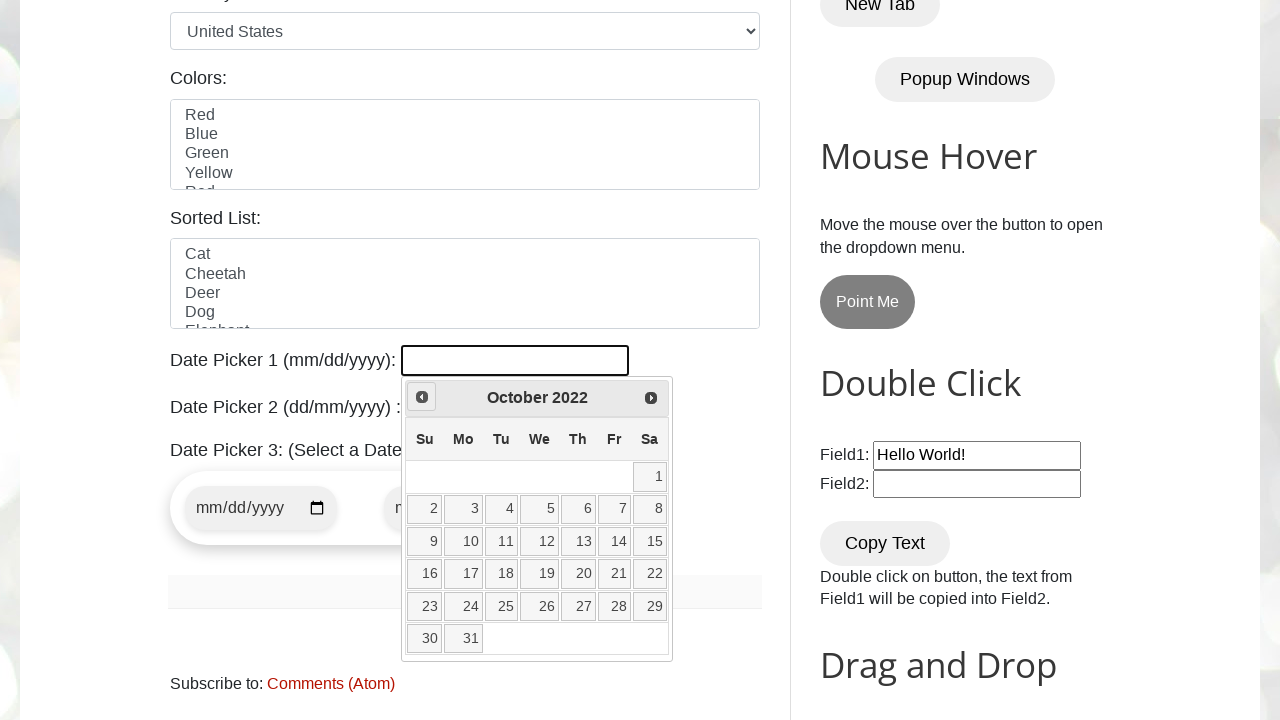

Read current date picker state: October 2022
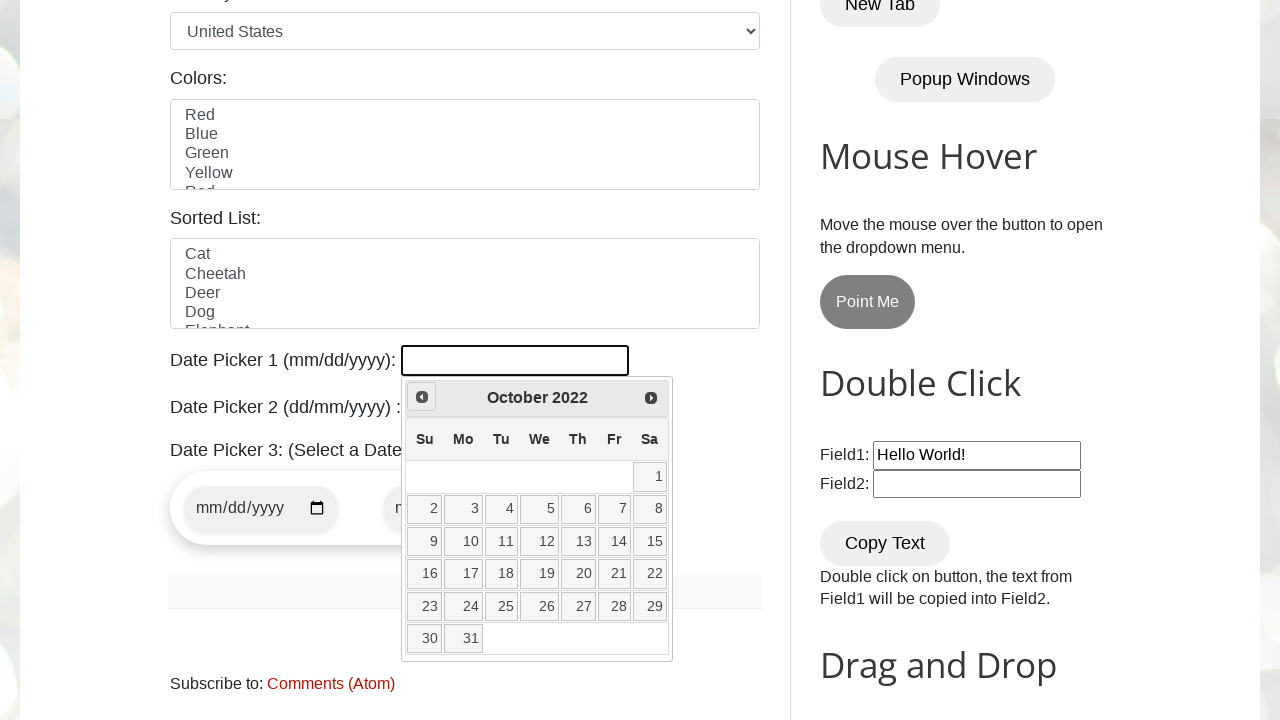

Clicked Previous button to navigate to earlier year at (422, 397) on xpath=//a[contains(@title,'Prev')]
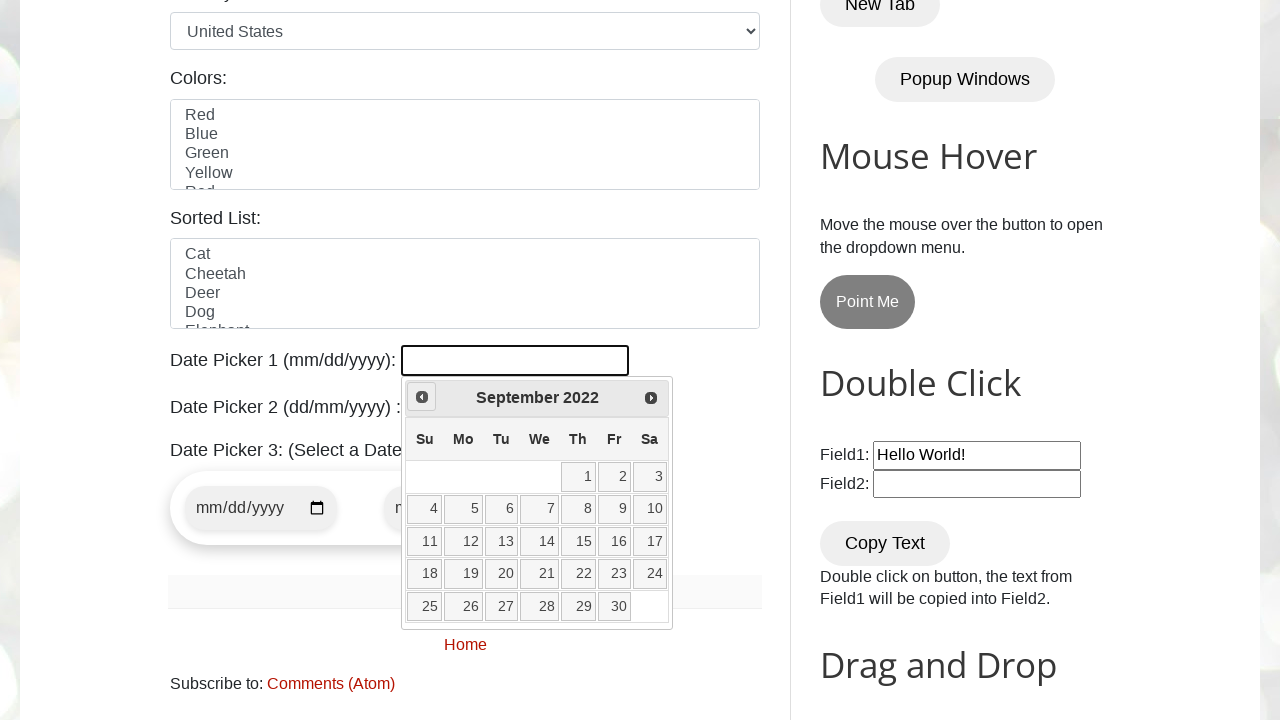

Read current date picker state: September 2022
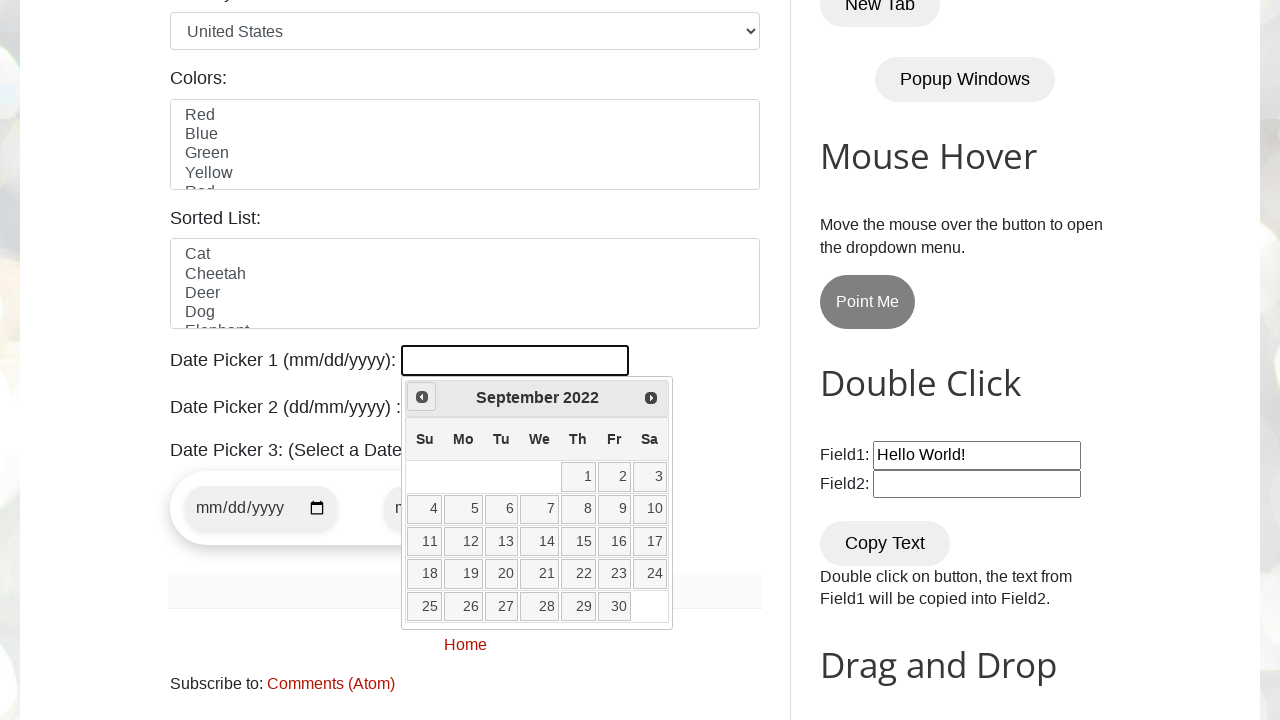

Clicked Previous button to navigate to earlier year at (422, 397) on xpath=//a[contains(@title,'Prev')]
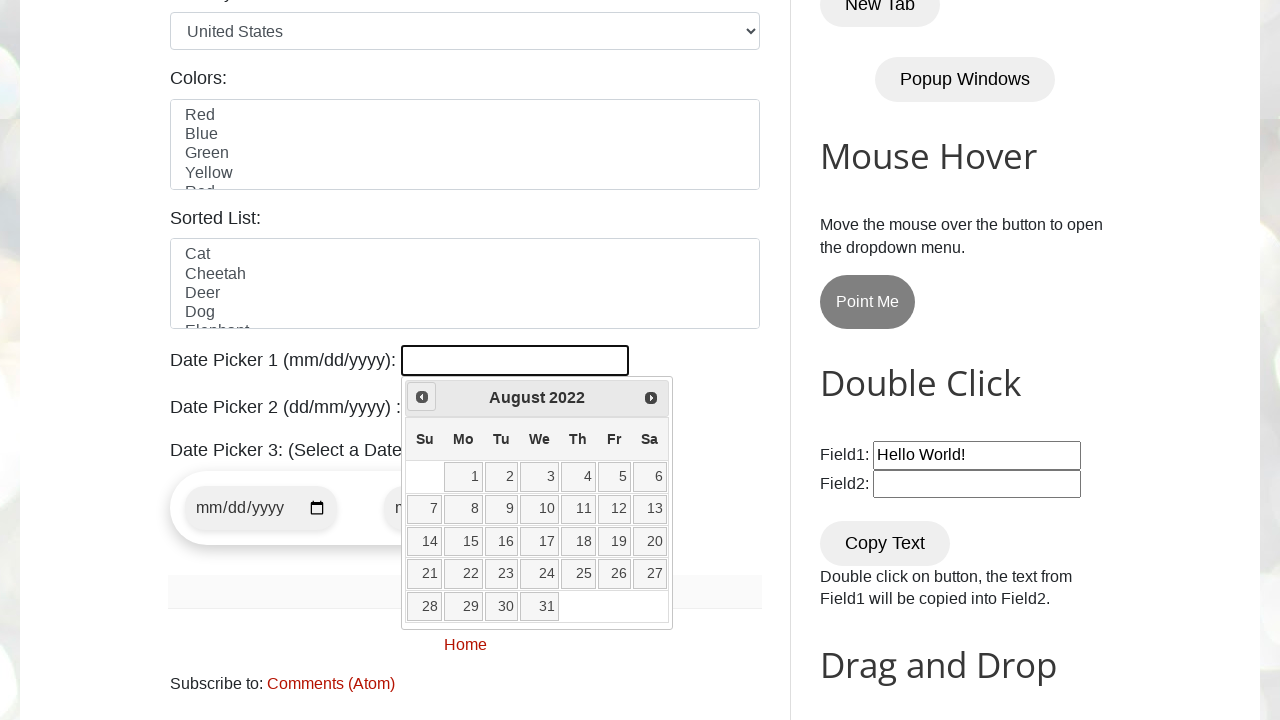

Read current date picker state: August 2022
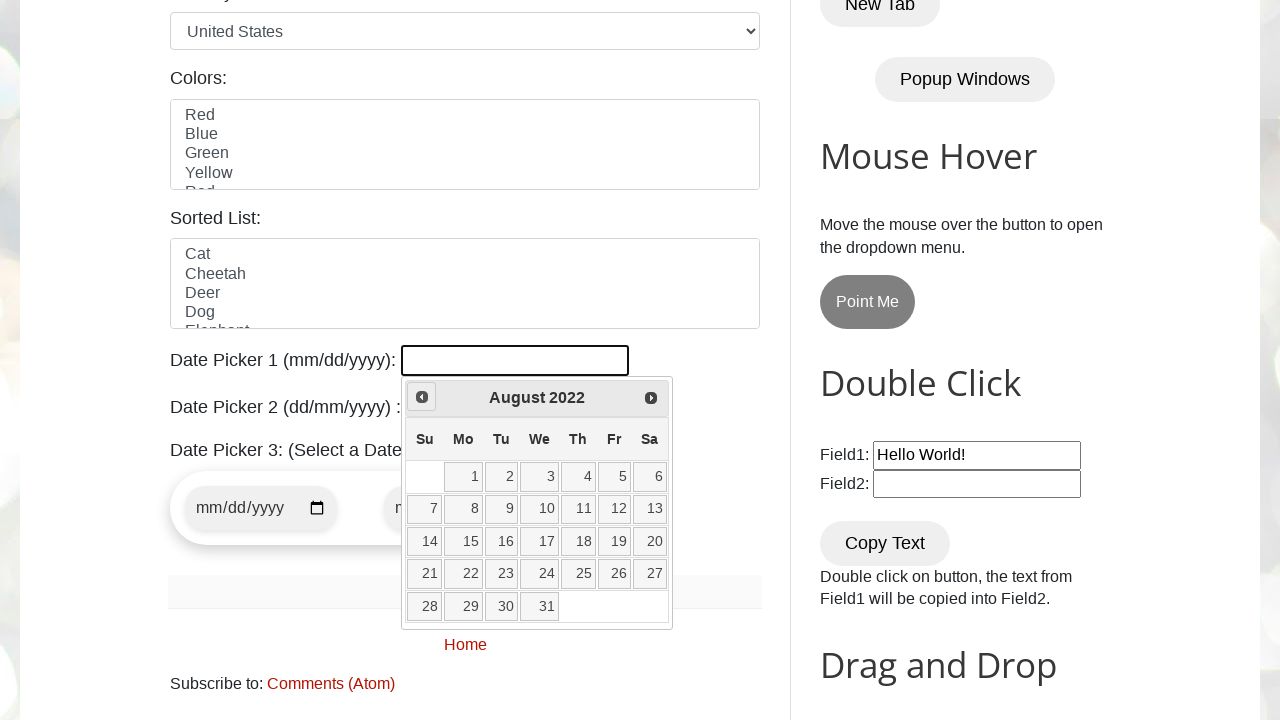

Clicked Previous button to navigate to earlier year at (422, 397) on xpath=//a[contains(@title,'Prev')]
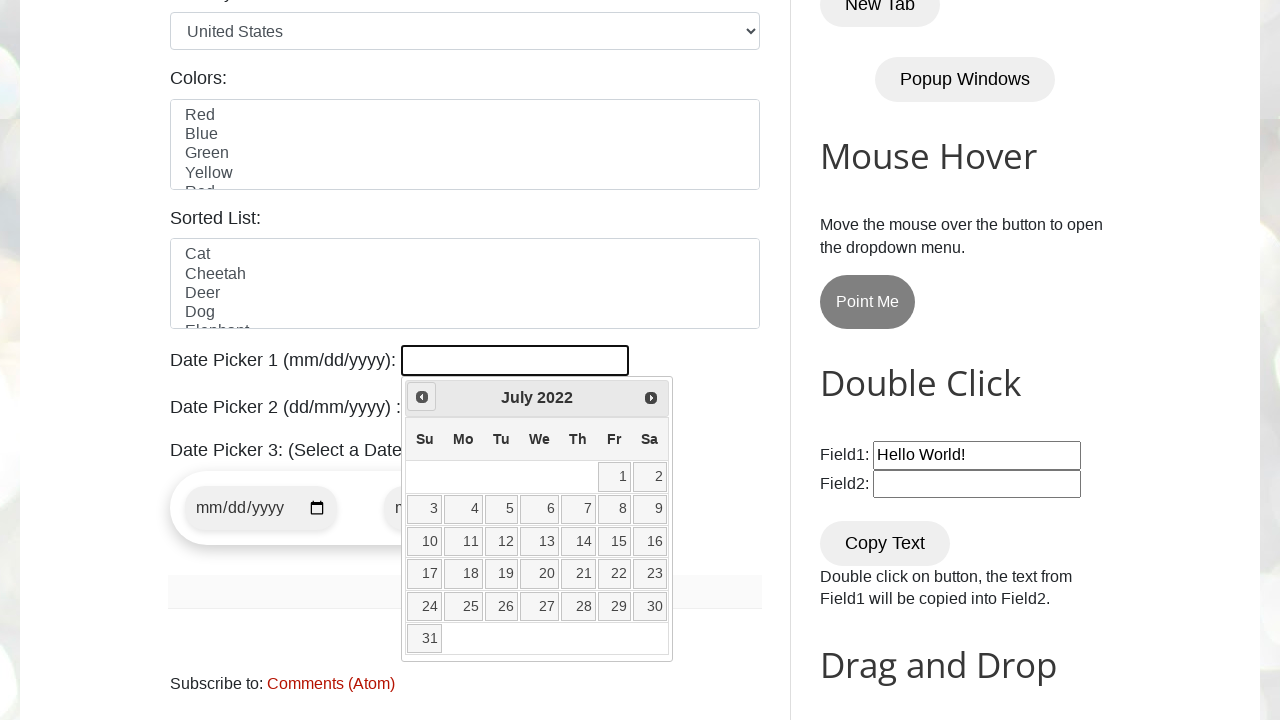

Read current date picker state: July 2022
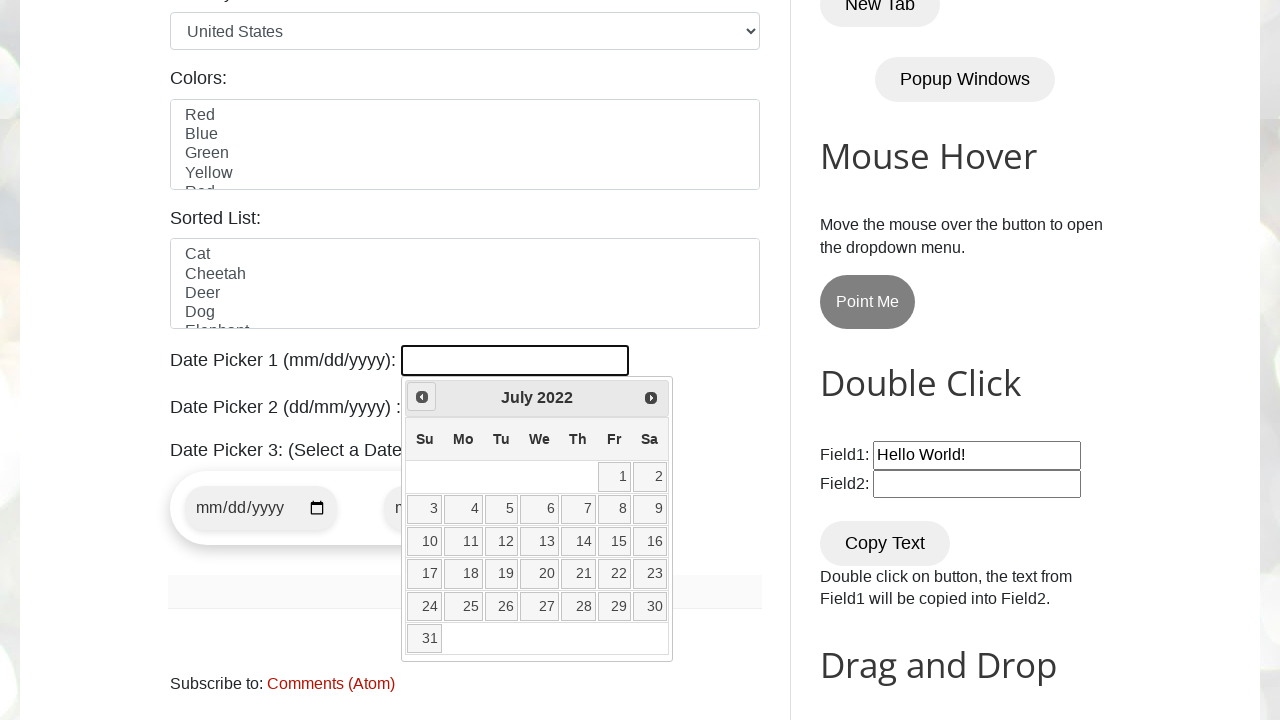

Clicked Previous button to navigate to earlier year at (422, 397) on xpath=//a[contains(@title,'Prev')]
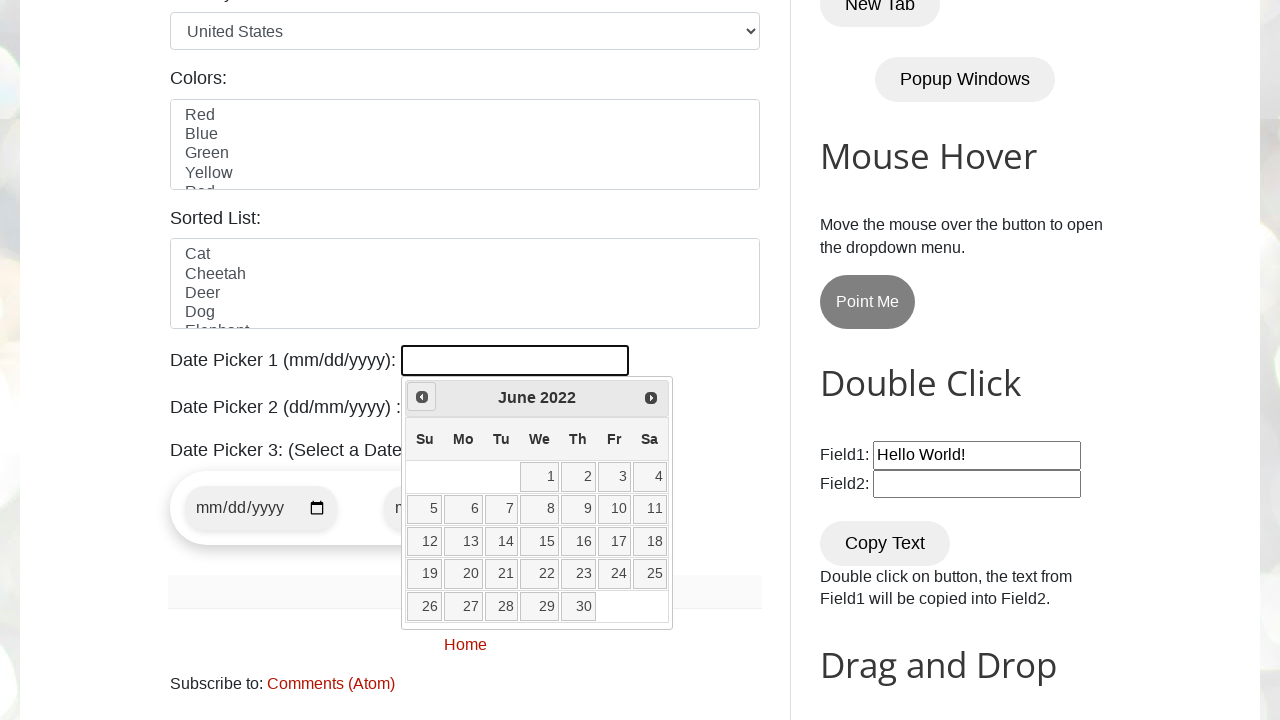

Read current date picker state: June 2022
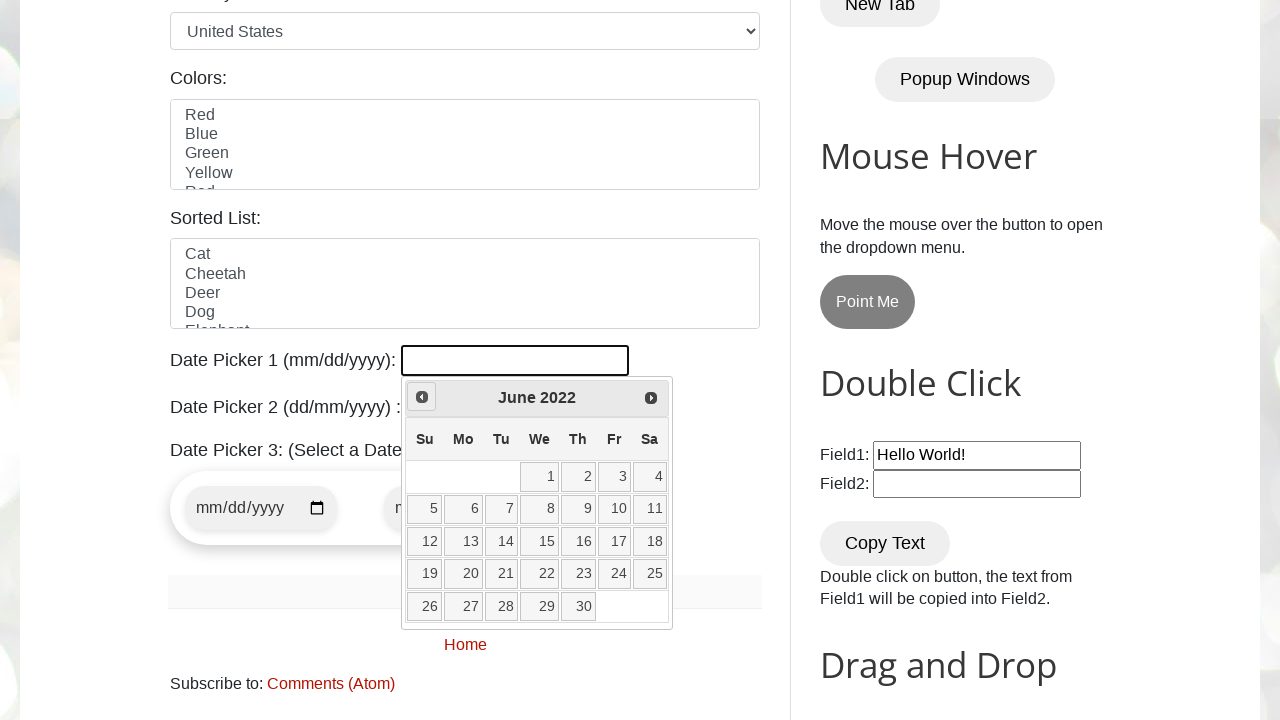

Clicked Previous button to navigate to earlier year at (422, 397) on xpath=//a[contains(@title,'Prev')]
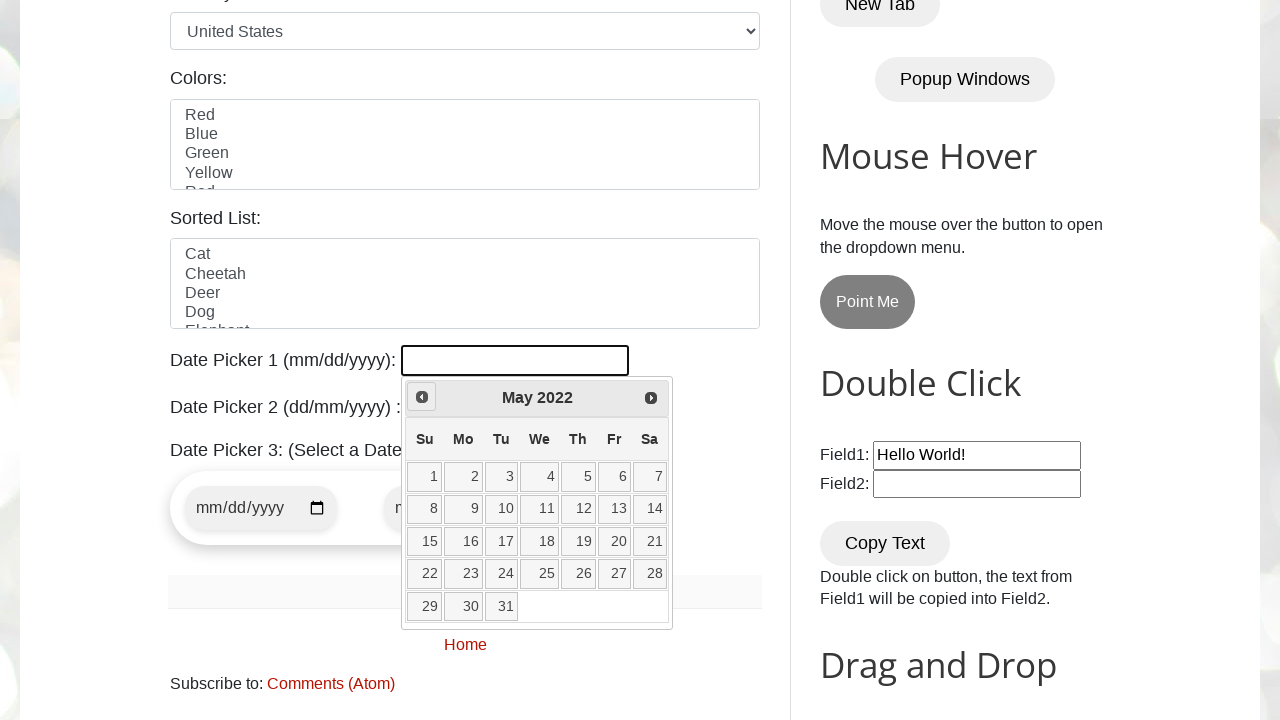

Read current date picker state: May 2022
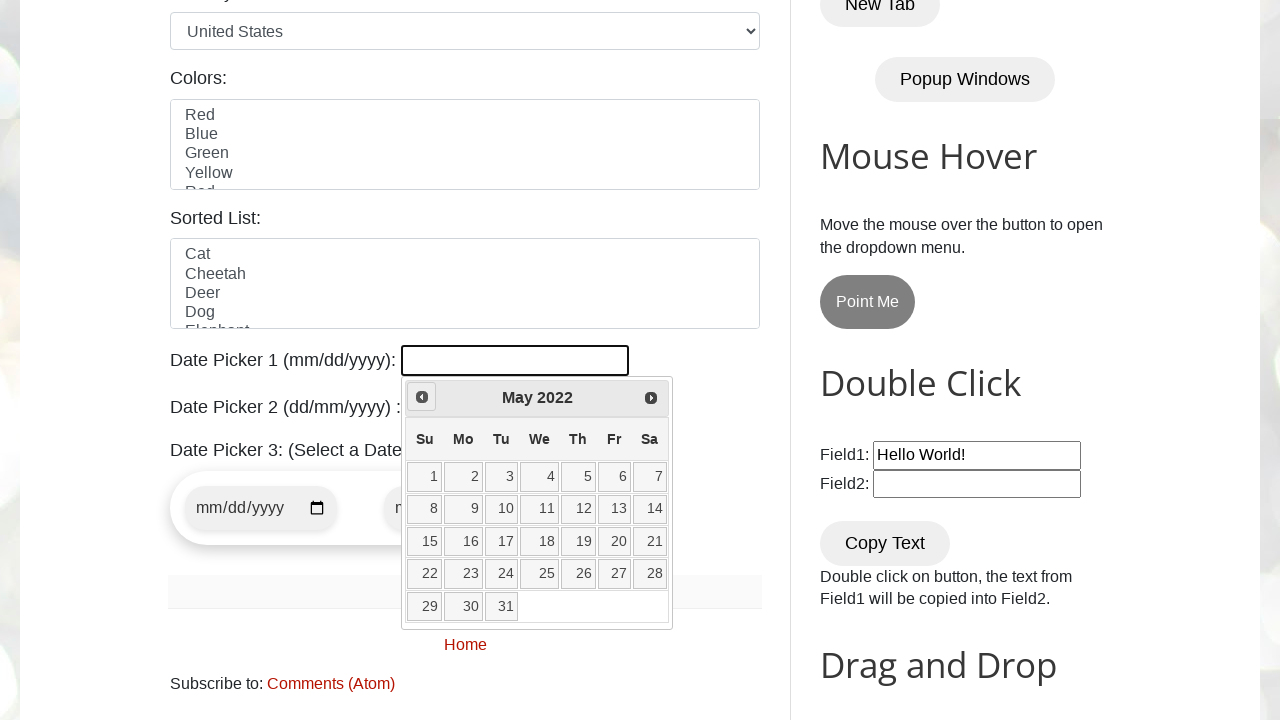

Clicked Previous button to navigate to earlier year at (422, 397) on xpath=//a[contains(@title,'Prev')]
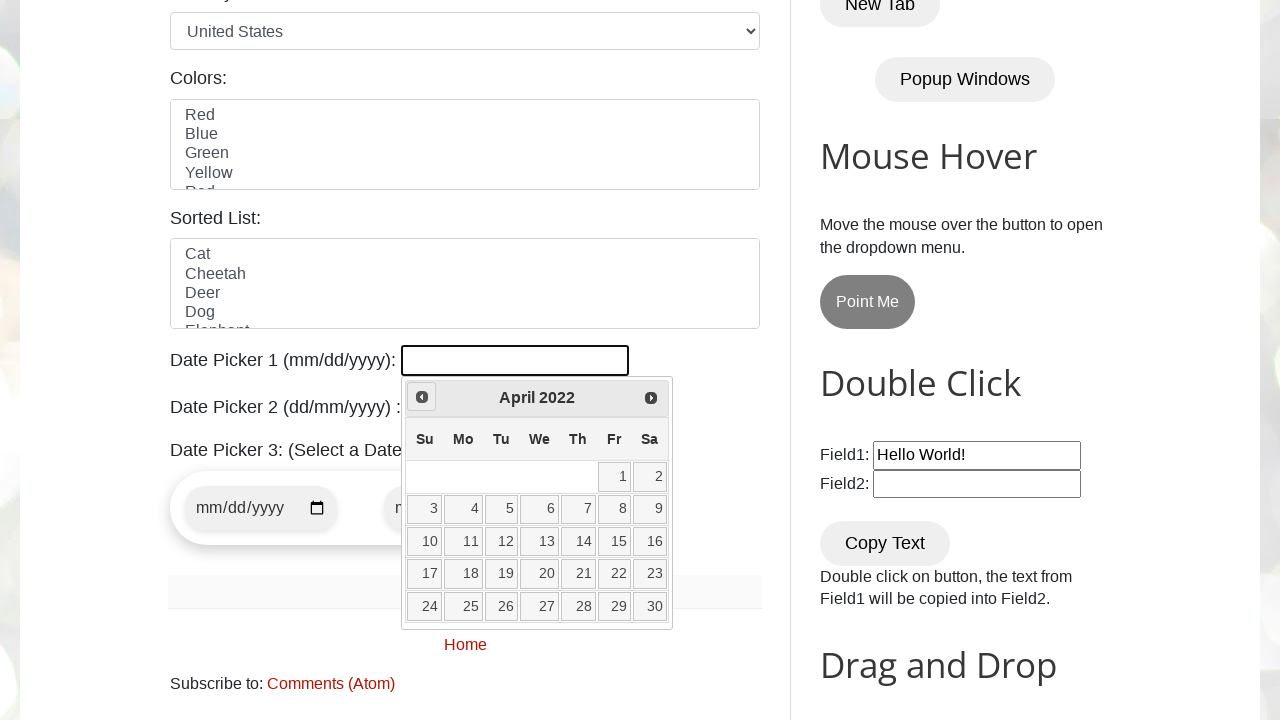

Read current date picker state: April 2022
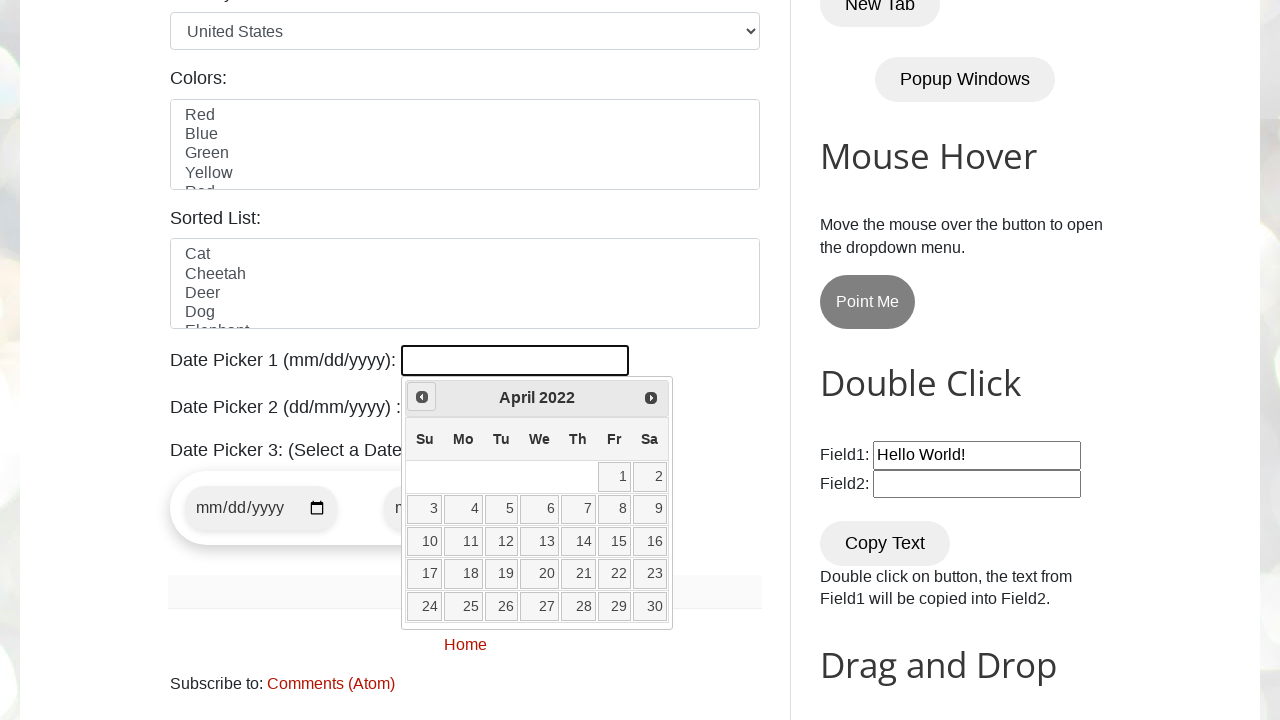

Clicked Previous button to navigate to earlier year at (422, 397) on xpath=//a[contains(@title,'Prev')]
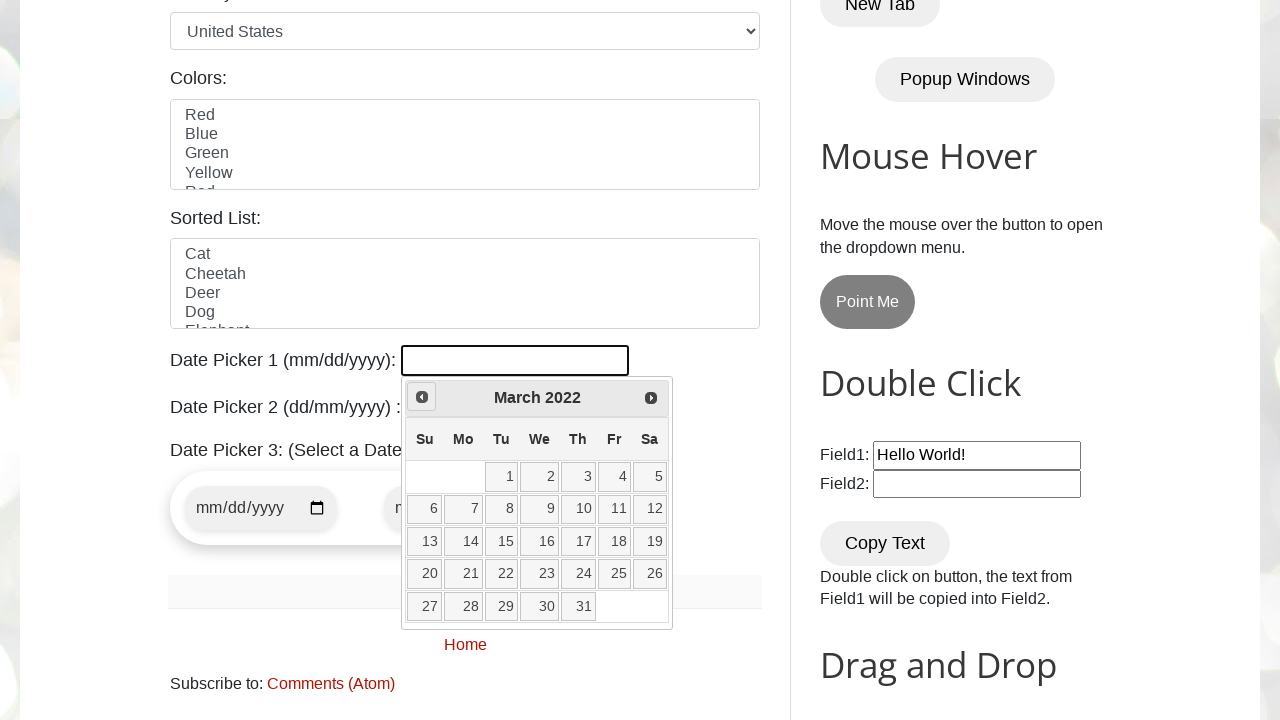

Read current date picker state: March 2022
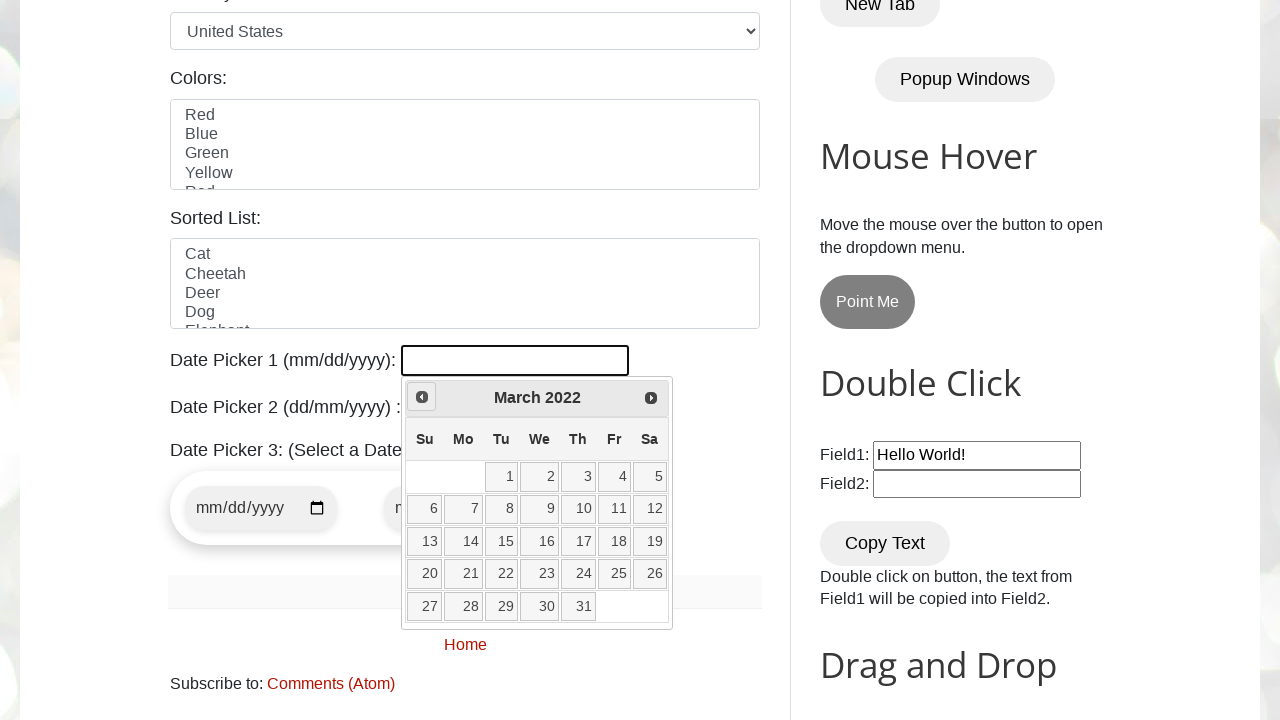

Clicked Previous button to navigate to earlier year at (422, 397) on xpath=//a[contains(@title,'Prev')]
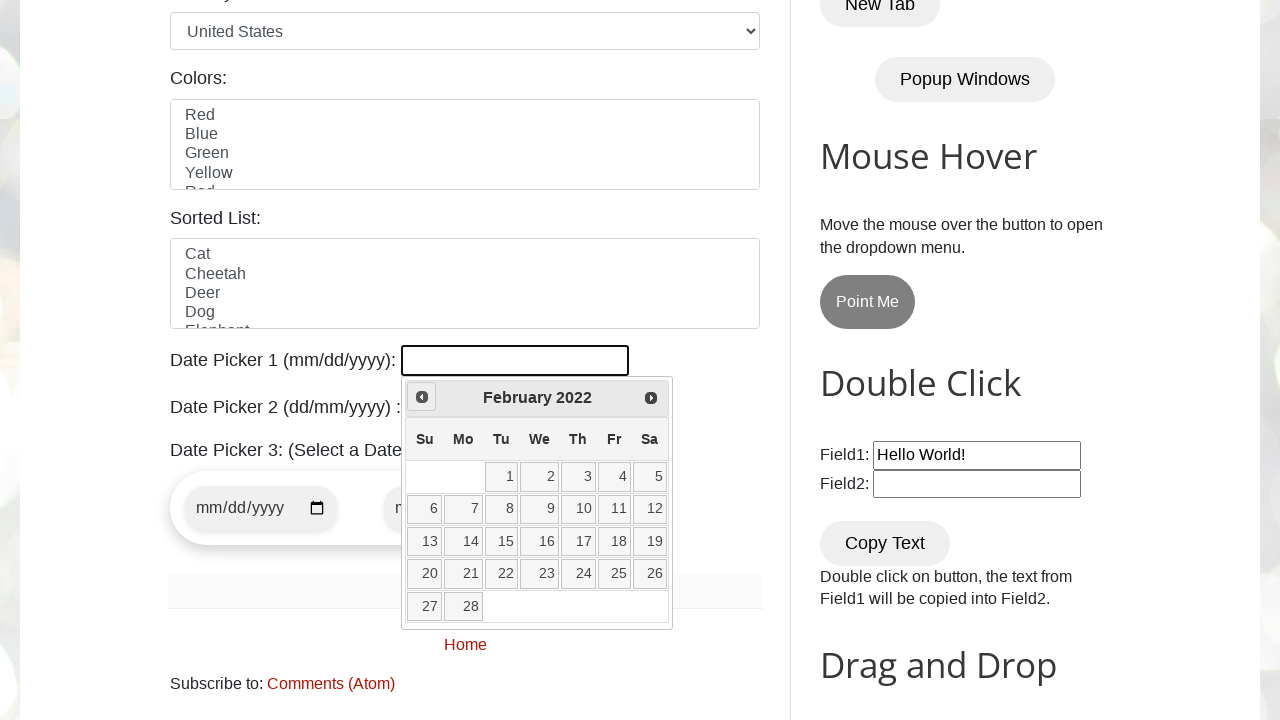

Read current date picker state: February 2022
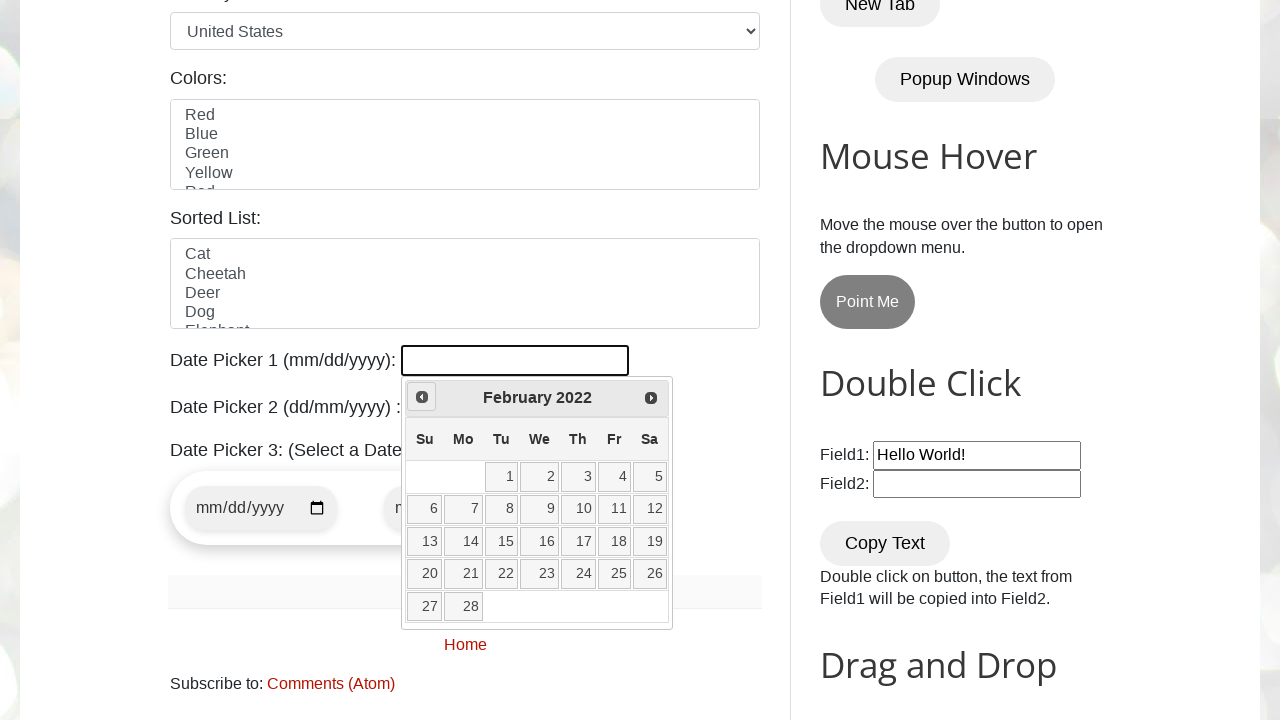

Clicked Previous button to navigate to earlier year at (422, 397) on xpath=//a[contains(@title,'Prev')]
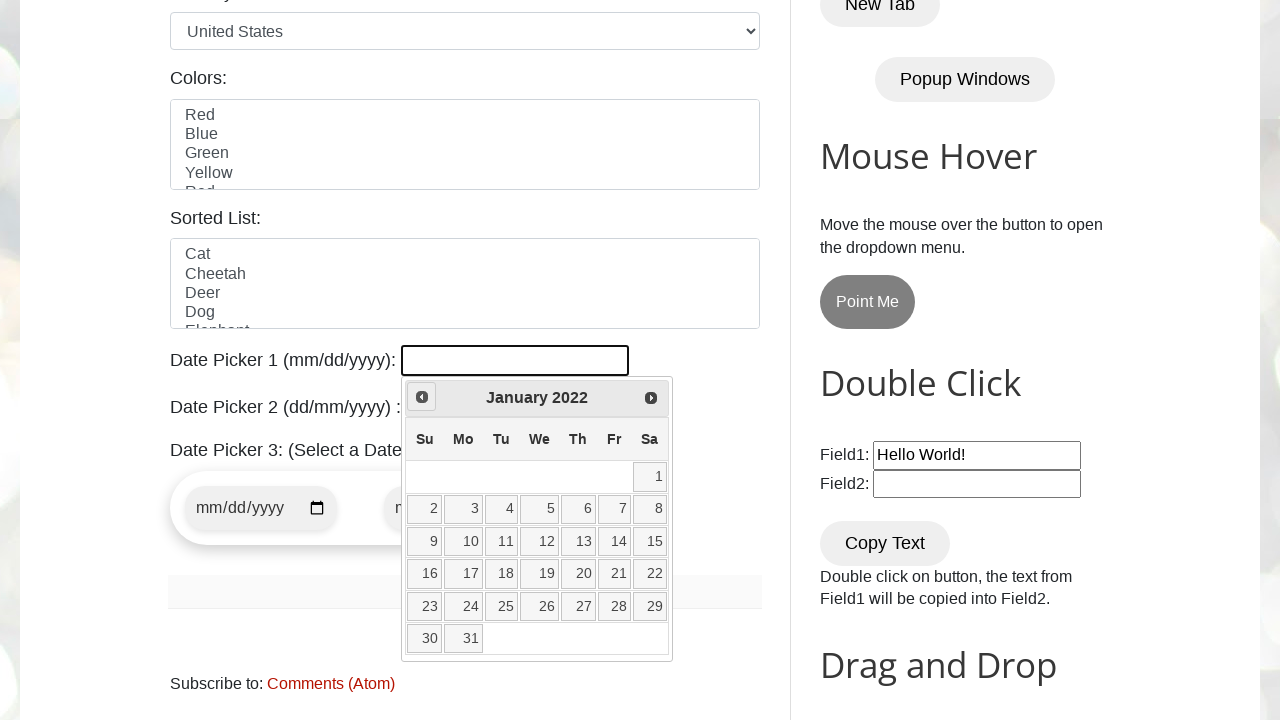

Read current date picker state: January 2022
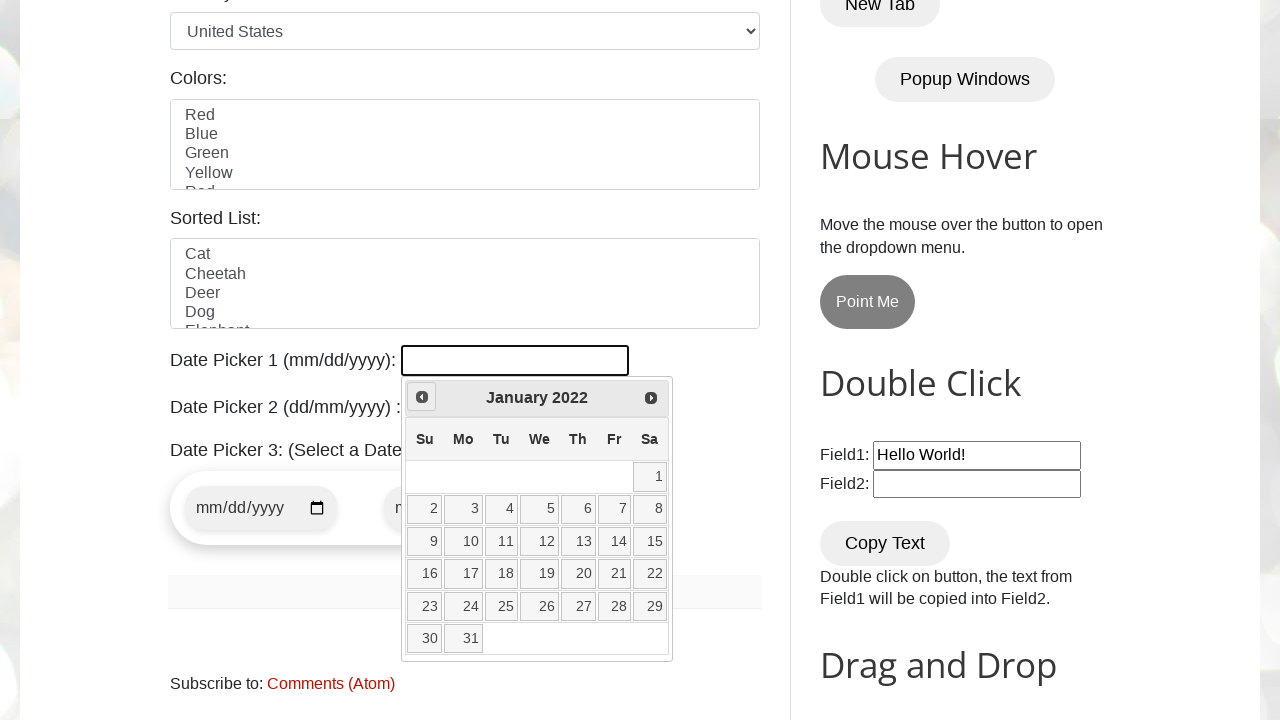

Clicked Previous button to navigate to earlier year at (422, 397) on xpath=//a[contains(@title,'Prev')]
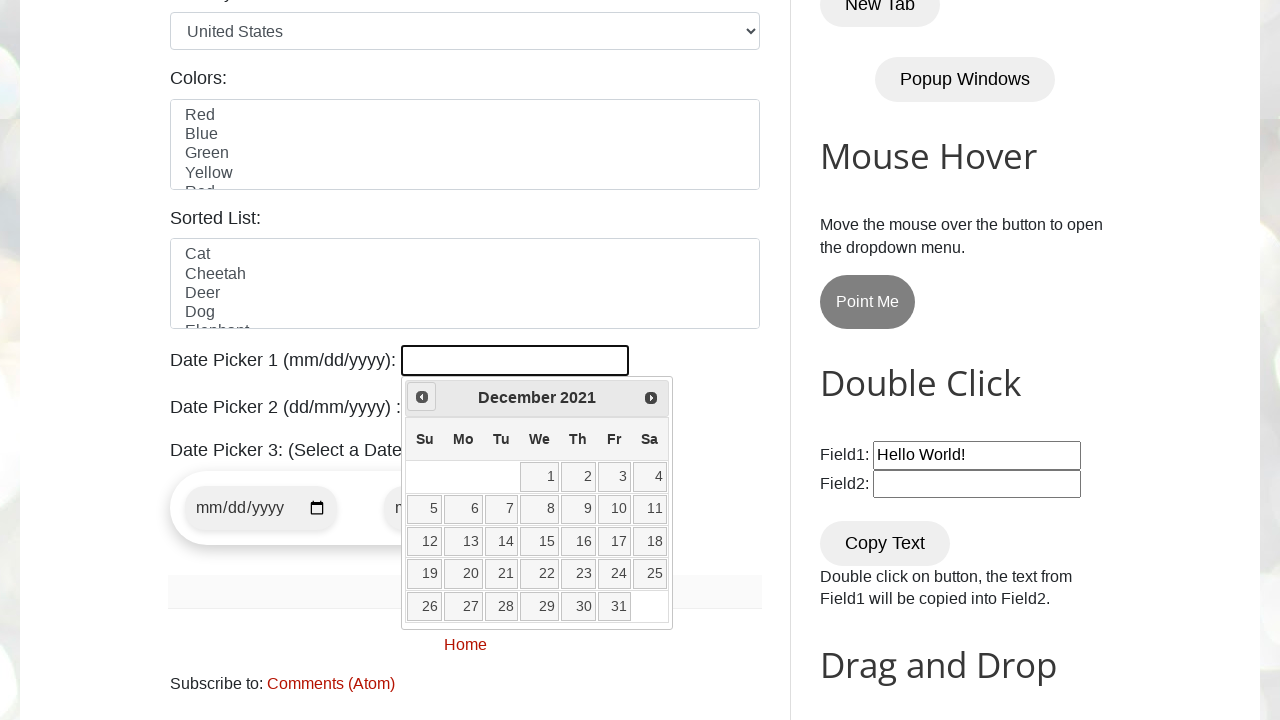

Read current date picker state: December 2021
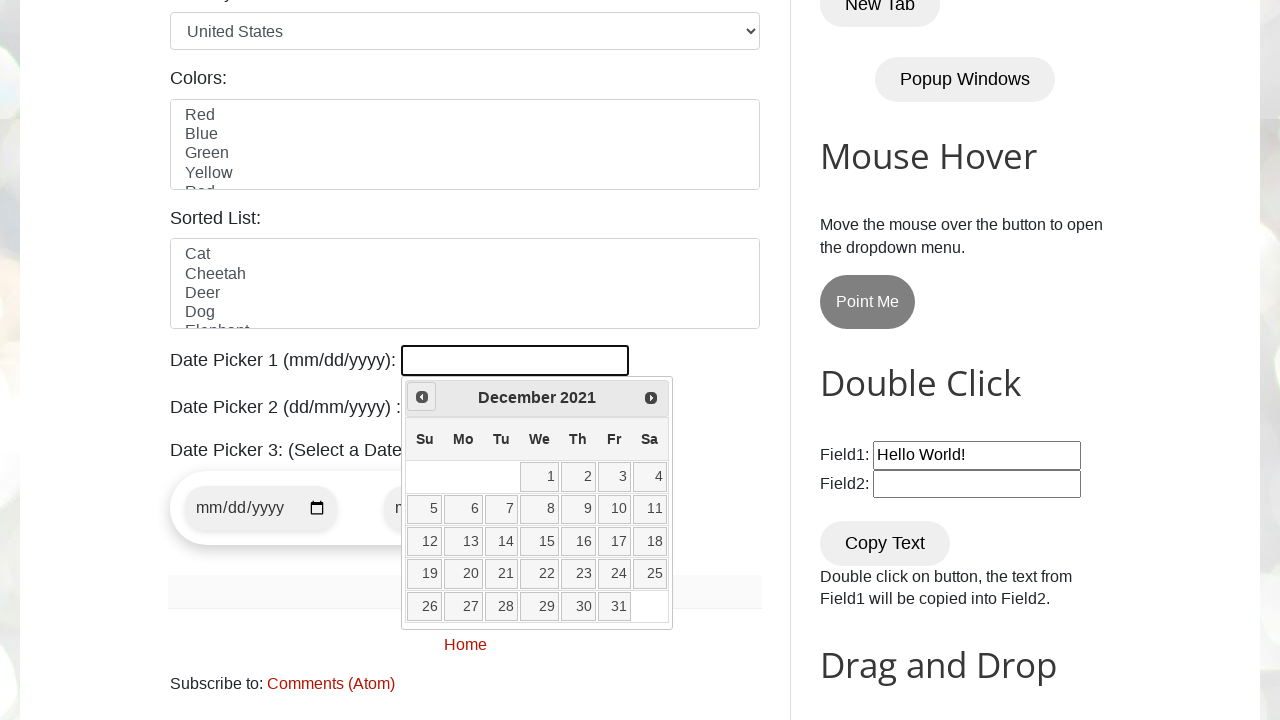

Clicked Previous button to navigate to earlier year at (422, 397) on xpath=//a[contains(@title,'Prev')]
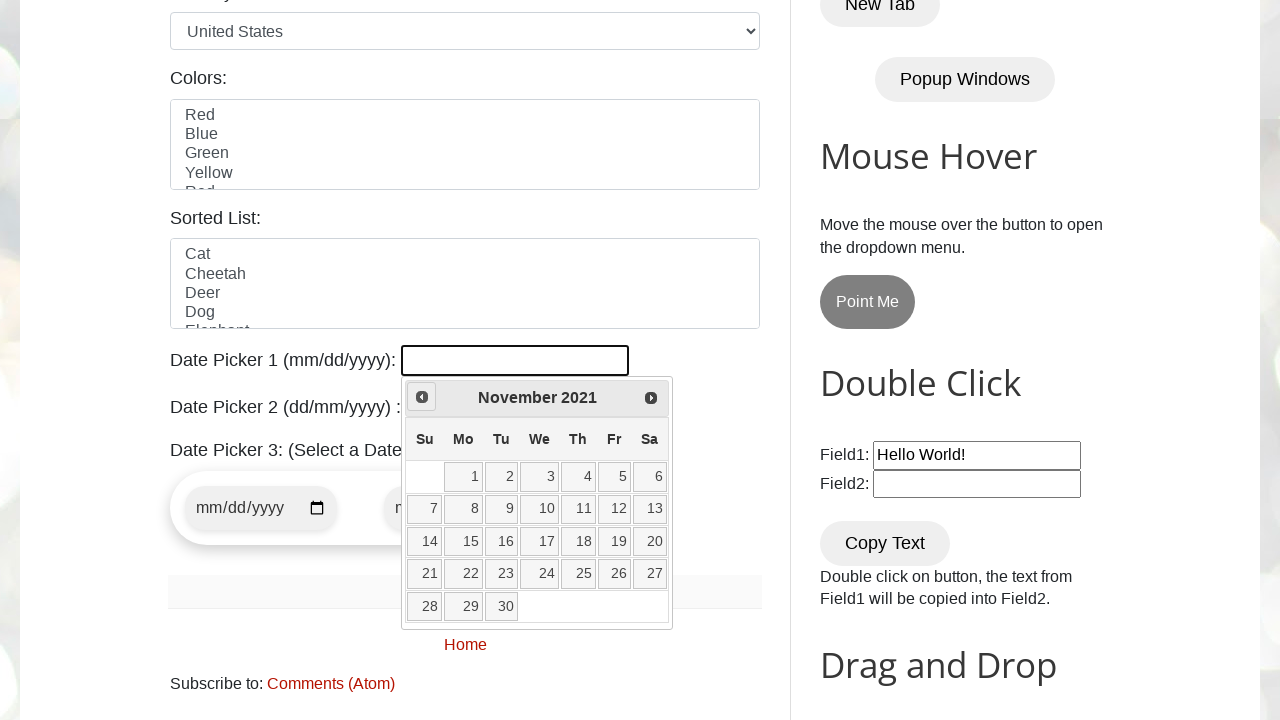

Read current date picker state: November 2021
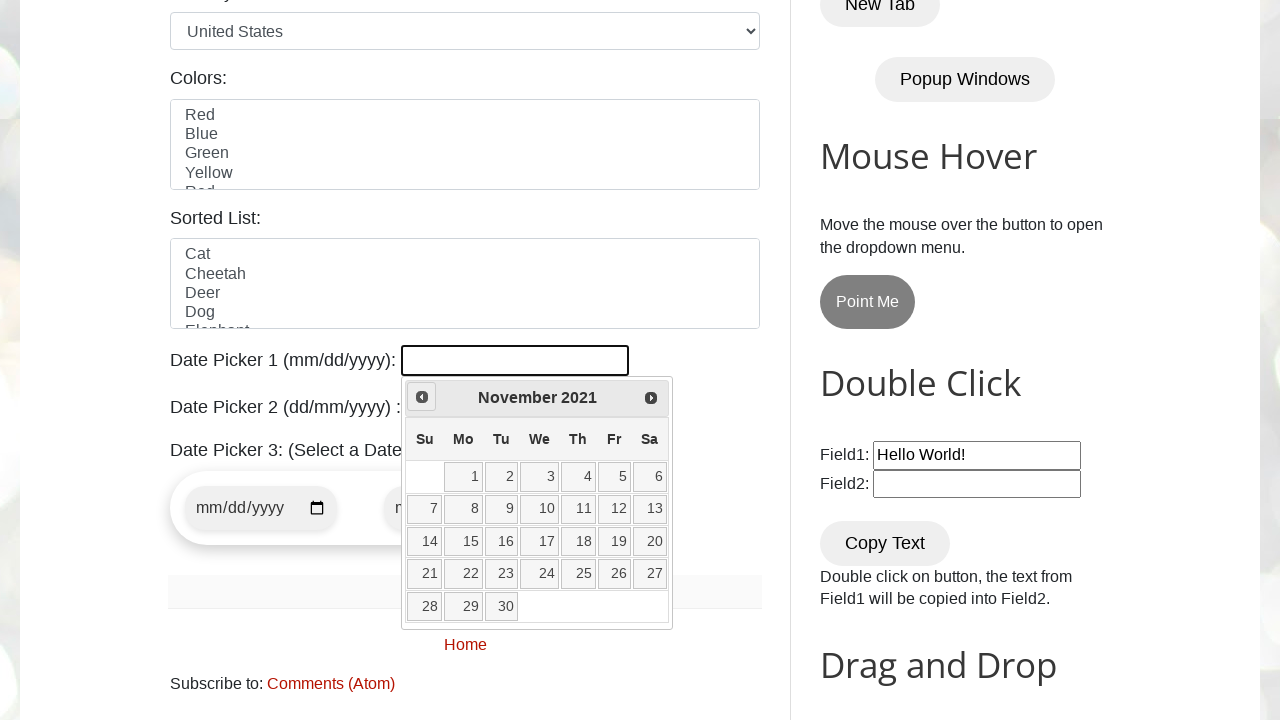

Clicked Previous button to navigate to earlier year at (422, 397) on xpath=//a[contains(@title,'Prev')]
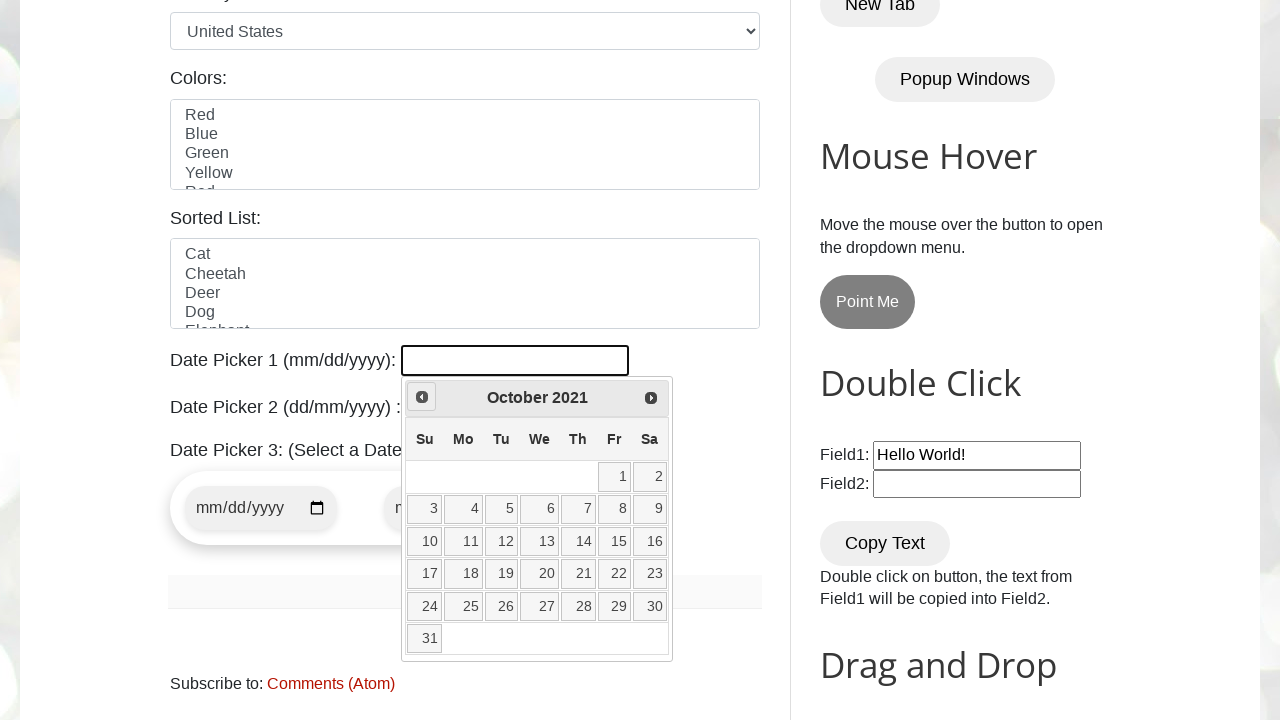

Read current date picker state: October 2021
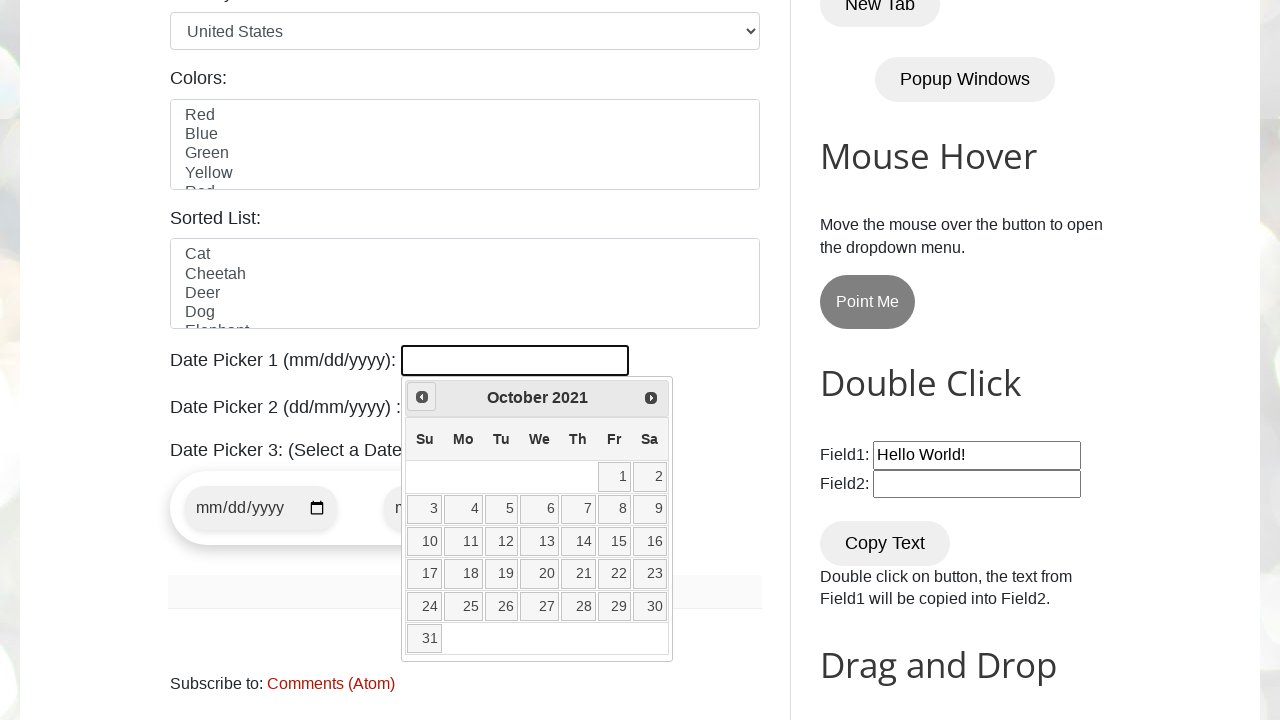

Clicked Previous button to navigate to earlier year at (422, 397) on xpath=//a[contains(@title,'Prev')]
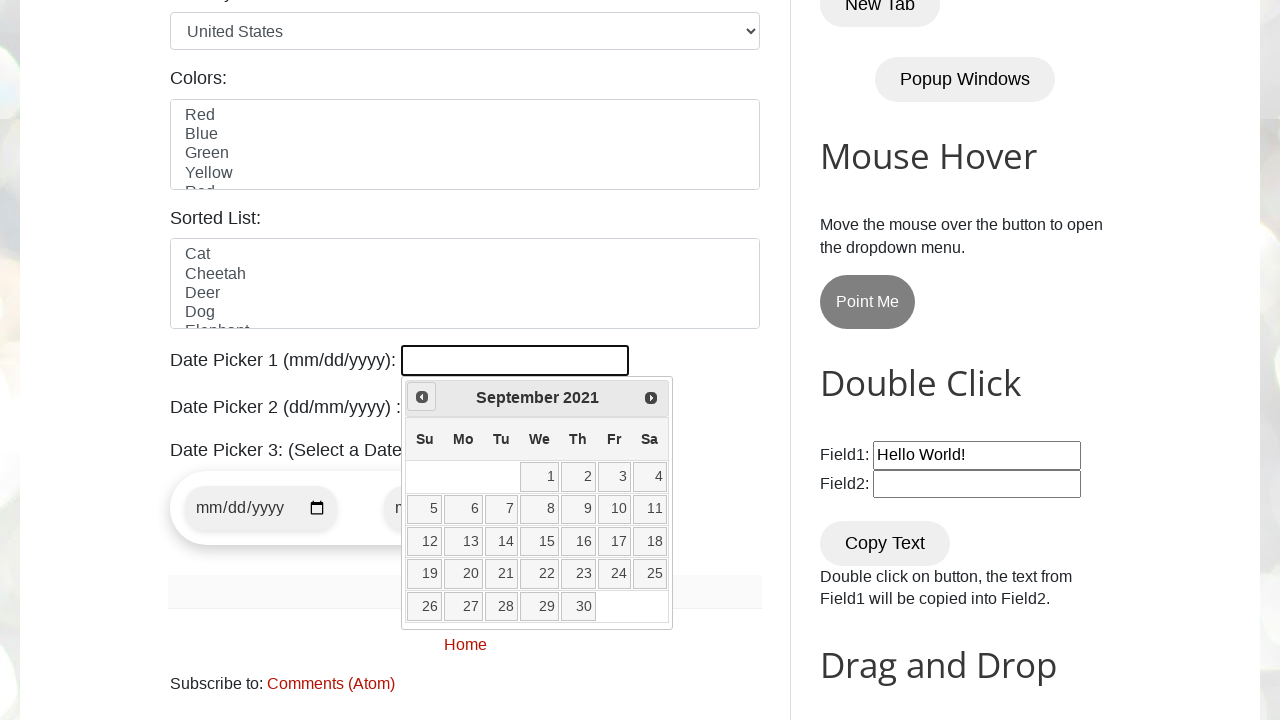

Read current date picker state: September 2021
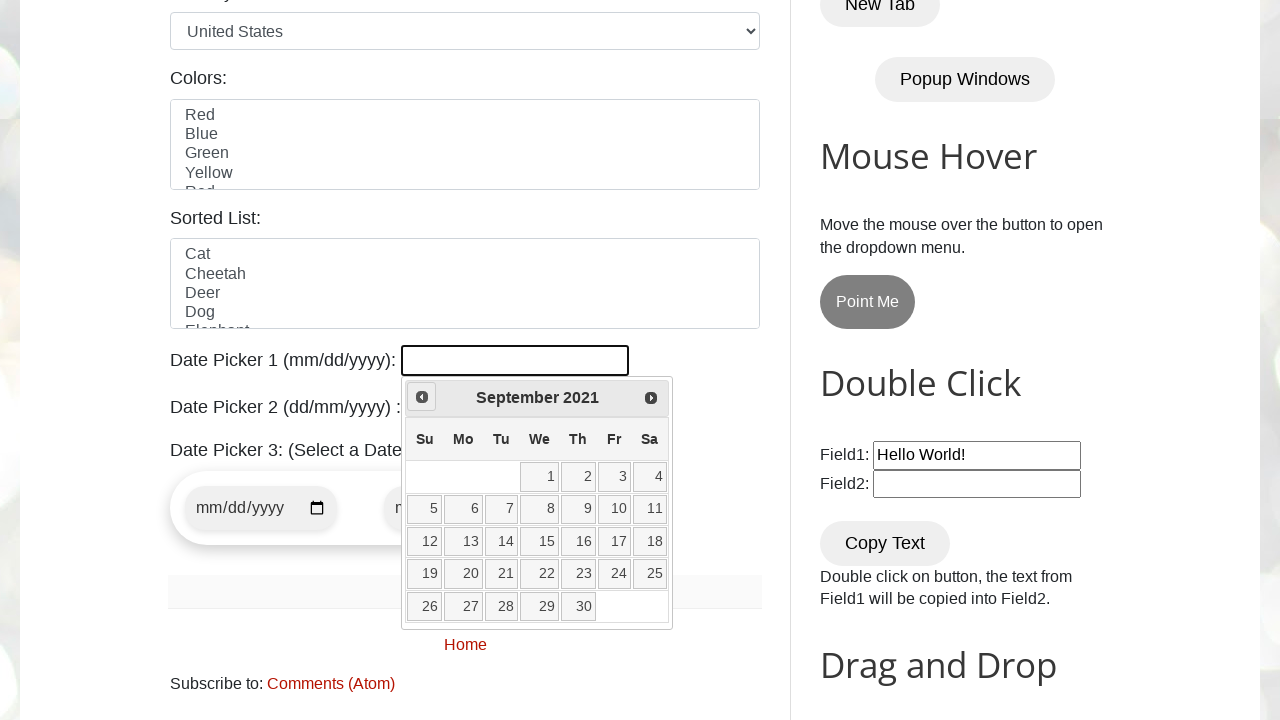

Clicked Previous button to navigate to earlier year at (422, 397) on xpath=//a[contains(@title,'Prev')]
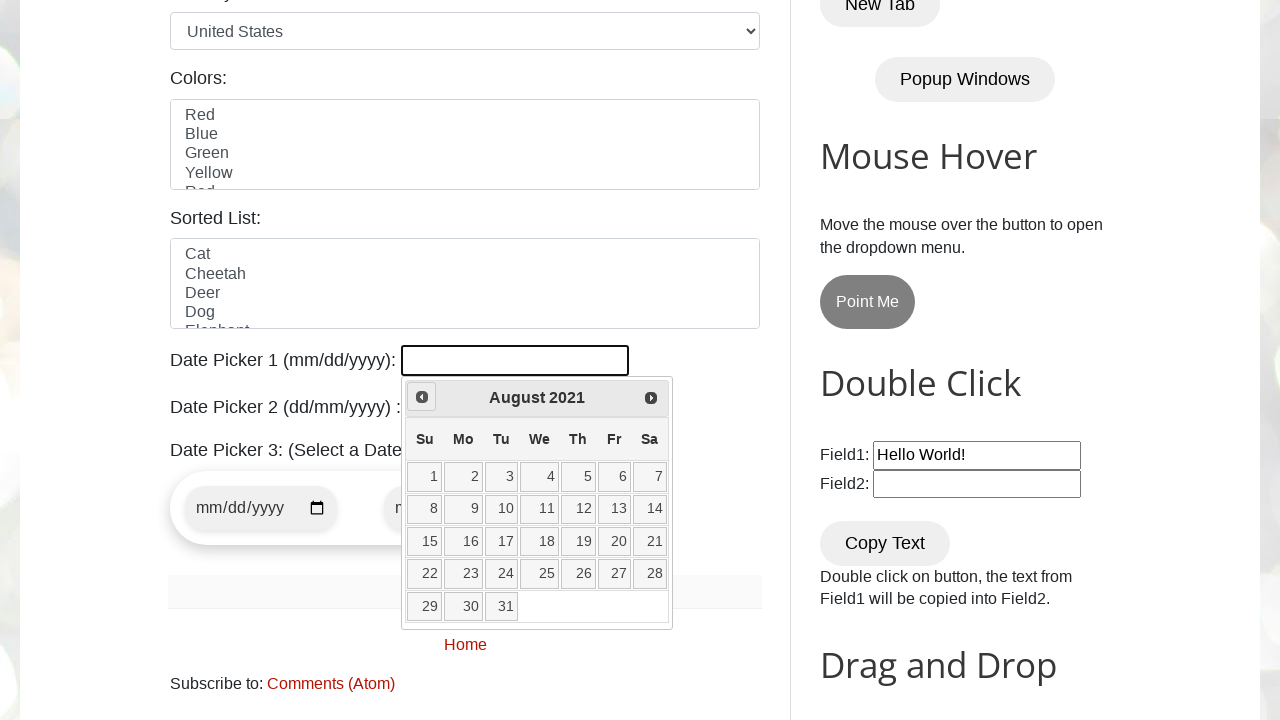

Read current date picker state: August 2021
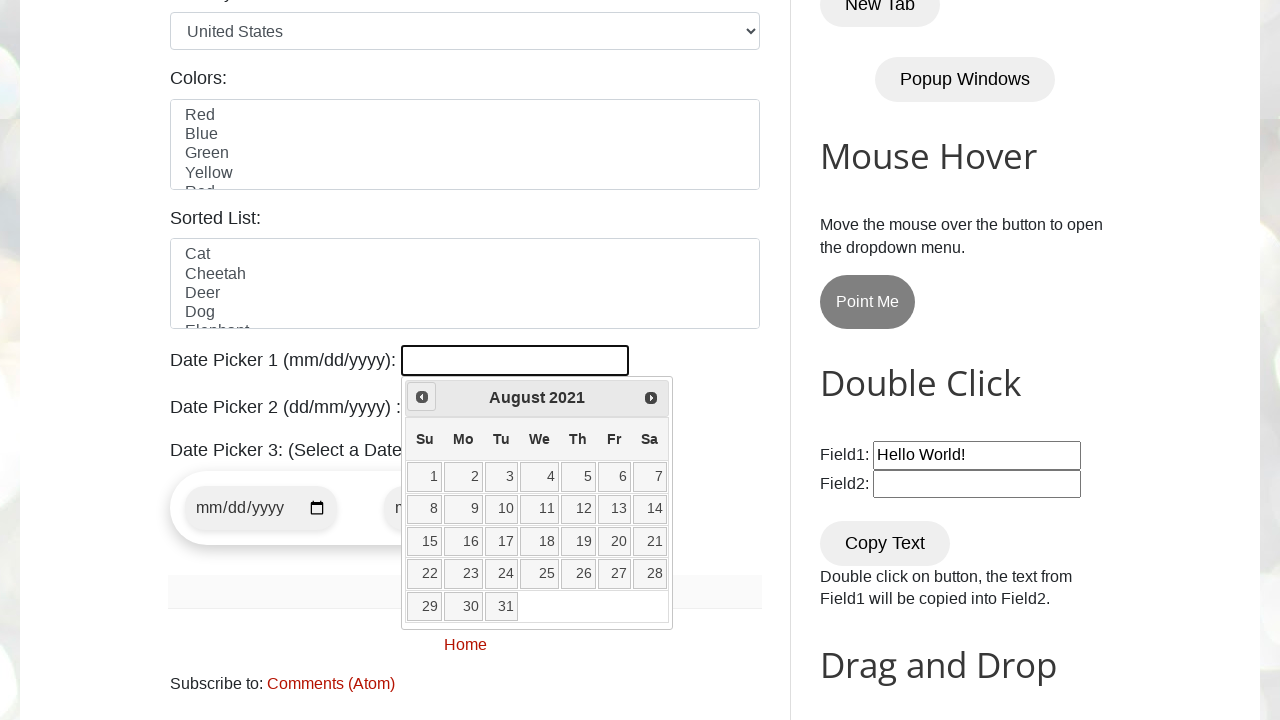

Clicked Previous button to navigate to earlier year at (422, 397) on xpath=//a[contains(@title,'Prev')]
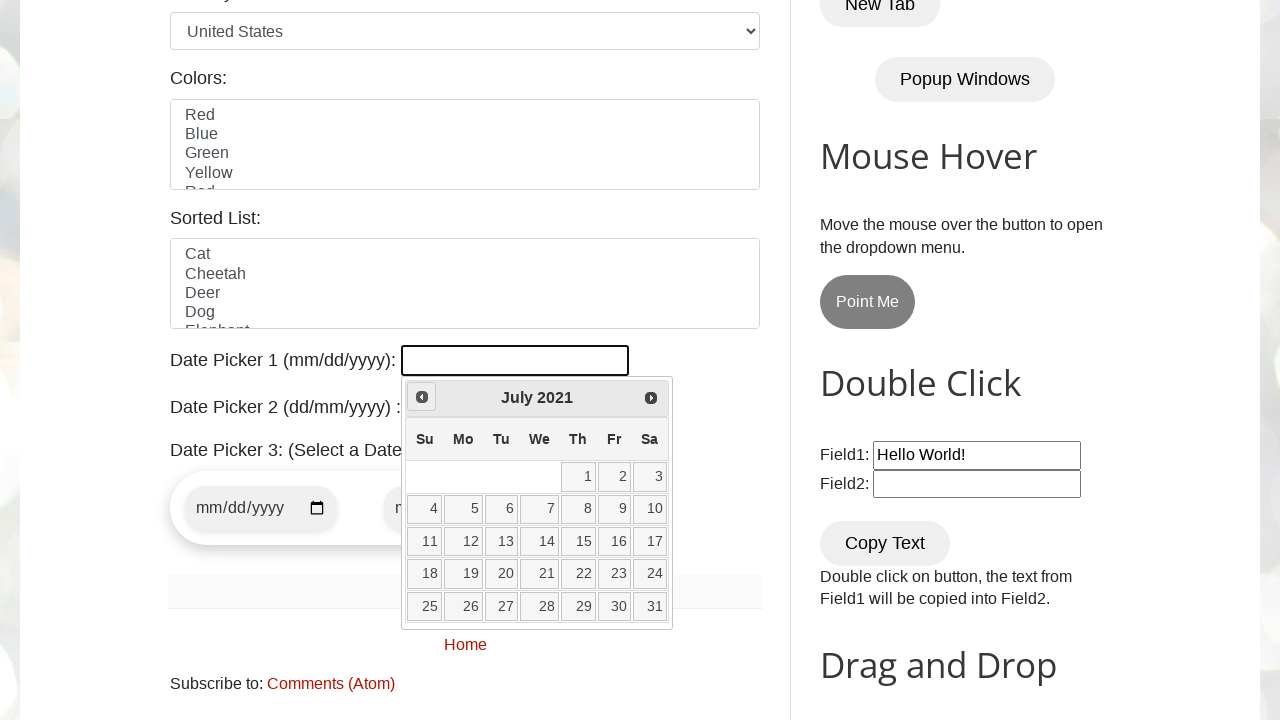

Read current date picker state: July 2021
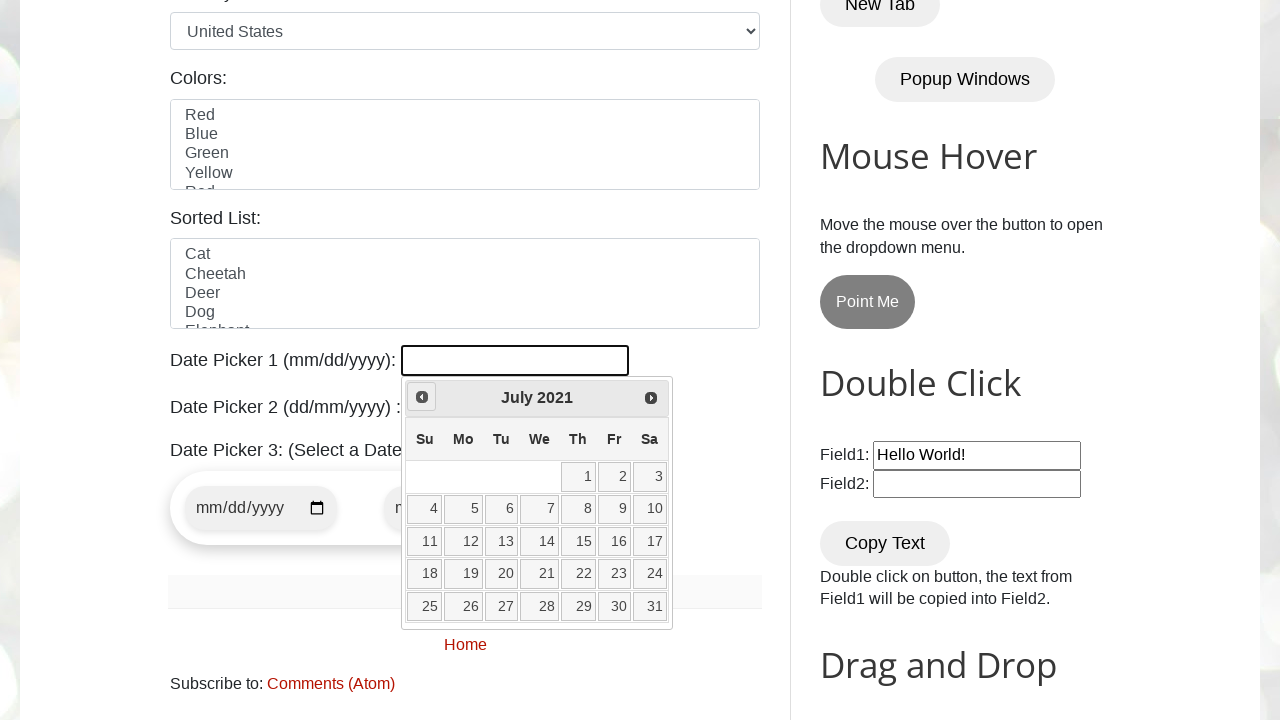

Clicked Previous button to navigate to earlier year at (422, 397) on xpath=//a[contains(@title,'Prev')]
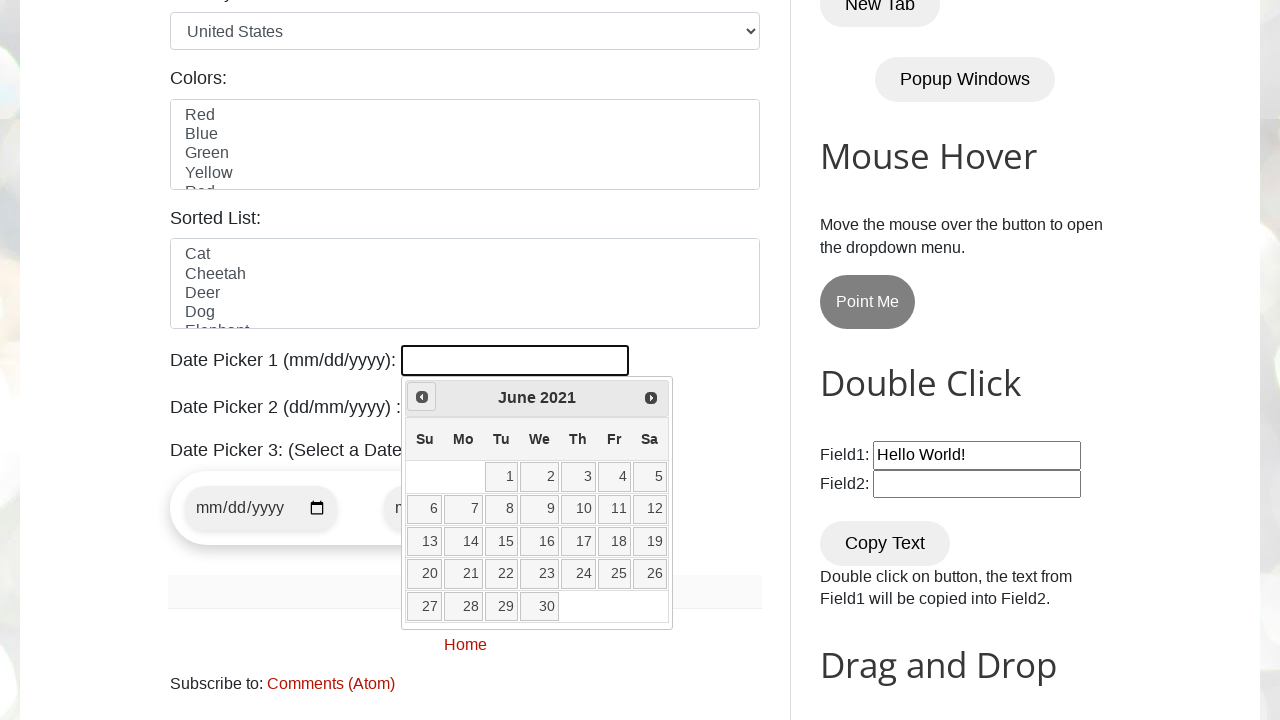

Read current date picker state: June 2021
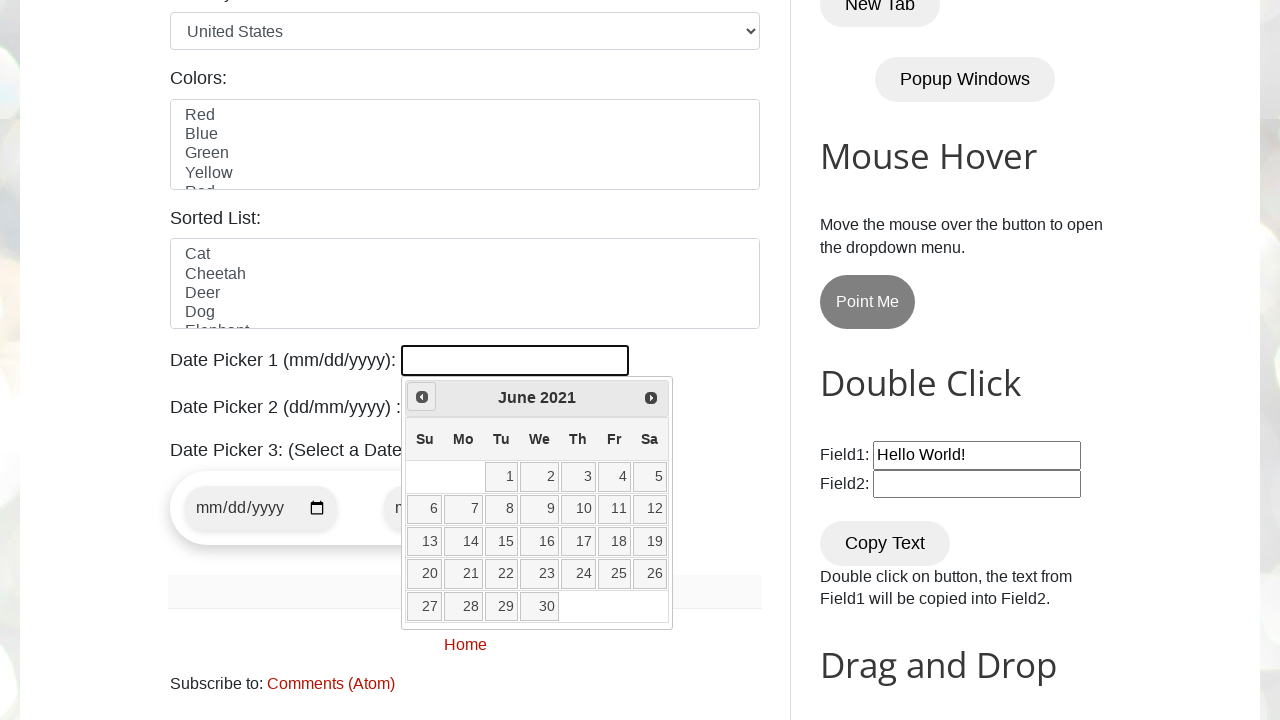

Clicked Previous button to navigate to earlier year at (422, 397) on xpath=//a[contains(@title,'Prev')]
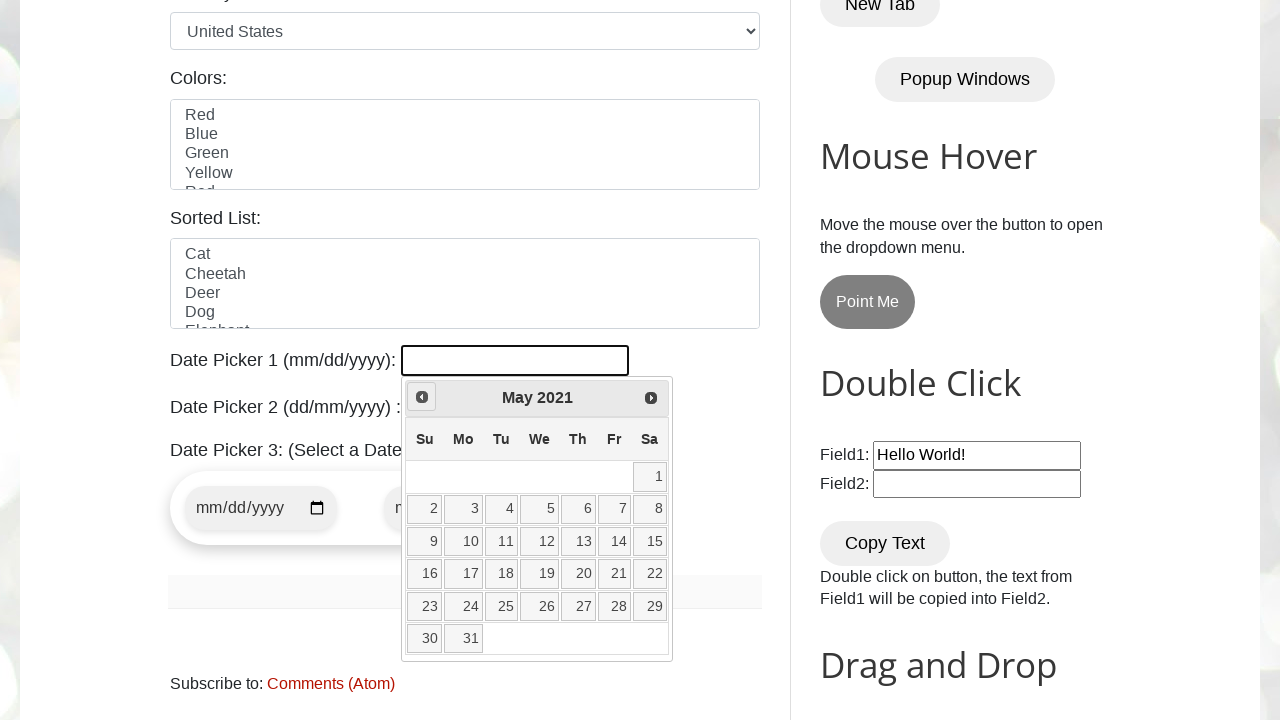

Read current date picker state: May 2021
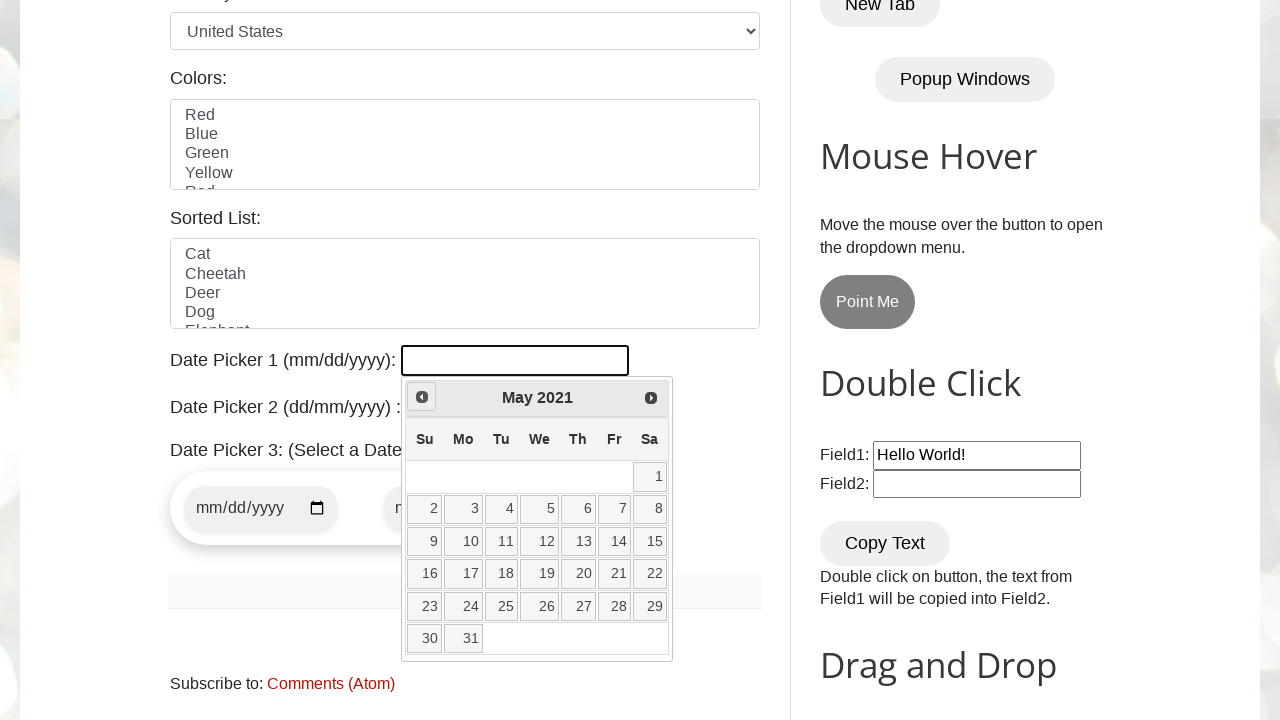

Clicked Previous button to navigate to earlier year at (422, 397) on xpath=//a[contains(@title,'Prev')]
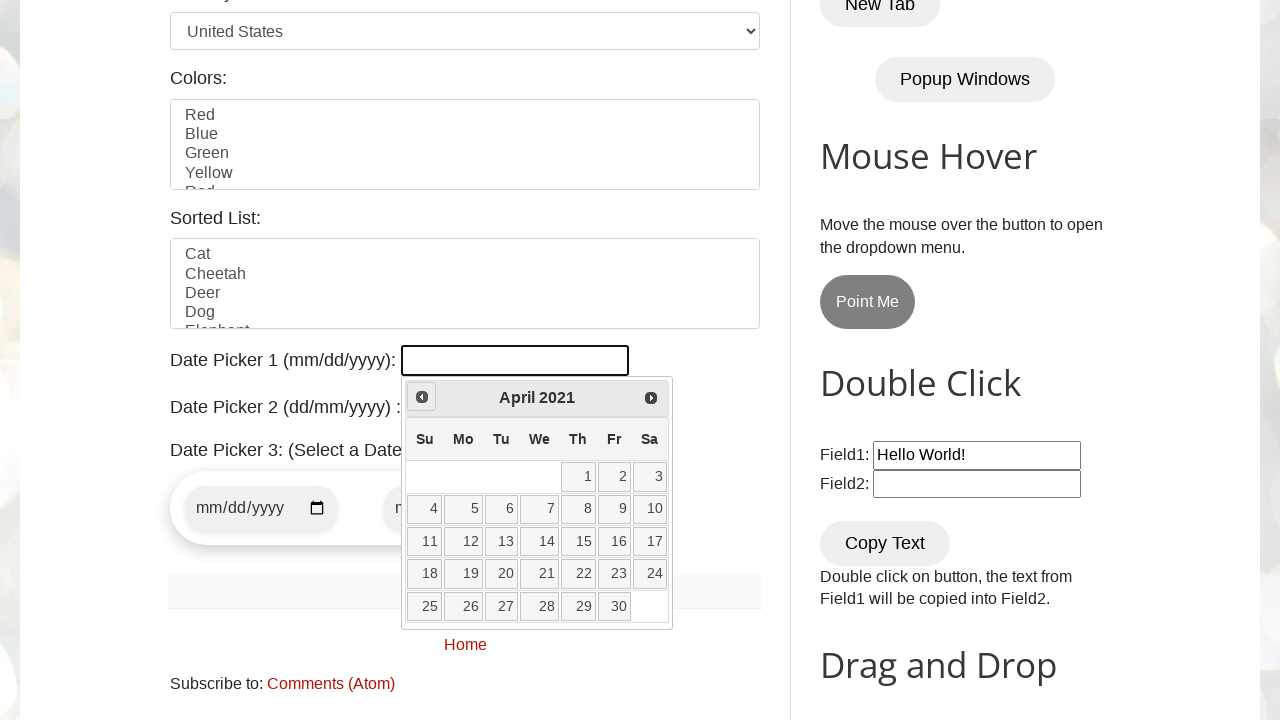

Read current date picker state: April 2021
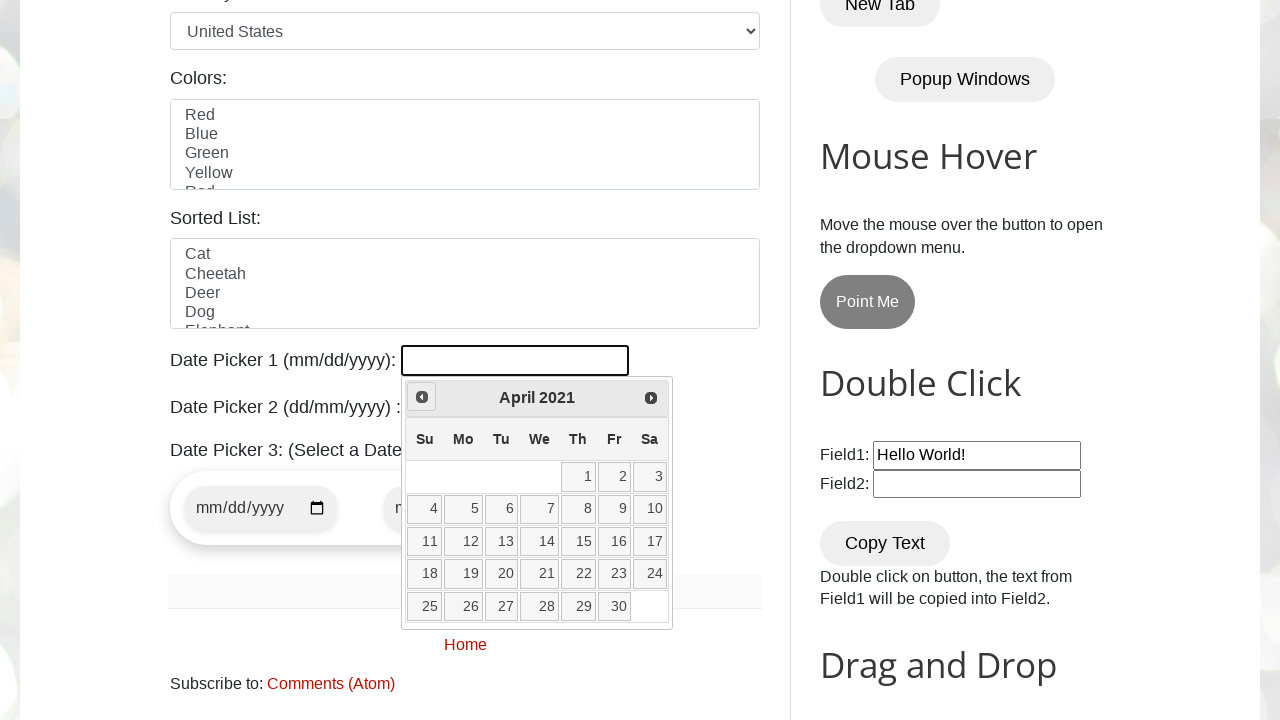

Clicked Previous button to navigate to earlier year at (422, 397) on xpath=//a[contains(@title,'Prev')]
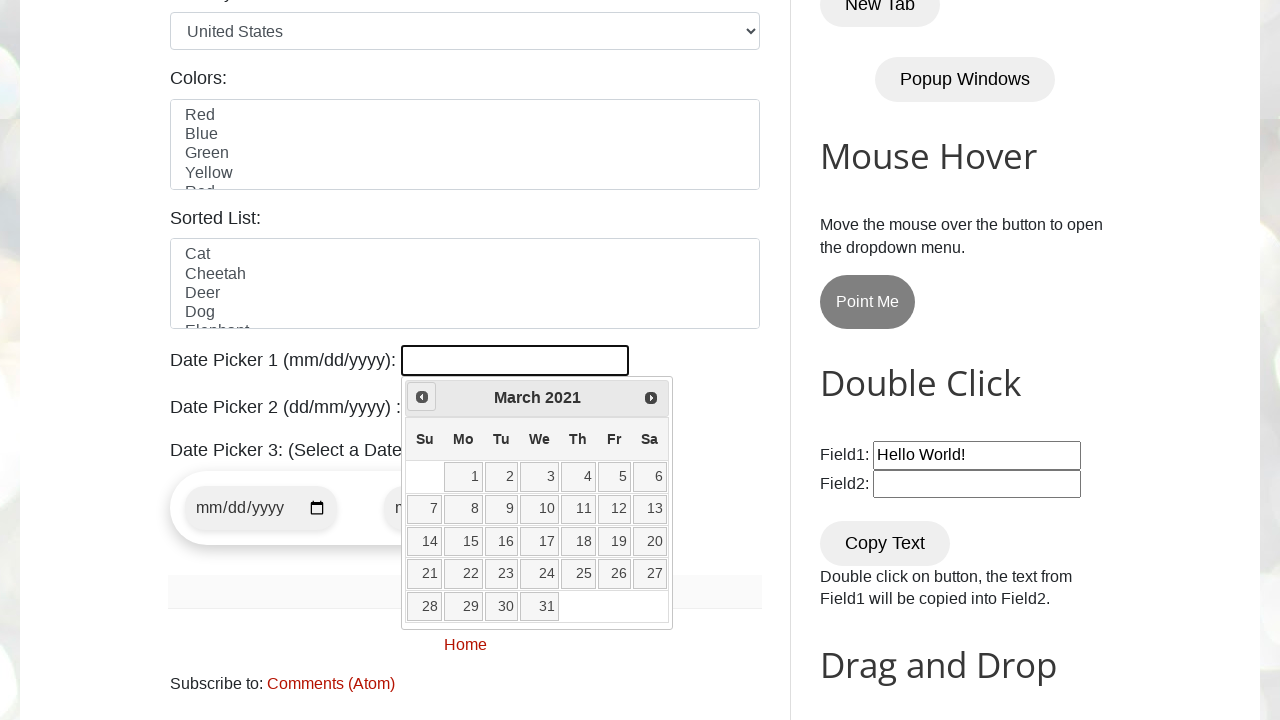

Read current date picker state: March 2021
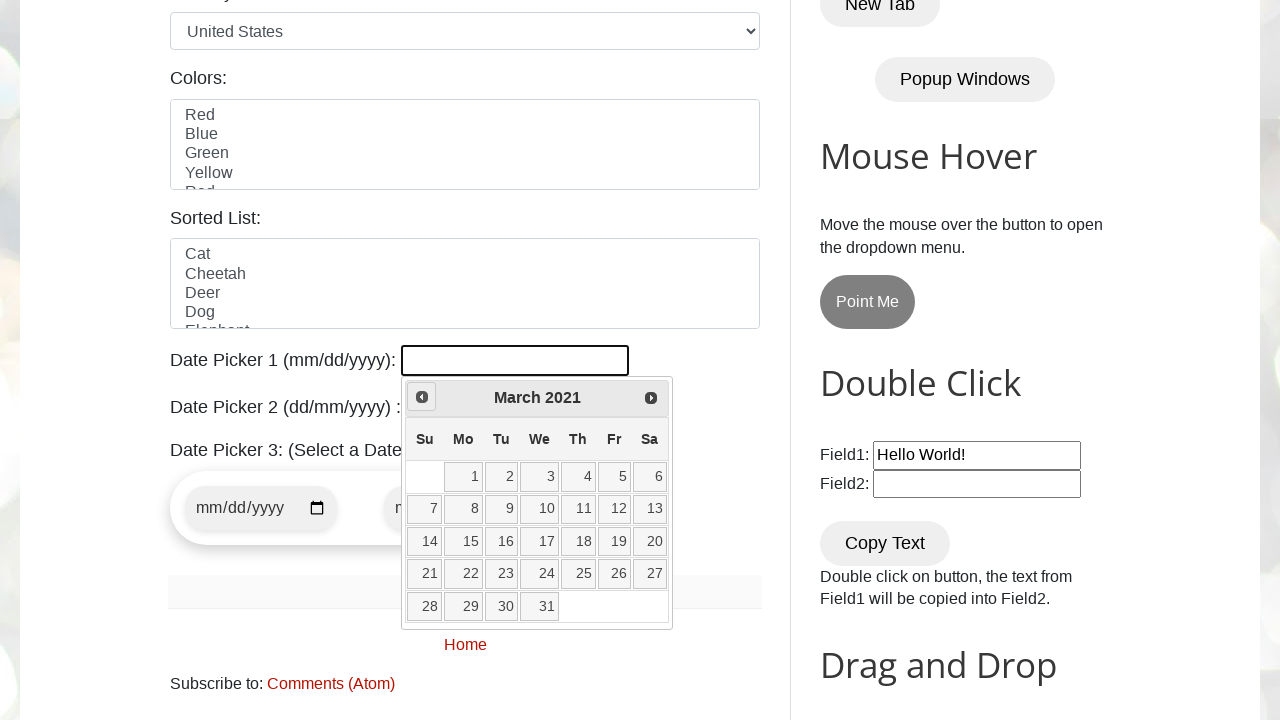

Clicked Previous button to navigate to earlier year at (422, 397) on xpath=//a[contains(@title,'Prev')]
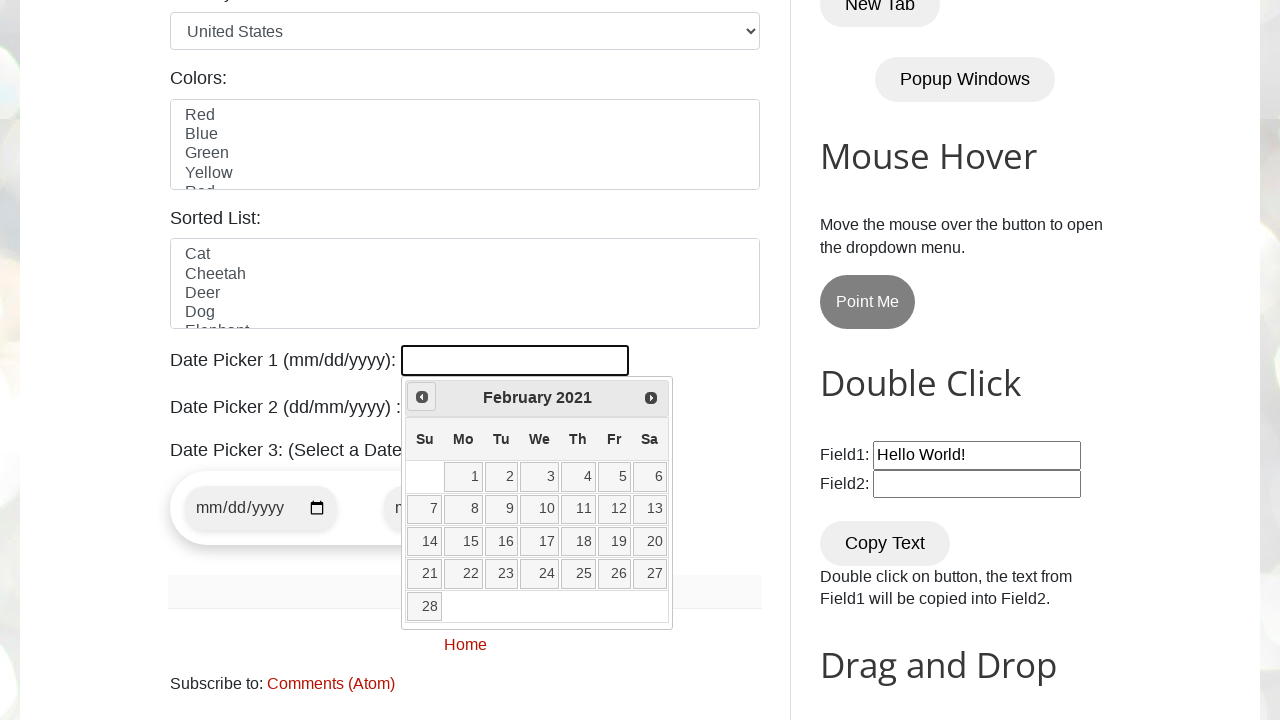

Read current date picker state: February 2021
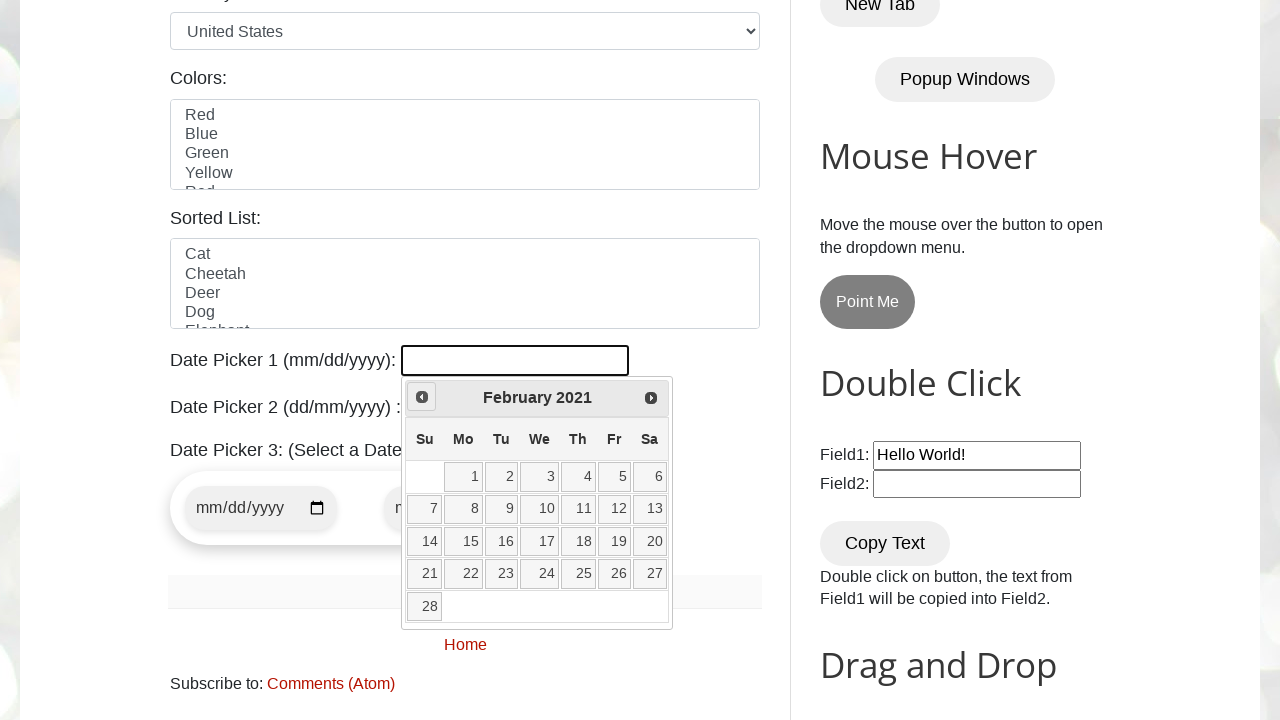

Clicked Previous button to navigate to earlier year at (422, 397) on xpath=//a[contains(@title,'Prev')]
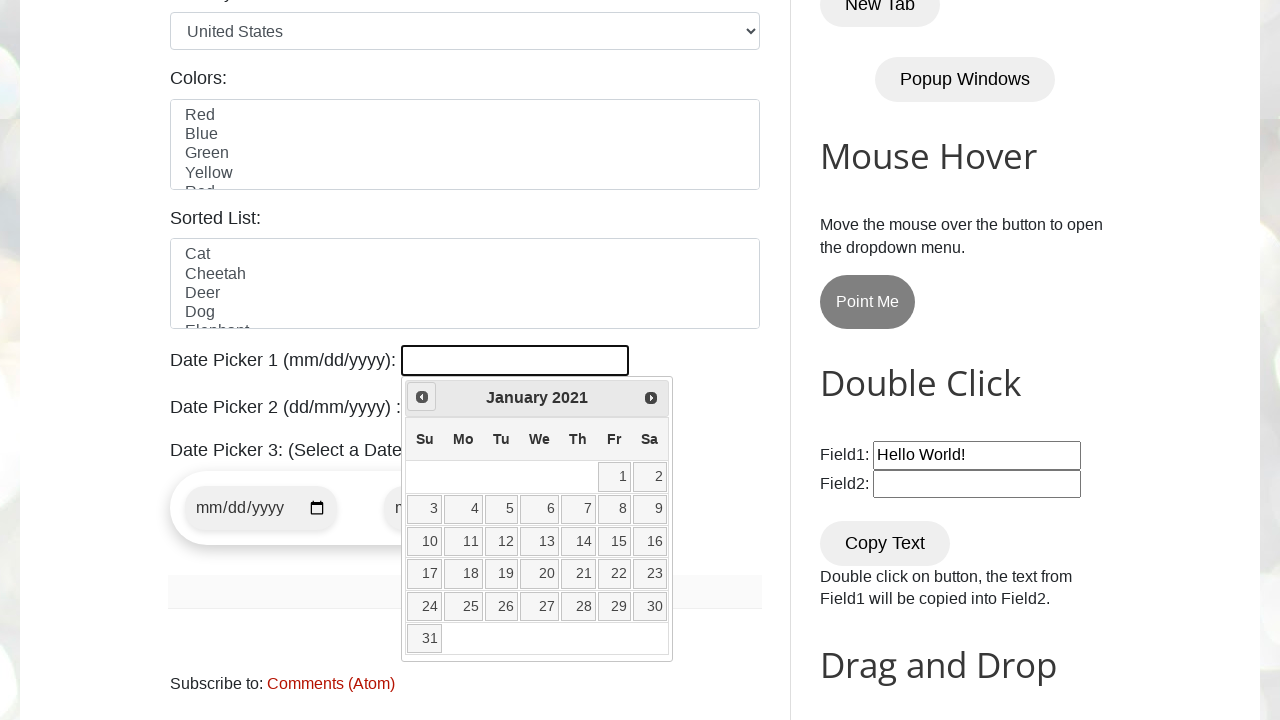

Read current date picker state: January 2021
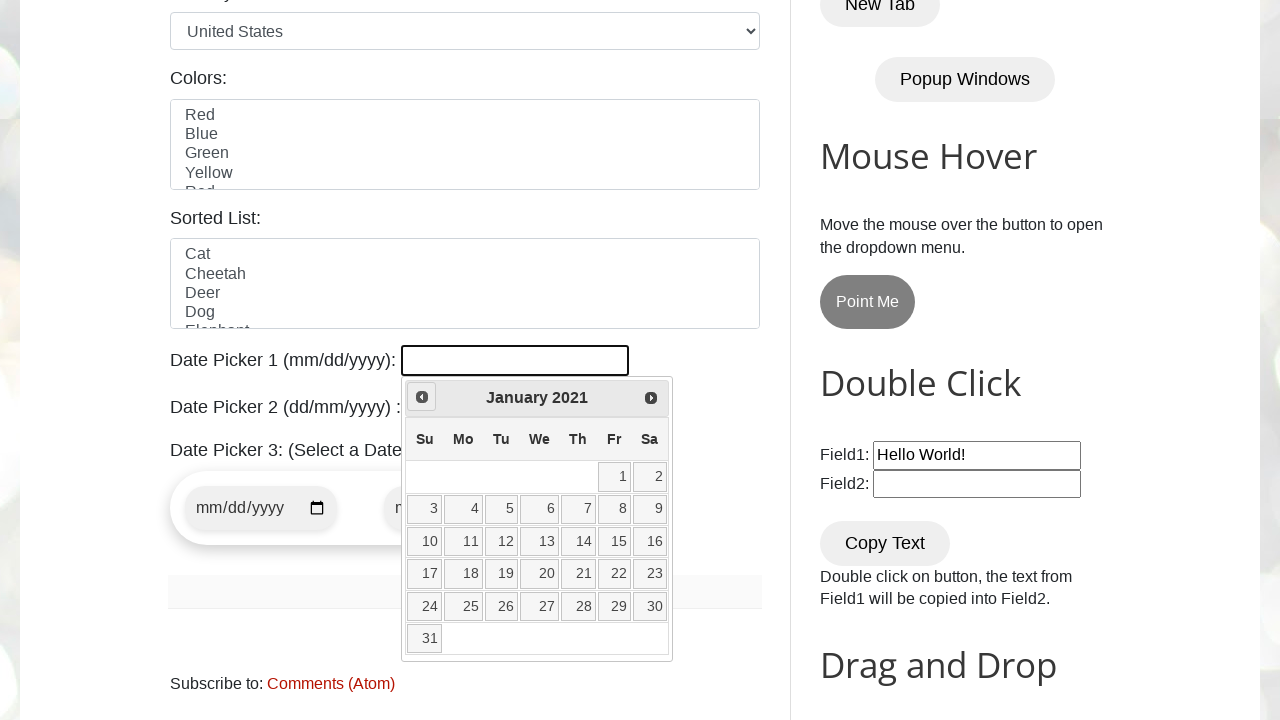

Clicked Previous button to navigate to earlier year at (422, 397) on xpath=//a[contains(@title,'Prev')]
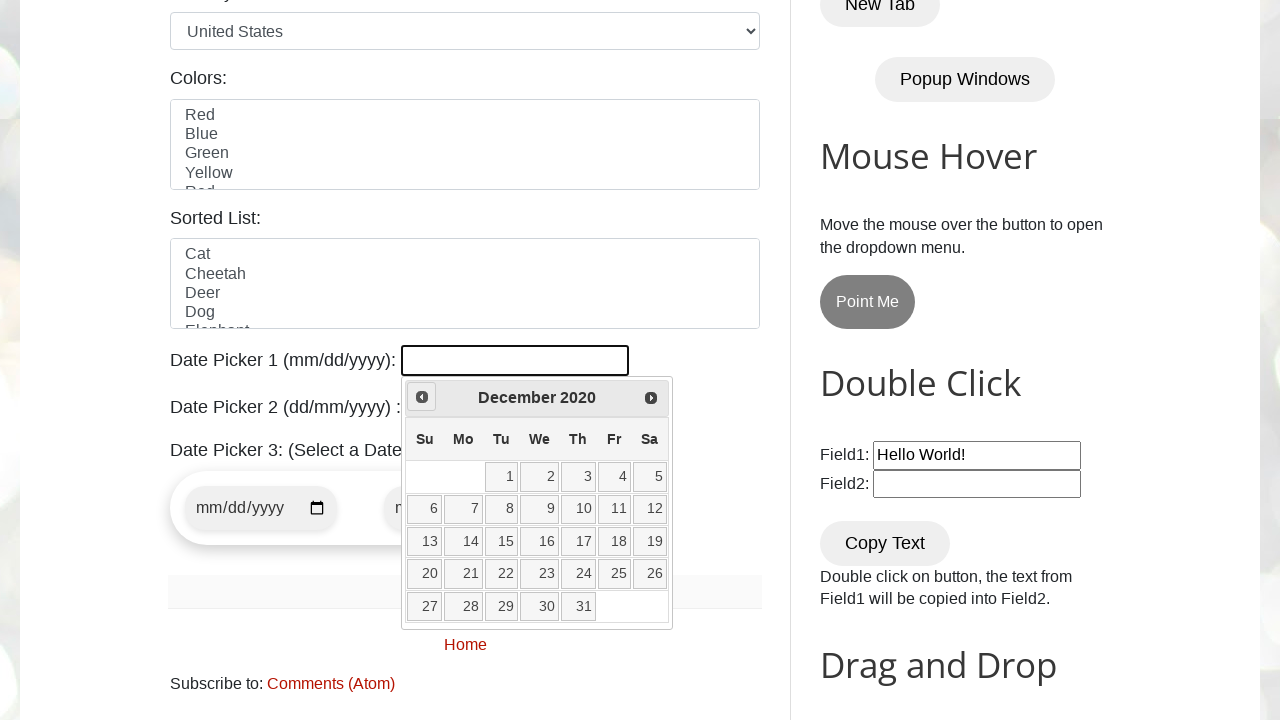

Read current date picker state: December 2020
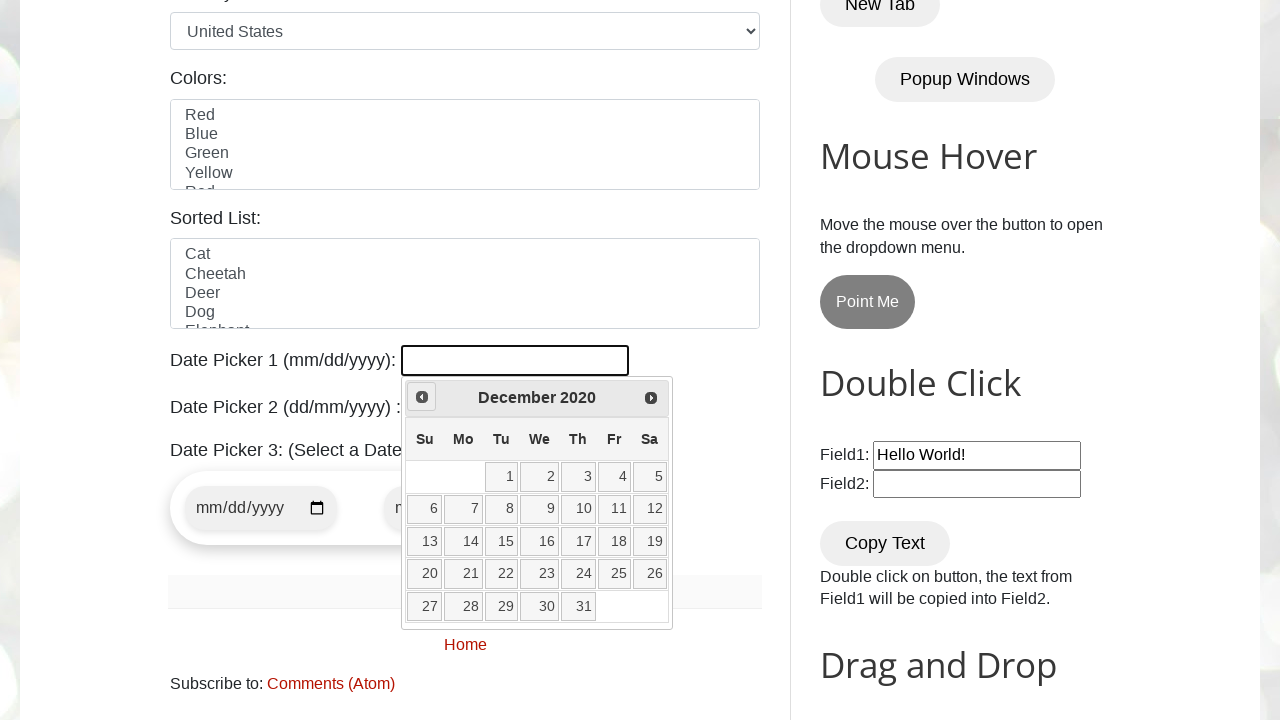

Clicked Previous button to navigate to earlier year at (422, 397) on xpath=//a[contains(@title,'Prev')]
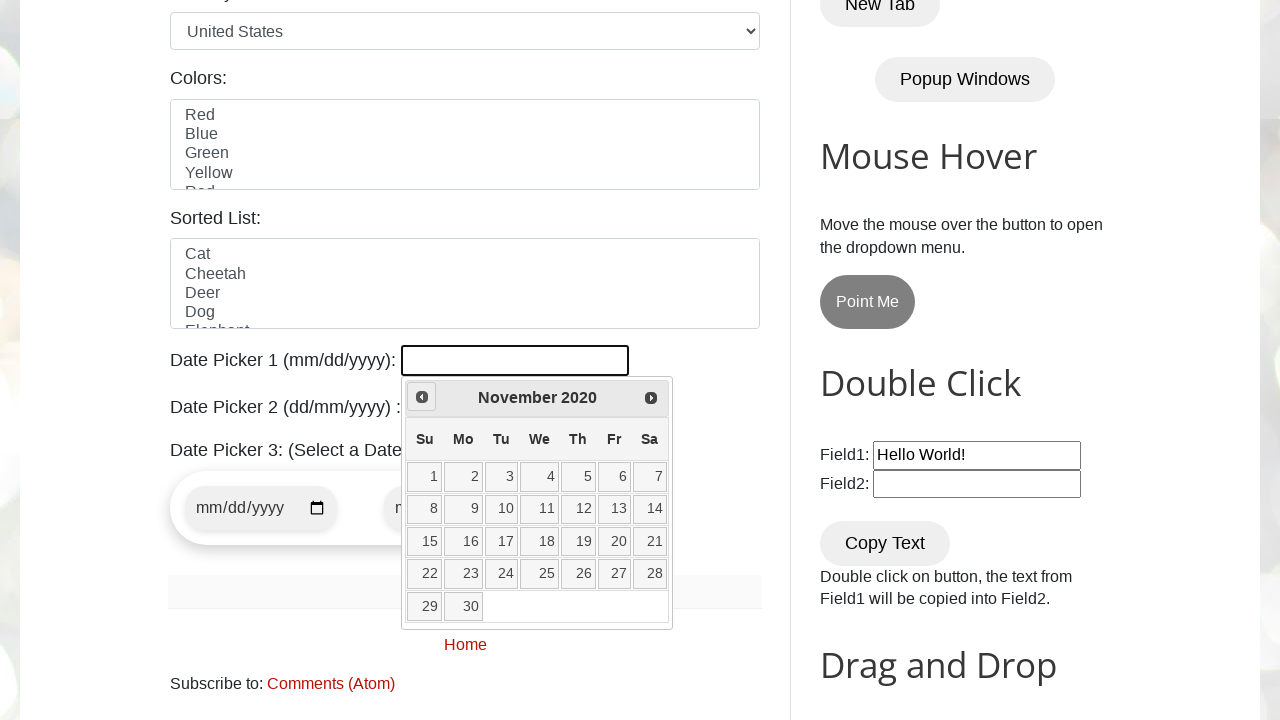

Read current date picker state: November 2020
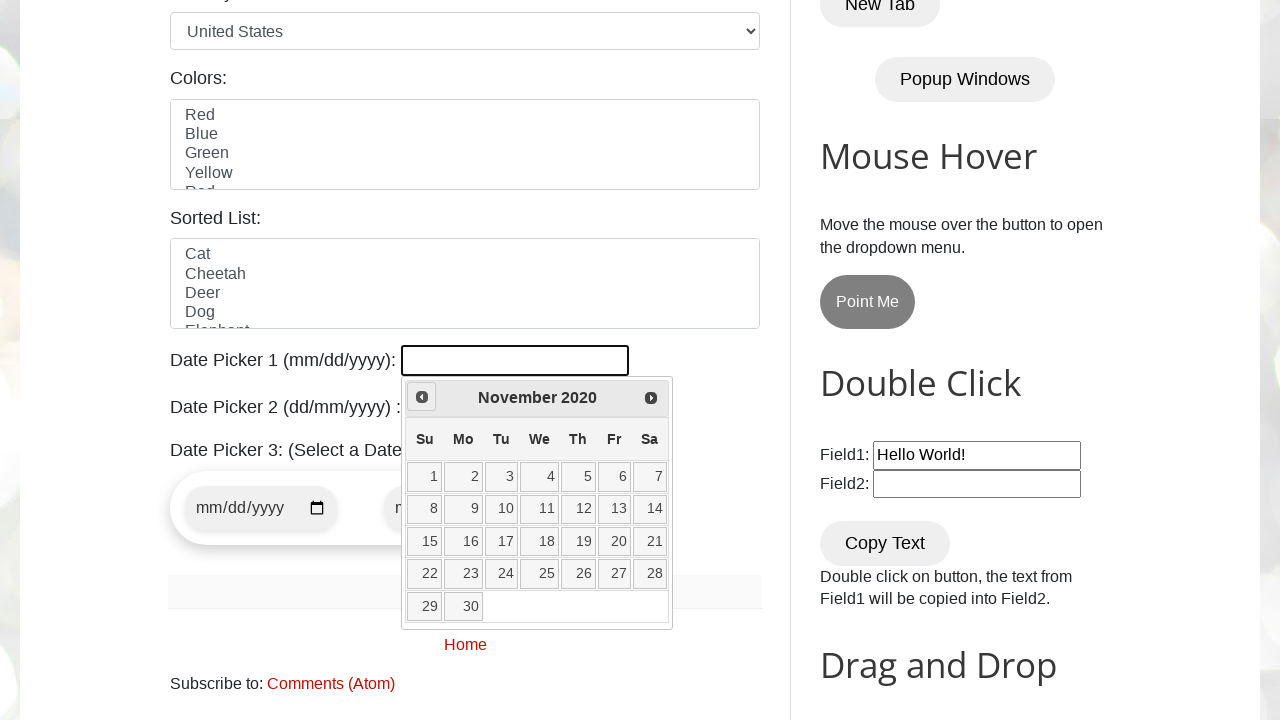

Clicked Previous button to navigate to earlier year at (422, 397) on xpath=//a[contains(@title,'Prev')]
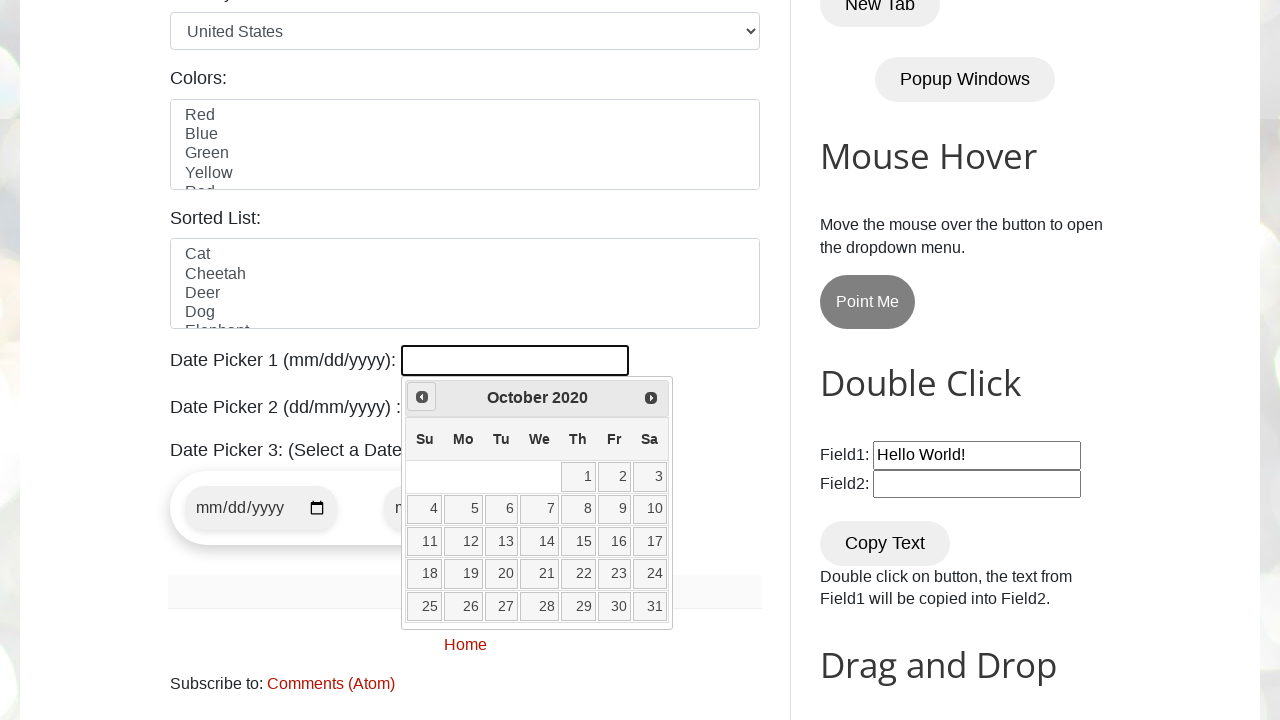

Read current date picker state: October 2020
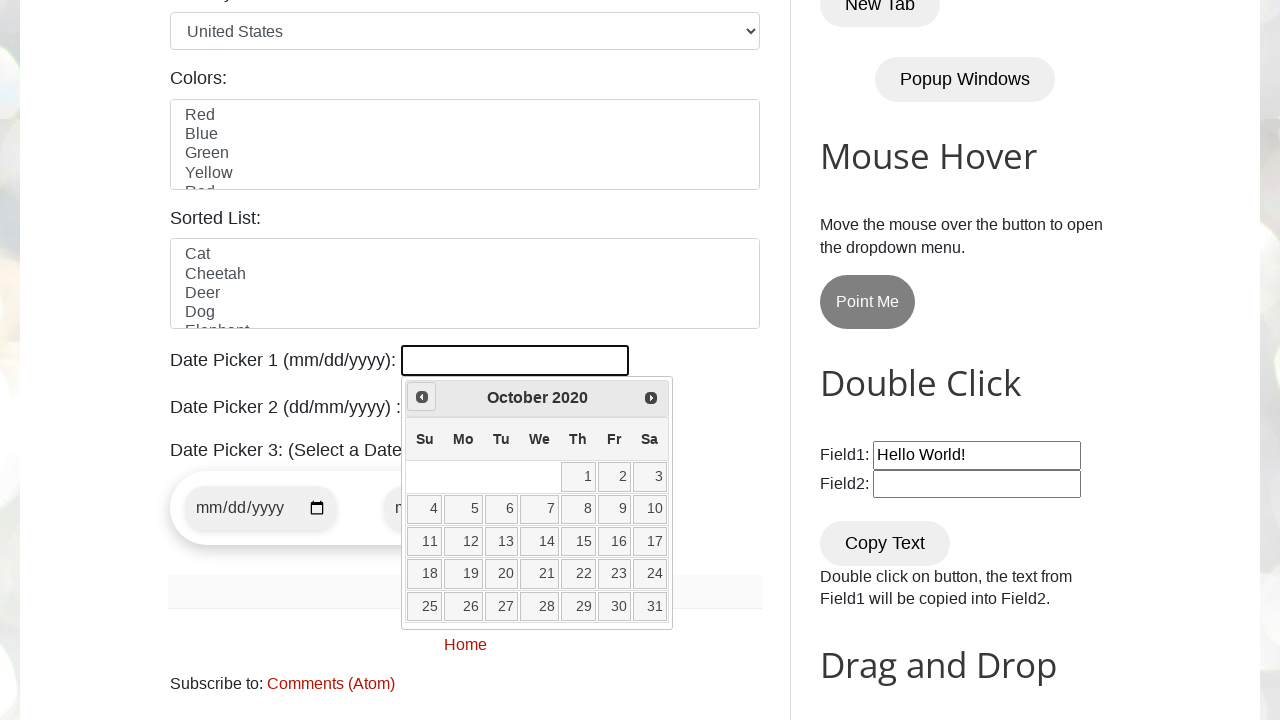

Clicked Previous button to navigate to earlier year at (422, 397) on xpath=//a[contains(@title,'Prev')]
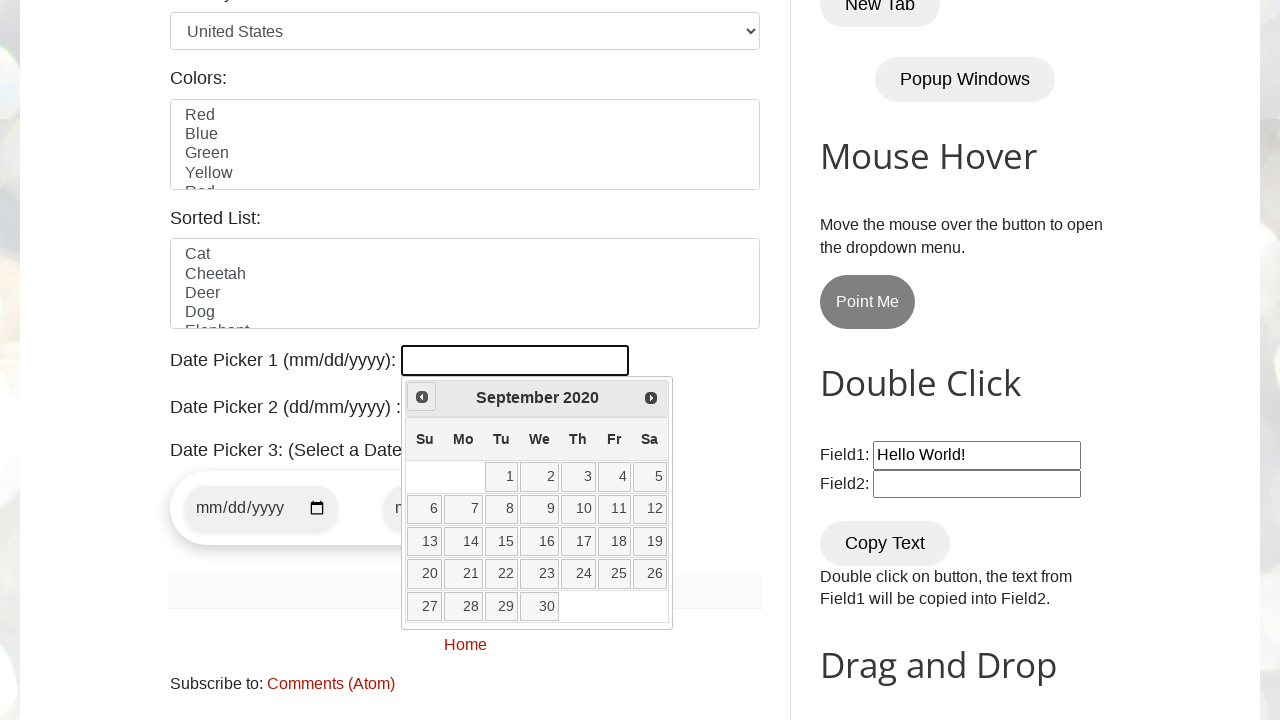

Read current date picker state: September 2020
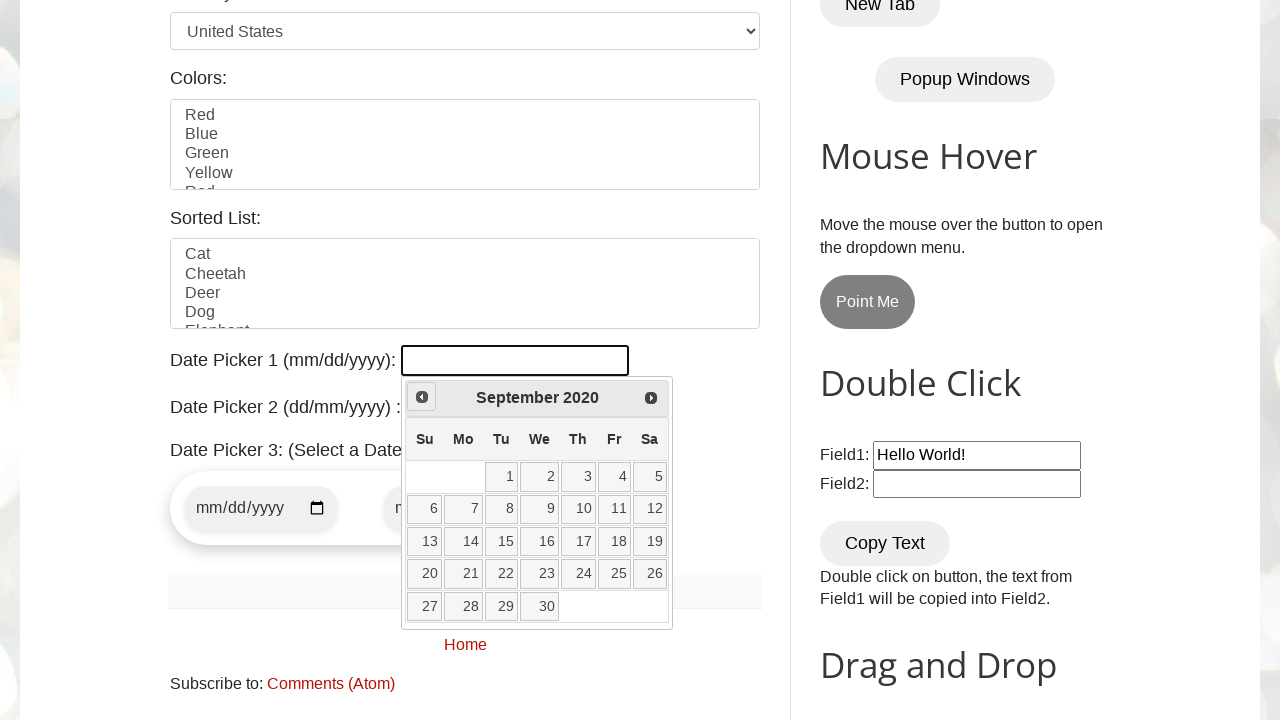

Clicked Previous button to navigate to earlier year at (422, 397) on xpath=//a[contains(@title,'Prev')]
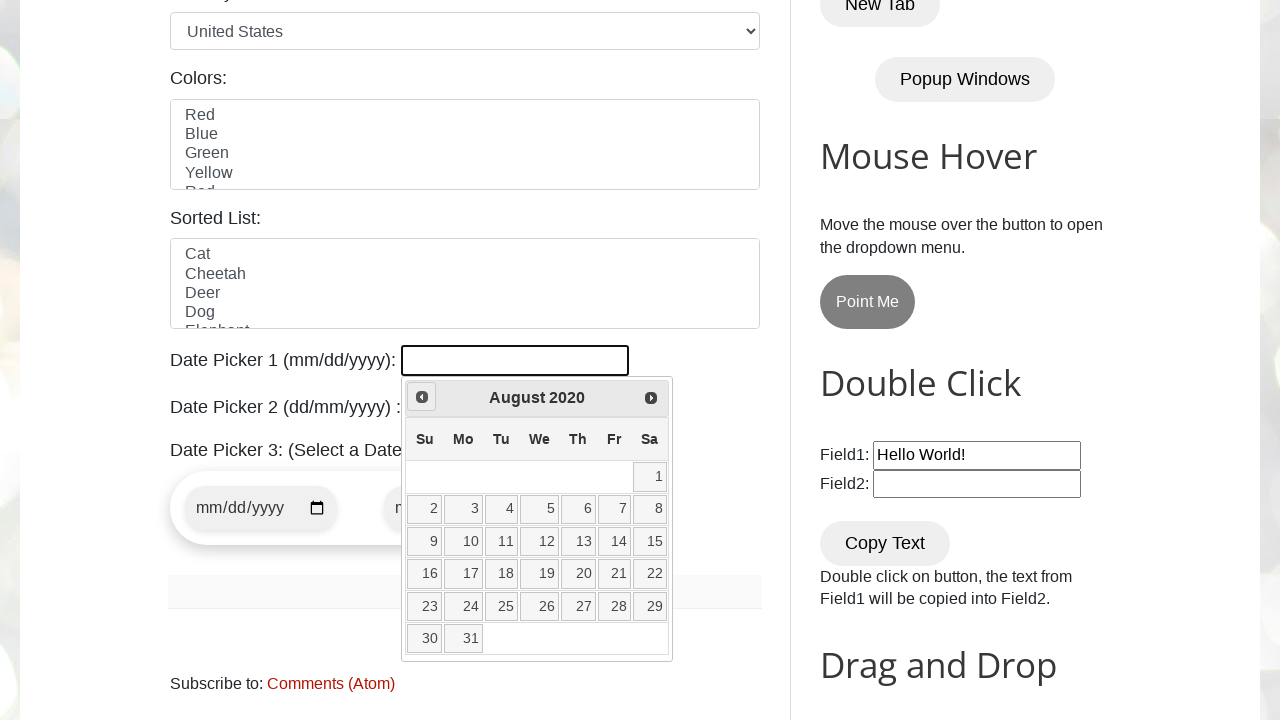

Read current date picker state: August 2020
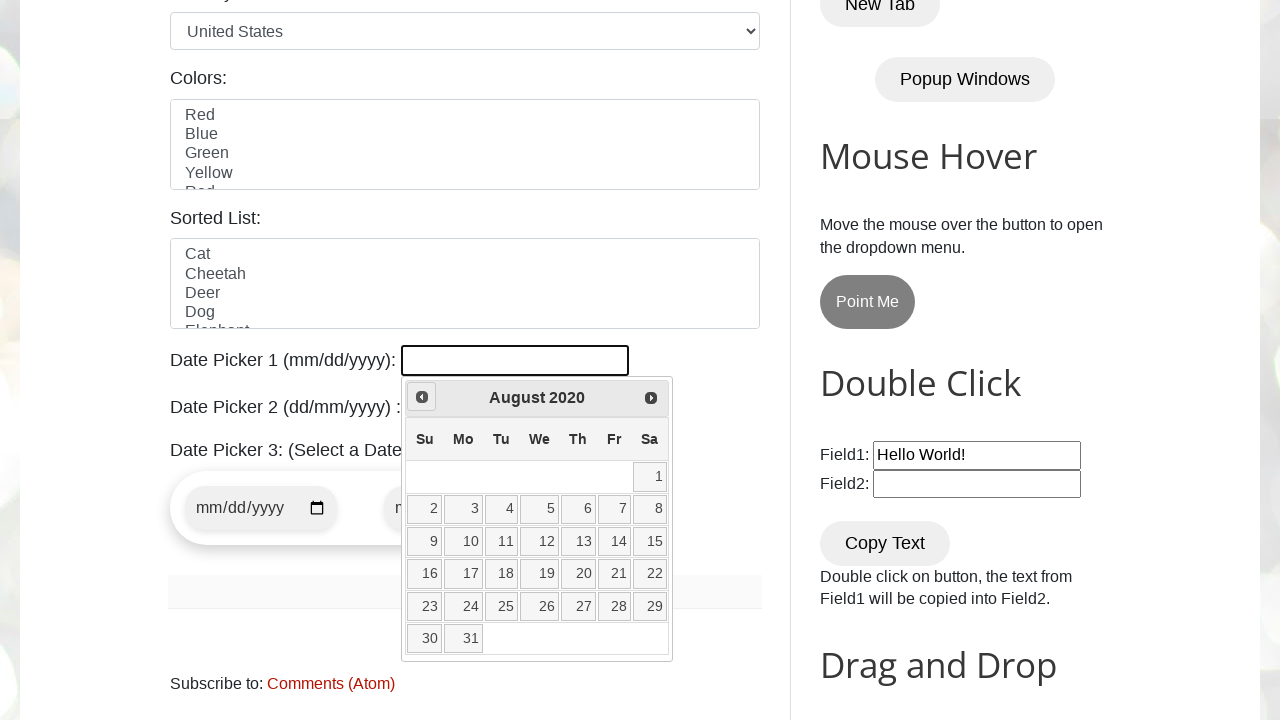

Clicked Previous button to navigate to earlier year at (422, 397) on xpath=//a[contains(@title,'Prev')]
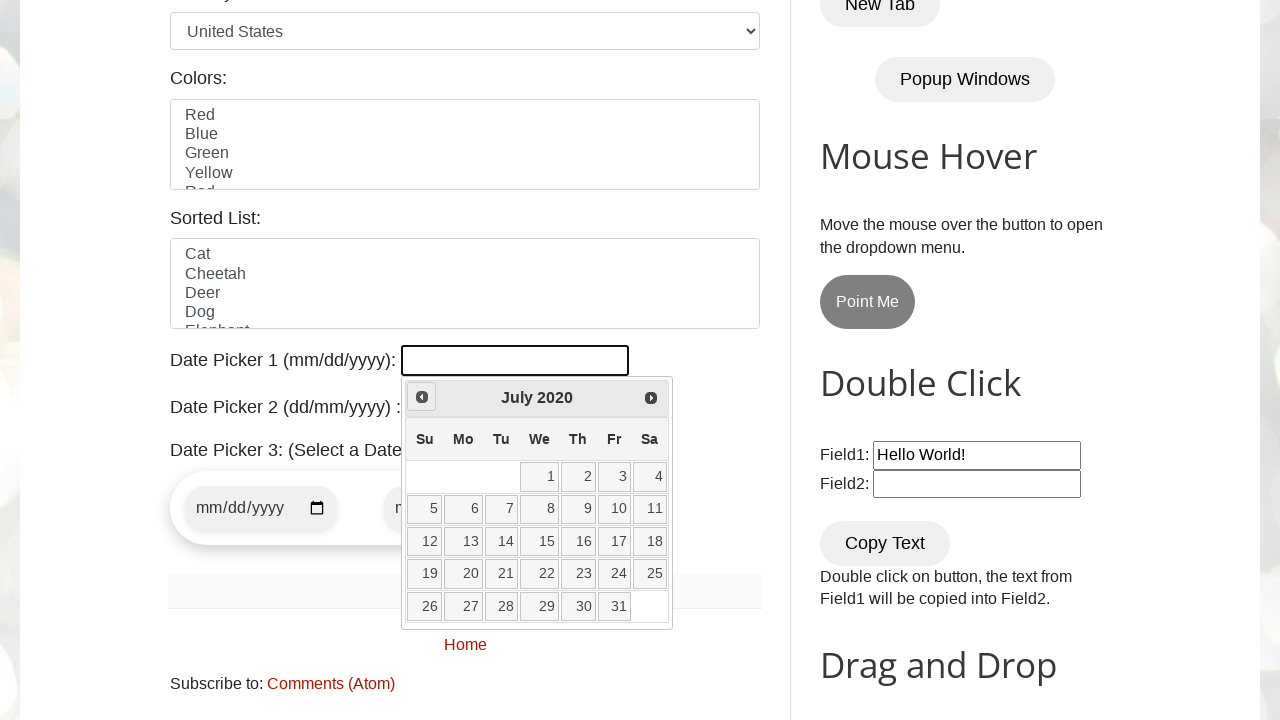

Read current date picker state: July 2020
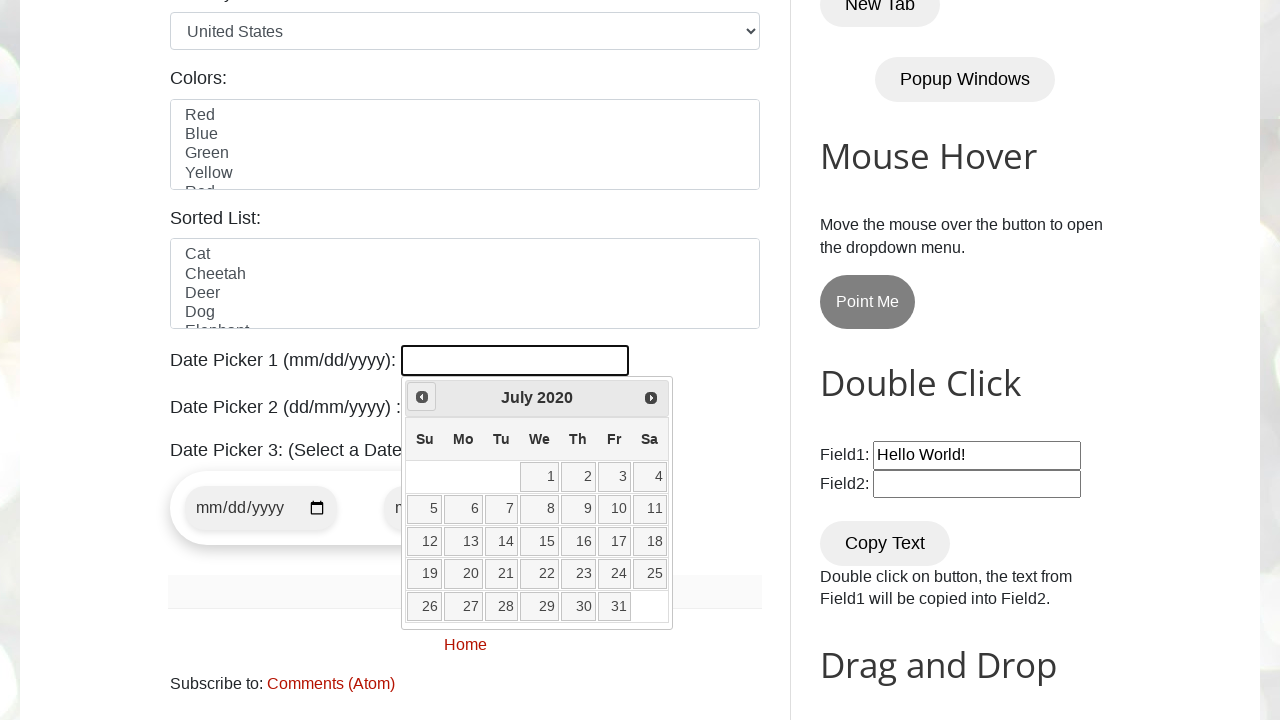

Clicked Previous button to navigate to earlier year at (422, 397) on xpath=//a[contains(@title,'Prev')]
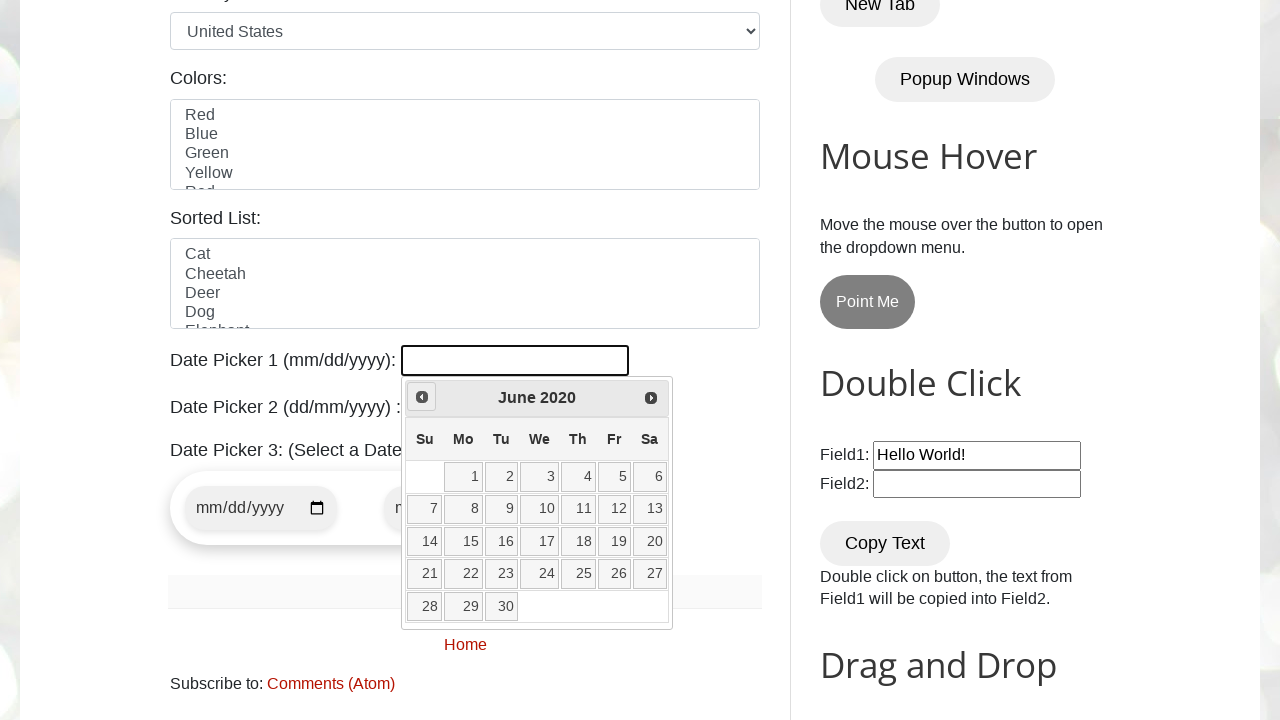

Read current date picker state: June 2020
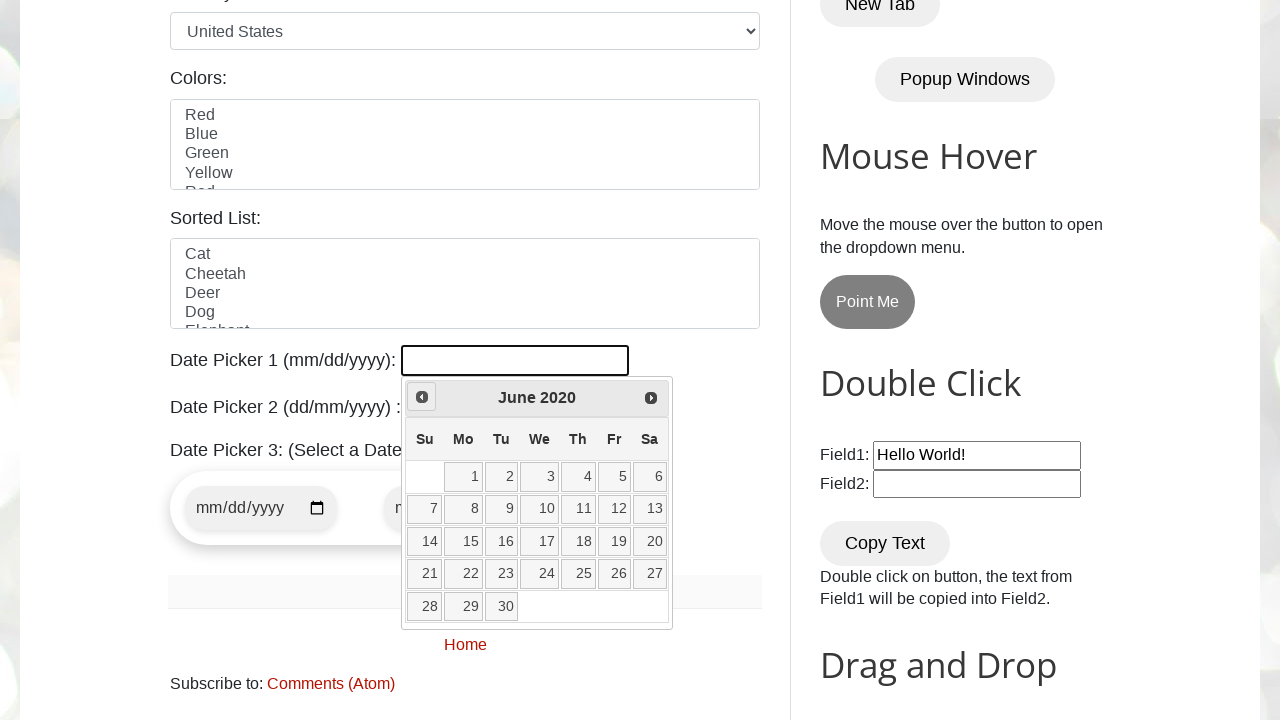

Clicked Previous button to navigate to earlier year at (422, 397) on xpath=//a[contains(@title,'Prev')]
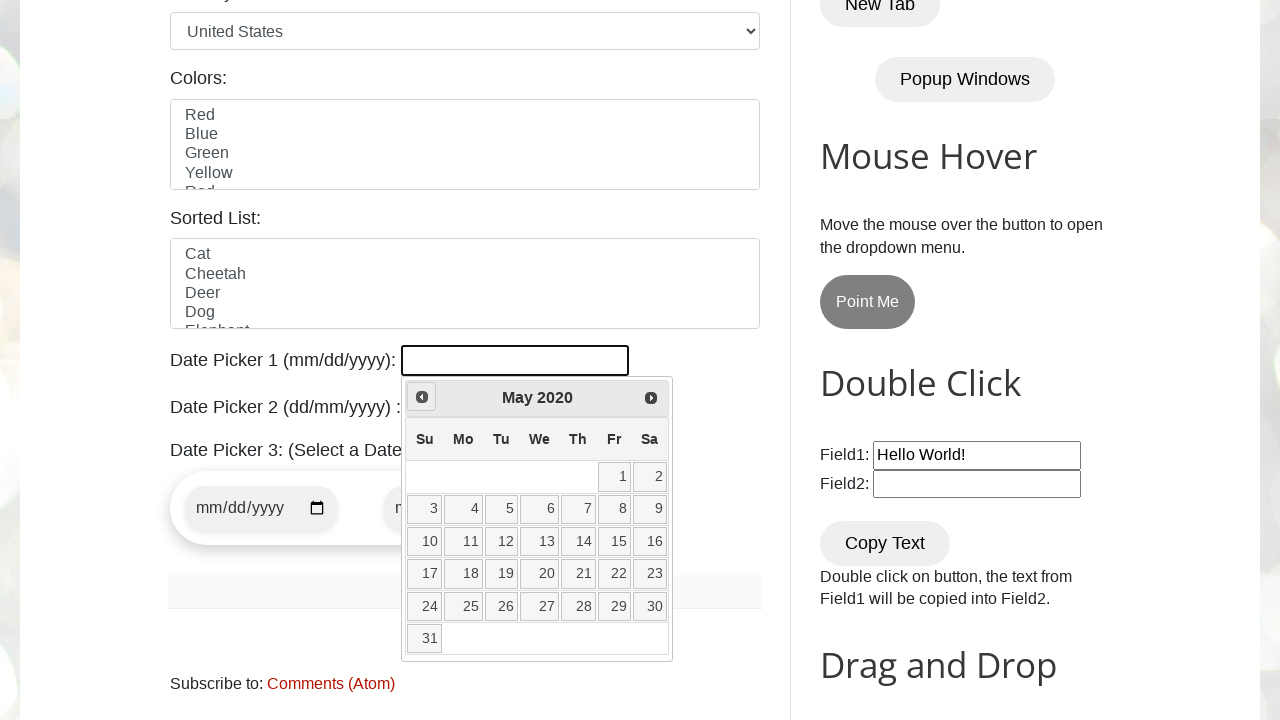

Read current date picker state: May 2020
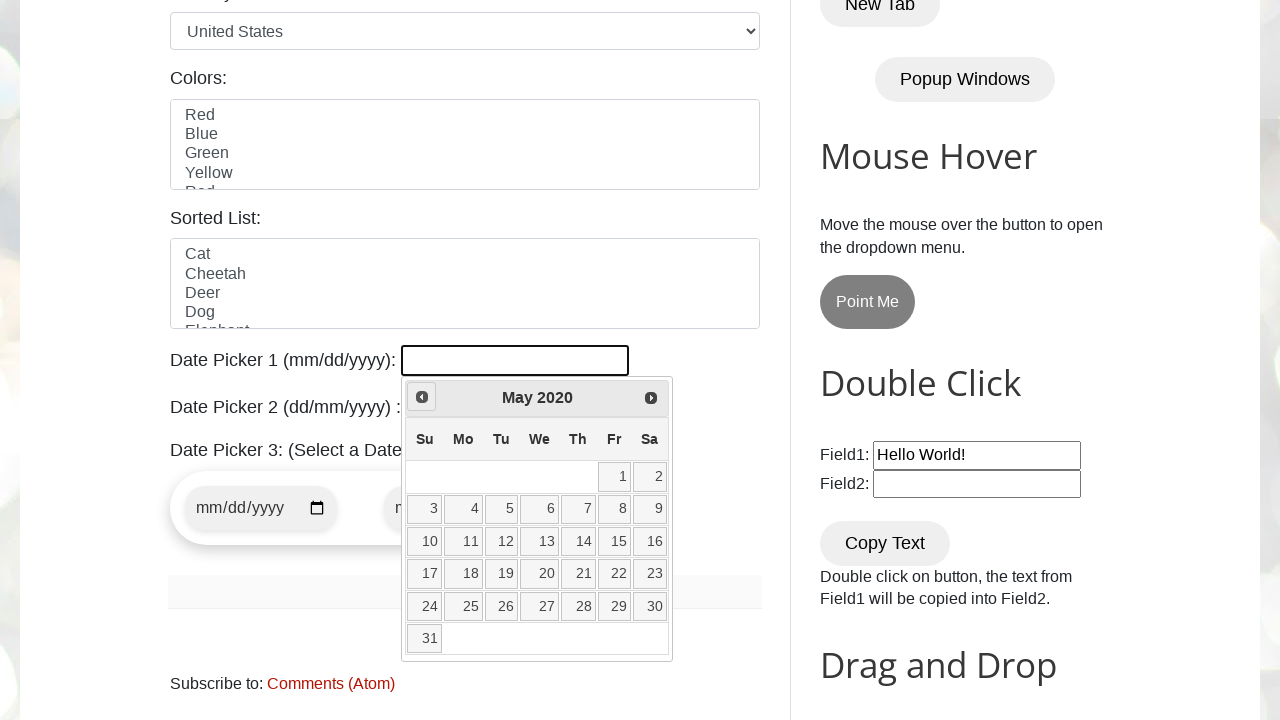

Clicked Previous button to navigate to earlier year at (422, 397) on xpath=//a[contains(@title,'Prev')]
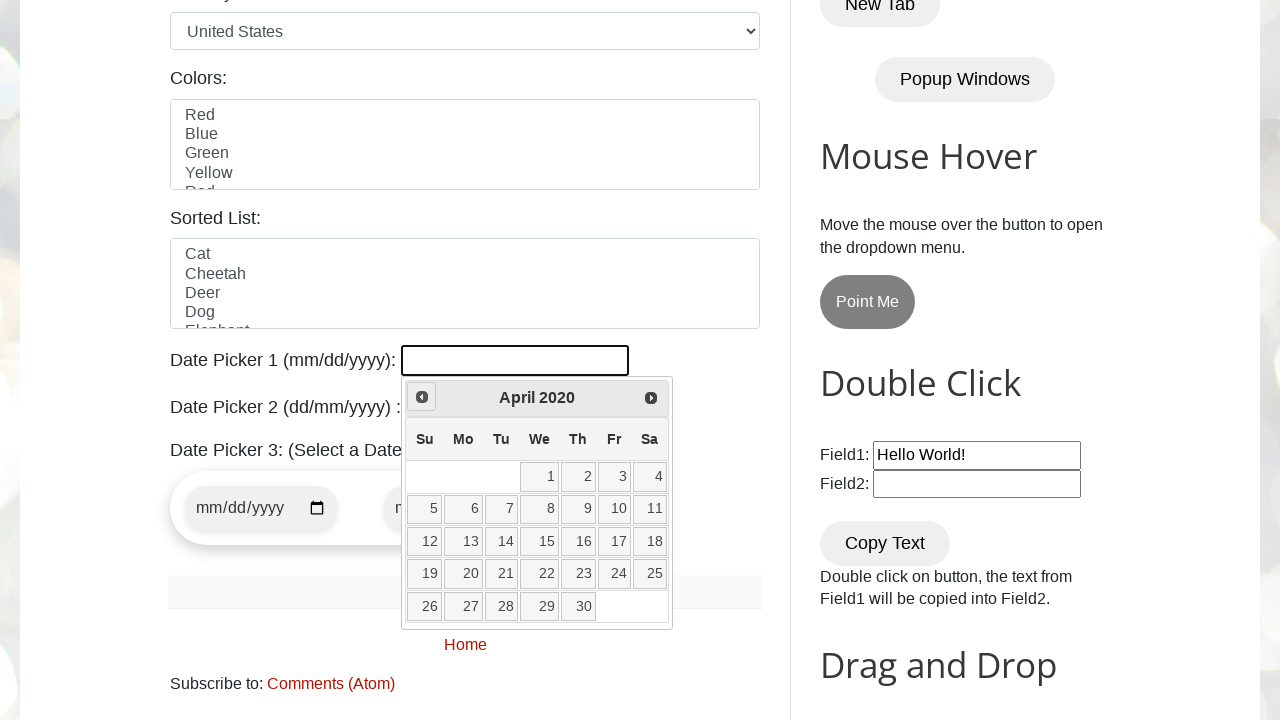

Read current date picker state: April 2020
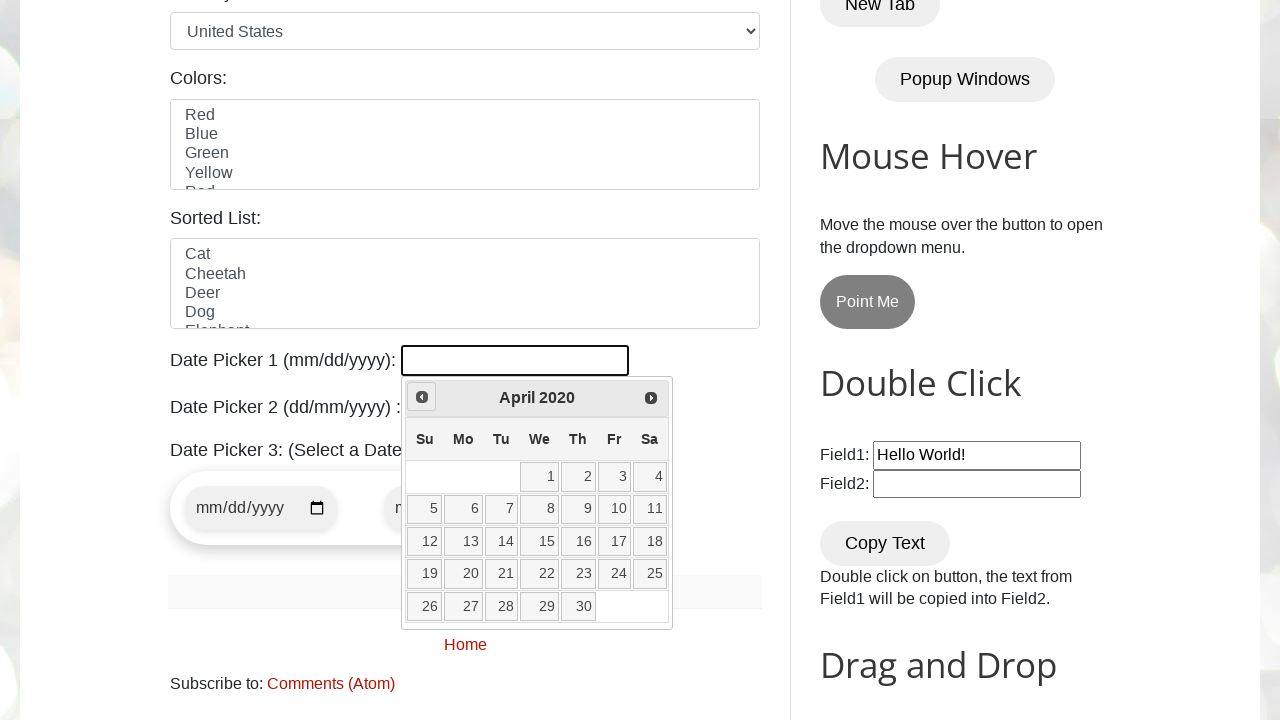

Clicked Previous button to navigate to earlier year at (422, 397) on xpath=//a[contains(@title,'Prev')]
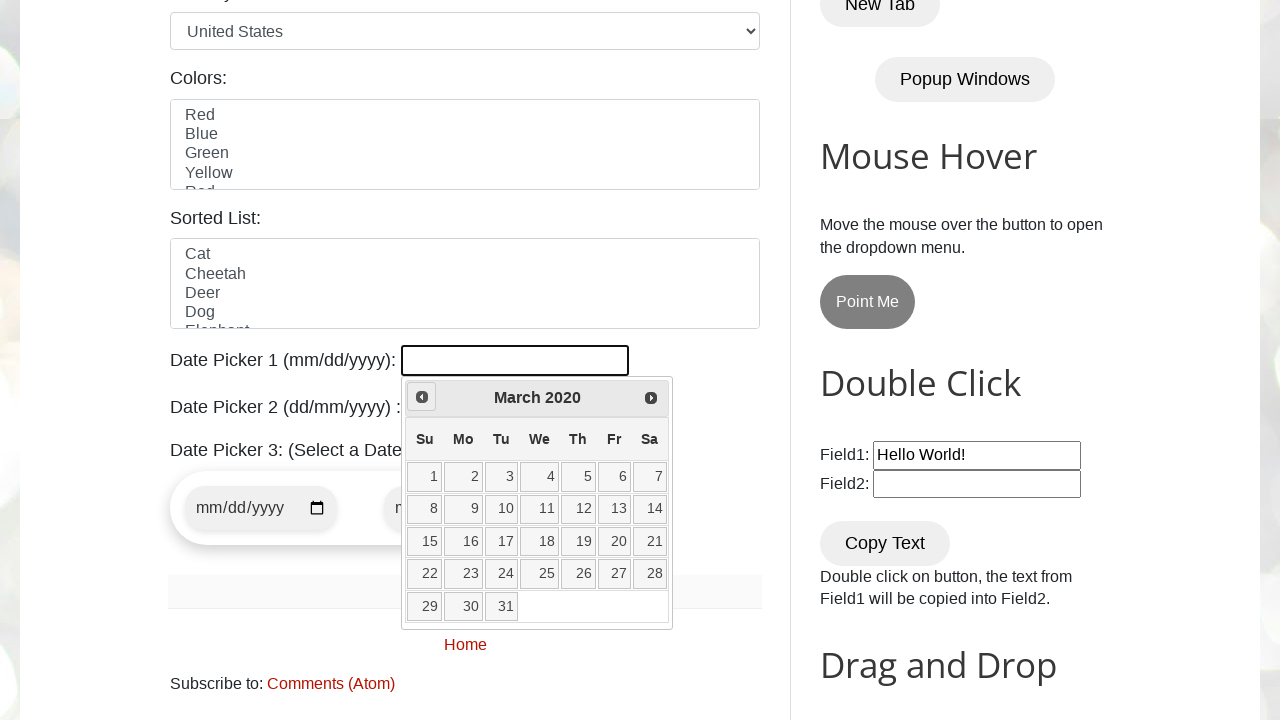

Read current date picker state: March 2020
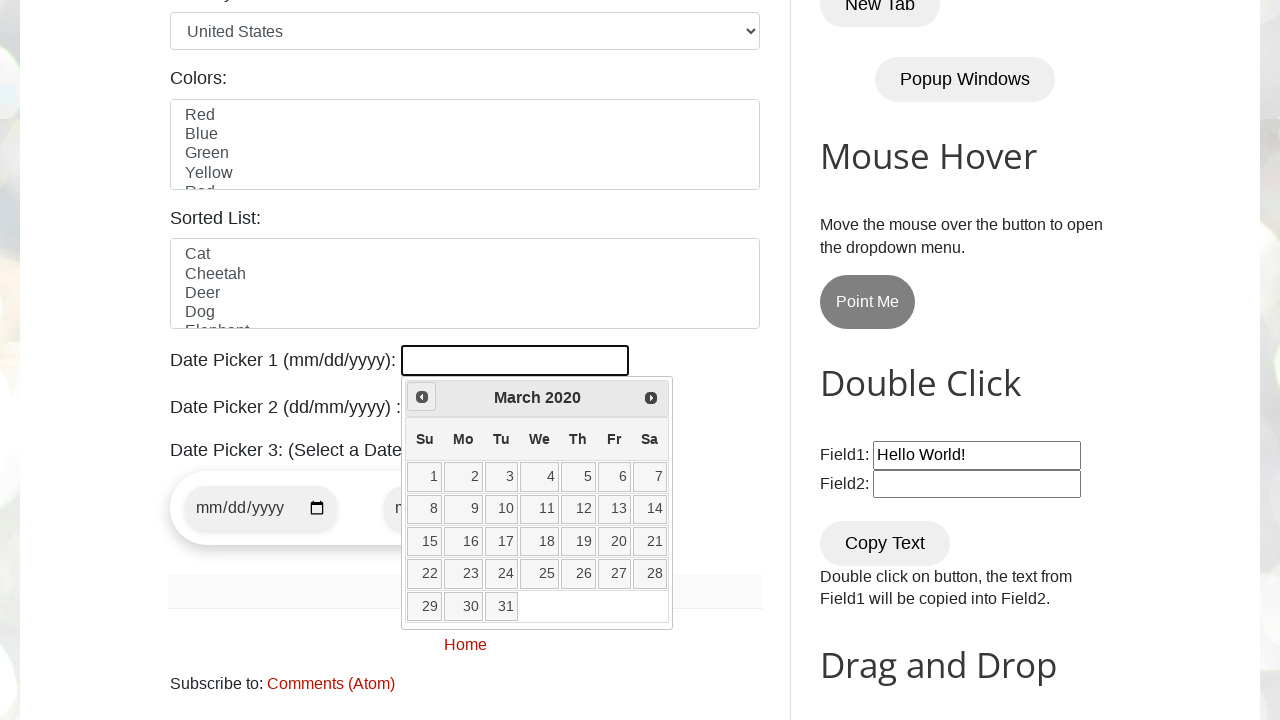

Clicked Previous button to navigate to earlier year at (422, 397) on xpath=//a[contains(@title,'Prev')]
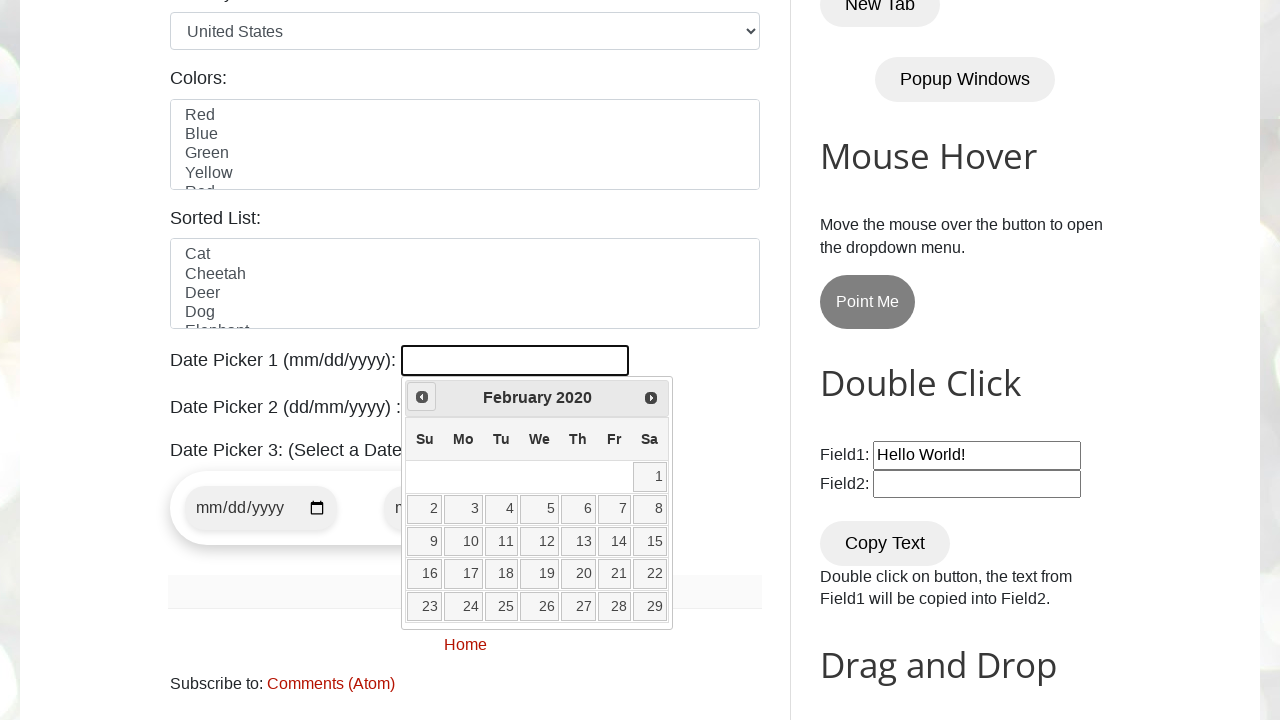

Read current date picker state: February 2020
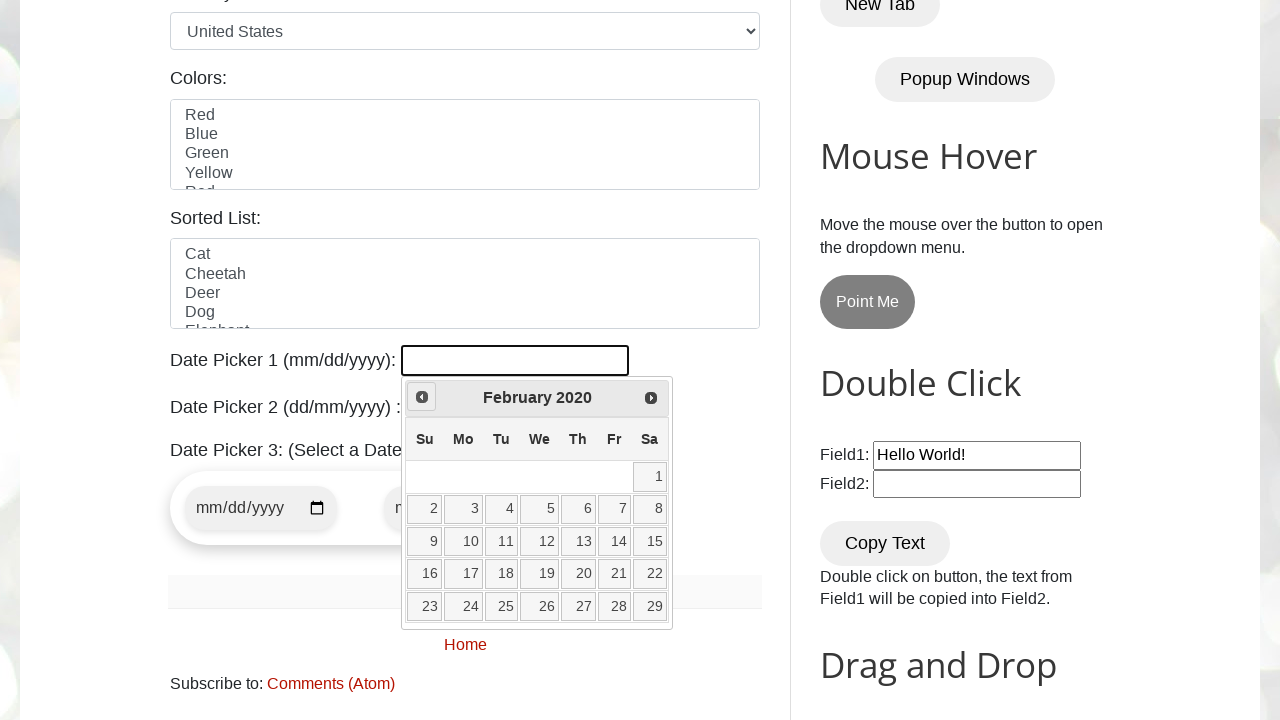

Clicked Previous button to navigate to earlier year at (422, 397) on xpath=//a[contains(@title,'Prev')]
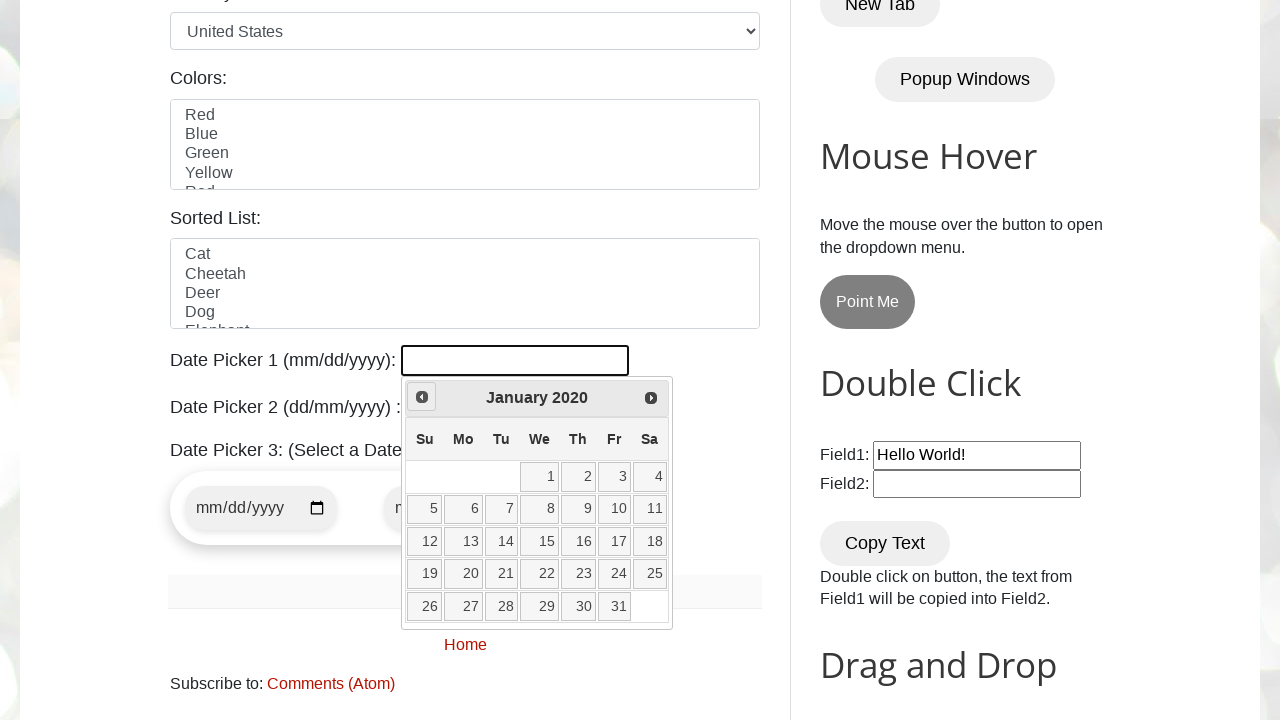

Read current date picker state: January 2020
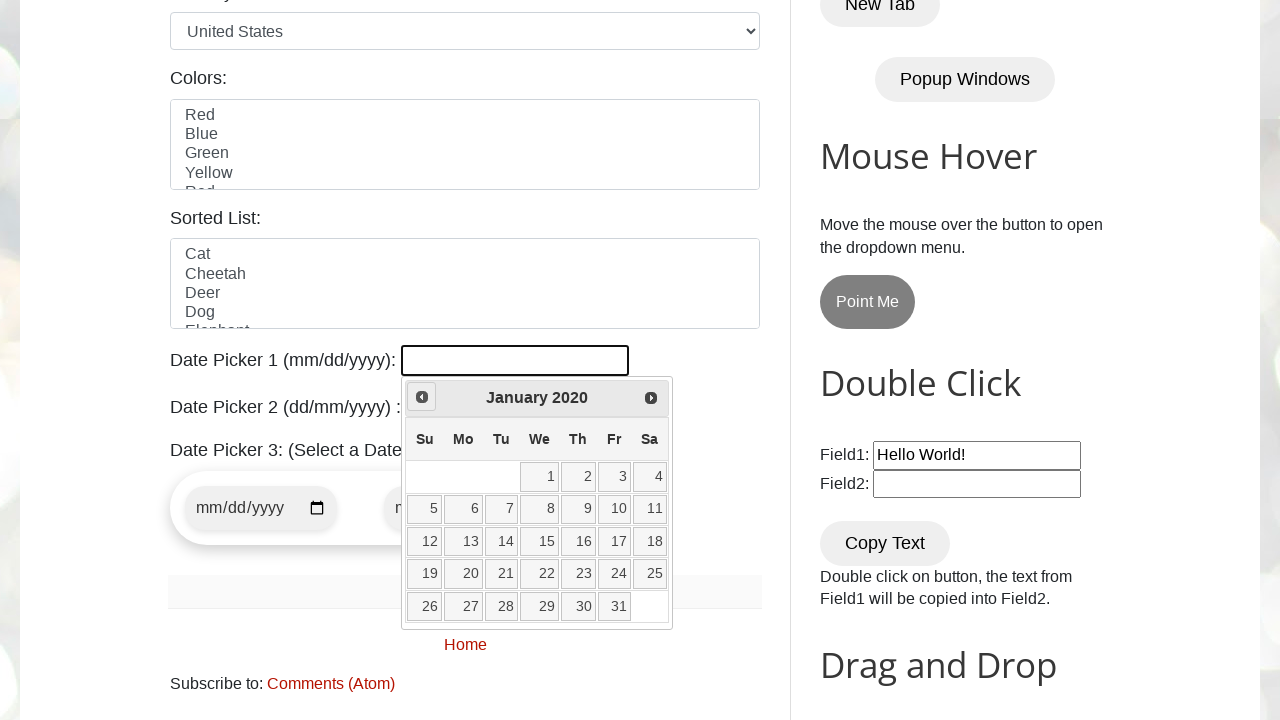

Clicked Previous button to navigate to earlier year at (422, 397) on xpath=//a[contains(@title,'Prev')]
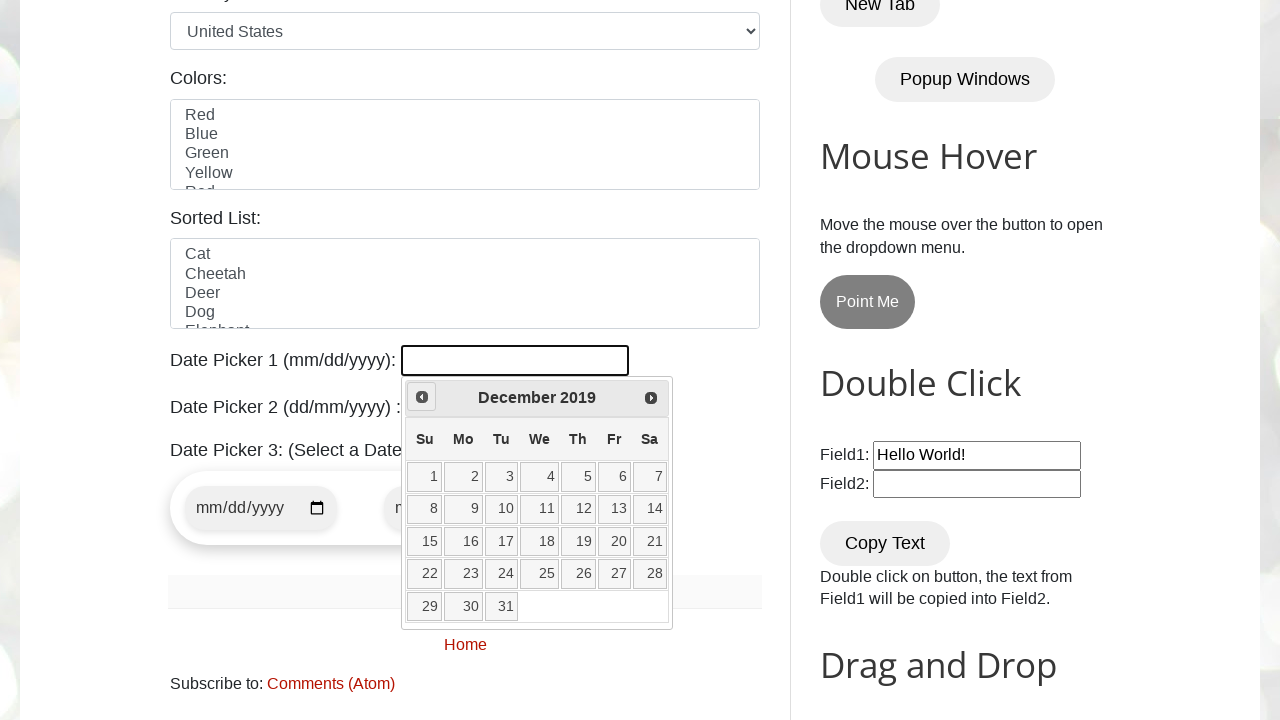

Read current date picker state: December 2019
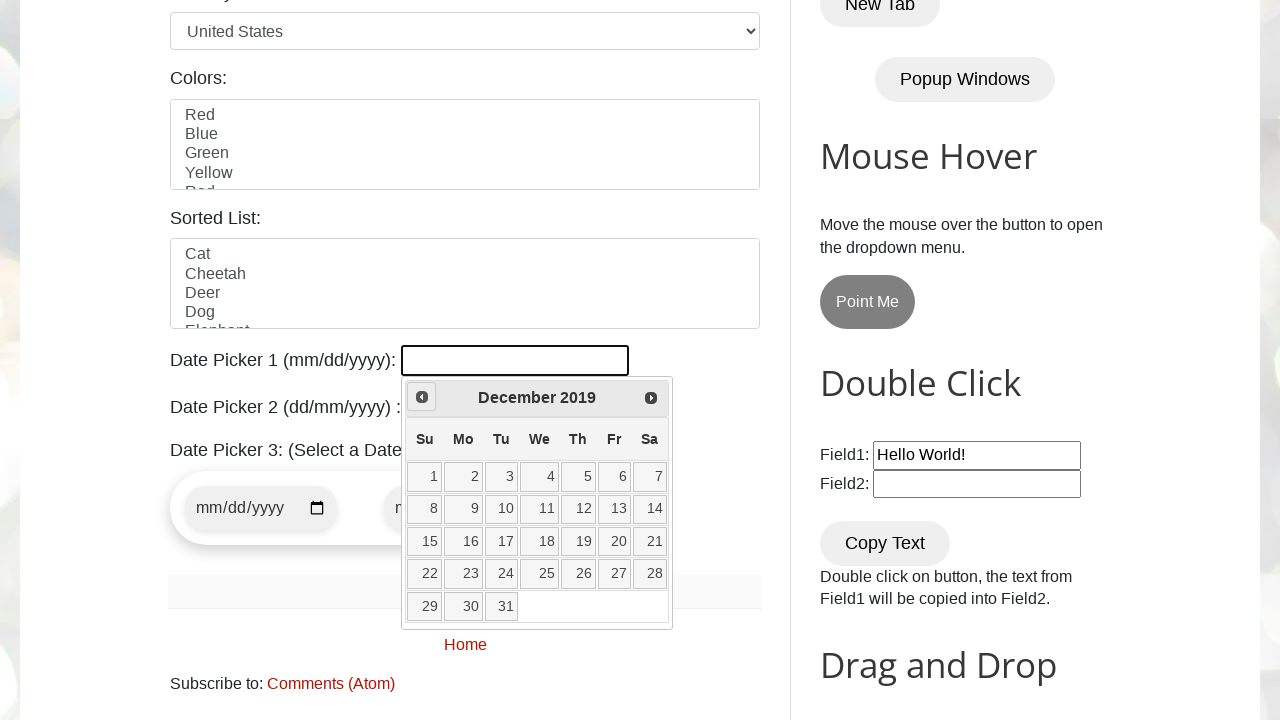

Clicked Previous button to navigate to earlier year at (422, 397) on xpath=//a[contains(@title,'Prev')]
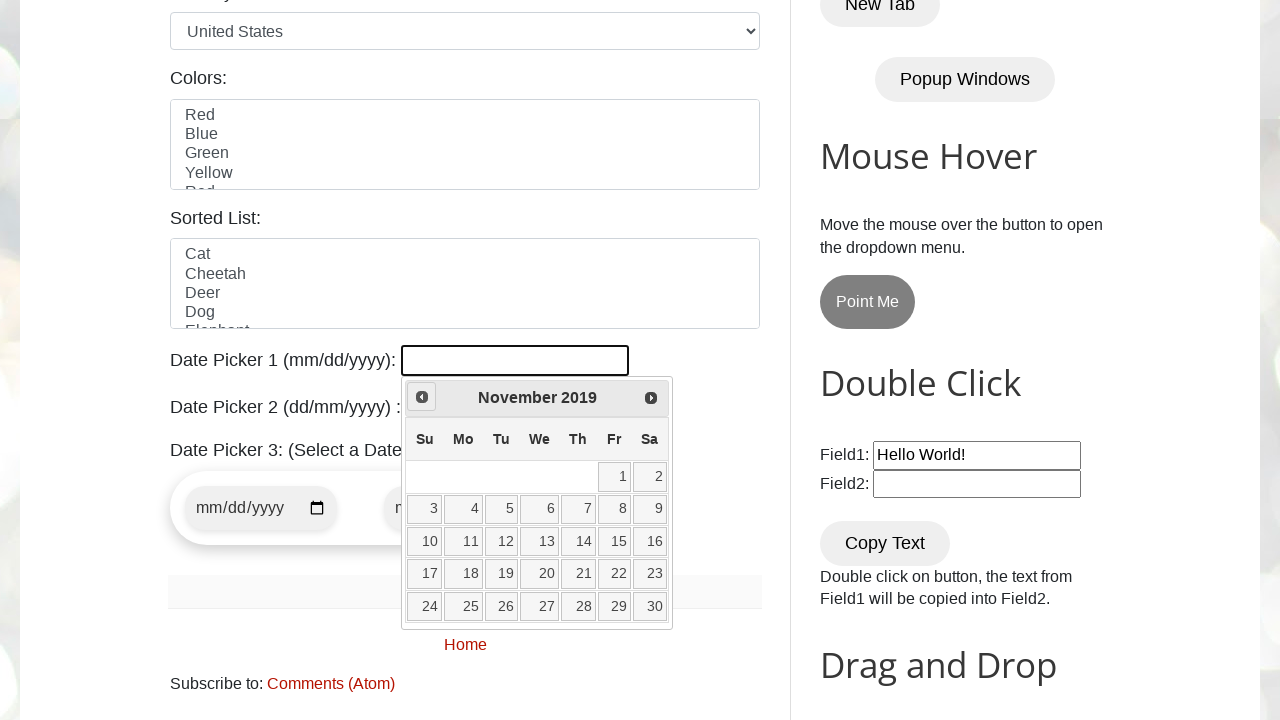

Read current date picker state: November 2019
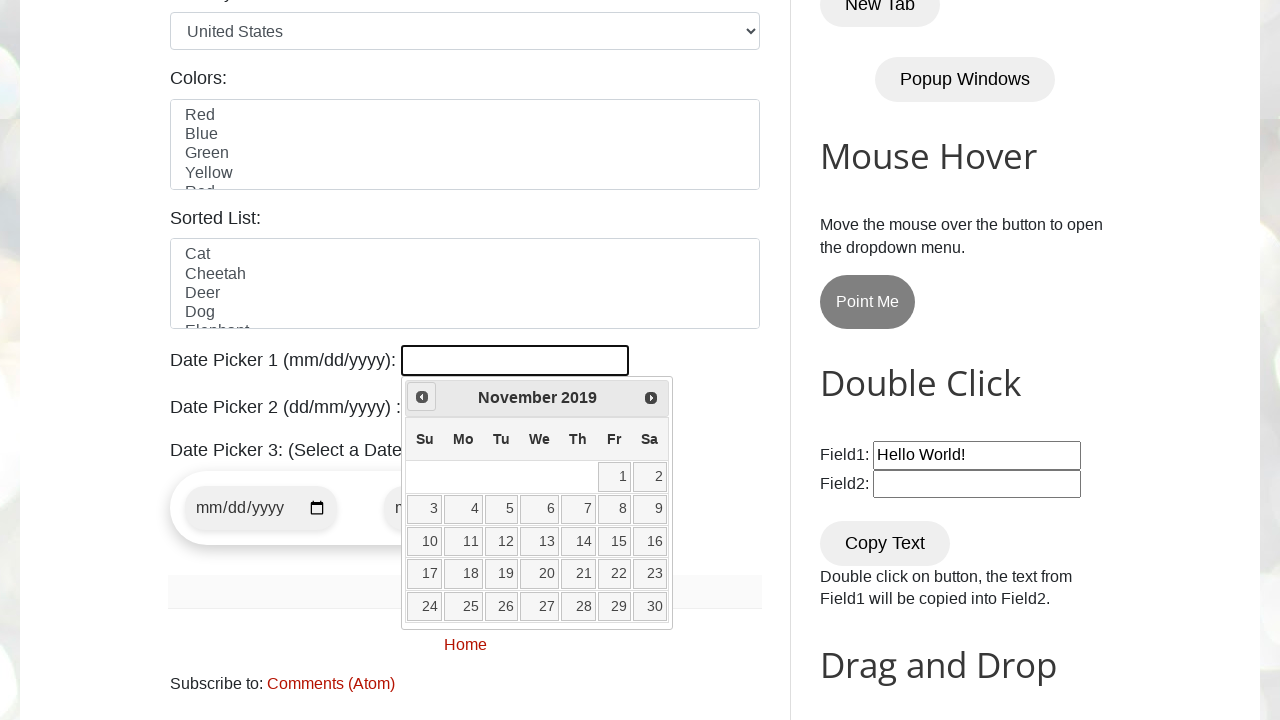

Clicked Previous button to navigate to earlier year at (422, 397) on xpath=//a[contains(@title,'Prev')]
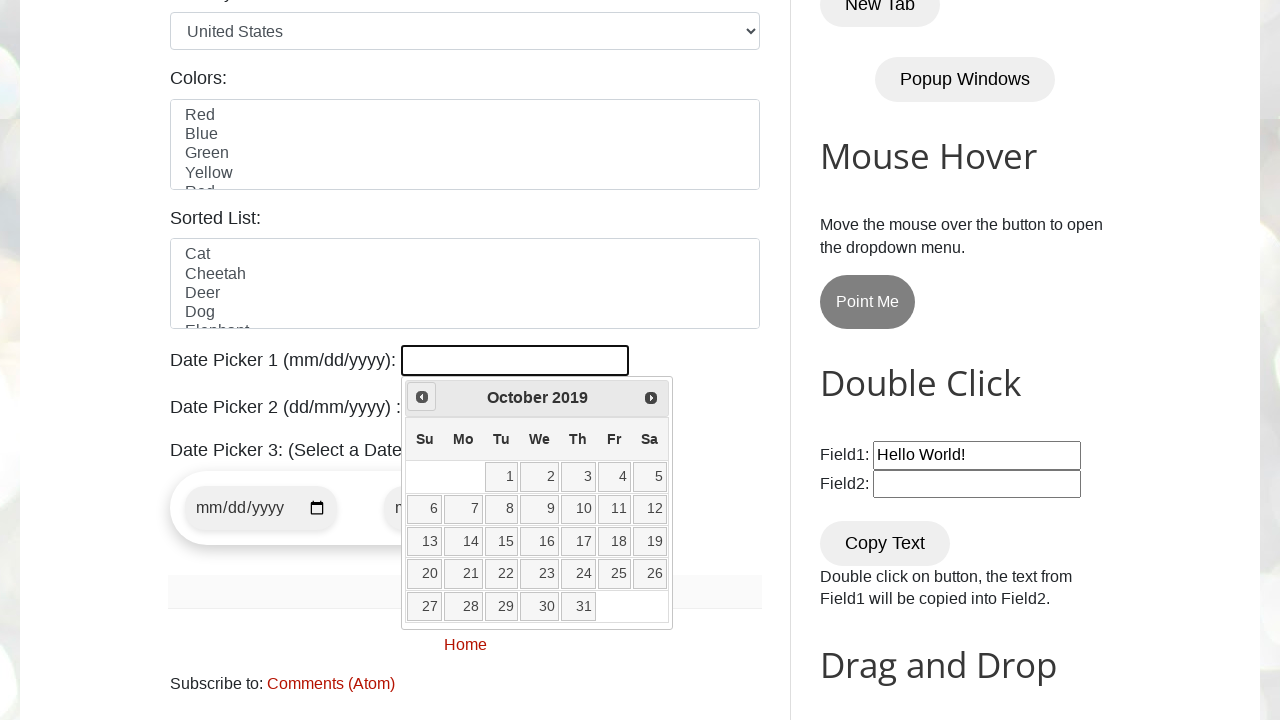

Read current date picker state: October 2019
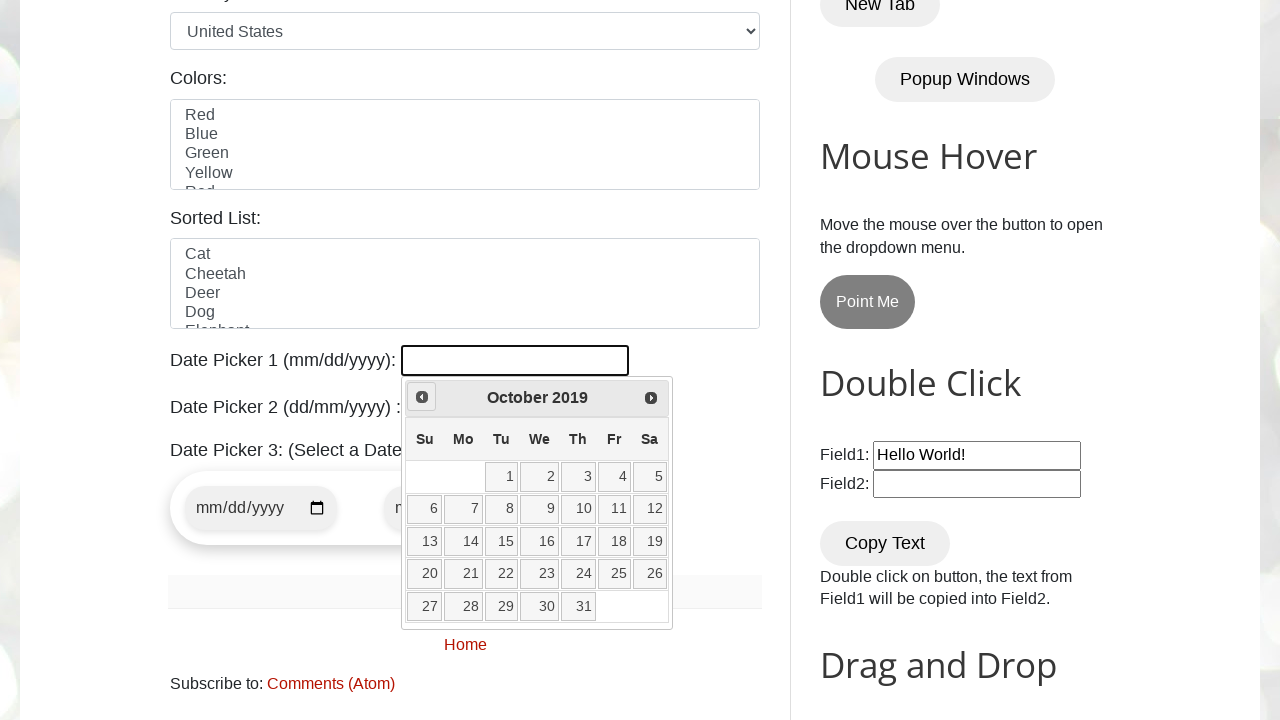

Clicked Previous button to navigate to earlier year at (422, 397) on xpath=//a[contains(@title,'Prev')]
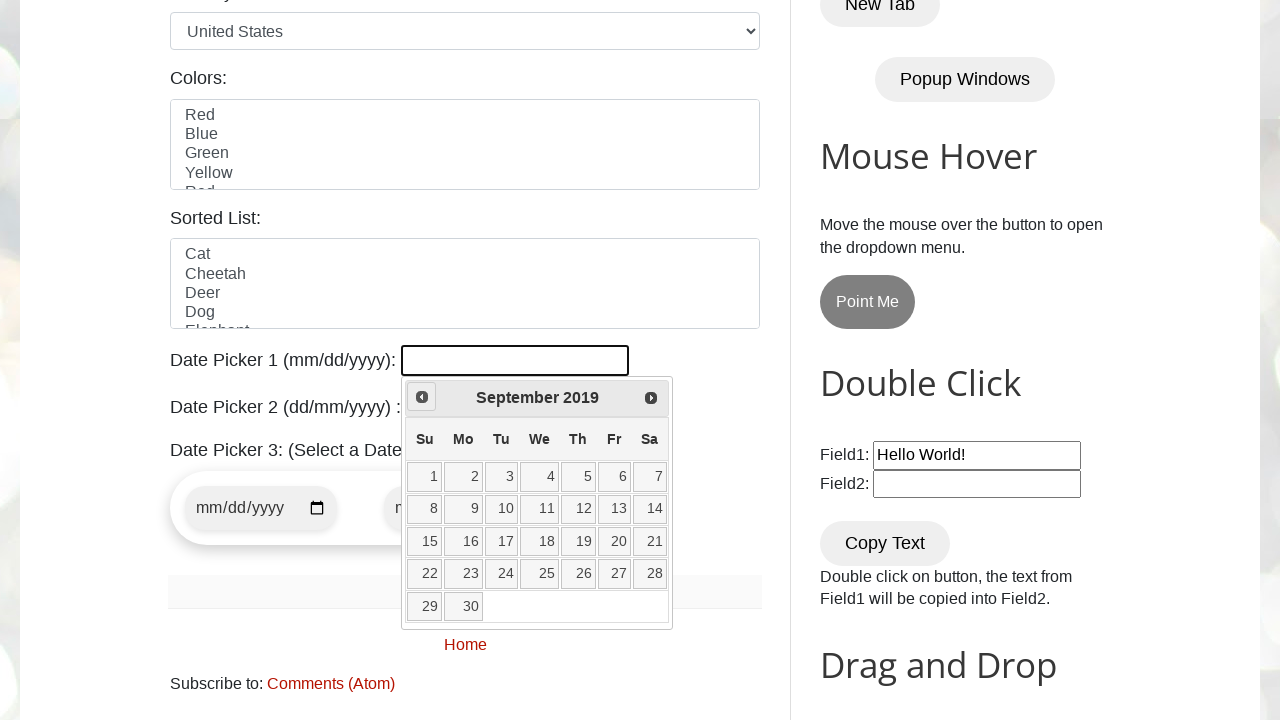

Read current date picker state: September 2019
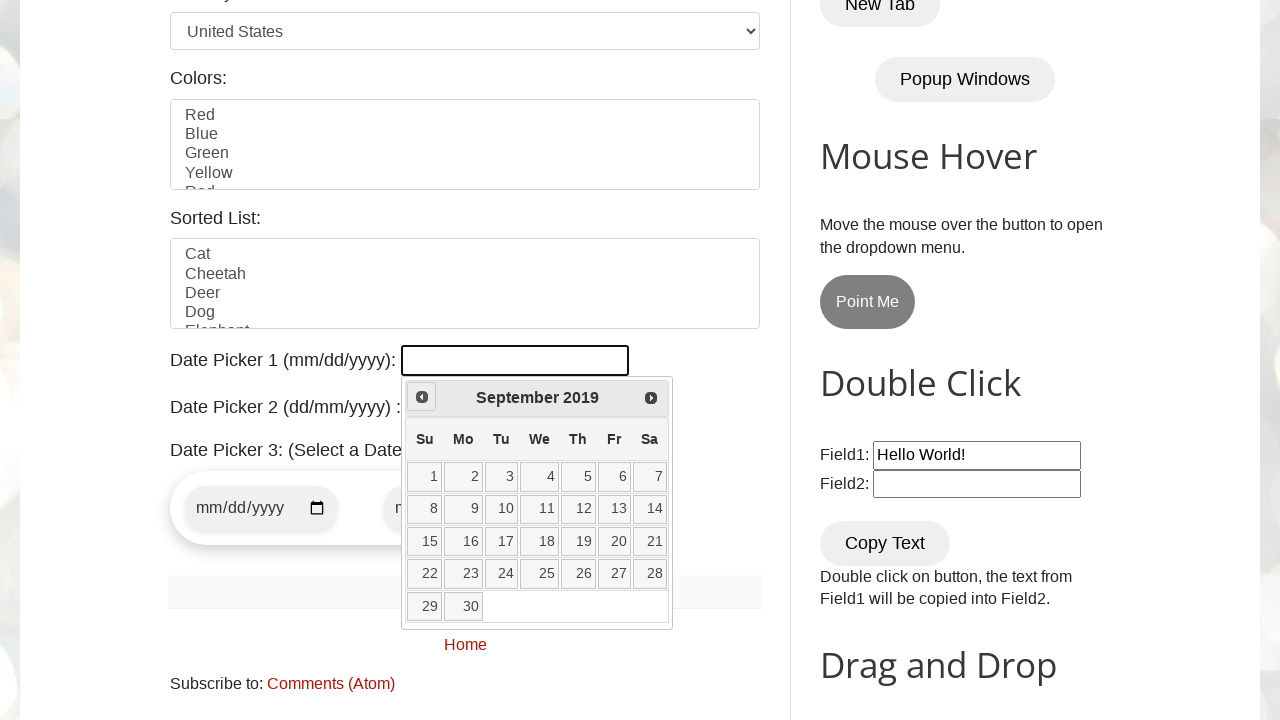

Clicked Previous button to navigate to earlier year at (422, 397) on xpath=//a[contains(@title,'Prev')]
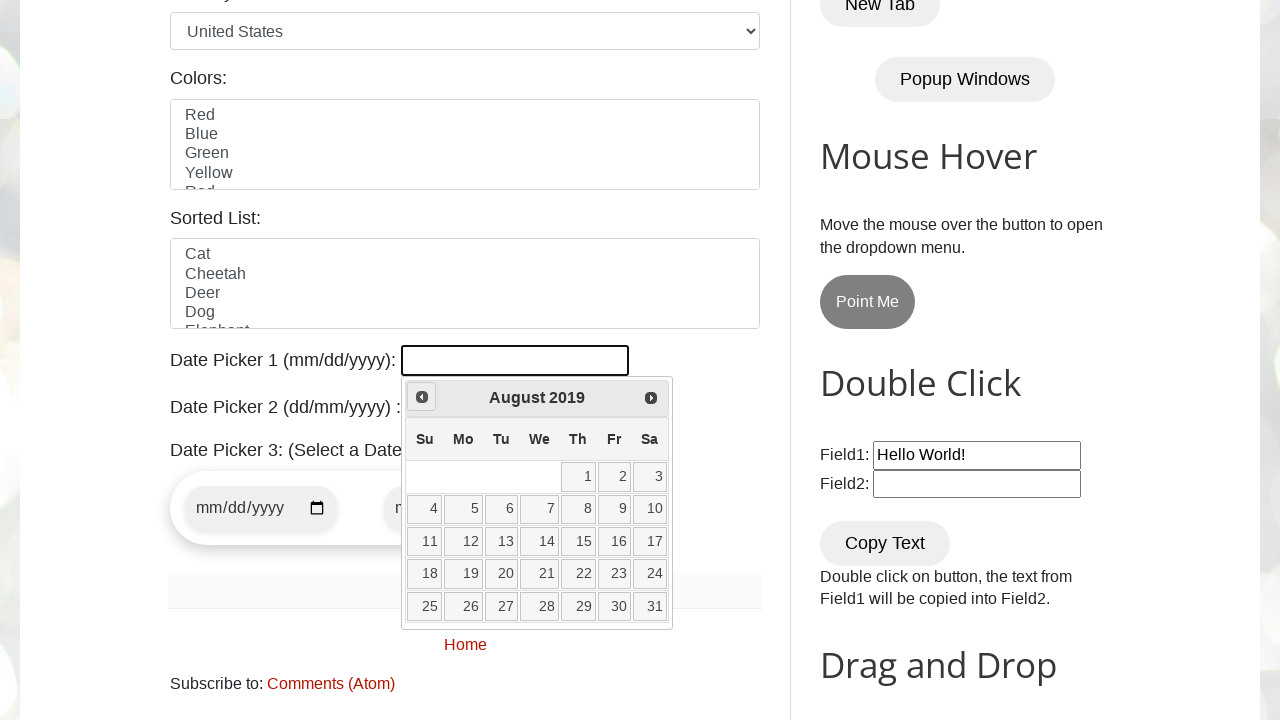

Read current date picker state: August 2019
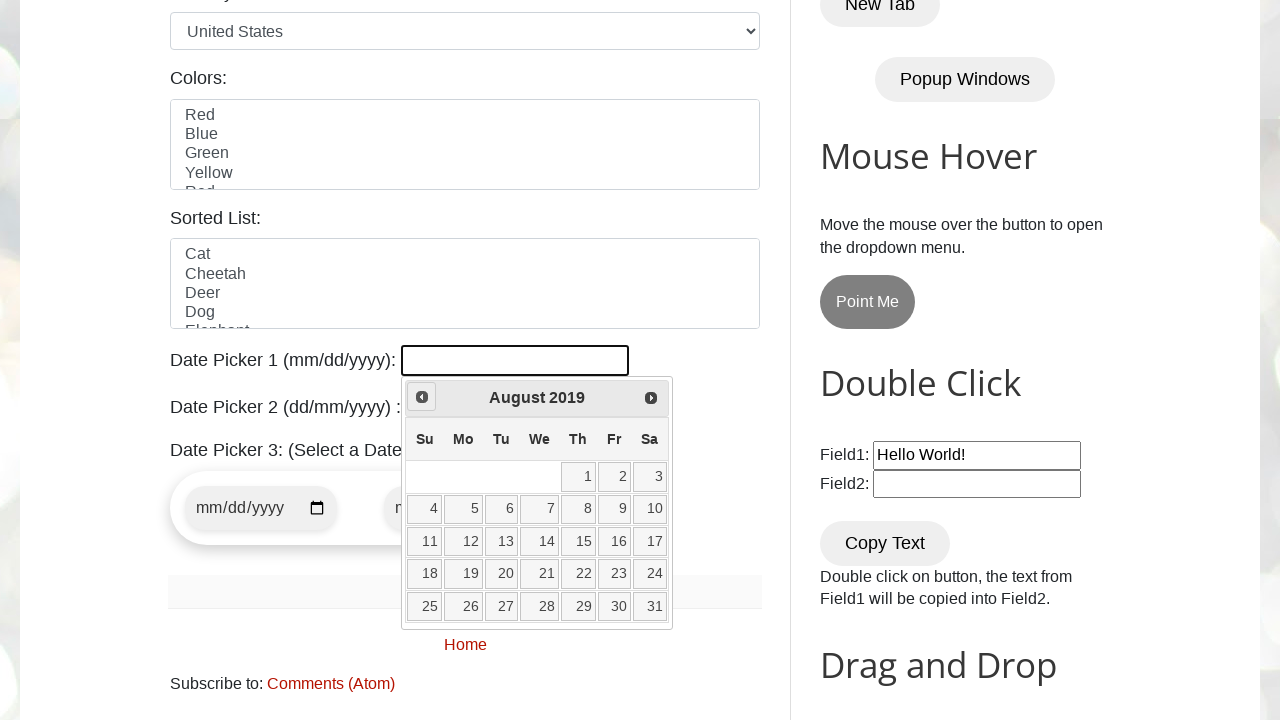

Clicked Previous button to navigate to earlier year at (422, 397) on xpath=//a[contains(@title,'Prev')]
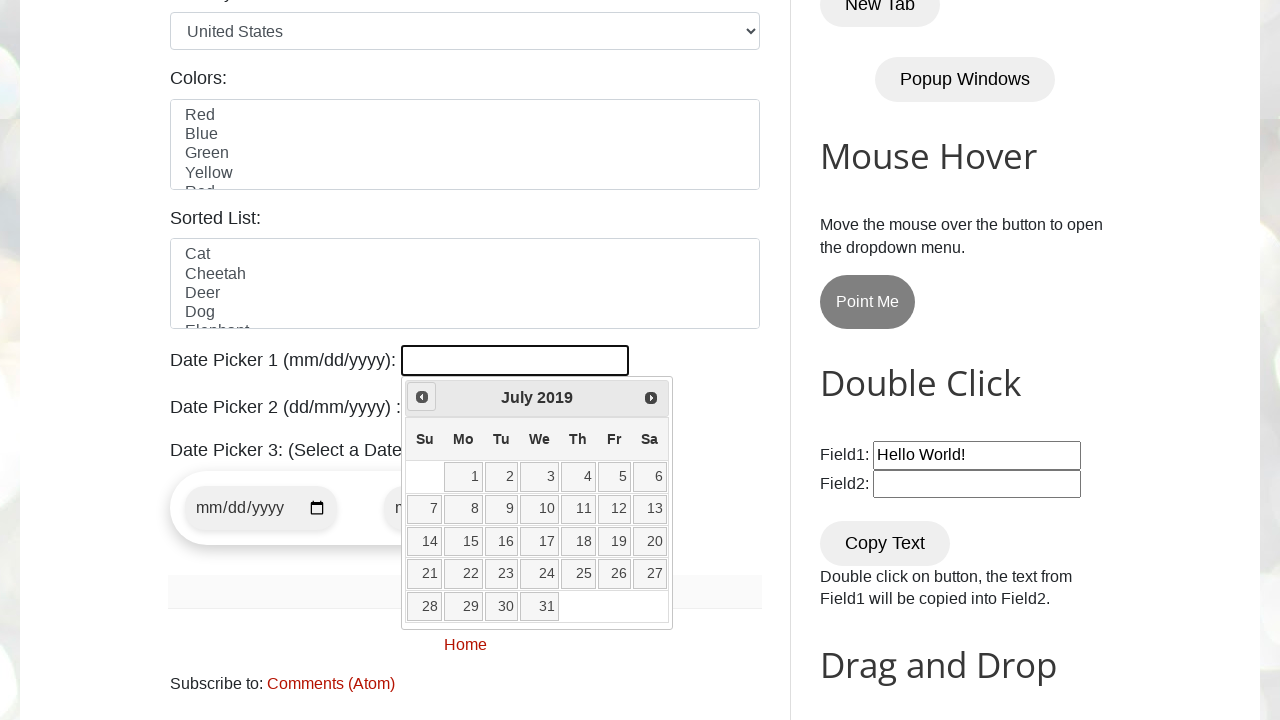

Read current date picker state: July 2019
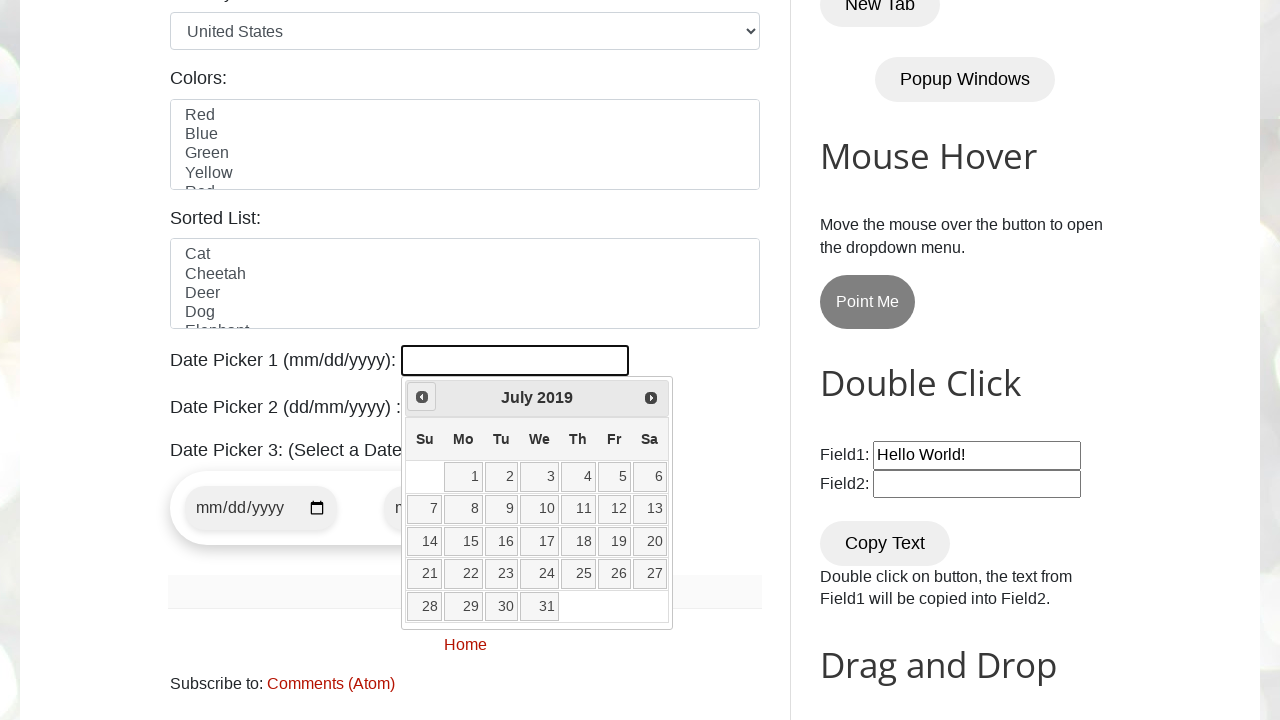

Clicked Previous button to navigate to earlier year at (422, 397) on xpath=//a[contains(@title,'Prev')]
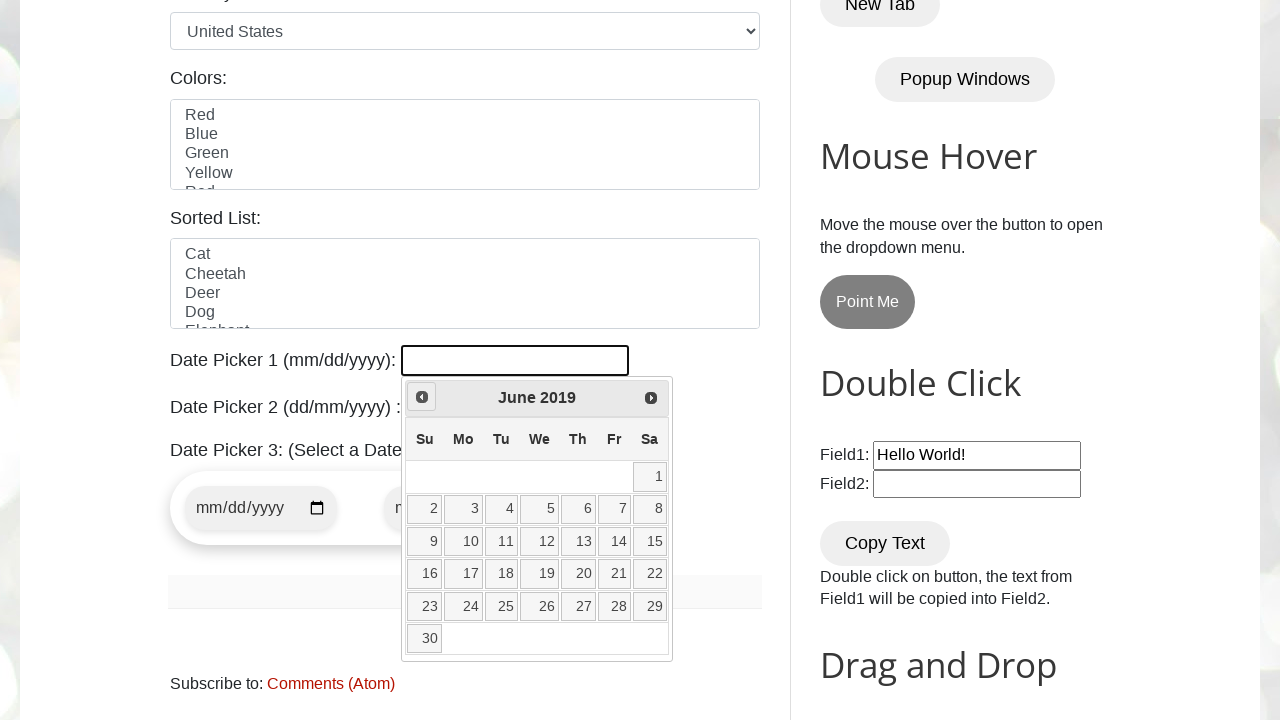

Read current date picker state: June 2019
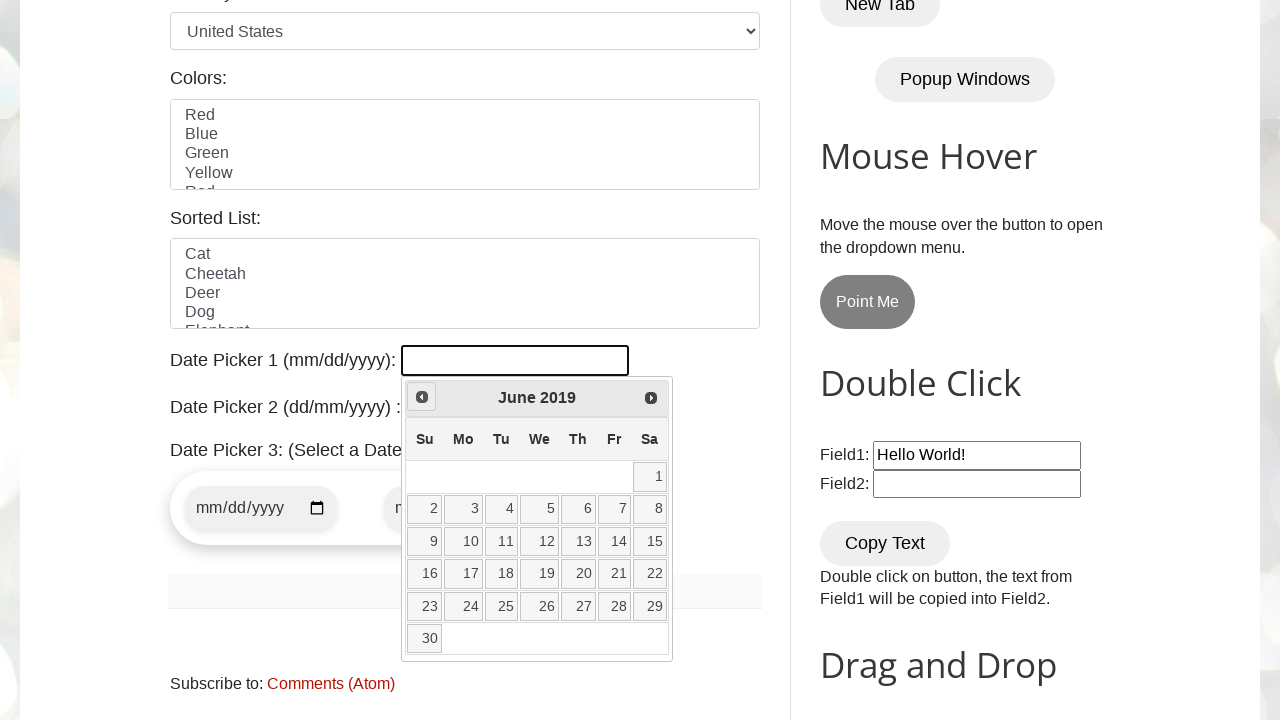

Clicked Previous button to navigate to earlier year at (422, 397) on xpath=//a[contains(@title,'Prev')]
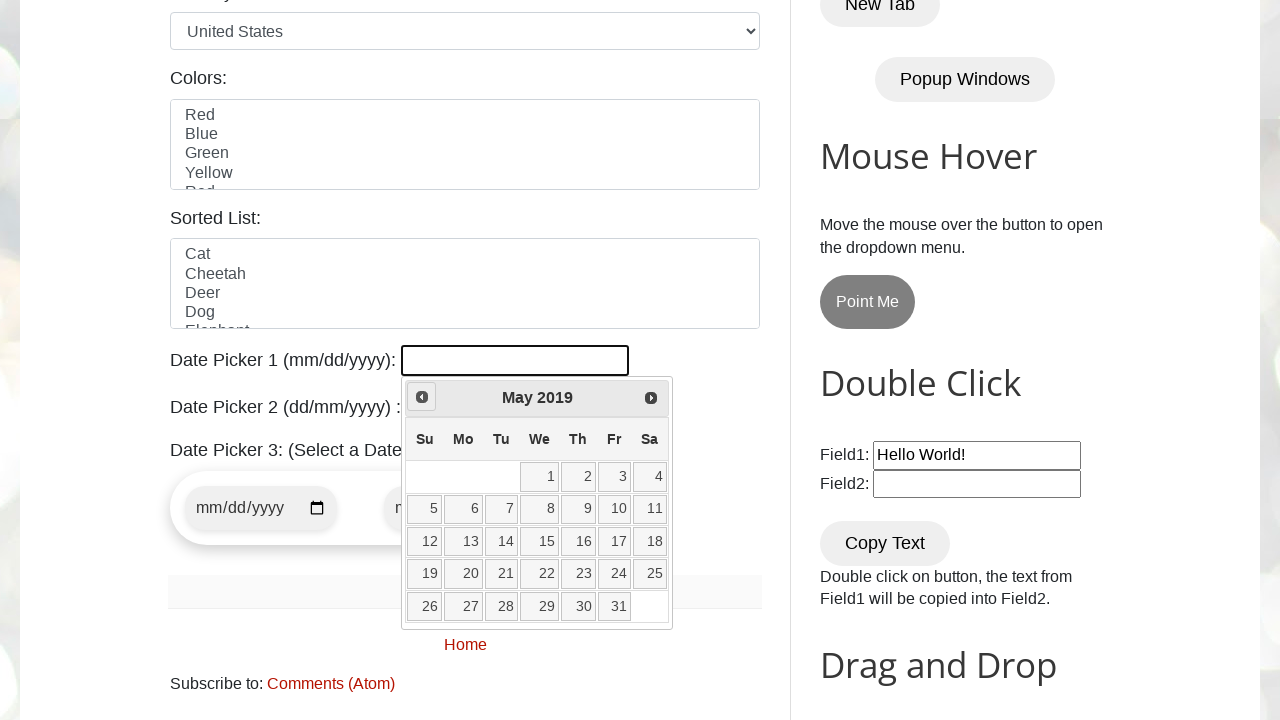

Read current date picker state: May 2019
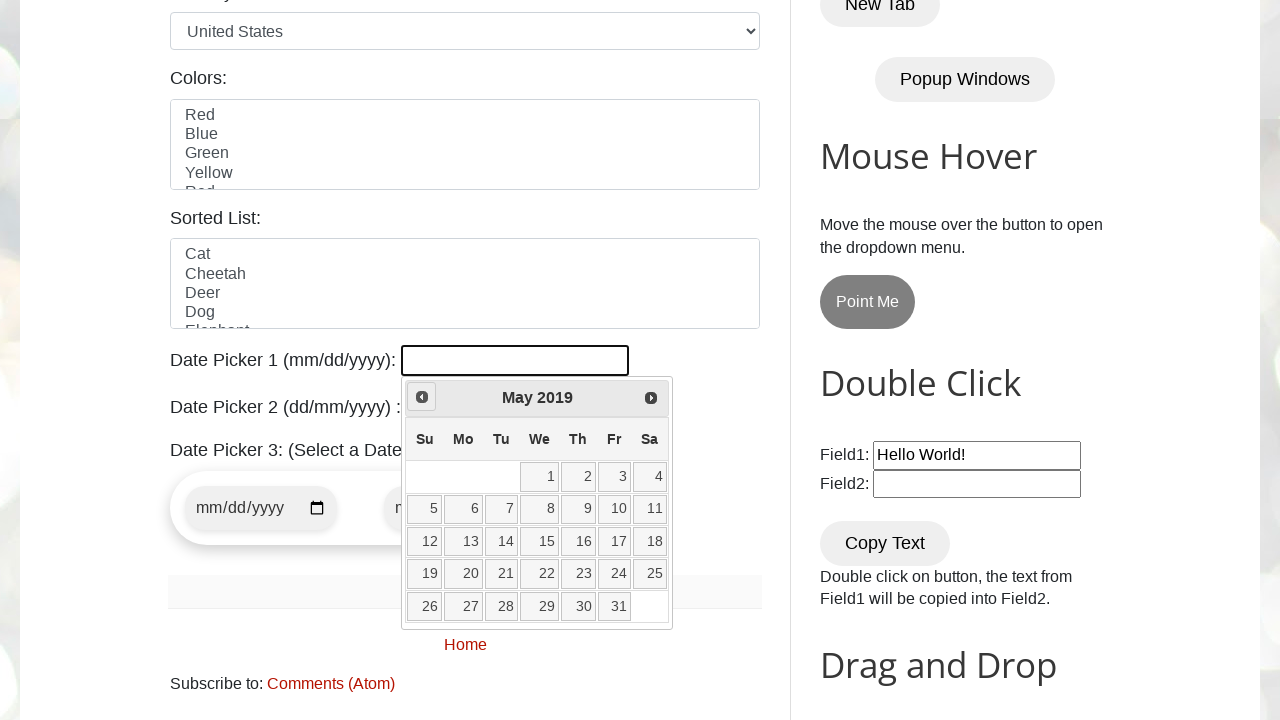

Clicked Previous button to navigate to earlier year at (422, 397) on xpath=//a[contains(@title,'Prev')]
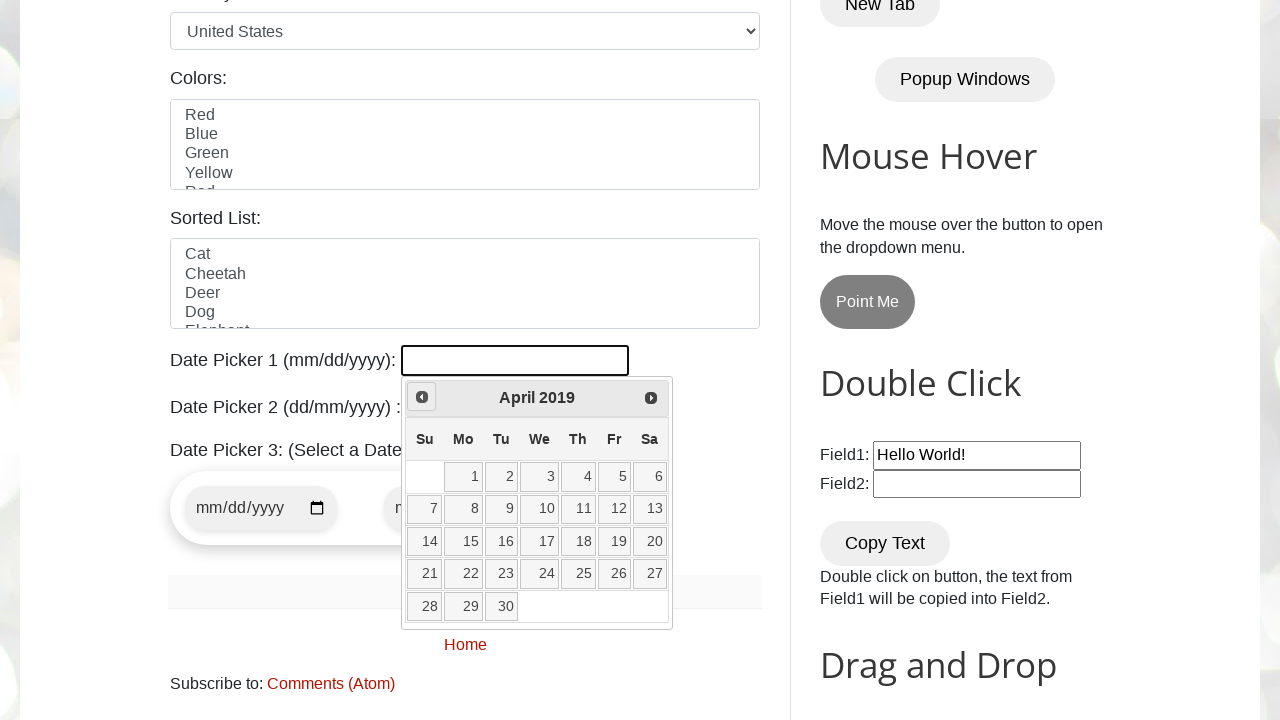

Read current date picker state: April 2019
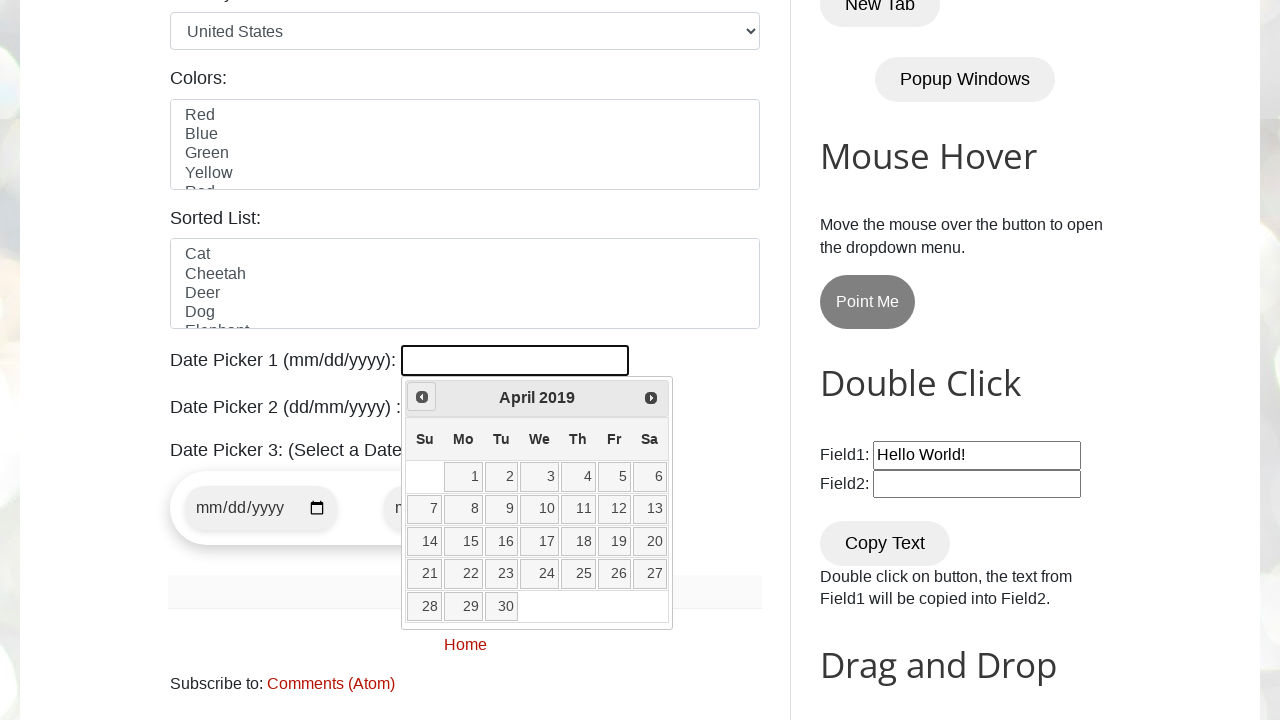

Clicked Previous button to navigate to earlier year at (422, 397) on xpath=//a[contains(@title,'Prev')]
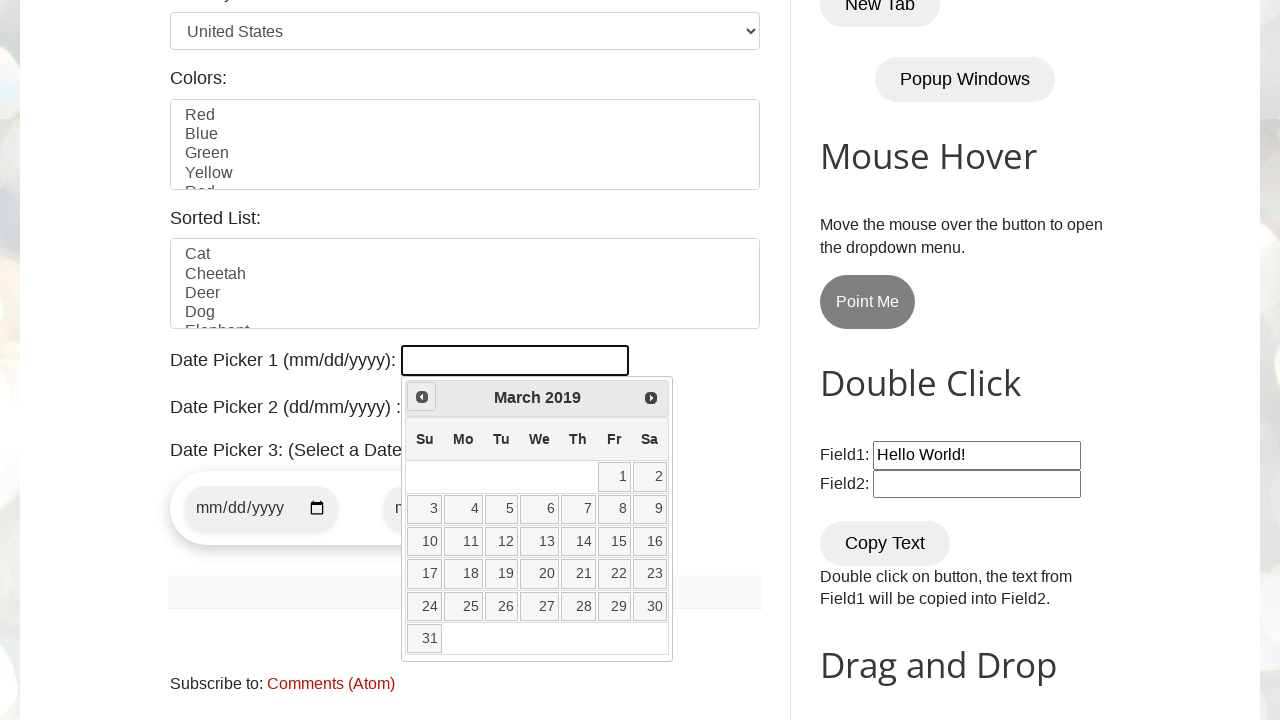

Read current date picker state: March 2019
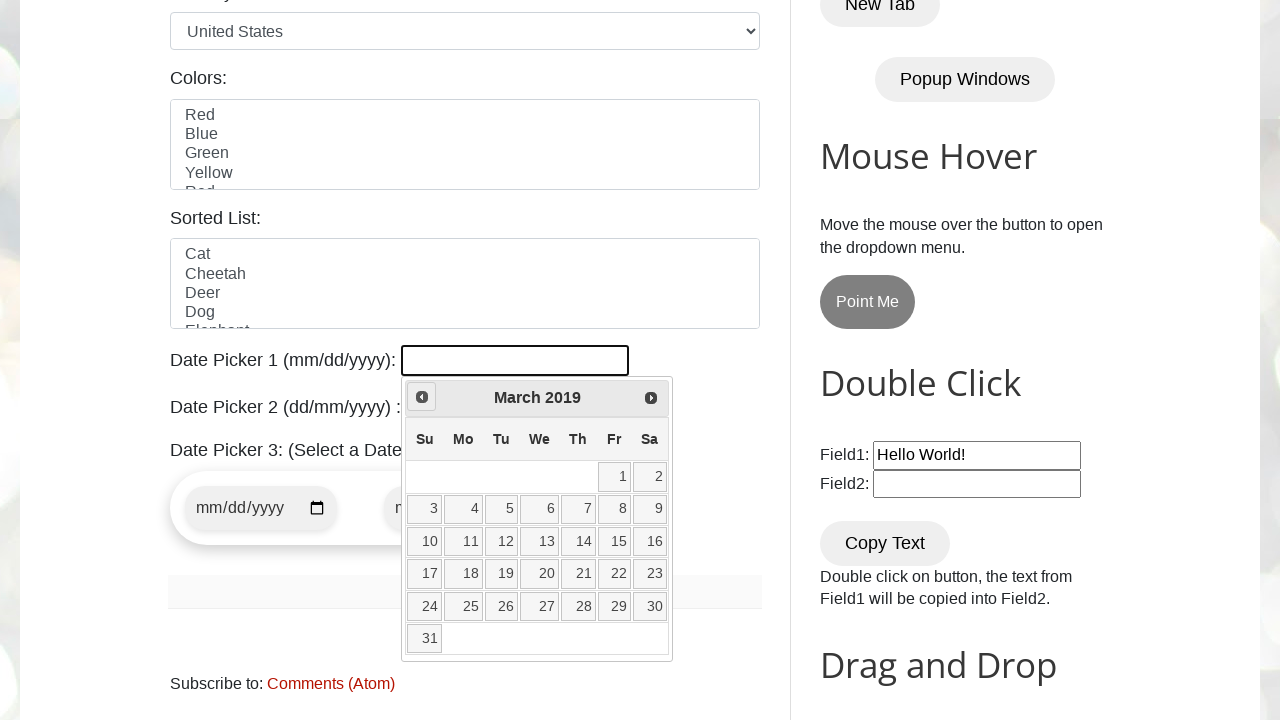

Clicked Previous button to navigate to earlier year at (422, 397) on xpath=//a[contains(@title,'Prev')]
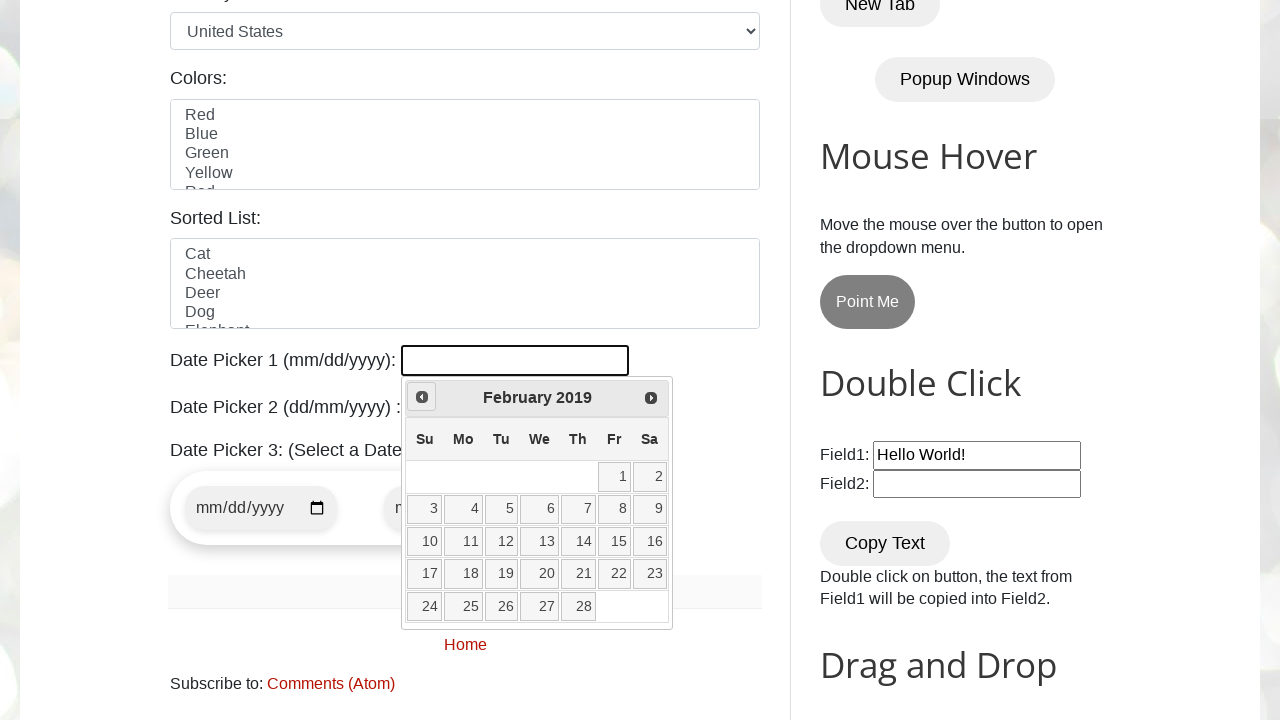

Read current date picker state: February 2019
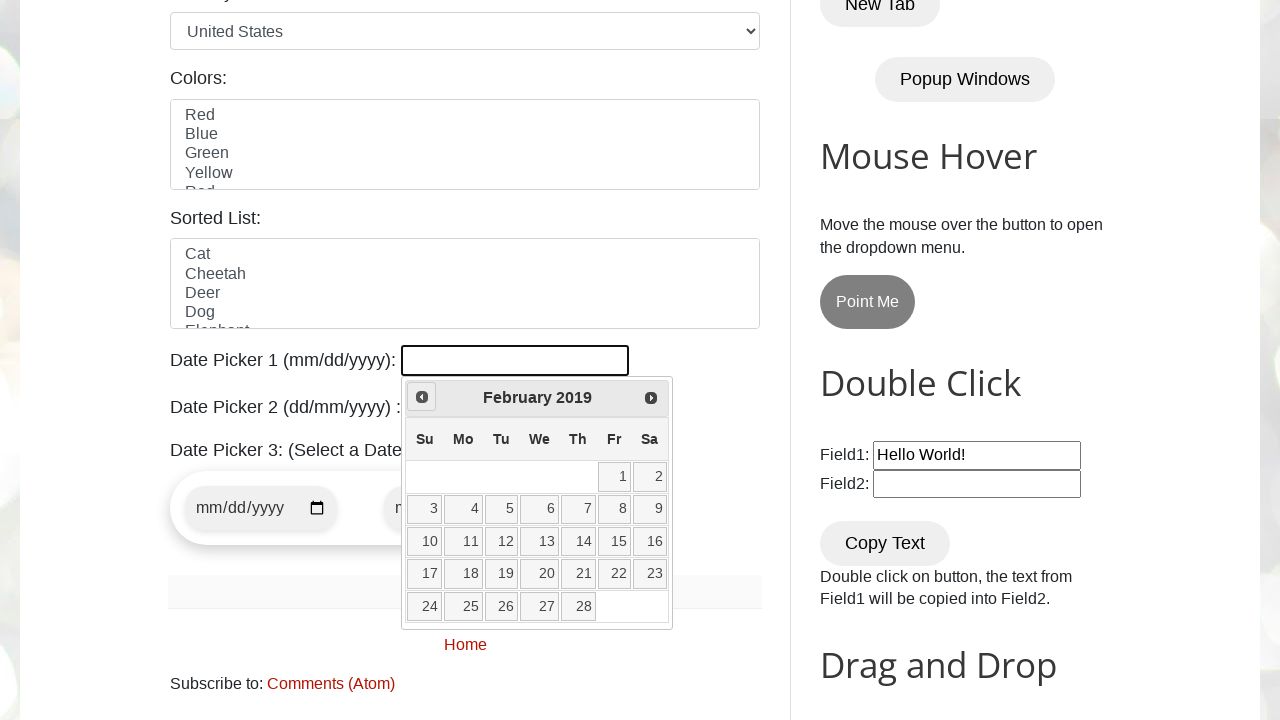

Clicked Previous button to navigate to earlier year at (422, 397) on xpath=//a[contains(@title,'Prev')]
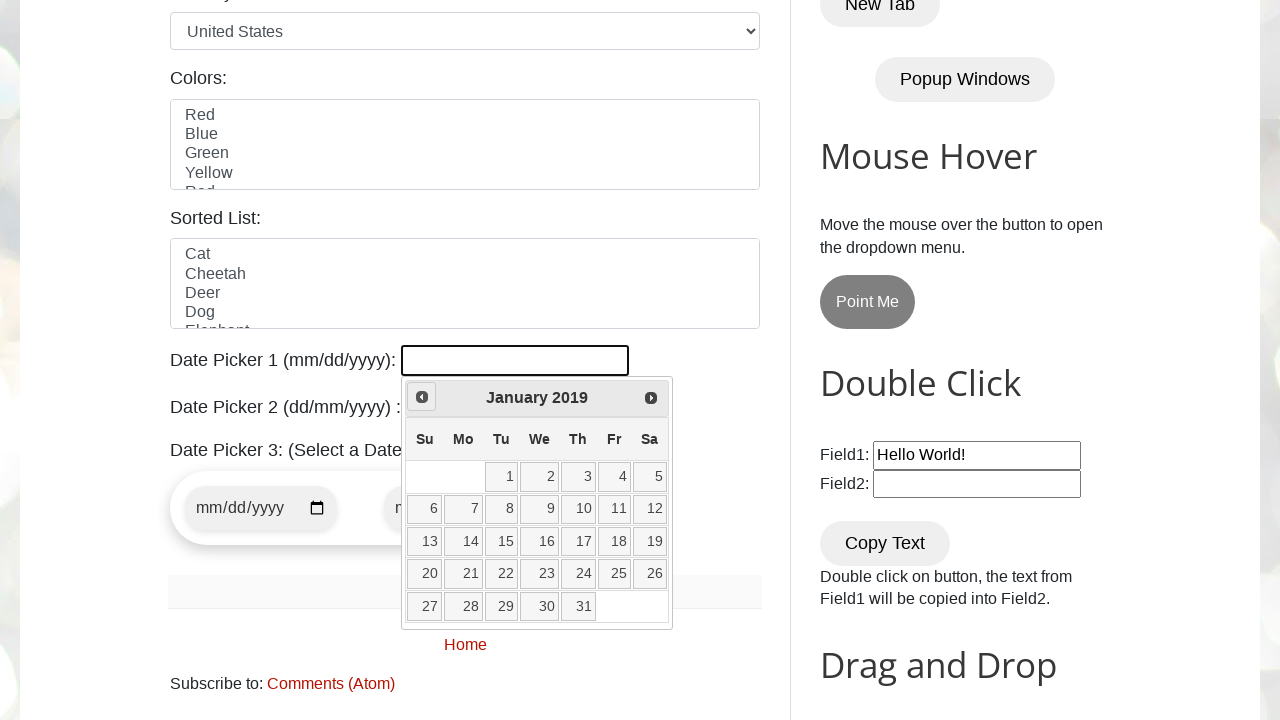

Read current date picker state: January 2019
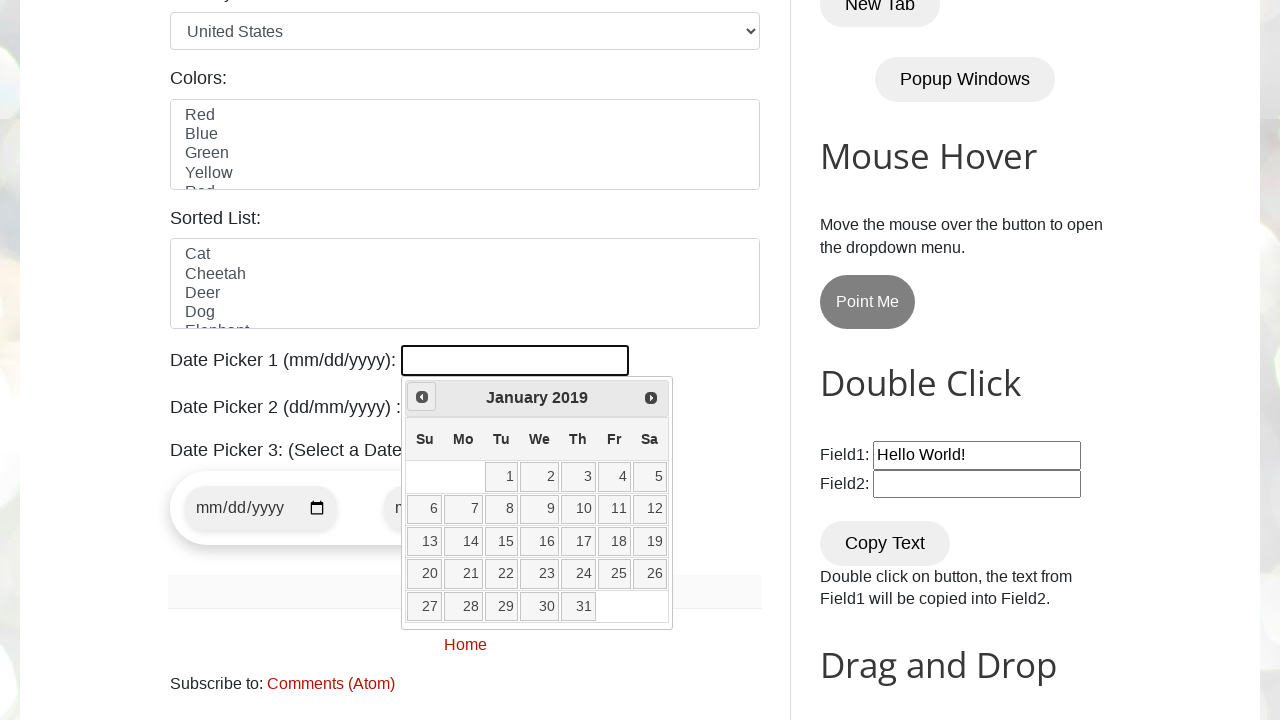

Clicked Previous button to navigate to earlier year at (422, 397) on xpath=//a[contains(@title,'Prev')]
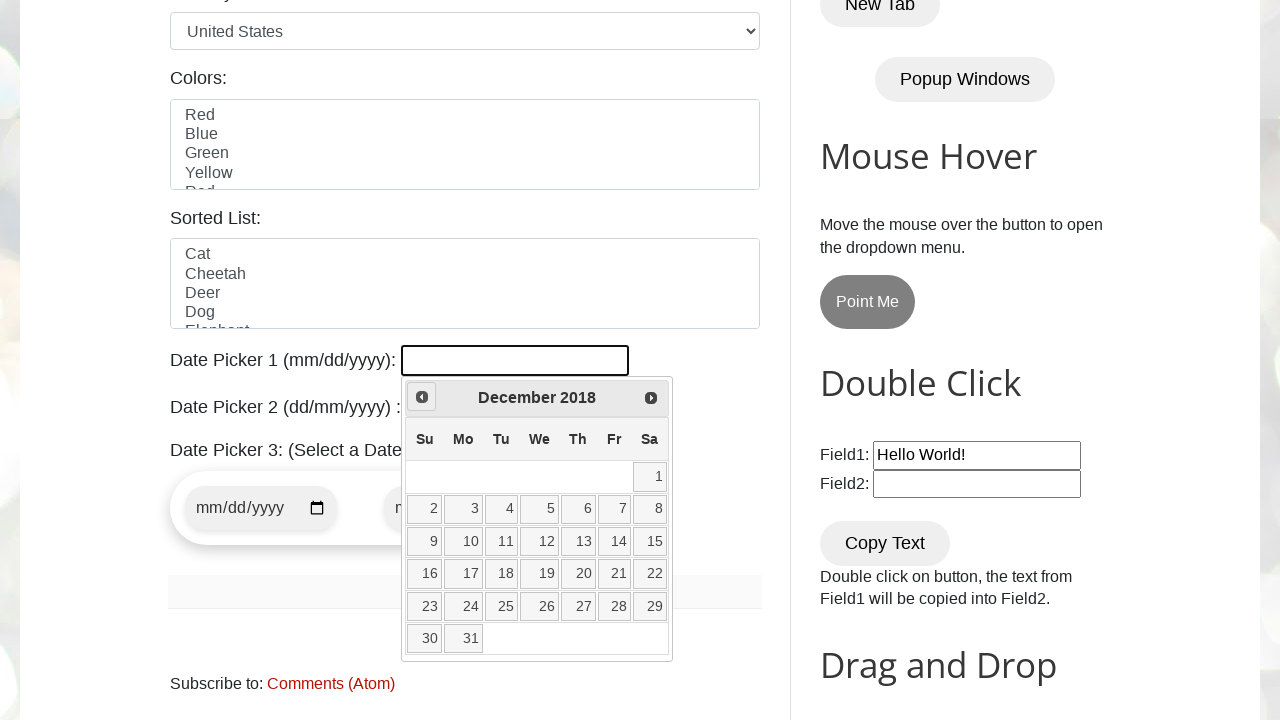

Read current date picker state: December 2018
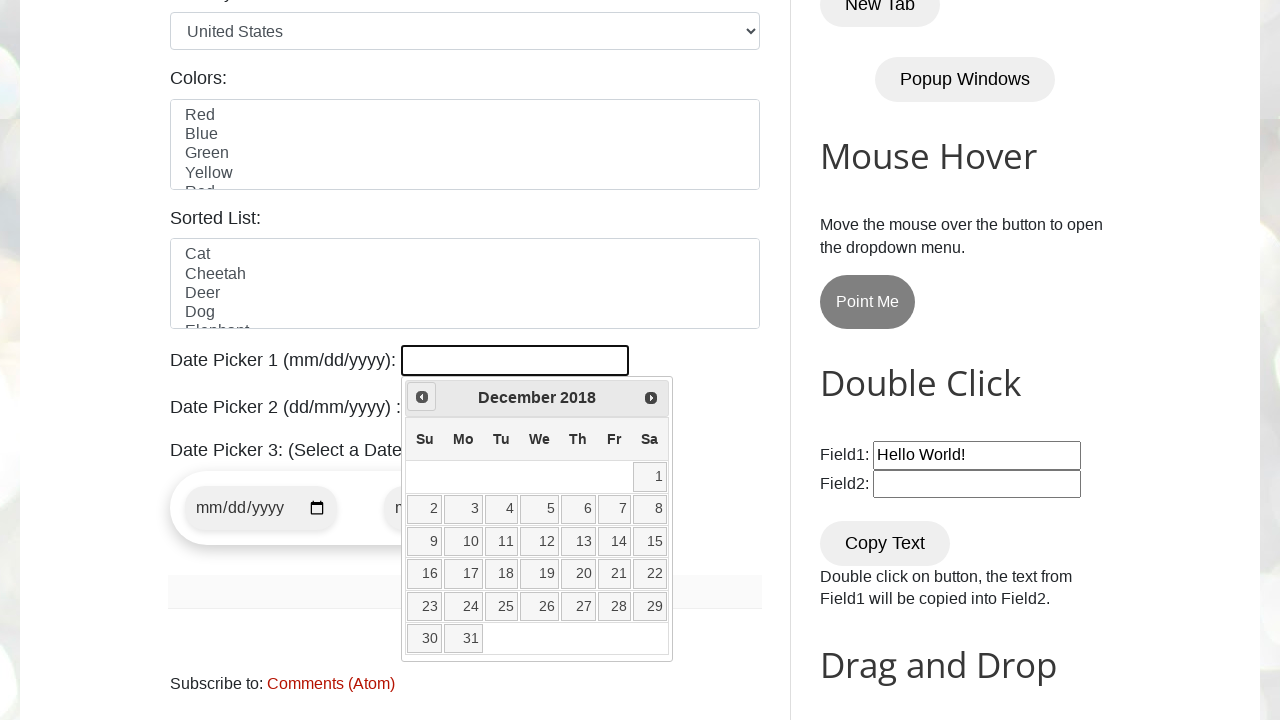

Clicked Previous button to navigate to earlier year at (422, 397) on xpath=//a[contains(@title,'Prev')]
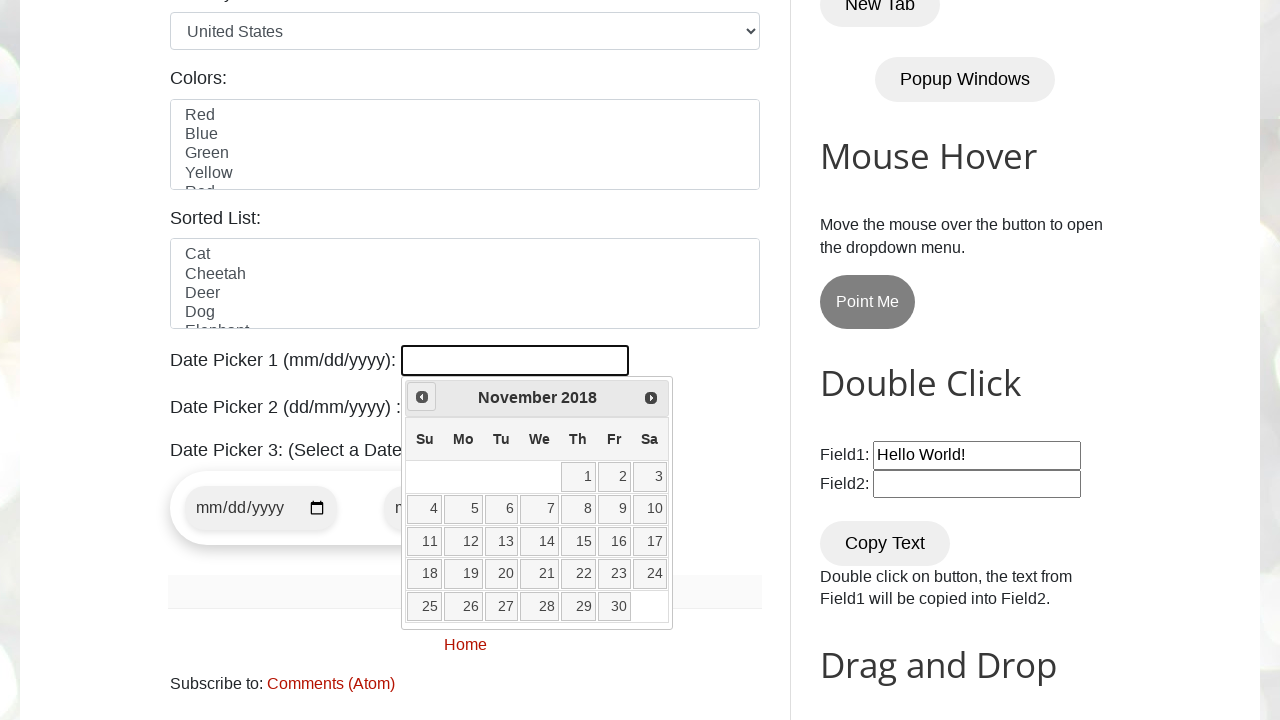

Read current date picker state: November 2018
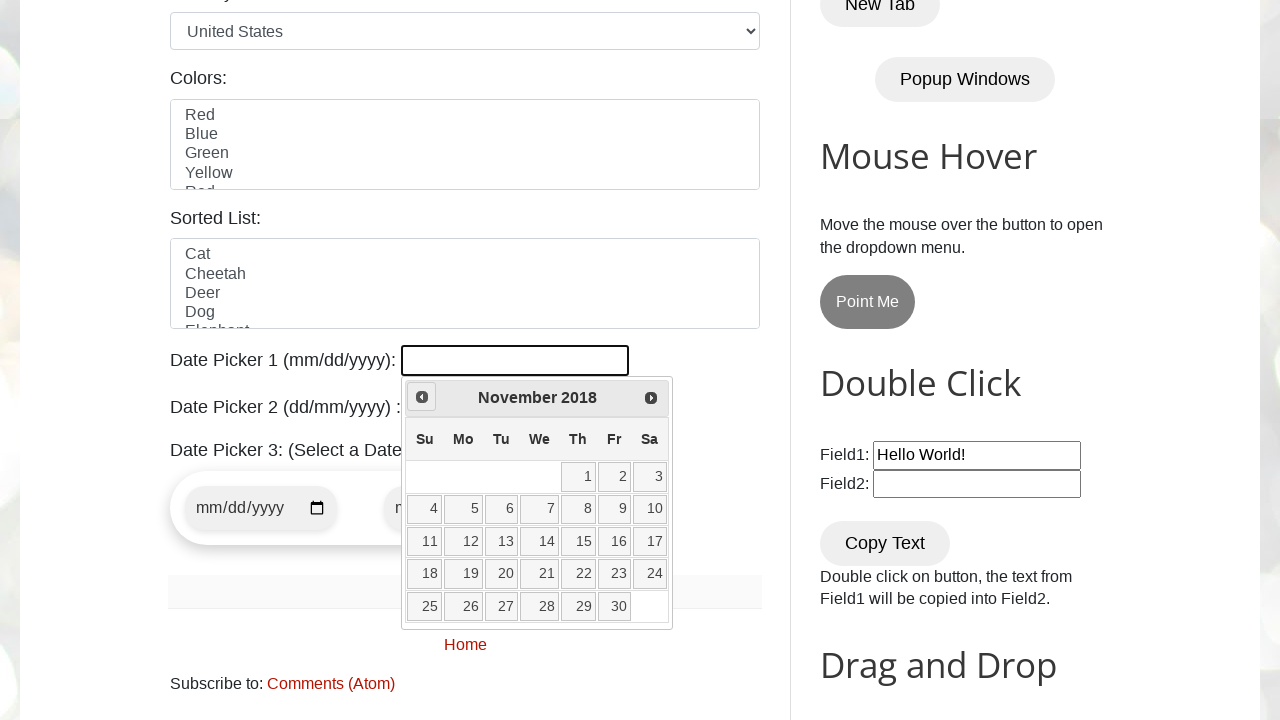

Clicked Previous button to navigate to earlier year at (422, 397) on xpath=//a[contains(@title,'Prev')]
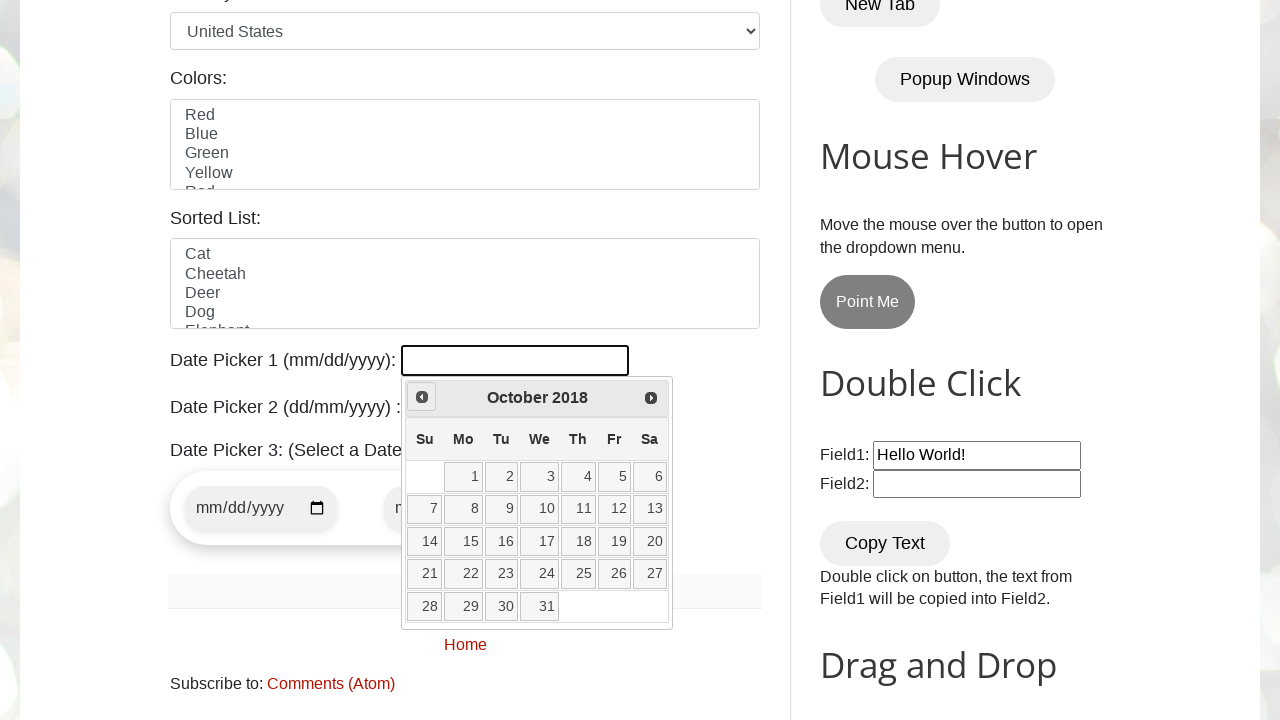

Read current date picker state: October 2018
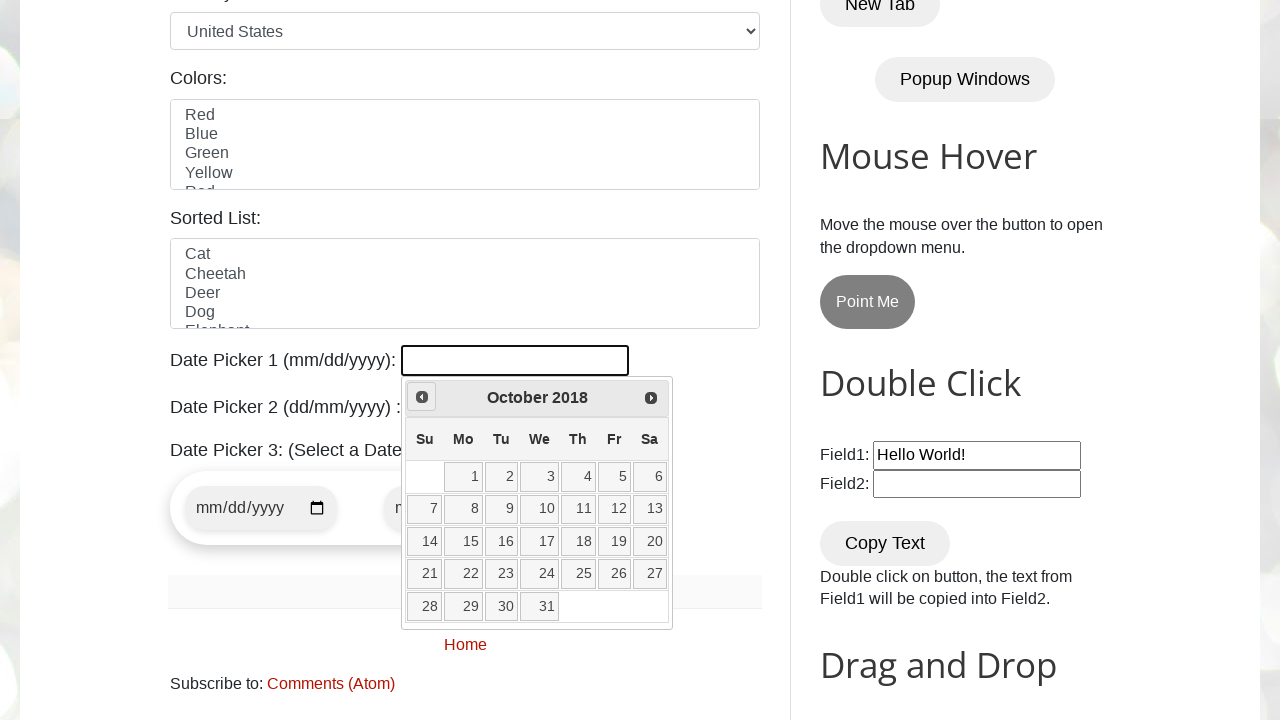

Clicked Previous button to navigate to earlier year at (422, 397) on xpath=//a[contains(@title,'Prev')]
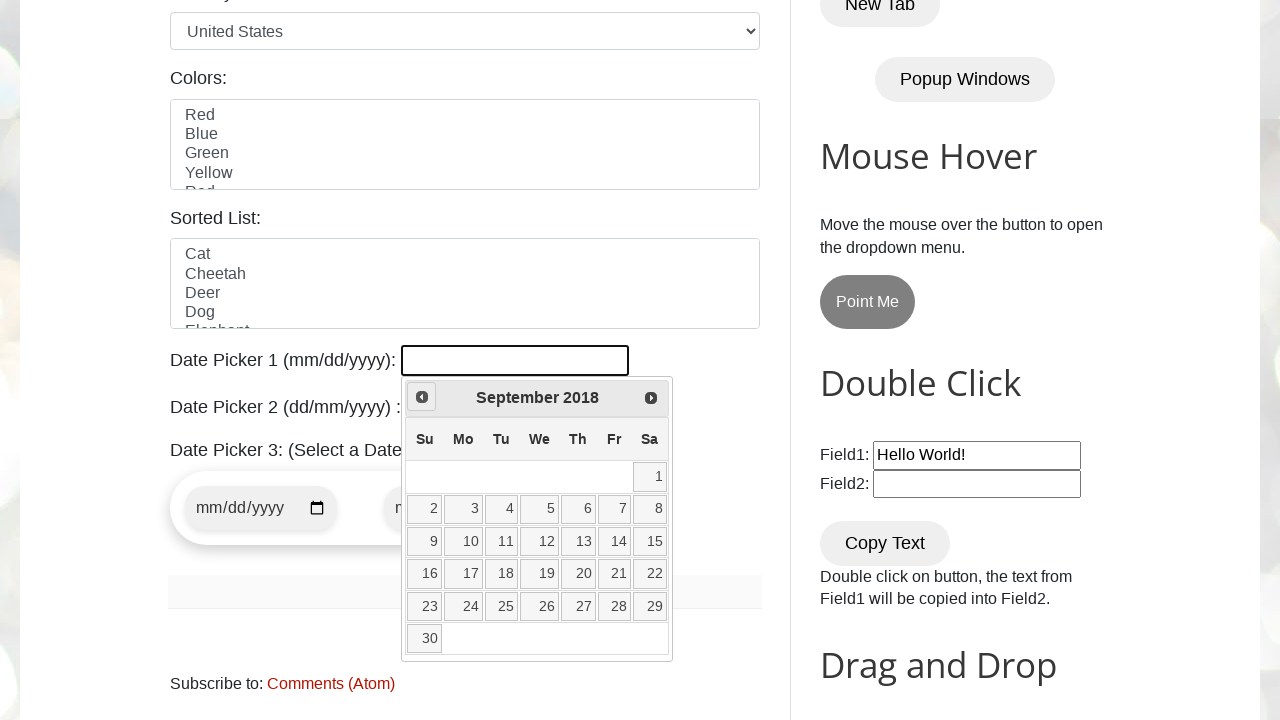

Read current date picker state: September 2018
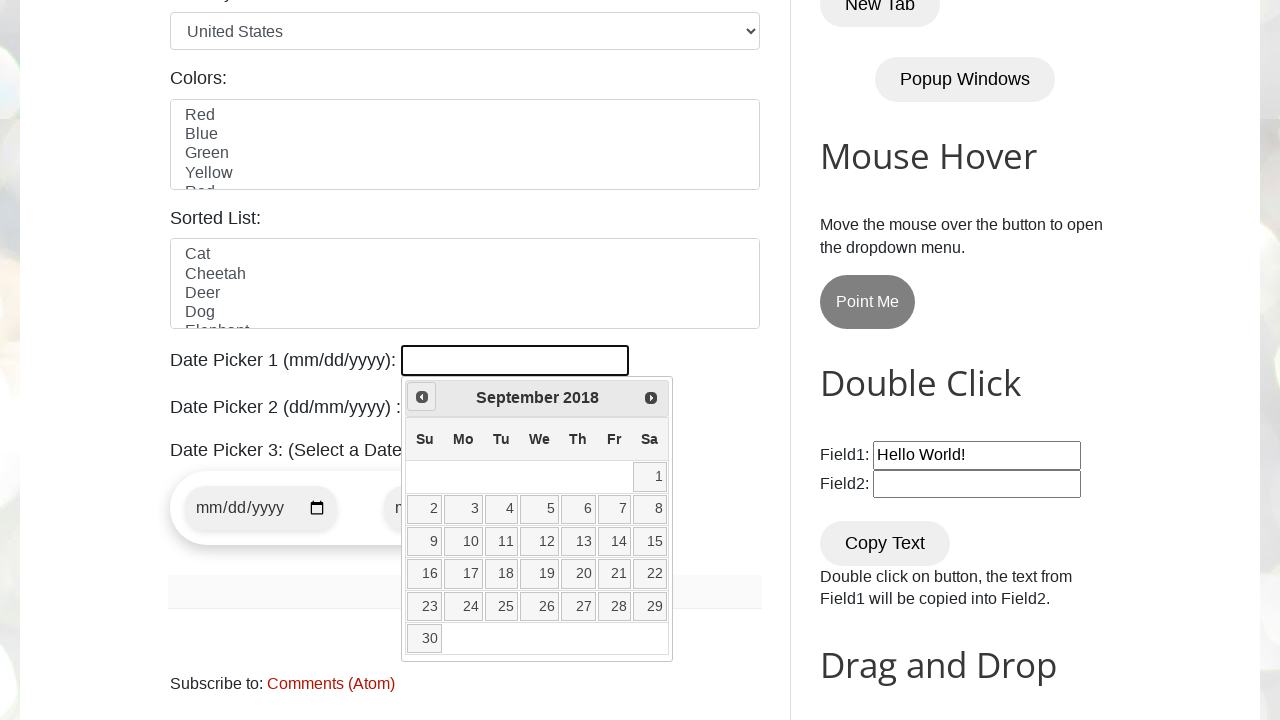

Clicked Previous button to navigate to earlier year at (422, 397) on xpath=//a[contains(@title,'Prev')]
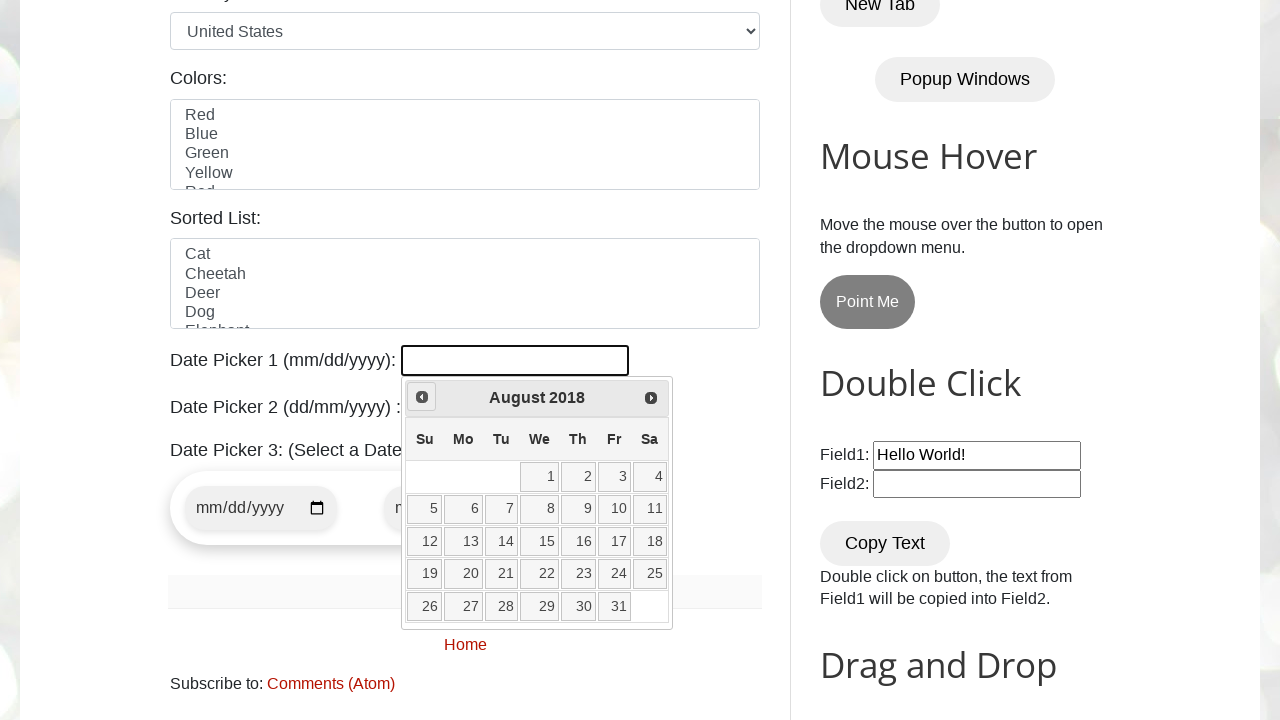

Read current date picker state: August 2018
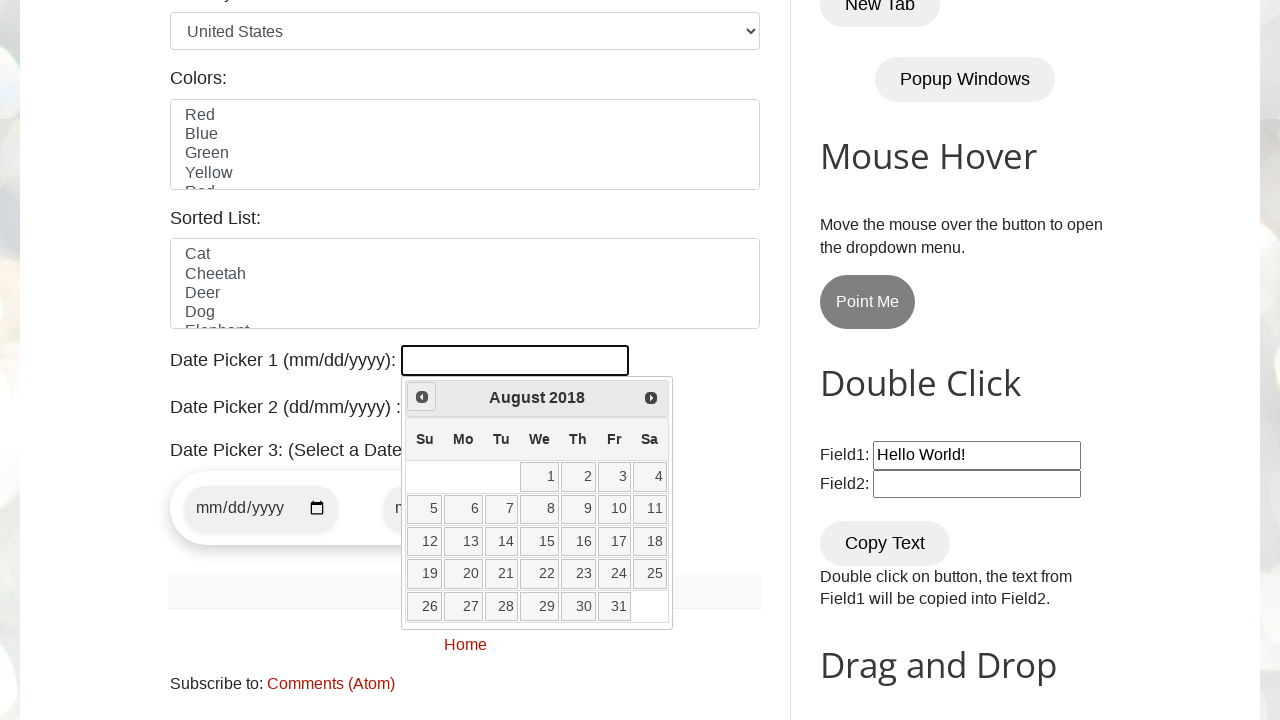

Clicked Previous button to navigate to earlier year at (422, 397) on xpath=//a[contains(@title,'Prev')]
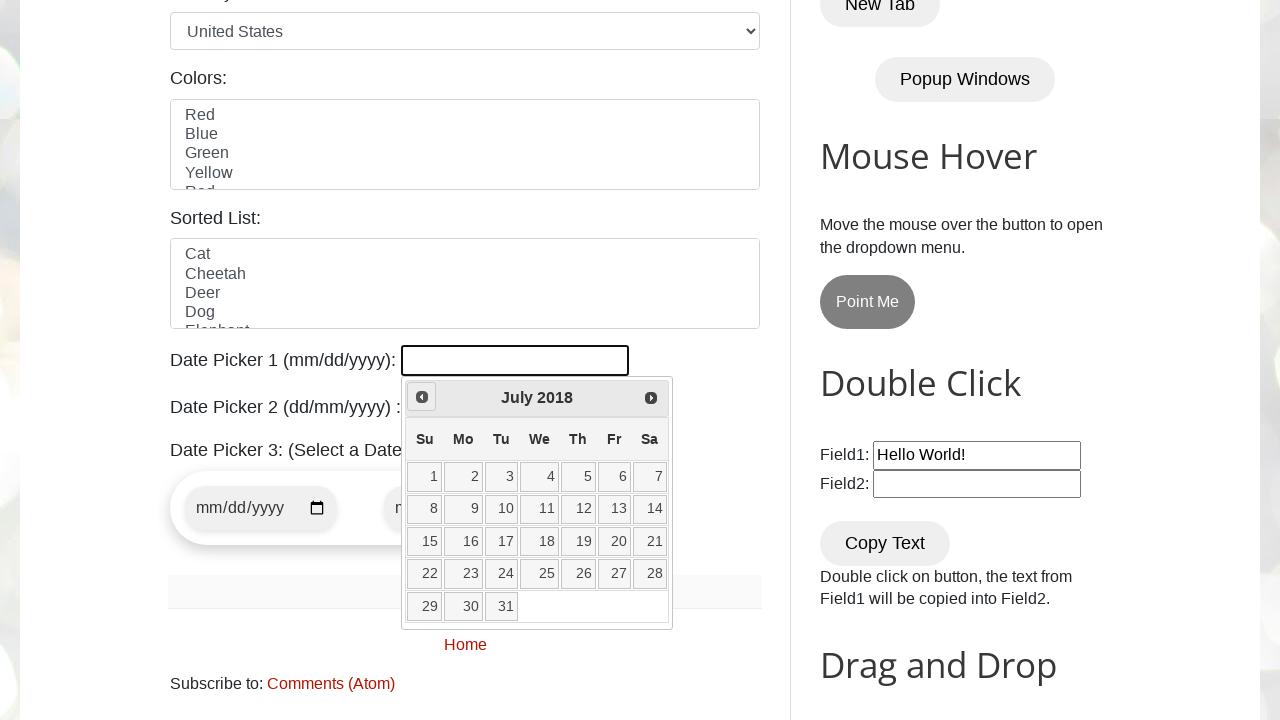

Read current date picker state: July 2018
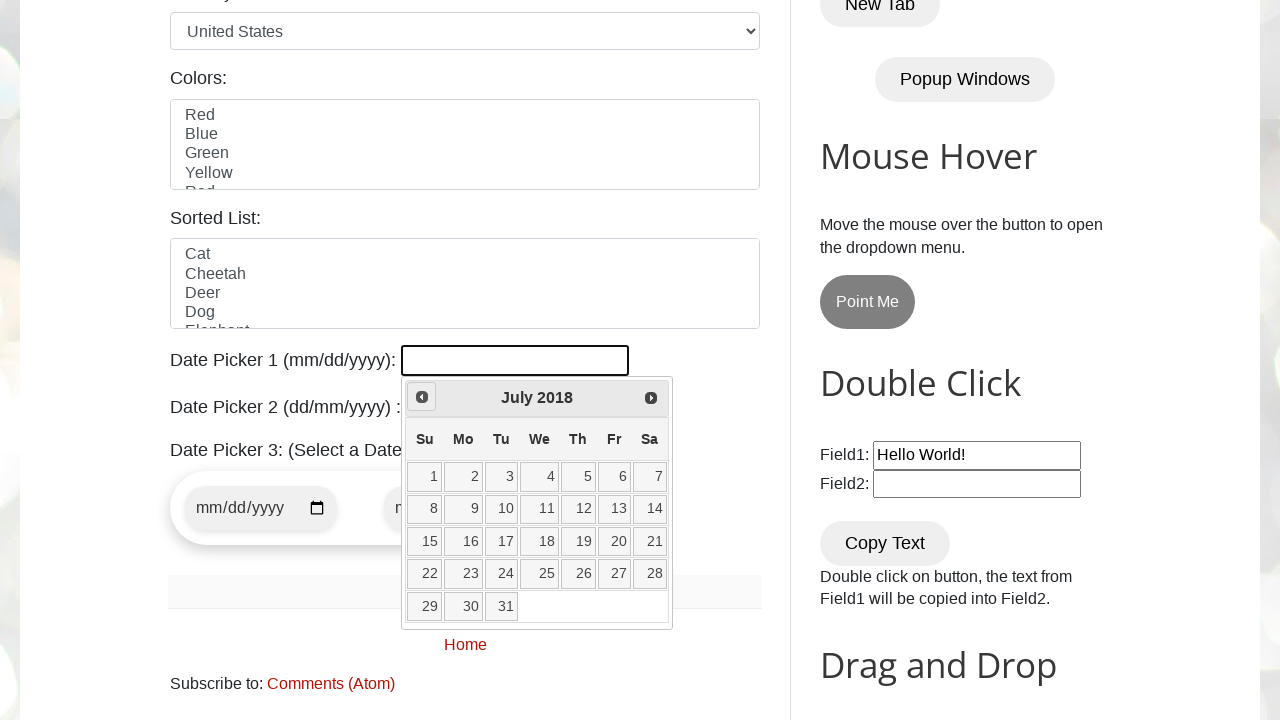

Clicked Previous button to navigate to earlier year at (422, 397) on xpath=//a[contains(@title,'Prev')]
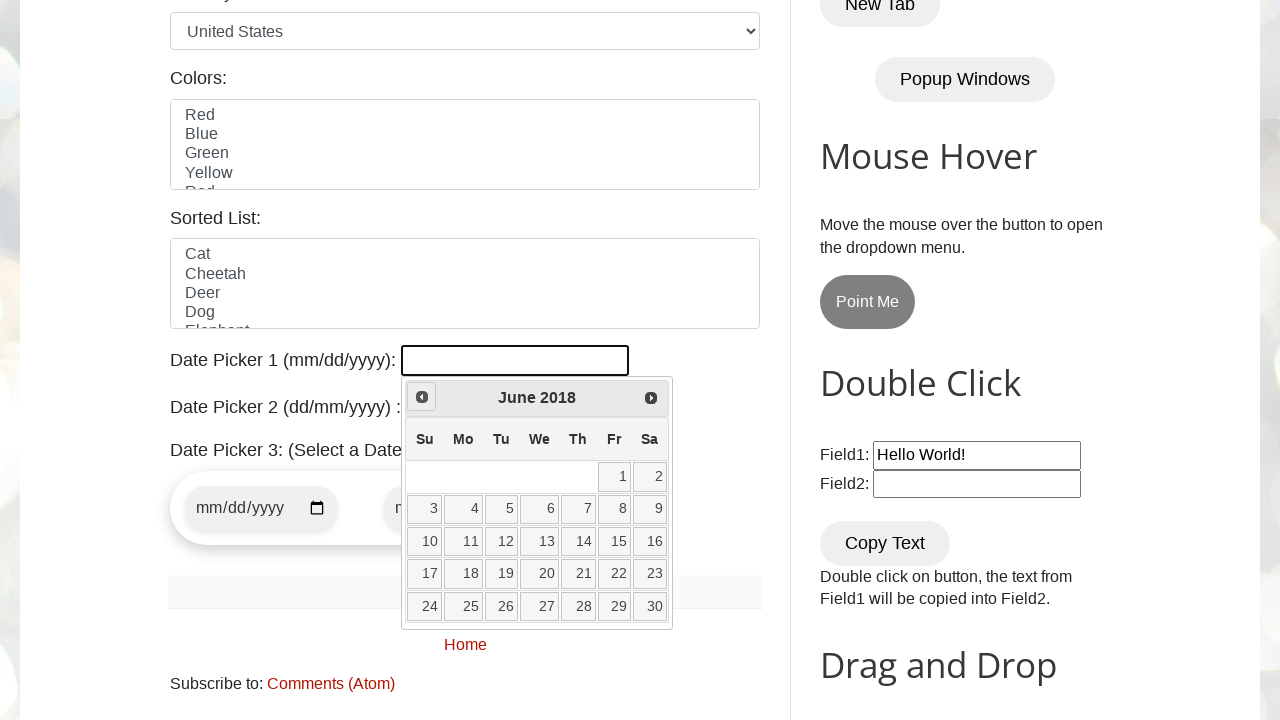

Read current date picker state: June 2018
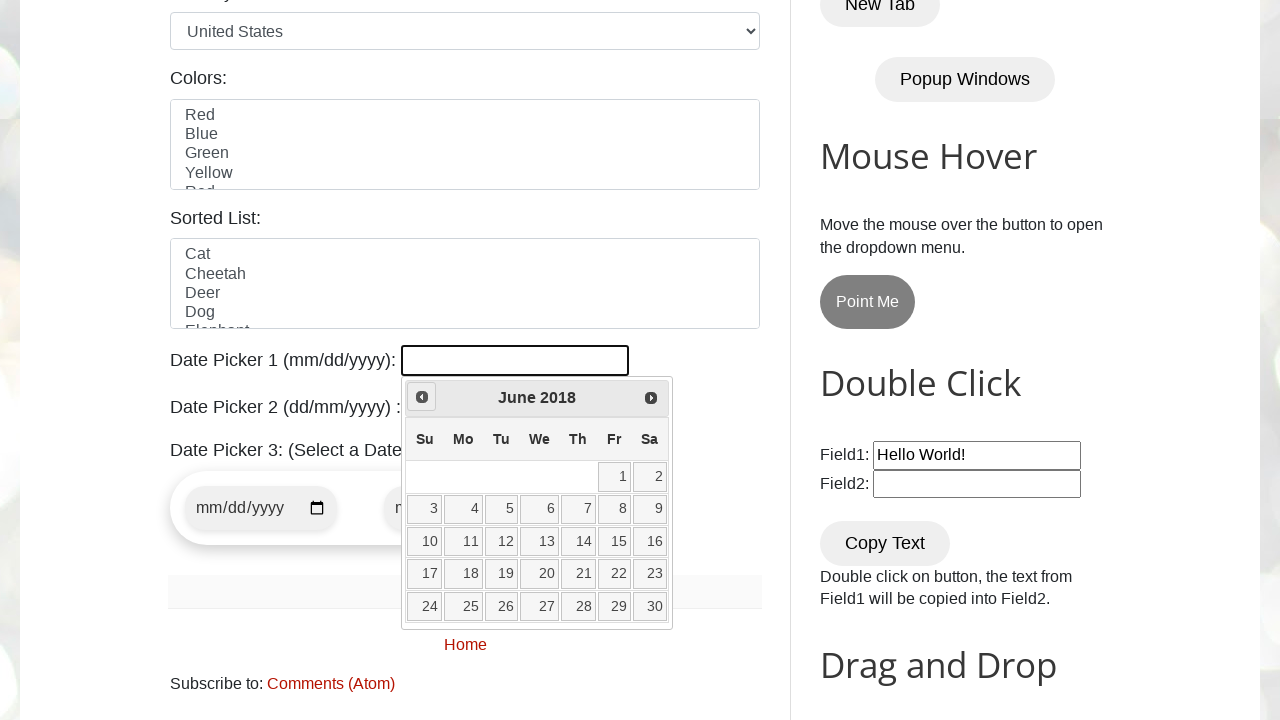

Clicked Previous button to navigate to earlier year at (422, 397) on xpath=//a[contains(@title,'Prev')]
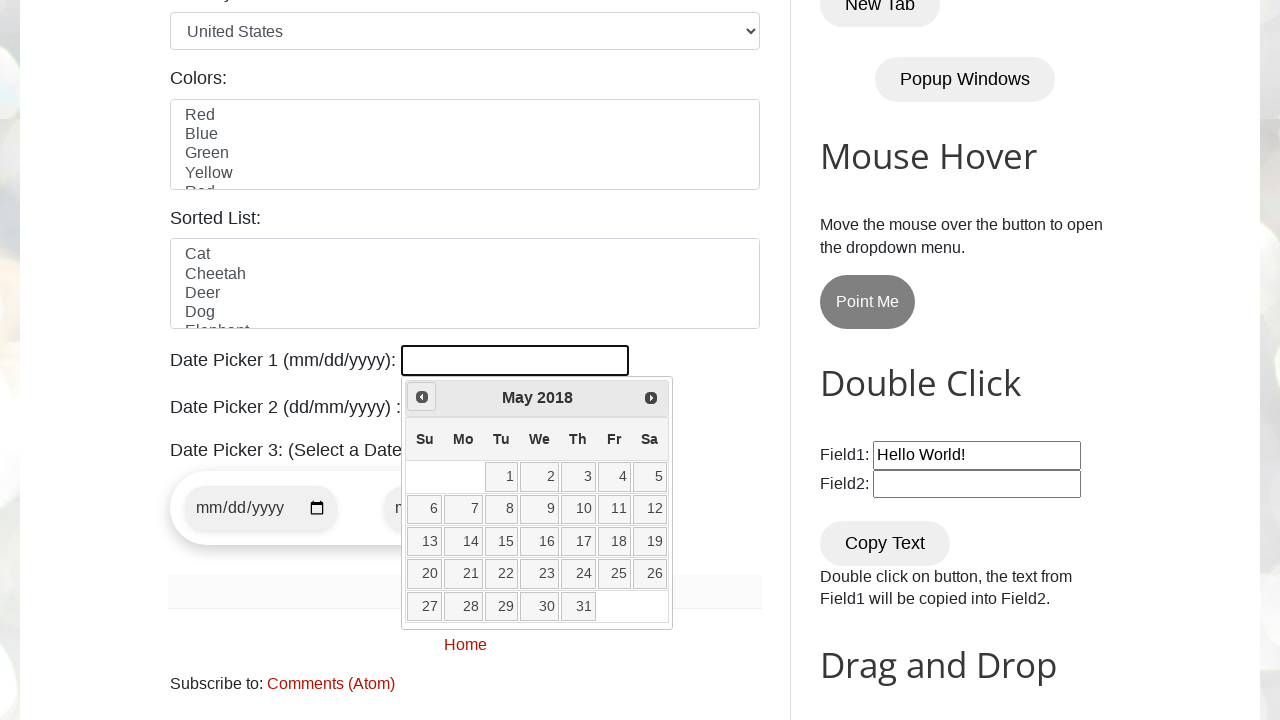

Read current date picker state: May 2018
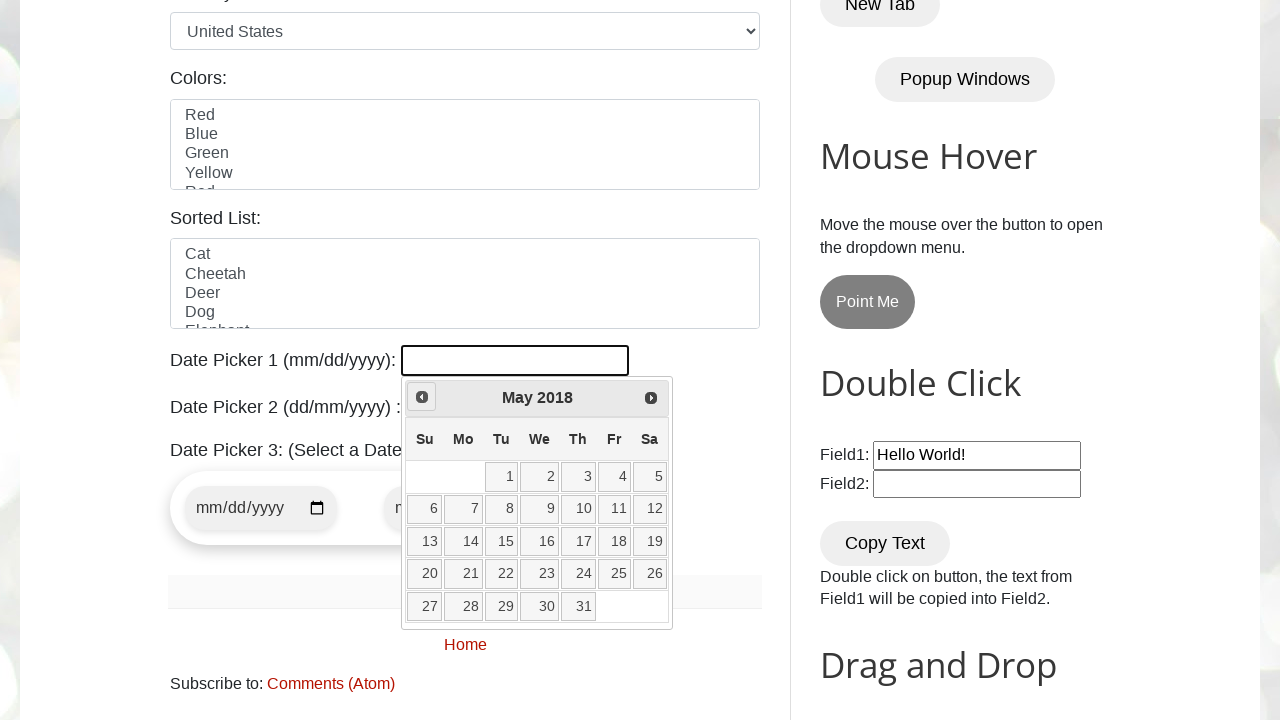

Clicked Previous button to navigate to earlier year at (422, 397) on xpath=//a[contains(@title,'Prev')]
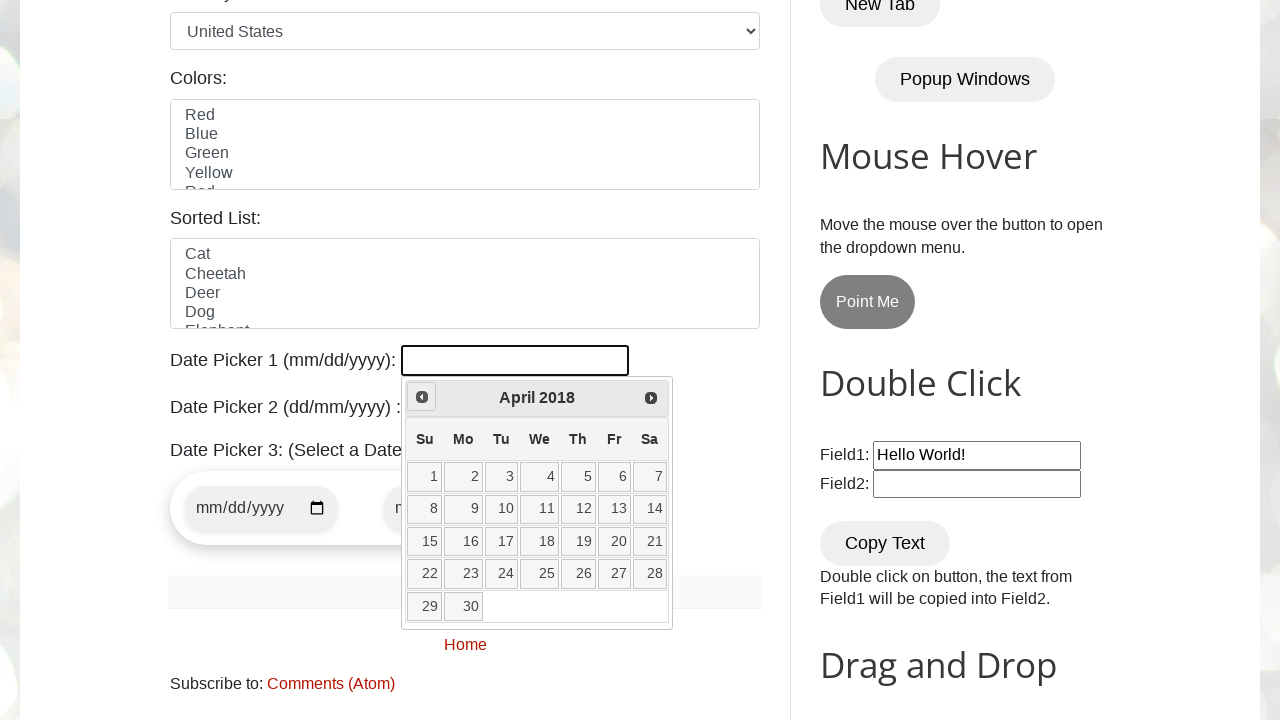

Read current date picker state: April 2018
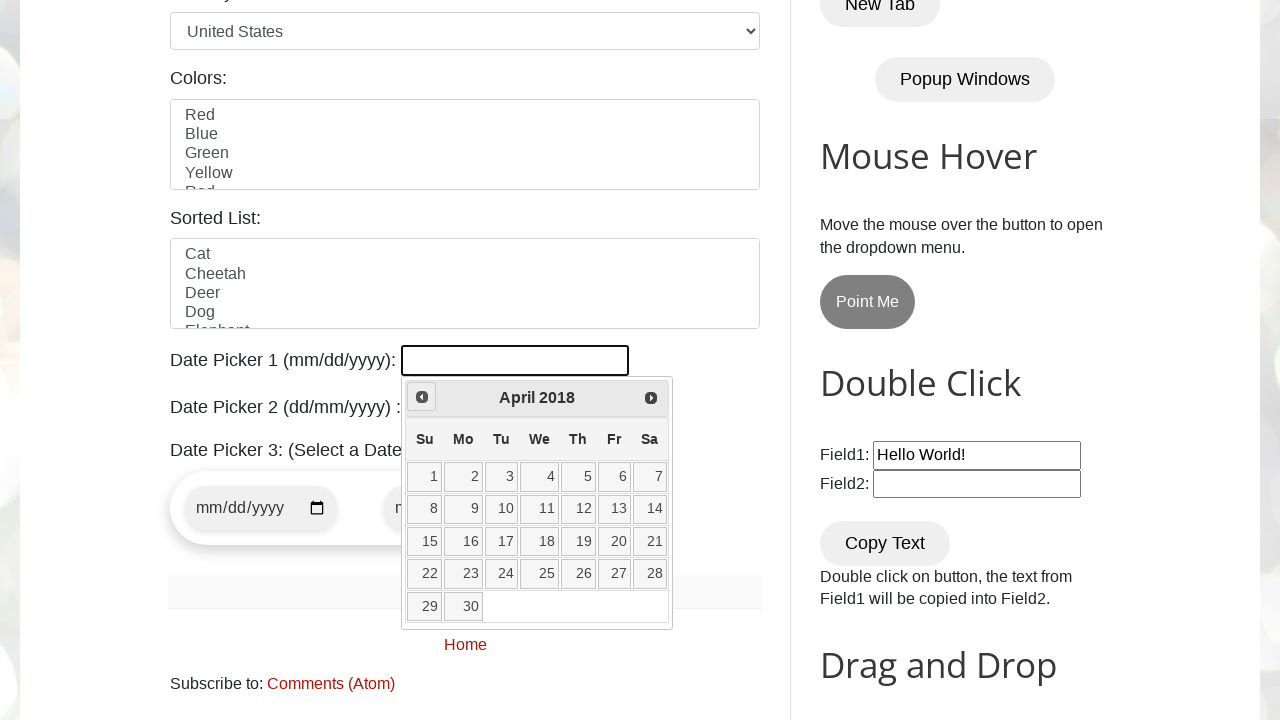

Clicked Previous button to navigate to earlier year at (422, 397) on xpath=//a[contains(@title,'Prev')]
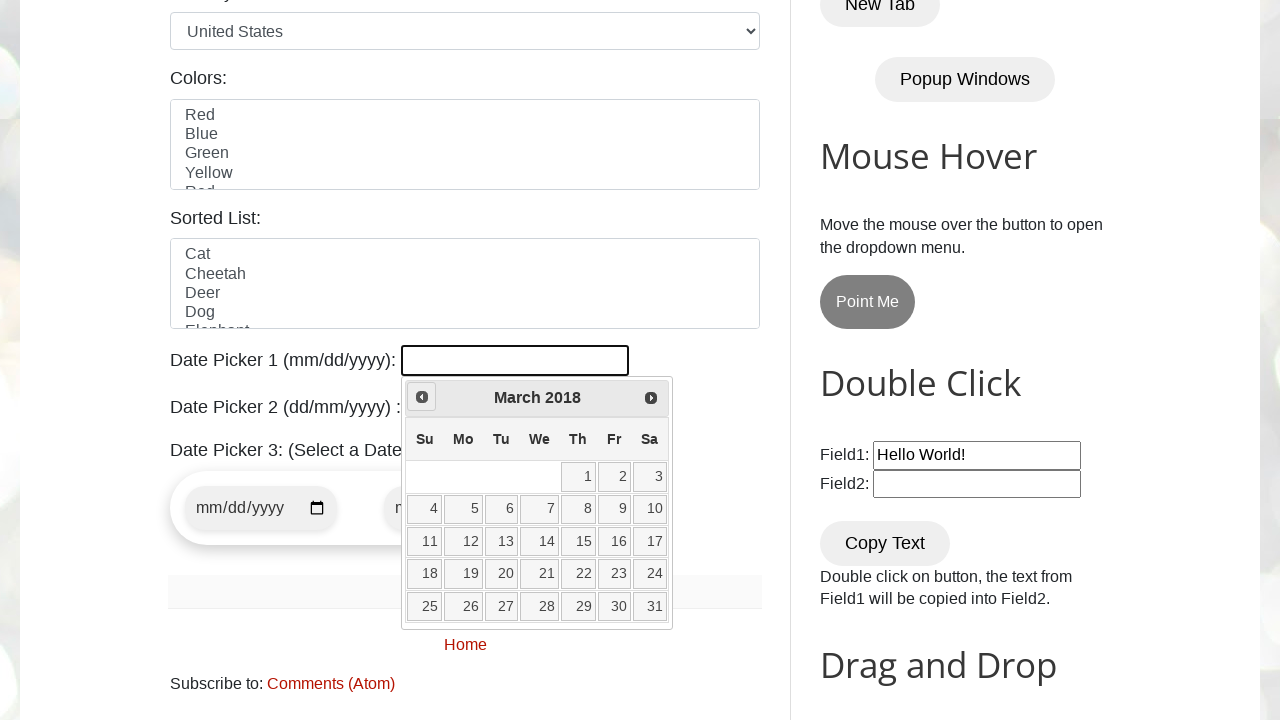

Read current date picker state: March 2018
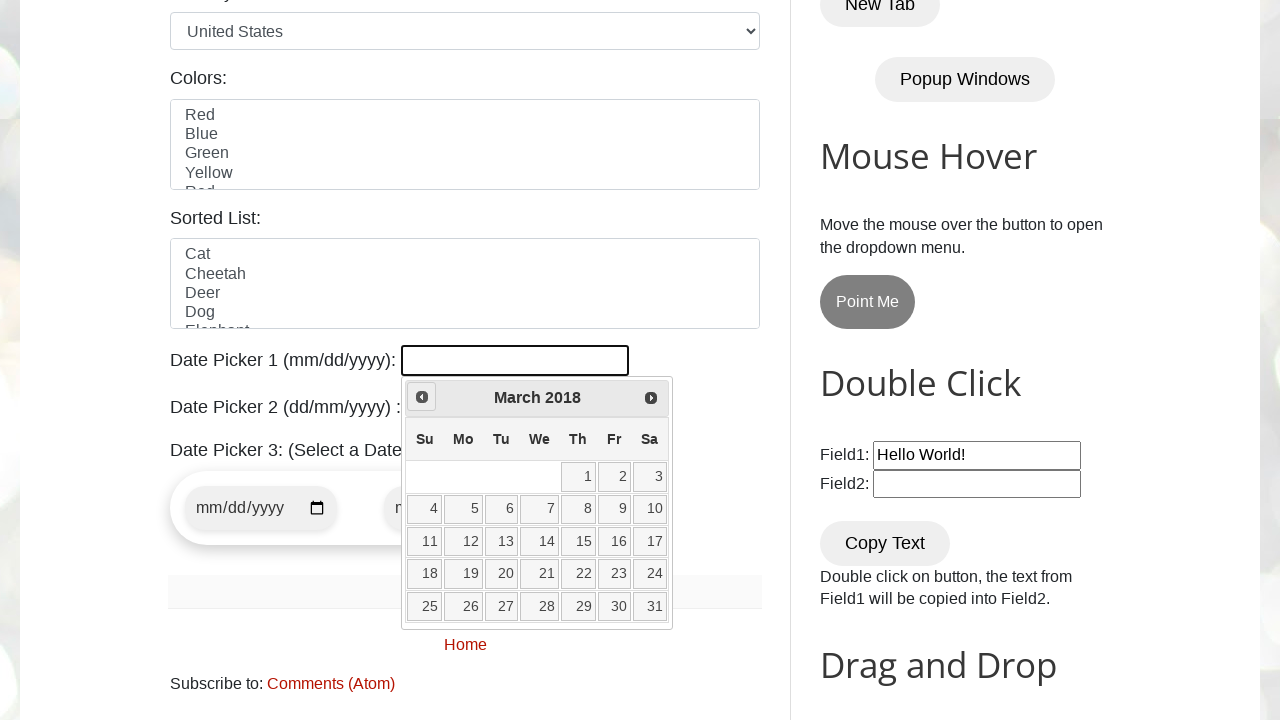

Clicked Previous button to navigate to earlier year at (422, 397) on xpath=//a[contains(@title,'Prev')]
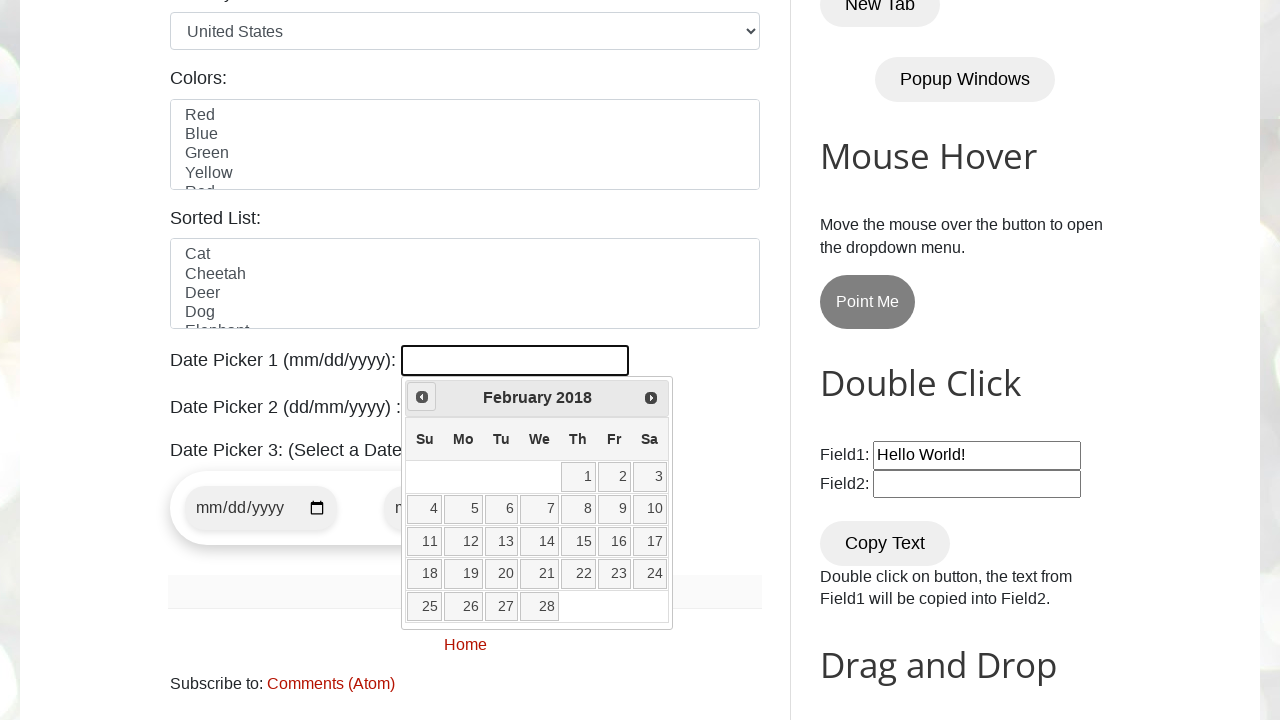

Read current date picker state: February 2018
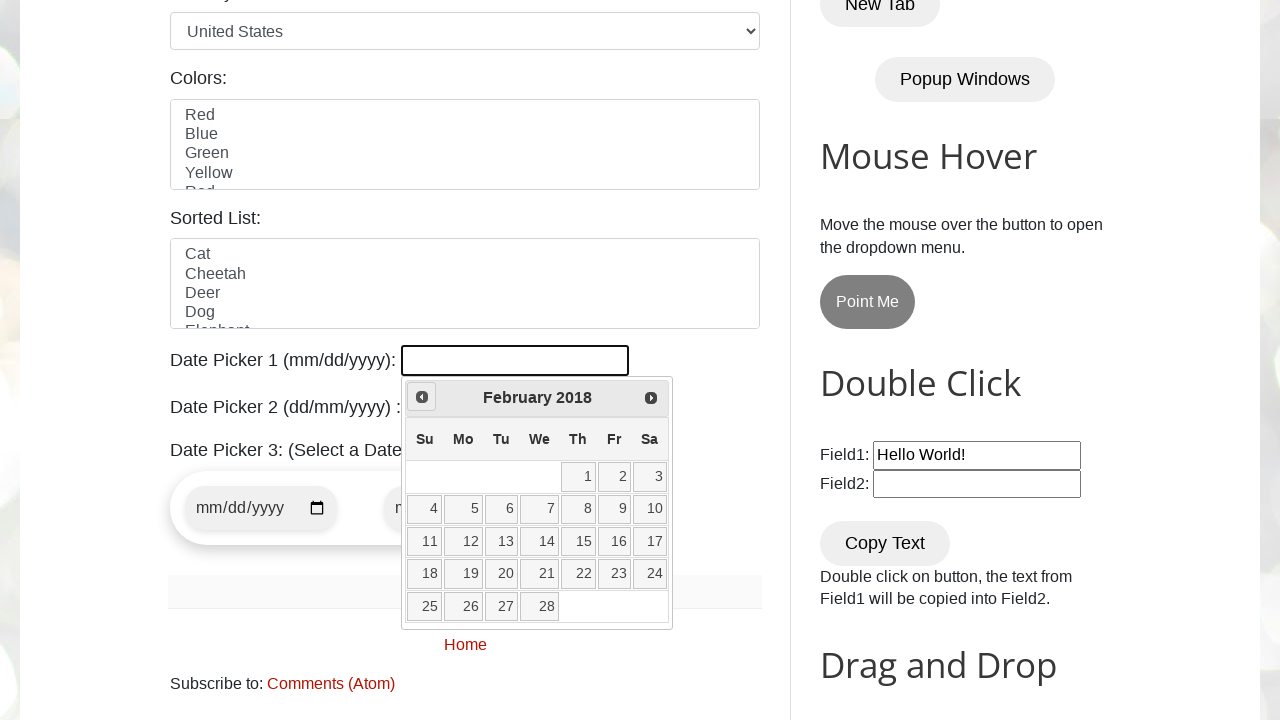

Clicked Previous button to navigate to earlier year at (422, 397) on xpath=//a[contains(@title,'Prev')]
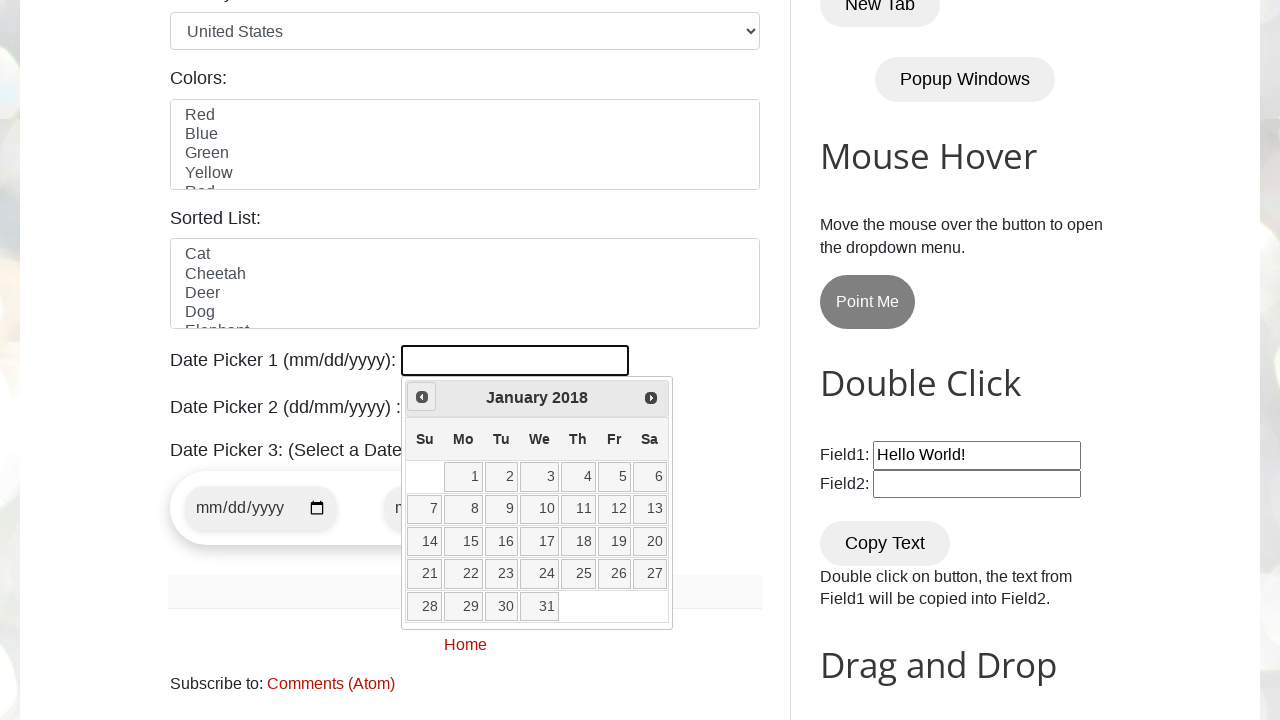

Read current date picker state: January 2018
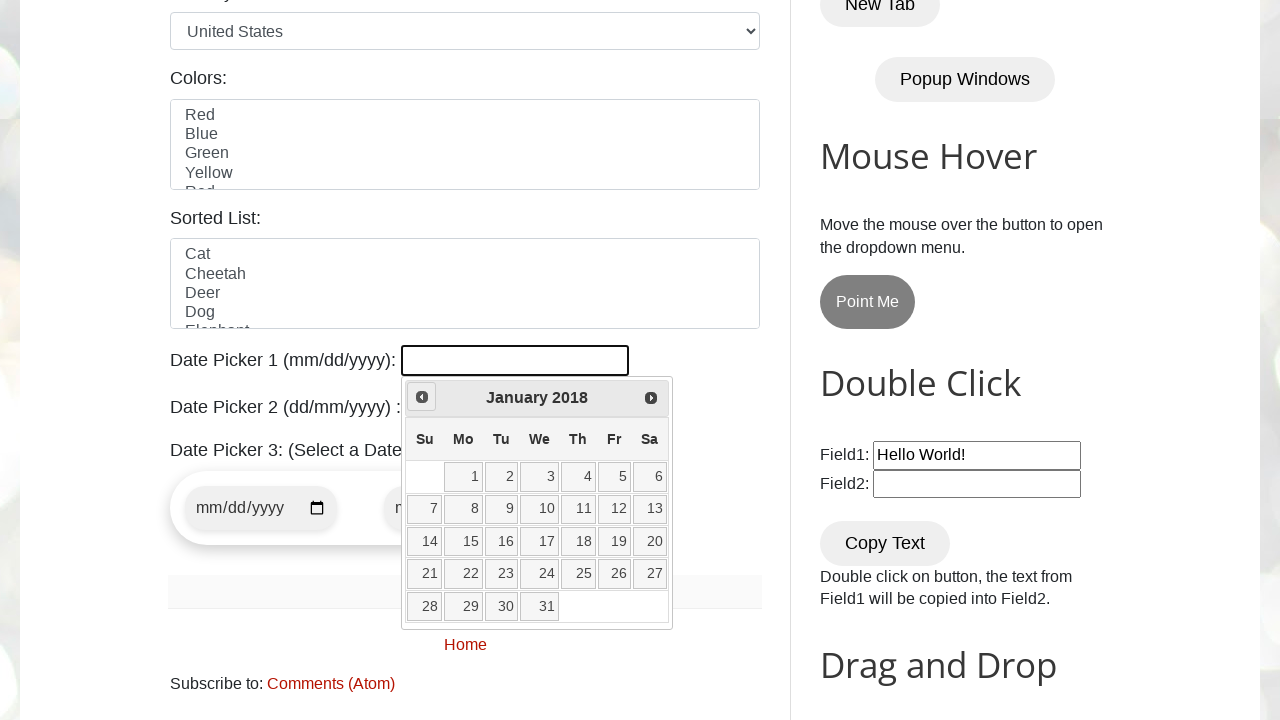

Clicked Previous button to navigate to earlier year at (422, 397) on xpath=//a[contains(@title,'Prev')]
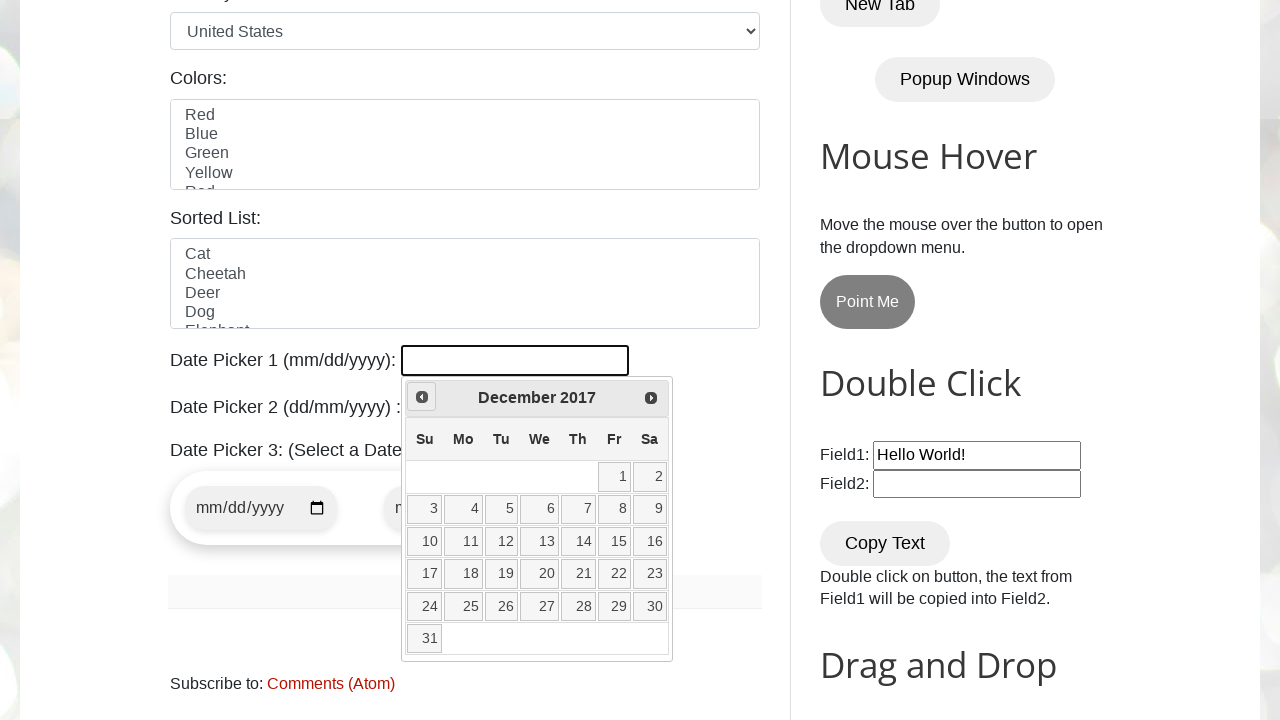

Read current date picker state: December 2017
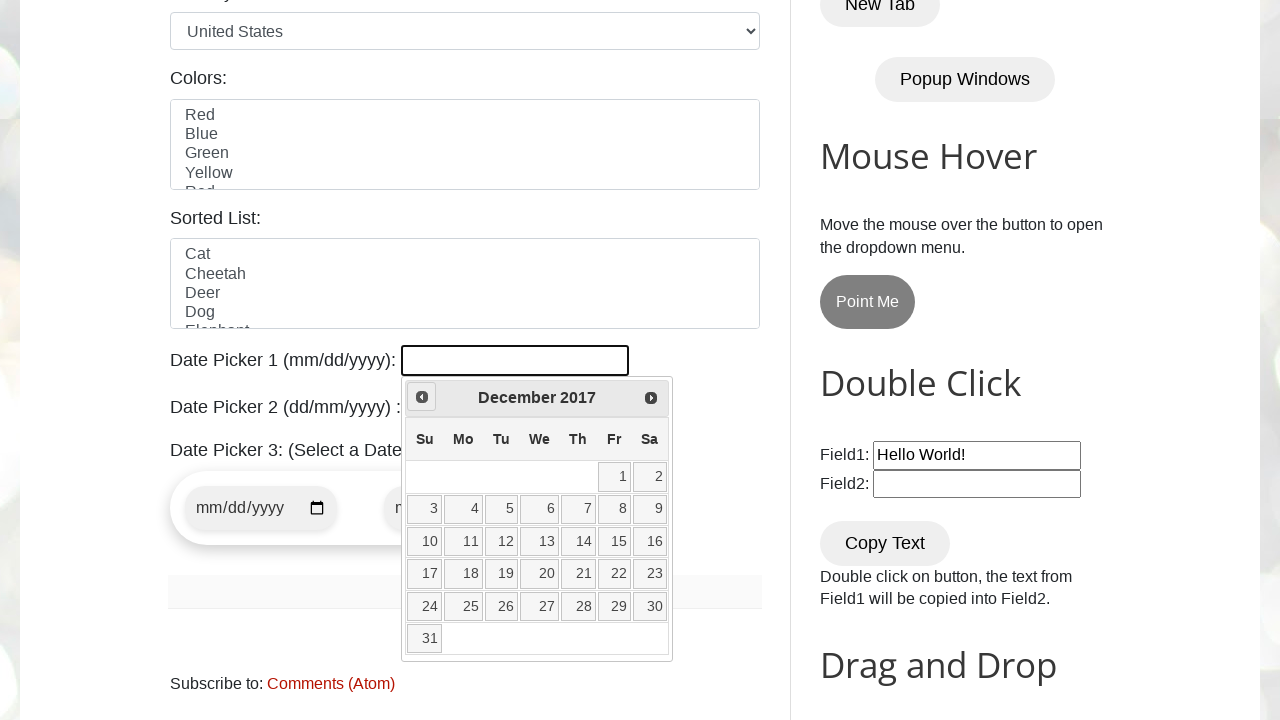

Clicked Previous button to navigate to earlier year at (422, 397) on xpath=//a[contains(@title,'Prev')]
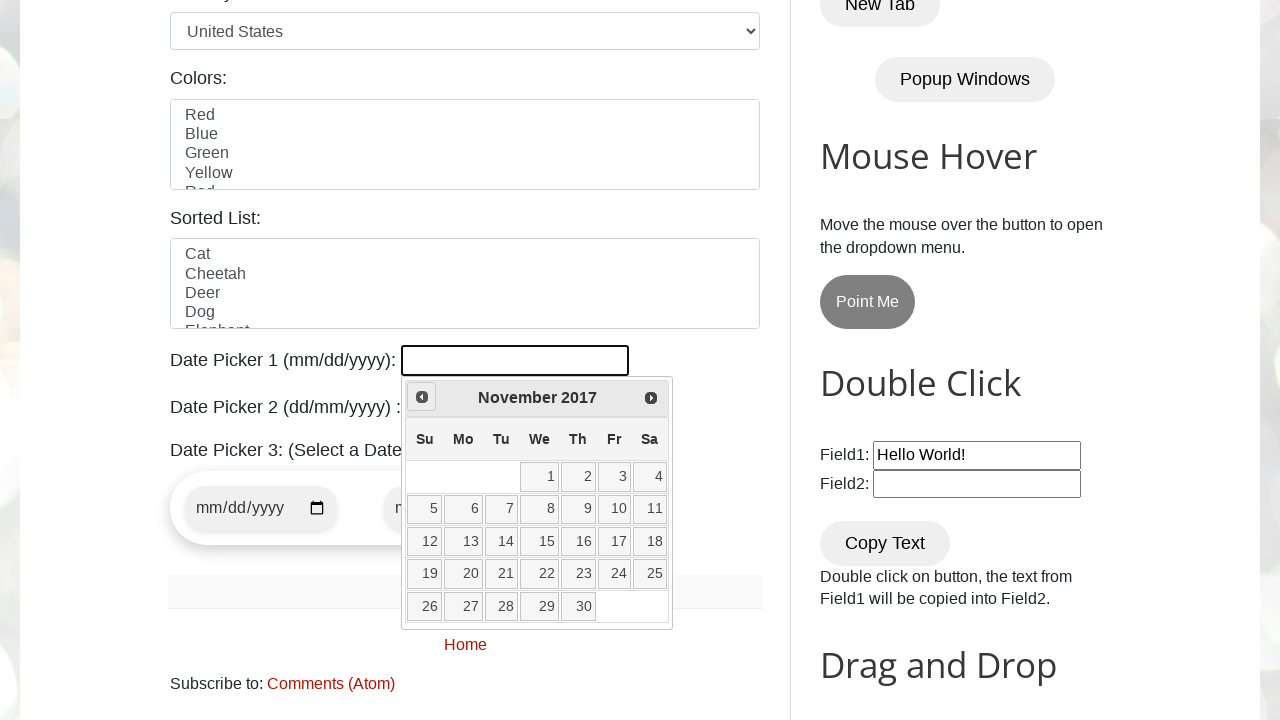

Read current date picker state: November 2017
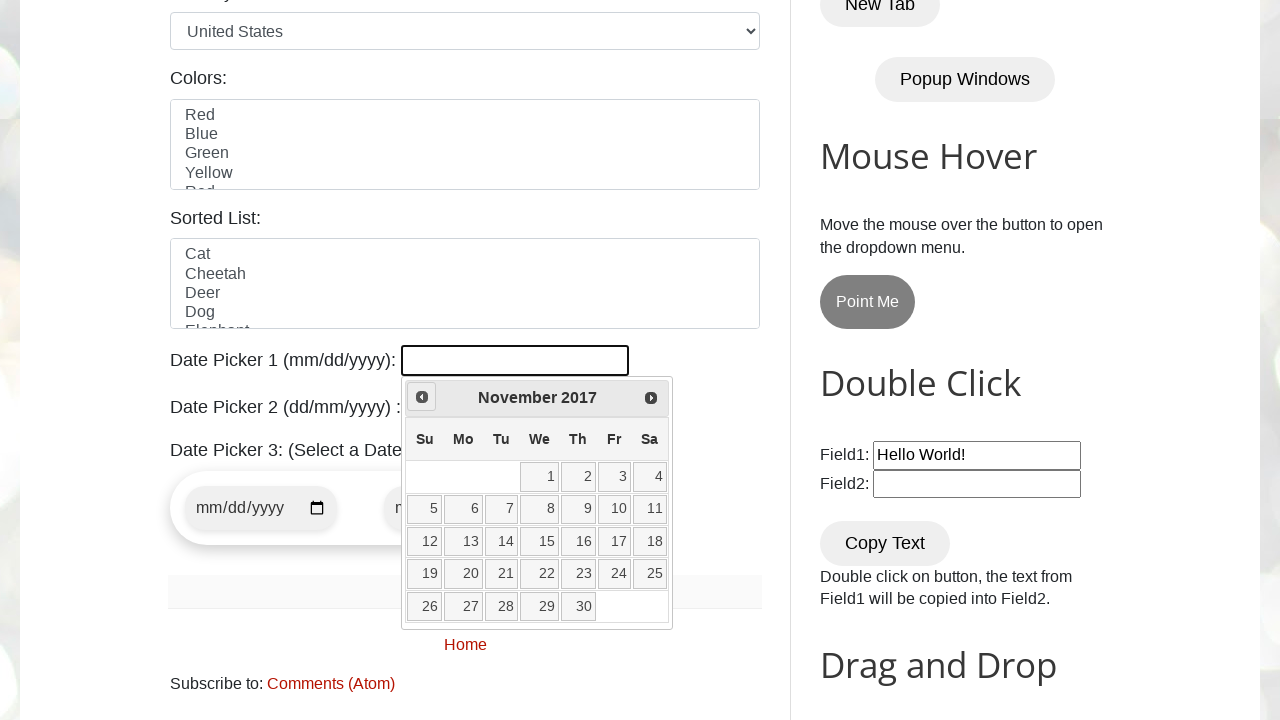

Clicked Previous button to navigate to earlier year at (422, 397) on xpath=//a[contains(@title,'Prev')]
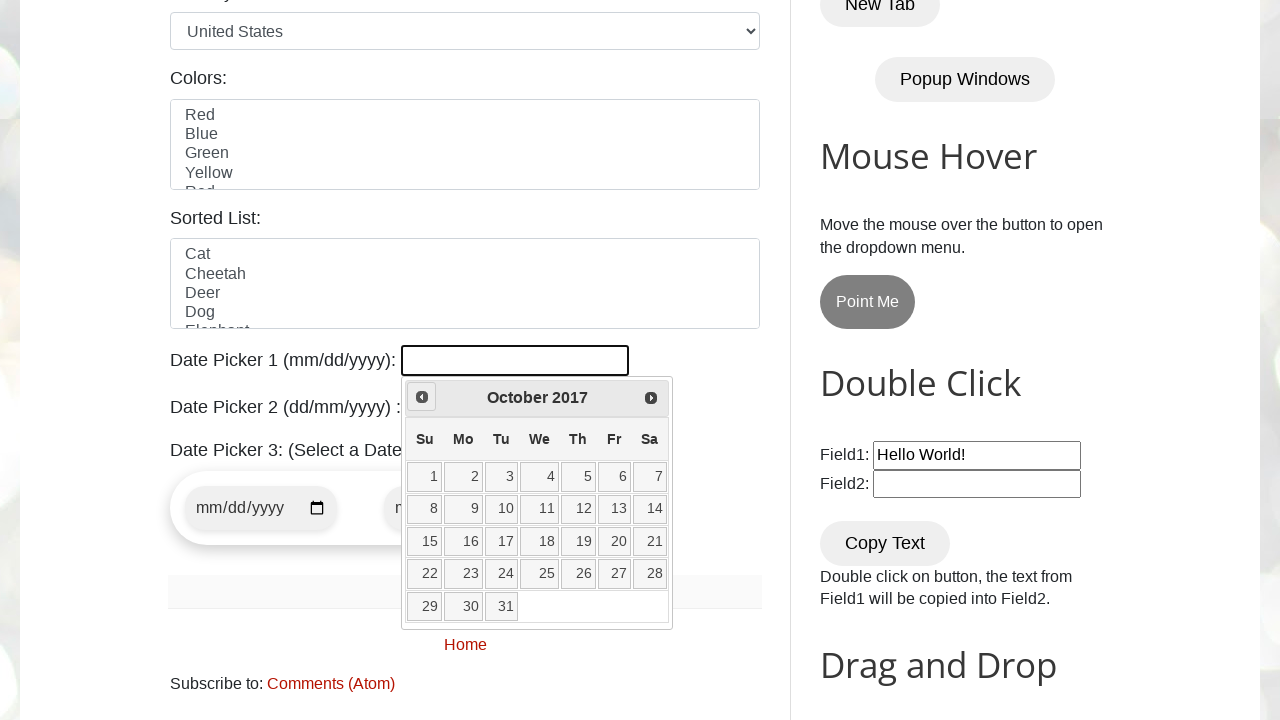

Read current date picker state: October 2017
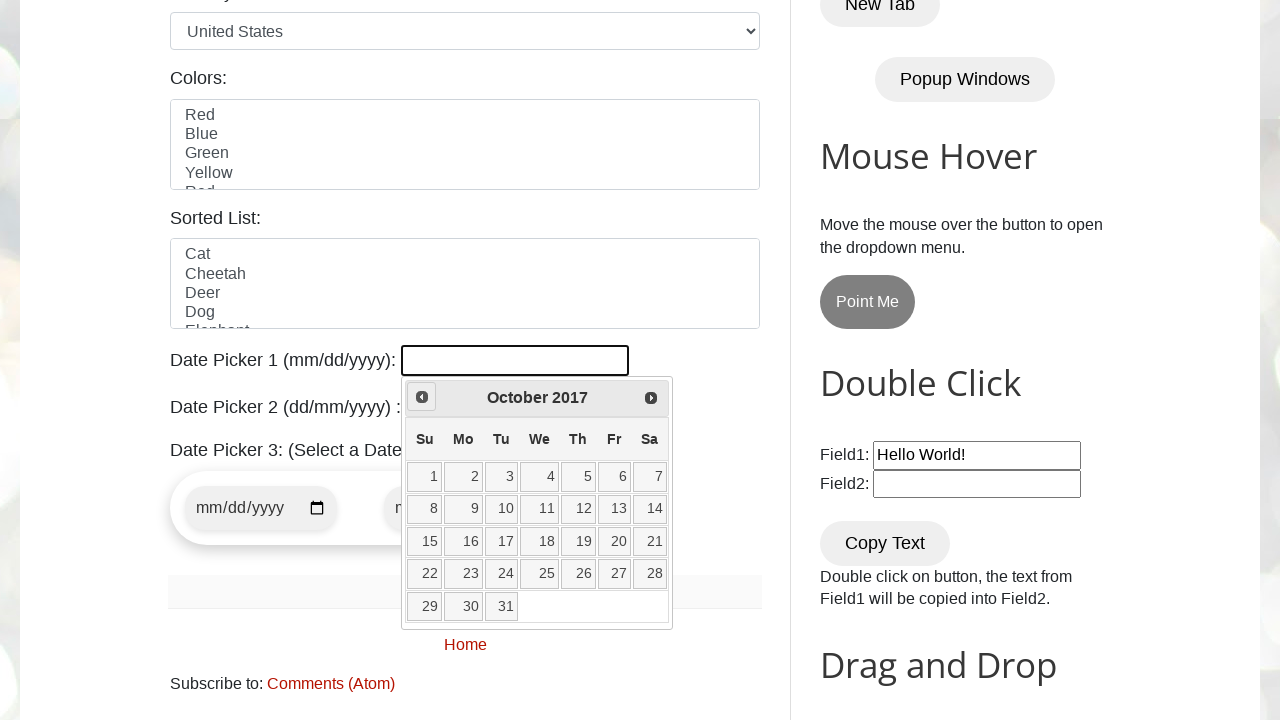

Clicked Previous button to navigate to earlier year at (422, 397) on xpath=//a[contains(@title,'Prev')]
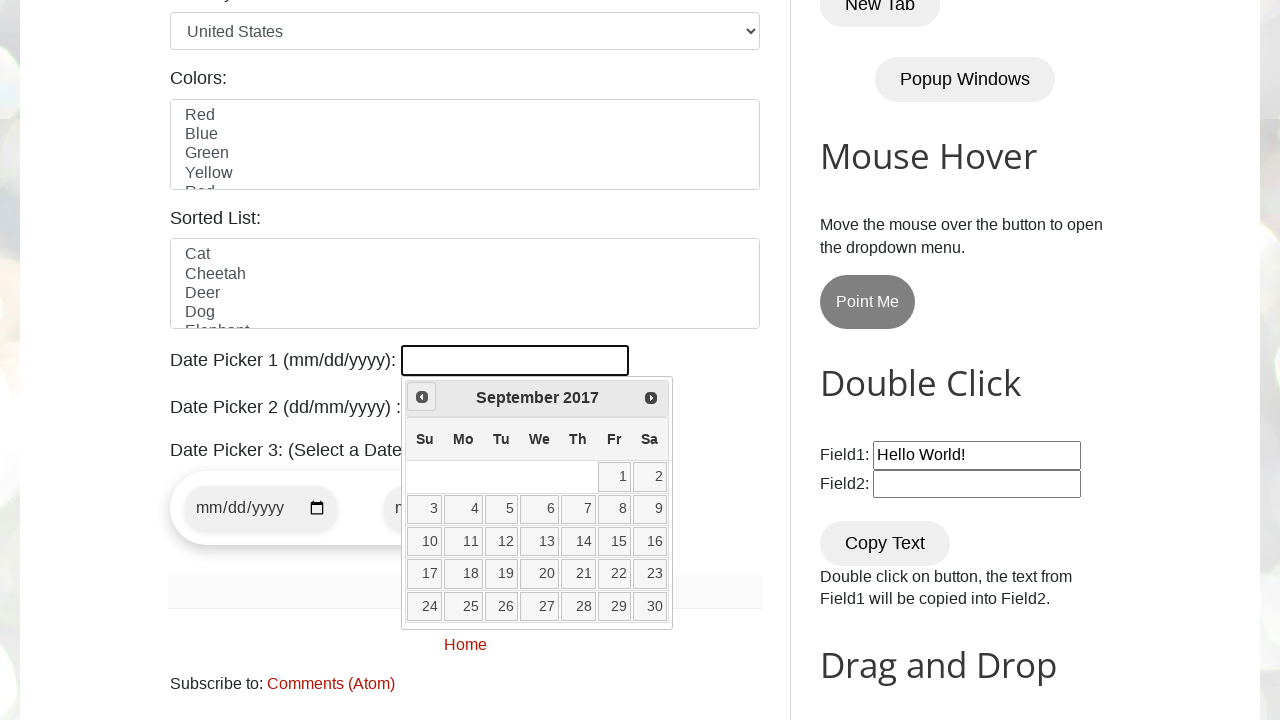

Read current date picker state: September 2017
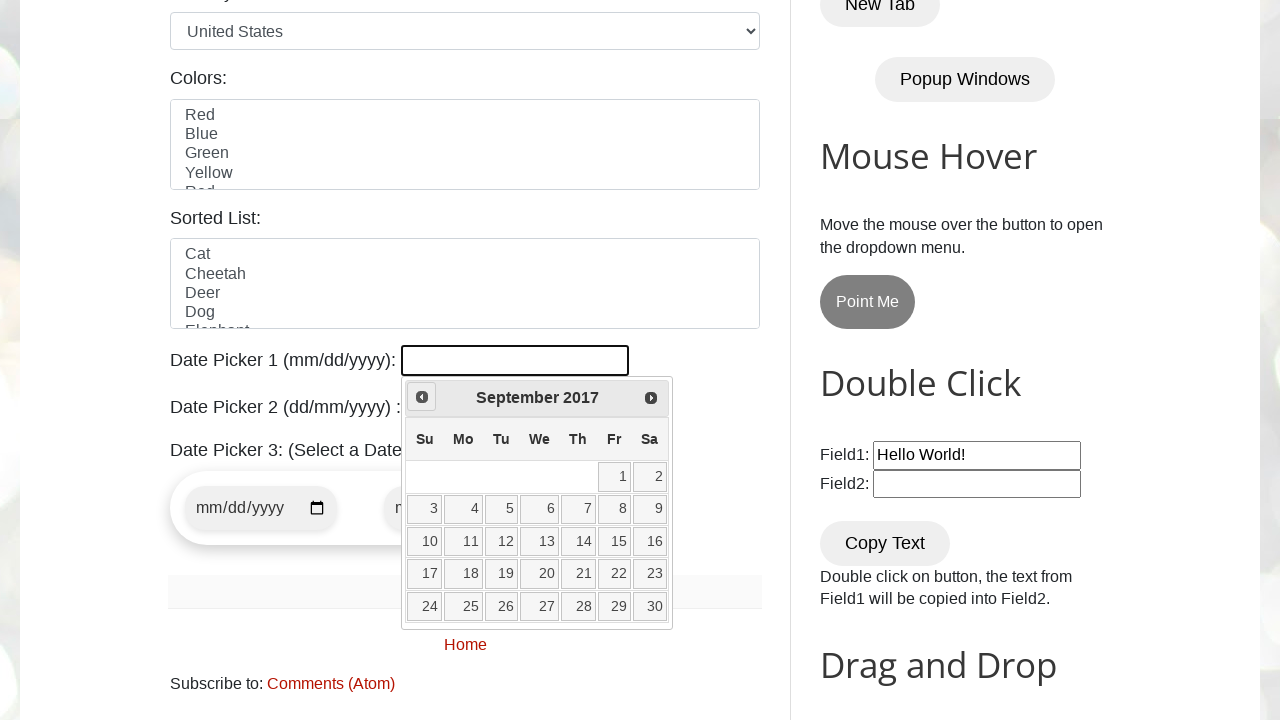

Clicked Previous button to navigate to earlier year at (422, 397) on xpath=//a[contains(@title,'Prev')]
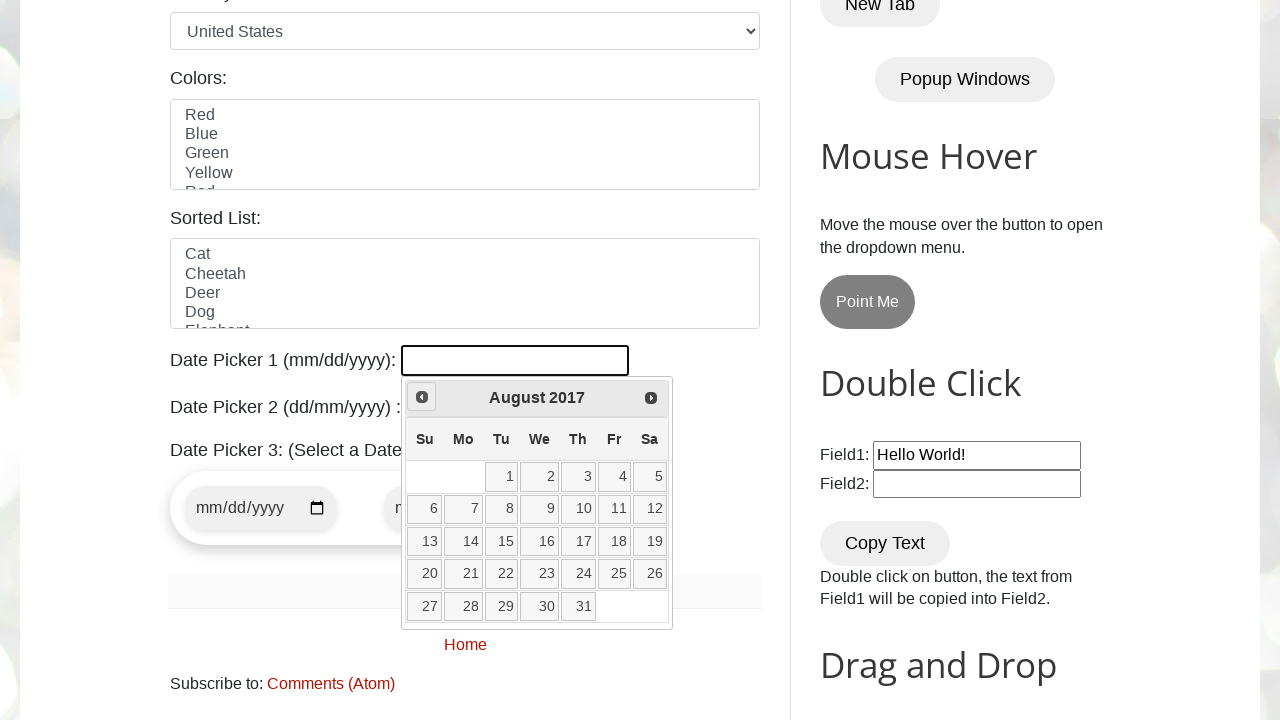

Read current date picker state: August 2017
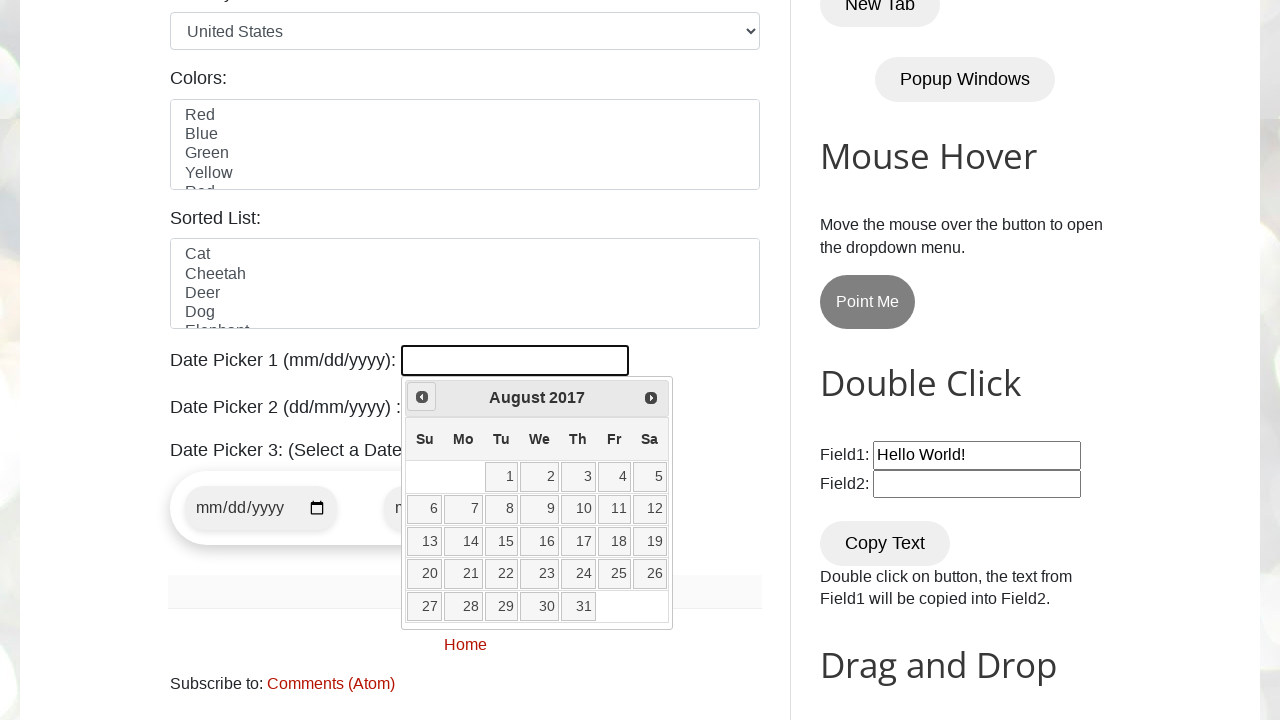

Clicked Previous button to navigate to earlier year at (422, 397) on xpath=//a[contains(@title,'Prev')]
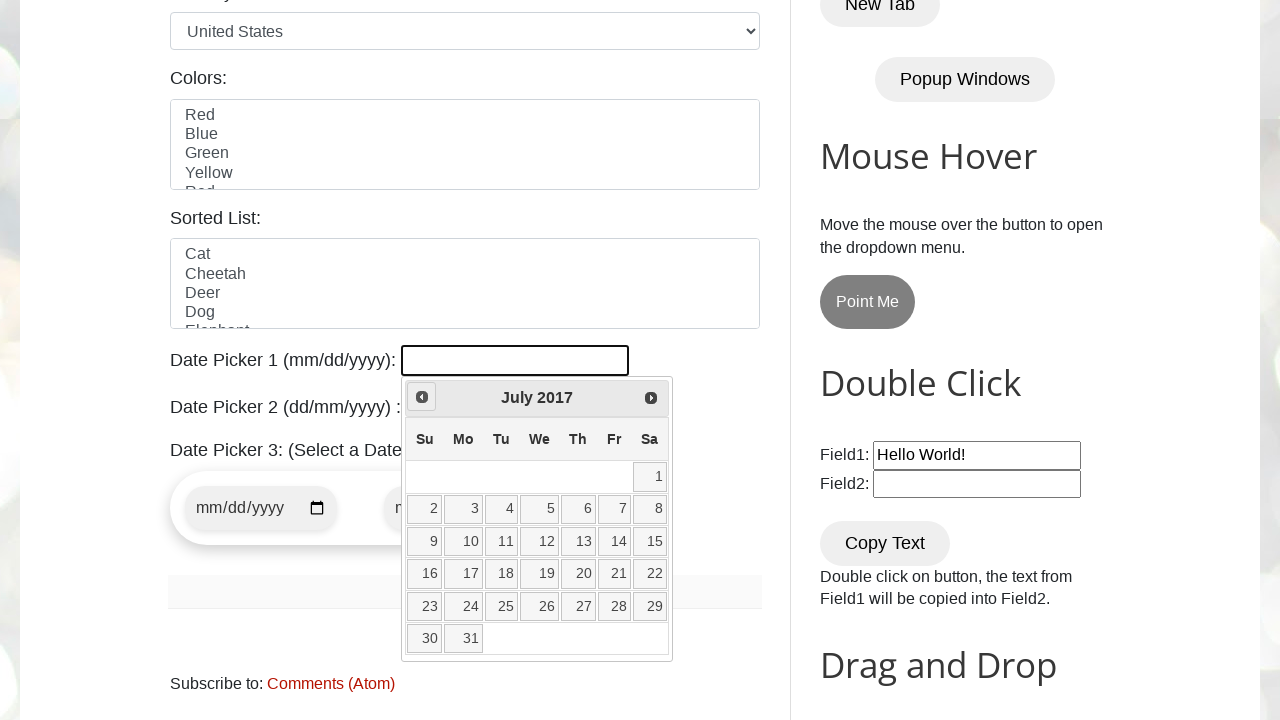

Read current date picker state: July 2017
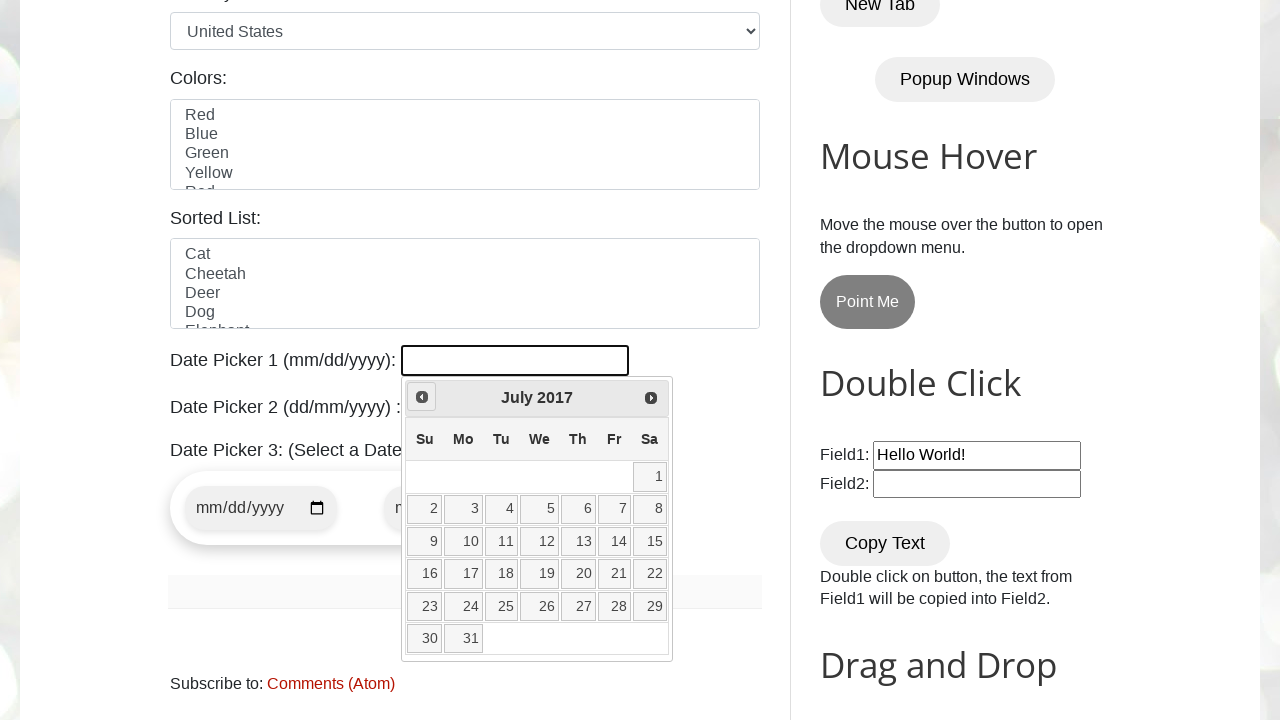

Clicked Previous button to navigate to earlier year at (422, 397) on xpath=//a[contains(@title,'Prev')]
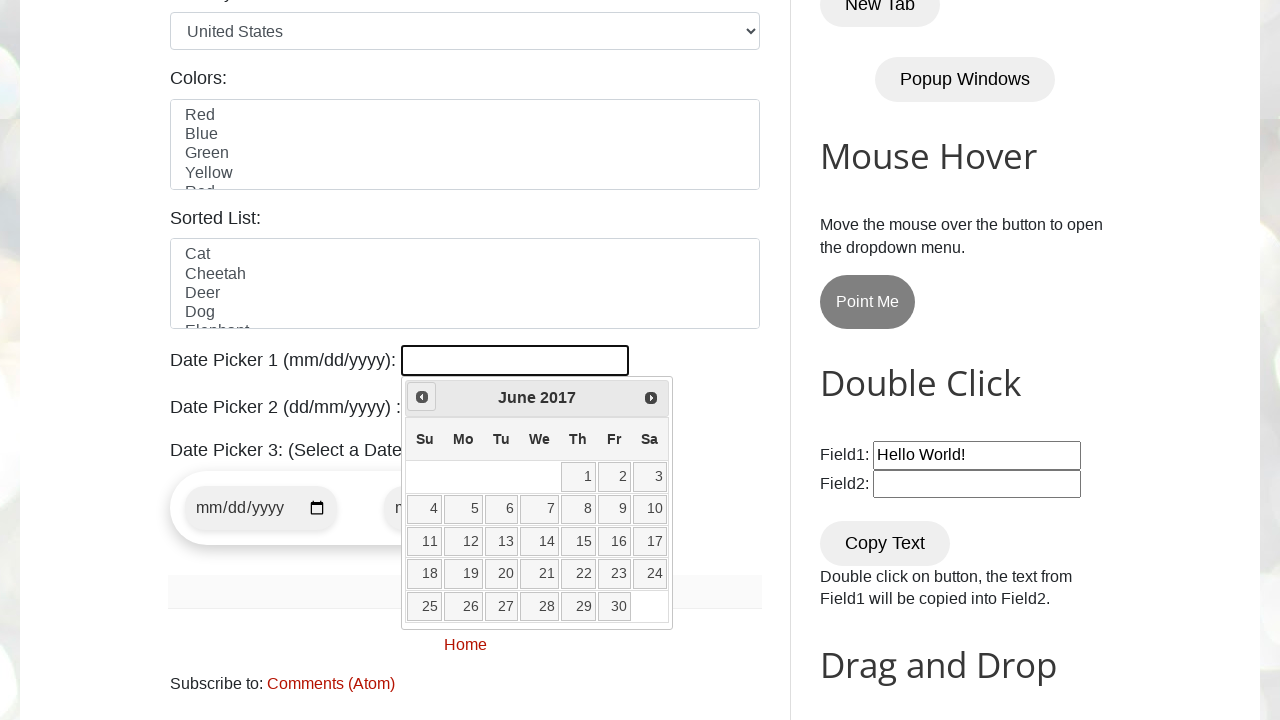

Read current date picker state: June 2017
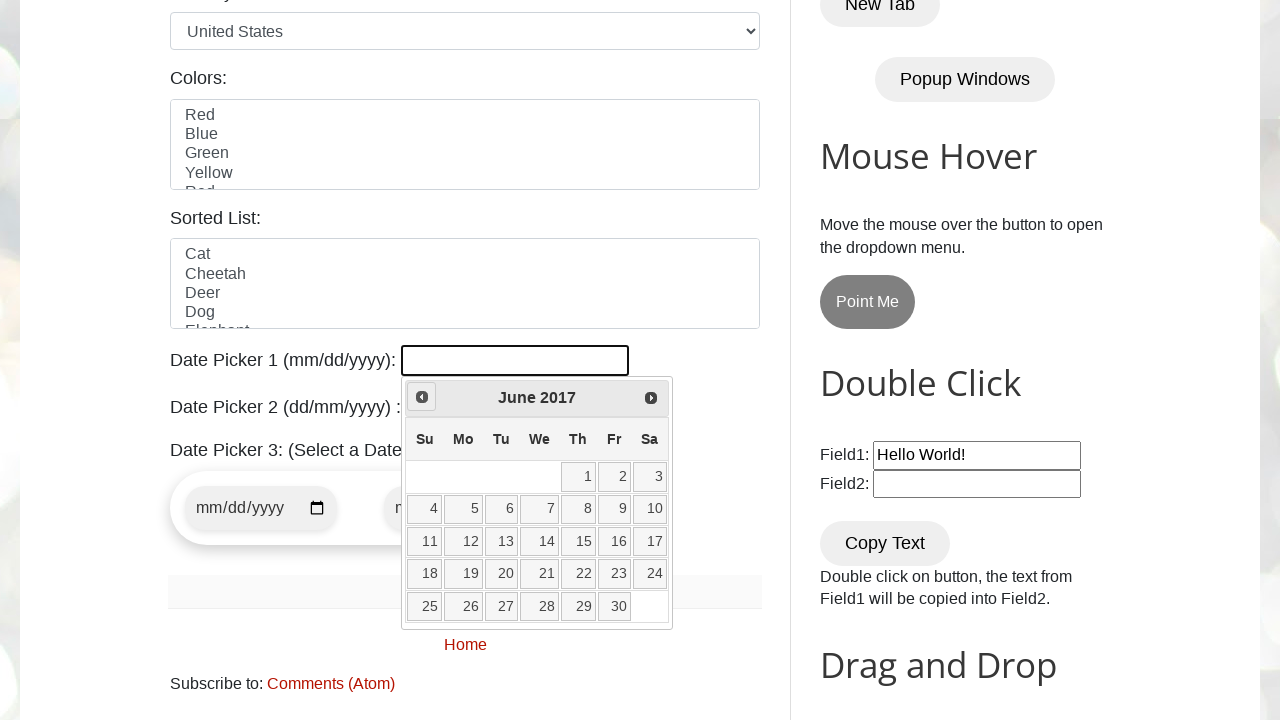

Clicked Previous button to navigate to earlier year at (422, 397) on xpath=//a[contains(@title,'Prev')]
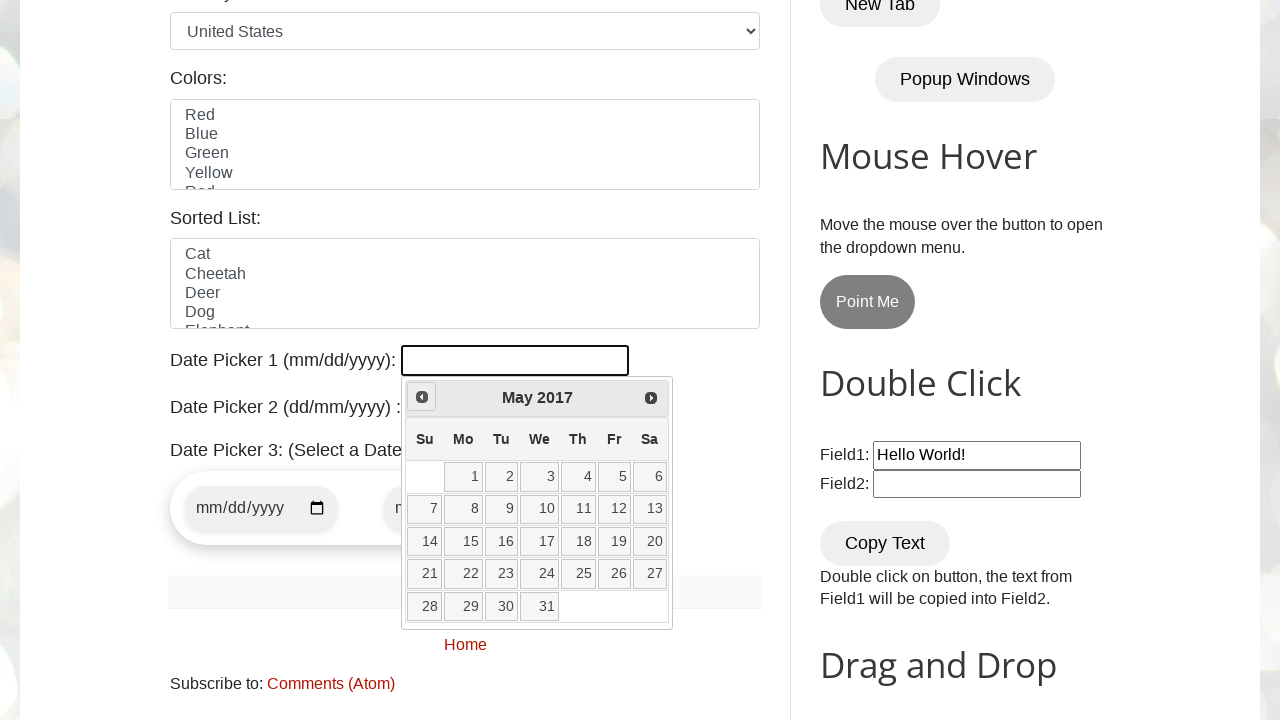

Read current date picker state: May 2017
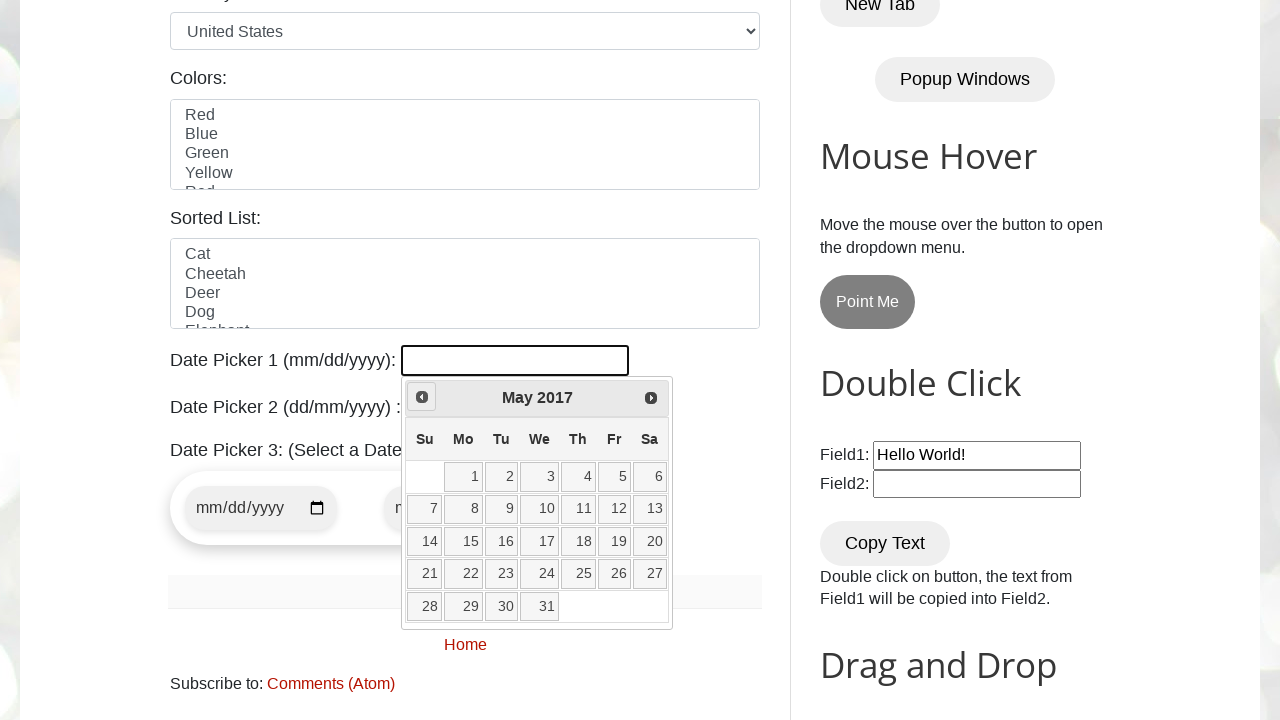

Clicked Previous button to navigate to earlier year at (422, 397) on xpath=//a[contains(@title,'Prev')]
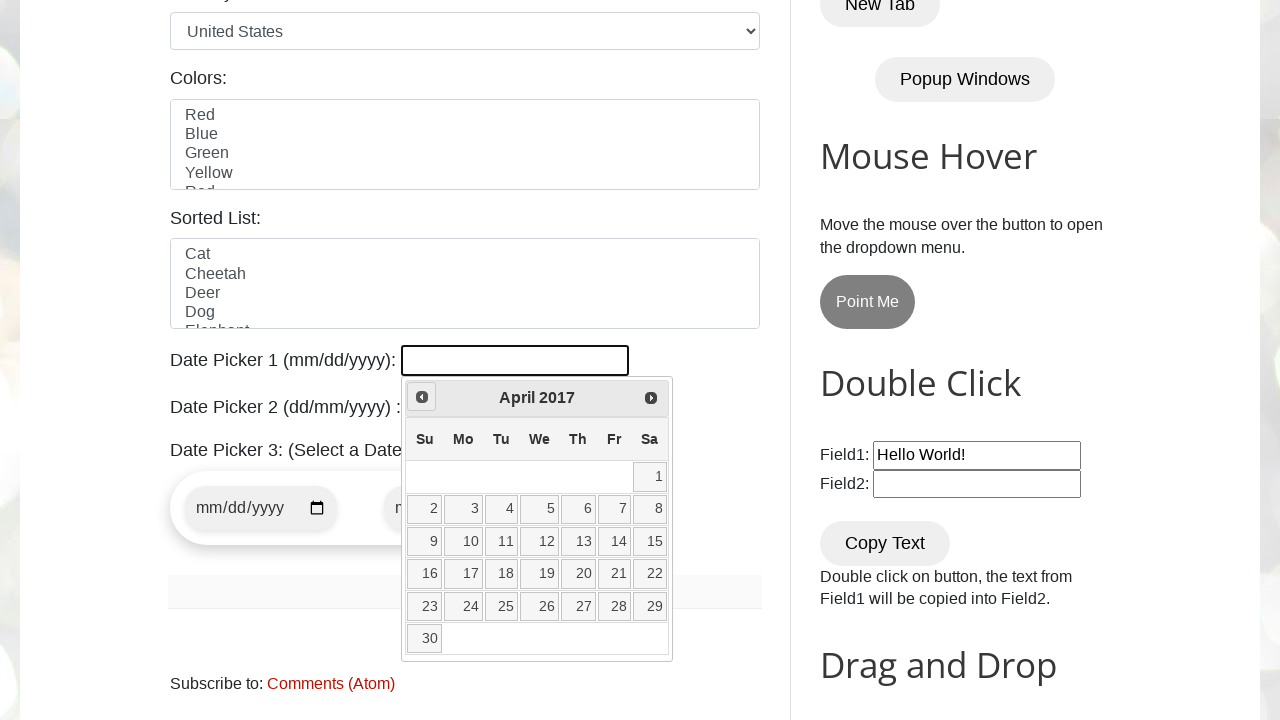

Read current date picker state: April 2017
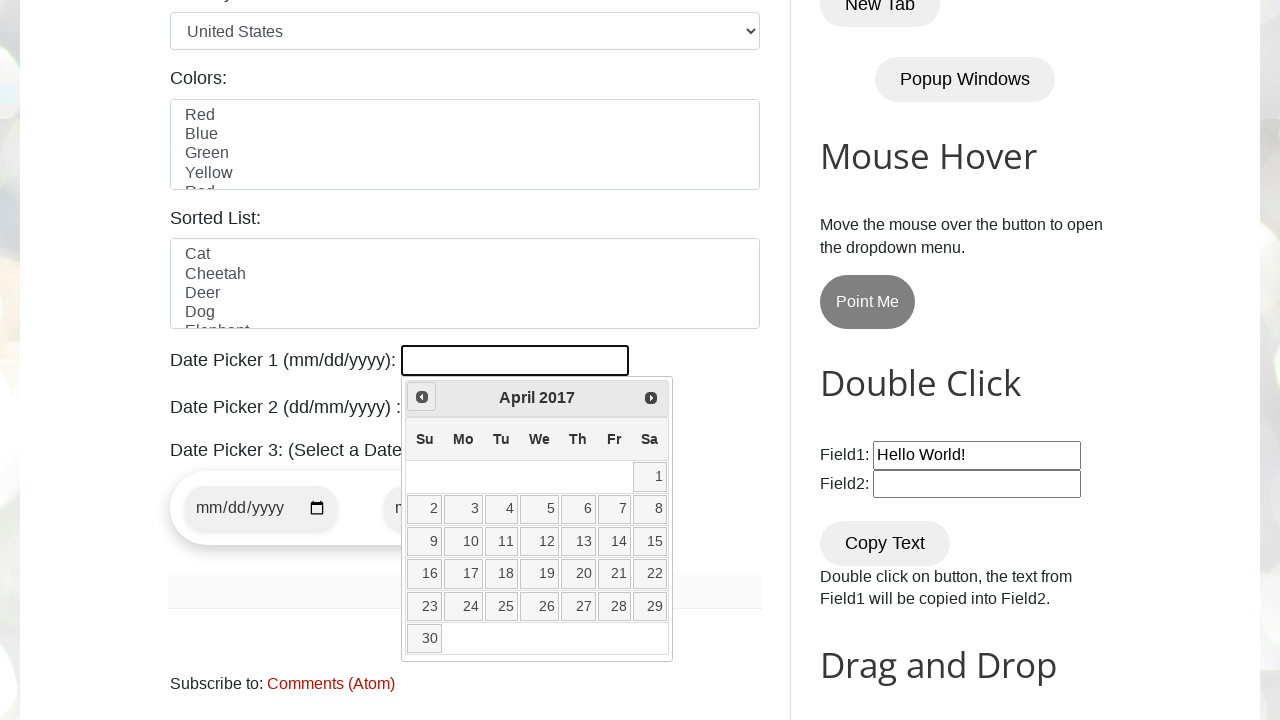

Clicked Previous button to navigate to earlier year at (422, 397) on xpath=//a[contains(@title,'Prev')]
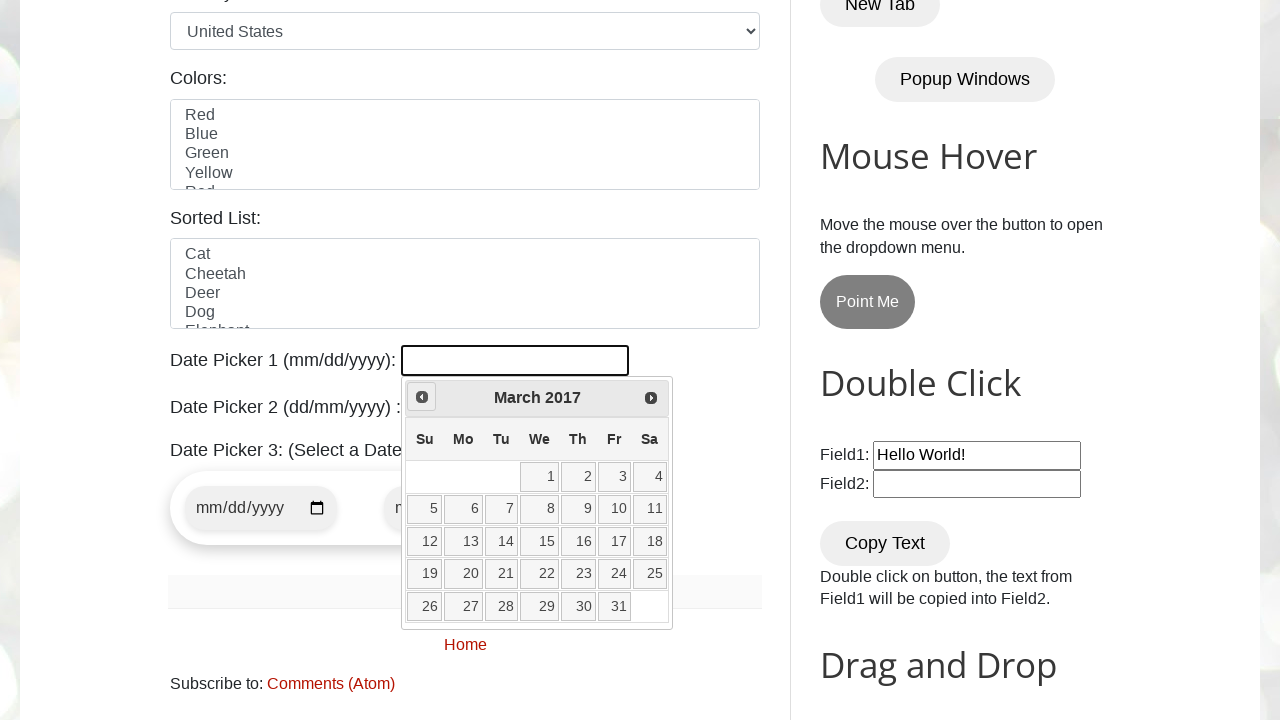

Read current date picker state: March 2017
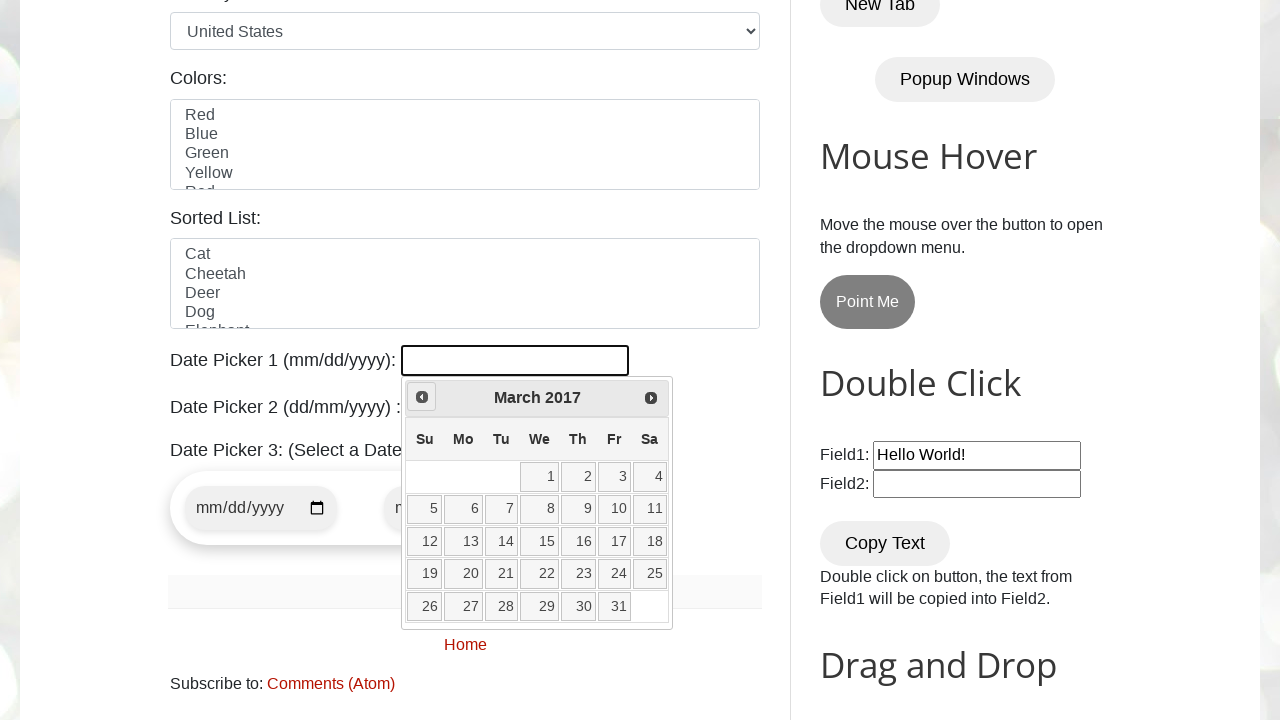

Clicked Previous button to navigate to earlier year at (422, 397) on xpath=//a[contains(@title,'Prev')]
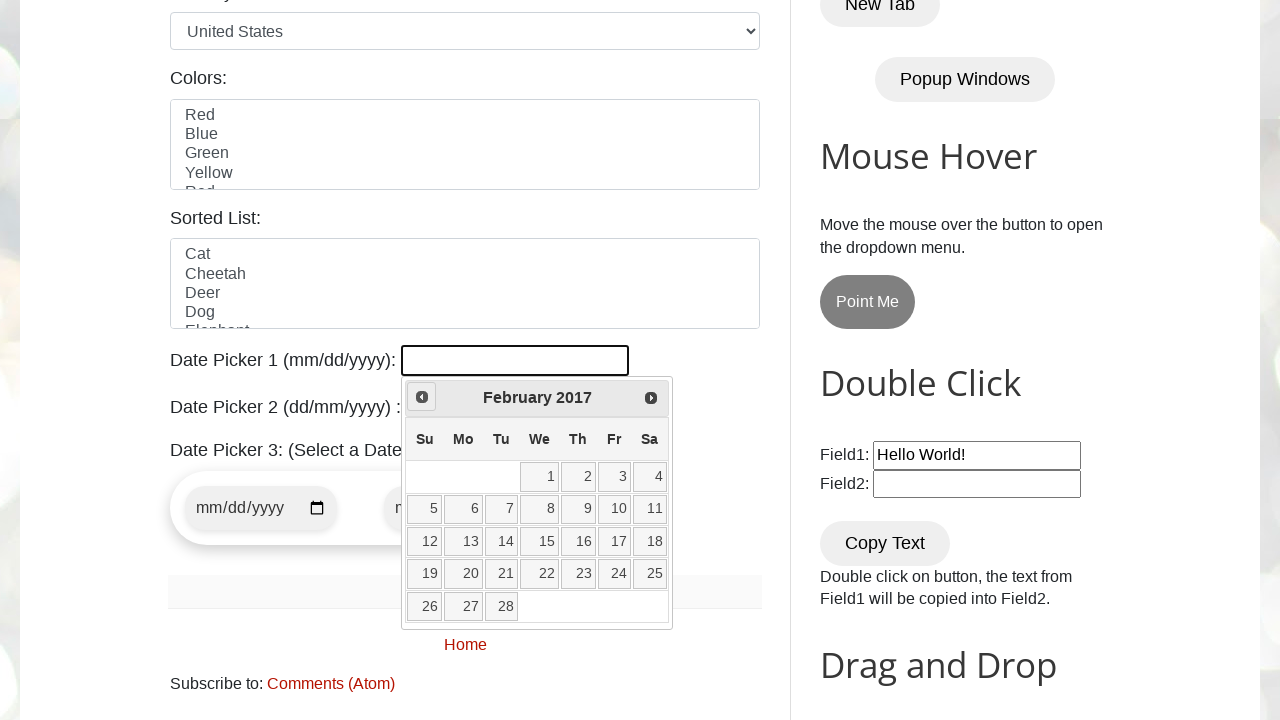

Read current date picker state: February 2017
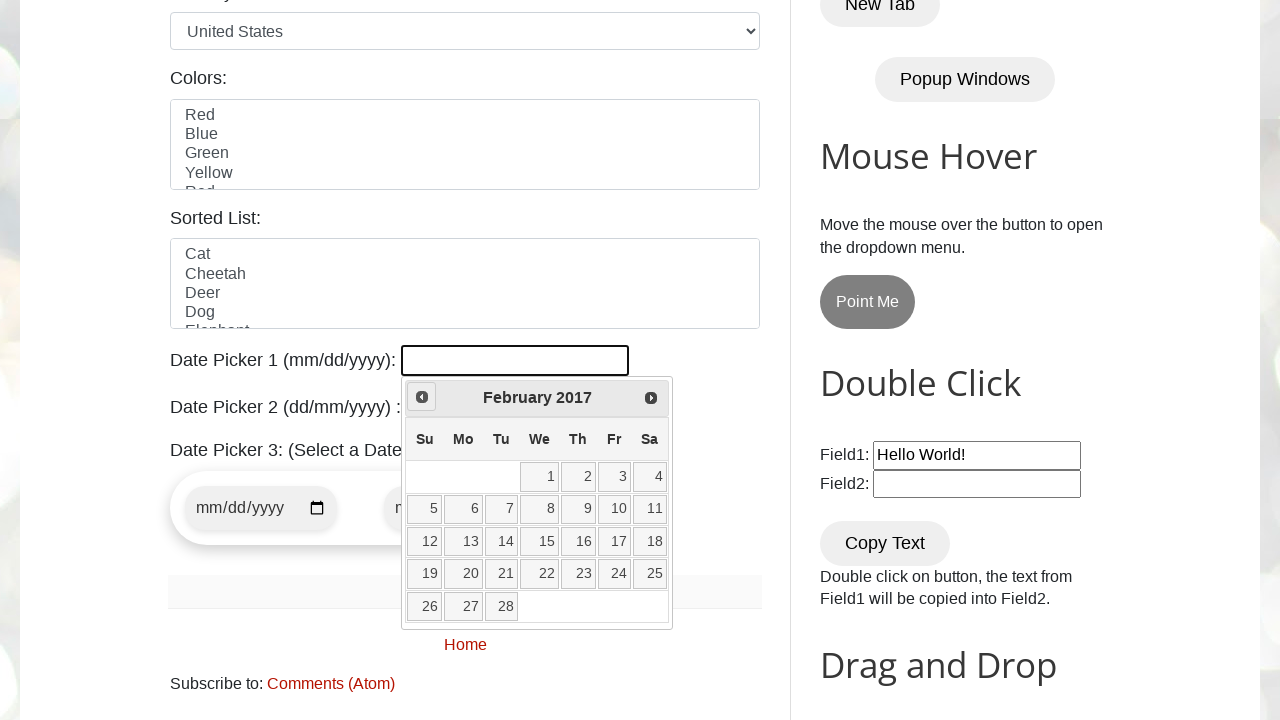

Clicked Previous button to navigate to earlier year at (422, 397) on xpath=//a[contains(@title,'Prev')]
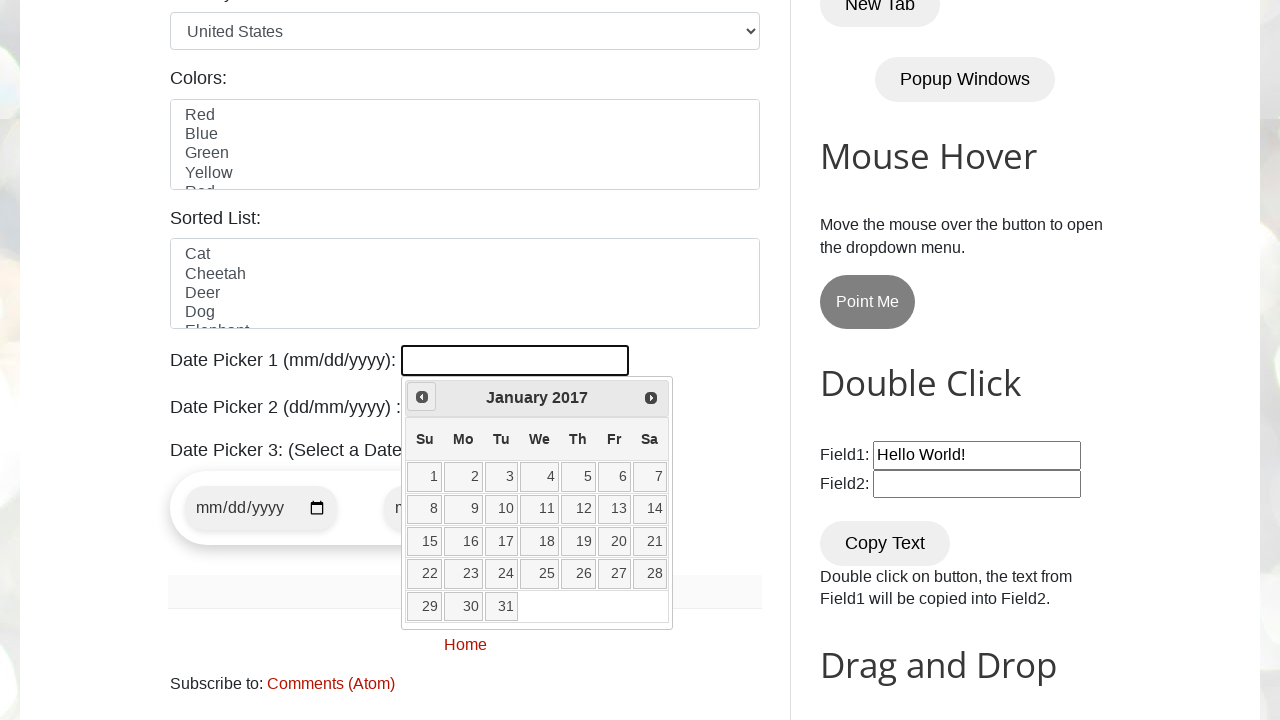

Read current date picker state: January 2017
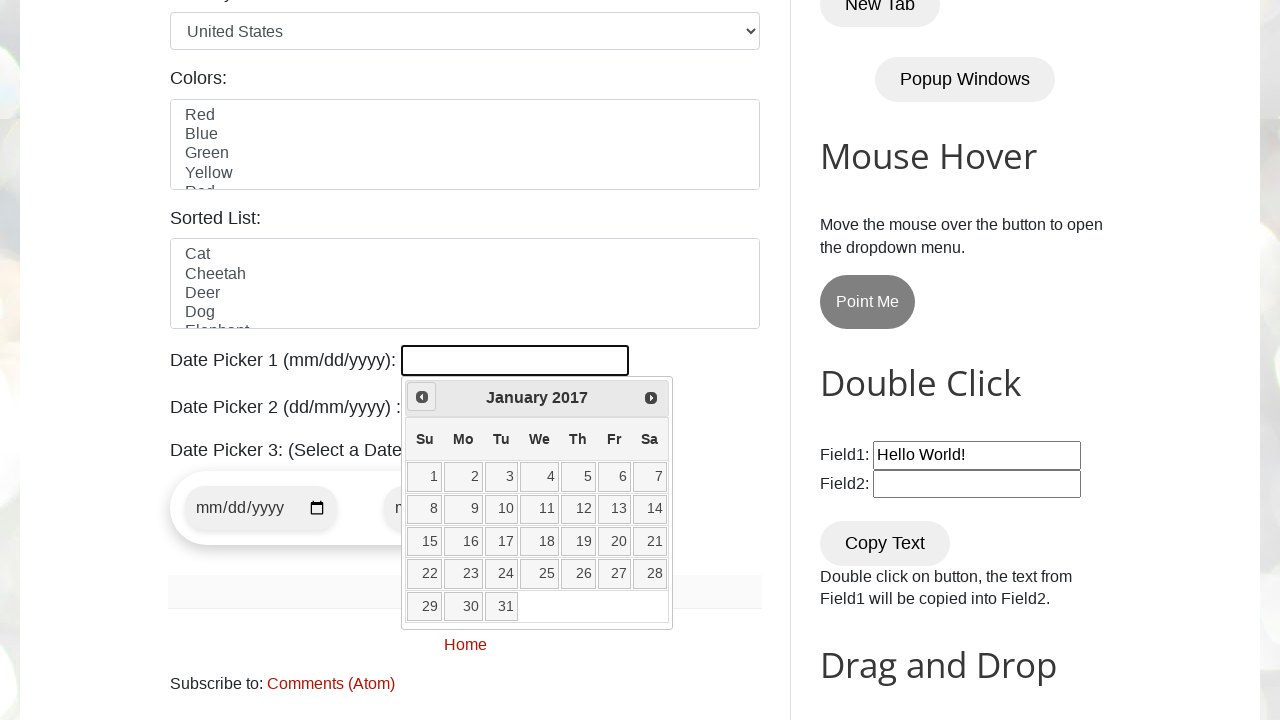

Clicked Previous button to navigate to earlier year at (422, 397) on xpath=//a[contains(@title,'Prev')]
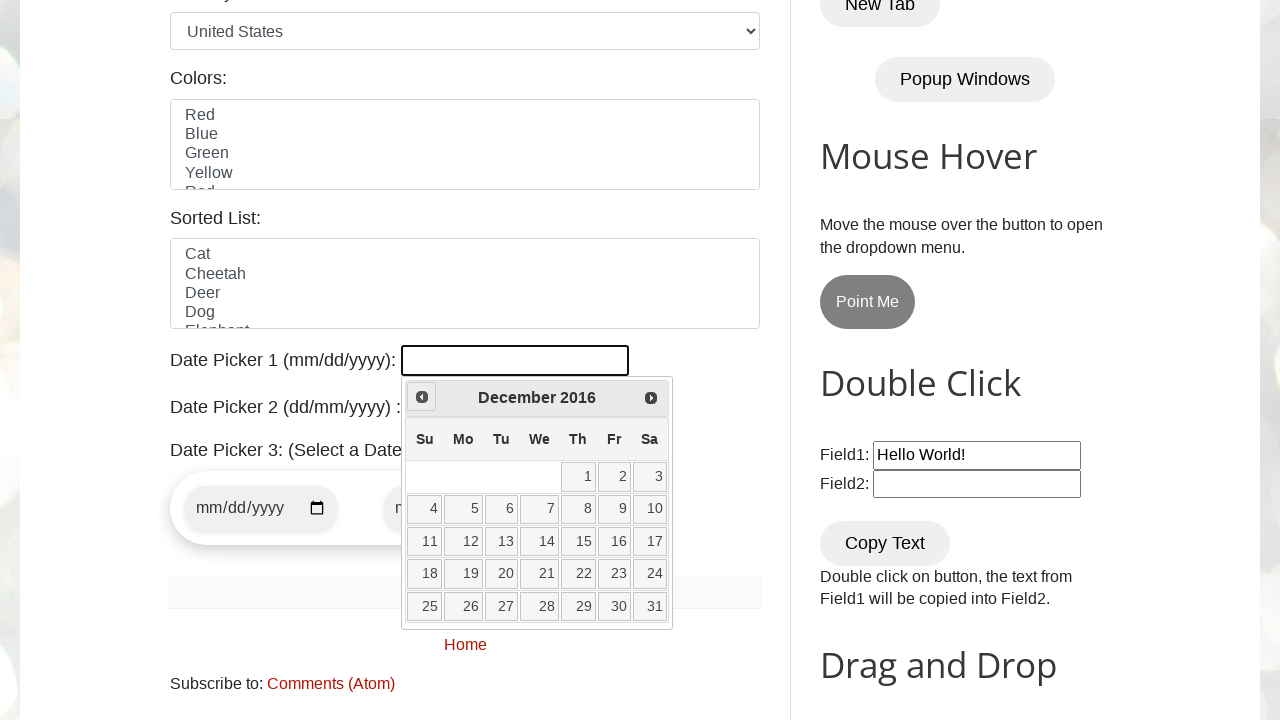

Read current date picker state: December 2016
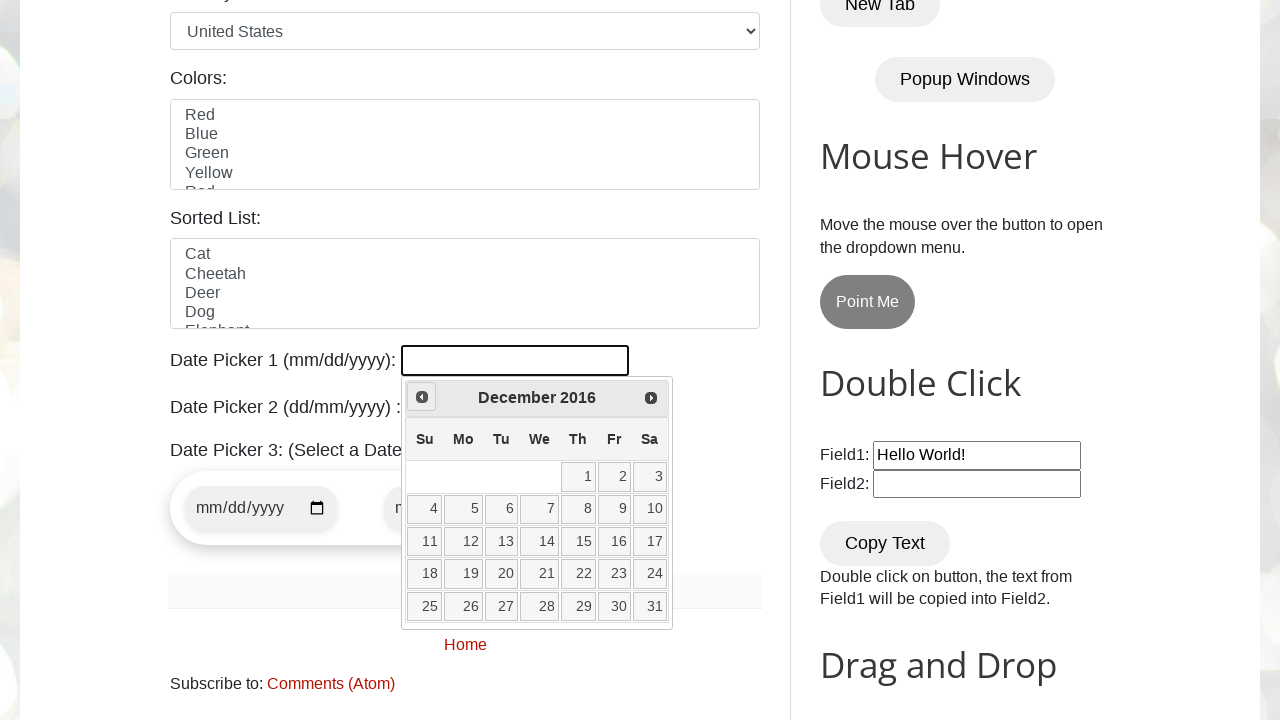

Clicked Previous button to navigate to earlier year at (422, 397) on xpath=//a[contains(@title,'Prev')]
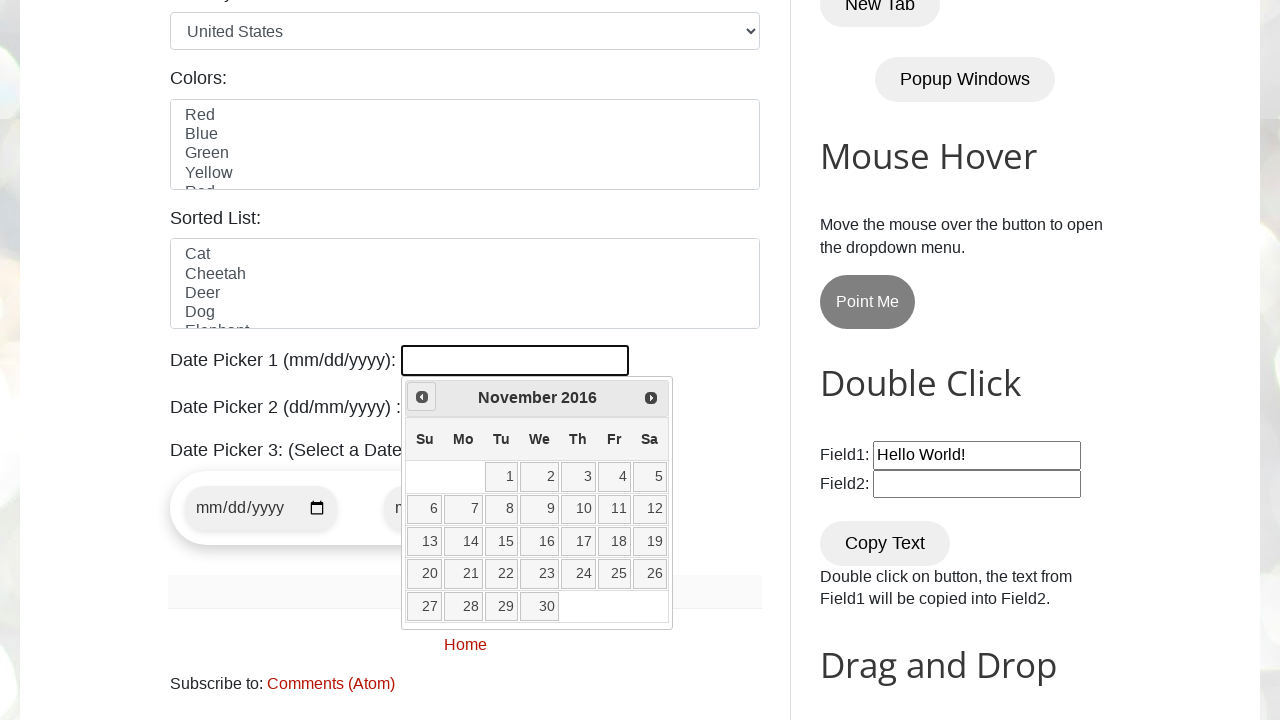

Read current date picker state: November 2016
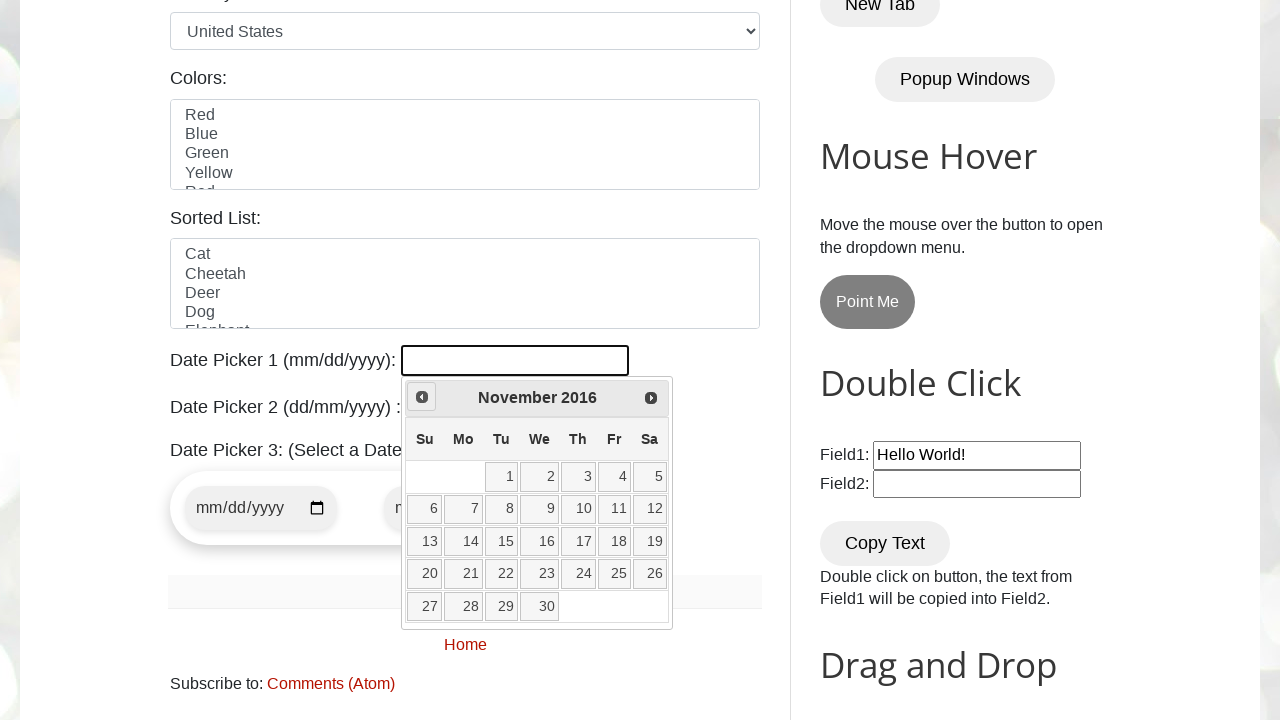

Clicked Previous button to navigate to earlier year at (422, 397) on xpath=//a[contains(@title,'Prev')]
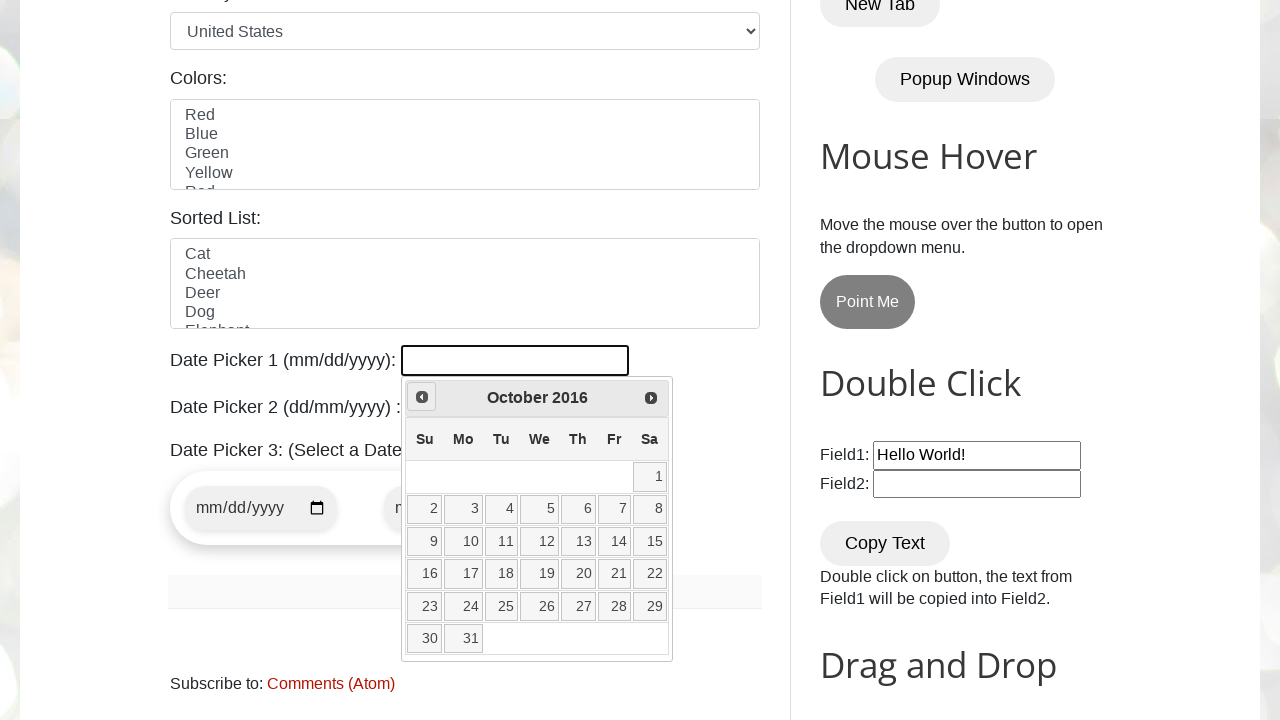

Read current date picker state: October 2016
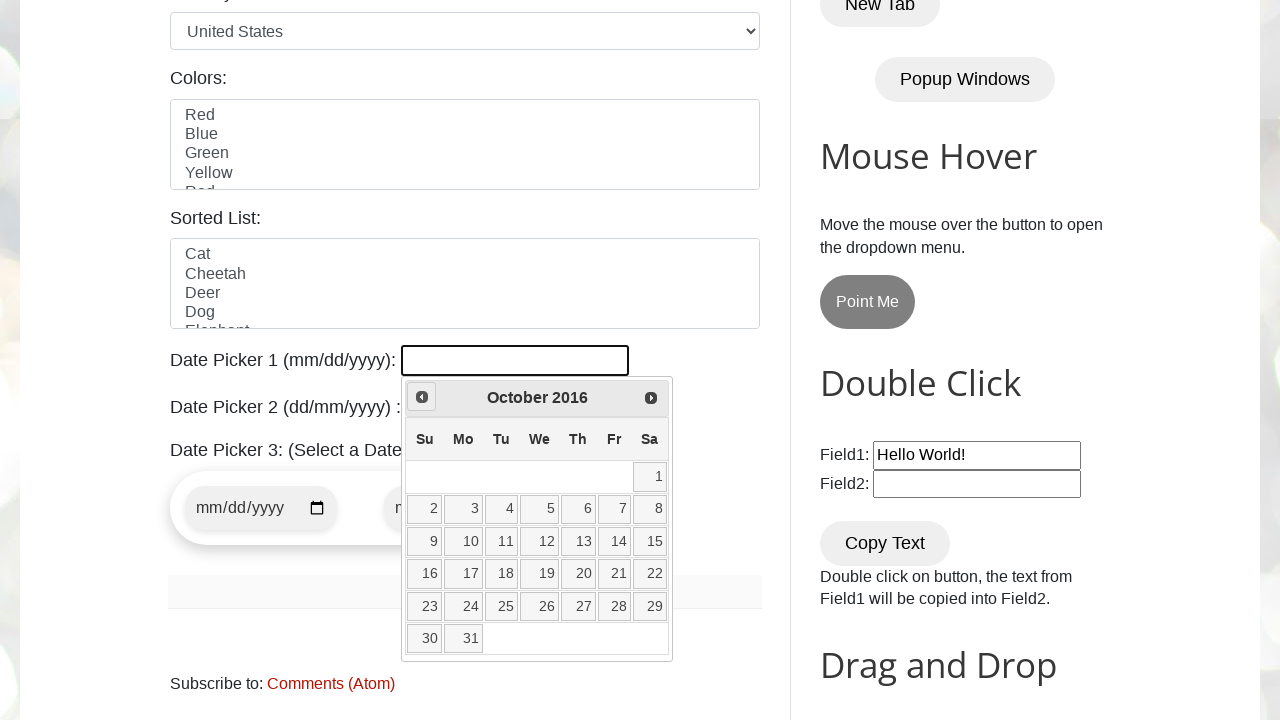

Clicked Previous button to navigate to earlier year at (422, 397) on xpath=//a[contains(@title,'Prev')]
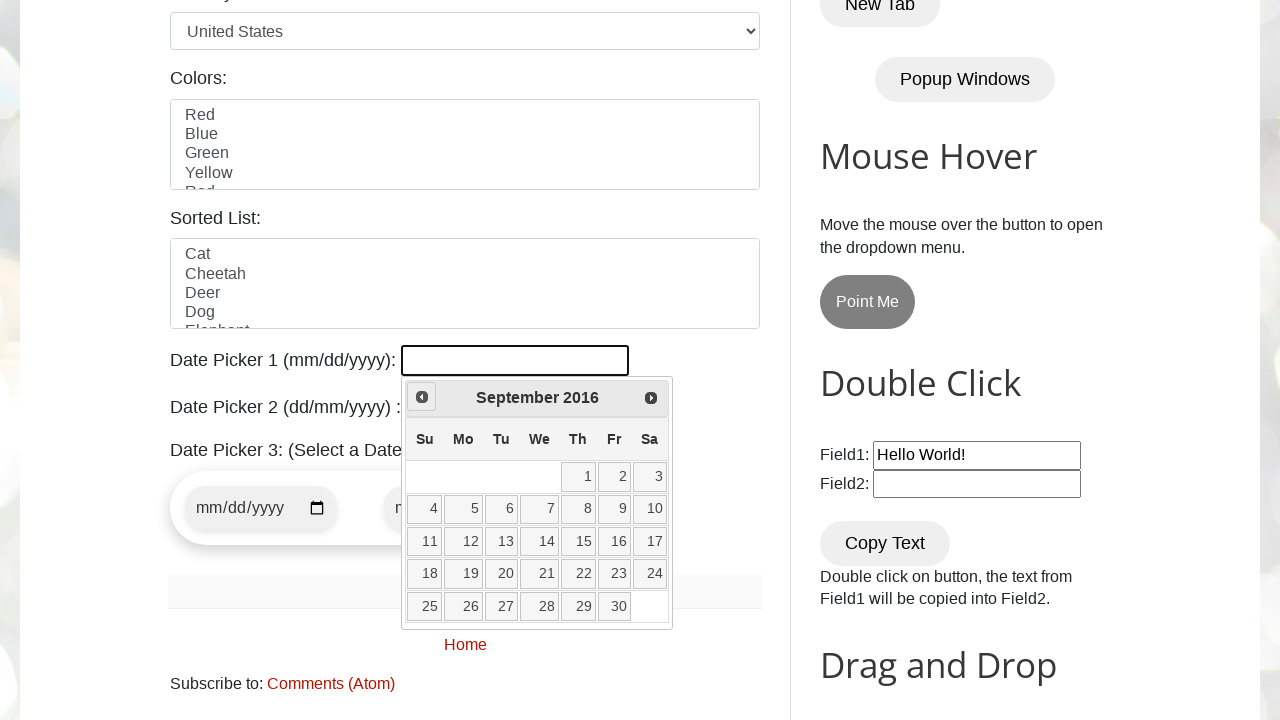

Read current date picker state: September 2016
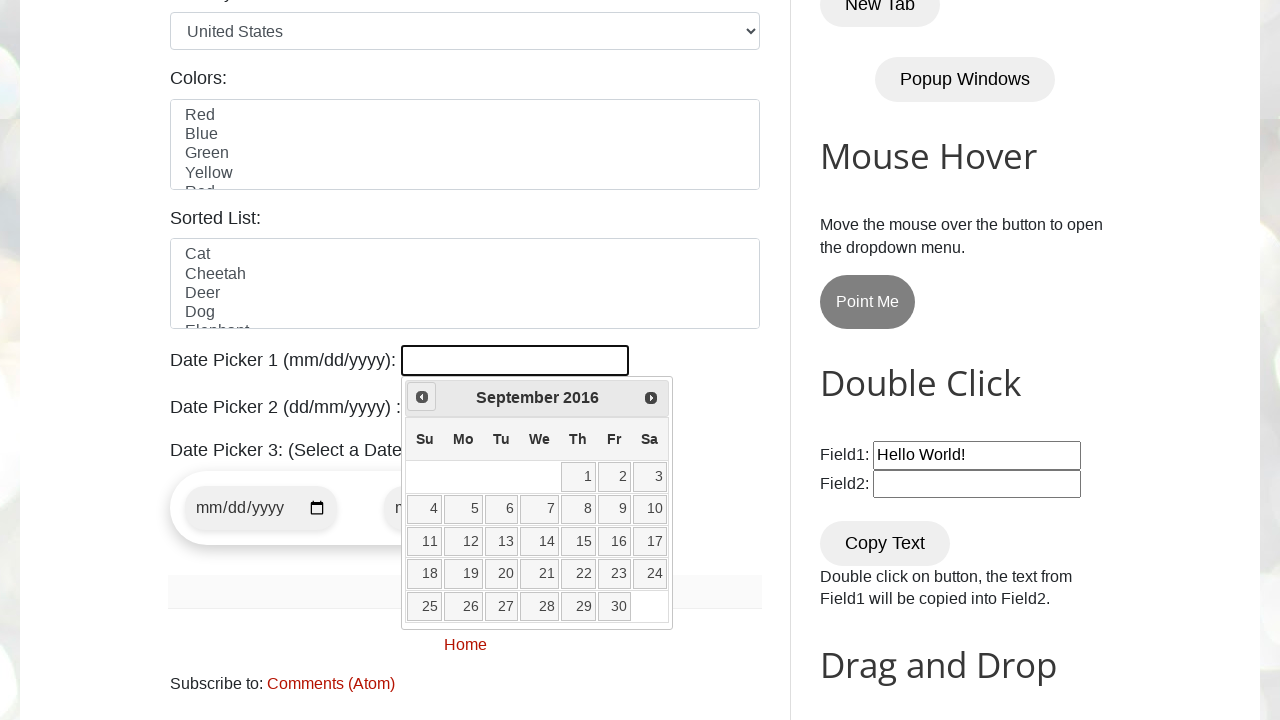

Clicked Previous button to navigate to earlier year at (422, 397) on xpath=//a[contains(@title,'Prev')]
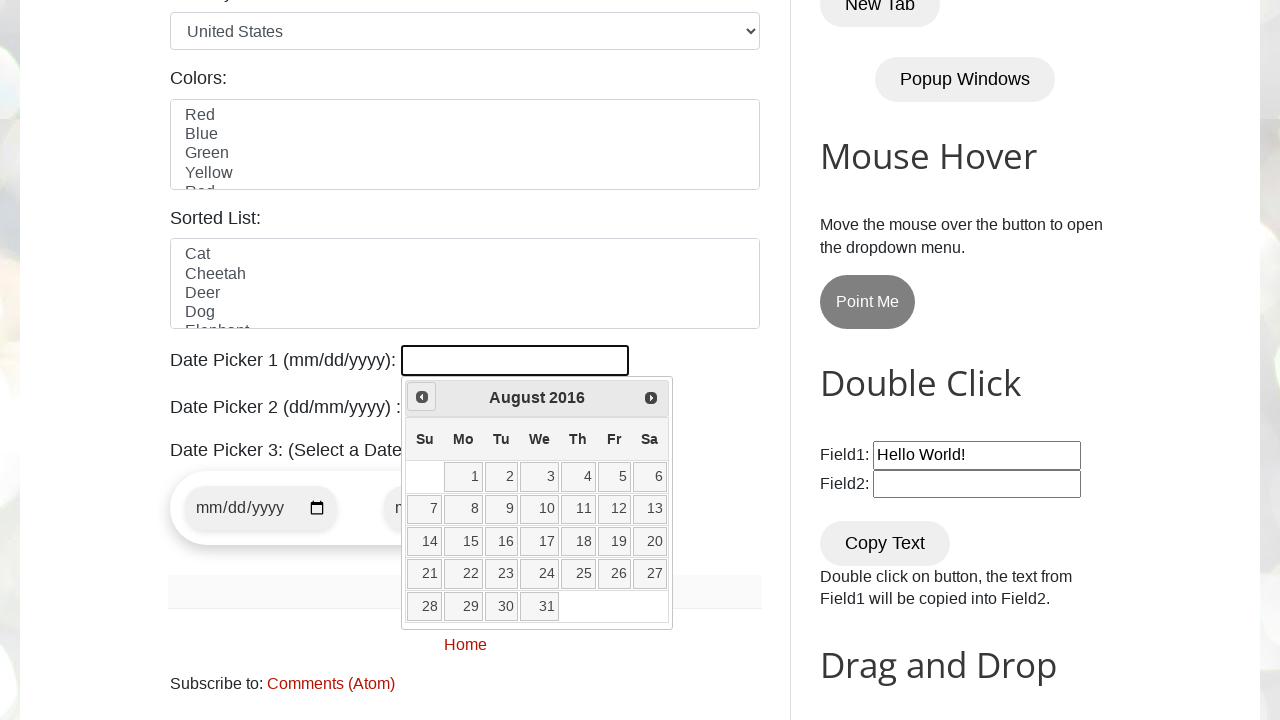

Read current date picker state: August 2016
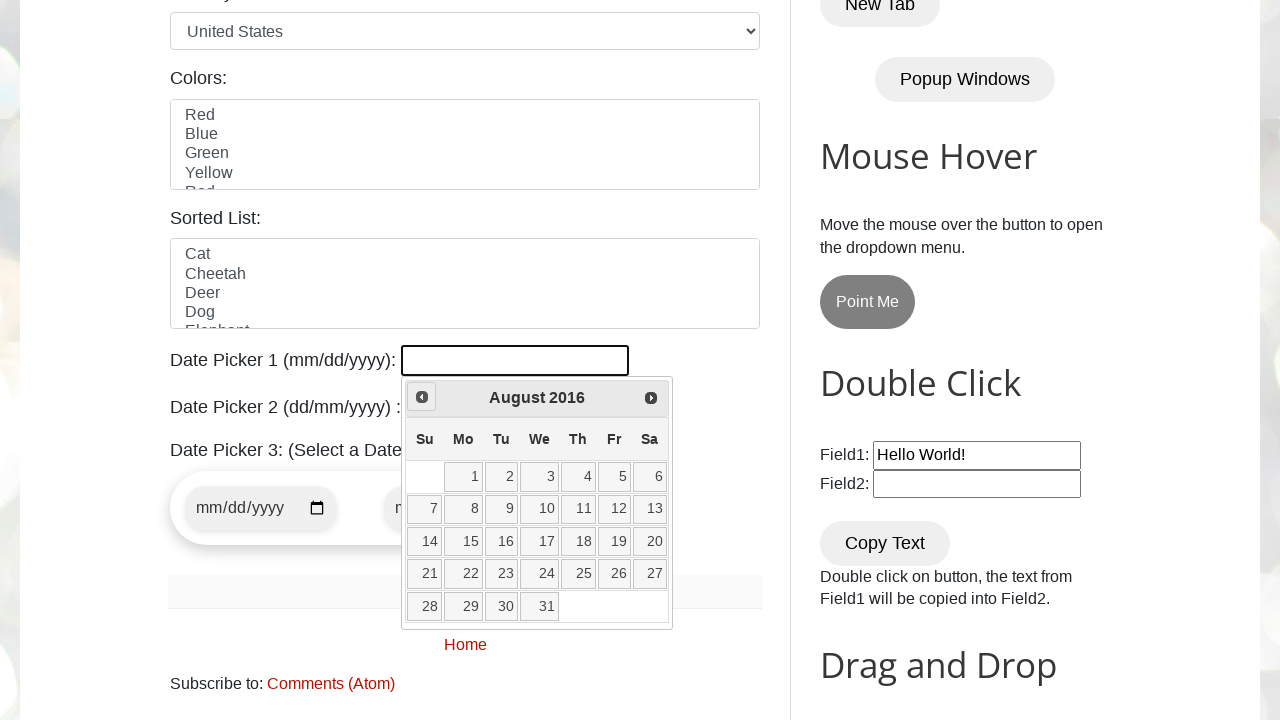

Clicked Previous button to navigate to earlier year at (422, 397) on xpath=//a[contains(@title,'Prev')]
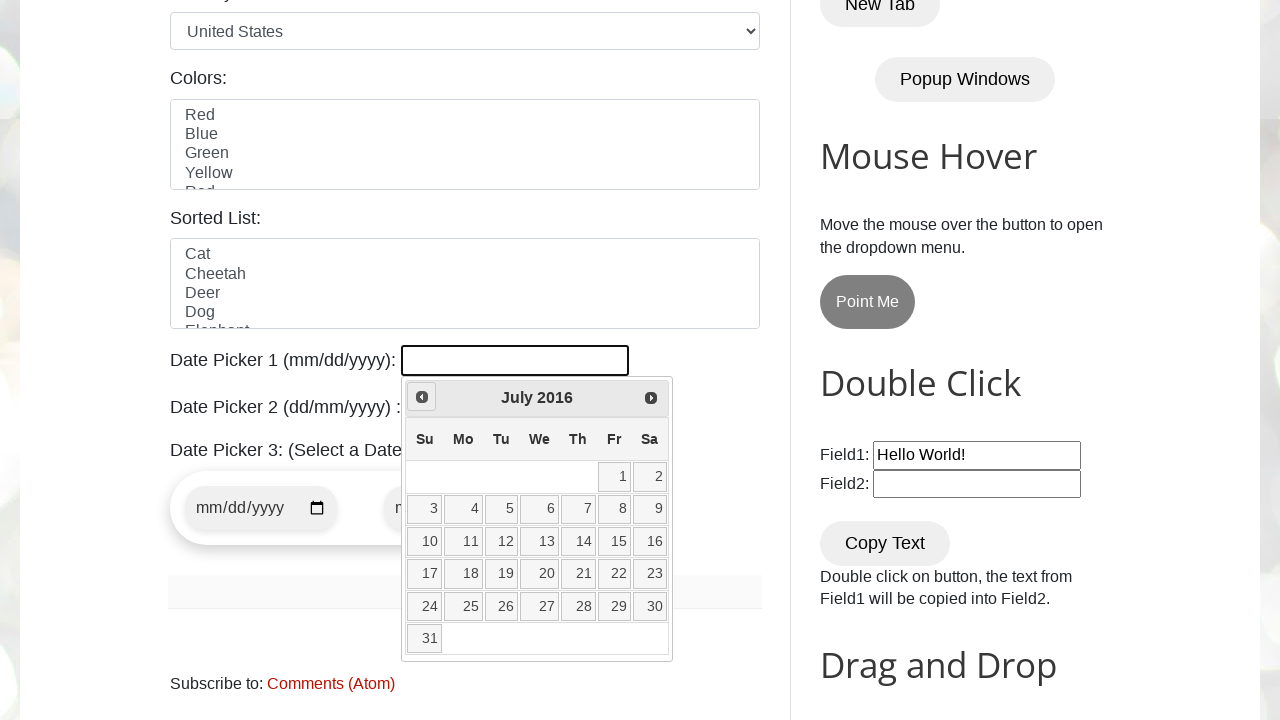

Read current date picker state: July 2016
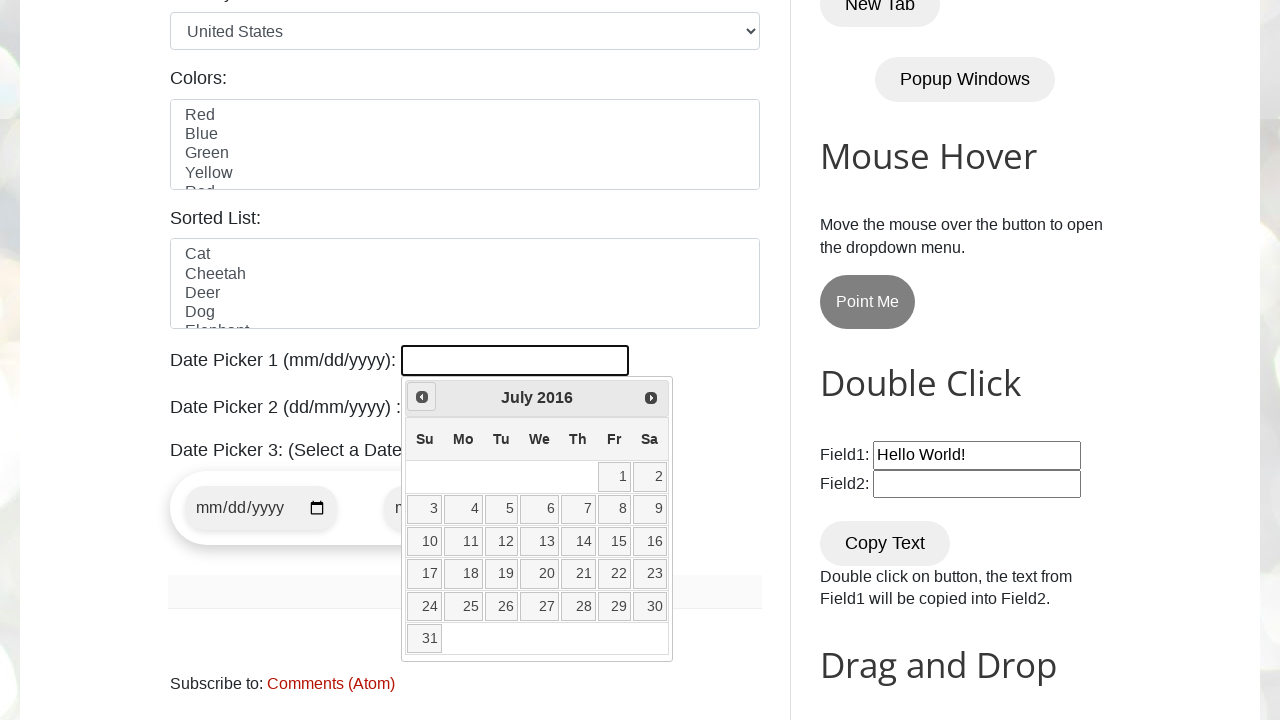

Clicked Previous button to navigate to earlier year at (422, 397) on xpath=//a[contains(@title,'Prev')]
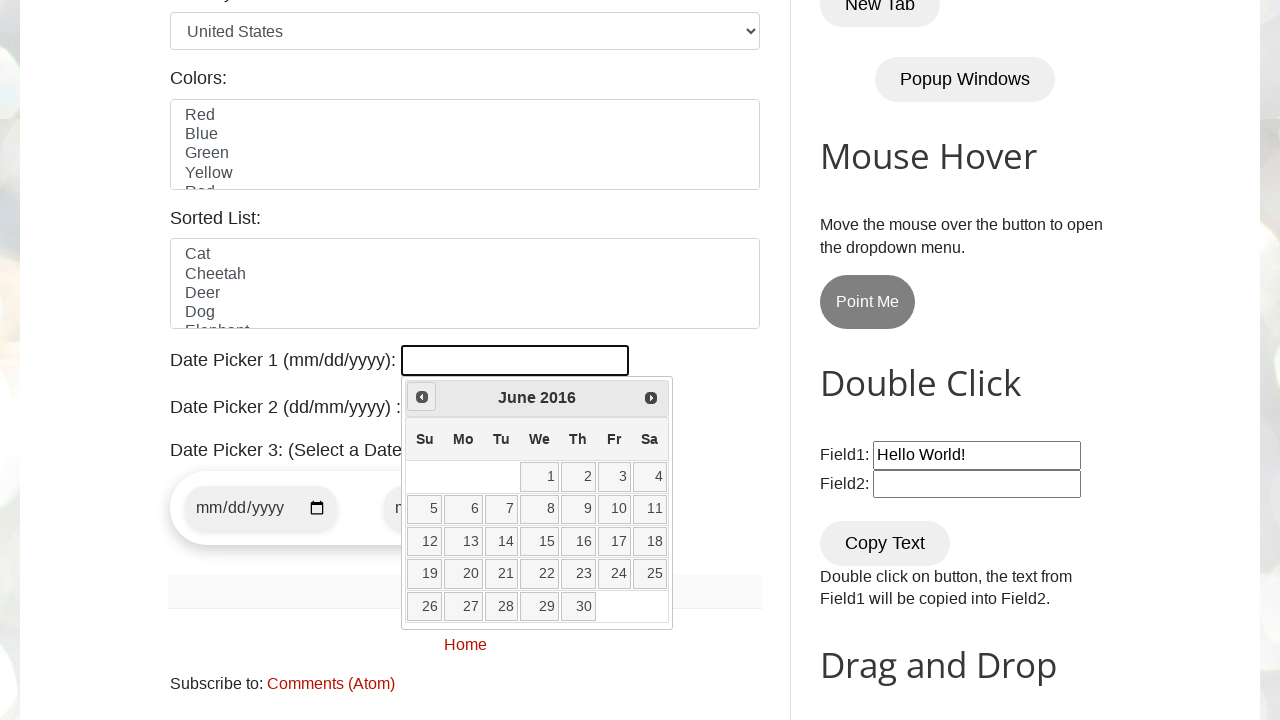

Read current date picker state: June 2016
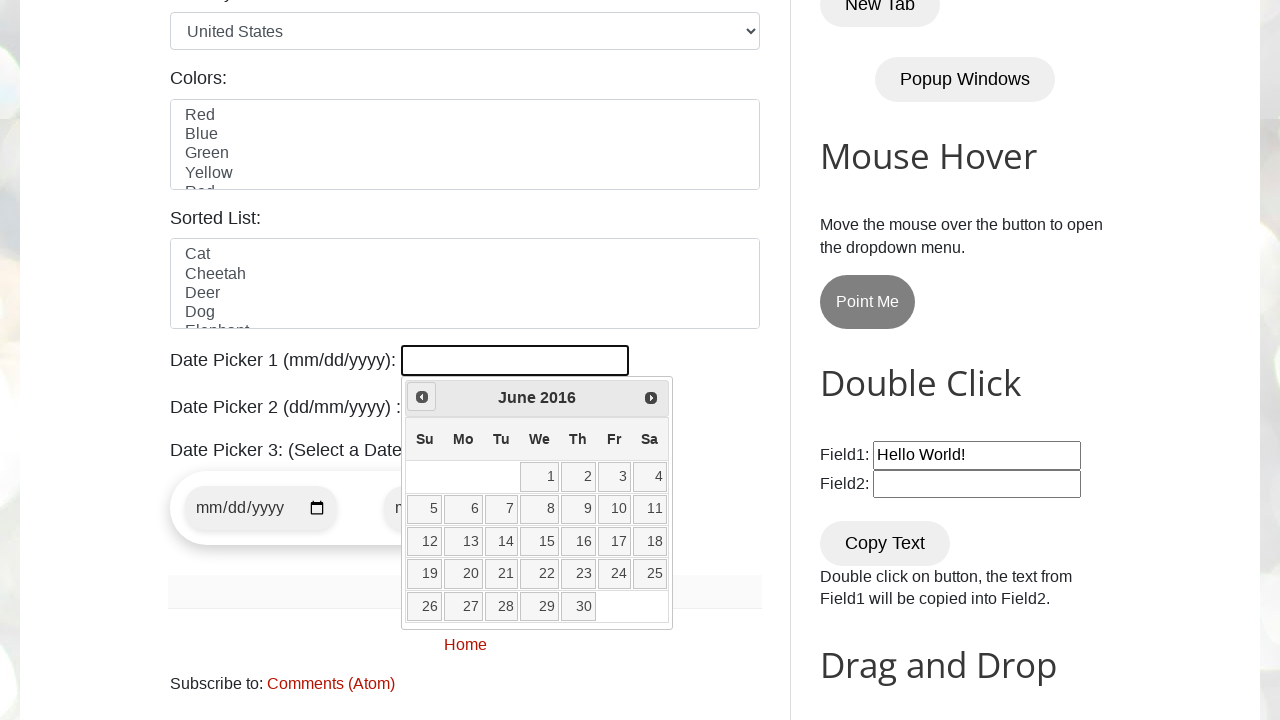

Clicked Previous button to navigate to earlier year at (422, 397) on xpath=//a[contains(@title,'Prev')]
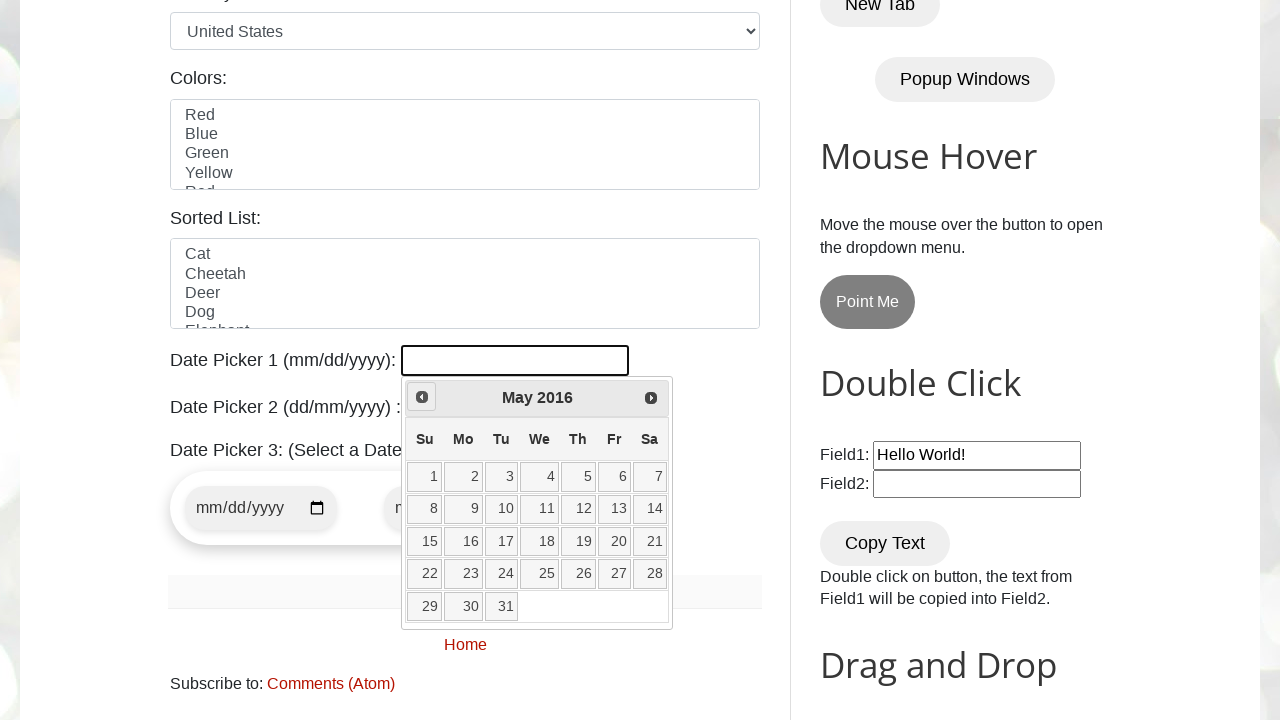

Read current date picker state: May 2016
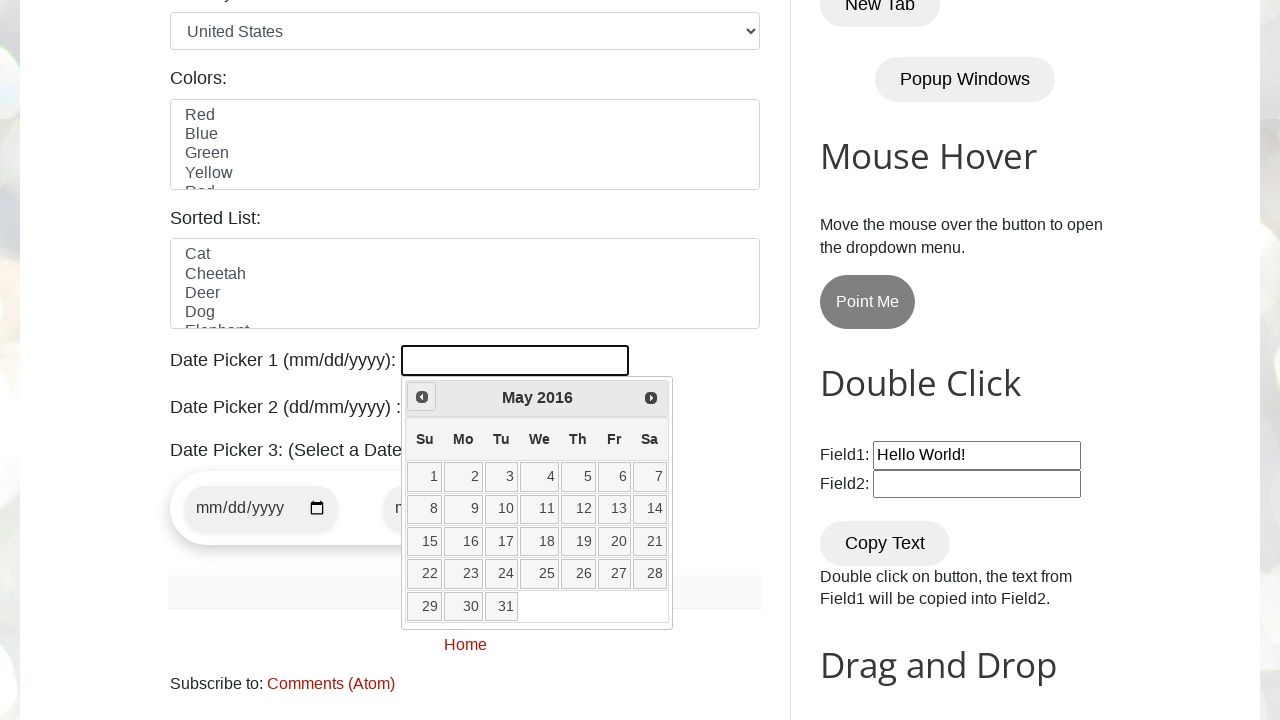

Clicked Previous button to navigate to earlier year at (422, 397) on xpath=//a[contains(@title,'Prev')]
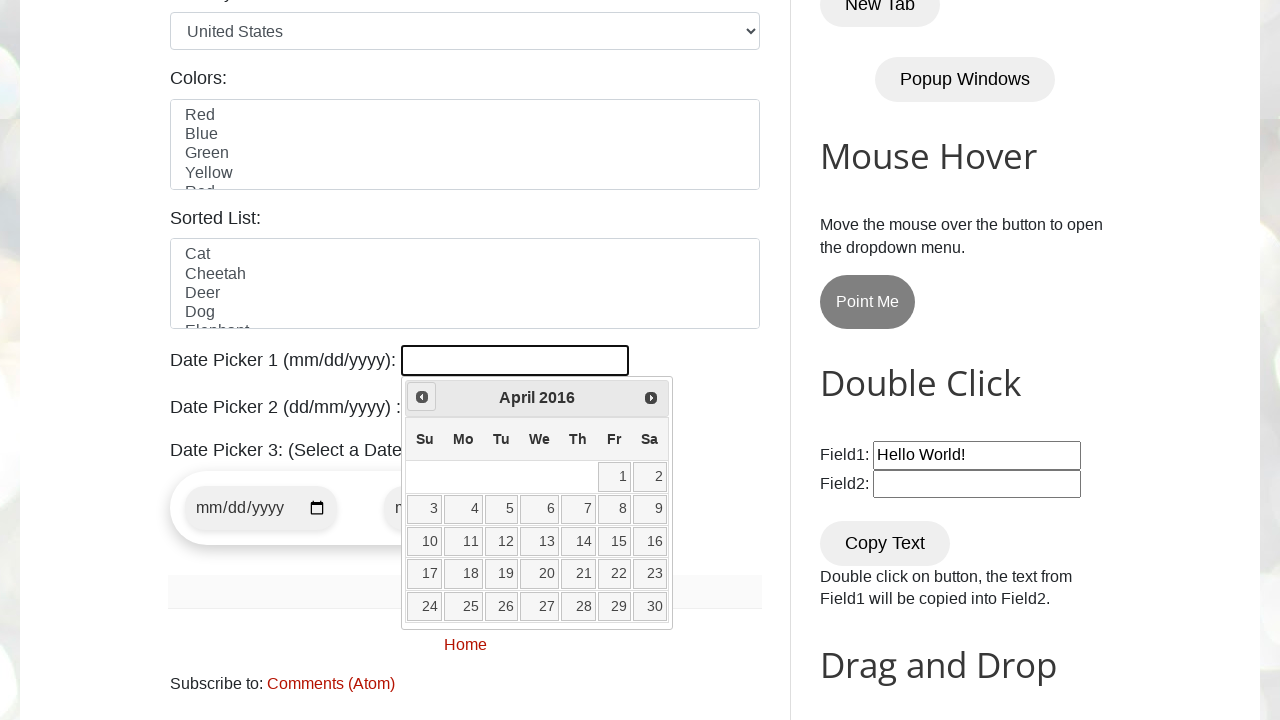

Read current date picker state: April 2016
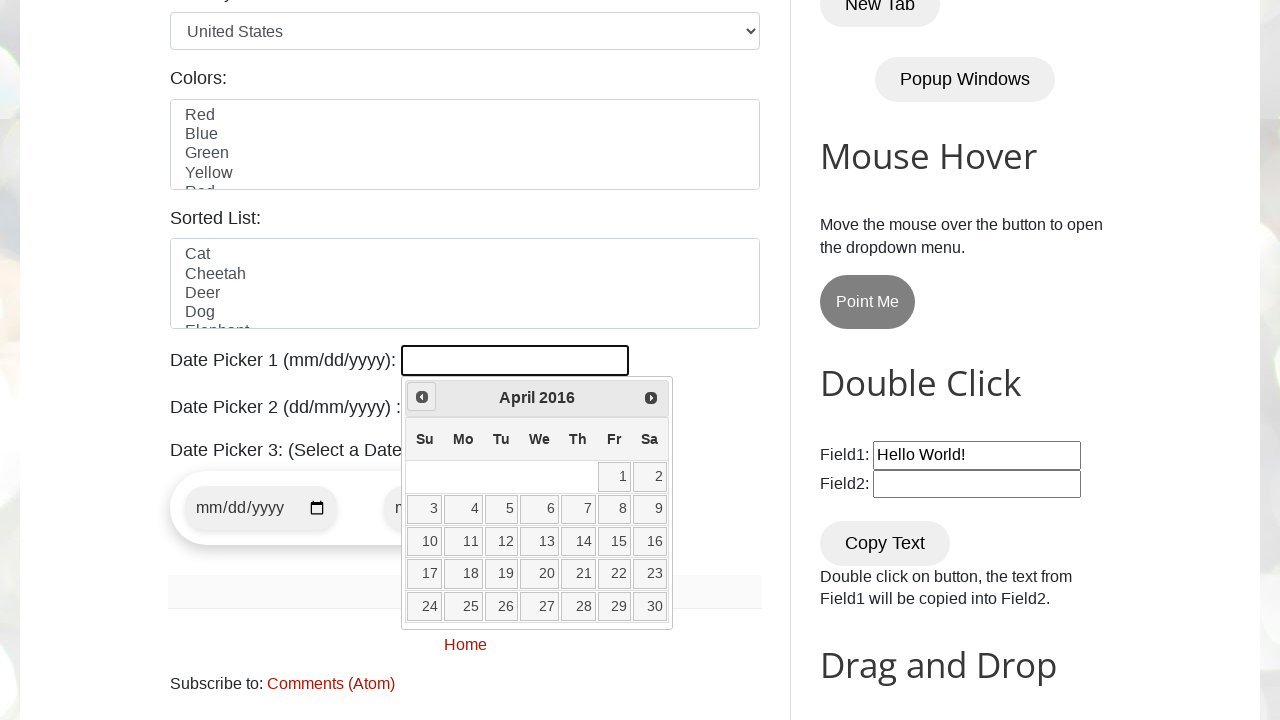

Clicked Previous button to navigate to earlier year at (422, 397) on xpath=//a[contains(@title,'Prev')]
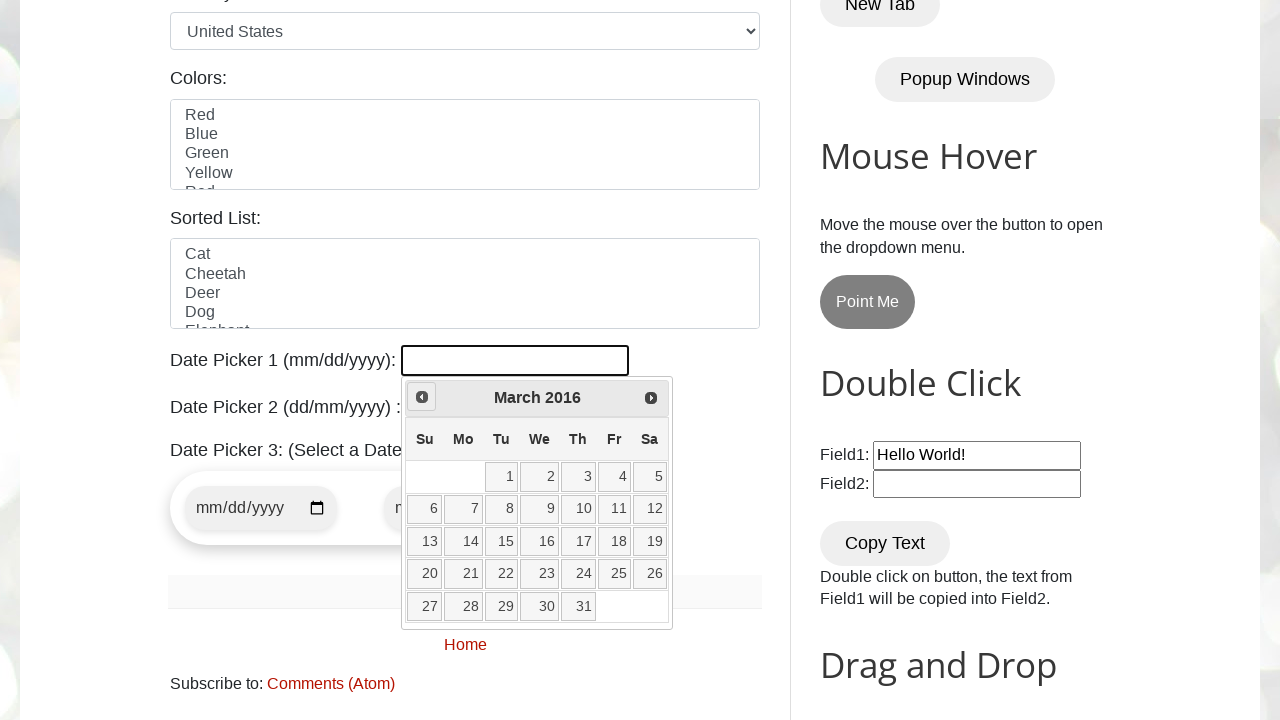

Read current date picker state: March 2016
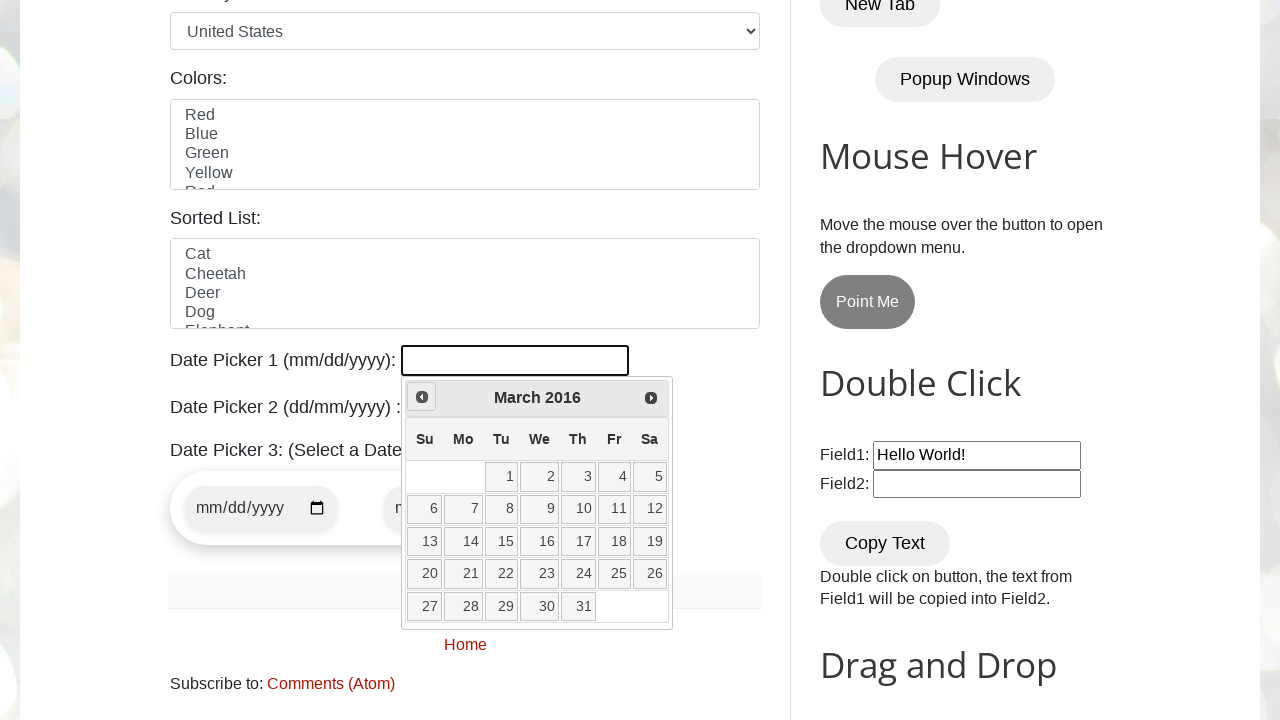

Clicked Previous button to navigate to earlier year at (422, 397) on xpath=//a[contains(@title,'Prev')]
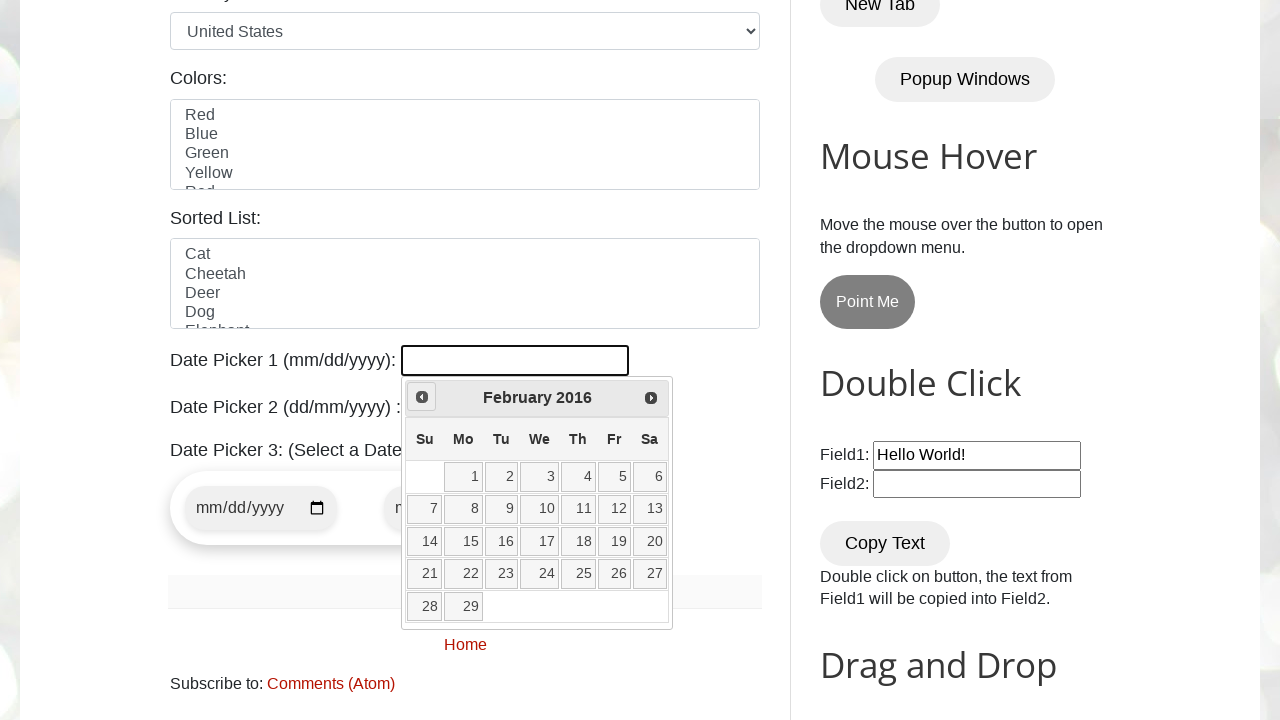

Read current date picker state: February 2016
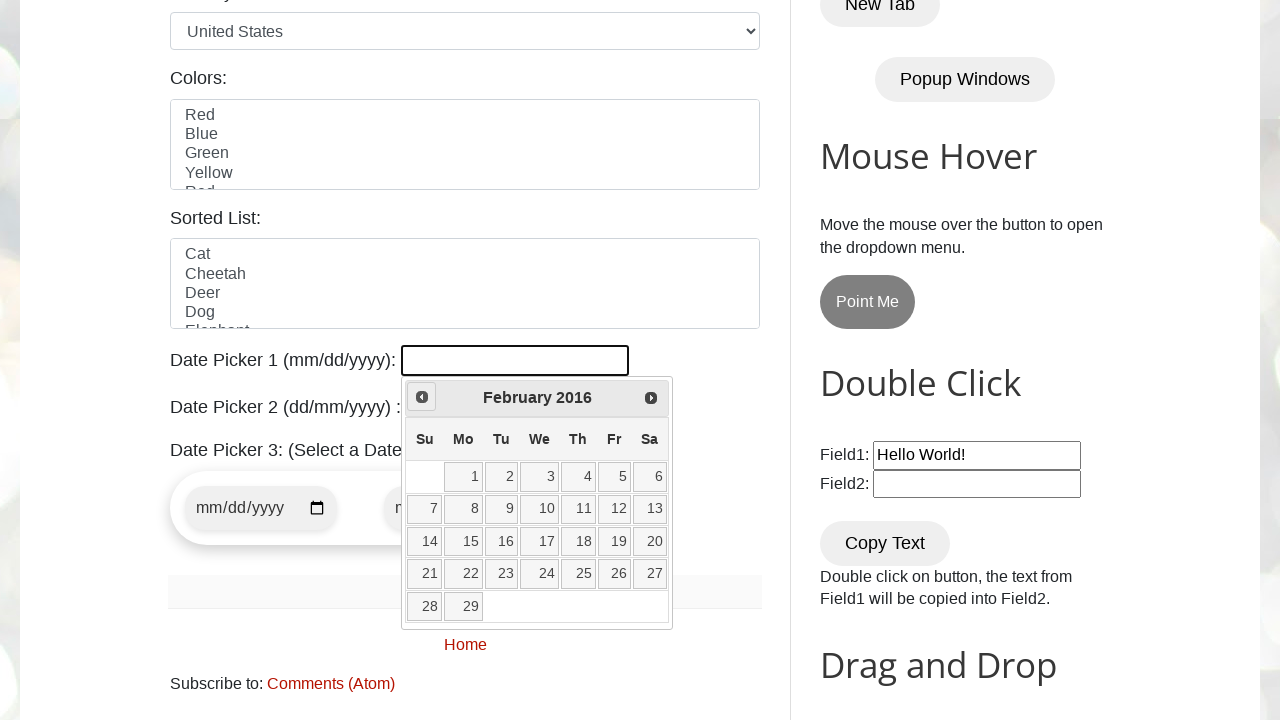

Clicked Previous button to navigate to earlier year at (422, 397) on xpath=//a[contains(@title,'Prev')]
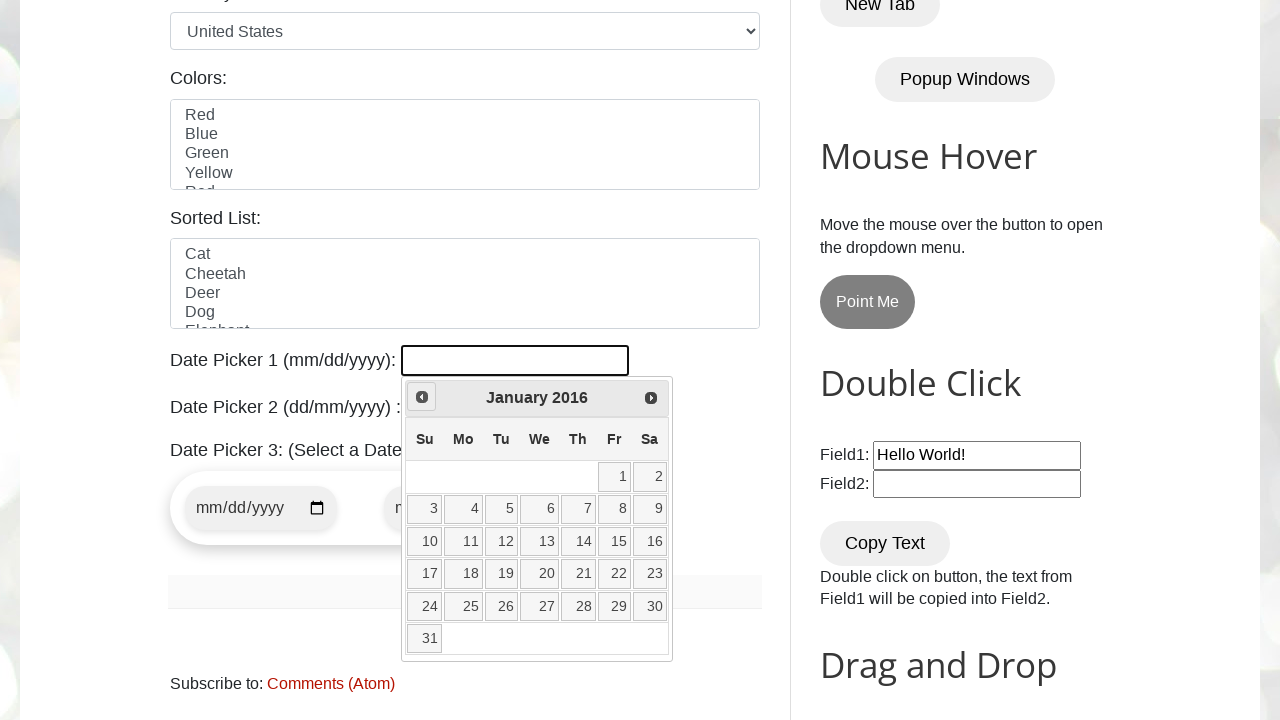

Read current date picker state: January 2016
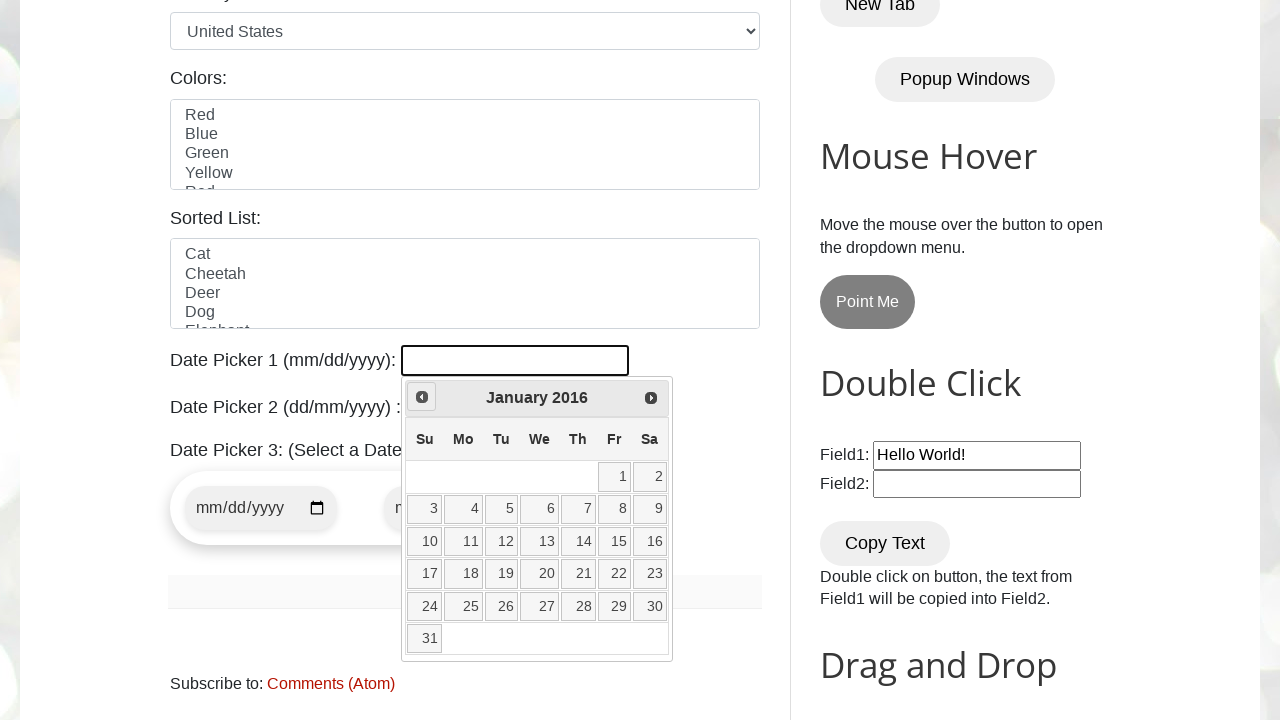

Clicked Previous button to navigate to earlier year at (422, 397) on xpath=//a[contains(@title,'Prev')]
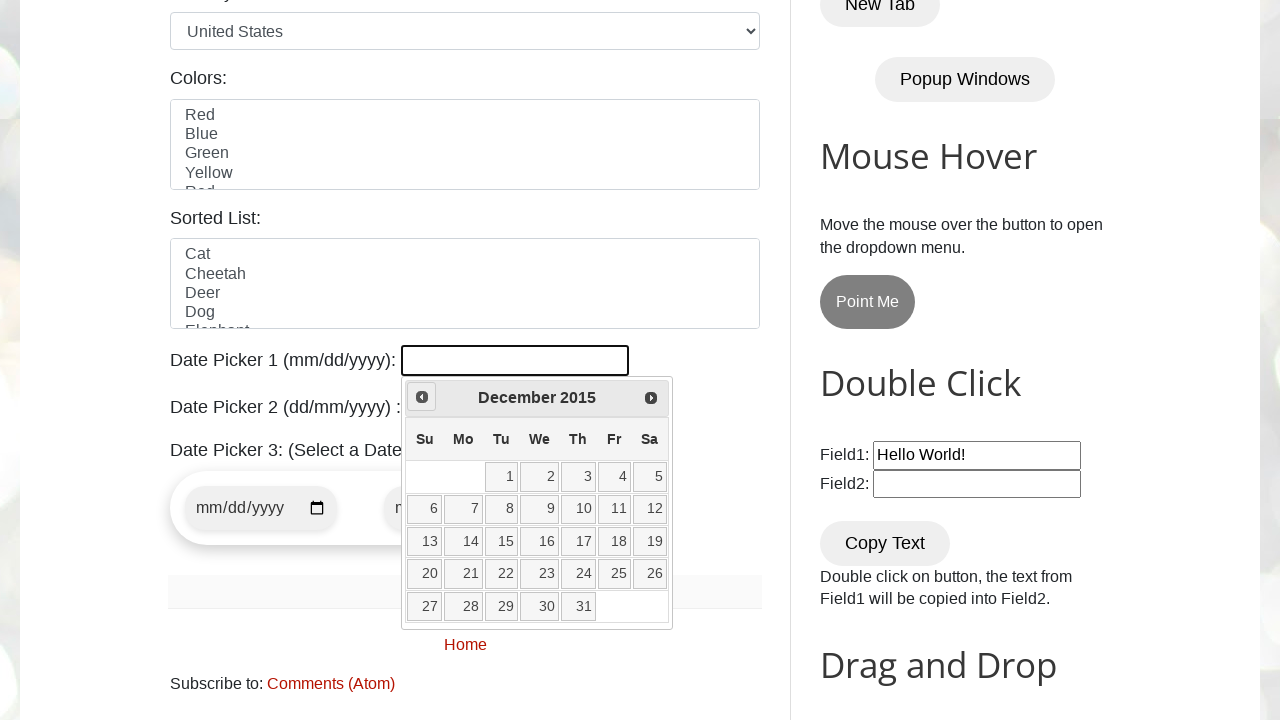

Read current date picker state: December 2015
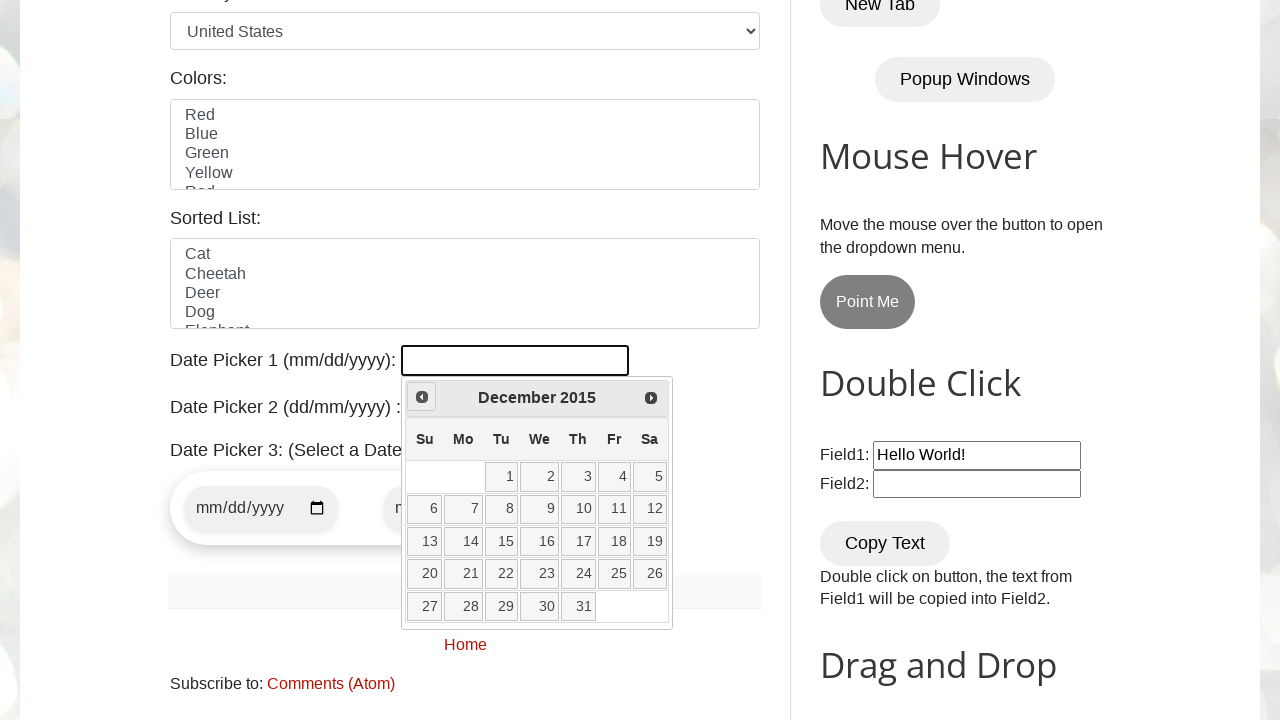

Clicked Previous button to navigate to earlier year at (422, 397) on xpath=//a[contains(@title,'Prev')]
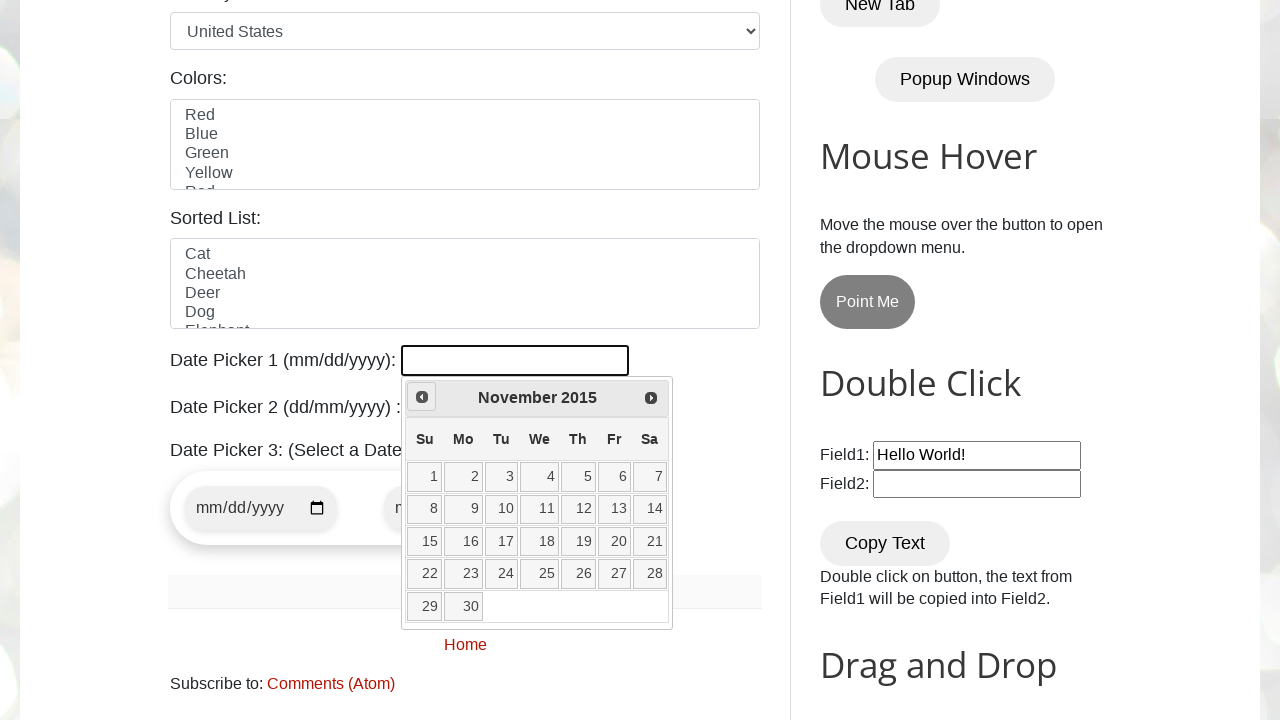

Read current date picker state: November 2015
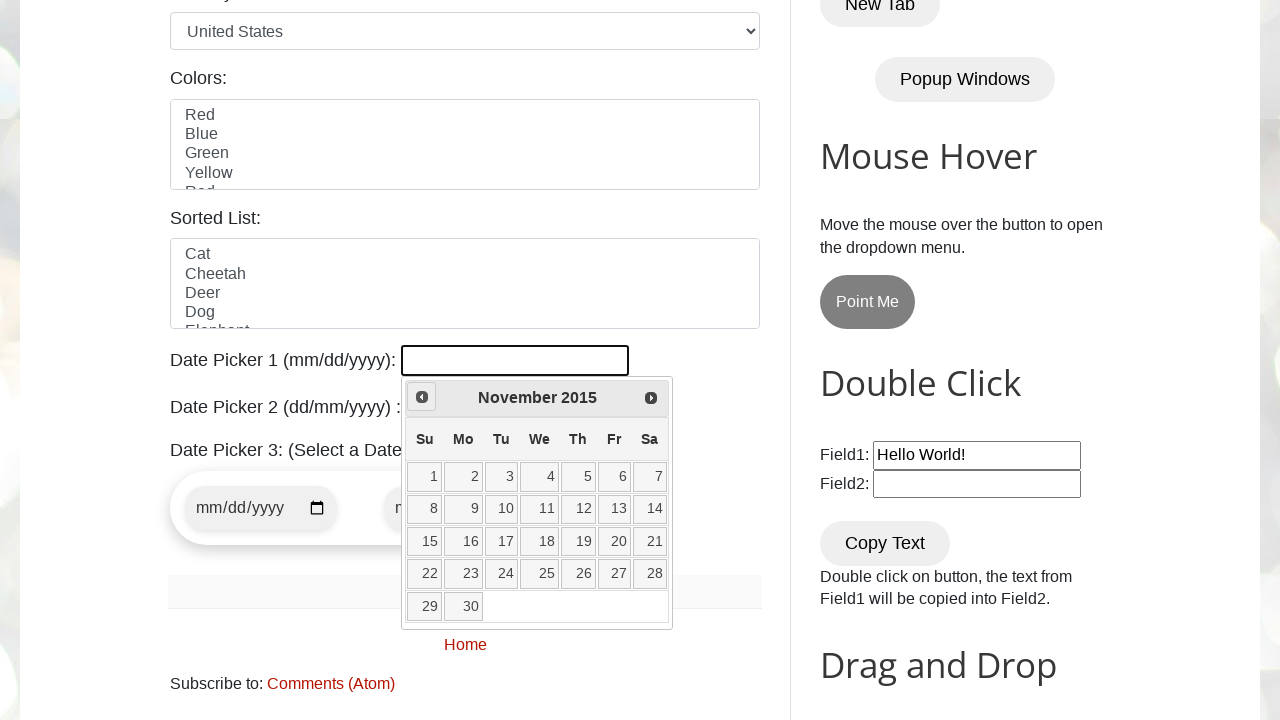

Clicked Previous button to navigate to earlier year at (422, 397) on xpath=//a[contains(@title,'Prev')]
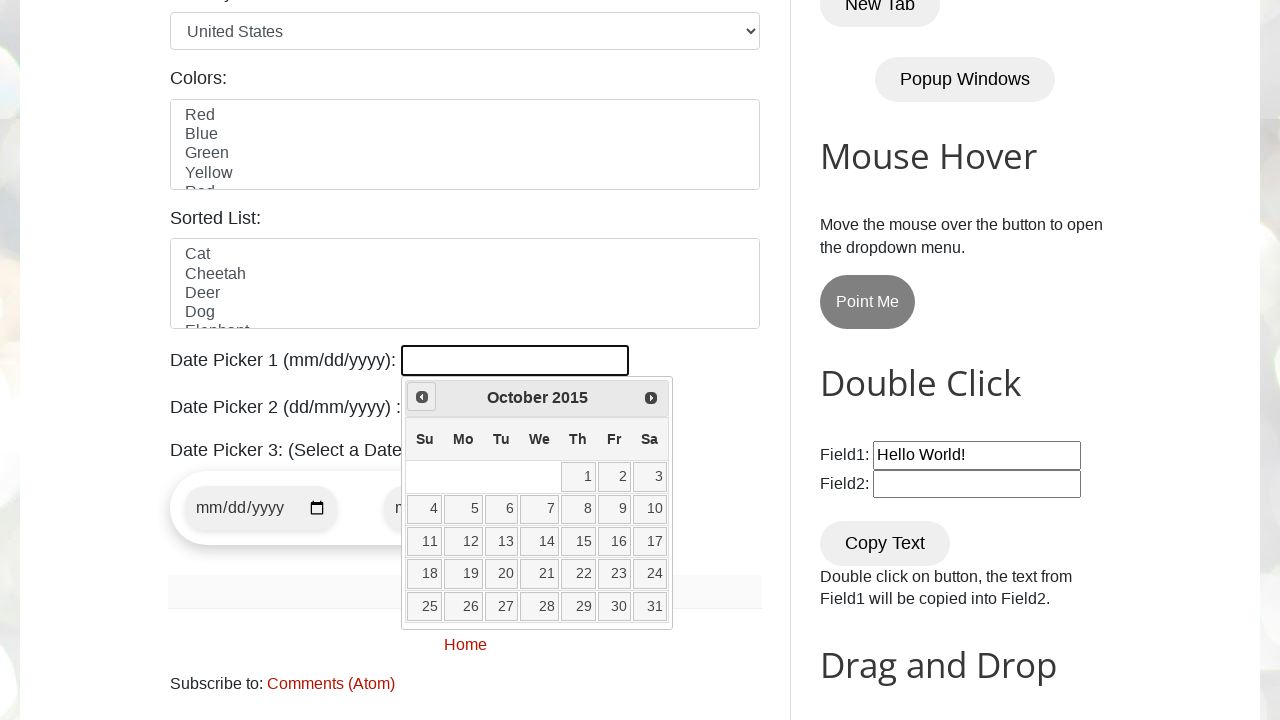

Read current date picker state: October 2015
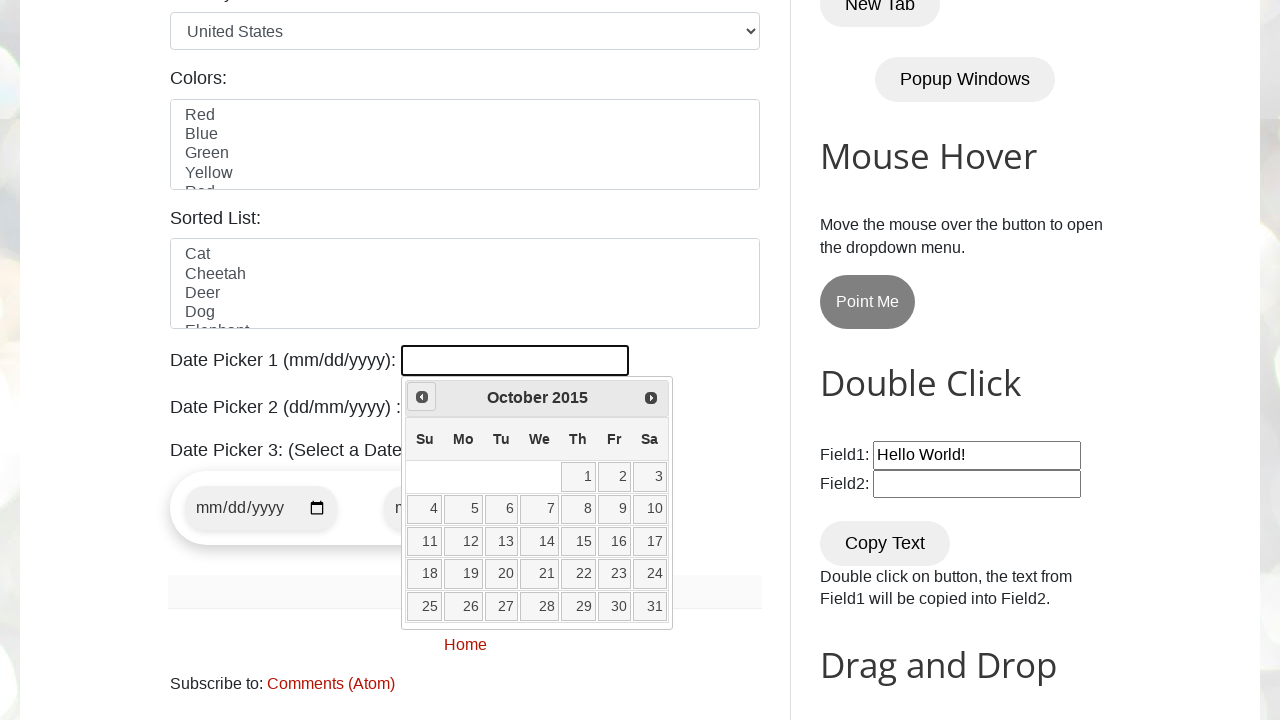

Clicked Previous button to navigate to earlier year at (422, 397) on xpath=//a[contains(@title,'Prev')]
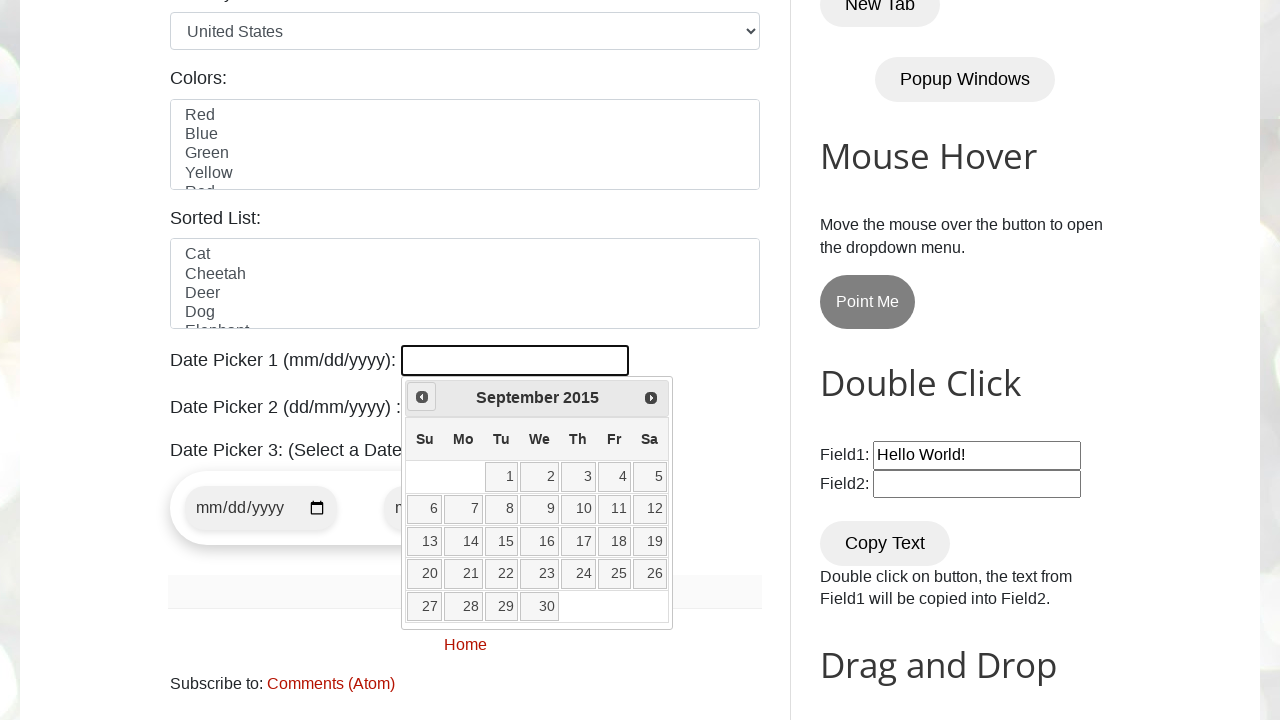

Read current date picker state: September 2015
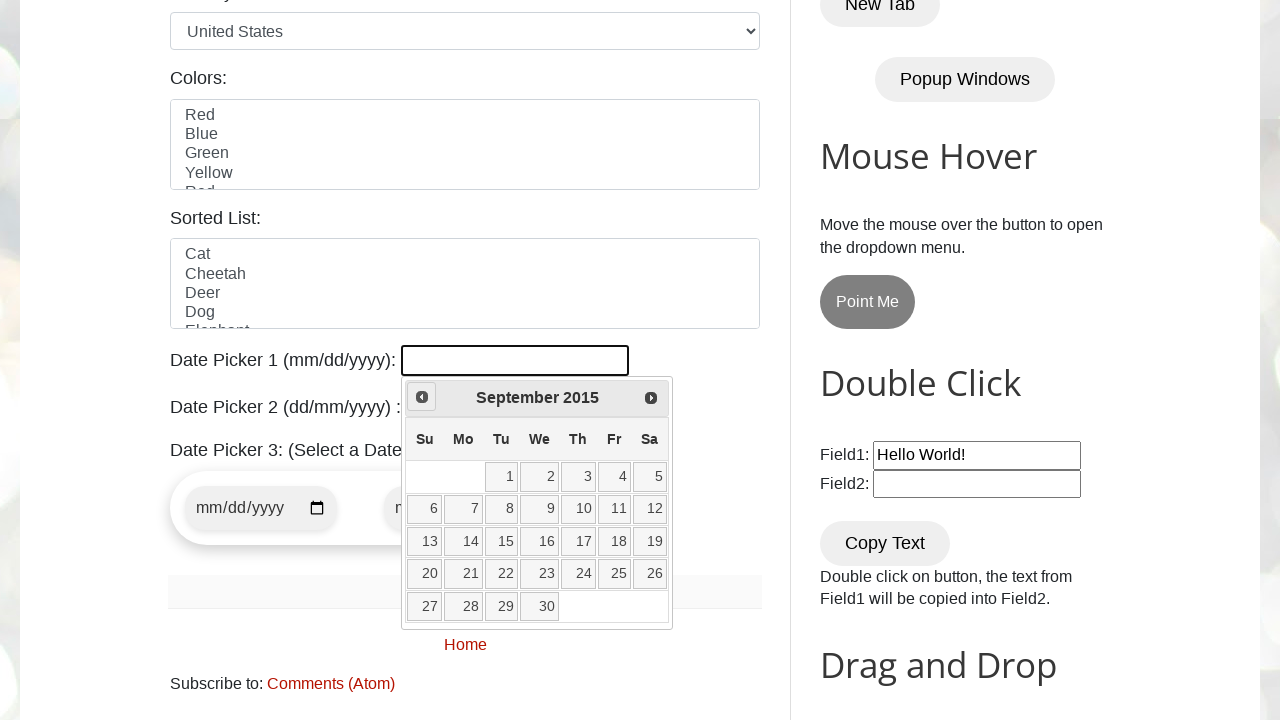

Clicked Previous button to navigate to earlier year at (422, 397) on xpath=//a[contains(@title,'Prev')]
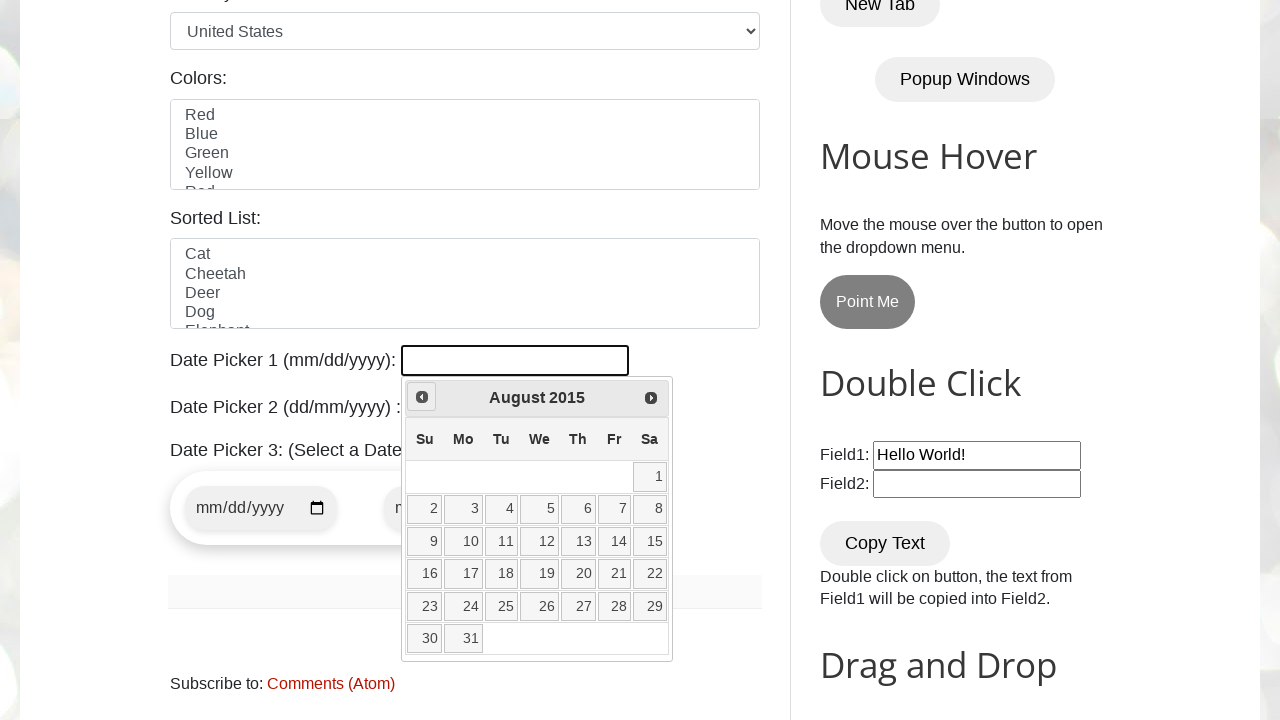

Read current date picker state: August 2015
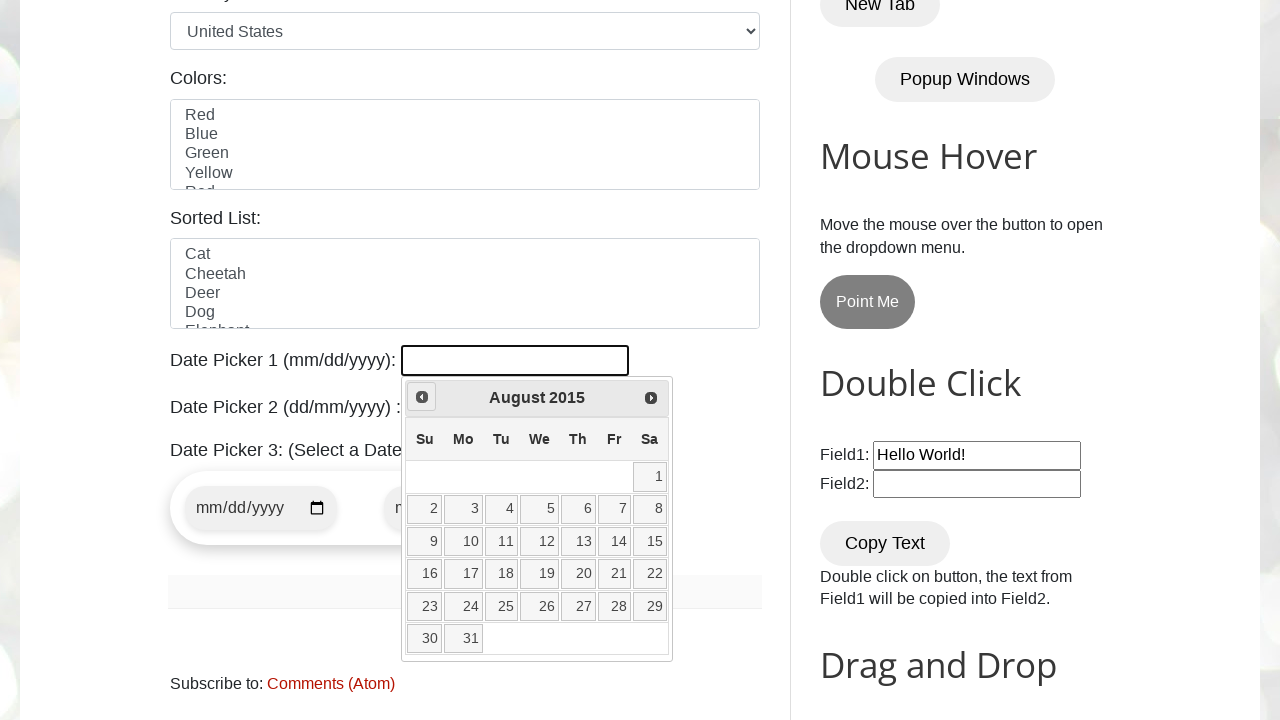

Clicked Previous button to navigate to earlier year at (422, 397) on xpath=//a[contains(@title,'Prev')]
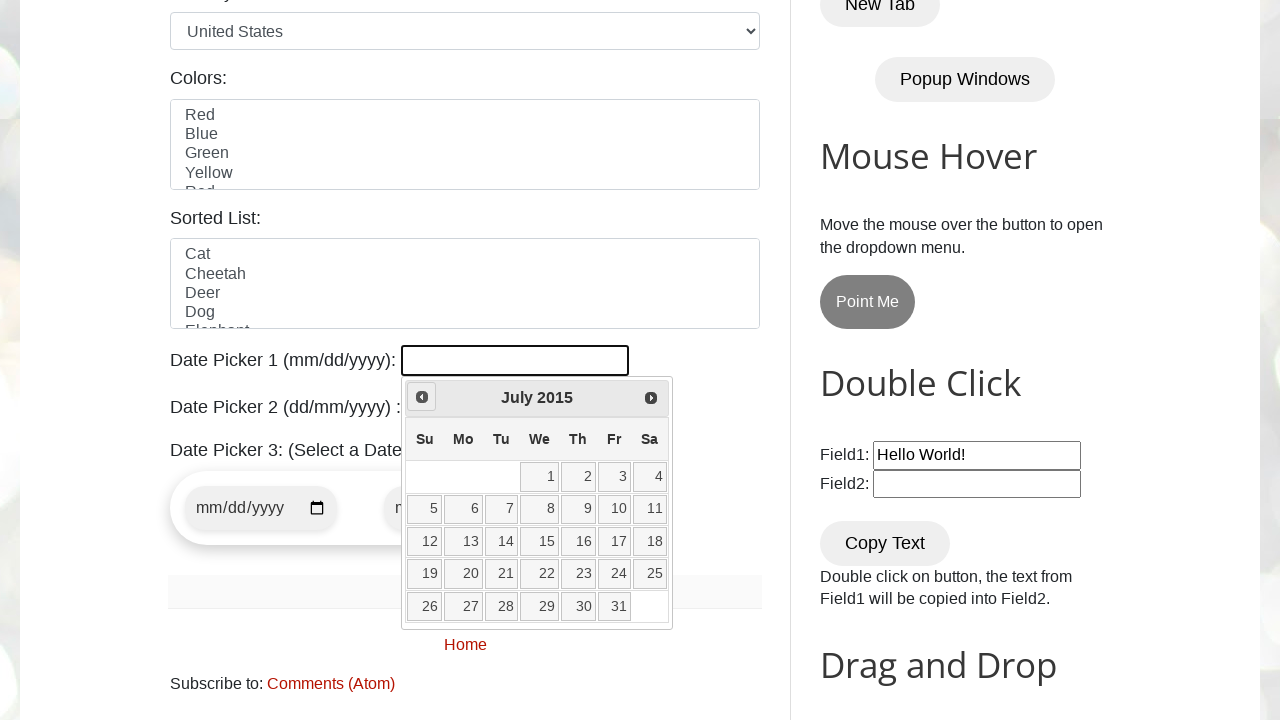

Read current date picker state: July 2015
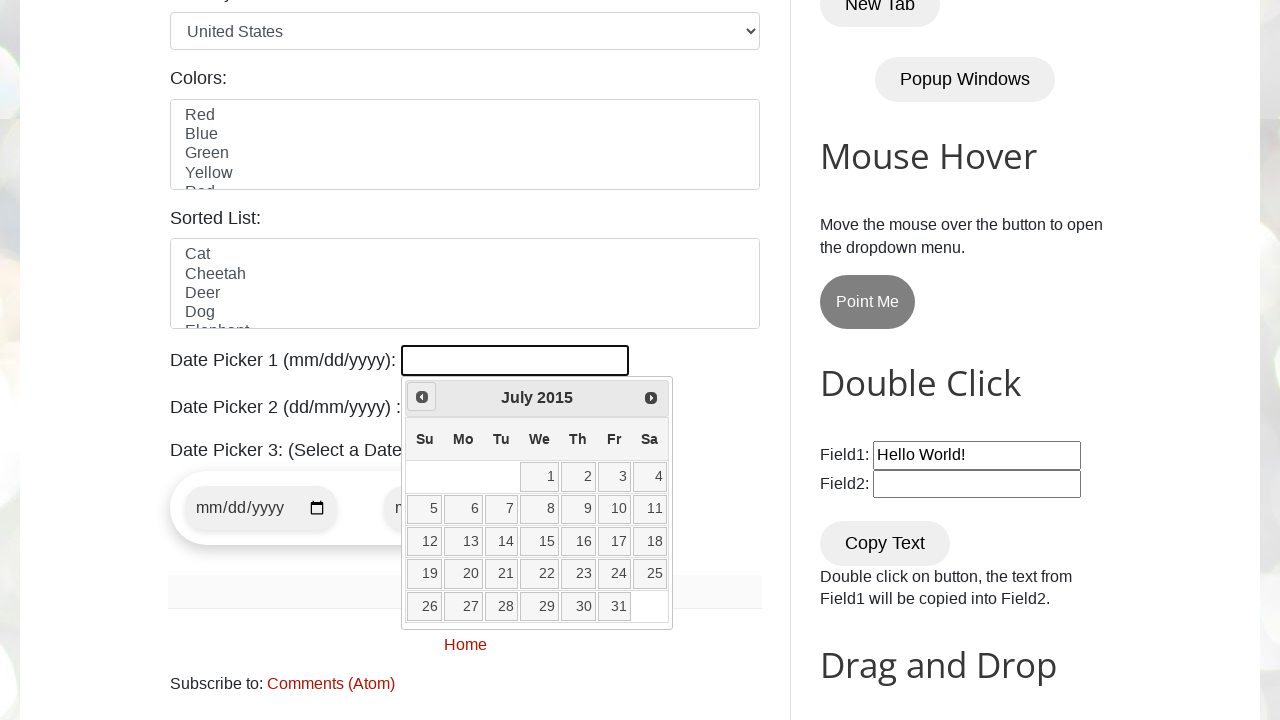

Clicked Previous button to navigate to earlier year at (422, 397) on xpath=//a[contains(@title,'Prev')]
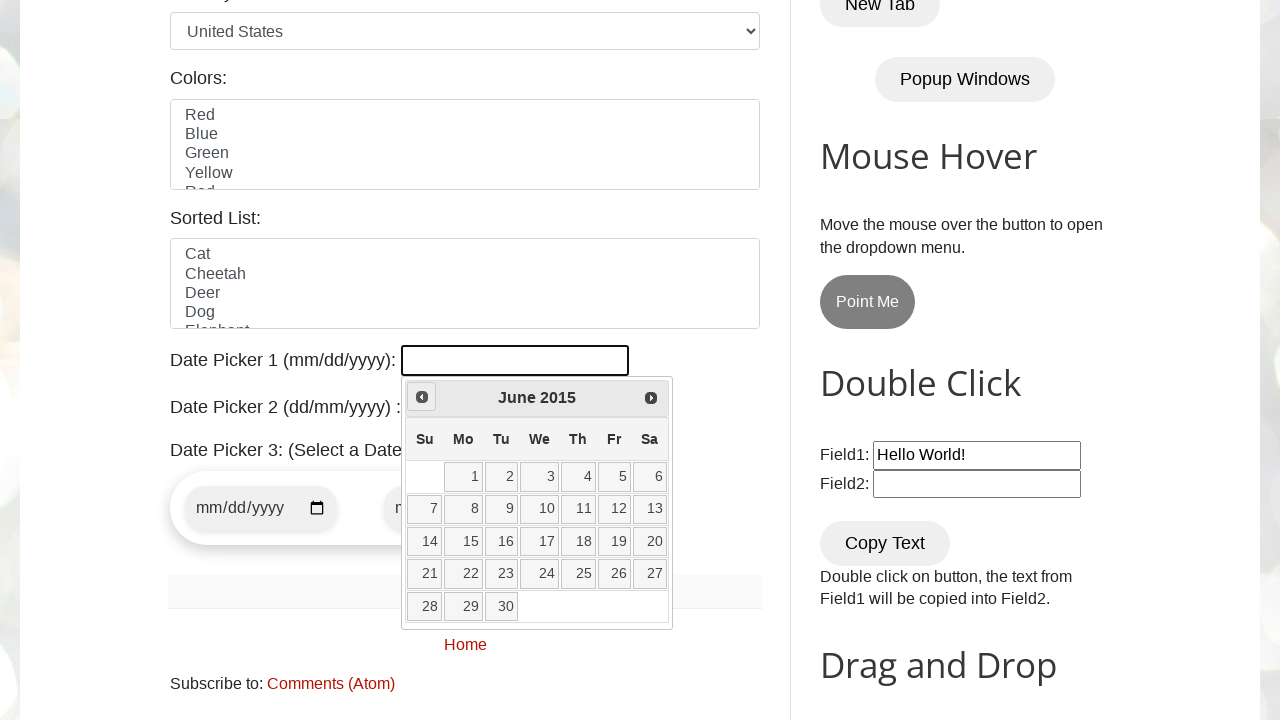

Read current date picker state: June 2015
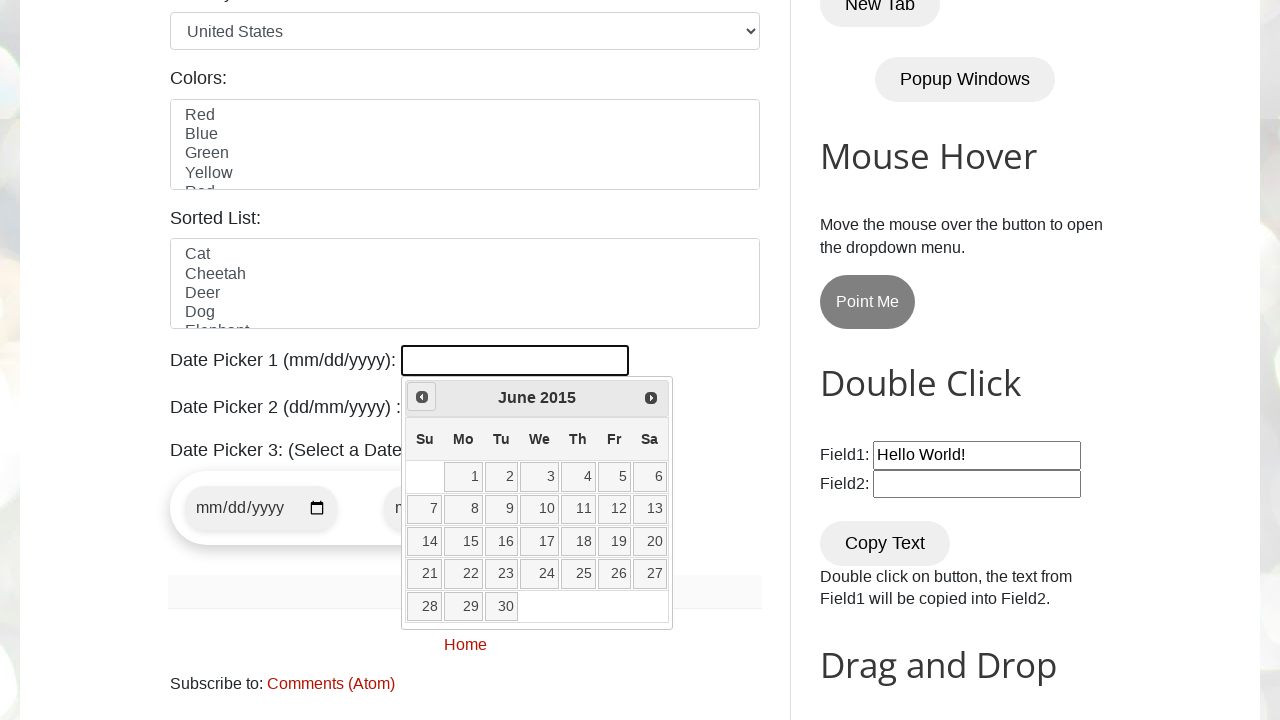

Clicked Previous button to navigate to earlier year at (422, 397) on xpath=//a[contains(@title,'Prev')]
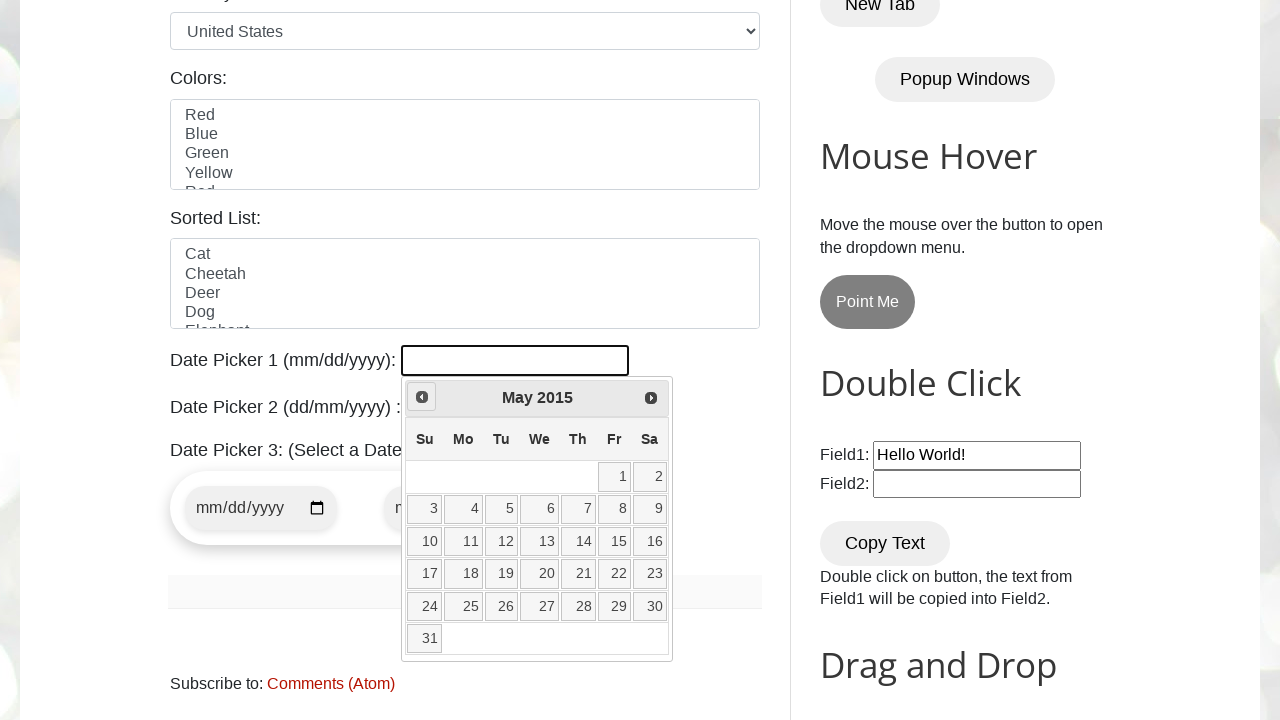

Read current date picker state: May 2015
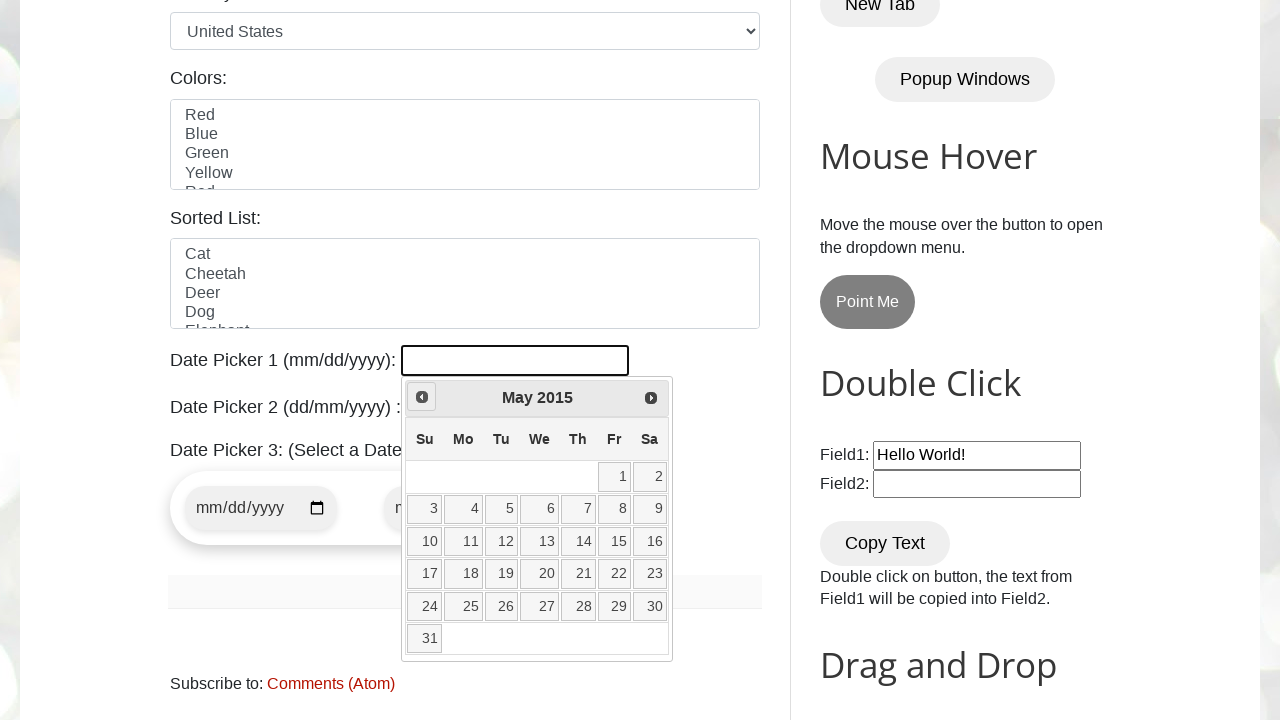

Clicked Previous button to navigate to earlier year at (422, 397) on xpath=//a[contains(@title,'Prev')]
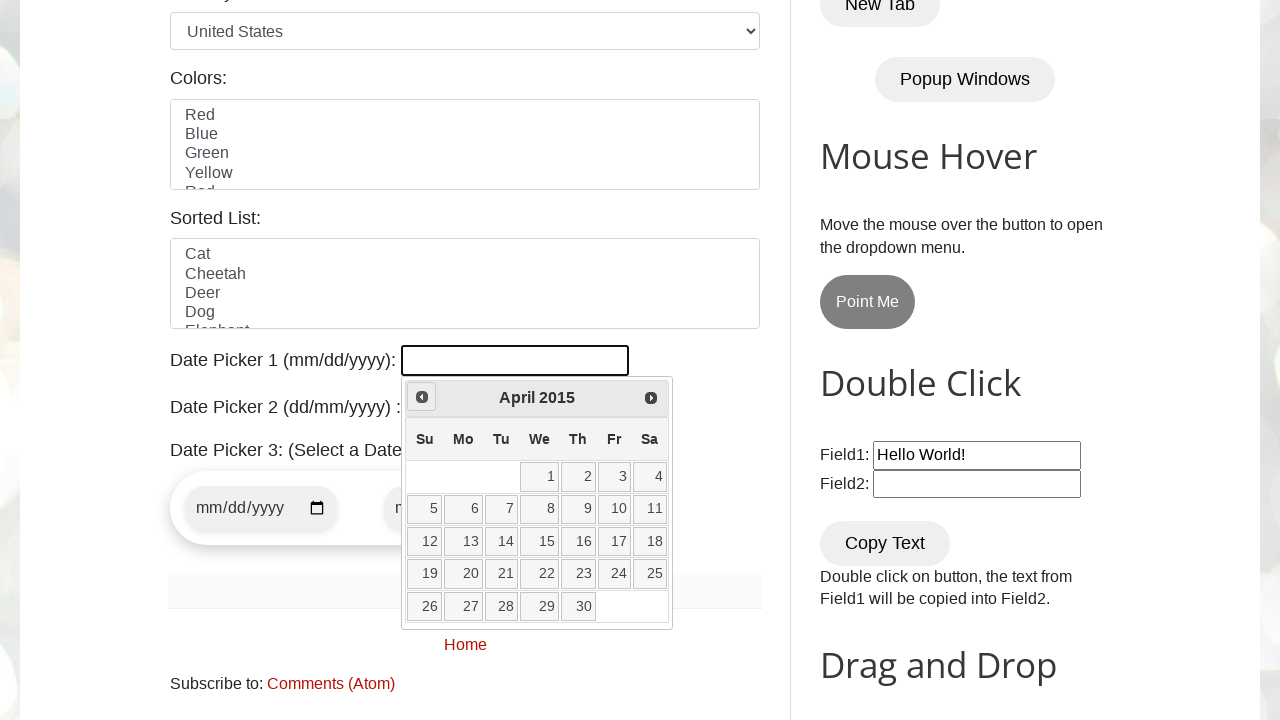

Read current date picker state: April 2015
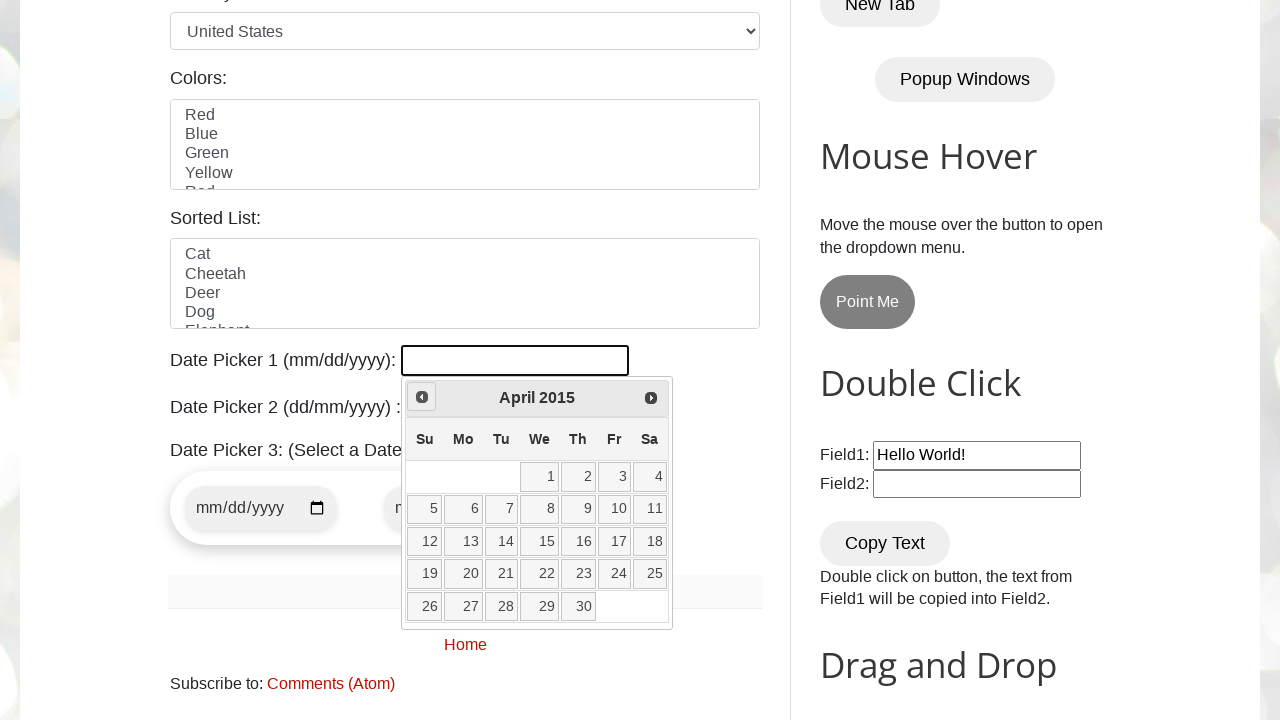

Clicked Previous button to navigate to earlier year at (422, 397) on xpath=//a[contains(@title,'Prev')]
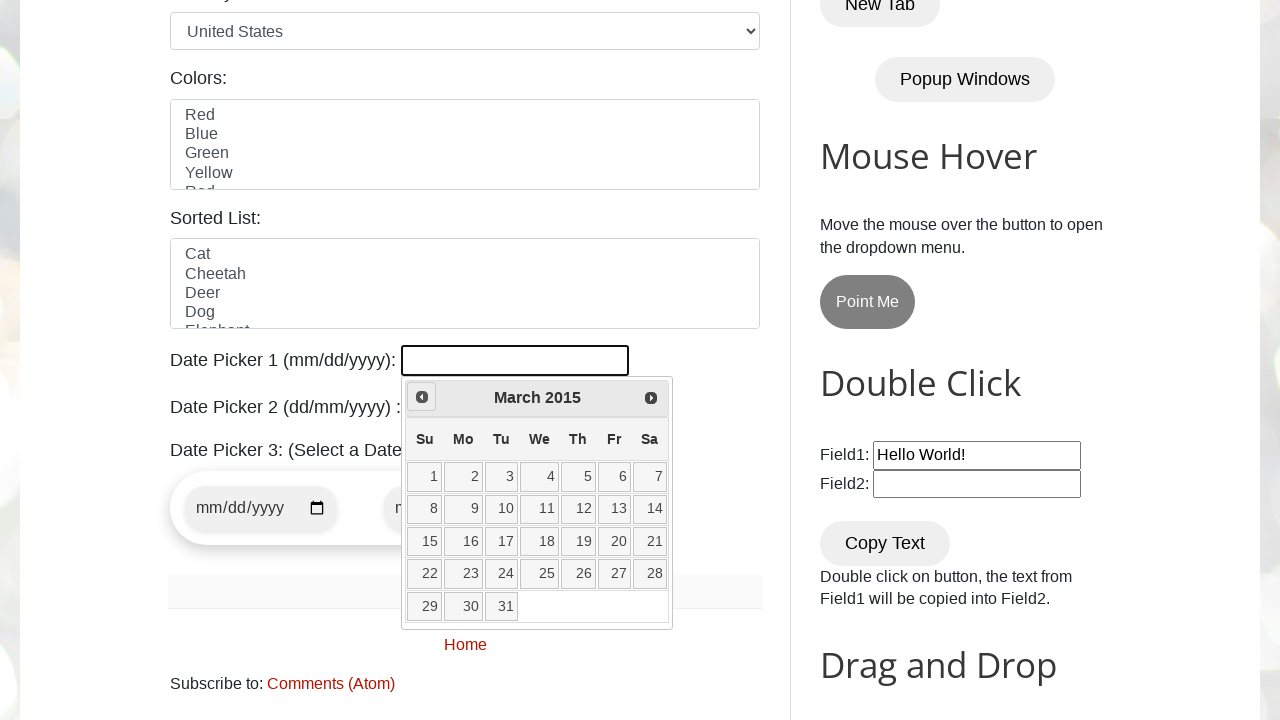

Read current date picker state: March 2015
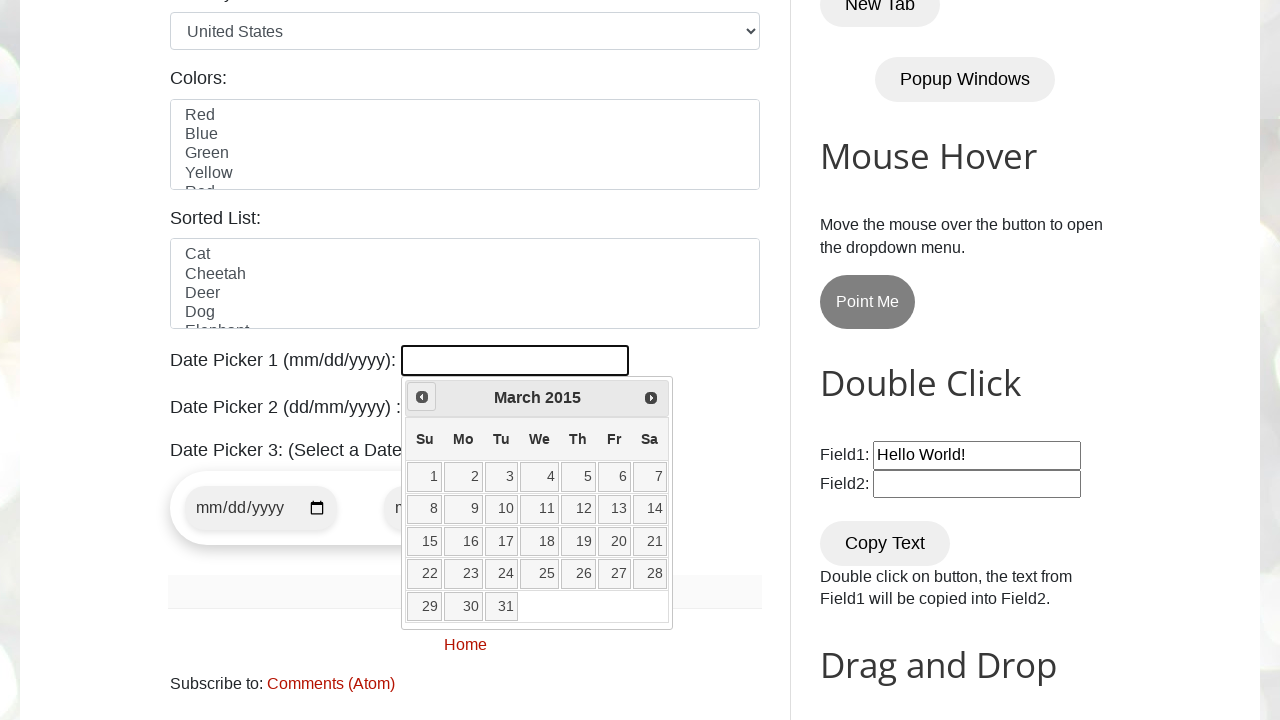

Clicked Previous button to navigate to earlier year at (422, 397) on xpath=//a[contains(@title,'Prev')]
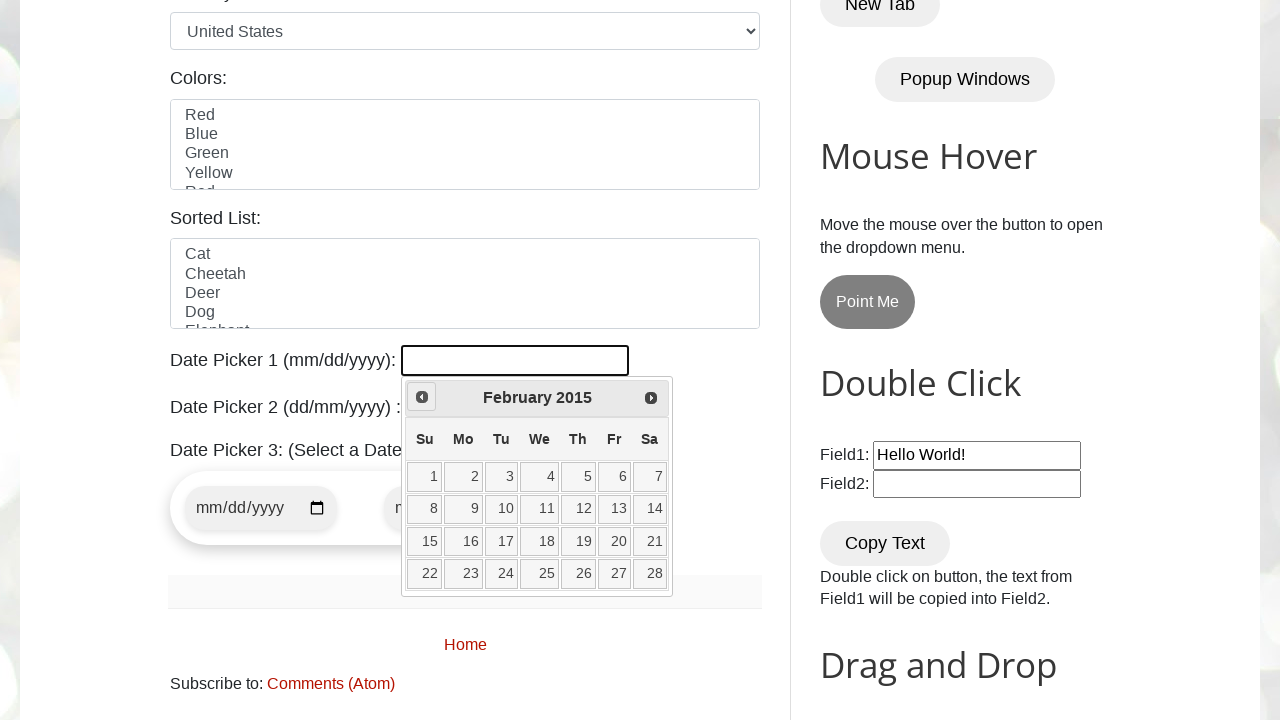

Read current date picker state: February 2015
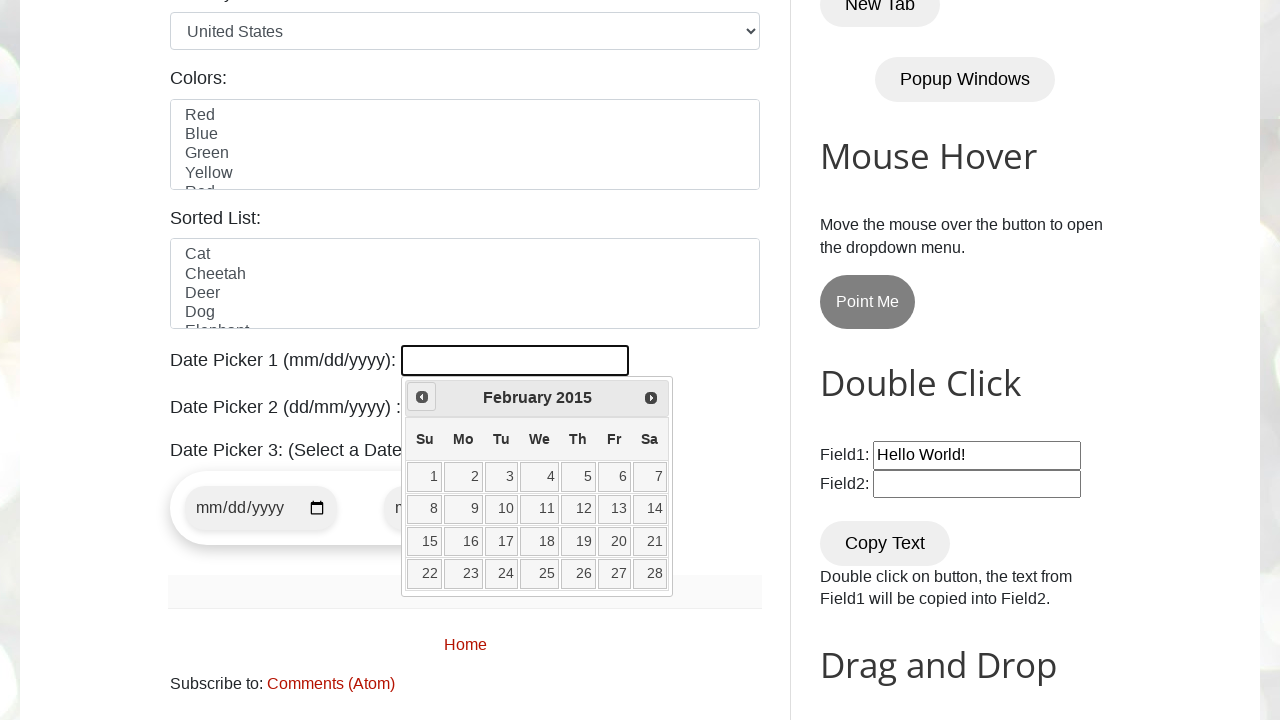

Clicked Previous button to navigate to earlier year at (422, 397) on xpath=//a[contains(@title,'Prev')]
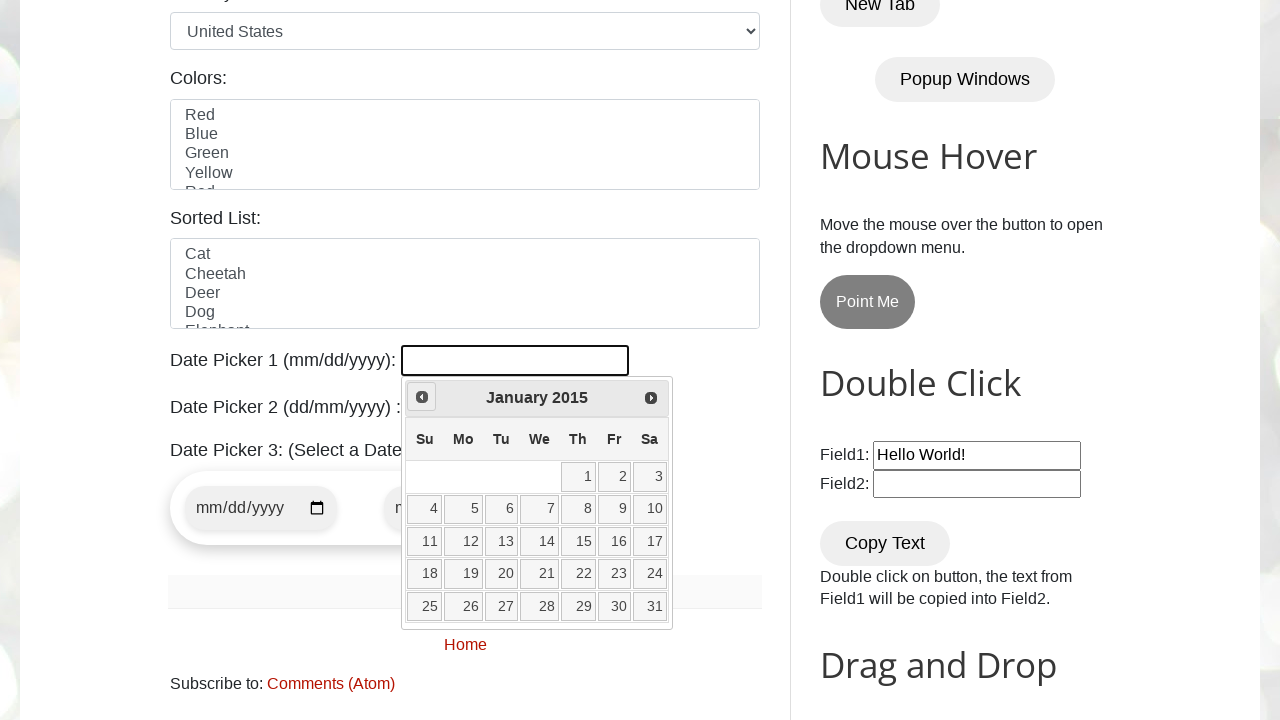

Read current date picker state: January 2015
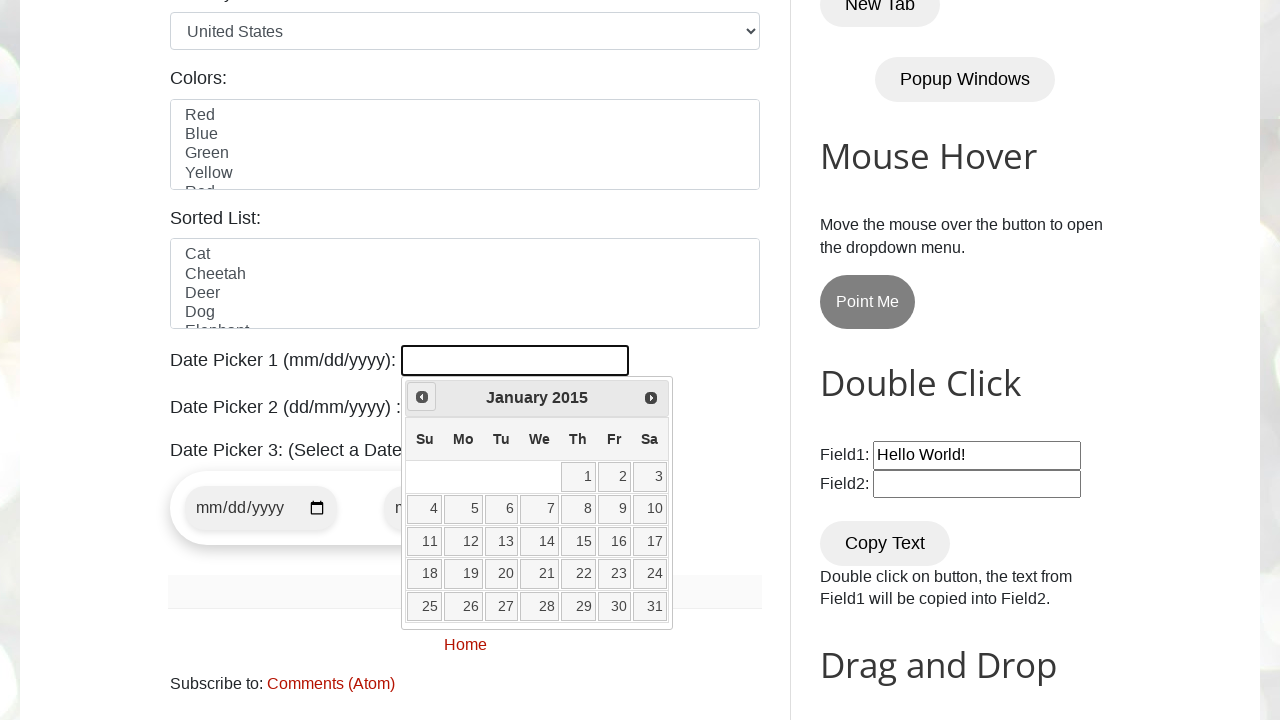

Clicked Previous button to navigate to earlier year at (422, 397) on xpath=//a[contains(@title,'Prev')]
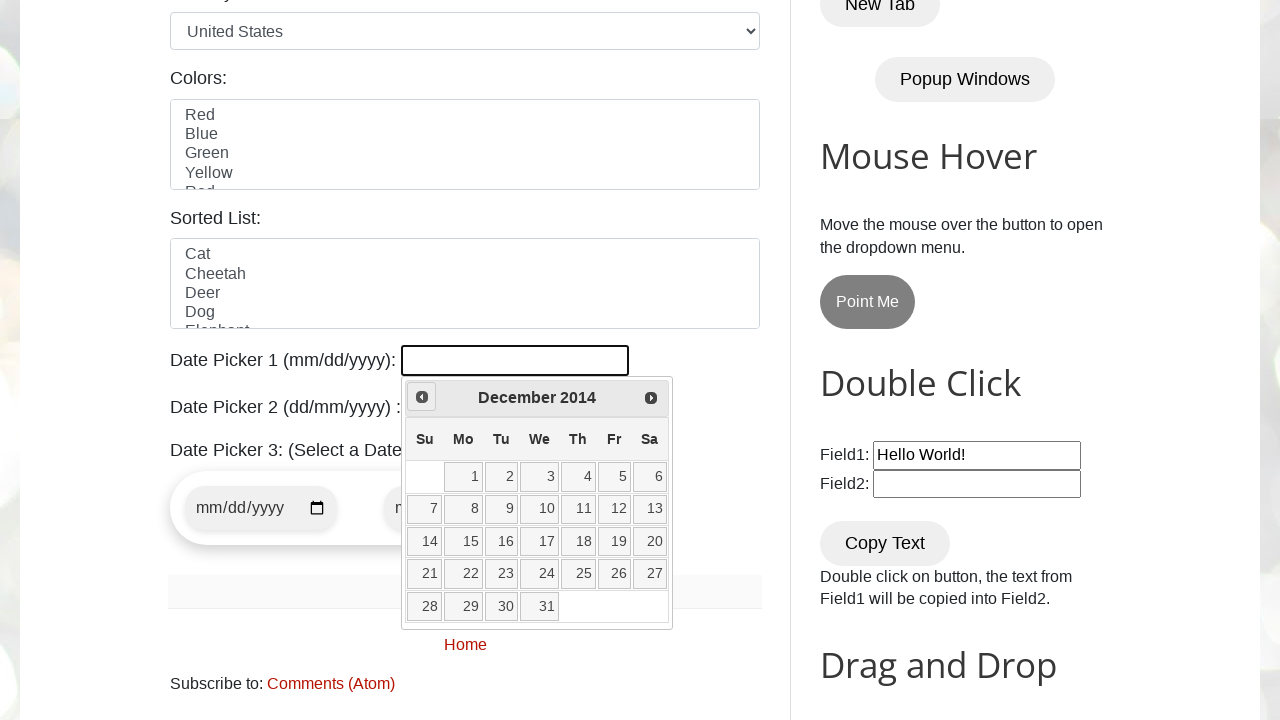

Read current date picker state: December 2014
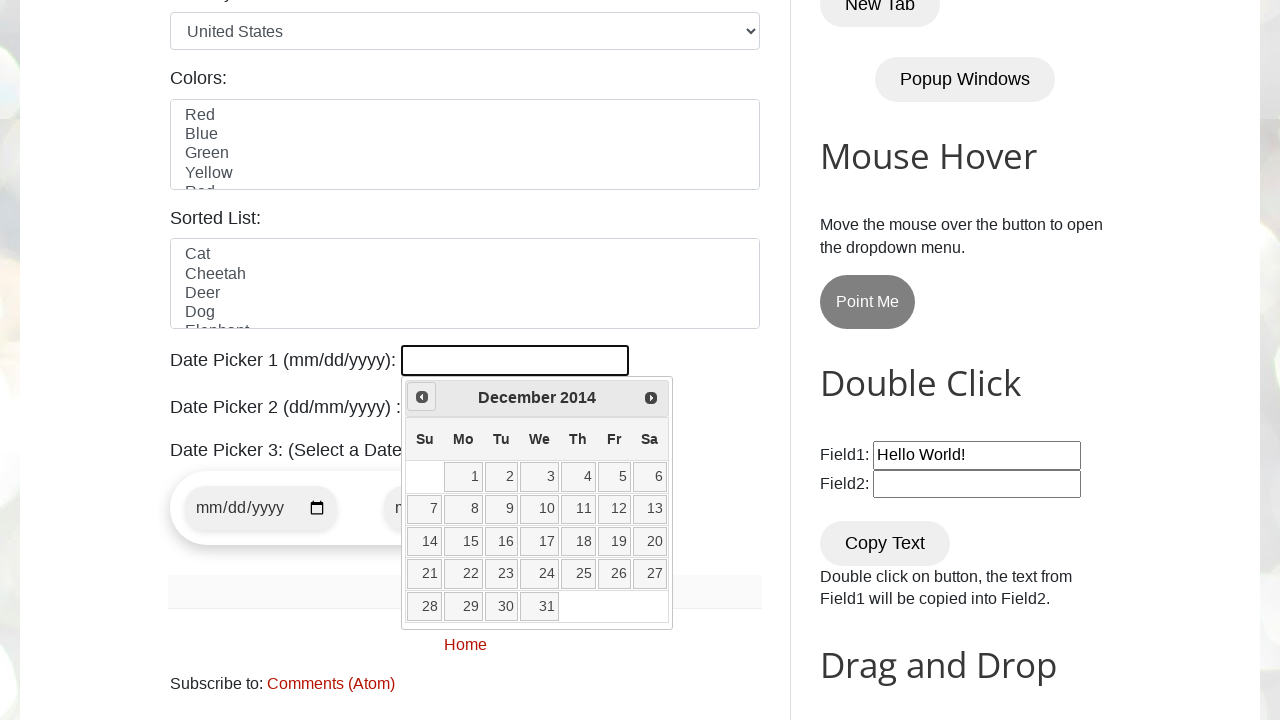

Clicked Previous button to navigate to earlier year at (422, 397) on xpath=//a[contains(@title,'Prev')]
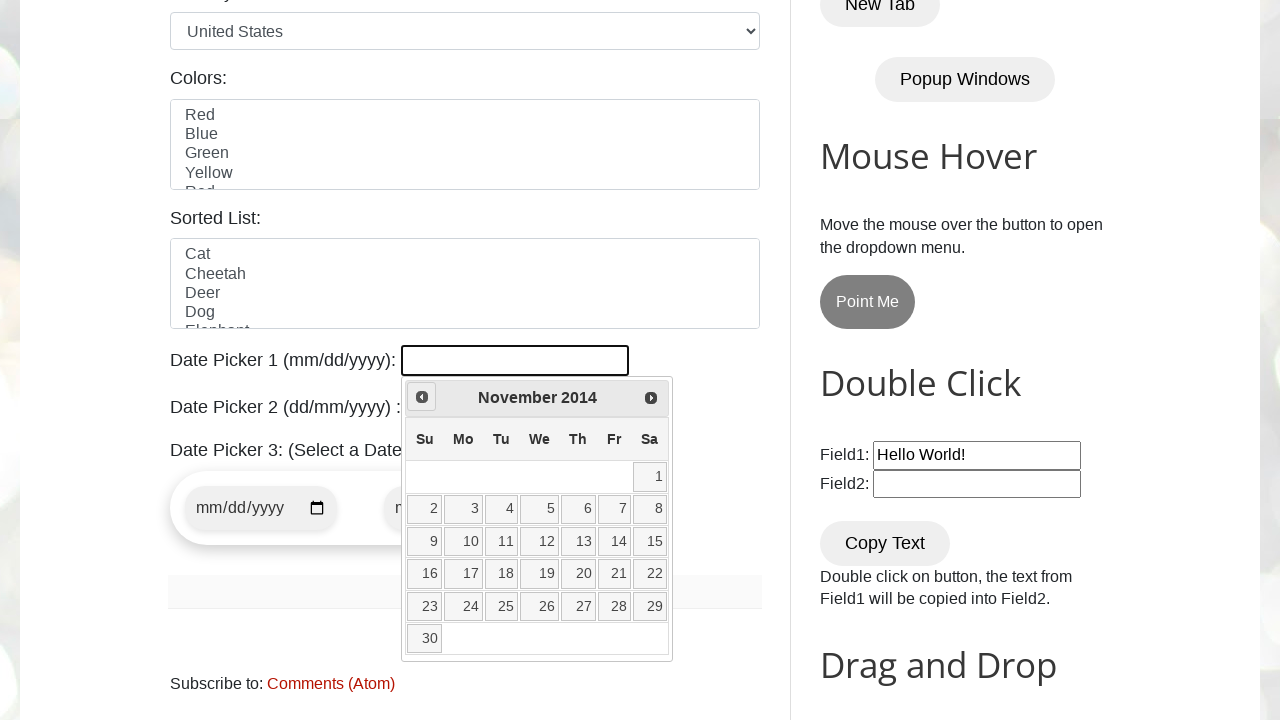

Read current date picker state: November 2014
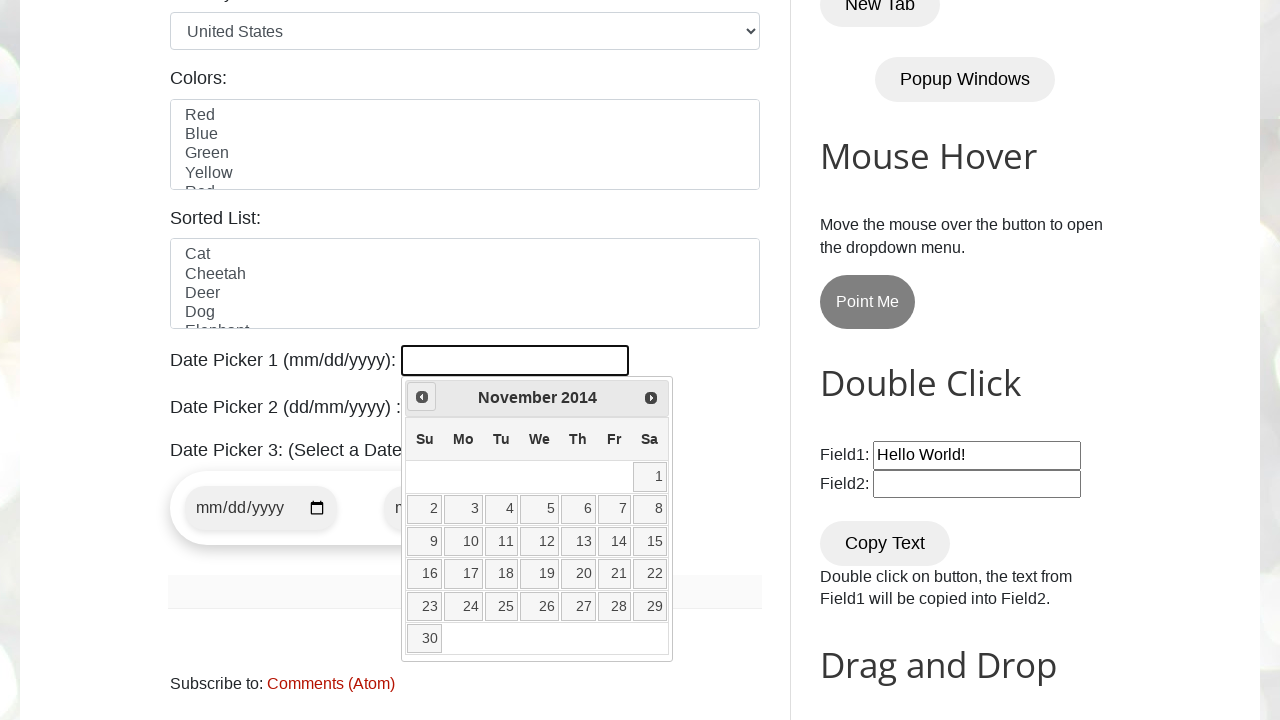

Clicked Previous button to navigate to earlier year at (422, 397) on xpath=//a[contains(@title,'Prev')]
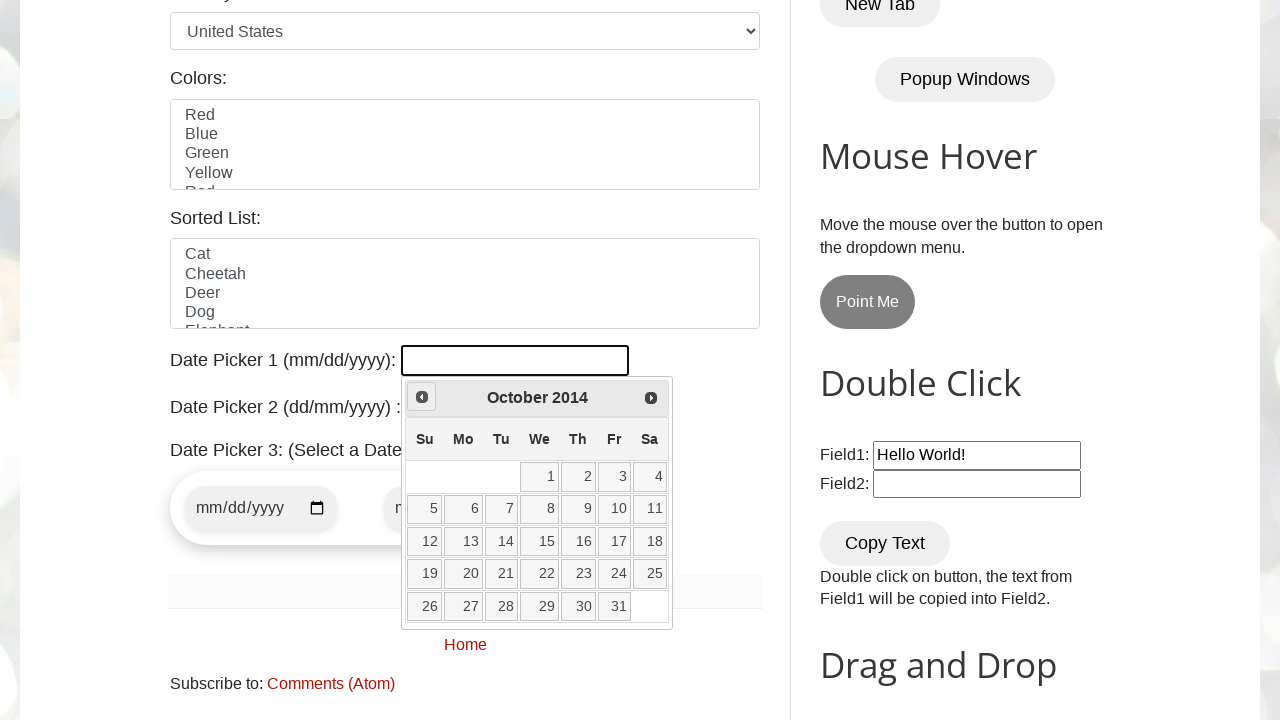

Read current date picker state: October 2014
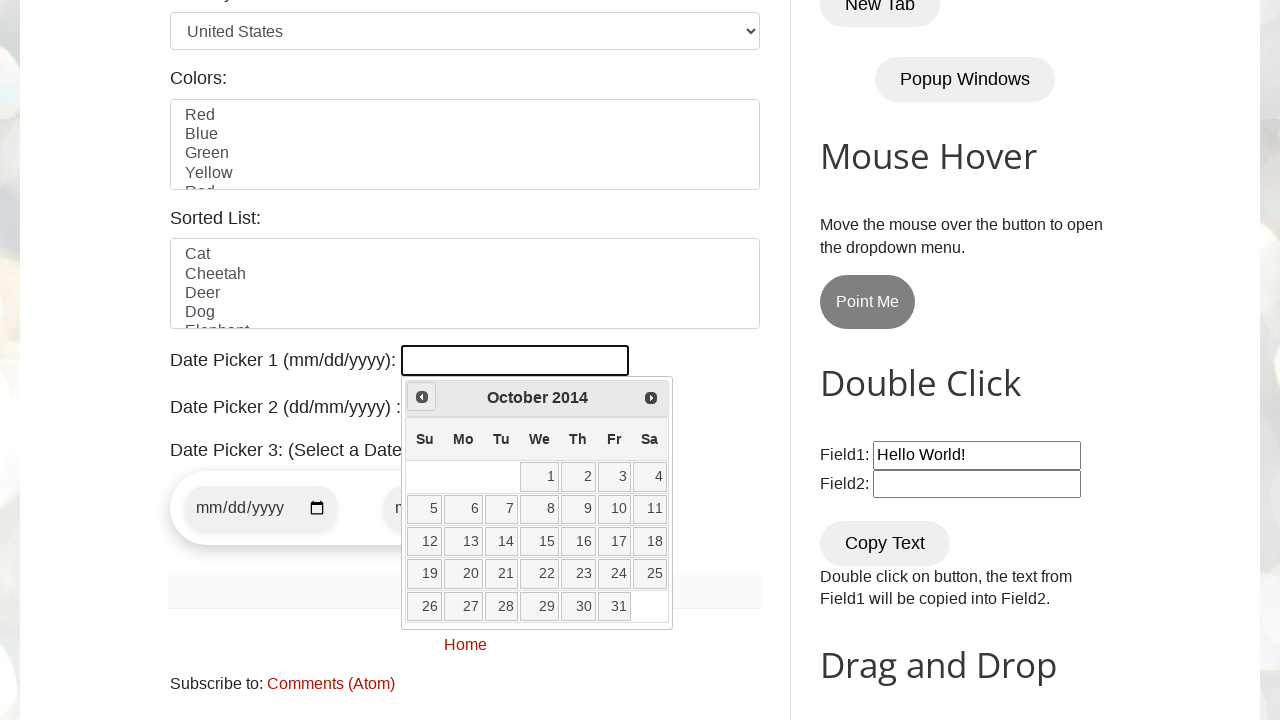

Clicked Previous button to navigate to earlier year at (422, 397) on xpath=//a[contains(@title,'Prev')]
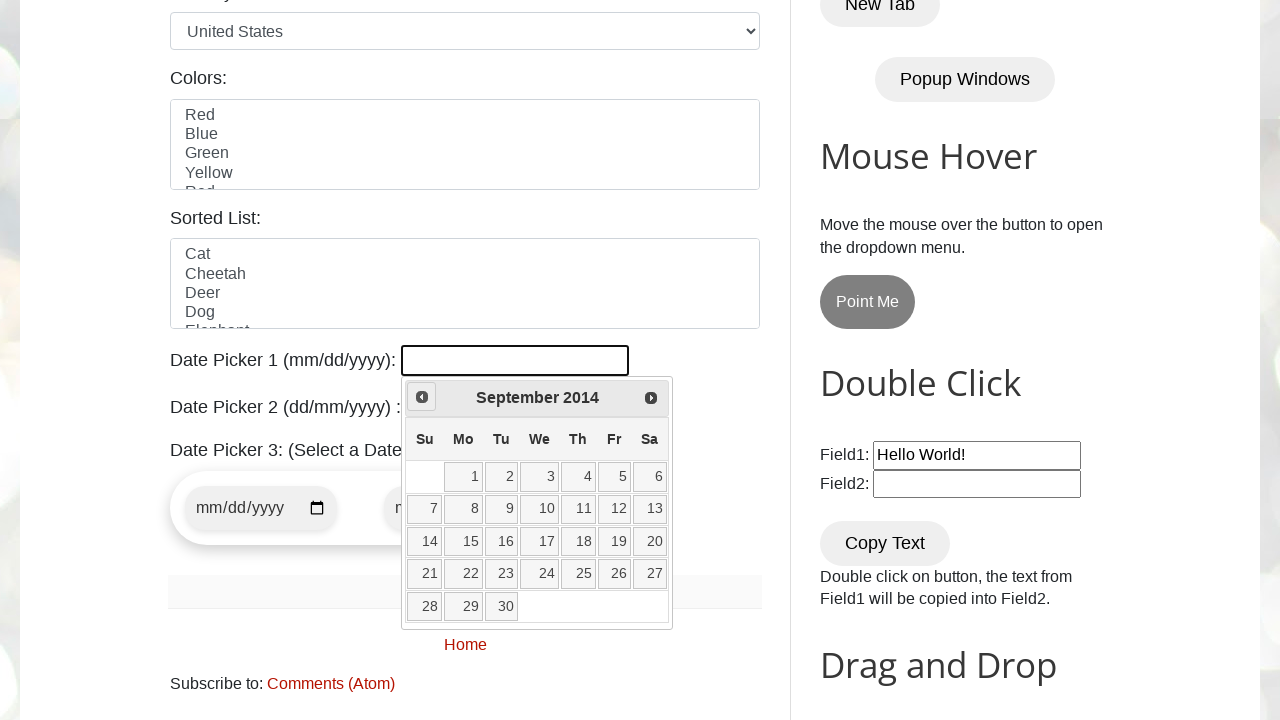

Read current date picker state: September 2014
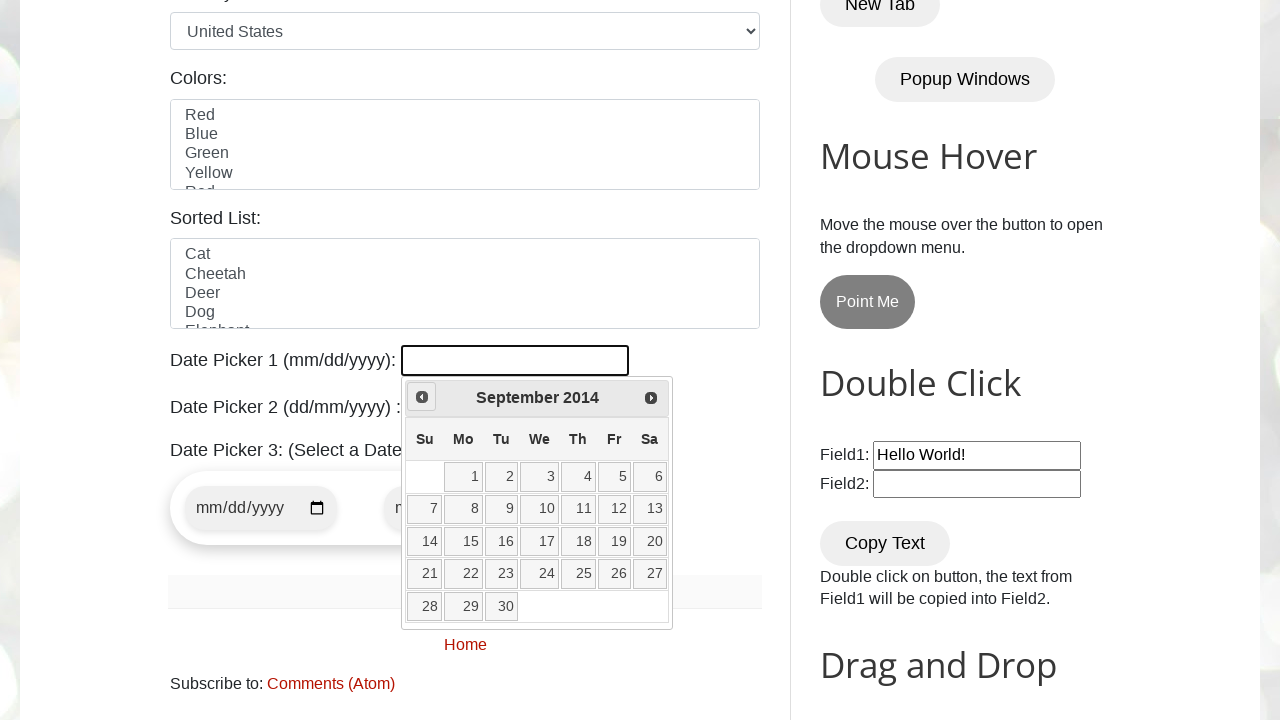

Clicked Previous button to navigate to earlier year at (422, 397) on xpath=//a[contains(@title,'Prev')]
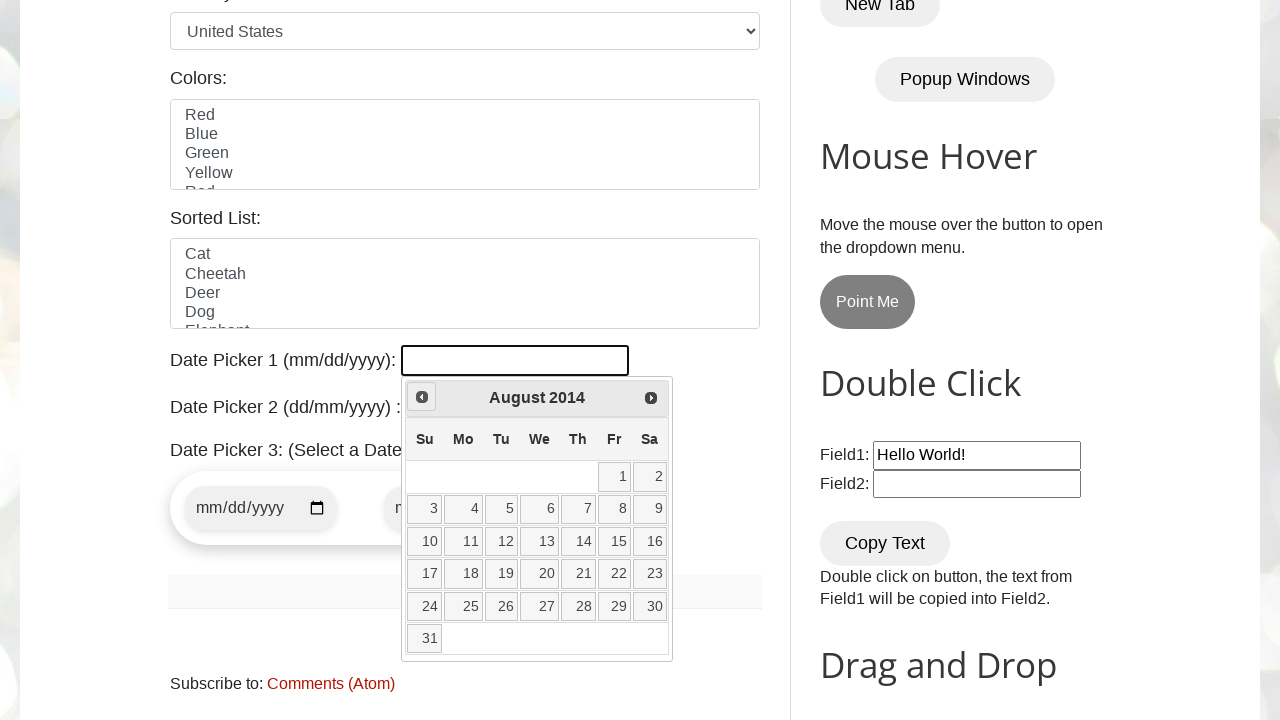

Read current date picker state: August 2014
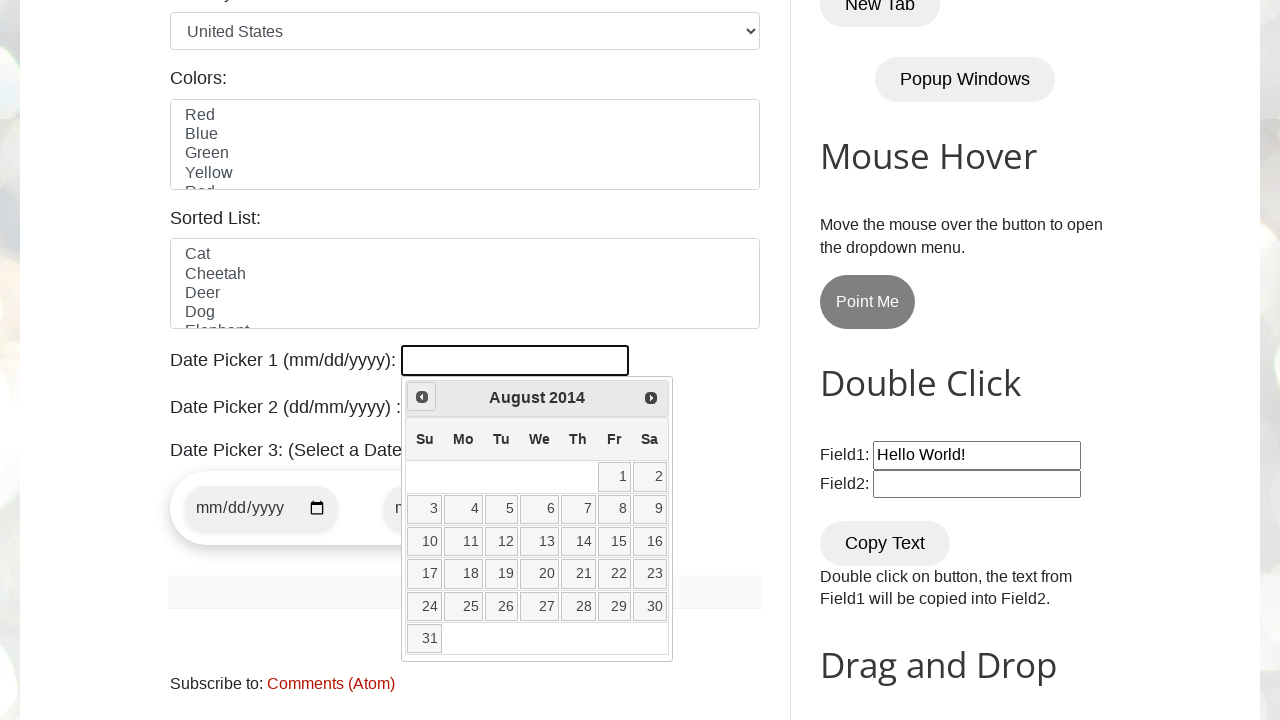

Clicked Previous button to navigate to earlier year at (422, 397) on xpath=//a[contains(@title,'Prev')]
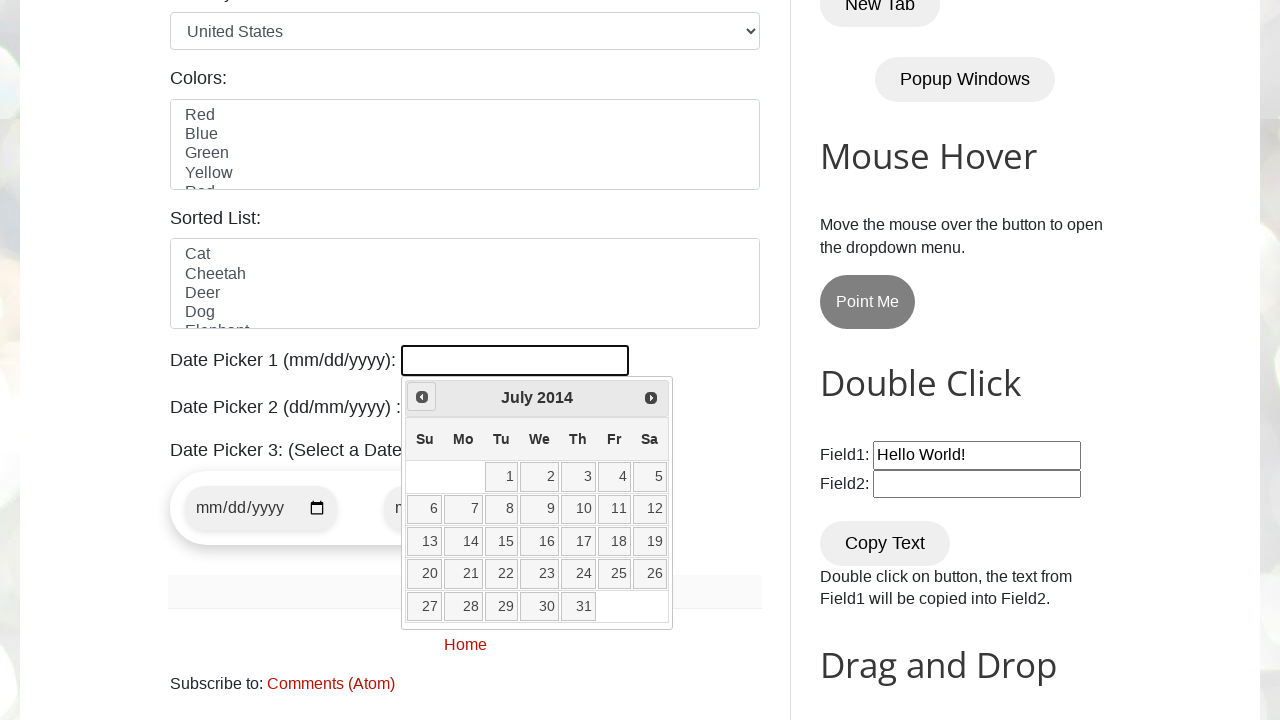

Read current date picker state: July 2014
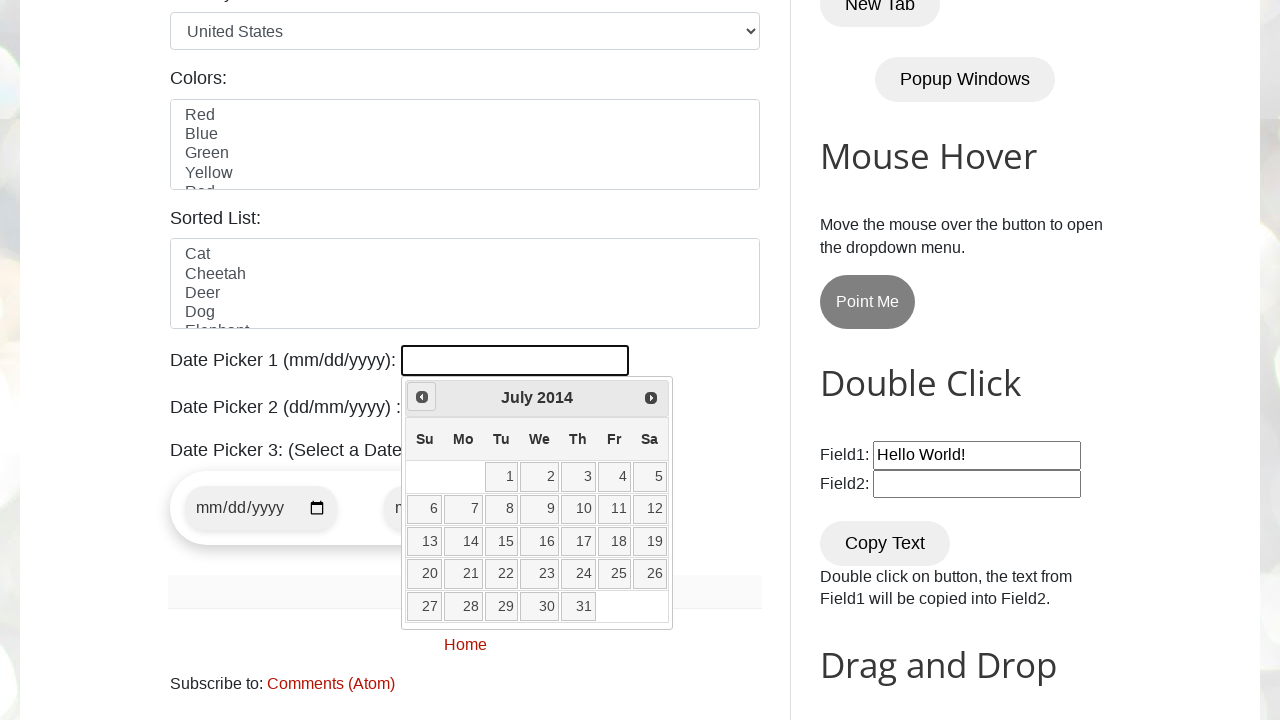

Clicked Previous button to navigate to earlier year at (422, 397) on xpath=//a[contains(@title,'Prev')]
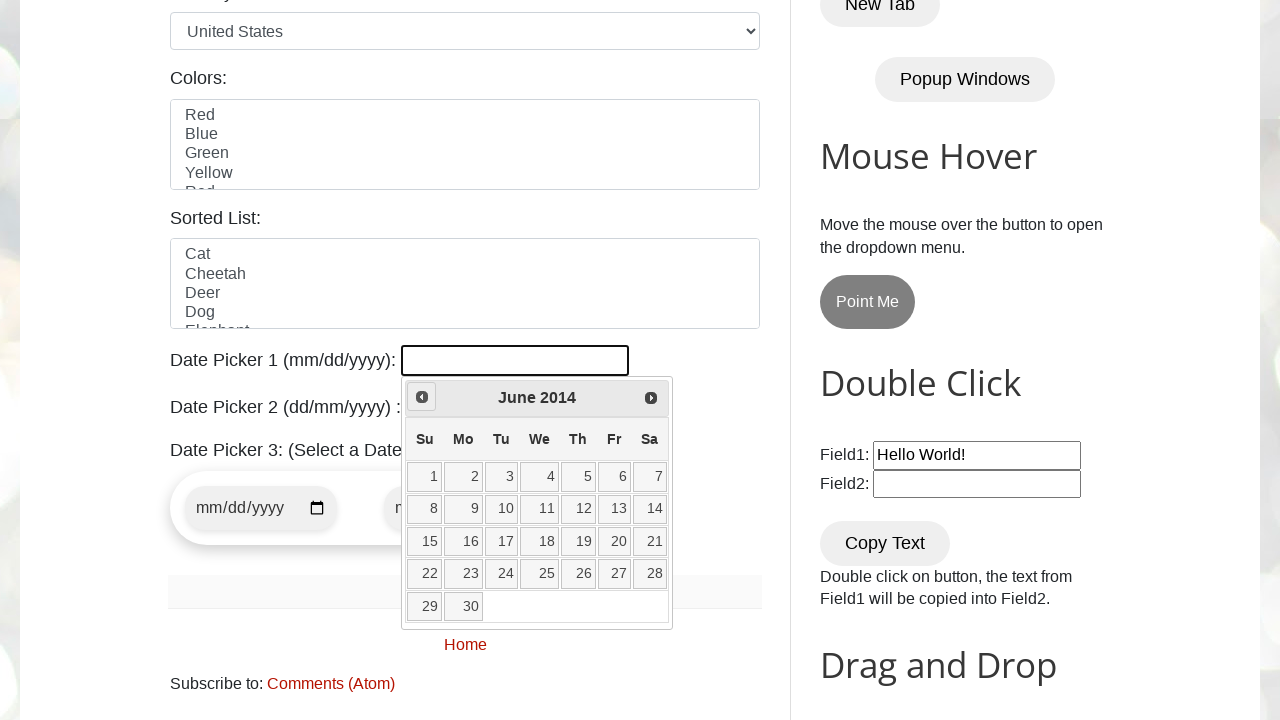

Read current date picker state: June 2014
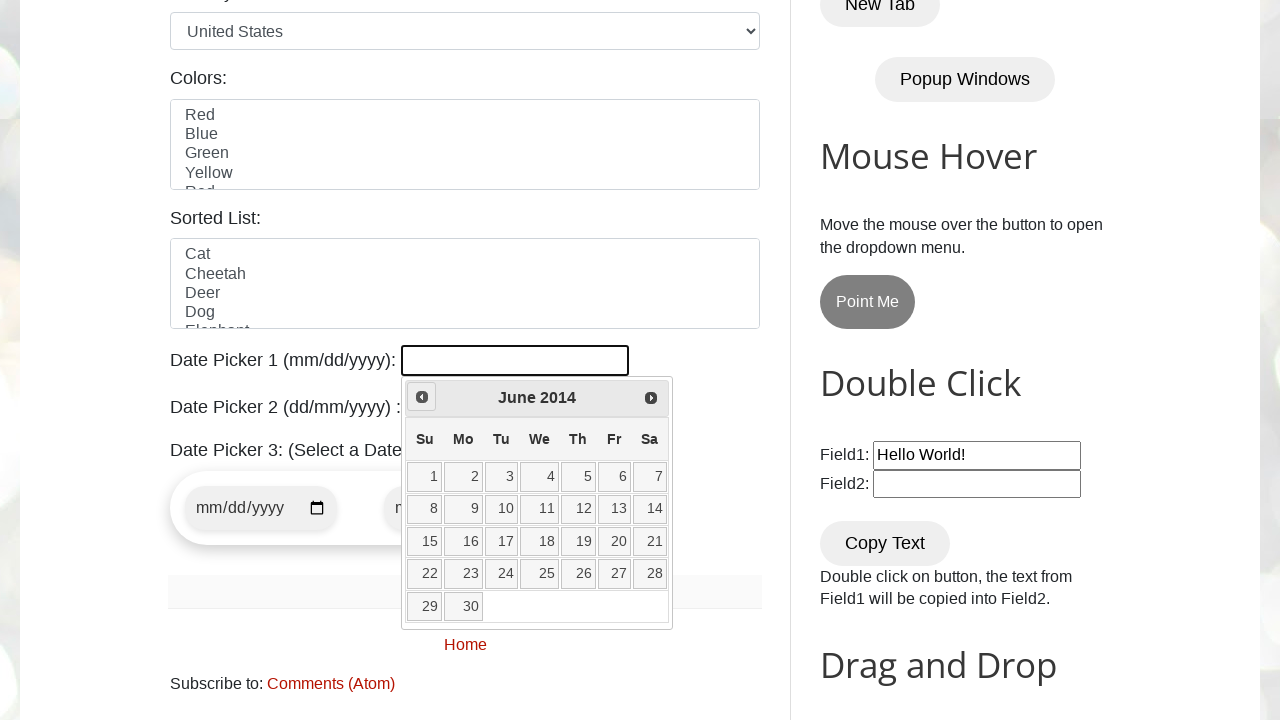

Clicked Previous button to navigate to earlier year at (422, 397) on xpath=//a[contains(@title,'Prev')]
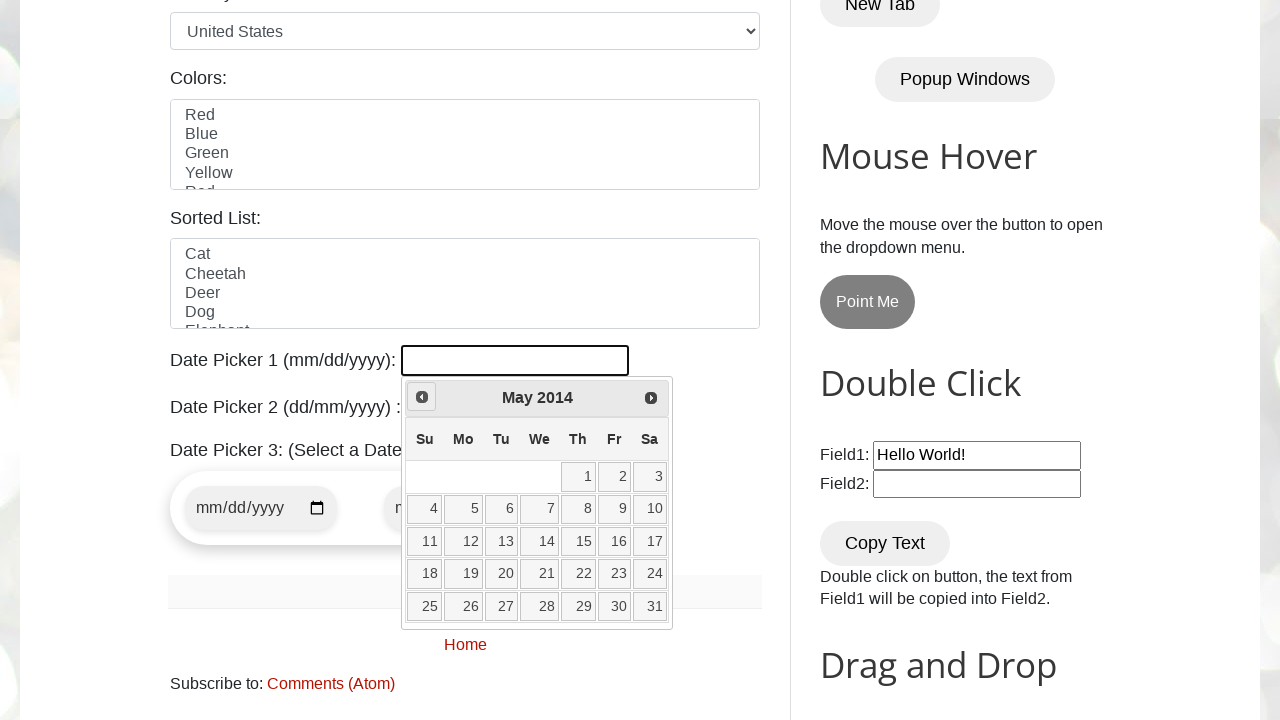

Read current date picker state: May 2014
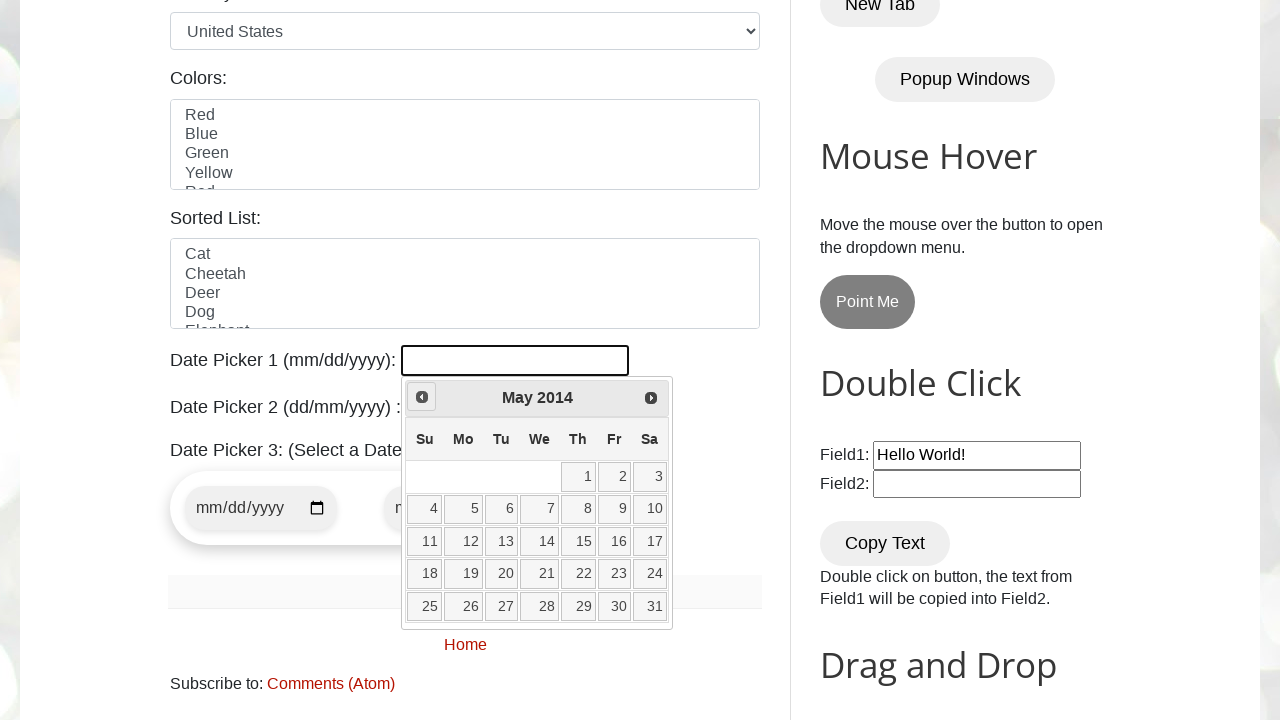

Clicked Previous button to navigate to earlier year at (422, 397) on xpath=//a[contains(@title,'Prev')]
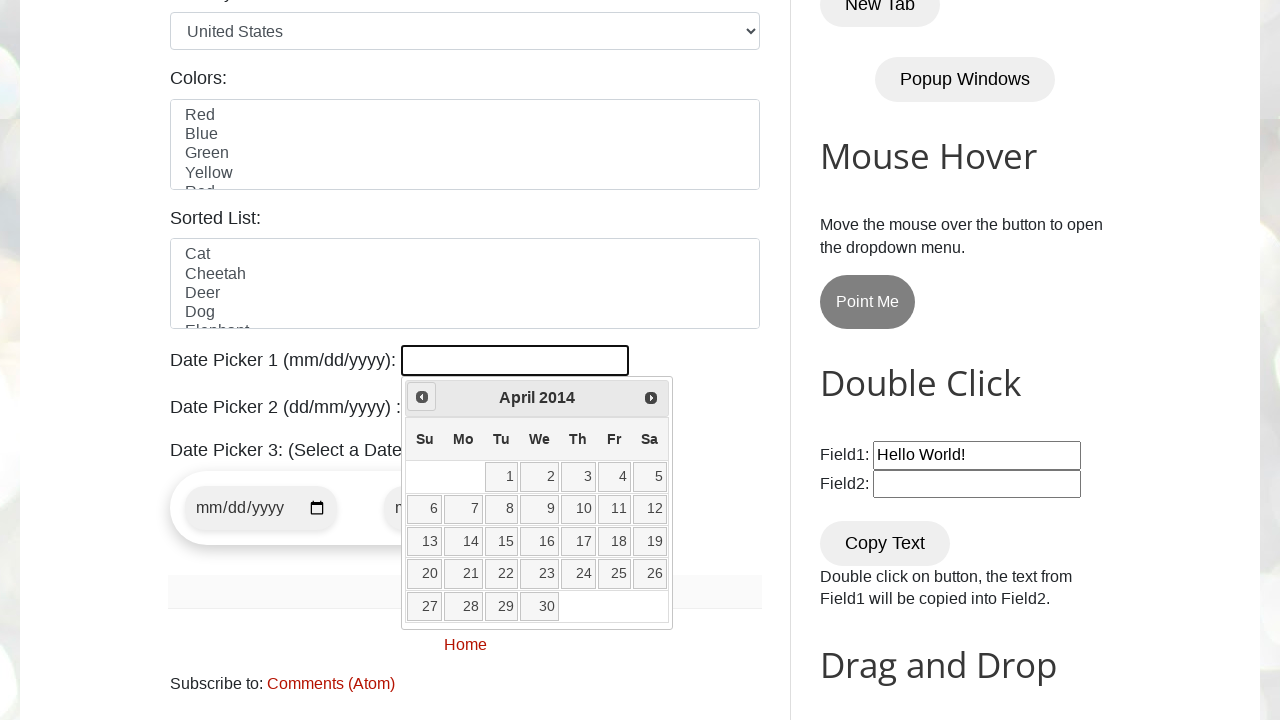

Read current date picker state: April 2014
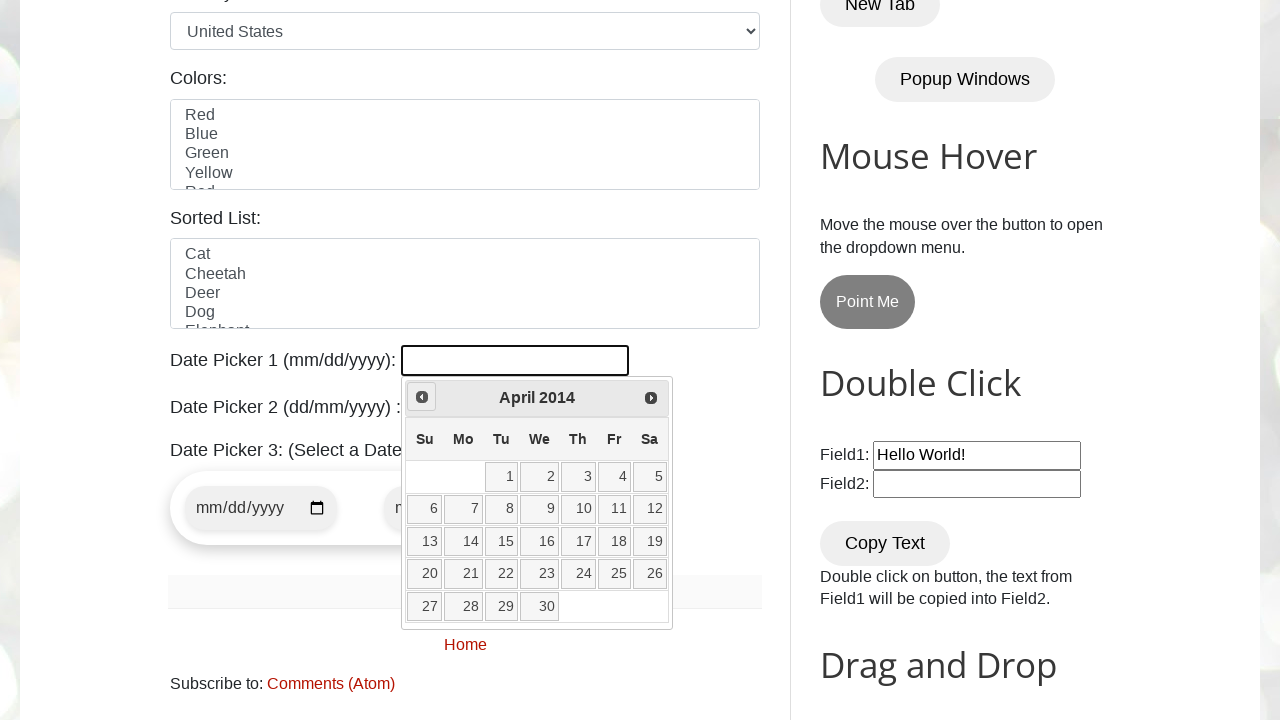

Clicked Previous button to navigate to earlier year at (422, 397) on xpath=//a[contains(@title,'Prev')]
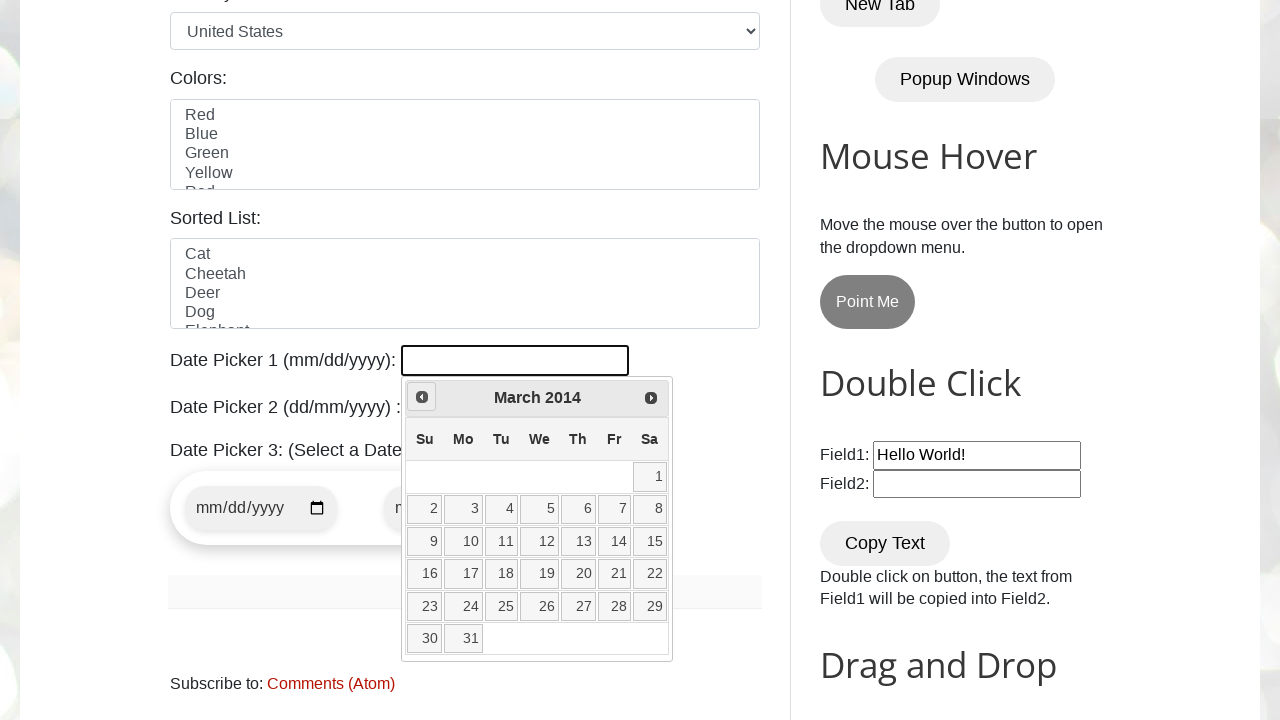

Read current date picker state: March 2014
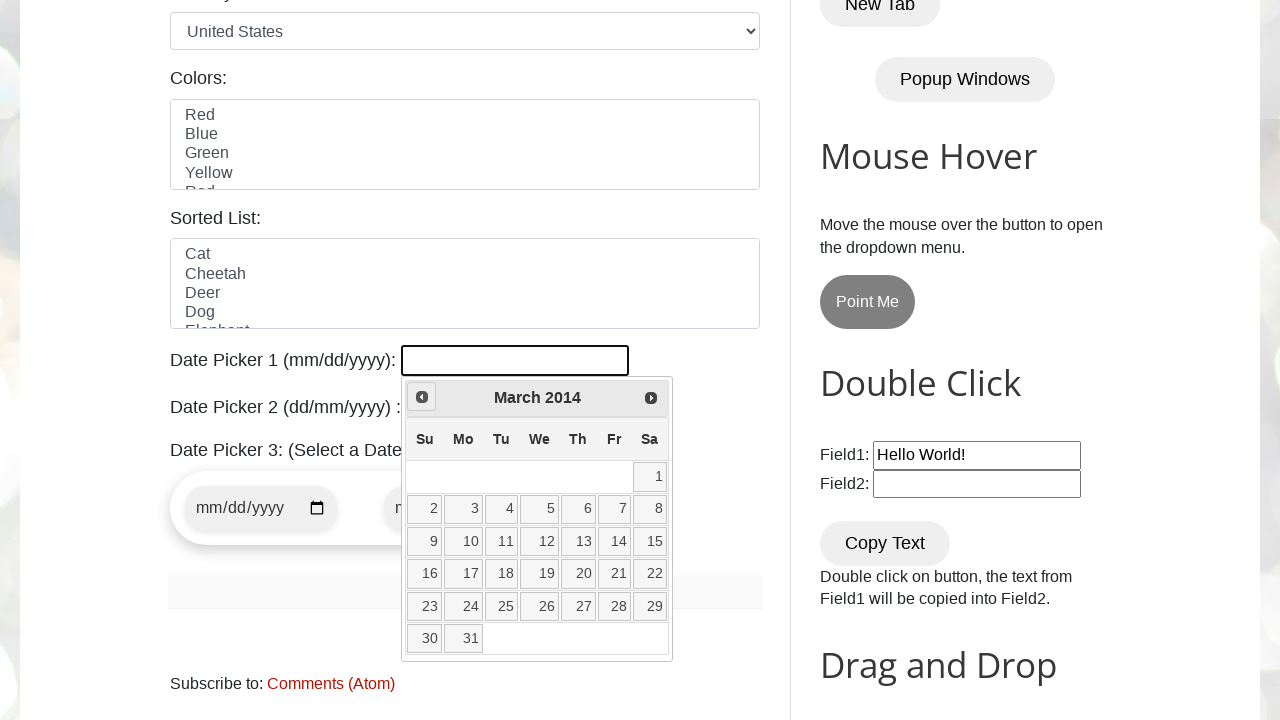

Clicked Previous button to navigate to earlier year at (422, 397) on xpath=//a[contains(@title,'Prev')]
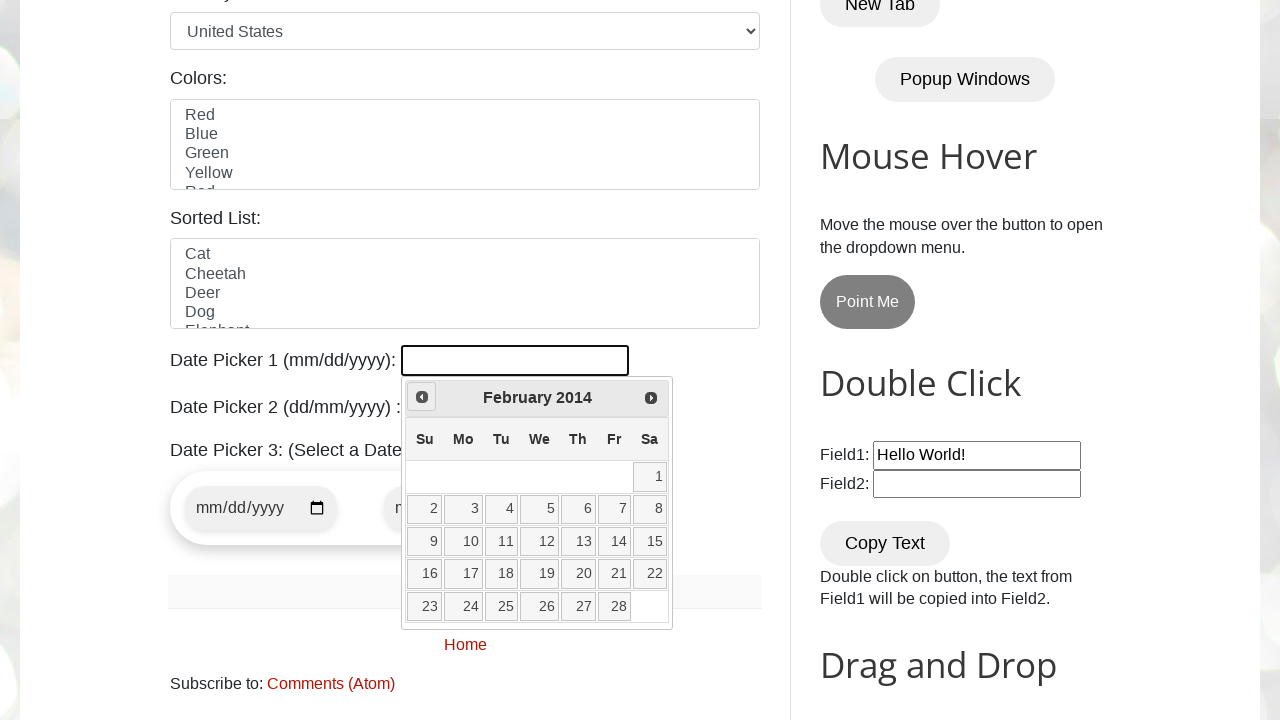

Read current date picker state: February 2014
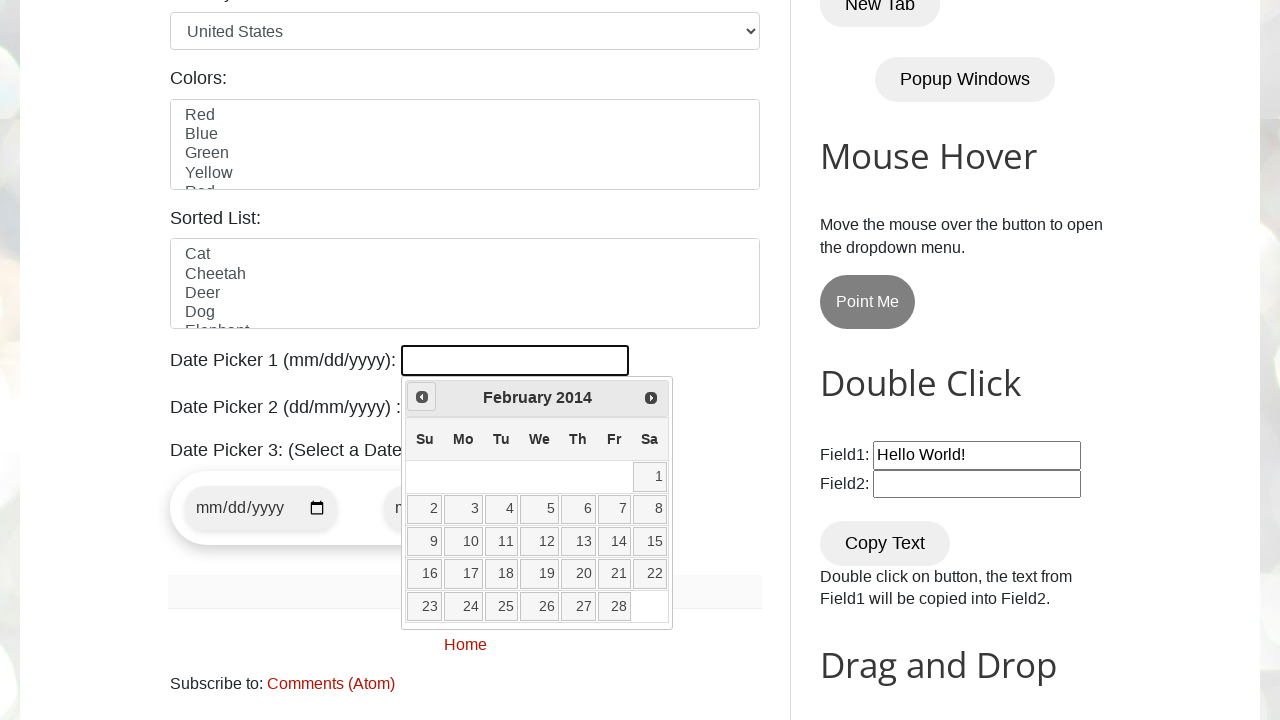

Clicked Previous button to navigate to earlier year at (422, 397) on xpath=//a[contains(@title,'Prev')]
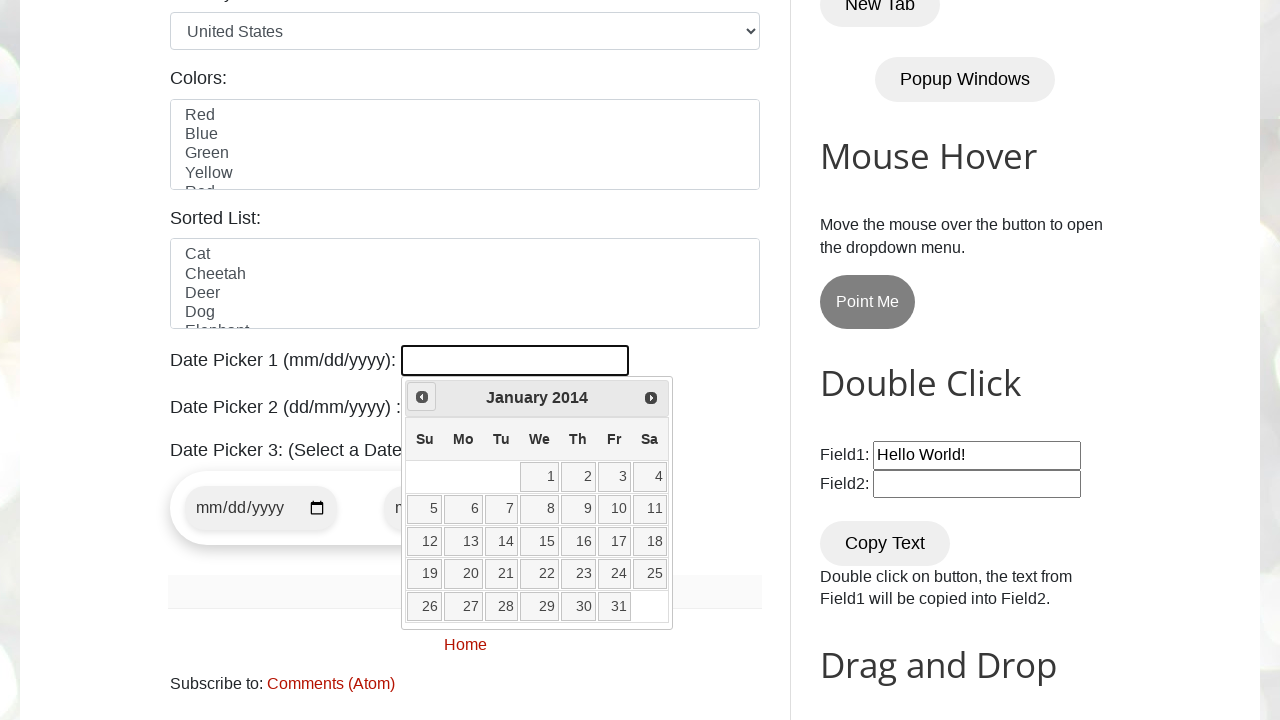

Read current date picker state: January 2014
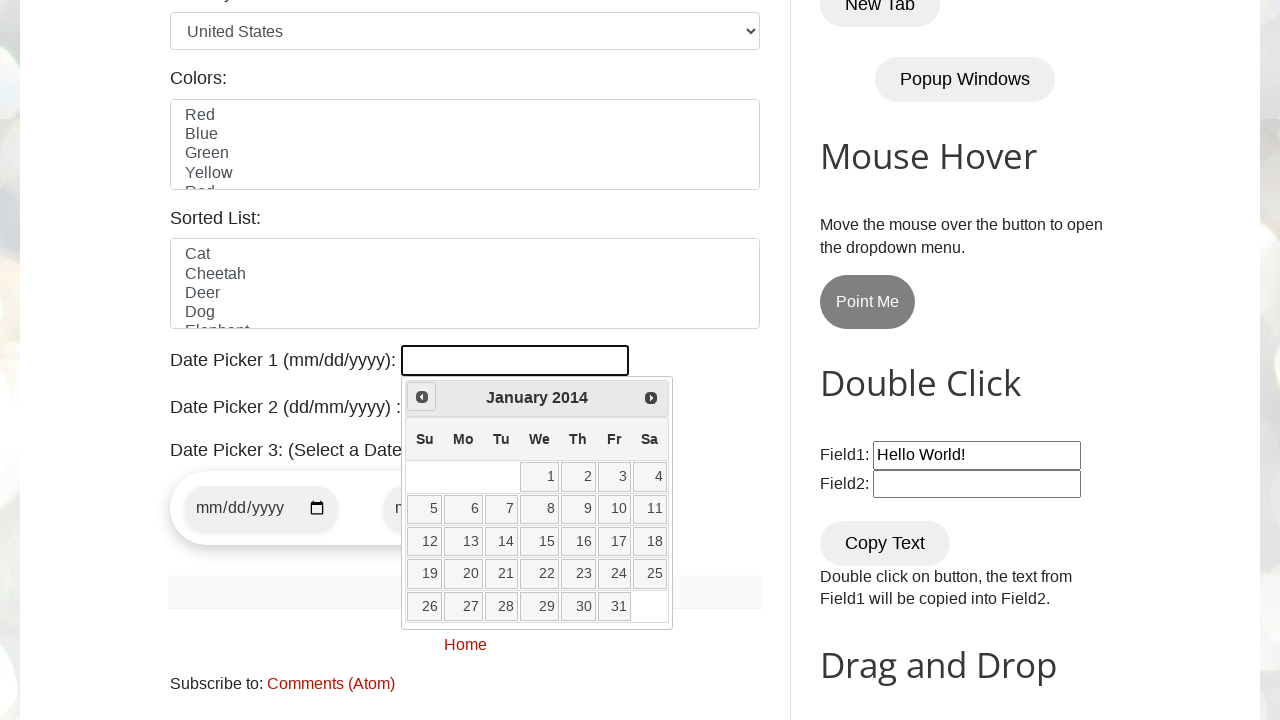

Clicked Previous button to navigate to earlier year at (422, 397) on xpath=//a[contains(@title,'Prev')]
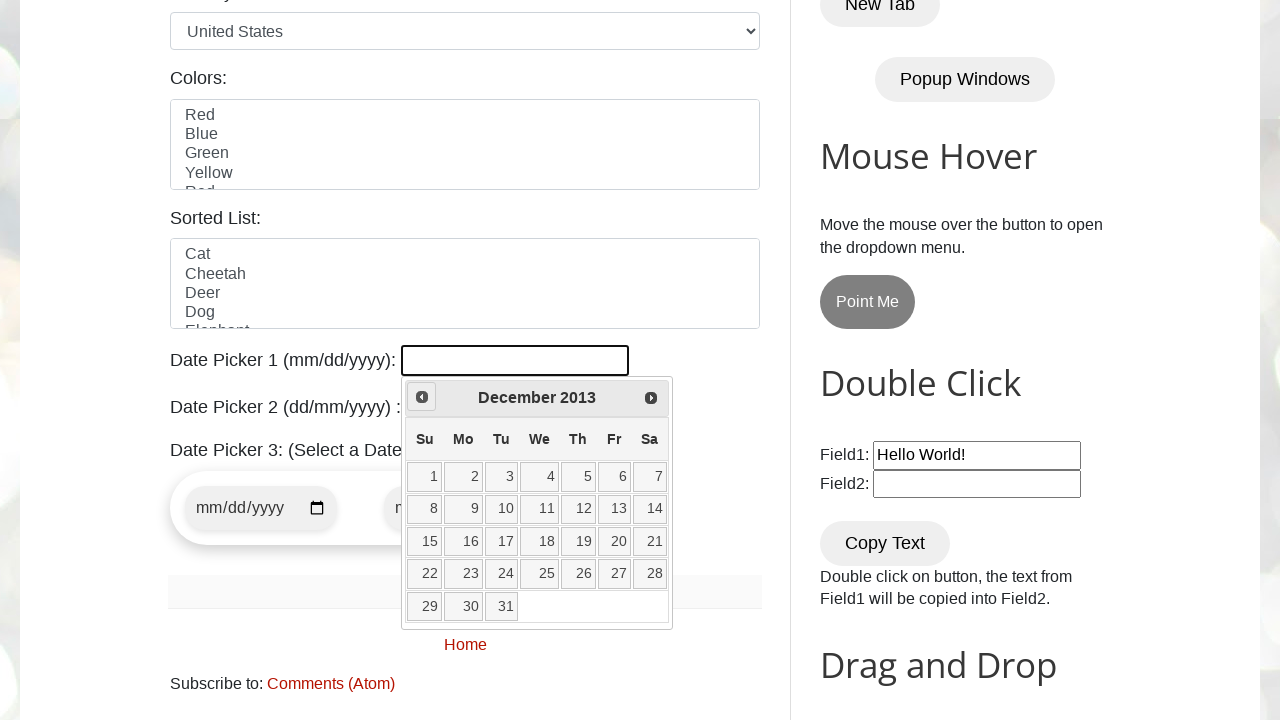

Read current date picker state: December 2013
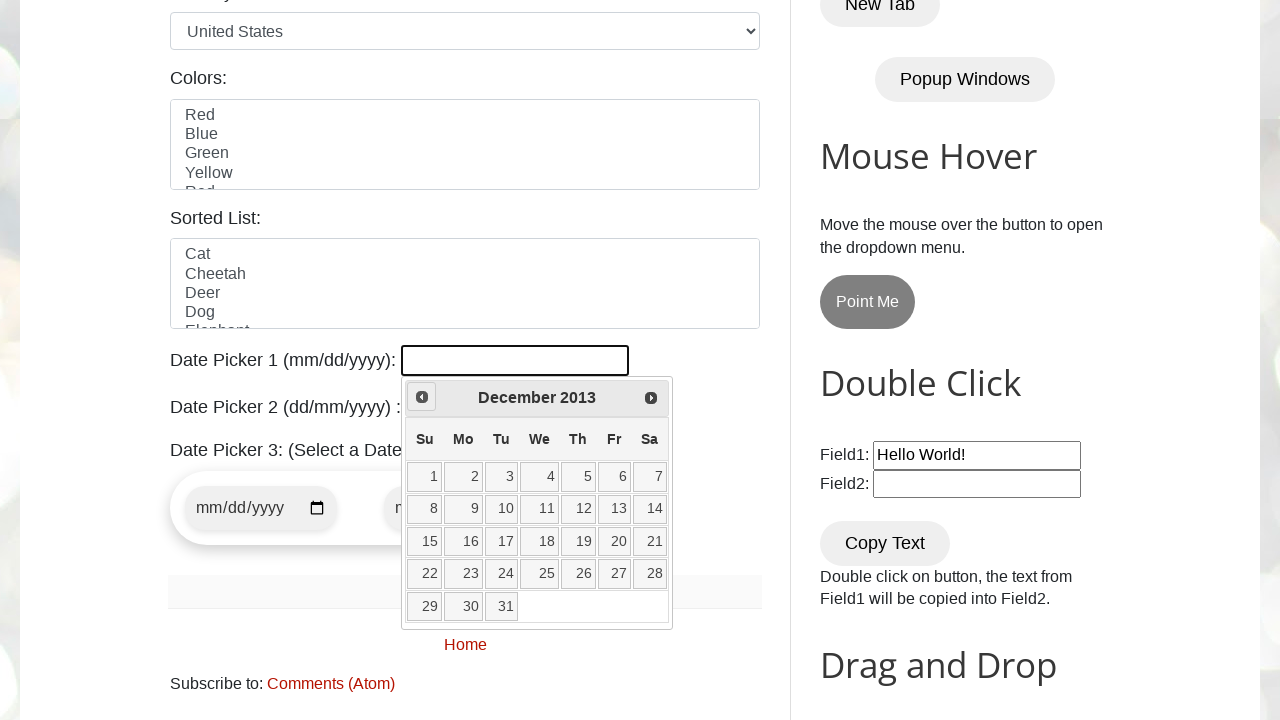

Clicked Previous button to navigate to earlier year at (422, 397) on xpath=//a[contains(@title,'Prev')]
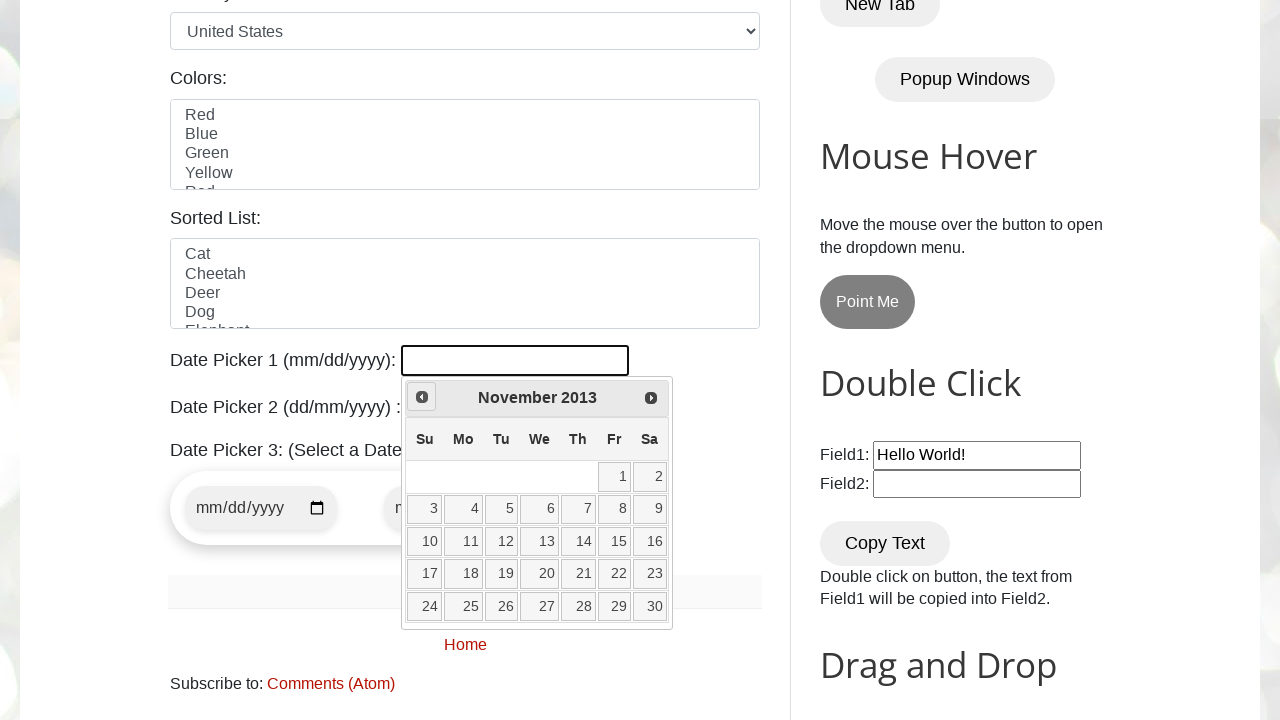

Read current date picker state: November 2013
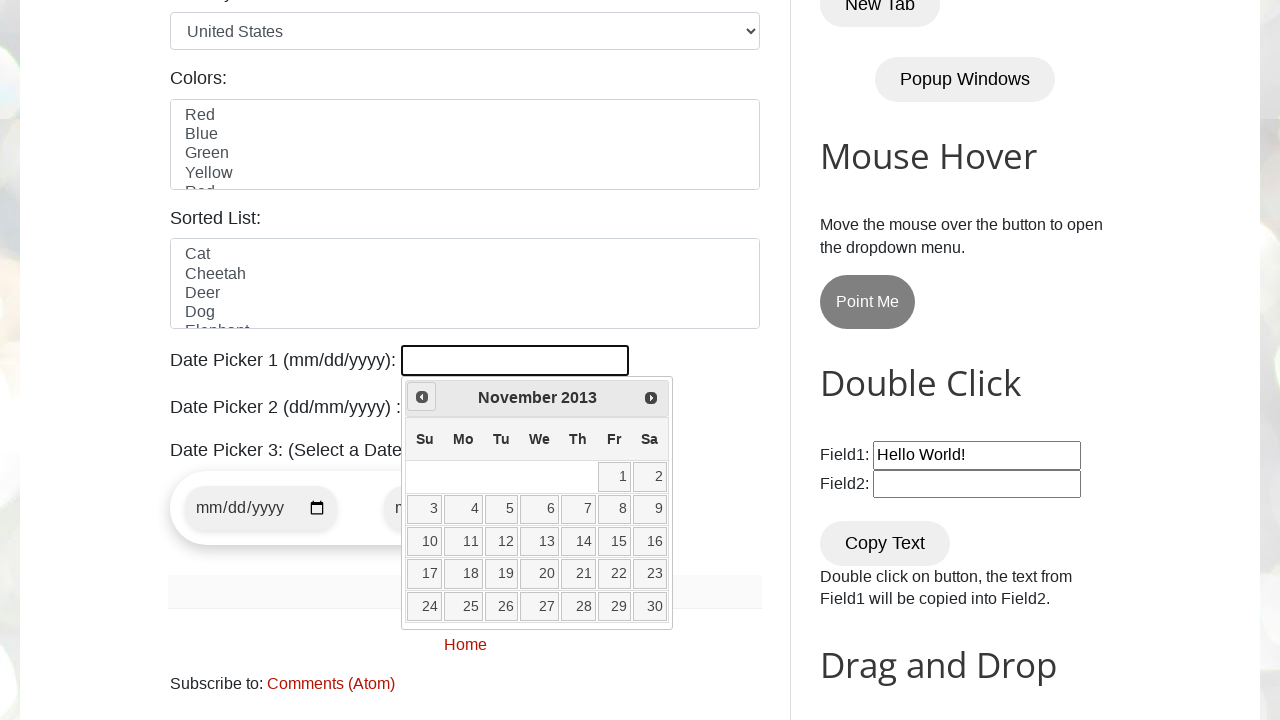

Clicked Previous button to navigate to earlier year at (422, 397) on xpath=//a[contains(@title,'Prev')]
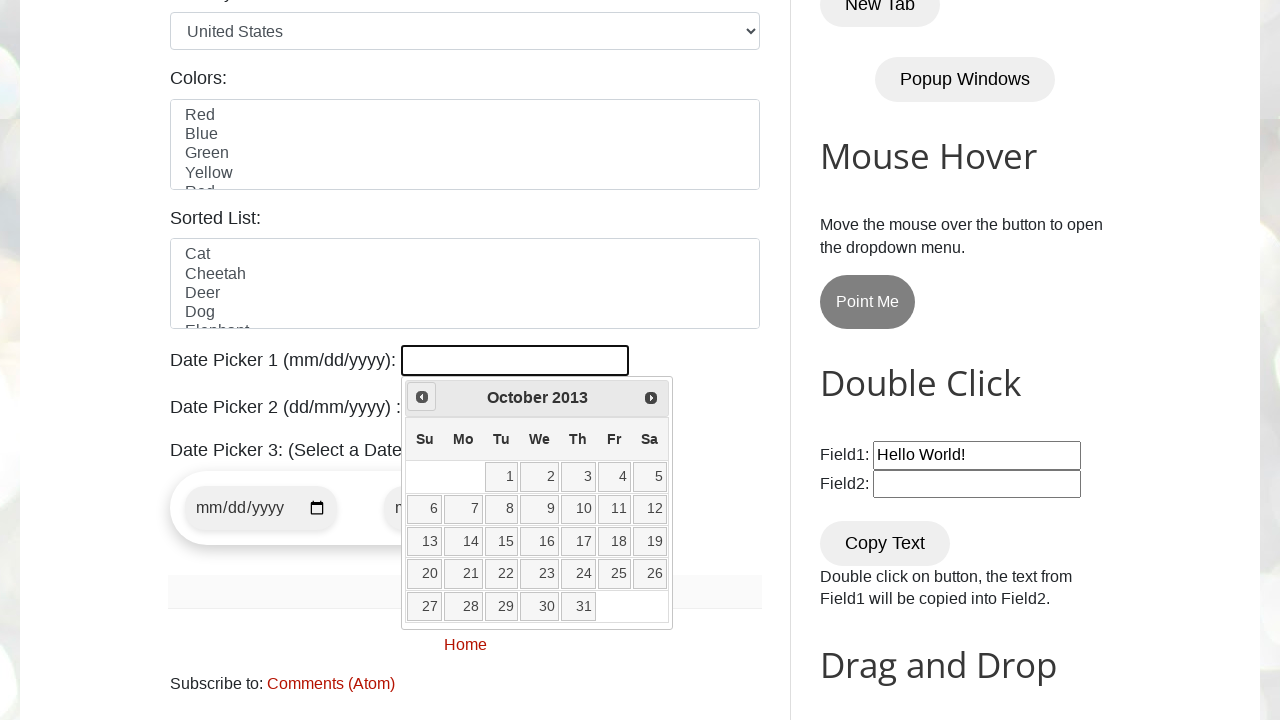

Read current date picker state: October 2013
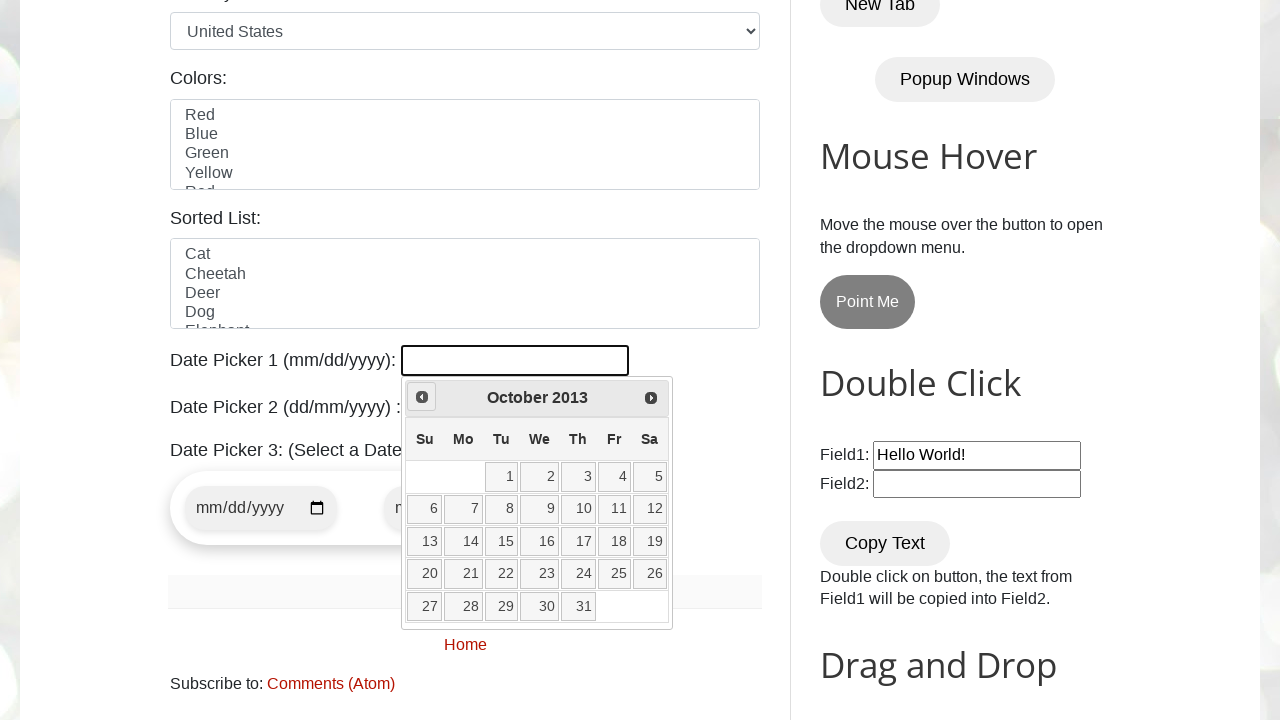

Clicked Previous button to navigate to earlier year at (422, 397) on xpath=//a[contains(@title,'Prev')]
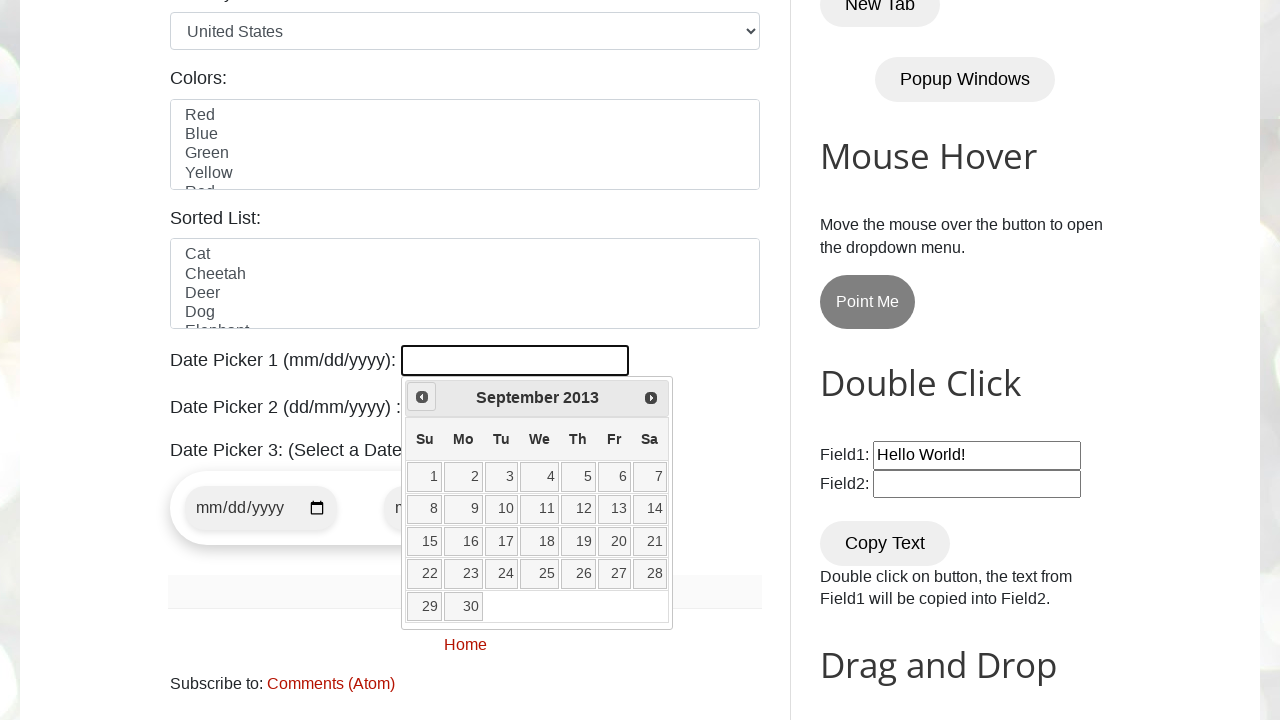

Read current date picker state: September 2013
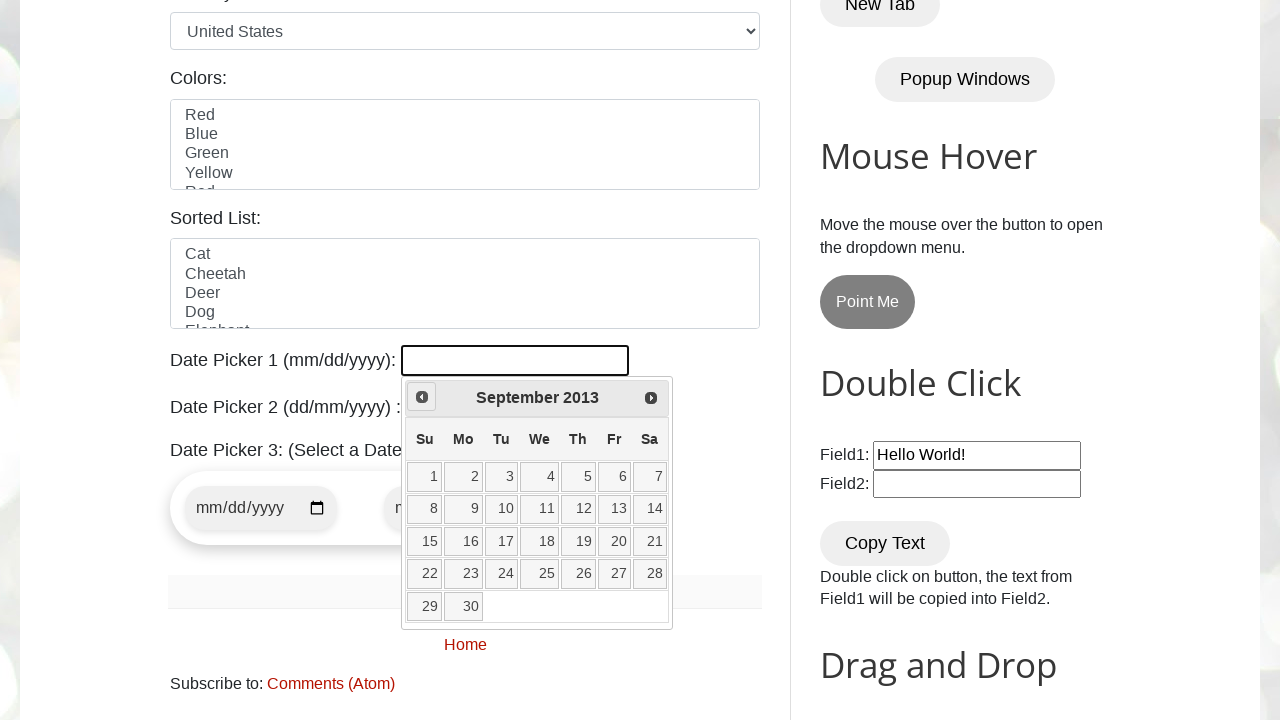

Clicked Previous button to navigate to earlier year at (422, 397) on xpath=//a[contains(@title,'Prev')]
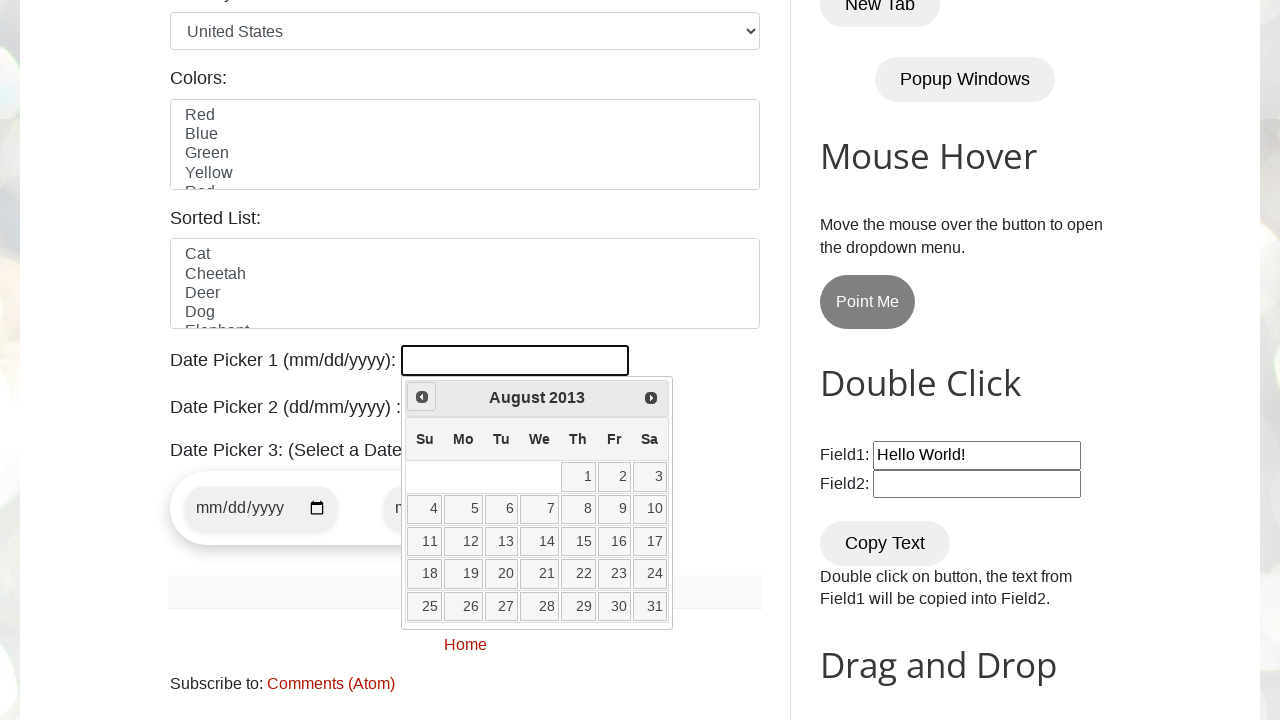

Read current date picker state: August 2013
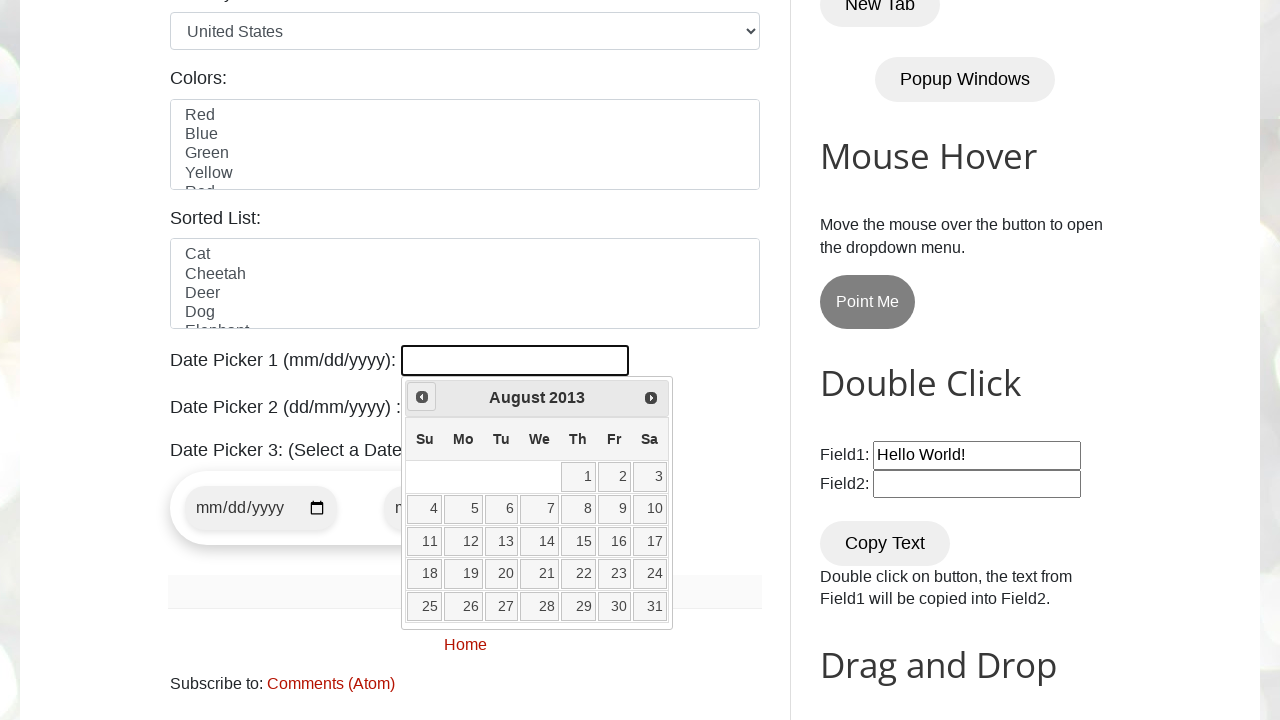

Clicked Previous button to navigate to earlier year at (422, 397) on xpath=//a[contains(@title,'Prev')]
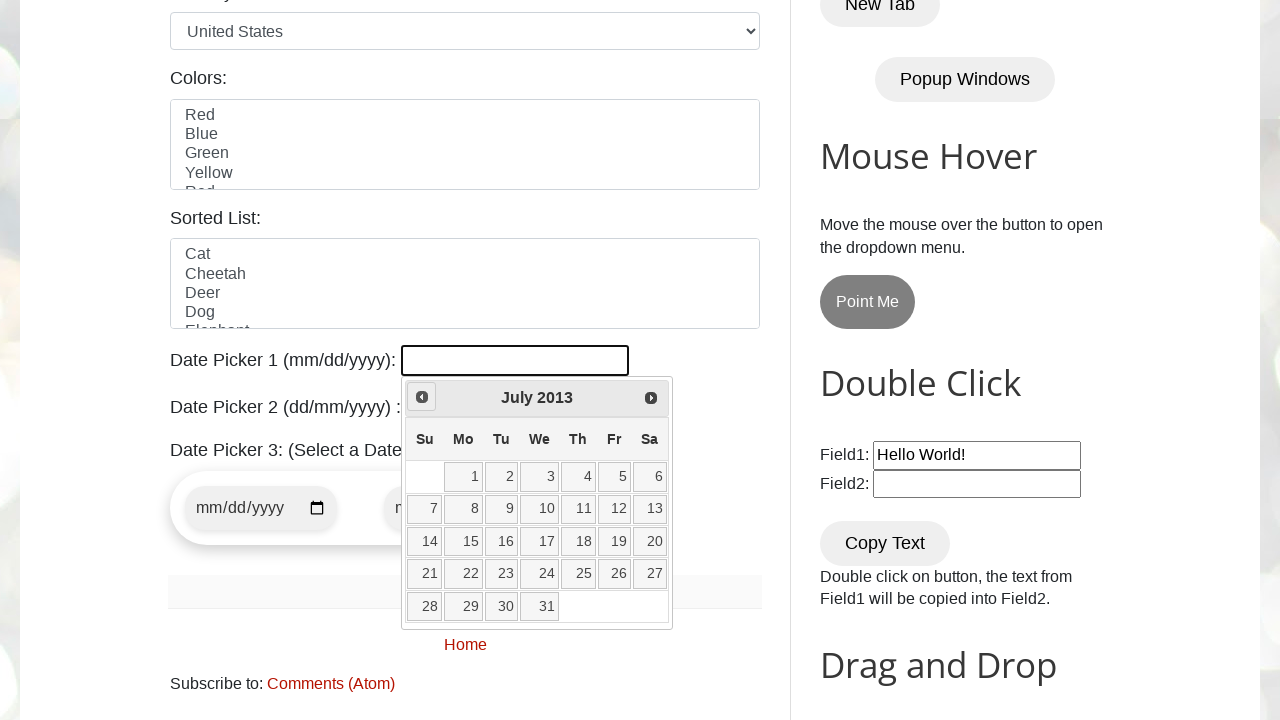

Read current date picker state: July 2013
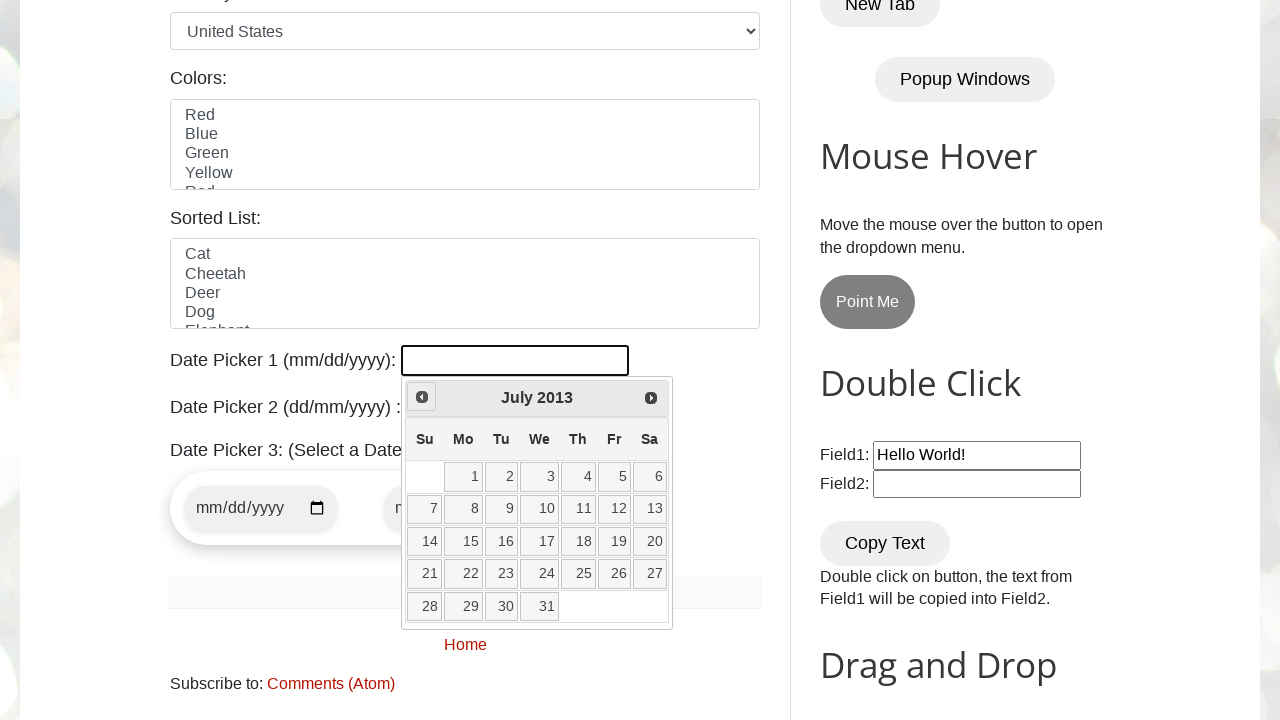

Clicked Previous button to navigate to earlier year at (422, 397) on xpath=//a[contains(@title,'Prev')]
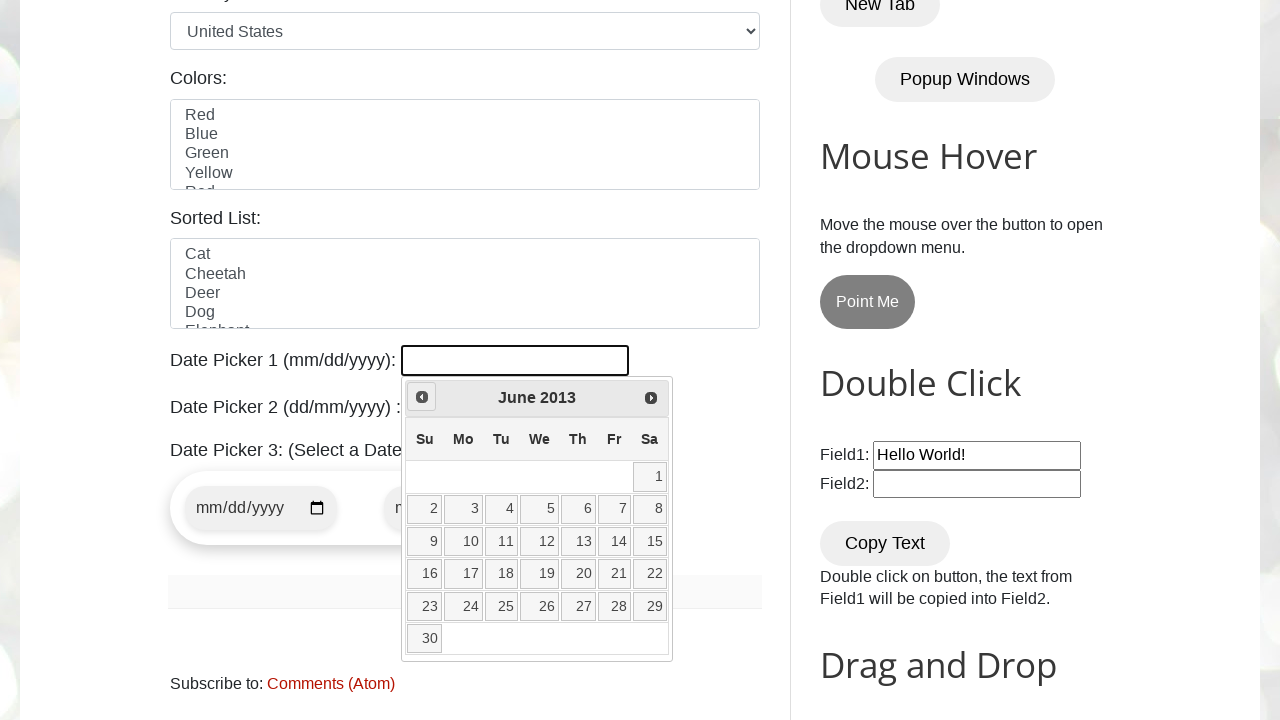

Read current date picker state: June 2013
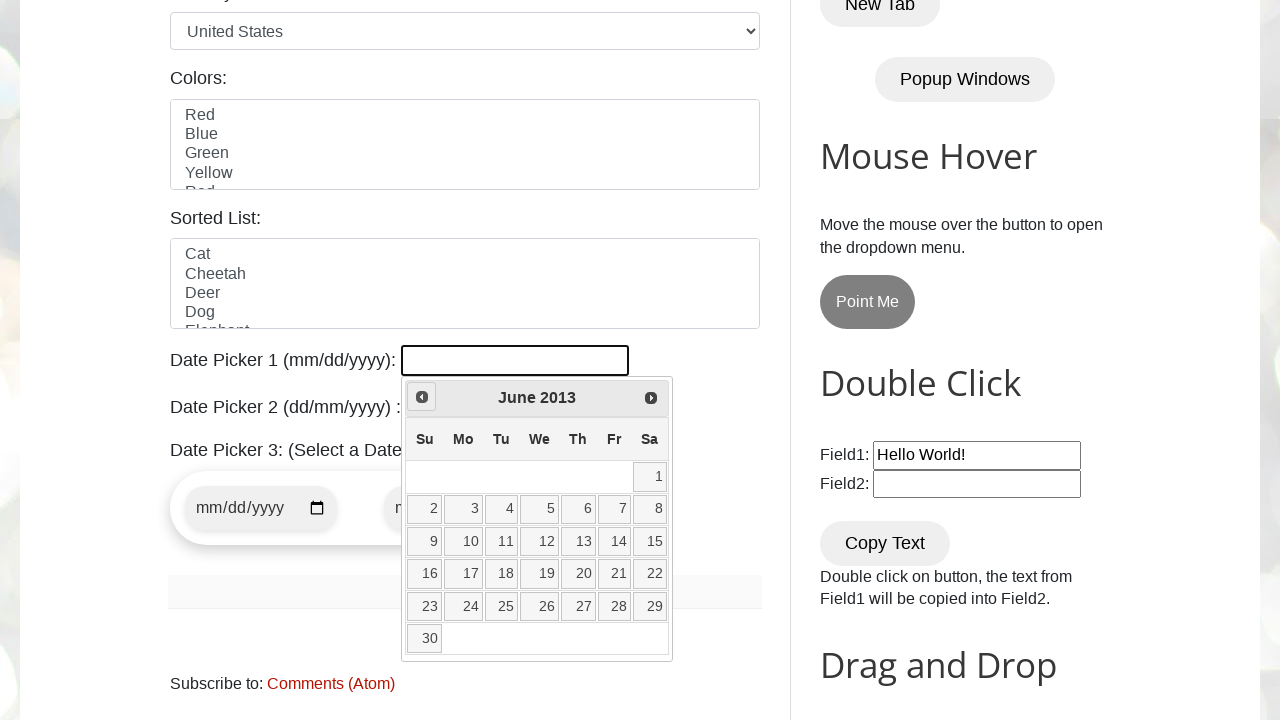

Clicked Previous button to navigate to earlier year at (422, 397) on xpath=//a[contains(@title,'Prev')]
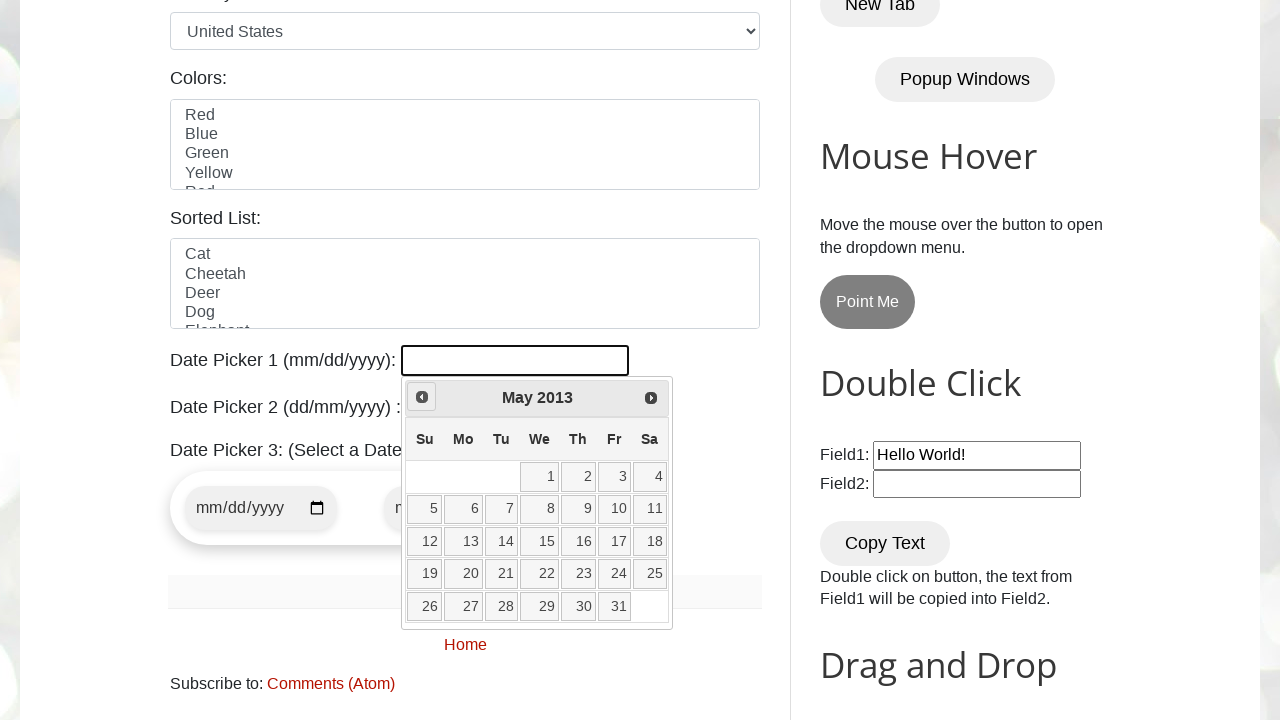

Read current date picker state: May 2013
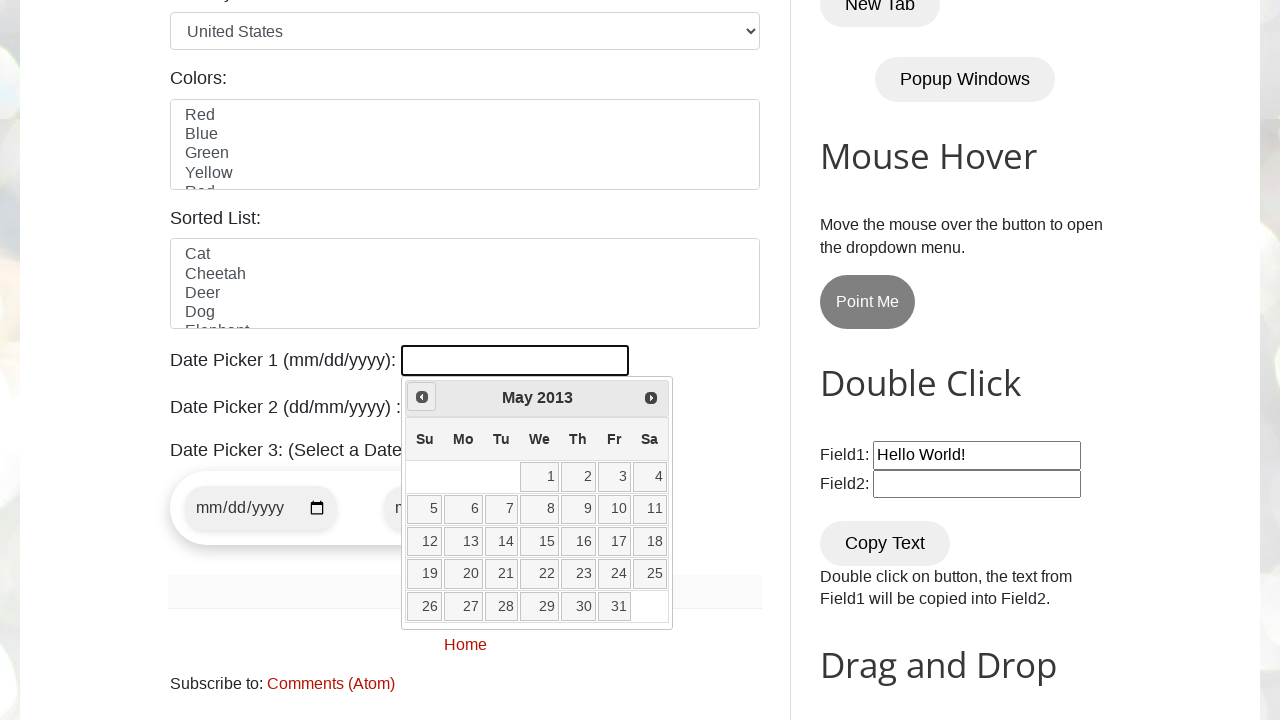

Clicked Previous button to navigate to earlier year at (422, 397) on xpath=//a[contains(@title,'Prev')]
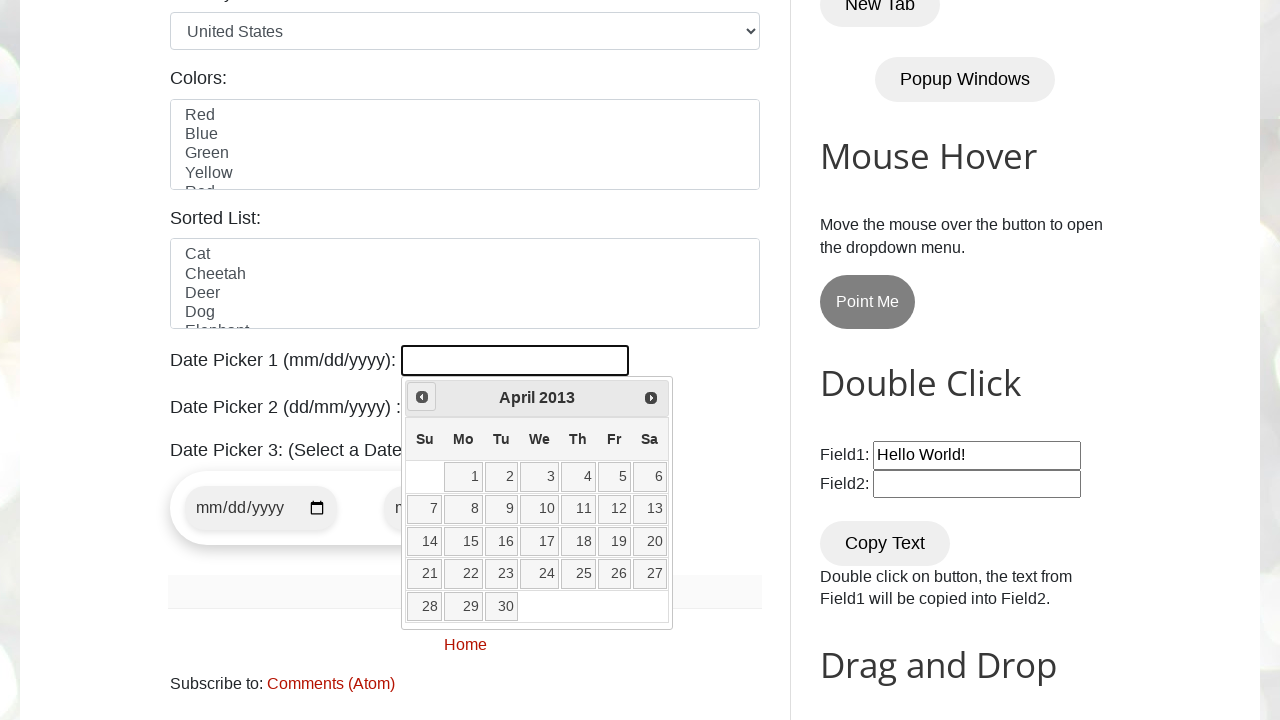

Read current date picker state: April 2013
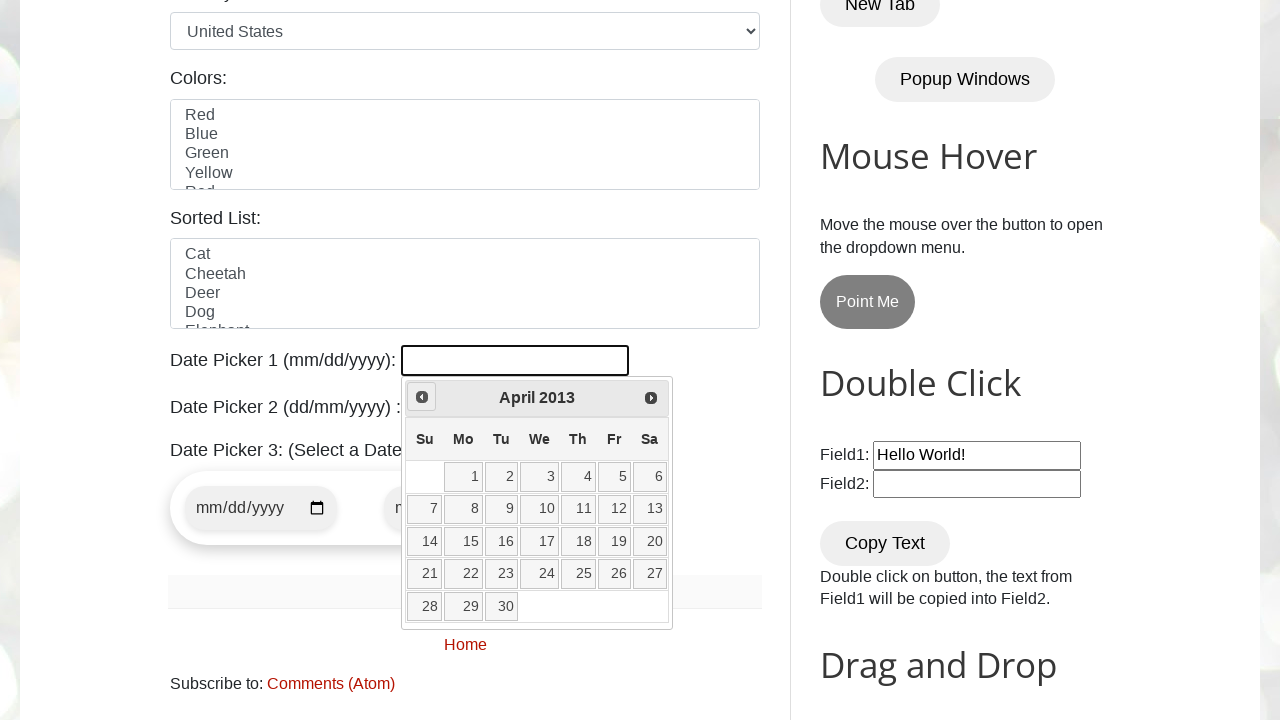

Clicked Previous button to navigate to earlier year at (422, 397) on xpath=//a[contains(@title,'Prev')]
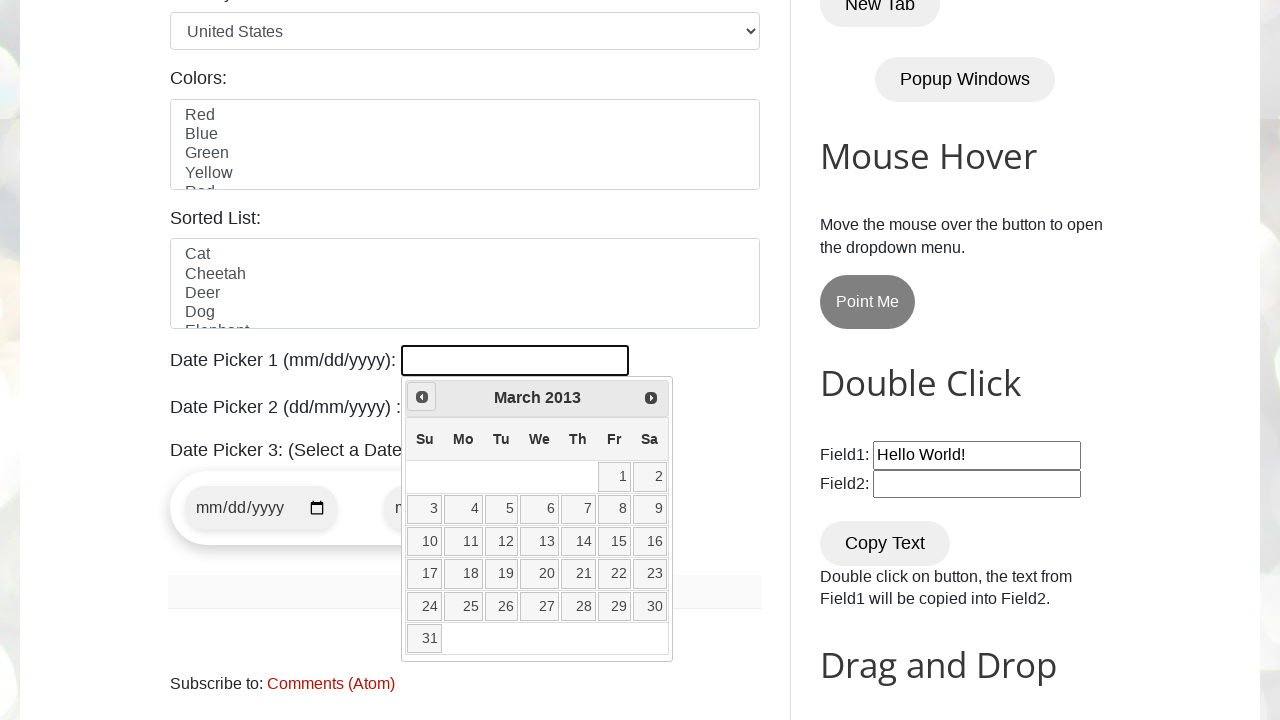

Read current date picker state: March 2013
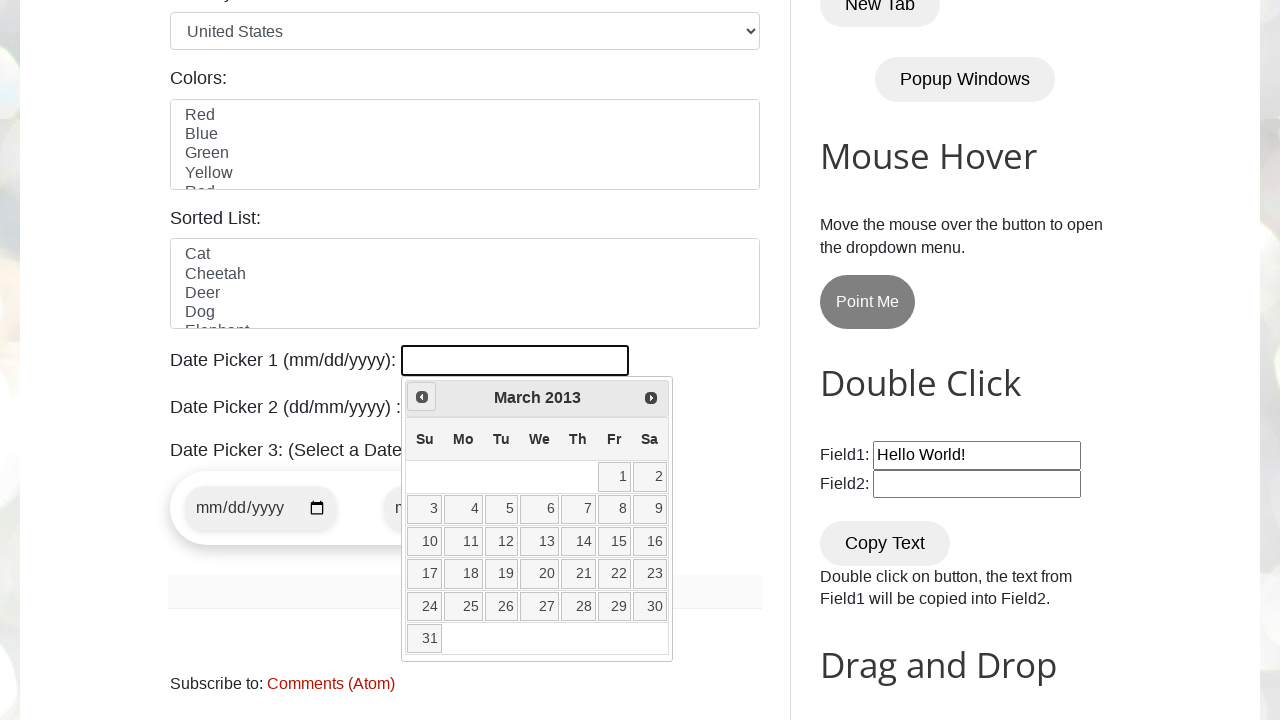

Clicked Previous button to navigate to earlier year at (422, 397) on xpath=//a[contains(@title,'Prev')]
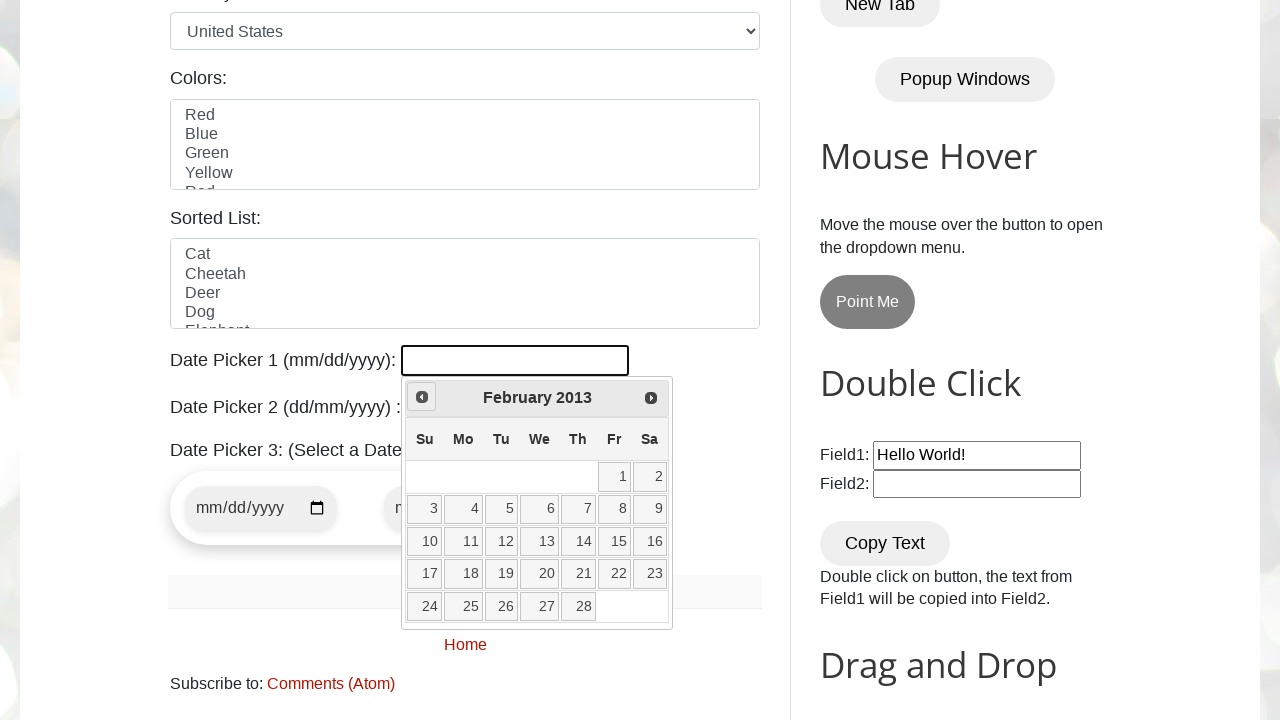

Read current date picker state: February 2013
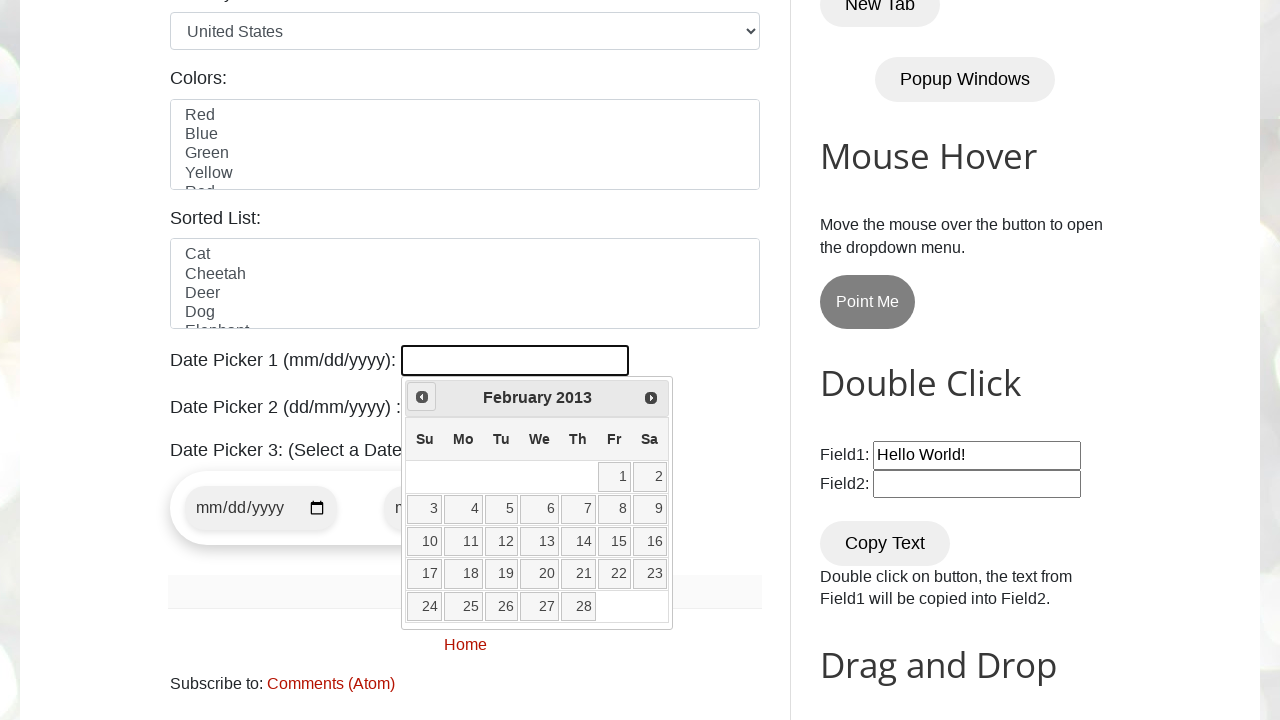

Clicked Previous button to navigate to earlier year at (422, 397) on xpath=//a[contains(@title,'Prev')]
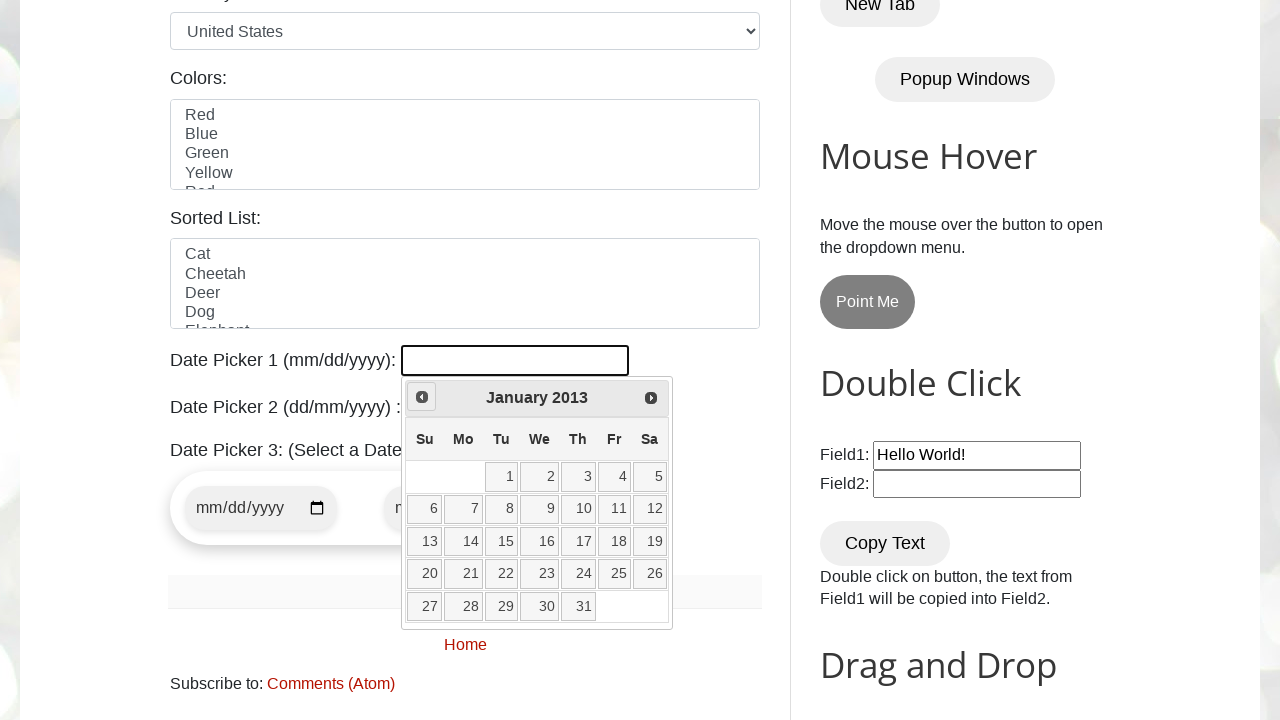

Read current date picker state: January 2013
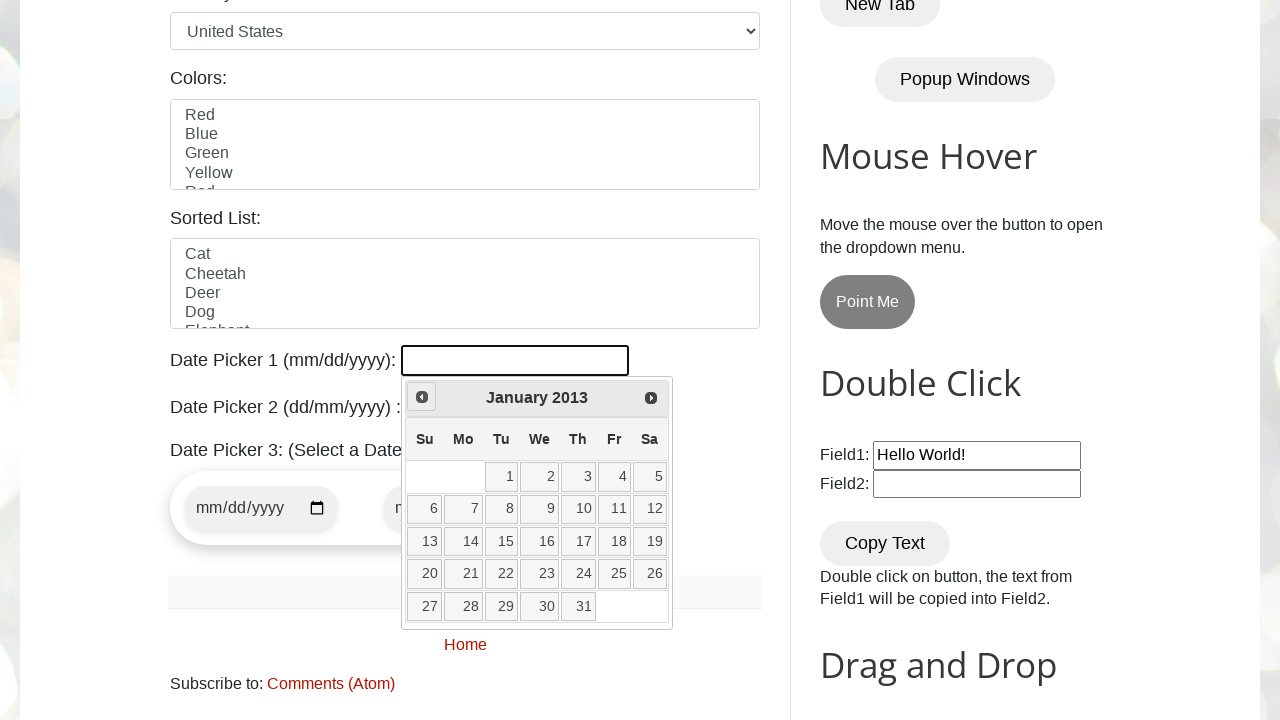

Clicked Previous button to navigate to earlier year at (422, 397) on xpath=//a[contains(@title,'Prev')]
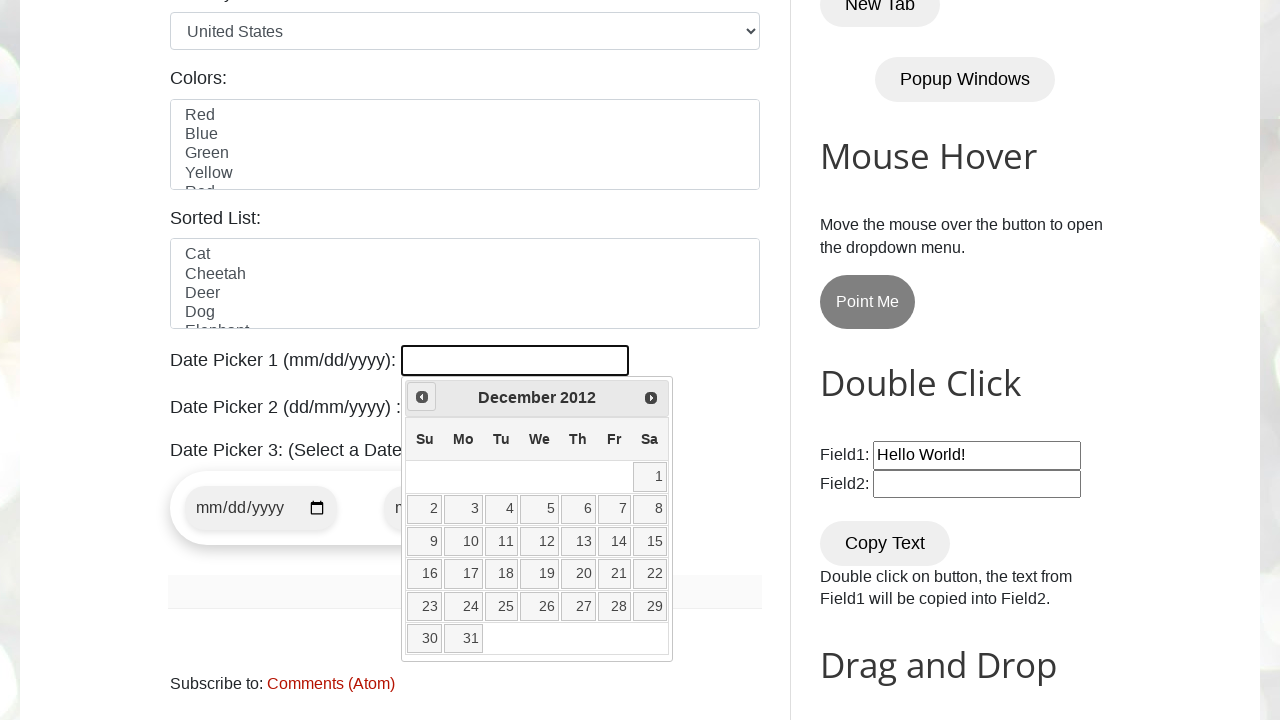

Read current date picker state: December 2012
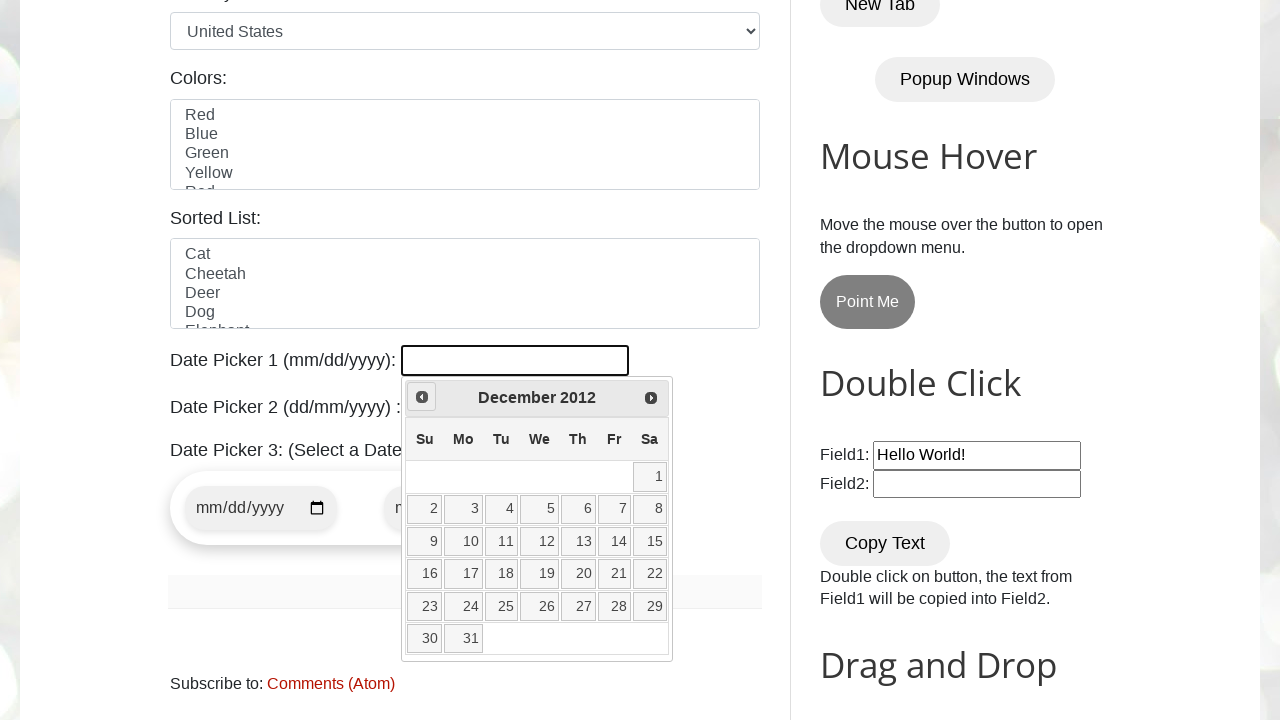

Clicked Previous button to navigate to earlier year at (422, 397) on xpath=//a[contains(@title,'Prev')]
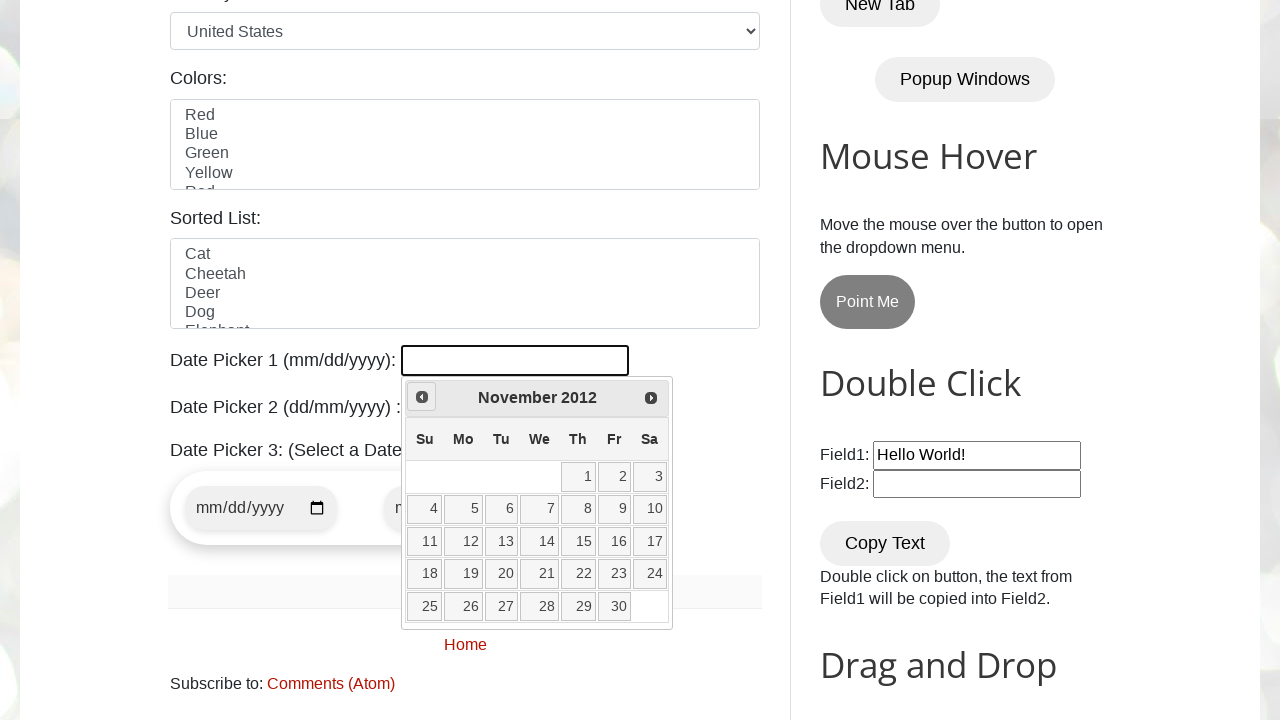

Read current date picker state: November 2012
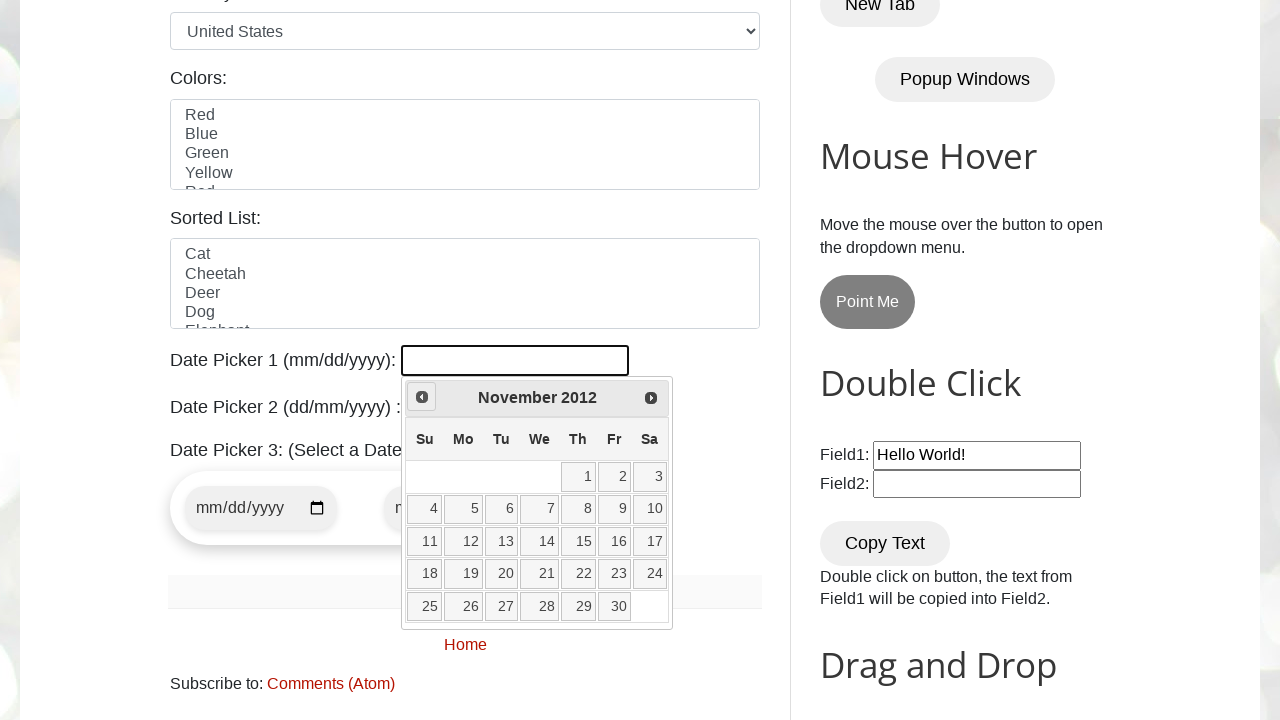

Clicked Previous button to navigate to earlier year at (422, 397) on xpath=//a[contains(@title,'Prev')]
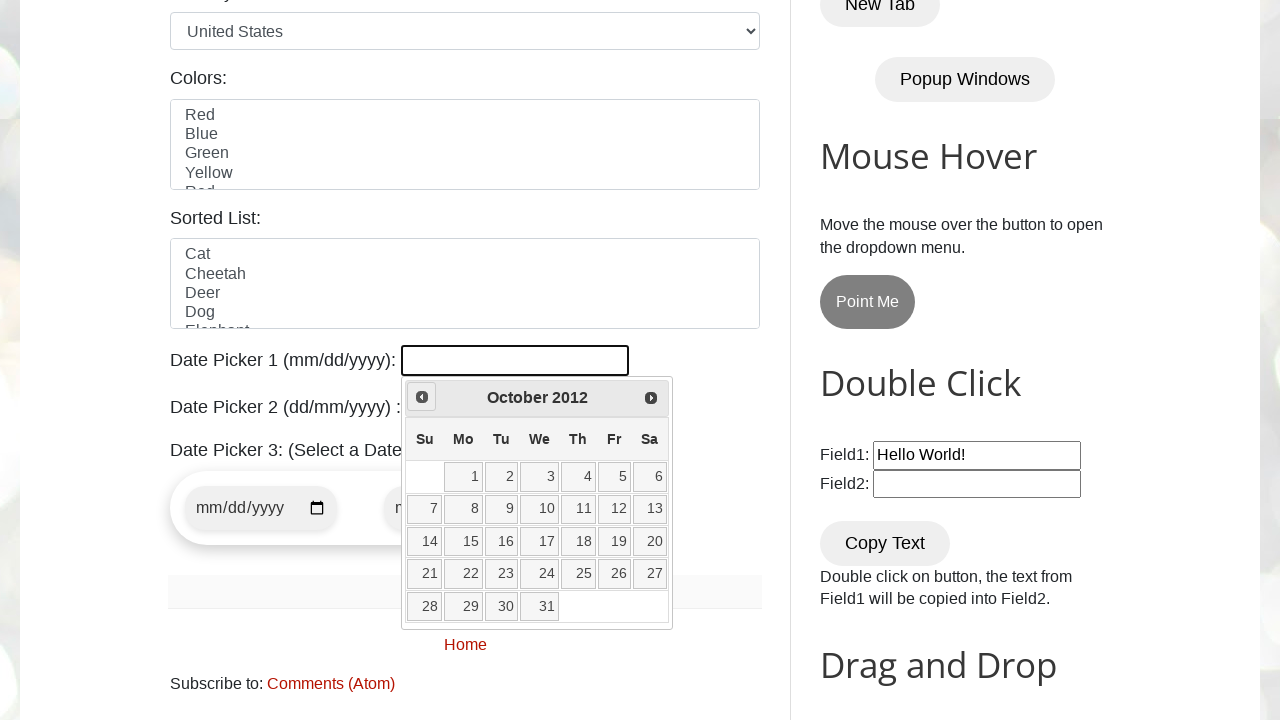

Read current date picker state: October 2012
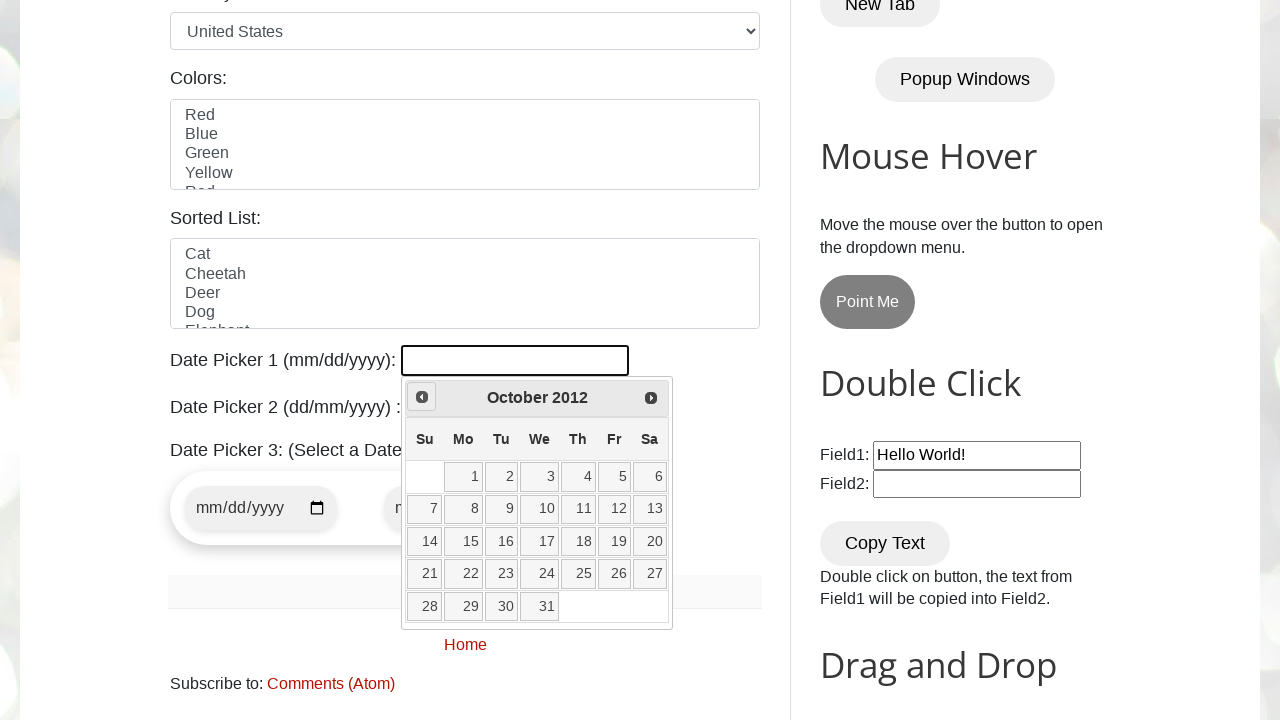

Clicked Previous button to navigate to earlier year at (422, 397) on xpath=//a[contains(@title,'Prev')]
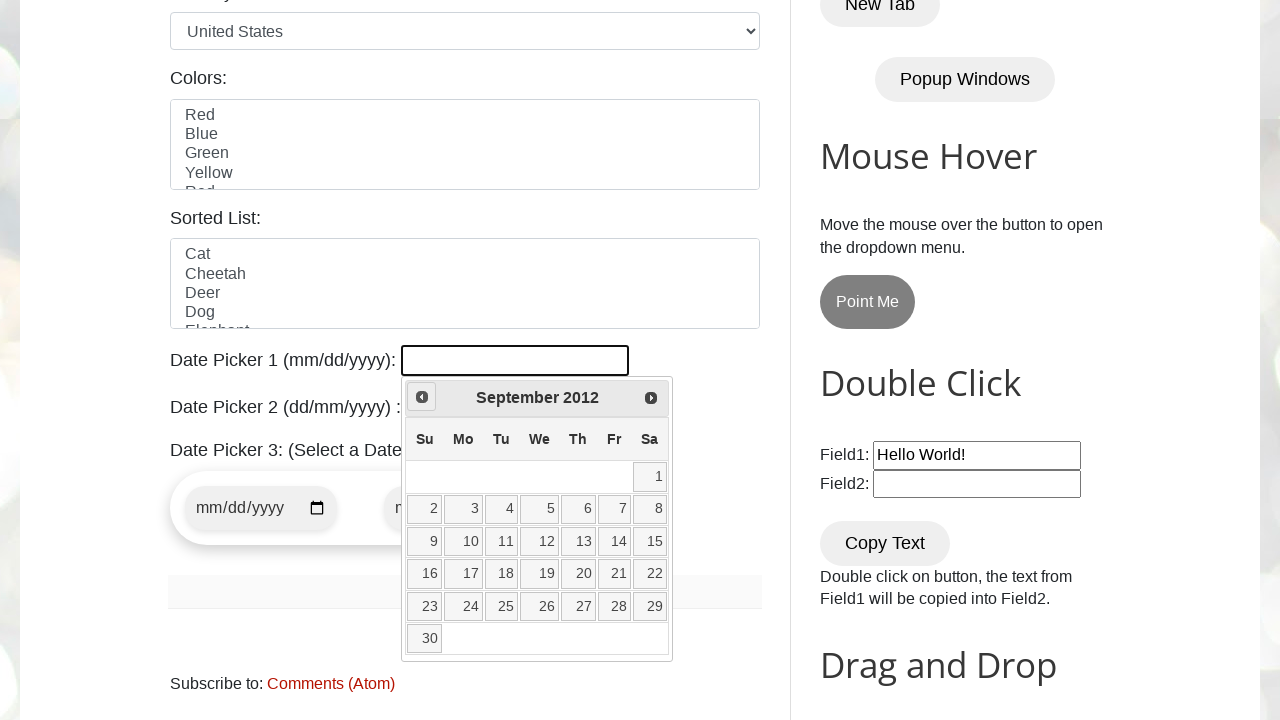

Read current date picker state: September 2012
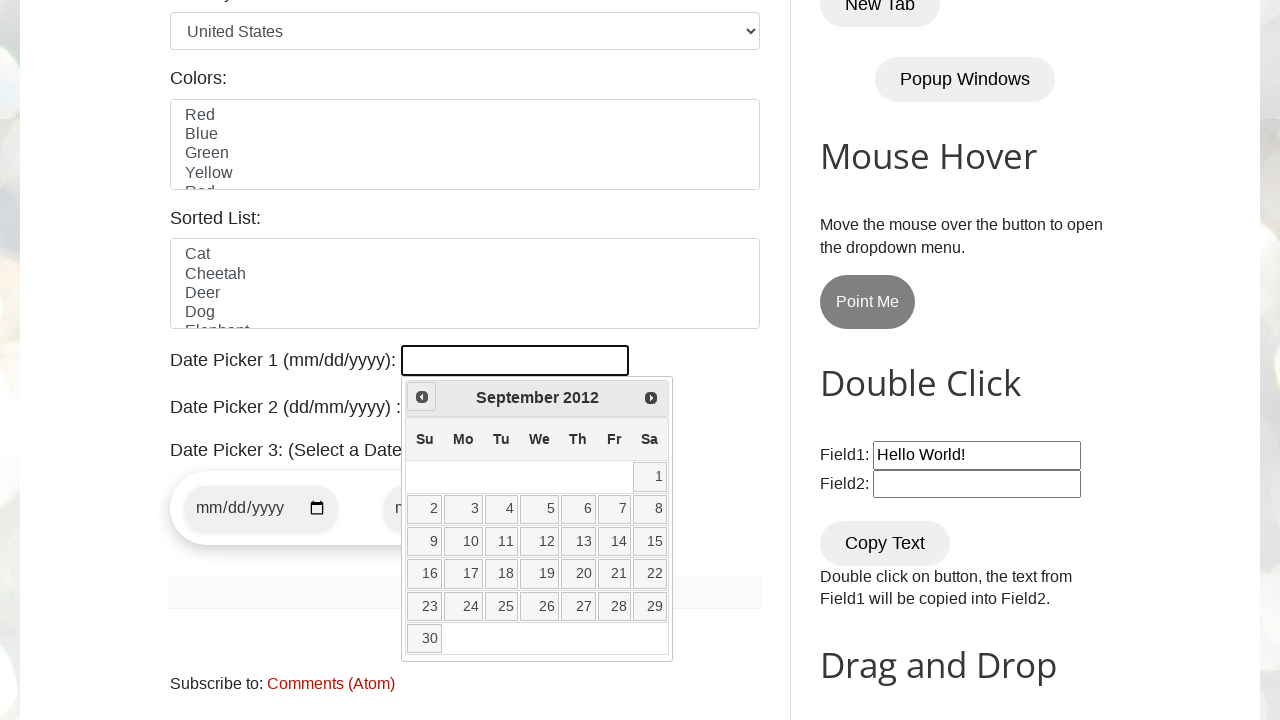

Clicked Previous button to navigate to earlier year at (422, 397) on xpath=//a[contains(@title,'Prev')]
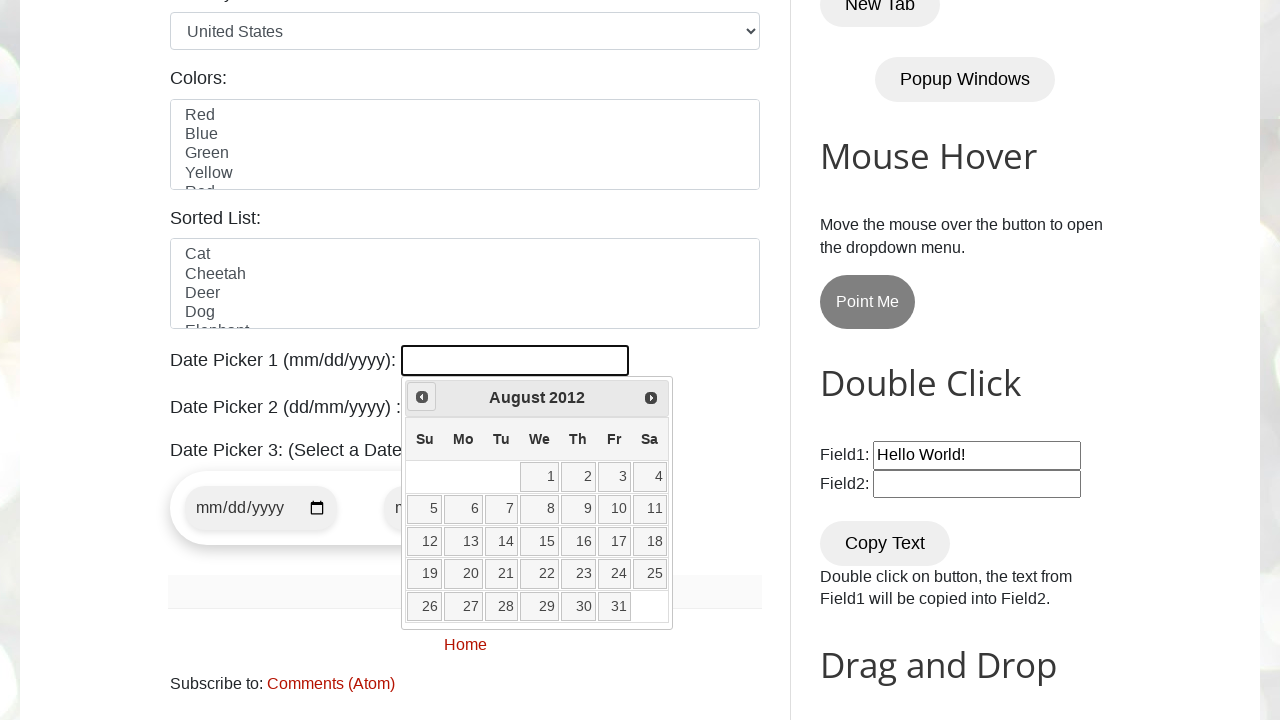

Read current date picker state: August 2012
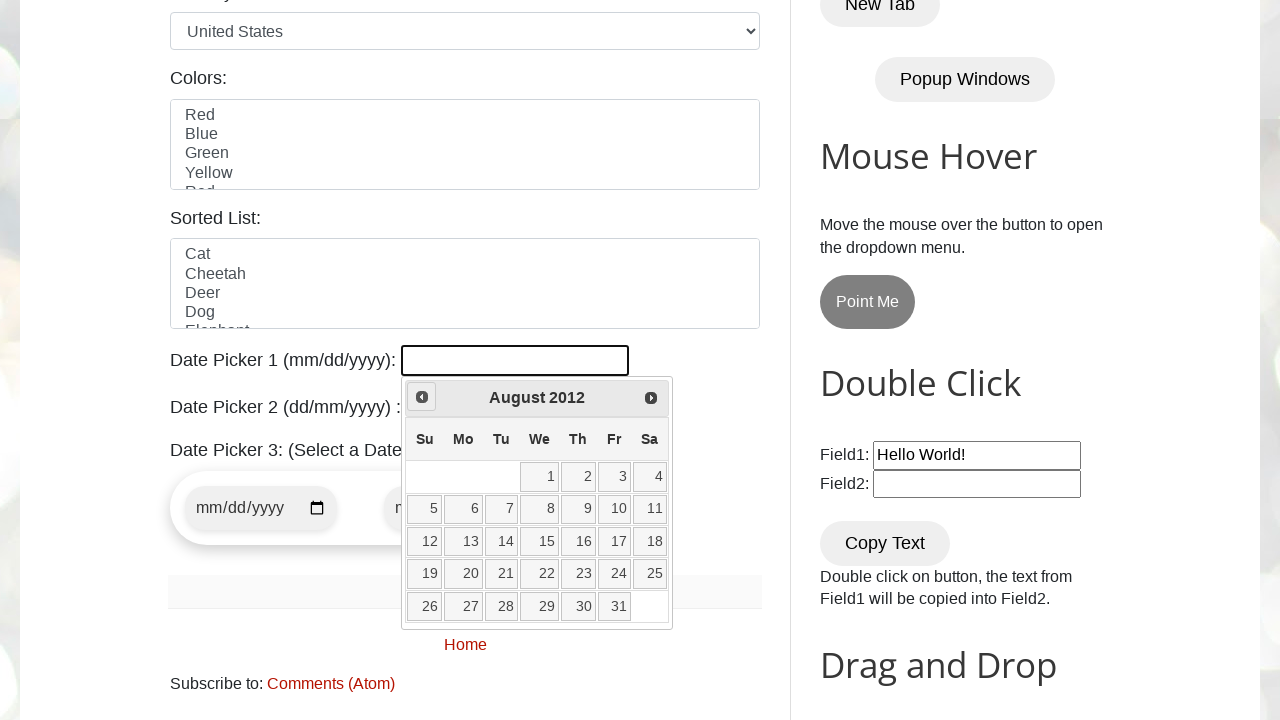

Clicked Previous button to navigate to earlier year at (422, 397) on xpath=//a[contains(@title,'Prev')]
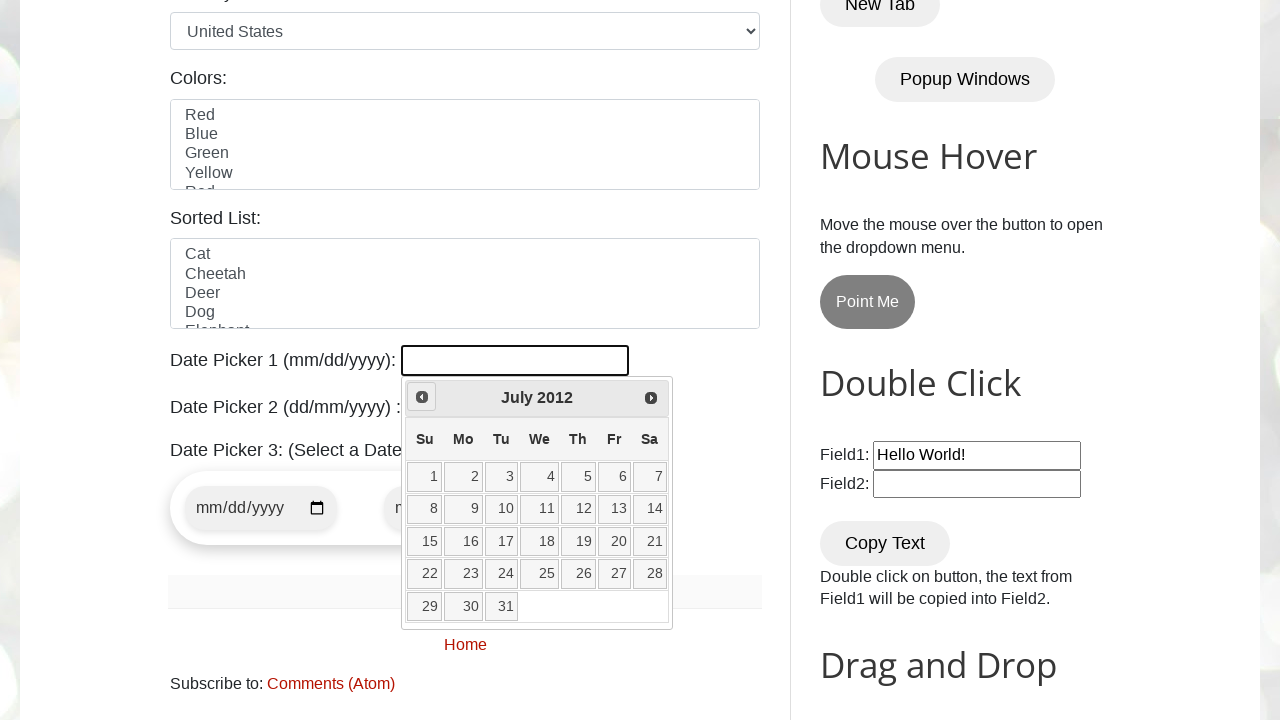

Read current date picker state: July 2012
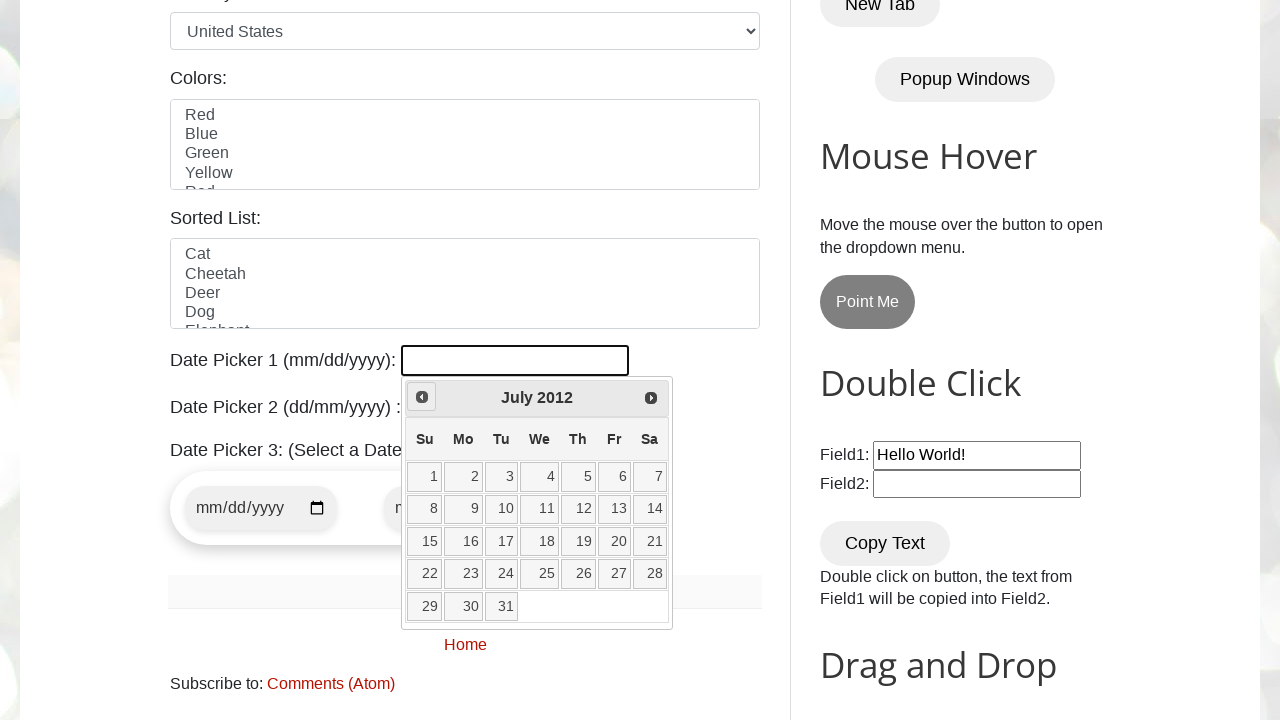

Clicked Previous button to navigate to earlier year at (422, 397) on xpath=//a[contains(@title,'Prev')]
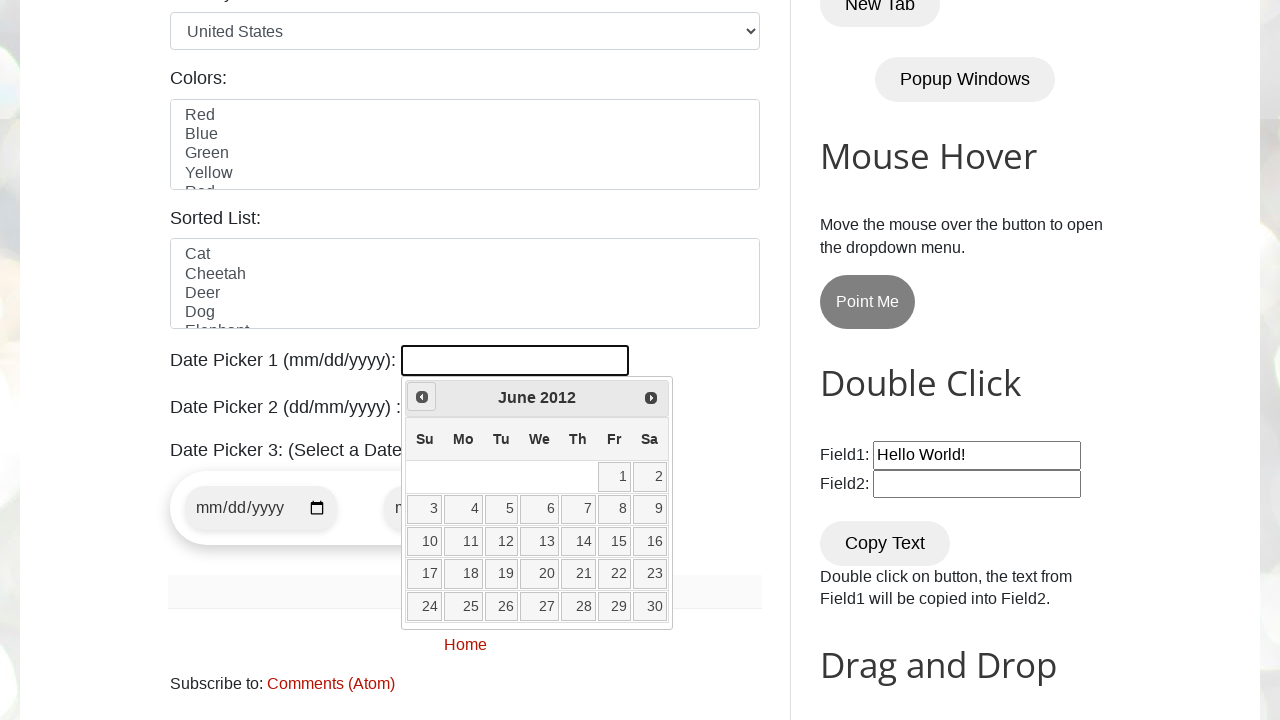

Read current date picker state: June 2012
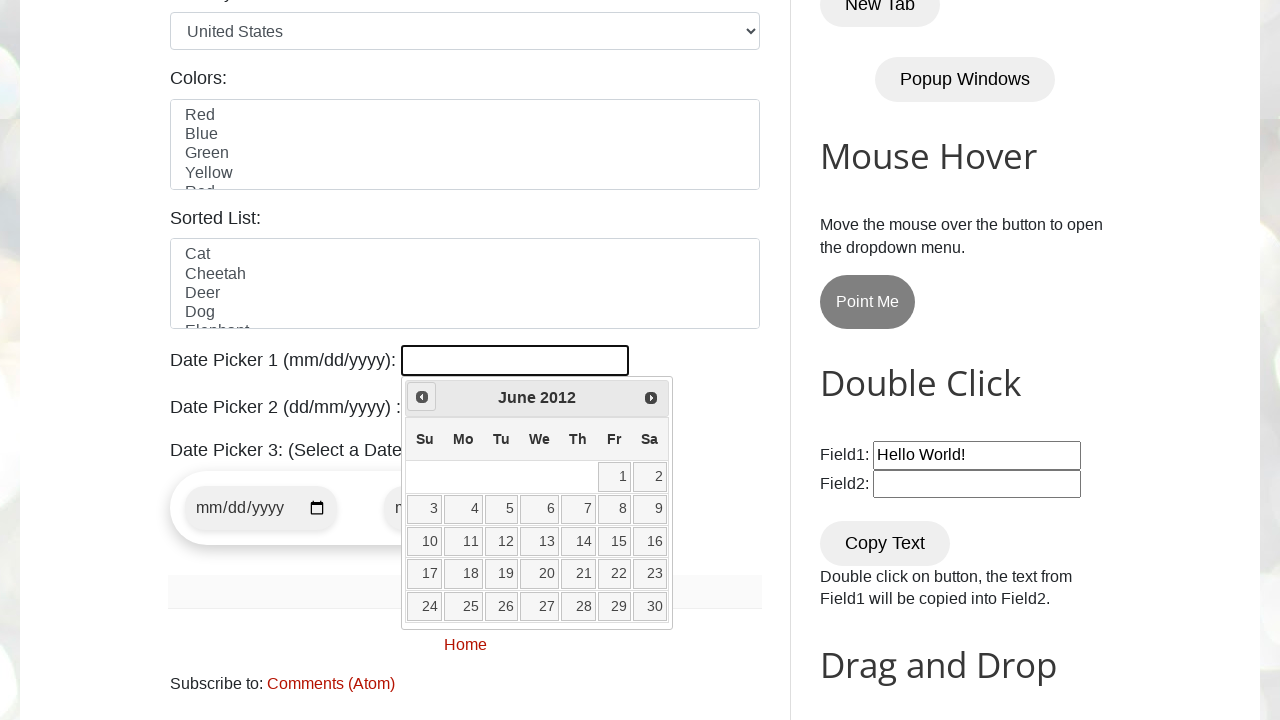

Clicked Previous button to navigate to earlier year at (422, 397) on xpath=//a[contains(@title,'Prev')]
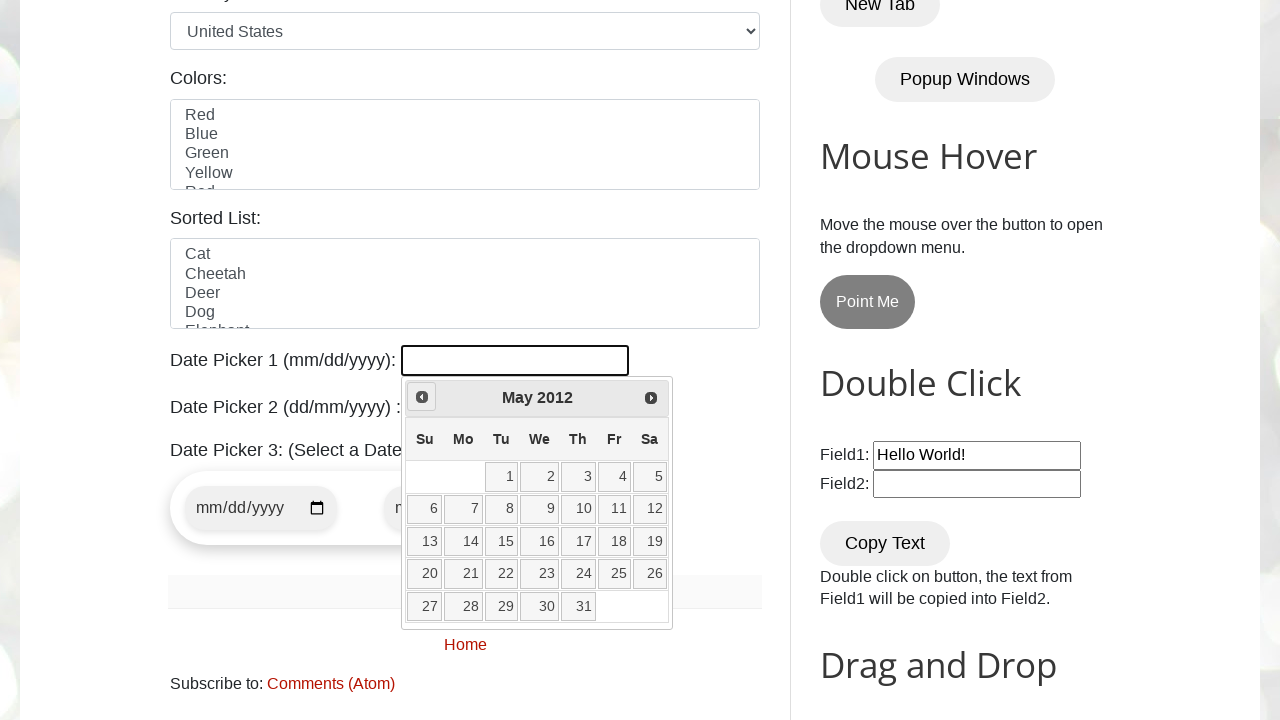

Read current date picker state: May 2012
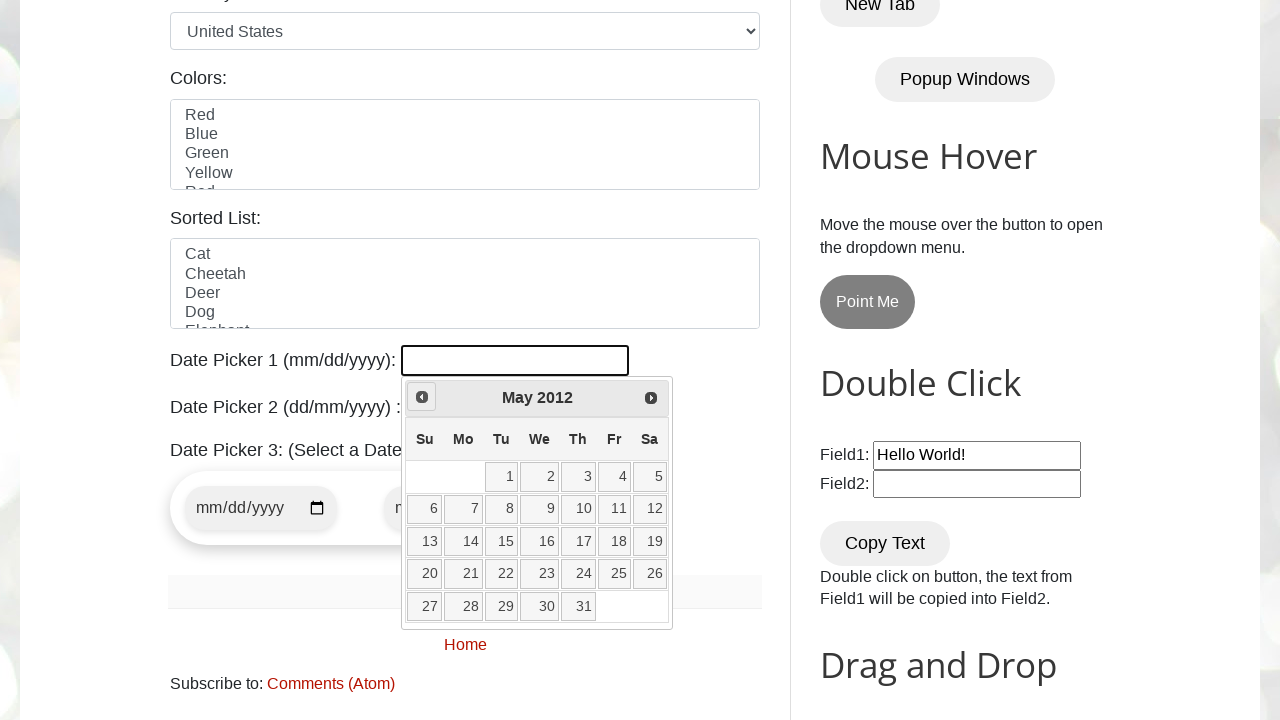

Clicked Previous button to navigate to earlier year at (422, 397) on xpath=//a[contains(@title,'Prev')]
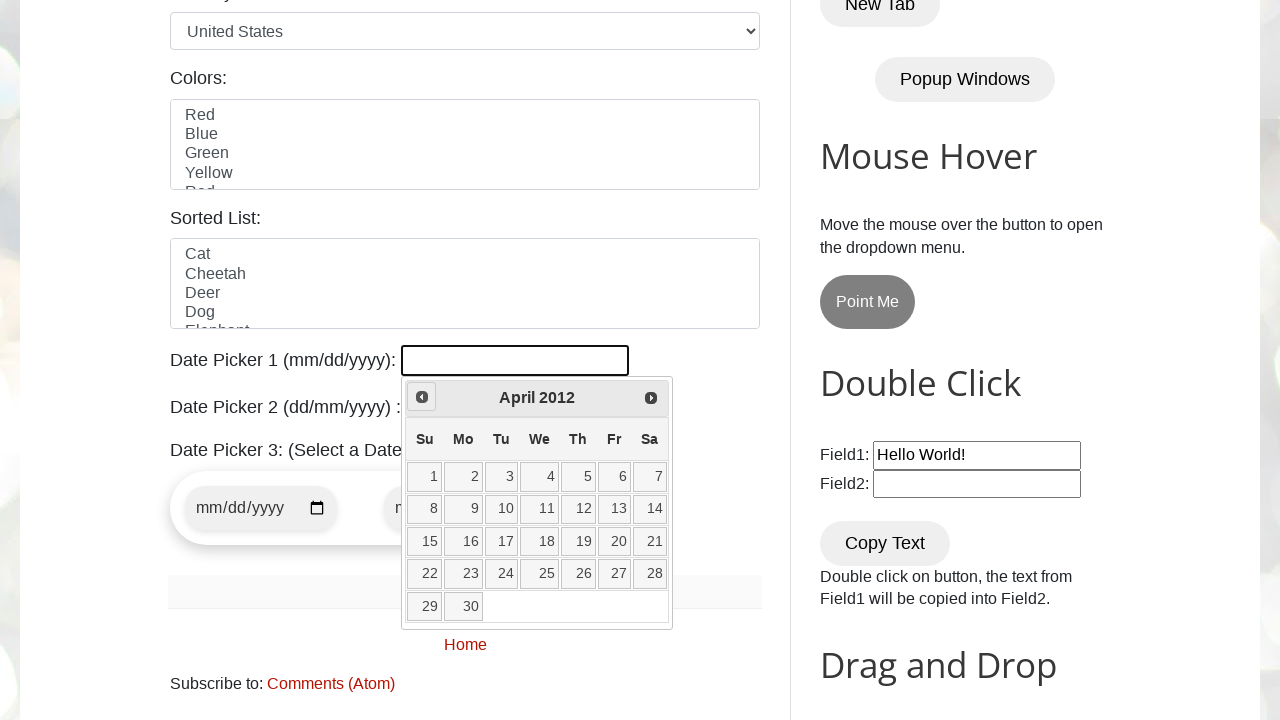

Read current date picker state: April 2012
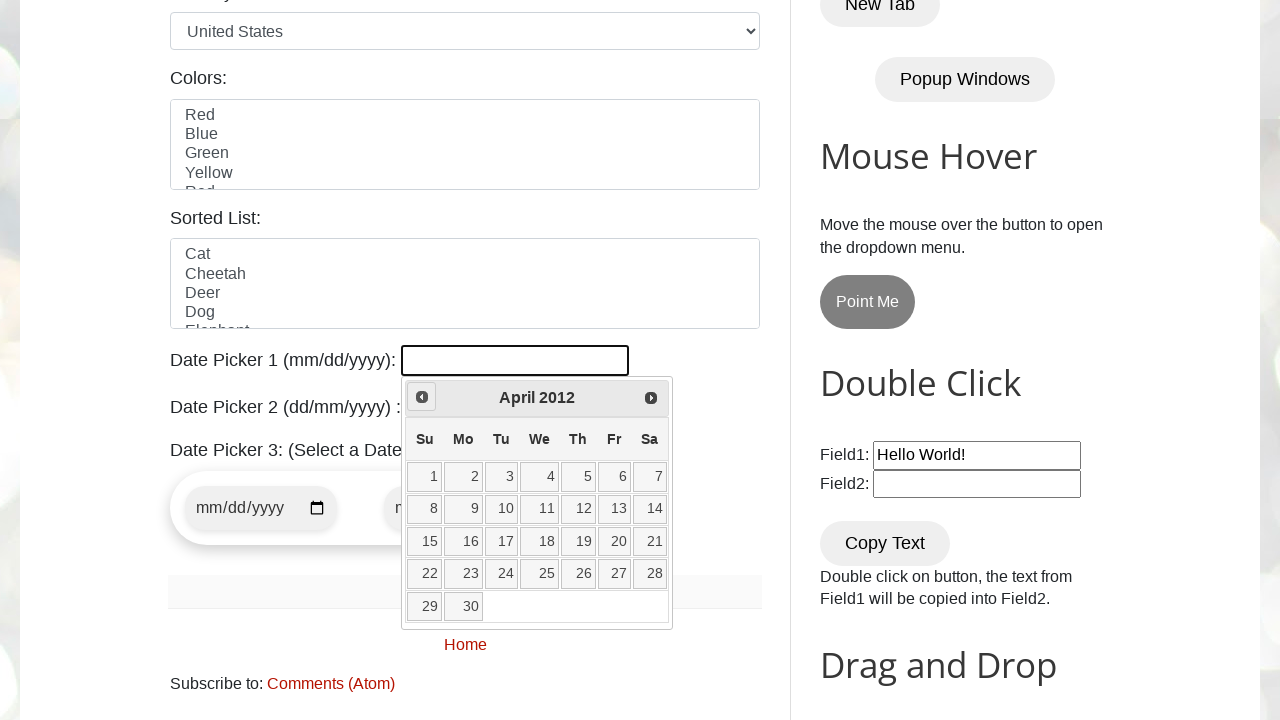

Clicked Previous button to navigate to earlier year at (422, 397) on xpath=//a[contains(@title,'Prev')]
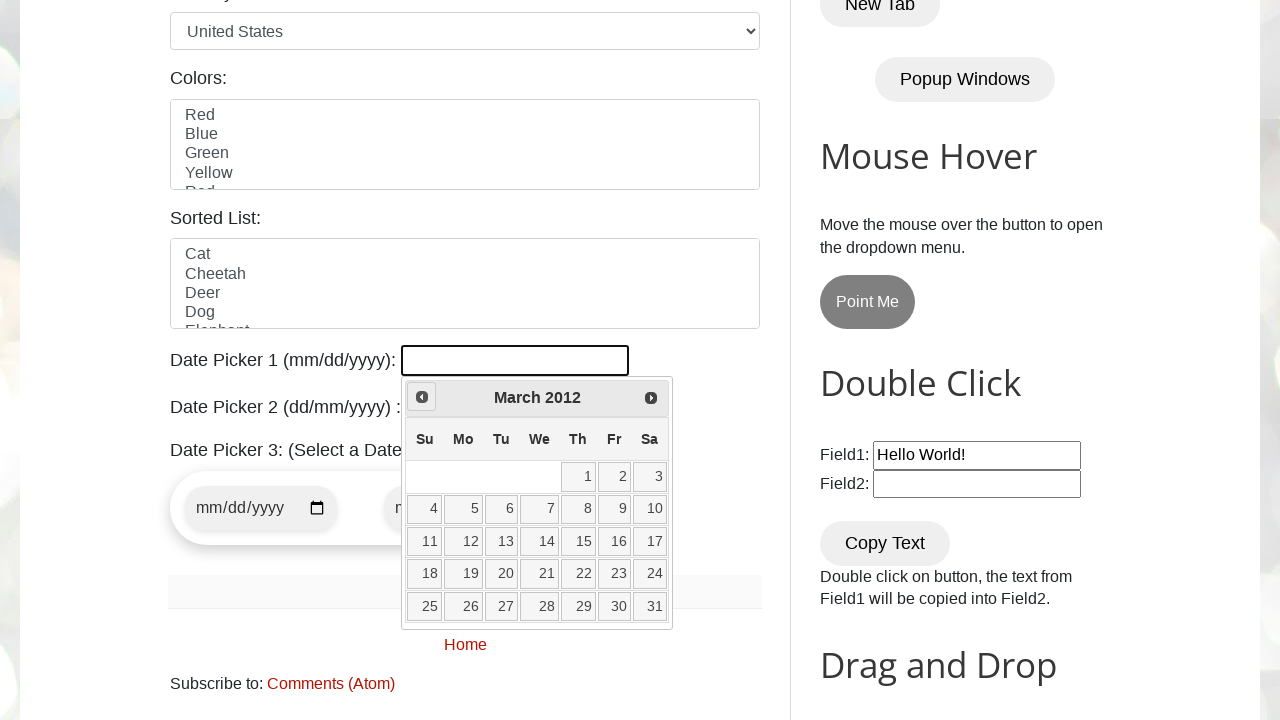

Read current date picker state: March 2012
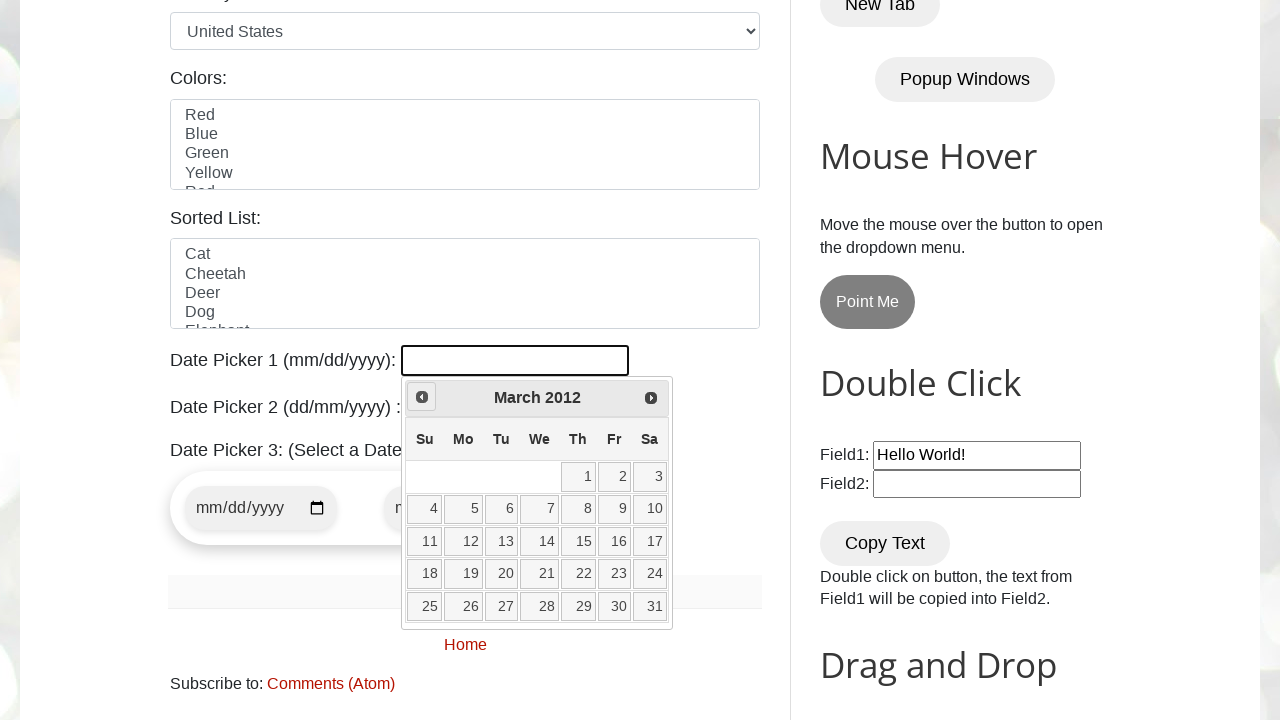

Clicked Previous button to navigate to earlier year at (422, 397) on xpath=//a[contains(@title,'Prev')]
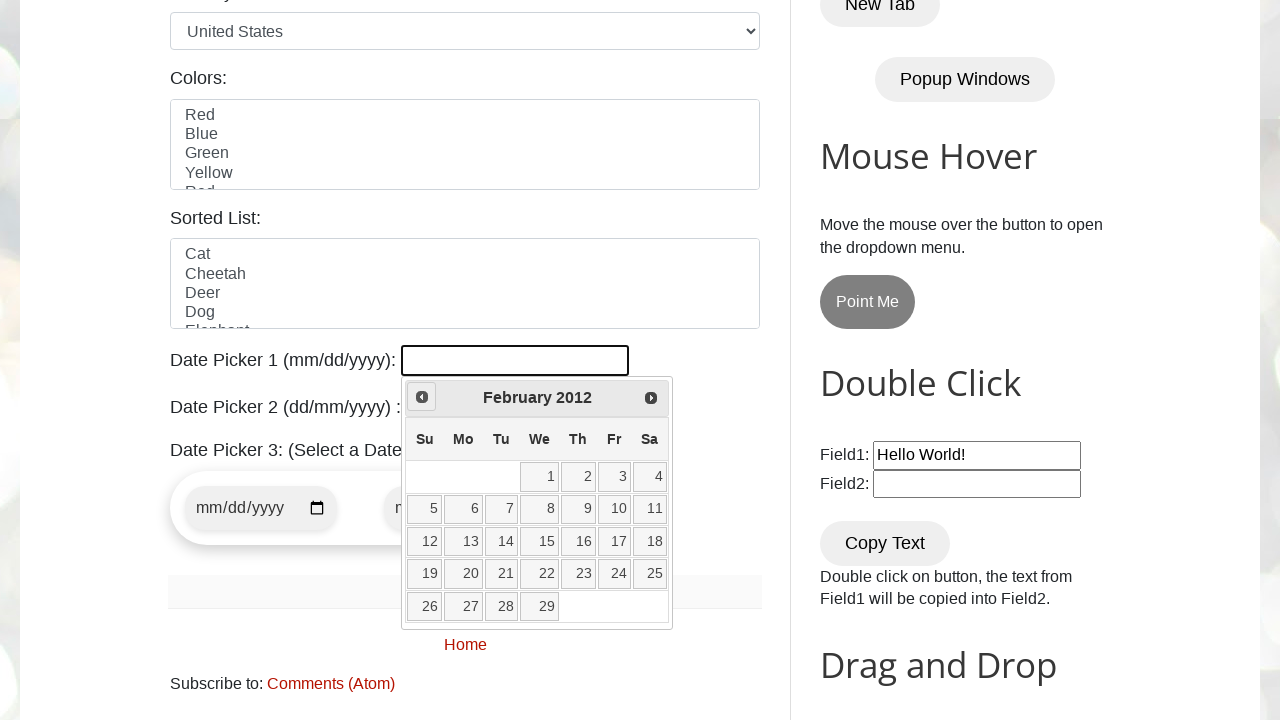

Read current date picker state: February 2012
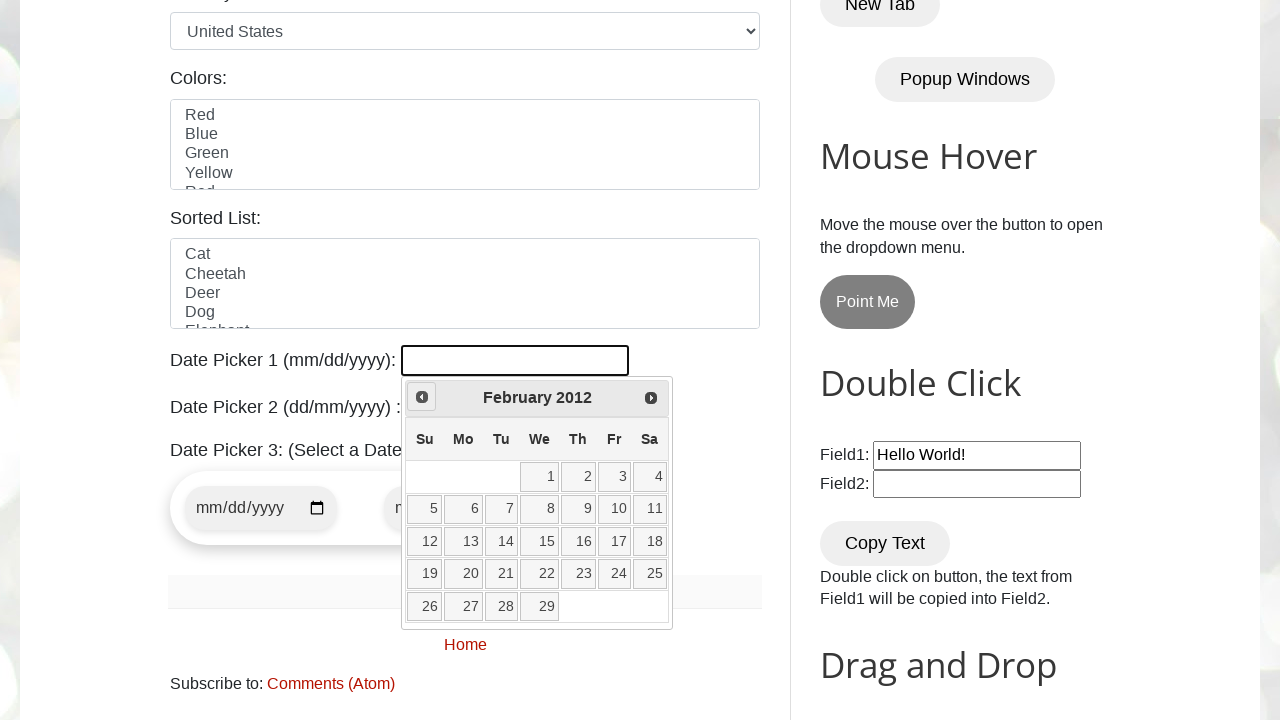

Clicked Previous button to navigate to earlier year at (422, 397) on xpath=//a[contains(@title,'Prev')]
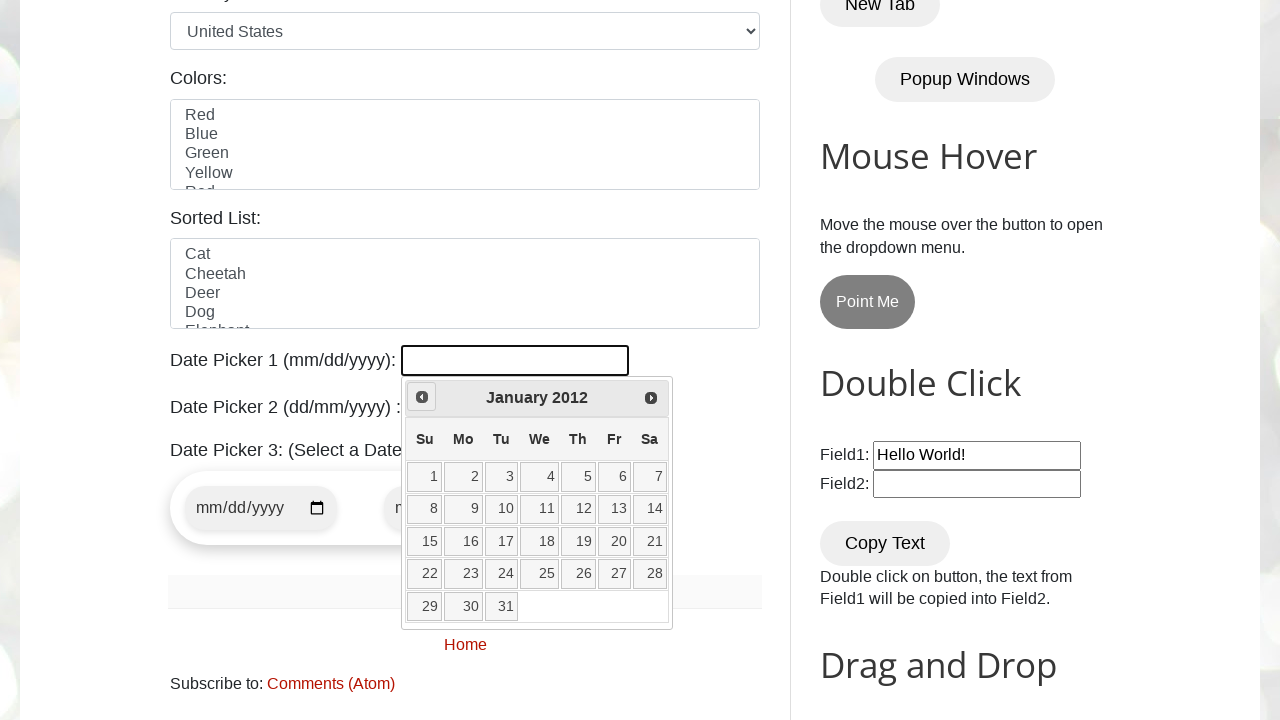

Read current date picker state: January 2012
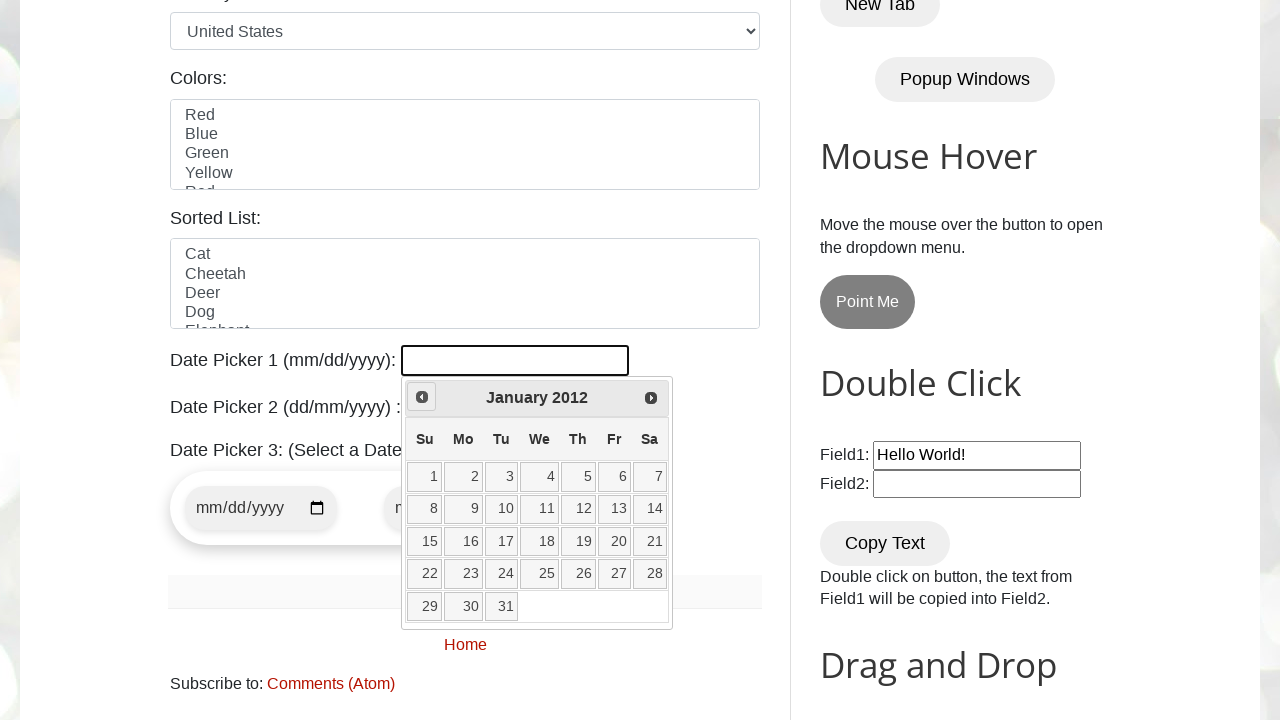

Clicked Previous button to navigate to earlier year at (422, 397) on xpath=//a[contains(@title,'Prev')]
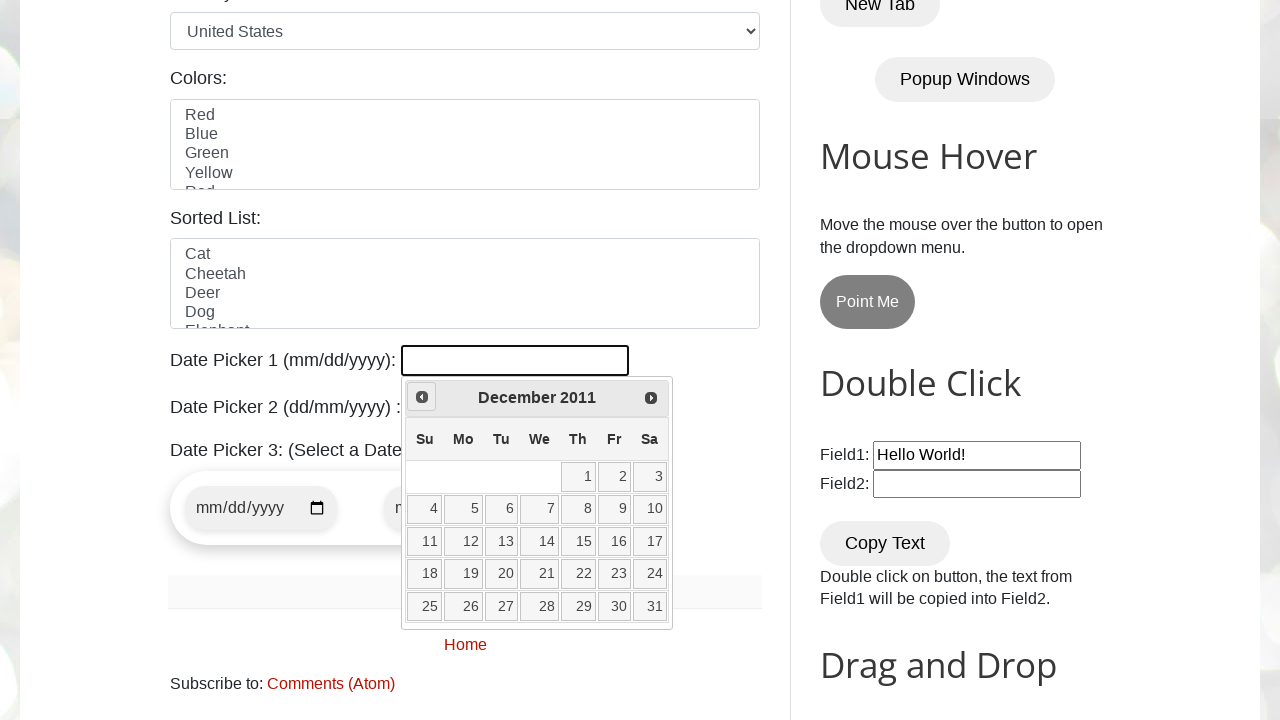

Read current date picker state: December 2011
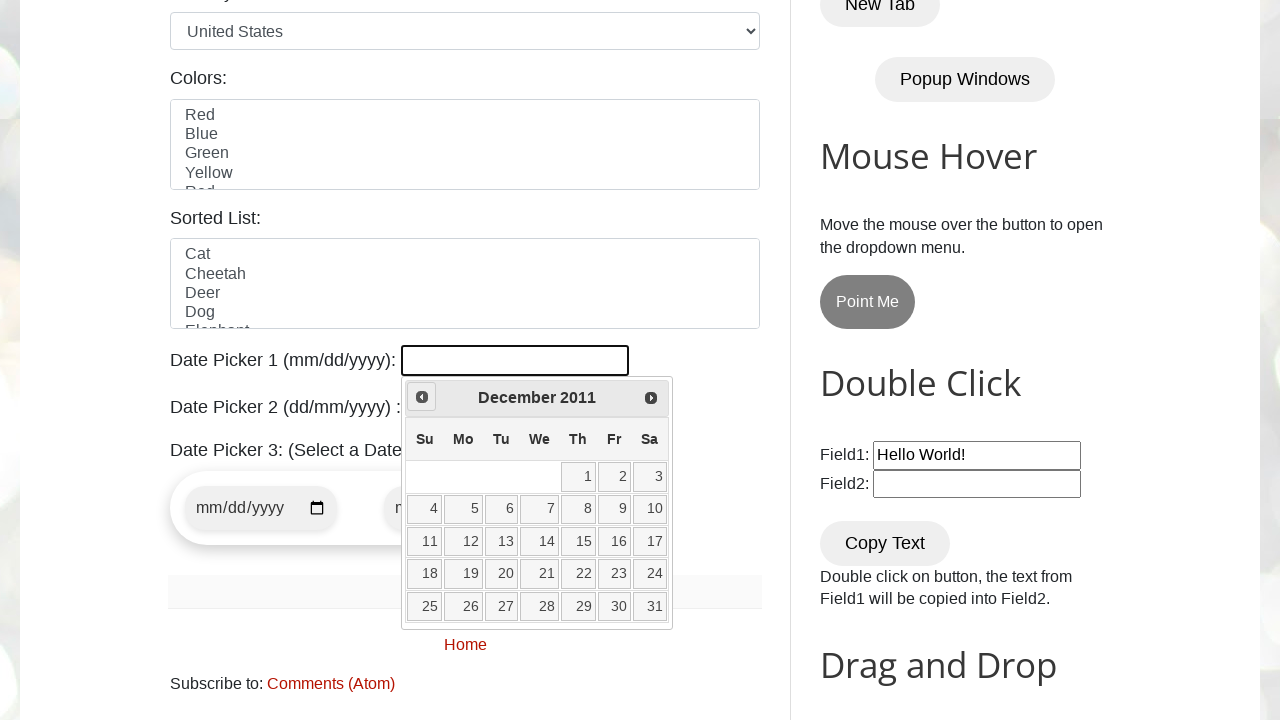

Clicked Previous button to navigate to earlier year at (422, 397) on xpath=//a[contains(@title,'Prev')]
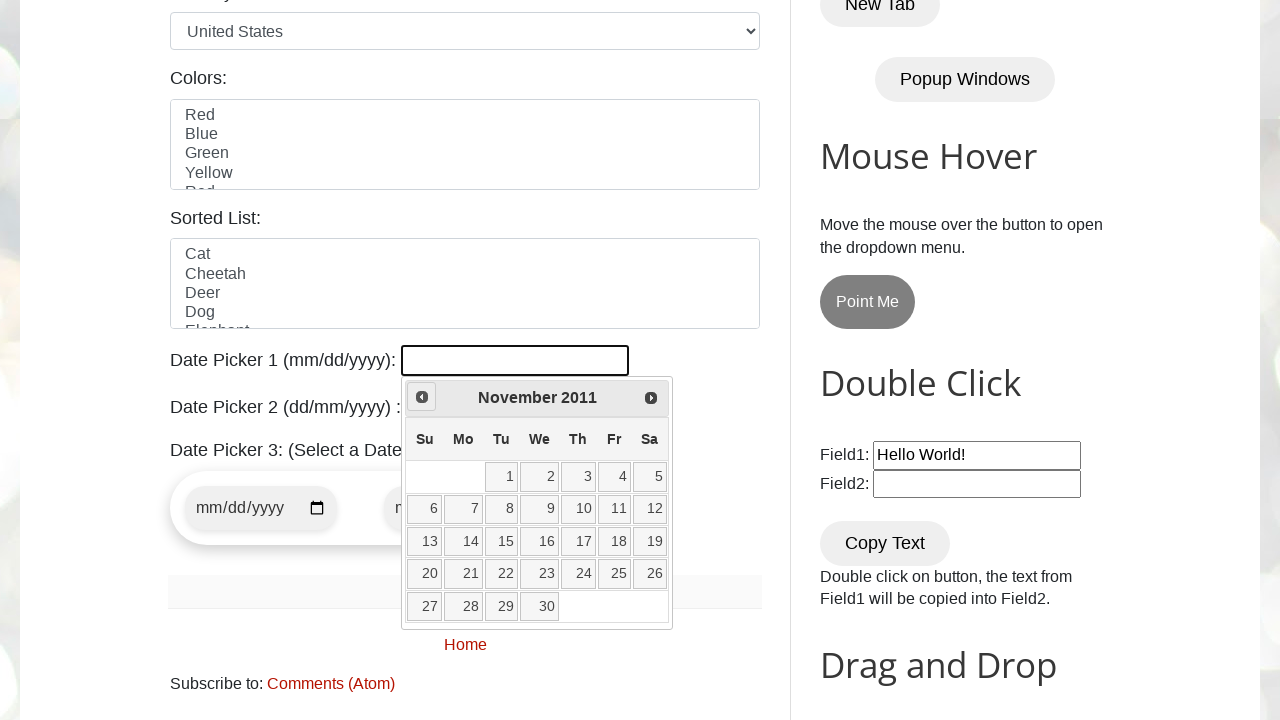

Read current date picker state: November 2011
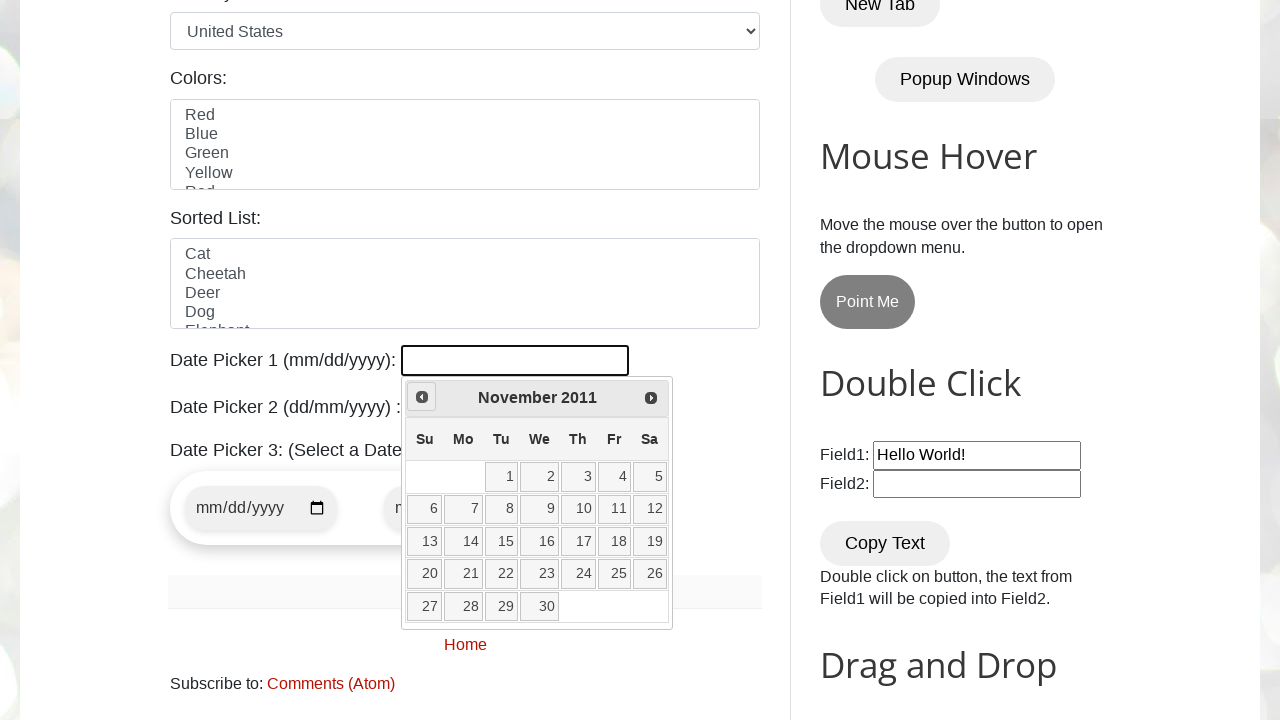

Clicked Previous button to navigate to earlier year at (422, 397) on xpath=//a[contains(@title,'Prev')]
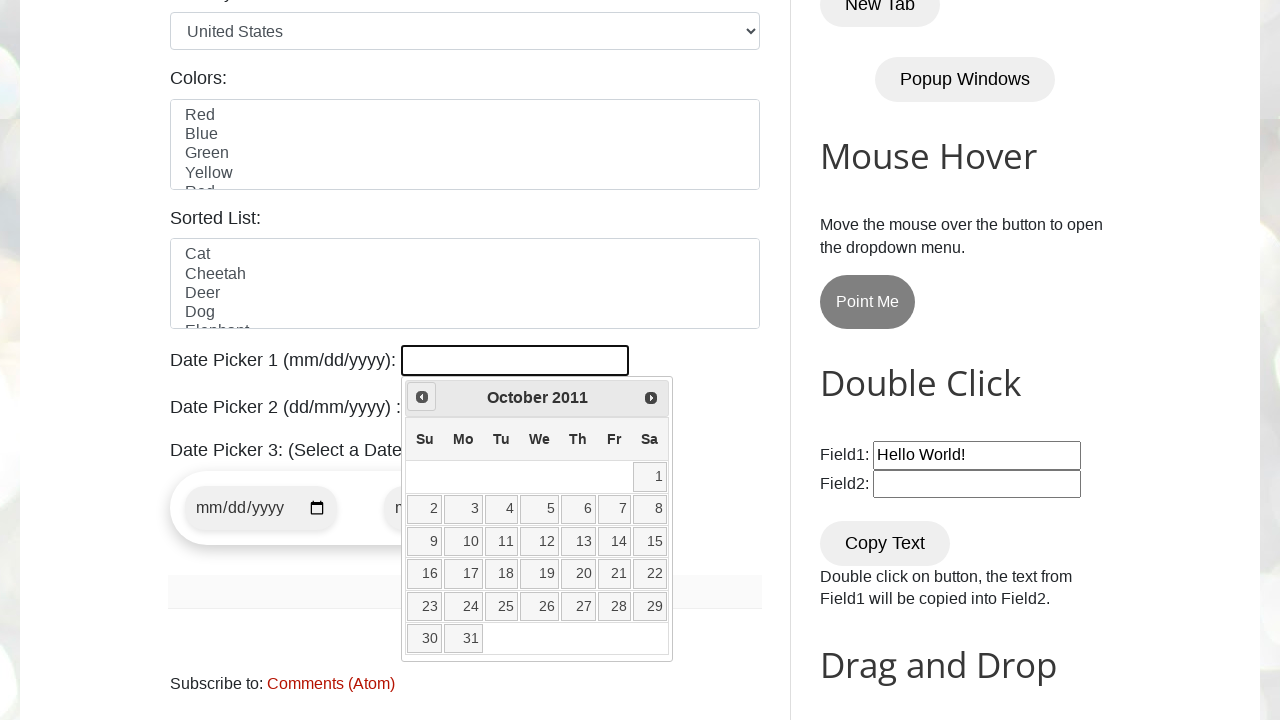

Read current date picker state: October 2011
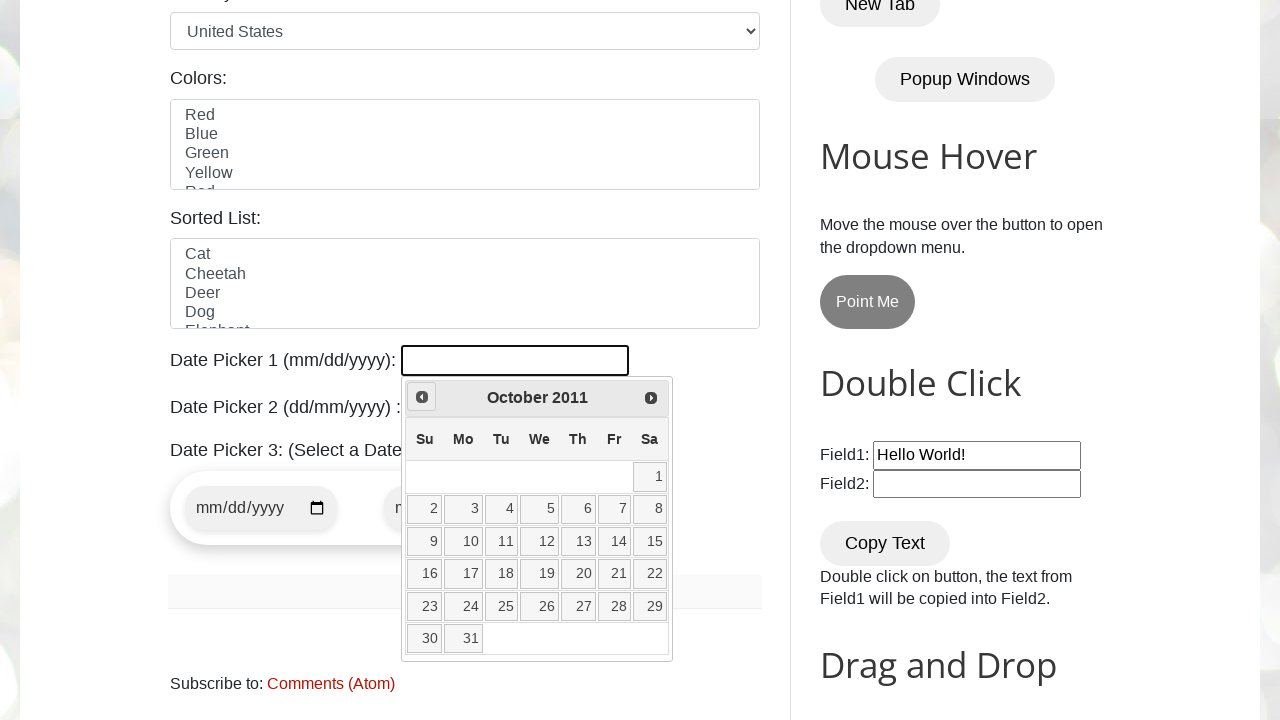

Clicked Previous button to navigate to earlier year at (422, 397) on xpath=//a[contains(@title,'Prev')]
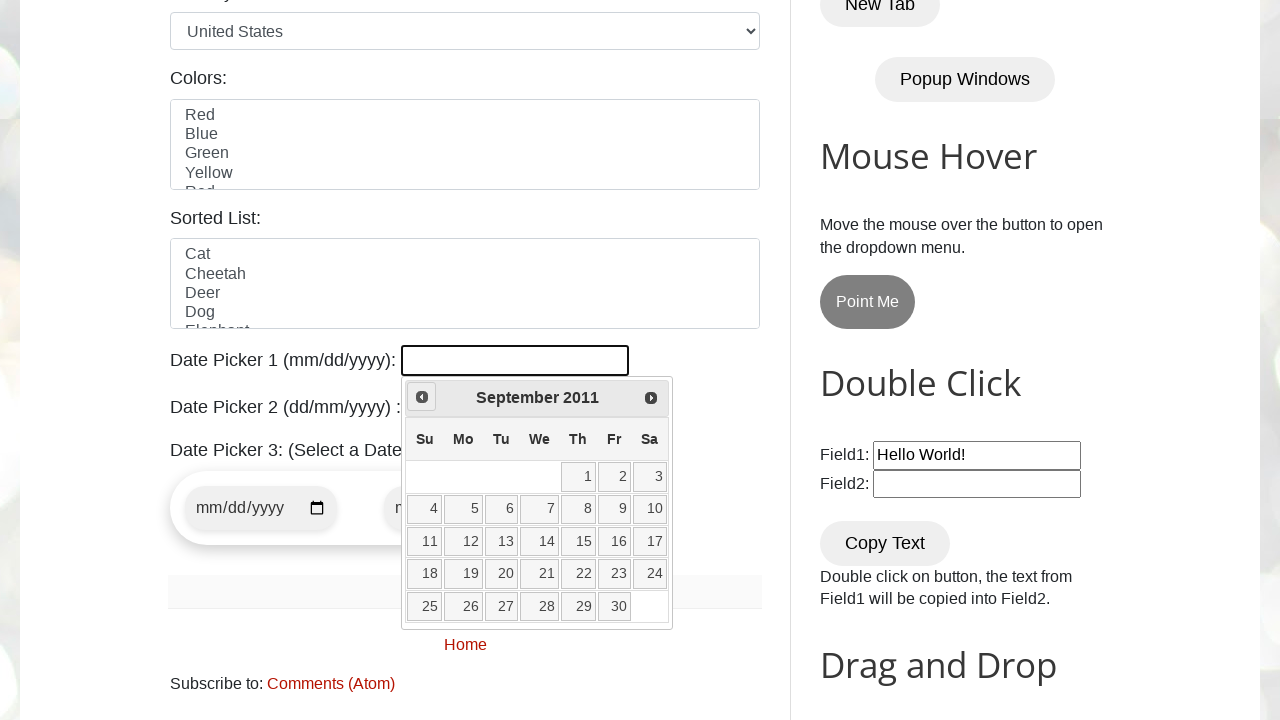

Read current date picker state: September 2011
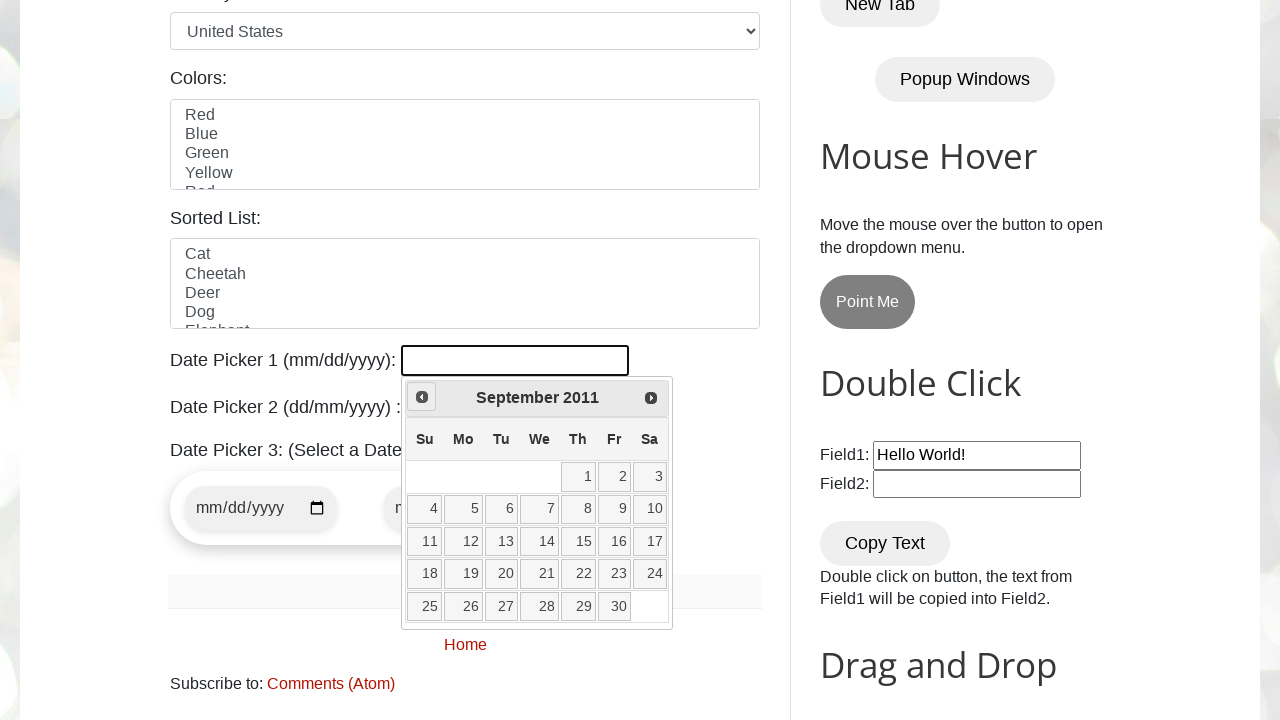

Clicked Previous button to navigate to earlier year at (422, 397) on xpath=//a[contains(@title,'Prev')]
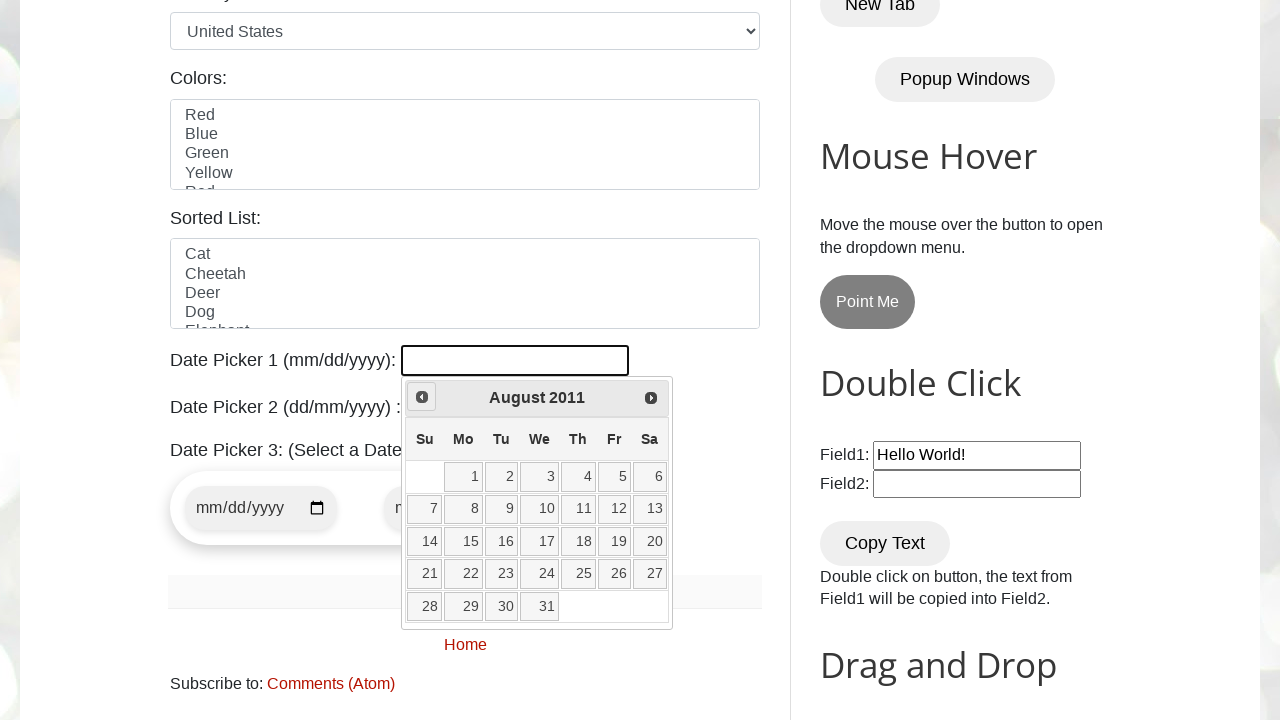

Read current date picker state: August 2011
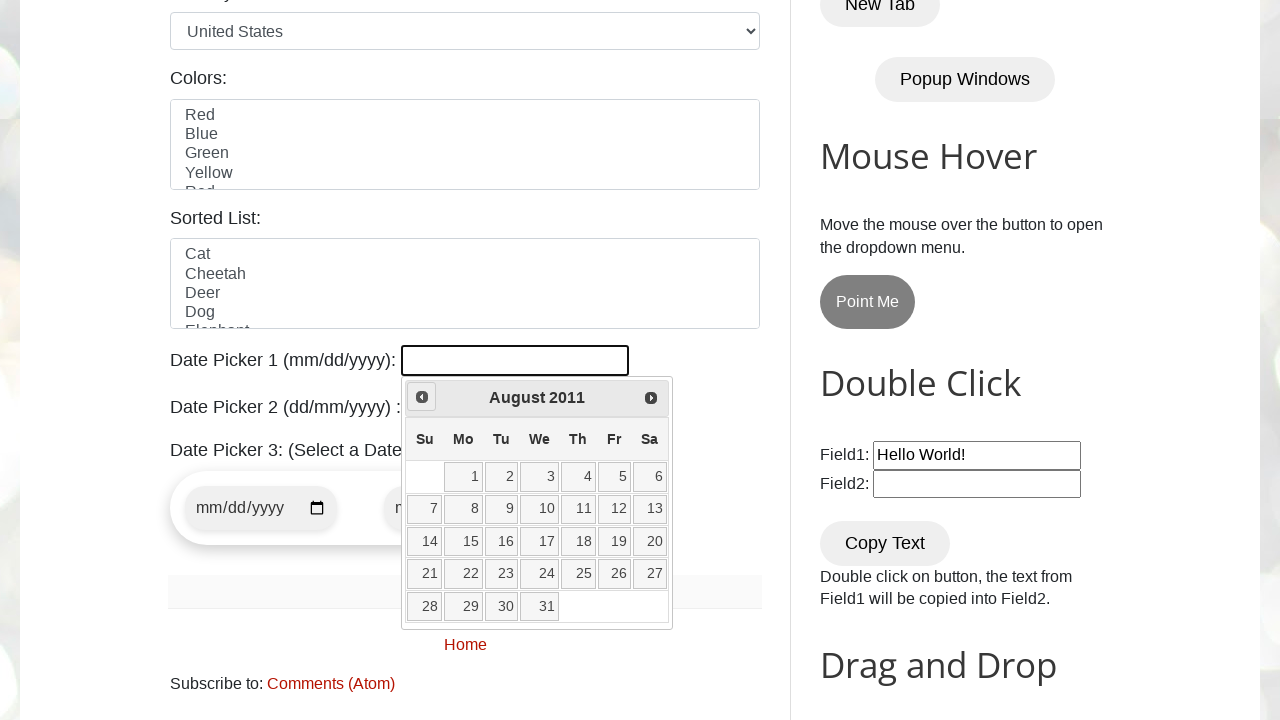

Clicked Previous button to navigate to earlier year at (422, 397) on xpath=//a[contains(@title,'Prev')]
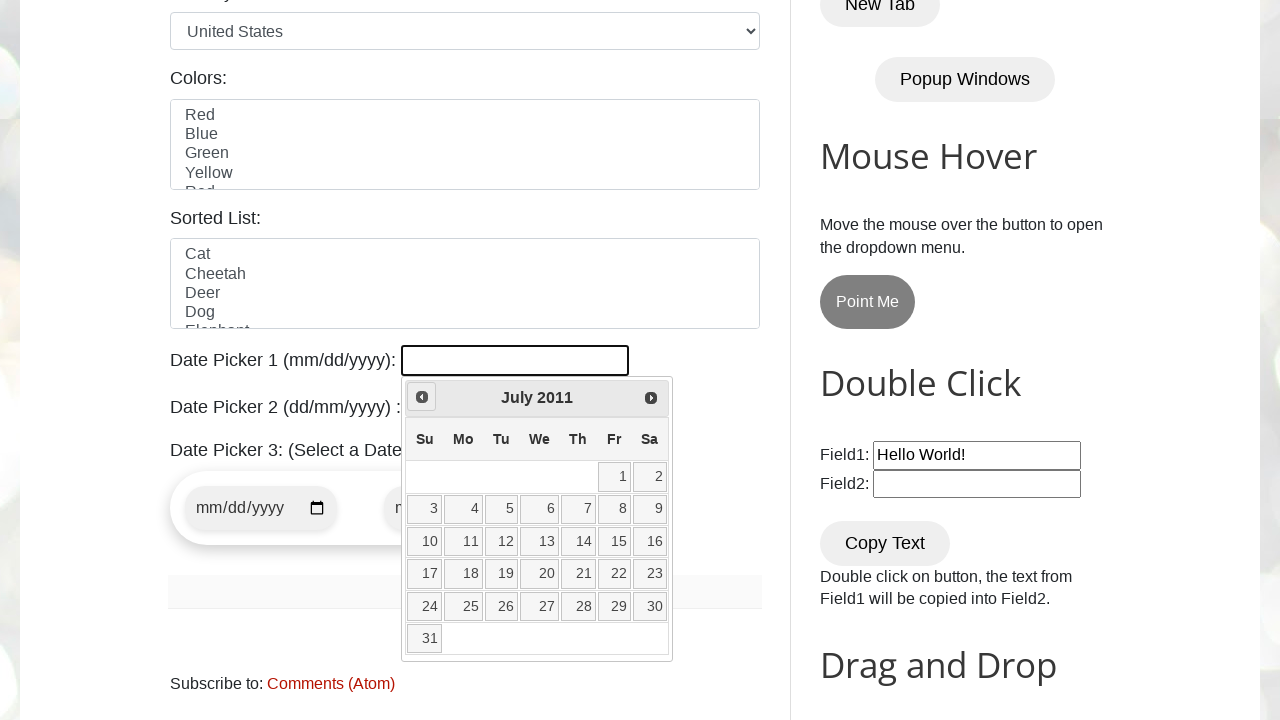

Read current date picker state: July 2011
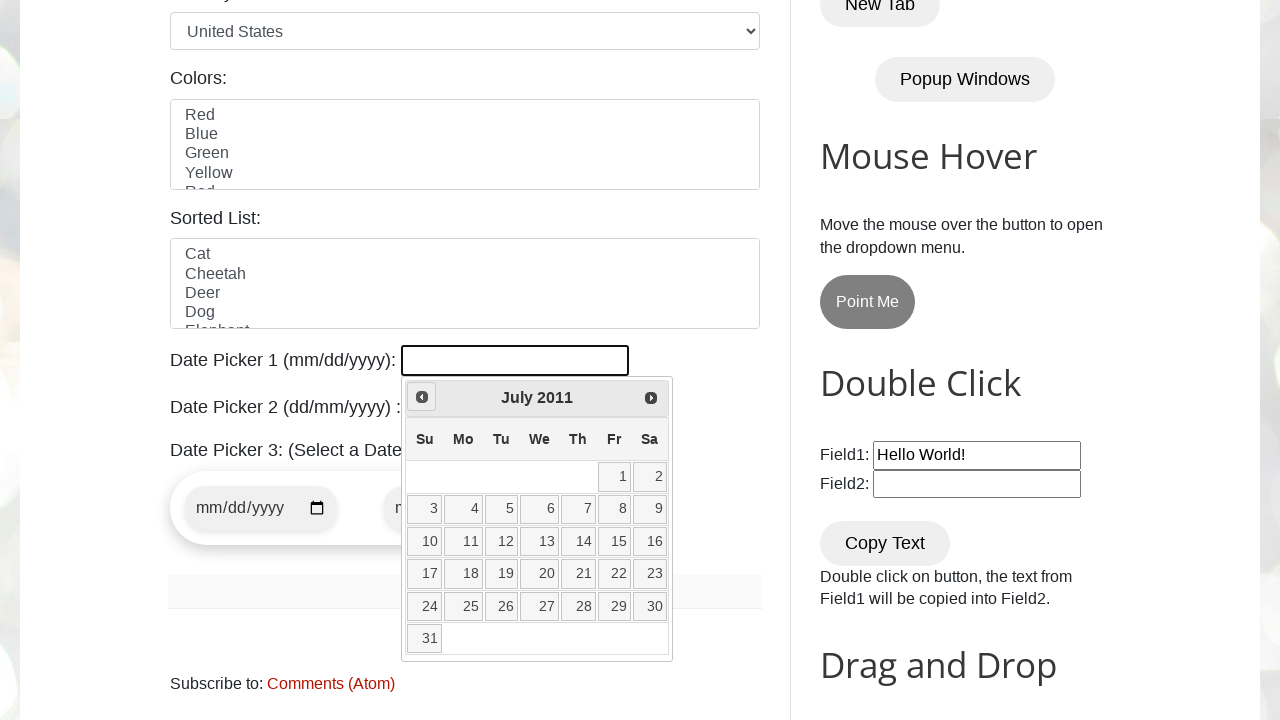

Clicked Previous button to navigate to earlier year at (422, 397) on xpath=//a[contains(@title,'Prev')]
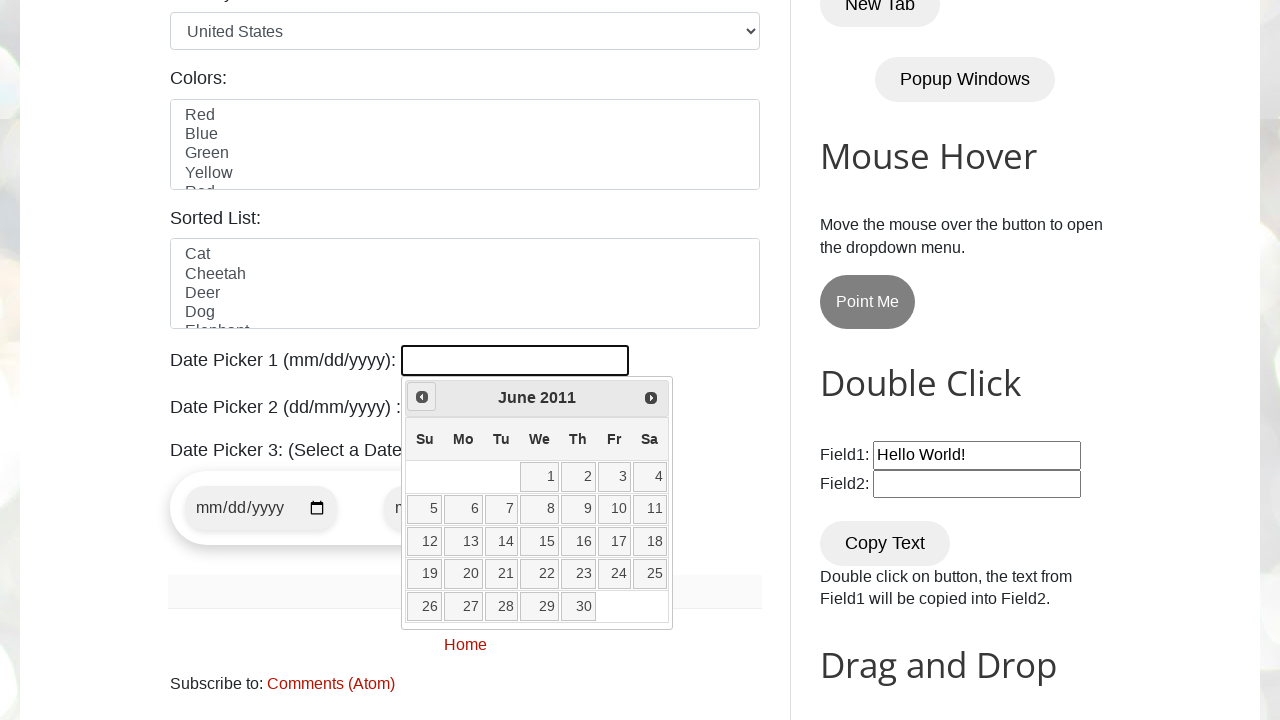

Read current date picker state: June 2011
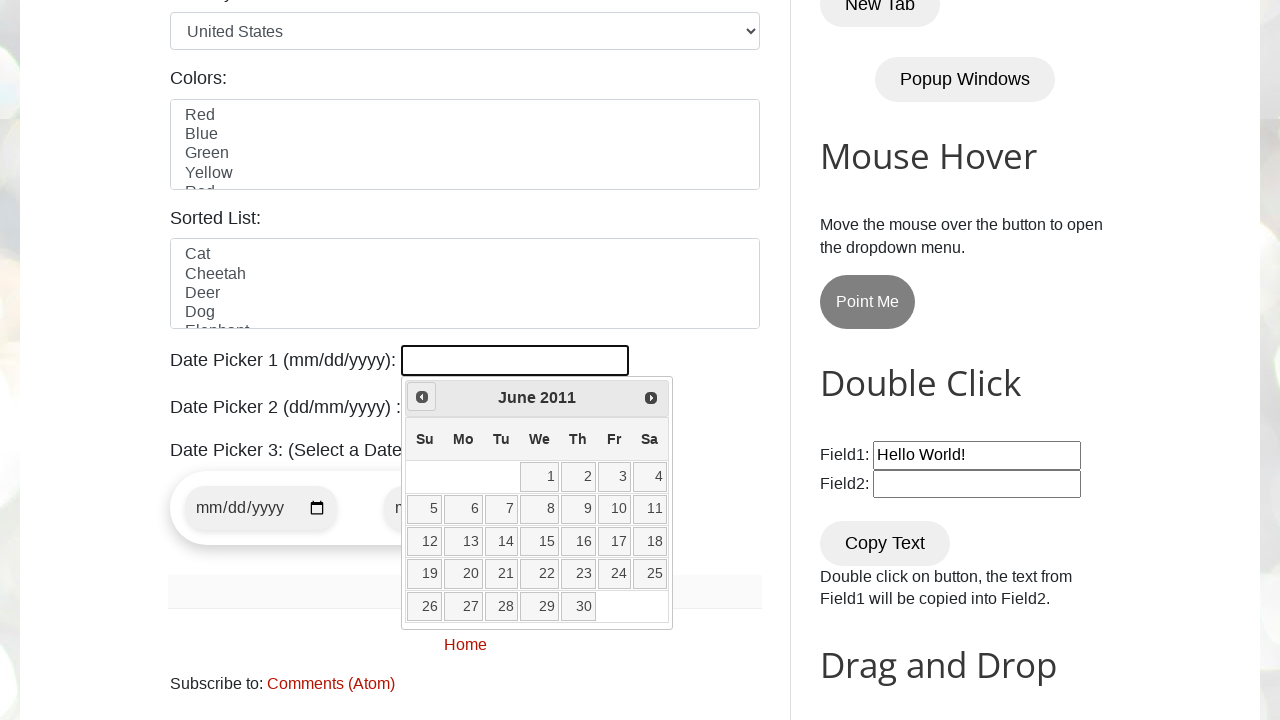

Clicked Previous button to navigate to earlier year at (422, 397) on xpath=//a[contains(@title,'Prev')]
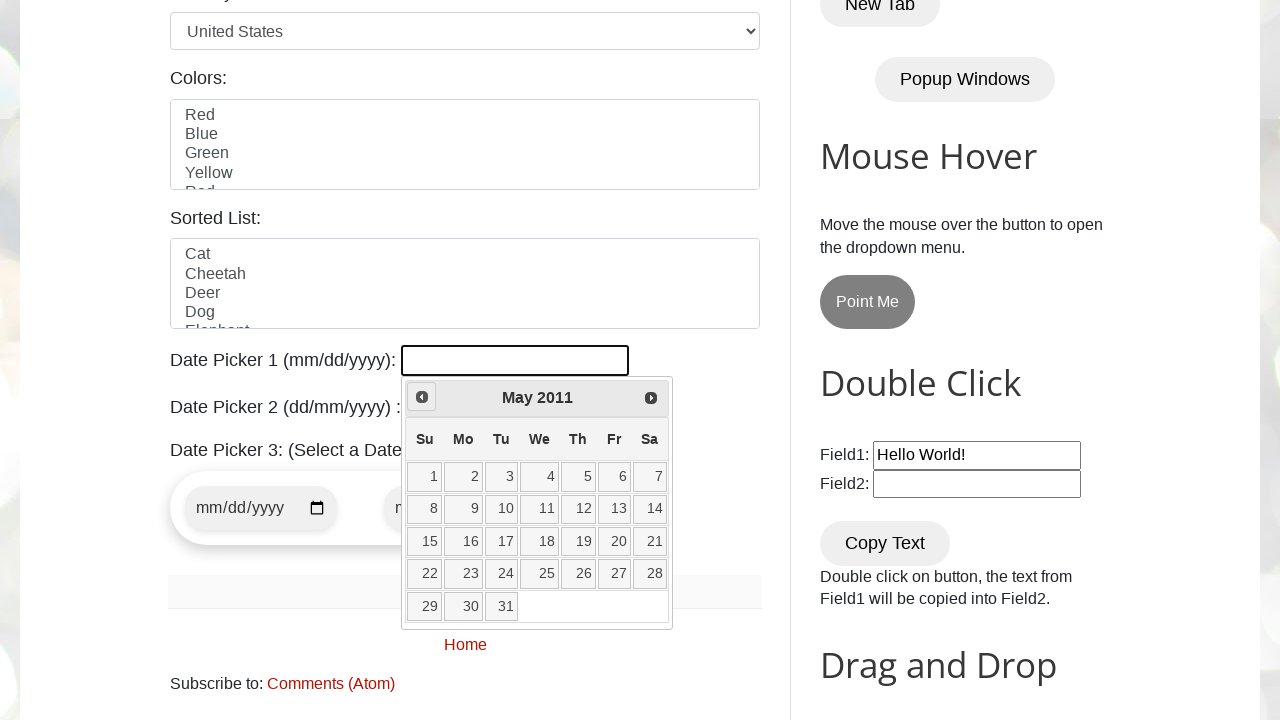

Read current date picker state: May 2011
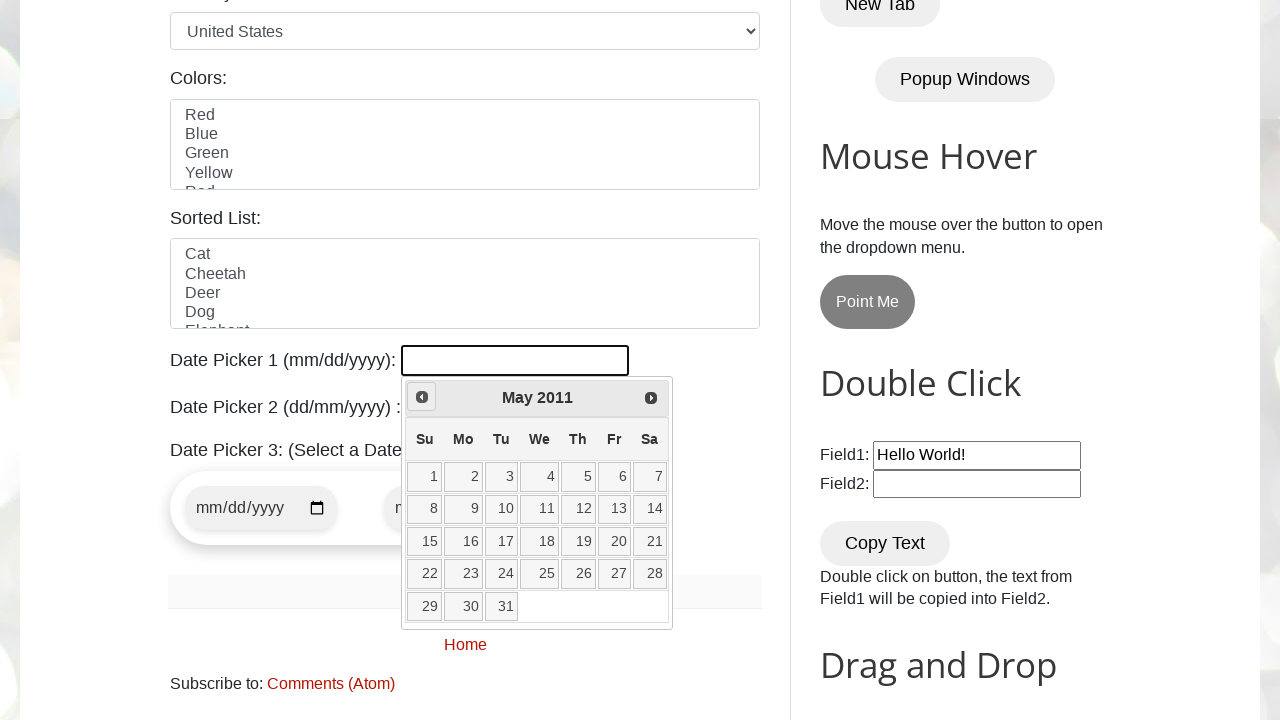

Clicked Previous button to navigate to earlier year at (422, 397) on xpath=//a[contains(@title,'Prev')]
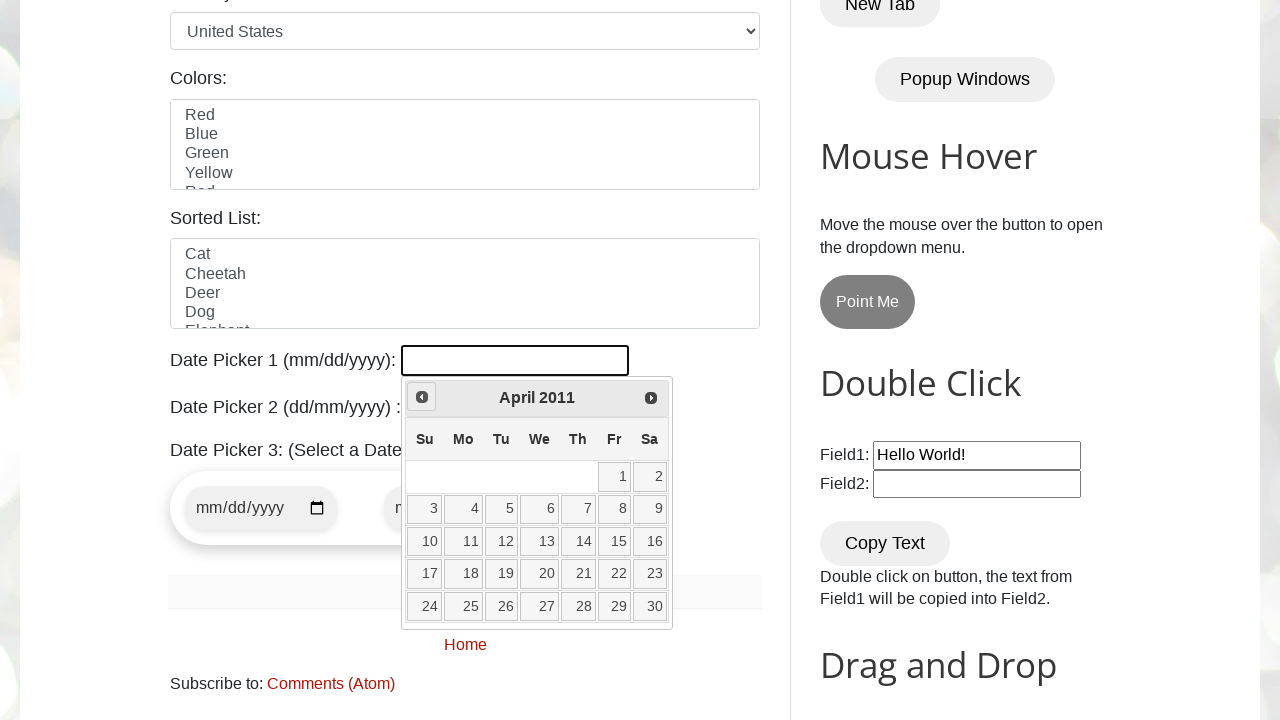

Read current date picker state: April 2011
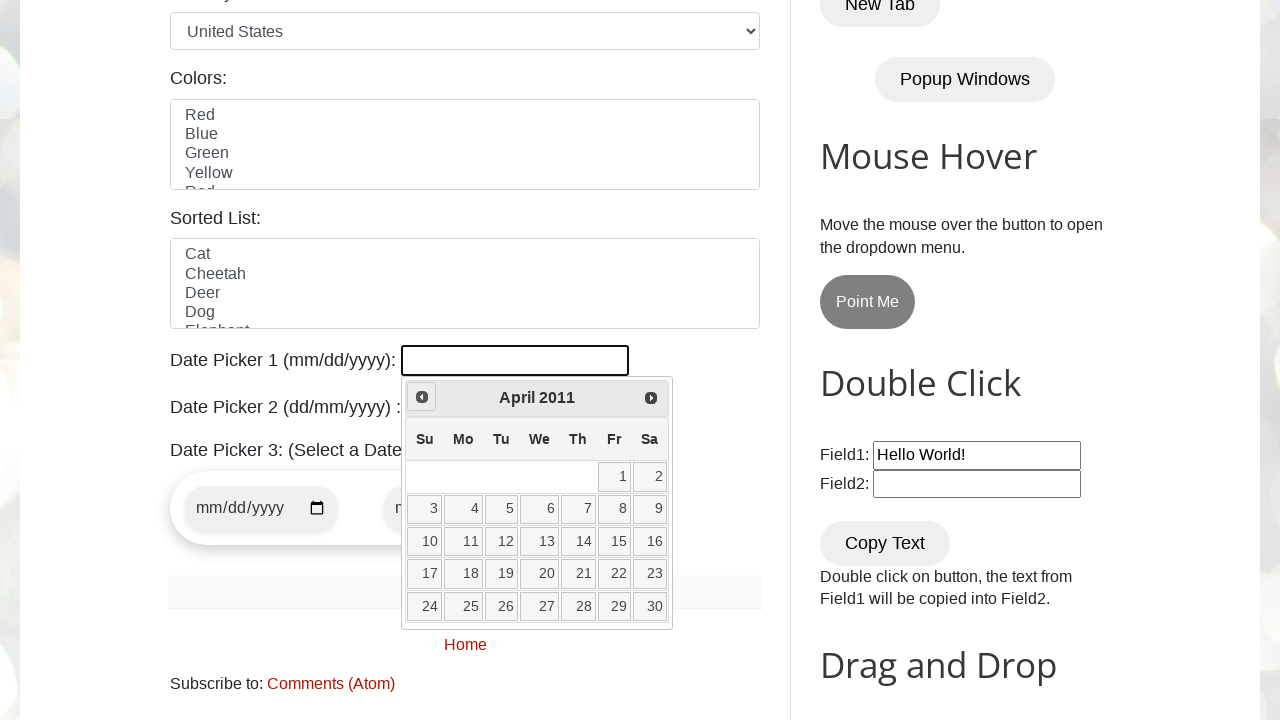

Clicked Previous button to navigate to earlier year at (422, 397) on xpath=//a[contains(@title,'Prev')]
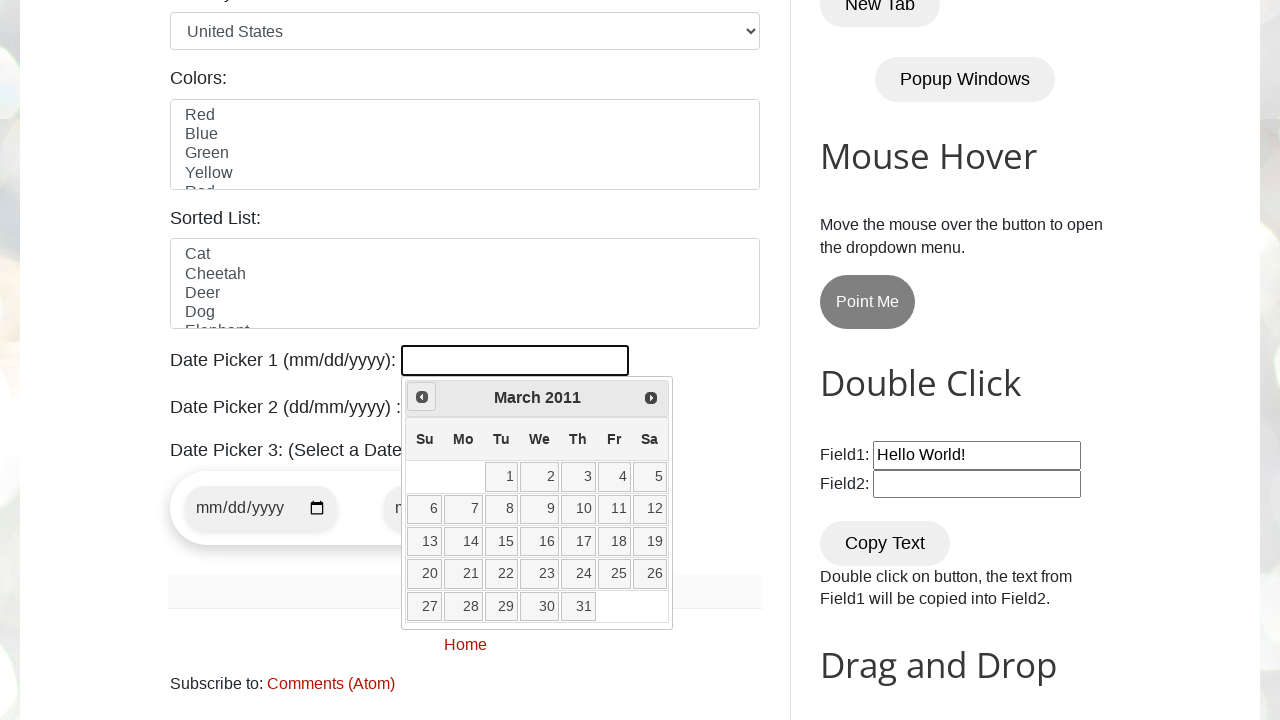

Read current date picker state: March 2011
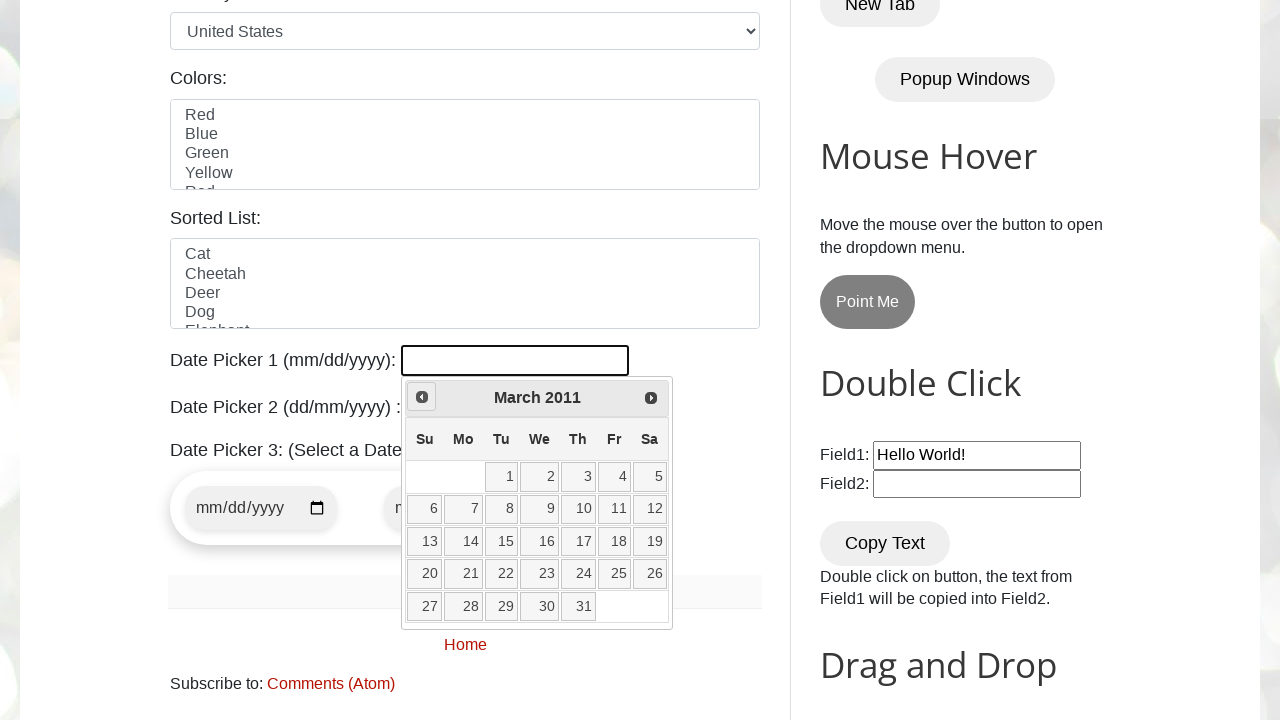

Clicked Previous button to navigate to earlier year at (422, 397) on xpath=//a[contains(@title,'Prev')]
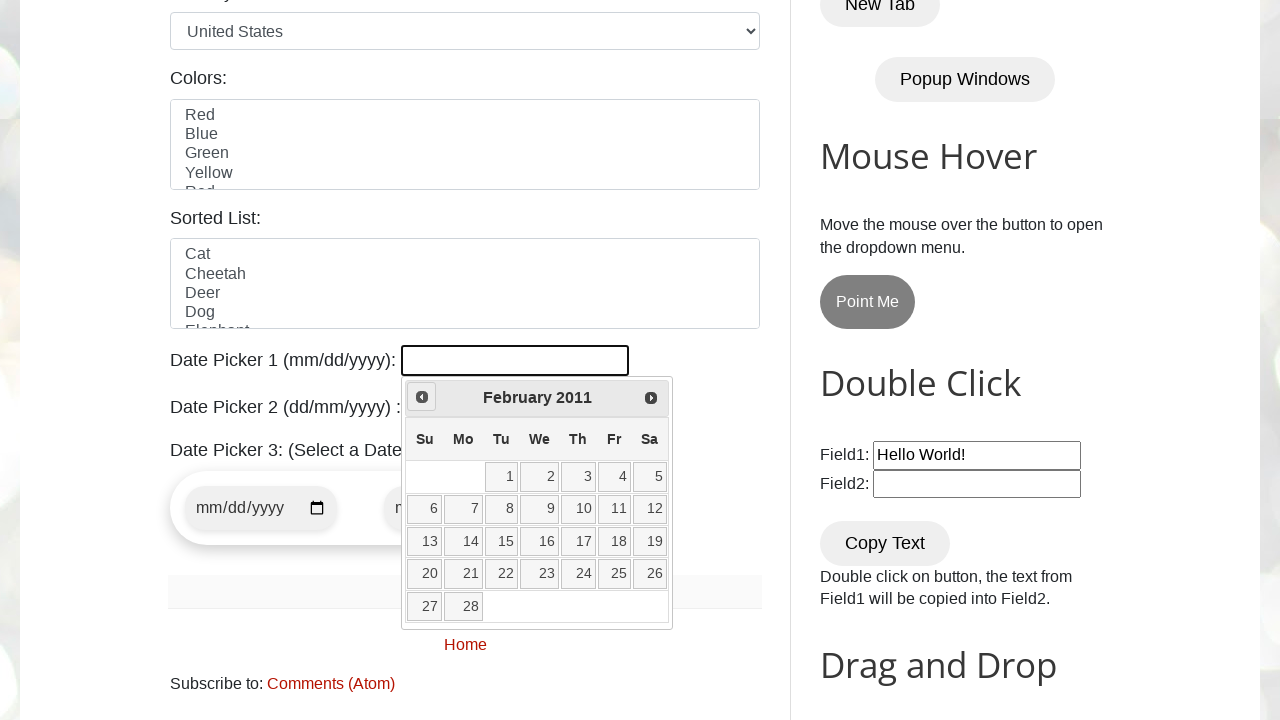

Read current date picker state: February 2011
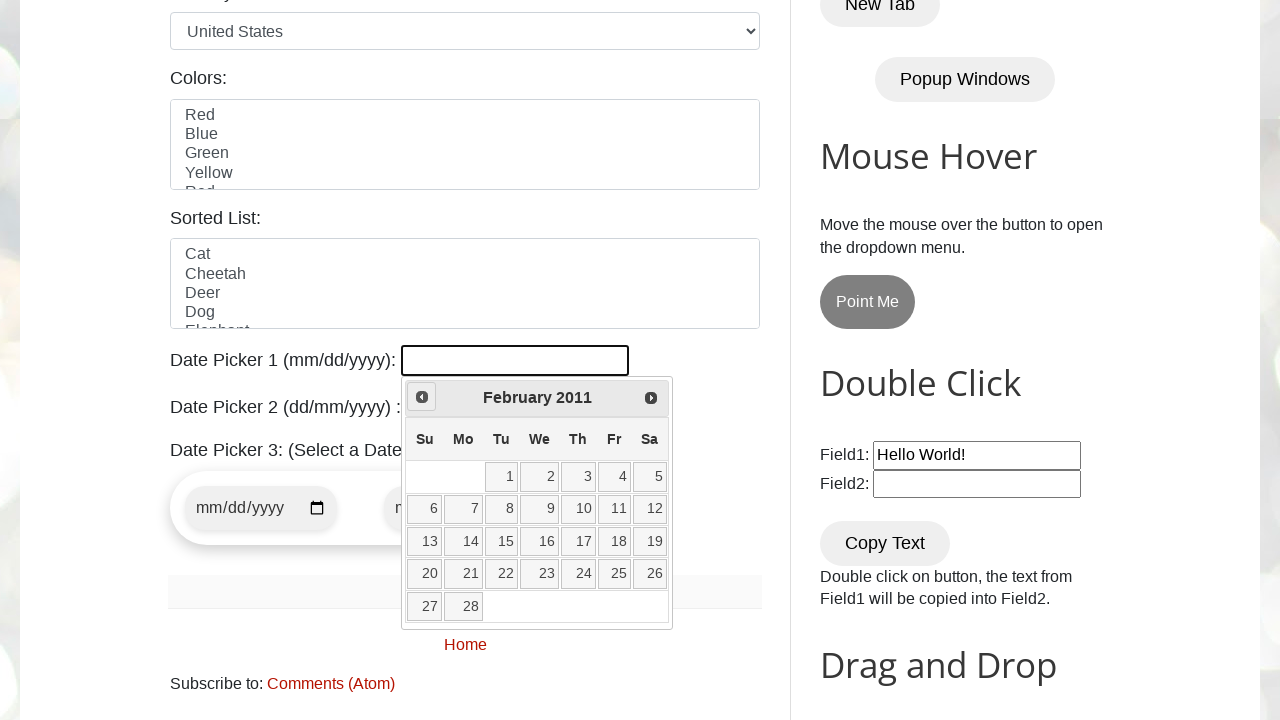

Clicked Previous button to navigate to earlier year at (422, 397) on xpath=//a[contains(@title,'Prev')]
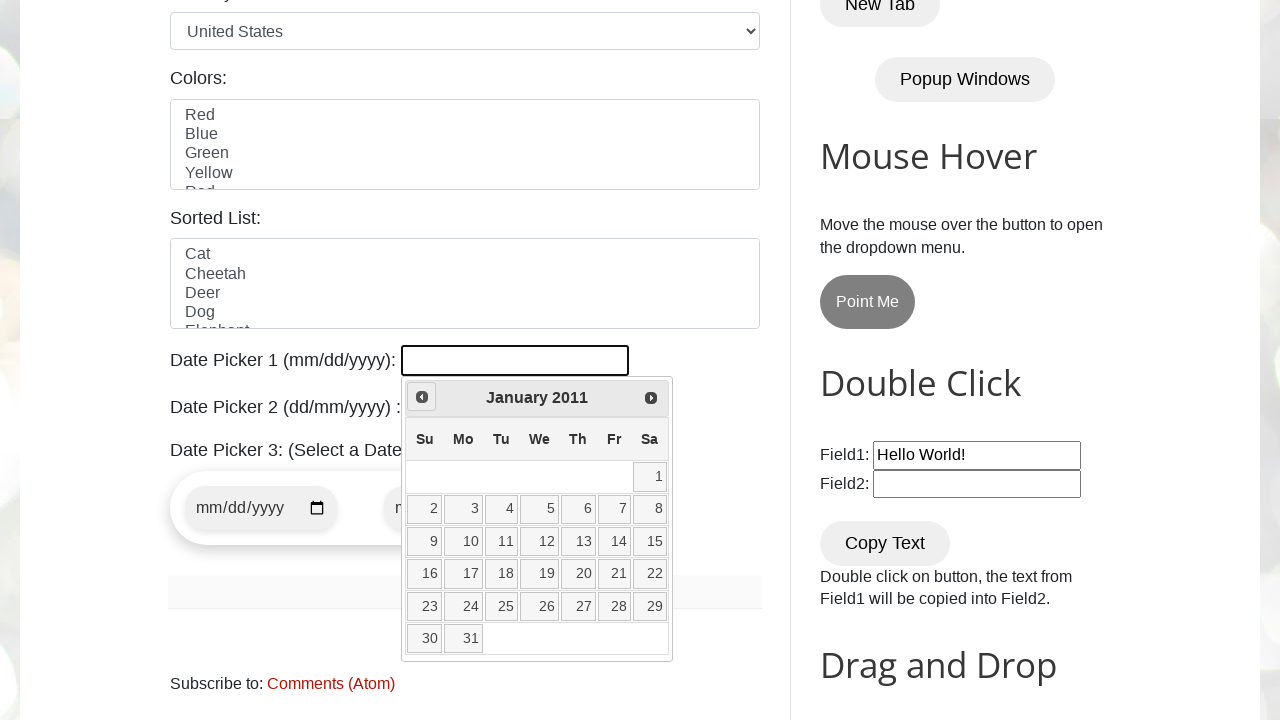

Read current date picker state: January 2011
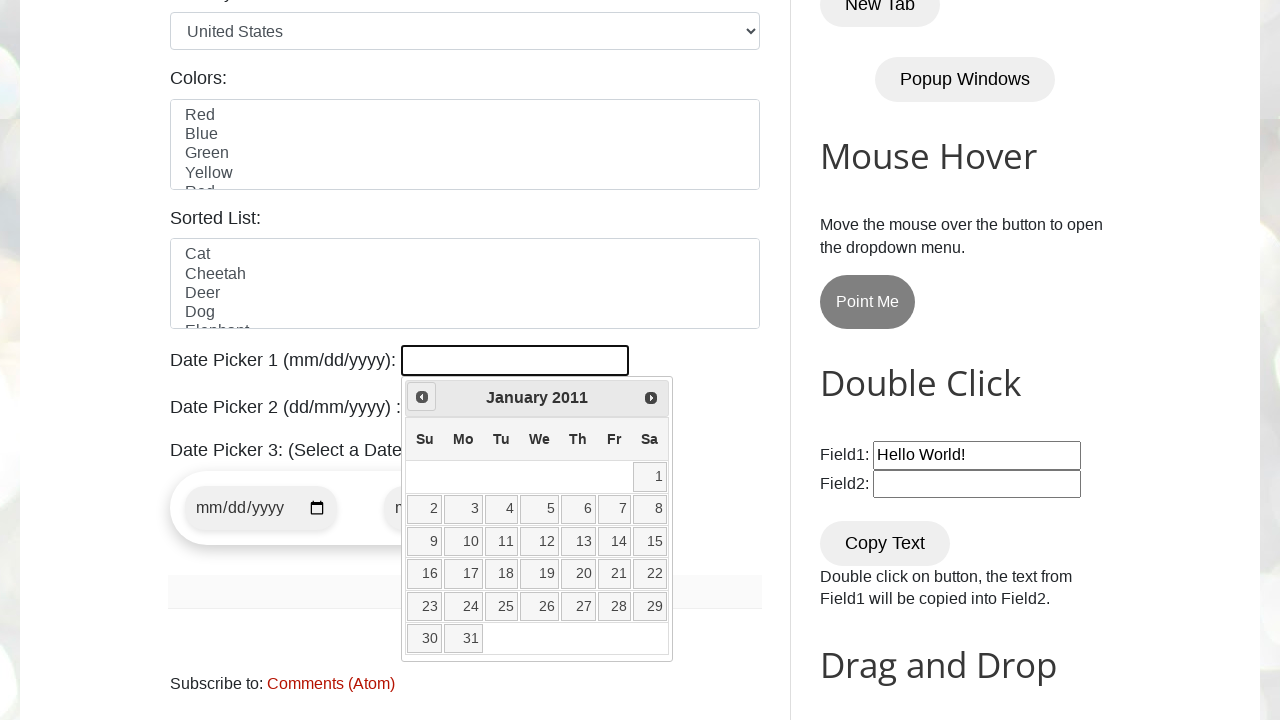

Clicked Previous button to navigate to earlier year at (422, 397) on xpath=//a[contains(@title,'Prev')]
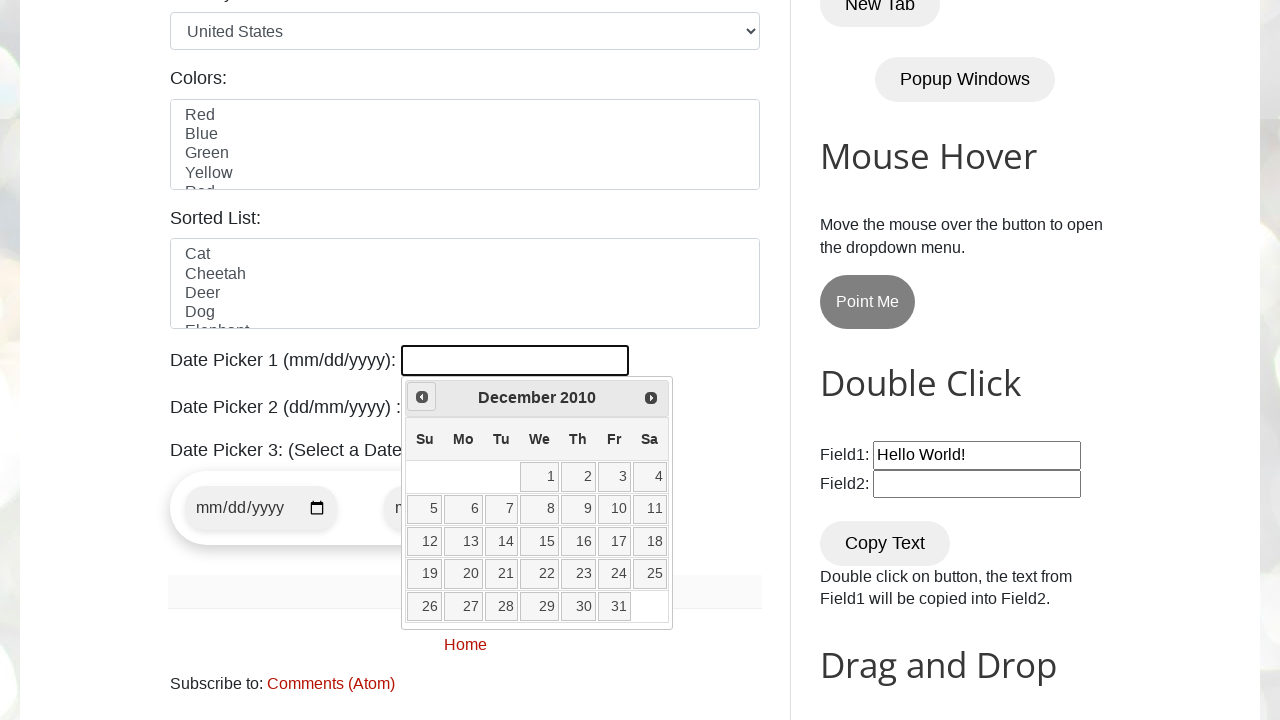

Read current date picker state: December 2010
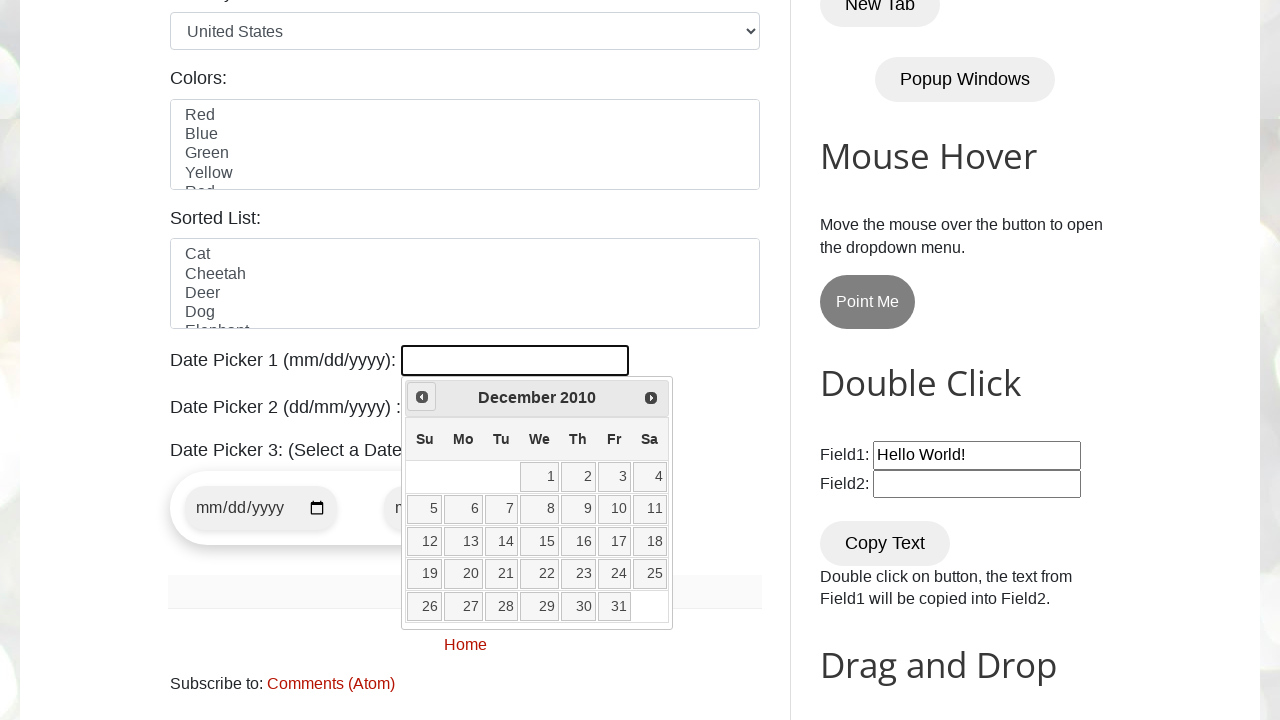

Clicked Previous button to navigate to earlier year at (422, 397) on xpath=//a[contains(@title,'Prev')]
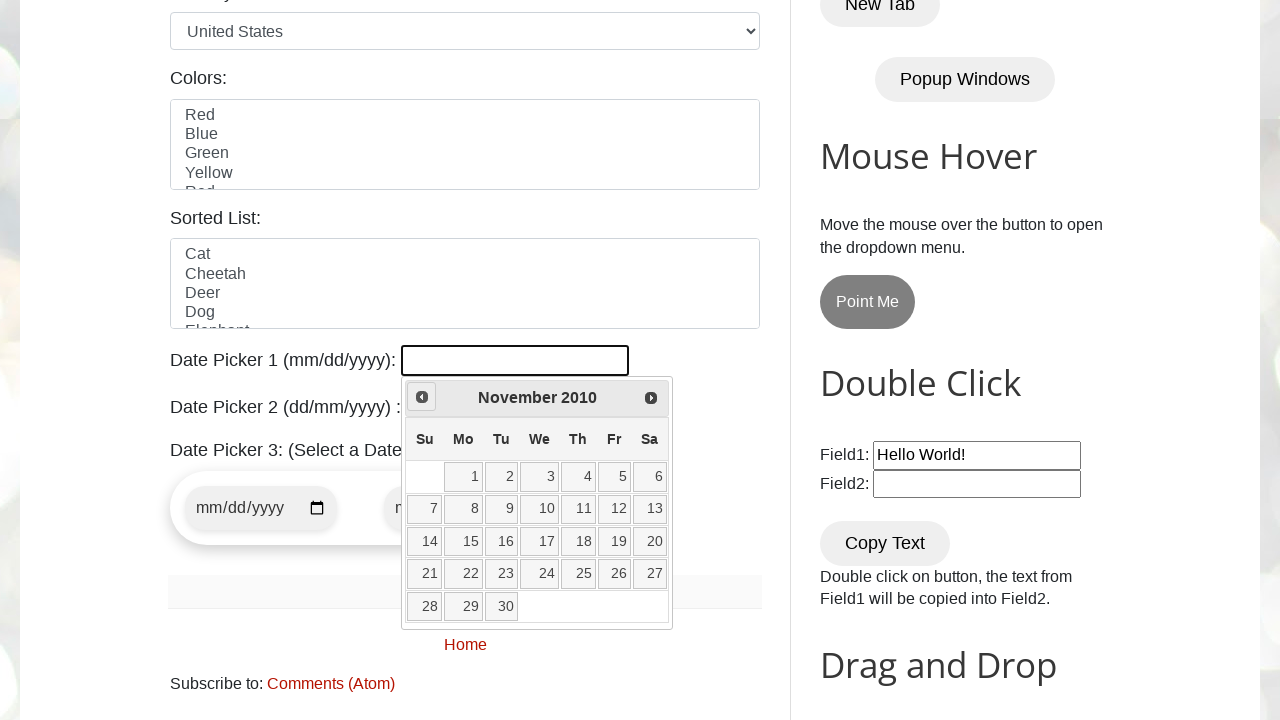

Read current date picker state: November 2010
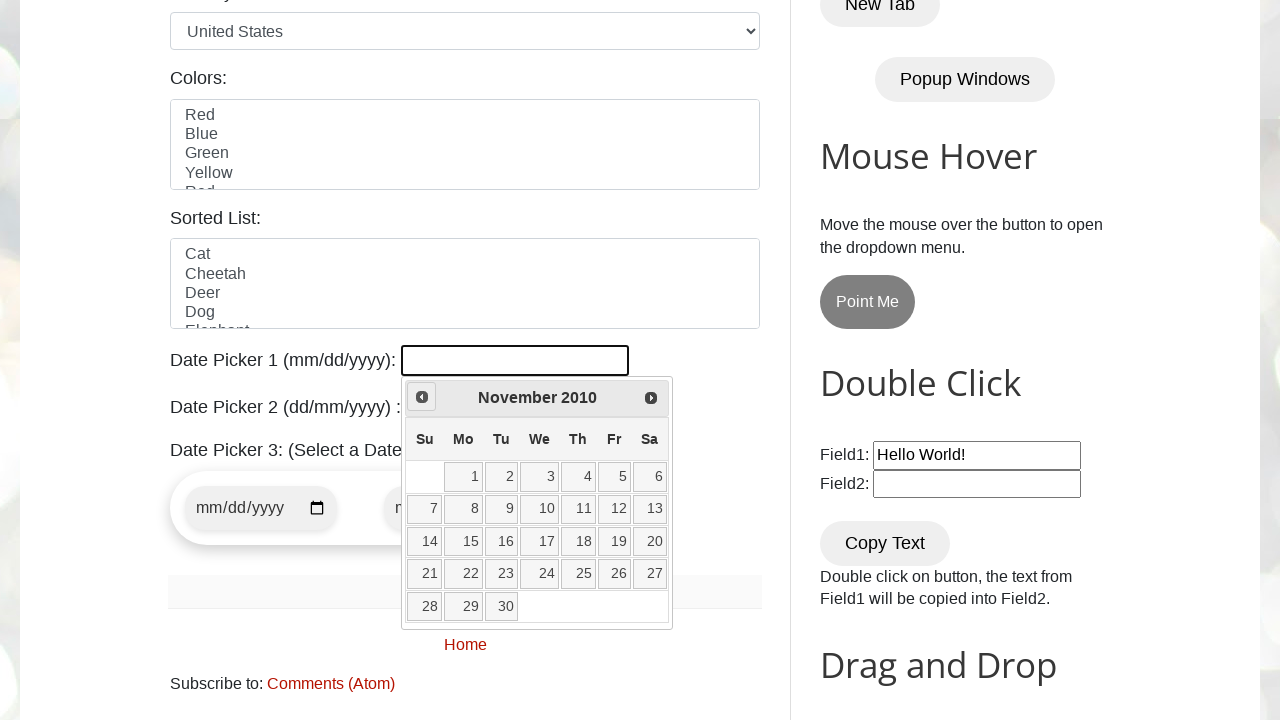

Clicked Previous button to navigate to earlier year at (422, 397) on xpath=//a[contains(@title,'Prev')]
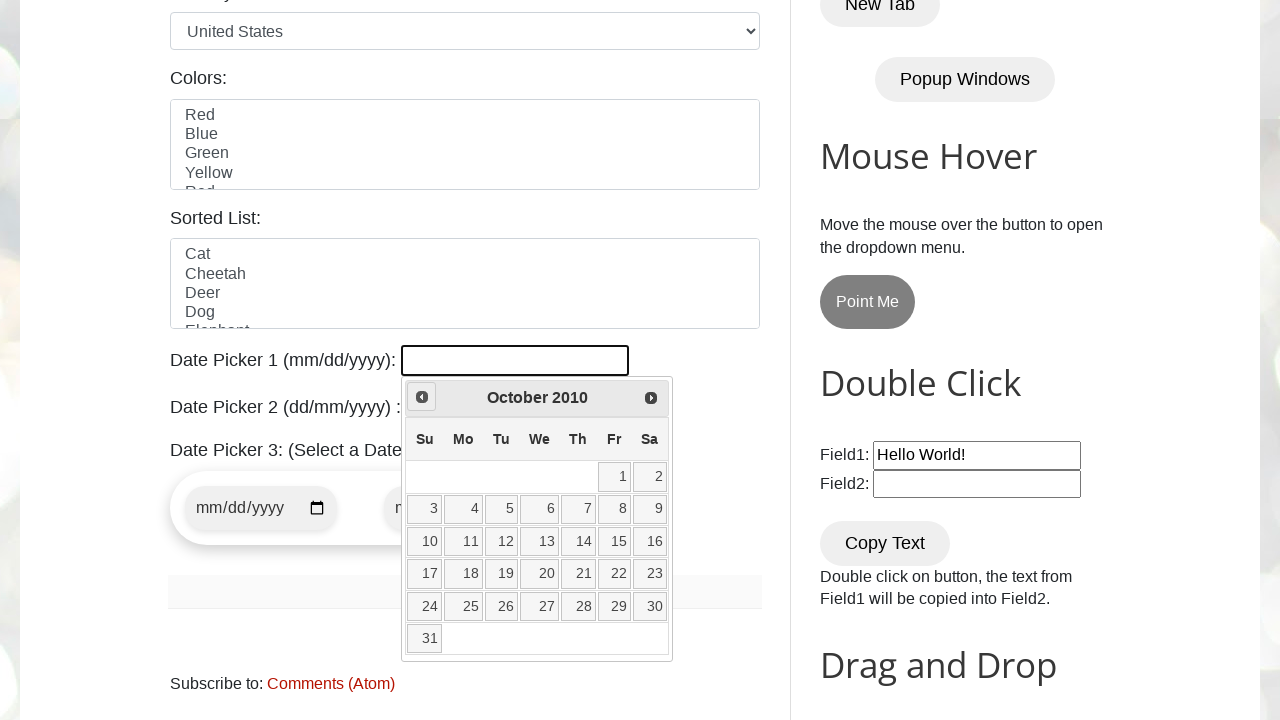

Read current date picker state: October 2010
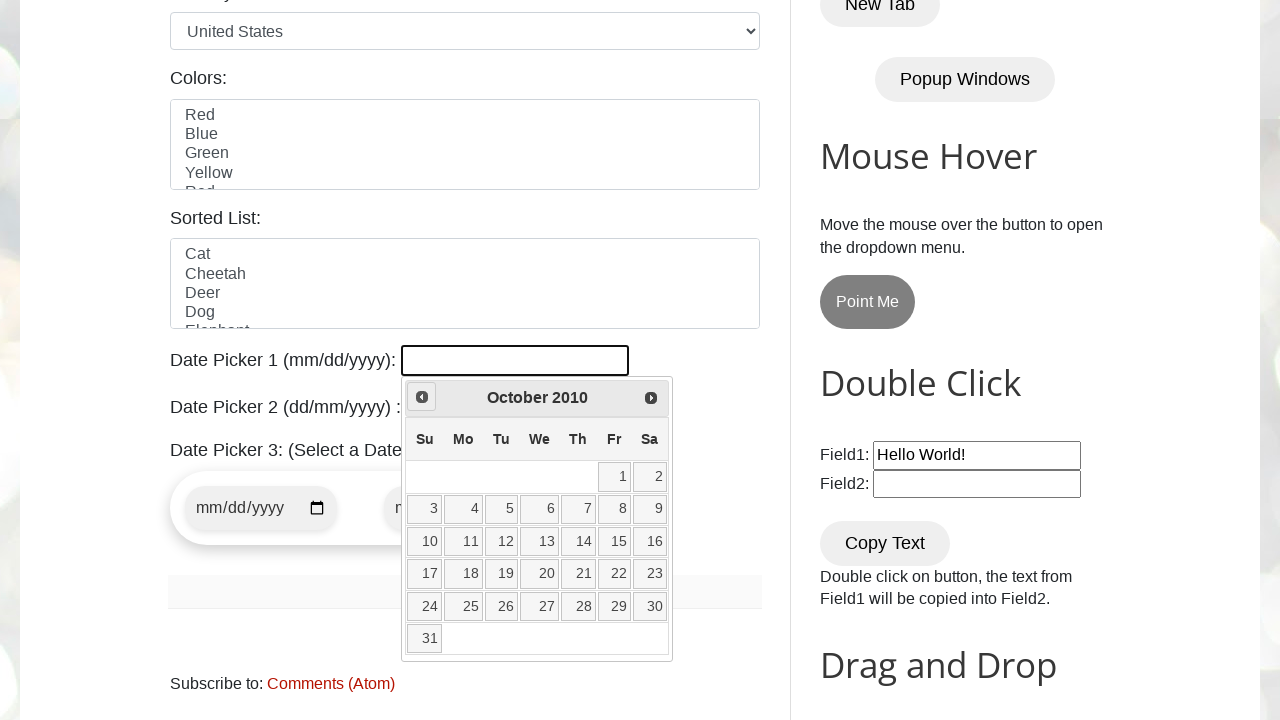

Clicked Previous button to navigate to earlier year at (422, 397) on xpath=//a[contains(@title,'Prev')]
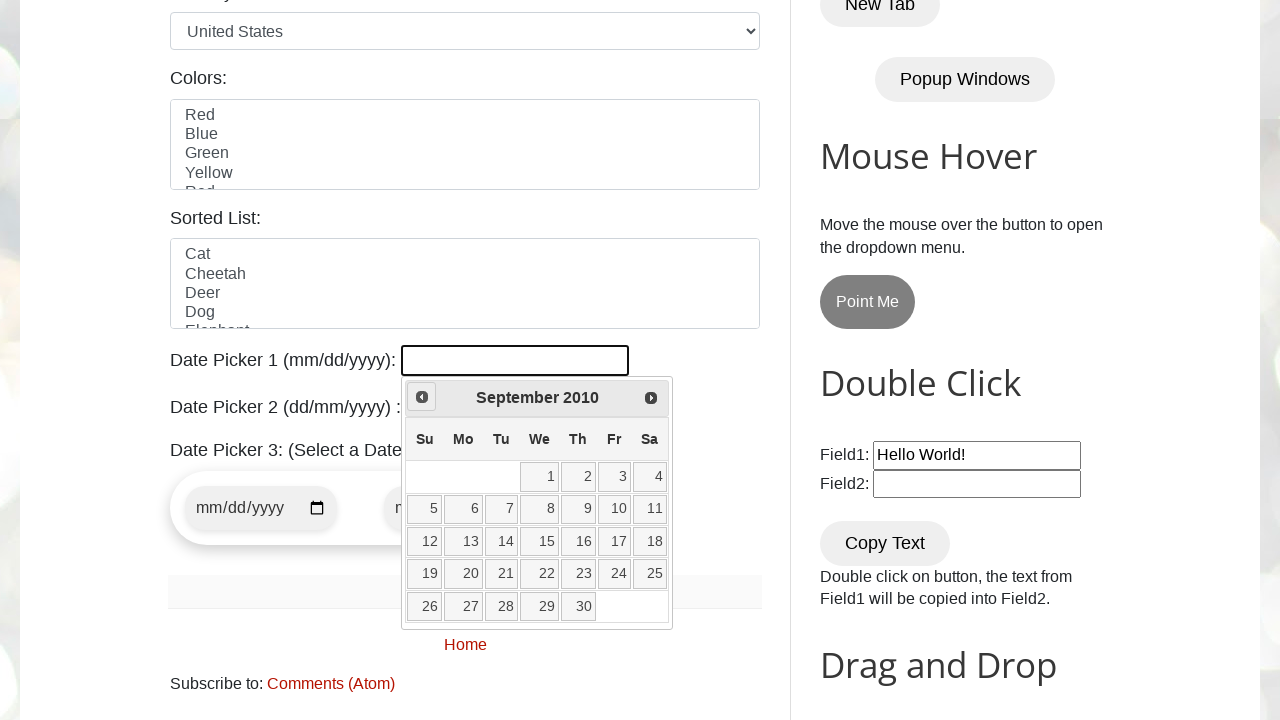

Read current date picker state: September 2010
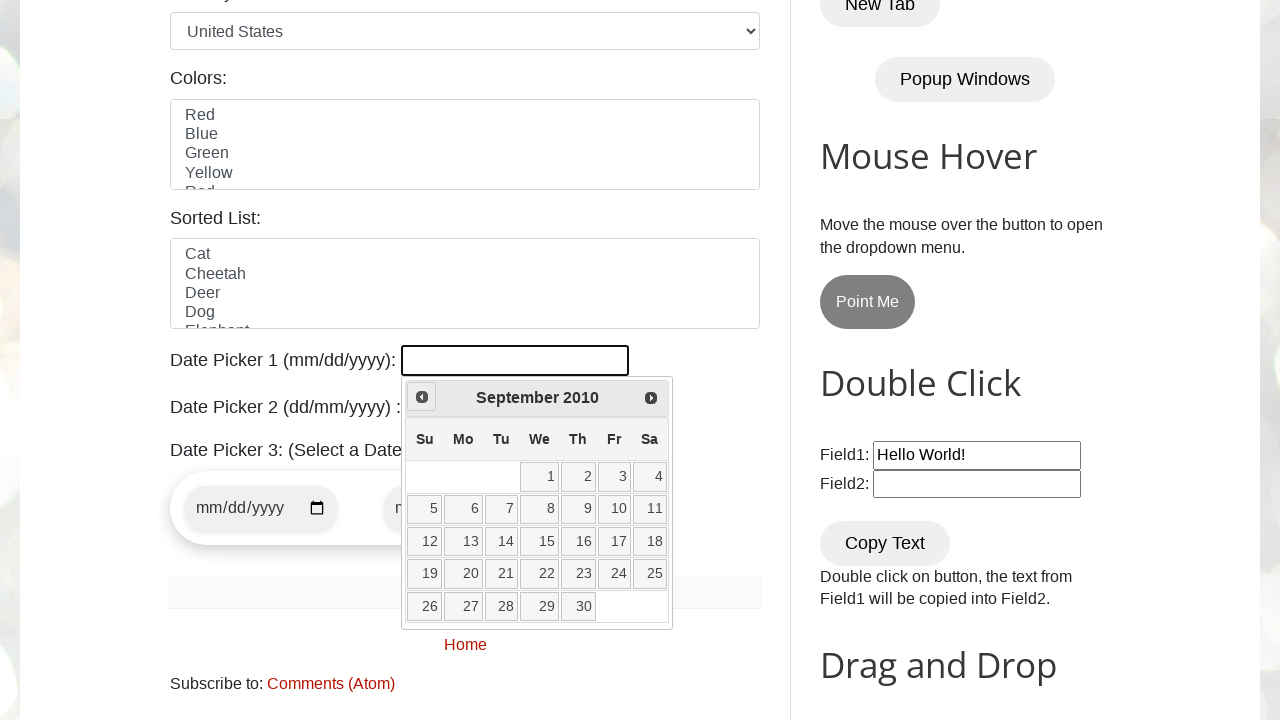

Clicked Previous button to navigate to earlier year at (422, 397) on xpath=//a[contains(@title,'Prev')]
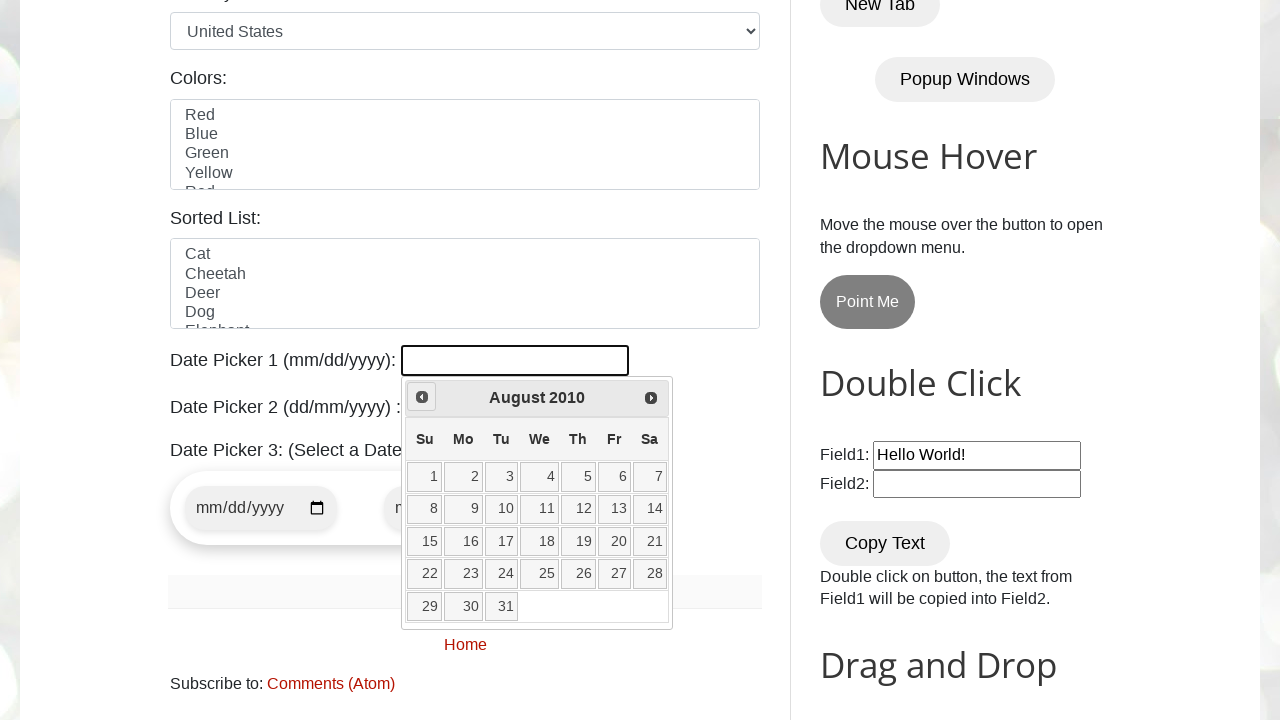

Read current date picker state: August 2010
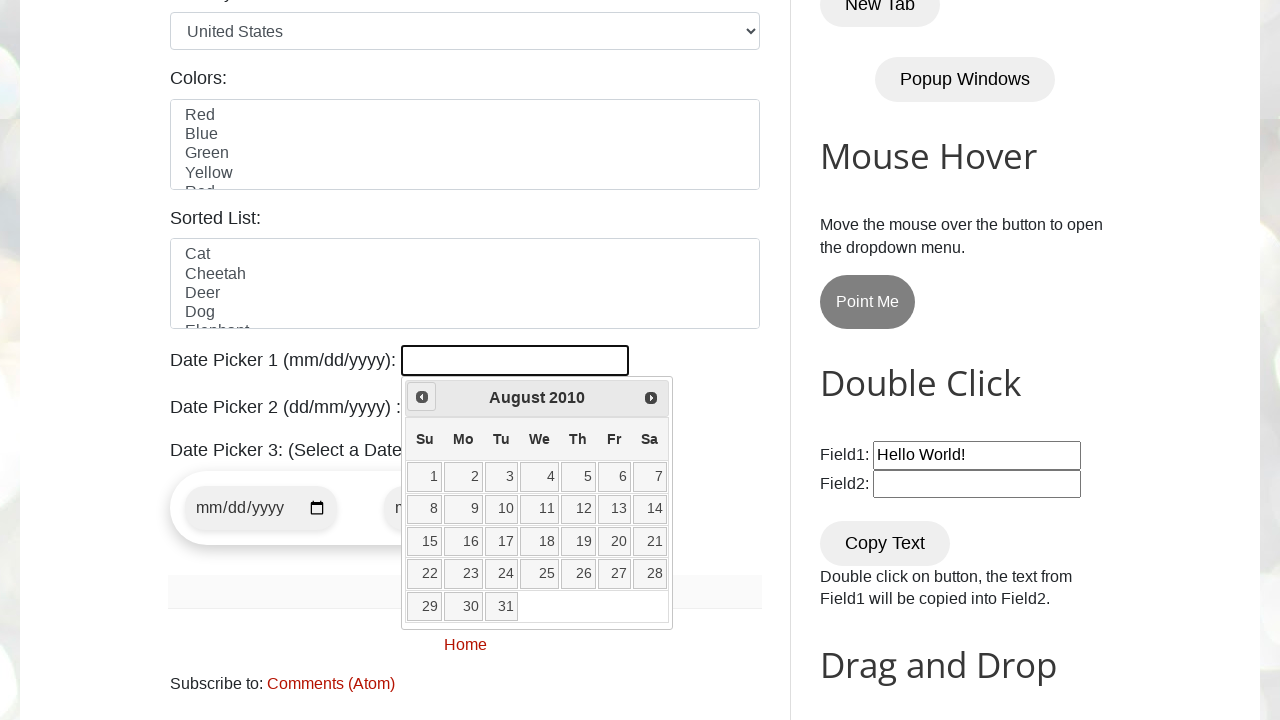

Clicked Previous button to navigate to earlier year at (422, 397) on xpath=//a[contains(@title,'Prev')]
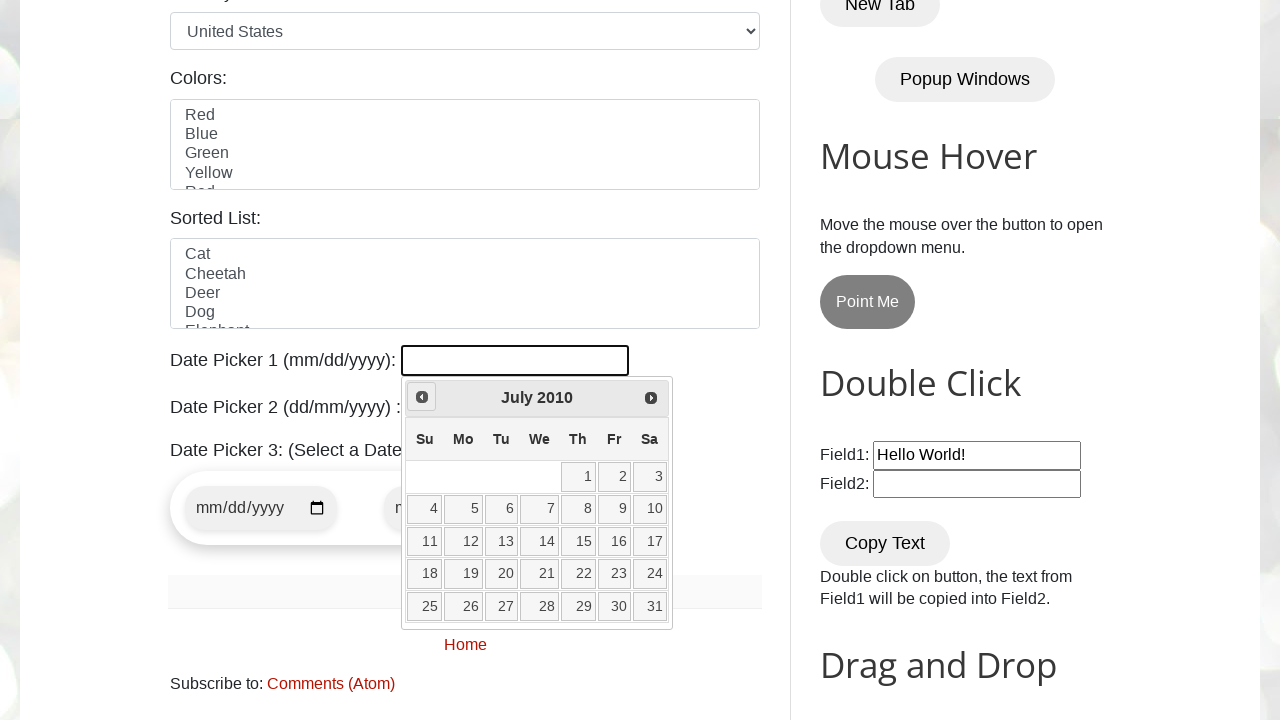

Read current date picker state: July 2010
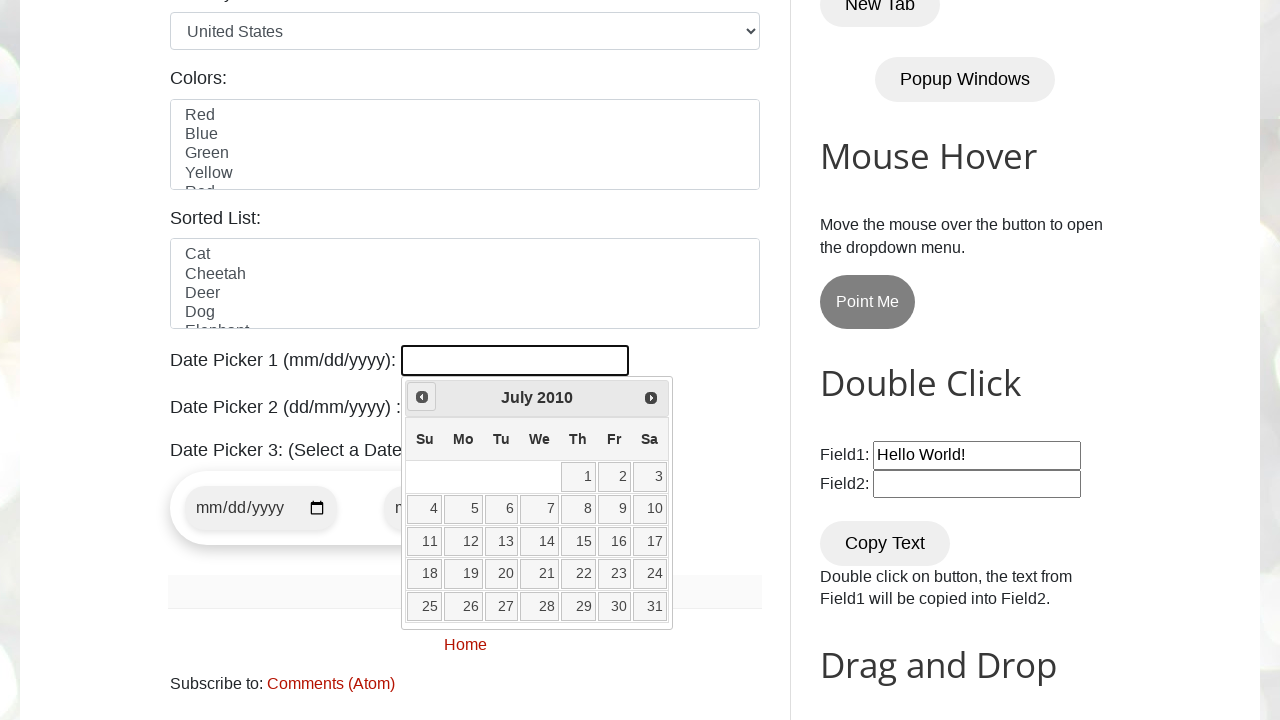

Clicked Previous button to navigate to earlier year at (422, 397) on xpath=//a[contains(@title,'Prev')]
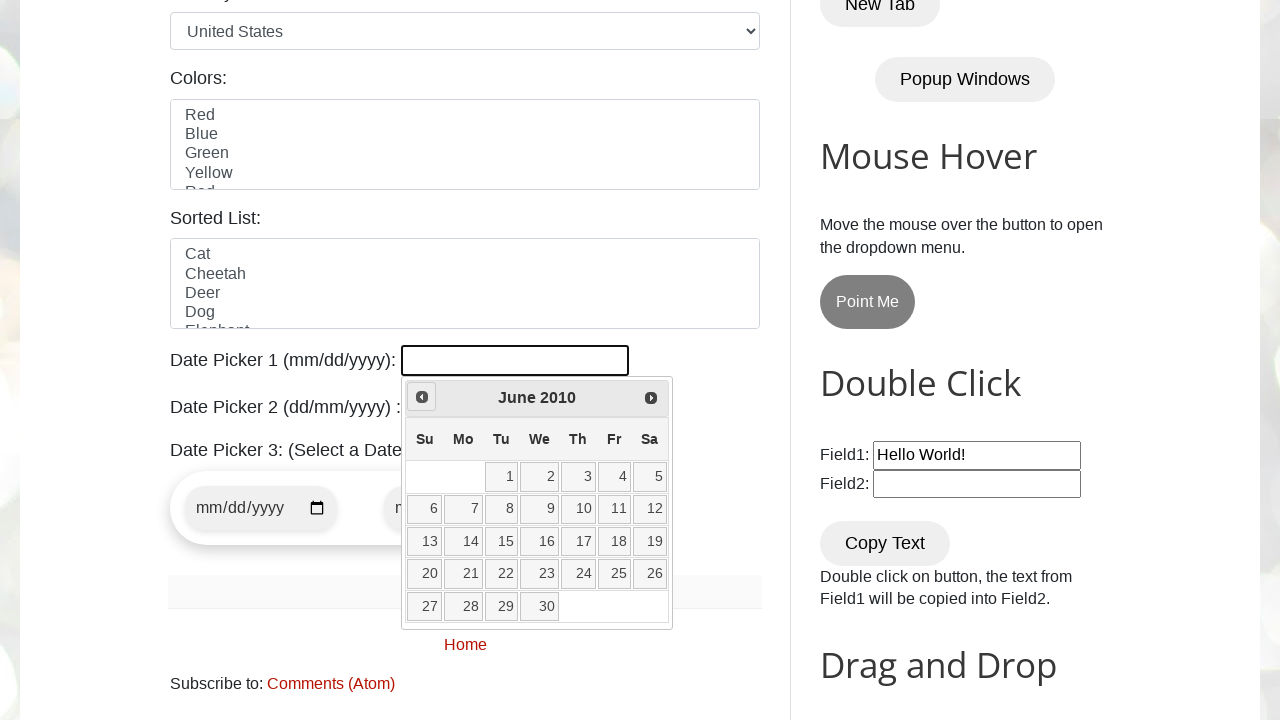

Read current date picker state: June 2010
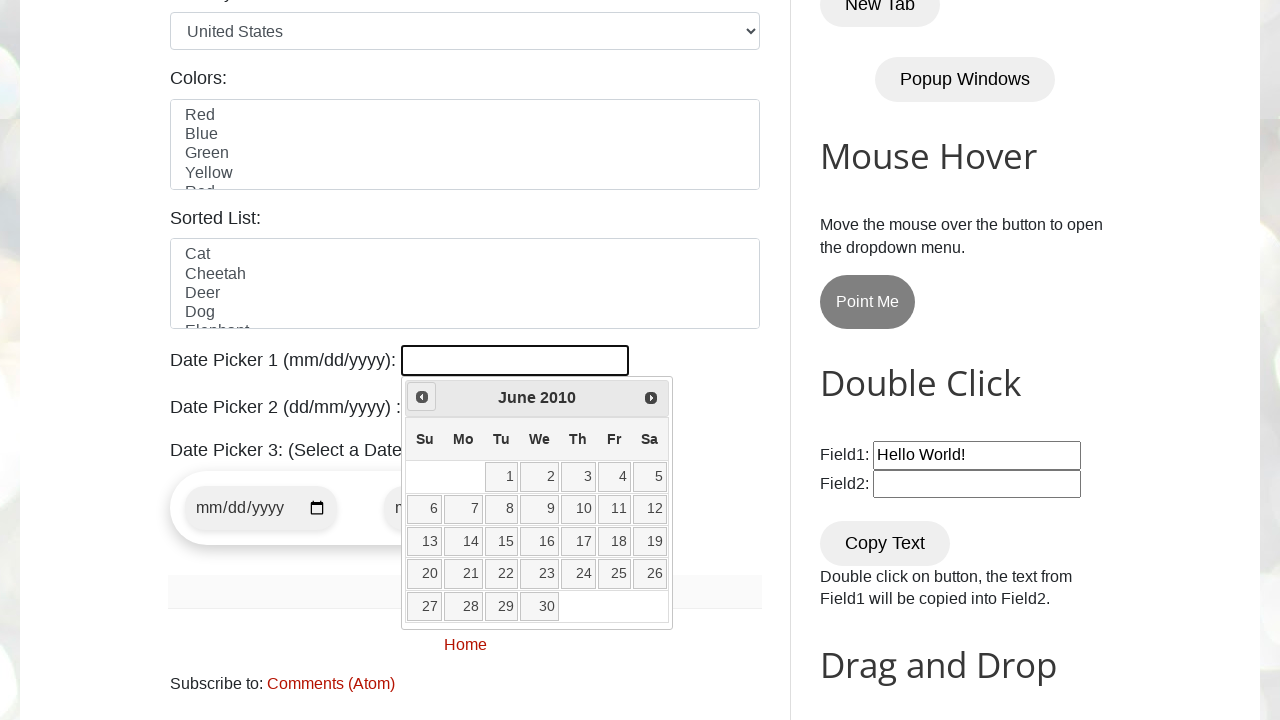

Clicked Previous button to navigate to earlier year at (422, 397) on xpath=//a[contains(@title,'Prev')]
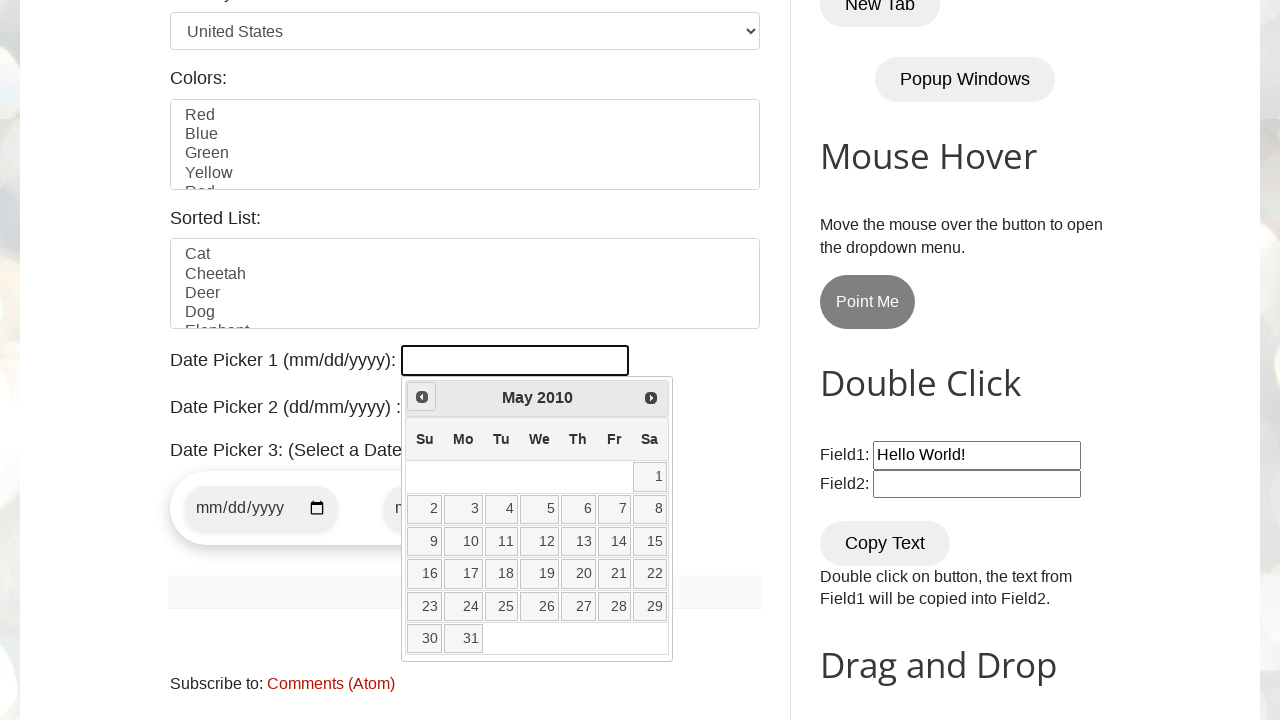

Read current date picker state: May 2010
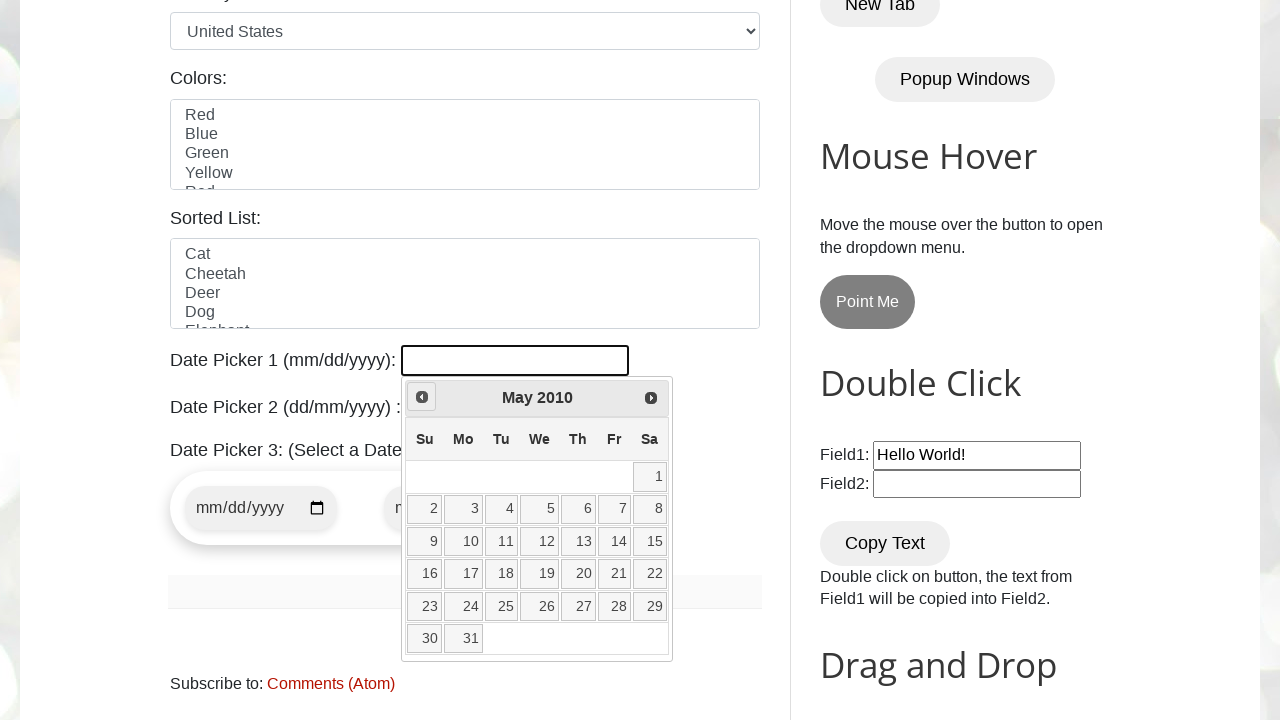

Clicked Previous button to navigate to earlier year at (422, 397) on xpath=//a[contains(@title,'Prev')]
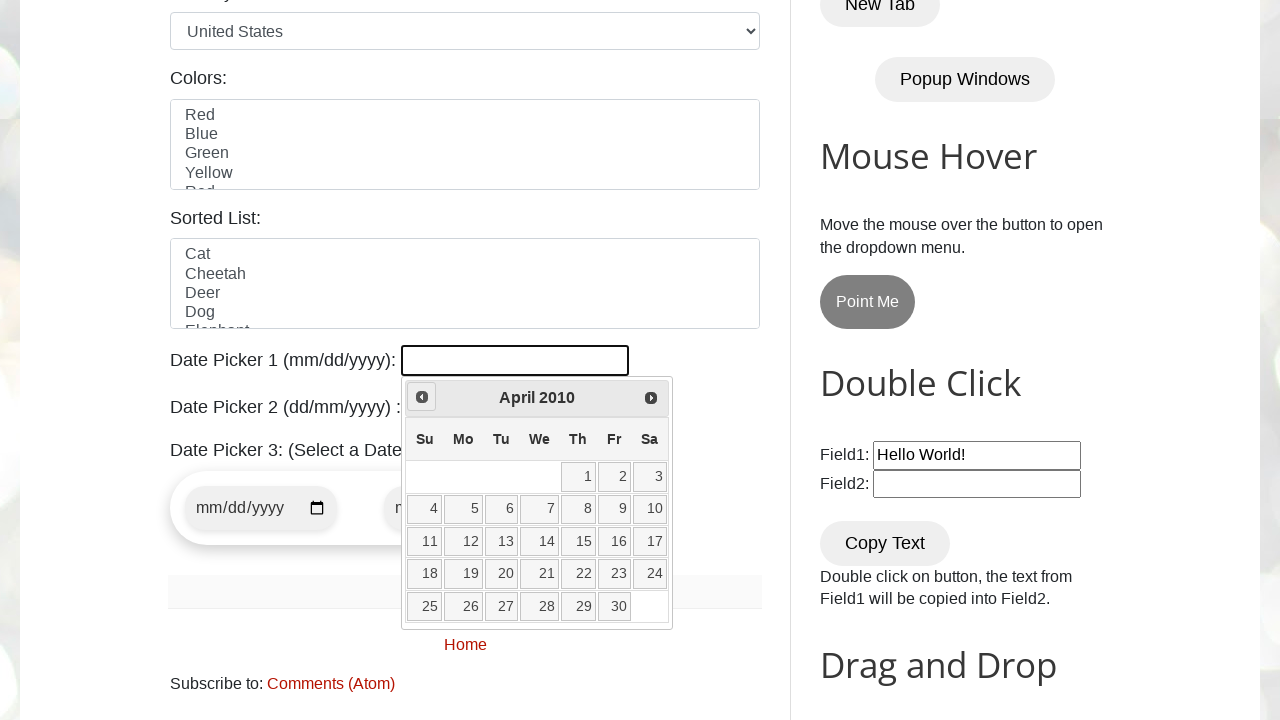

Read current date picker state: April 2010
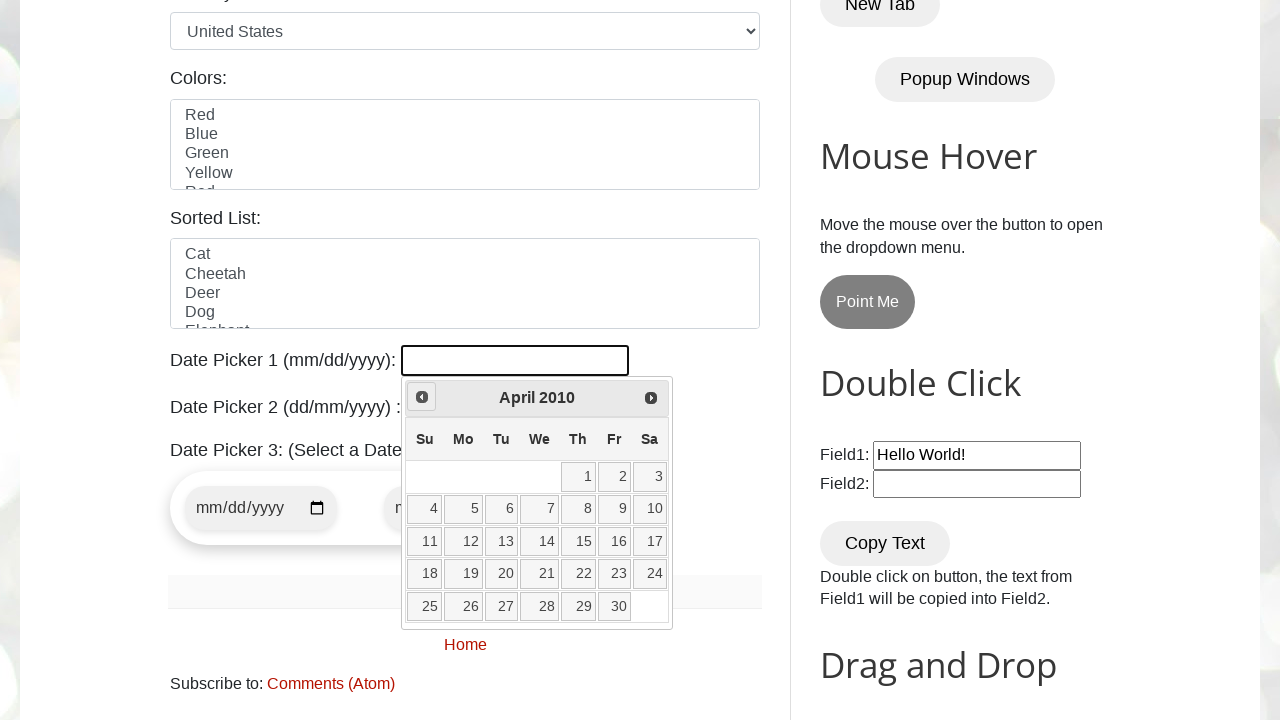

Clicked Previous button to navigate to earlier year at (422, 397) on xpath=//a[contains(@title,'Prev')]
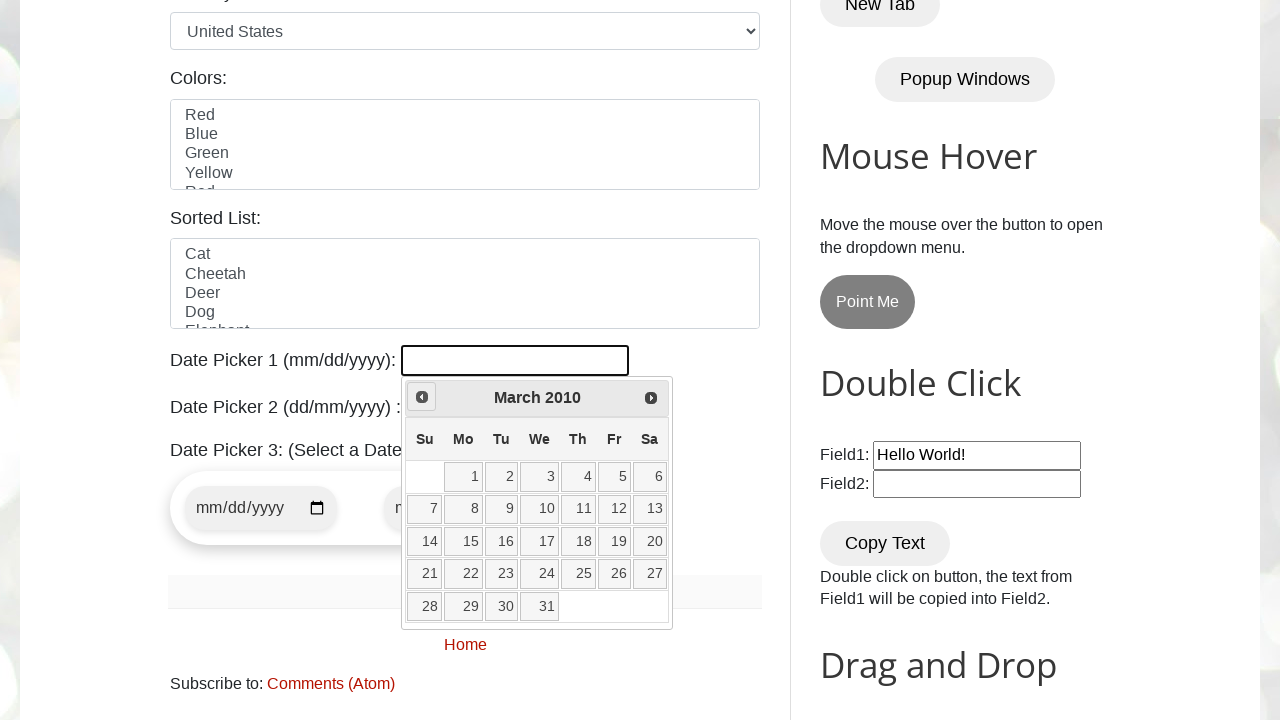

Read current date picker state: March 2010
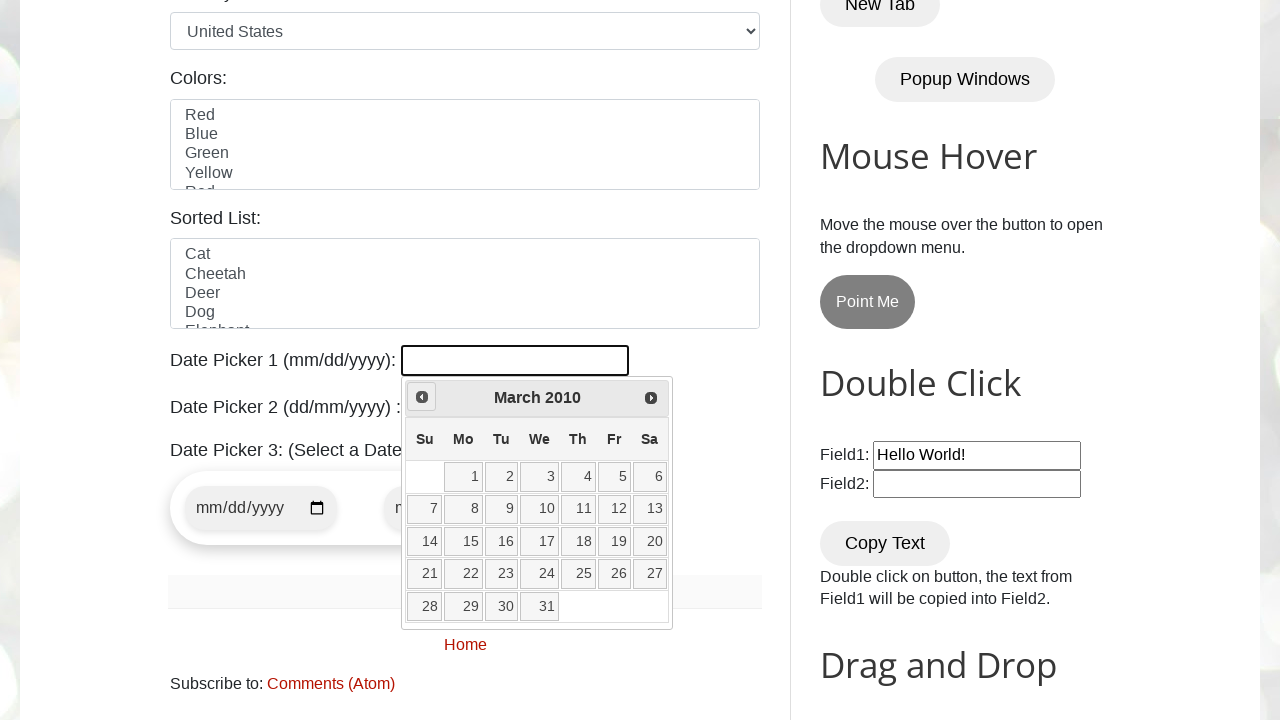

Clicked Previous button to navigate to earlier year at (422, 397) on xpath=//a[contains(@title,'Prev')]
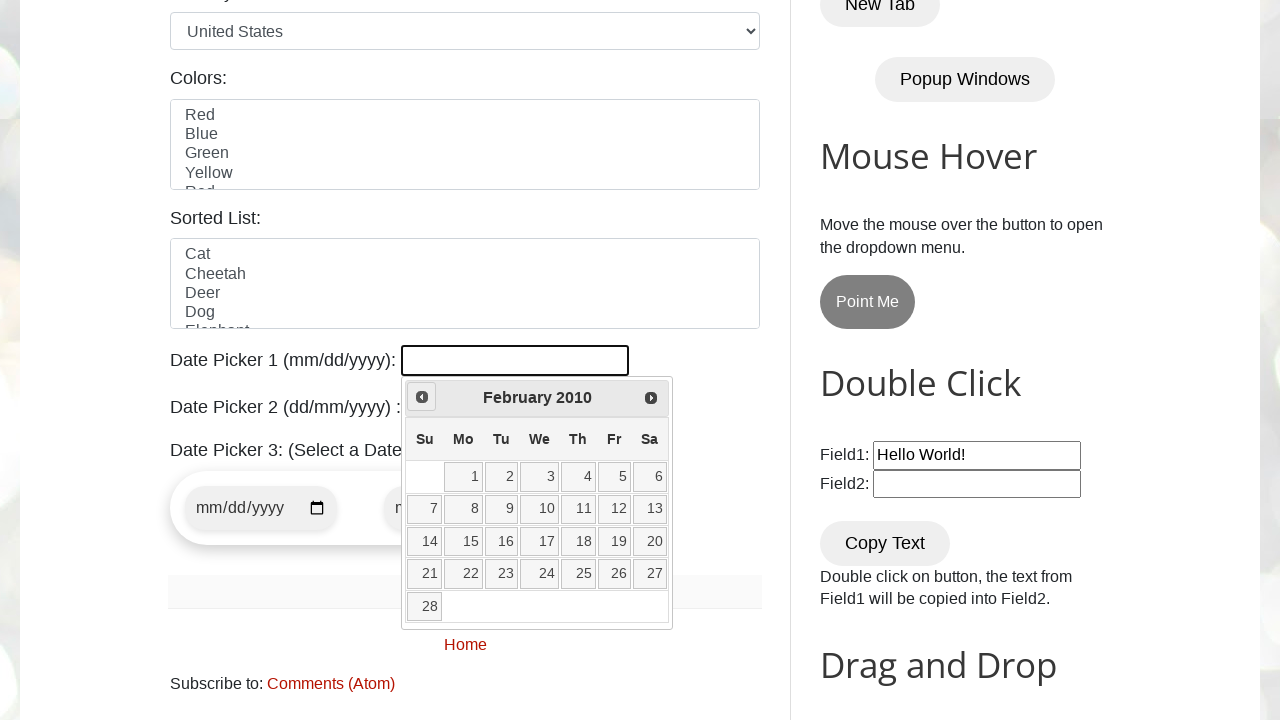

Read current date picker state: February 2010
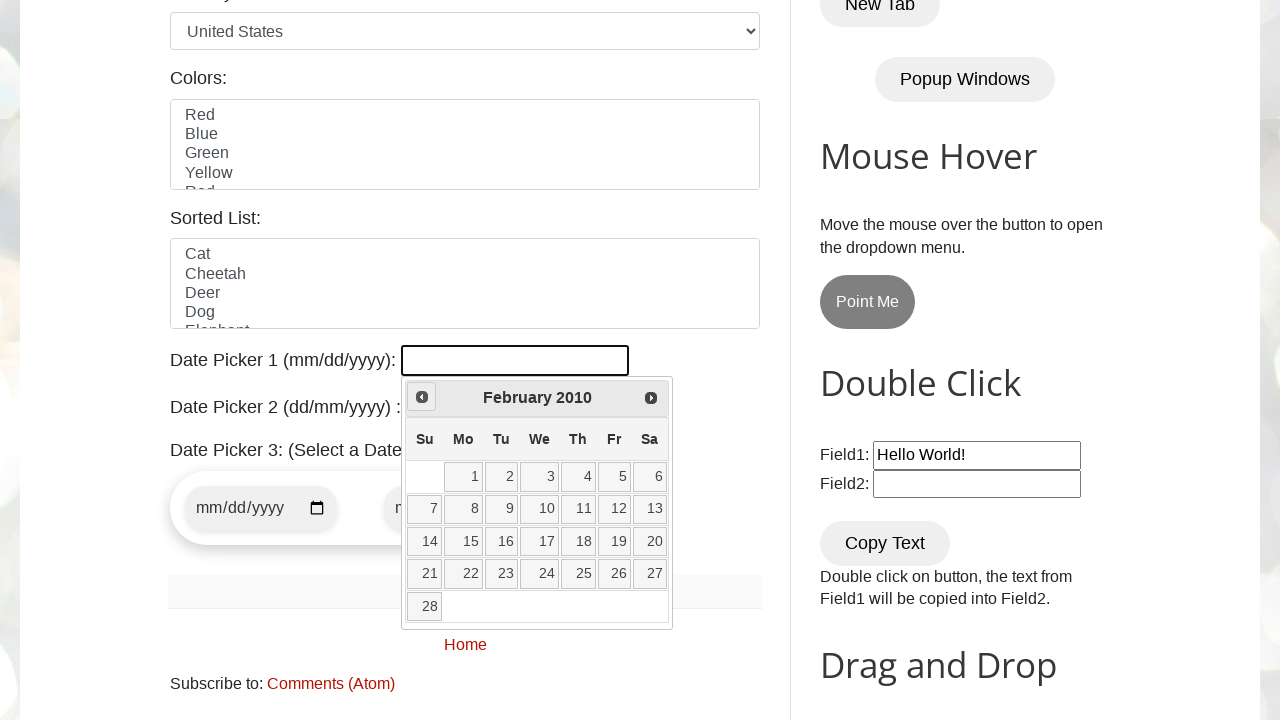

Clicked Previous button to navigate to earlier year at (422, 397) on xpath=//a[contains(@title,'Prev')]
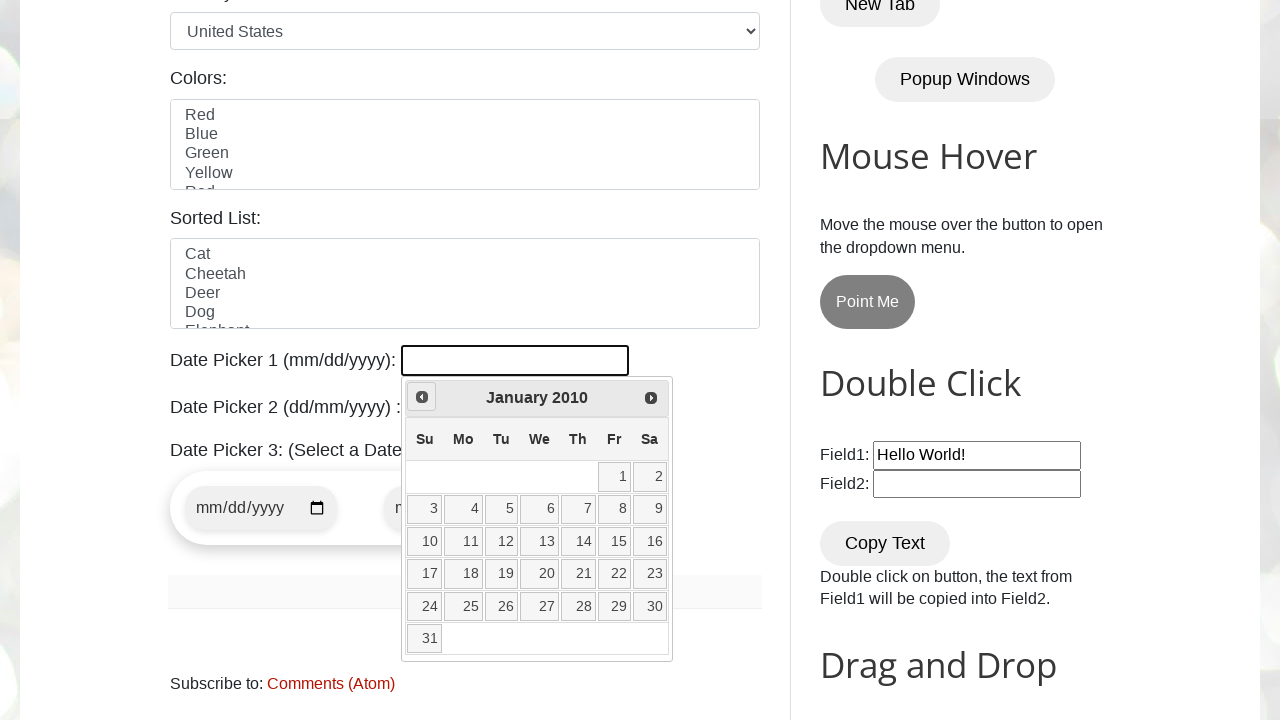

Read current date picker state: January 2010
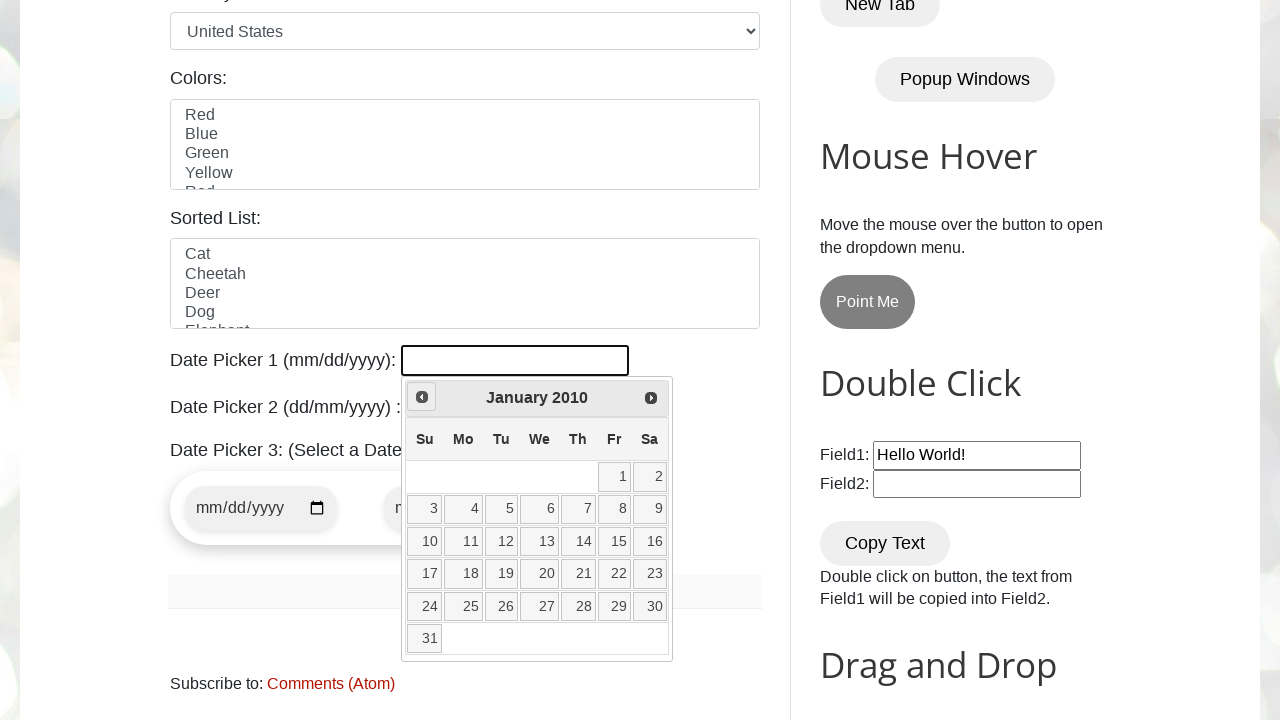

Clicked Previous button to navigate to earlier year at (422, 397) on xpath=//a[contains(@title,'Prev')]
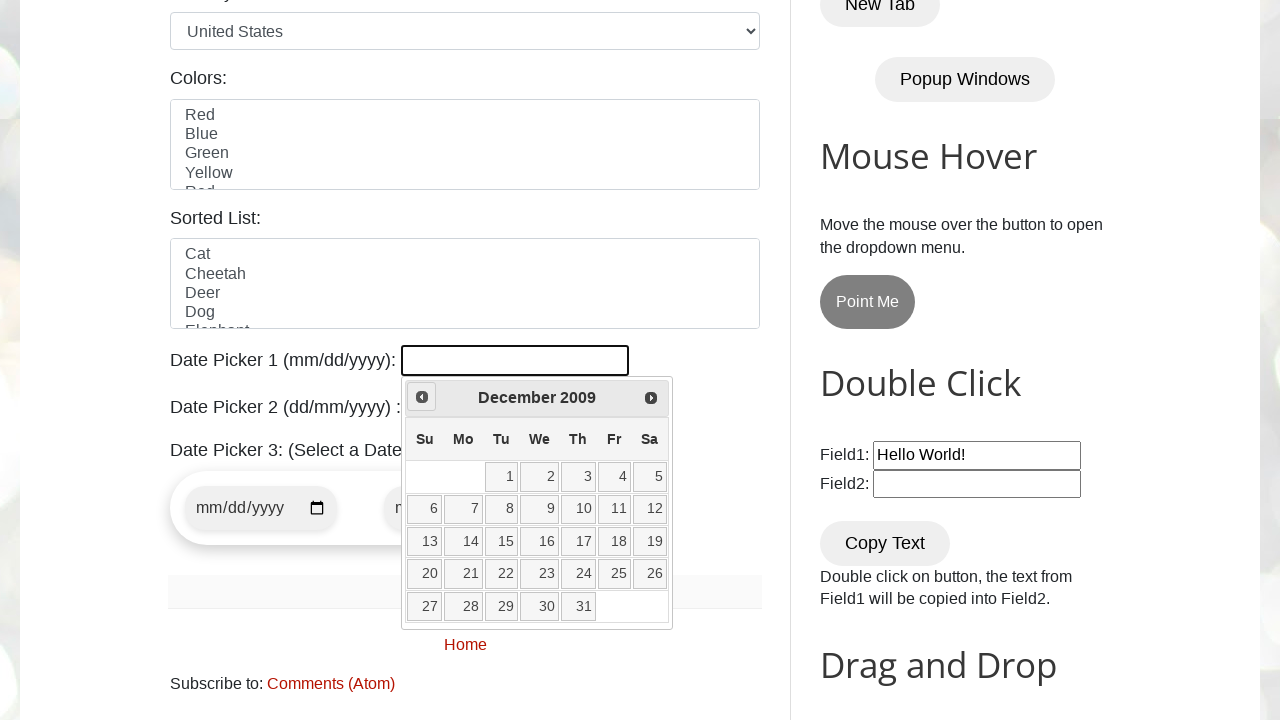

Read current date picker state: December 2009
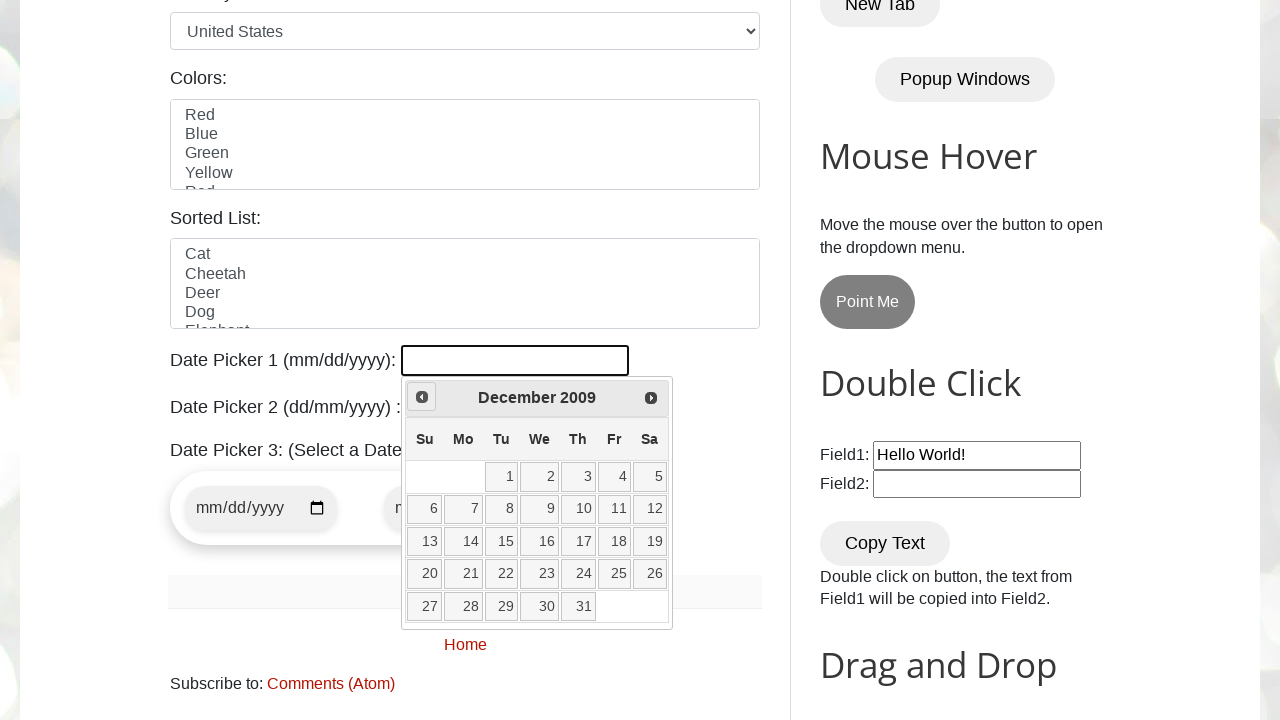

Clicked Previous button to navigate to earlier year at (422, 397) on xpath=//a[contains(@title,'Prev')]
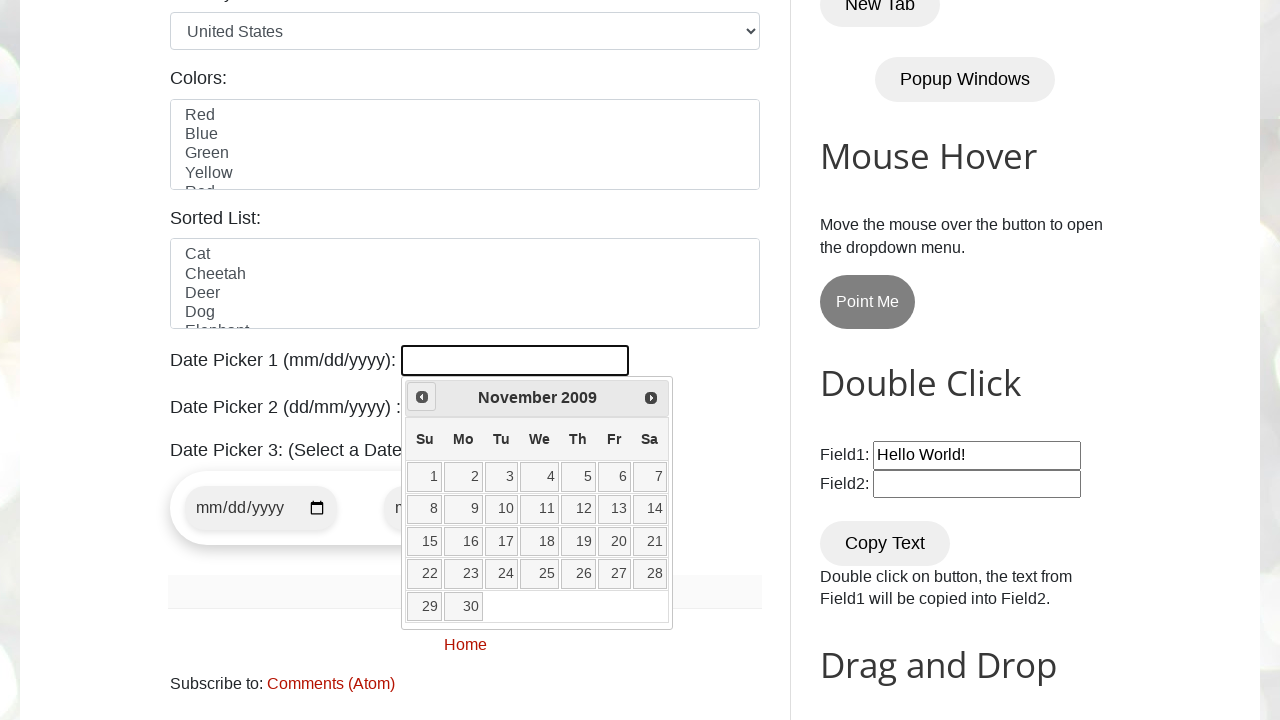

Read current date picker state: November 2009
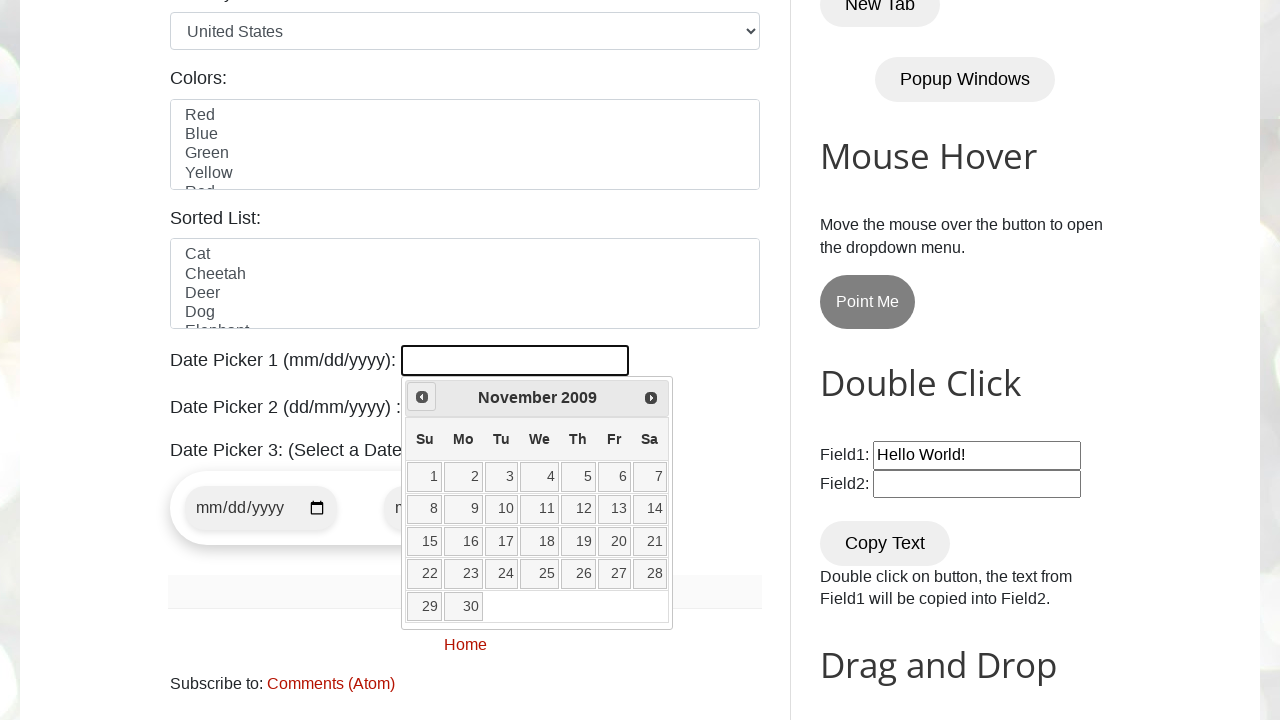

Clicked Previous button to navigate to earlier year at (422, 397) on xpath=//a[contains(@title,'Prev')]
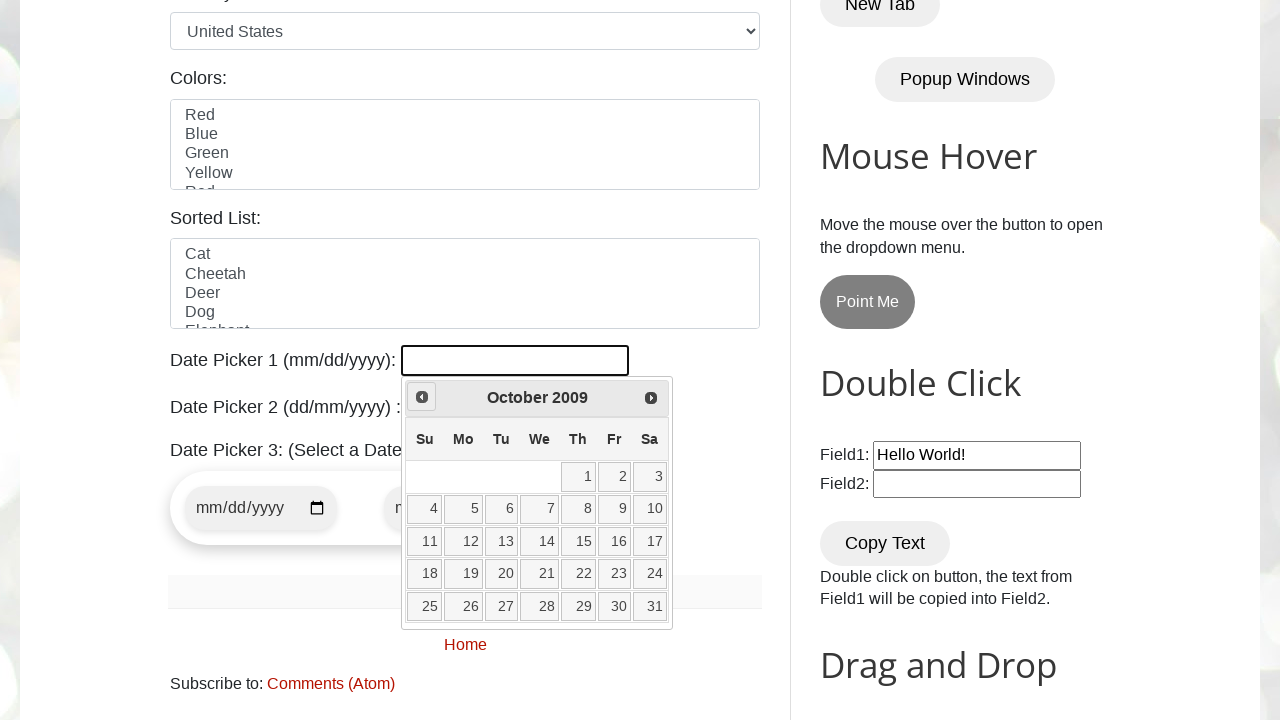

Read current date picker state: October 2009
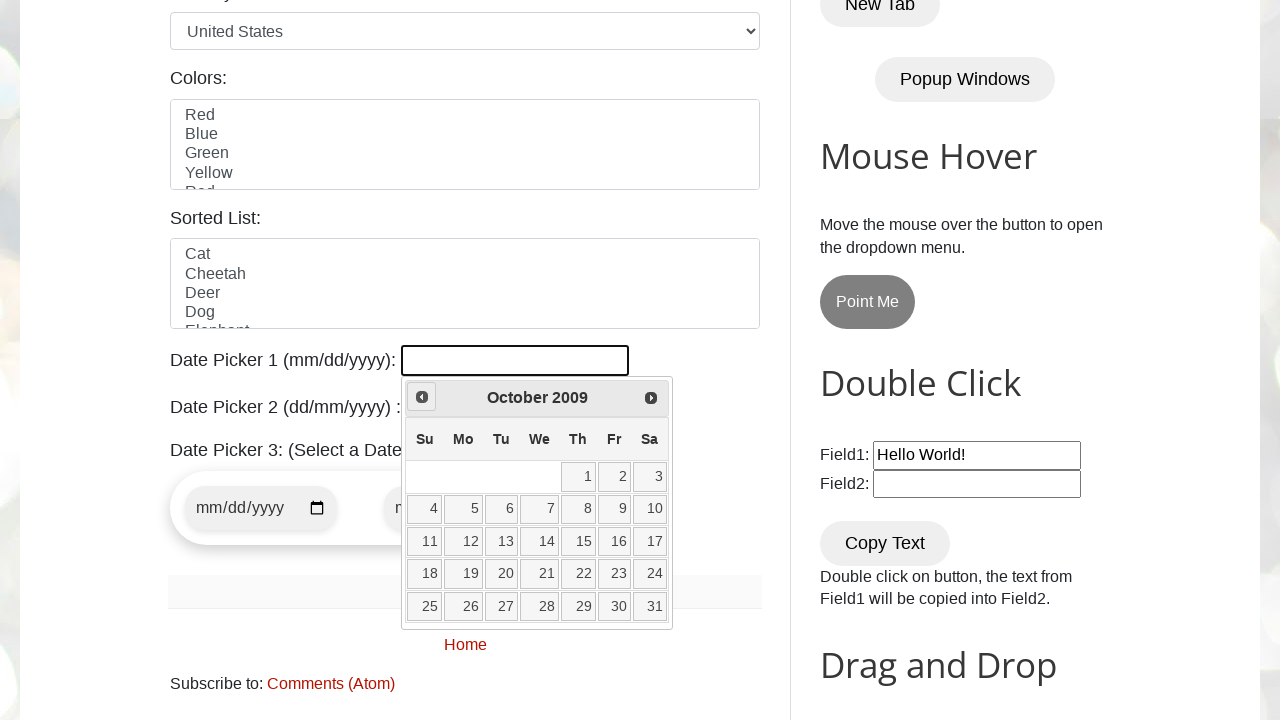

Clicked Previous button to navigate to earlier year at (422, 397) on xpath=//a[contains(@title,'Prev')]
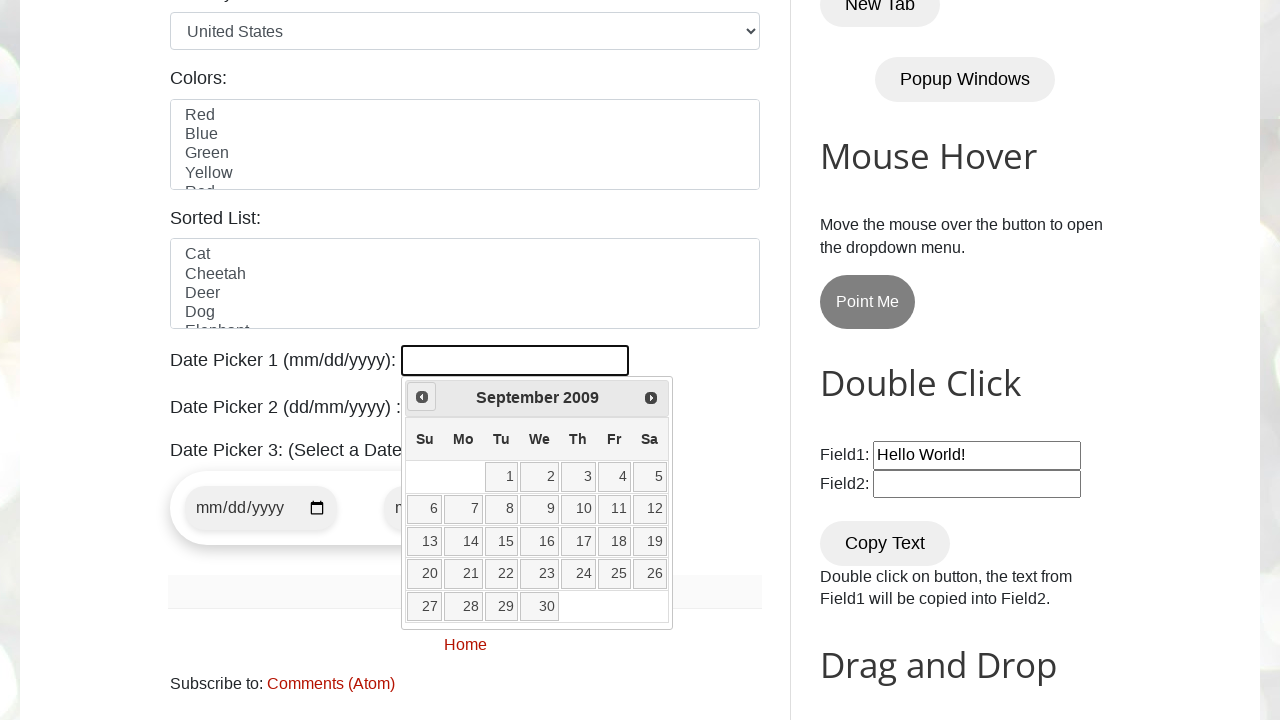

Read current date picker state: September 2009
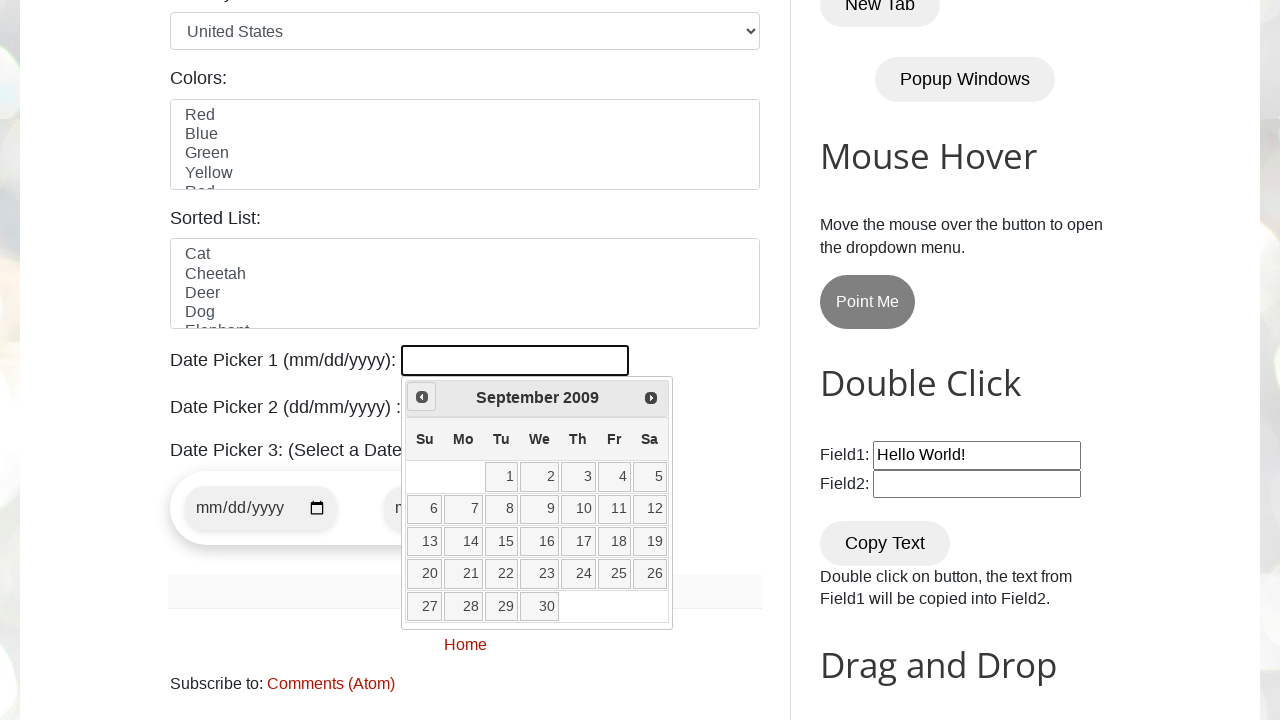

Clicked Previous button to navigate to earlier year at (422, 397) on xpath=//a[contains(@title,'Prev')]
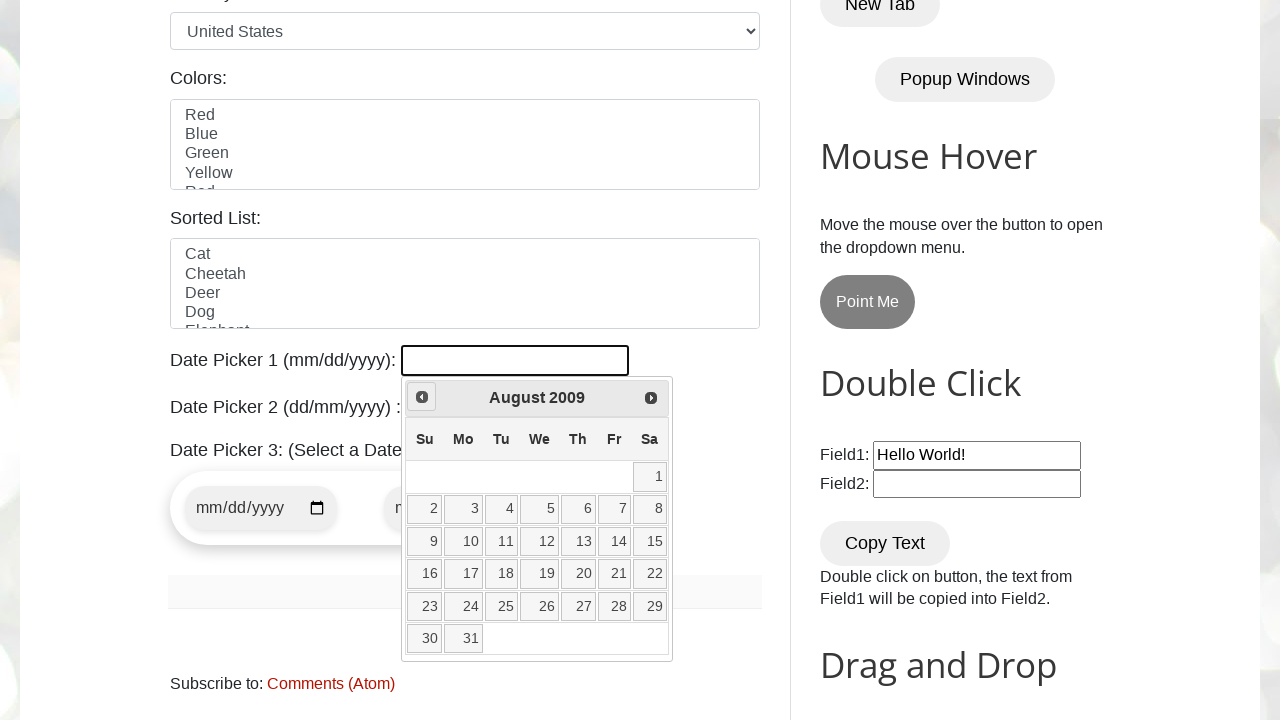

Read current date picker state: August 2009
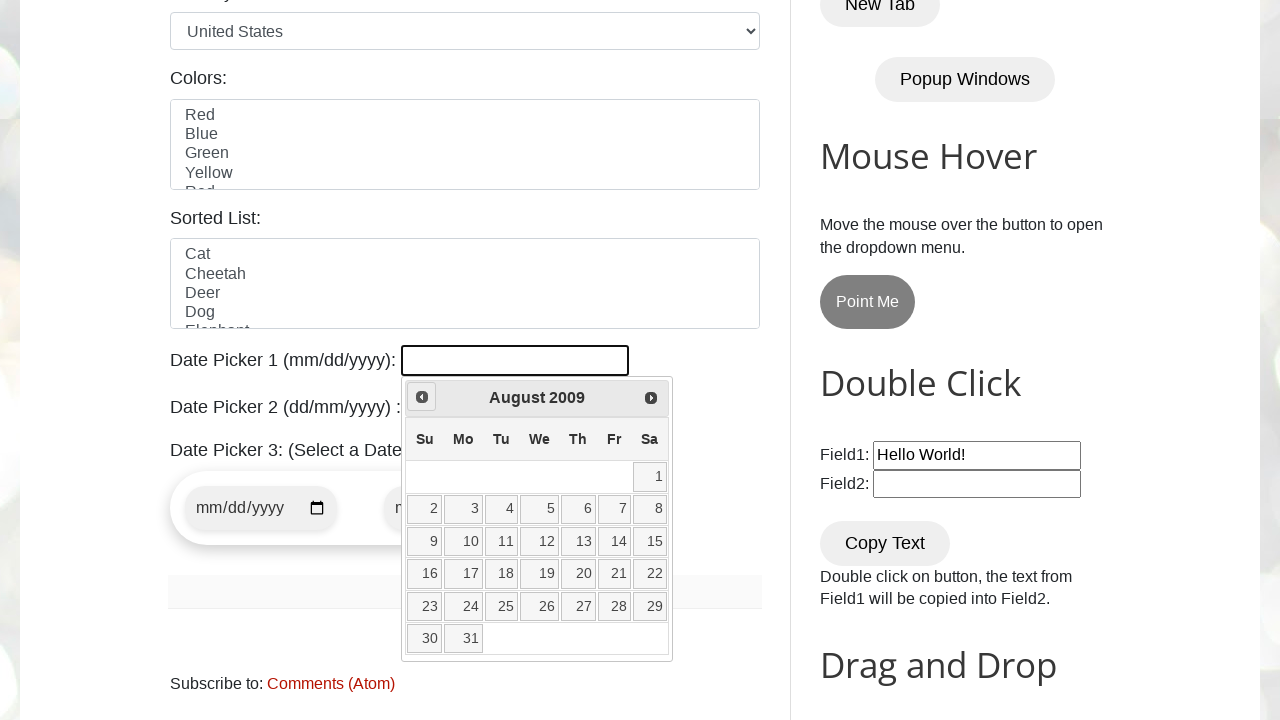

Clicked Previous button to navigate to earlier year at (422, 397) on xpath=//a[contains(@title,'Prev')]
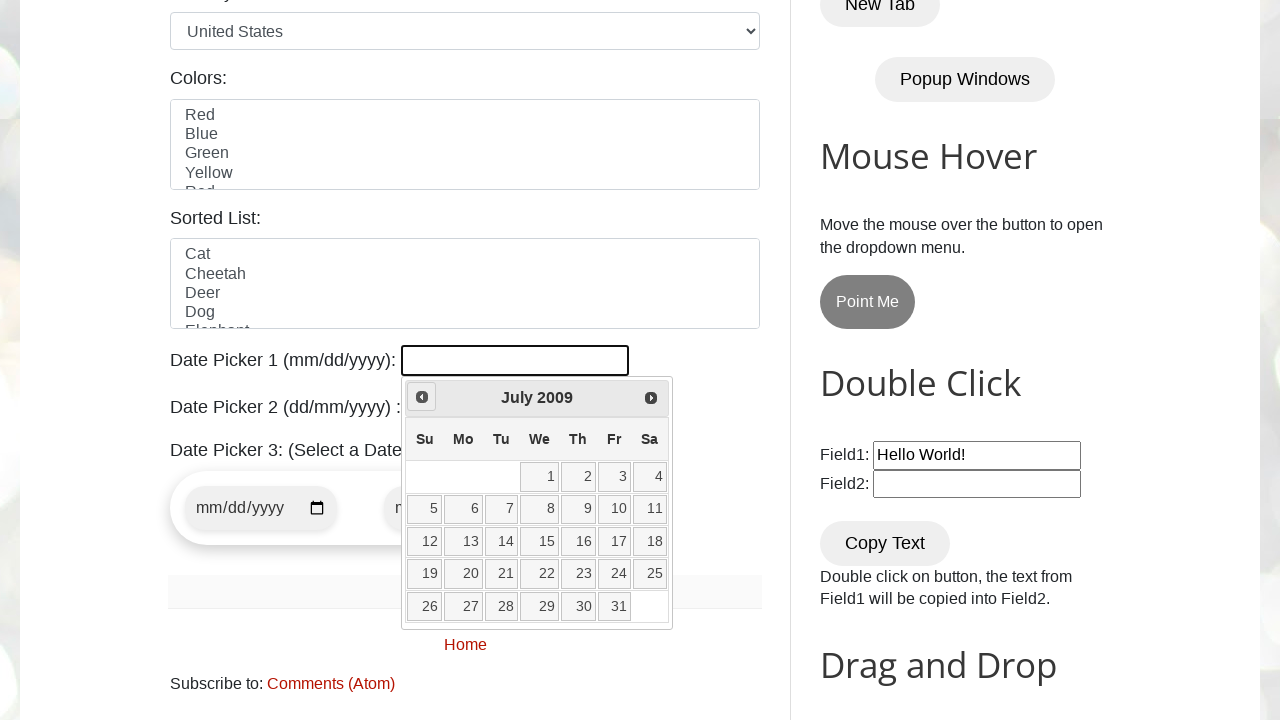

Read current date picker state: July 2009
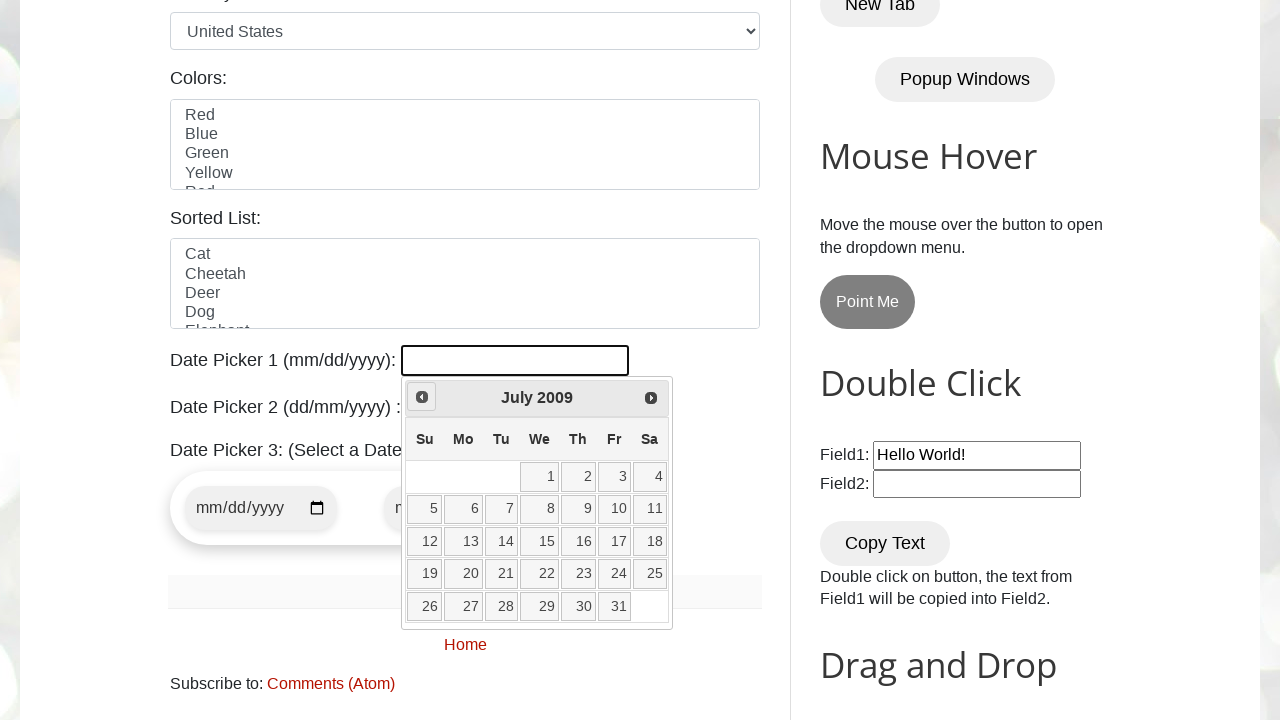

Clicked Previous button to navigate to earlier year at (422, 397) on xpath=//a[contains(@title,'Prev')]
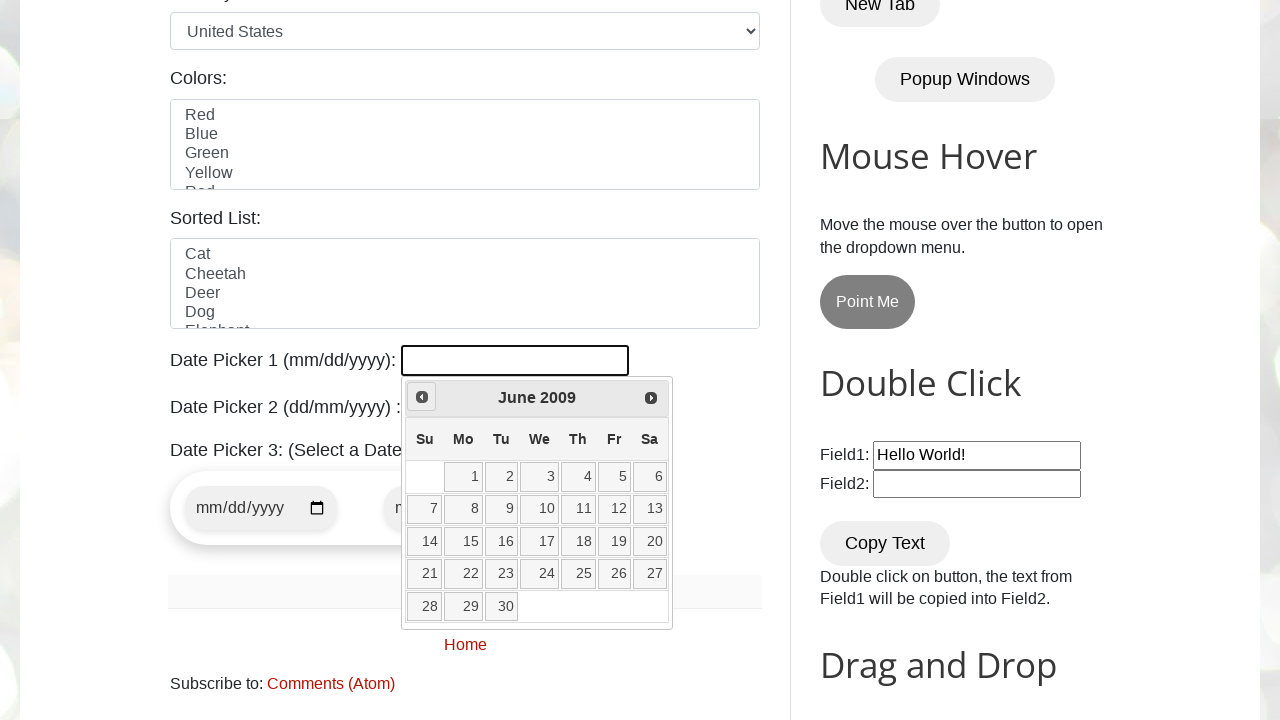

Read current date picker state: June 2009
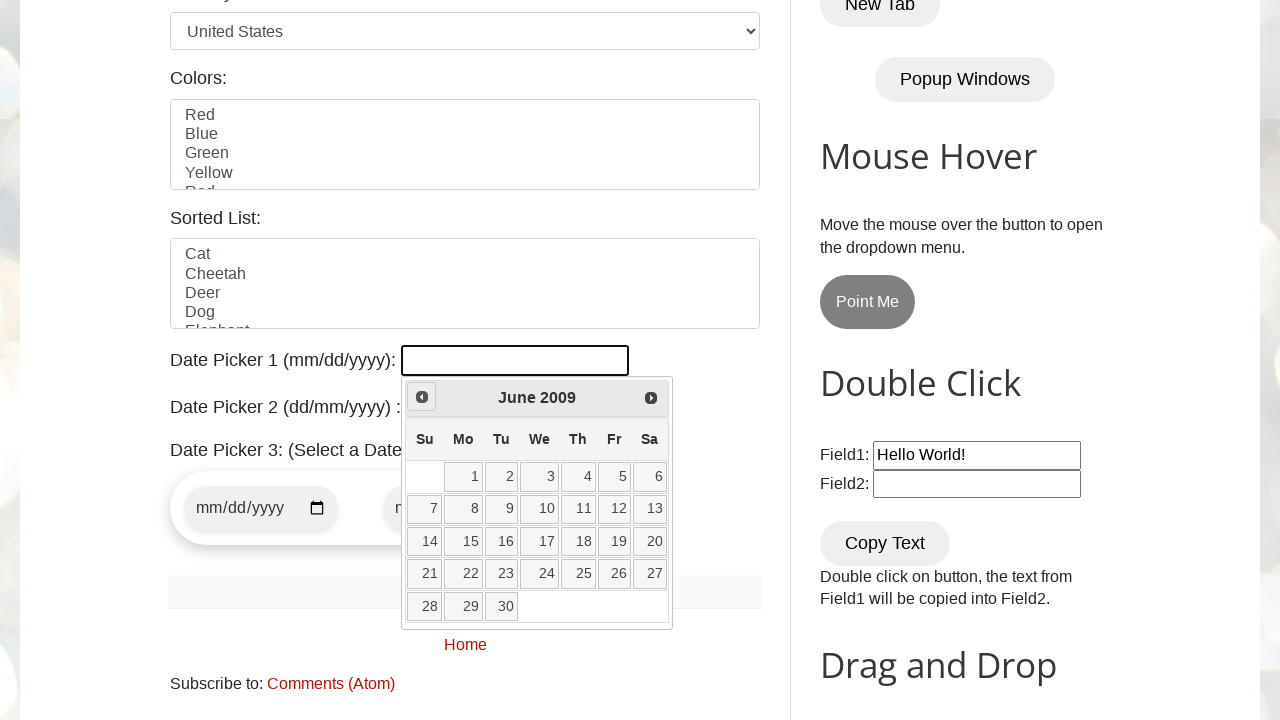

Clicked Previous button to navigate to earlier year at (422, 397) on xpath=//a[contains(@title,'Prev')]
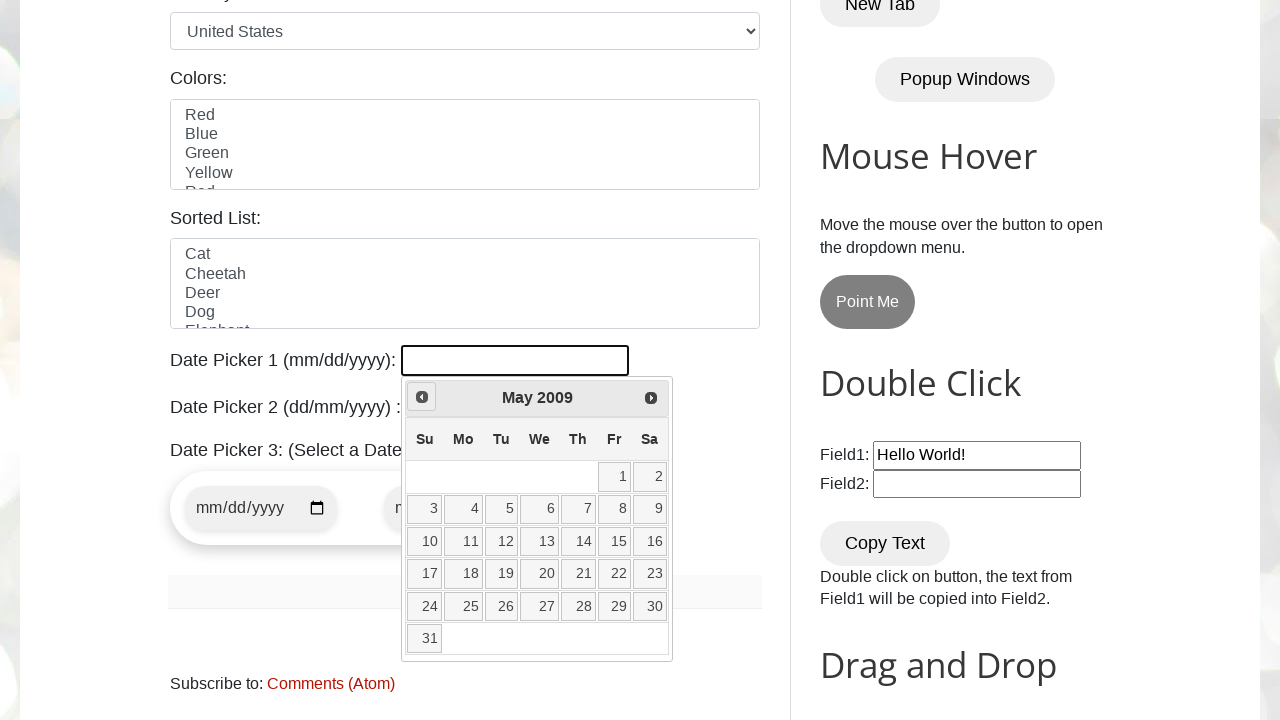

Read current date picker state: May 2009
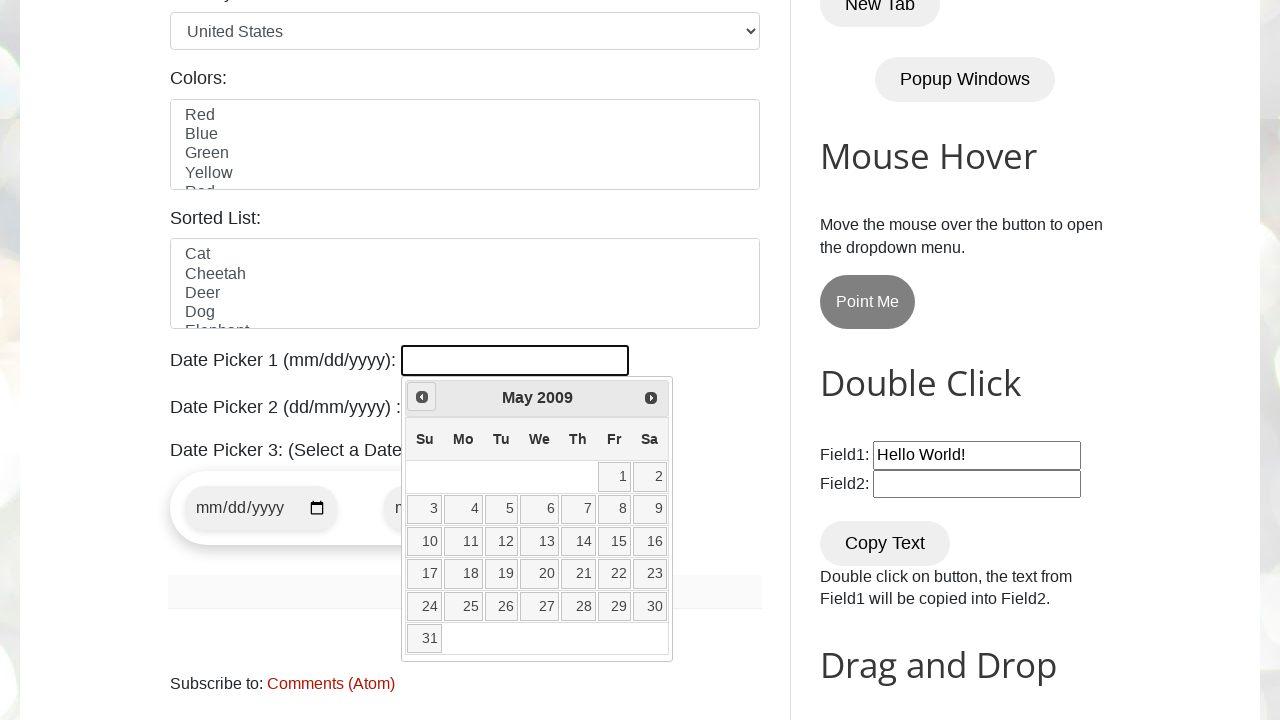

Clicked Previous button to navigate to earlier year at (422, 397) on xpath=//a[contains(@title,'Prev')]
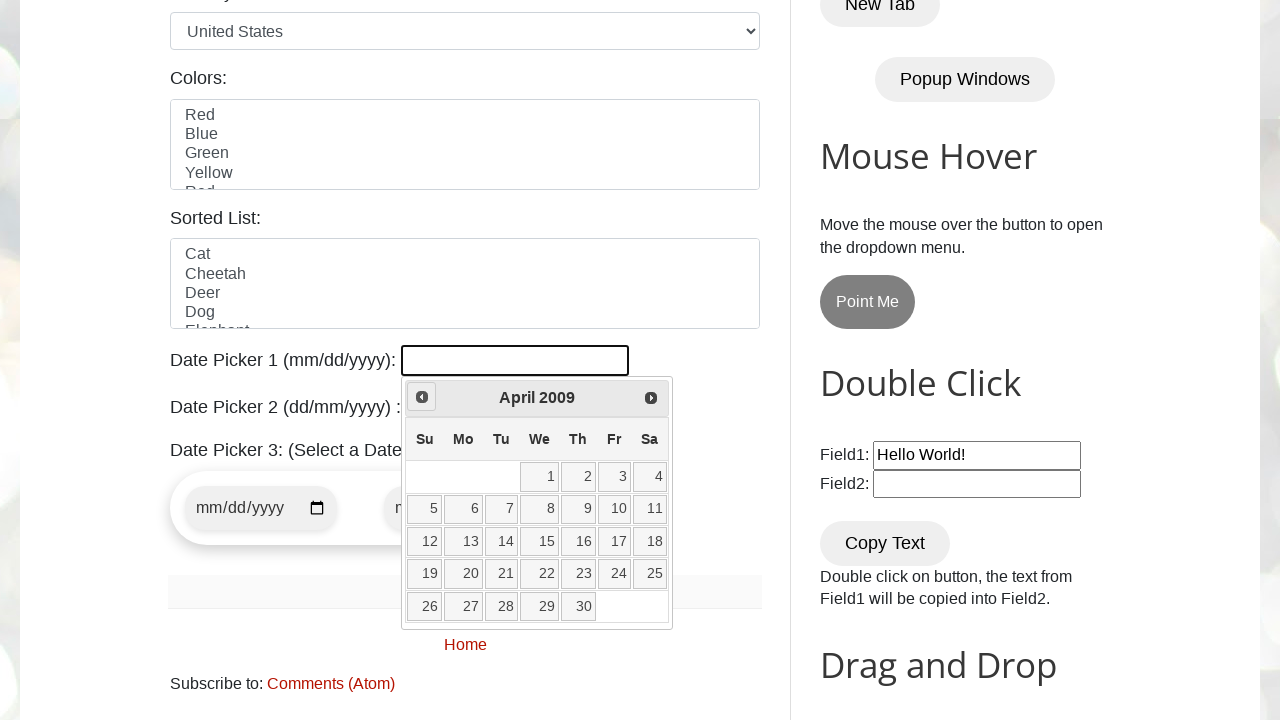

Read current date picker state: April 2009
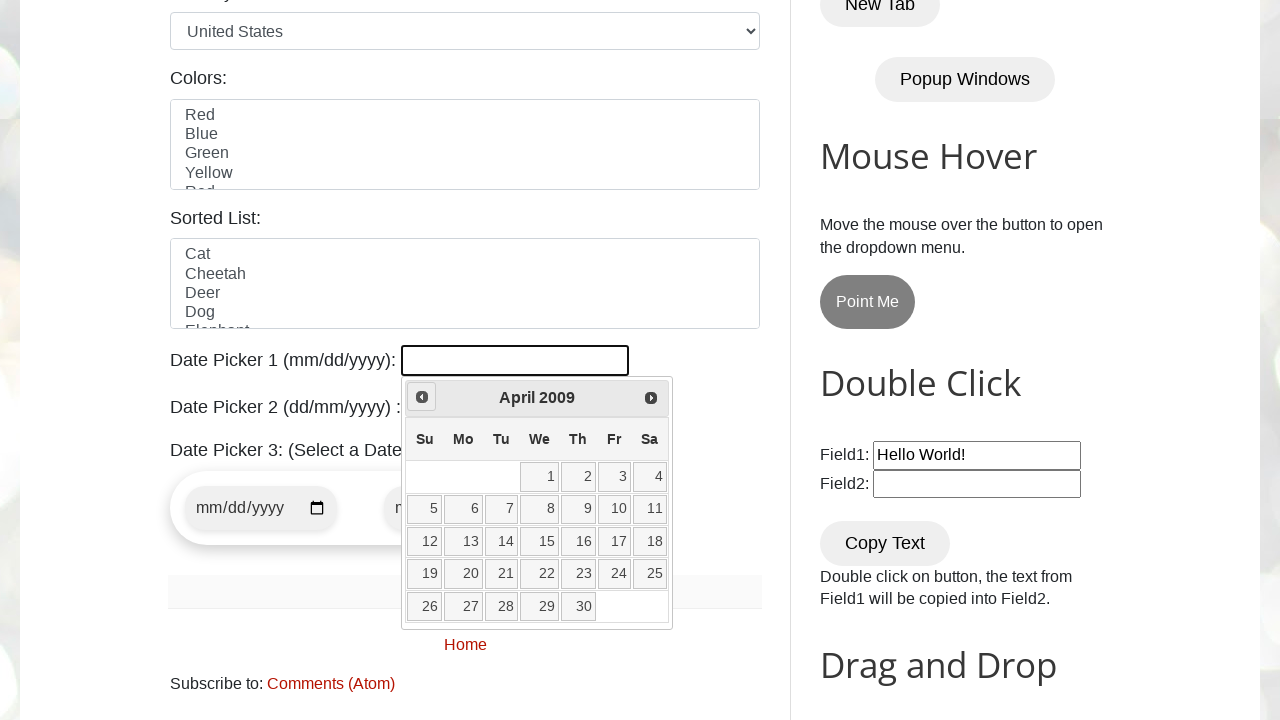

Clicked Previous button to navigate to earlier year at (422, 397) on xpath=//a[contains(@title,'Prev')]
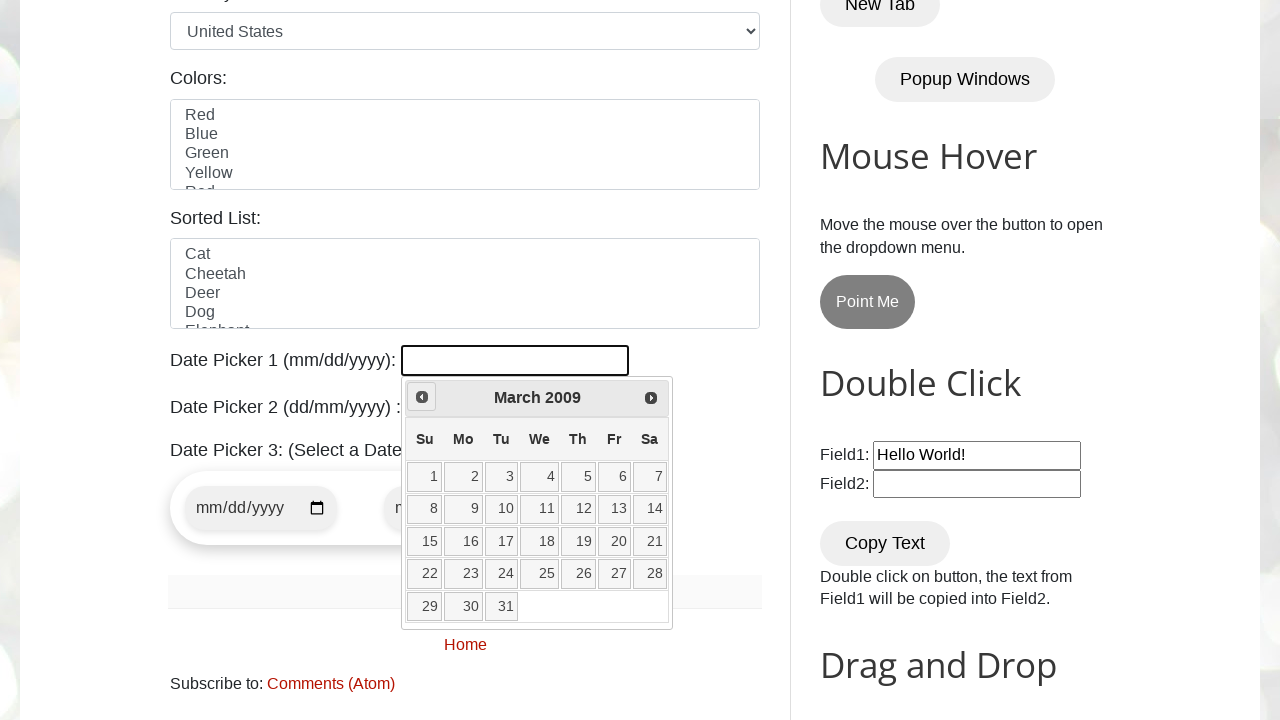

Read current date picker state: March 2009
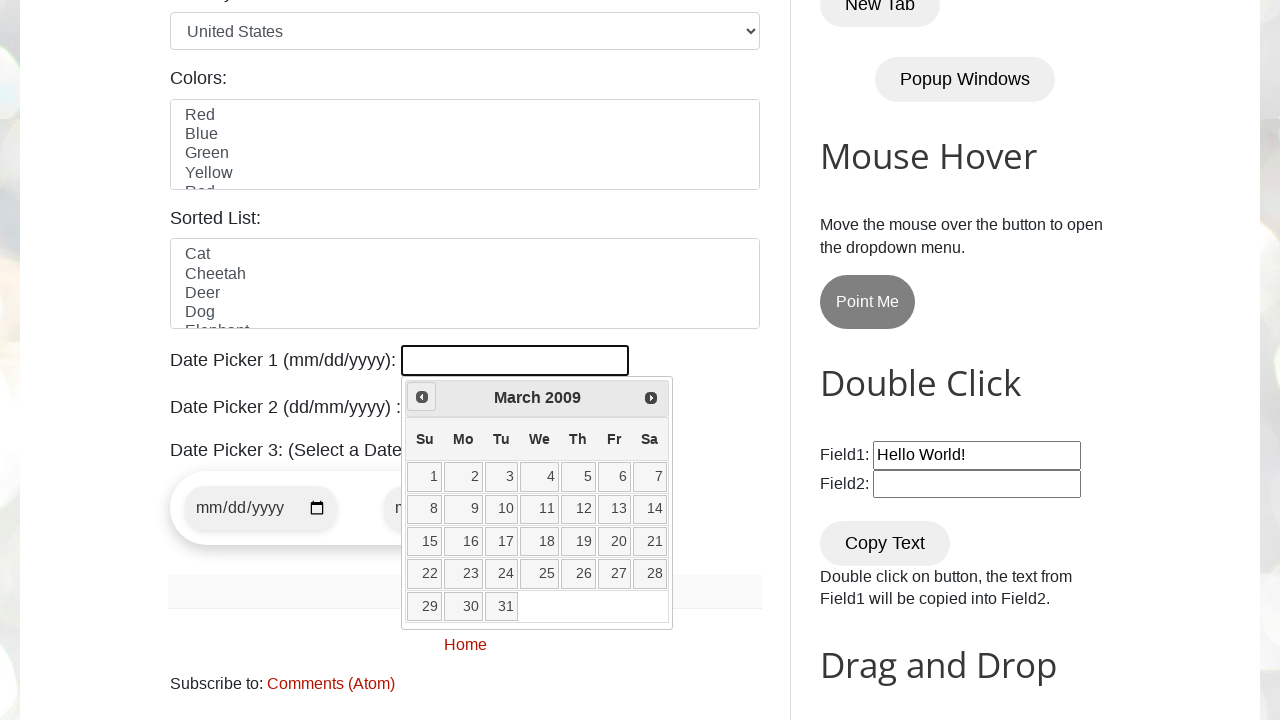

Clicked Previous button to navigate to earlier year at (422, 397) on xpath=//a[contains(@title,'Prev')]
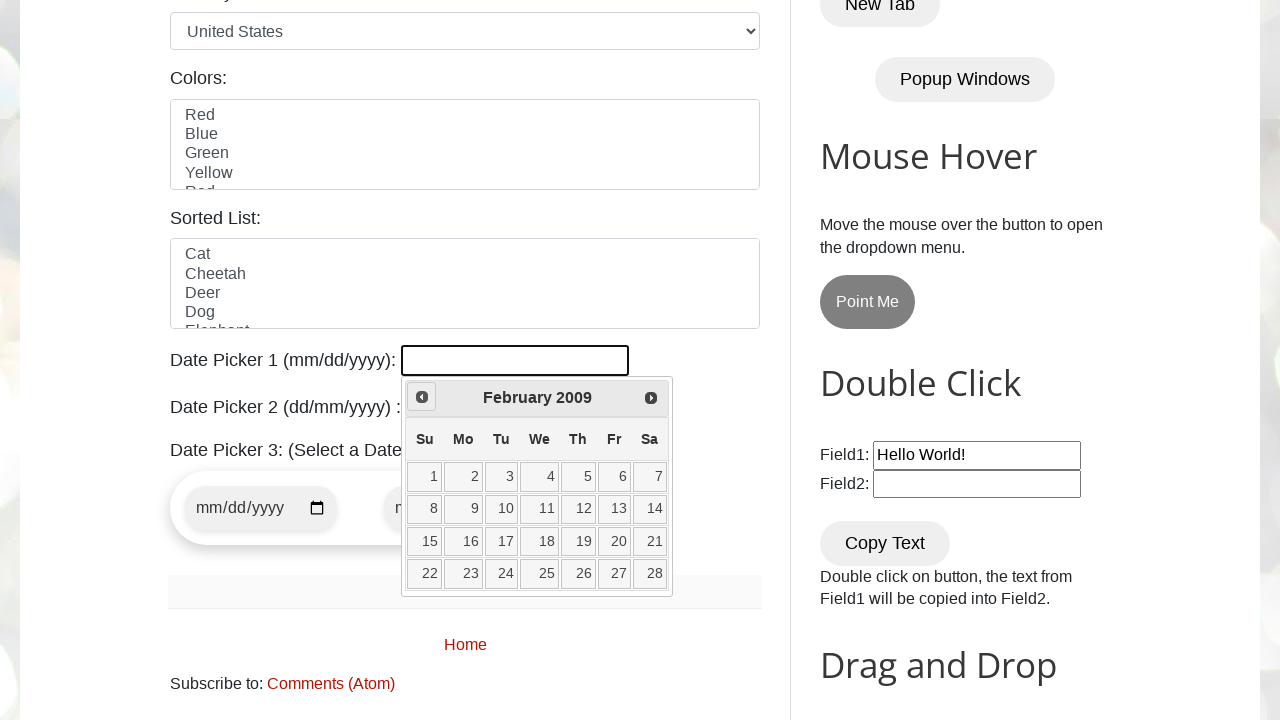

Read current date picker state: February 2009
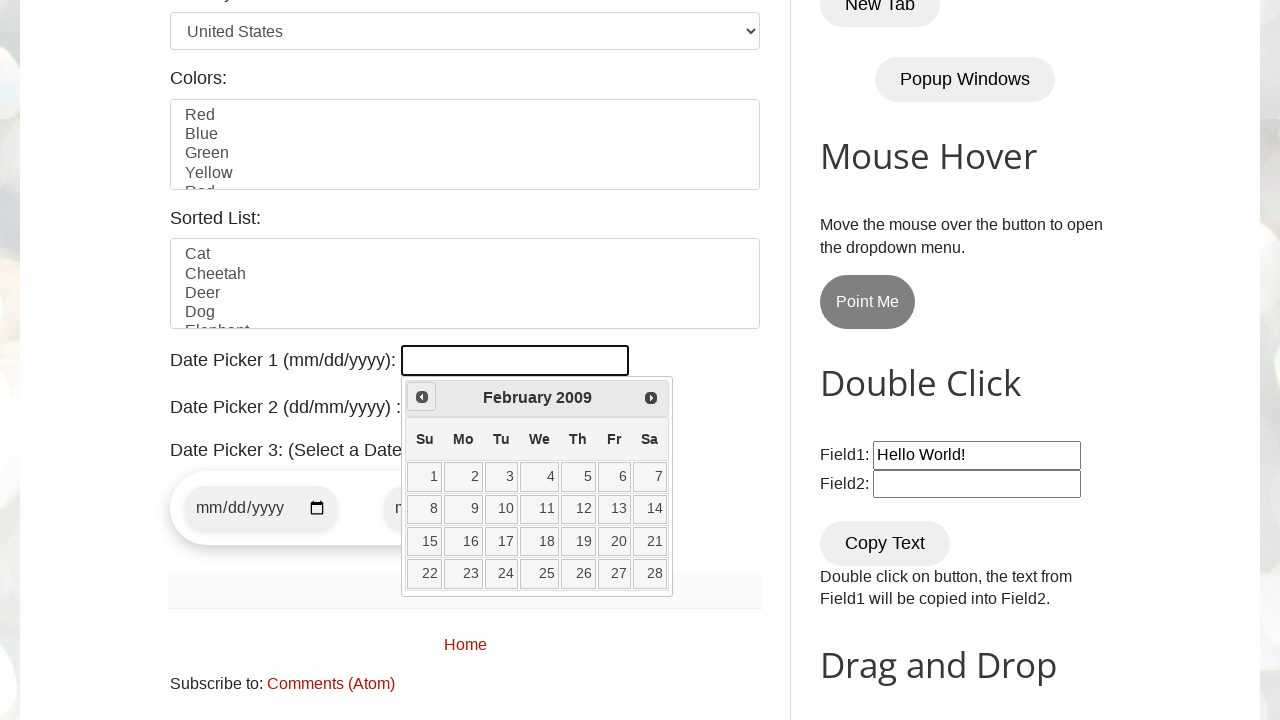

Clicked Previous button to navigate to earlier year at (422, 397) on xpath=//a[contains(@title,'Prev')]
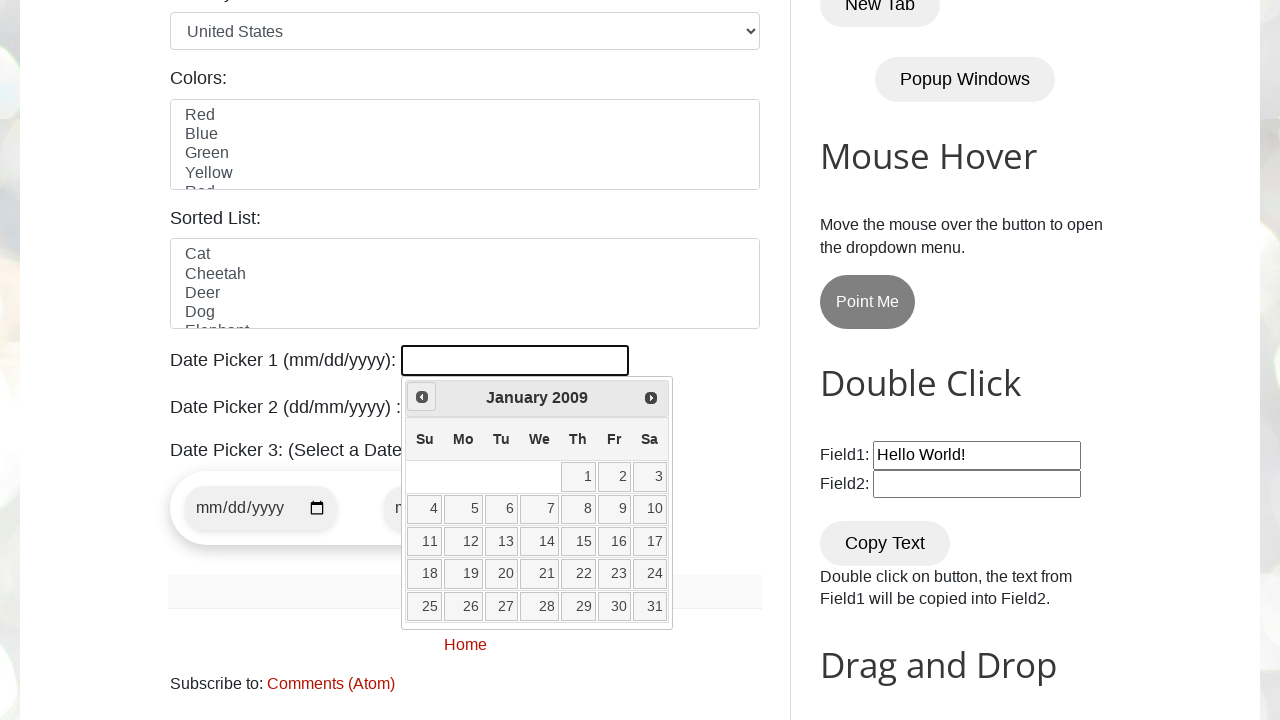

Read current date picker state: January 2009
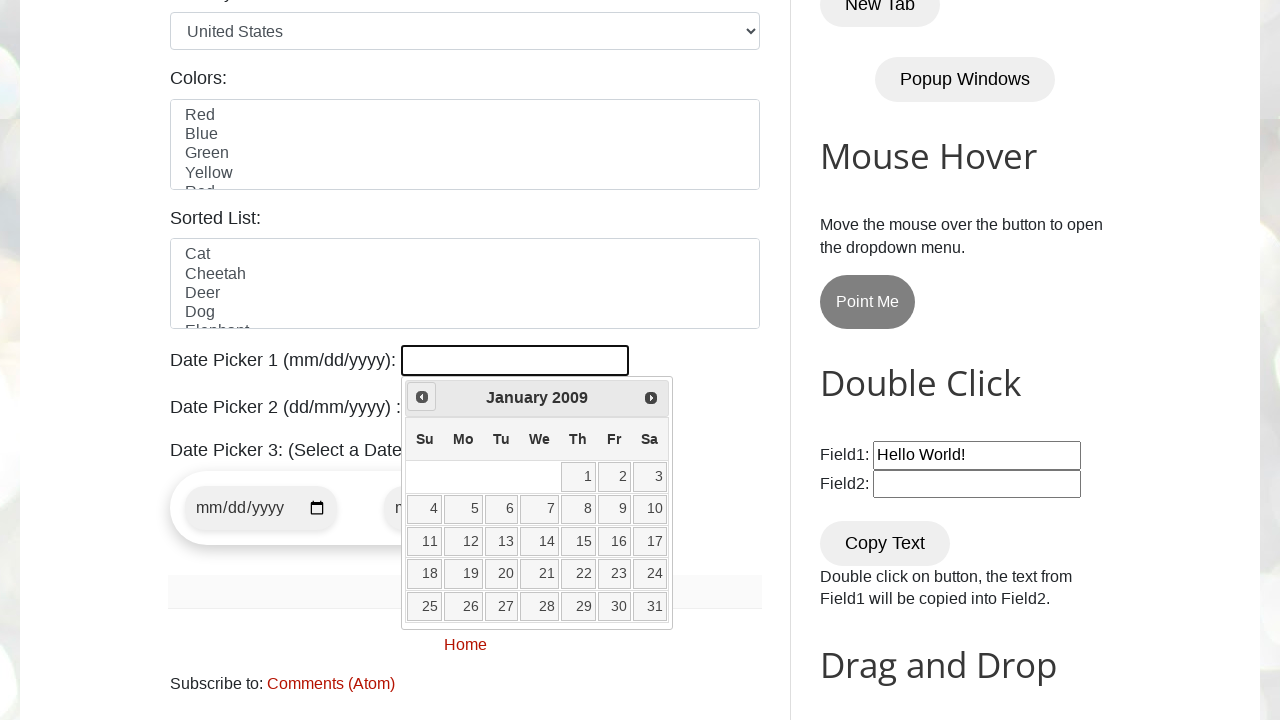

Clicked Previous button to navigate to earlier year at (422, 397) on xpath=//a[contains(@title,'Prev')]
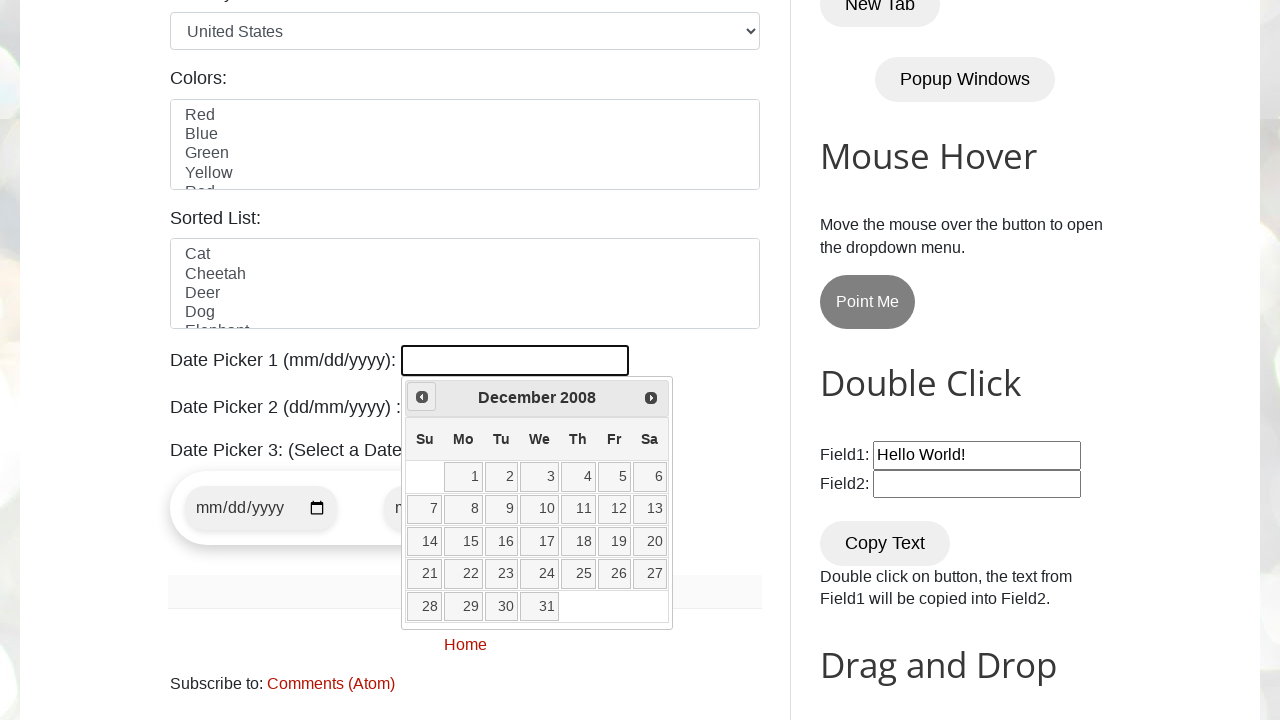

Read current date picker state: December 2008
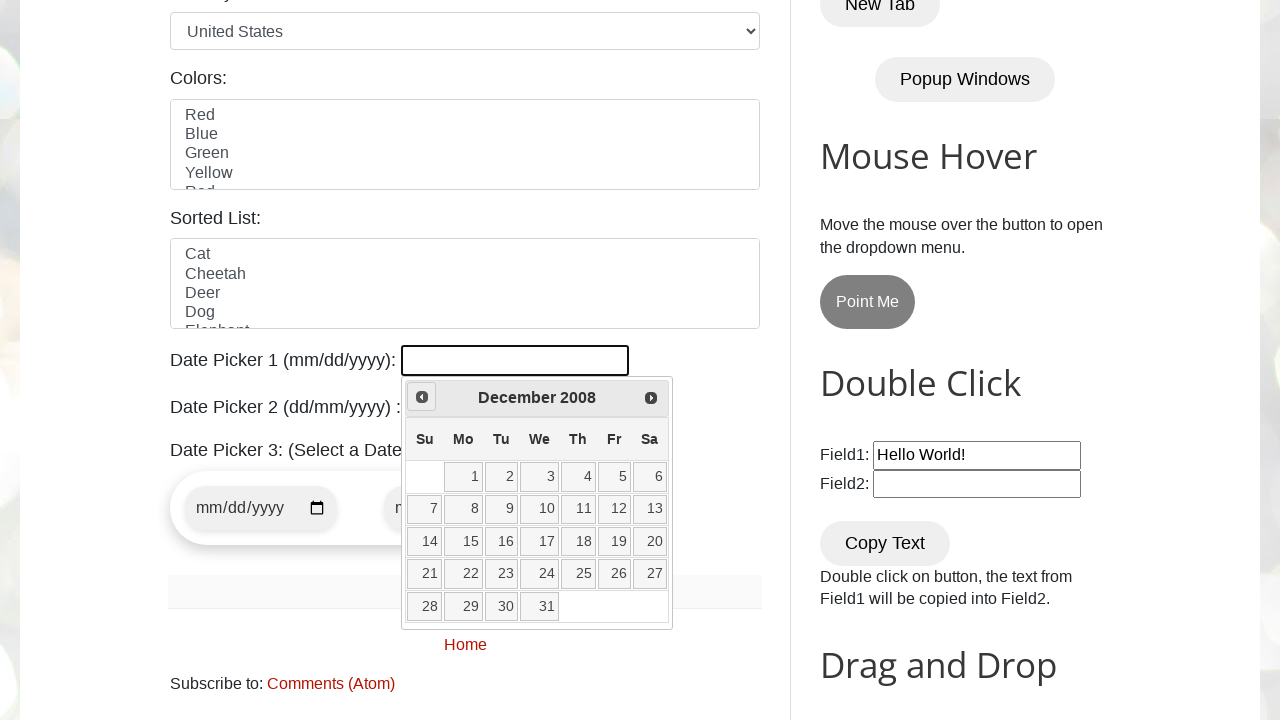

Clicked Previous button to navigate to earlier year at (422, 397) on xpath=//a[contains(@title,'Prev')]
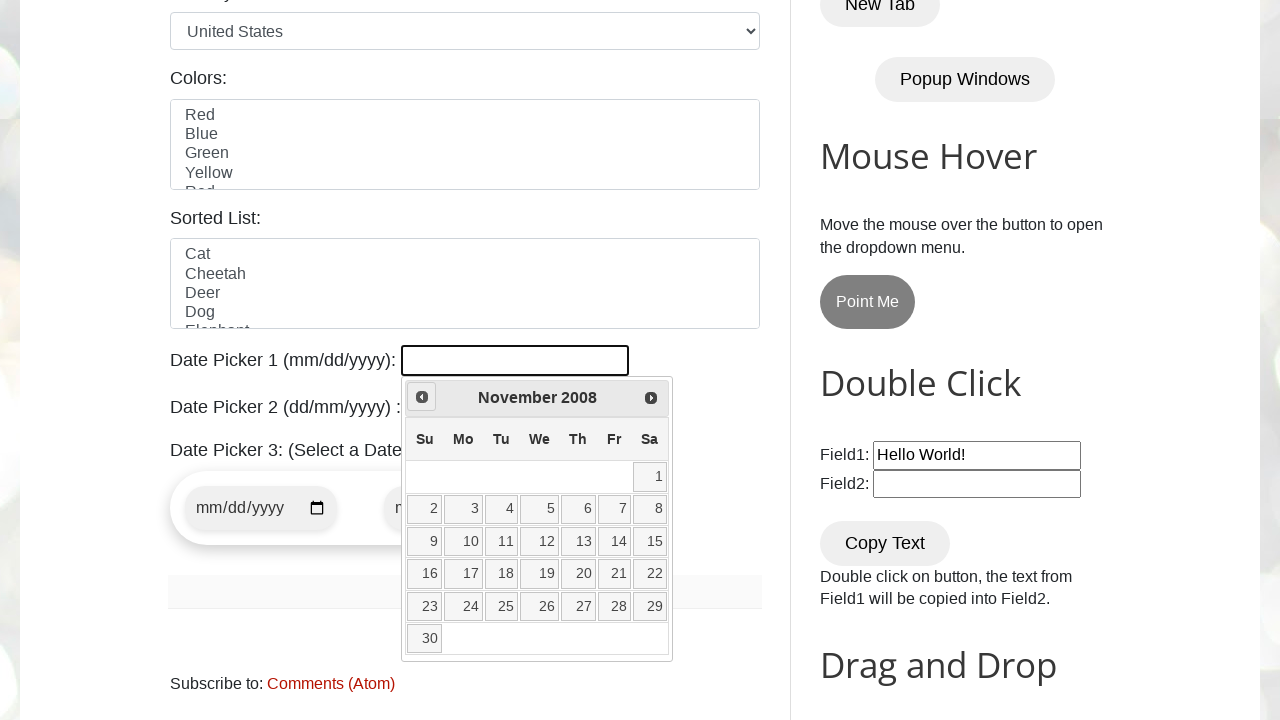

Read current date picker state: November 2008
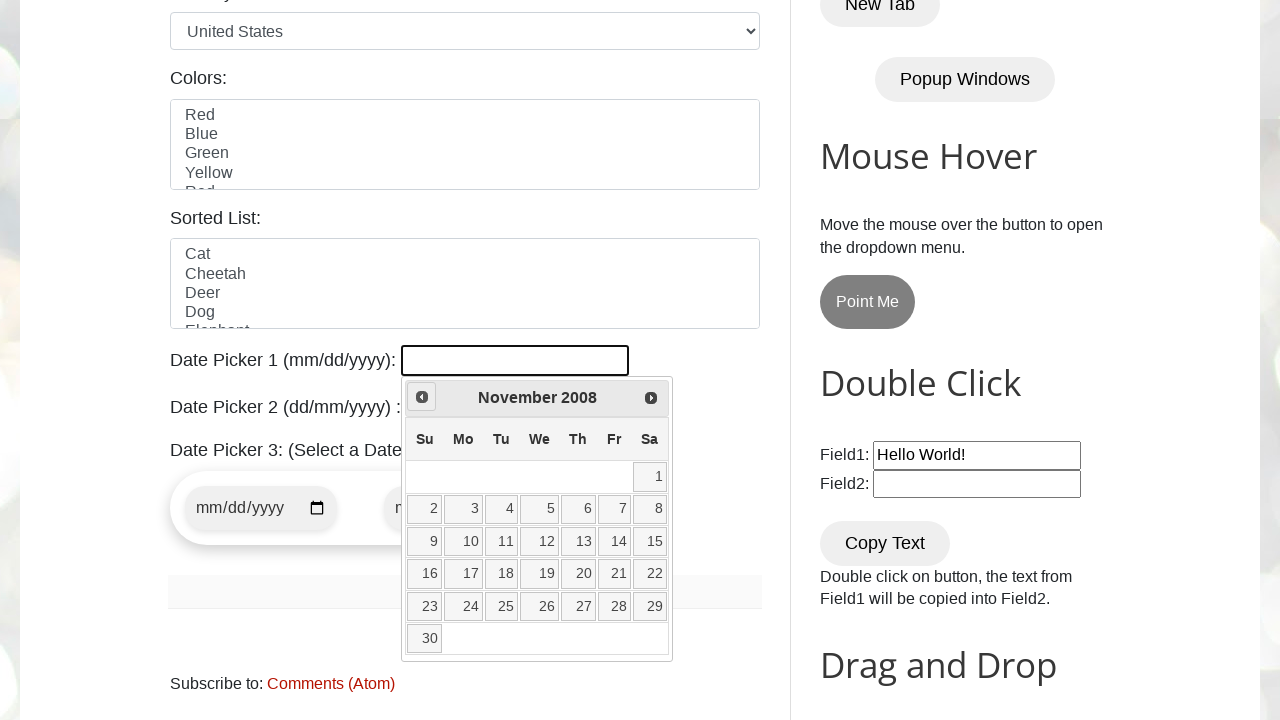

Clicked Previous button to navigate to earlier year at (422, 397) on xpath=//a[contains(@title,'Prev')]
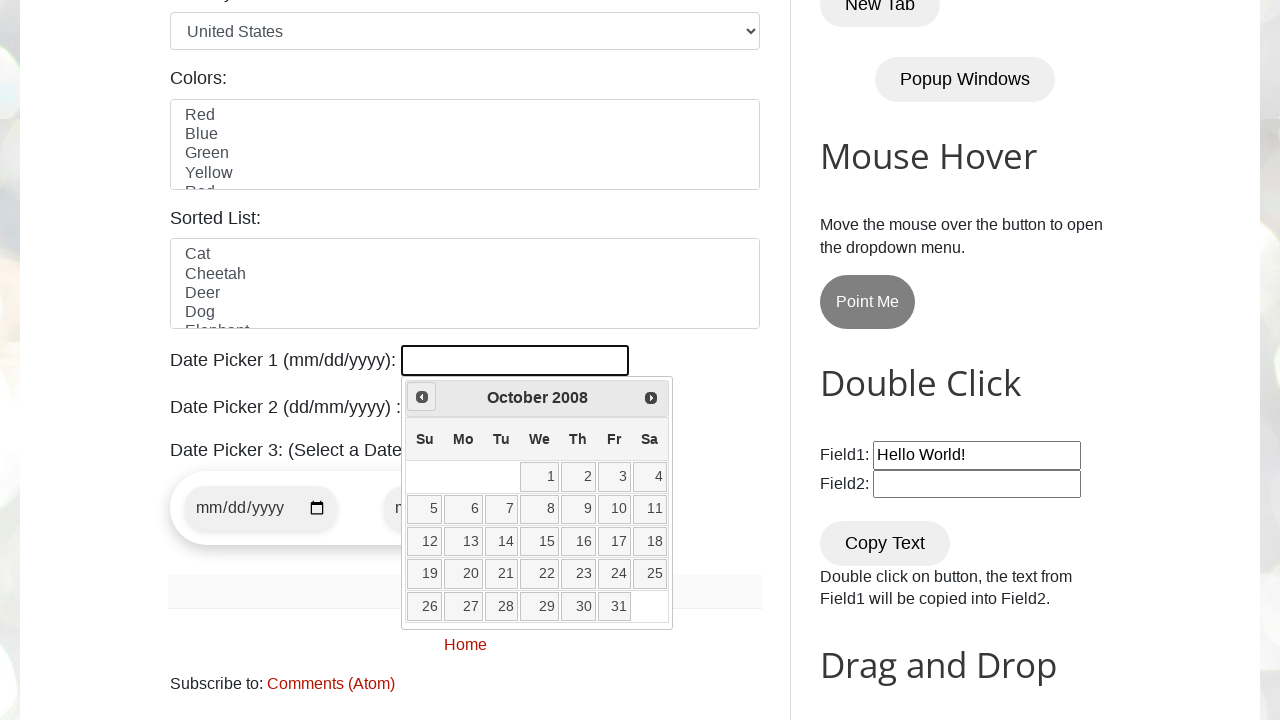

Read current date picker state: October 2008
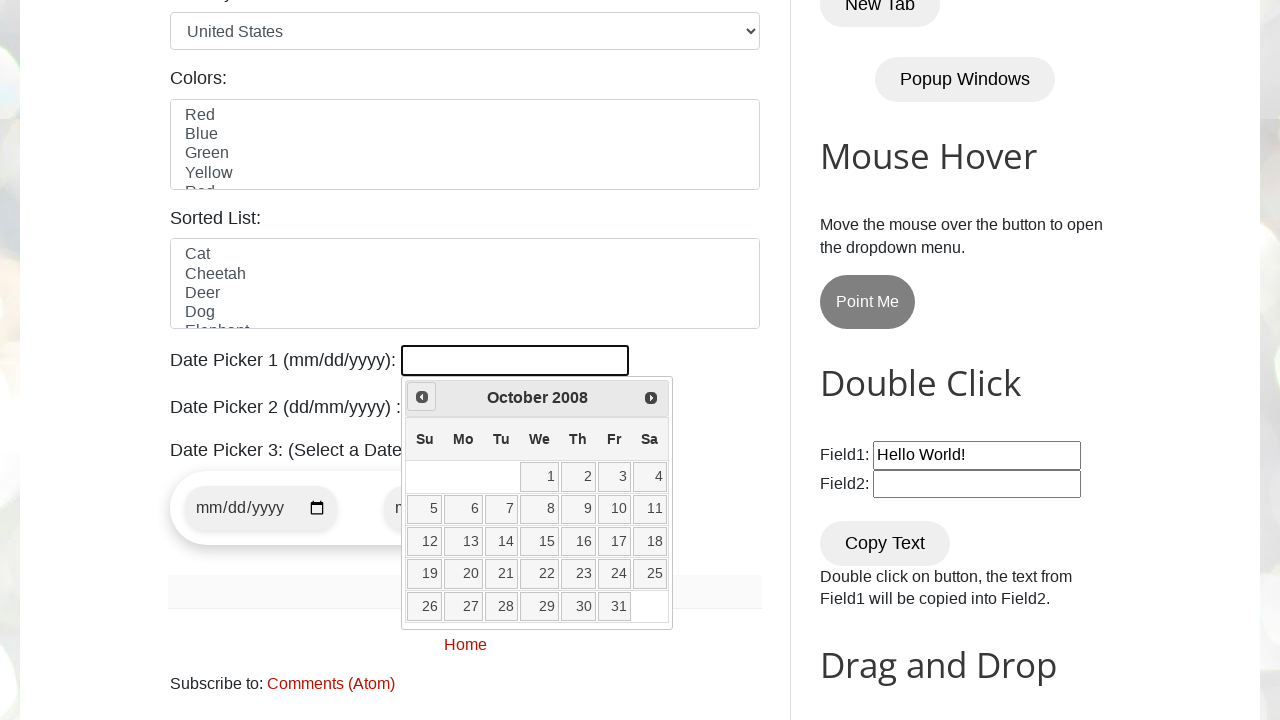

Clicked Previous button to navigate to earlier year at (422, 397) on xpath=//a[contains(@title,'Prev')]
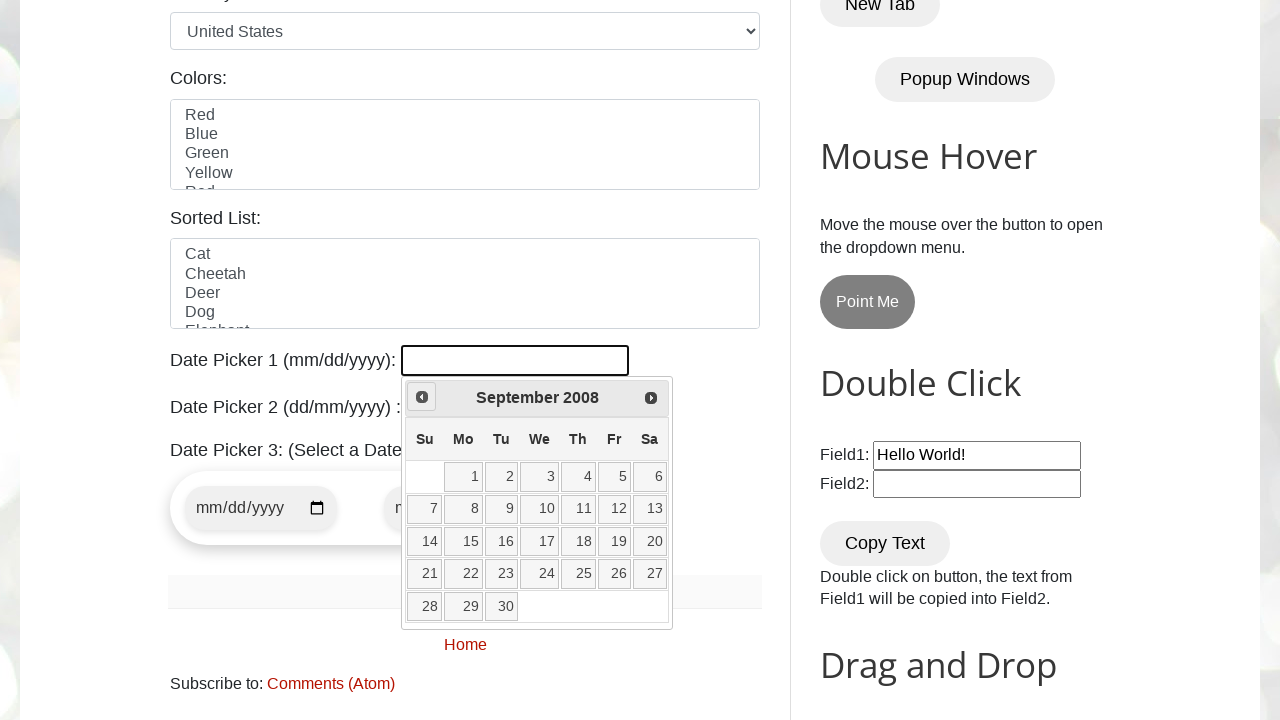

Read current date picker state: September 2008
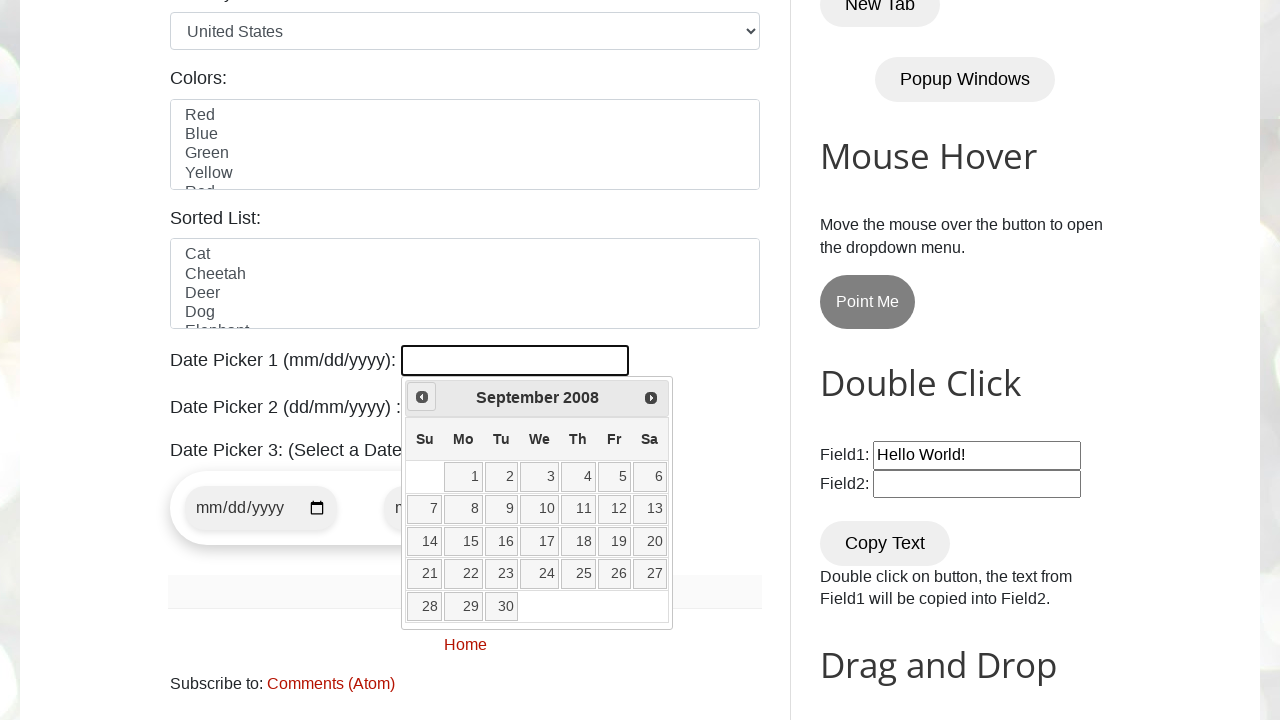

Clicked Previous button to navigate to earlier year at (422, 397) on xpath=//a[contains(@title,'Prev')]
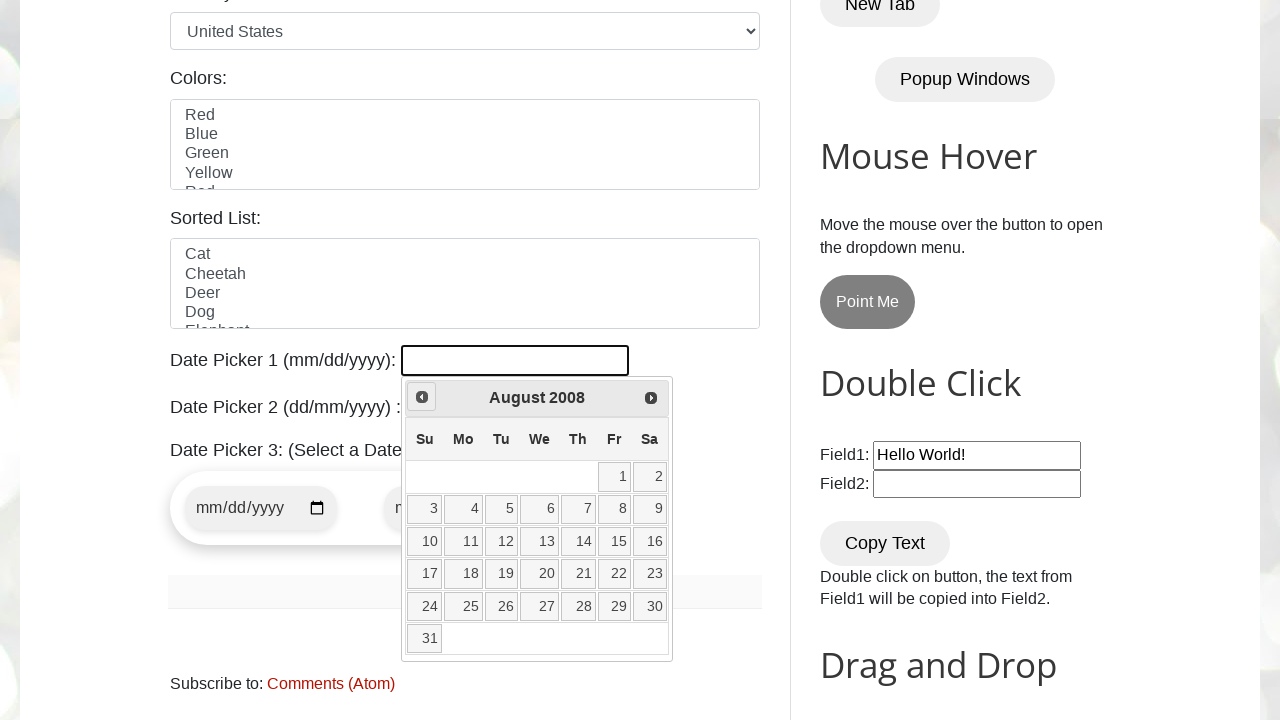

Read current date picker state: August 2008
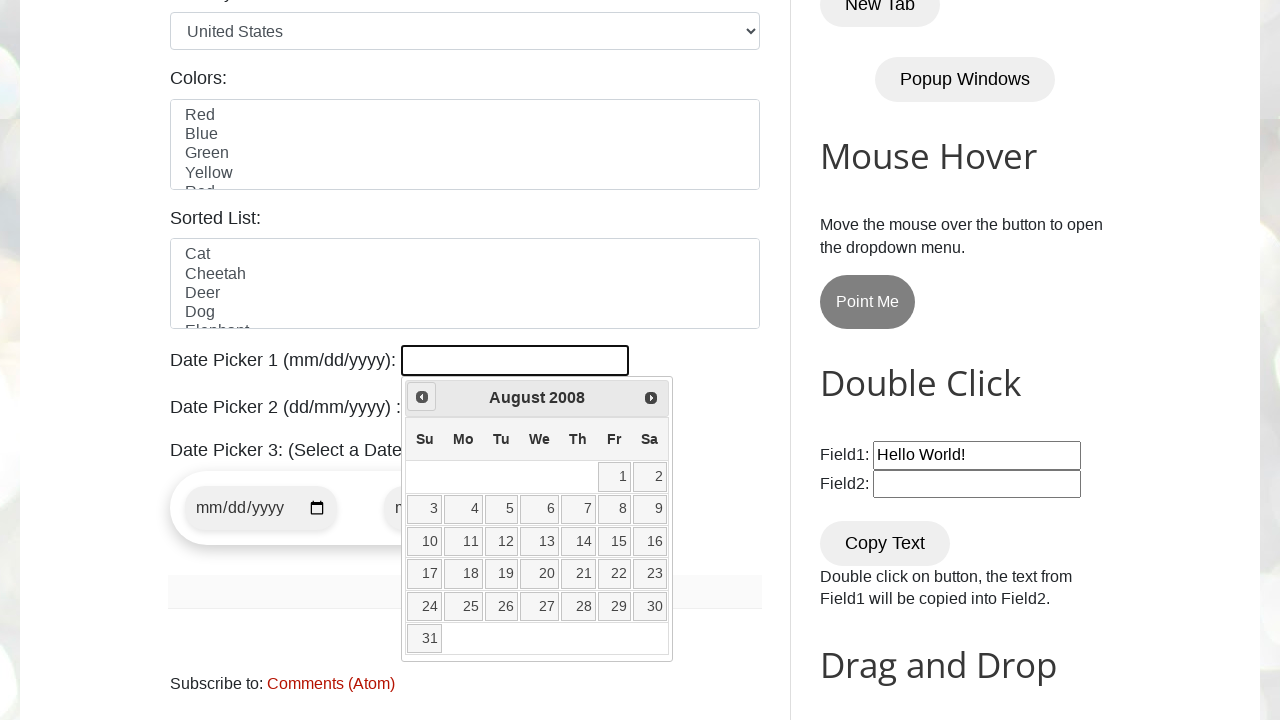

Clicked Previous button to navigate to earlier year at (422, 397) on xpath=//a[contains(@title,'Prev')]
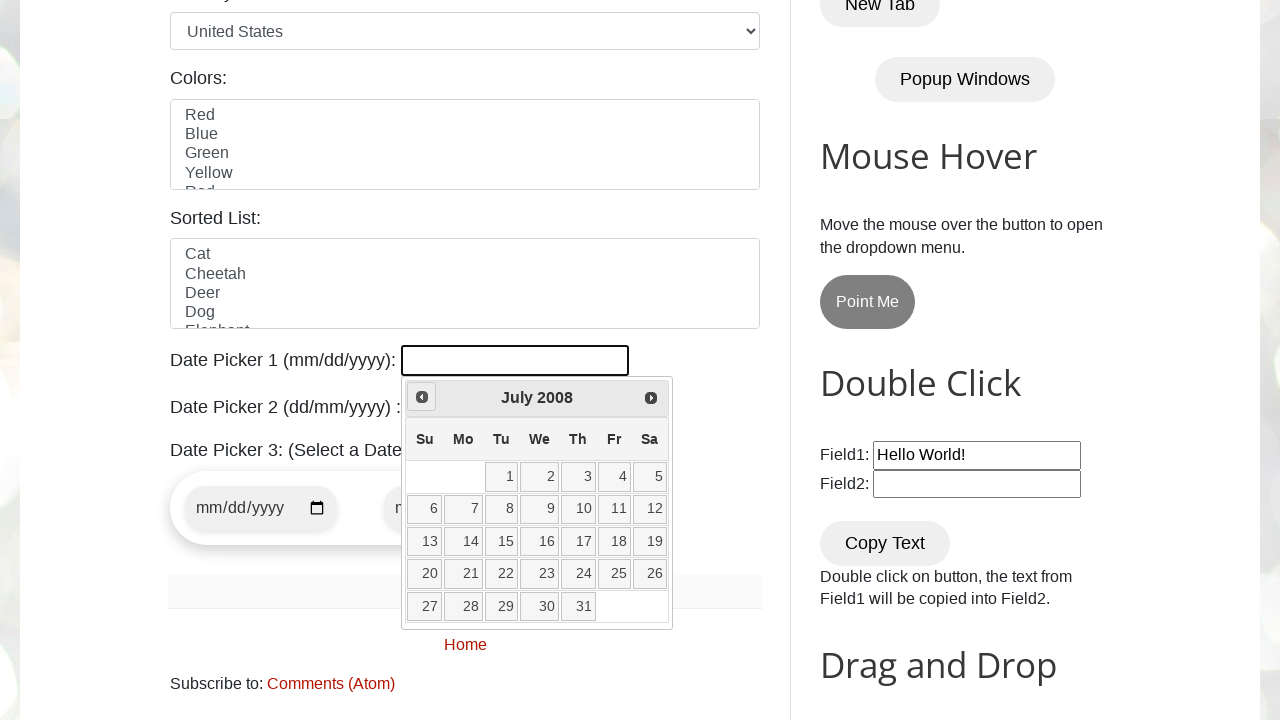

Read current date picker state: July 2008
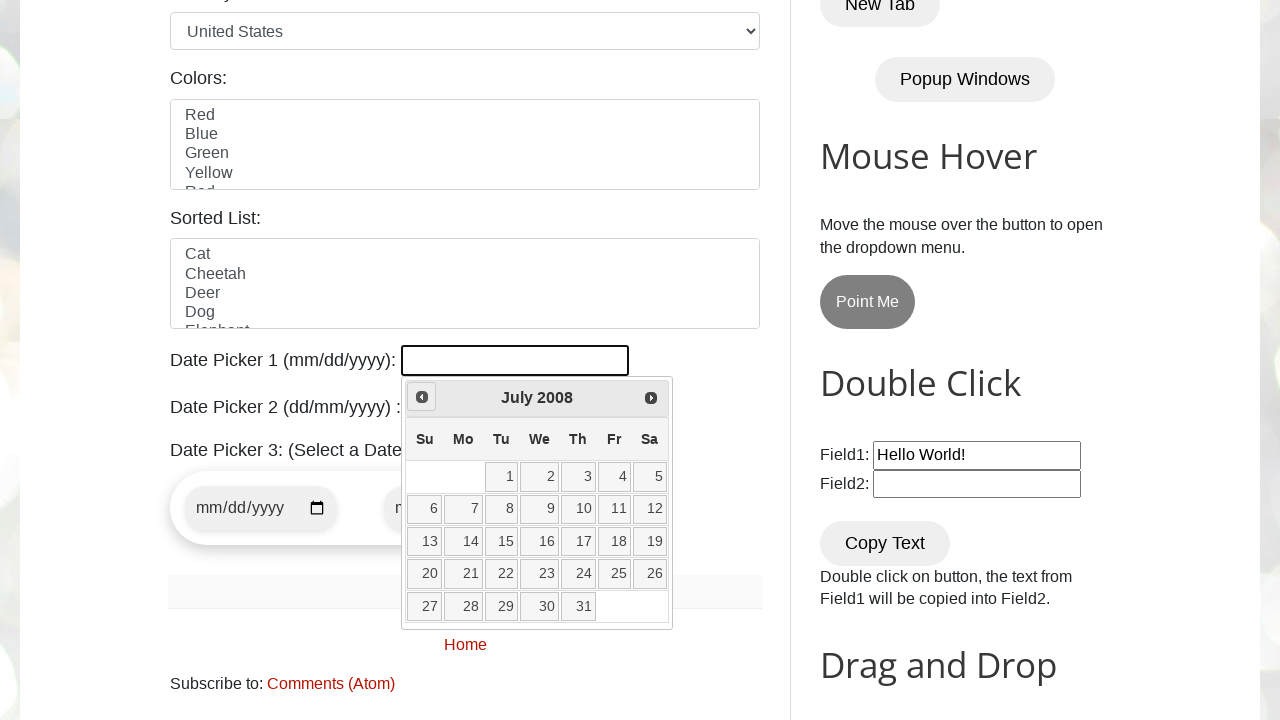

Clicked Previous button to navigate to earlier year at (422, 397) on xpath=//a[contains(@title,'Prev')]
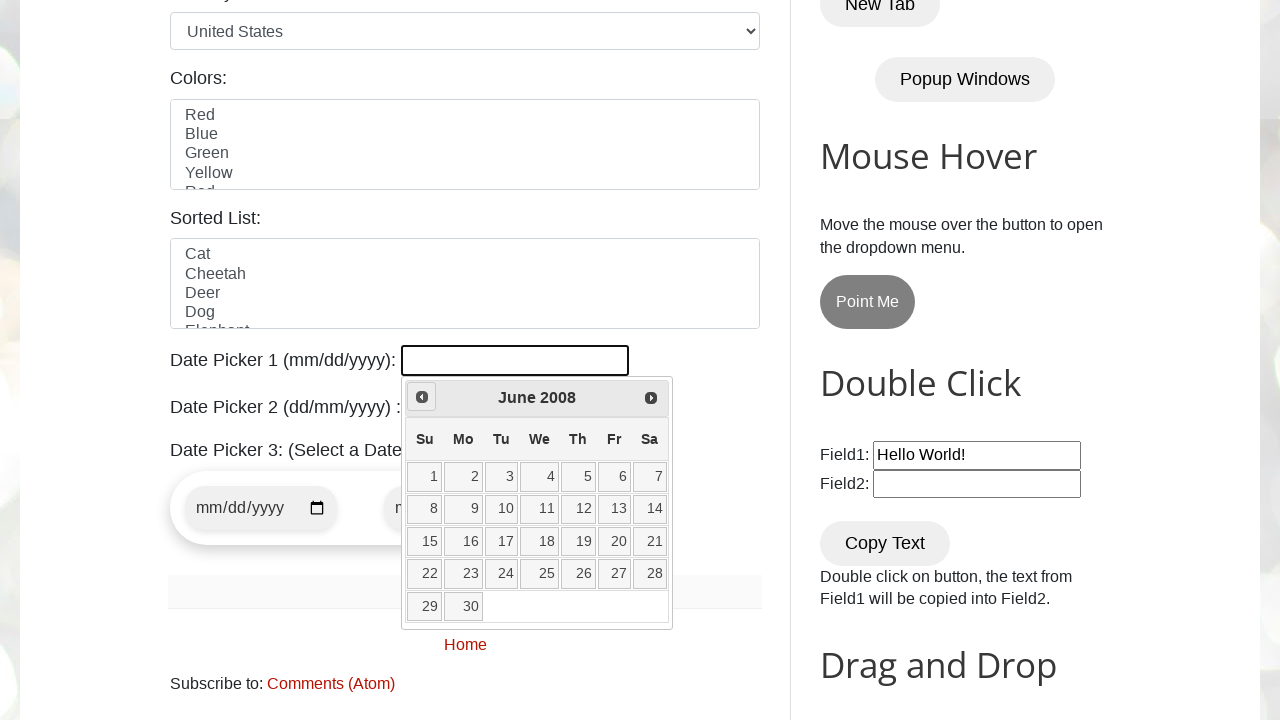

Read current date picker state: June 2008
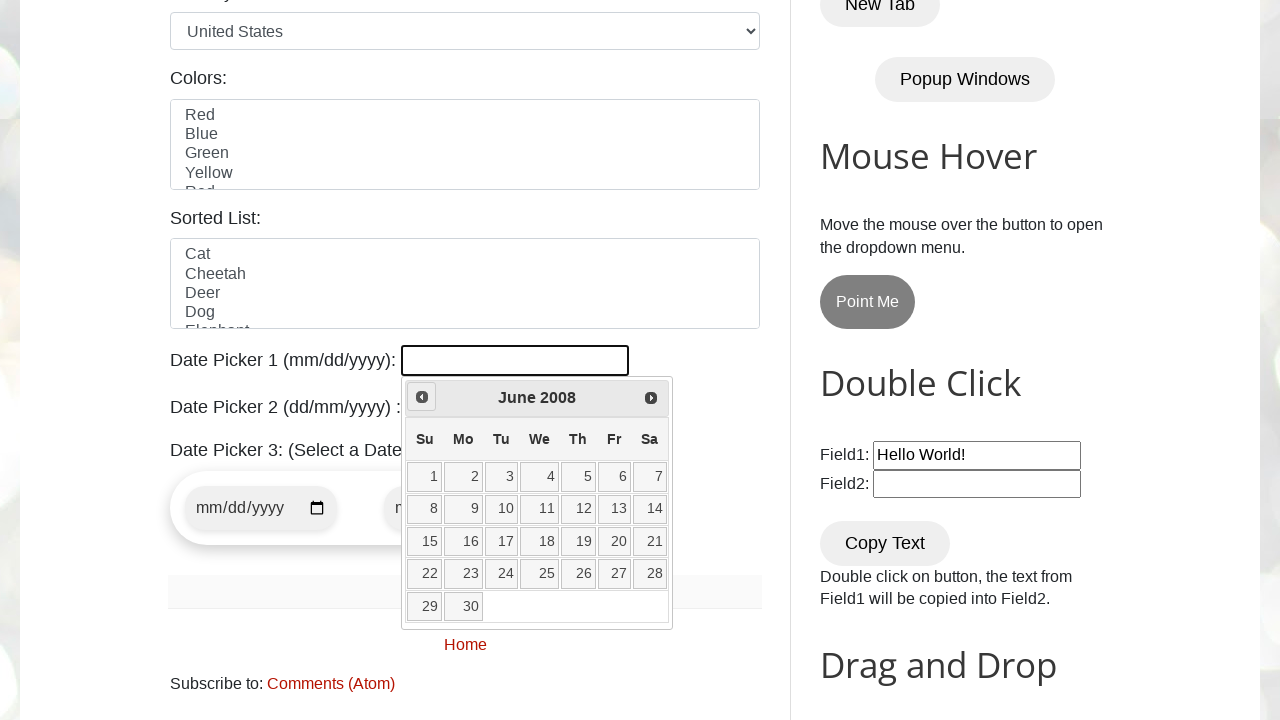

Clicked Previous button to navigate to earlier year at (422, 397) on xpath=//a[contains(@title,'Prev')]
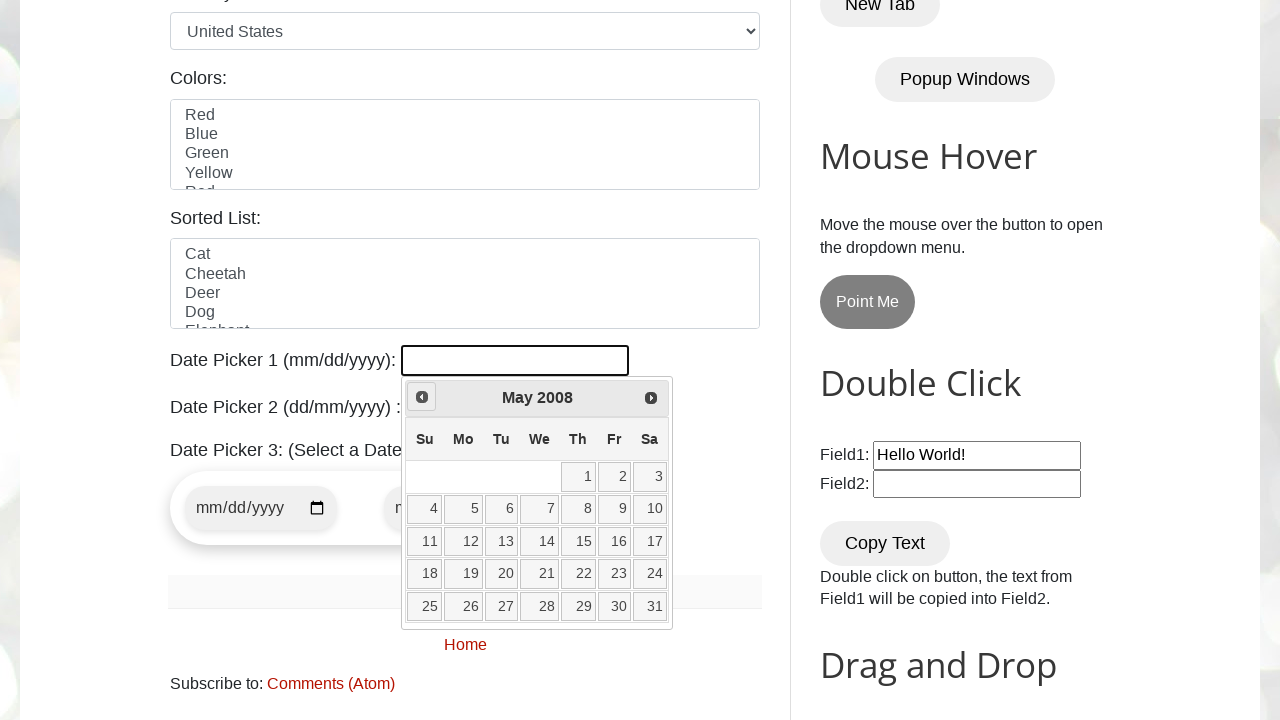

Read current date picker state: May 2008
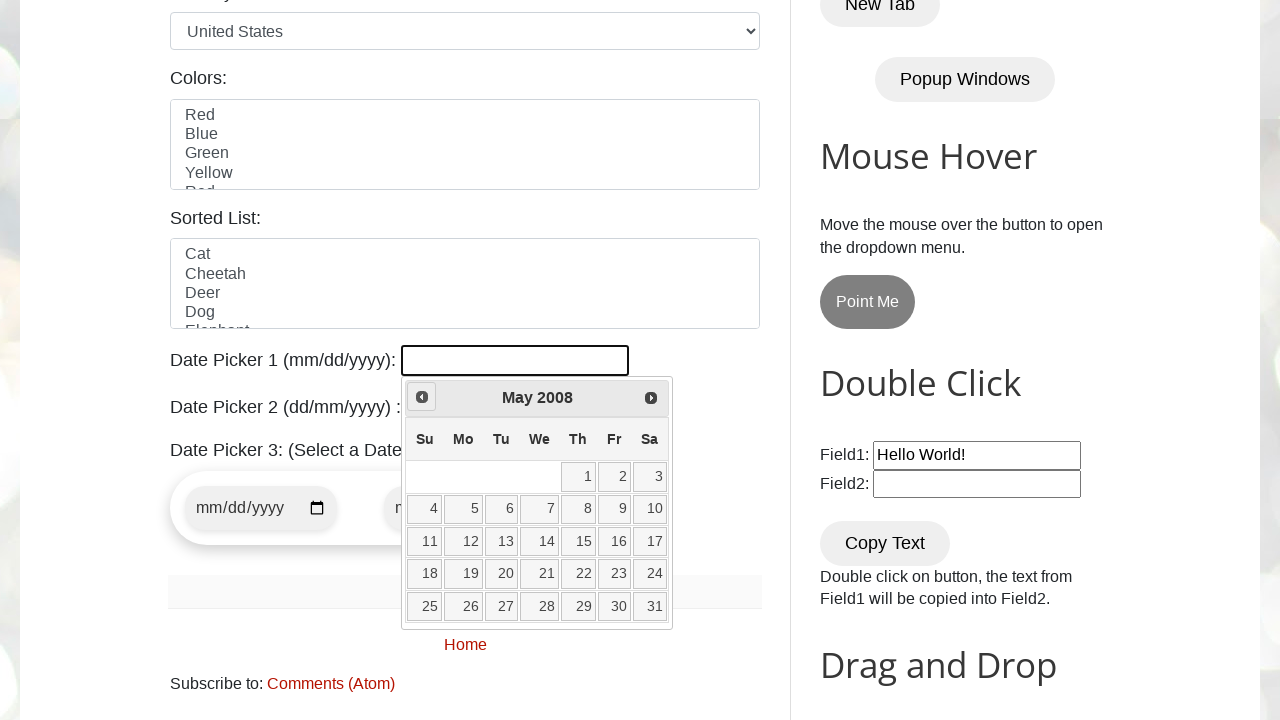

Clicked Previous button to navigate to earlier year at (422, 397) on xpath=//a[contains(@title,'Prev')]
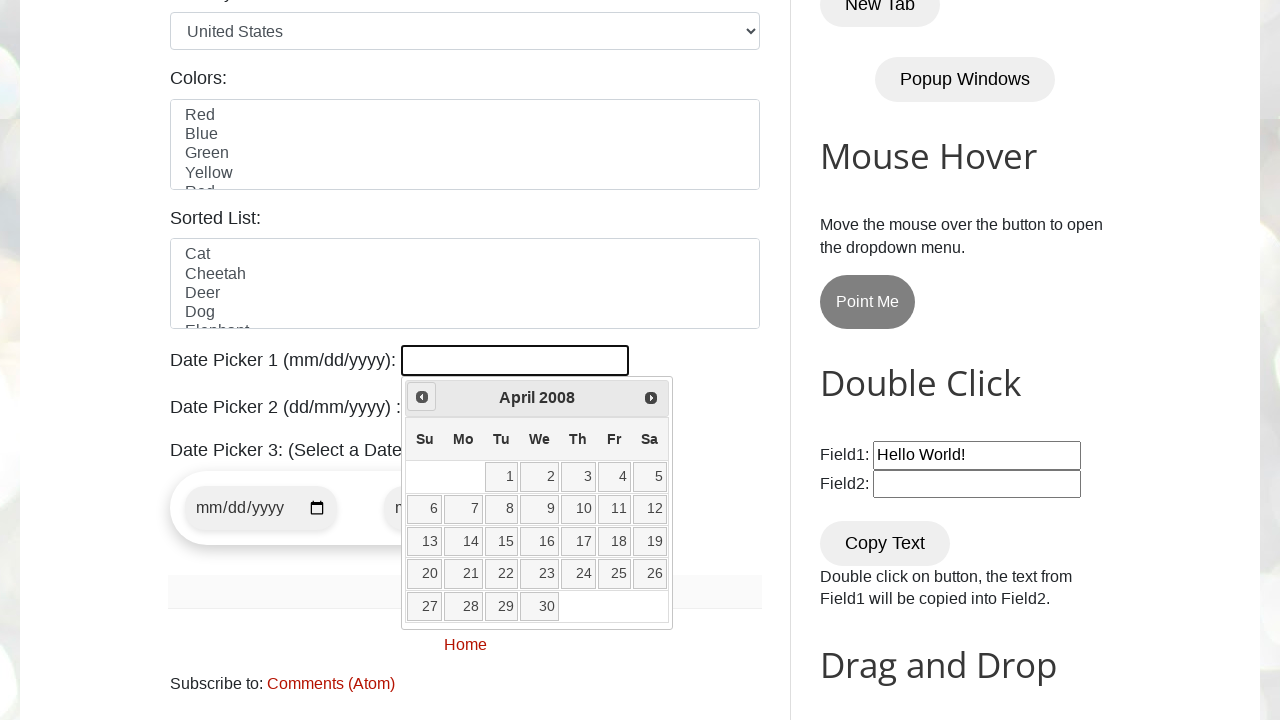

Read current date picker state: April 2008
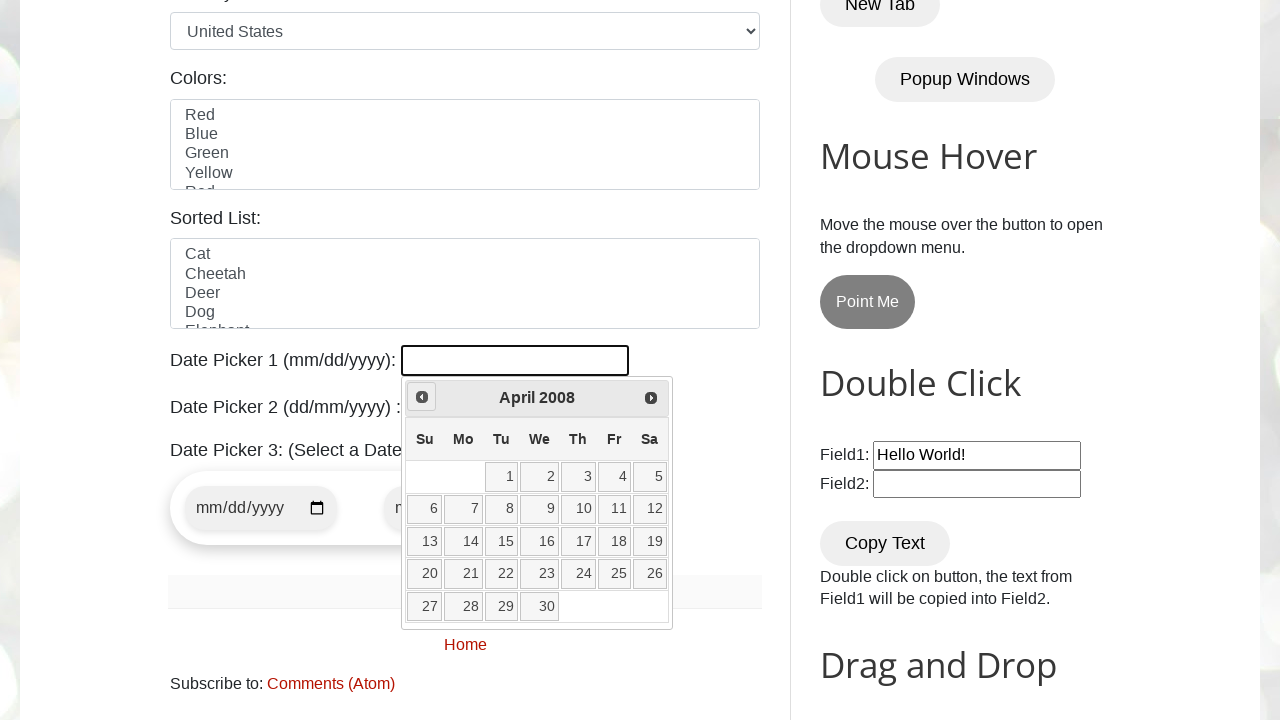

Clicked Previous button to navigate to earlier year at (422, 397) on xpath=//a[contains(@title,'Prev')]
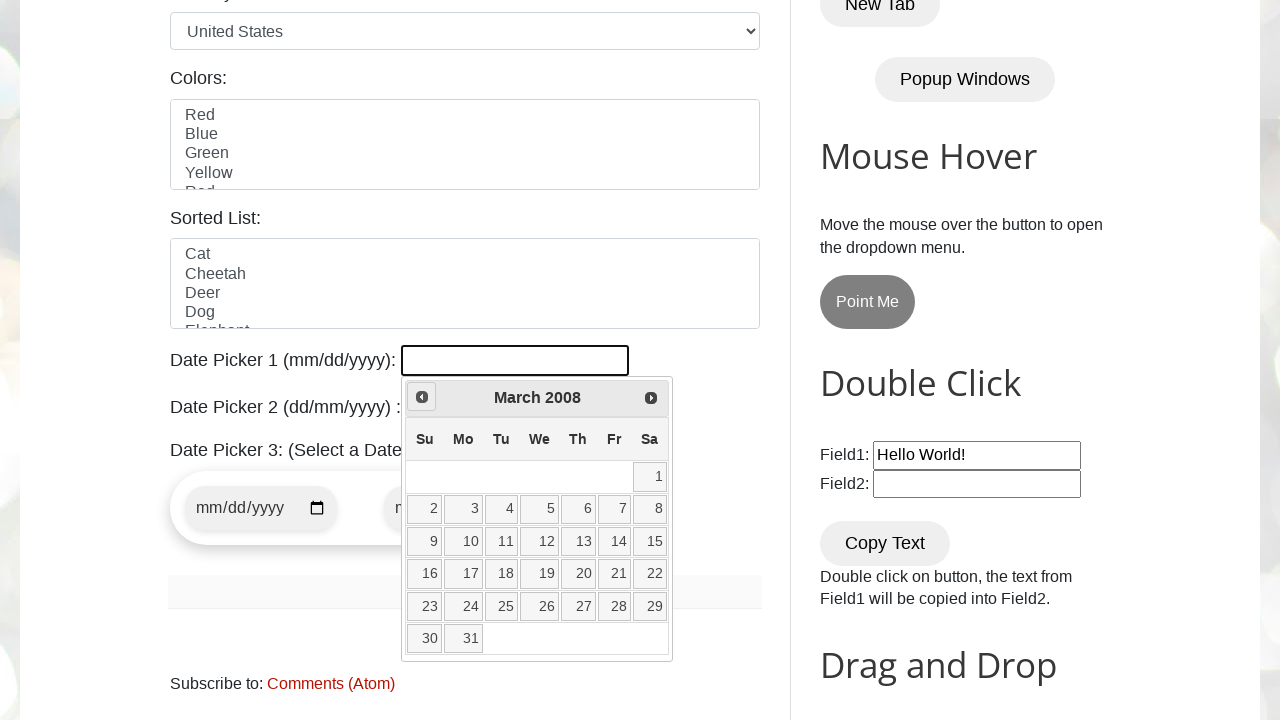

Read current date picker state: March 2008
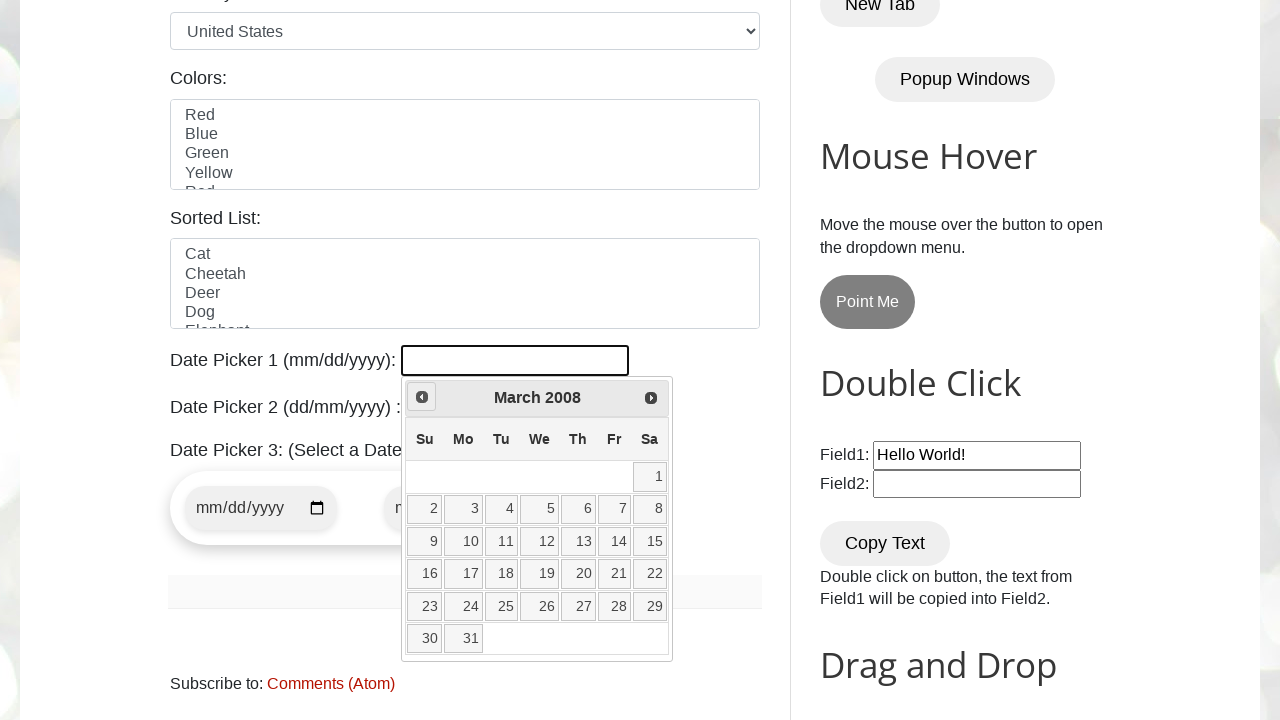

Clicked Previous button to navigate to earlier year at (422, 397) on xpath=//a[contains(@title,'Prev')]
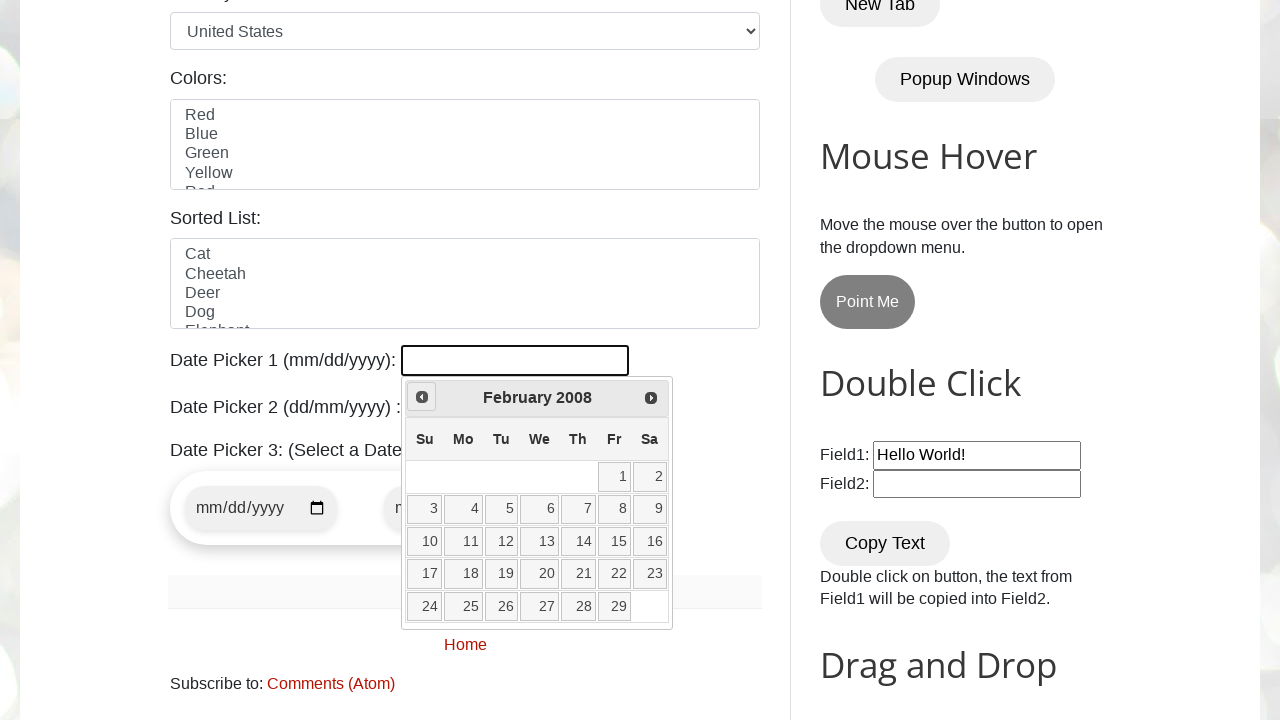

Read current date picker state: February 2008
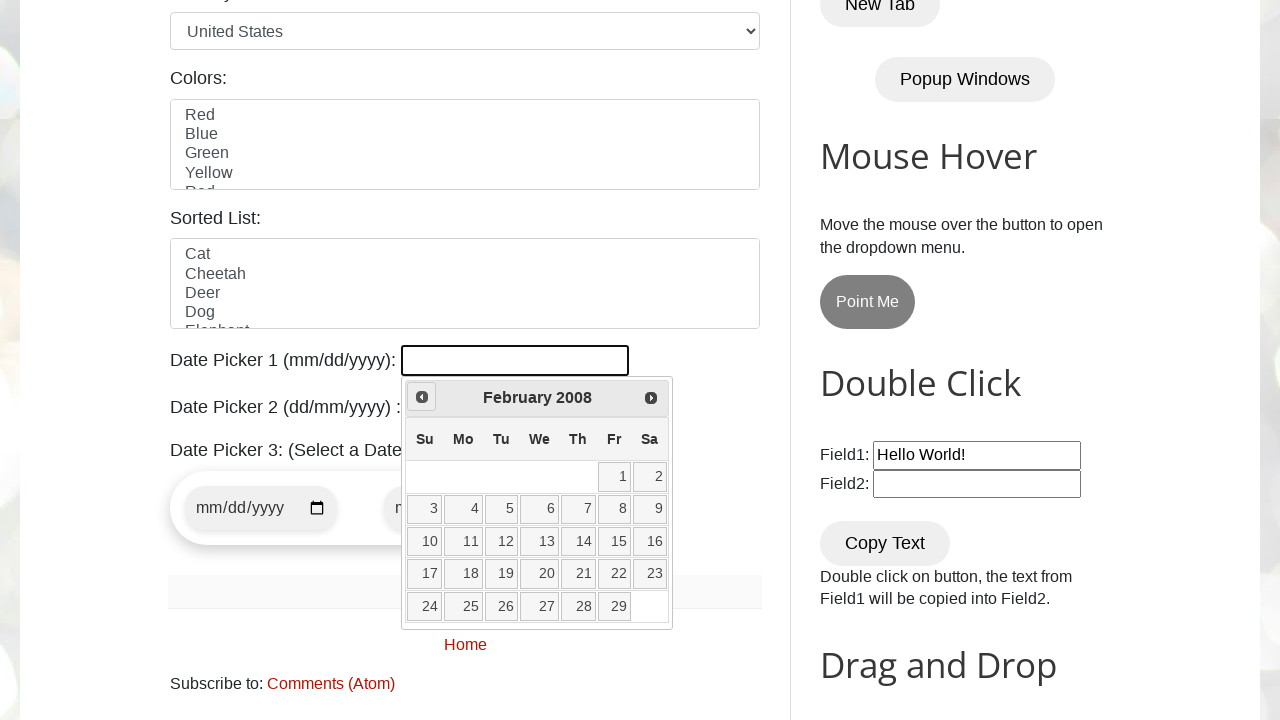

Clicked Previous button to navigate to earlier year at (422, 397) on xpath=//a[contains(@title,'Prev')]
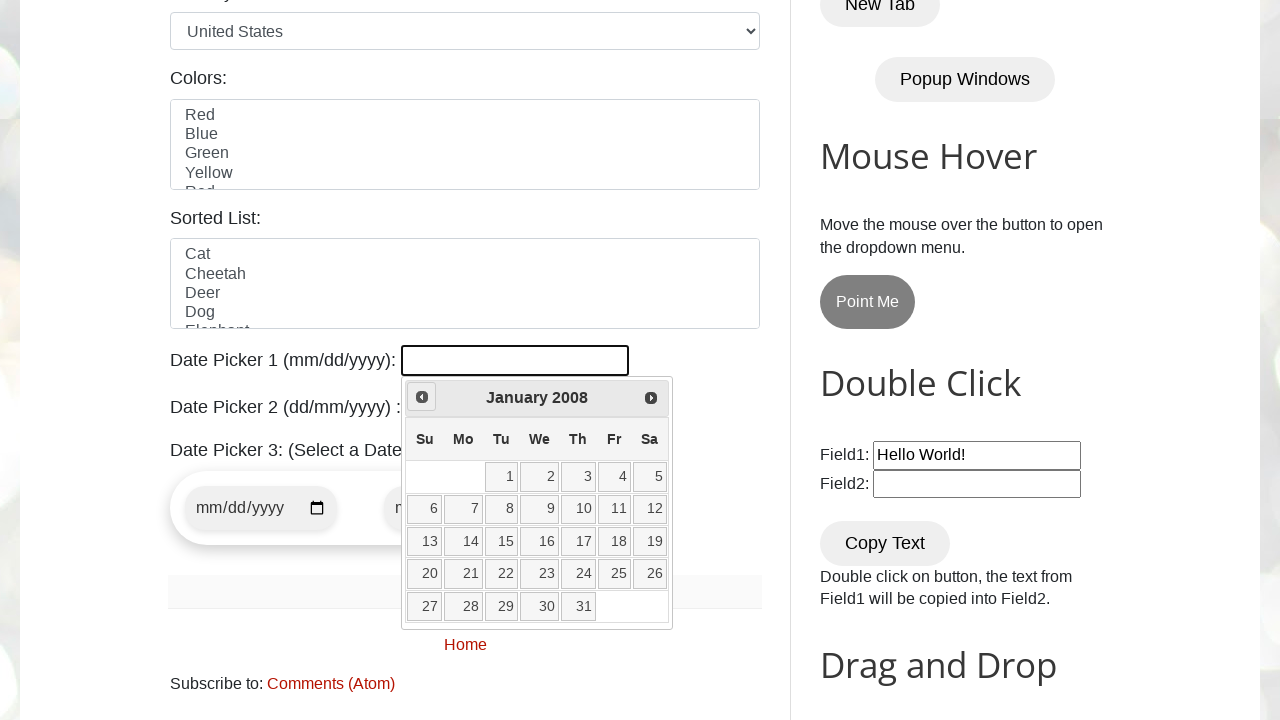

Read current date picker state: January 2008
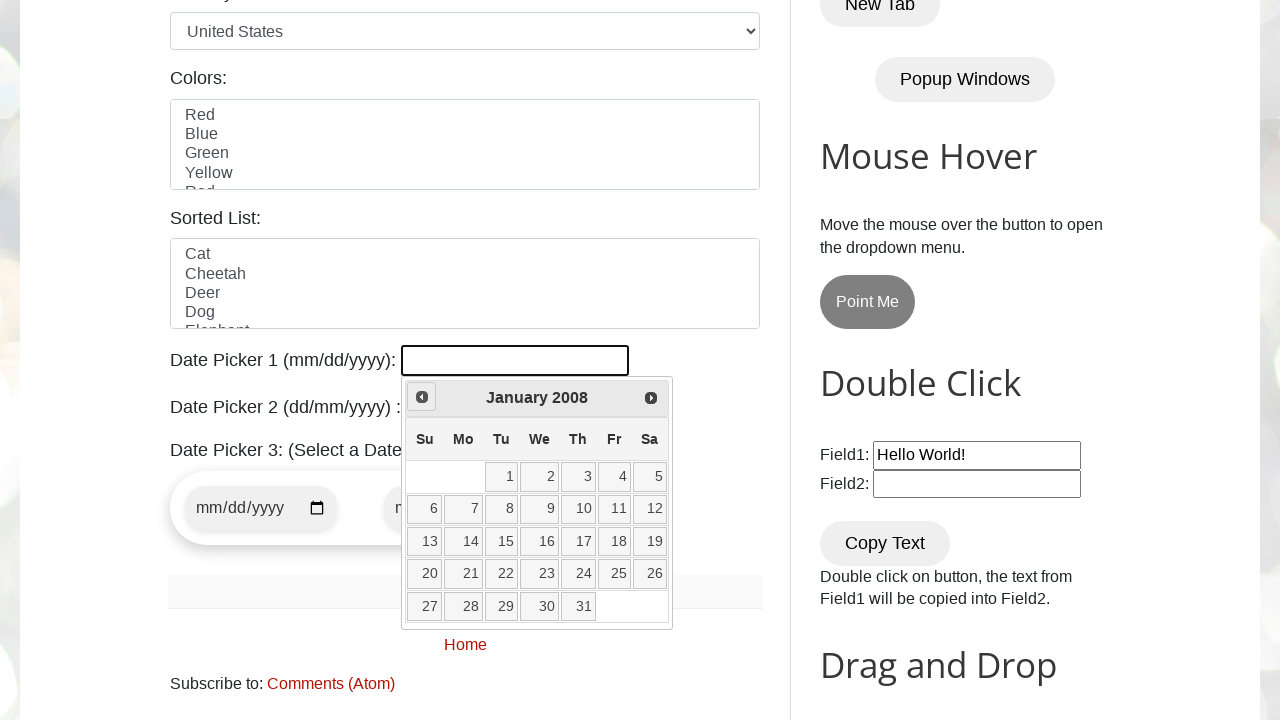

Clicked Previous button to navigate to earlier year at (422, 397) on xpath=//a[contains(@title,'Prev')]
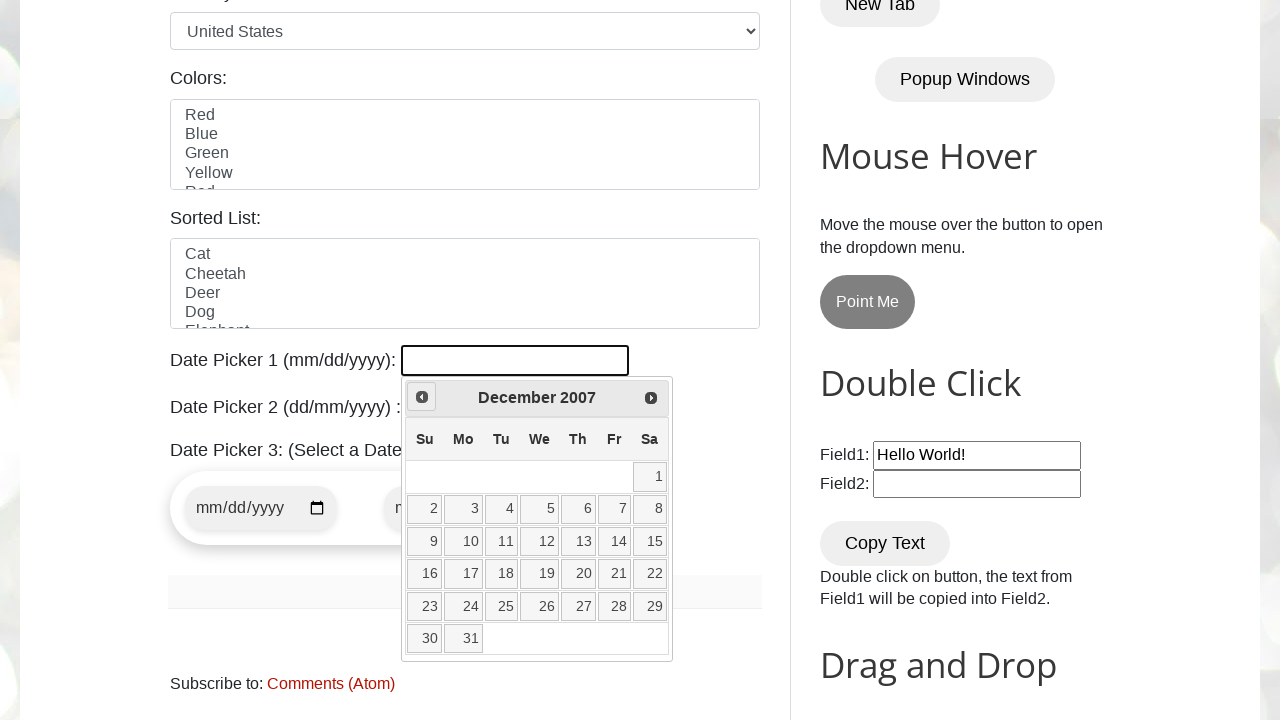

Read current date picker state: December 2007
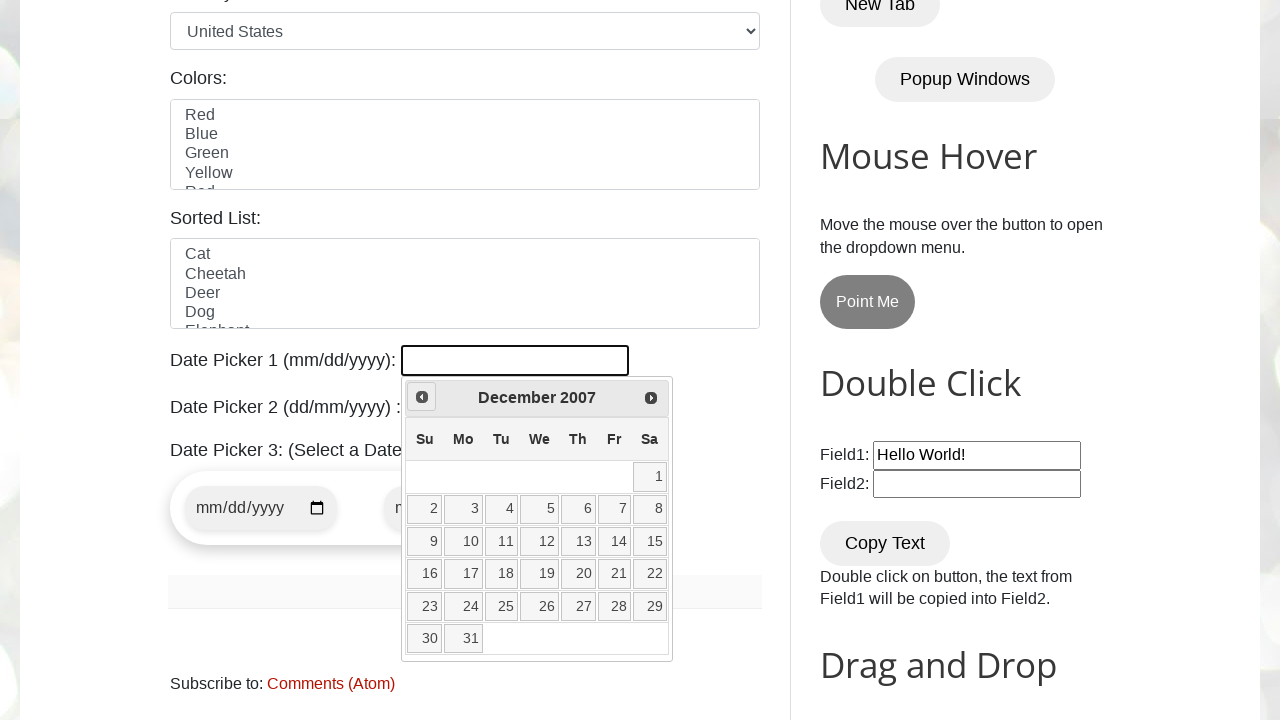

Clicked Previous button to navigate to earlier year at (422, 397) on xpath=//a[contains(@title,'Prev')]
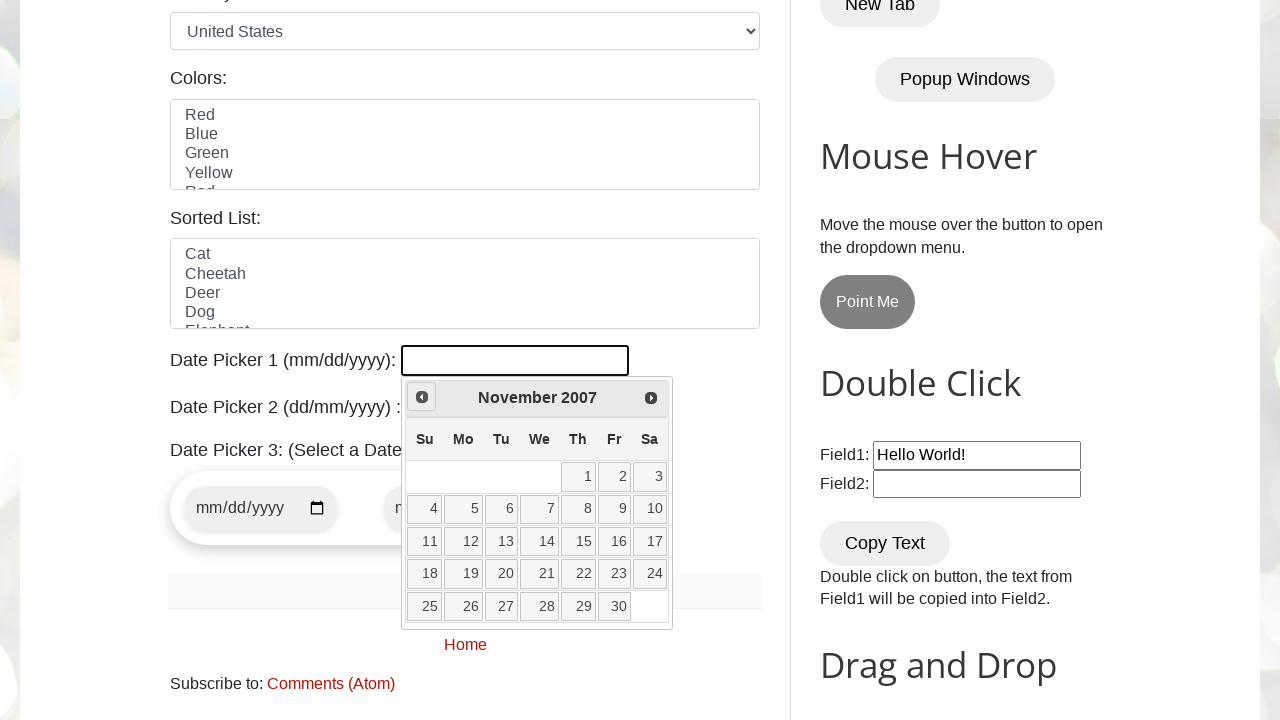

Read current date picker state: November 2007
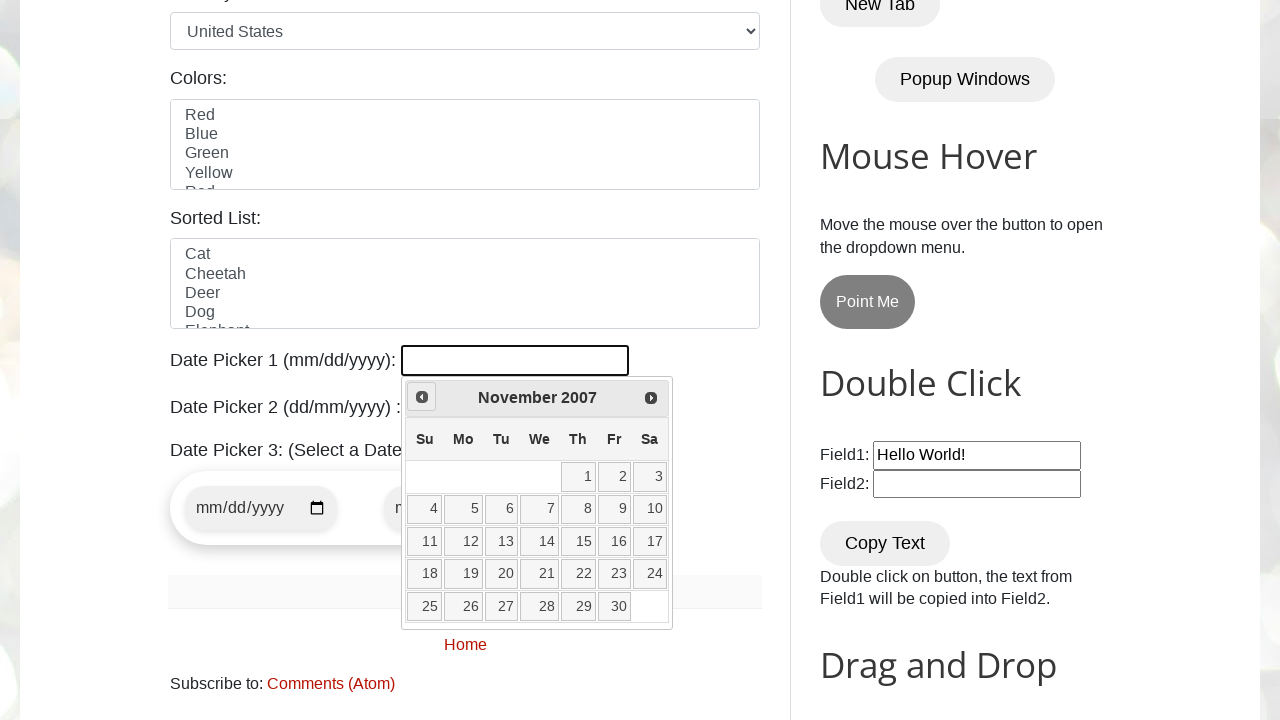

Clicked Previous button to navigate to earlier year at (422, 397) on xpath=//a[contains(@title,'Prev')]
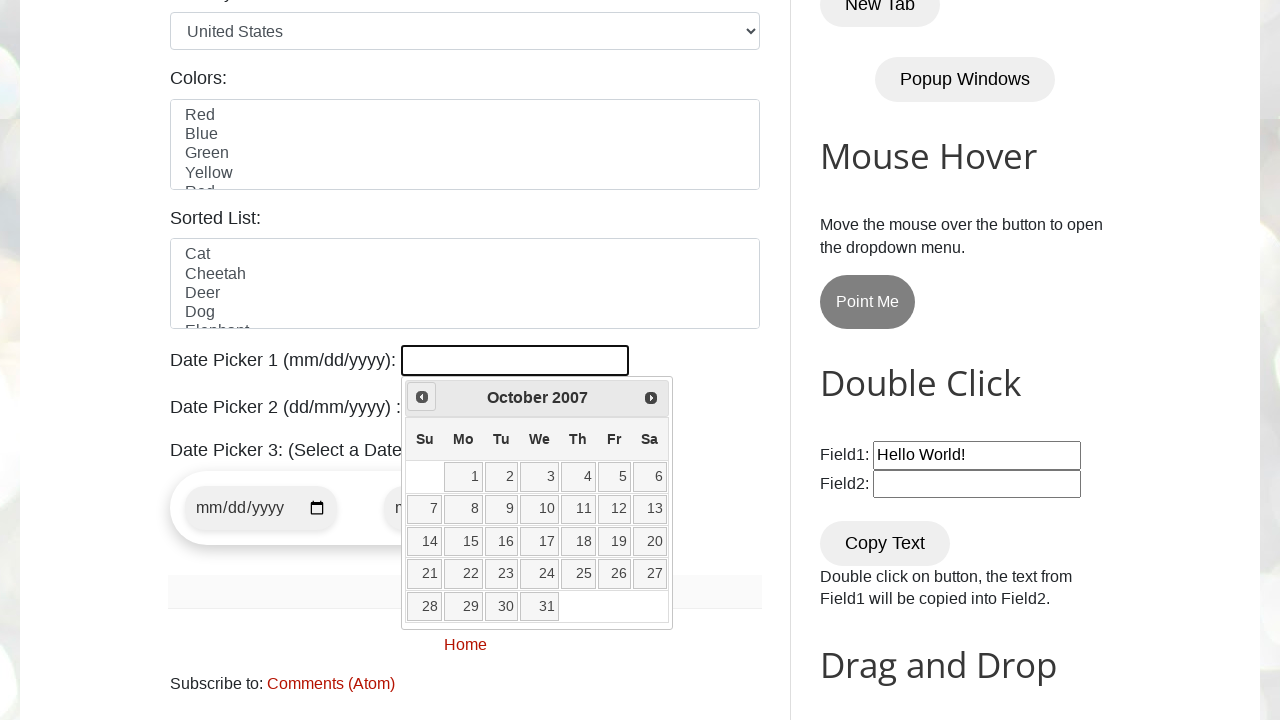

Read current date picker state: October 2007
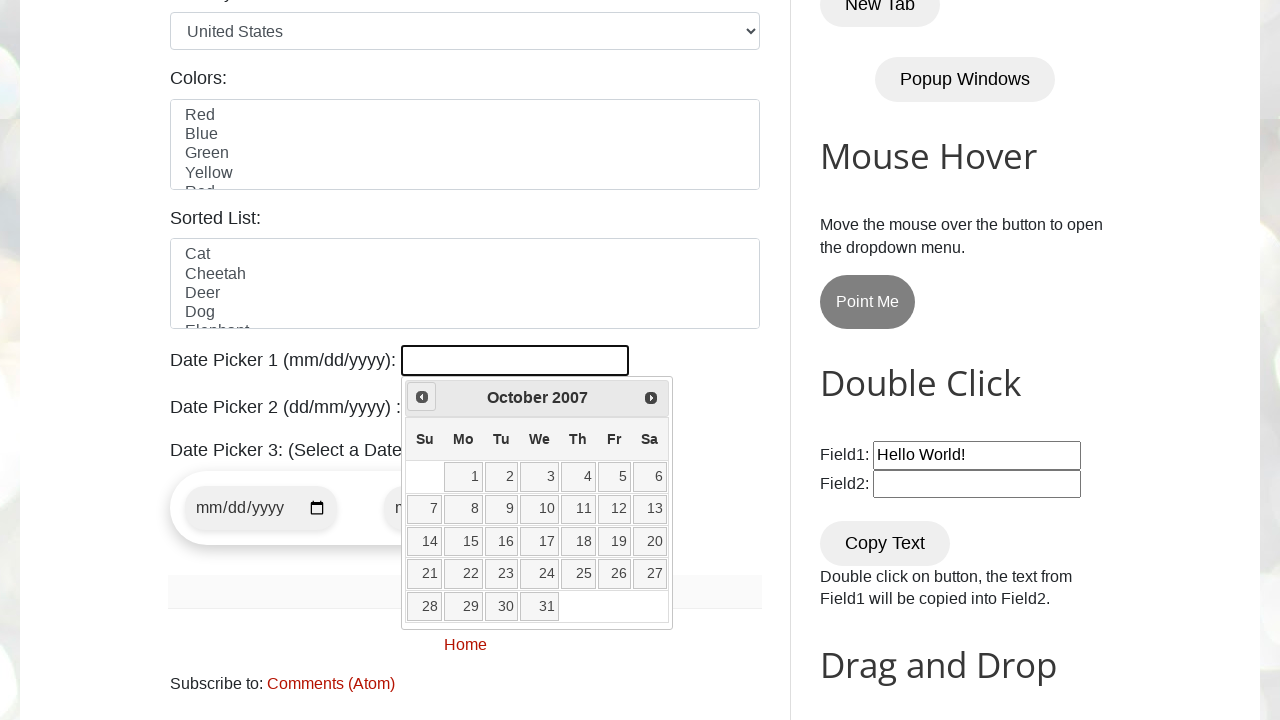

Clicked Previous button to navigate to earlier year at (422, 397) on xpath=//a[contains(@title,'Prev')]
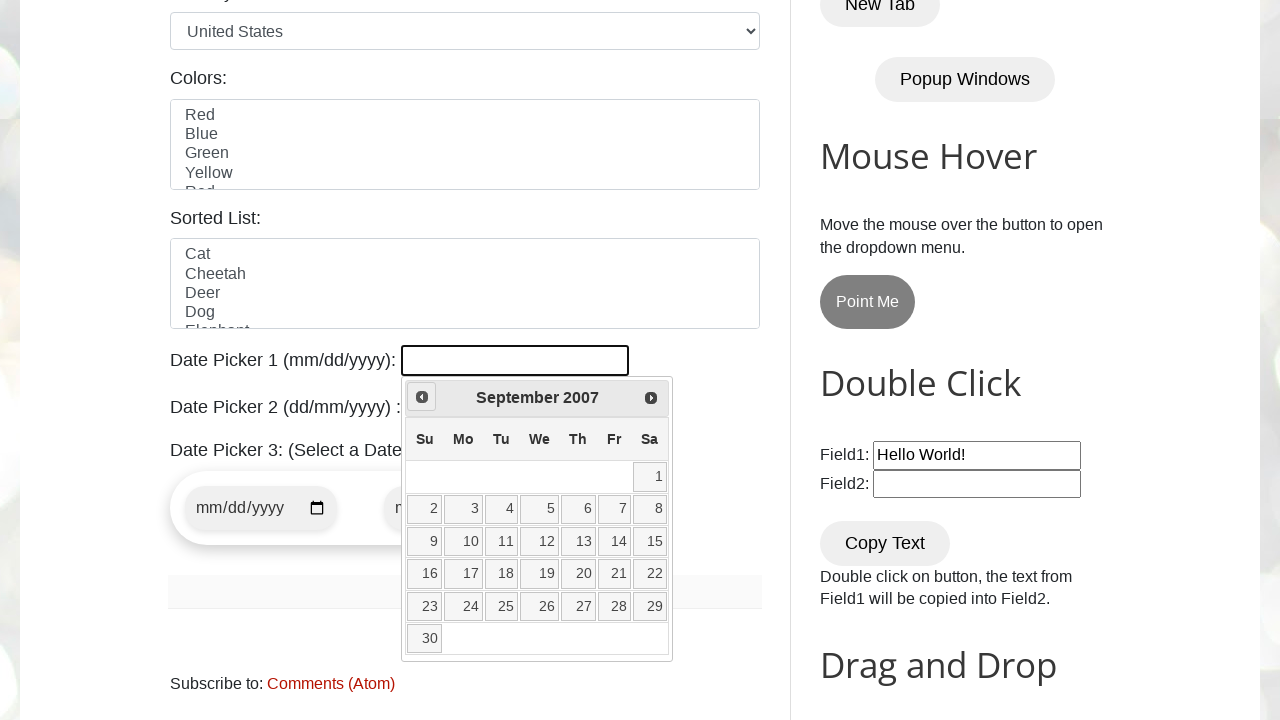

Read current date picker state: September 2007
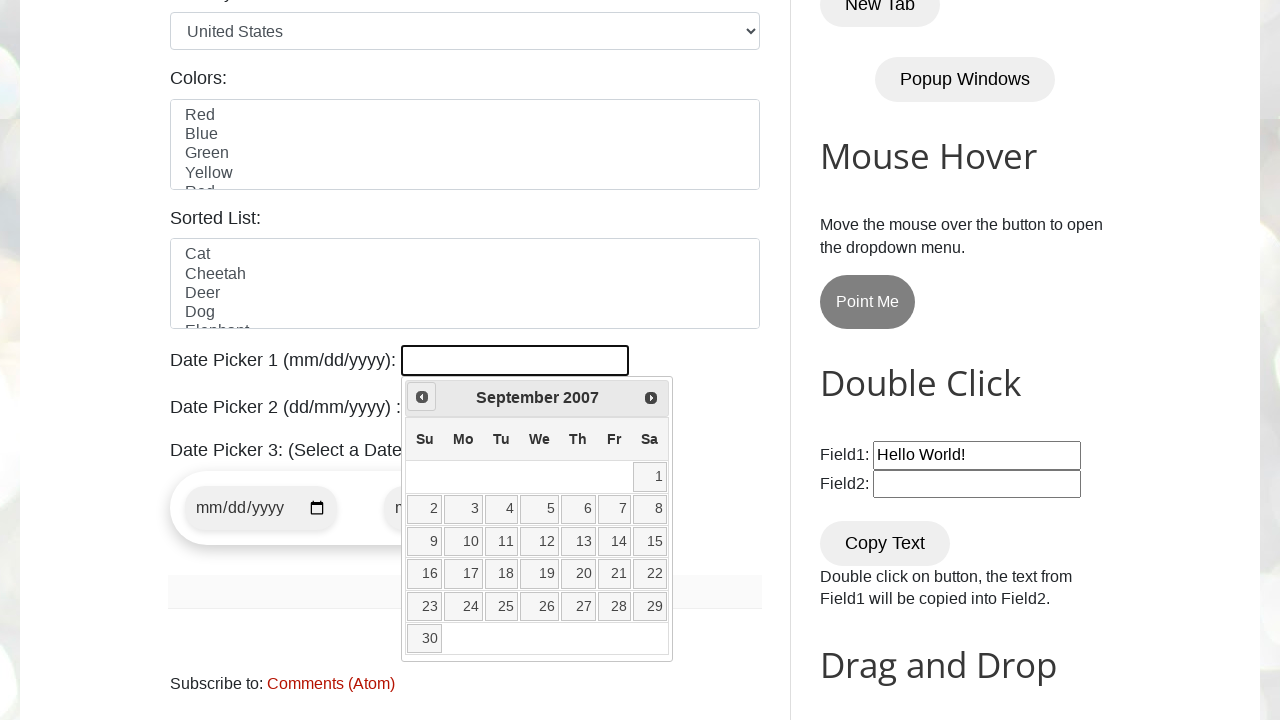

Clicked Previous button to navigate to earlier year at (422, 397) on xpath=//a[contains(@title,'Prev')]
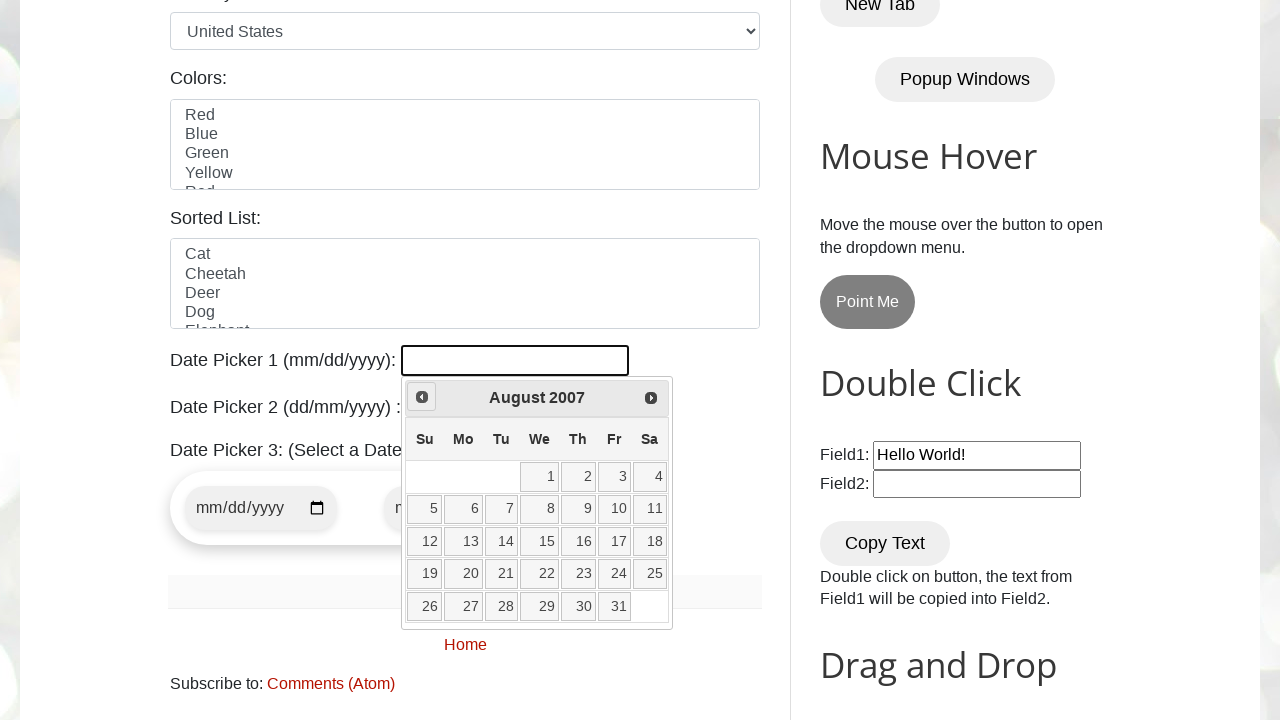

Read current date picker state: August 2007
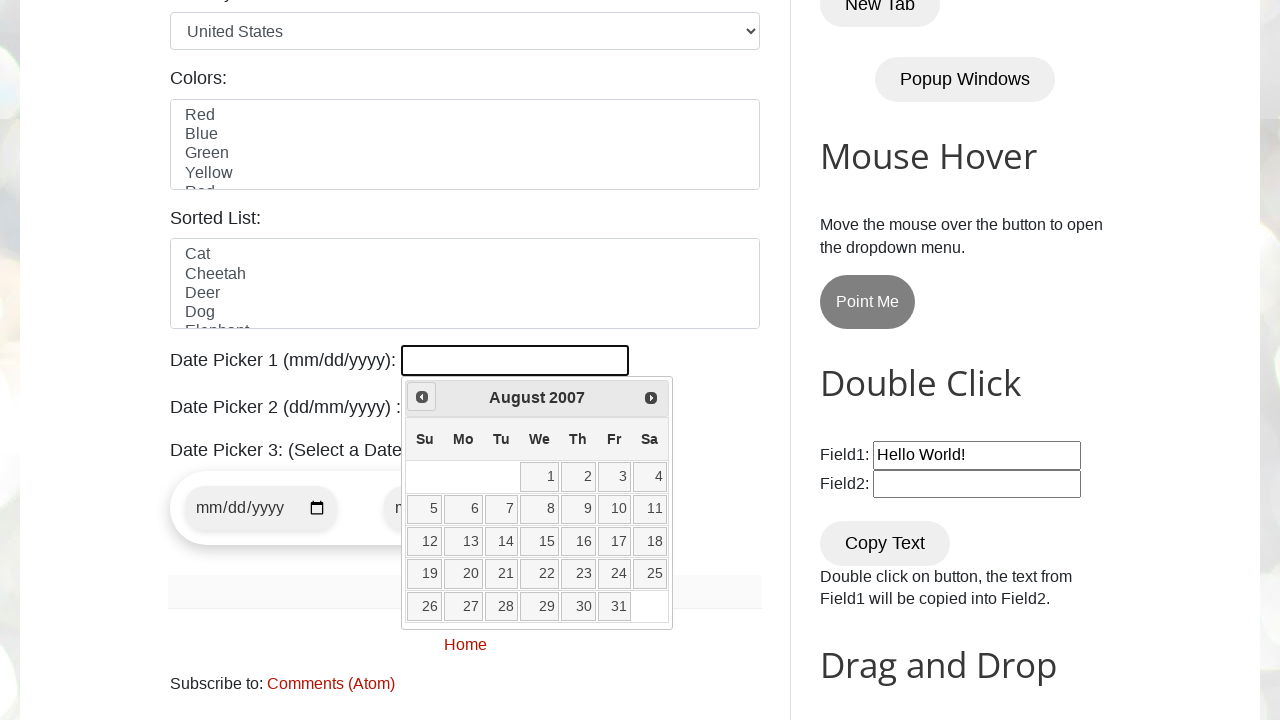

Clicked Previous button to navigate to earlier year at (422, 397) on xpath=//a[contains(@title,'Prev')]
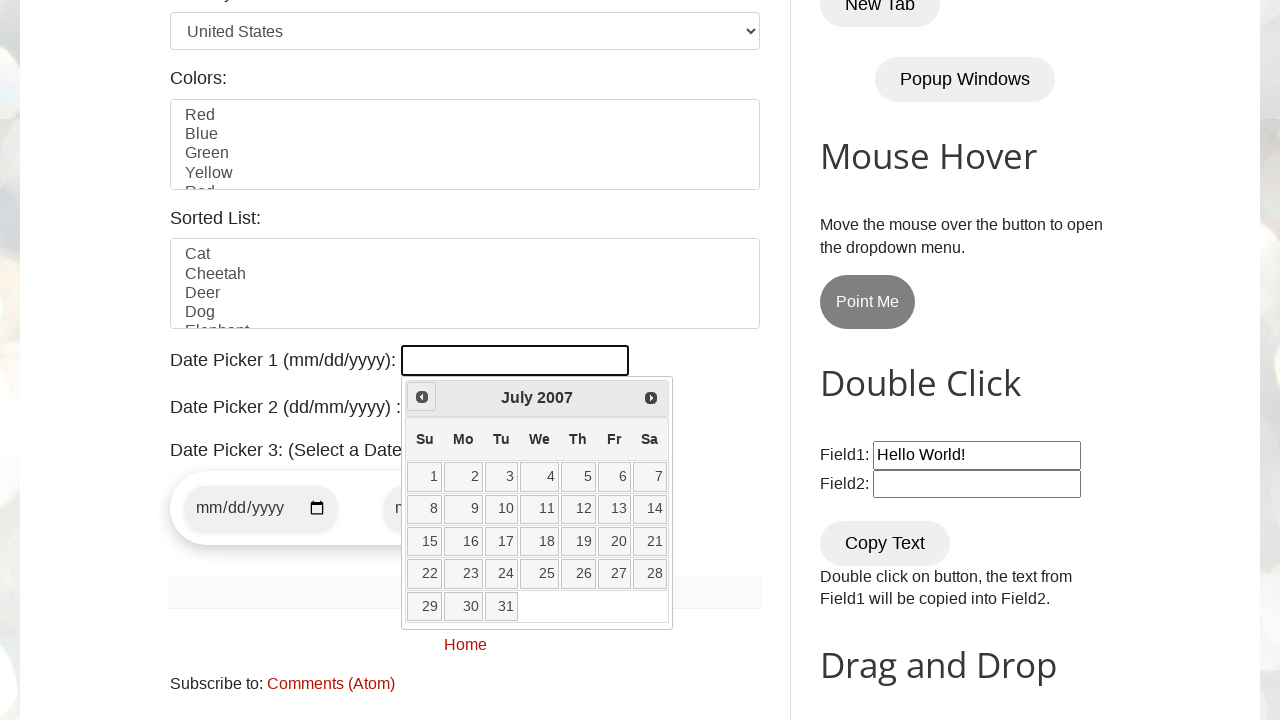

Read current date picker state: July 2007
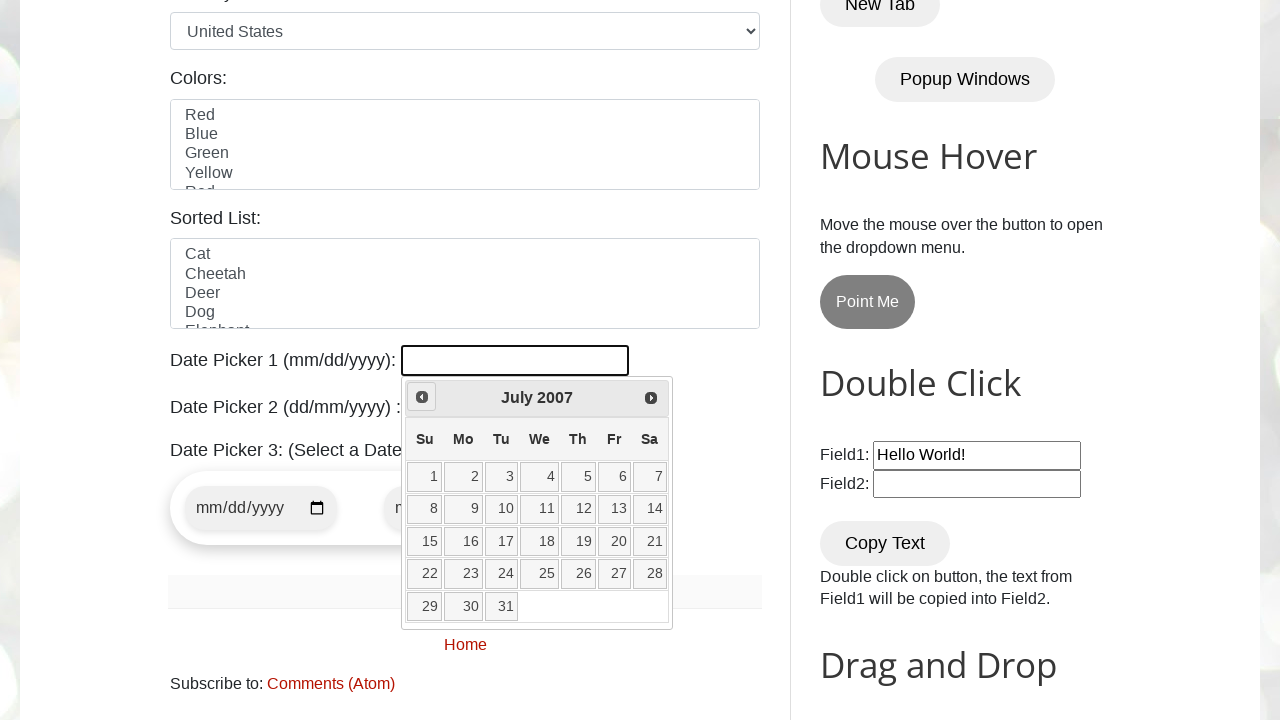

Clicked Previous button to navigate to earlier year at (422, 397) on xpath=//a[contains(@title,'Prev')]
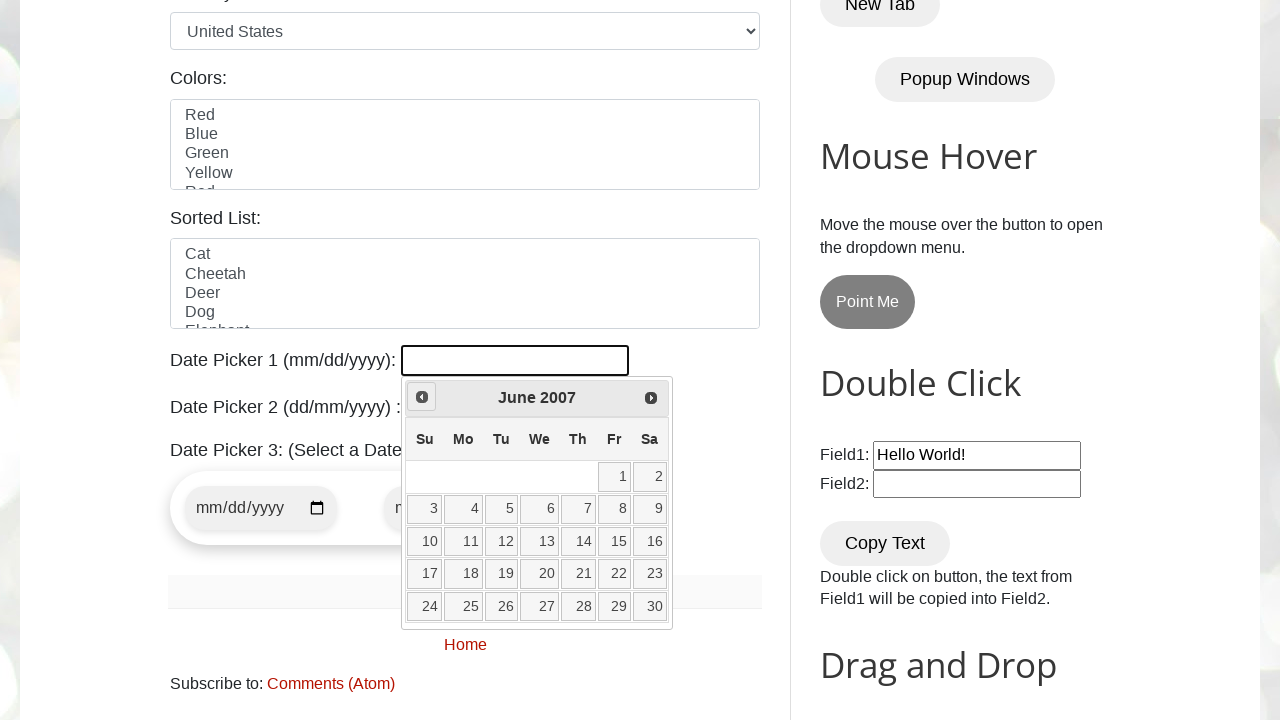

Read current date picker state: June 2007
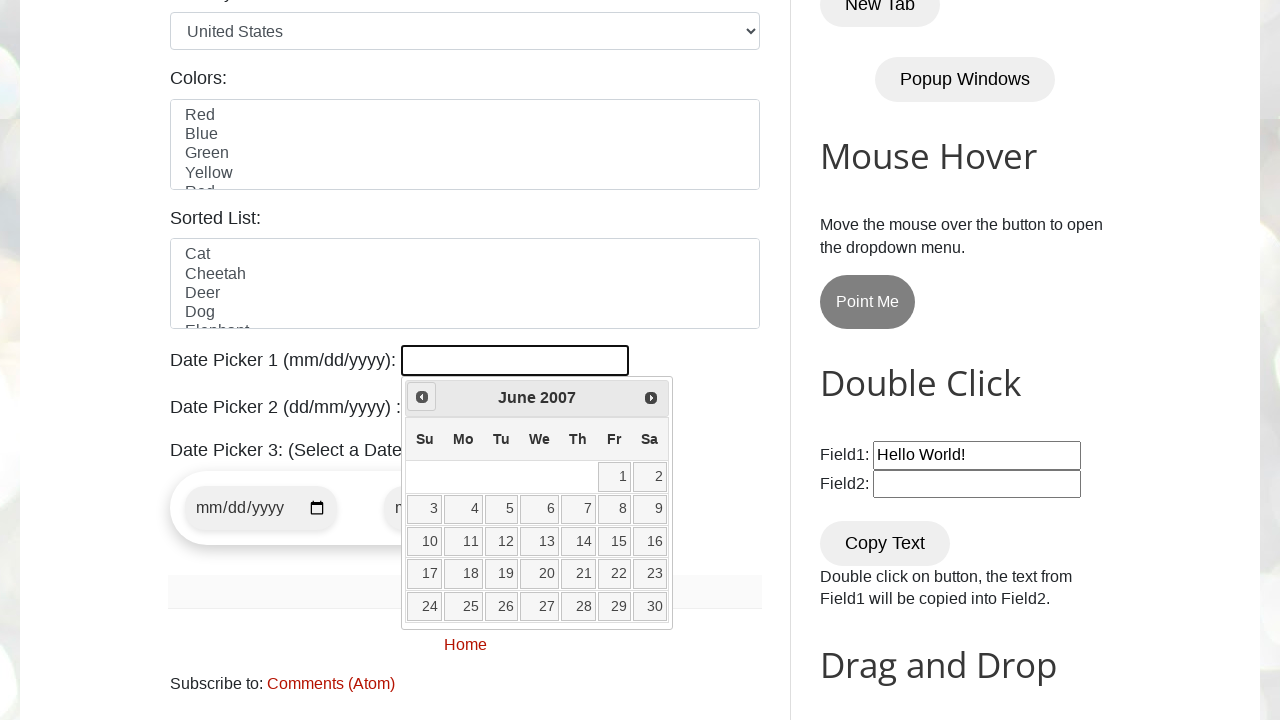

Clicked Previous button to navigate to earlier year at (422, 397) on xpath=//a[contains(@title,'Prev')]
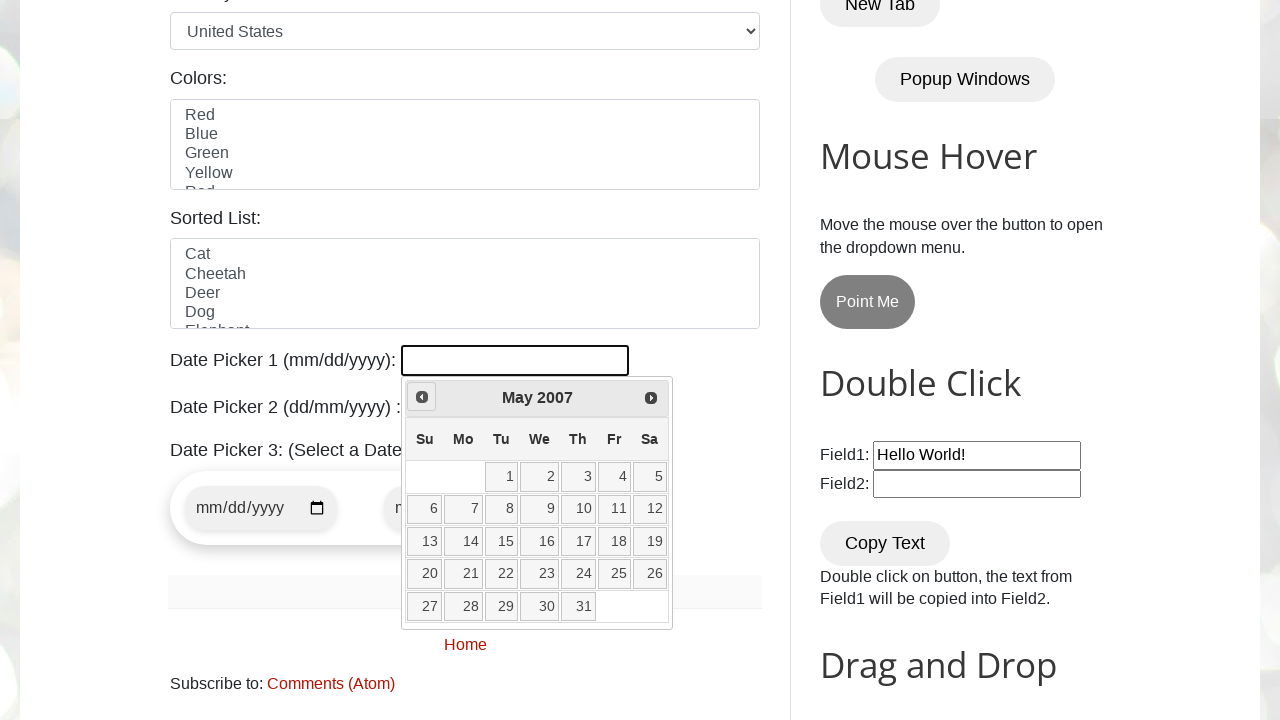

Read current date picker state: May 2007
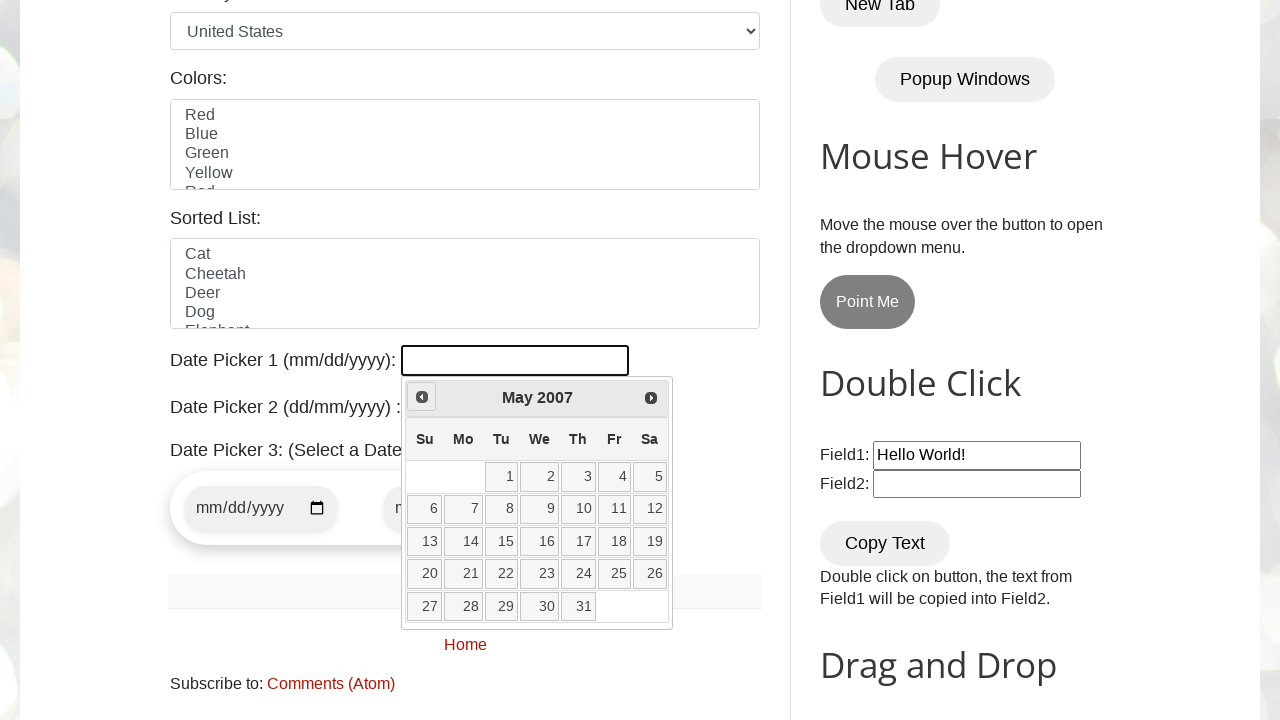

Clicked Previous button to navigate to earlier year at (422, 397) on xpath=//a[contains(@title,'Prev')]
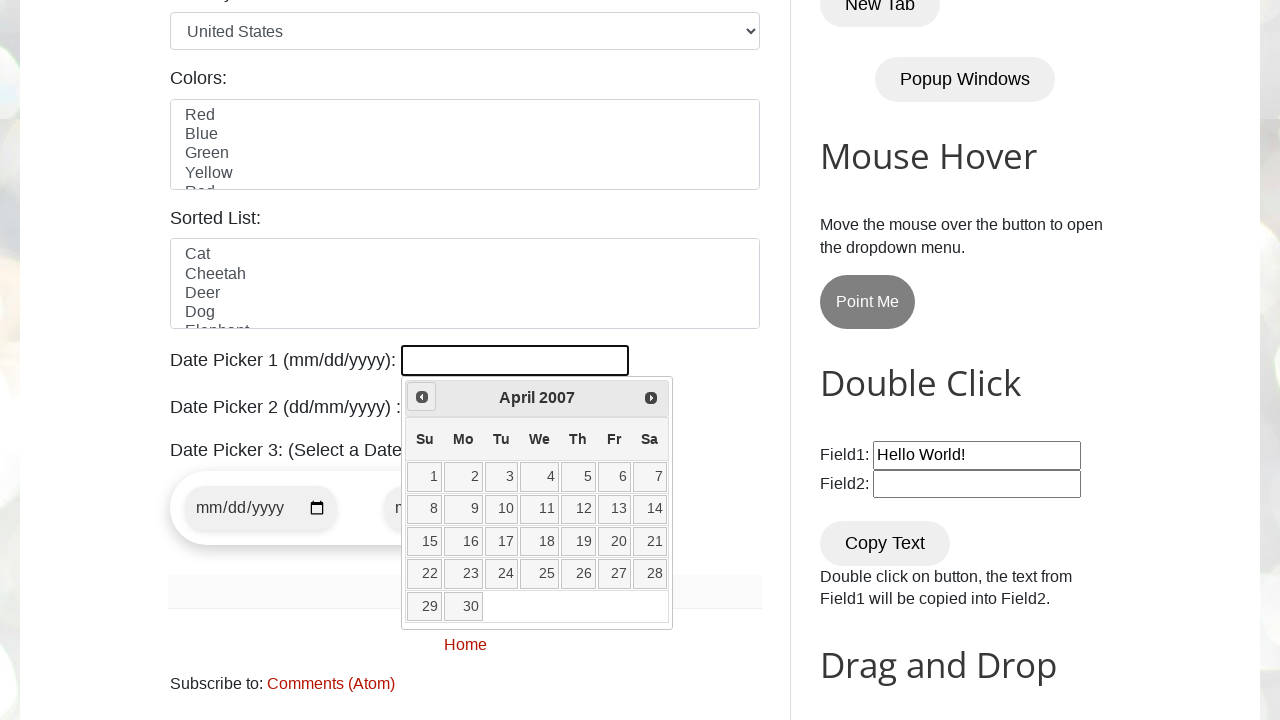

Read current date picker state: April 2007
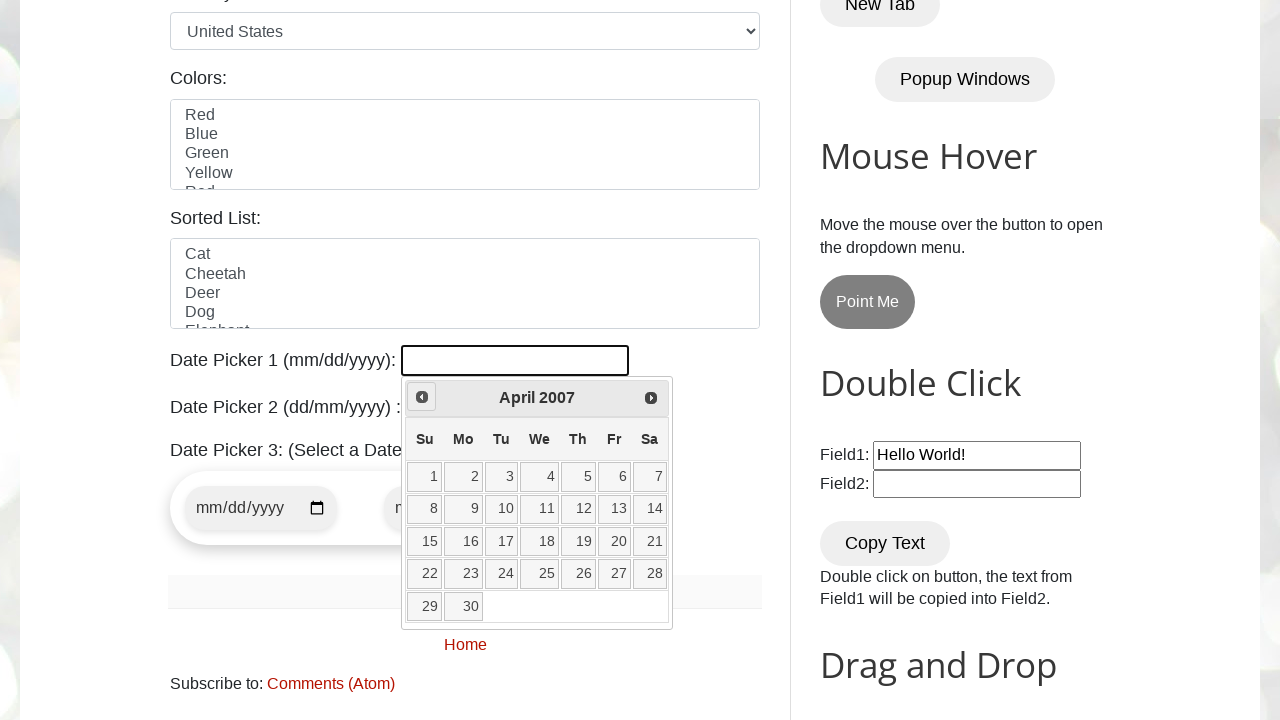

Clicked Previous button to navigate to earlier year at (422, 397) on xpath=//a[contains(@title,'Prev')]
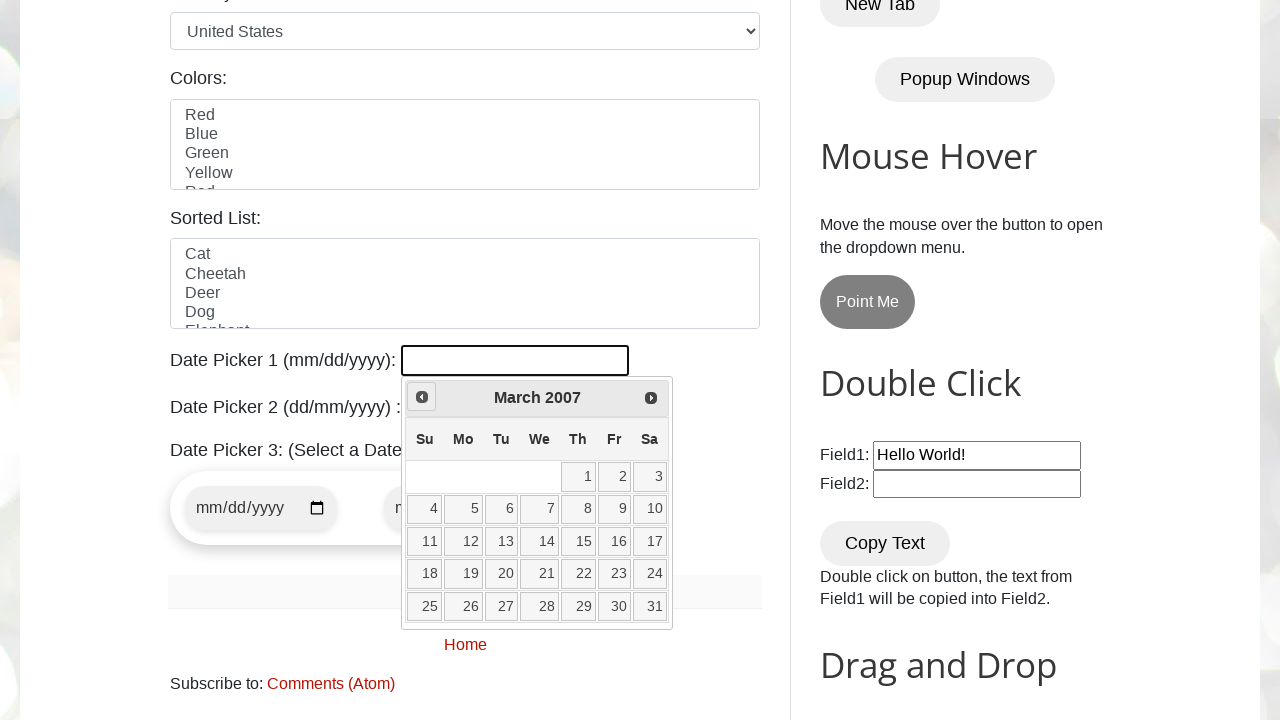

Read current date picker state: March 2007
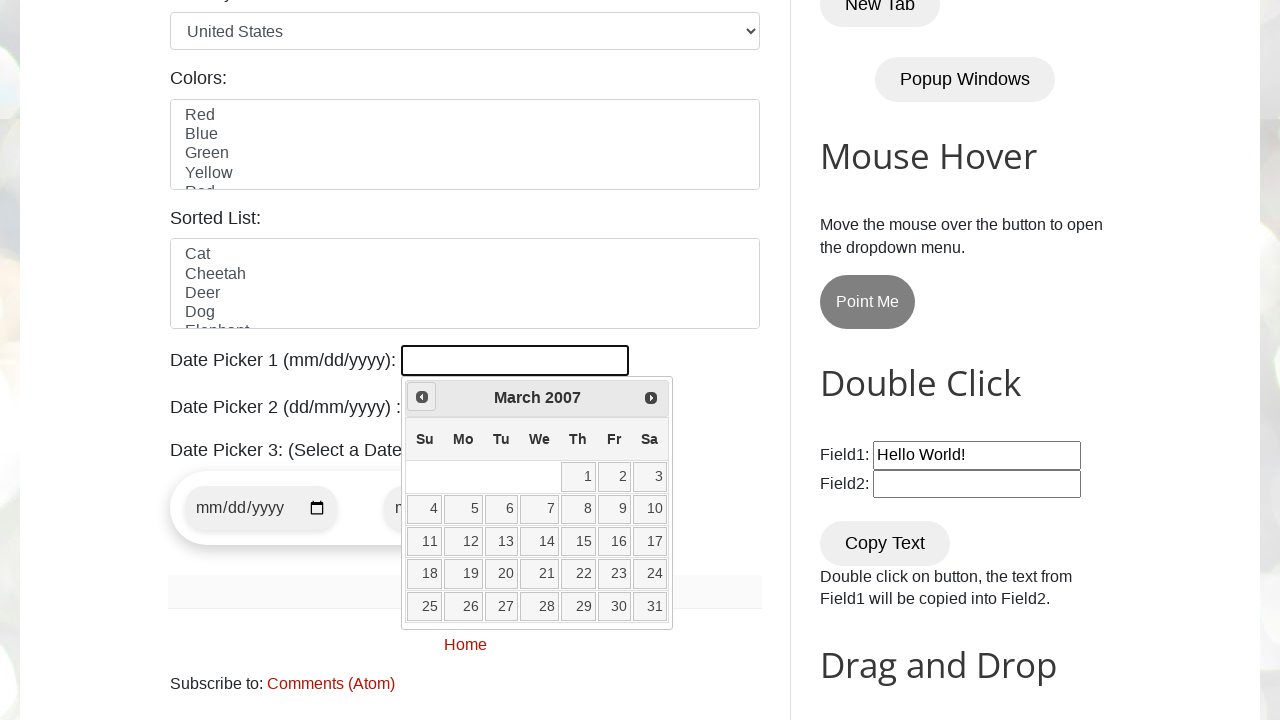

Clicked Previous button to navigate to earlier year at (422, 397) on xpath=//a[contains(@title,'Prev')]
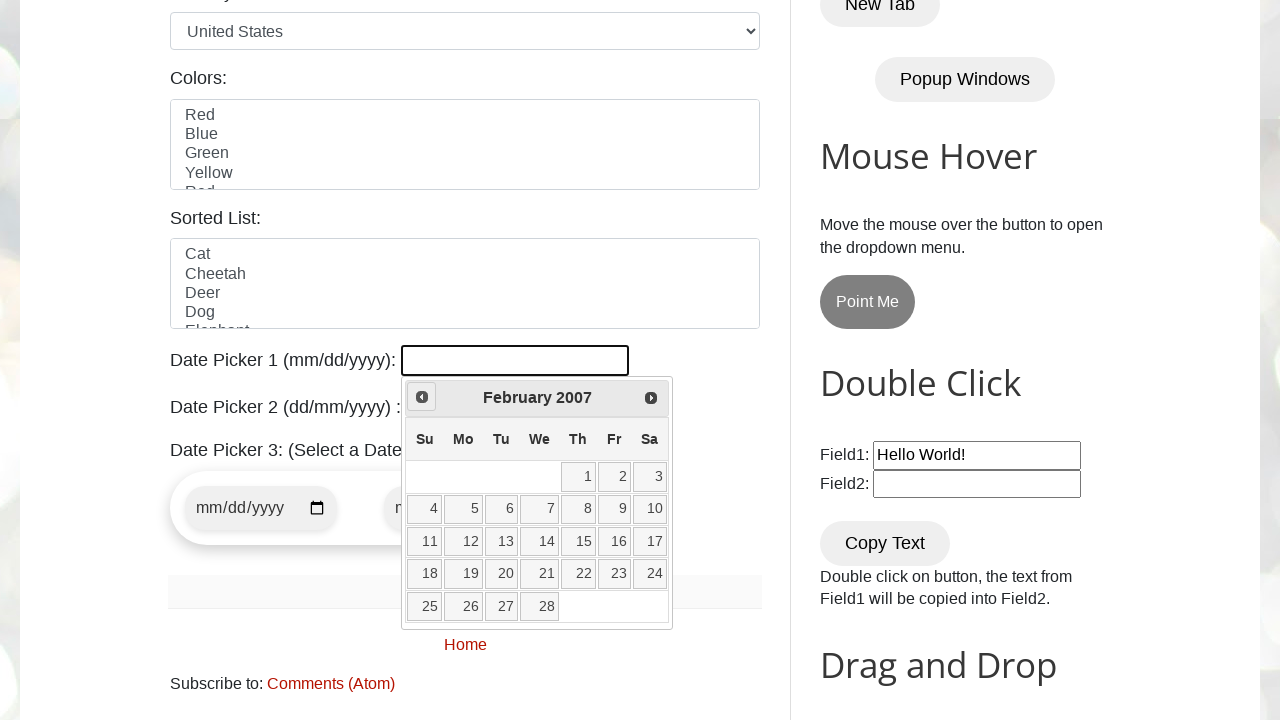

Read current date picker state: February 2007
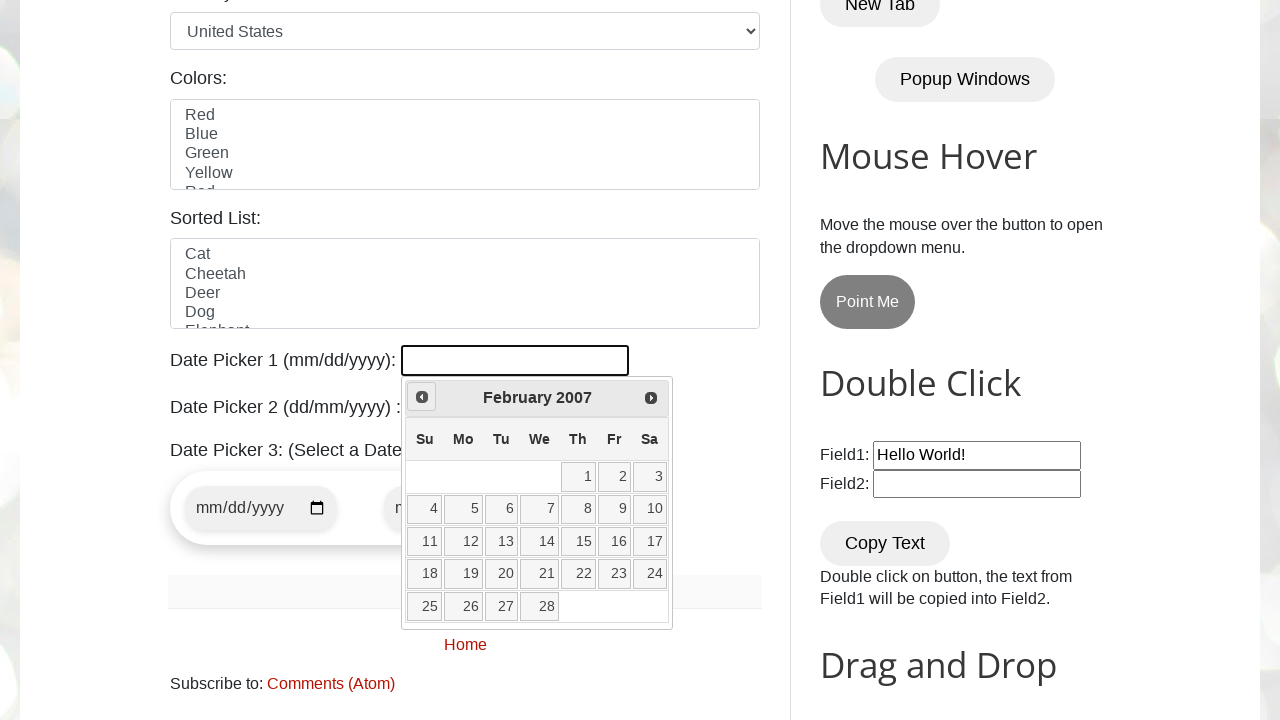

Clicked Previous button to navigate to earlier year at (422, 397) on xpath=//a[contains(@title,'Prev')]
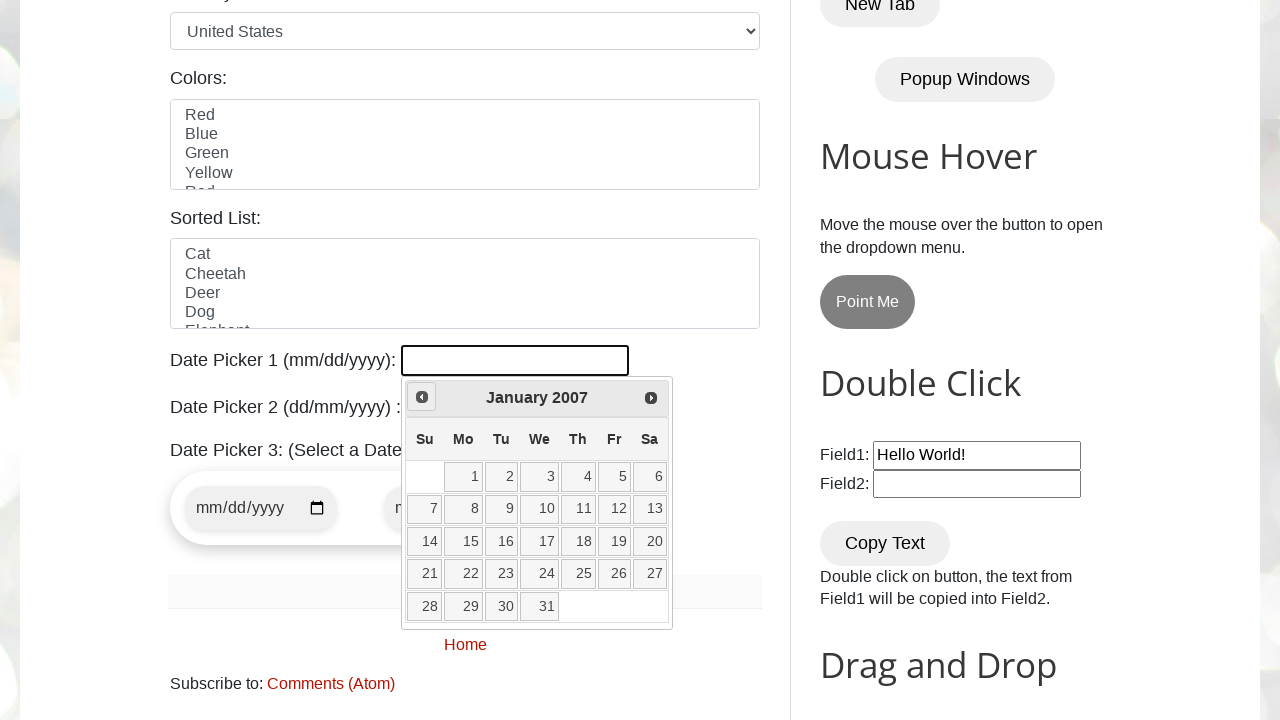

Read current date picker state: January 2007
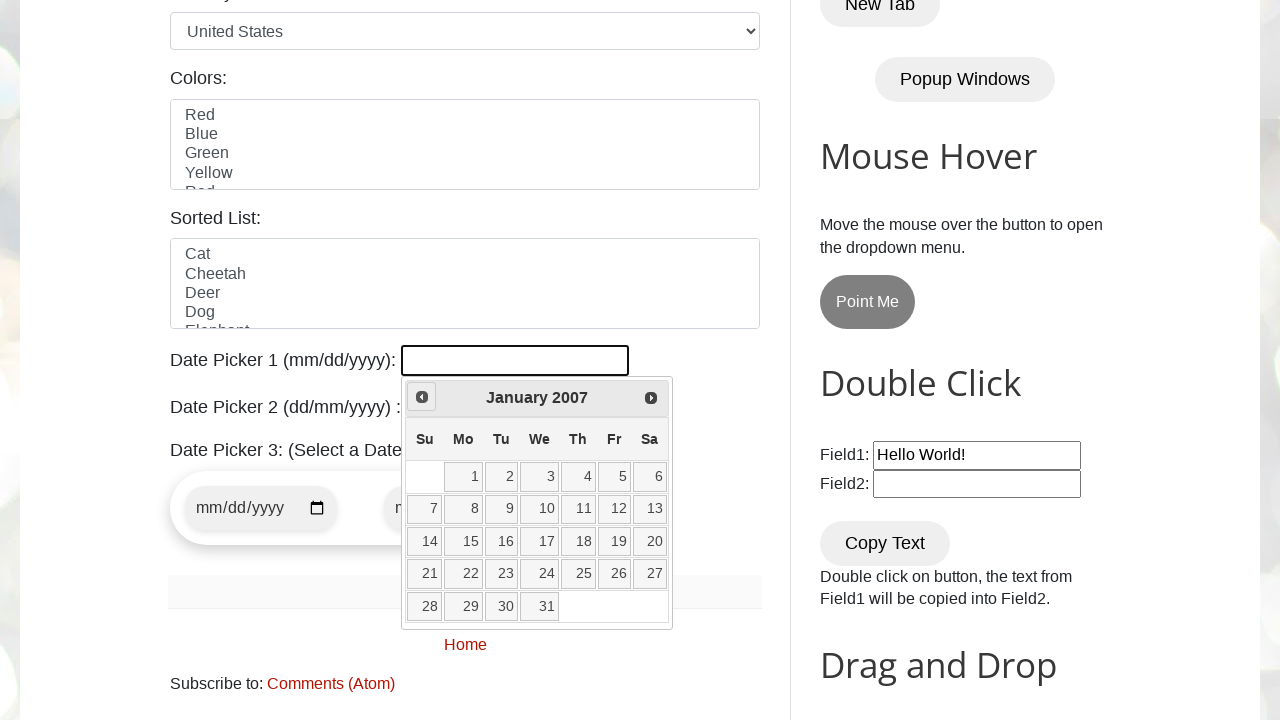

Clicked Previous button to navigate to earlier year at (422, 397) on xpath=//a[contains(@title,'Prev')]
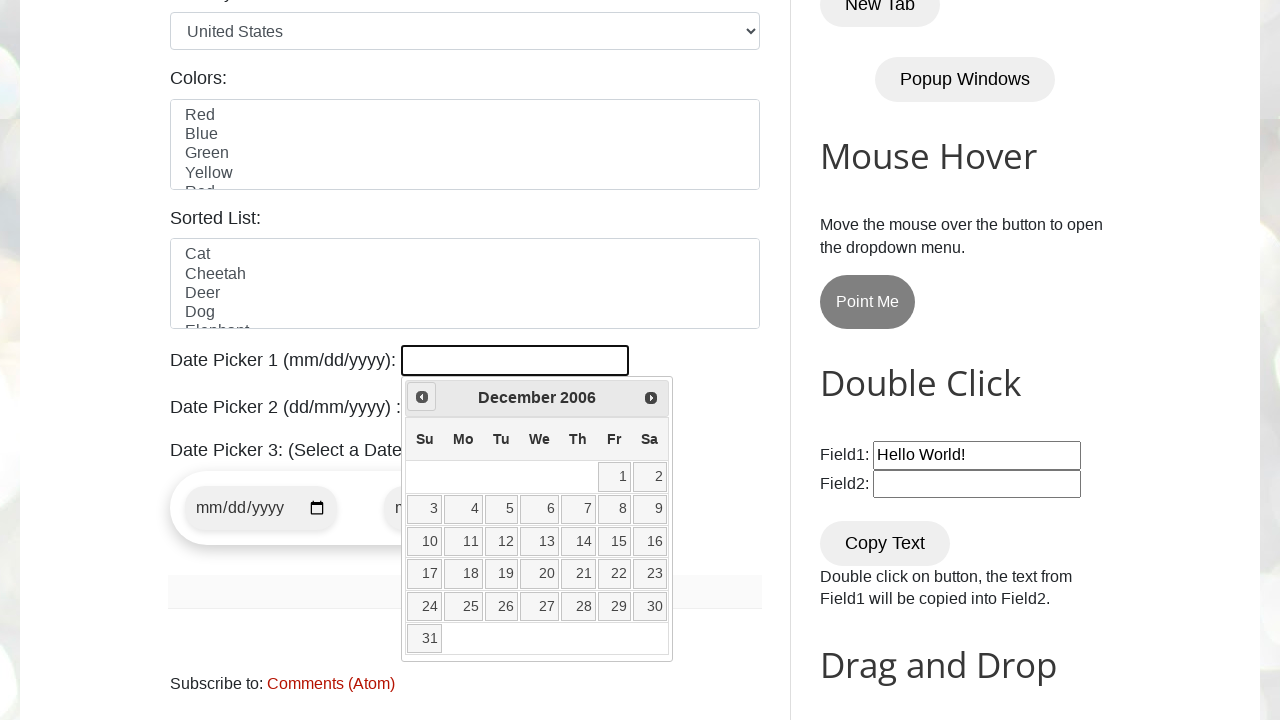

Read current date picker state: December 2006
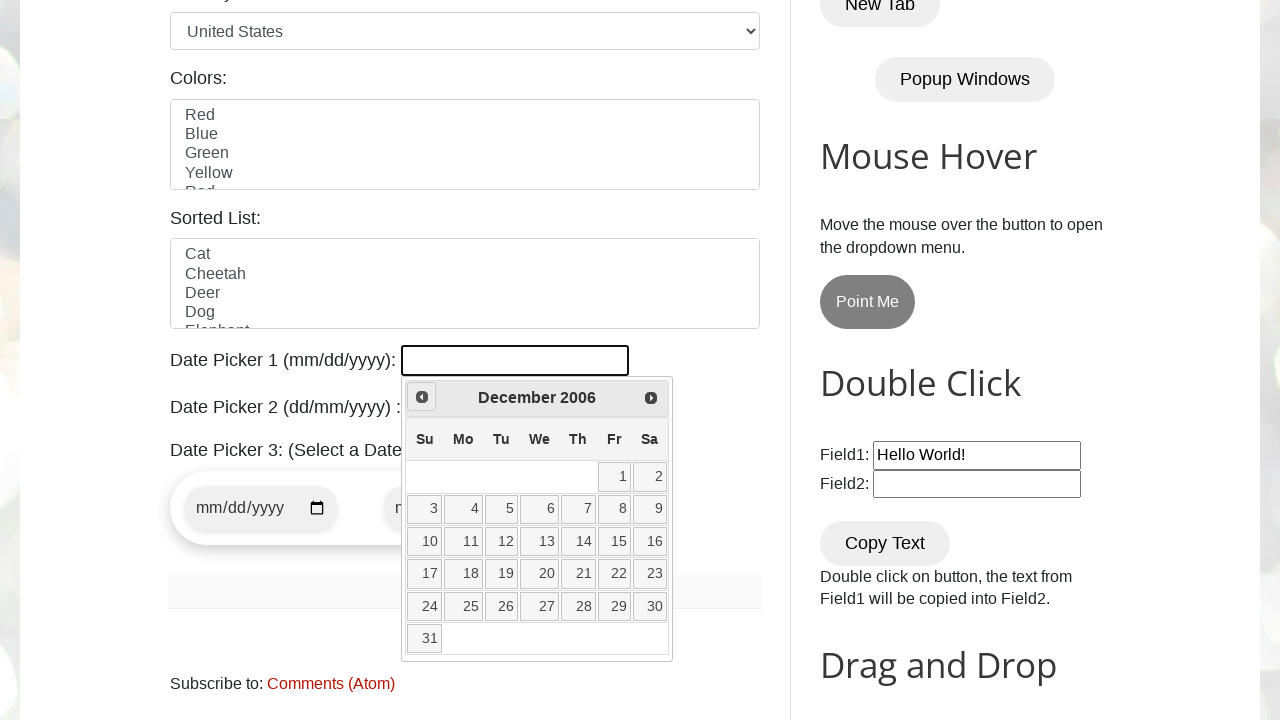

Clicked Previous button to navigate to earlier year at (422, 397) on xpath=//a[contains(@title,'Prev')]
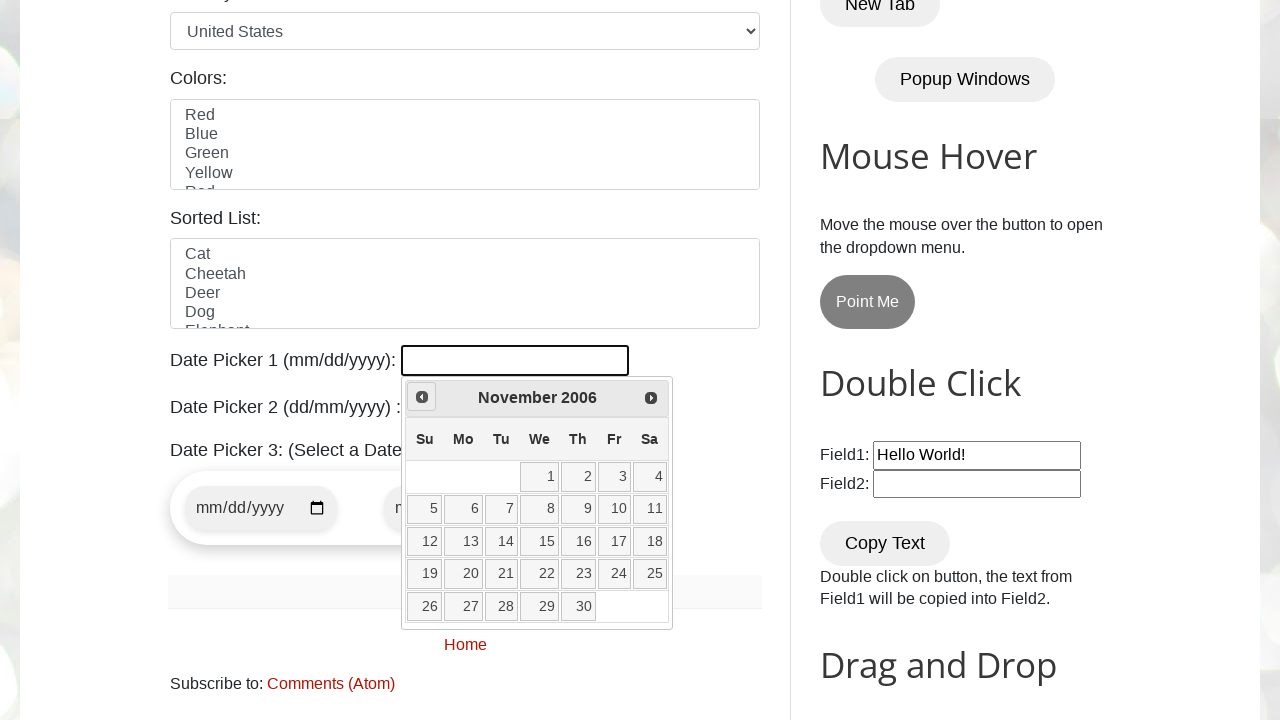

Read current date picker state: November 2006
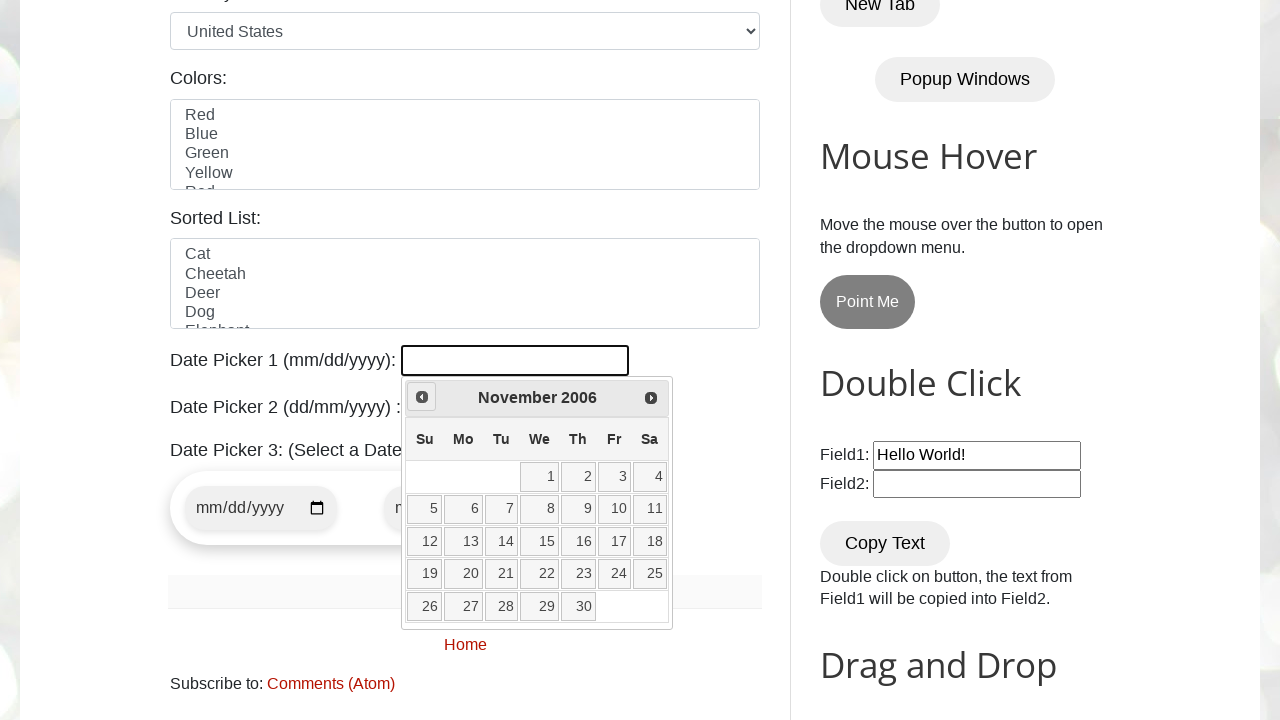

Clicked Previous button to navigate to earlier year at (422, 397) on xpath=//a[contains(@title,'Prev')]
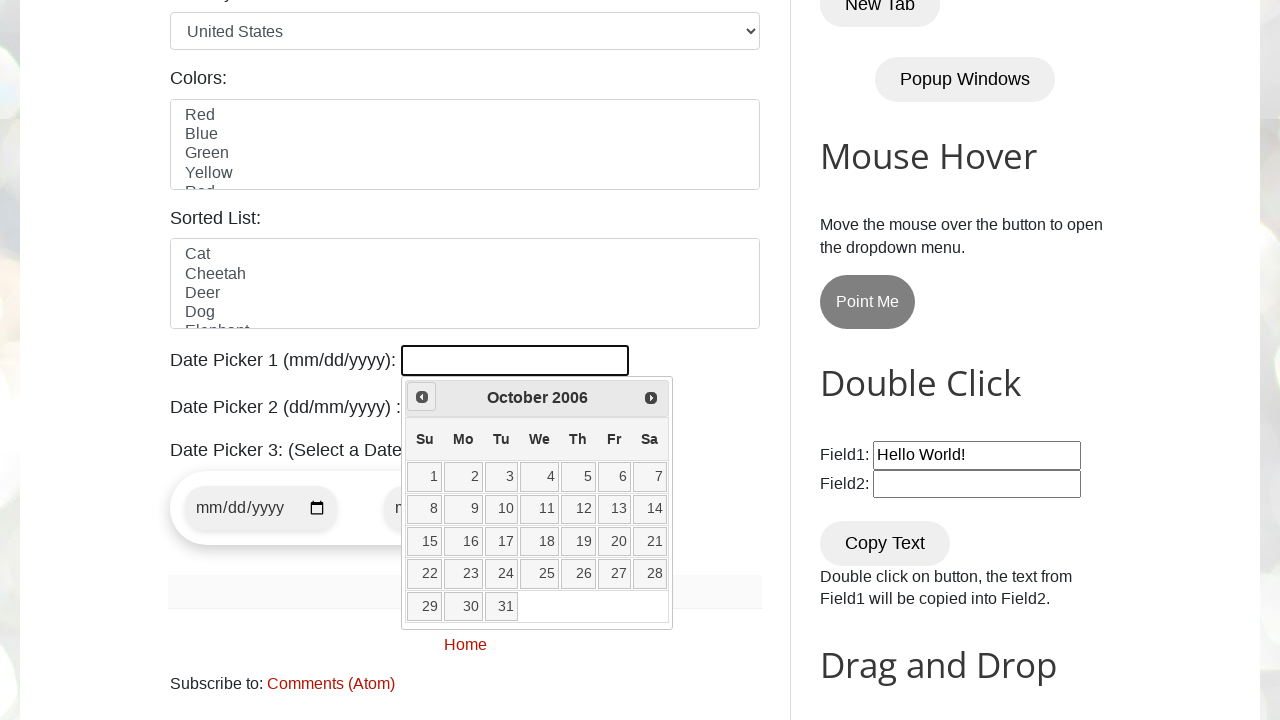

Read current date picker state: October 2006
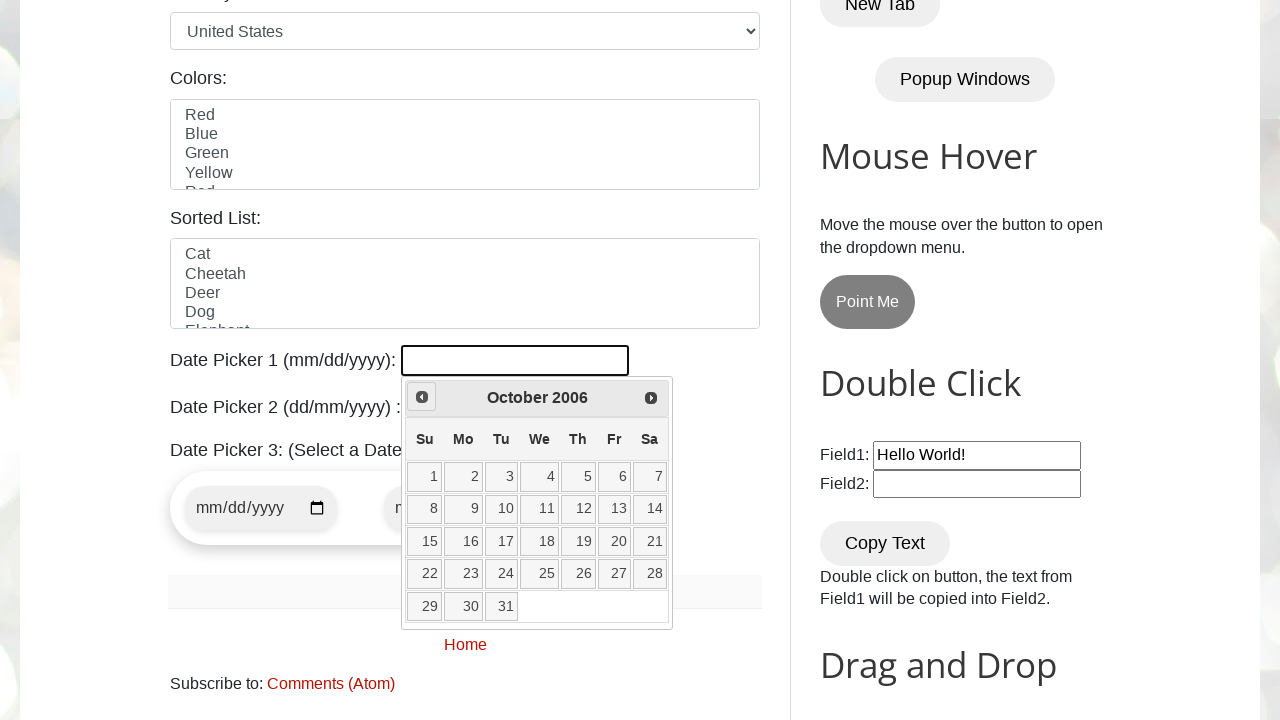

Clicked Previous button to navigate to earlier year at (422, 397) on xpath=//a[contains(@title,'Prev')]
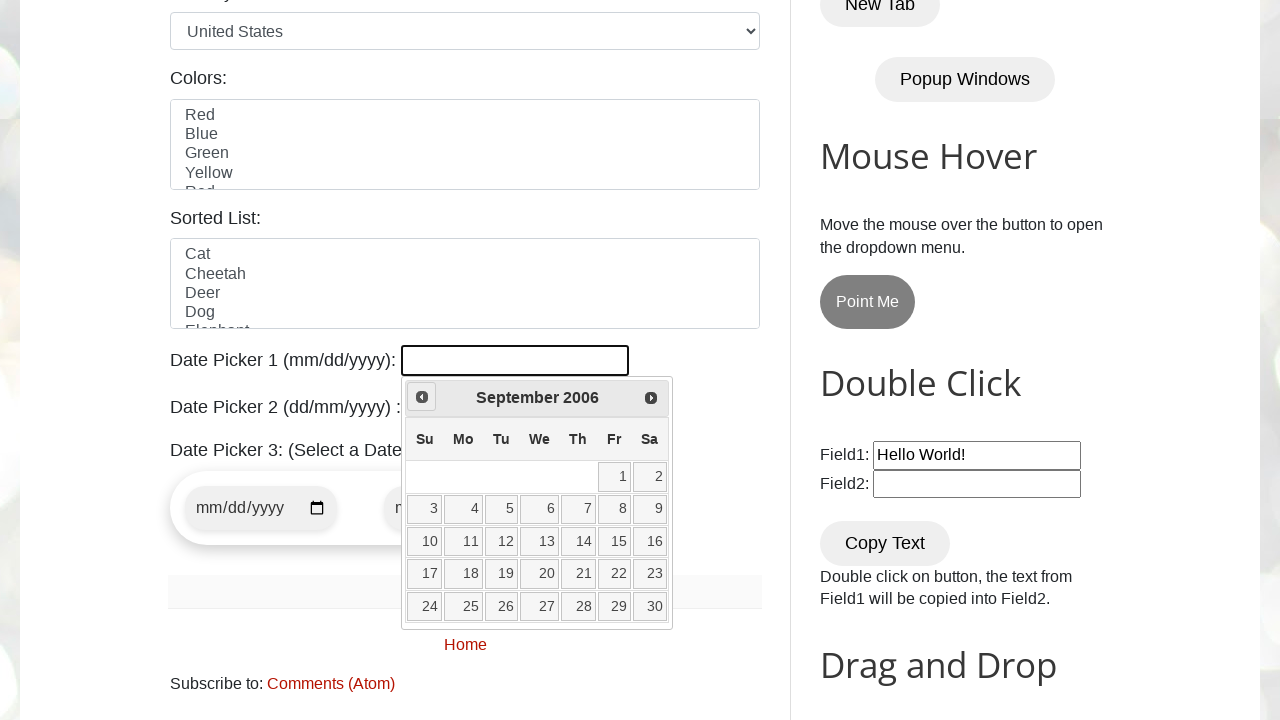

Read current date picker state: September 2006
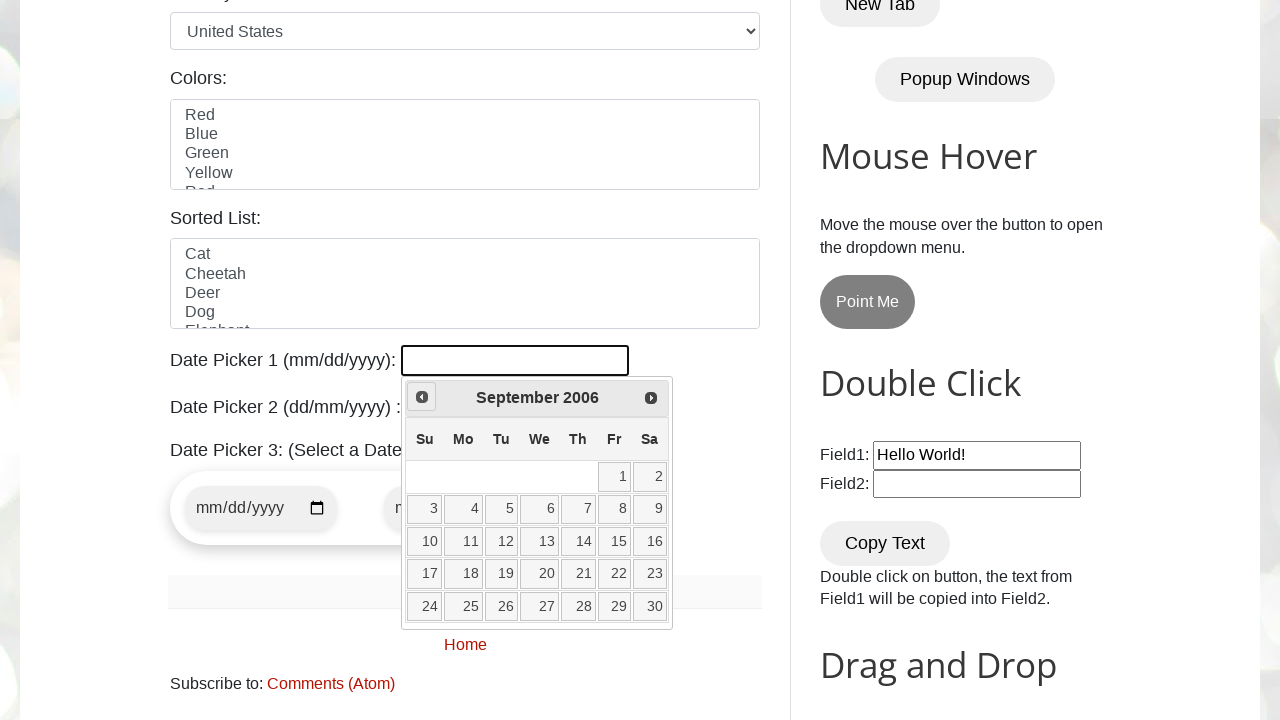

Clicked Previous button to navigate to earlier year at (422, 397) on xpath=//a[contains(@title,'Prev')]
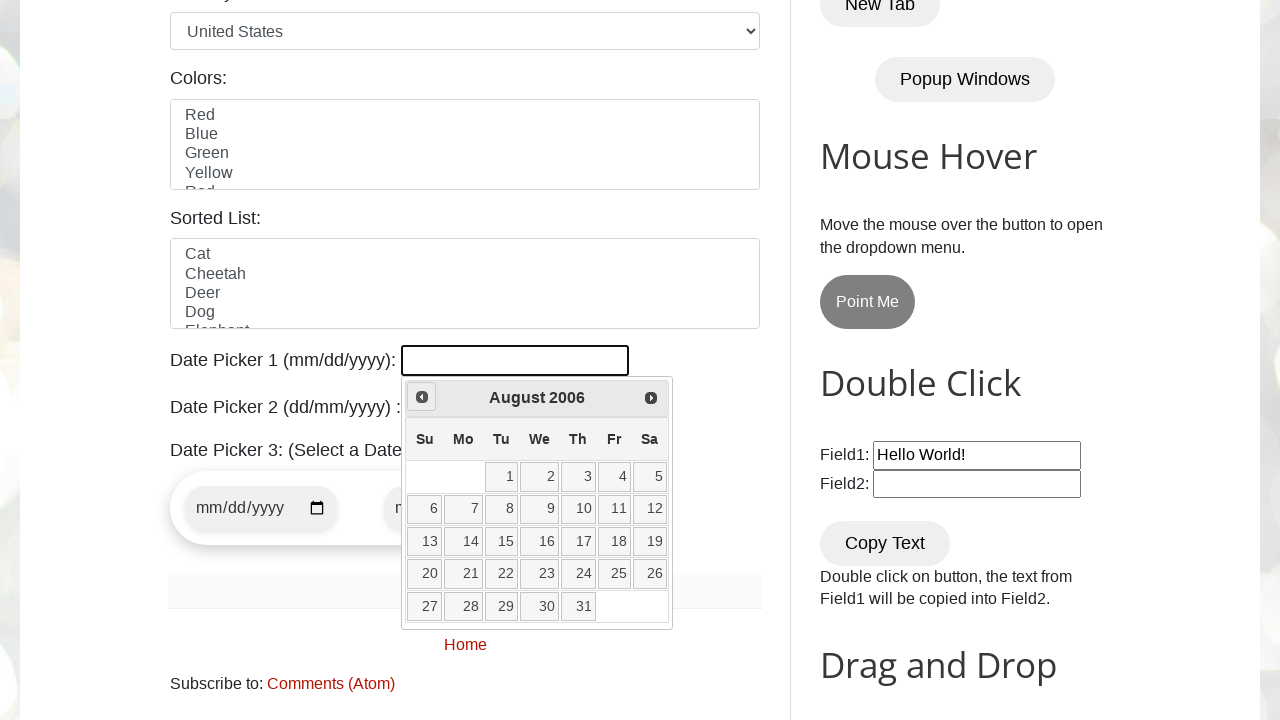

Read current date picker state: August 2006
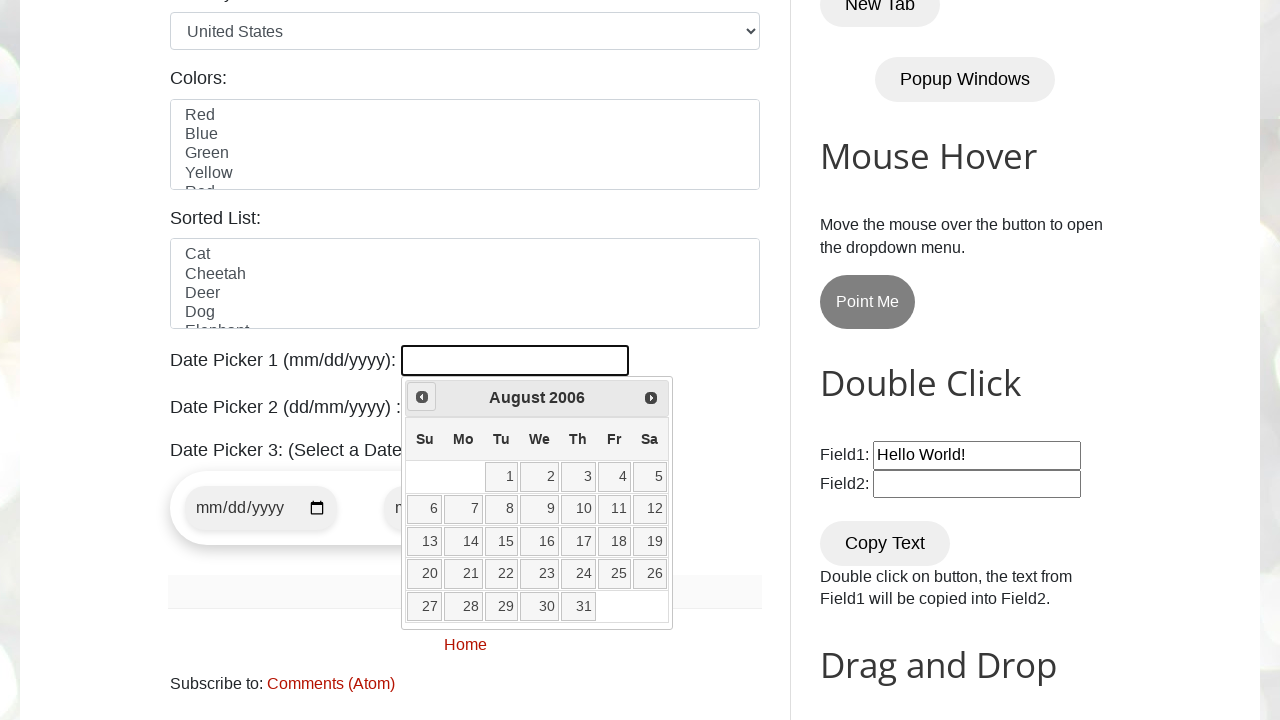

Clicked Previous button to navigate to earlier year at (422, 397) on xpath=//a[contains(@title,'Prev')]
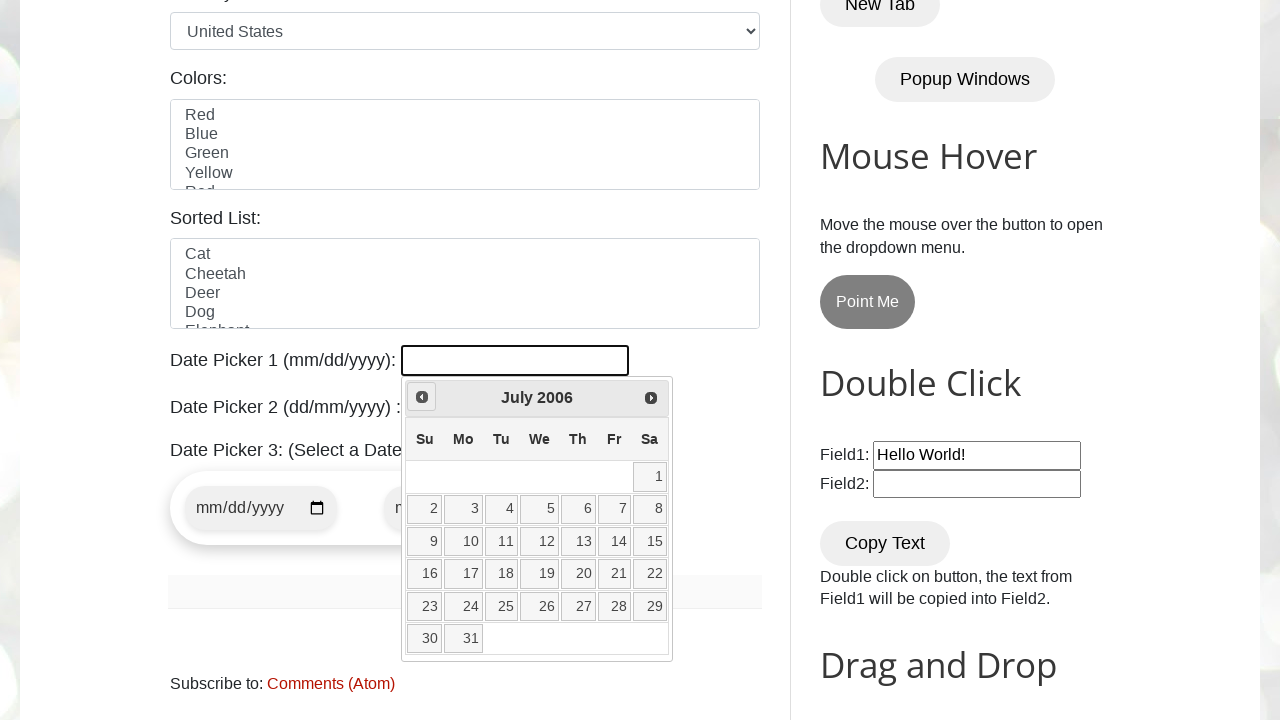

Read current date picker state: July 2006
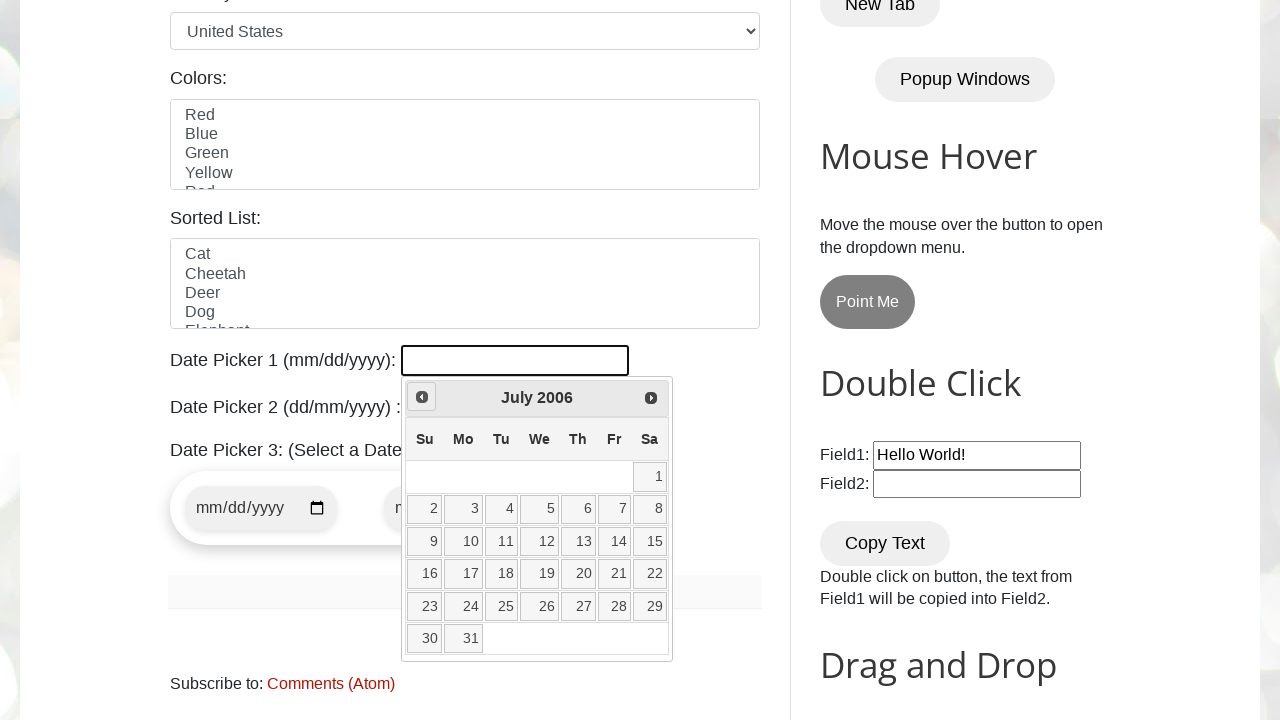

Clicked Previous button to navigate to earlier year at (422, 397) on xpath=//a[contains(@title,'Prev')]
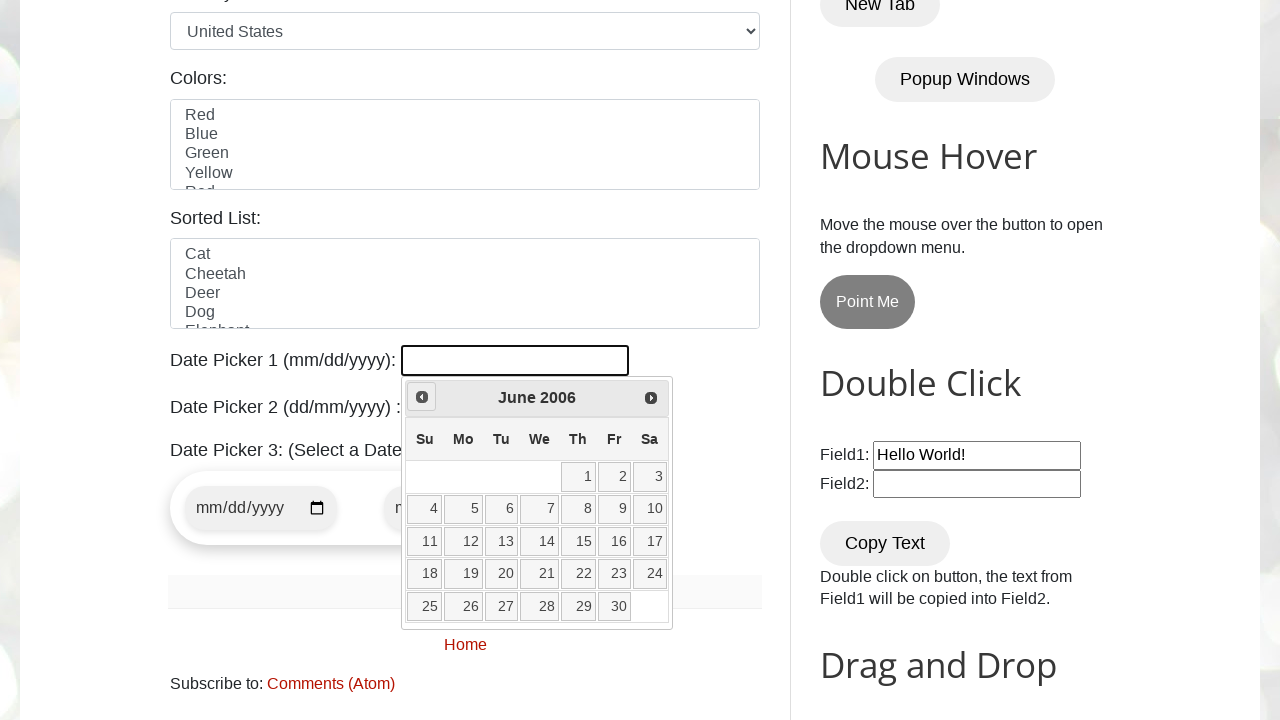

Read current date picker state: June 2006
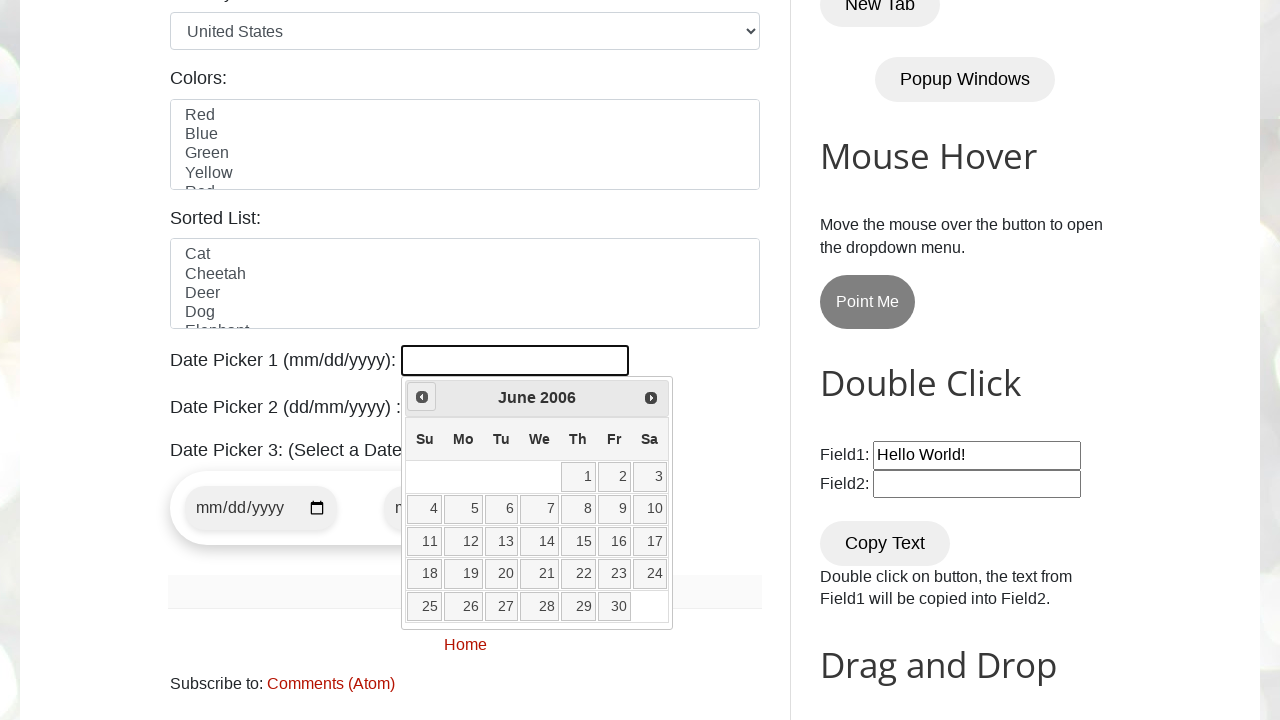

Clicked Previous button to navigate to earlier year at (422, 397) on xpath=//a[contains(@title,'Prev')]
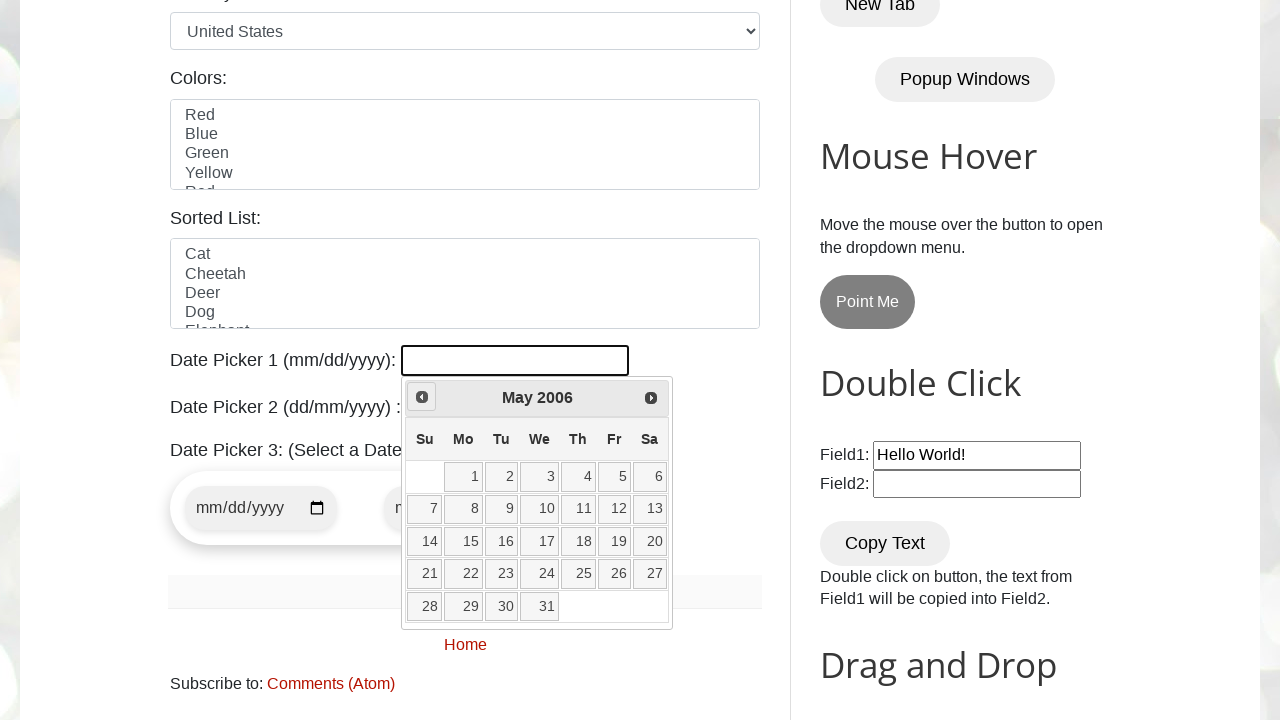

Read current date picker state: May 2006
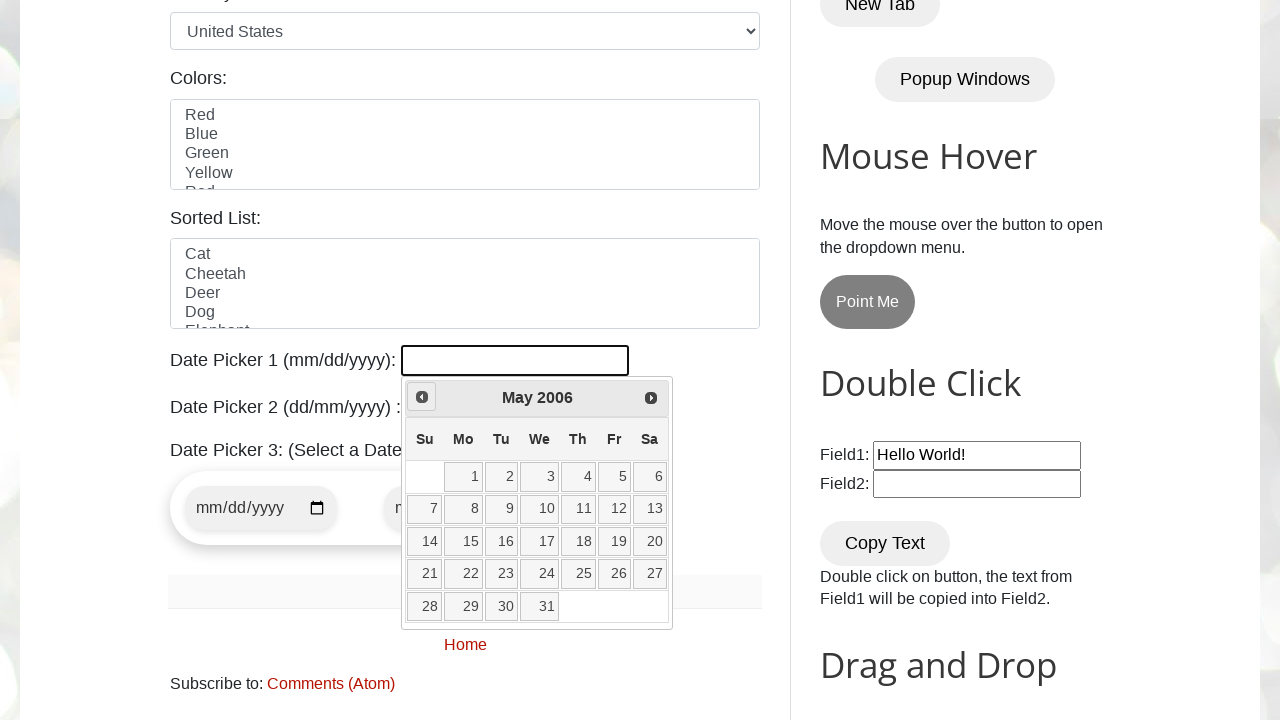

Clicked Previous button to navigate to earlier year at (422, 397) on xpath=//a[contains(@title,'Prev')]
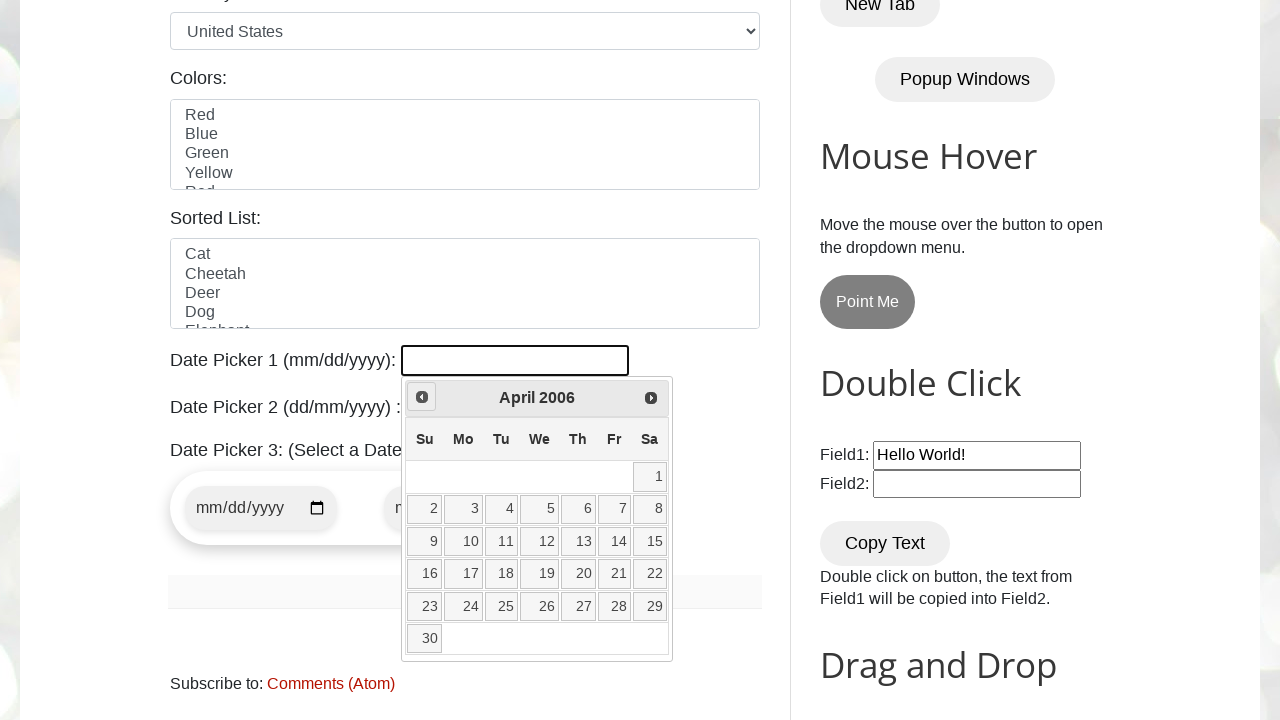

Read current date picker state: April 2006
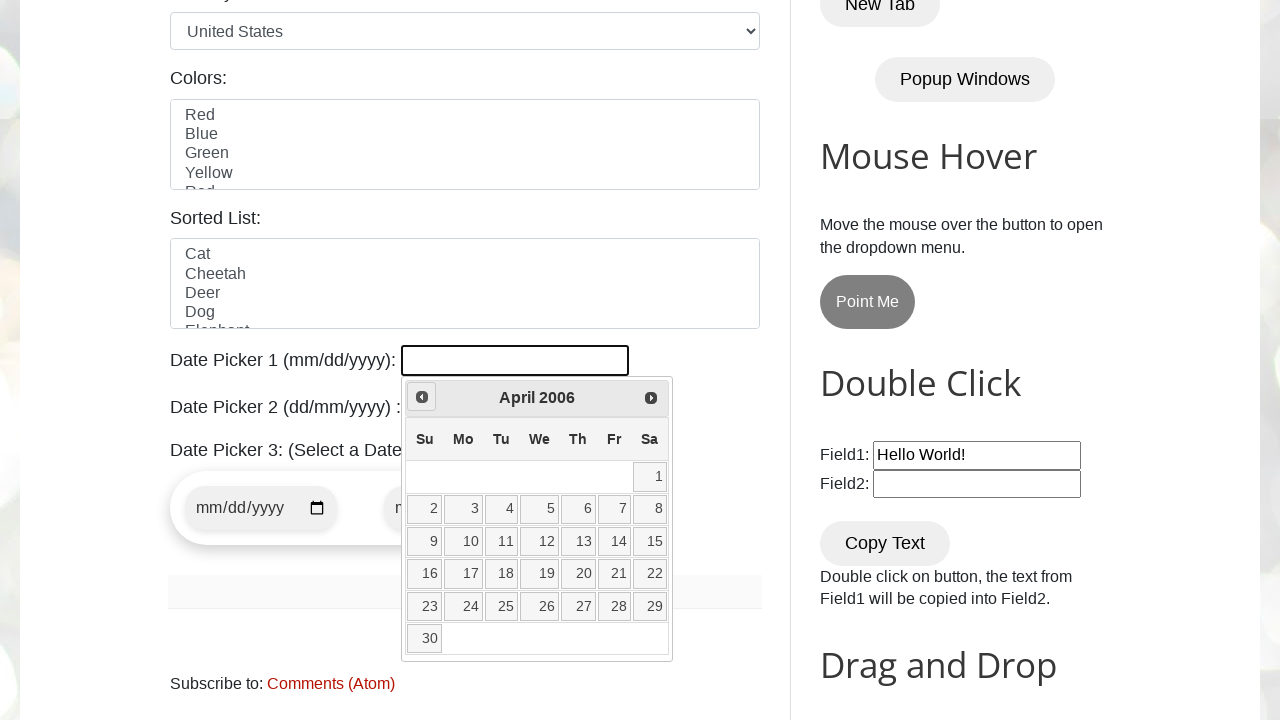

Clicked Previous button to navigate to earlier year at (422, 397) on xpath=//a[contains(@title,'Prev')]
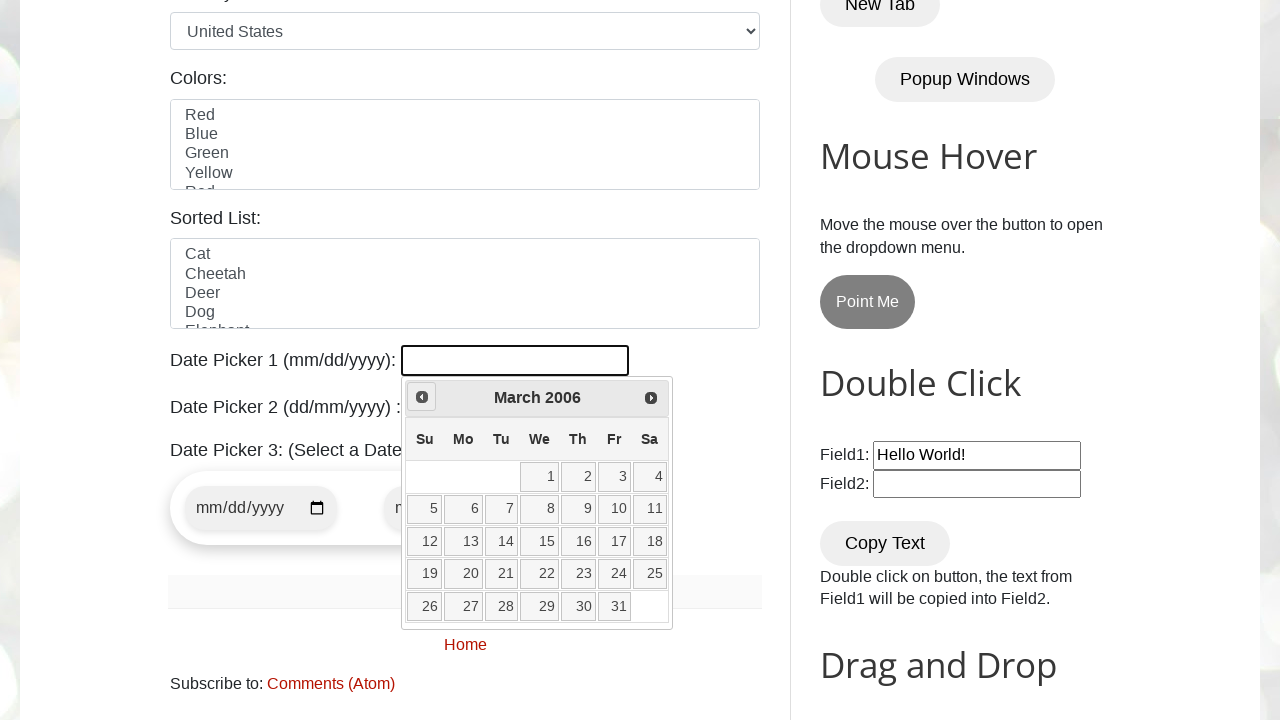

Read current date picker state: March 2006
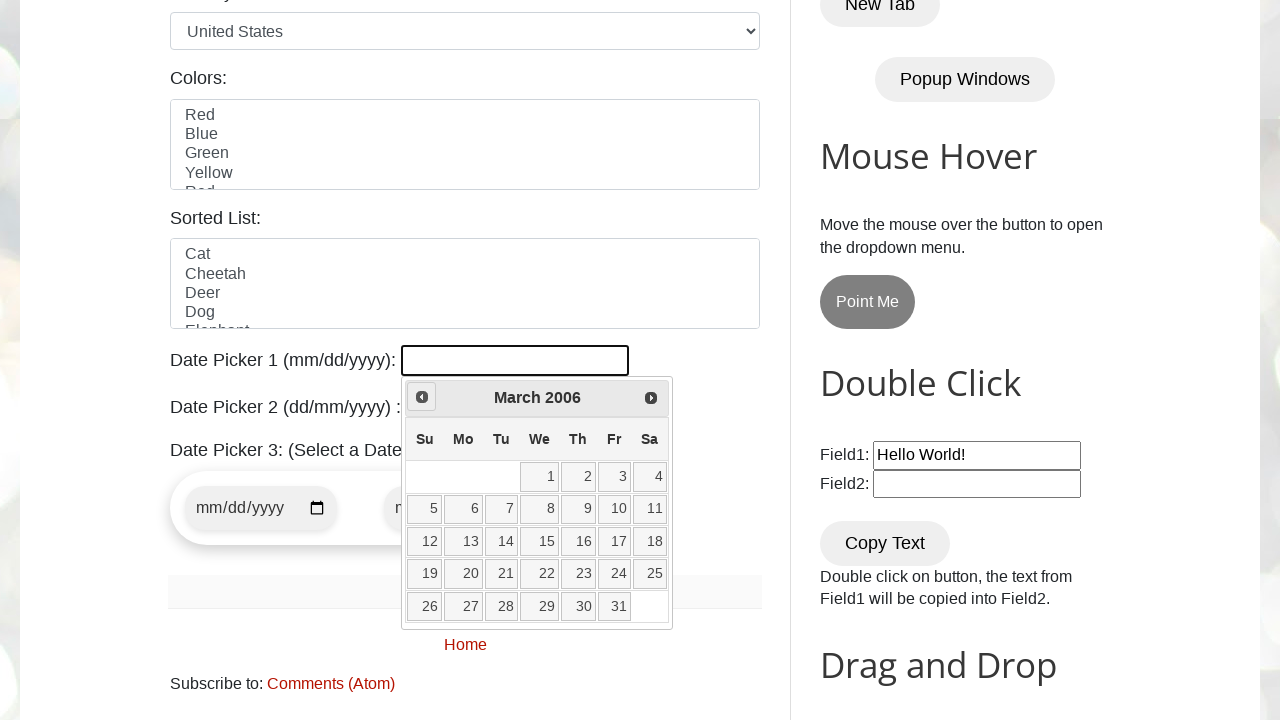

Clicked Previous button to navigate to earlier year at (422, 397) on xpath=//a[contains(@title,'Prev')]
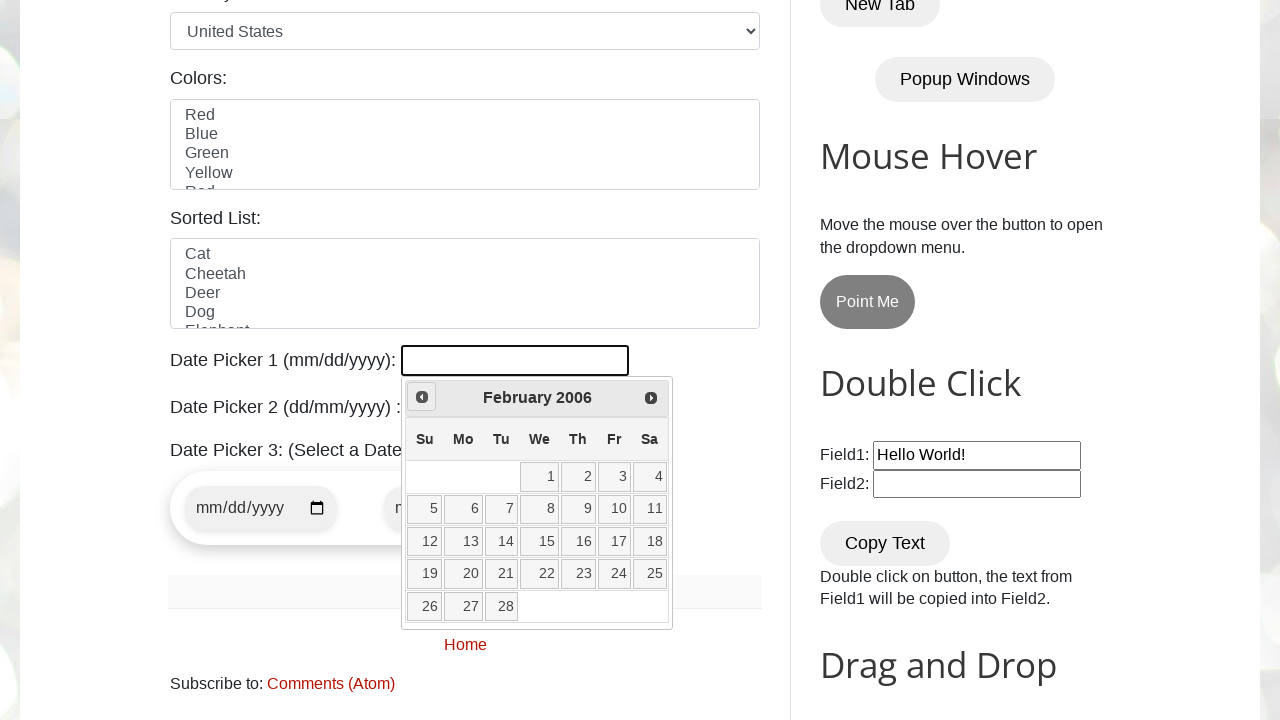

Read current date picker state: February 2006
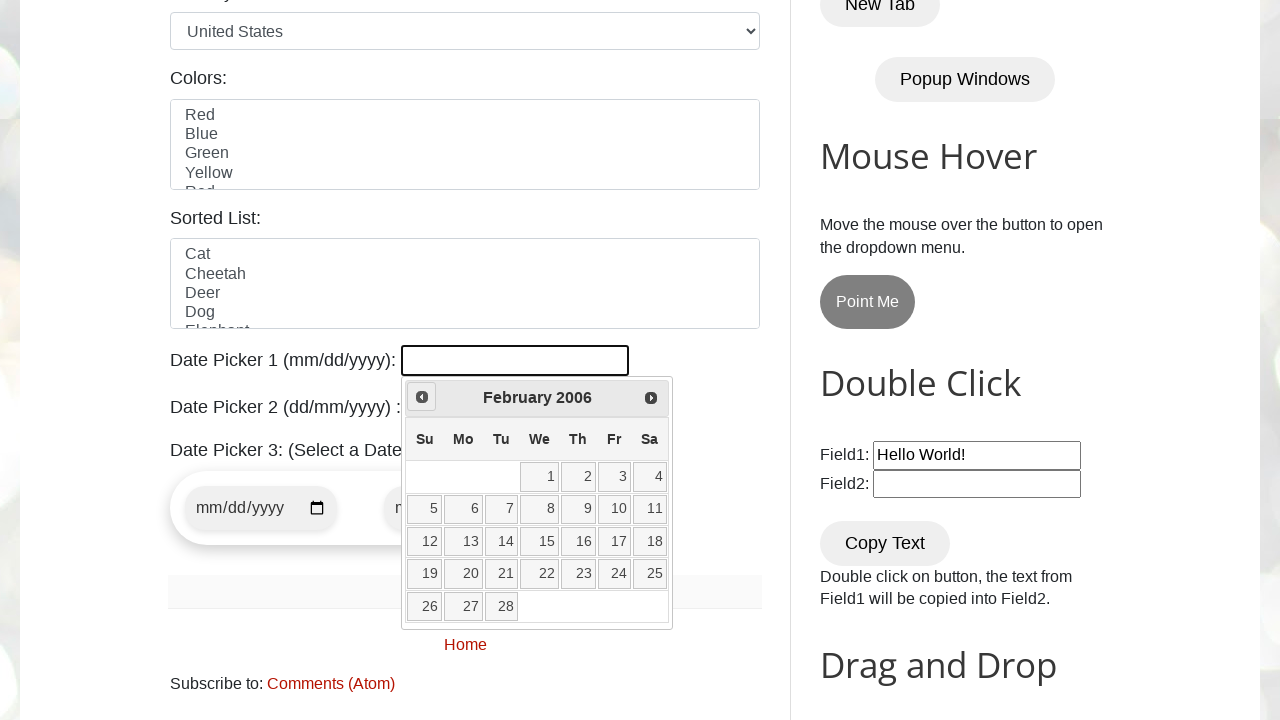

Clicked Previous button to navigate to earlier year at (422, 397) on xpath=//a[contains(@title,'Prev')]
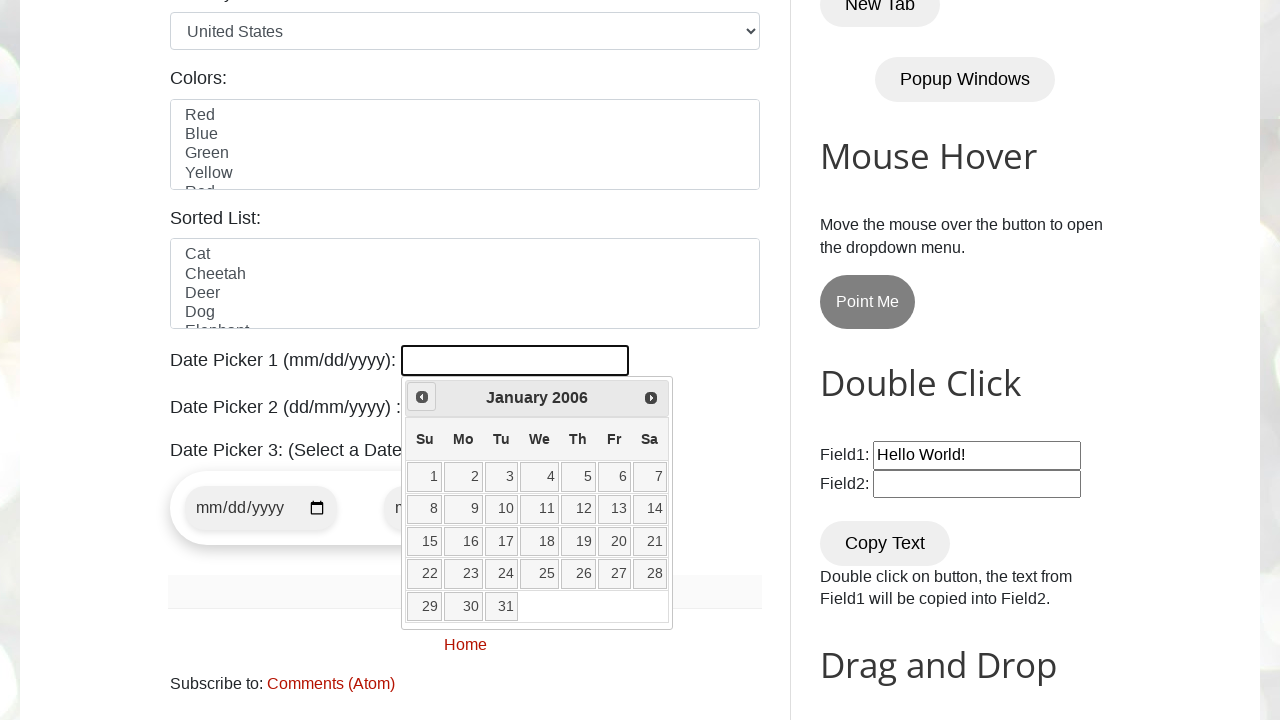

Read current date picker state: January 2006
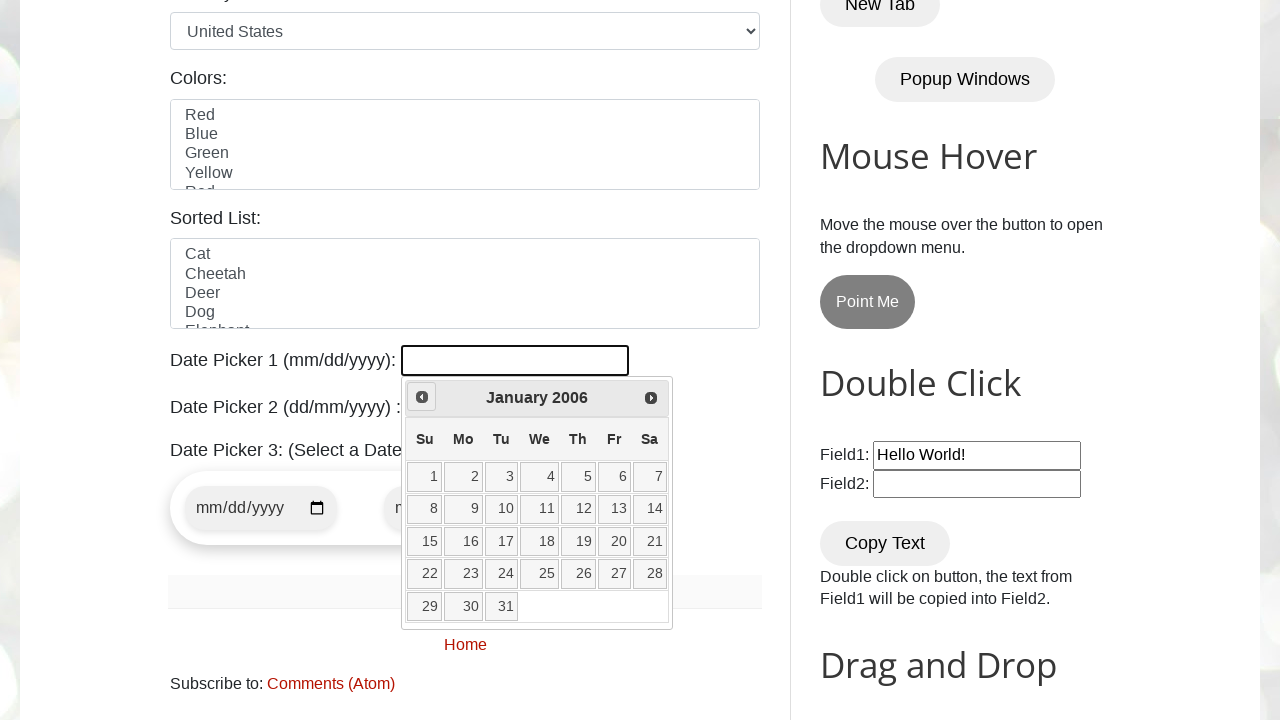

Clicked Previous button to navigate to earlier year at (422, 397) on xpath=//a[contains(@title,'Prev')]
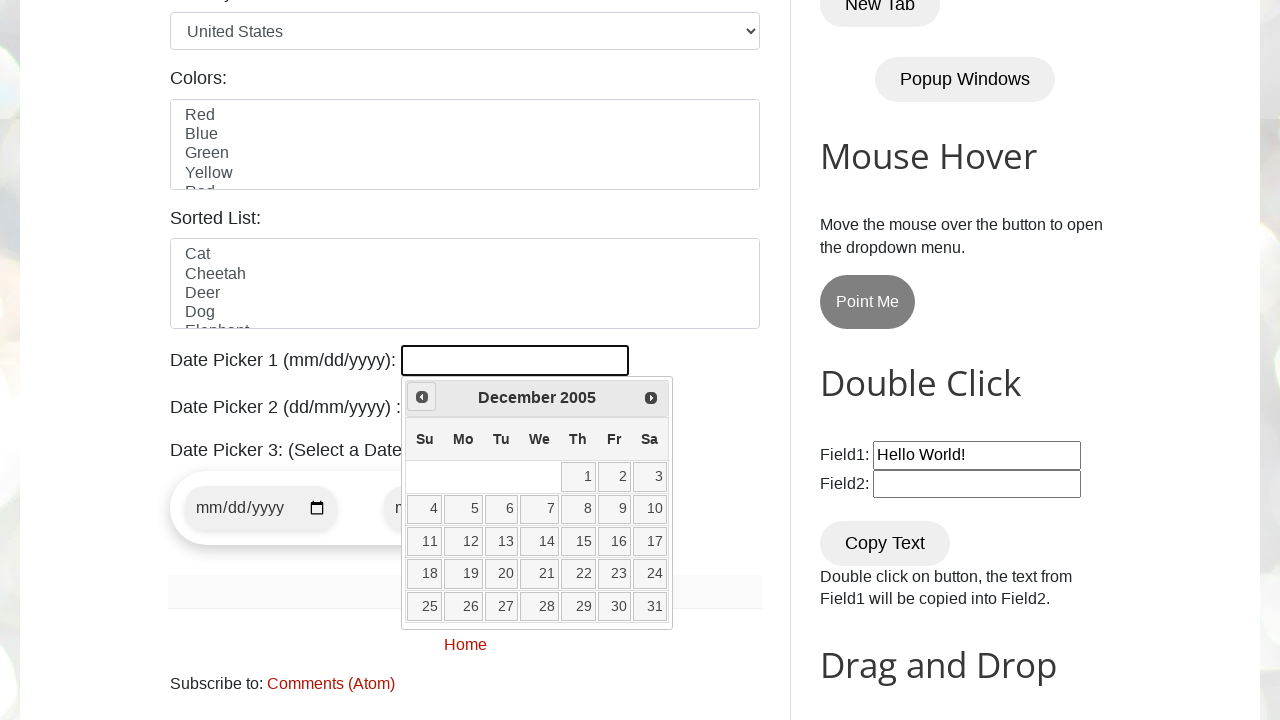

Read current date picker state: December 2005
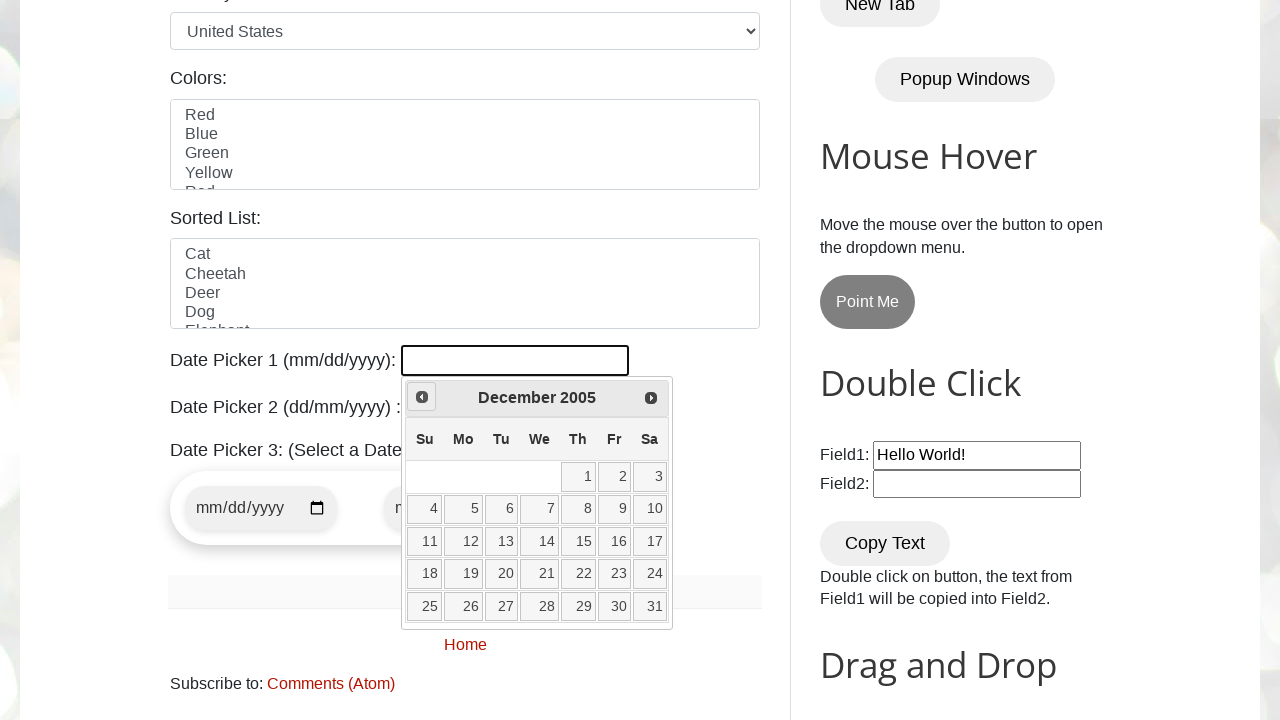

Clicked Previous button to navigate to earlier year at (422, 397) on xpath=//a[contains(@title,'Prev')]
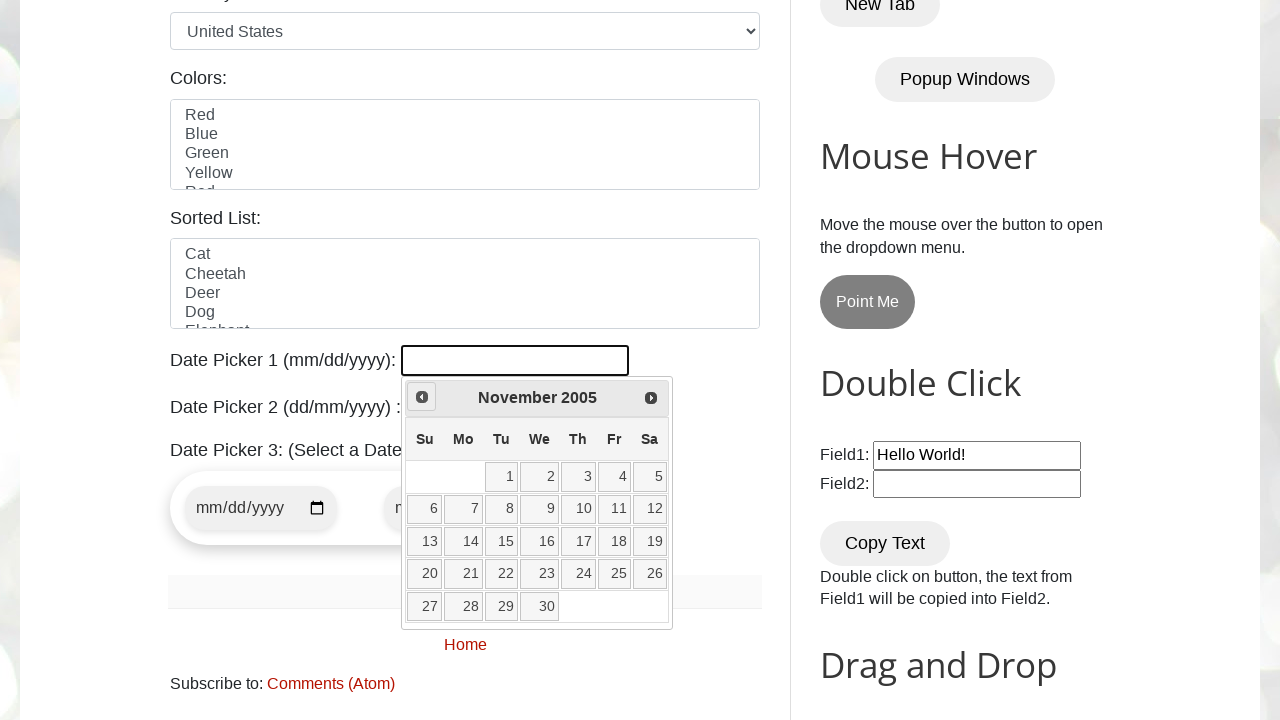

Read current date picker state: November 2005
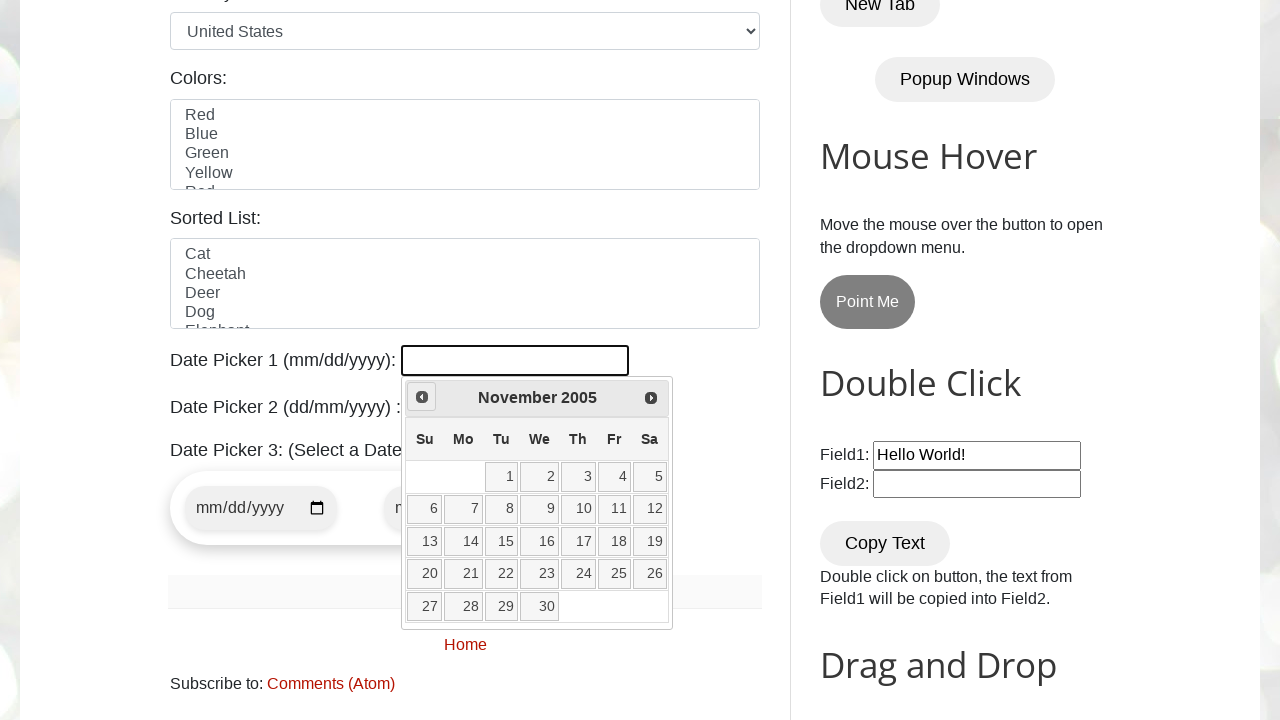

Clicked Previous button to navigate to earlier year at (422, 397) on xpath=//a[contains(@title,'Prev')]
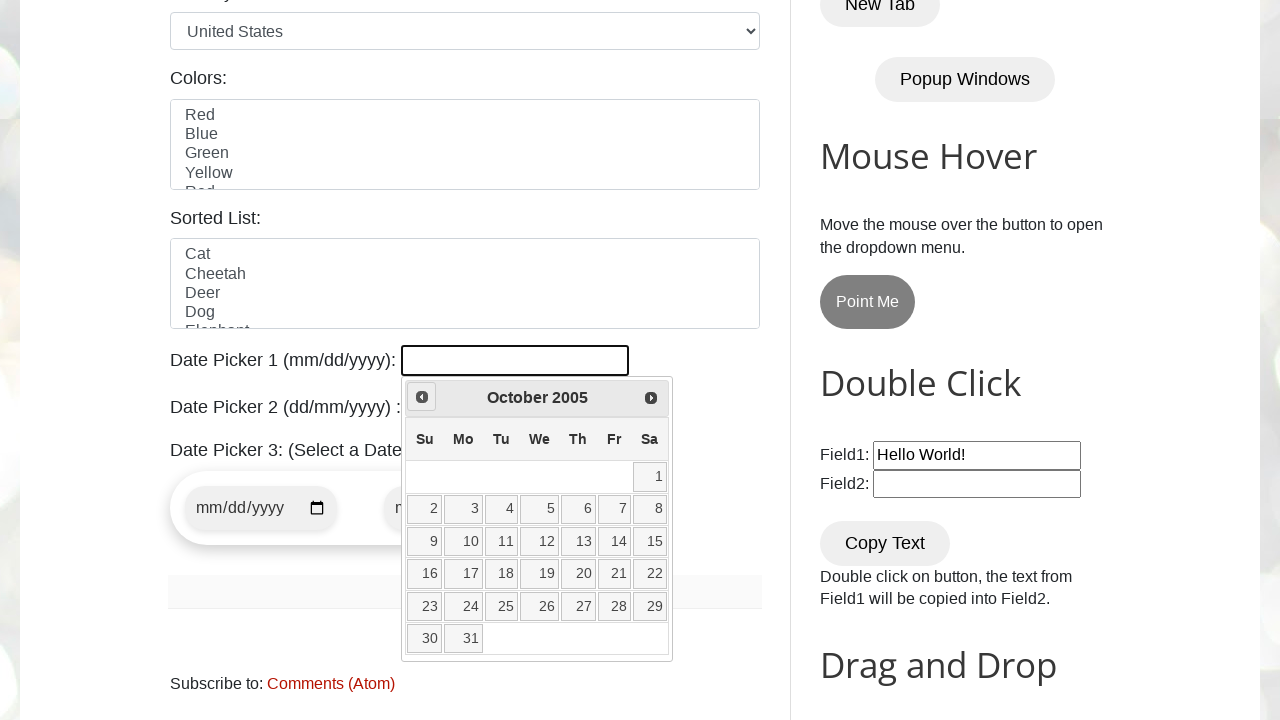

Read current date picker state: October 2005
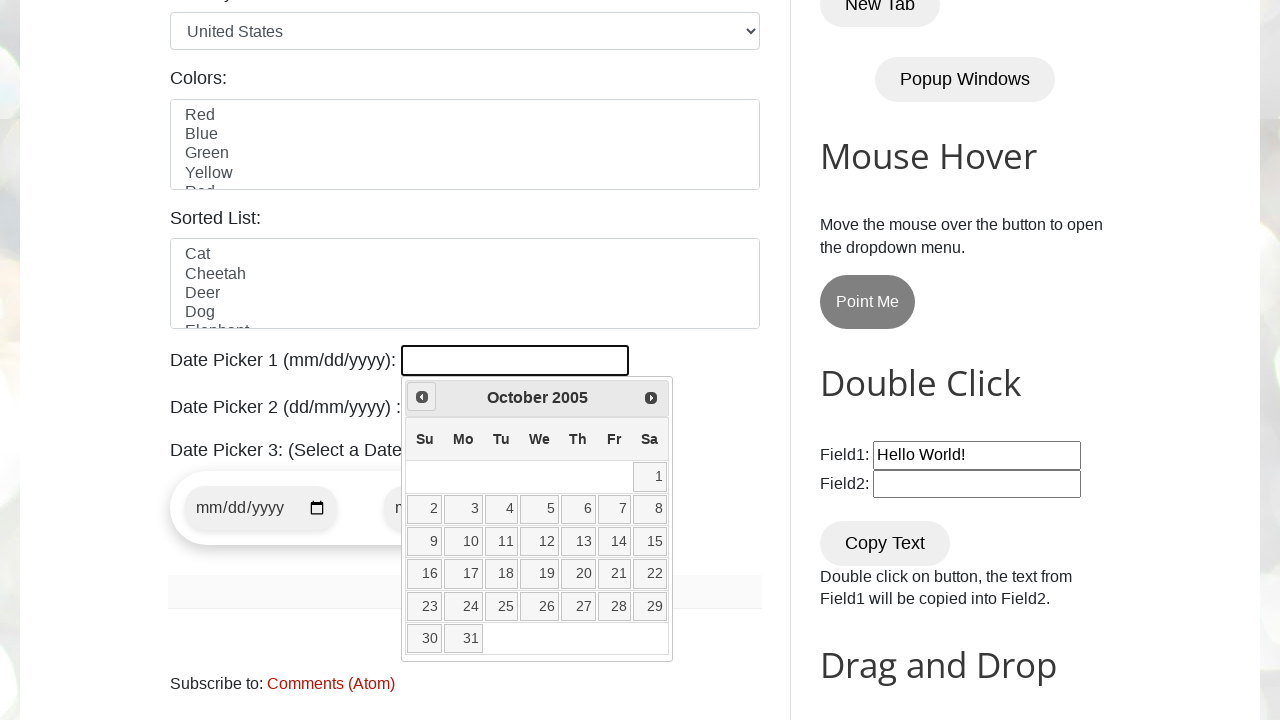

Clicked Previous button to navigate to earlier year at (422, 397) on xpath=//a[contains(@title,'Prev')]
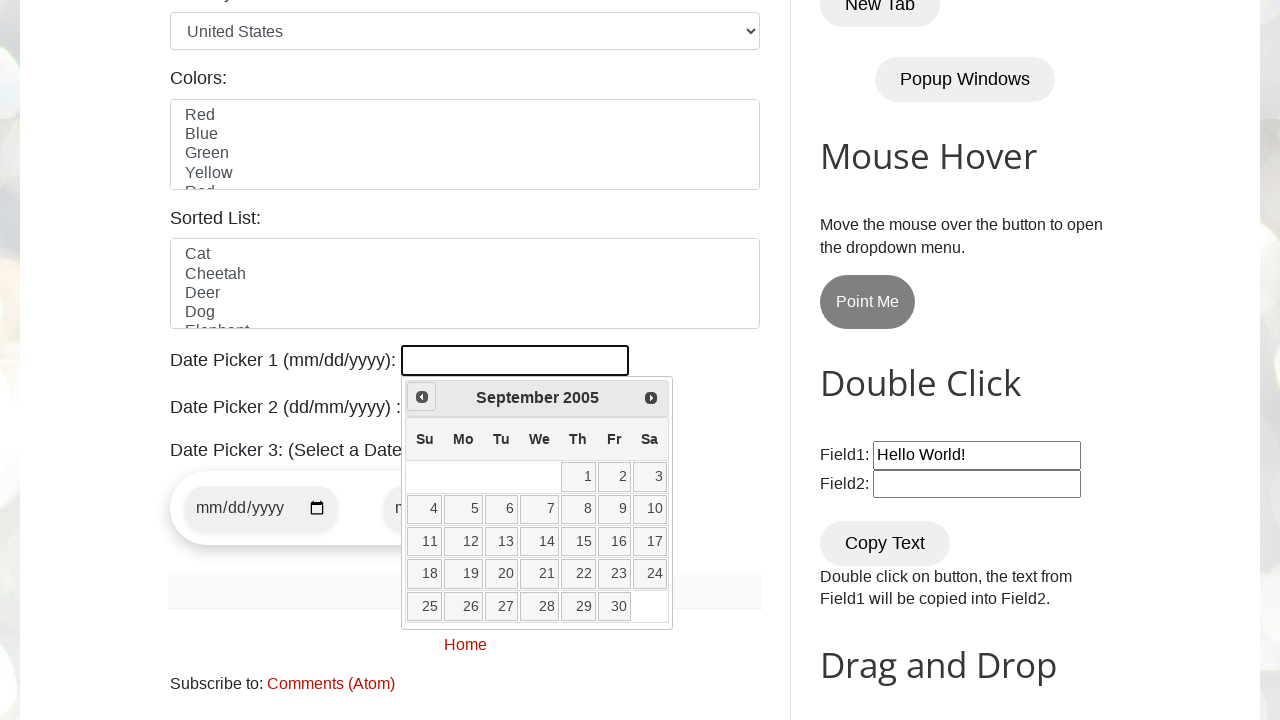

Read current date picker state: September 2005
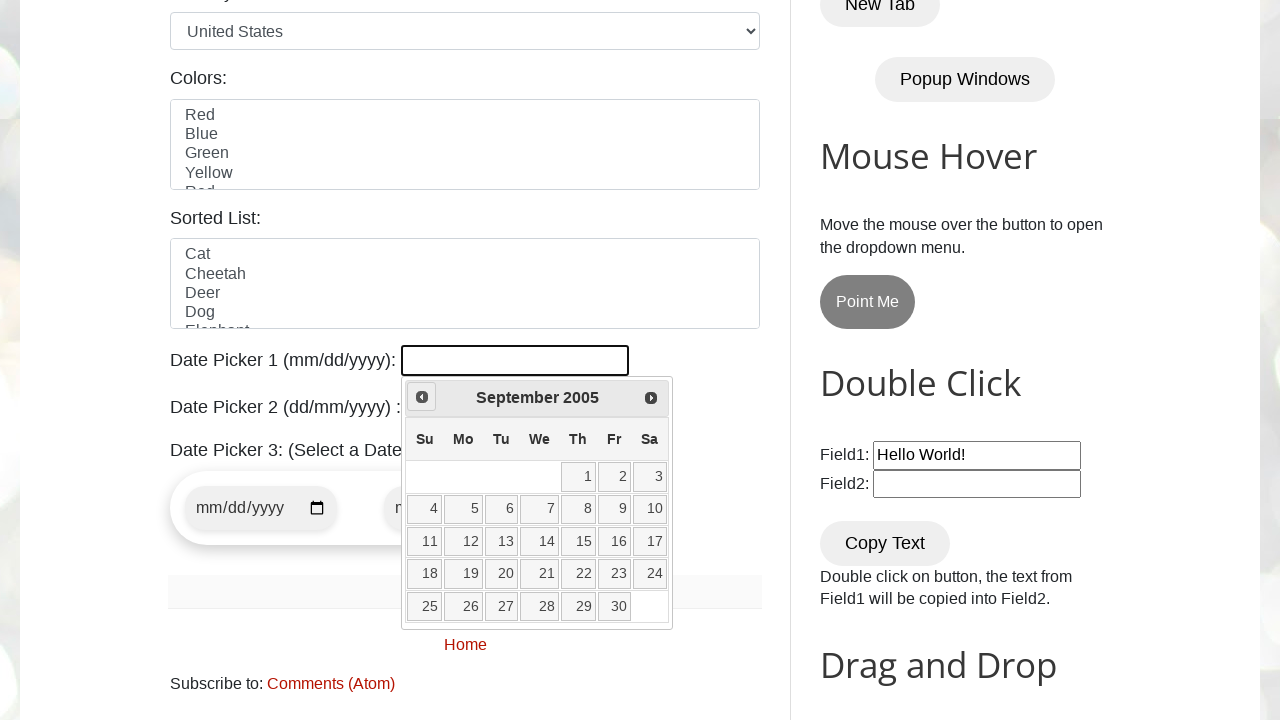

Clicked Previous button to navigate to earlier year at (422, 397) on xpath=//a[contains(@title,'Prev')]
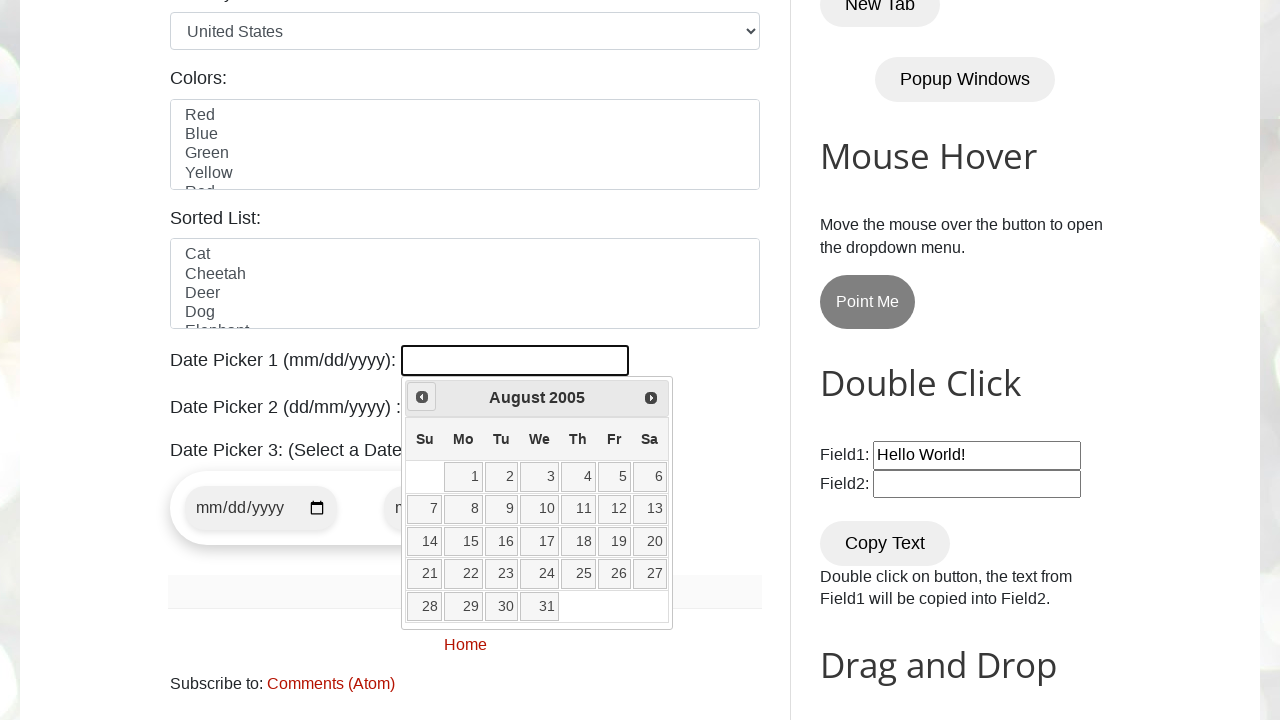

Read current date picker state: August 2005
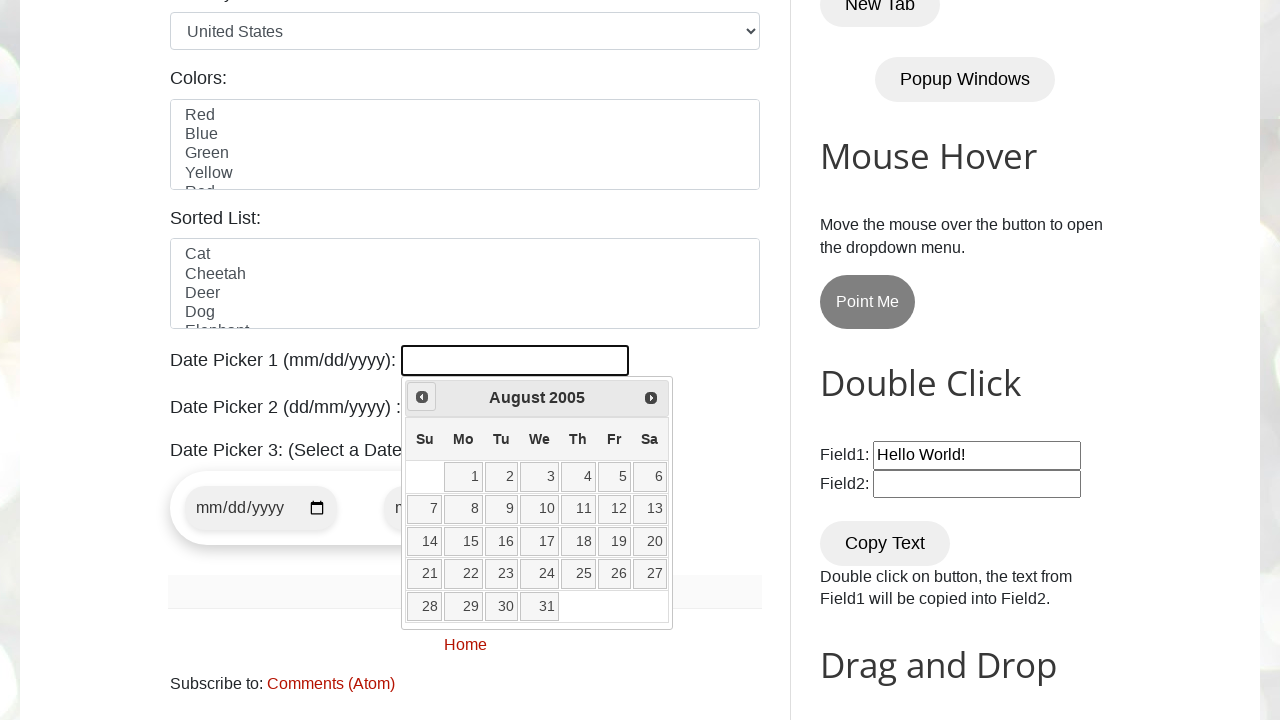

Clicked Previous button to navigate to earlier year at (422, 397) on xpath=//a[contains(@title,'Prev')]
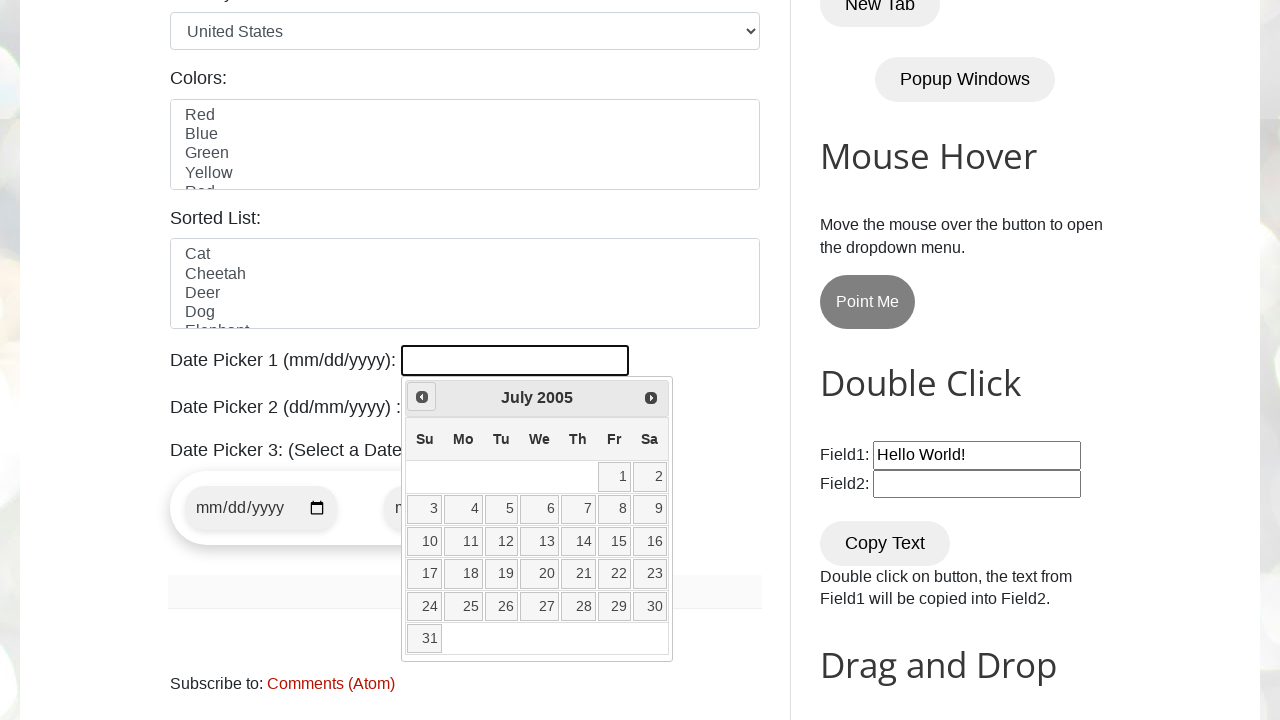

Read current date picker state: July 2005
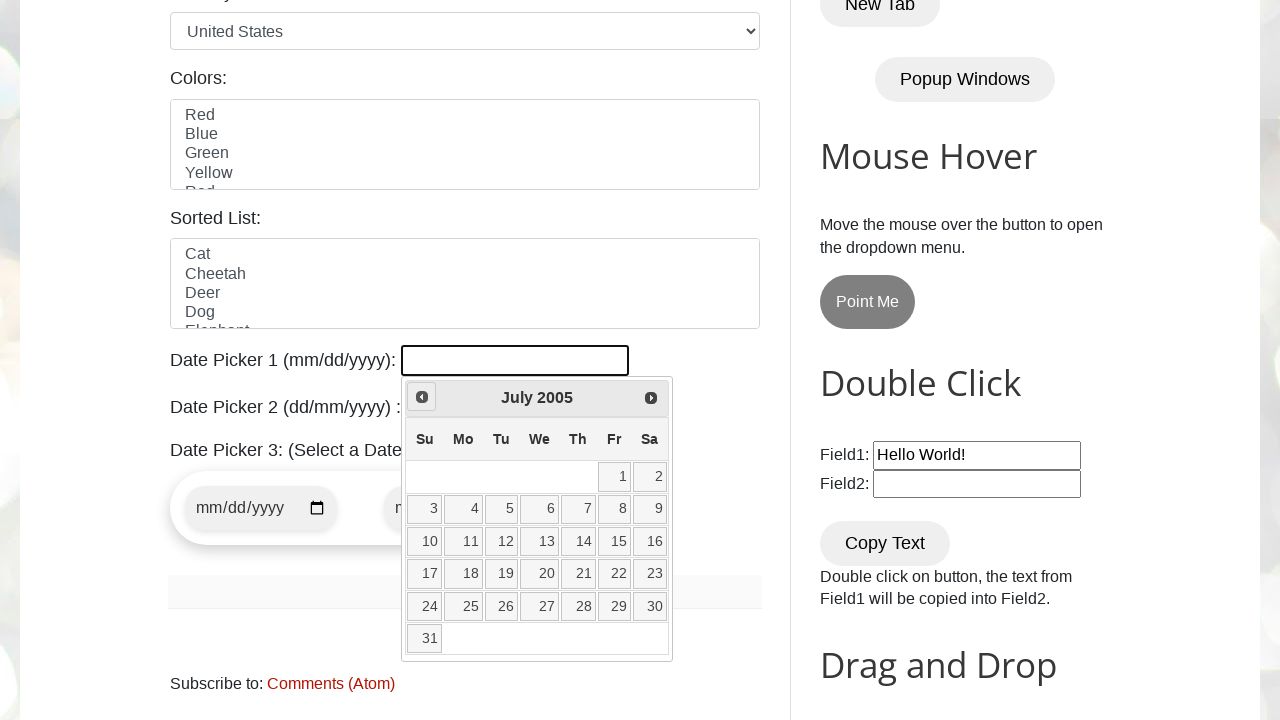

Clicked Previous button to navigate to earlier year at (422, 397) on xpath=//a[contains(@title,'Prev')]
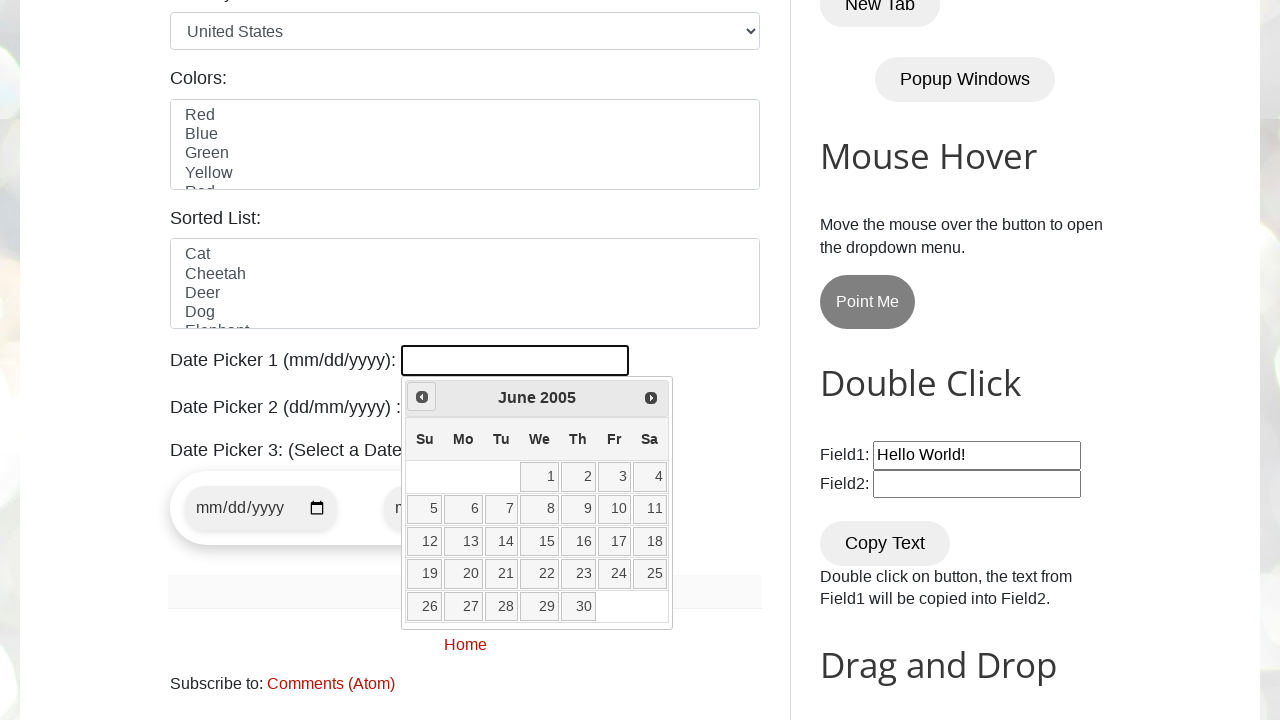

Read current date picker state: June 2005
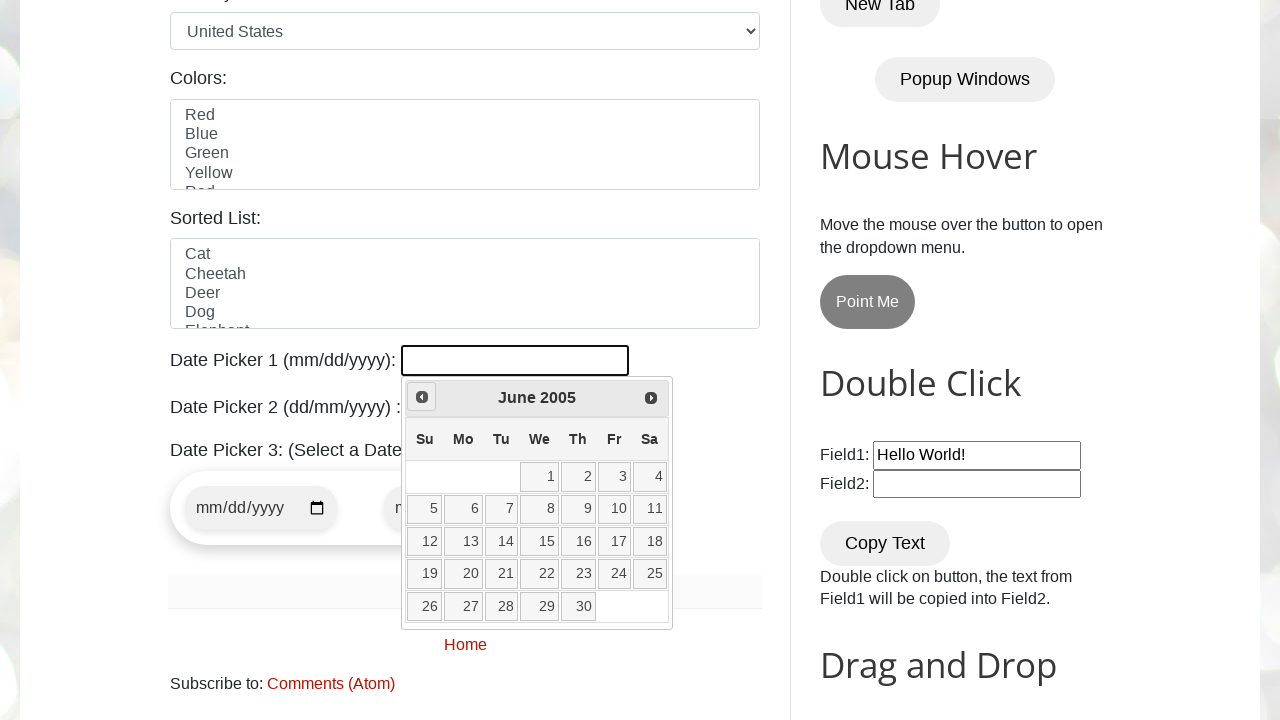

Clicked Previous button to navigate to earlier year at (422, 397) on xpath=//a[contains(@title,'Prev')]
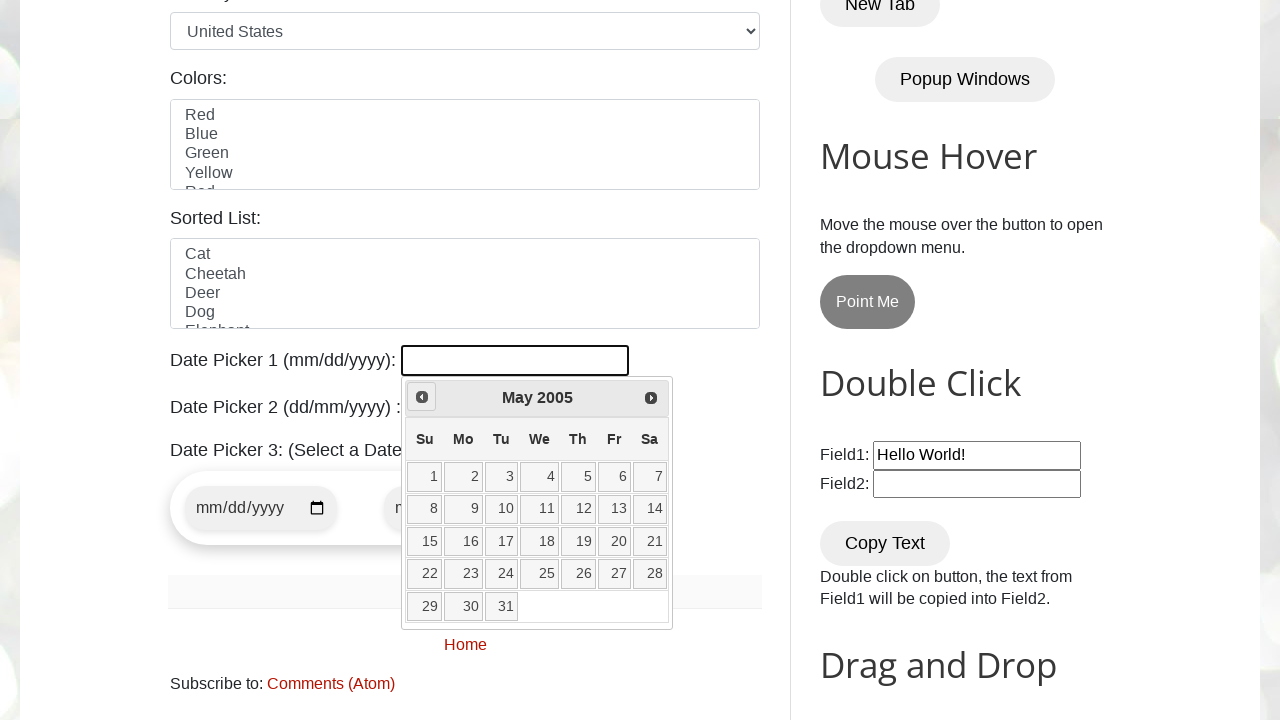

Read current date picker state: May 2005
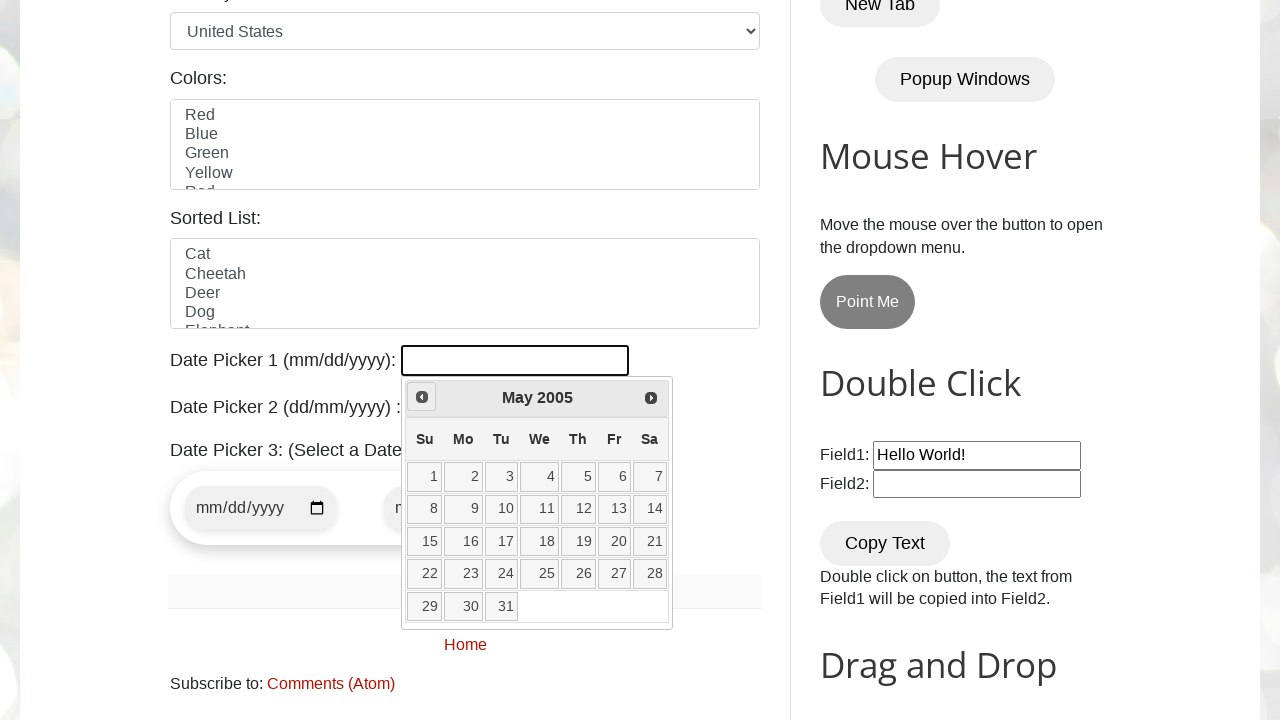

Clicked Previous button to navigate to earlier year at (422, 397) on xpath=//a[contains(@title,'Prev')]
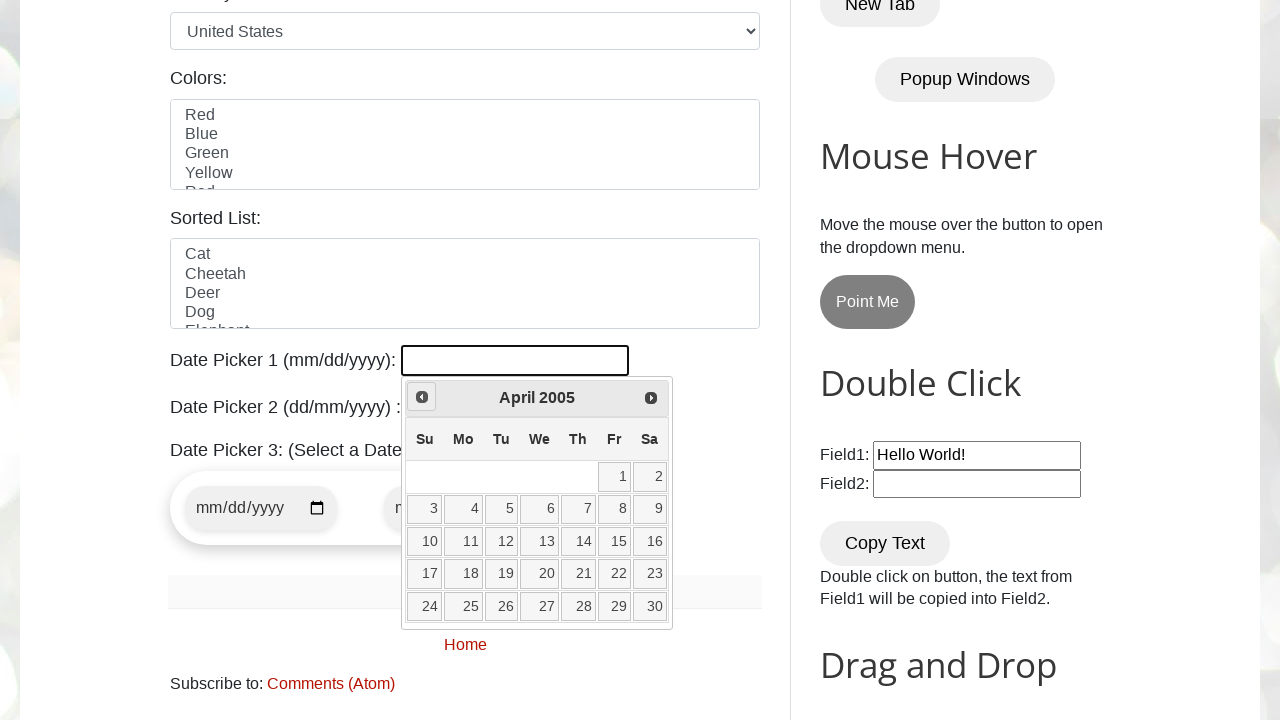

Read current date picker state: April 2005
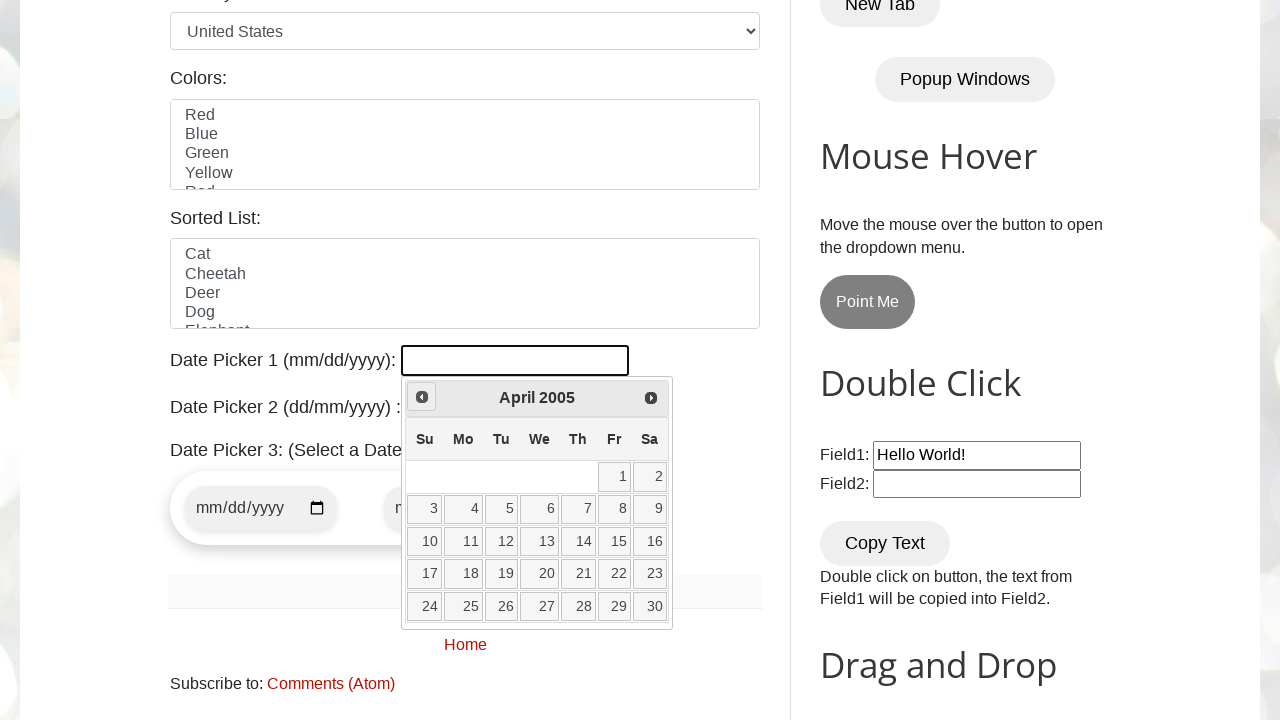

Clicked Previous button to navigate to earlier year at (422, 397) on xpath=//a[contains(@title,'Prev')]
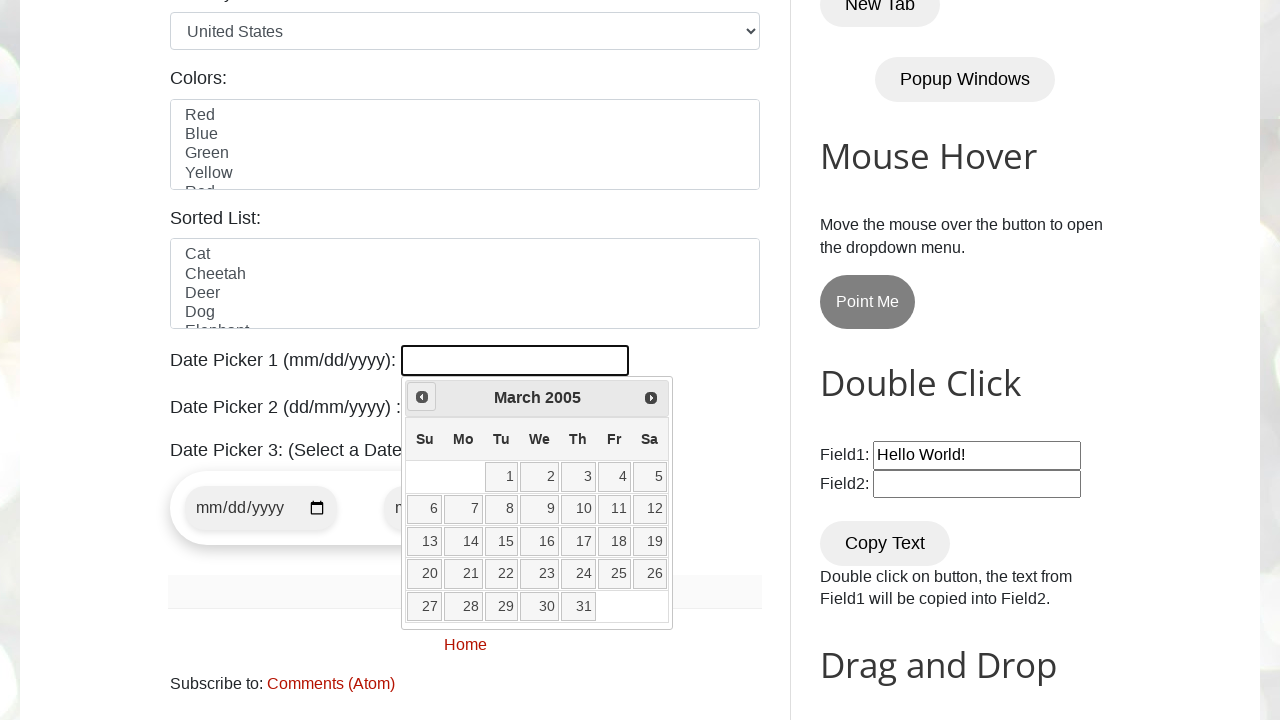

Read current date picker state: March 2005
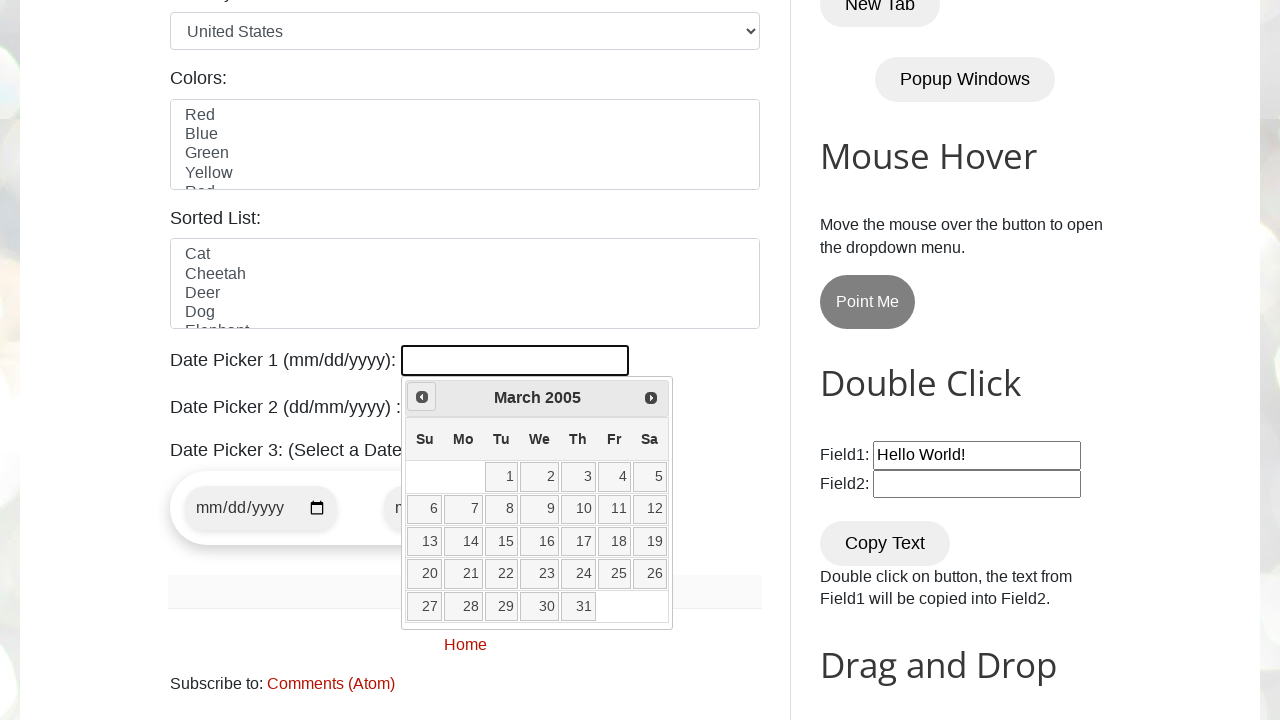

Clicked Previous button to navigate to earlier year at (422, 397) on xpath=//a[contains(@title,'Prev')]
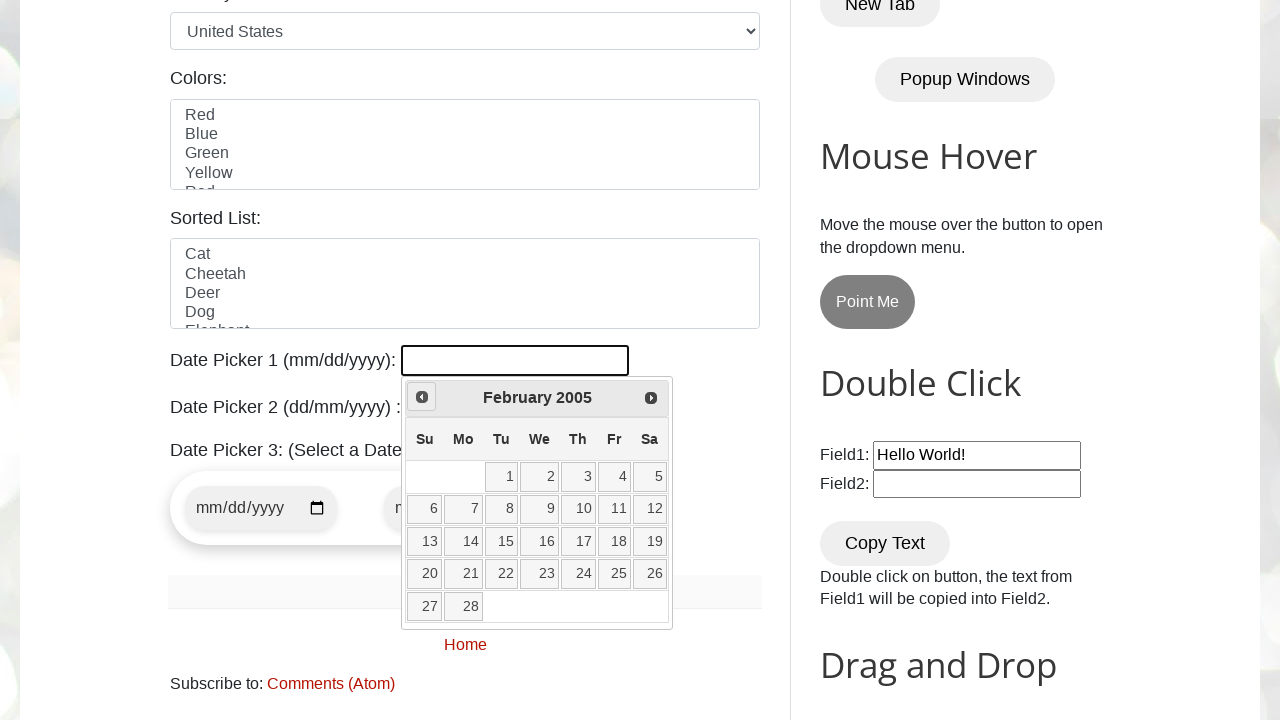

Read current date picker state: February 2005
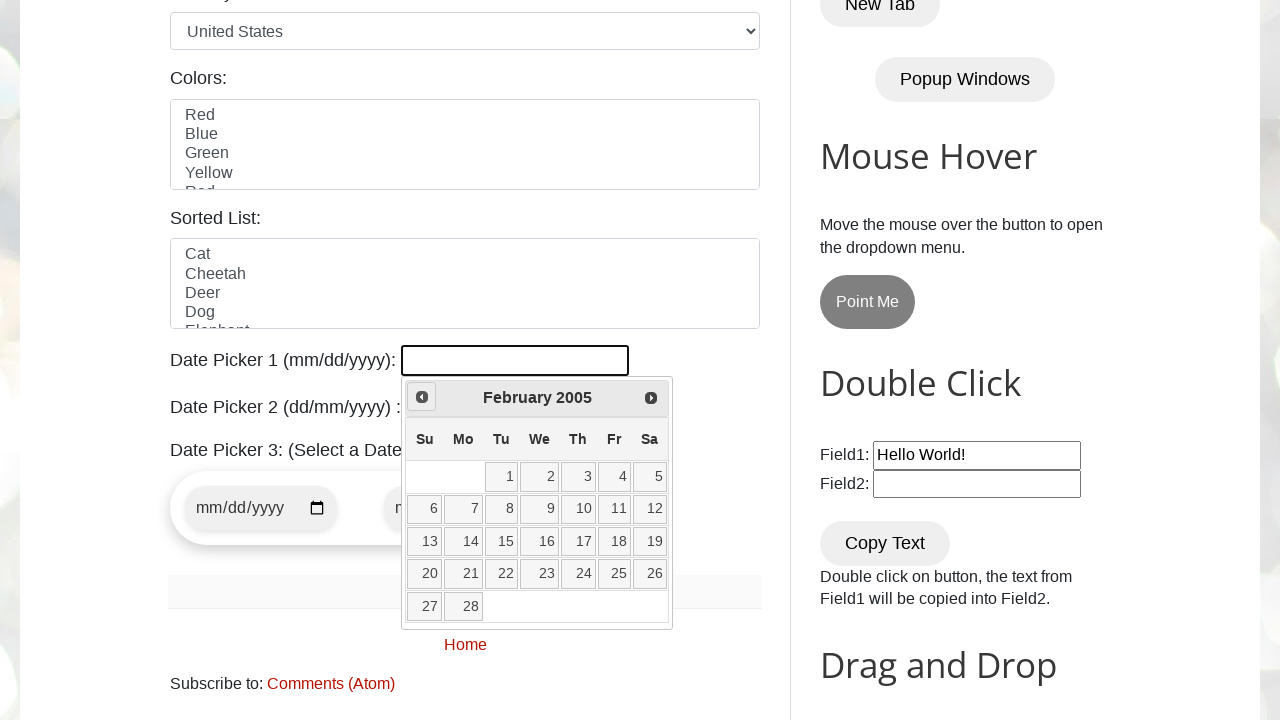

Clicked Previous button to navigate to earlier year at (422, 397) on xpath=//a[contains(@title,'Prev')]
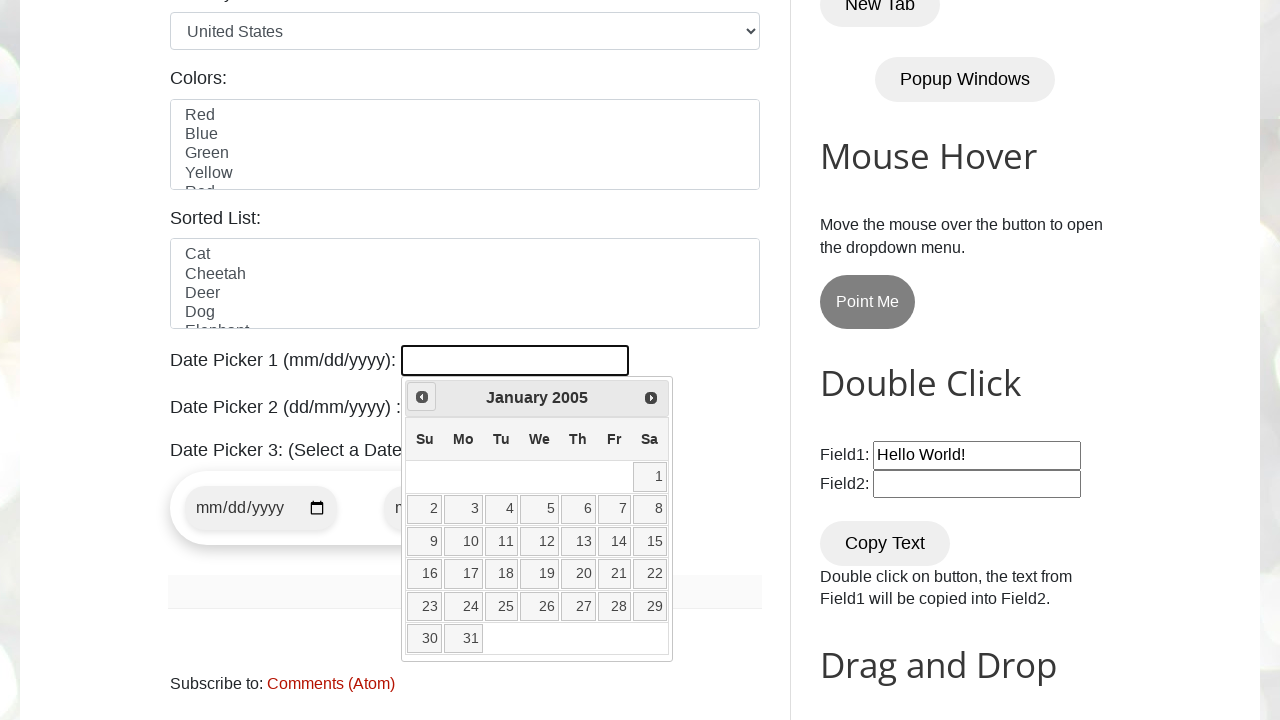

Read current date picker state: January 2005
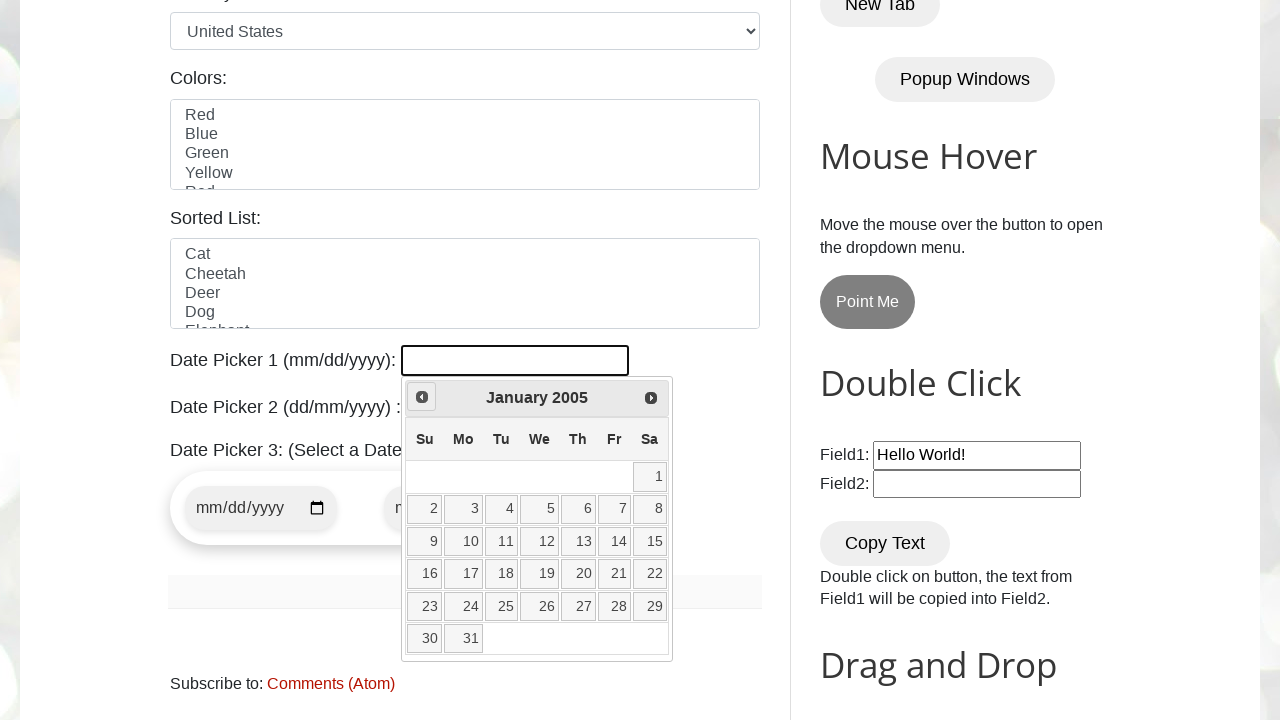

Clicked Previous button to navigate to earlier year at (422, 397) on xpath=//a[contains(@title,'Prev')]
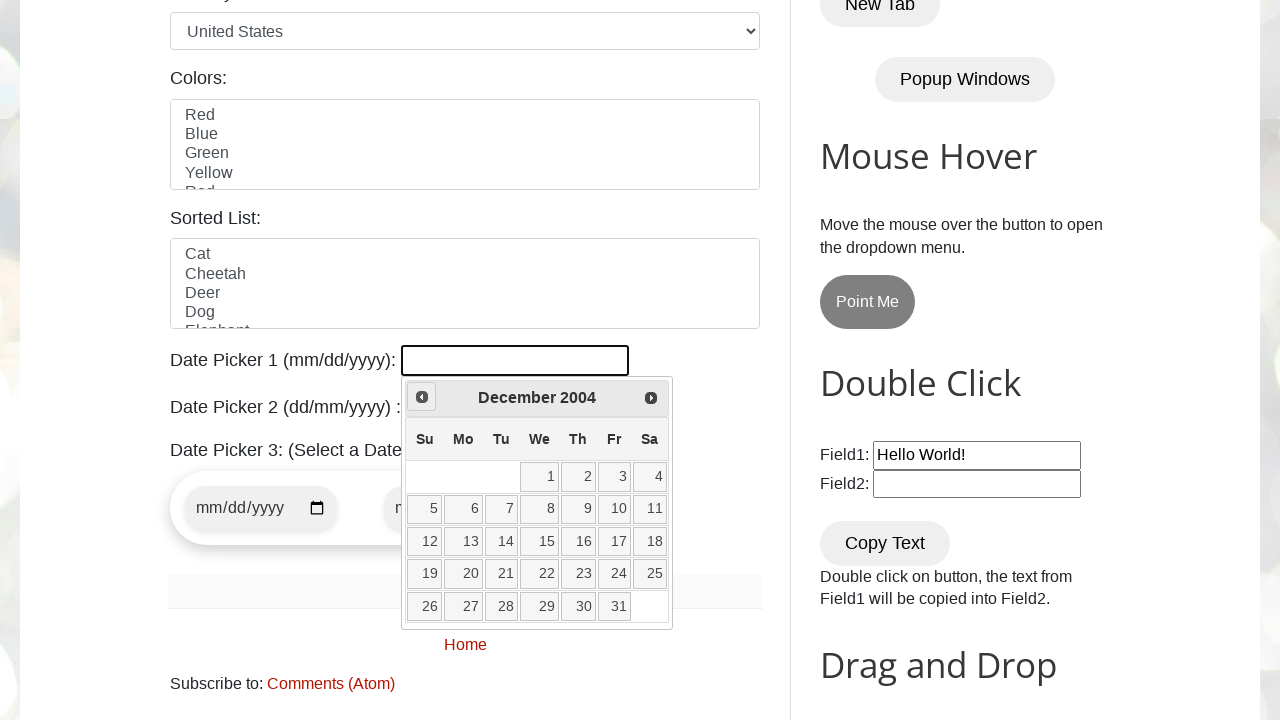

Read current date picker state: December 2004
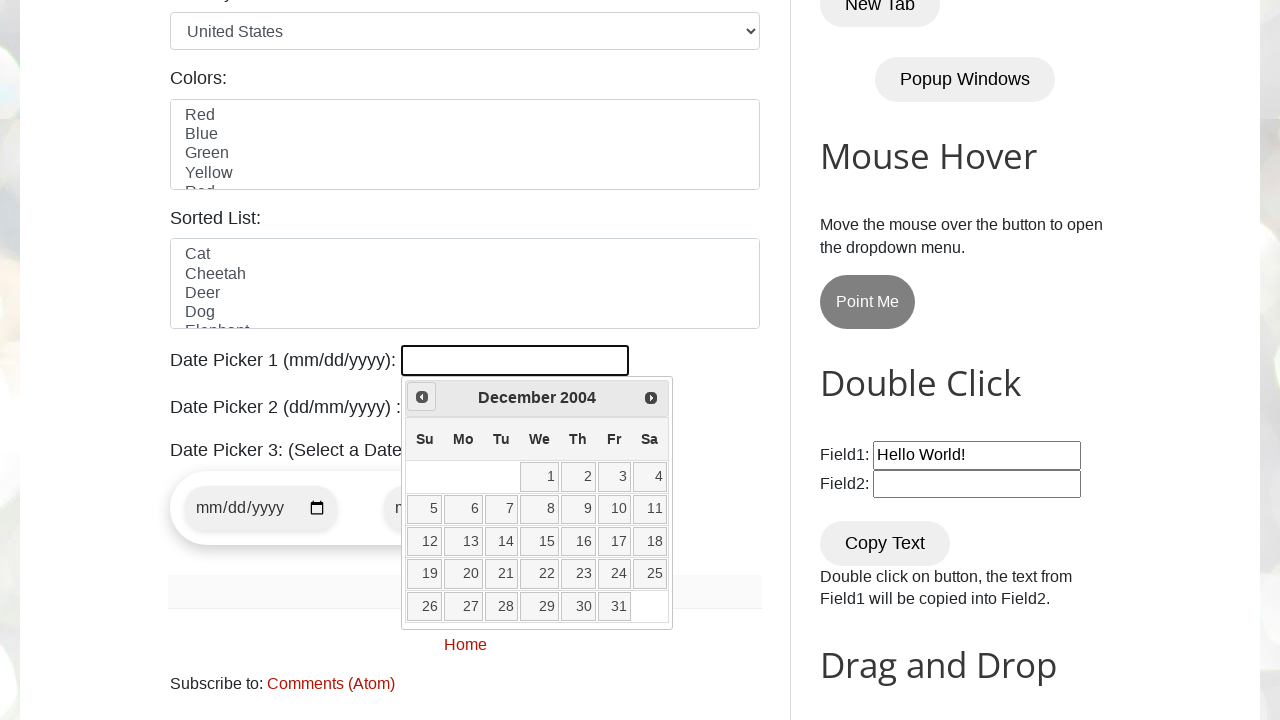

Clicked Previous button to navigate to earlier year at (422, 397) on xpath=//a[contains(@title,'Prev')]
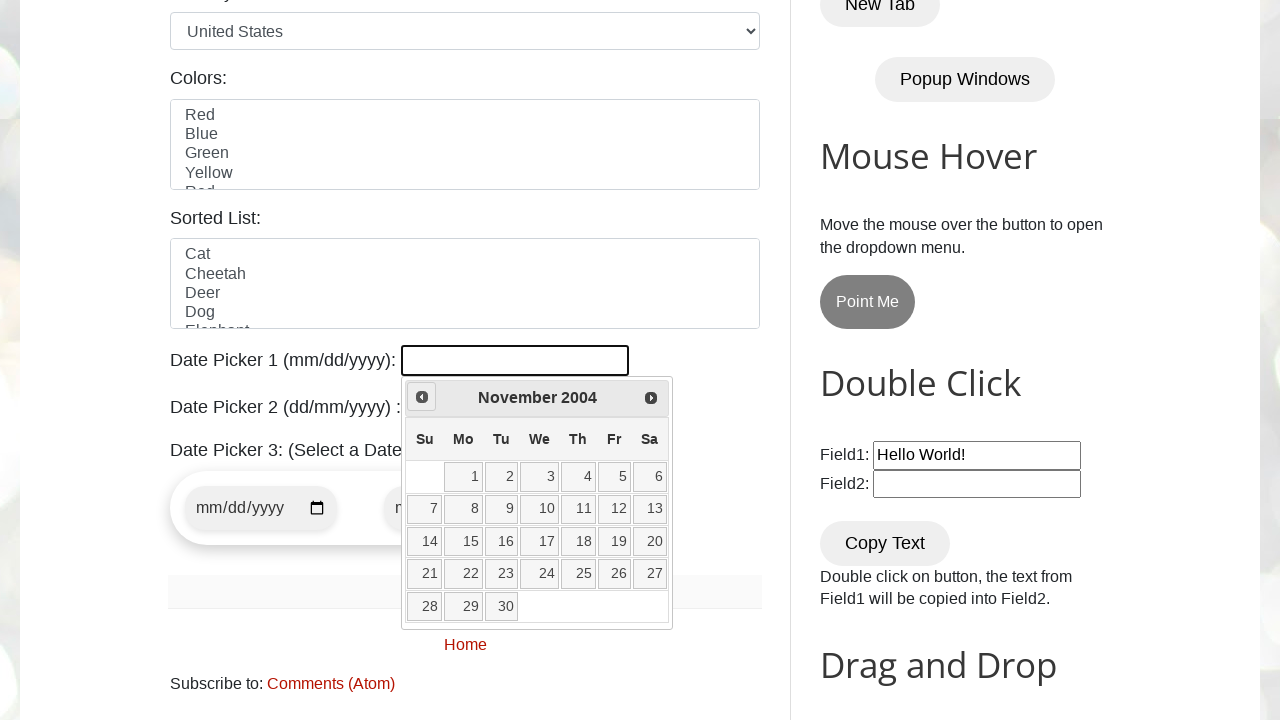

Read current date picker state: November 2004
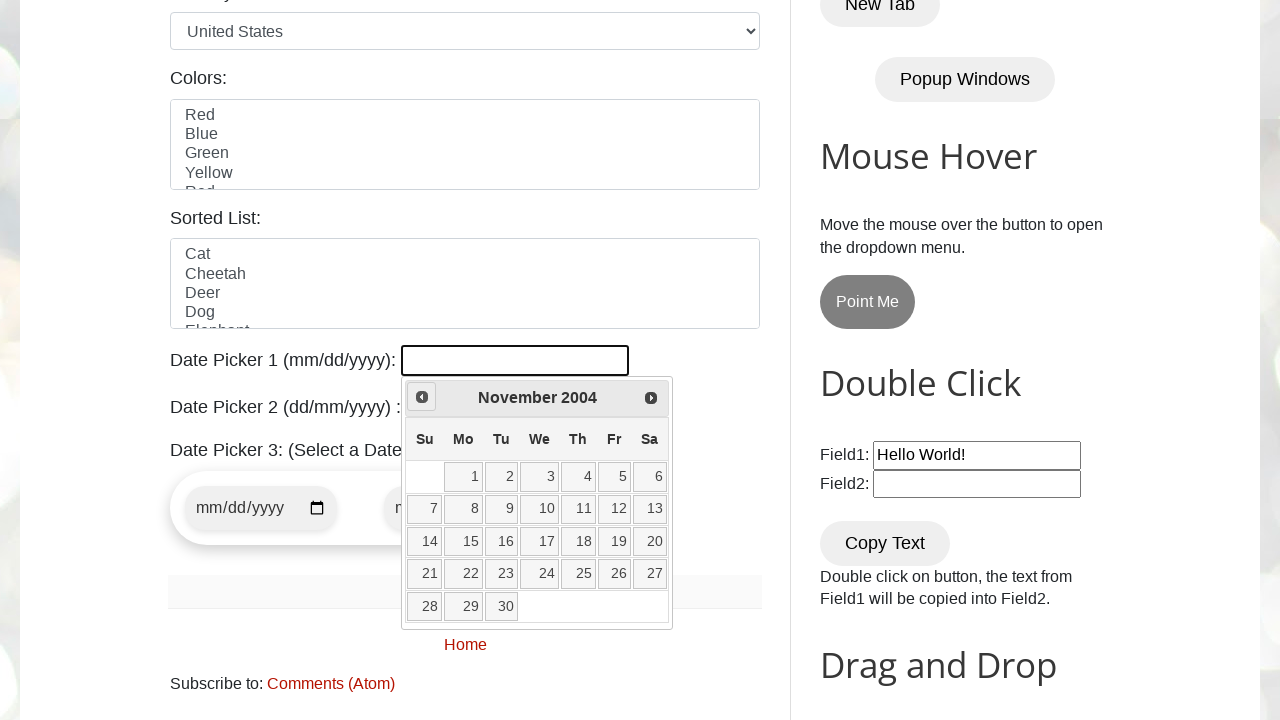

Clicked Previous button to navigate to earlier year at (422, 397) on xpath=//a[contains(@title,'Prev')]
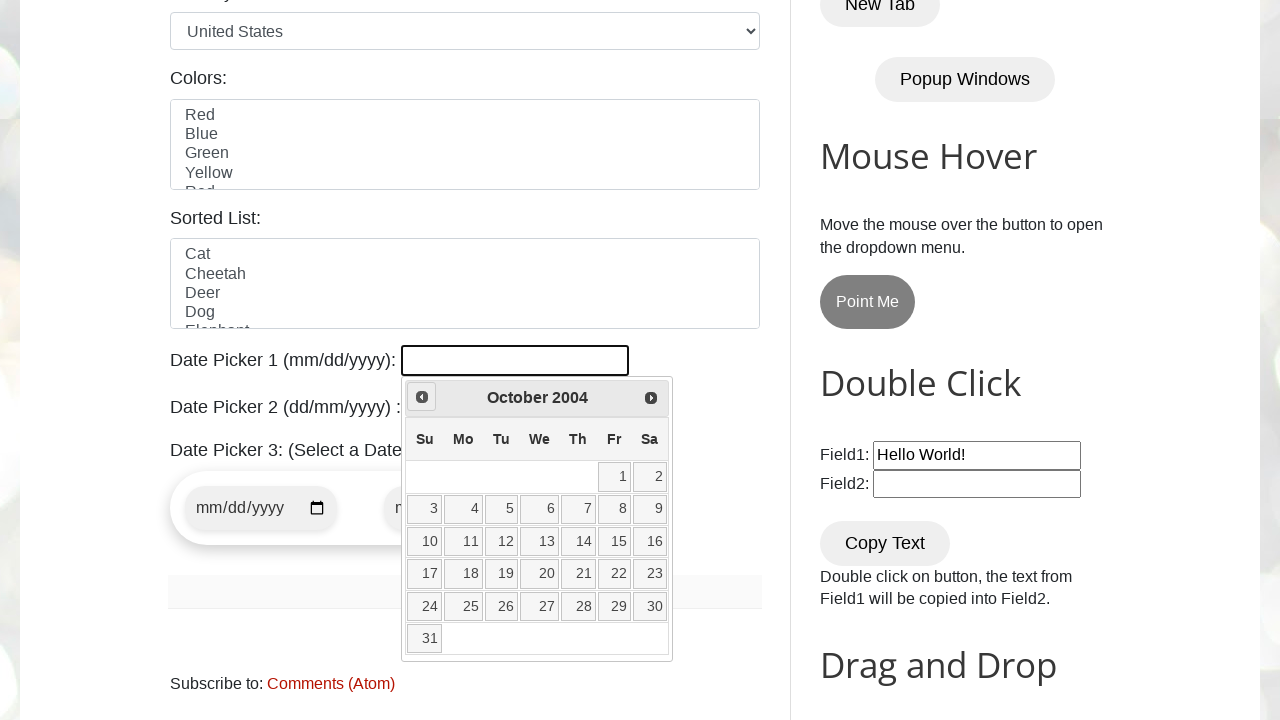

Read current date picker state: October 2004
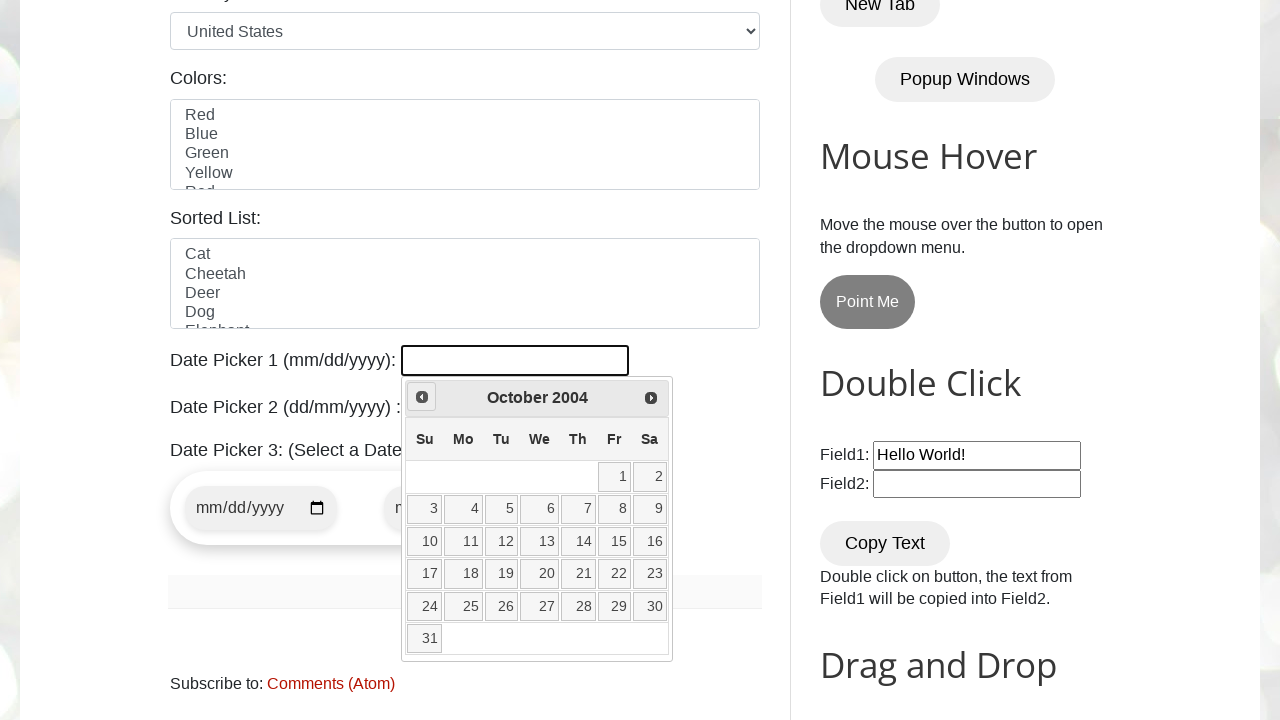

Clicked Previous button to navigate to earlier year at (422, 397) on xpath=//a[contains(@title,'Prev')]
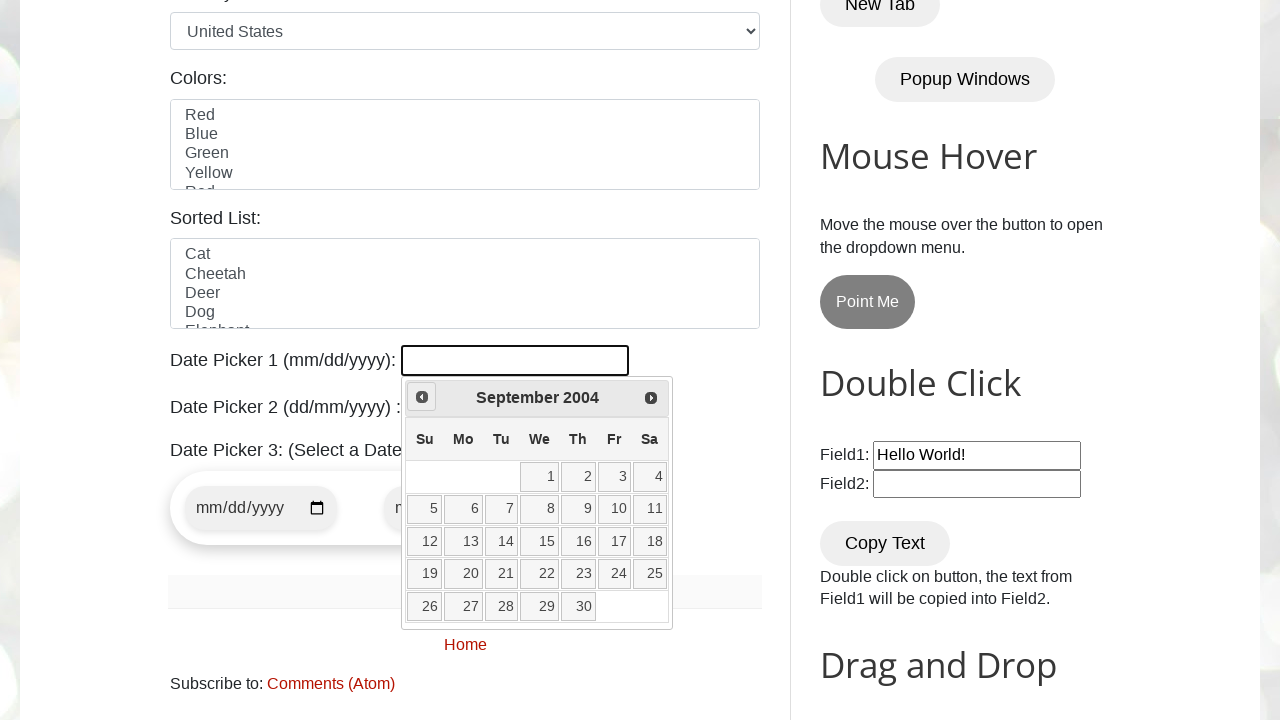

Read current date picker state: September 2004
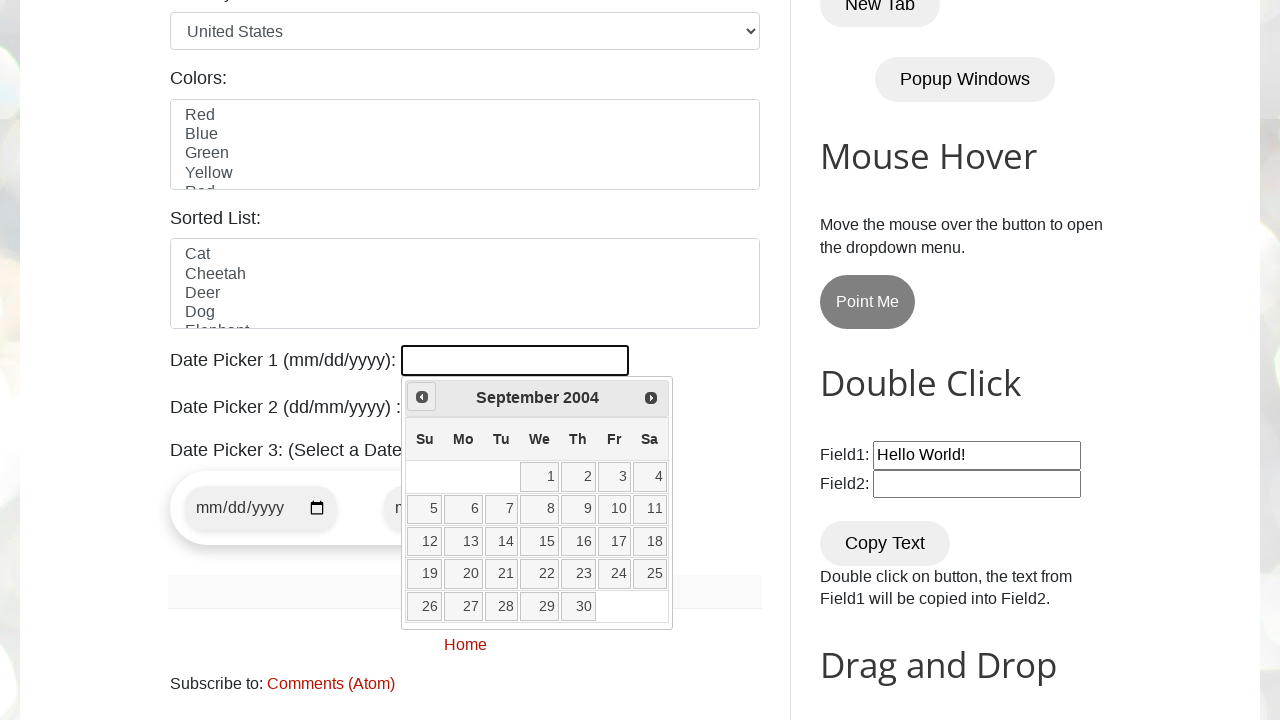

Clicked Previous button to navigate to earlier year at (422, 397) on xpath=//a[contains(@title,'Prev')]
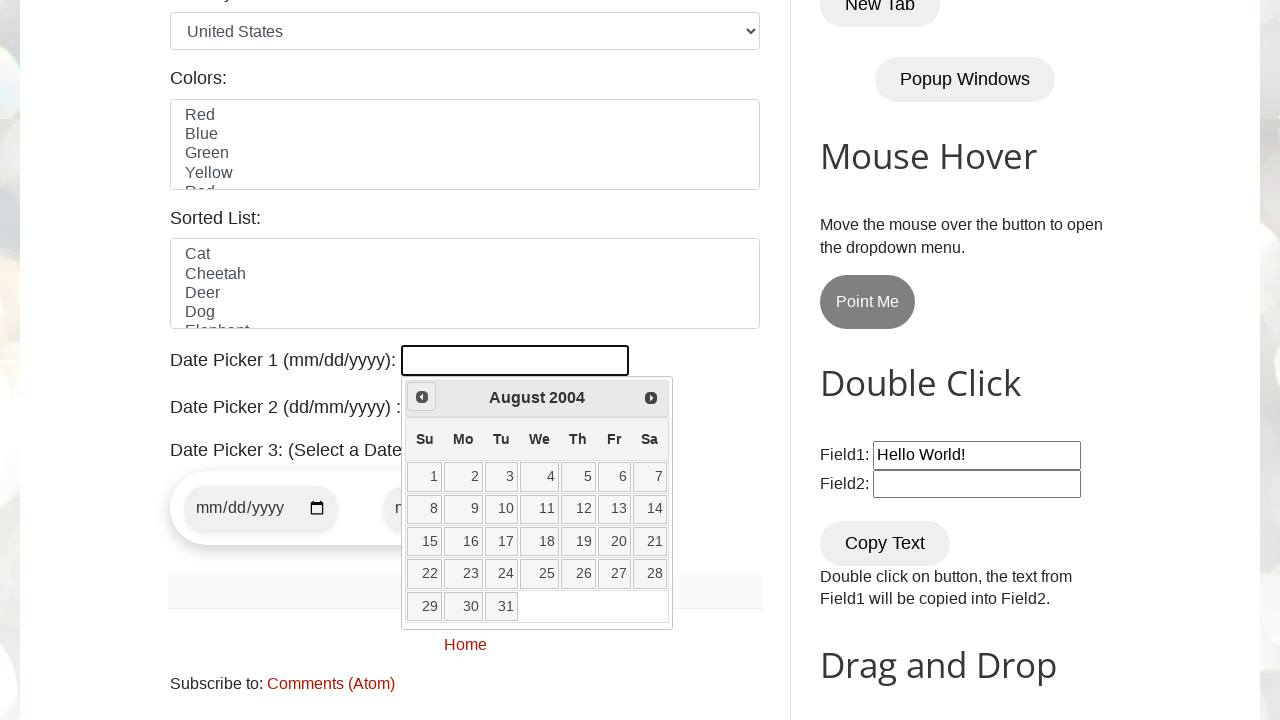

Read current date picker state: August 2004
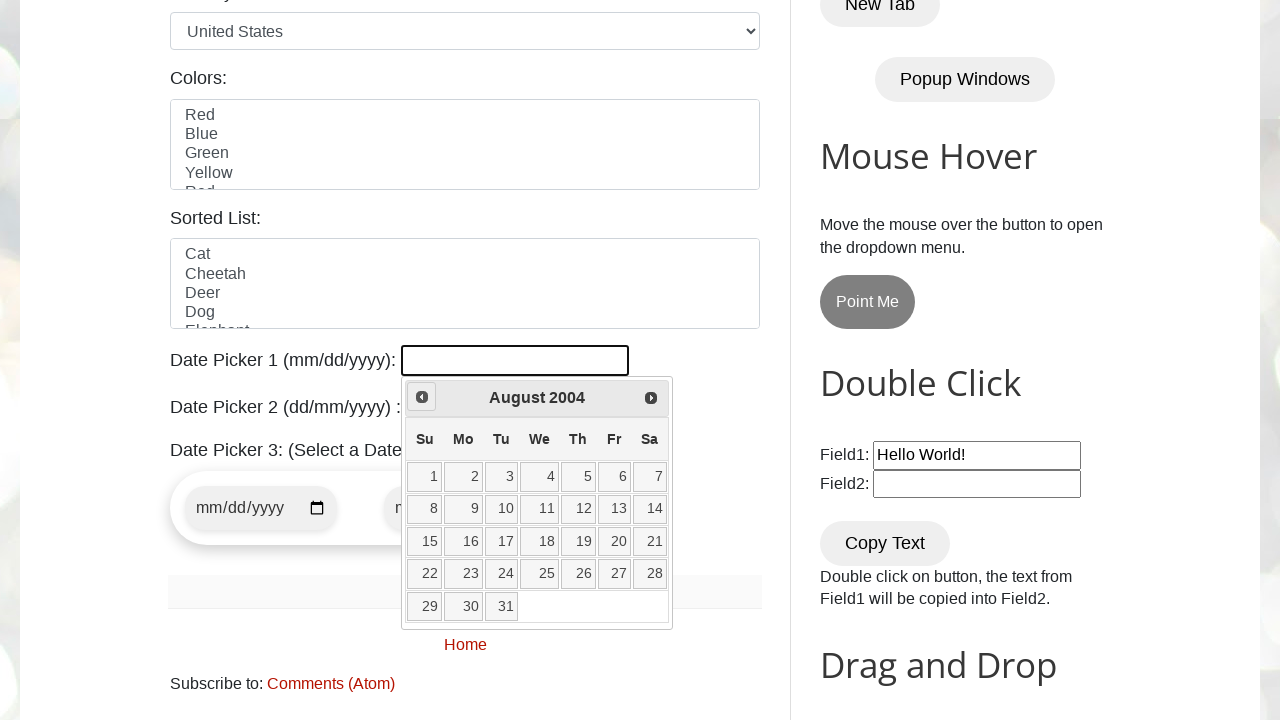

Clicked Previous button to navigate to earlier year at (422, 397) on xpath=//a[contains(@title,'Prev')]
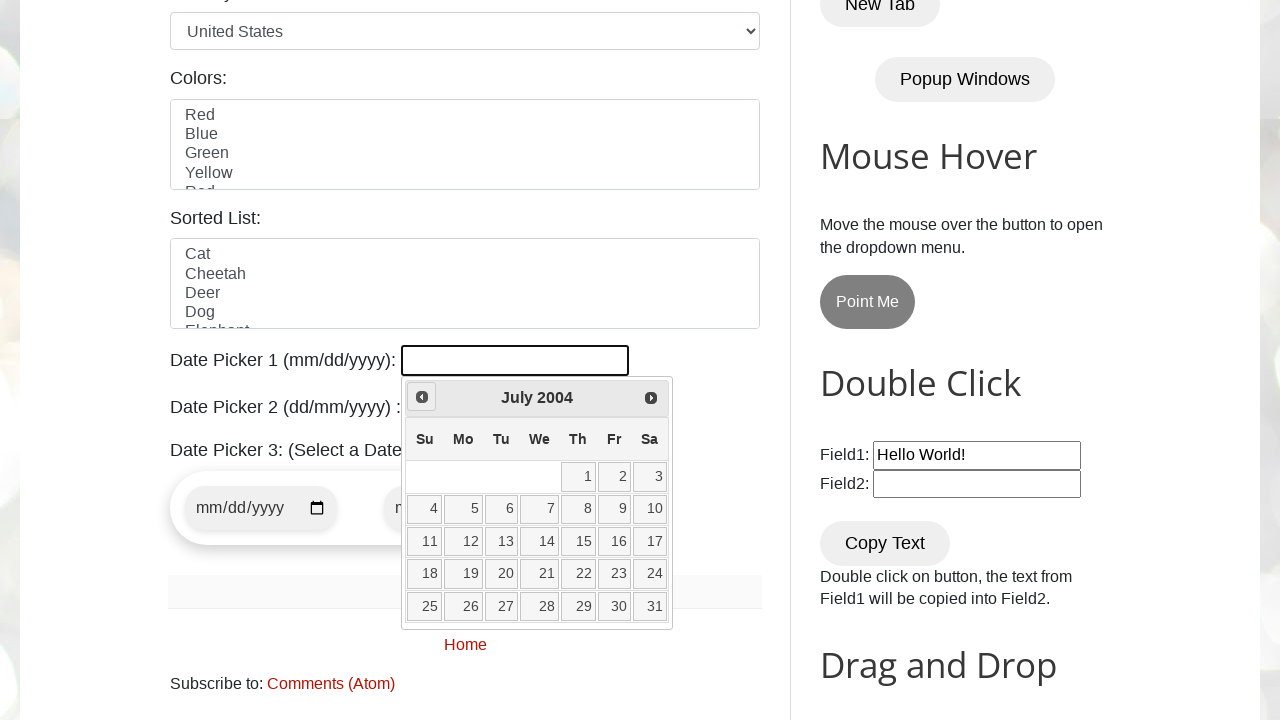

Read current date picker state: July 2004
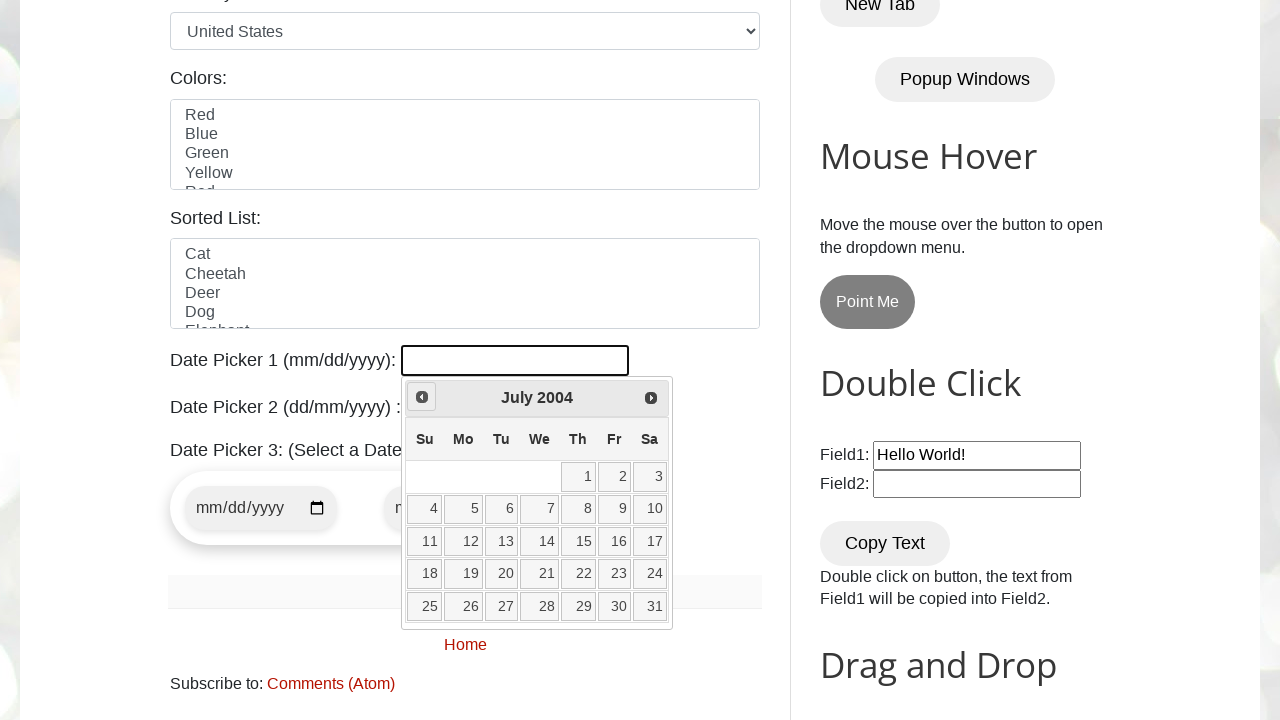

Clicked Previous button to navigate to earlier year at (422, 397) on xpath=//a[contains(@title,'Prev')]
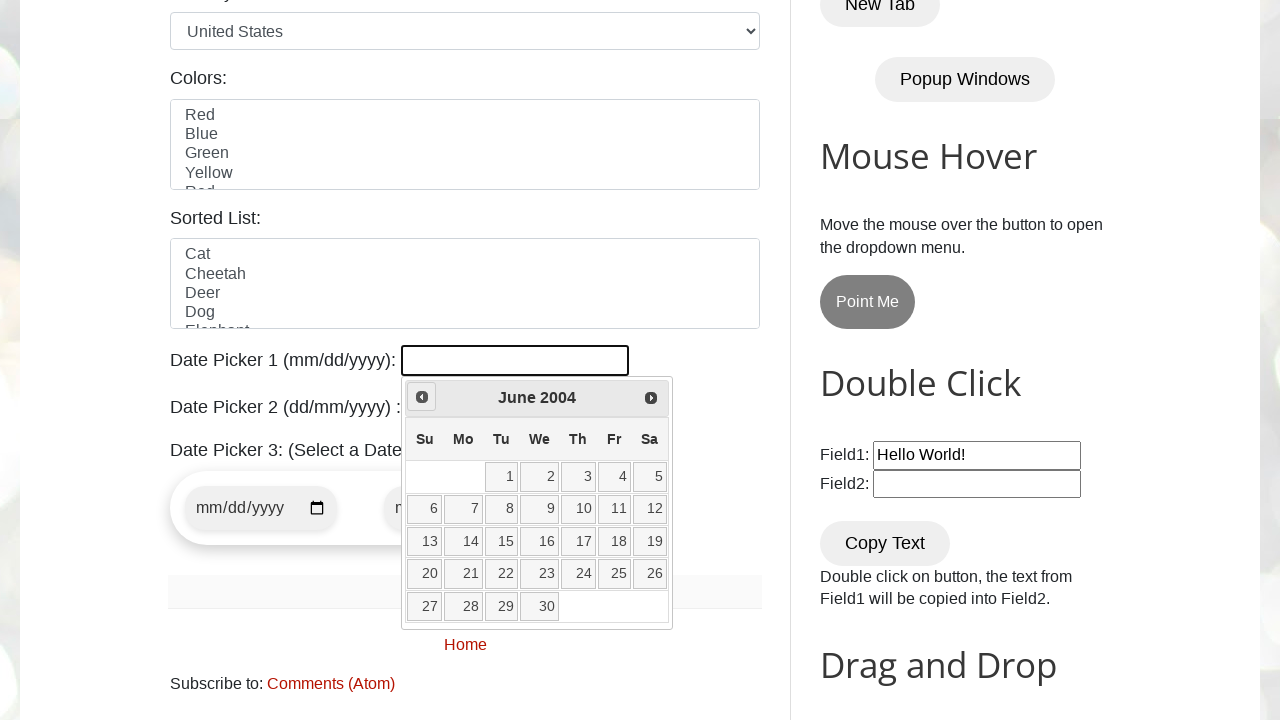

Read current date picker state: June 2004
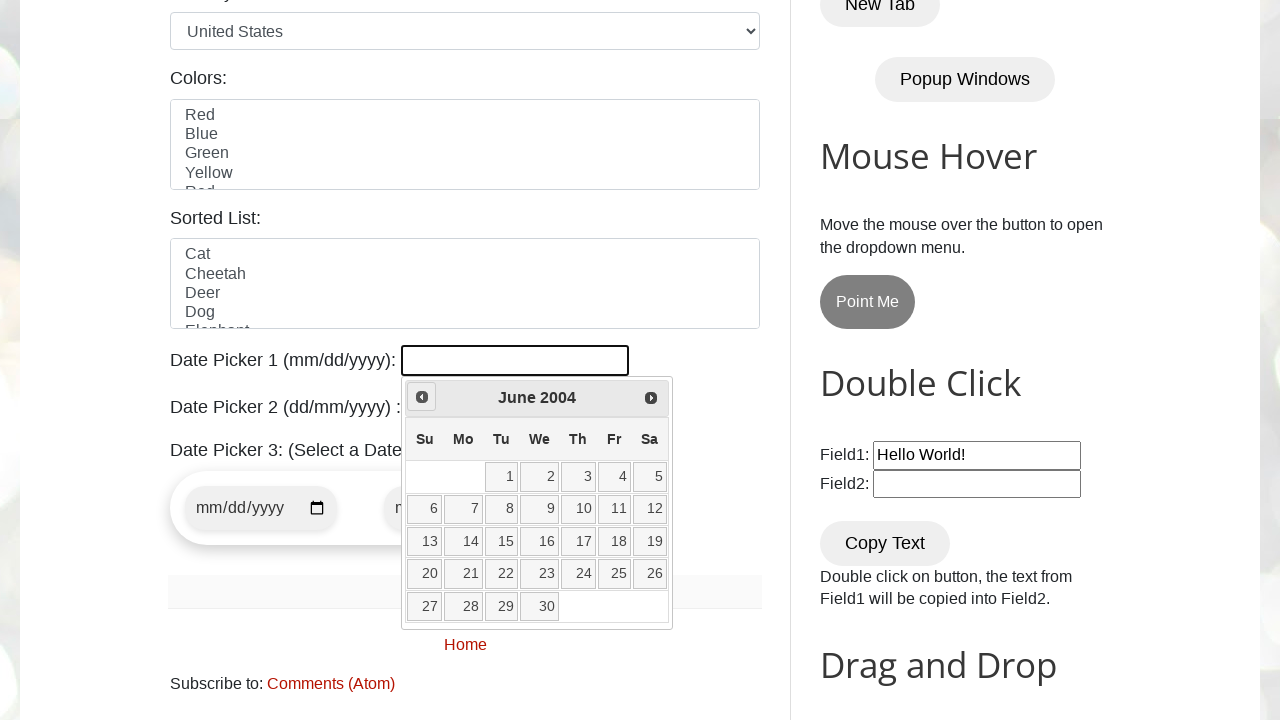

Clicked Previous button to navigate to earlier year at (422, 397) on xpath=//a[contains(@title,'Prev')]
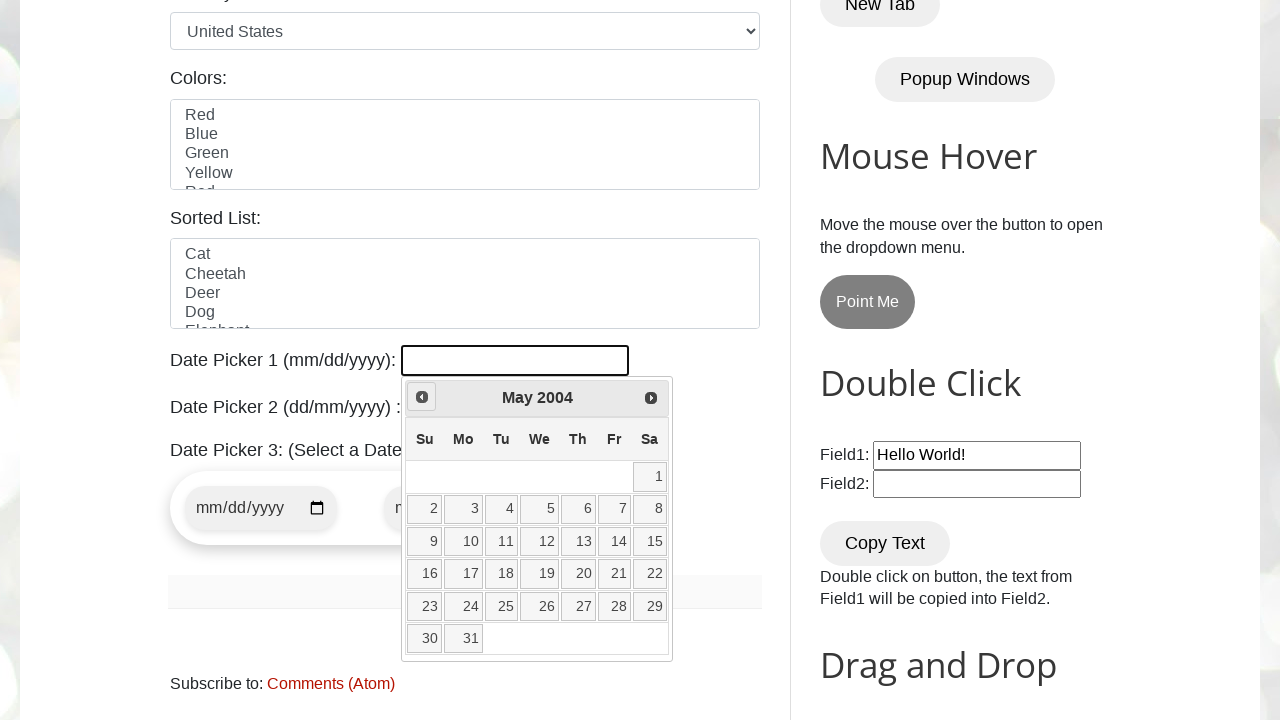

Read current date picker state: May 2004
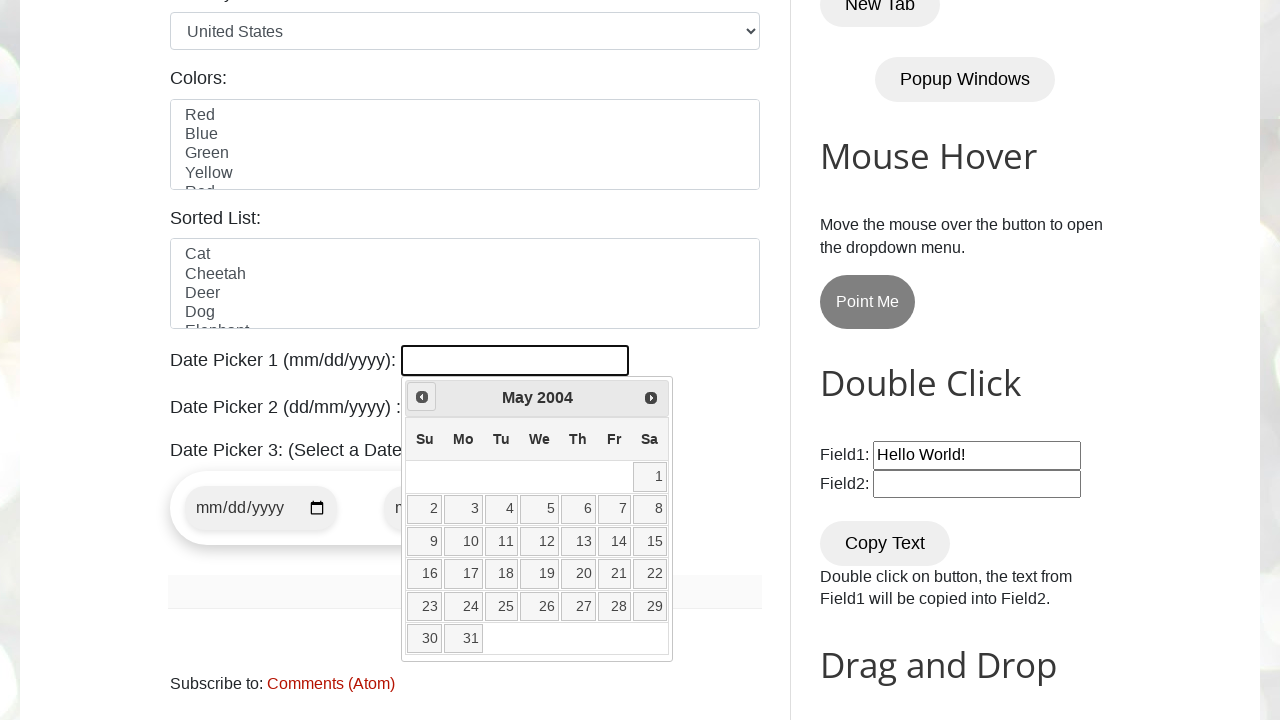

Clicked Previous button to navigate to earlier year at (422, 397) on xpath=//a[contains(@title,'Prev')]
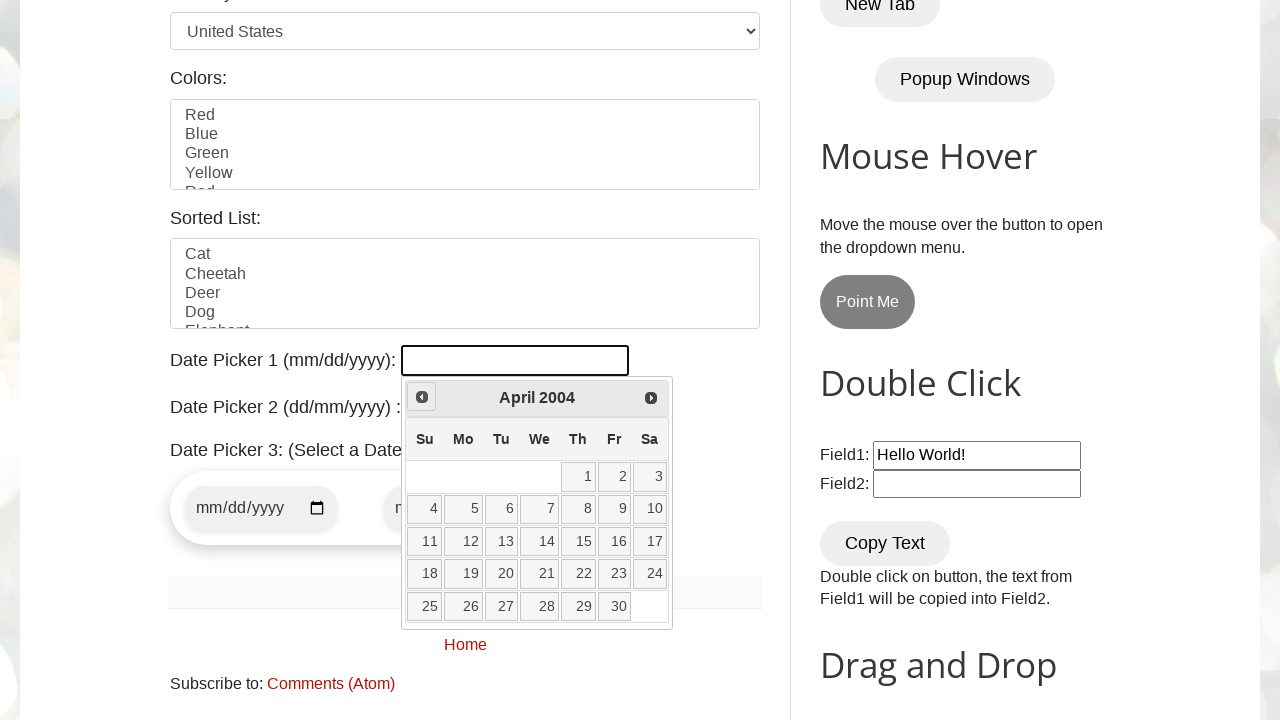

Read current date picker state: April 2004
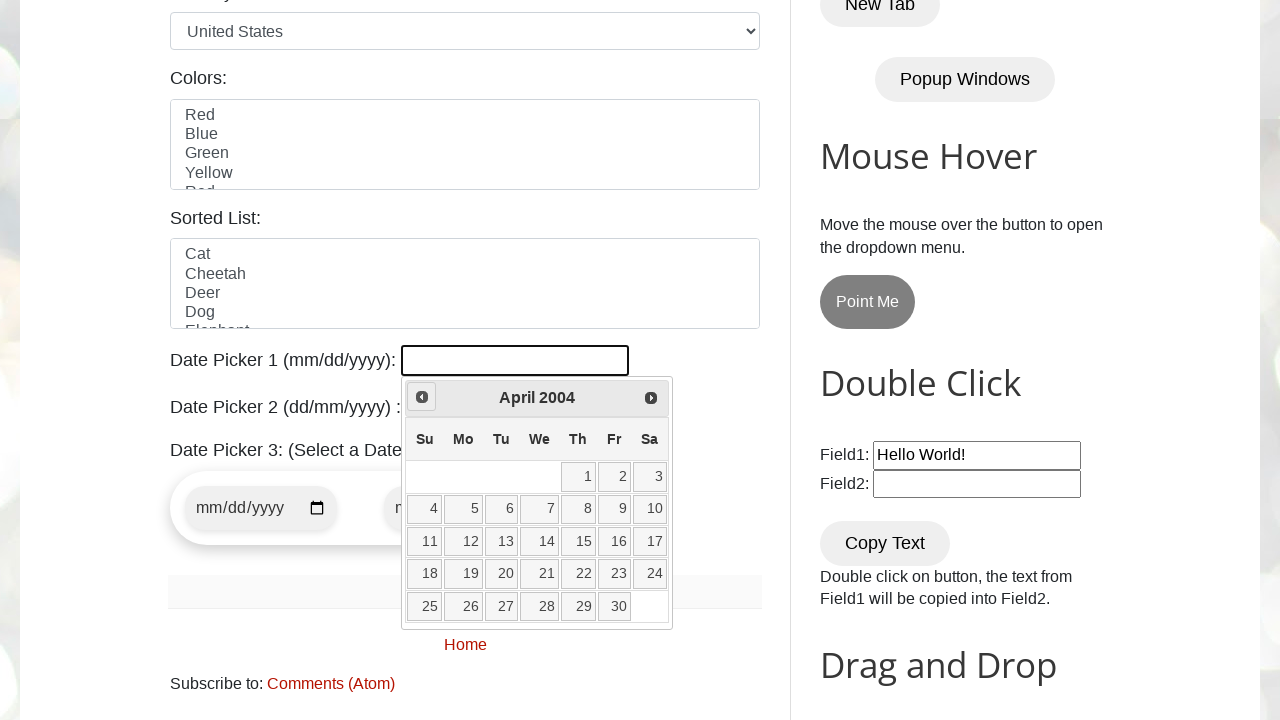

Clicked Previous button to navigate to earlier year at (422, 397) on xpath=//a[contains(@title,'Prev')]
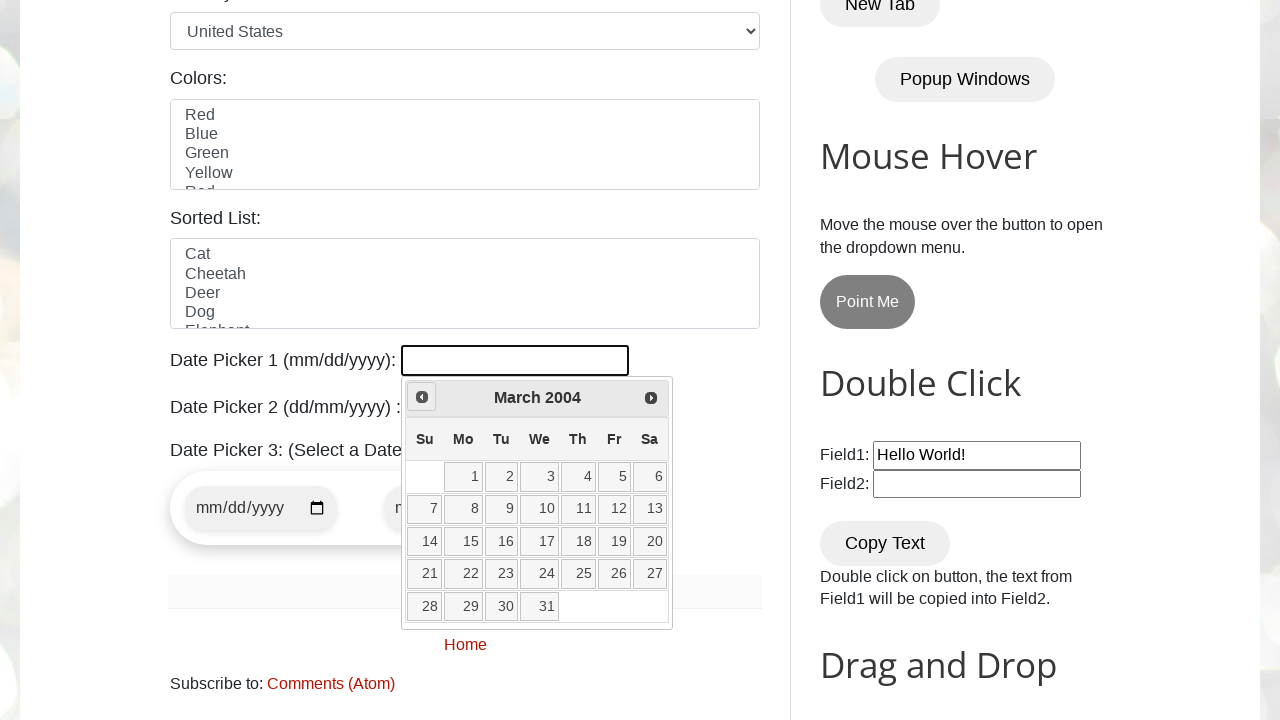

Read current date picker state: March 2004
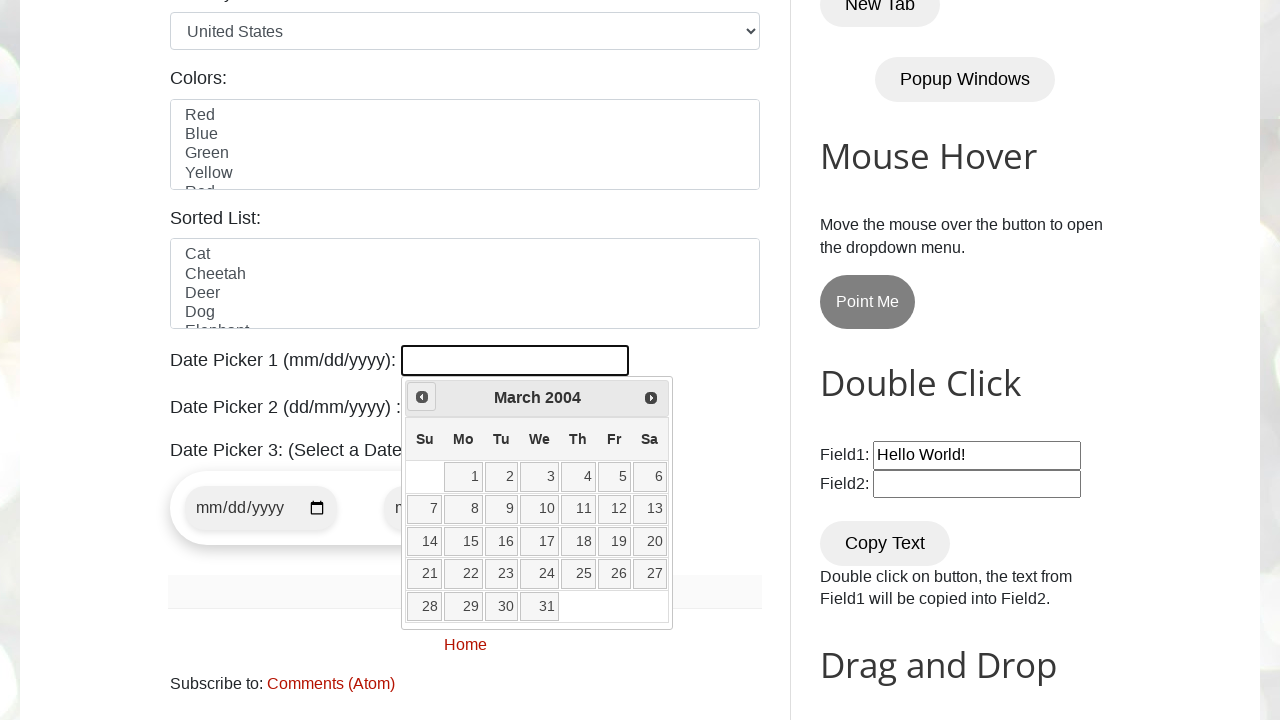

Clicked Previous button to navigate to earlier year at (422, 397) on xpath=//a[contains(@title,'Prev')]
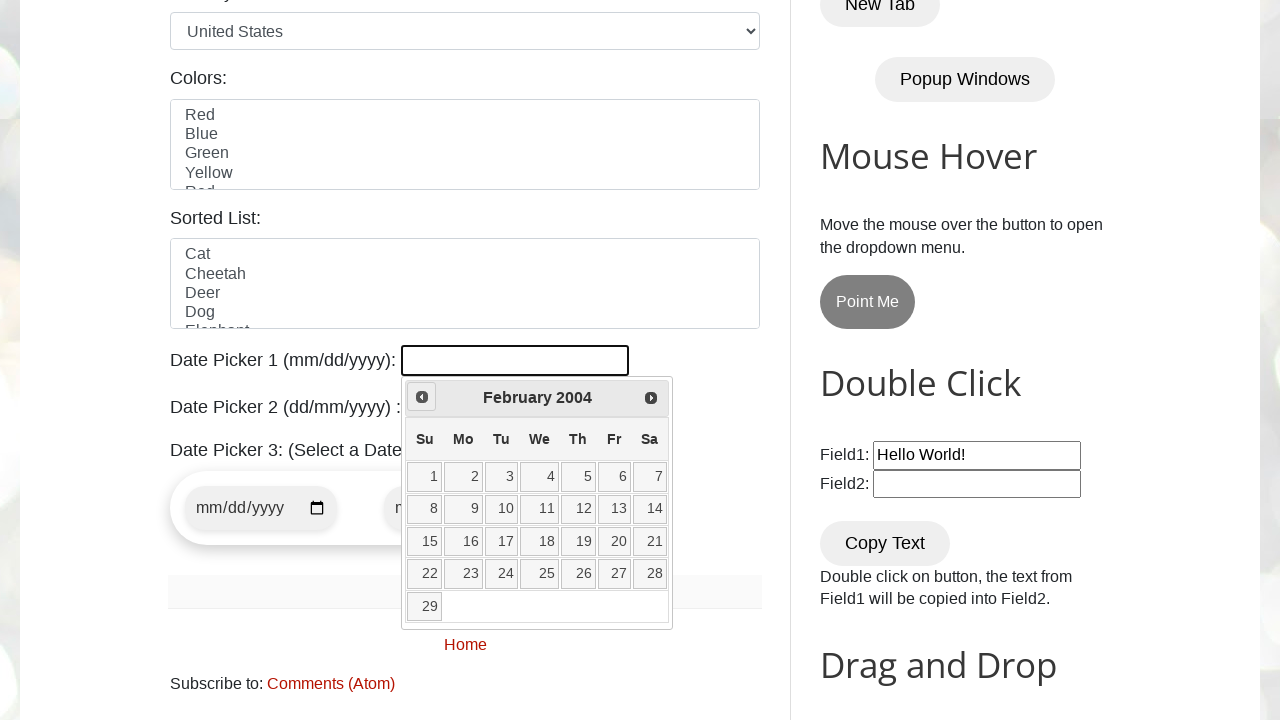

Read current date picker state: February 2004
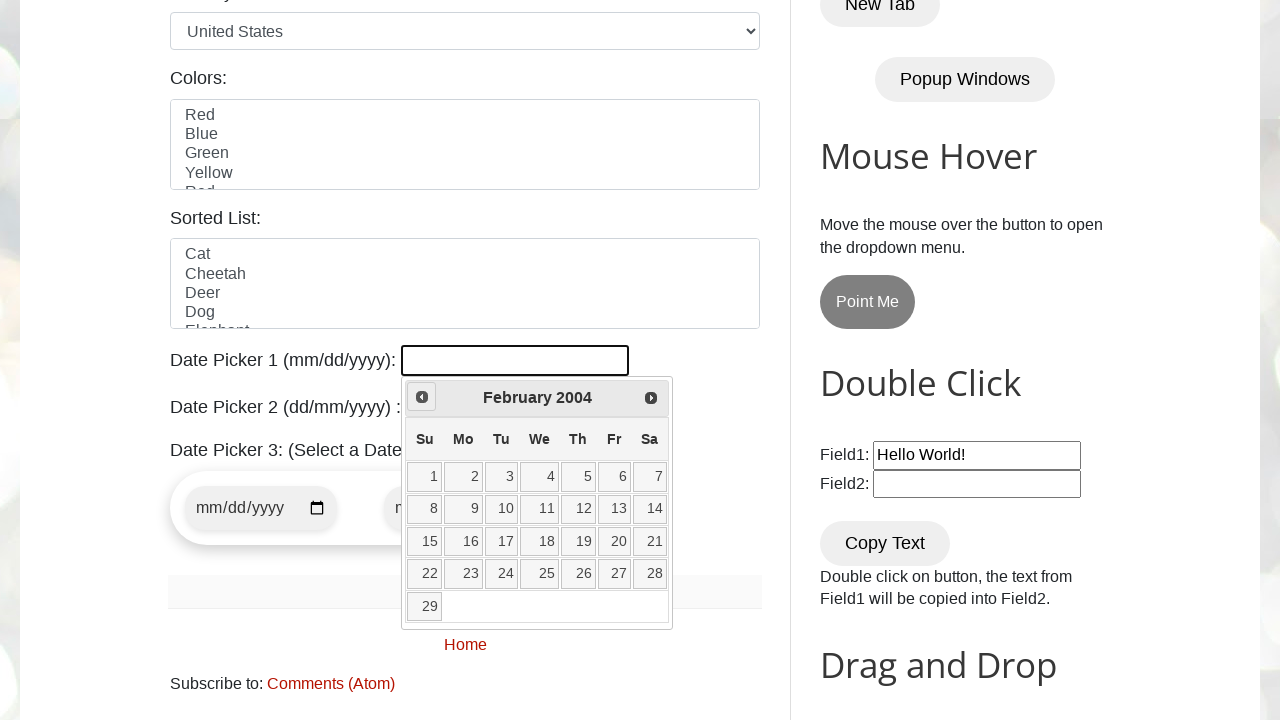

Clicked Previous button to navigate to earlier year at (422, 397) on xpath=//a[contains(@title,'Prev')]
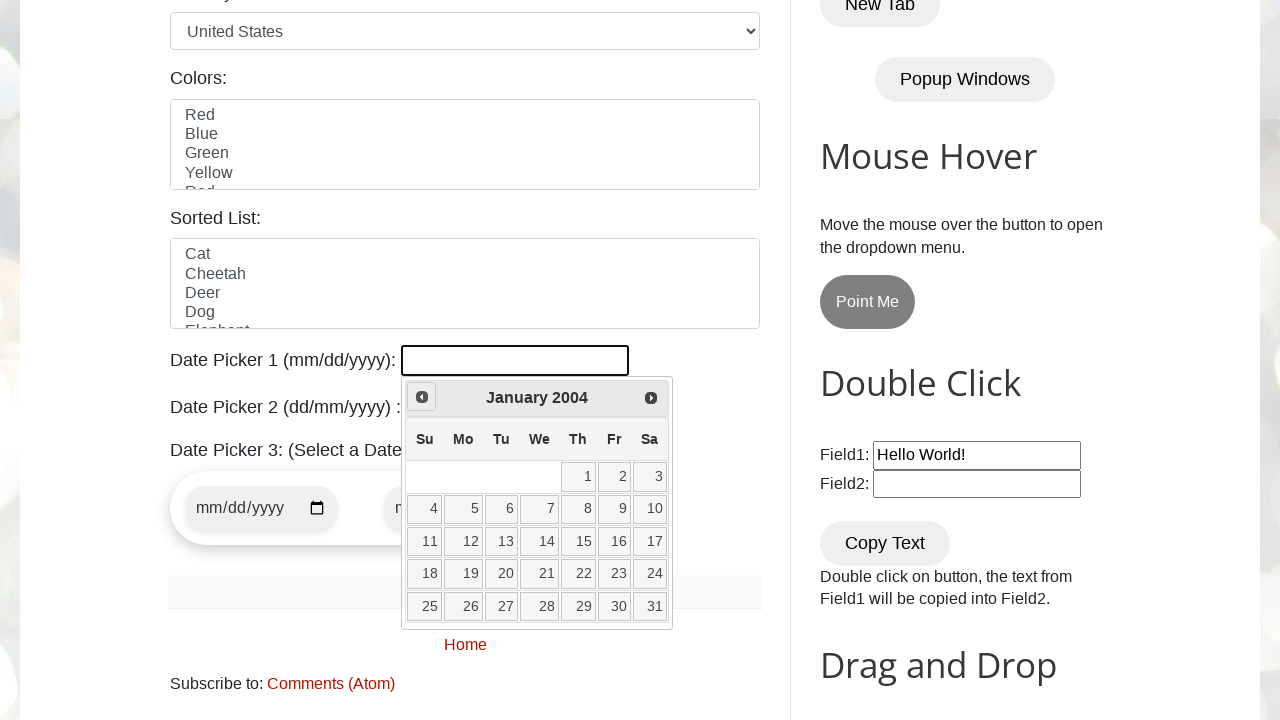

Read current date picker state: January 2004
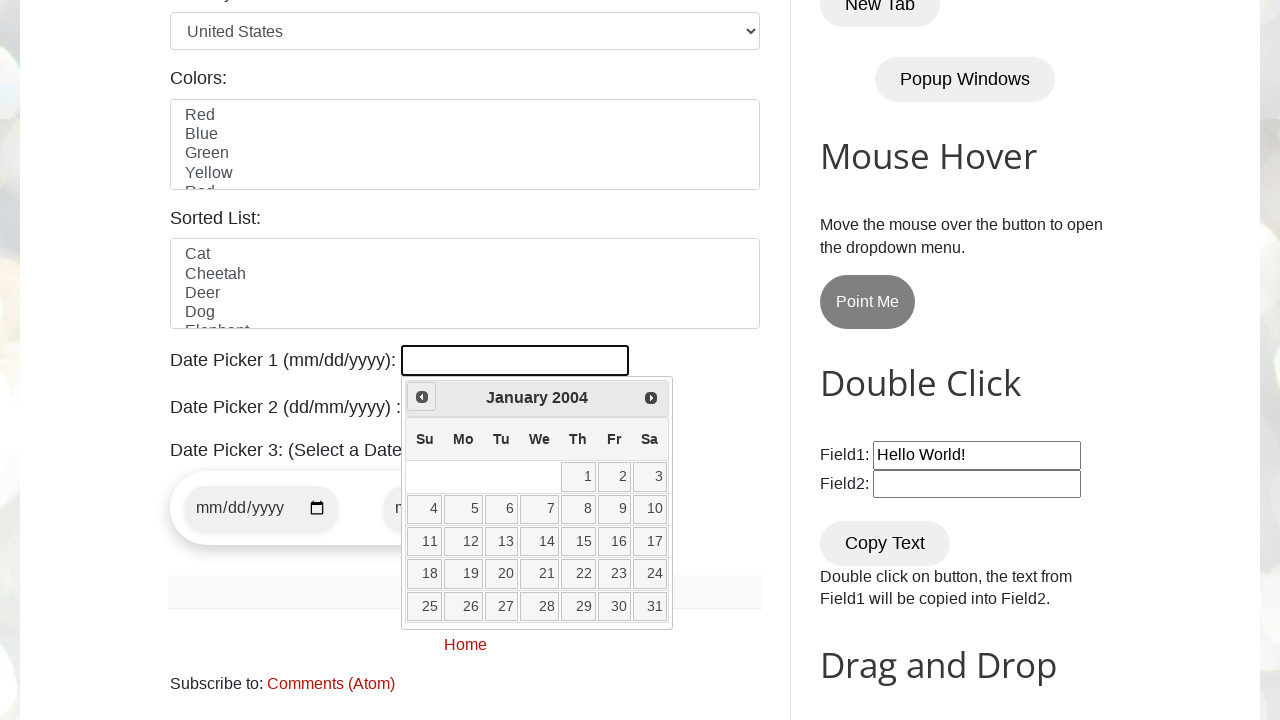

Clicked Previous button to navigate to earlier year at (422, 397) on xpath=//a[contains(@title,'Prev')]
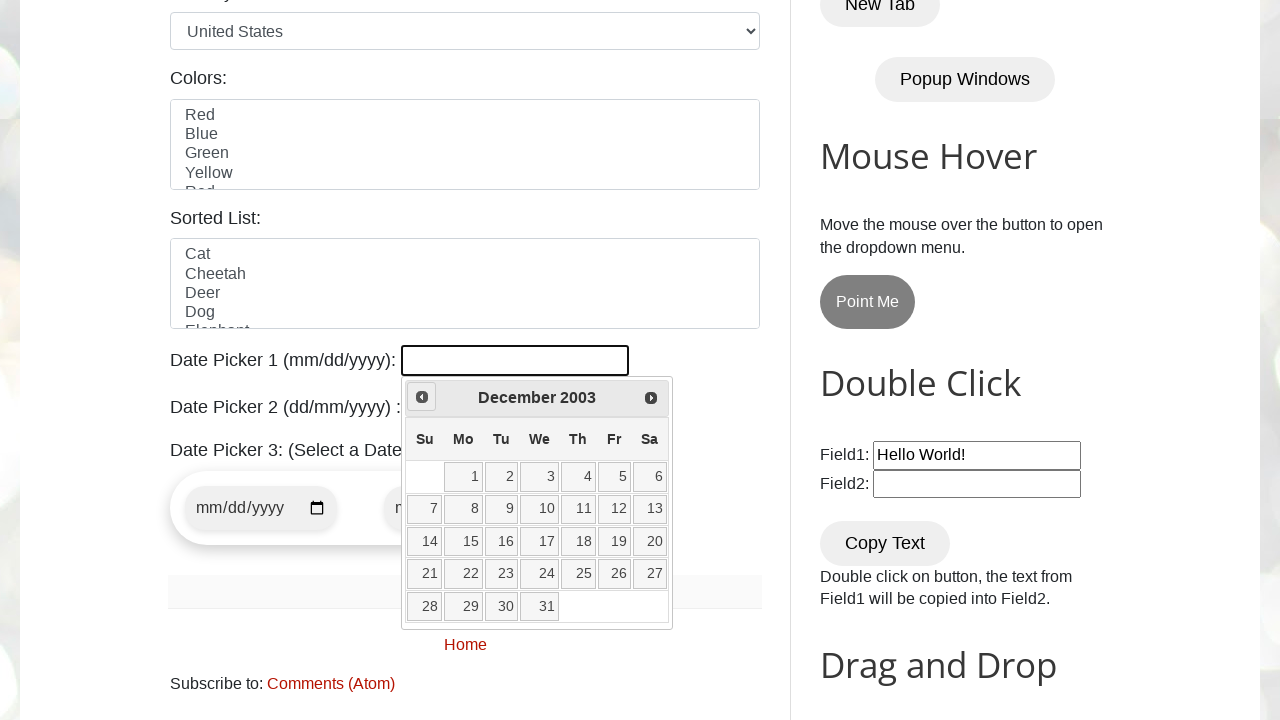

Read current date picker state: December 2003
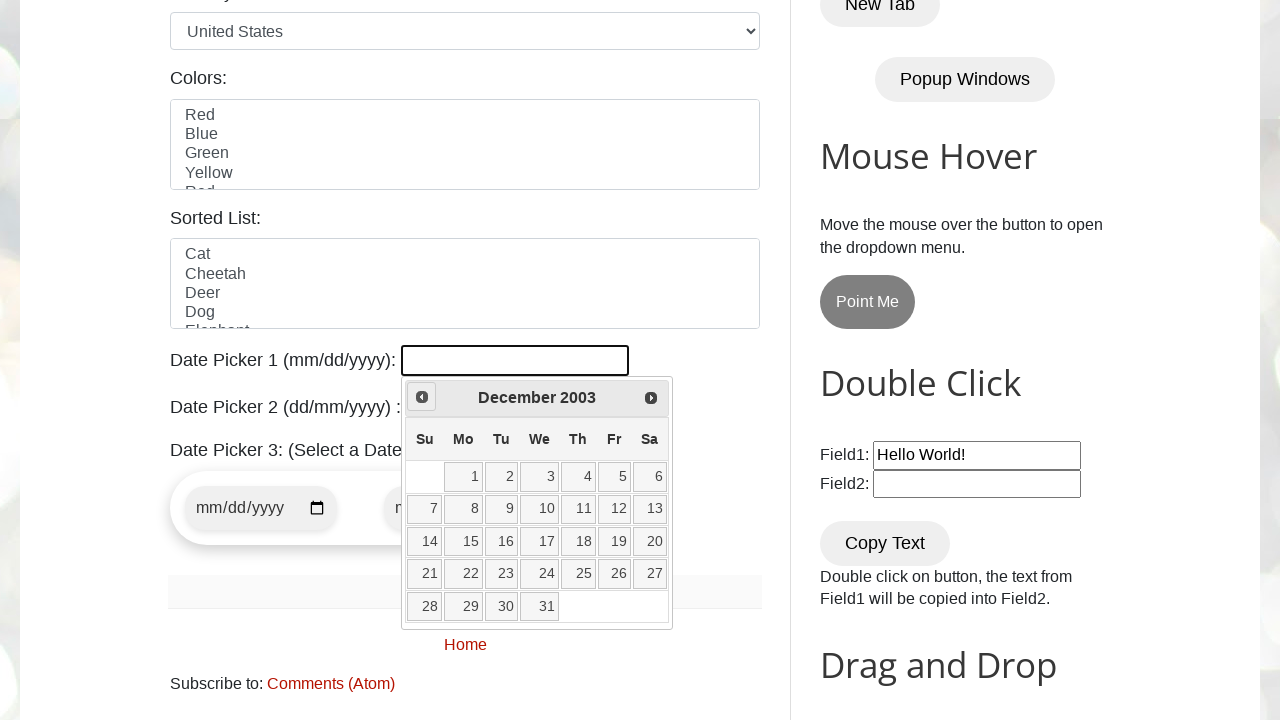

Clicked Previous button to navigate to earlier year at (422, 397) on xpath=//a[contains(@title,'Prev')]
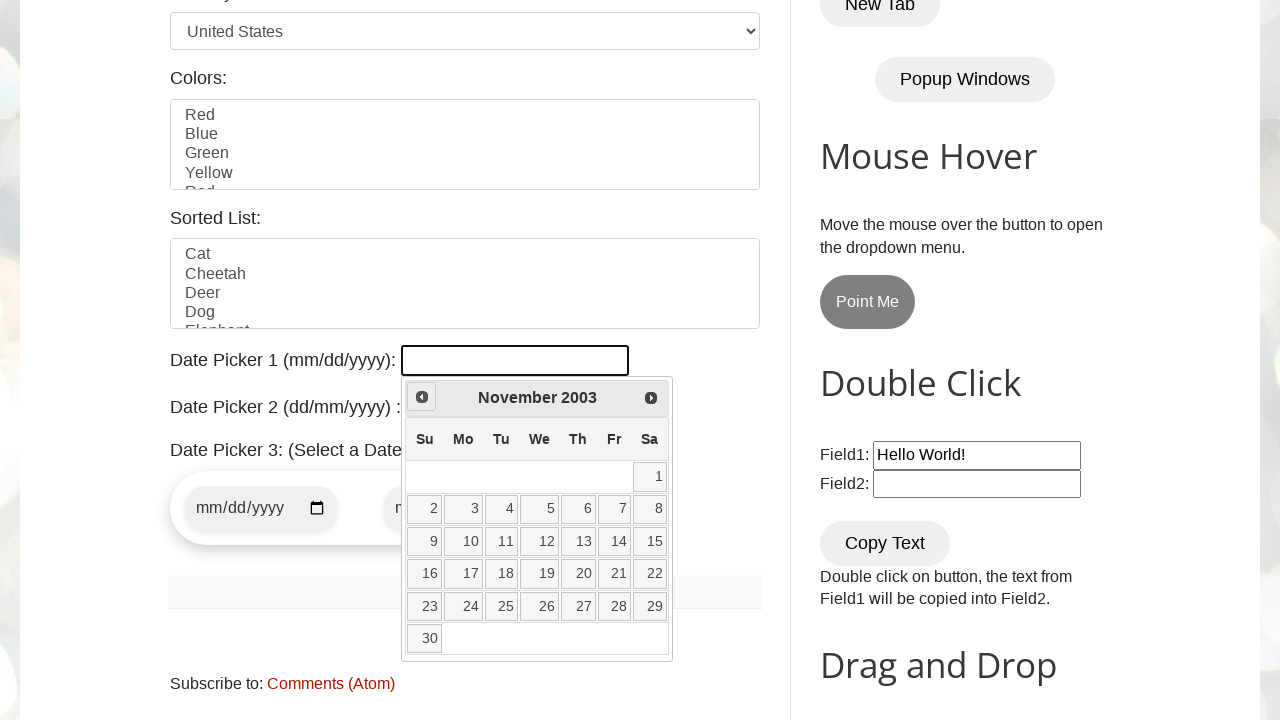

Read current date picker state: November 2003
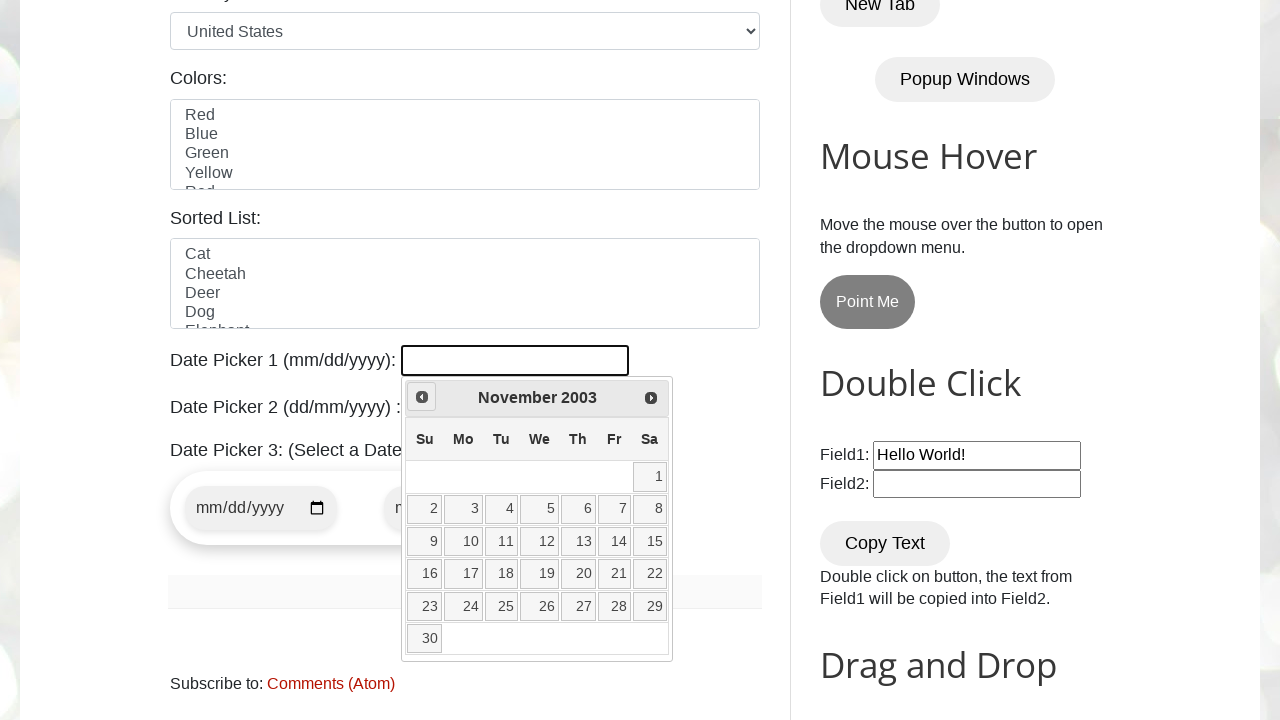

Clicked Previous button to navigate to earlier year at (422, 397) on xpath=//a[contains(@title,'Prev')]
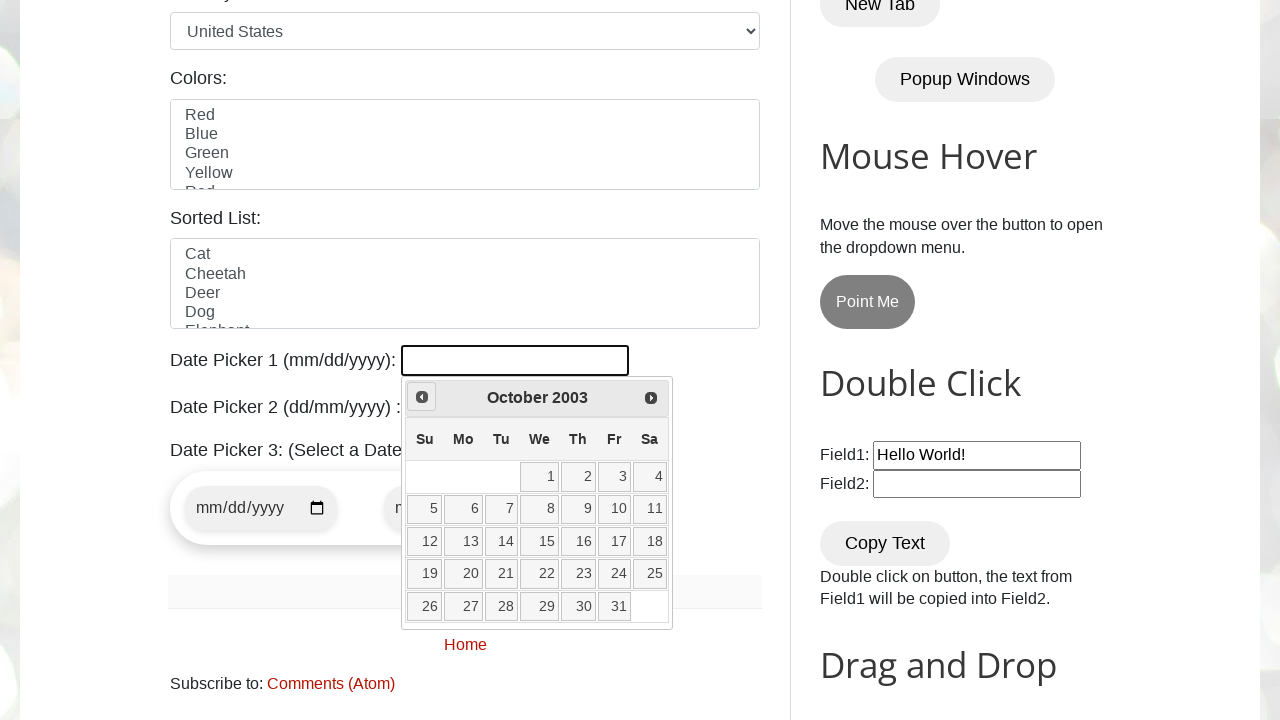

Read current date picker state: October 2003
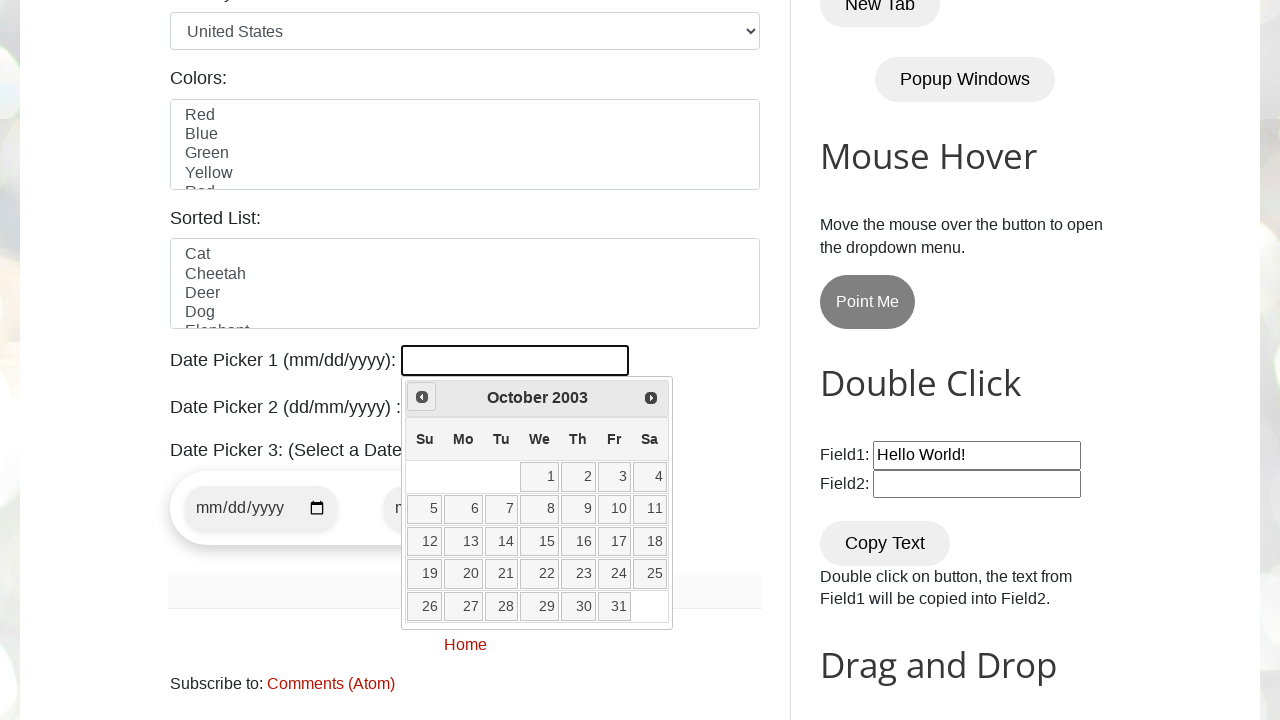

Clicked Previous button to navigate to earlier year at (422, 397) on xpath=//a[contains(@title,'Prev')]
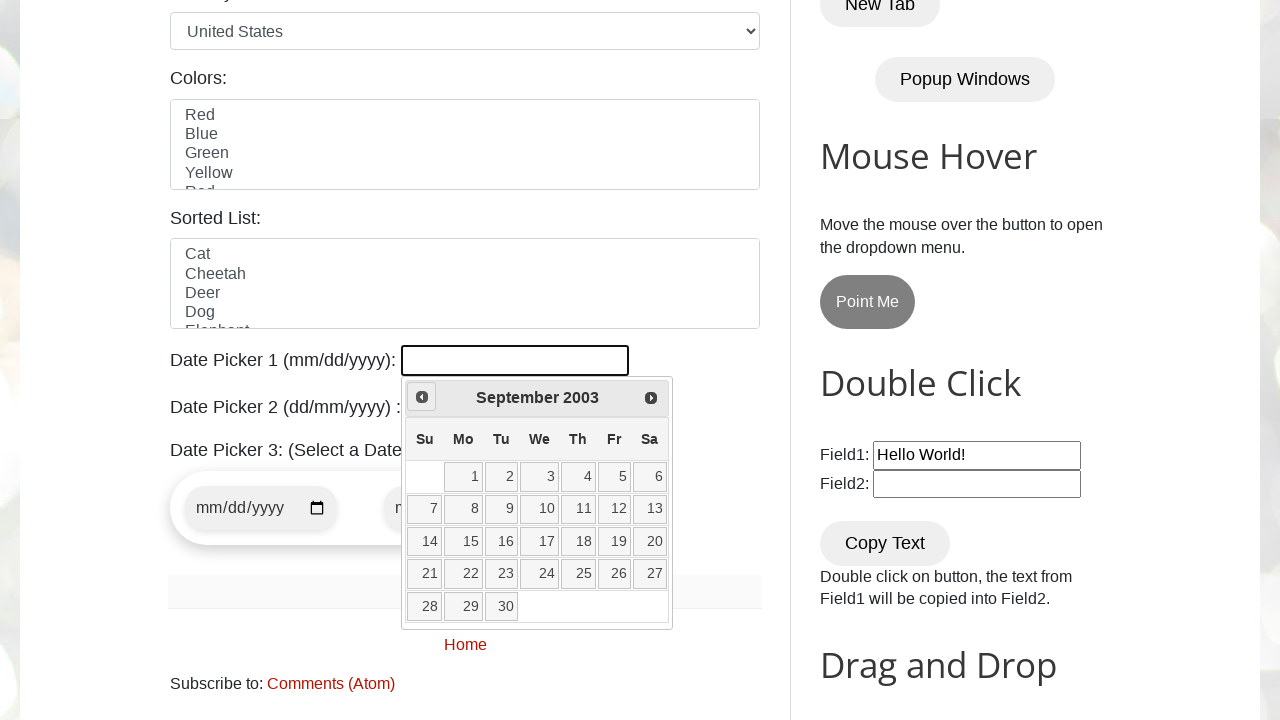

Read current date picker state: September 2003
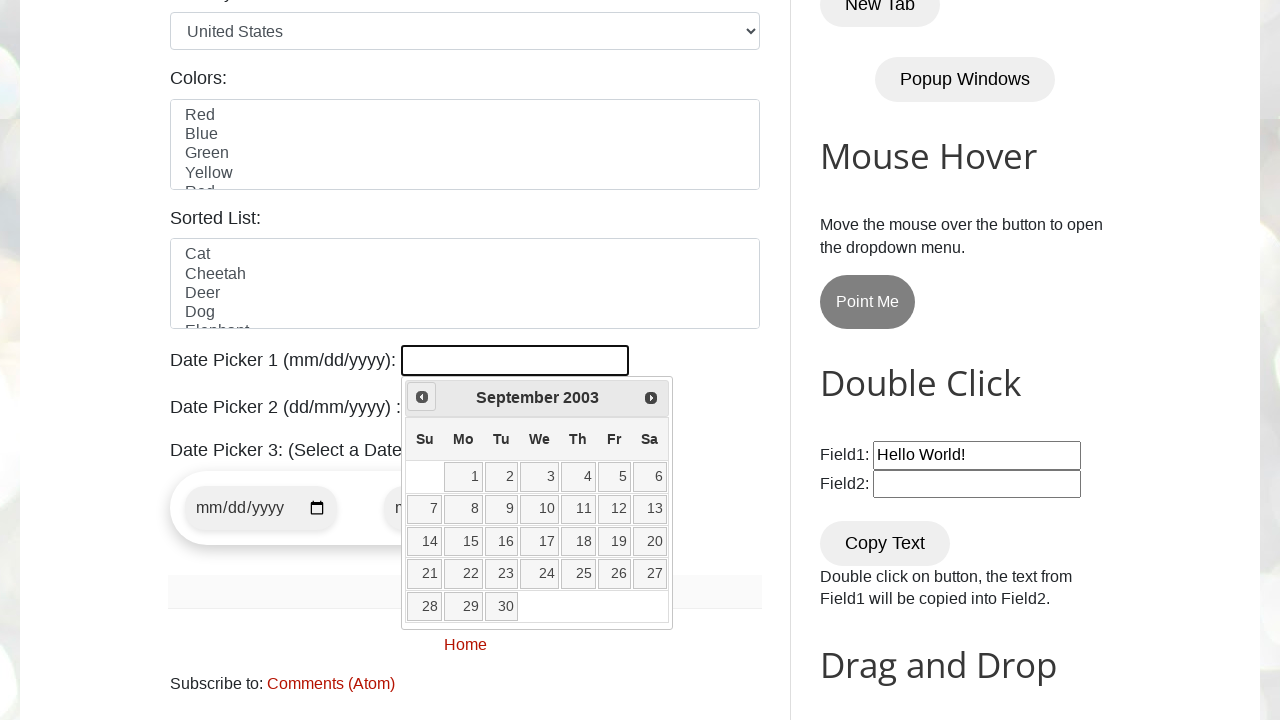

Clicked Previous button to navigate to earlier year at (422, 397) on xpath=//a[contains(@title,'Prev')]
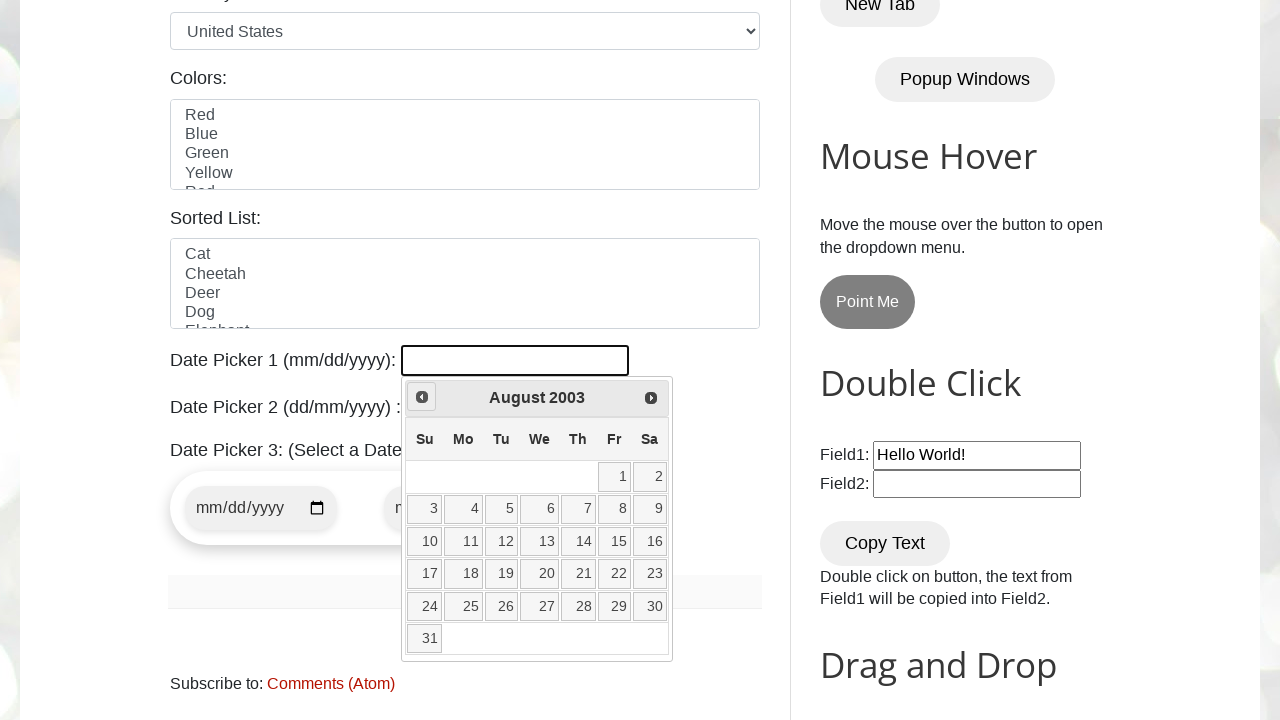

Read current date picker state: August 2003
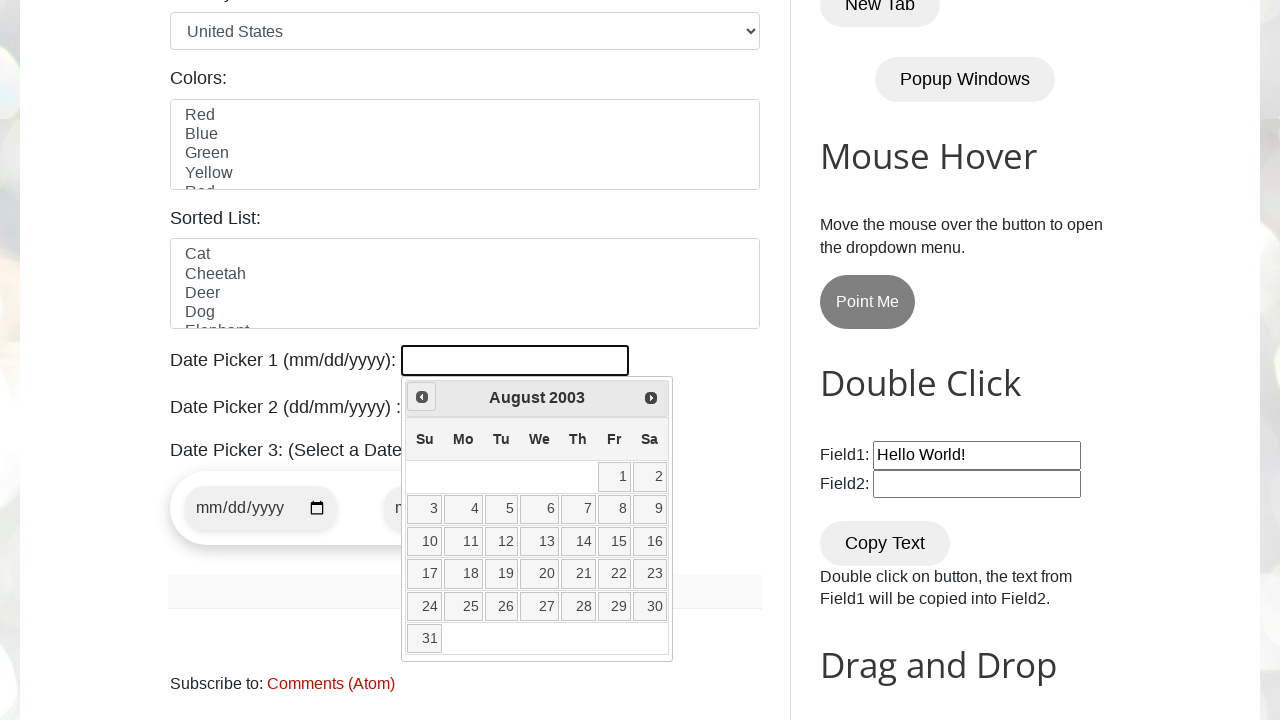

Clicked Previous button to navigate to earlier year at (422, 397) on xpath=//a[contains(@title,'Prev')]
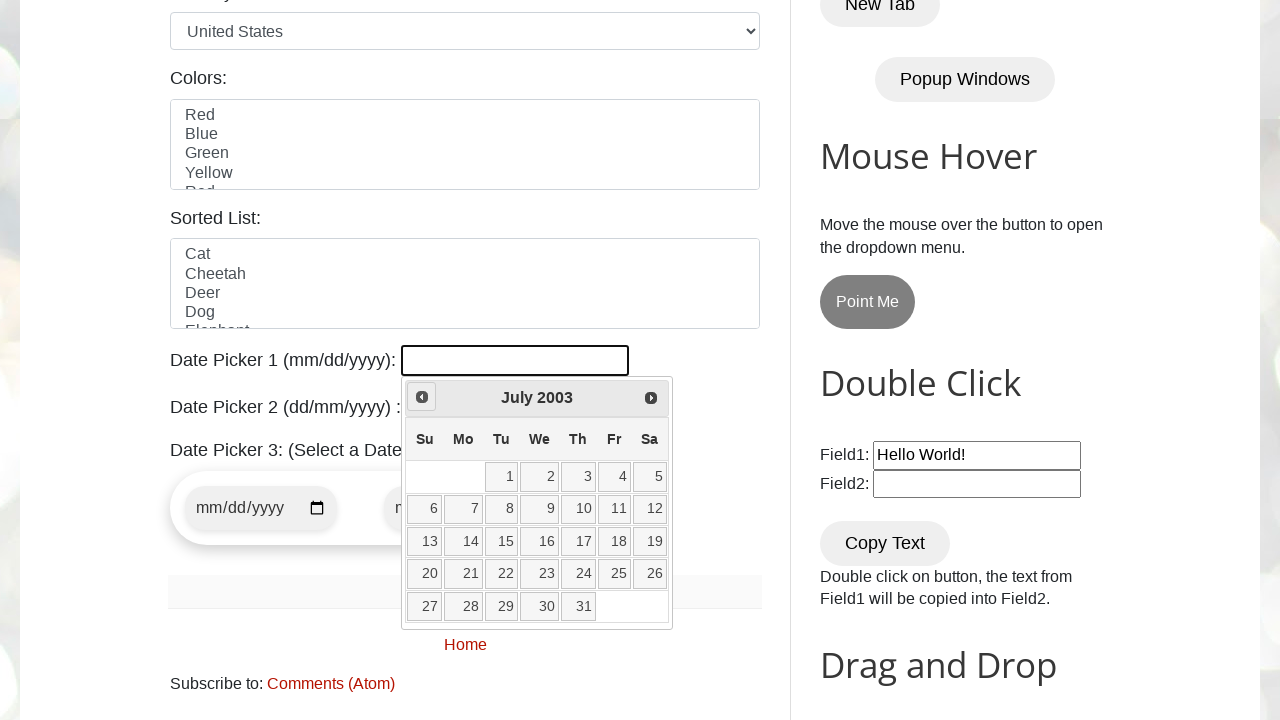

Read current date picker state: July 2003
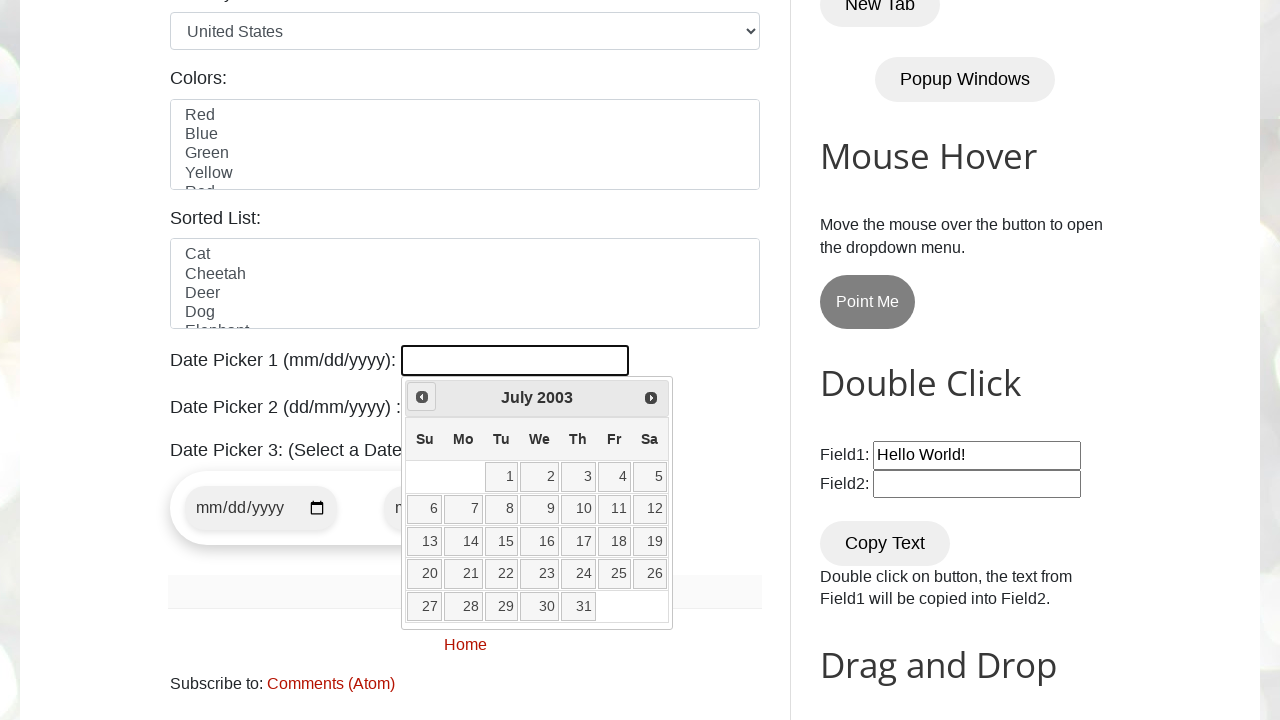

Clicked Previous button to navigate to earlier year at (422, 397) on xpath=//a[contains(@title,'Prev')]
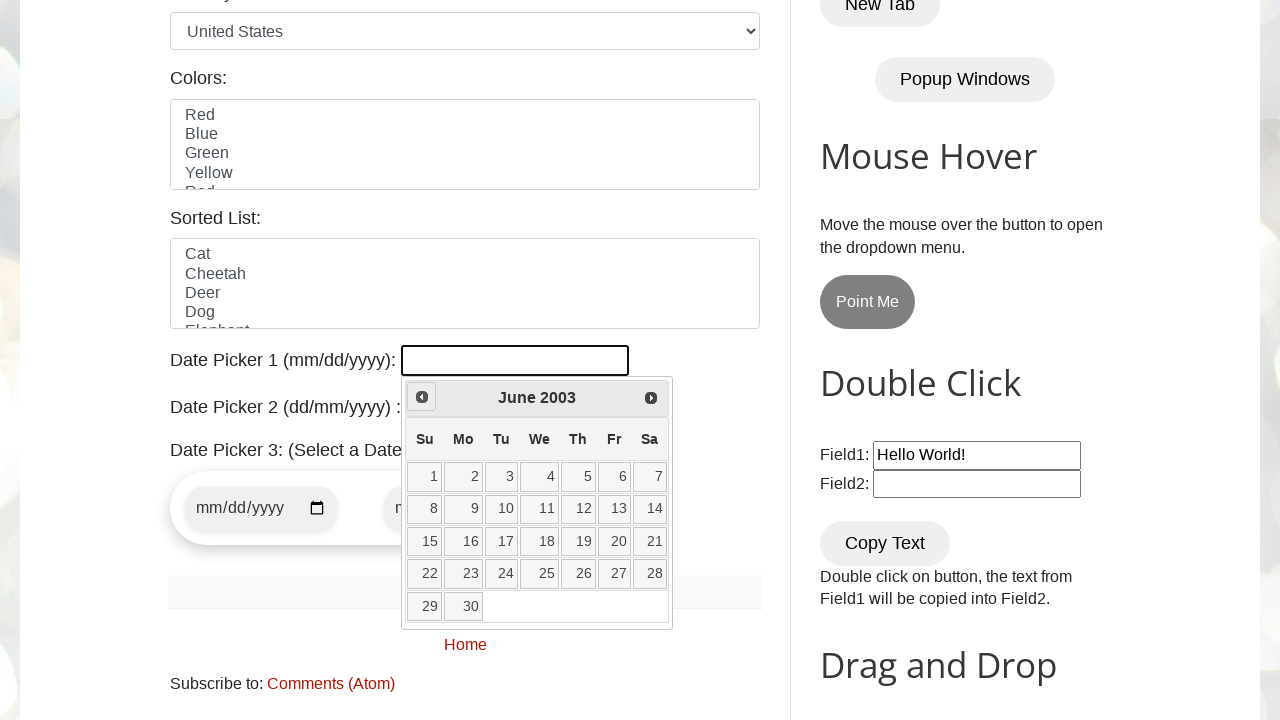

Read current date picker state: June 2003
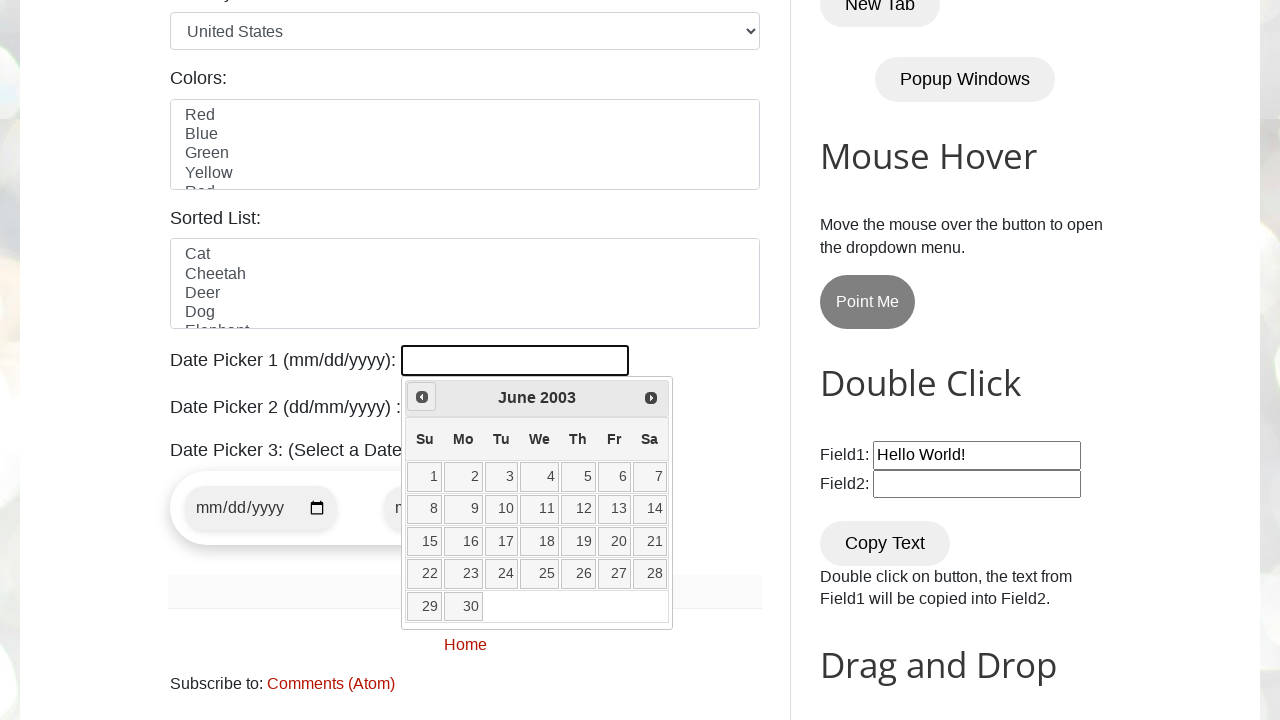

Clicked Previous button to navigate to earlier year at (422, 397) on xpath=//a[contains(@title,'Prev')]
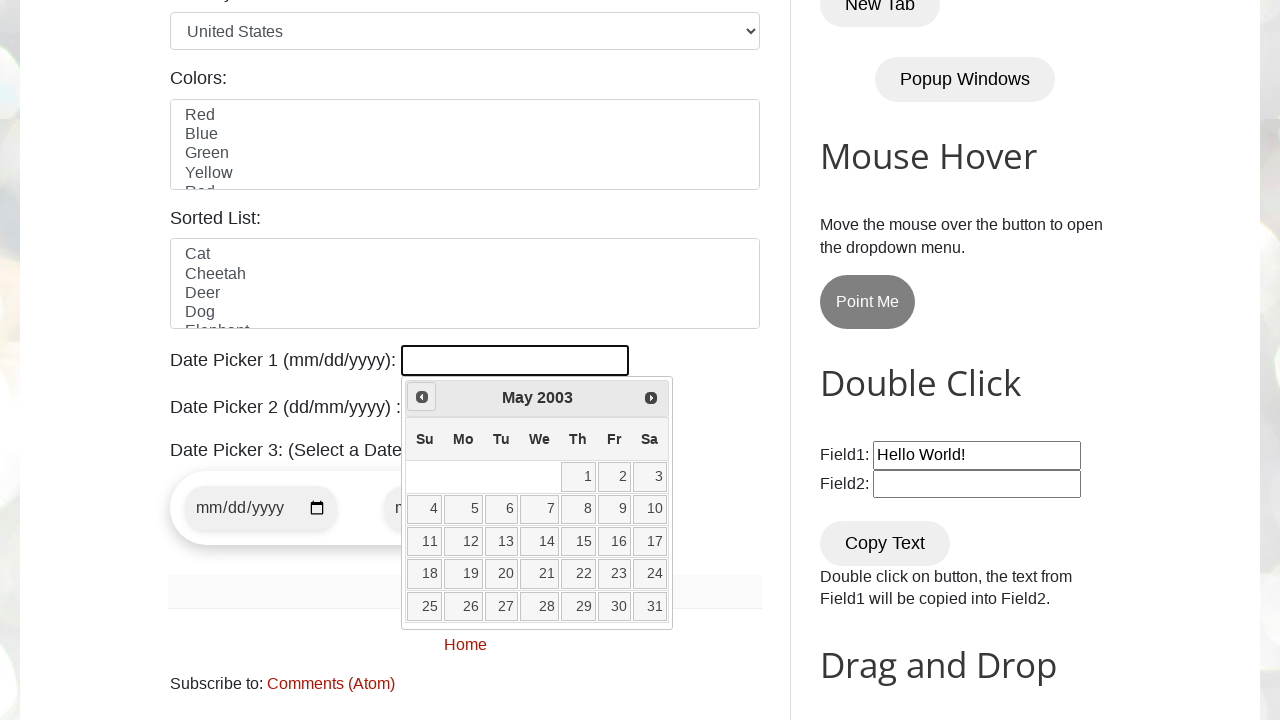

Read current date picker state: May 2003
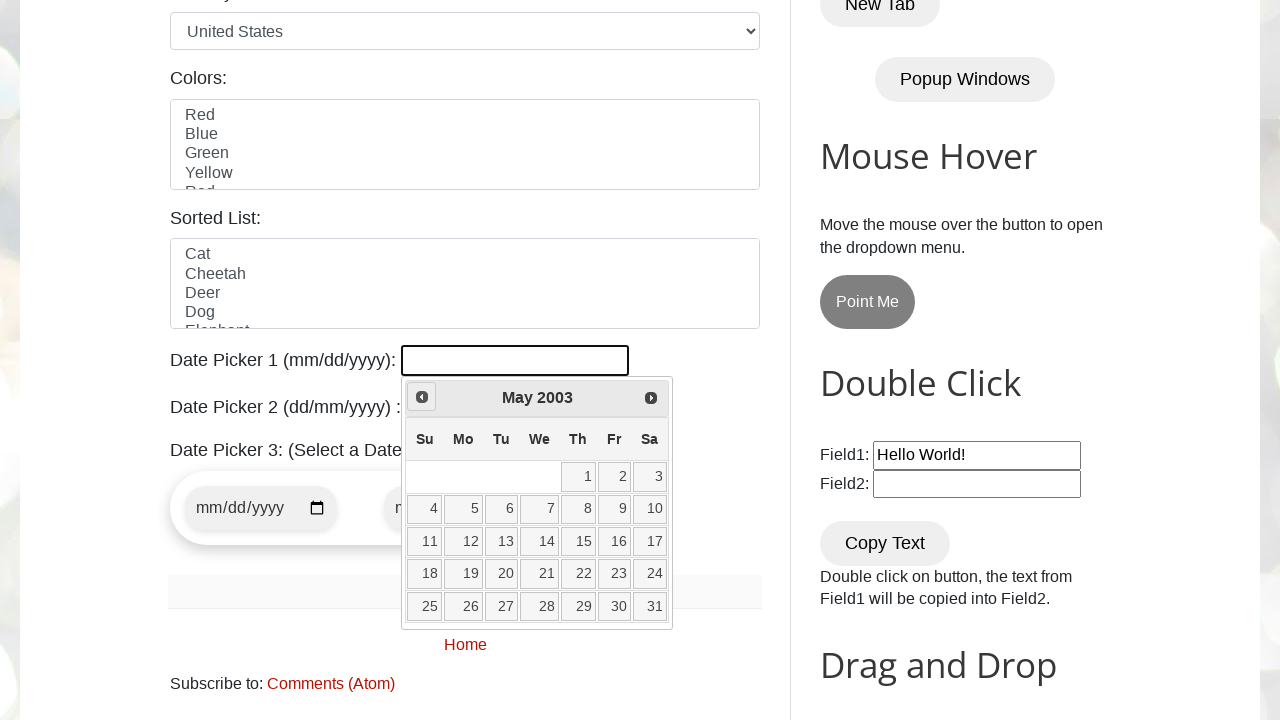

Clicked Previous button to navigate to earlier year at (422, 397) on xpath=//a[contains(@title,'Prev')]
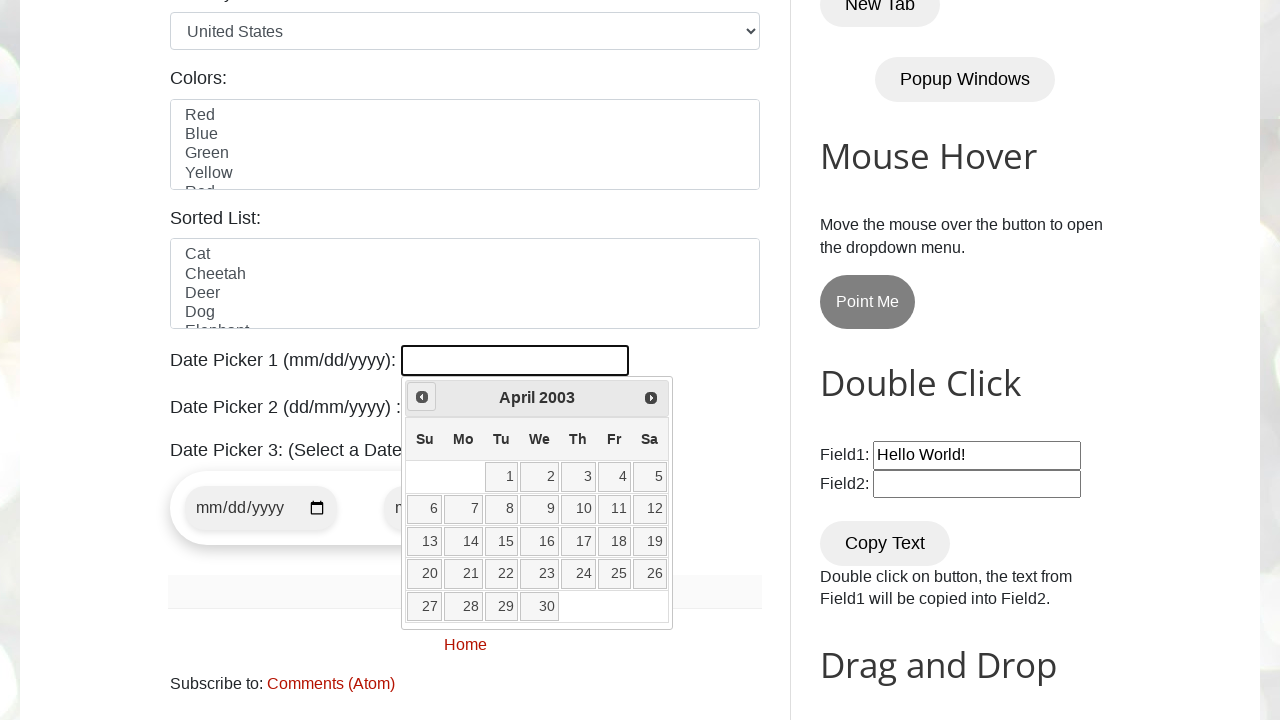

Read current date picker state: April 2003
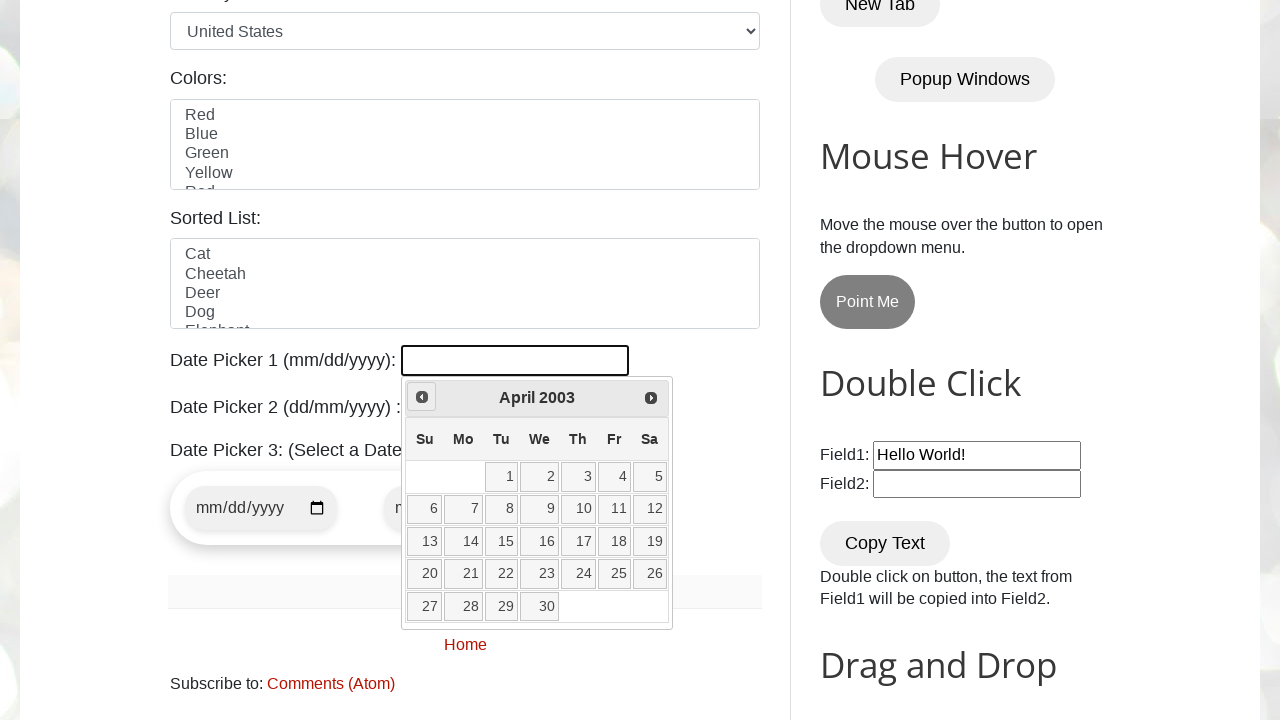

Clicked Previous button to navigate to earlier year at (422, 397) on xpath=//a[contains(@title,'Prev')]
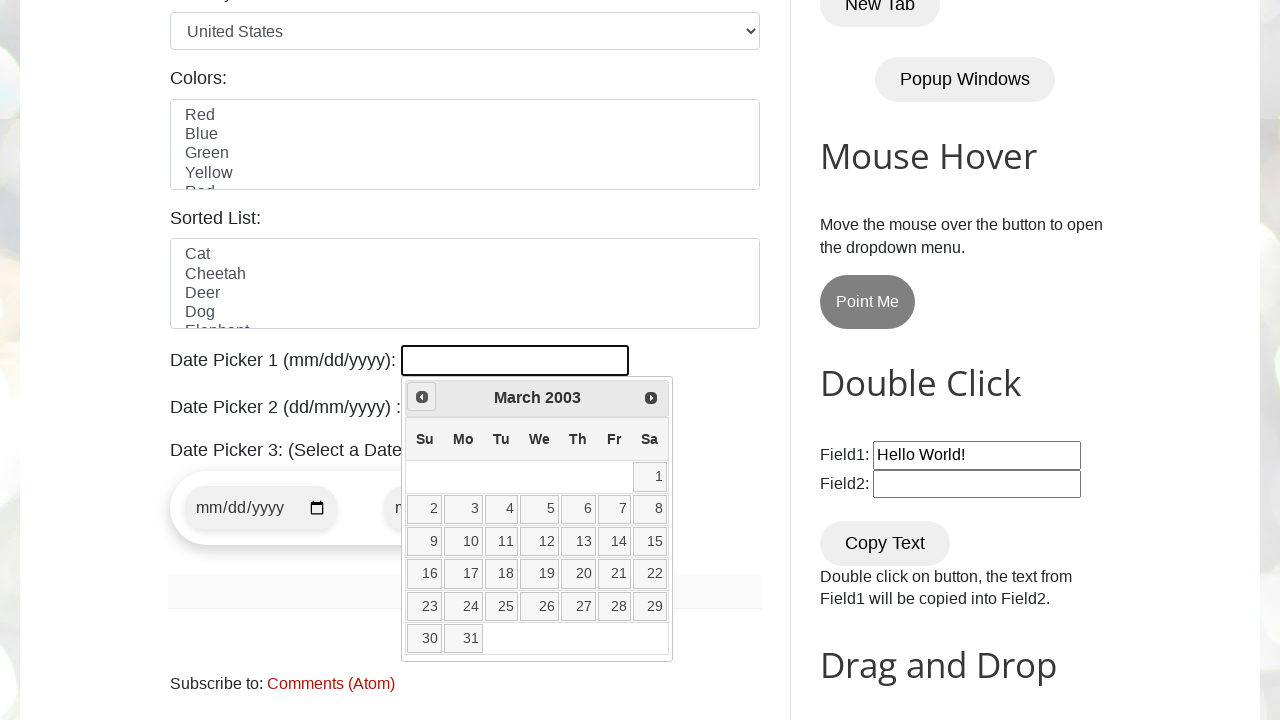

Read current date picker state: March 2003
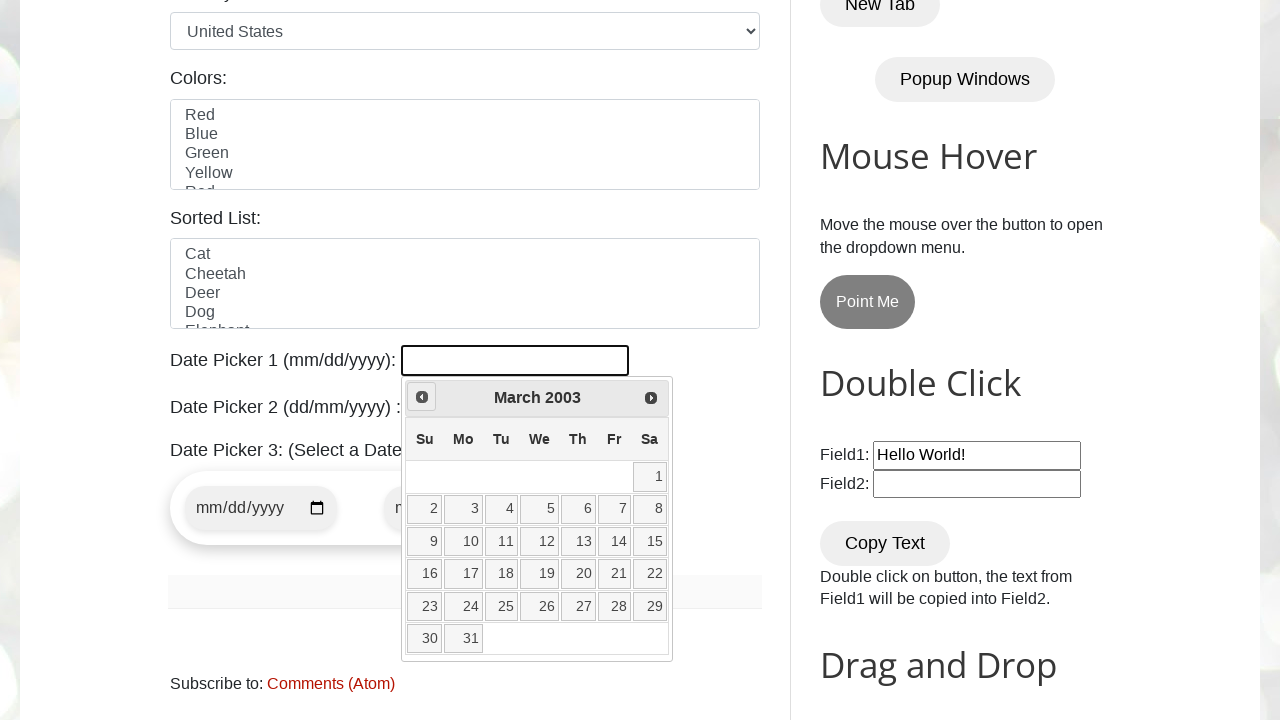

Clicked Previous button to navigate to earlier year at (422, 397) on xpath=//a[contains(@title,'Prev')]
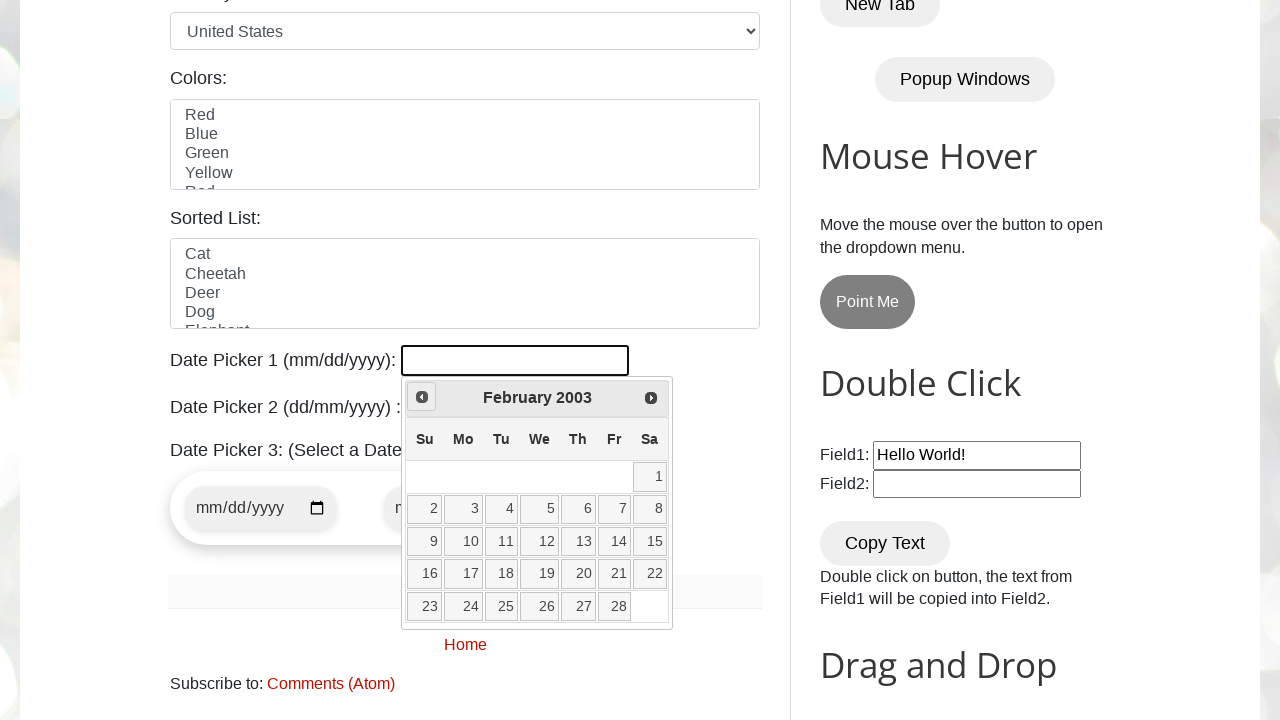

Read current date picker state: February 2003
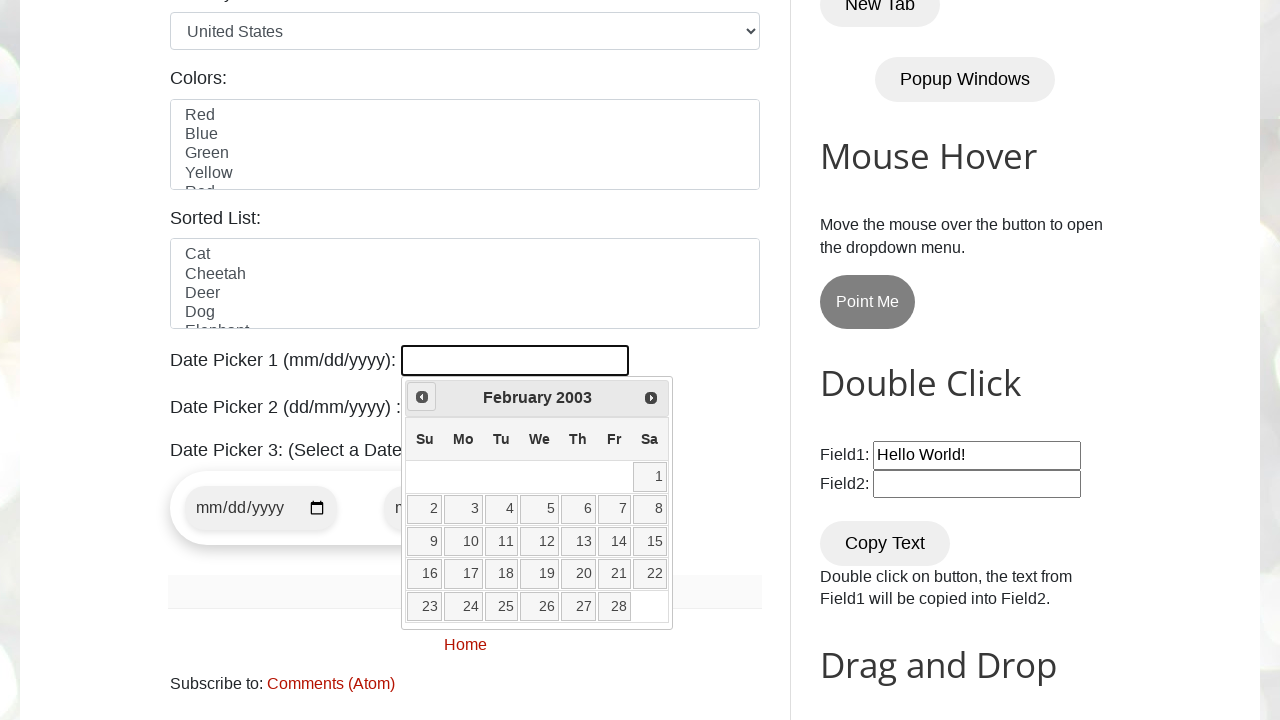

Clicked Previous button to navigate to earlier year at (422, 397) on xpath=//a[contains(@title,'Prev')]
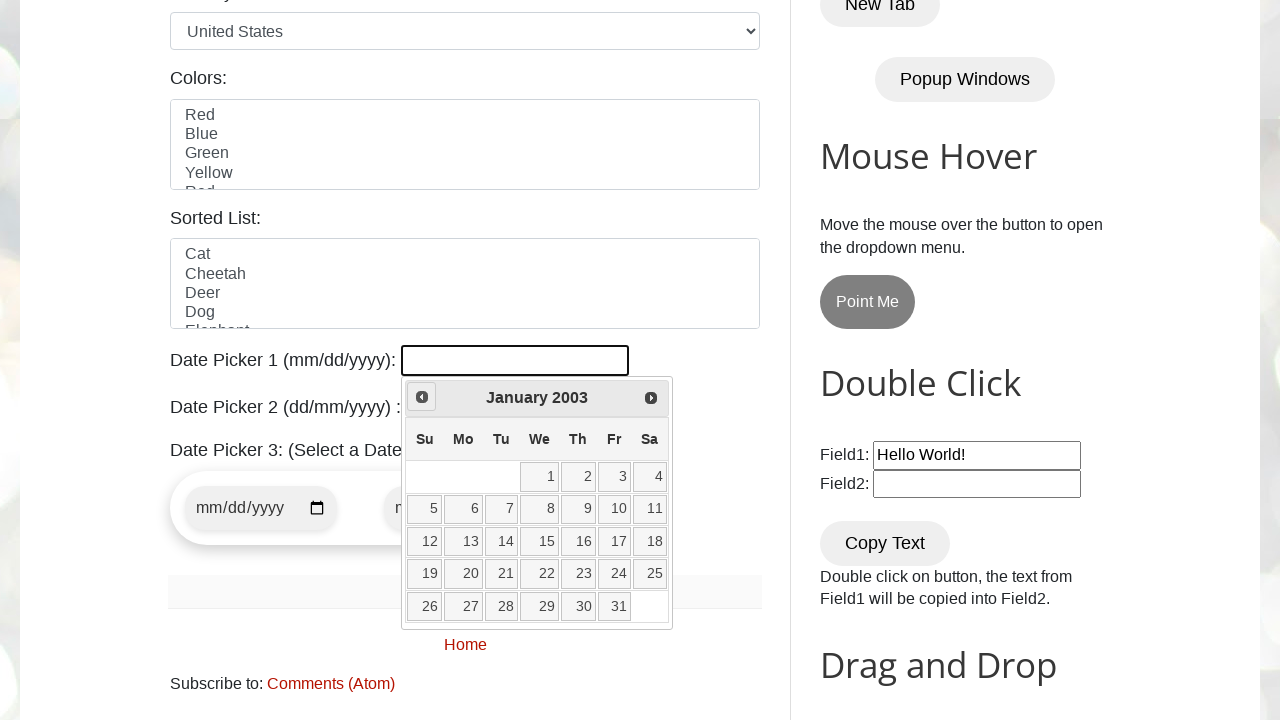

Read current date picker state: January 2003
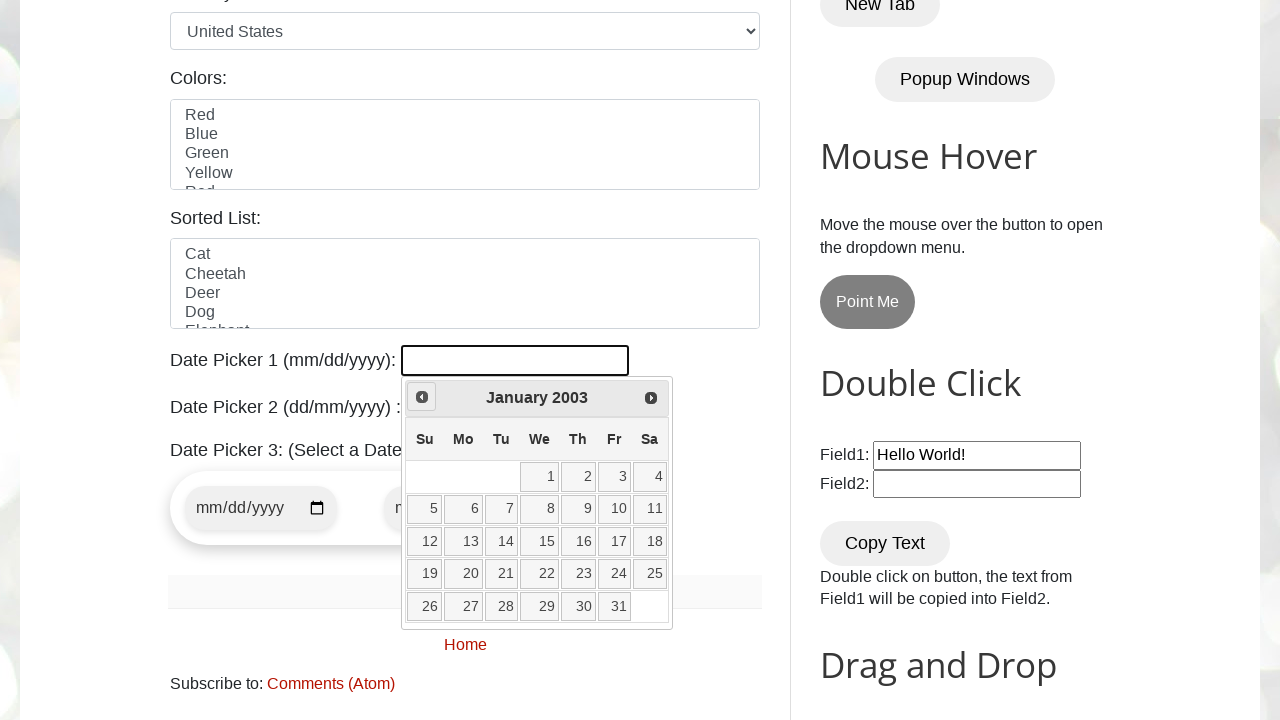

Clicked Previous button to navigate to earlier year at (422, 397) on xpath=//a[contains(@title,'Prev')]
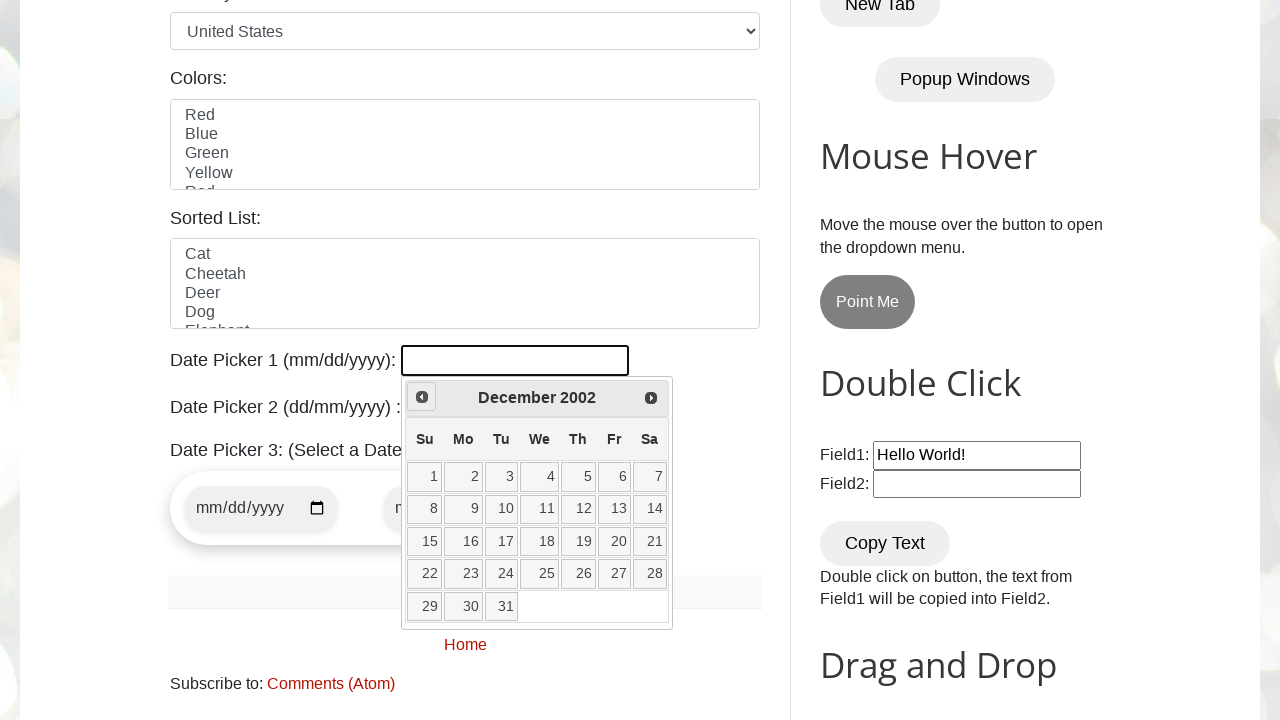

Read current date picker state: December 2002
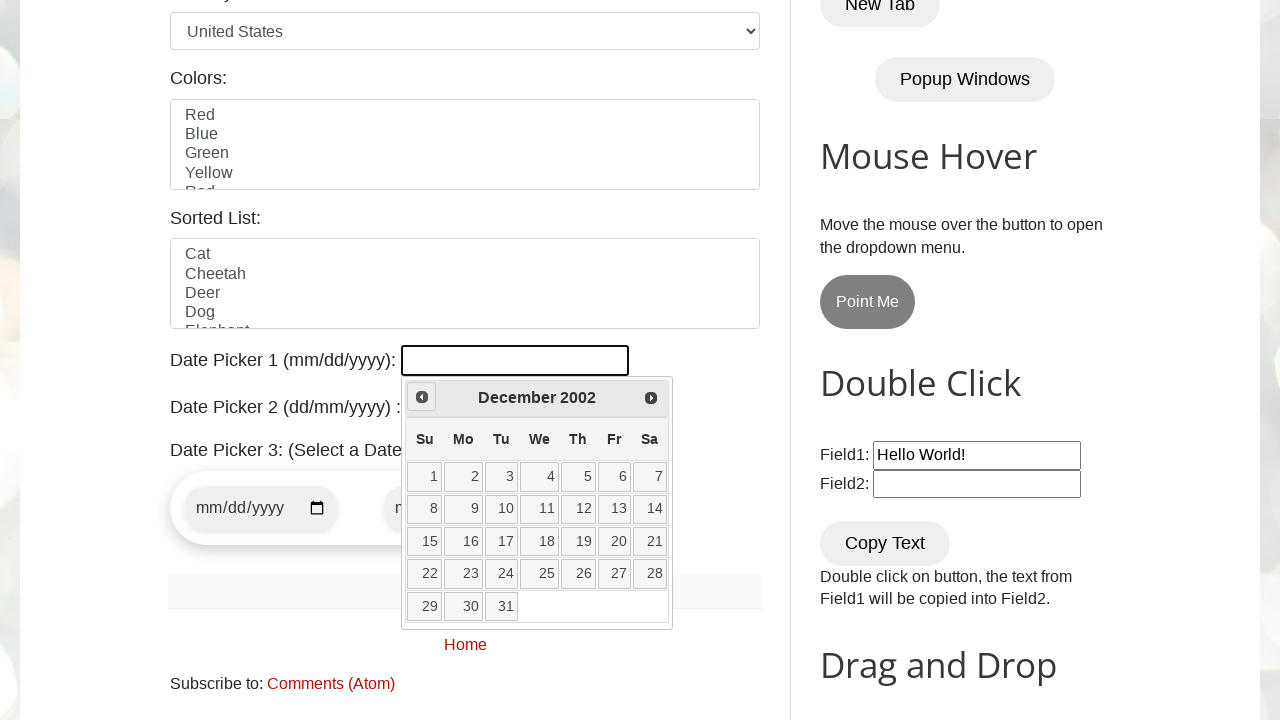

Clicked Previous button to navigate to earlier year at (422, 397) on xpath=//a[contains(@title,'Prev')]
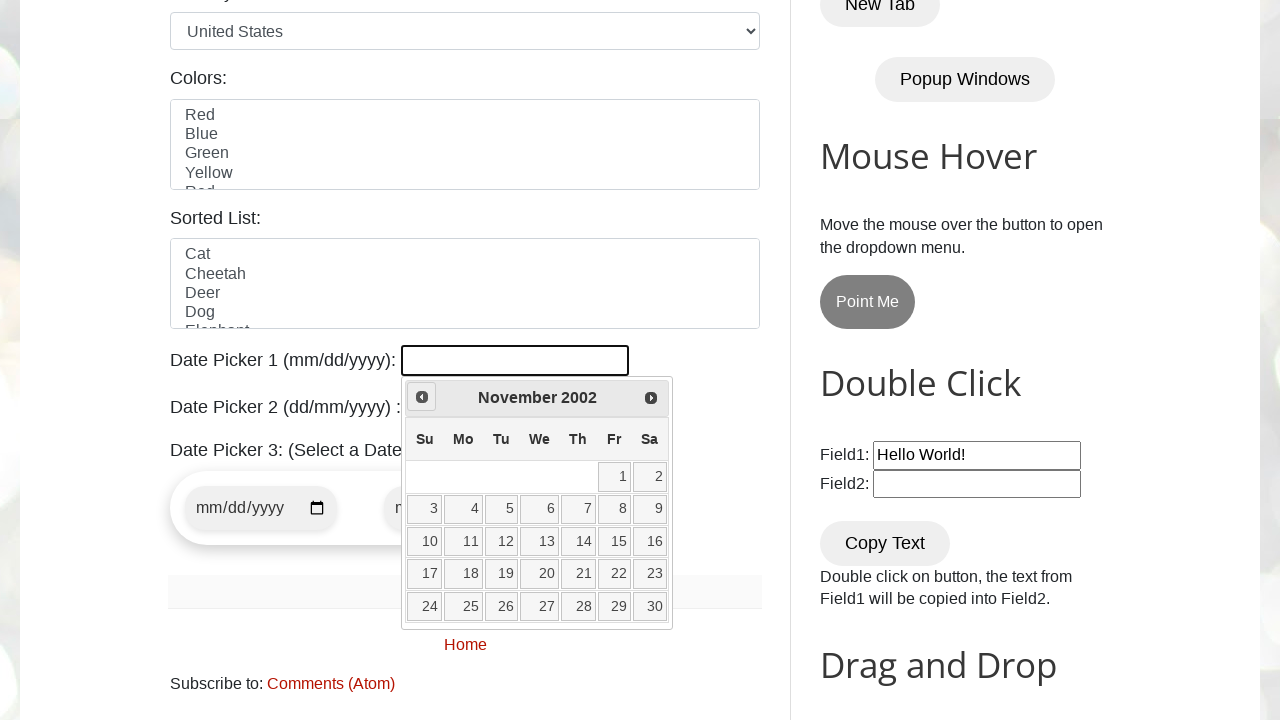

Read current date picker state: November 2002
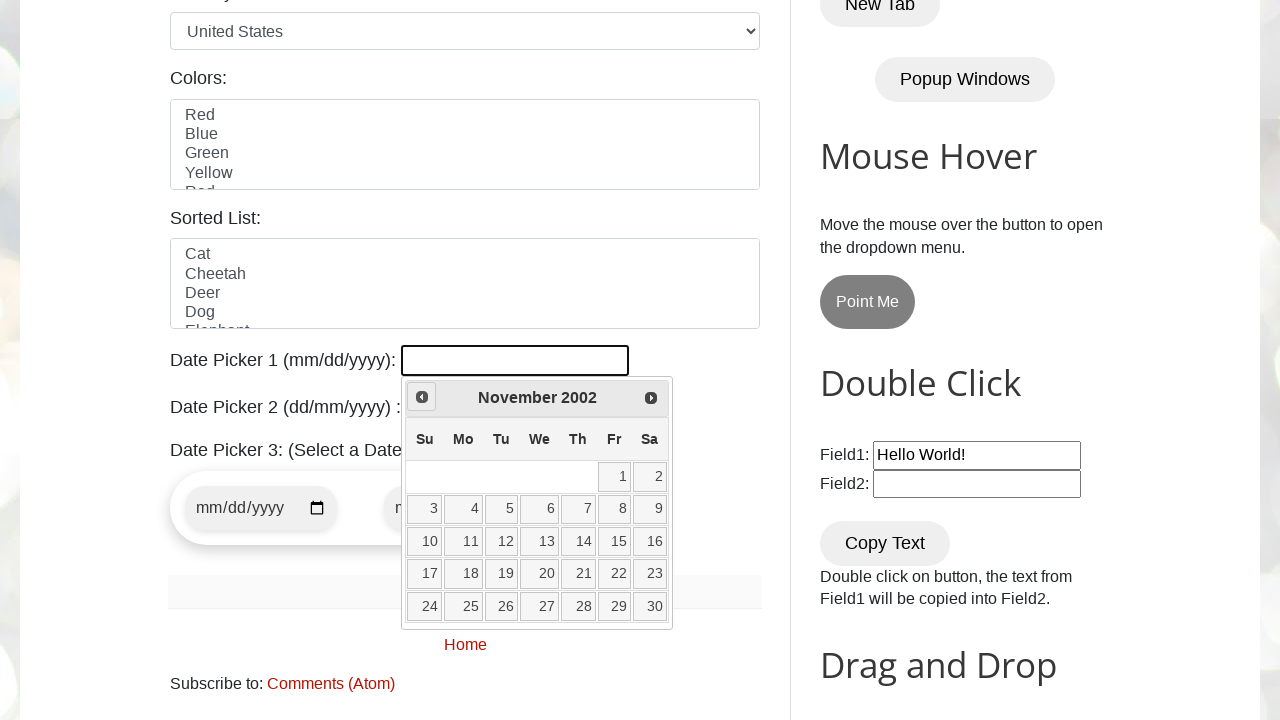

Clicked Previous button to navigate to earlier year at (422, 397) on xpath=//a[contains(@title,'Prev')]
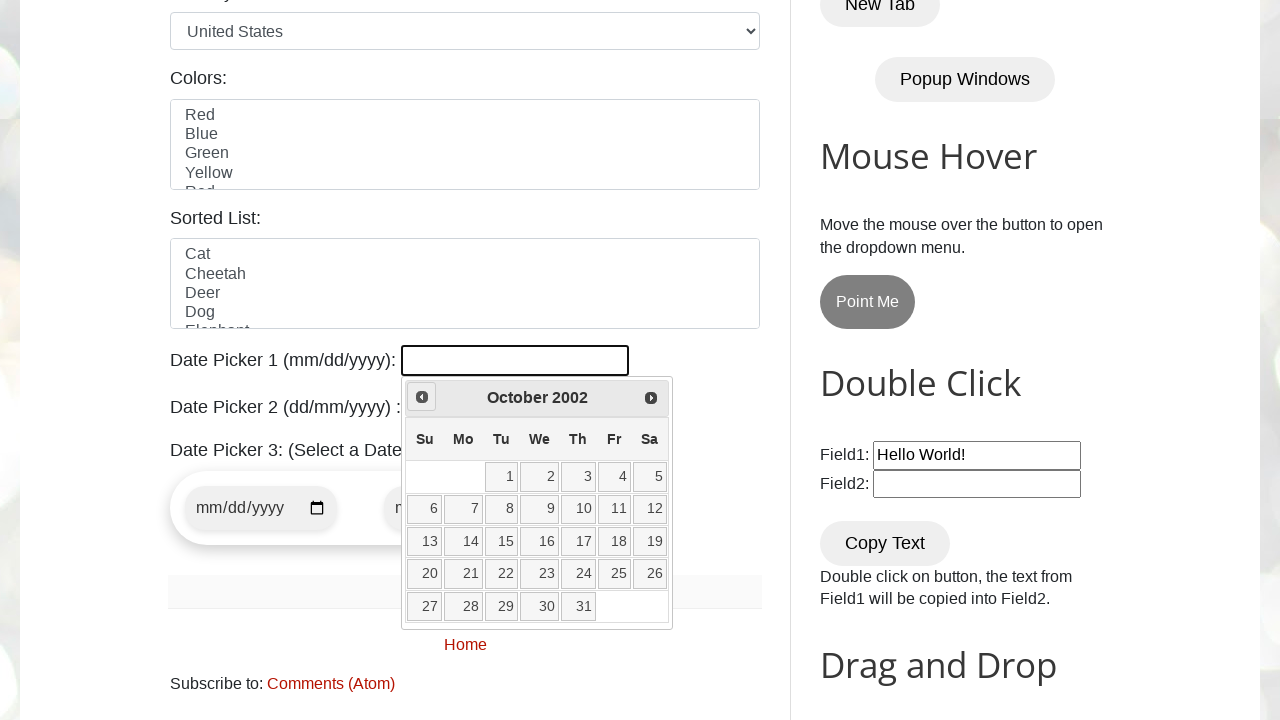

Read current date picker state: October 2002
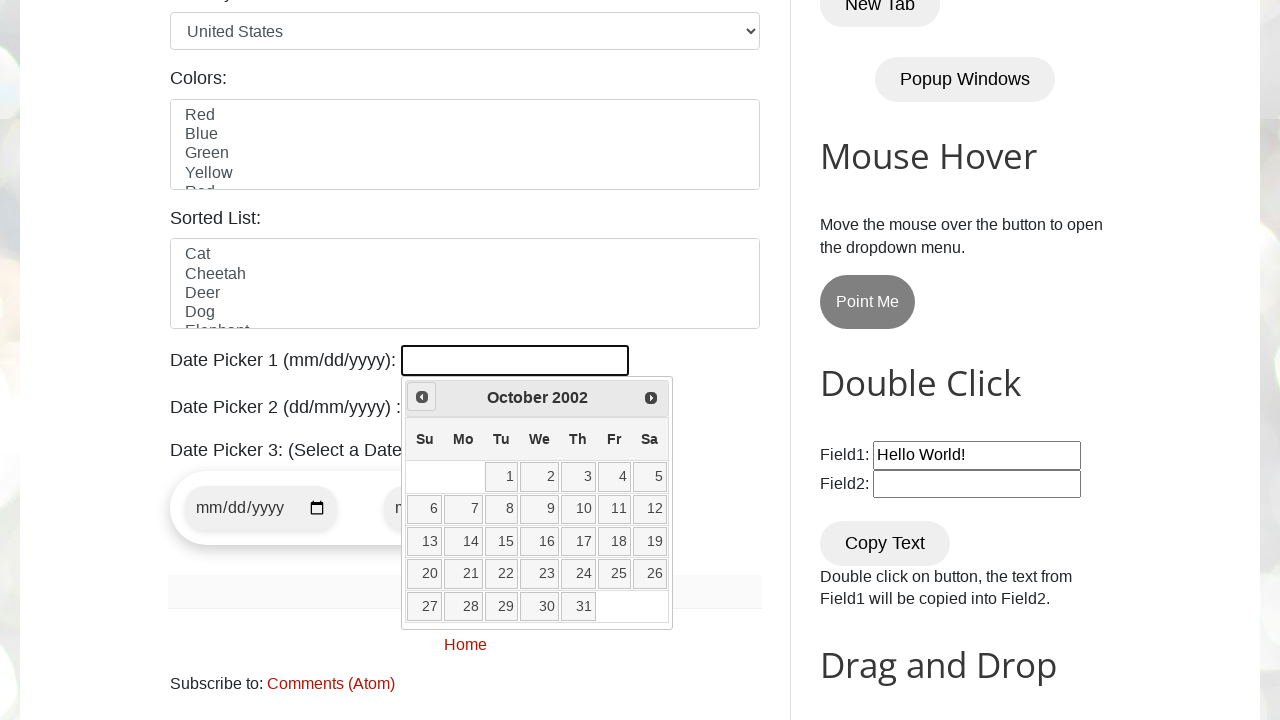

Clicked Previous button to navigate to earlier year at (422, 397) on xpath=//a[contains(@title,'Prev')]
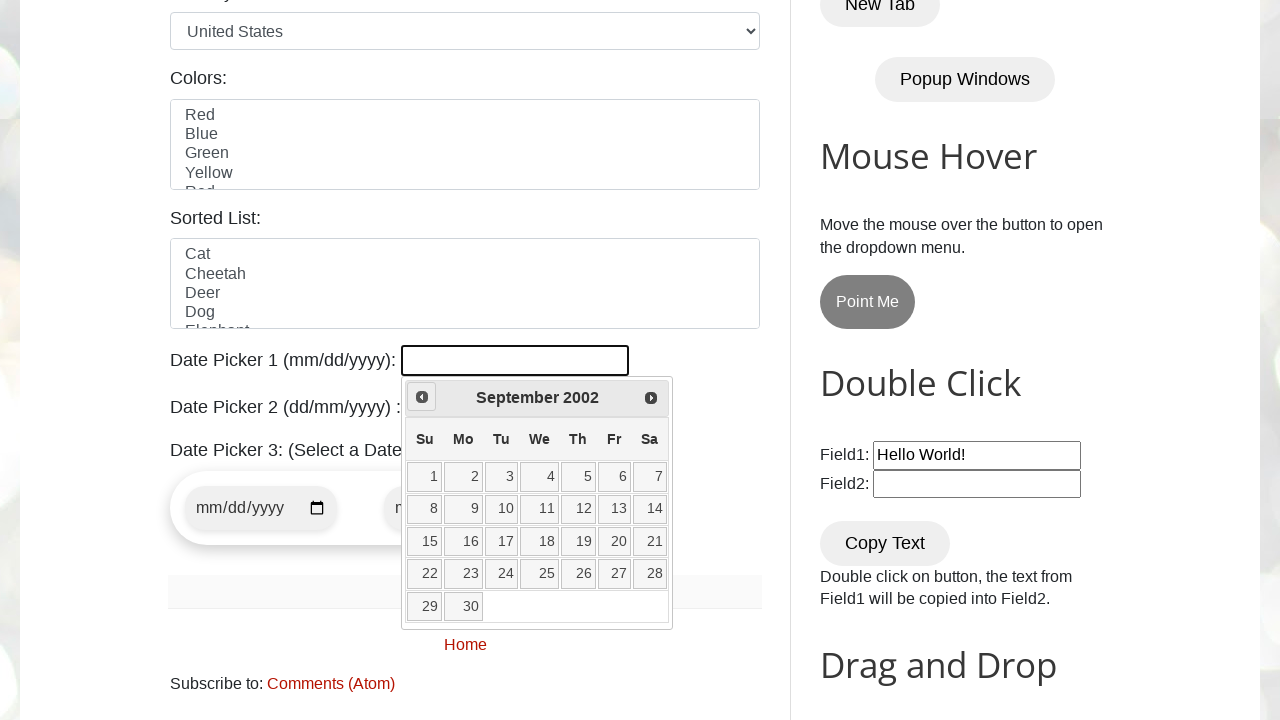

Read current date picker state: September 2002
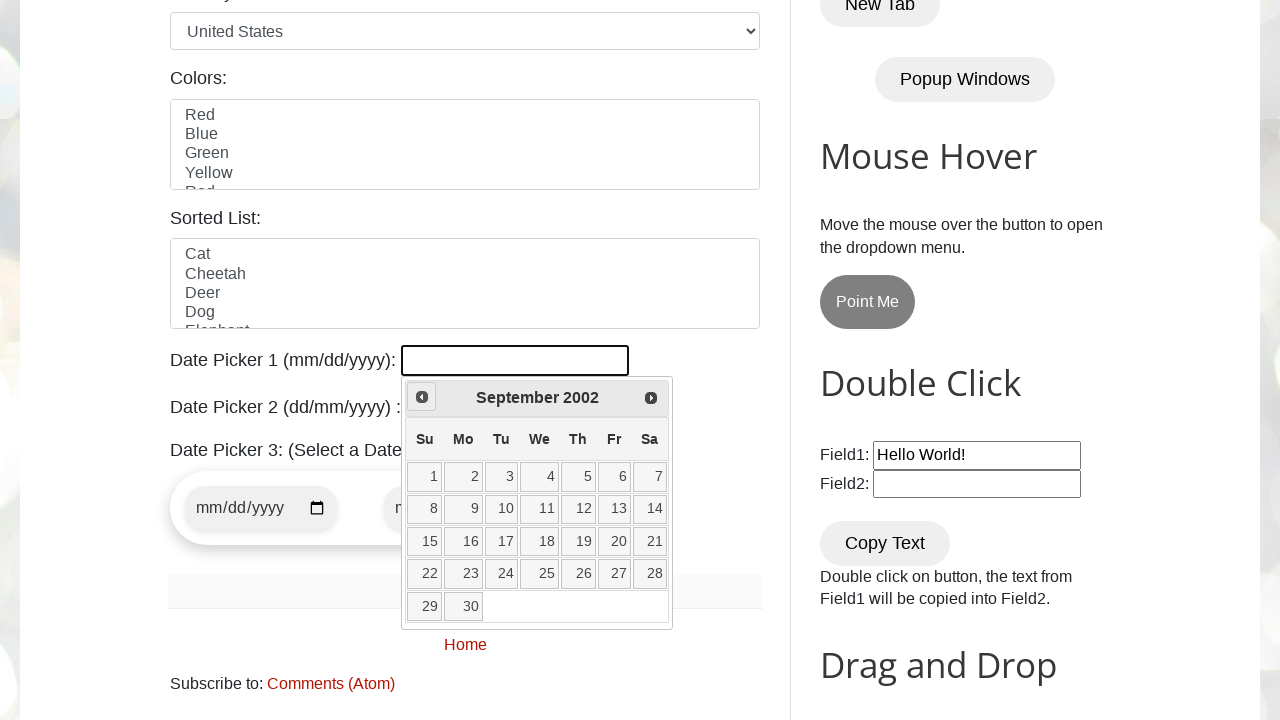

Clicked Previous button to navigate to earlier year at (422, 397) on xpath=//a[contains(@title,'Prev')]
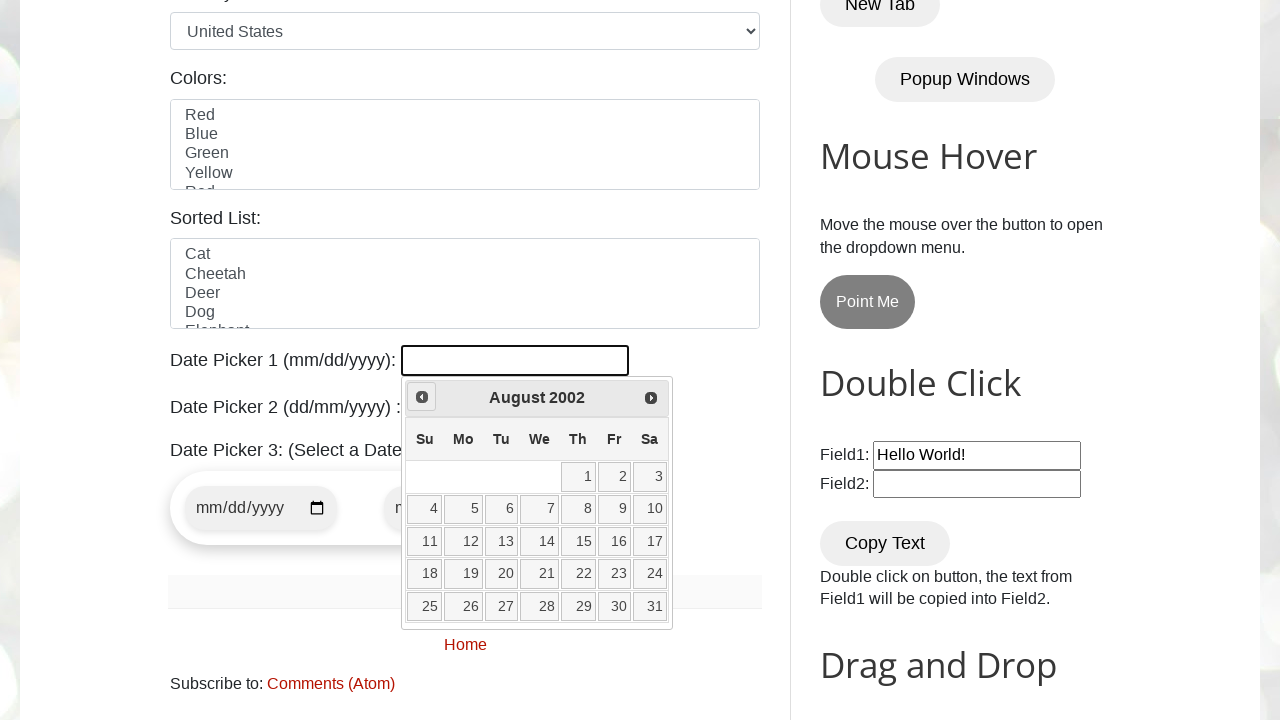

Read current date picker state: August 2002
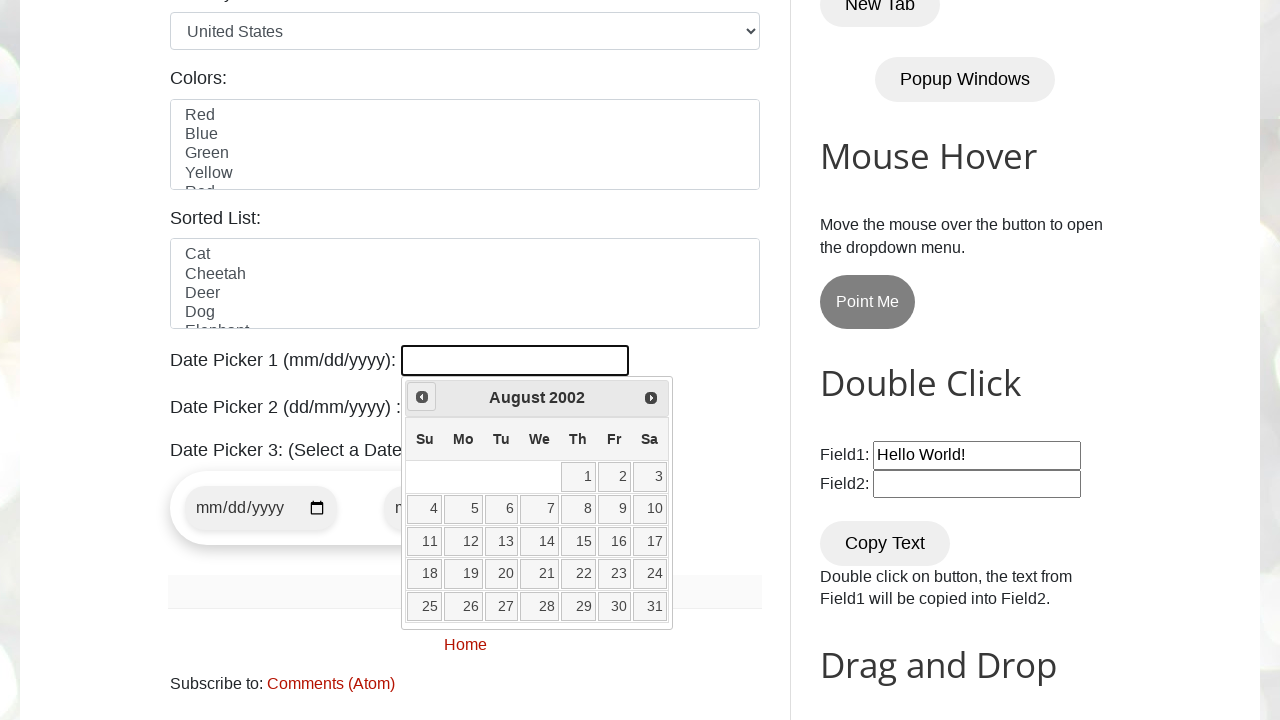

Clicked Previous button to navigate to earlier year at (422, 397) on xpath=//a[contains(@title,'Prev')]
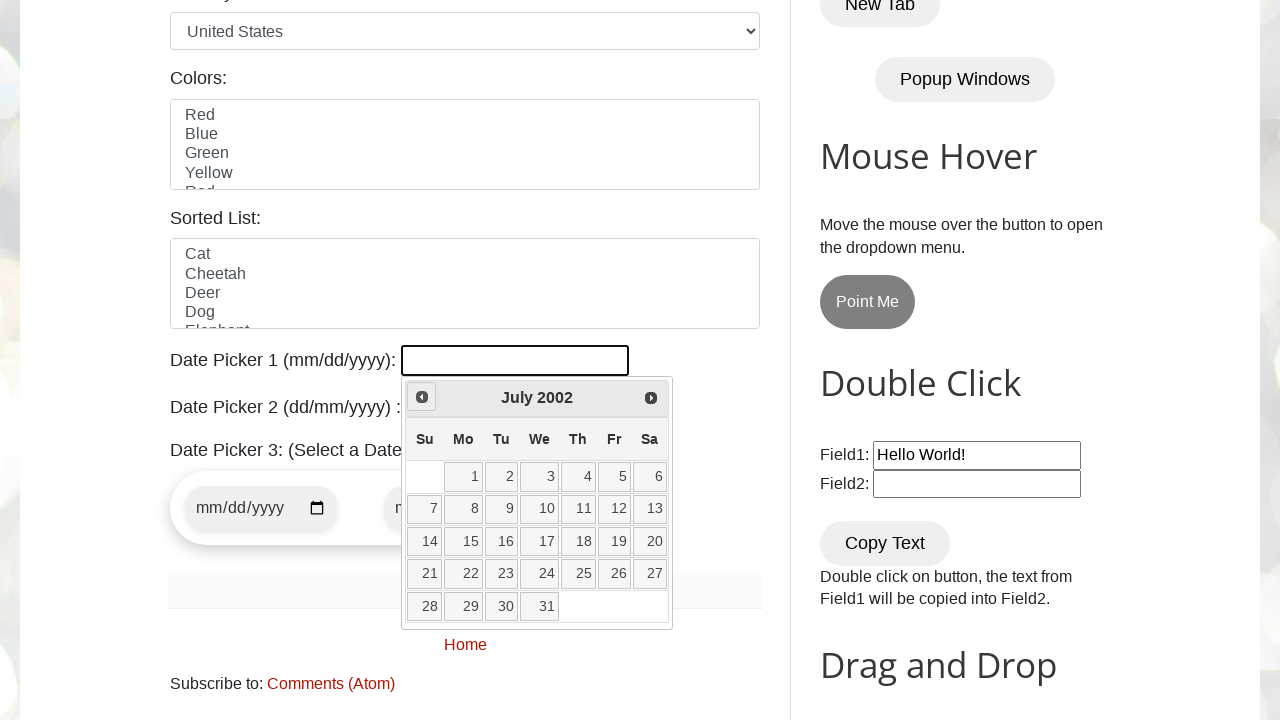

Read current date picker state: July 2002
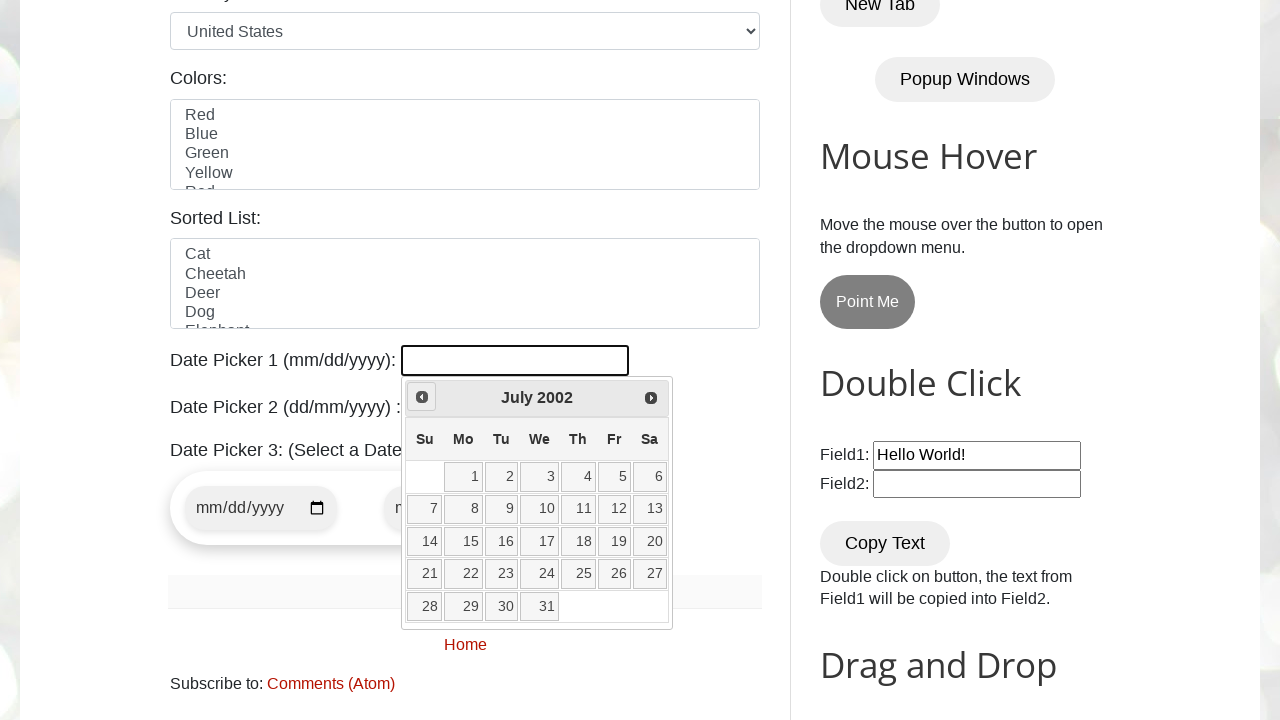

Clicked Previous button to navigate to earlier year at (422, 397) on xpath=//a[contains(@title,'Prev')]
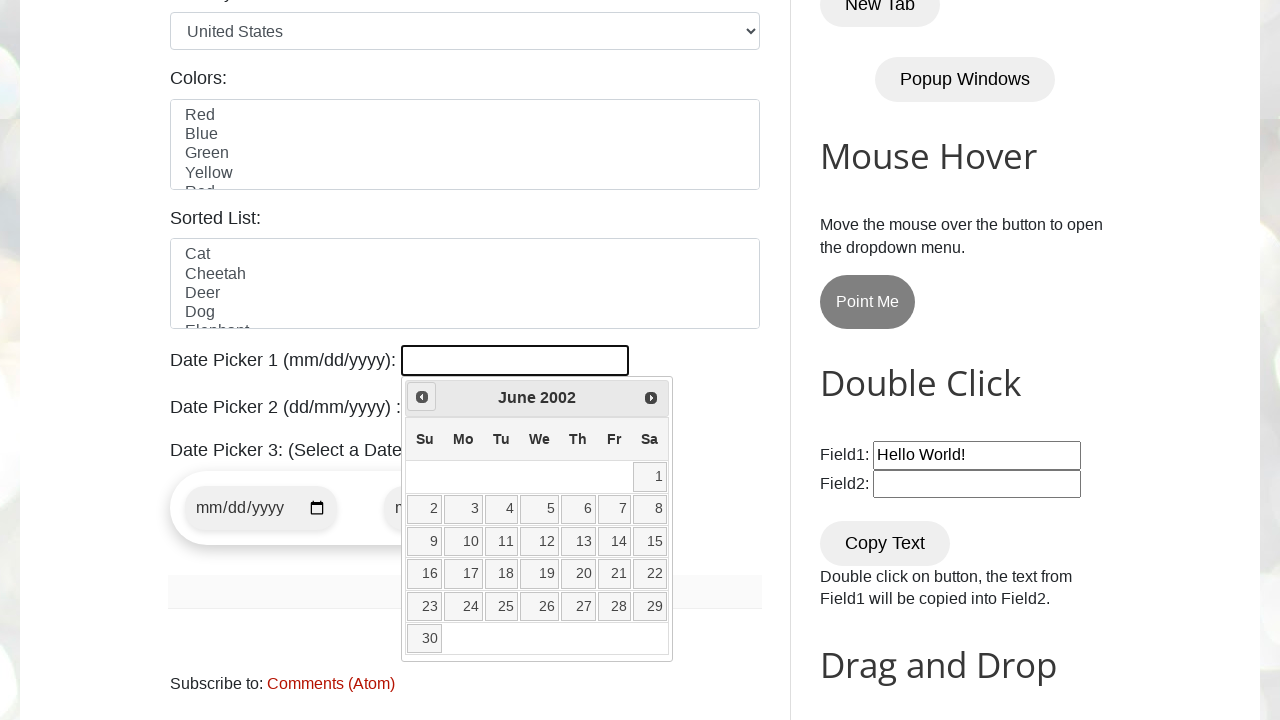

Read current date picker state: June 2002
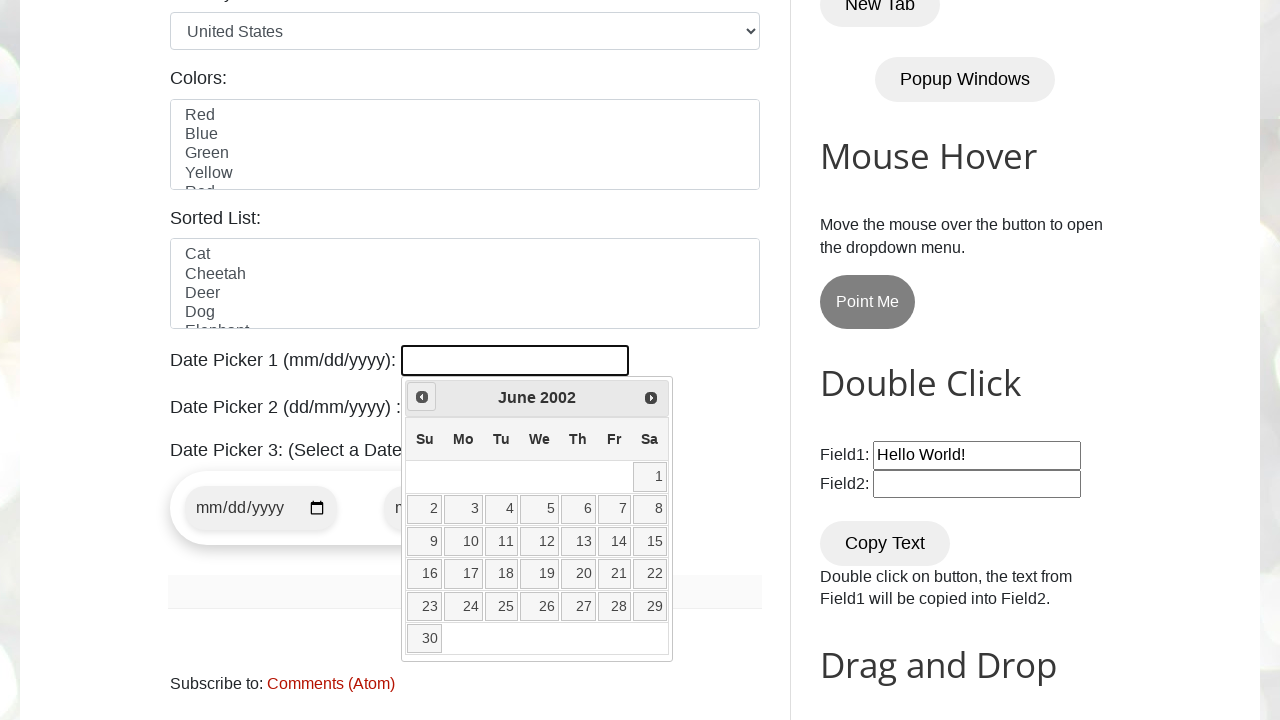

Clicked Previous button to navigate to earlier year at (422, 397) on xpath=//a[contains(@title,'Prev')]
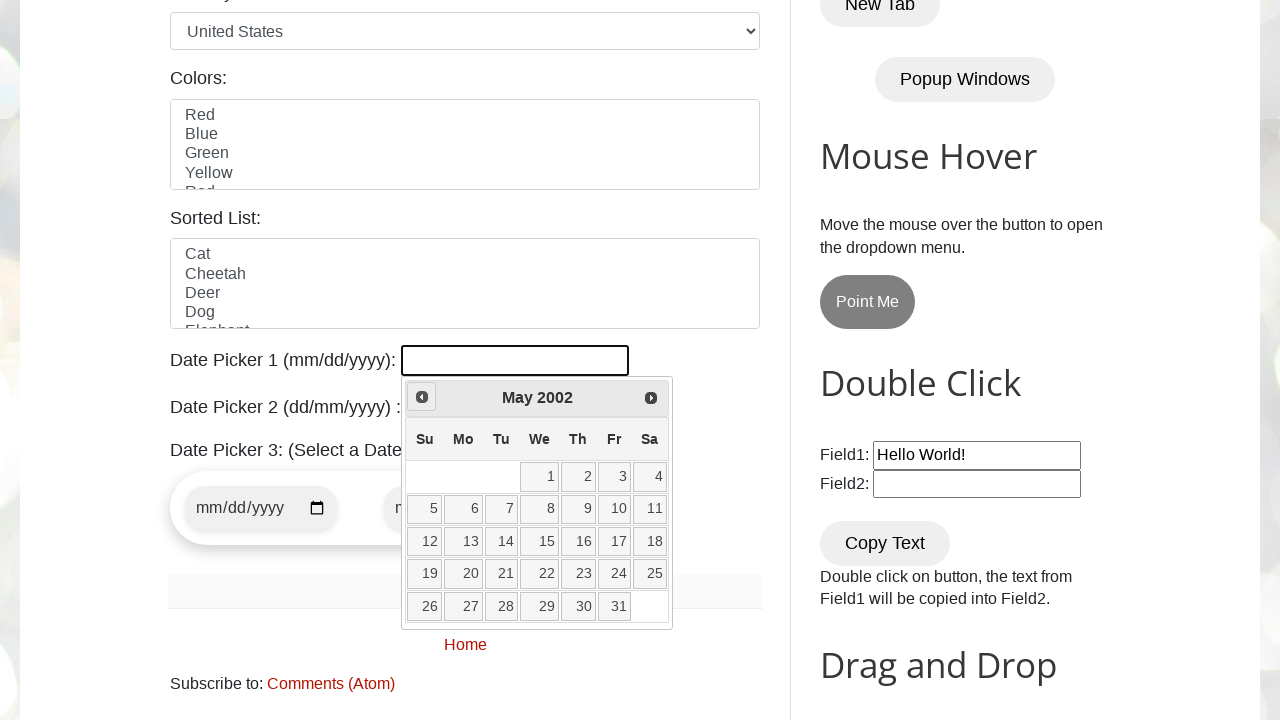

Read current date picker state: May 2002
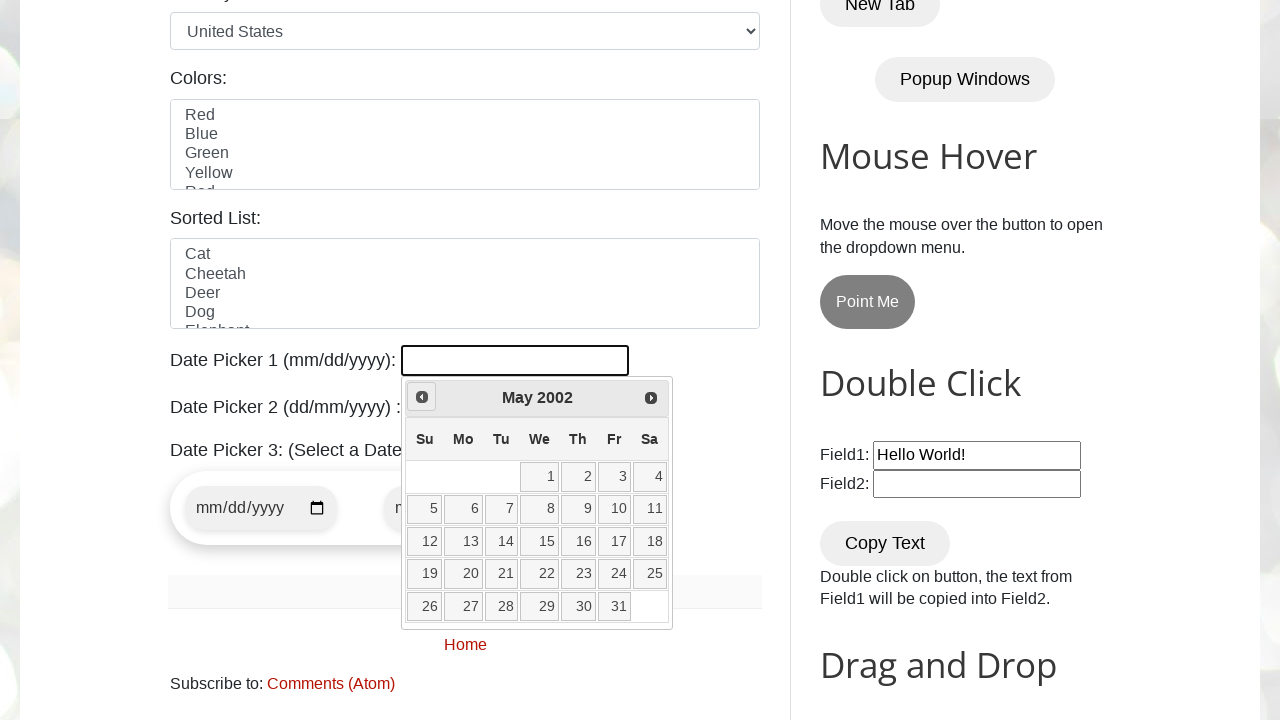

Clicked Previous button to navigate to earlier year at (422, 397) on xpath=//a[contains(@title,'Prev')]
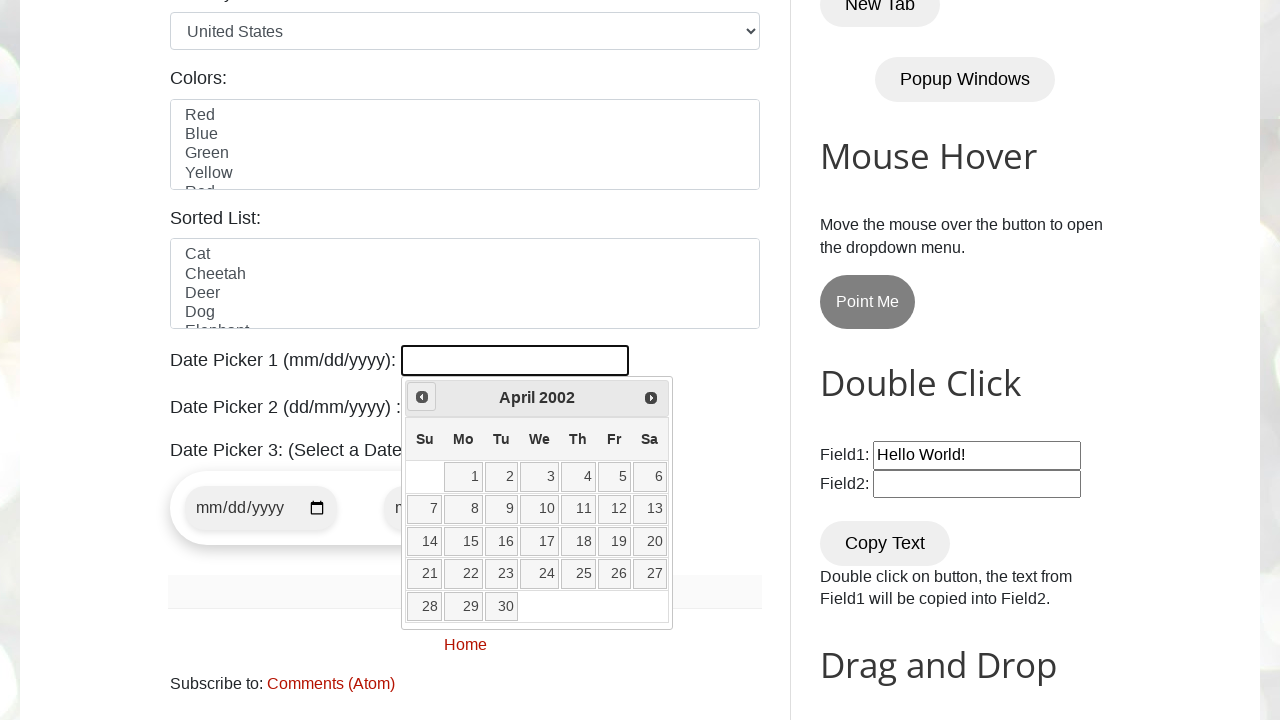

Read current date picker state: April 2002
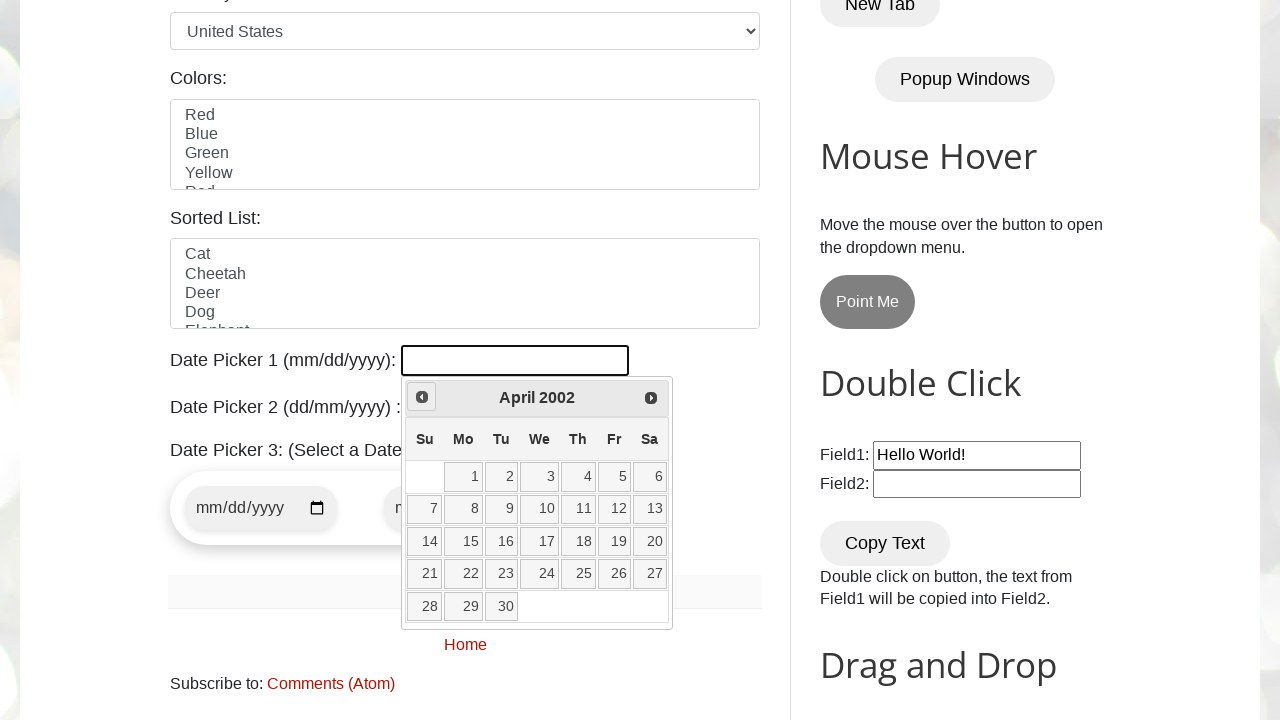

Clicked Previous button to navigate to earlier year at (422, 397) on xpath=//a[contains(@title,'Prev')]
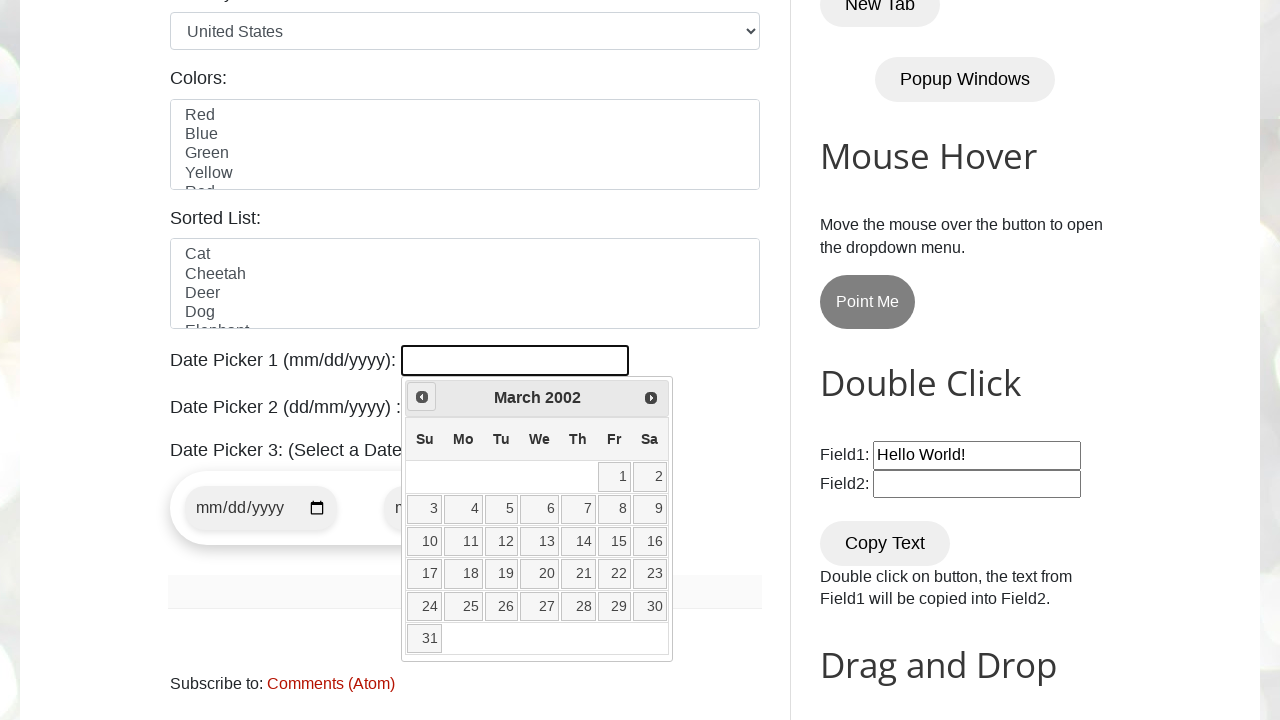

Read current date picker state: March 2002
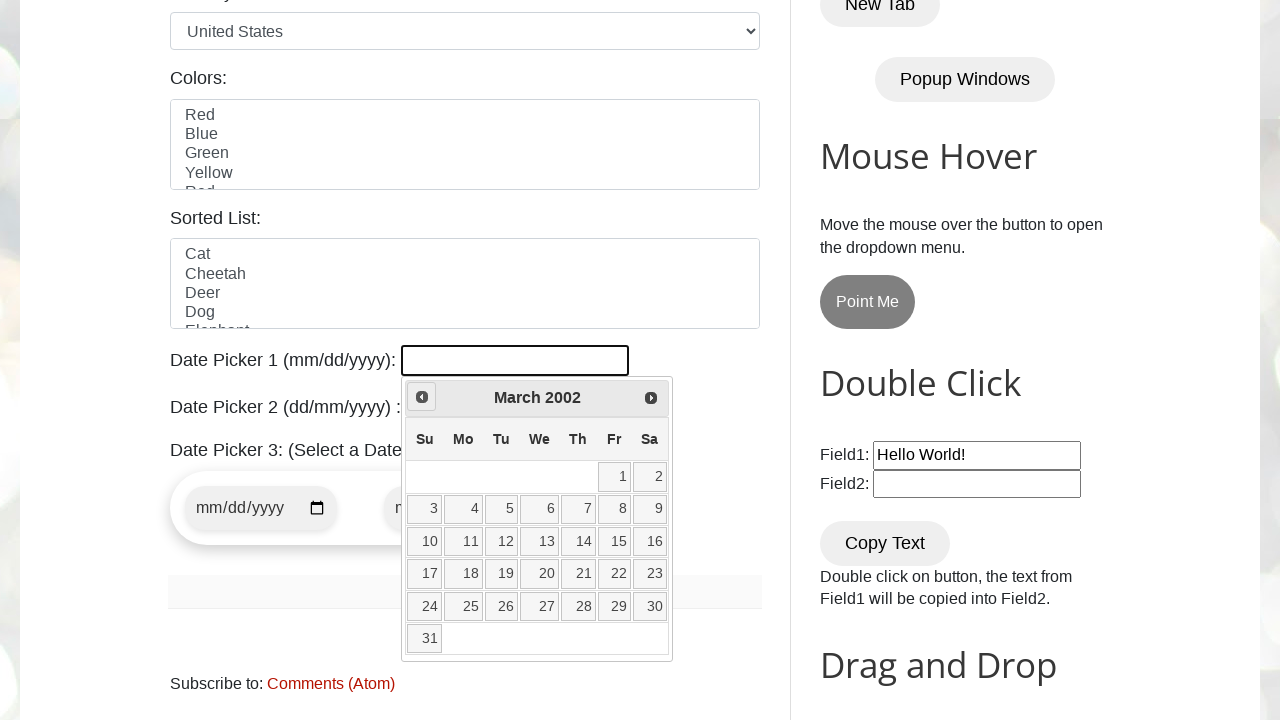

Clicked Previous button to navigate to earlier year at (422, 397) on xpath=//a[contains(@title,'Prev')]
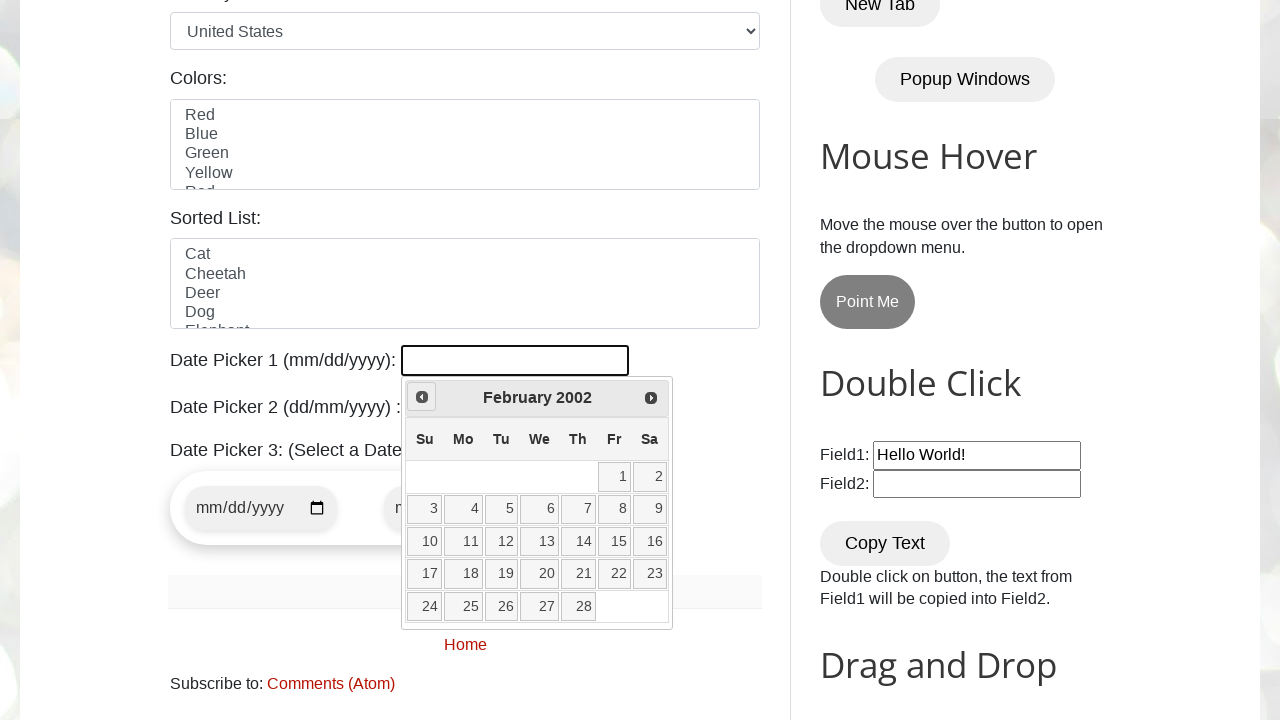

Read current date picker state: February 2002
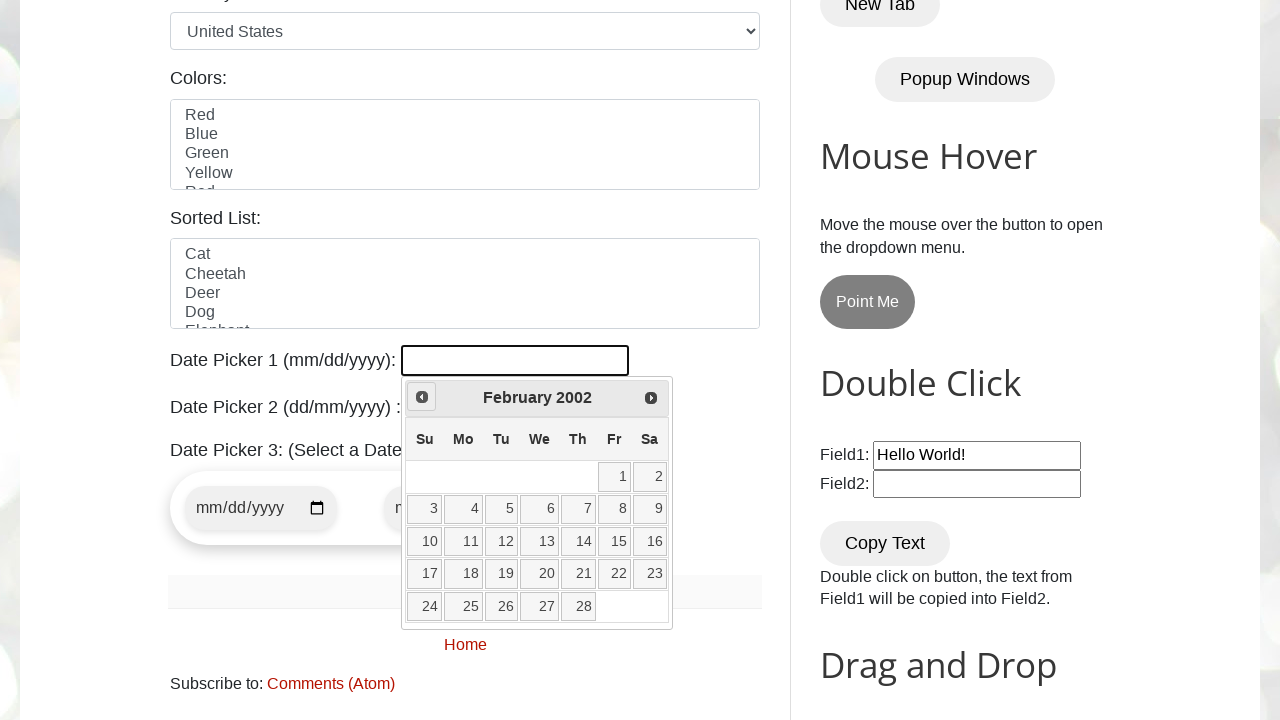

Clicked Previous button to navigate to earlier year at (422, 397) on xpath=//a[contains(@title,'Prev')]
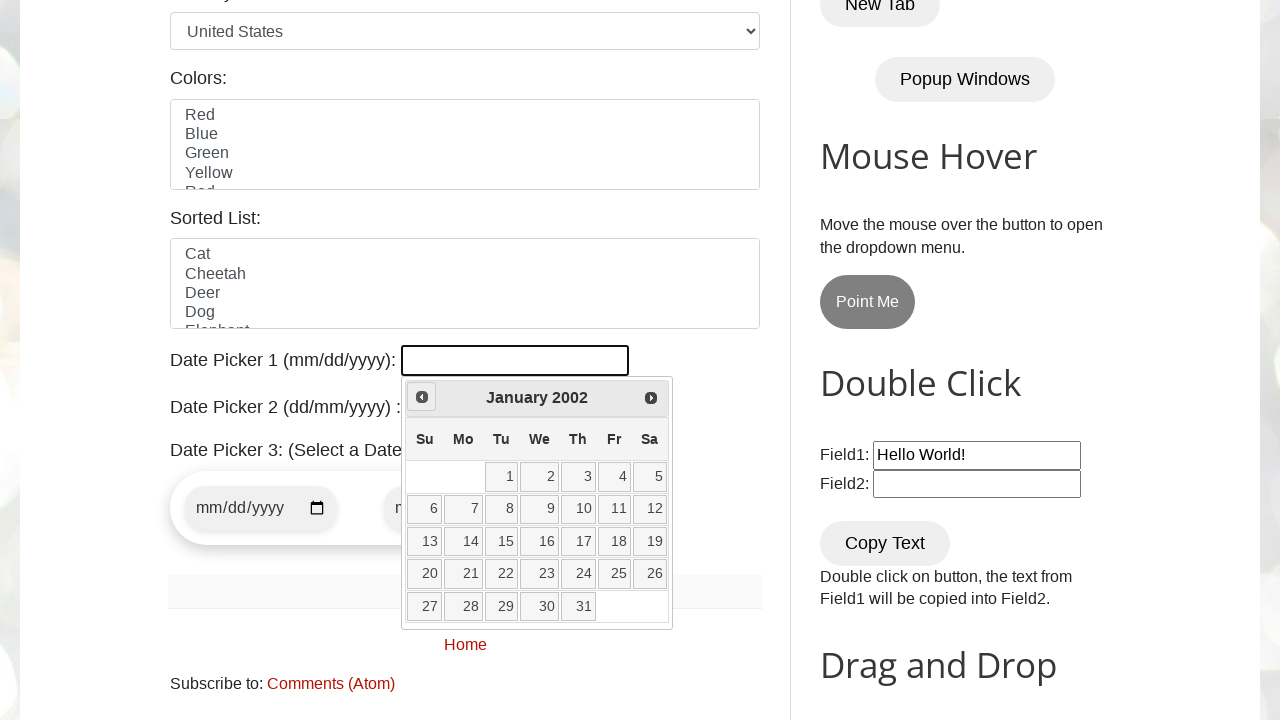

Read current date picker state: January 2002
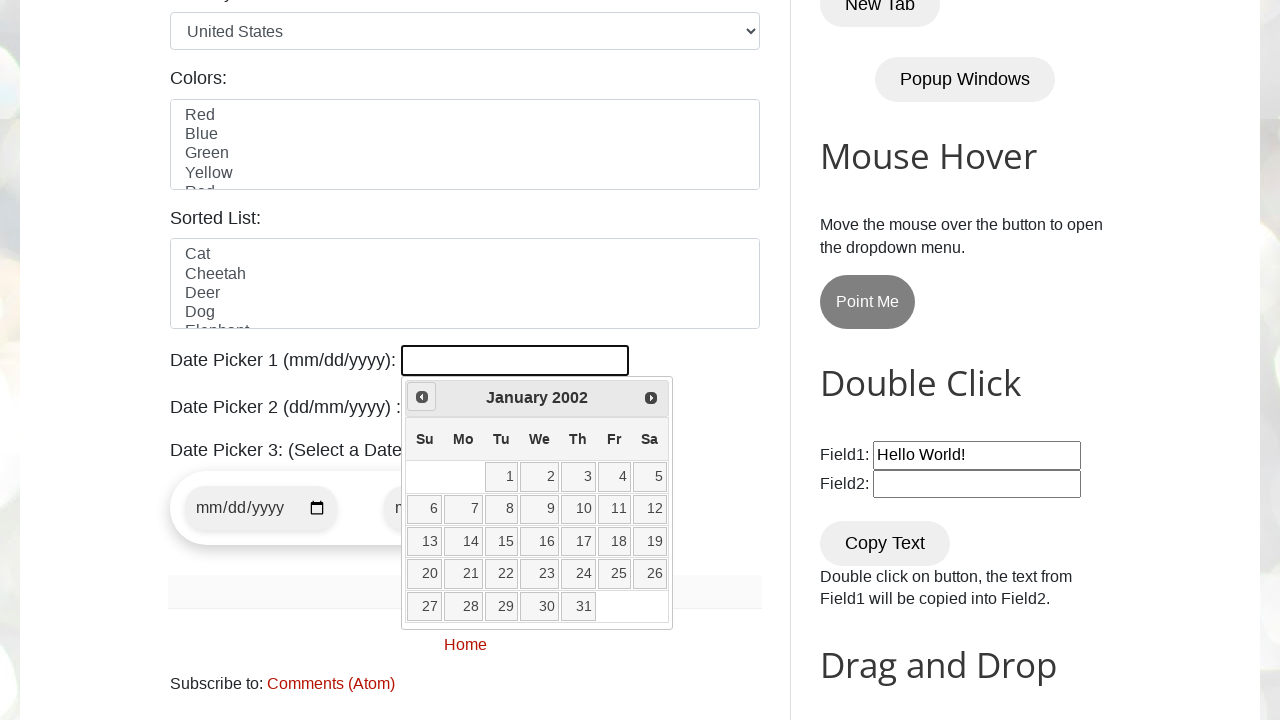

Clicked Previous button to navigate to earlier year at (422, 397) on xpath=//a[contains(@title,'Prev')]
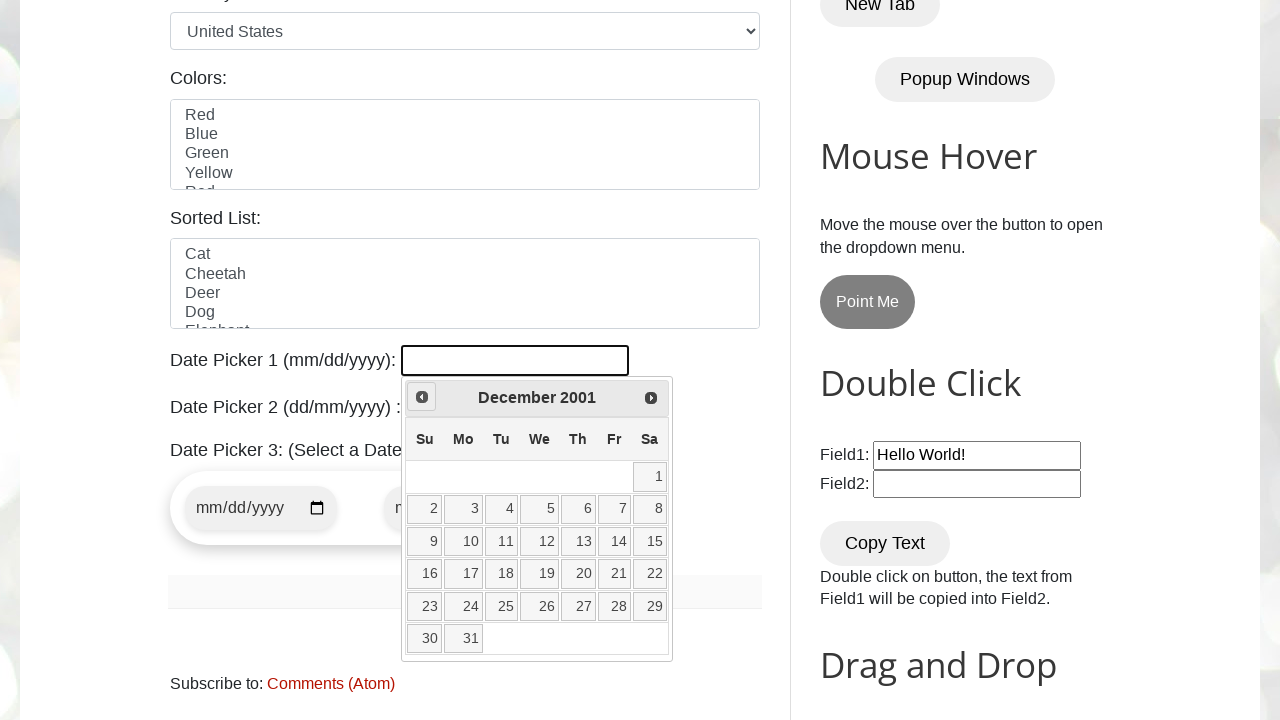

Read current date picker state: December 2001
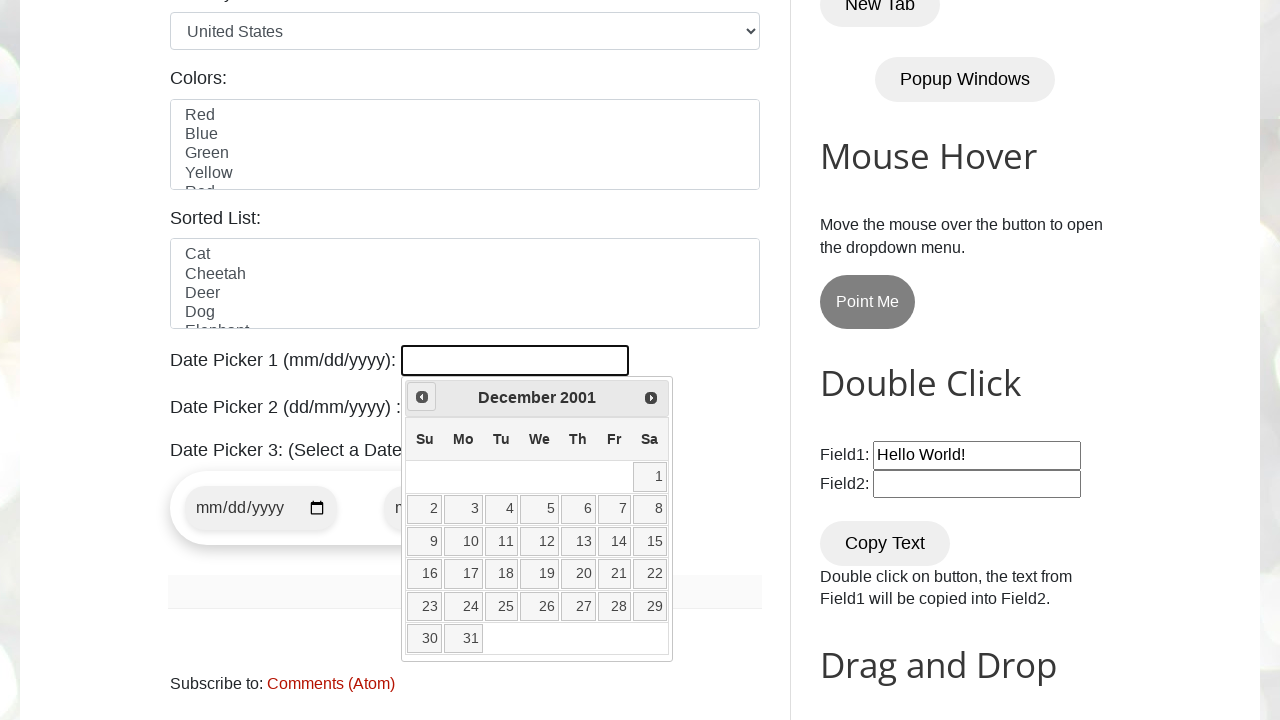

Clicked Previous button to navigate to earlier year at (422, 397) on xpath=//a[contains(@title,'Prev')]
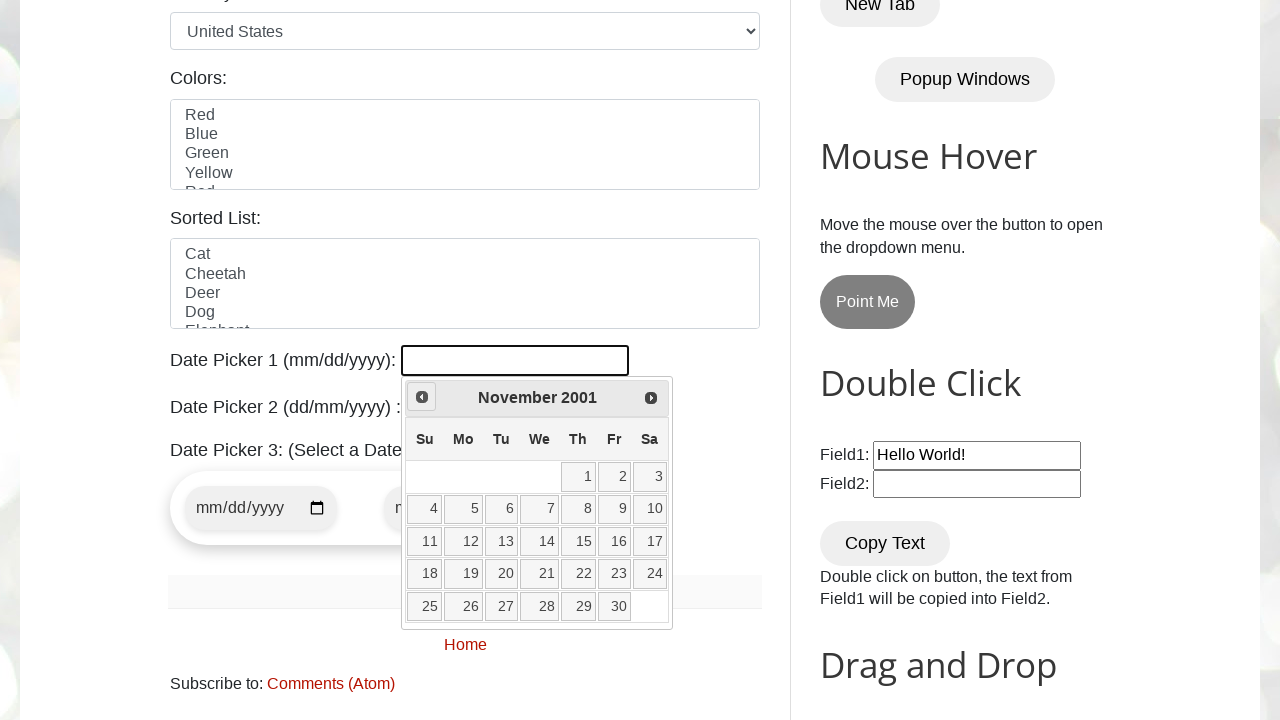

Read current date picker state: November 2001
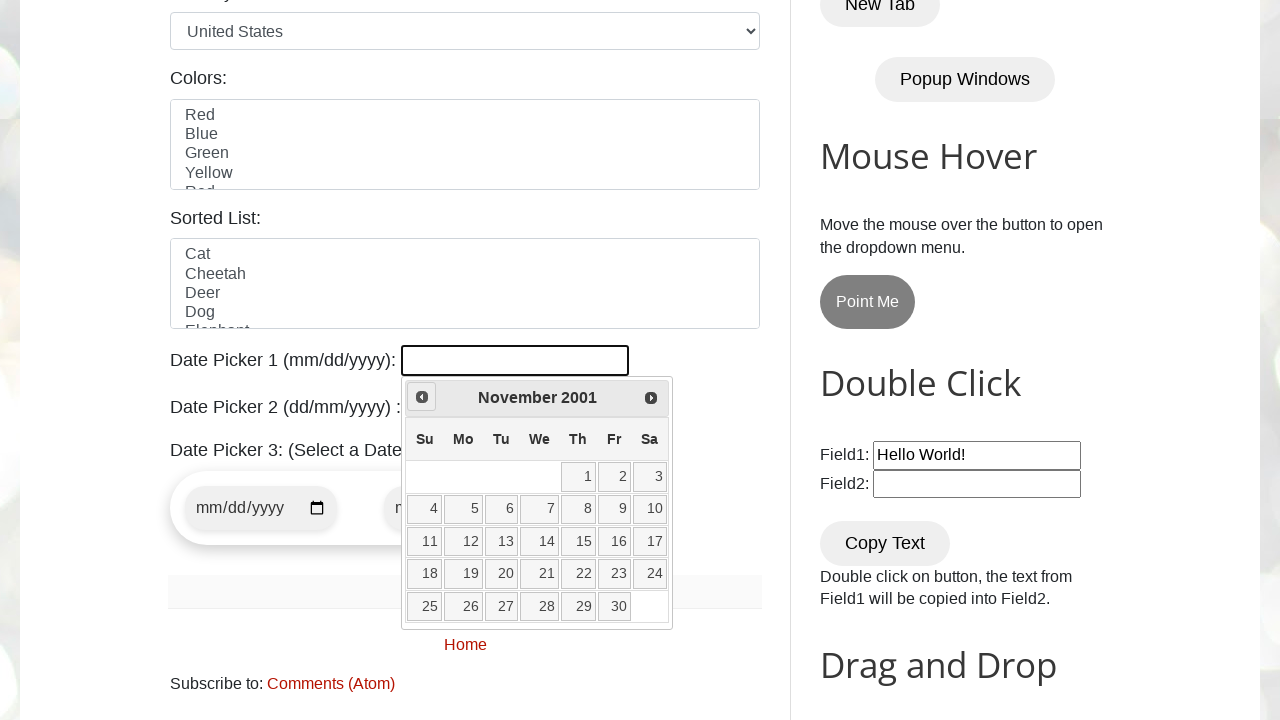

Clicked Previous button to navigate to earlier year at (422, 397) on xpath=//a[contains(@title,'Prev')]
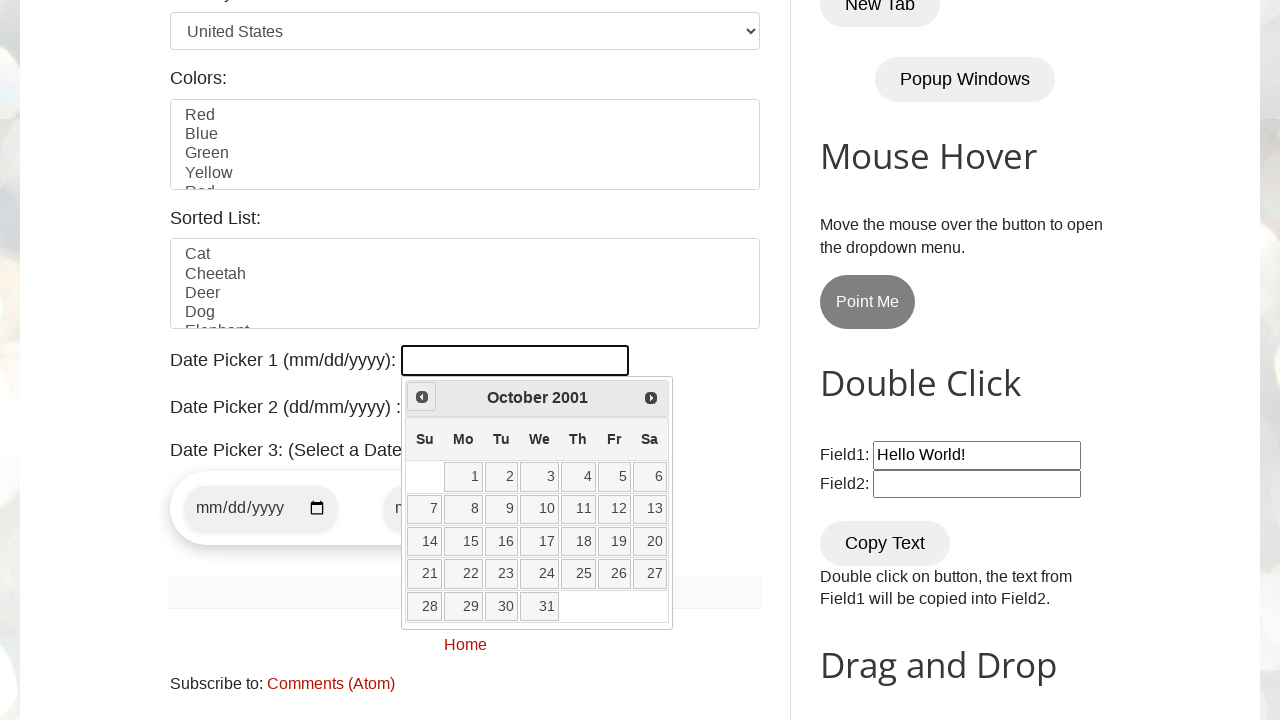

Read current date picker state: October 2001
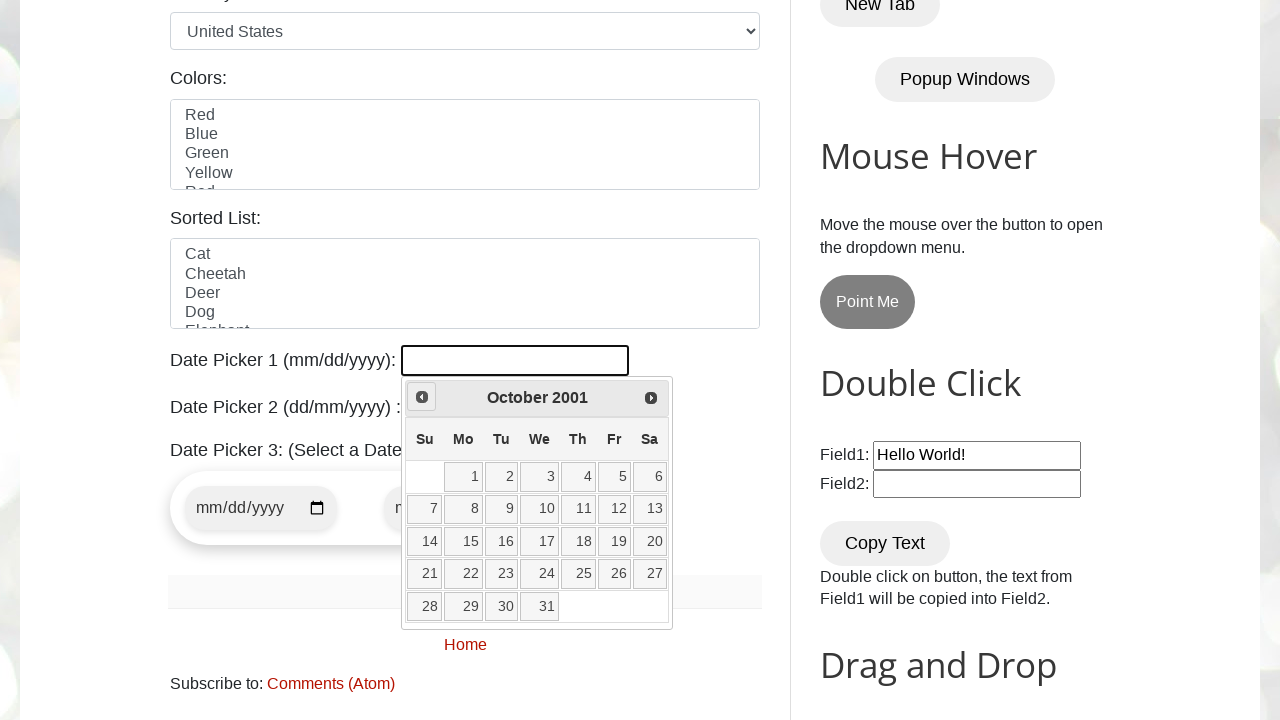

Clicked Previous button to navigate to earlier year at (422, 397) on xpath=//a[contains(@title,'Prev')]
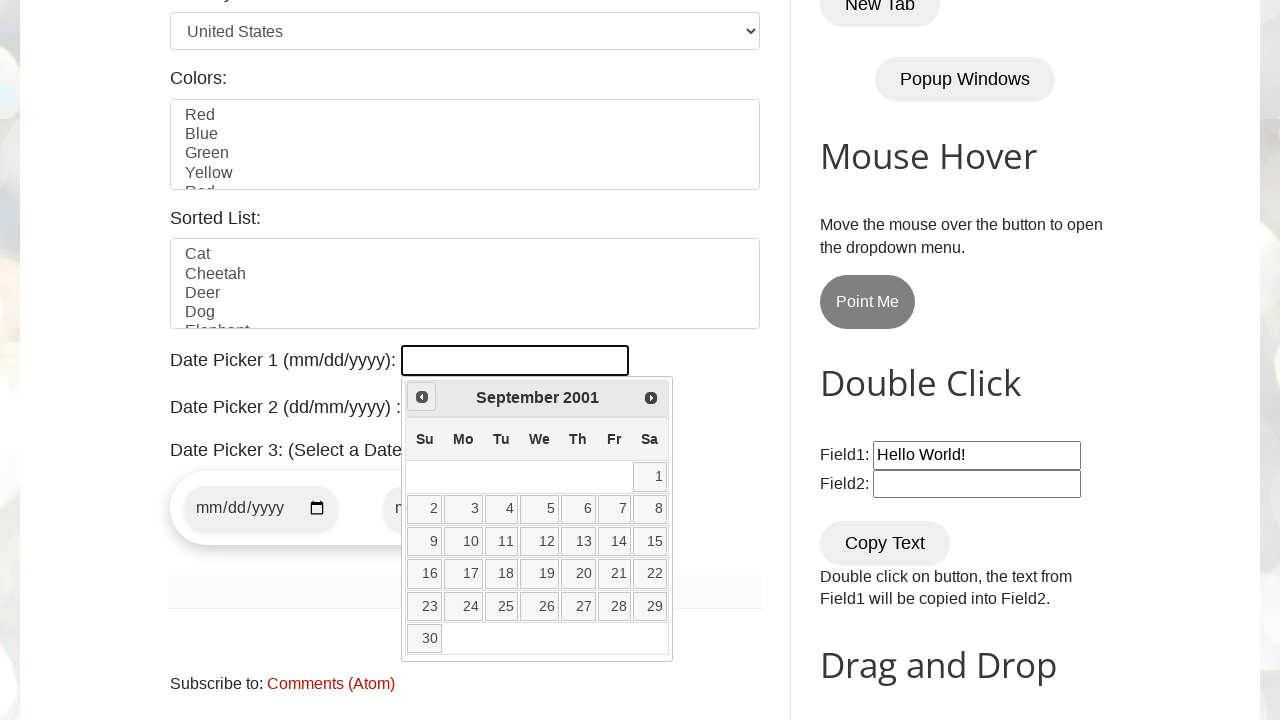

Read current date picker state: September 2001
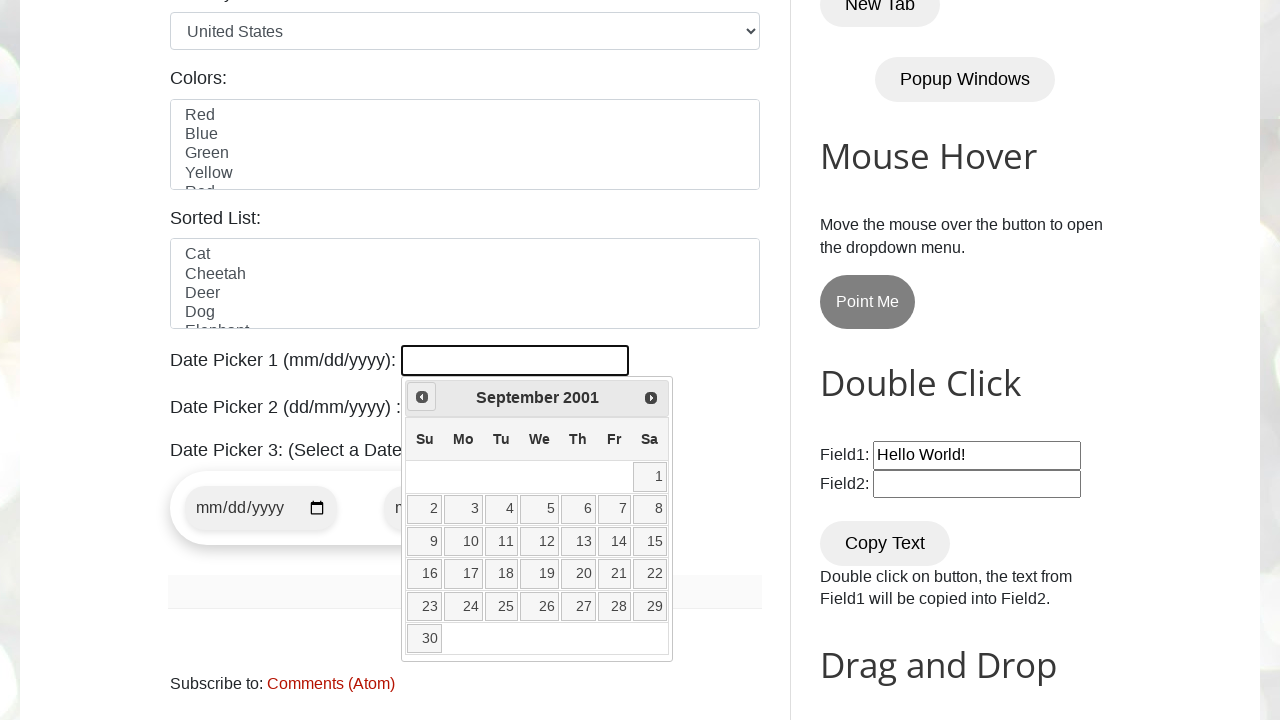

Clicked Previous button to navigate to earlier year at (422, 397) on xpath=//a[contains(@title,'Prev')]
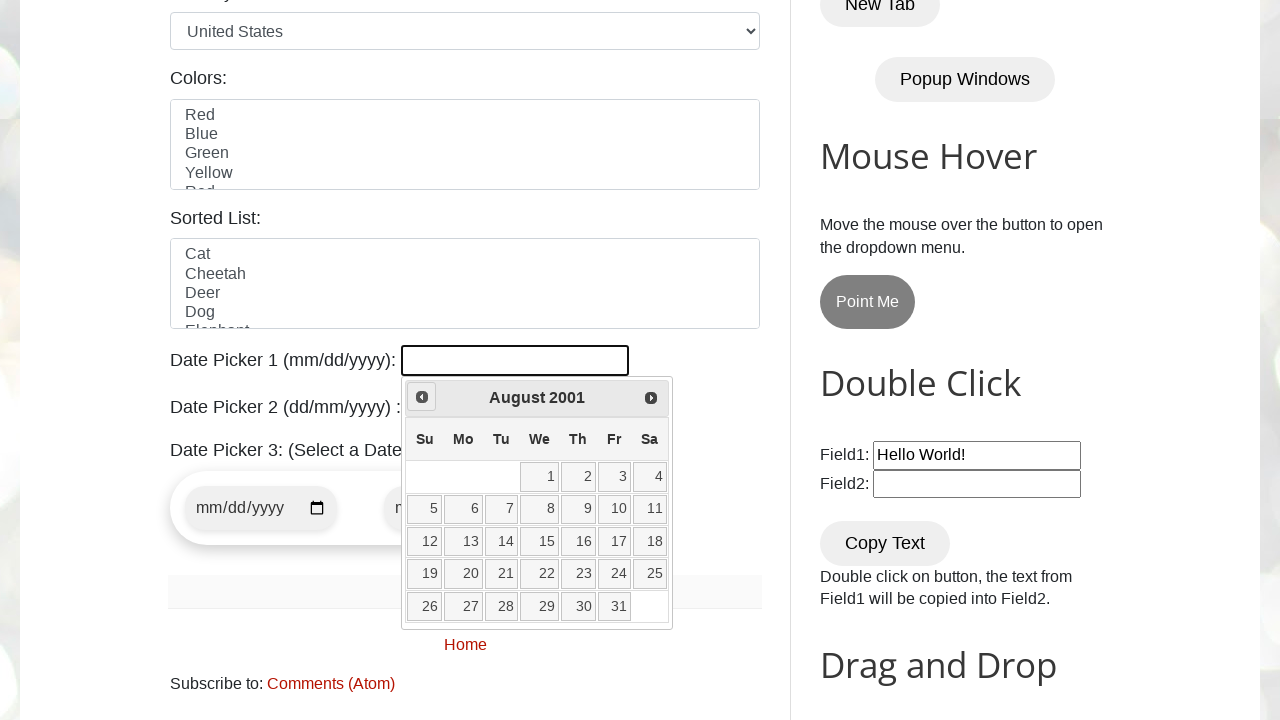

Read current date picker state: August 2001
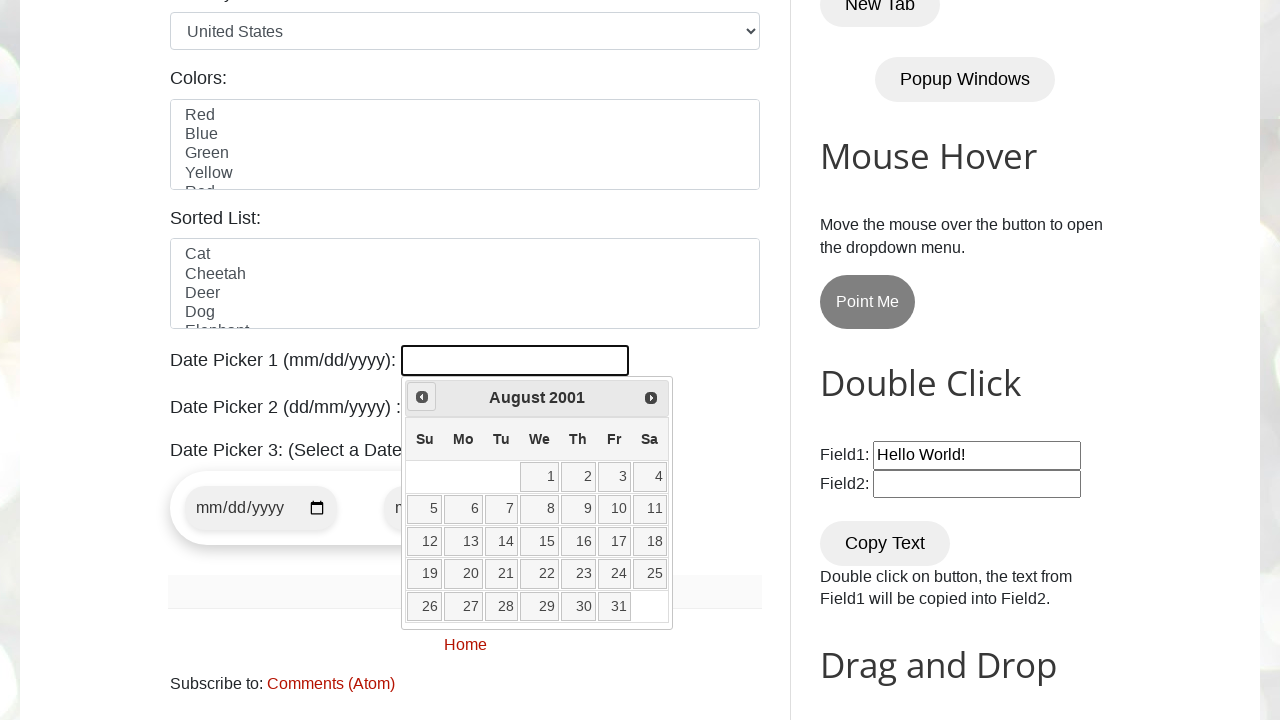

Clicked Previous button to navigate to earlier year at (422, 397) on xpath=//a[contains(@title,'Prev')]
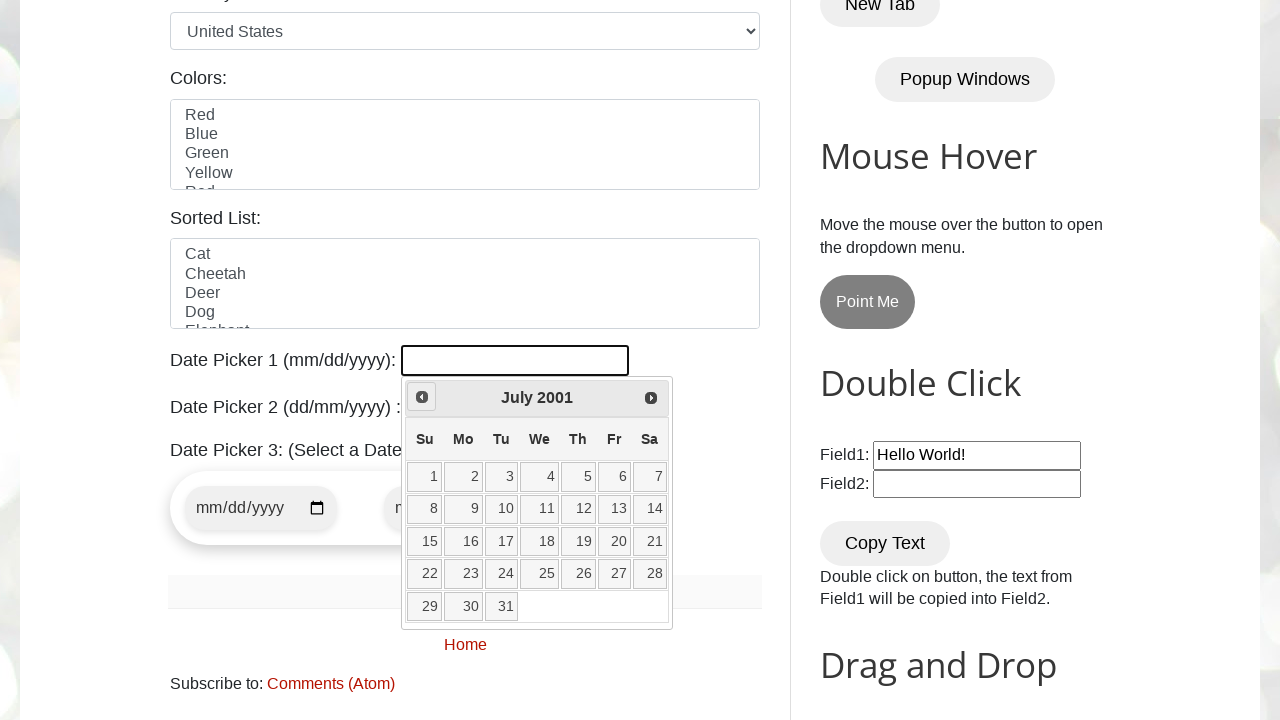

Read current date picker state: July 2001
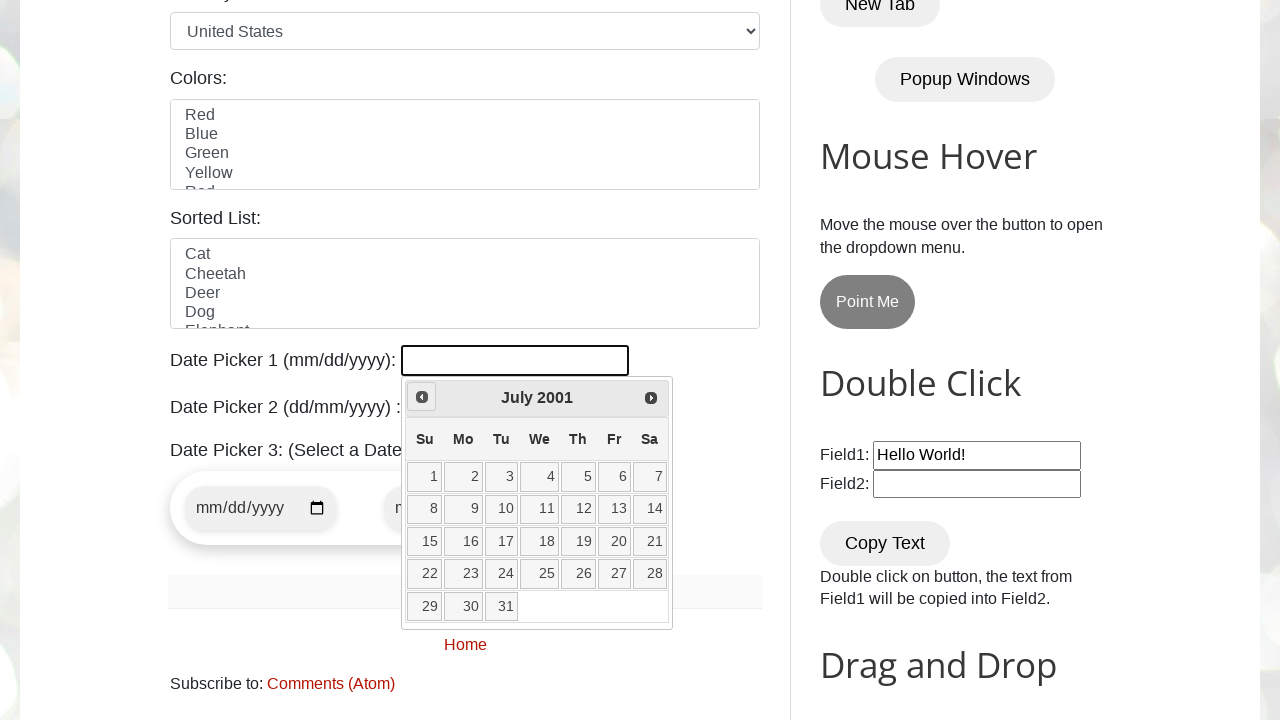

Clicked Previous button to navigate to earlier year at (422, 397) on xpath=//a[contains(@title,'Prev')]
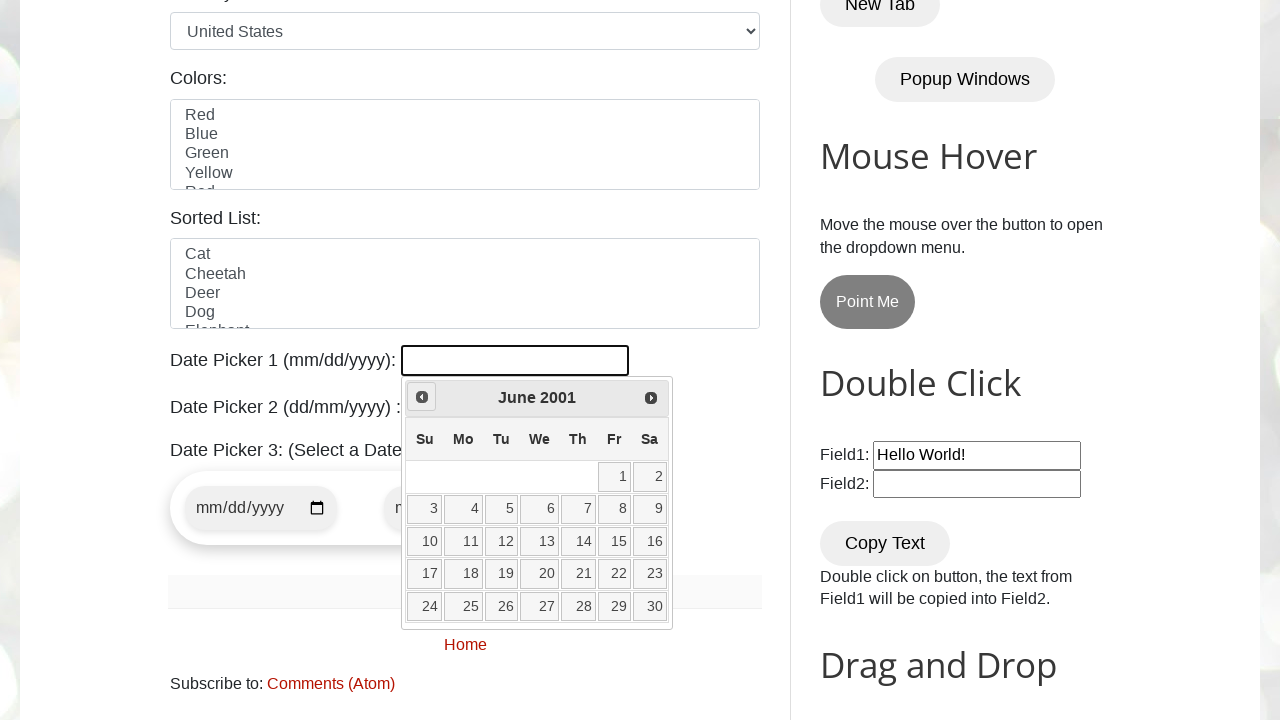

Read current date picker state: June 2001
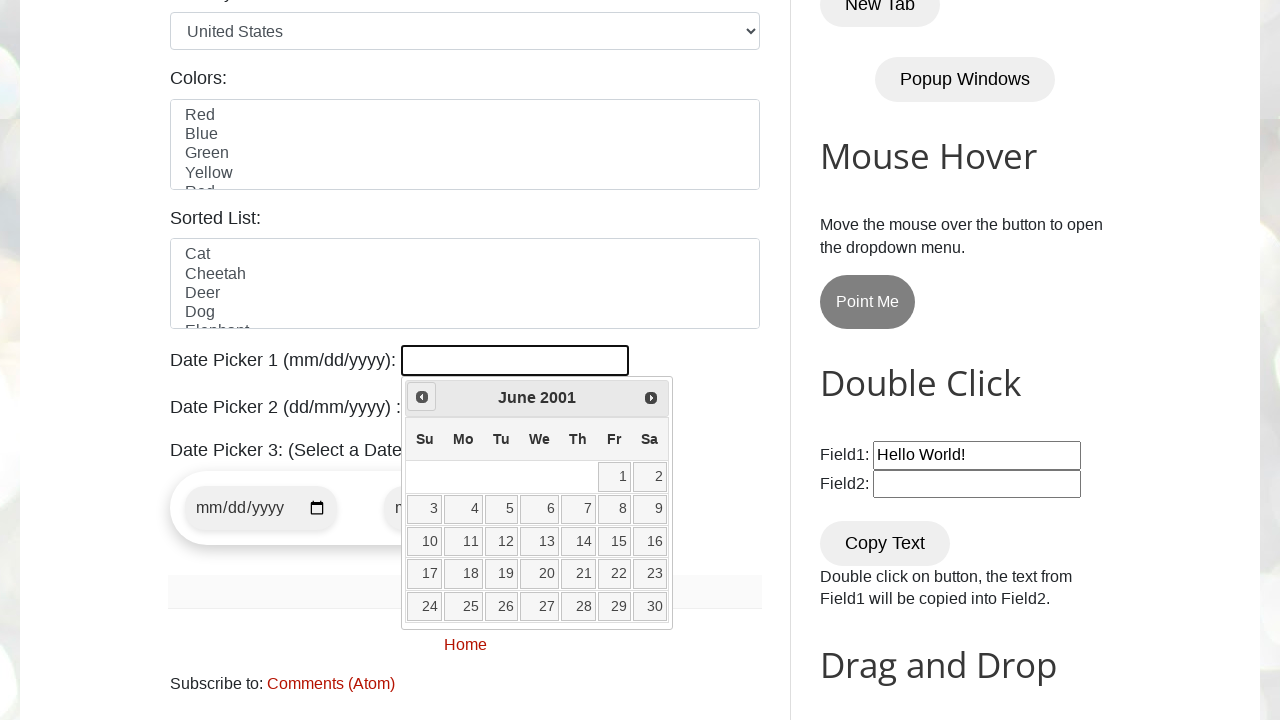

Clicked Previous button to navigate to earlier year at (422, 397) on xpath=//a[contains(@title,'Prev')]
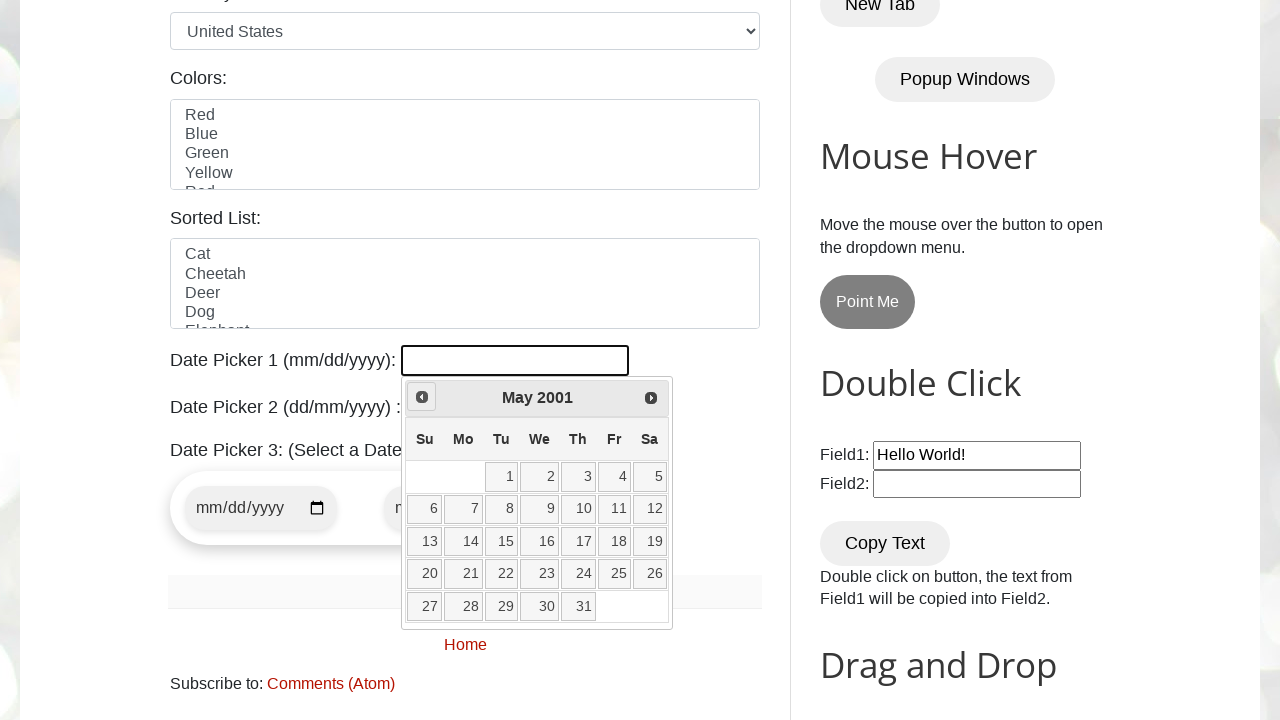

Read current date picker state: May 2001
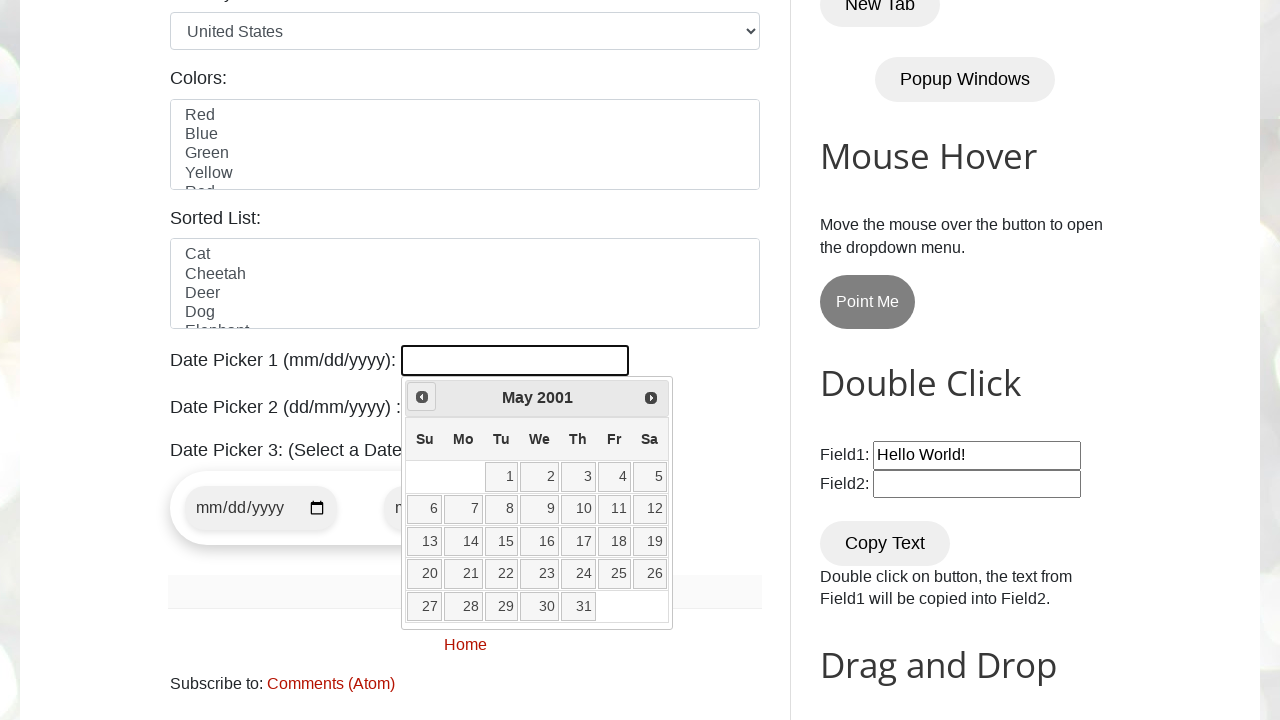

Clicked Previous button to navigate to earlier year at (422, 397) on xpath=//a[contains(@title,'Prev')]
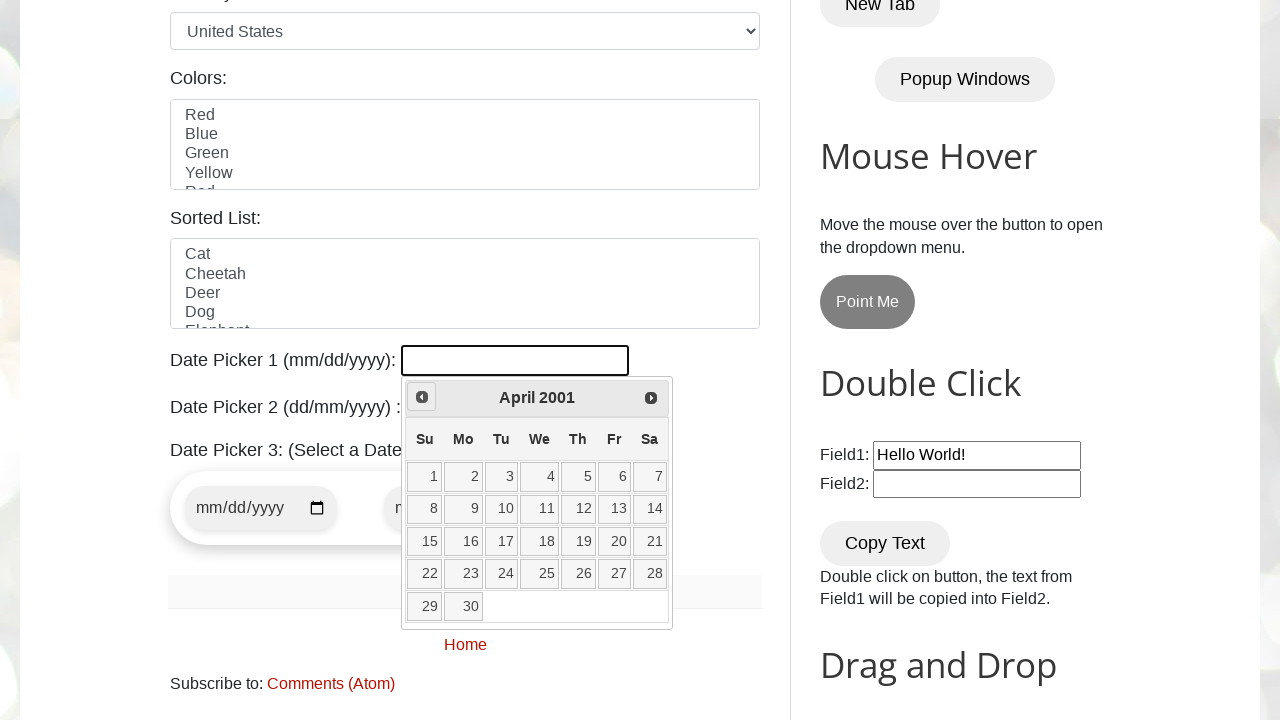

Read current date picker state: April 2001
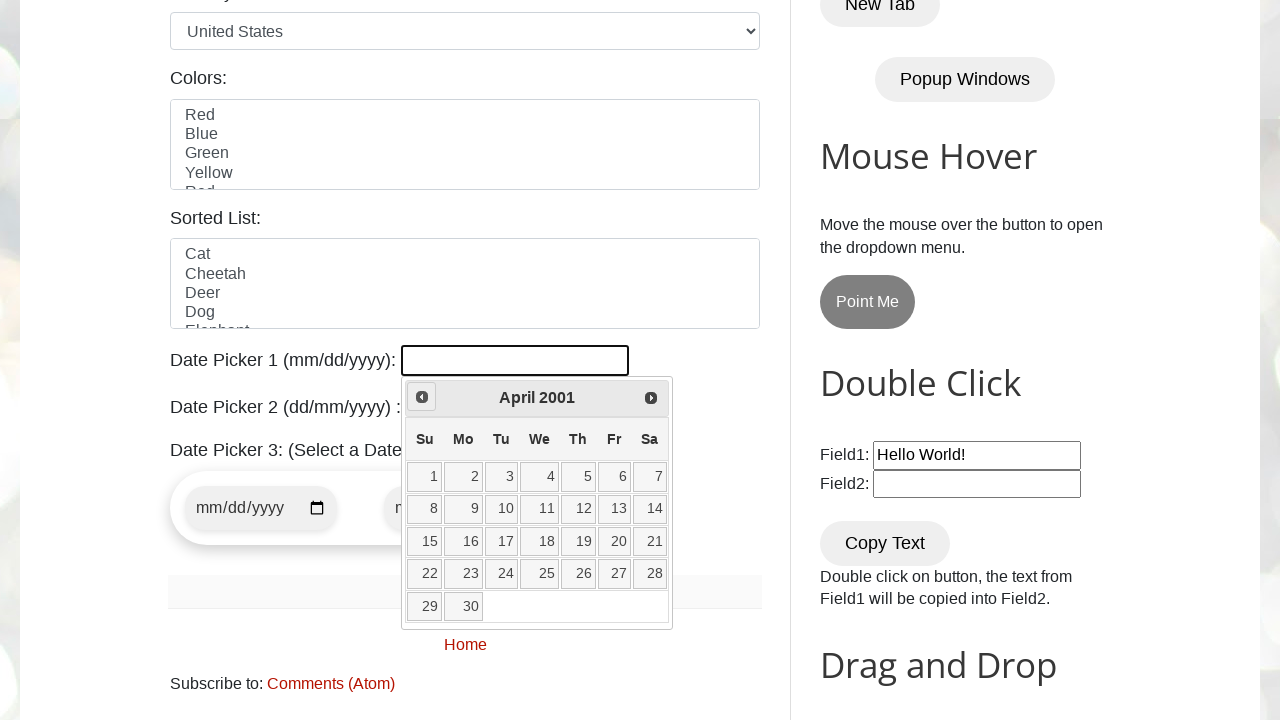

Clicked Previous button to navigate to earlier year at (422, 397) on xpath=//a[contains(@title,'Prev')]
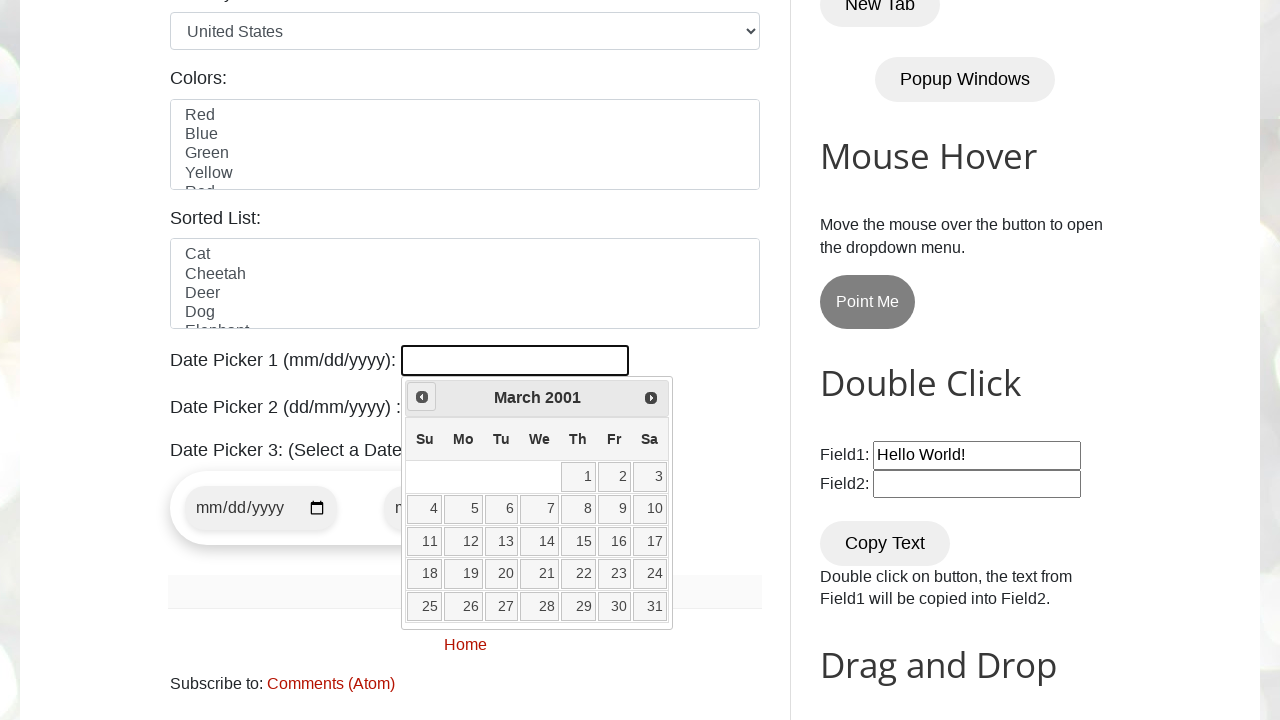

Read current date picker state: March 2001
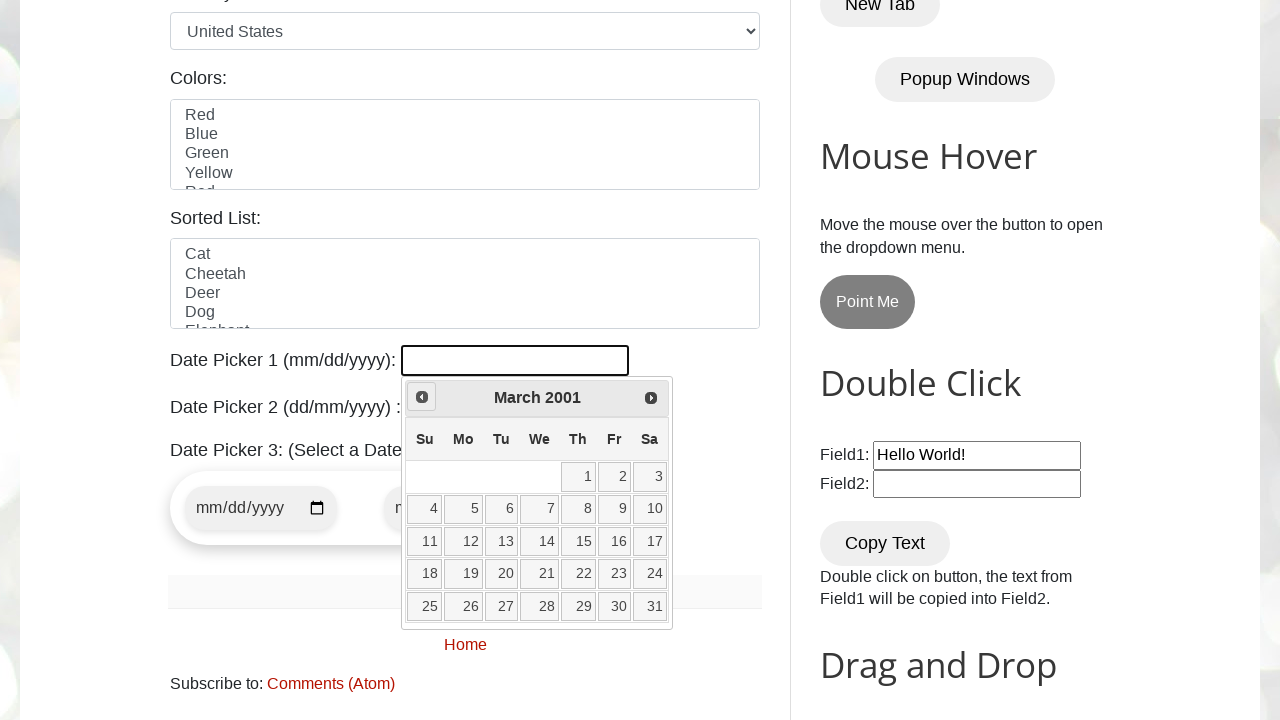

Clicked Previous button to navigate to earlier year at (422, 397) on xpath=//a[contains(@title,'Prev')]
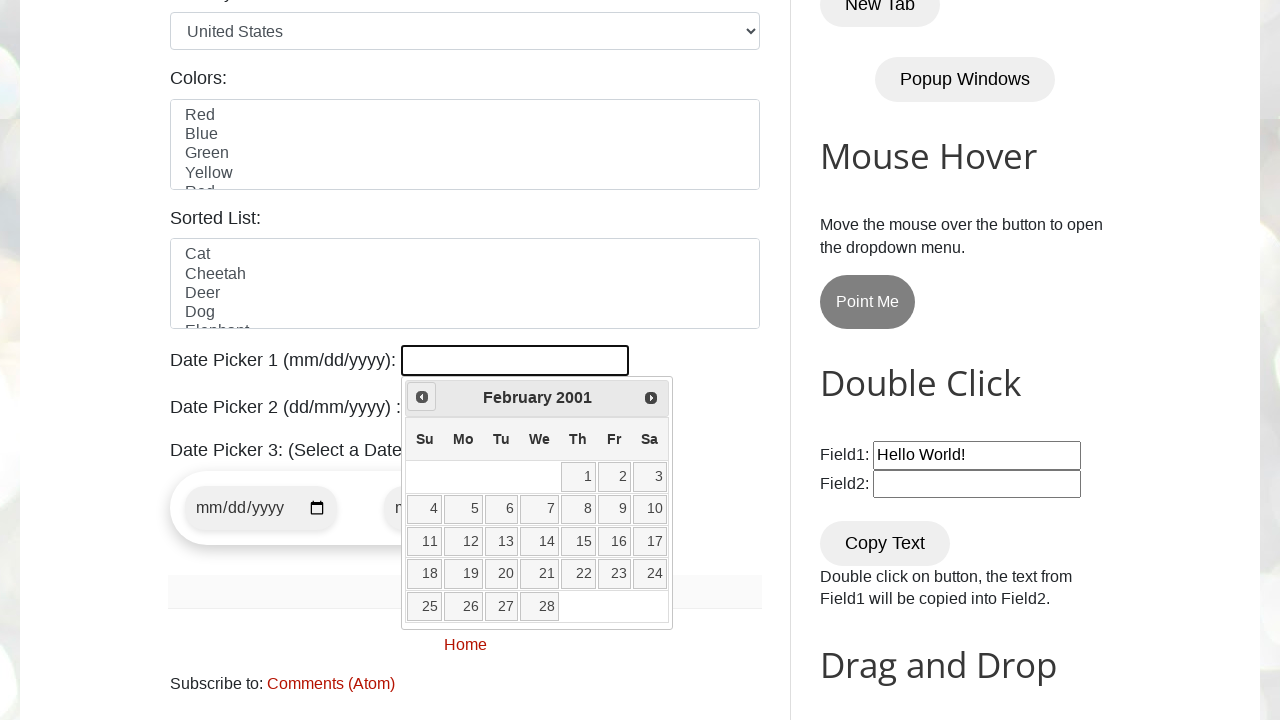

Read current date picker state: February 2001
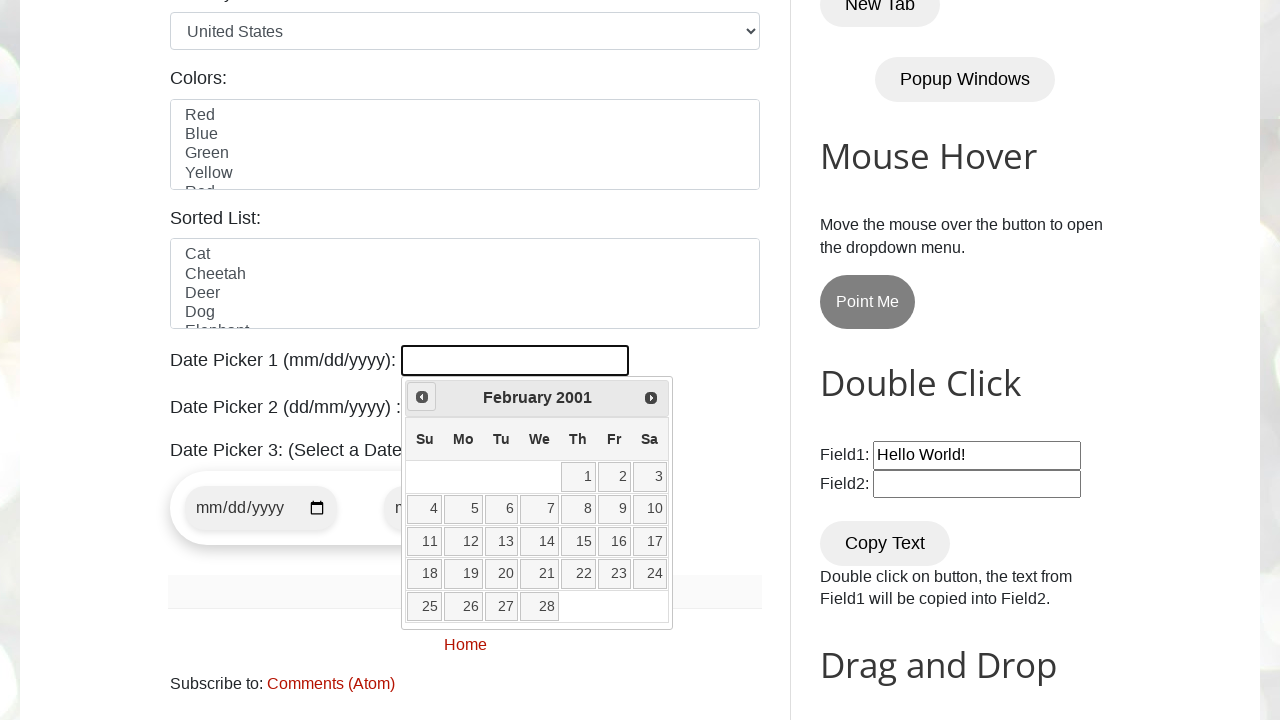

Clicked Previous button to navigate to earlier year at (422, 397) on xpath=//a[contains(@title,'Prev')]
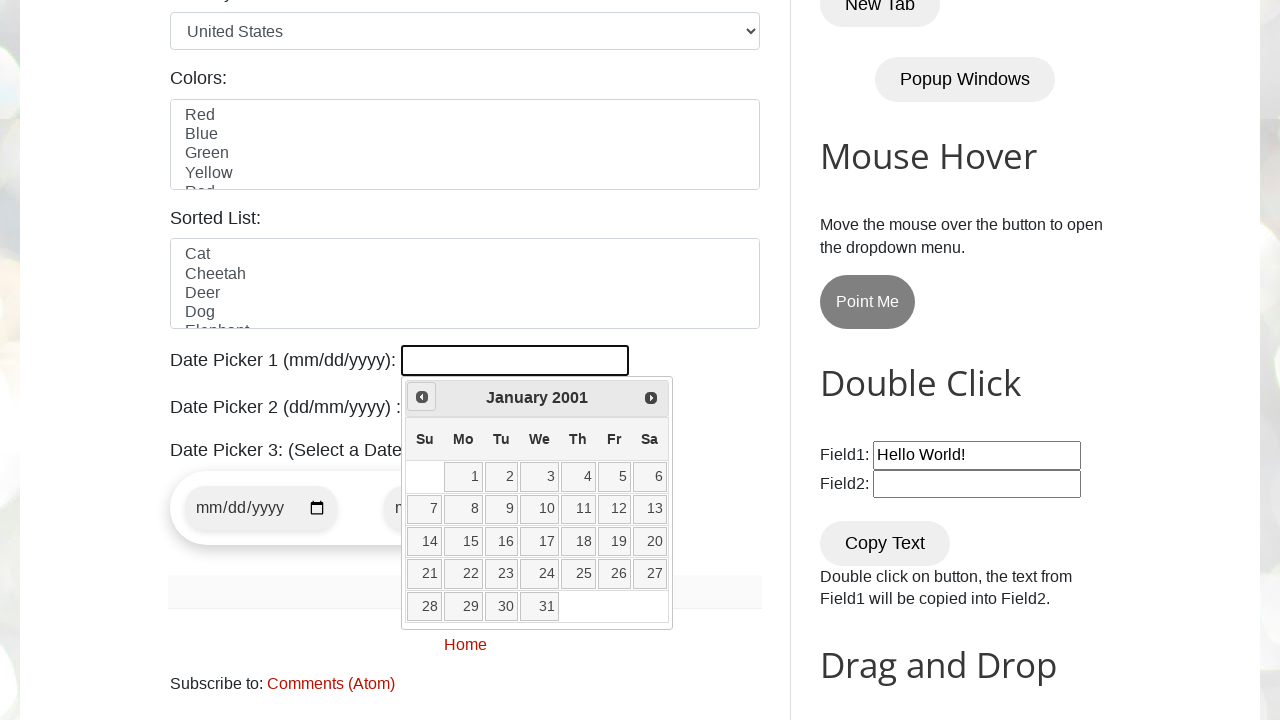

Read current date picker state: January 2001
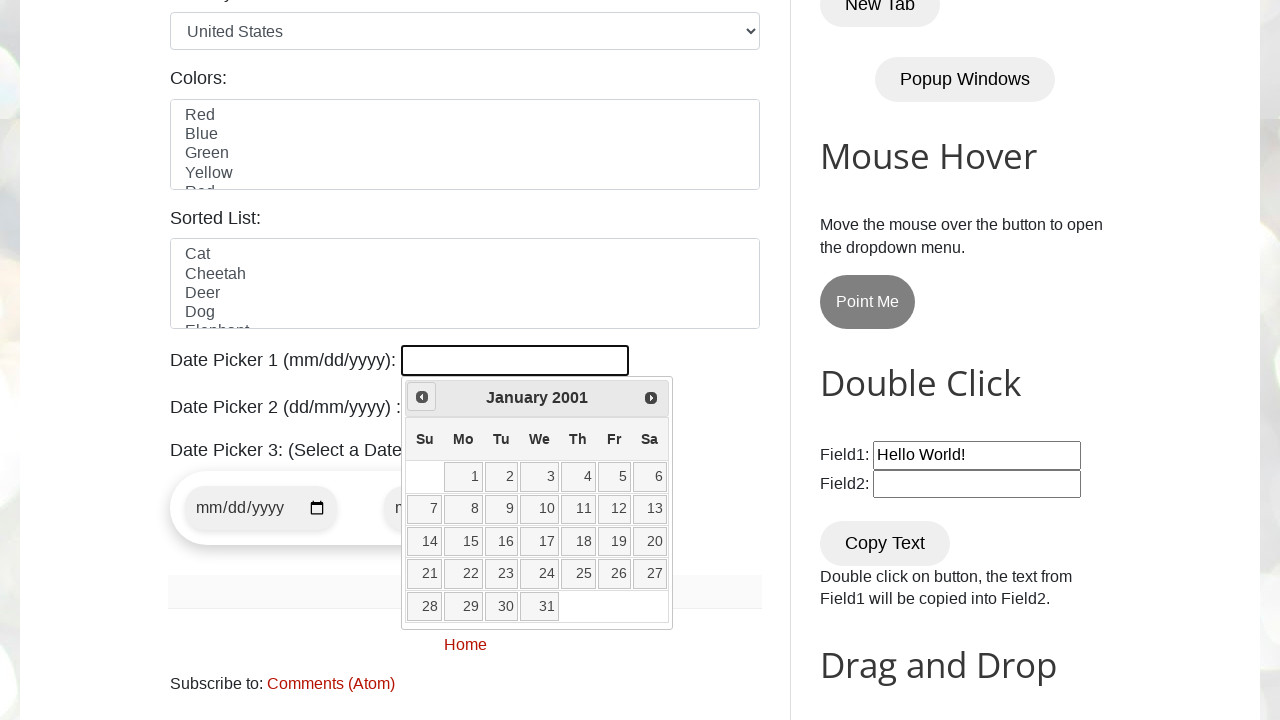

Clicked Previous button to navigate to earlier year at (422, 397) on xpath=//a[contains(@title,'Prev')]
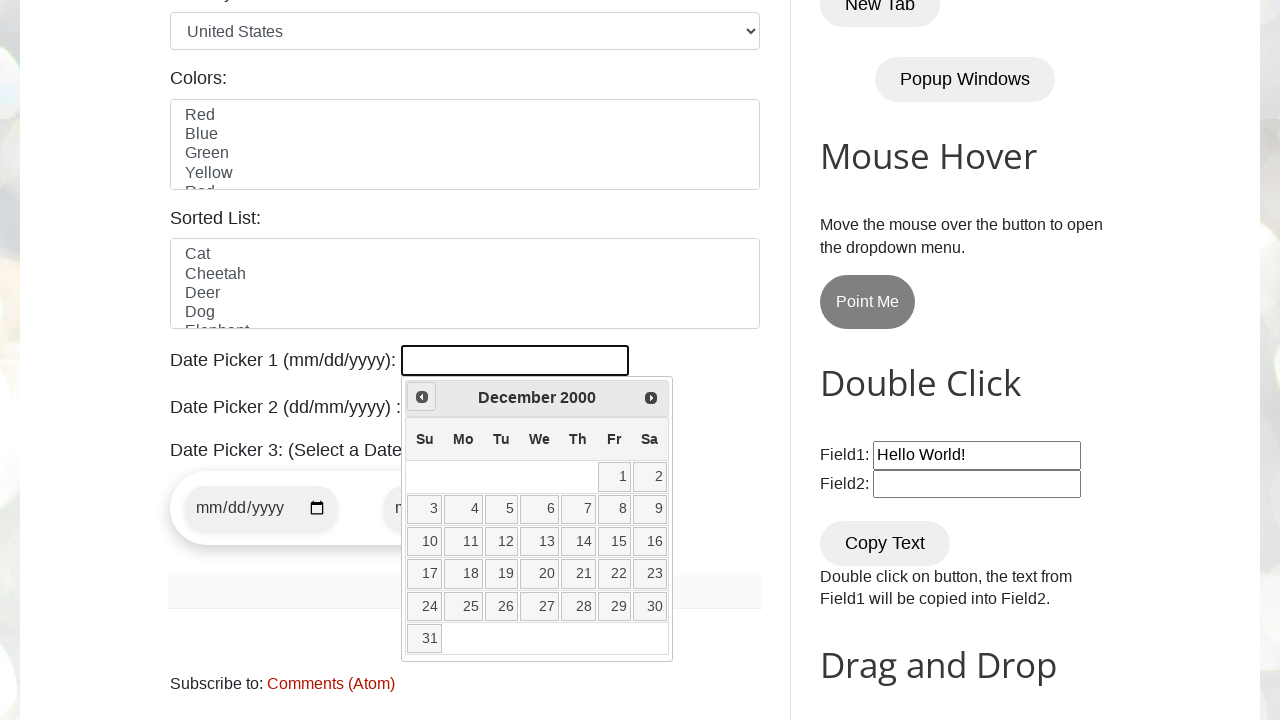

Read current date picker state: December 2000
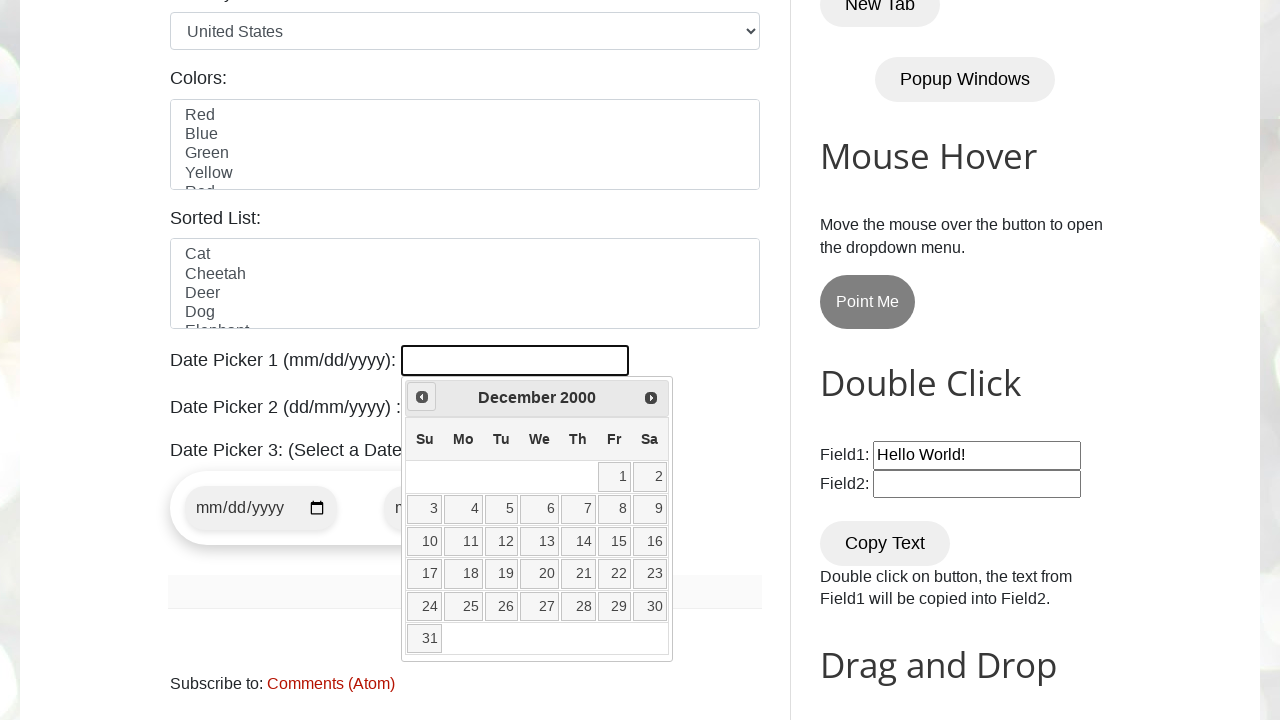

Clicked Previous button to navigate to earlier year at (422, 397) on xpath=//a[contains(@title,'Prev')]
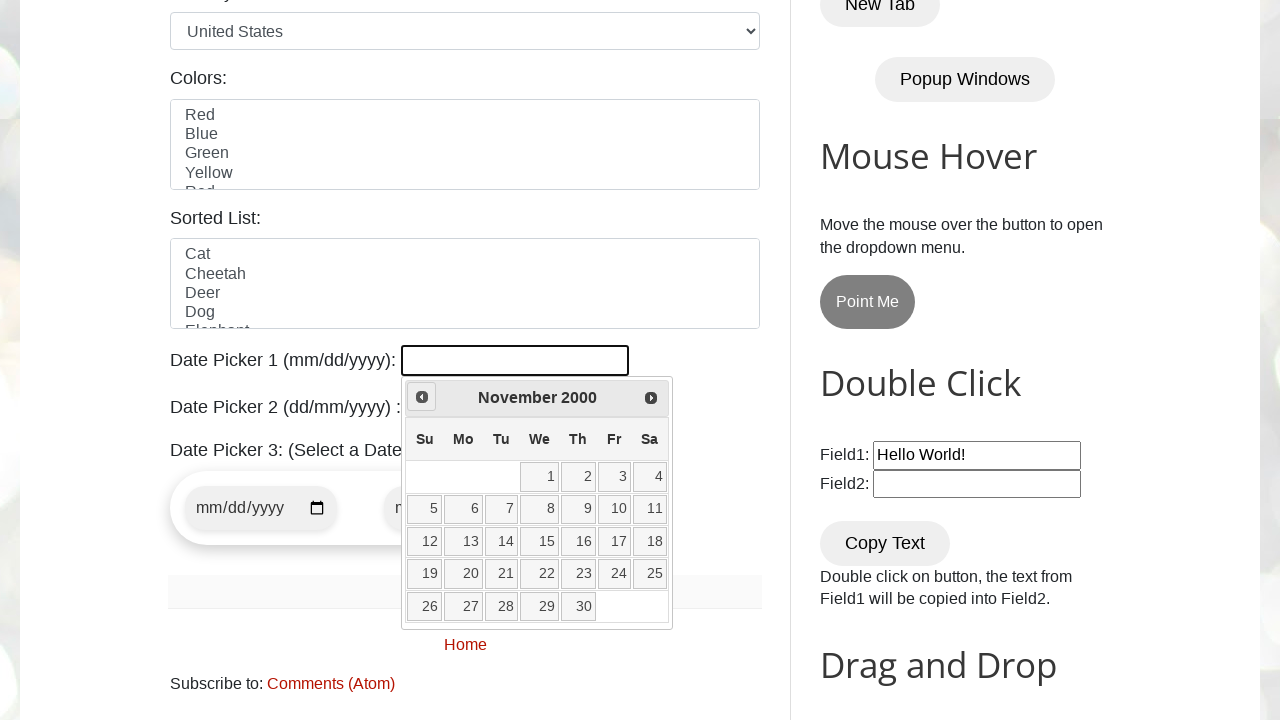

Read current date picker state: November 2000
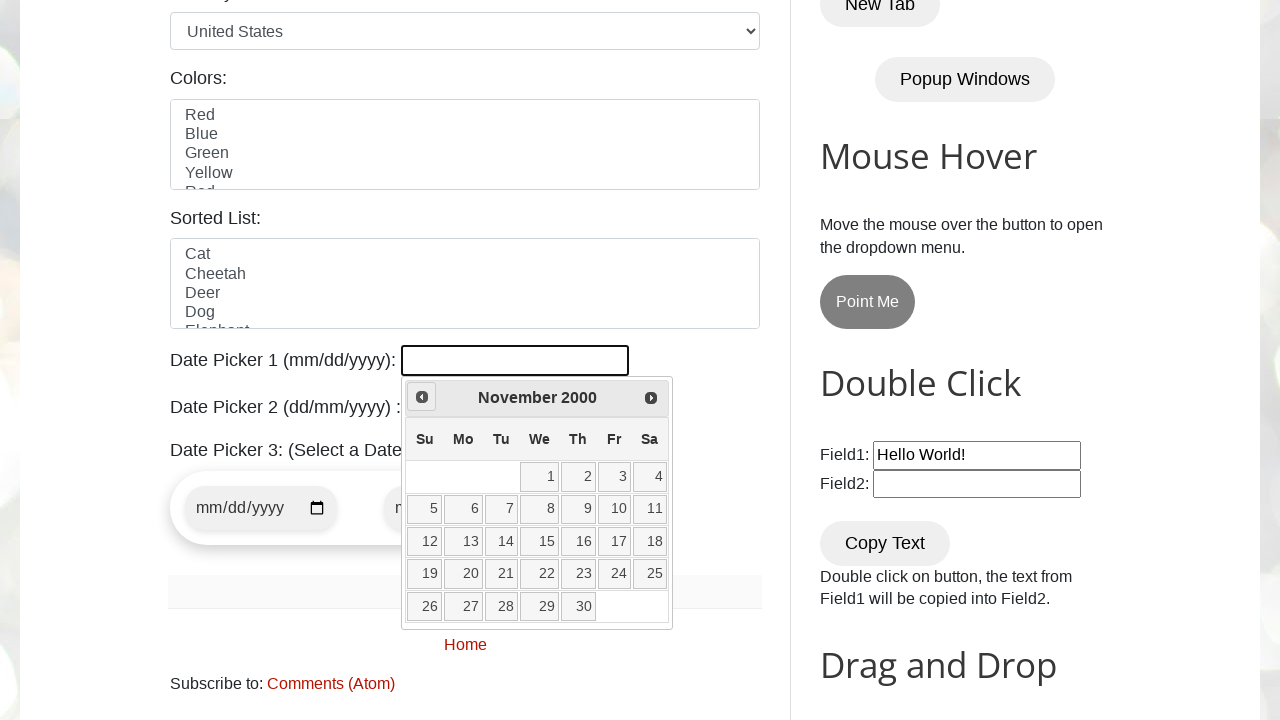

Clicked Previous button to navigate to earlier year at (422, 397) on xpath=//a[contains(@title,'Prev')]
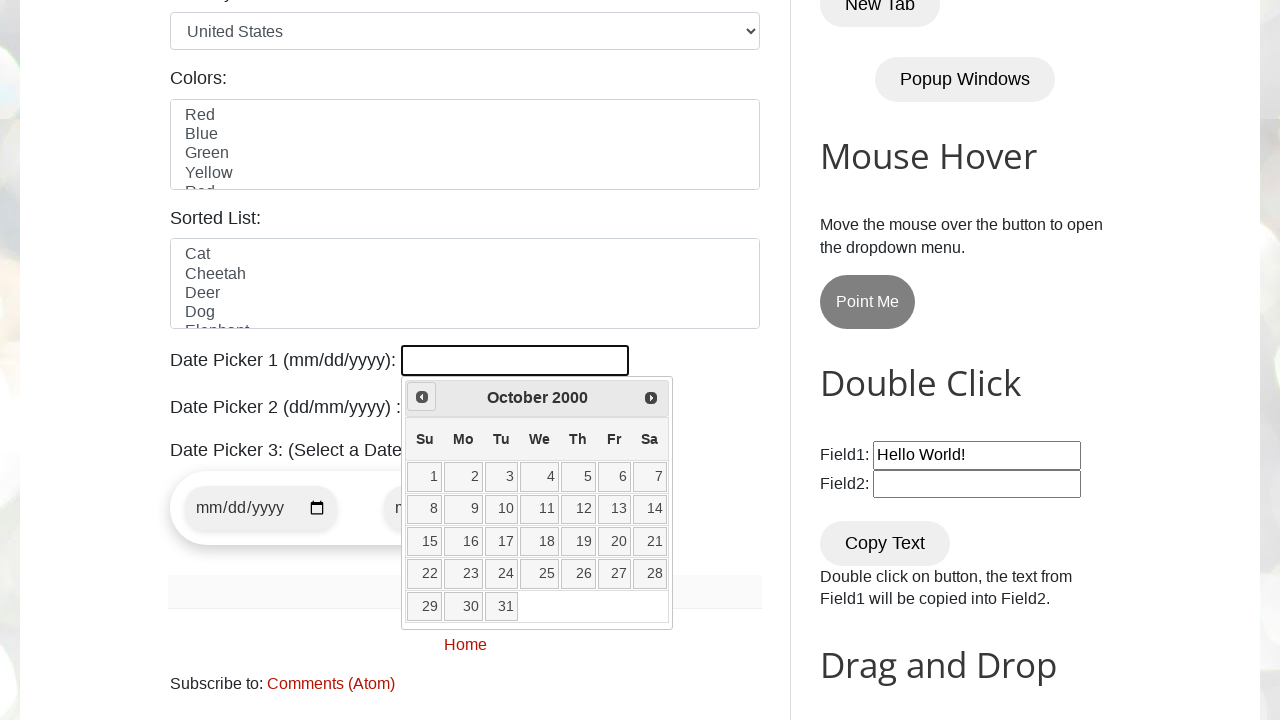

Read current date picker state: October 2000
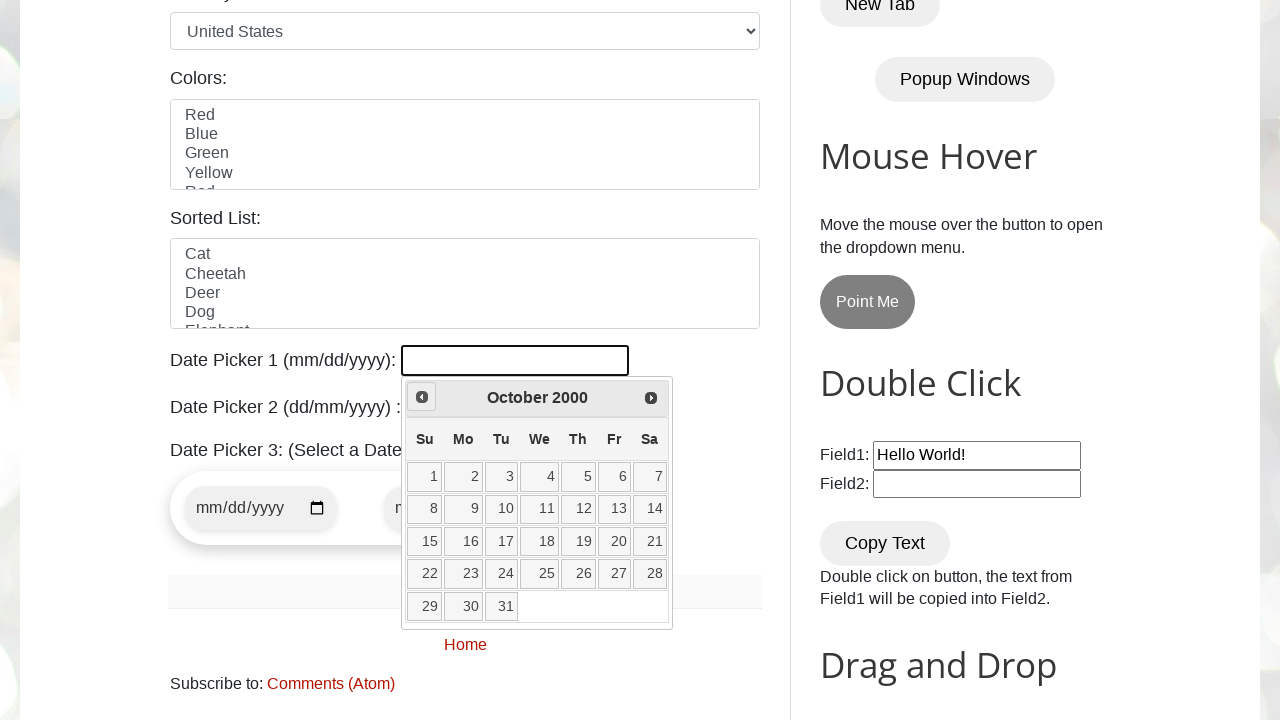

Clicked Previous button to navigate to earlier year at (422, 397) on xpath=//a[contains(@title,'Prev')]
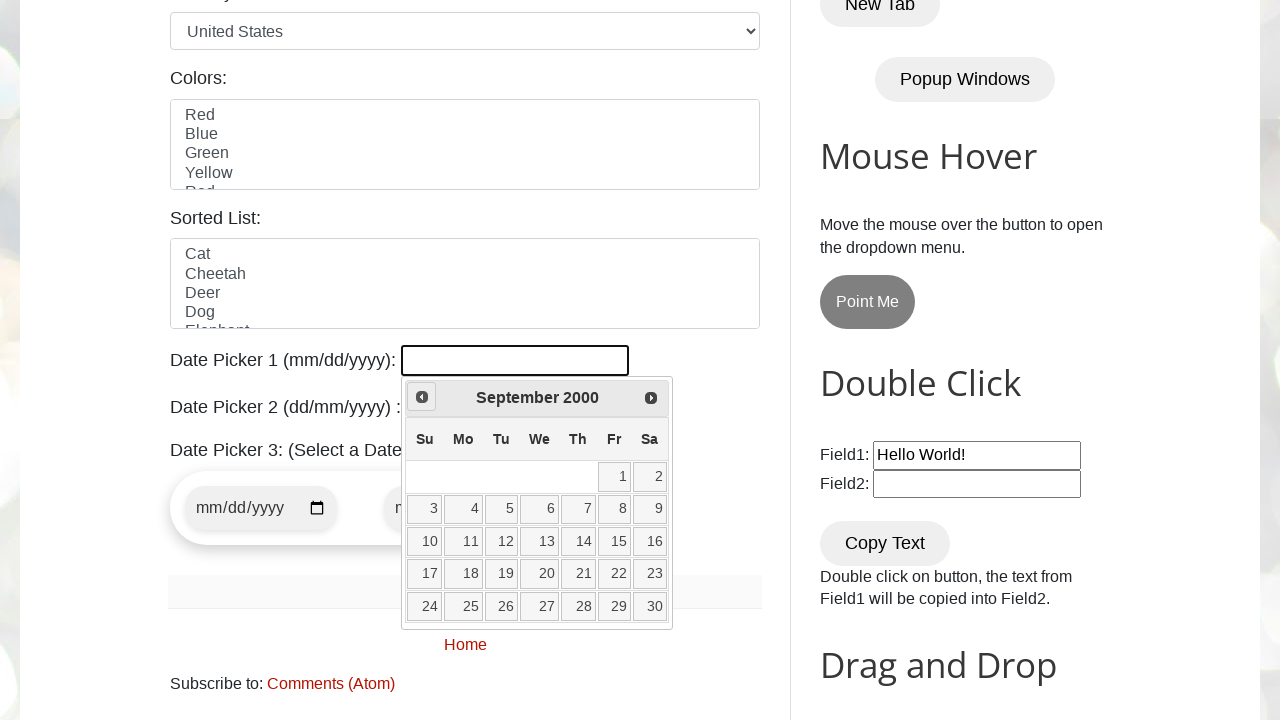

Read current date picker state: September 2000
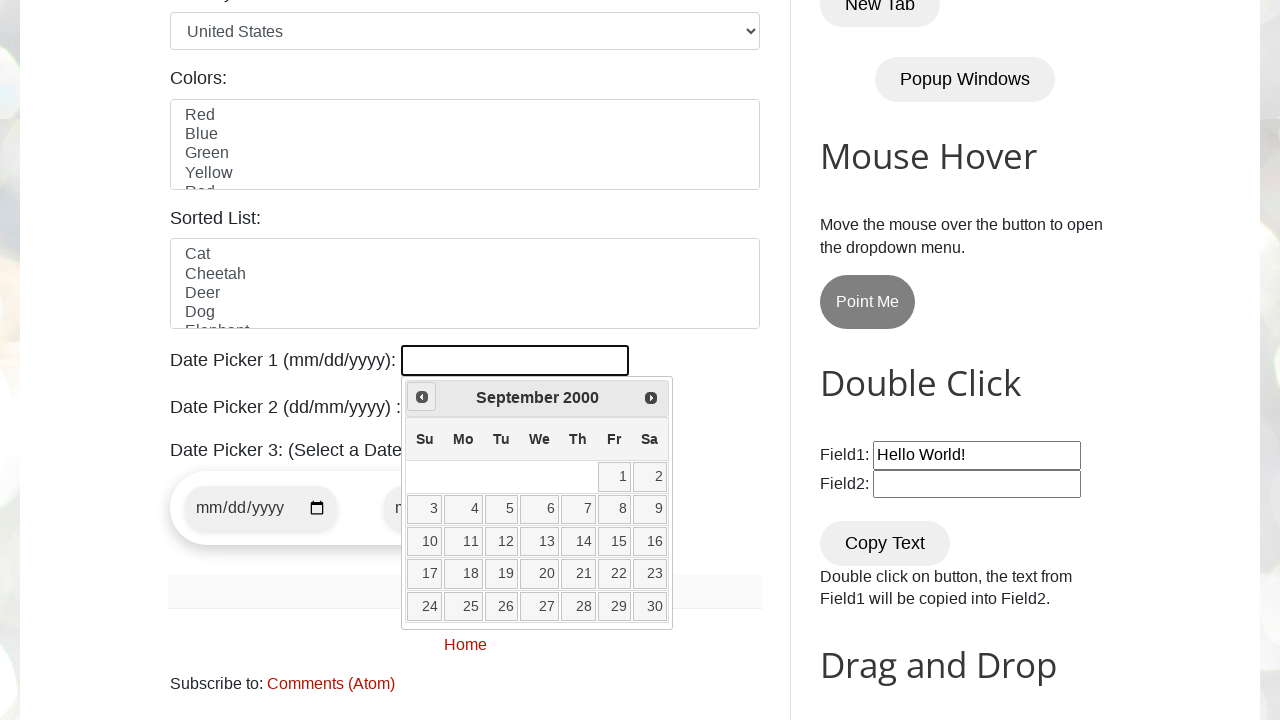

Clicked Previous button to navigate to earlier year at (422, 397) on xpath=//a[contains(@title,'Prev')]
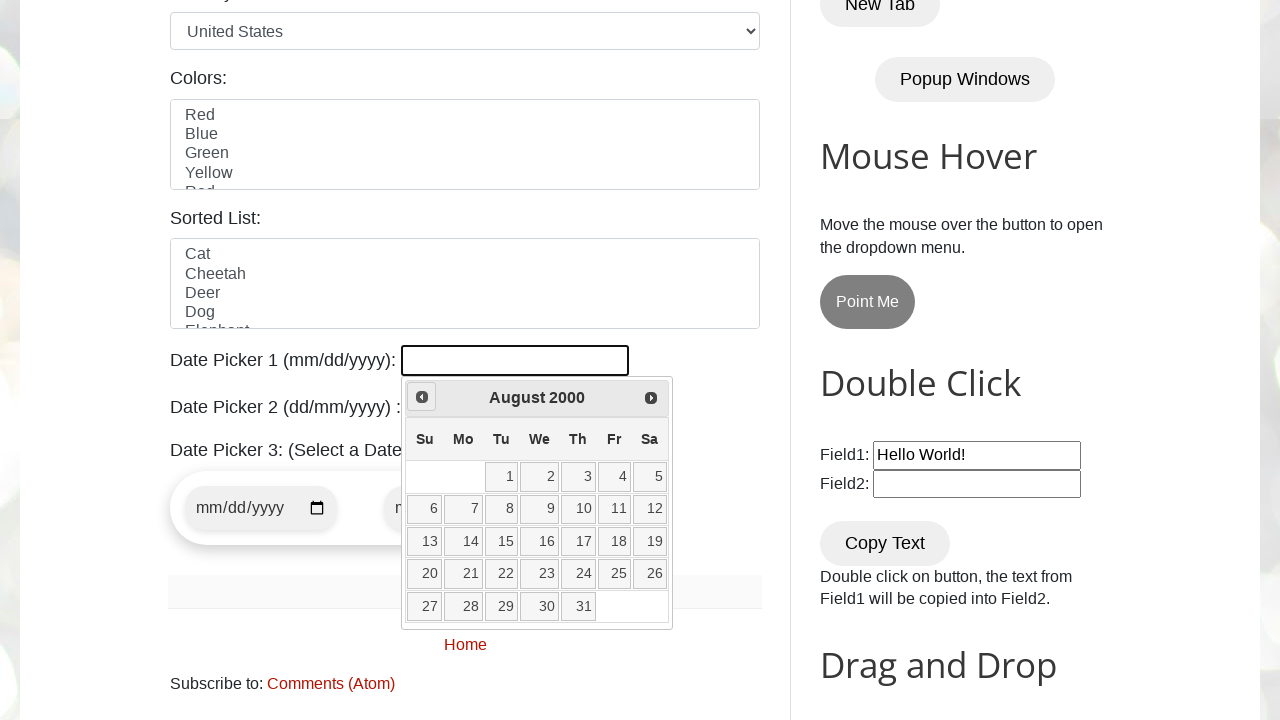

Read current date picker state: August 2000
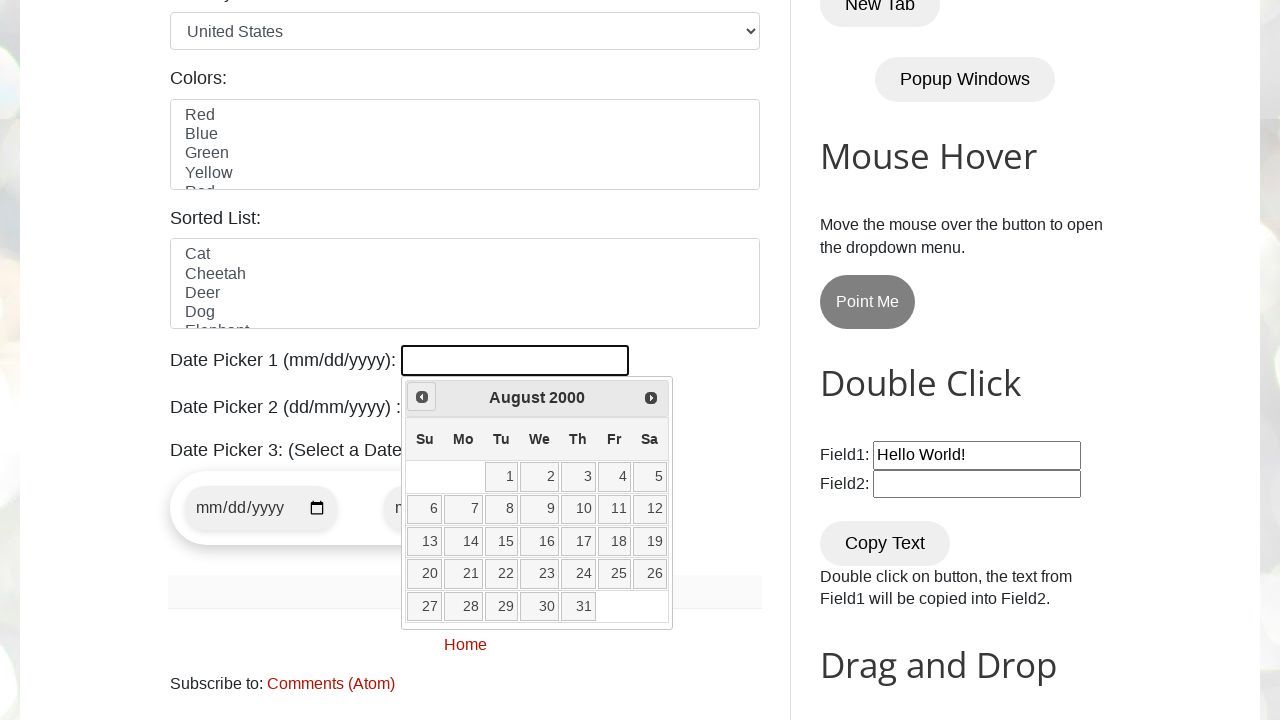

Clicked Previous button to navigate to earlier year at (422, 397) on xpath=//a[contains(@title,'Prev')]
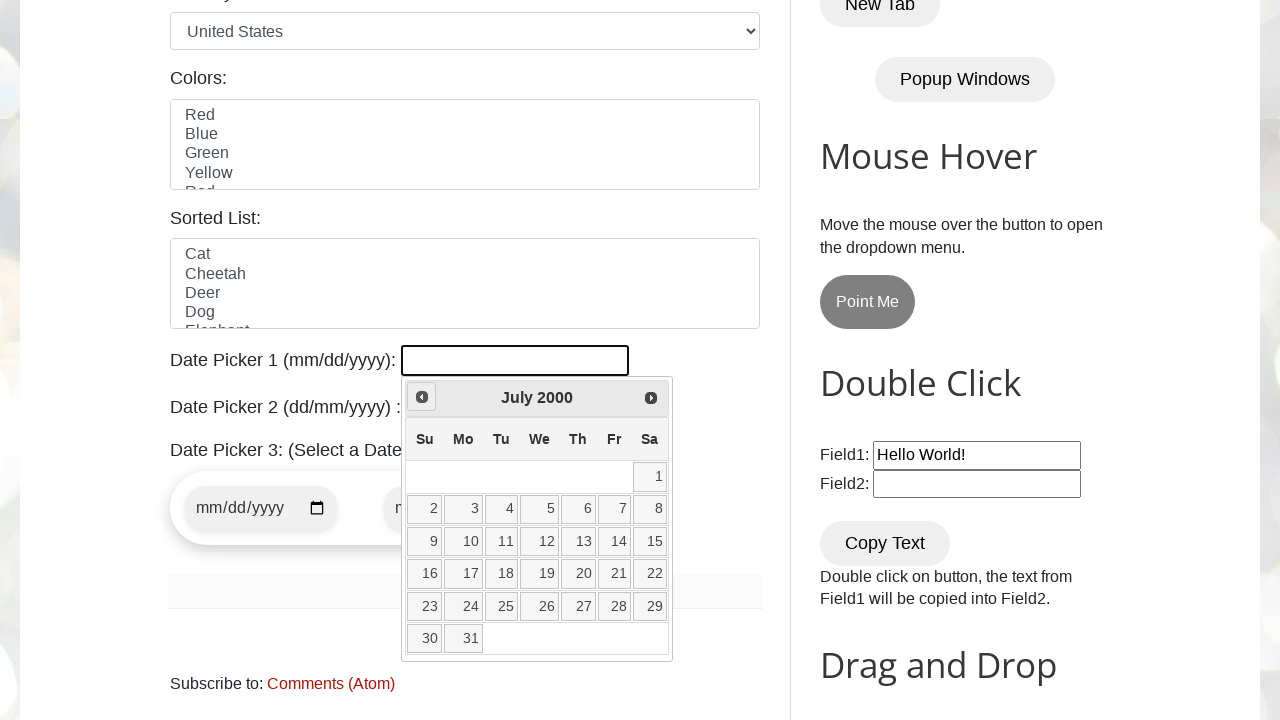

Read current date picker state: July 2000
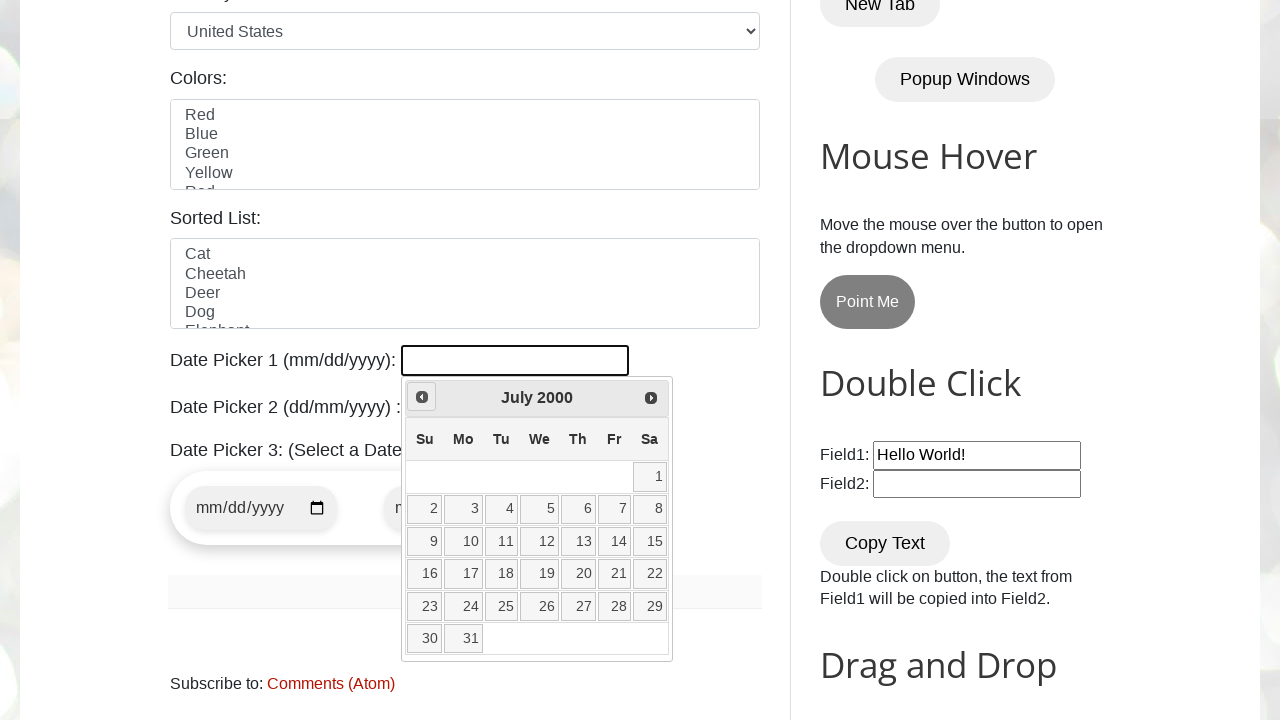

Clicked Previous button to navigate to earlier year at (422, 397) on xpath=//a[contains(@title,'Prev')]
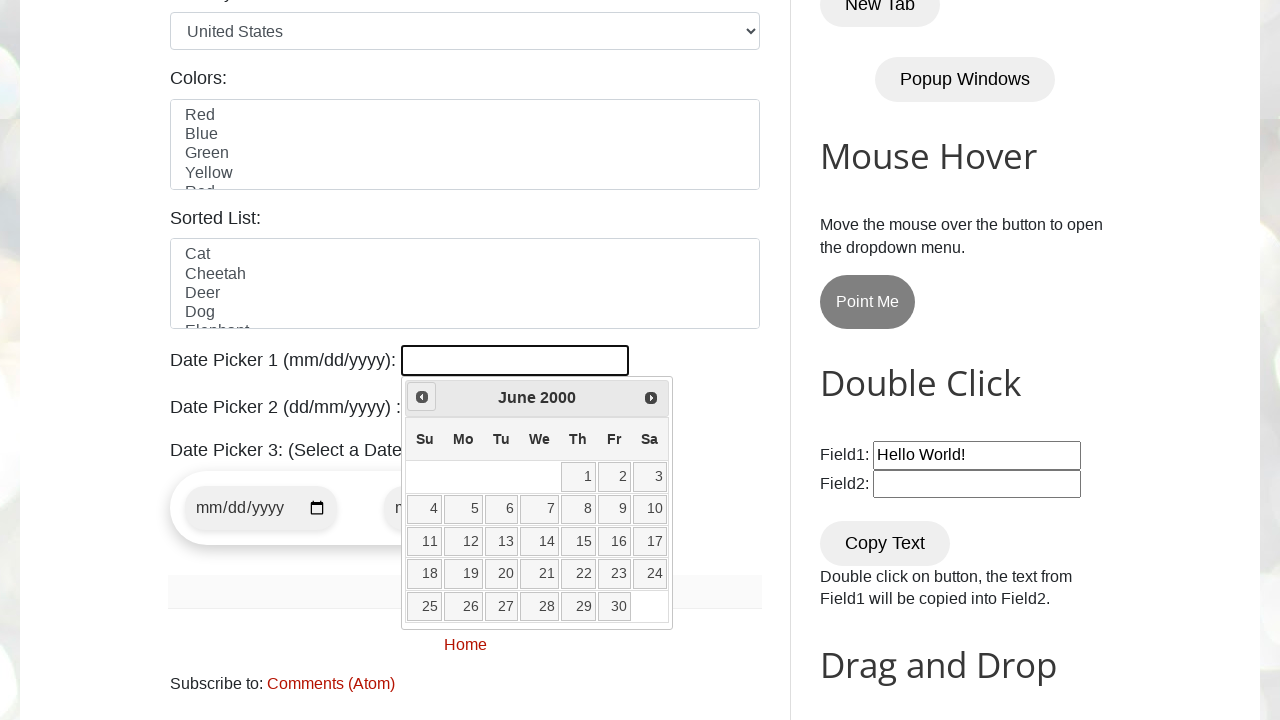

Read current date picker state: June 2000
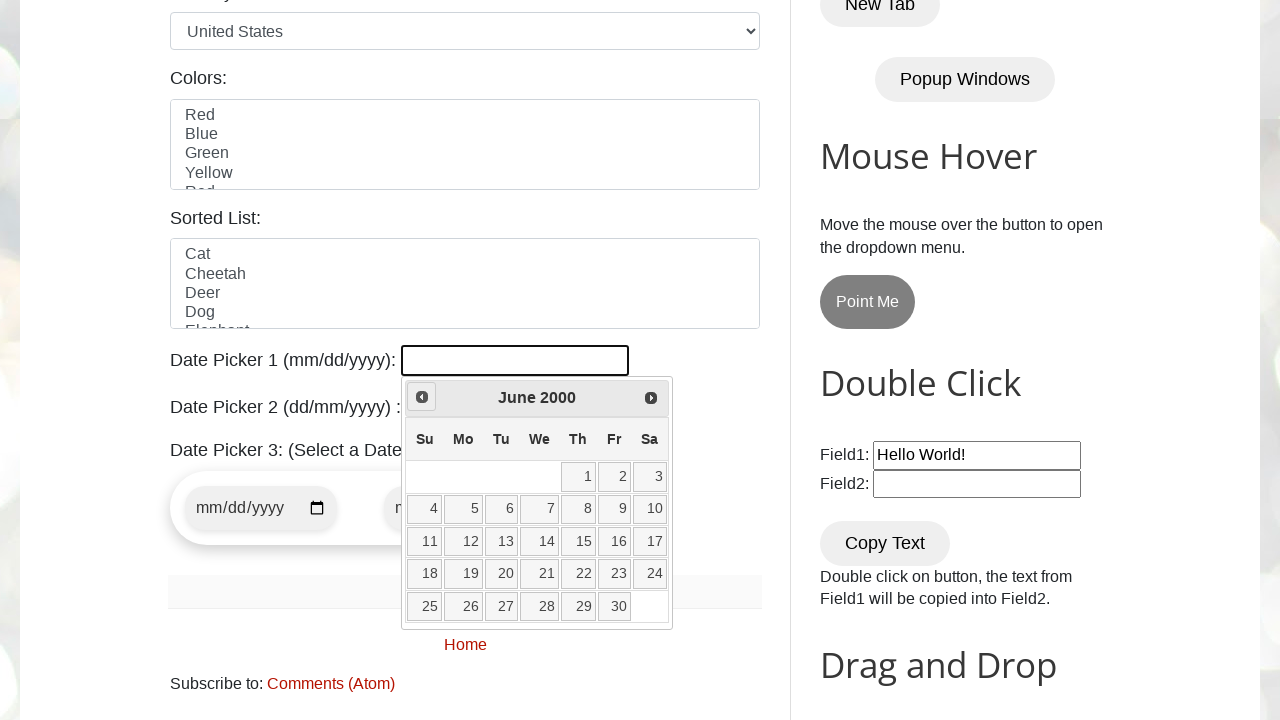

Clicked Previous button to navigate to earlier year at (422, 397) on xpath=//a[contains(@title,'Prev')]
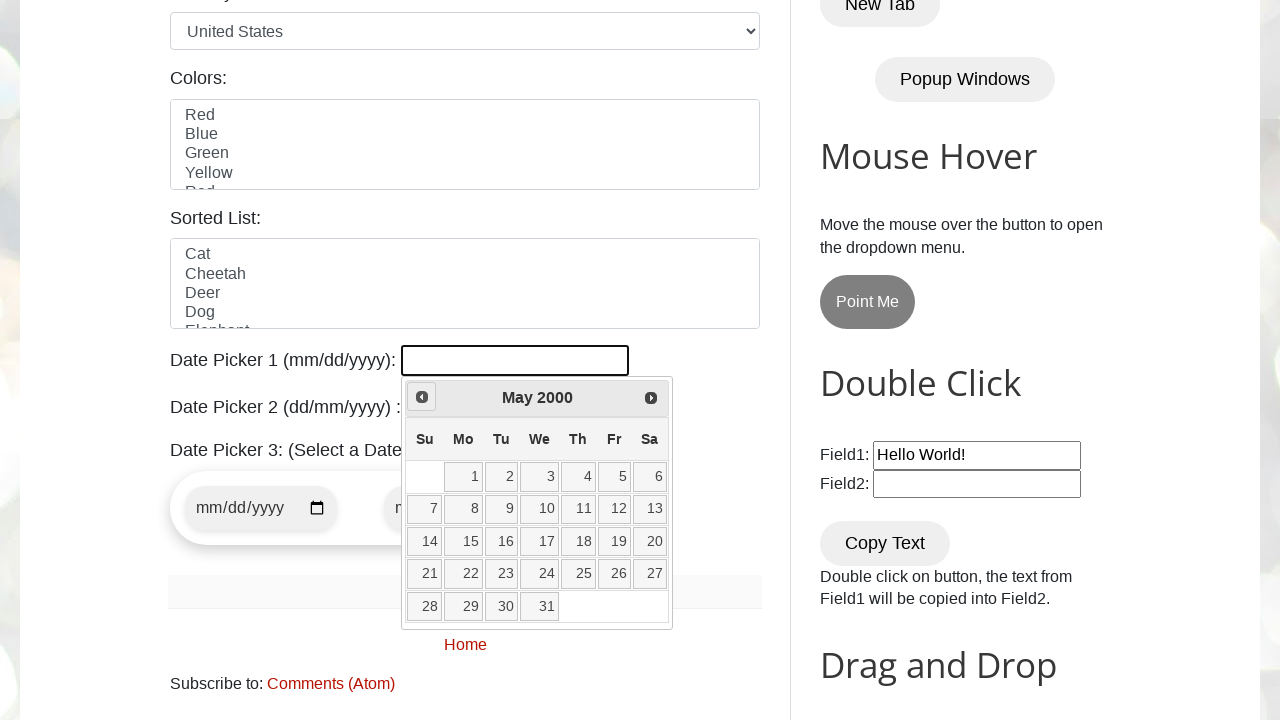

Read current date picker state: May 2000
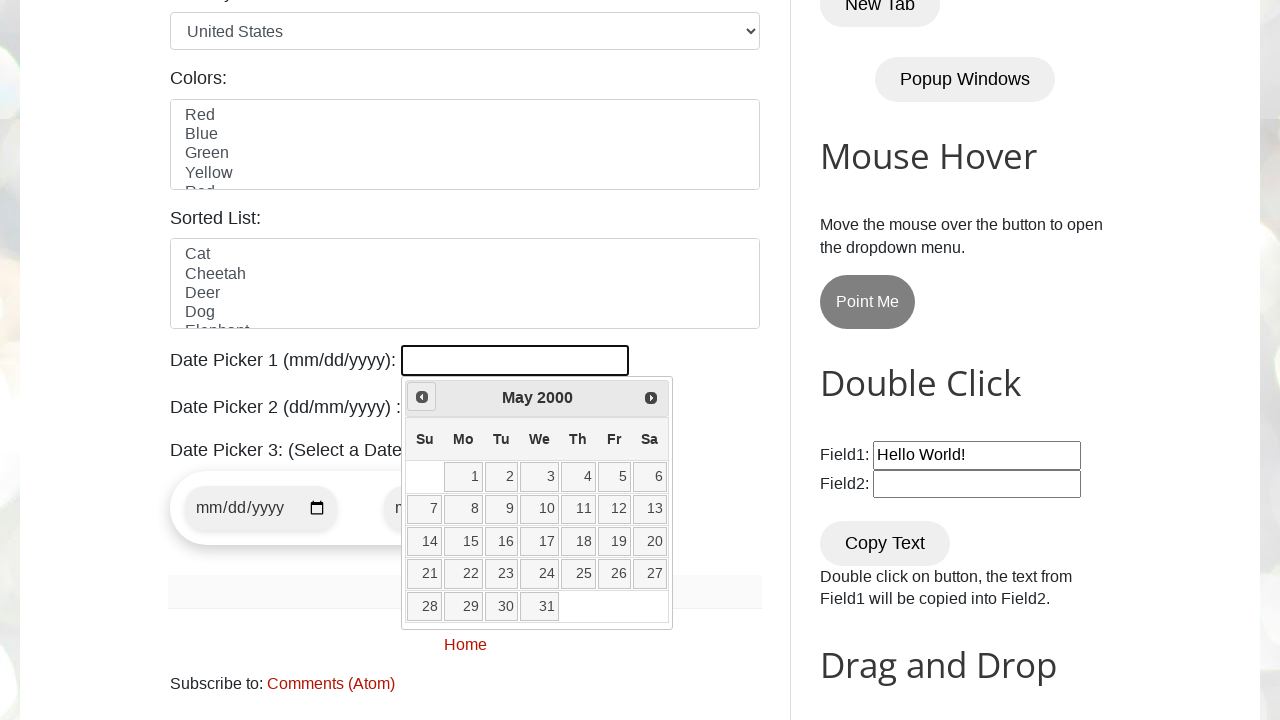

Clicked Previous button to navigate to earlier year at (422, 397) on xpath=//a[contains(@title,'Prev')]
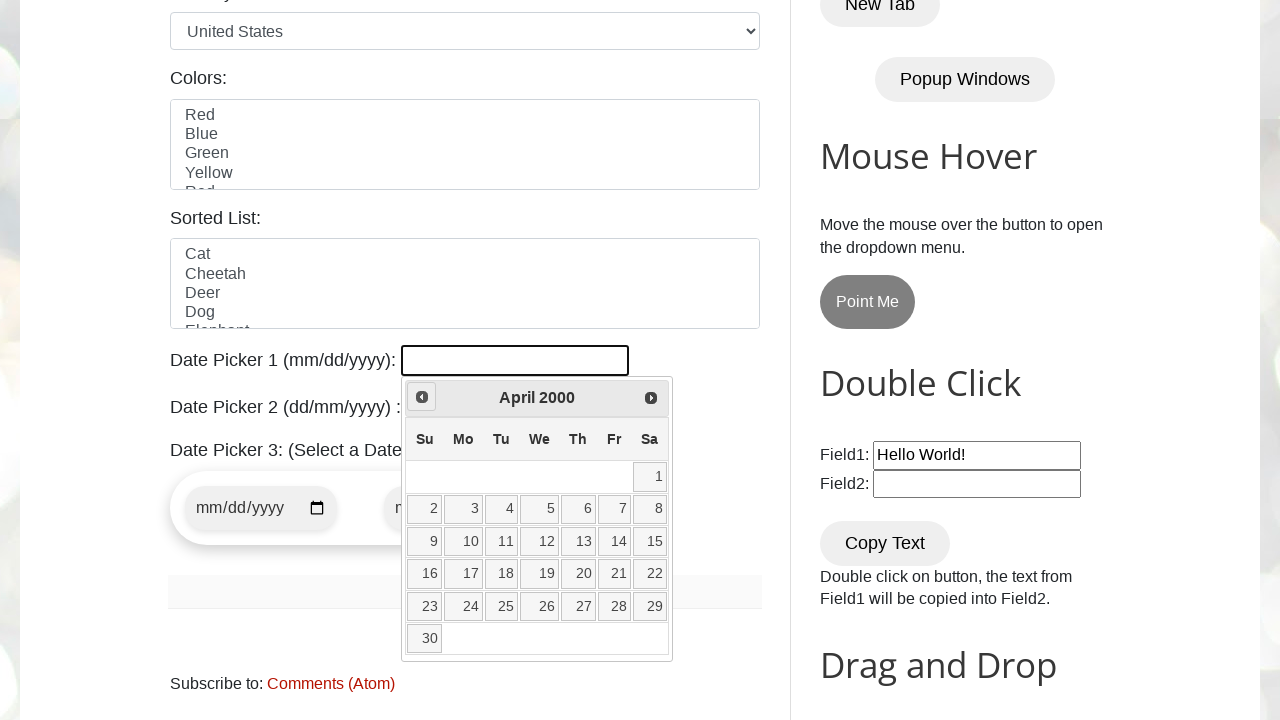

Read current date picker state: April 2000
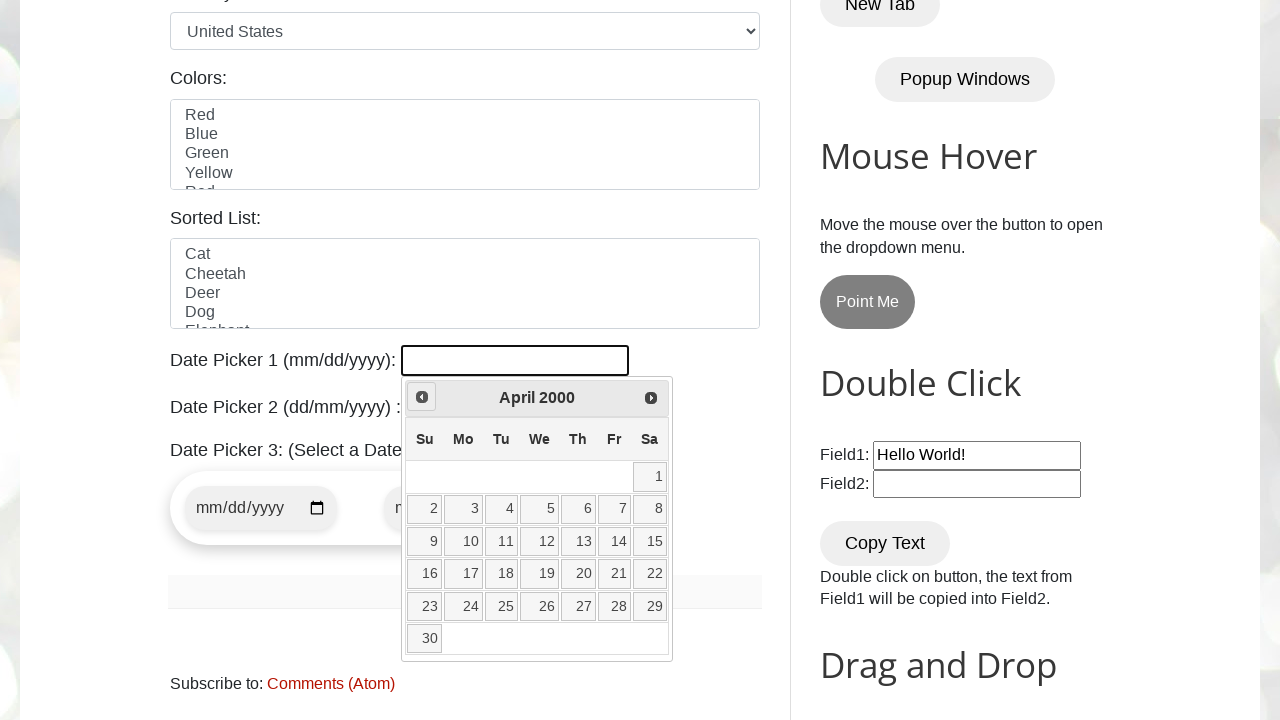

Clicked Previous button to navigate to earlier year at (422, 397) on xpath=//a[contains(@title,'Prev')]
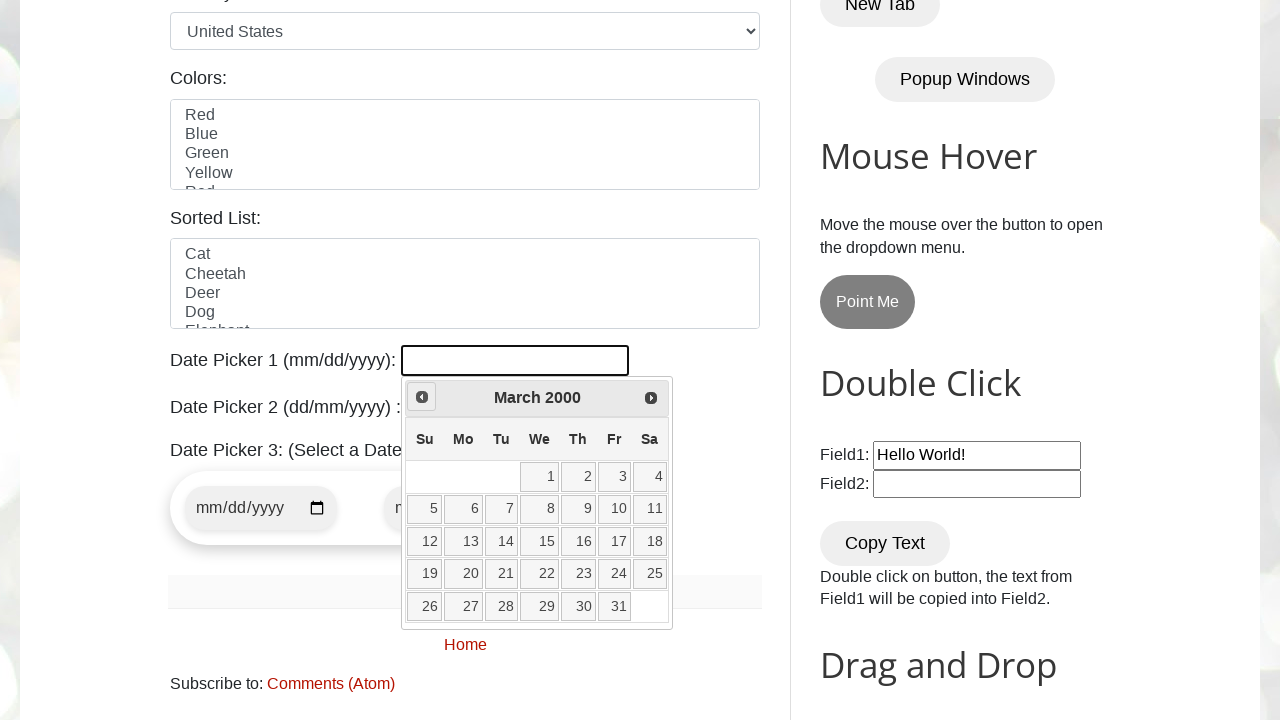

Read current date picker state: March 2000
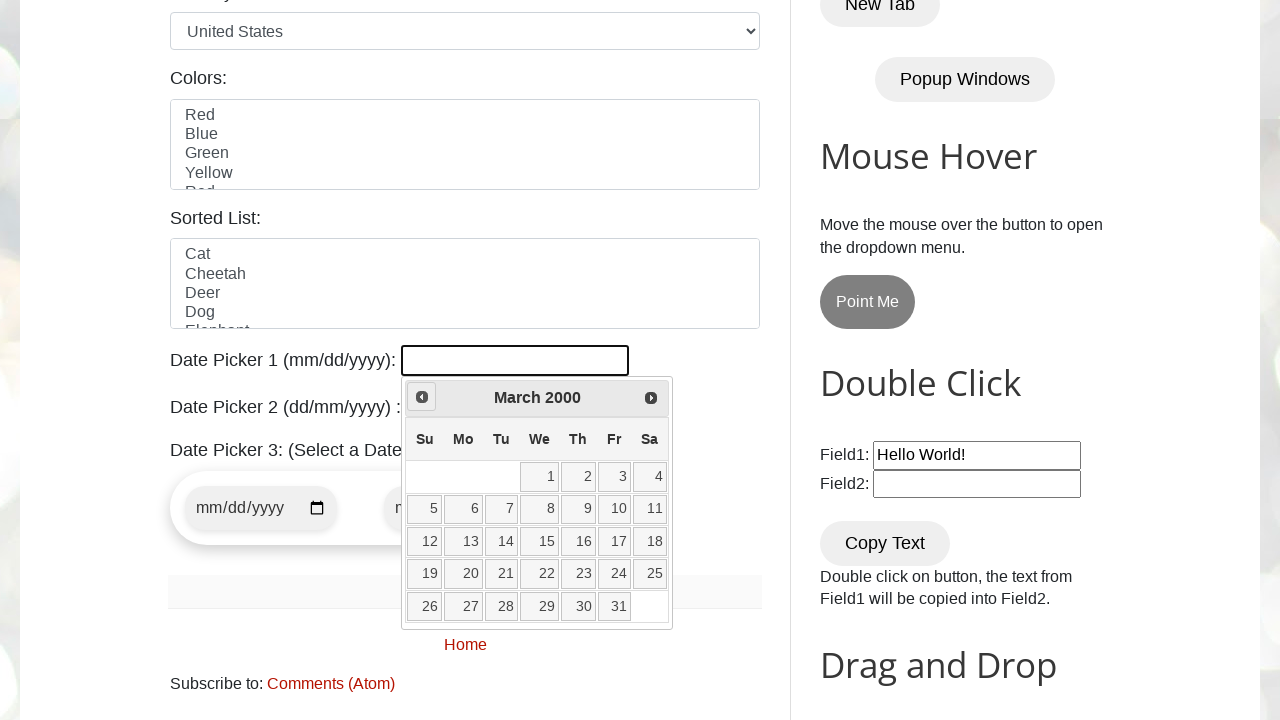

Clicked Previous button to navigate to earlier year at (422, 397) on xpath=//a[contains(@title,'Prev')]
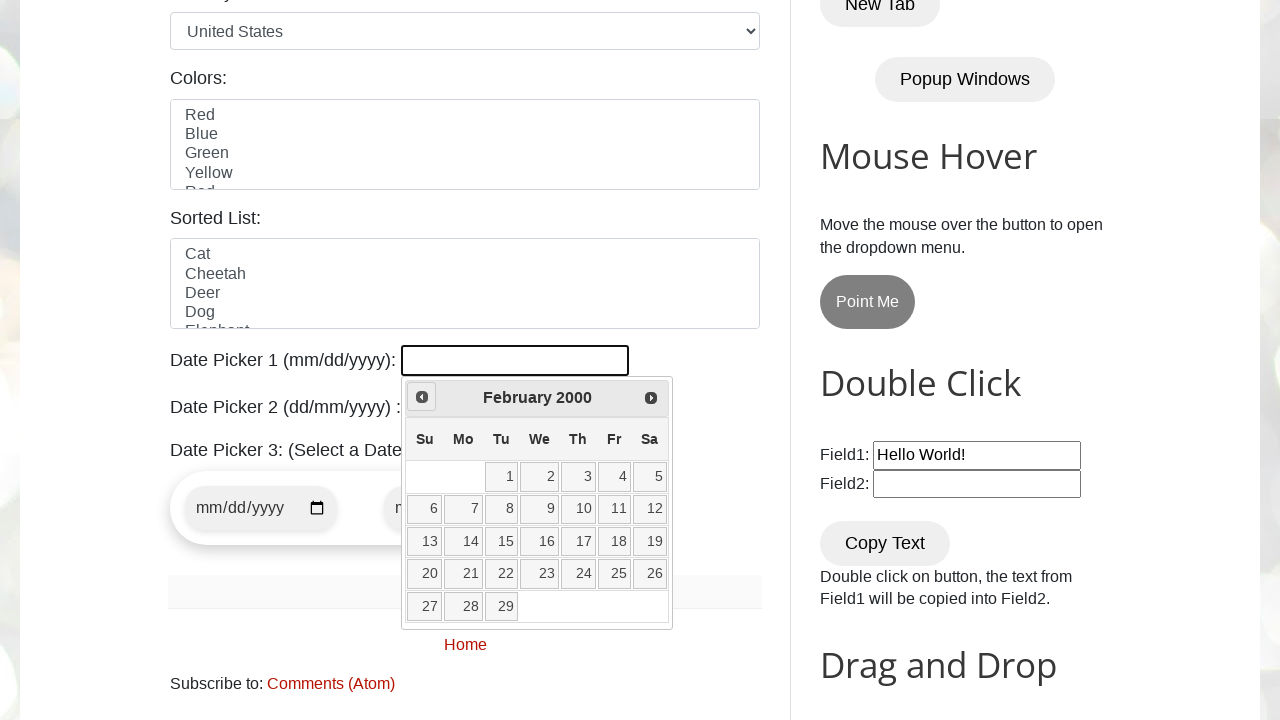

Read current date picker state: February 2000
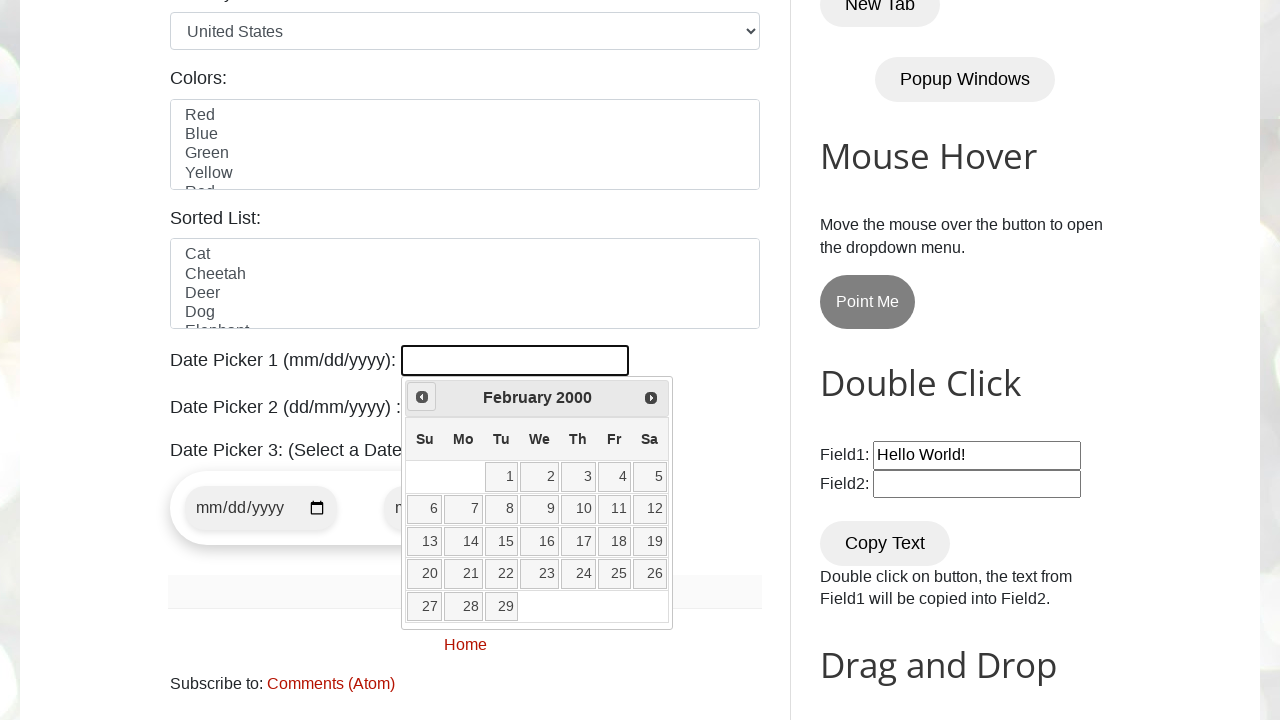

Clicked Previous button to navigate to earlier year at (422, 397) on xpath=//a[contains(@title,'Prev')]
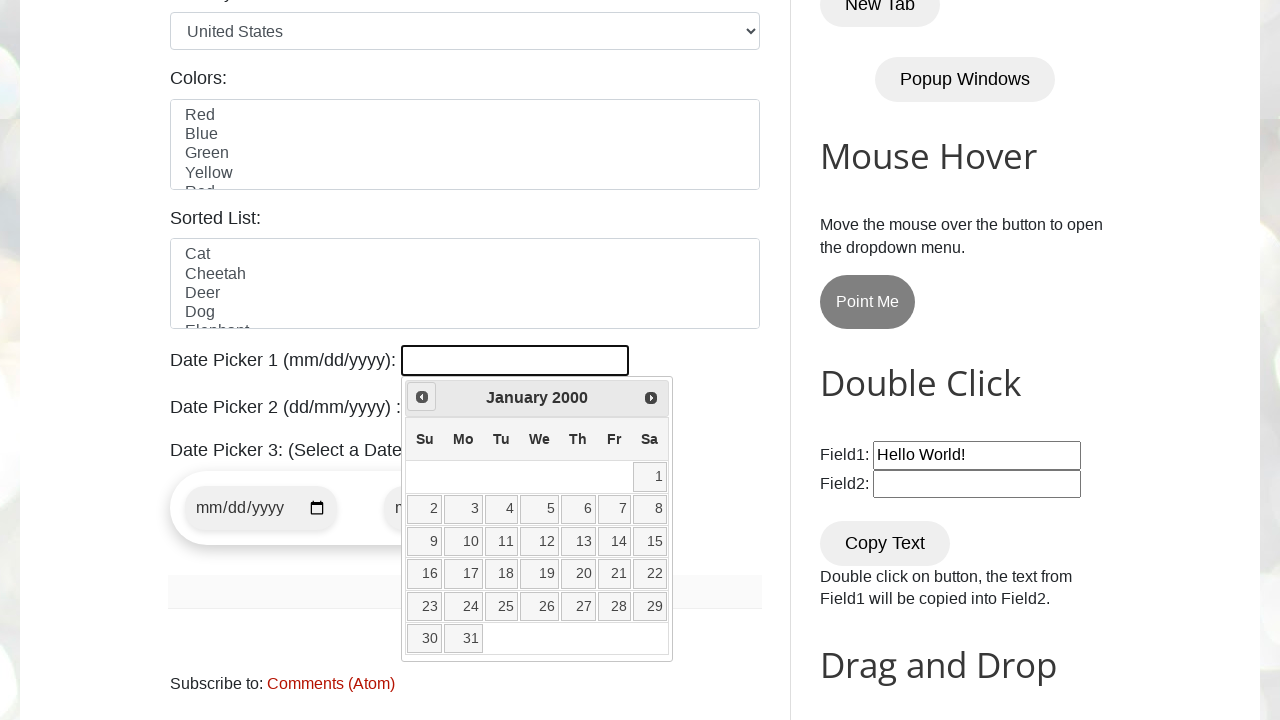

Read current date picker state: January 2000
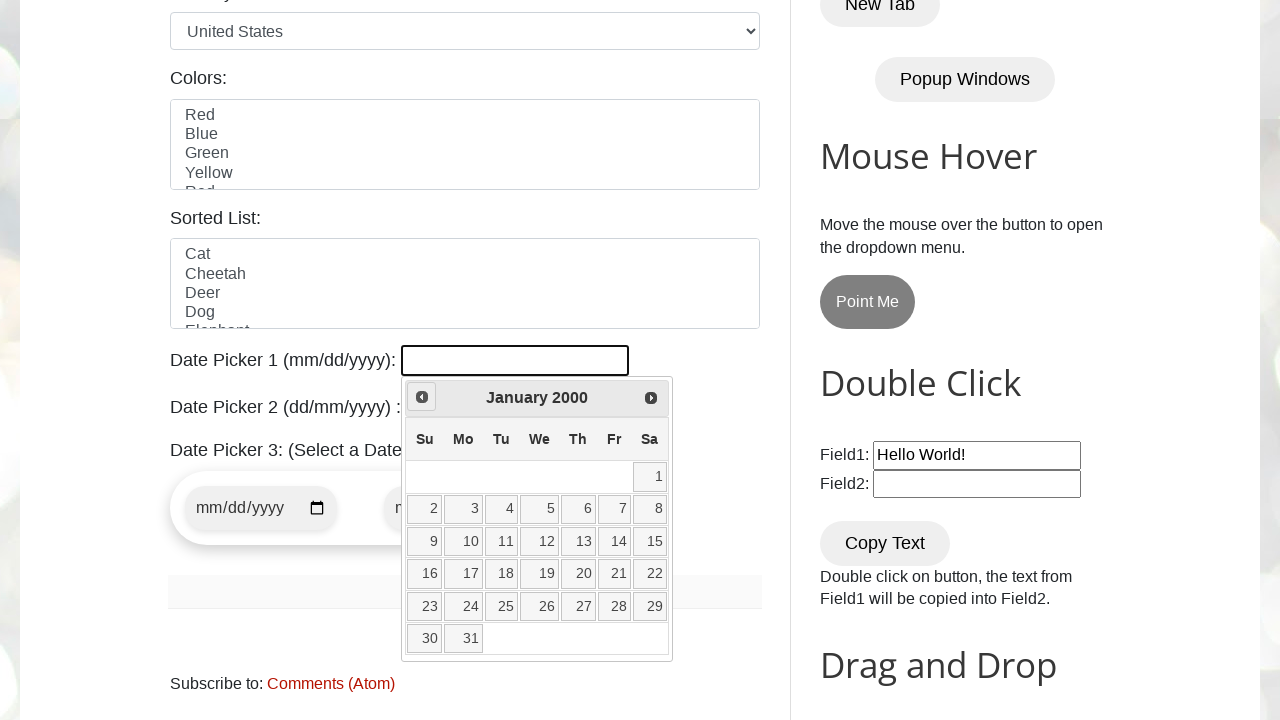

Clicked Previous button to navigate to earlier year at (422, 397) on xpath=//a[contains(@title,'Prev')]
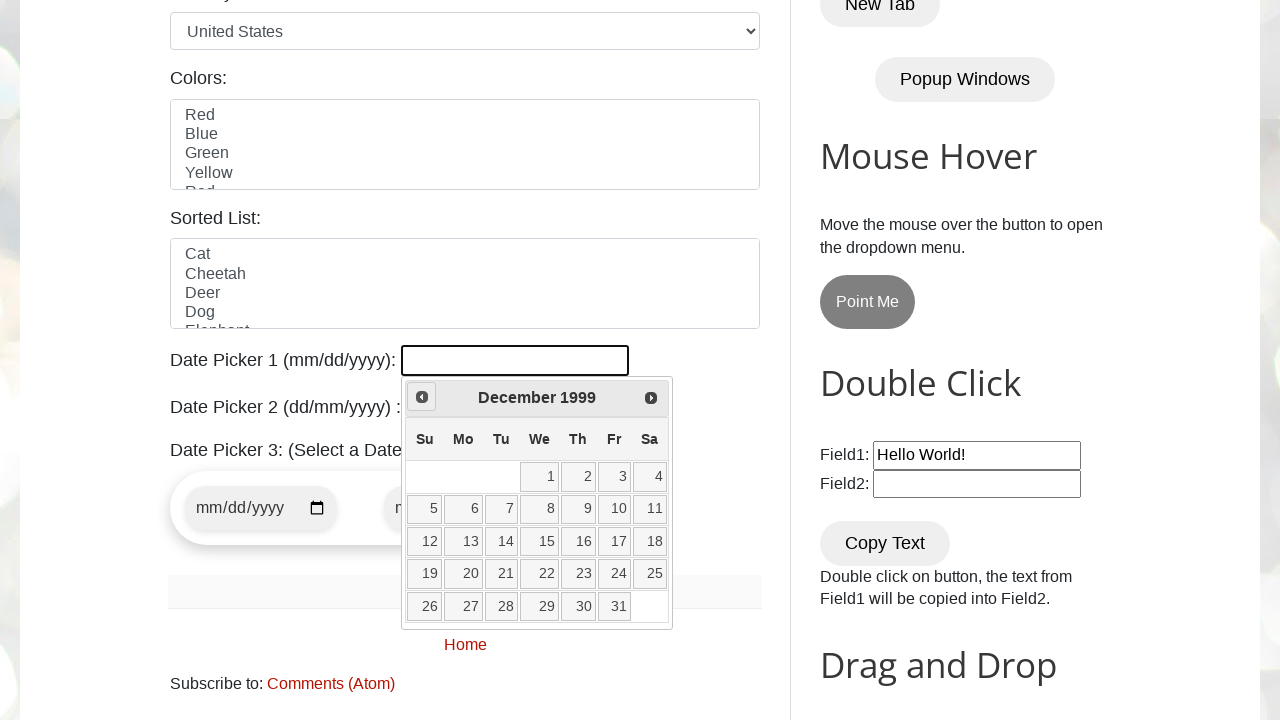

Read current date picker state: December 1999
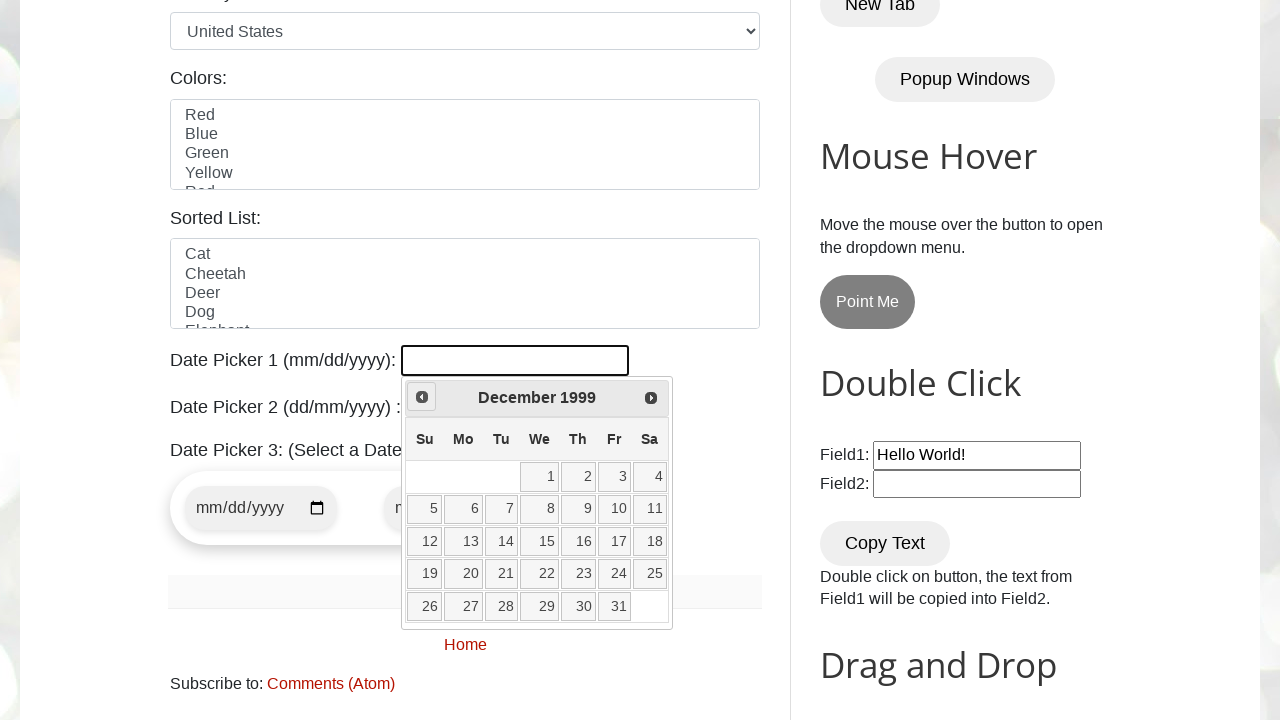

Clicked Previous button to navigate to earlier year at (422, 397) on xpath=//a[contains(@title,'Prev')]
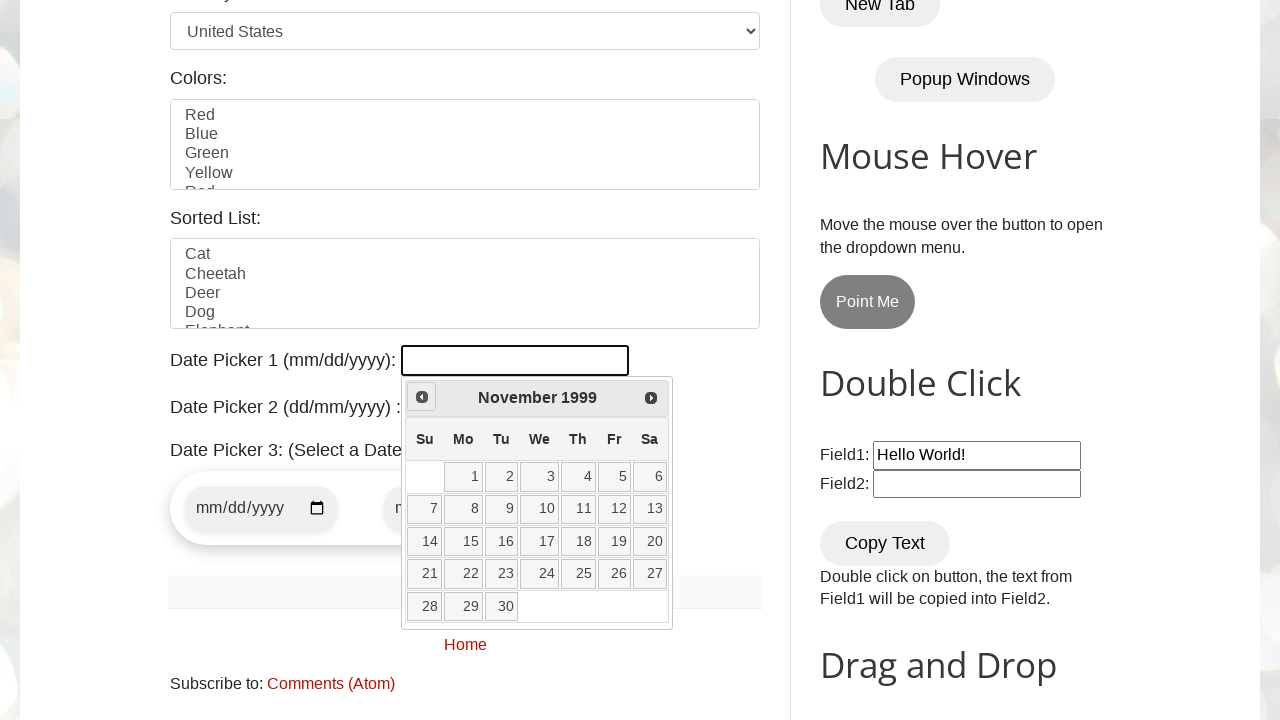

Read current date picker state: November 1999
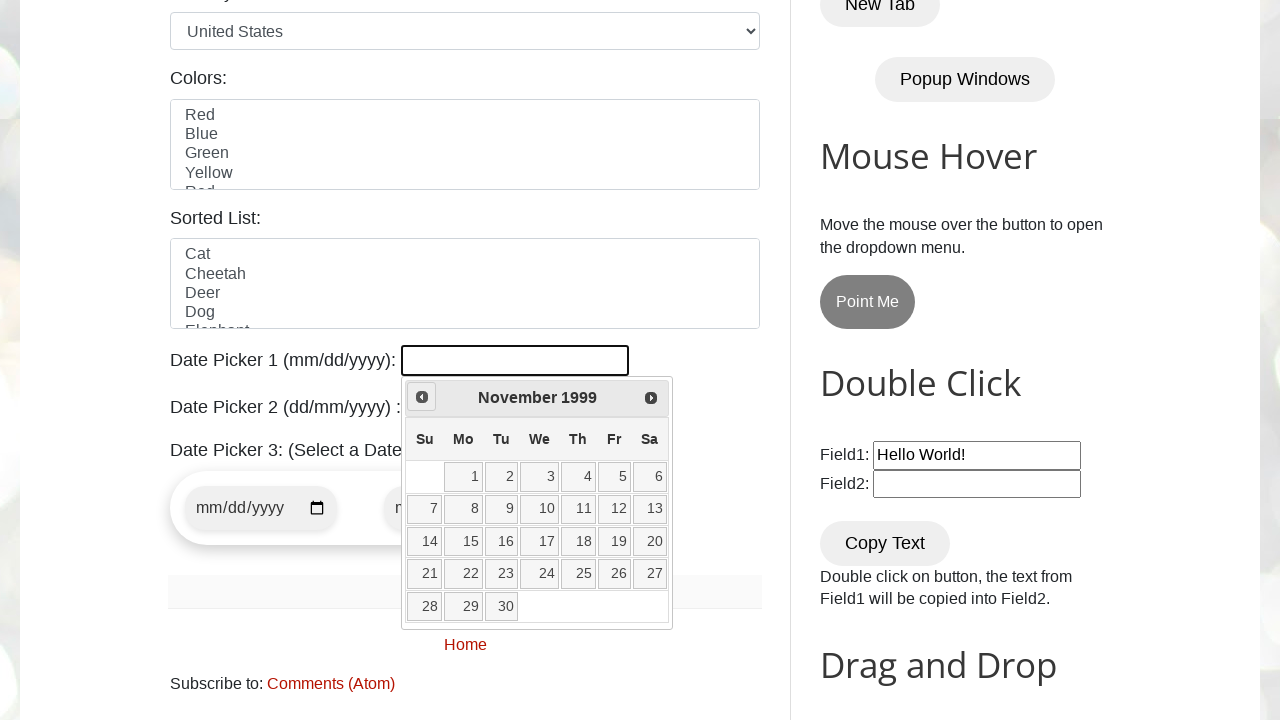

Clicked Previous button to navigate to earlier year at (422, 397) on xpath=//a[contains(@title,'Prev')]
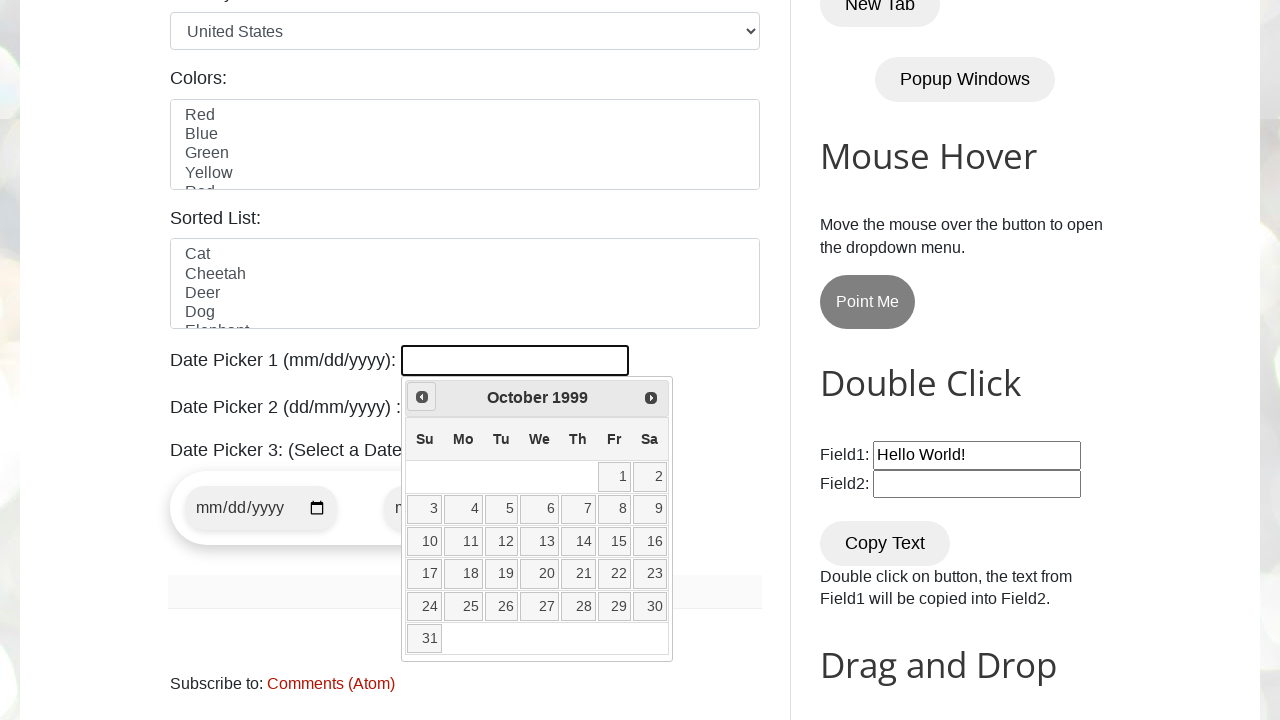

Read current date picker state: October 1999
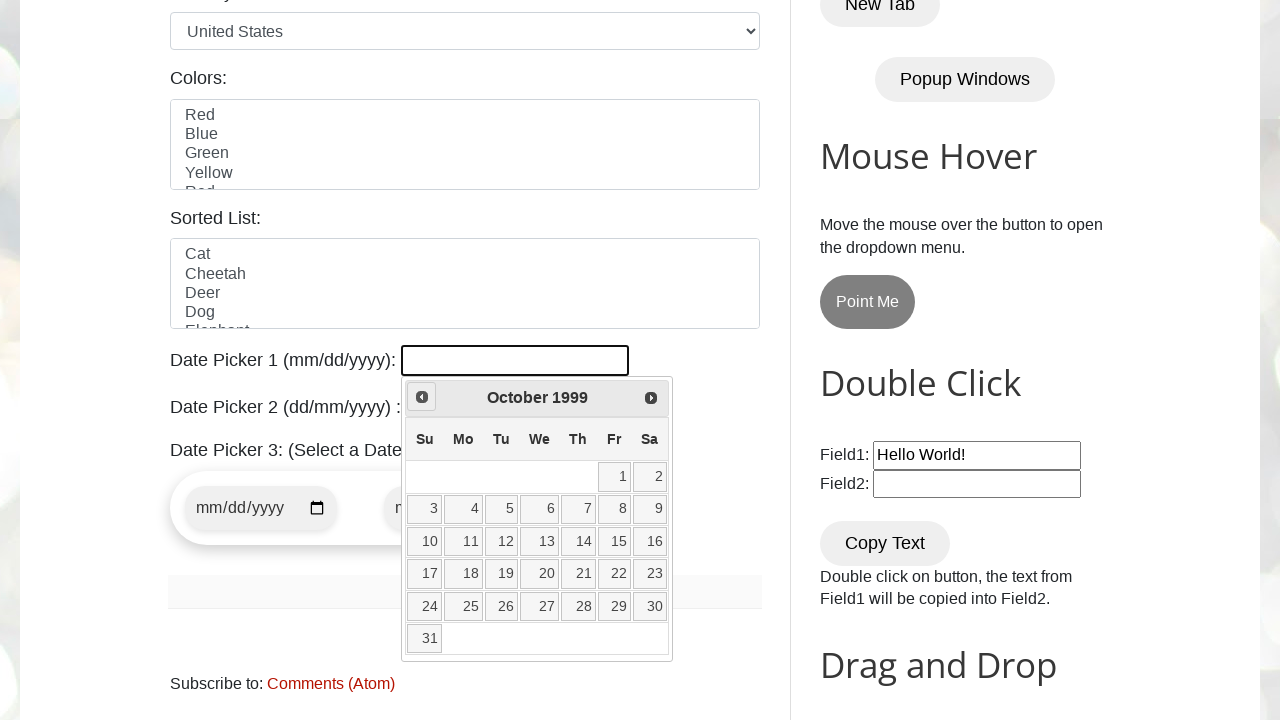

Clicked Previous button to navigate to earlier year at (422, 397) on xpath=//a[contains(@title,'Prev')]
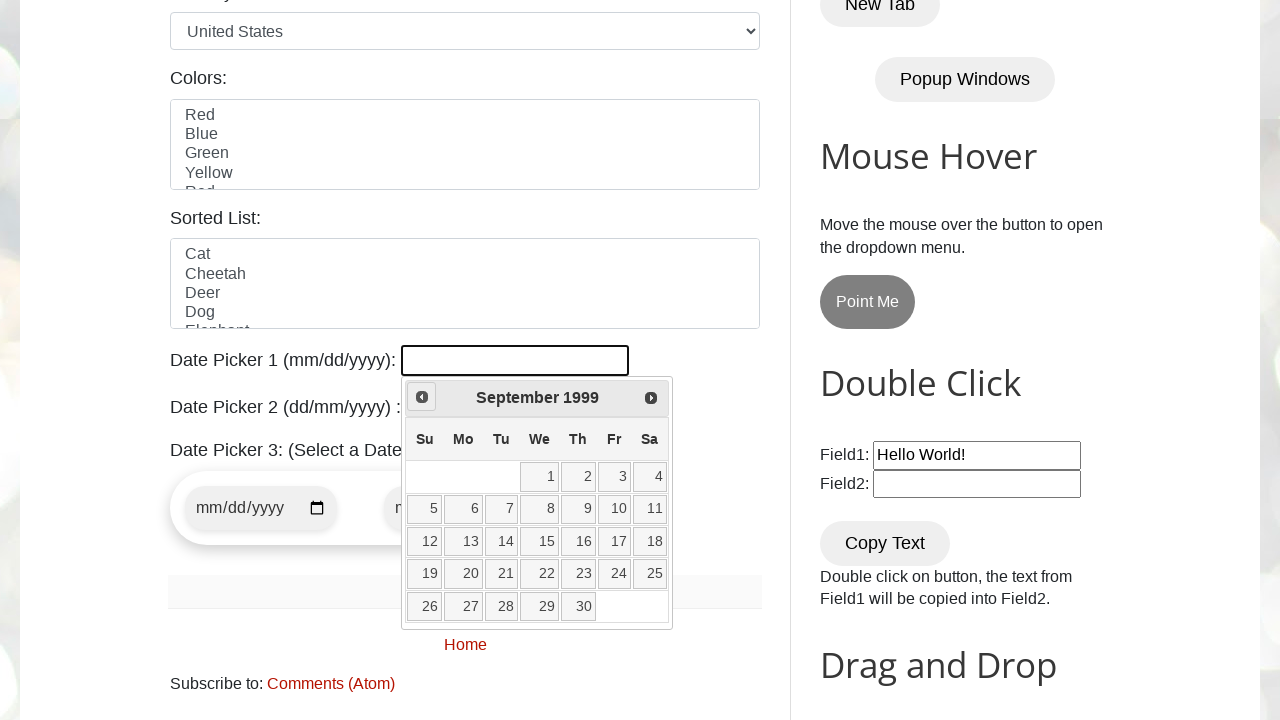

Read current date picker state: September 1999
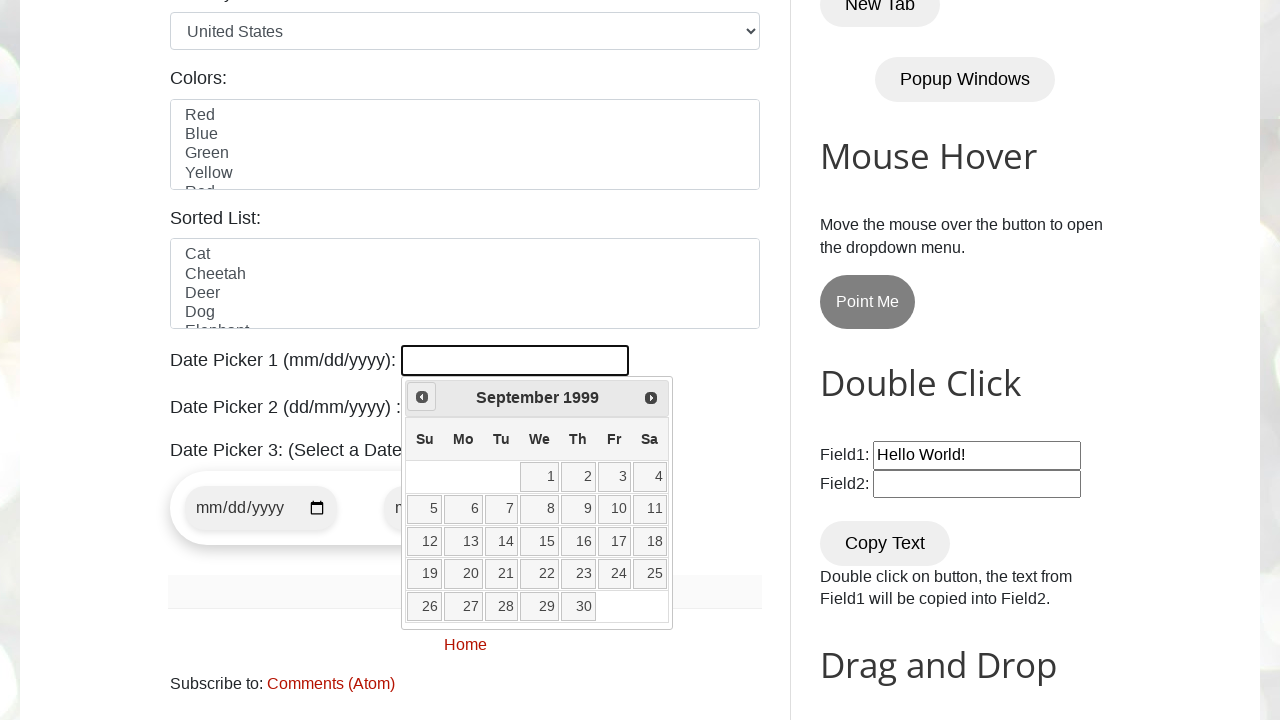

Clicked Previous button to navigate to earlier year at (422, 397) on xpath=//a[contains(@title,'Prev')]
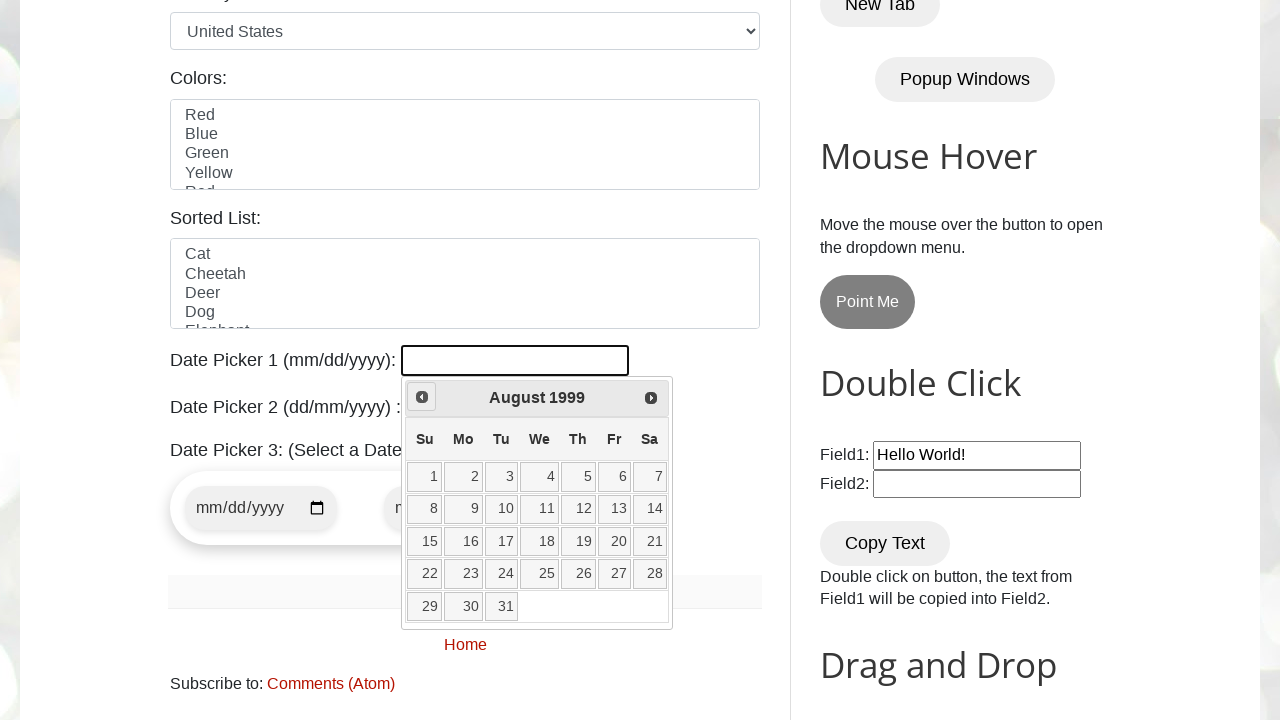

Read current date picker state: August 1999
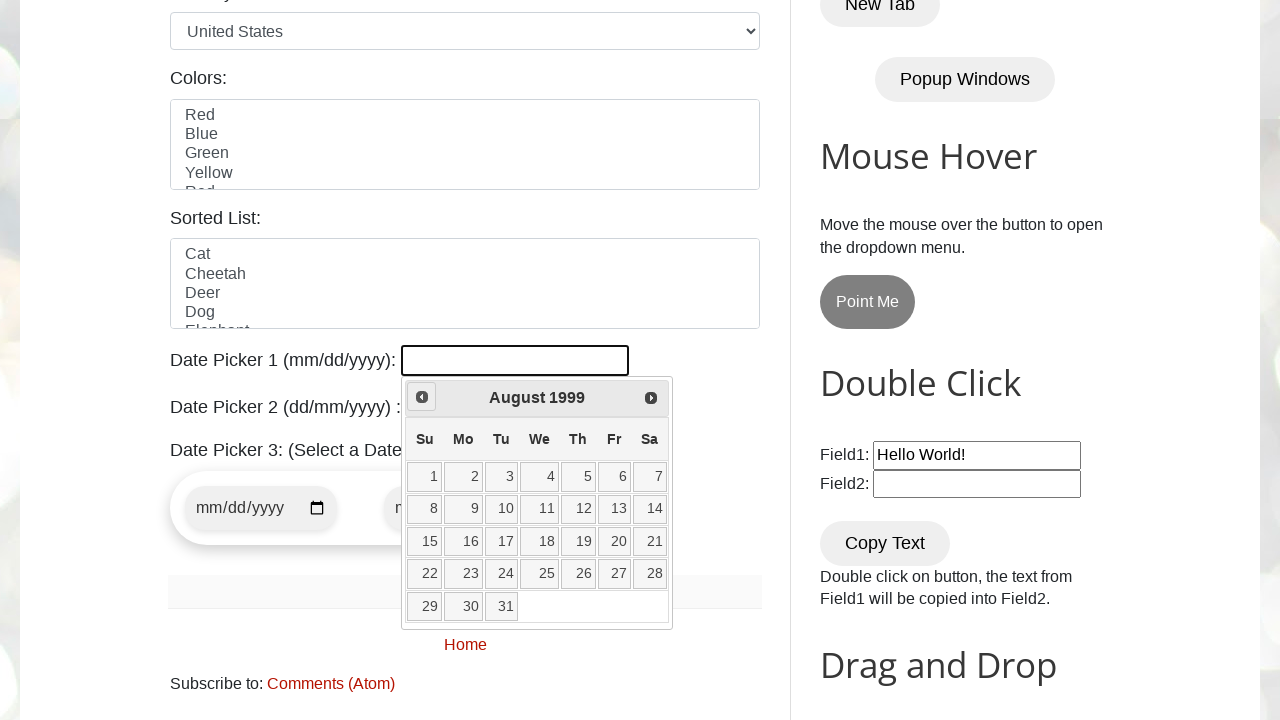

Clicked Previous button to navigate to earlier year at (422, 397) on xpath=//a[contains(@title,'Prev')]
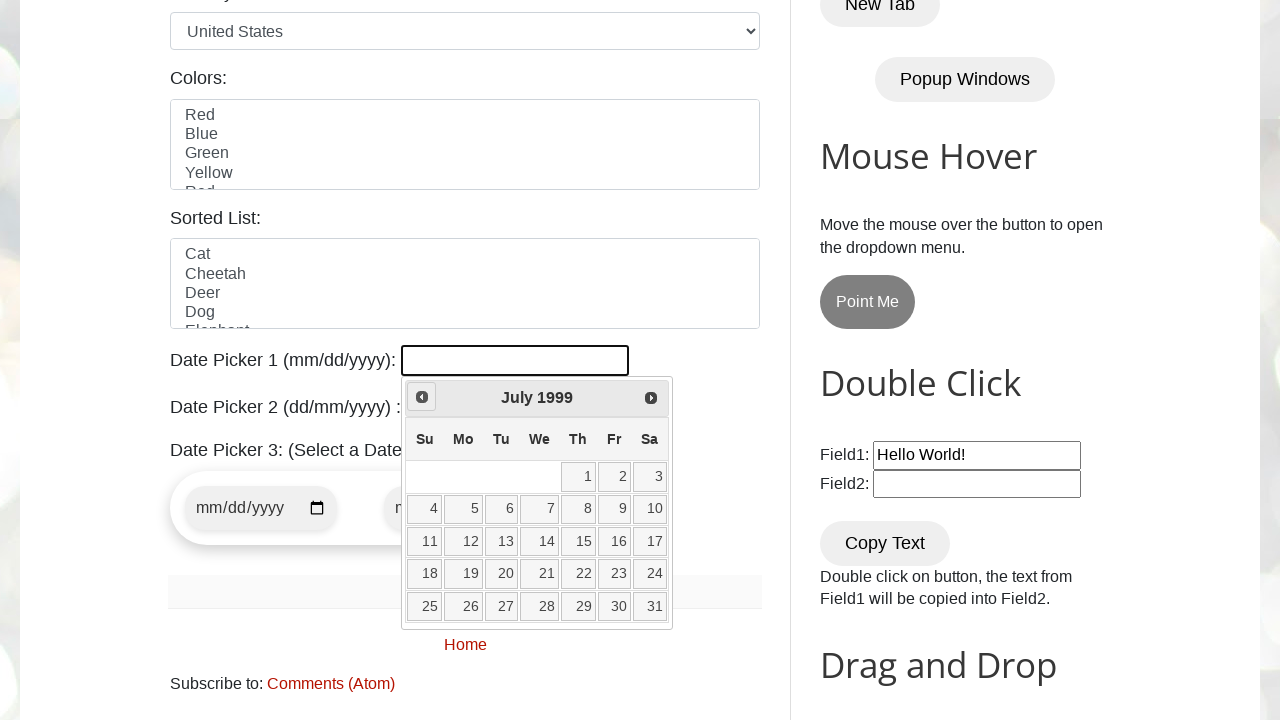

Read current date picker state: July 1999
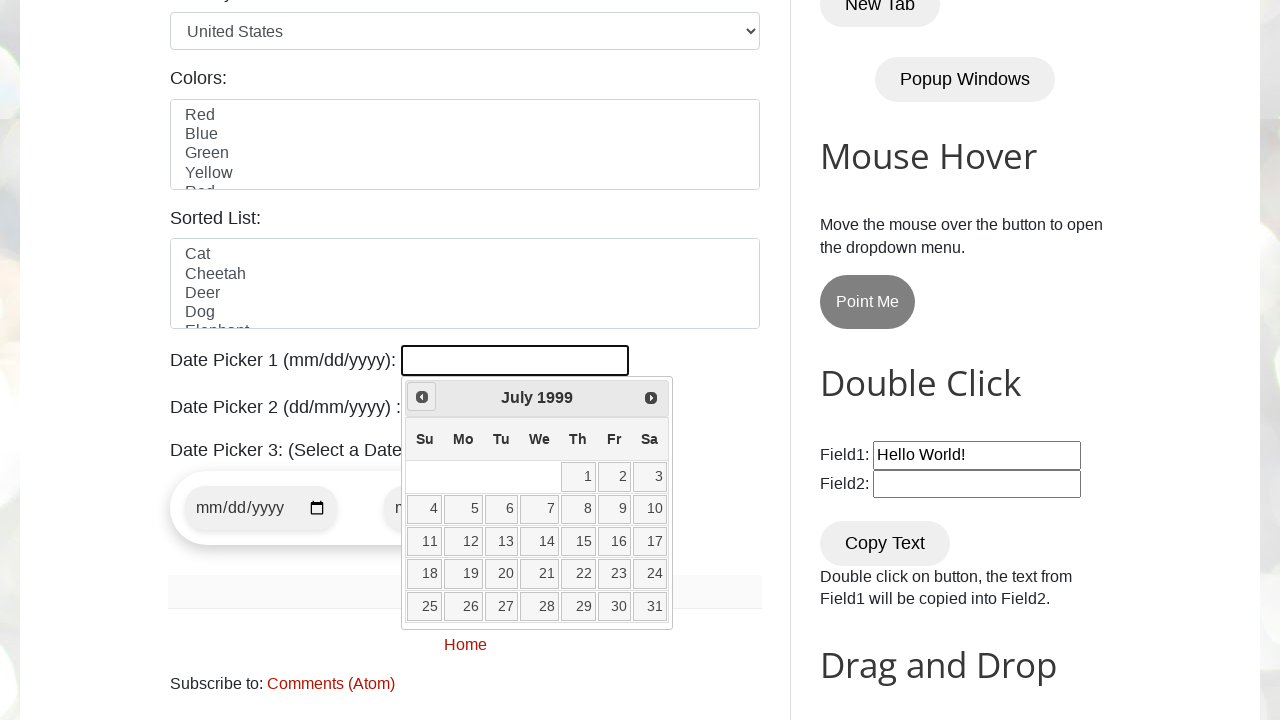

Clicked Previous button to navigate to earlier year at (422, 397) on xpath=//a[contains(@title,'Prev')]
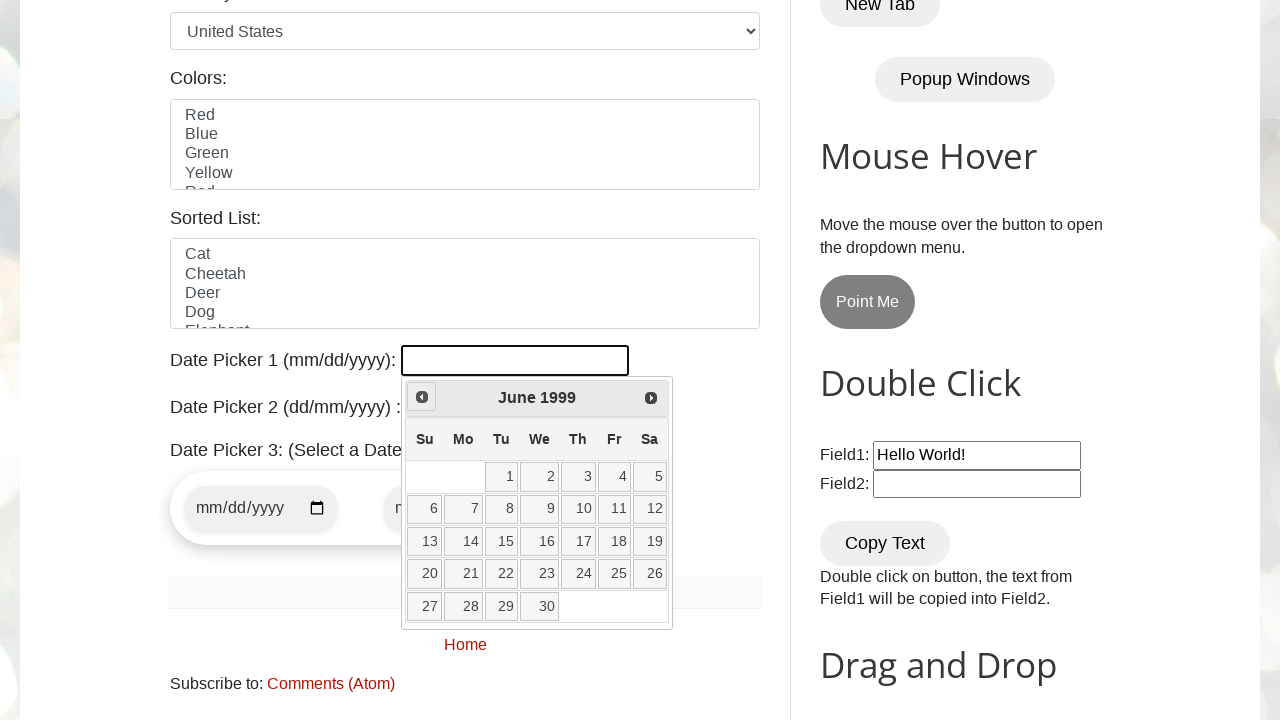

Read current date picker state: June 1999
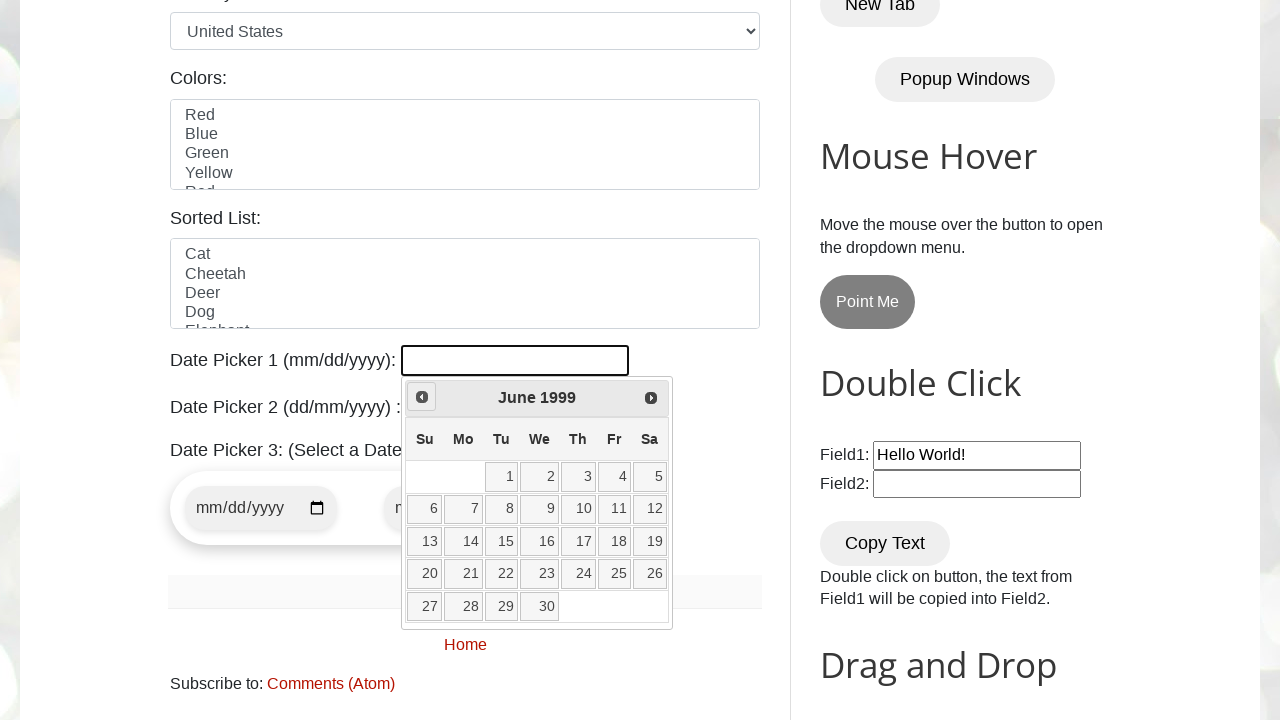

Clicked Previous button to navigate to earlier year at (422, 397) on xpath=//a[contains(@title,'Prev')]
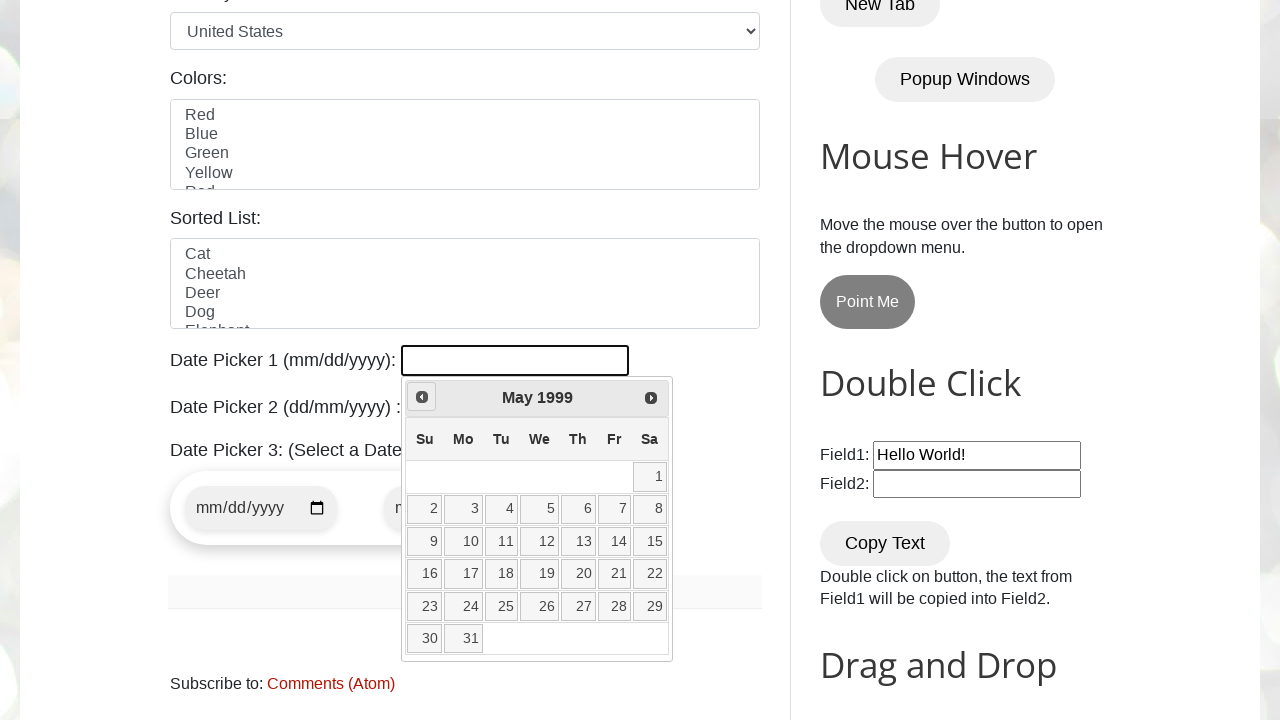

Read current date picker state: May 1999
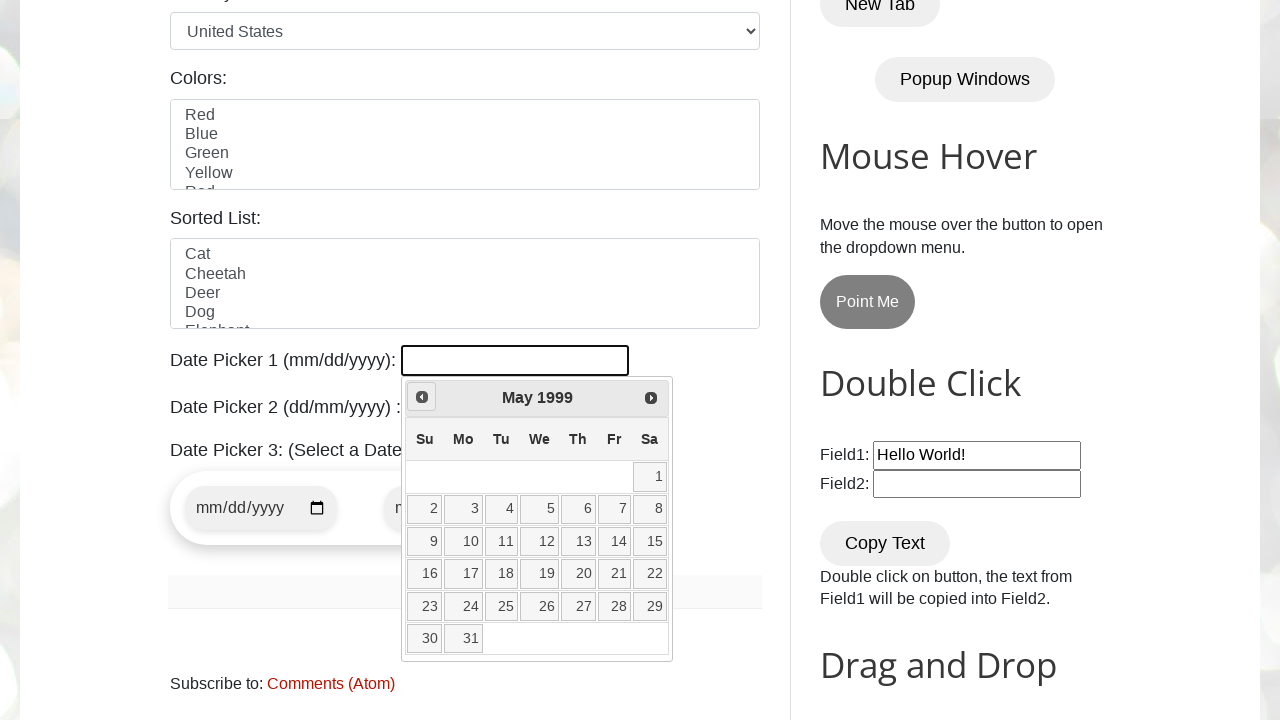

Clicked Previous button to navigate to earlier year at (422, 397) on xpath=//a[contains(@title,'Prev')]
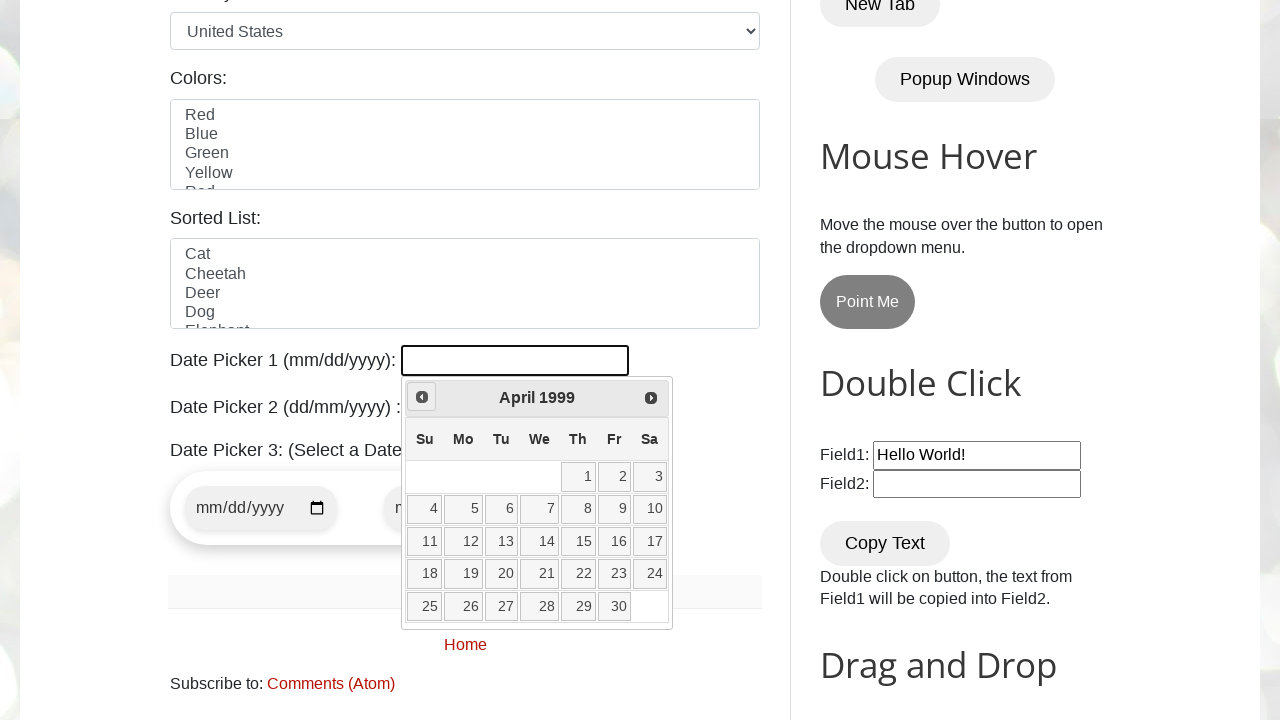

Read current date picker state: April 1999
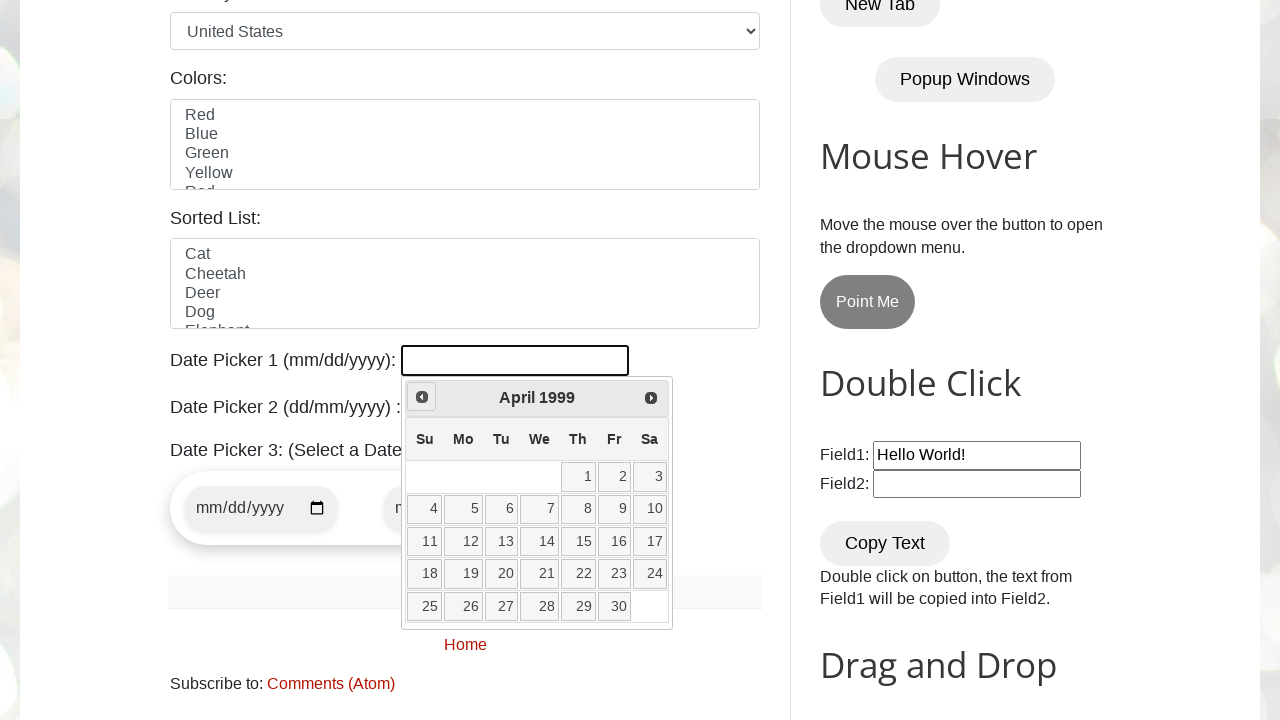

Clicked Previous button to navigate to earlier year at (422, 397) on xpath=//a[contains(@title,'Prev')]
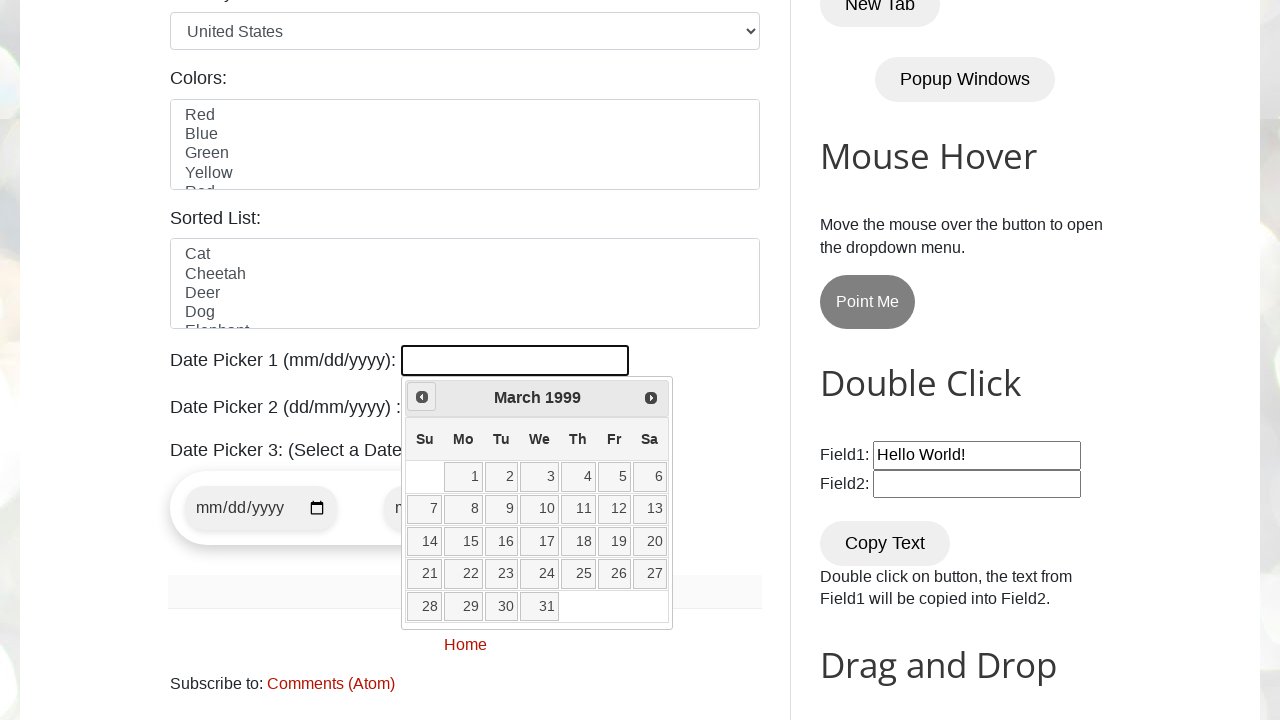

Read current date picker state: March 1999
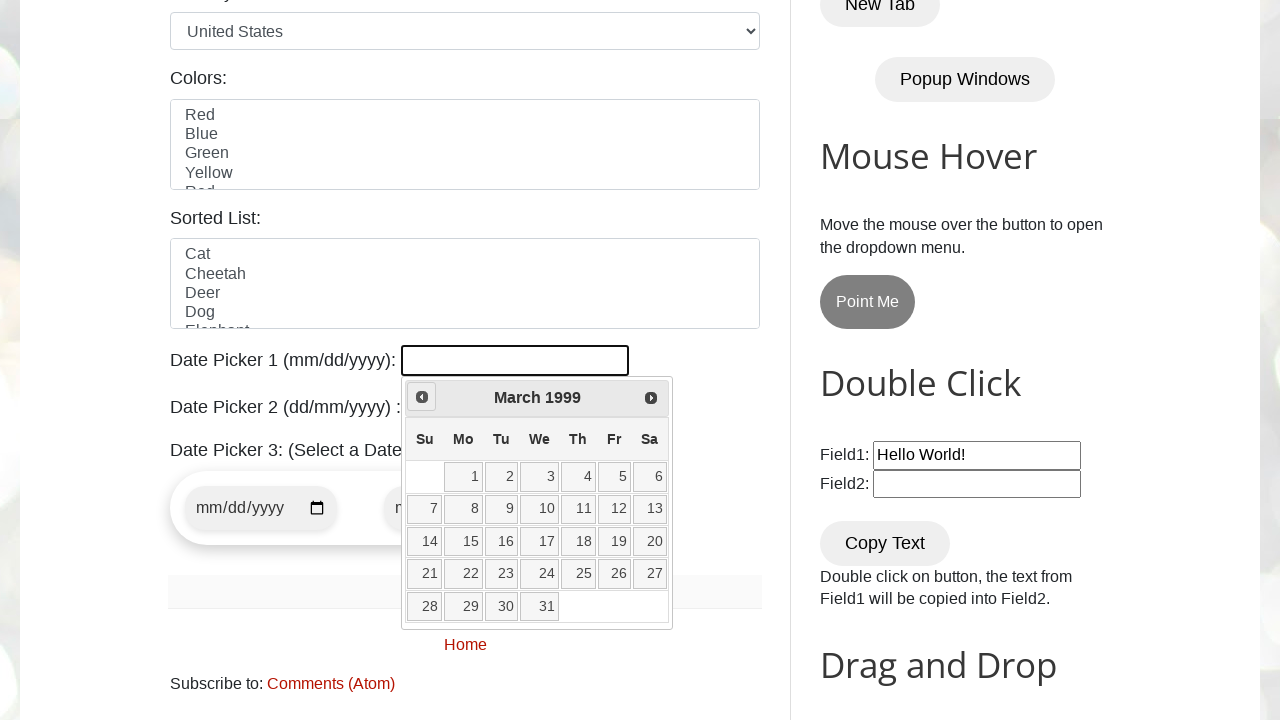

Clicked Previous button to navigate to earlier year at (422, 397) on xpath=//a[contains(@title,'Prev')]
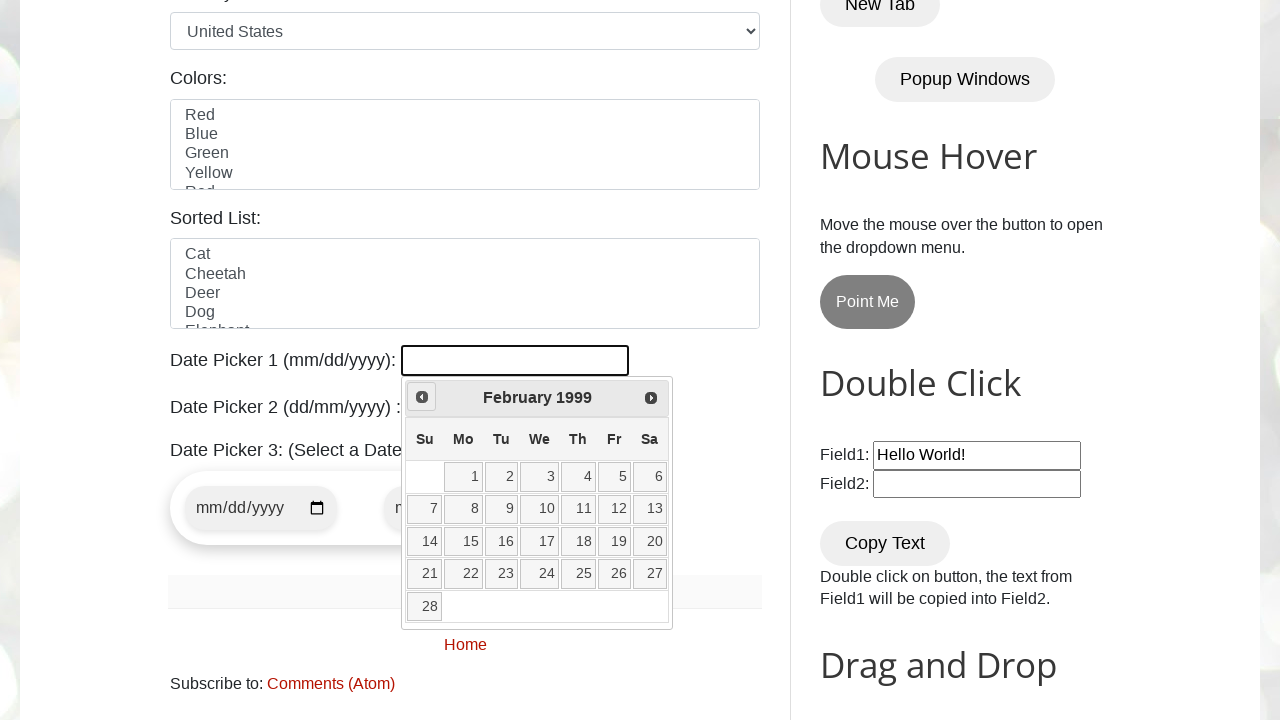

Read current date picker state: February 1999
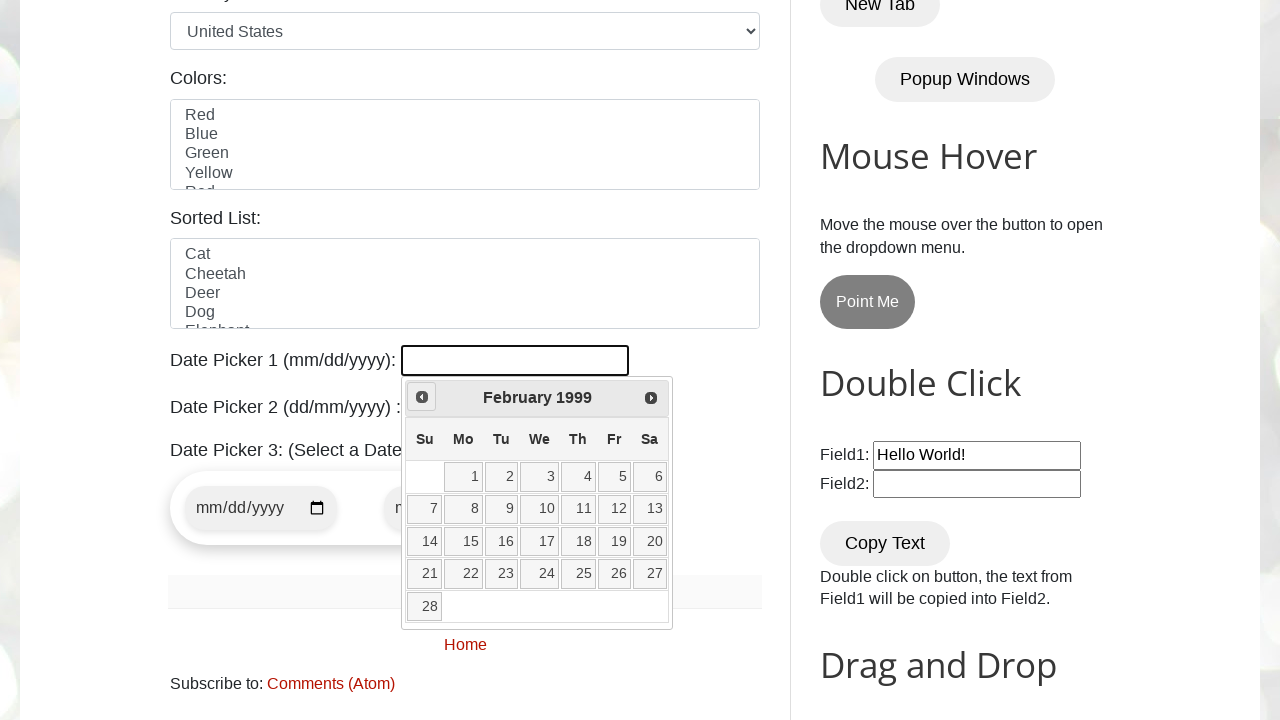

Clicked Previous button to navigate to earlier year at (422, 397) on xpath=//a[contains(@title,'Prev')]
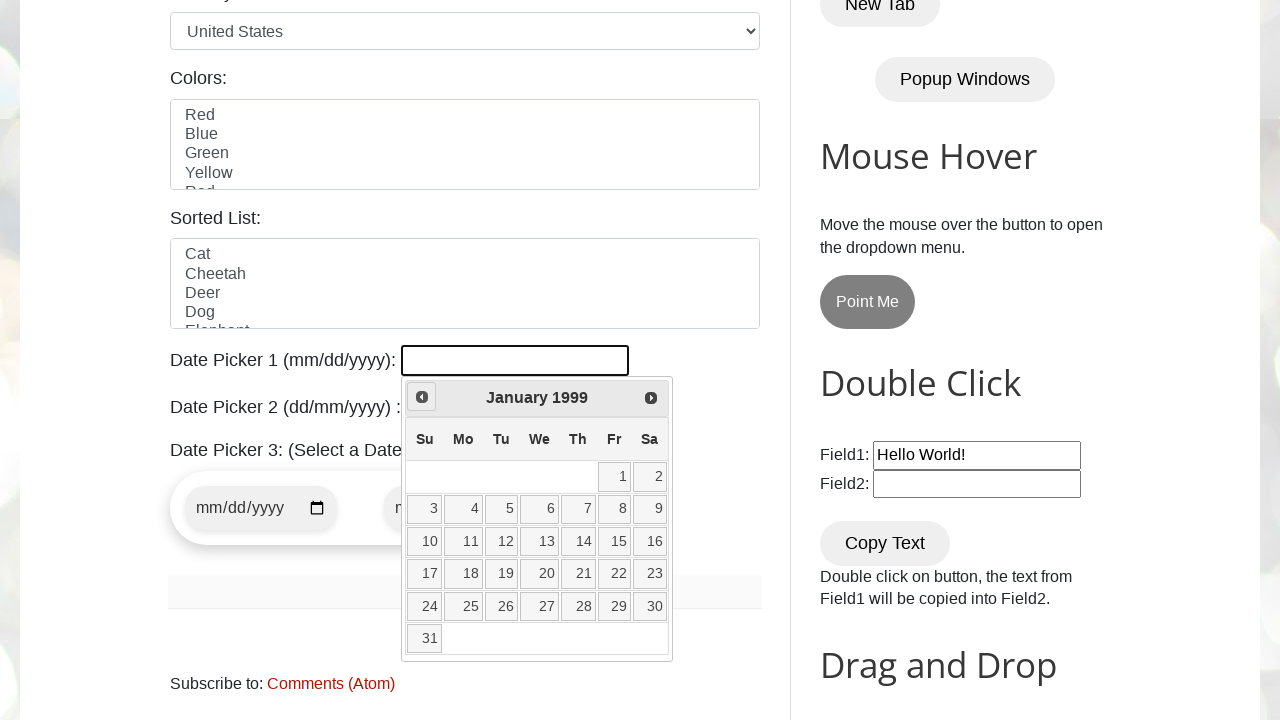

Read current date picker state: January 1999
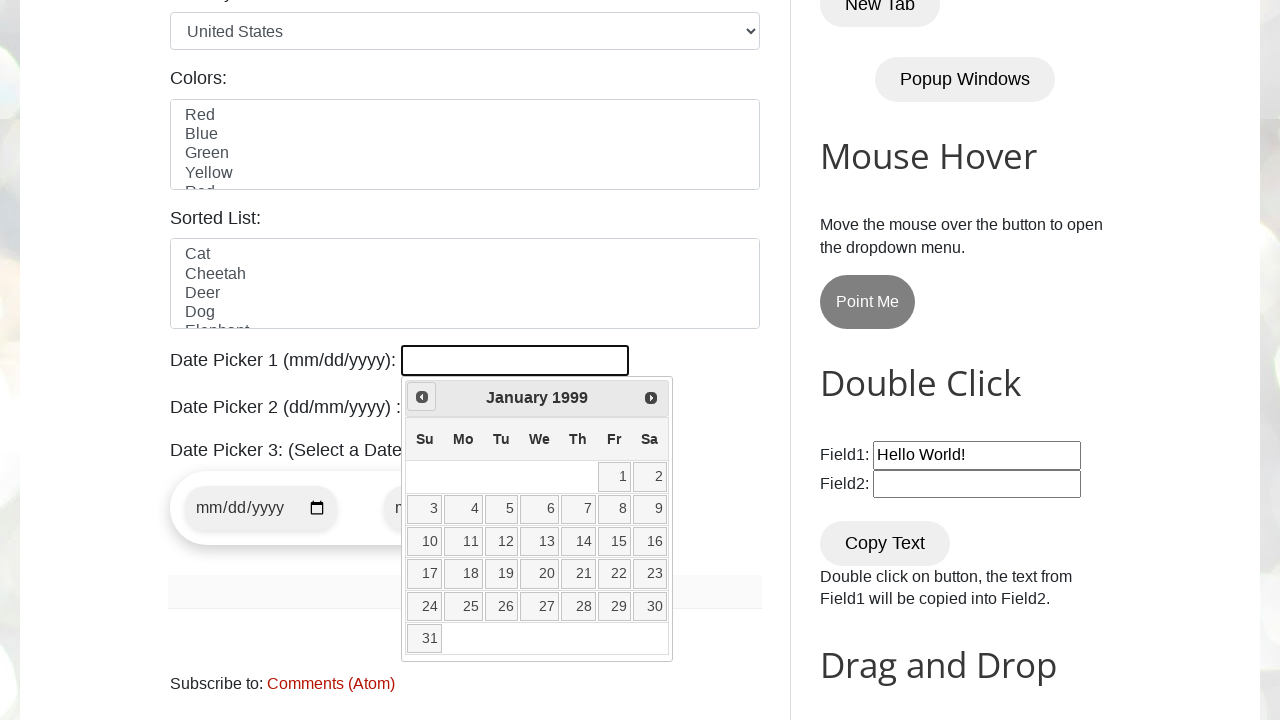

Clicked Previous button to navigate to earlier year at (422, 397) on xpath=//a[contains(@title,'Prev')]
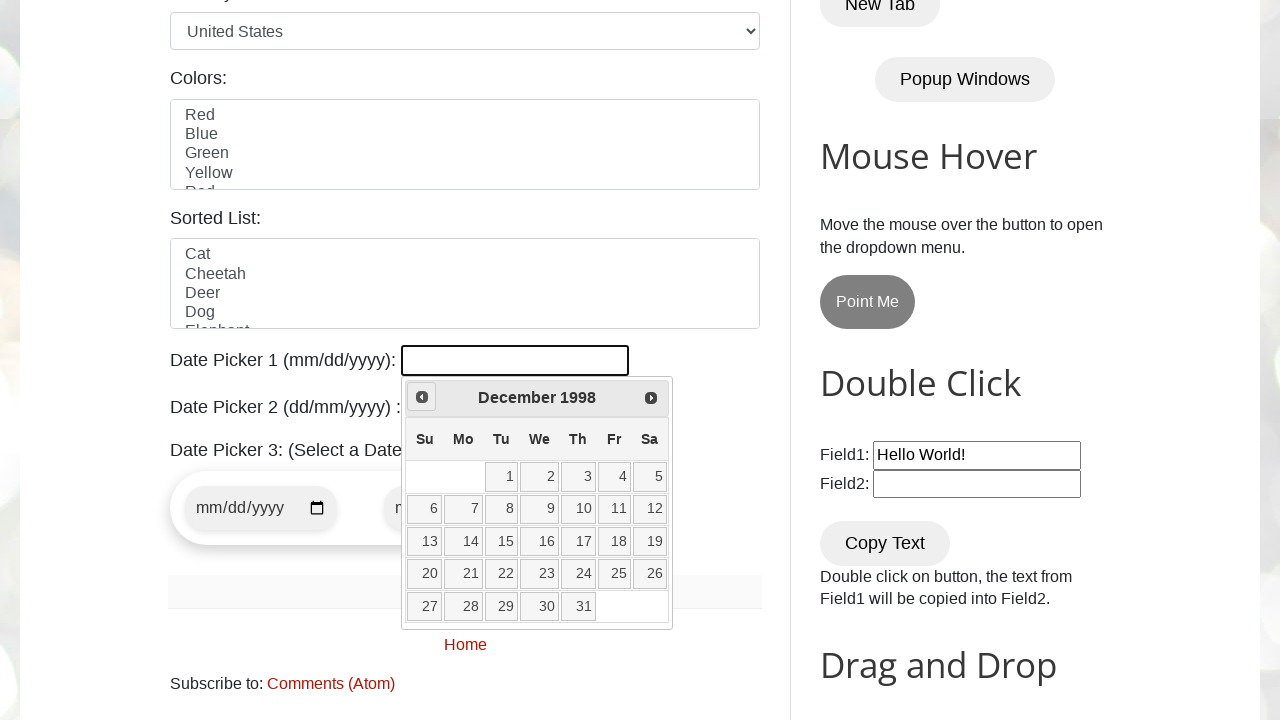

Read current date picker state: December 1998
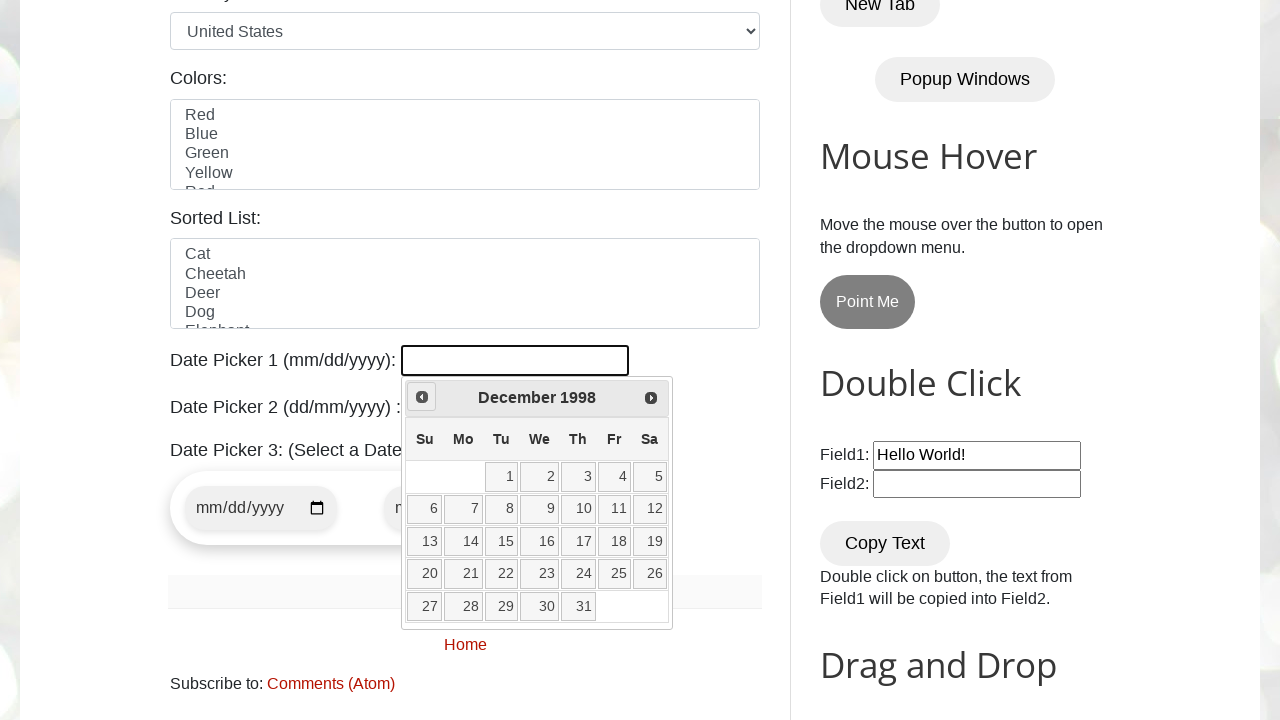

Clicked Previous button to navigate to earlier year at (422, 397) on xpath=//a[contains(@title,'Prev')]
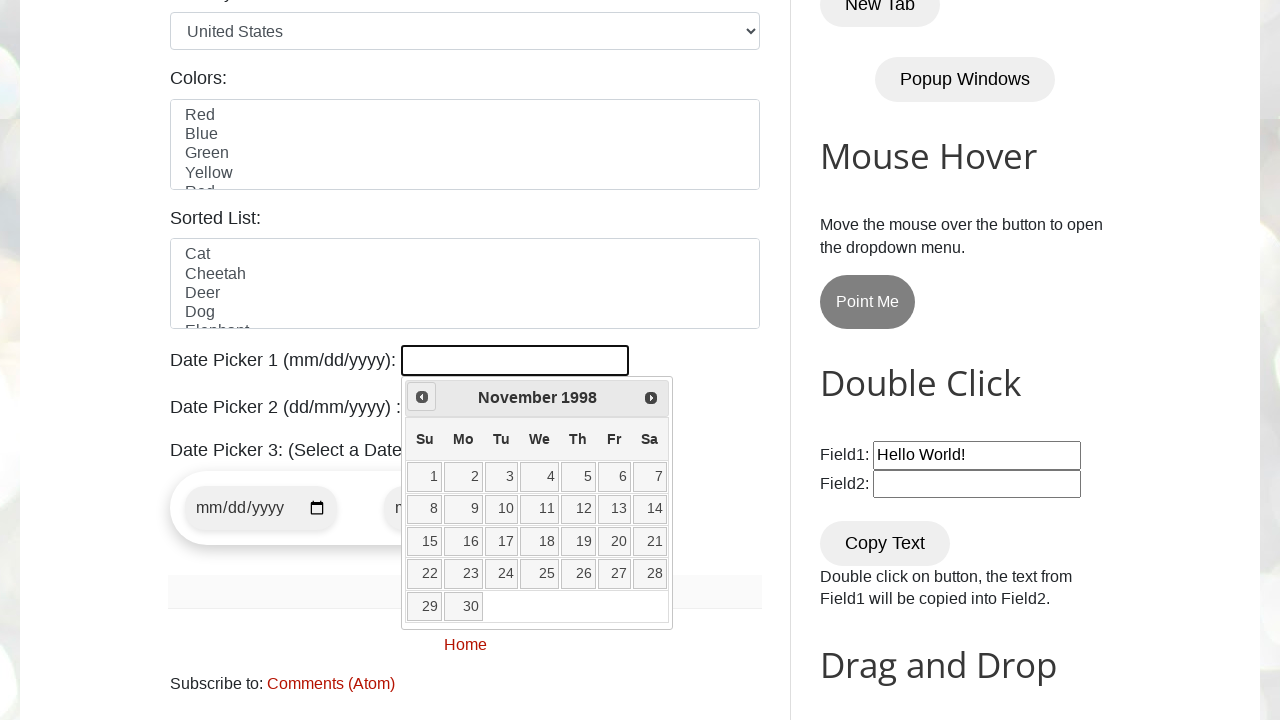

Read current date picker state: November 1998
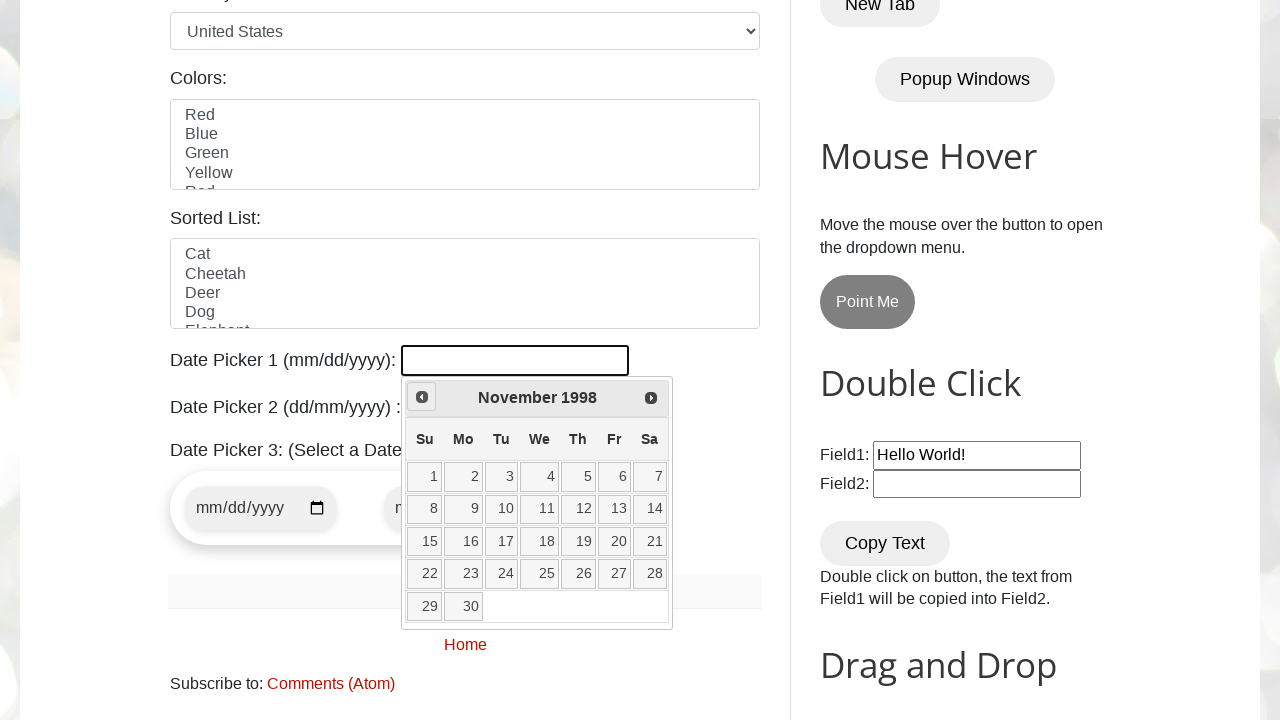

Clicked Previous button to navigate to earlier year at (422, 397) on xpath=//a[contains(@title,'Prev')]
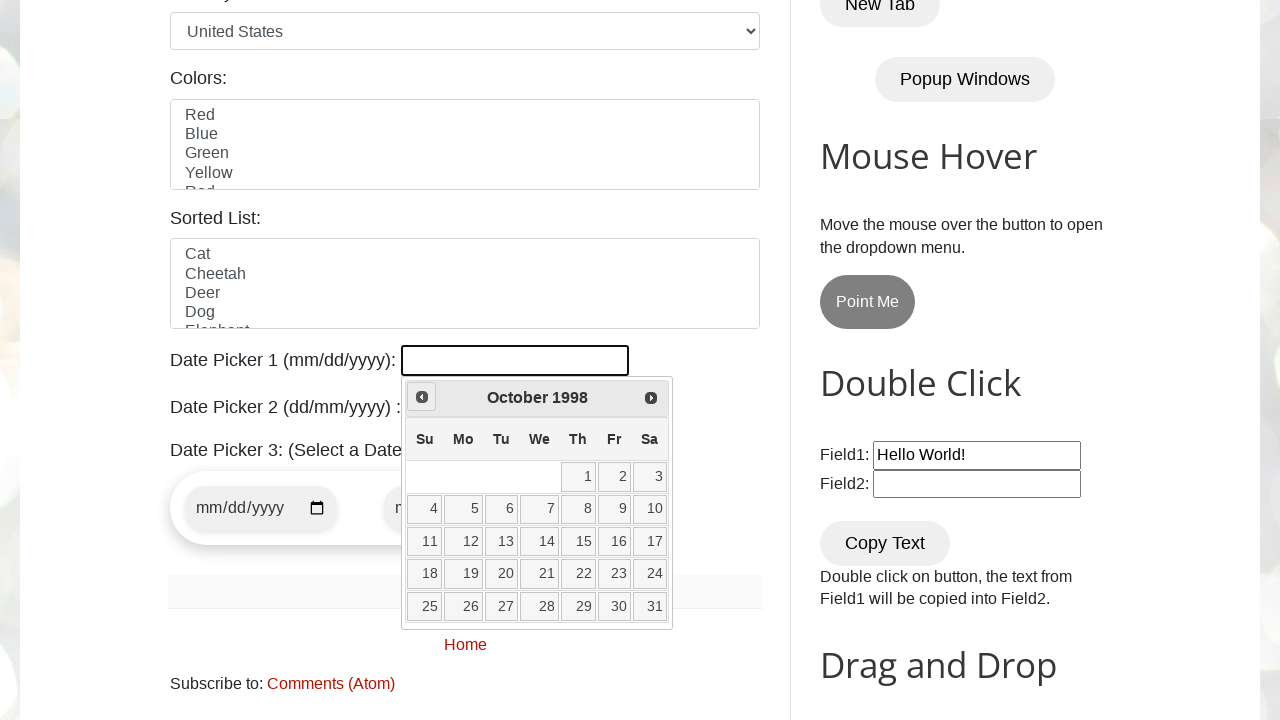

Read current date picker state: October 1998
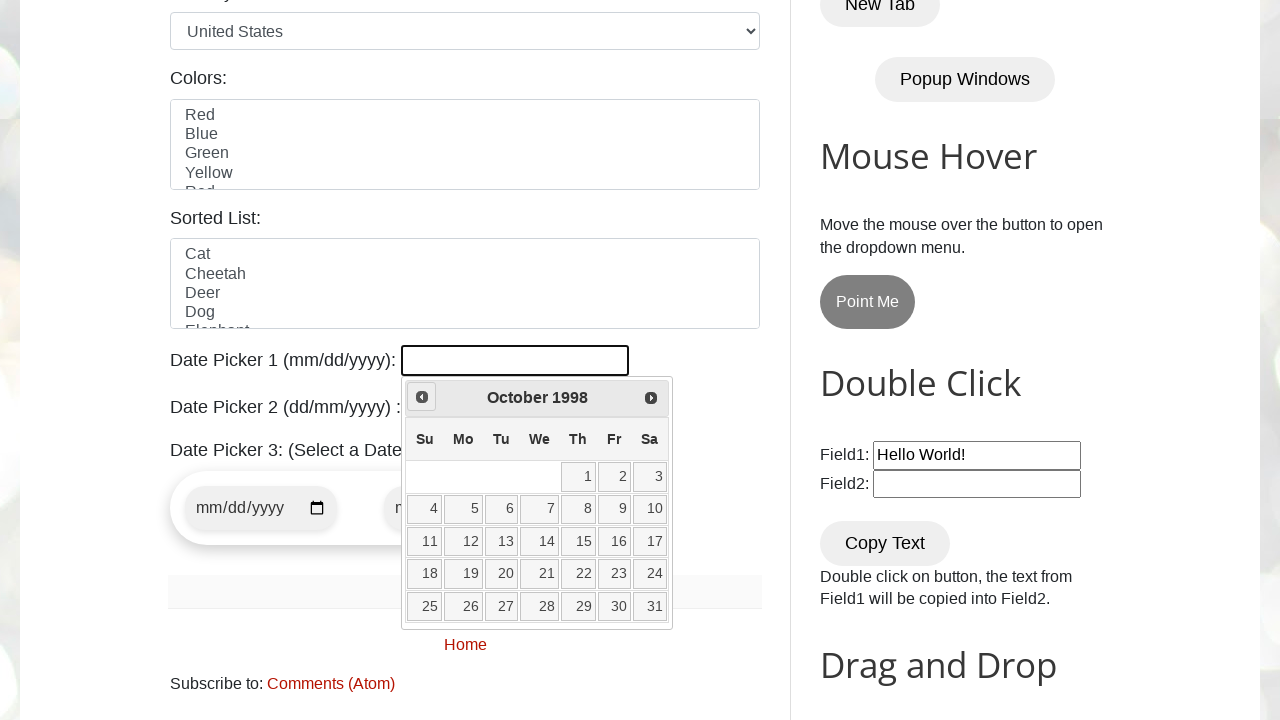

Clicked Previous button to navigate to earlier year at (422, 397) on xpath=//a[contains(@title,'Prev')]
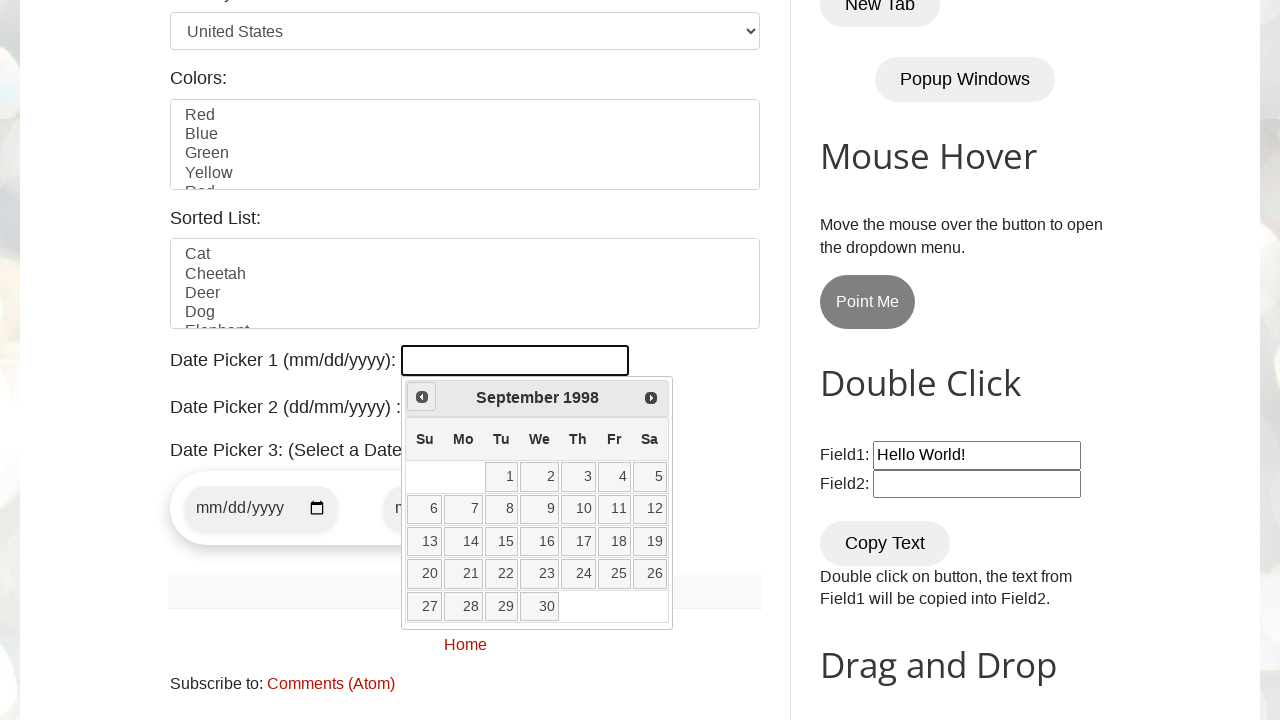

Read current date picker state: September 1998
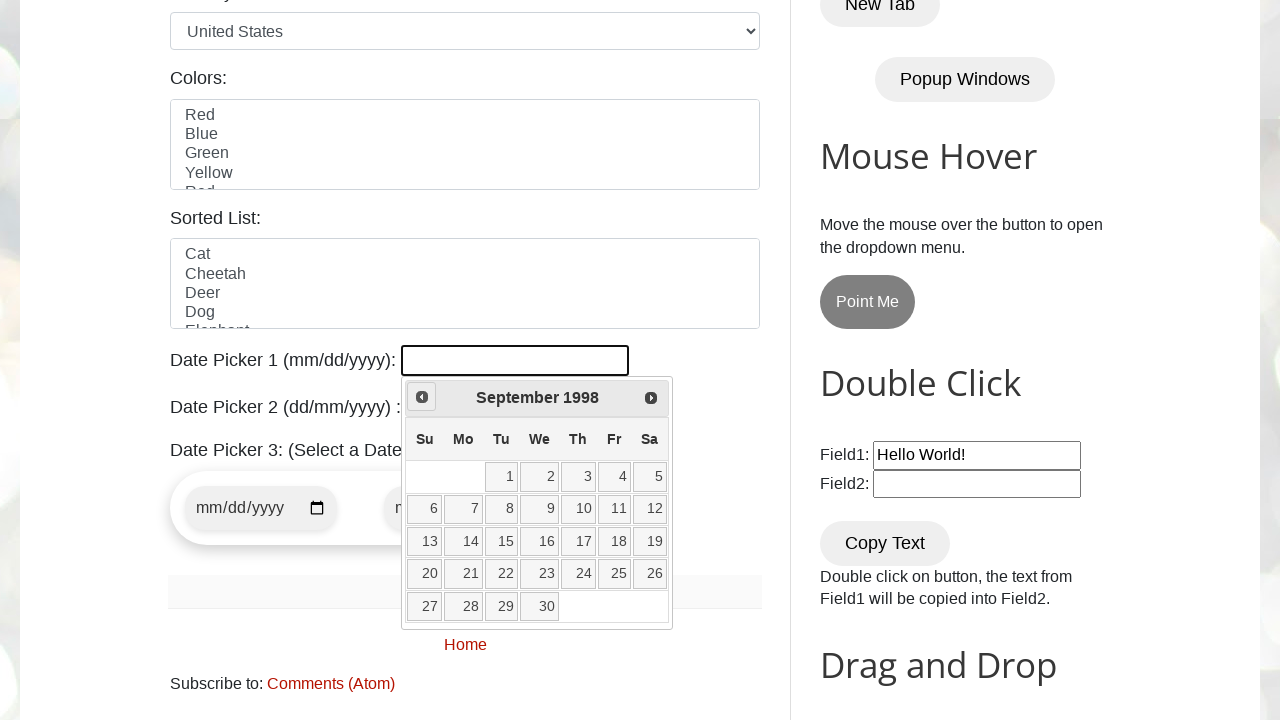

Clicked Previous button to navigate to earlier year at (422, 397) on xpath=//a[contains(@title,'Prev')]
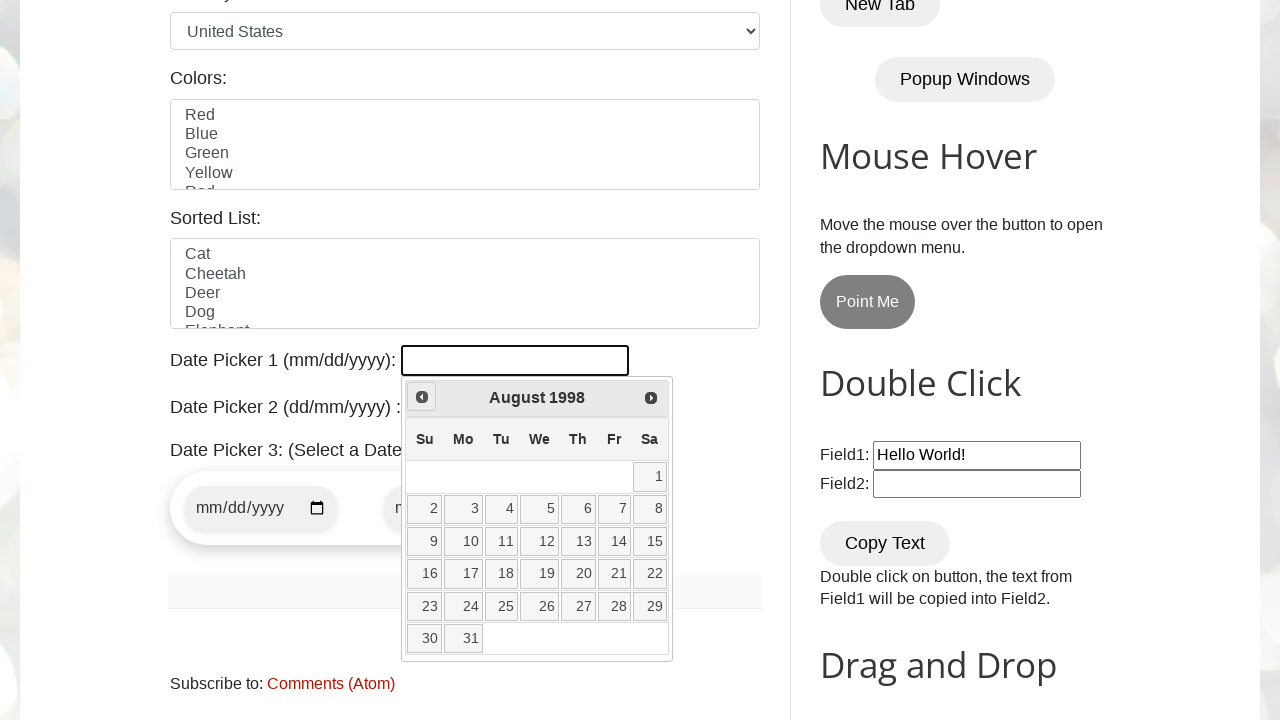

Read current date picker state: August 1998
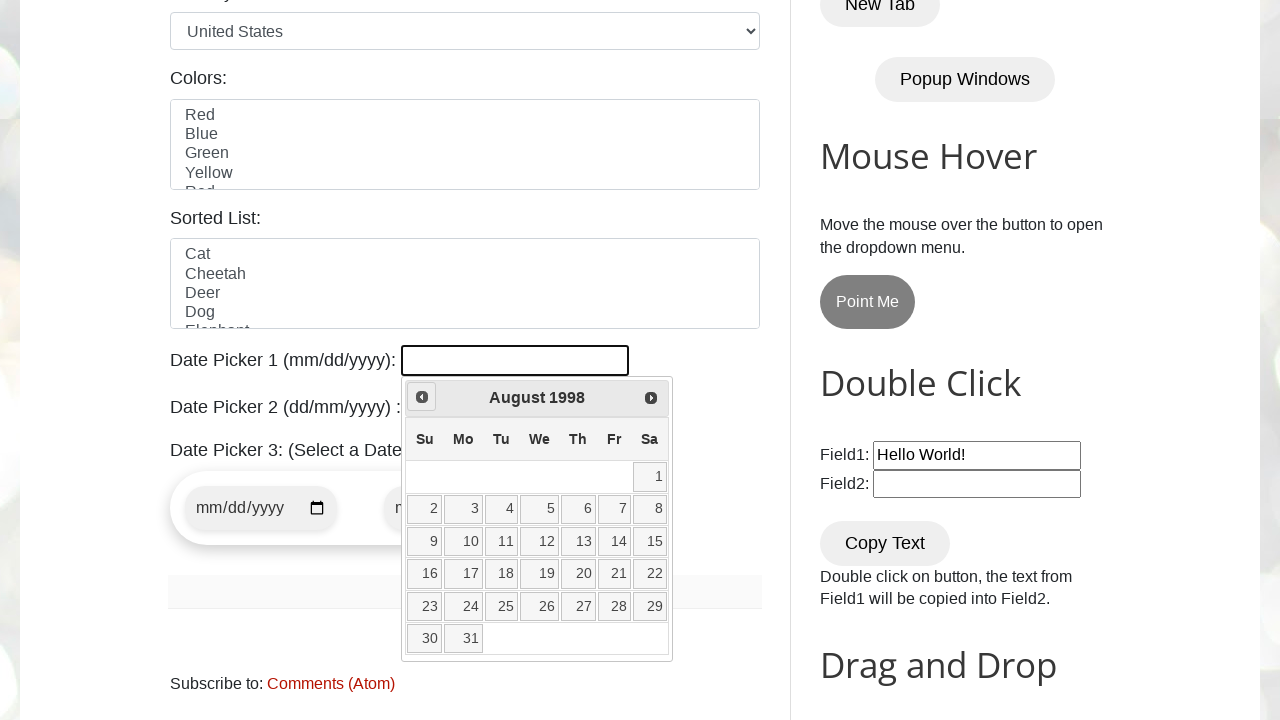

Clicked Previous button to navigate to earlier year at (422, 397) on xpath=//a[contains(@title,'Prev')]
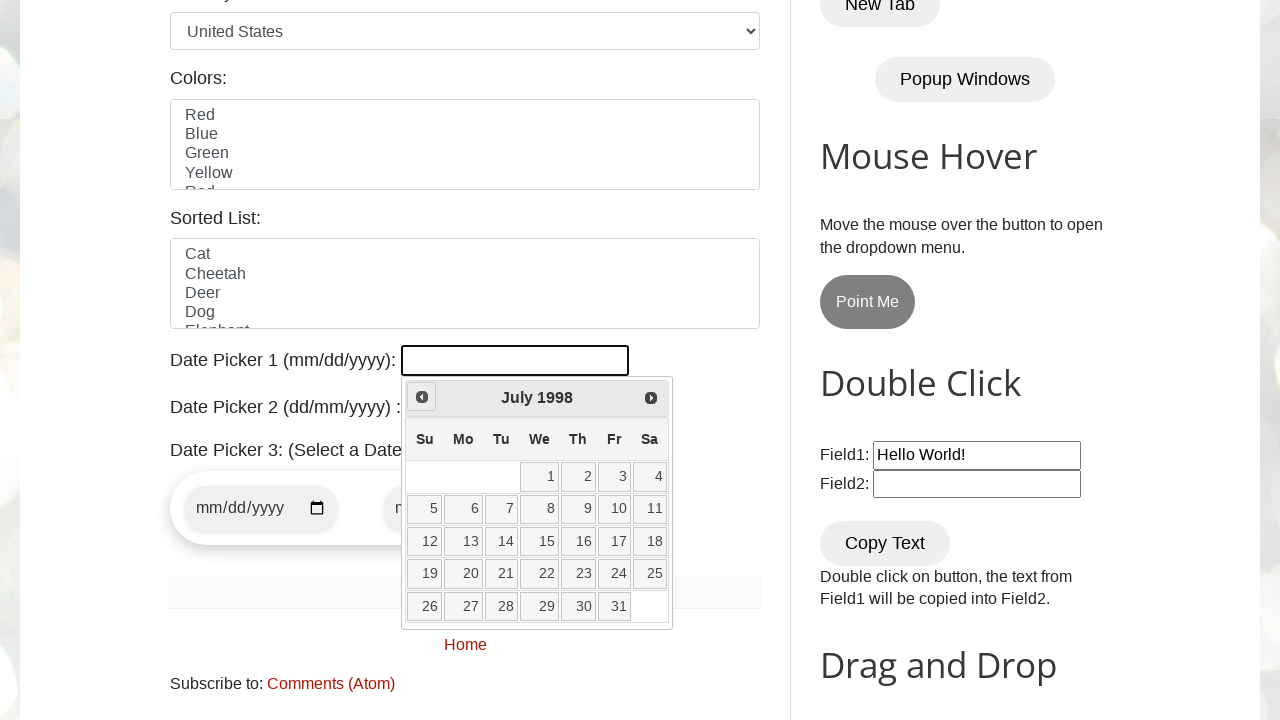

Read current date picker state: July 1998
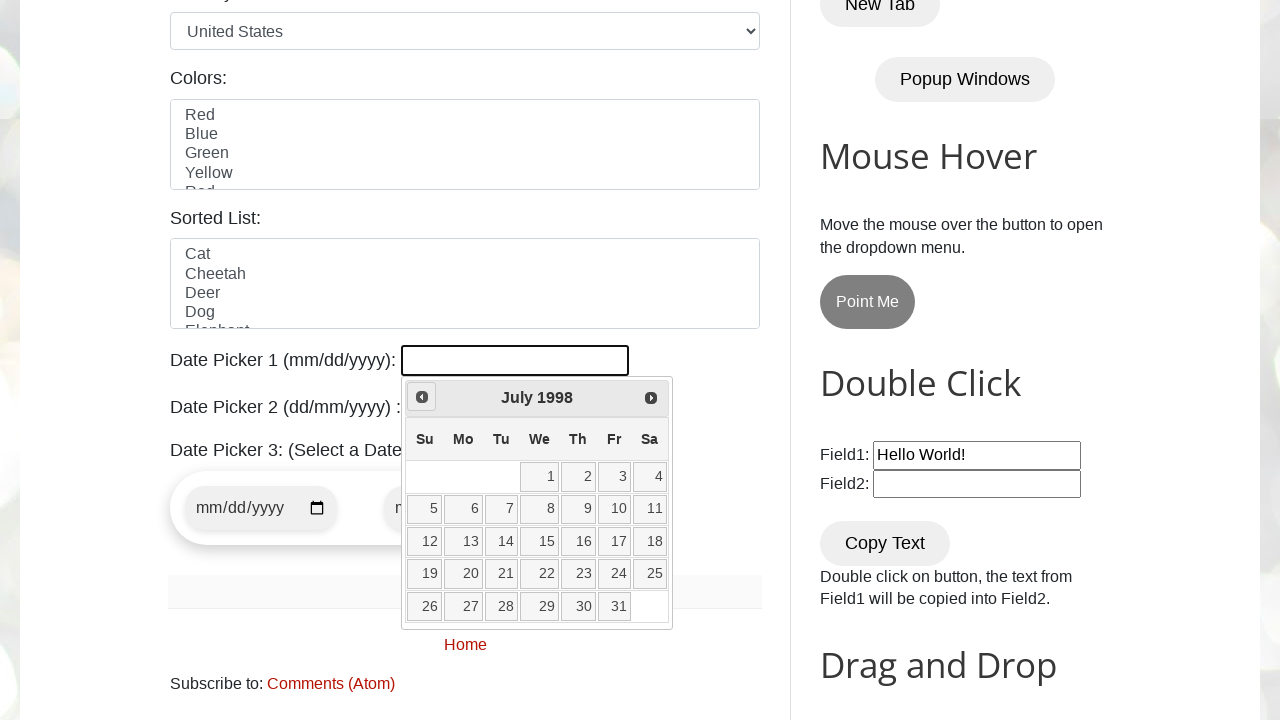

Clicked Previous button to navigate to earlier year at (422, 397) on xpath=//a[contains(@title,'Prev')]
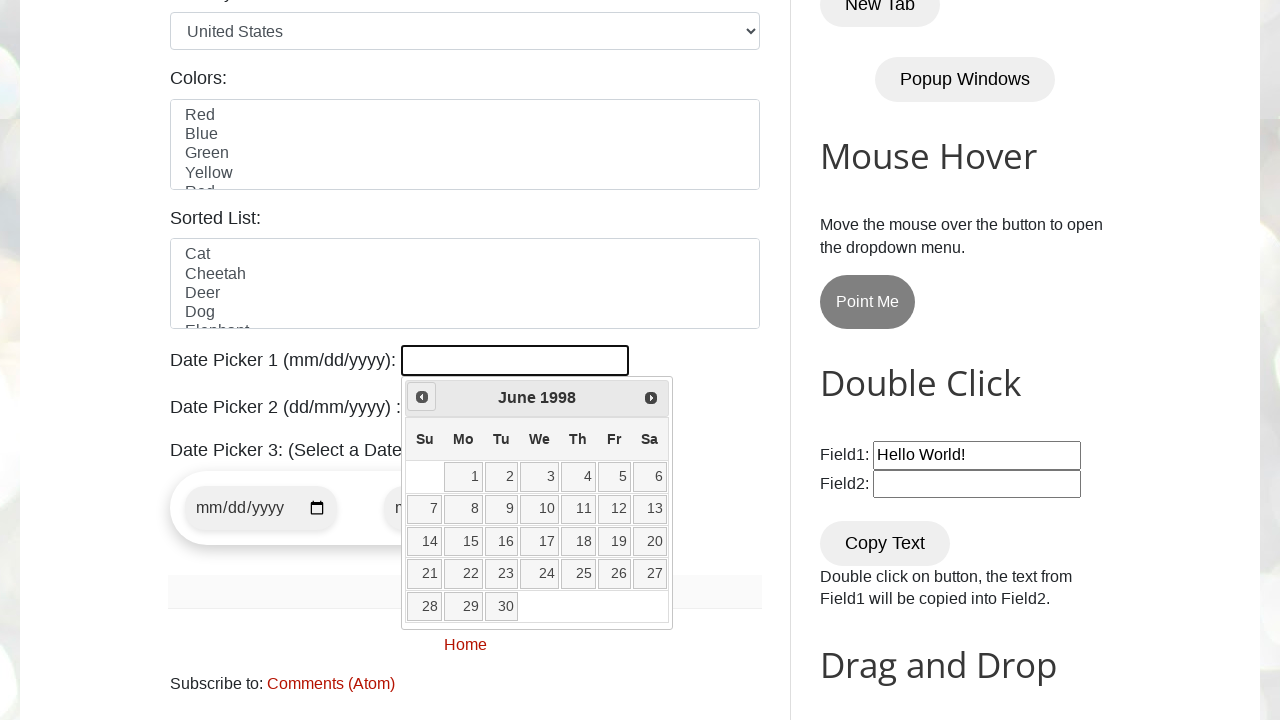

Read current date picker state: June 1998
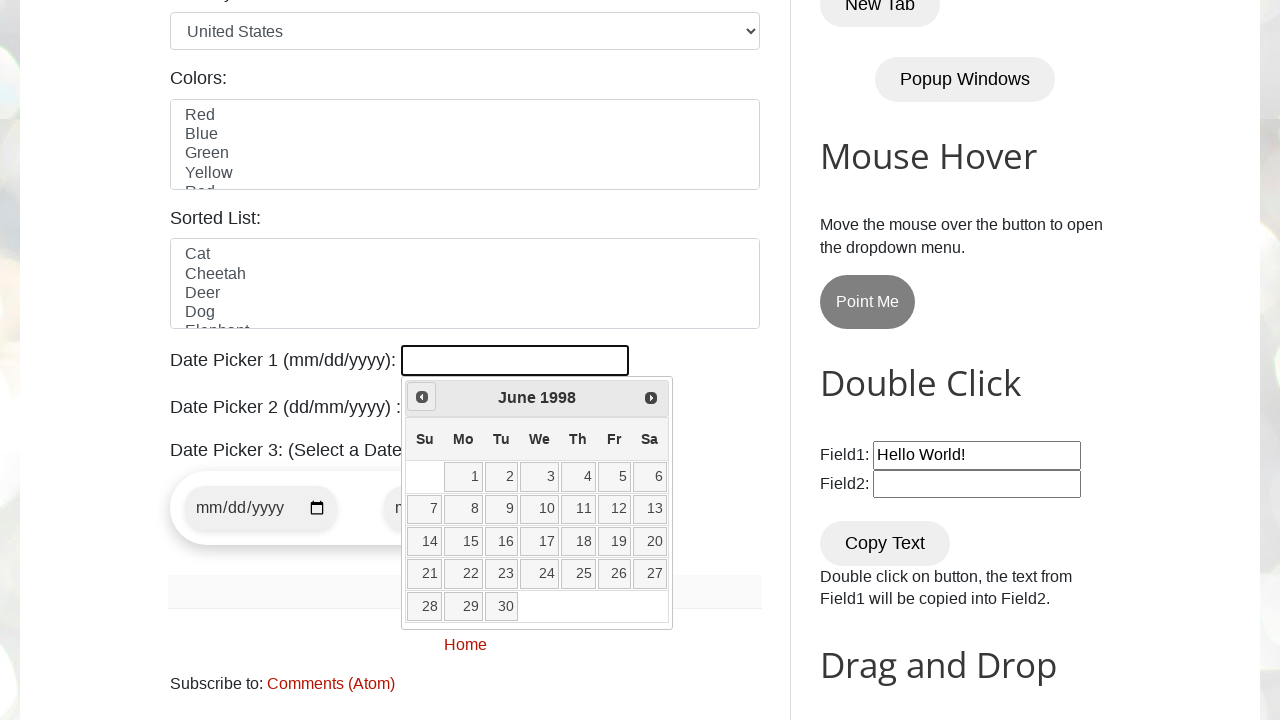

Clicked Previous button to navigate to earlier year at (422, 397) on xpath=//a[contains(@title,'Prev')]
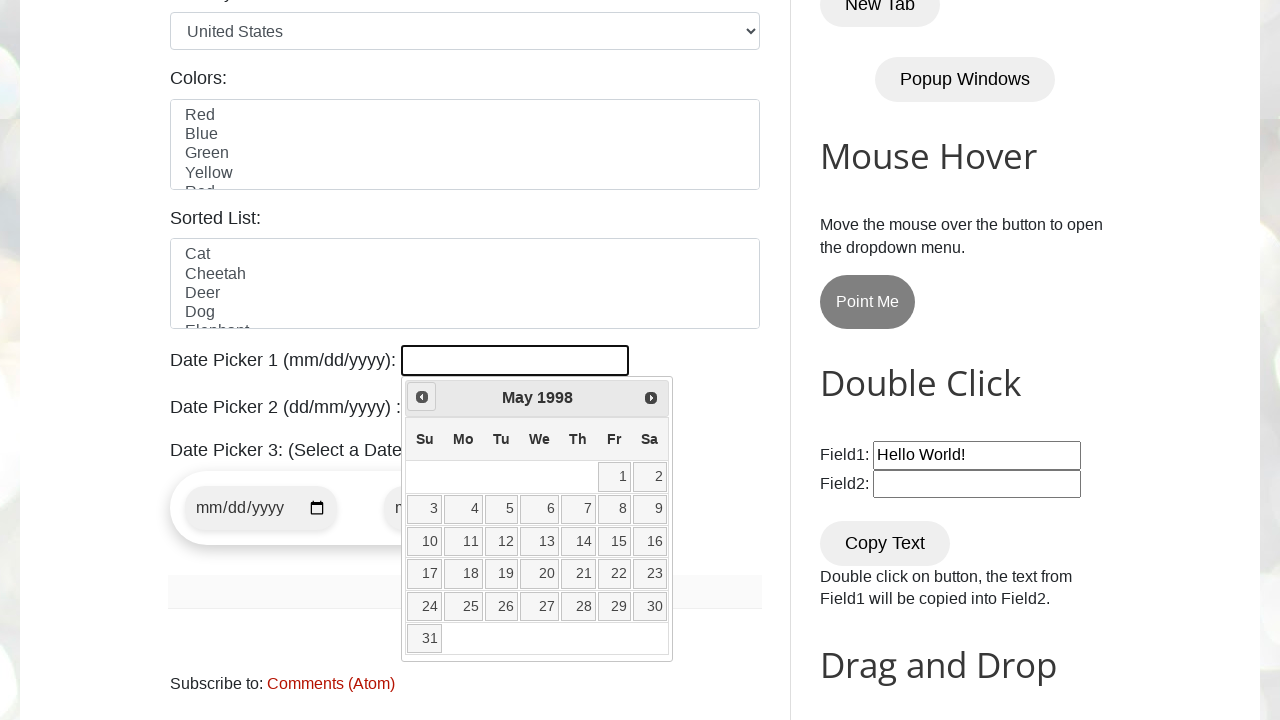

Read current date picker state: May 1998
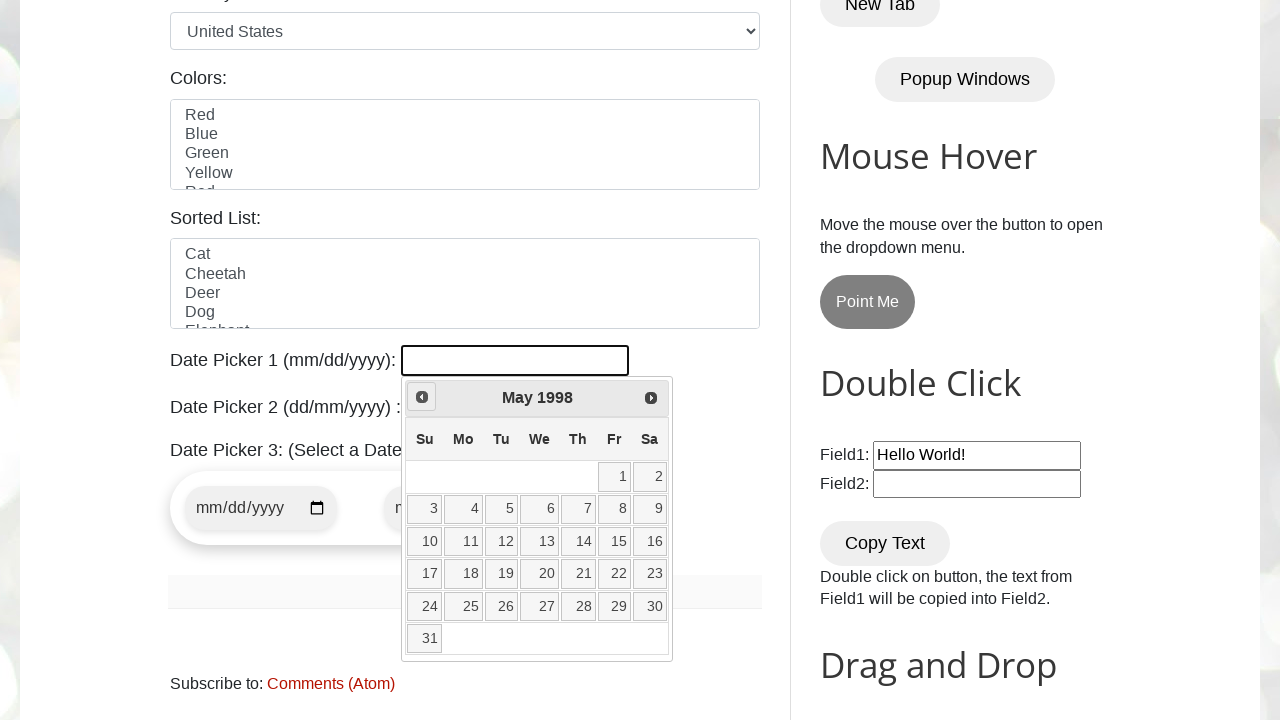

Clicked Previous button to navigate to earlier year at (422, 397) on xpath=//a[contains(@title,'Prev')]
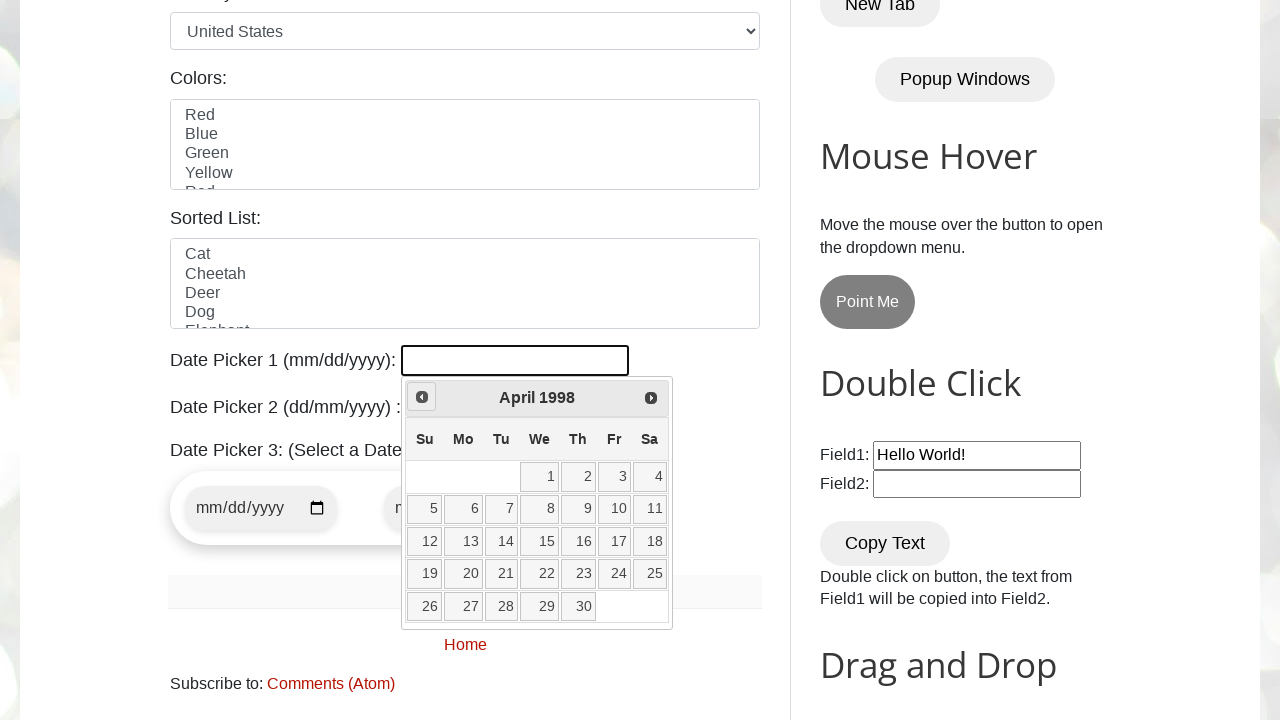

Read current date picker state: April 1998
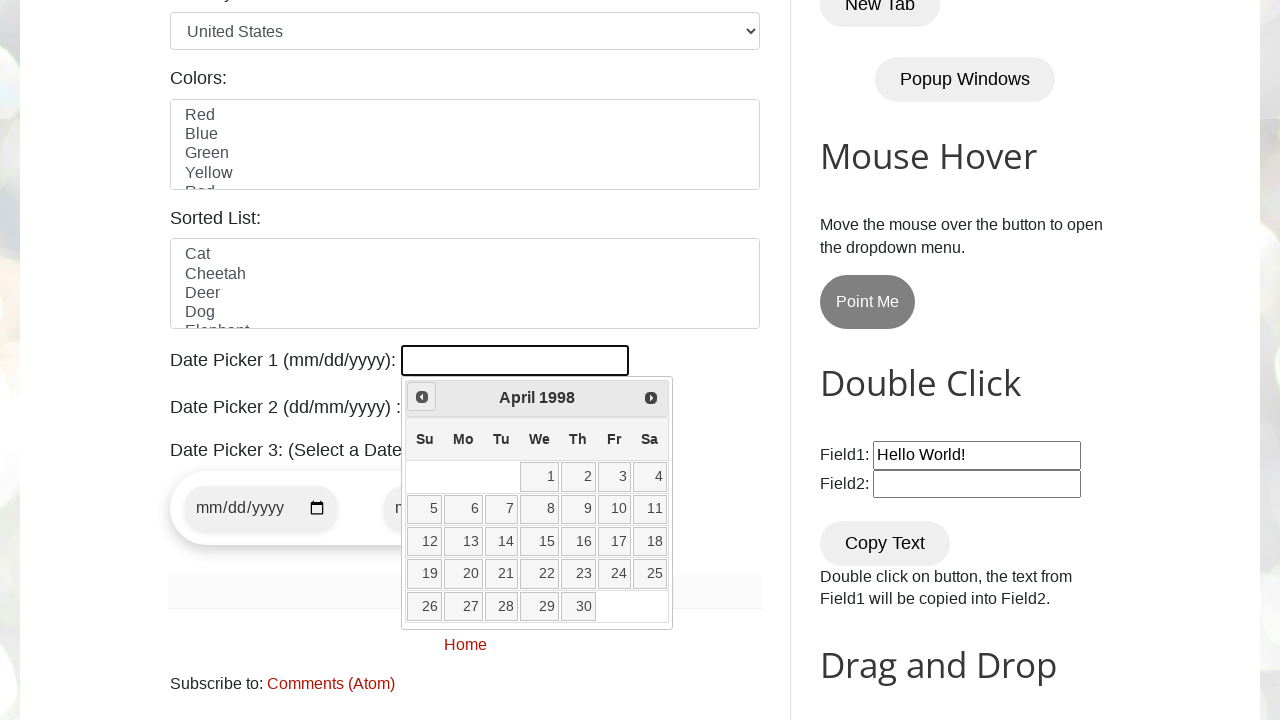

Clicked Previous button to navigate to earlier year at (422, 397) on xpath=//a[contains(@title,'Prev')]
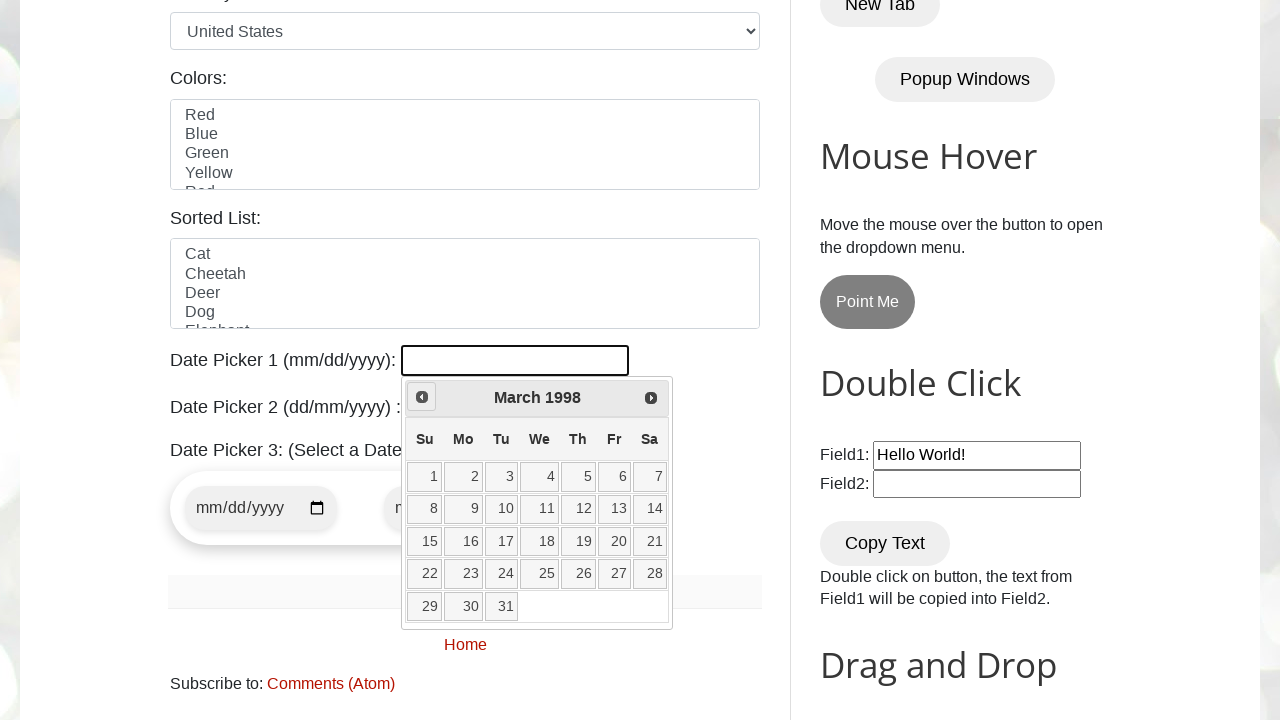

Read current date picker state: March 1998
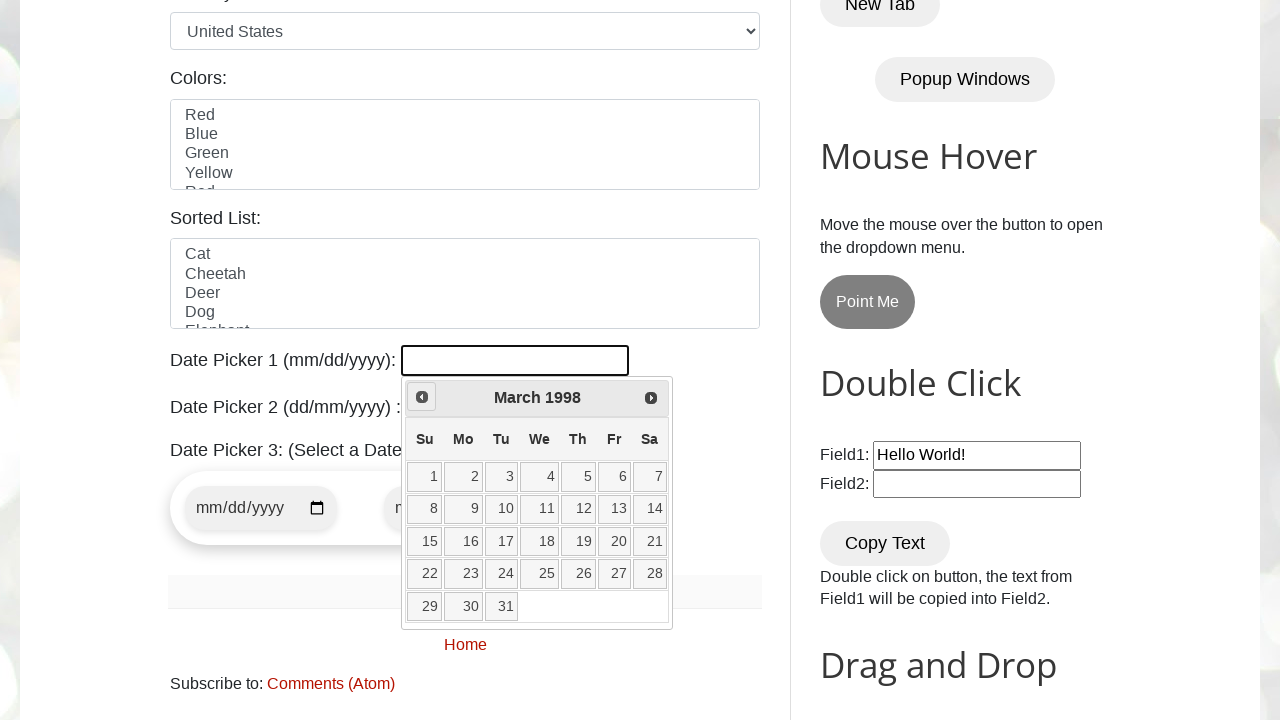

Clicked Previous button to navigate to earlier year at (422, 397) on xpath=//a[contains(@title,'Prev')]
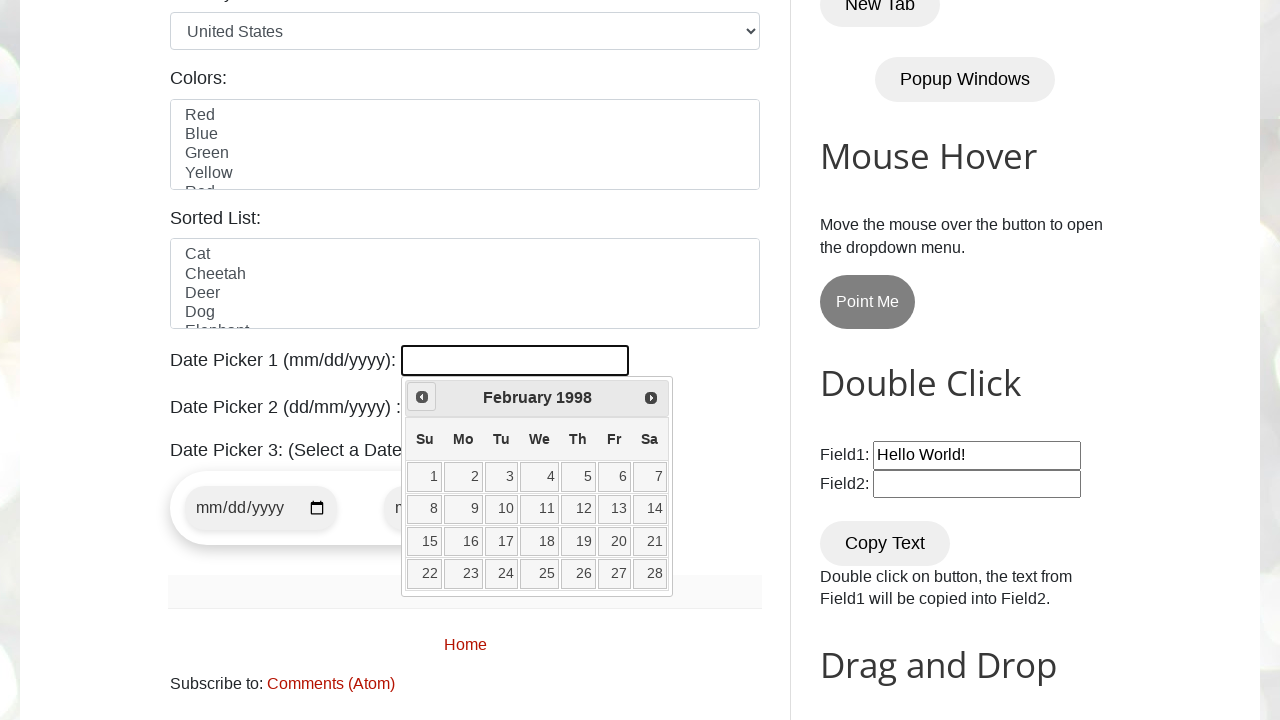

Read current date picker state: February 1998
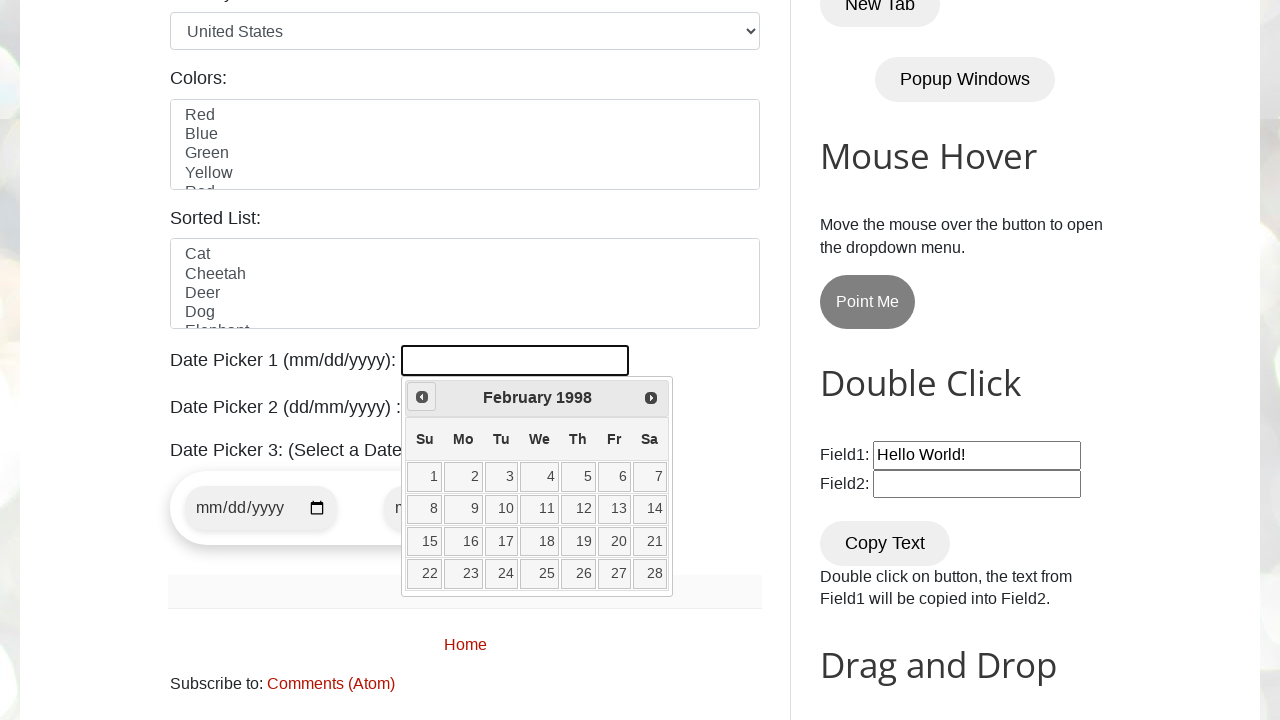

Clicked Previous button to navigate to earlier year at (422, 397) on xpath=//a[contains(@title,'Prev')]
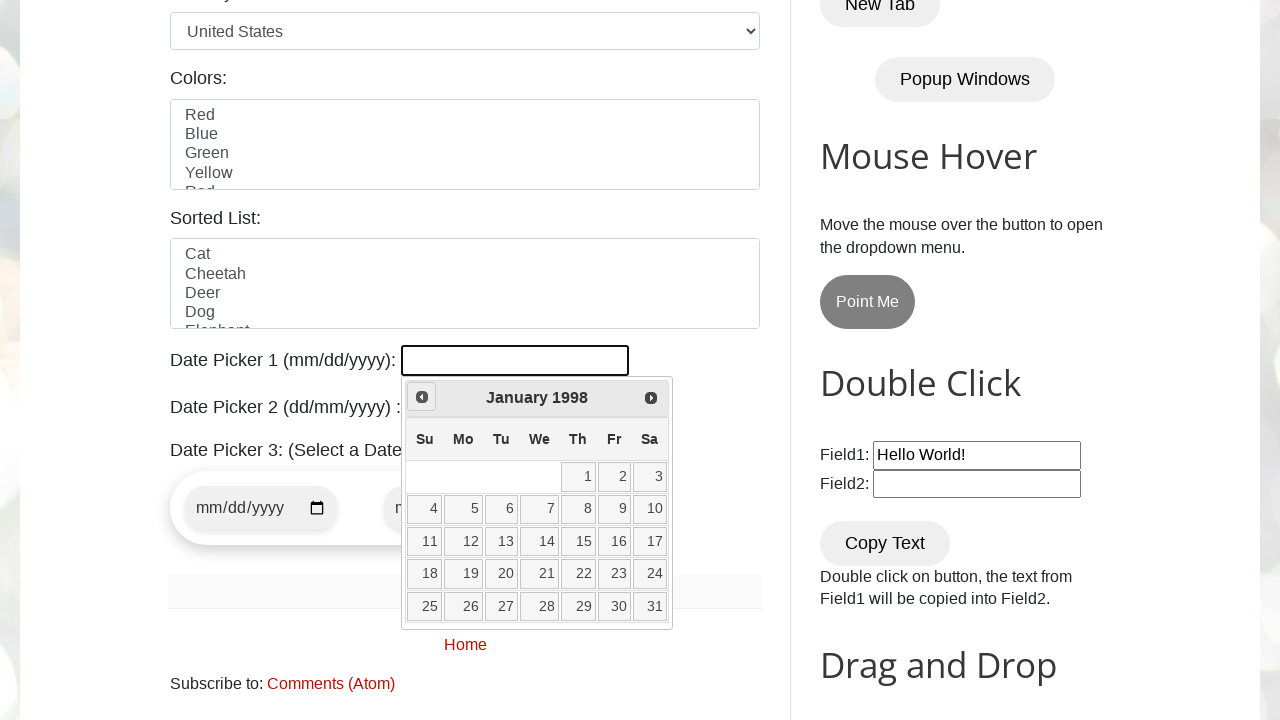

Read current date picker state: January 1998
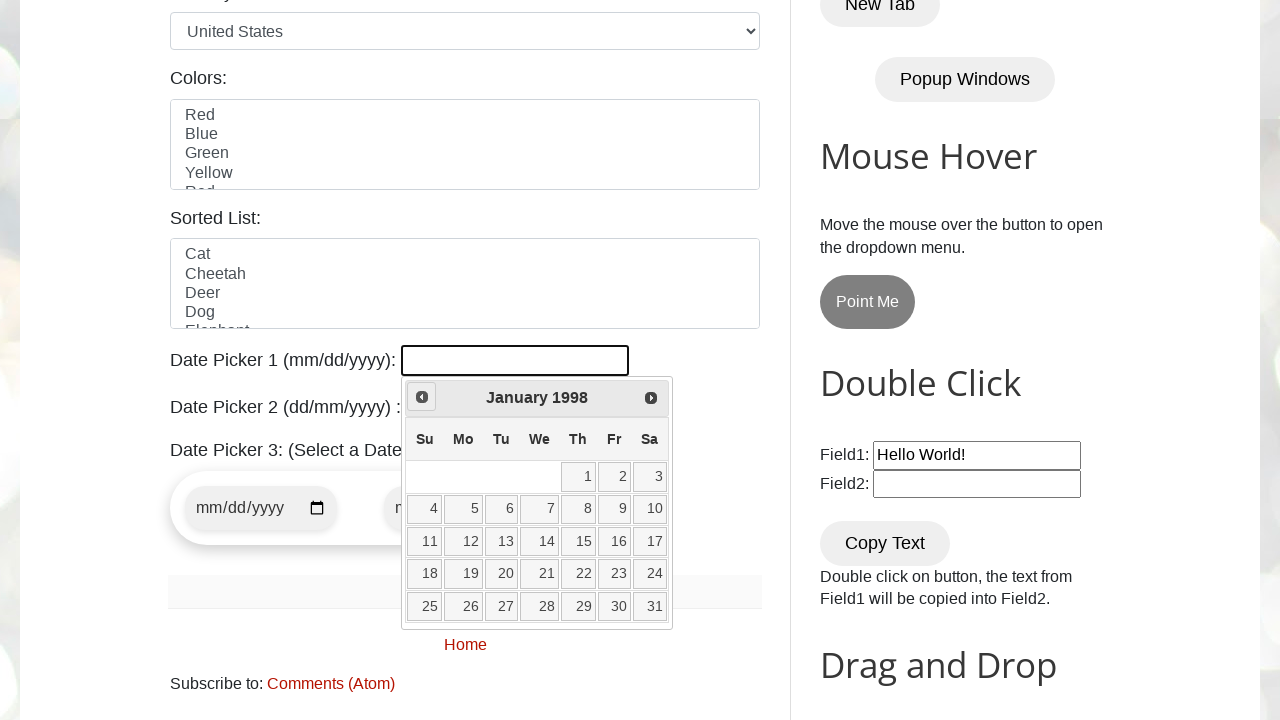

Clicked Previous button to navigate to earlier year at (422, 397) on xpath=//a[contains(@title,'Prev')]
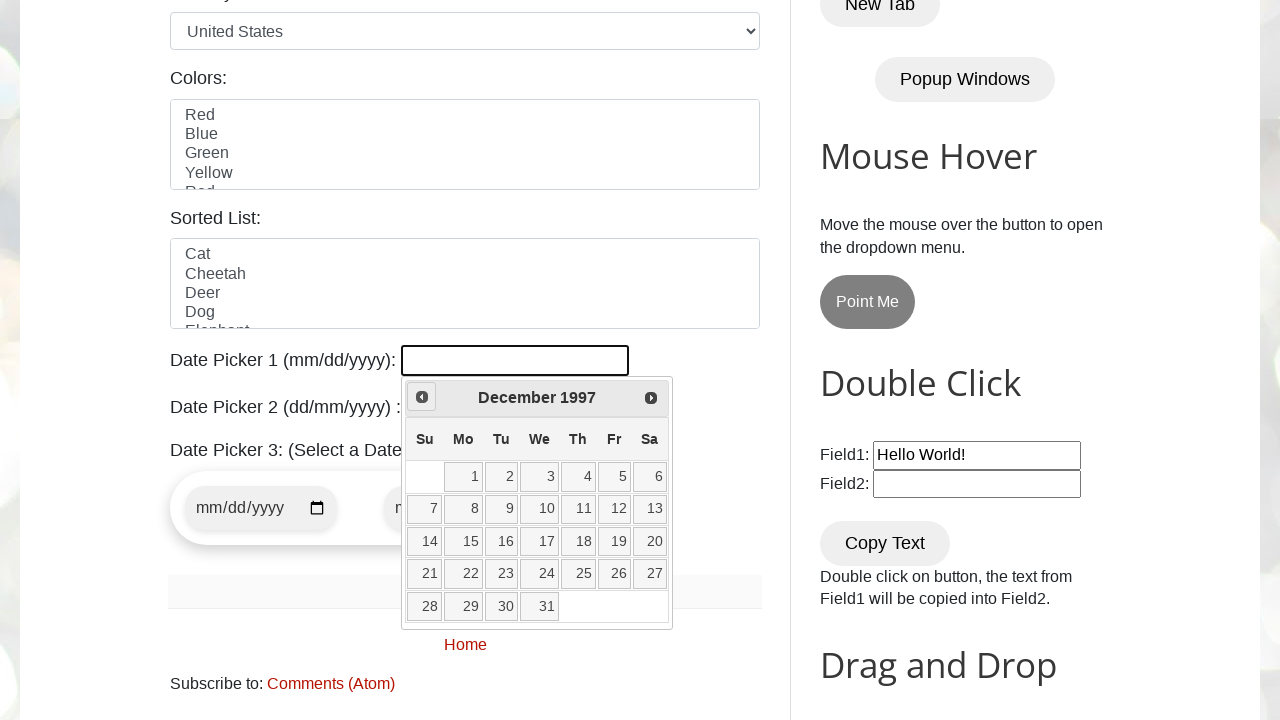

Read current date picker state: December 1997
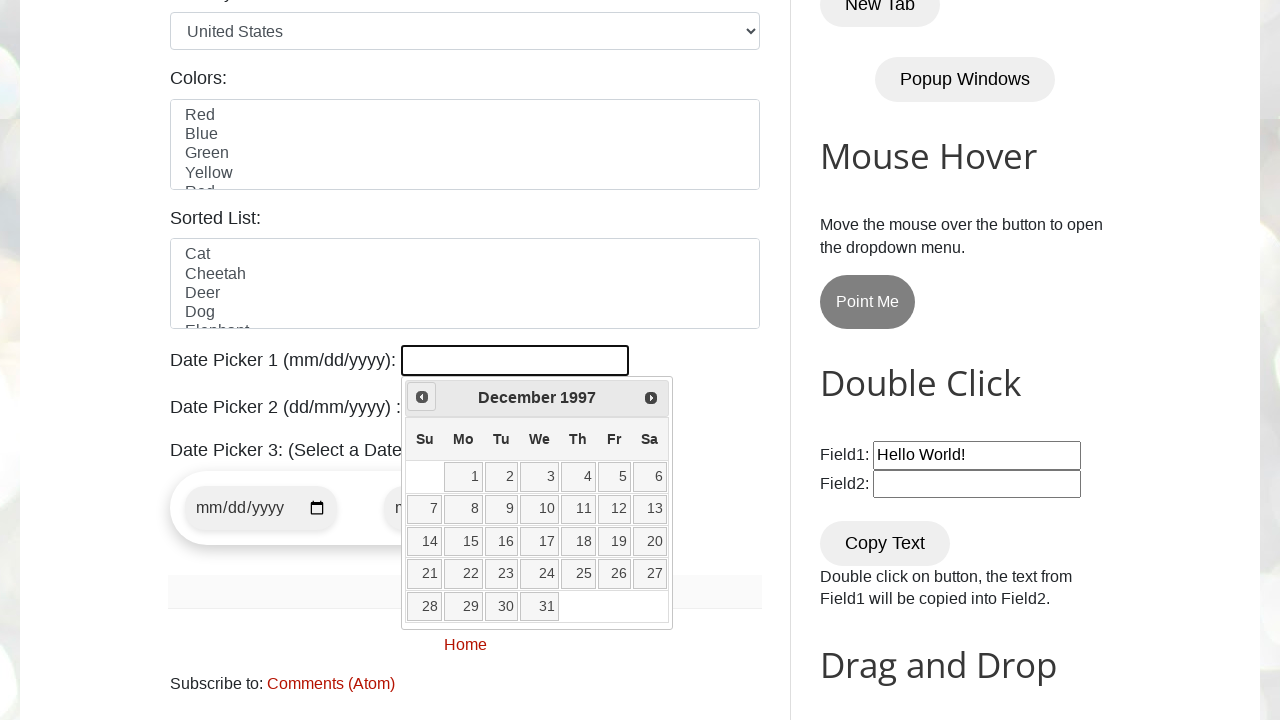

Clicked Previous button to navigate to earlier year at (422, 397) on xpath=//a[contains(@title,'Prev')]
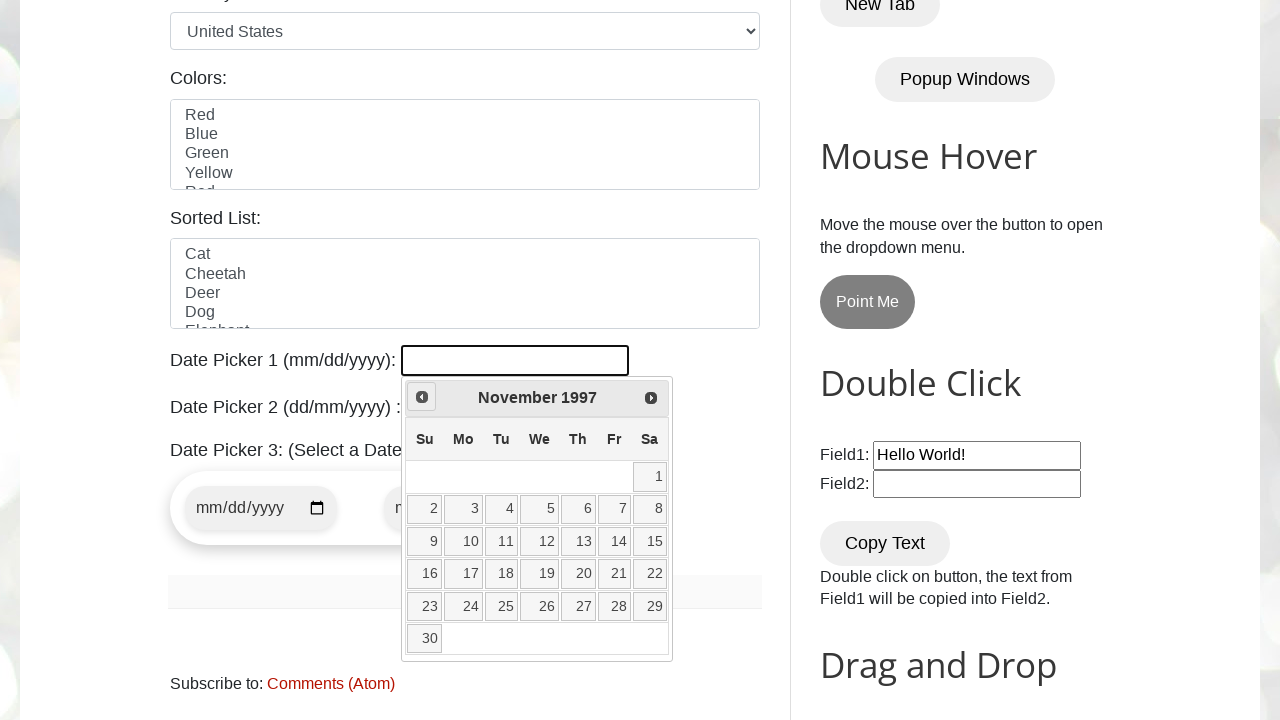

Read current date picker state: November 1997
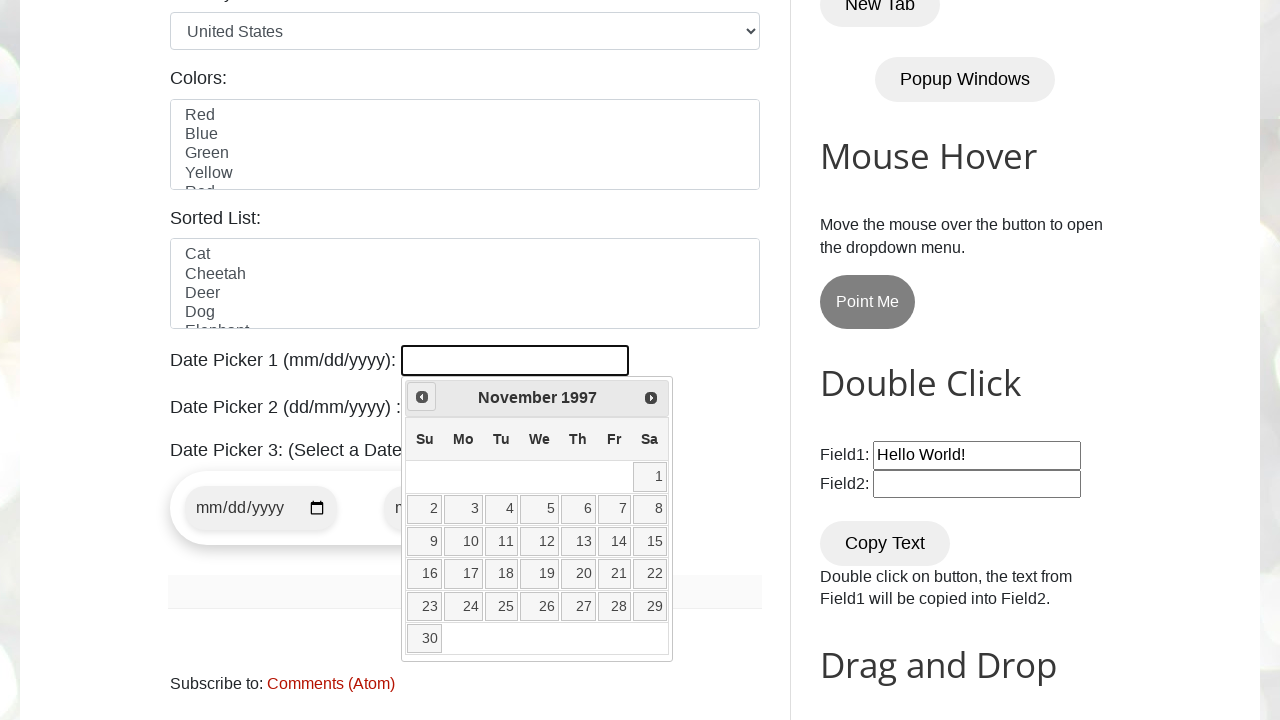

Clicked Previous button to navigate to earlier year at (422, 397) on xpath=//a[contains(@title,'Prev')]
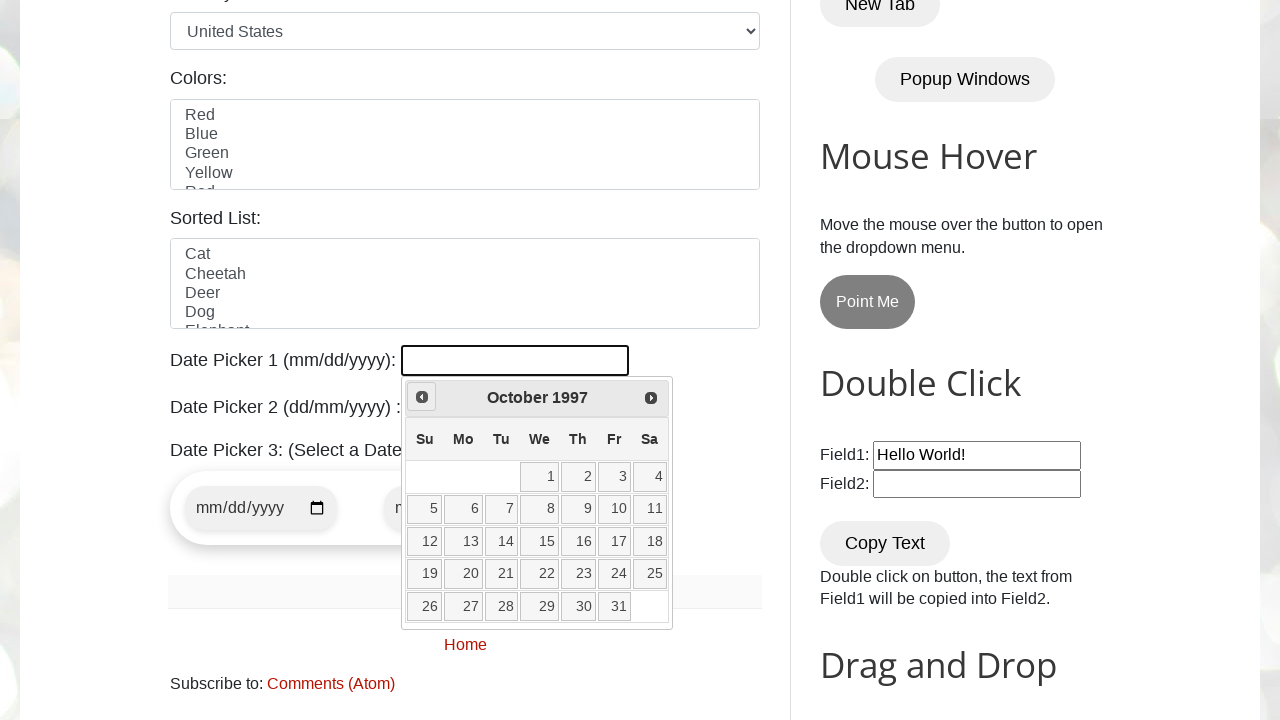

Read current date picker state: October 1997
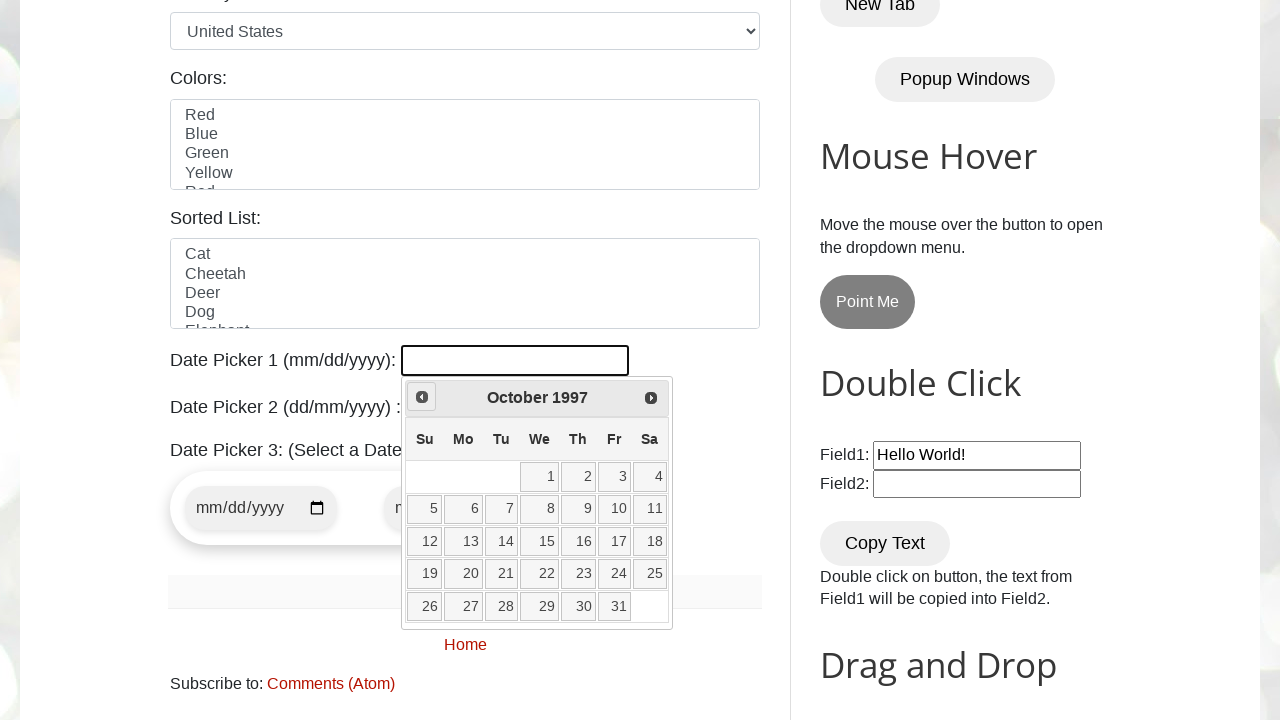

Clicked Previous button to navigate to earlier year at (422, 397) on xpath=//a[contains(@title,'Prev')]
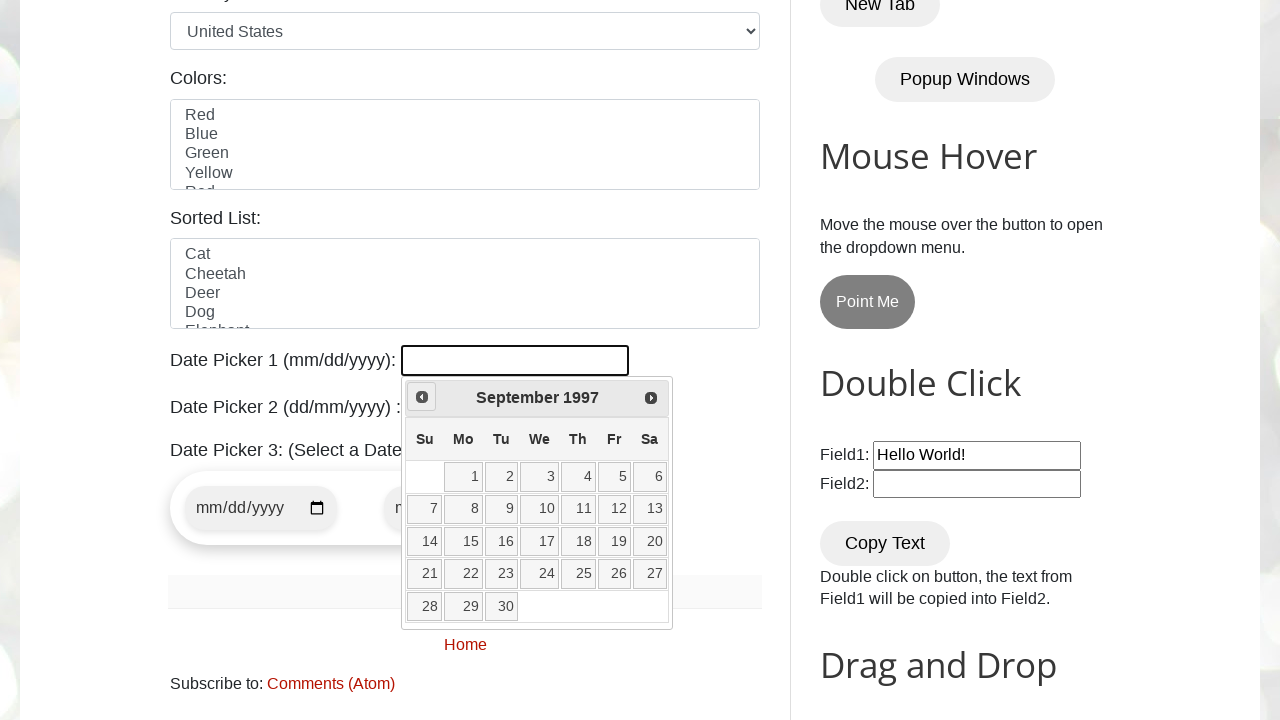

Read current date picker state: September 1997
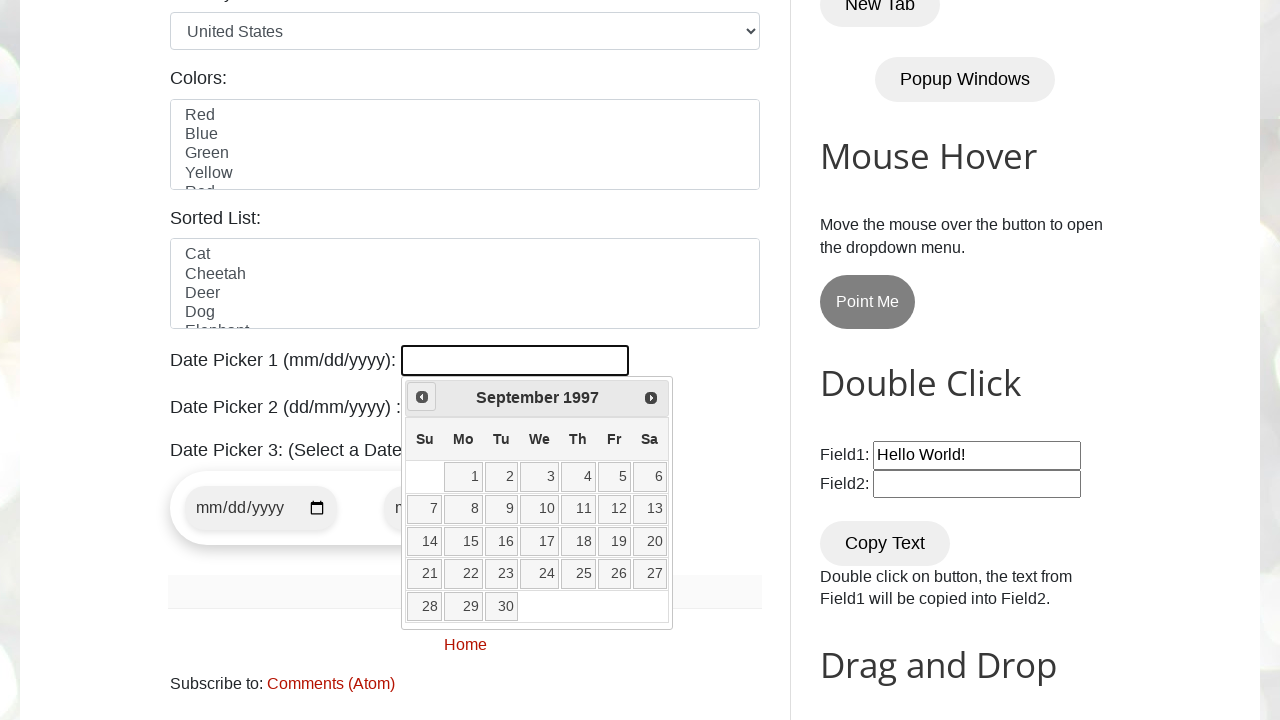

Clicked Previous button to navigate to earlier year at (422, 397) on xpath=//a[contains(@title,'Prev')]
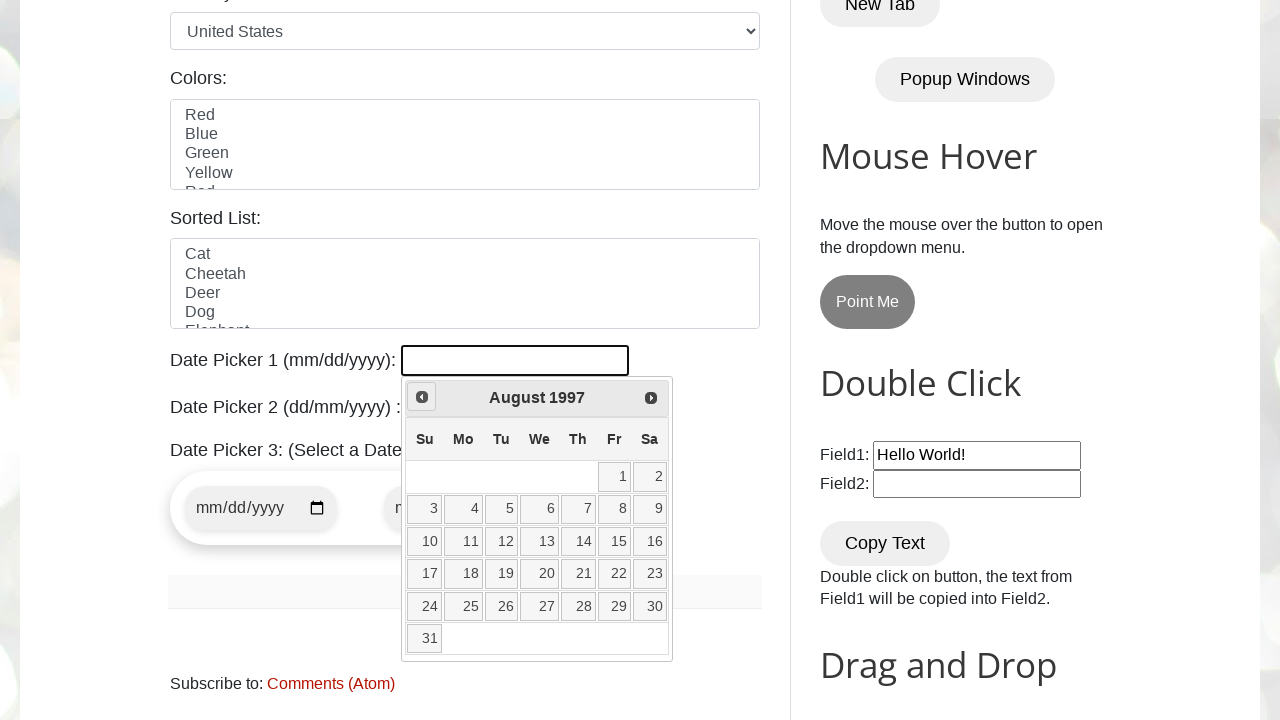

Read current date picker state: August 1997
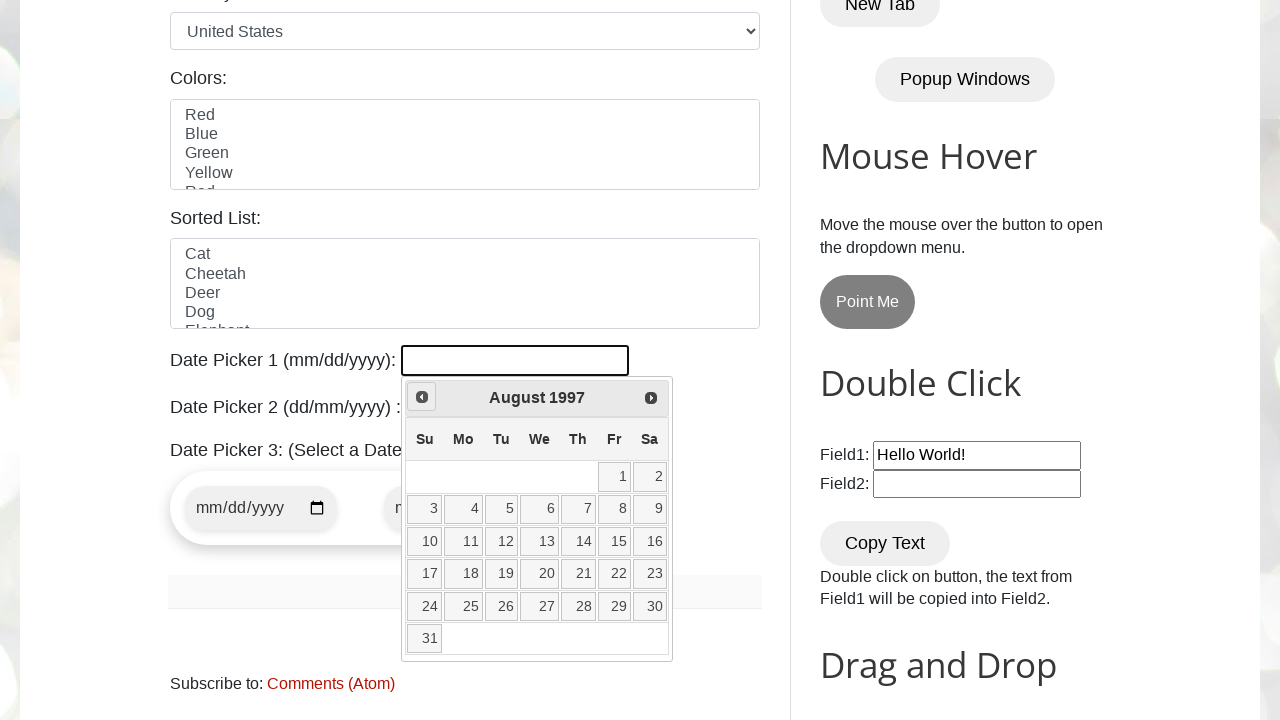

Clicked Previous button to navigate to earlier year at (422, 397) on xpath=//a[contains(@title,'Prev')]
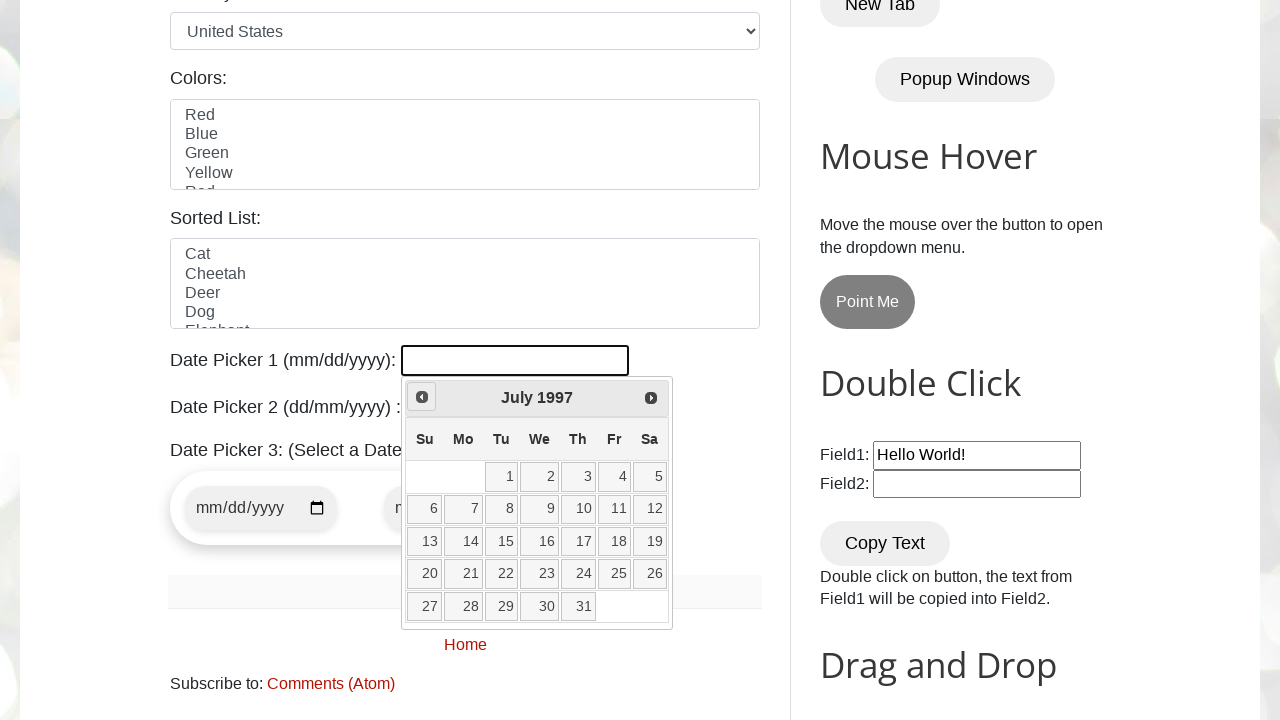

Read current date picker state: July 1997
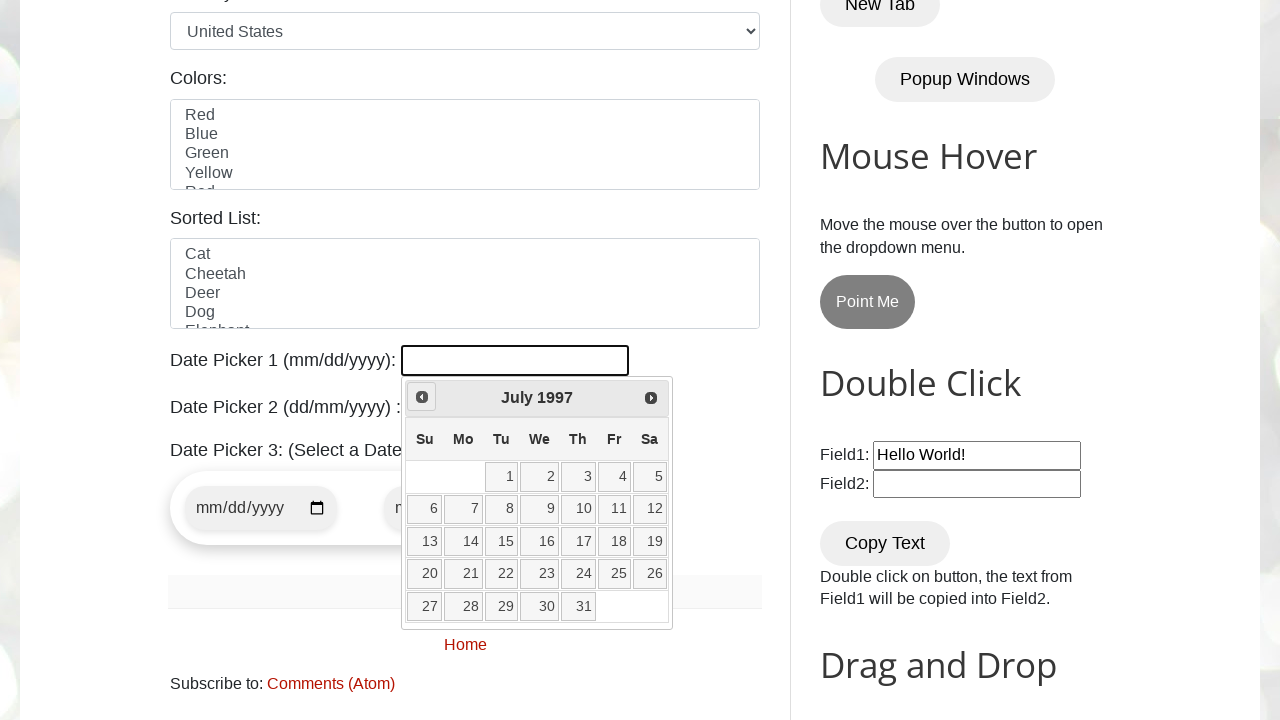

Clicked Previous button to navigate to earlier year at (422, 397) on xpath=//a[contains(@title,'Prev')]
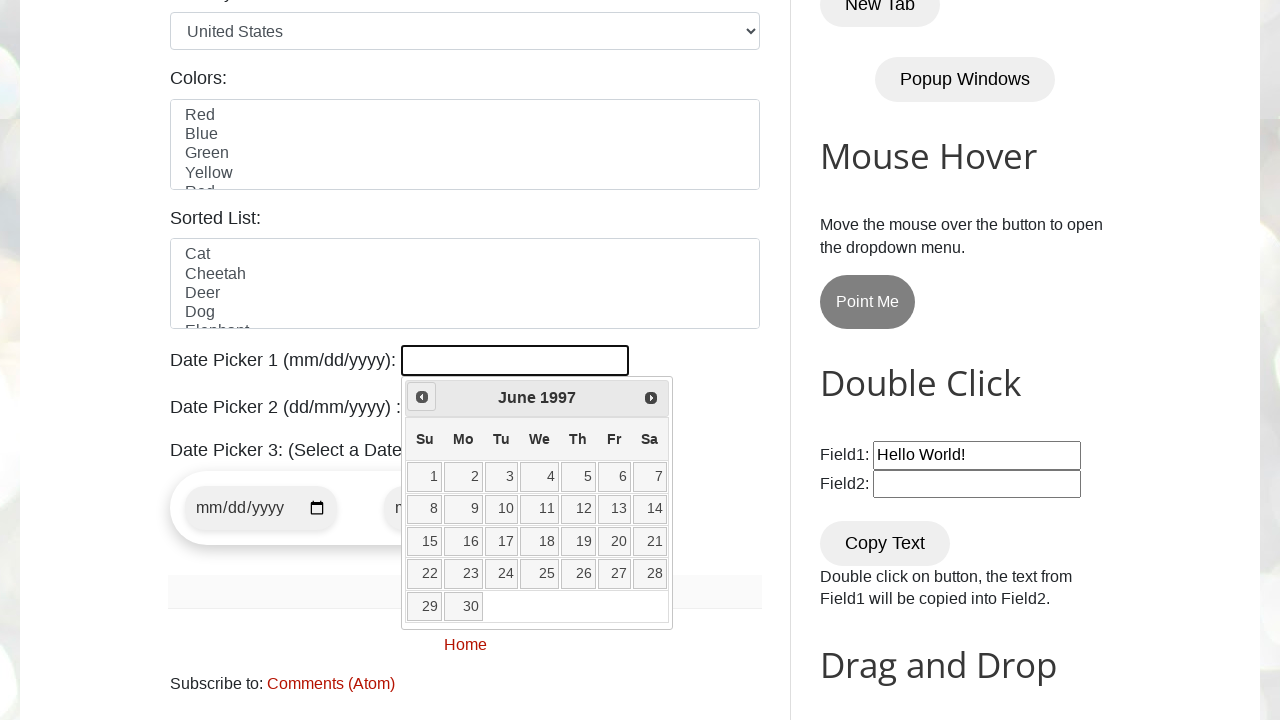

Read current date picker state: June 1997
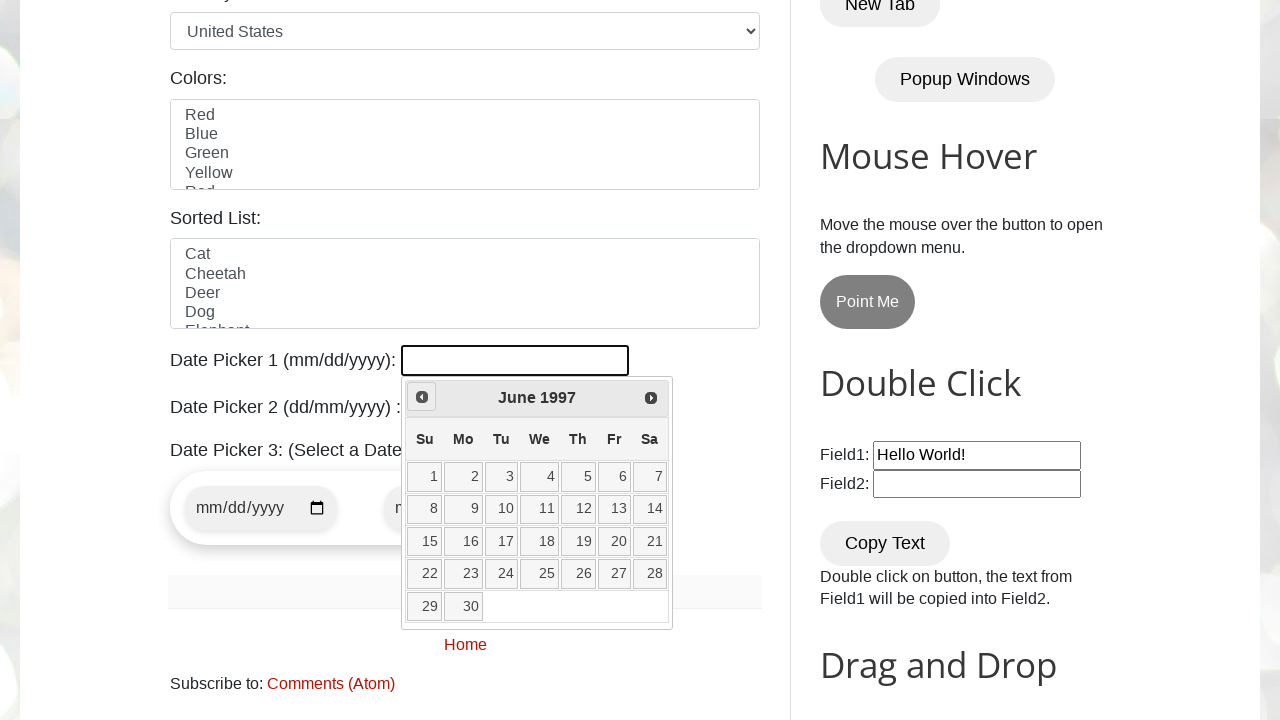

Clicked Previous button to navigate to earlier year at (422, 397) on xpath=//a[contains(@title,'Prev')]
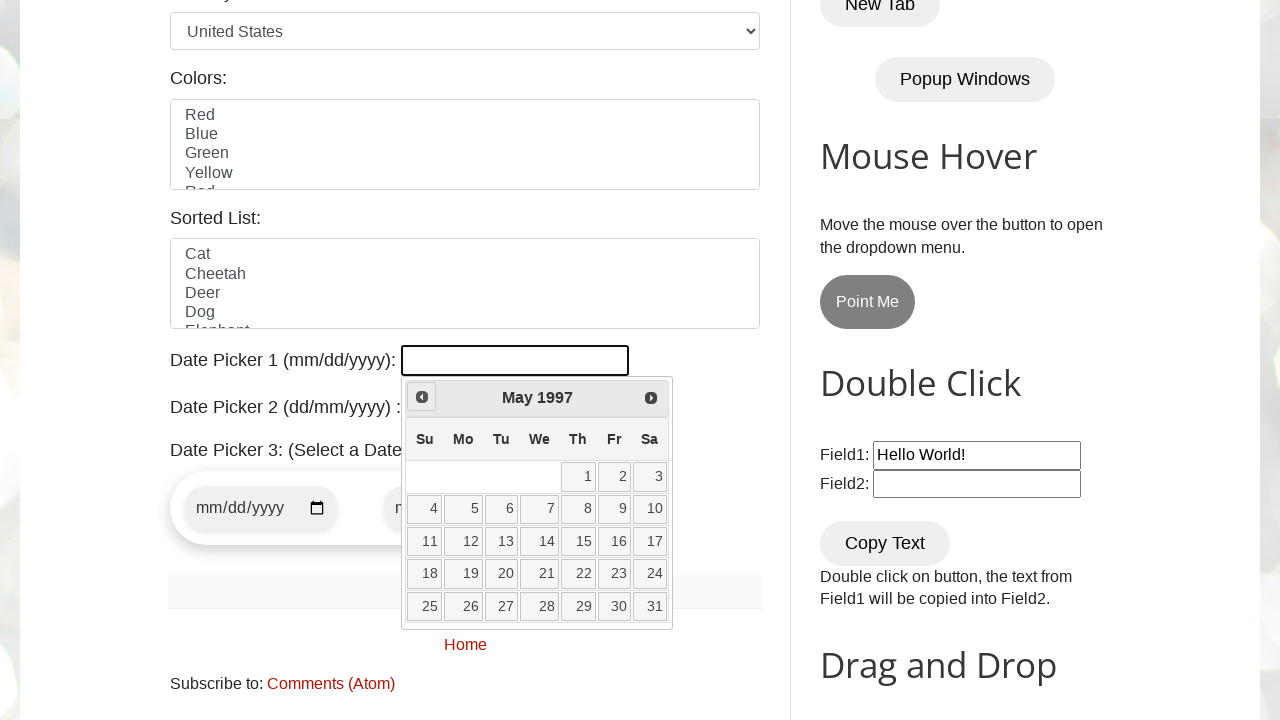

Read current date picker state: May 1997
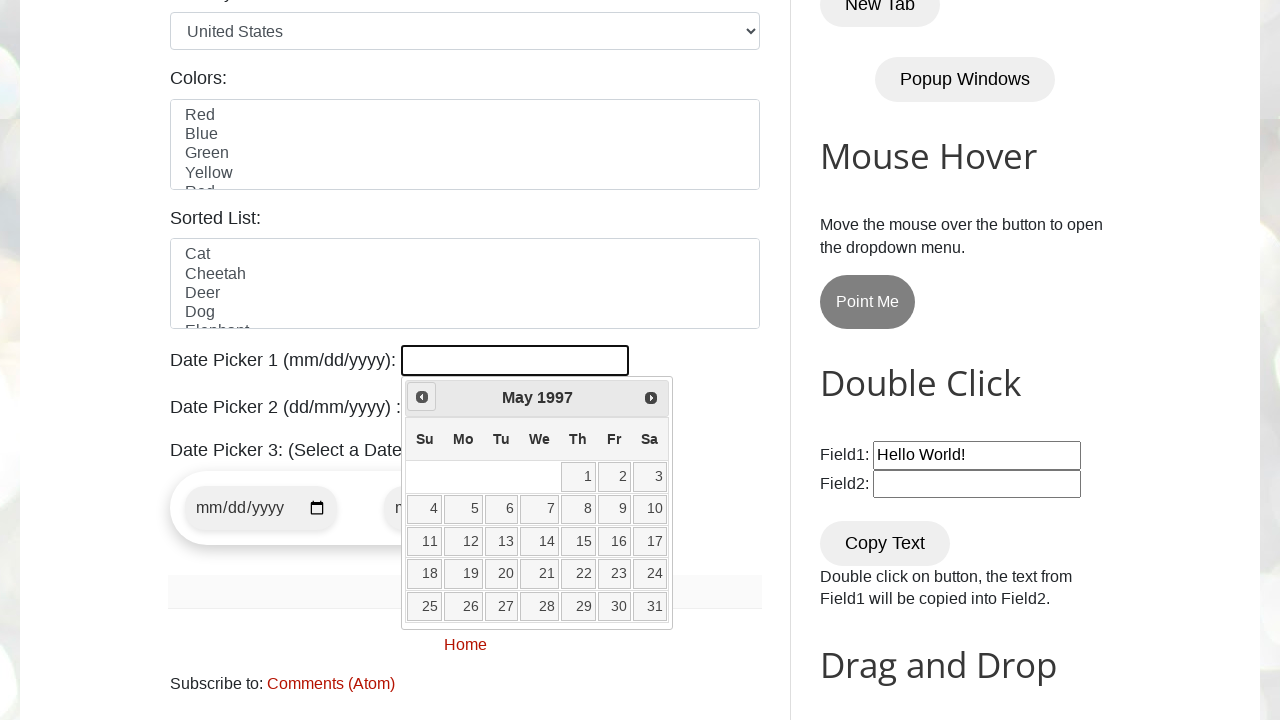

Clicked Previous button to navigate to earlier year at (422, 397) on xpath=//a[contains(@title,'Prev')]
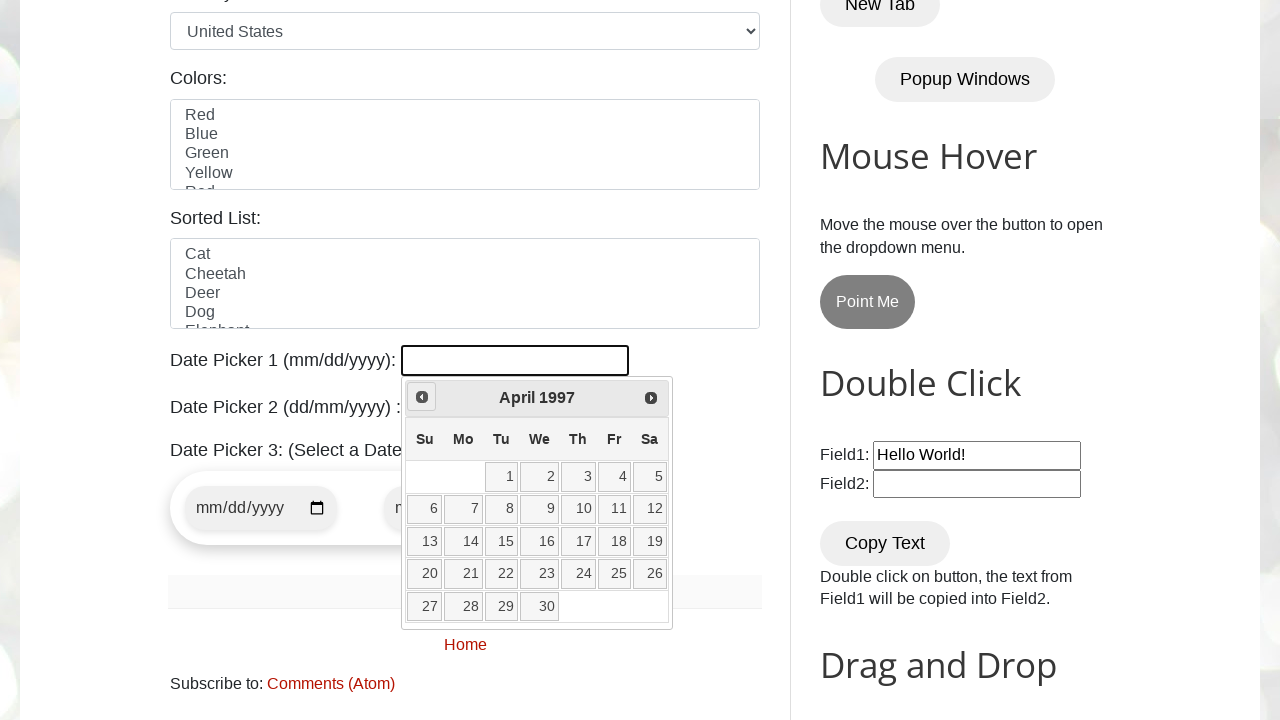

Read current date picker state: April 1997
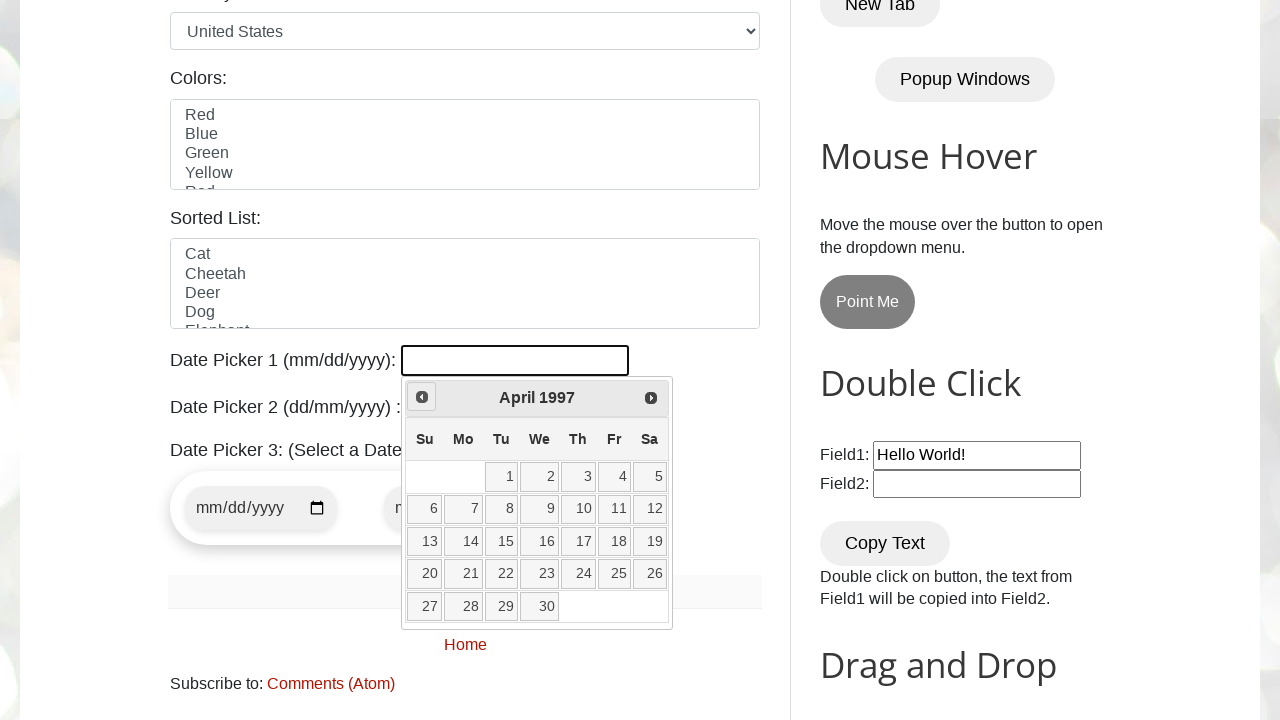

Clicked Previous button to navigate to earlier year at (422, 397) on xpath=//a[contains(@title,'Prev')]
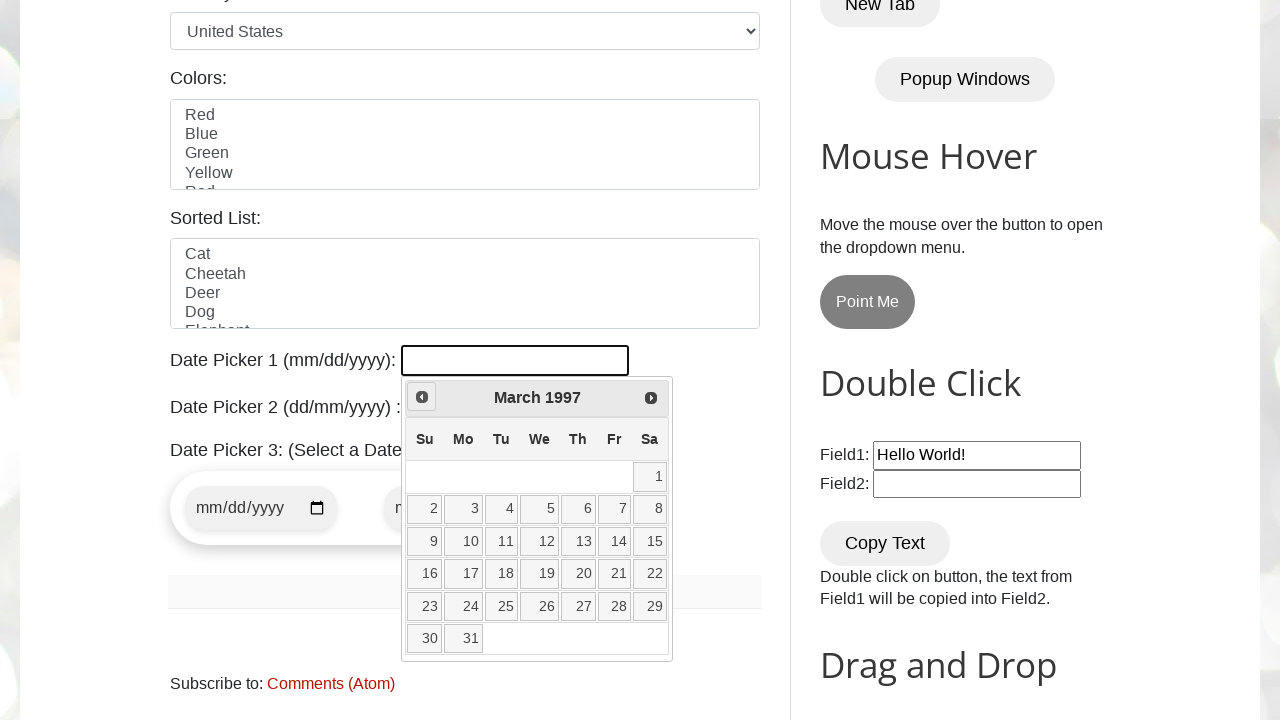

Read current date picker state: March 1997
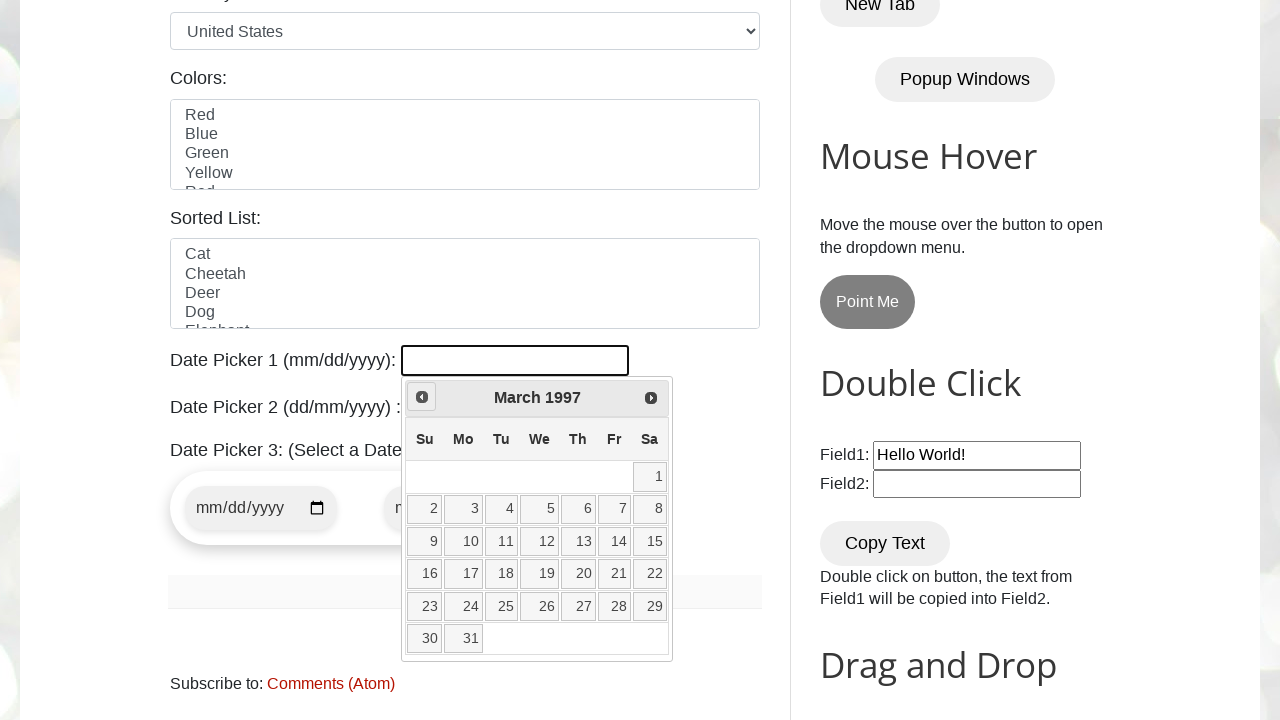

Clicked Previous button to navigate to earlier year at (422, 397) on xpath=//a[contains(@title,'Prev')]
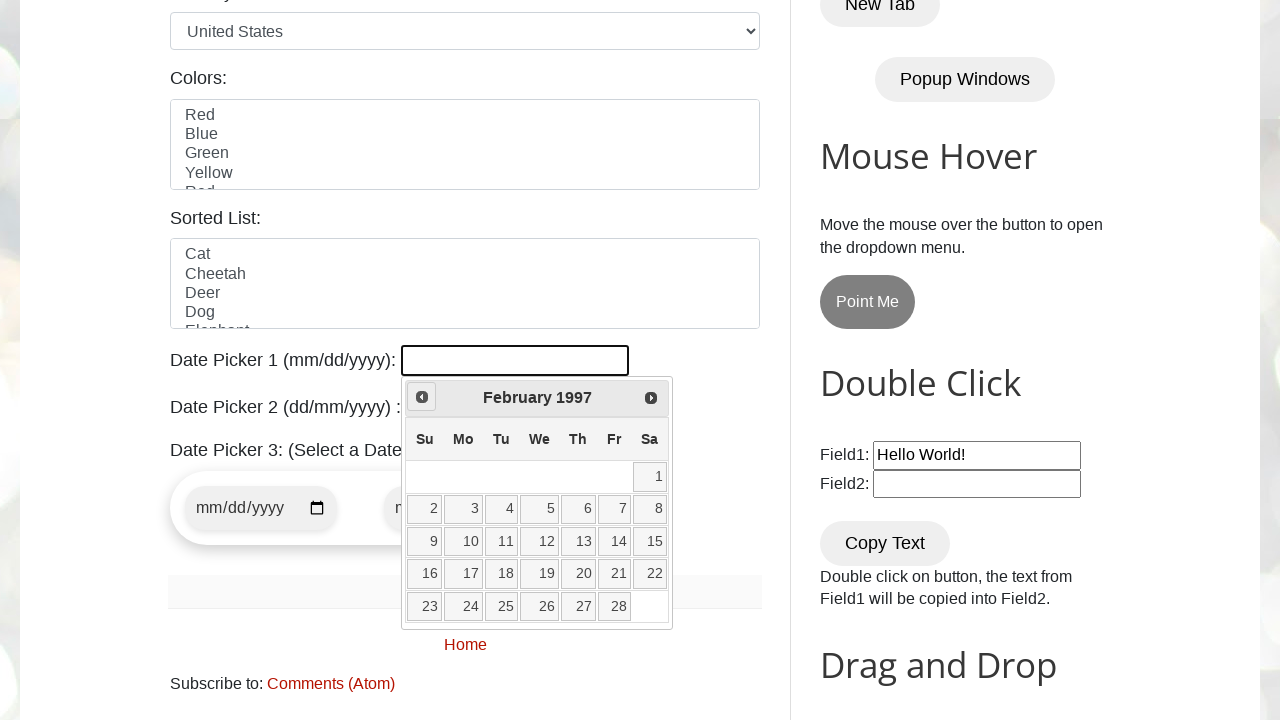

Read current date picker state: February 1997
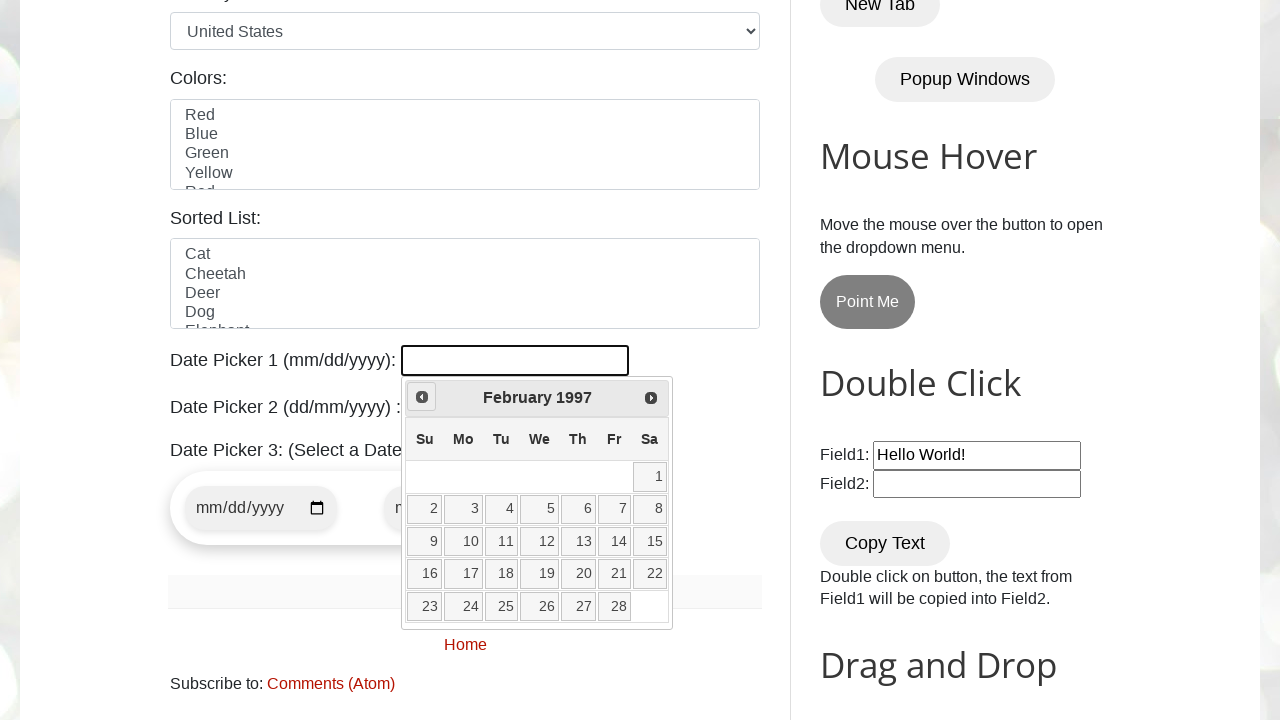

Clicked Previous button to navigate to earlier year at (422, 397) on xpath=//a[contains(@title,'Prev')]
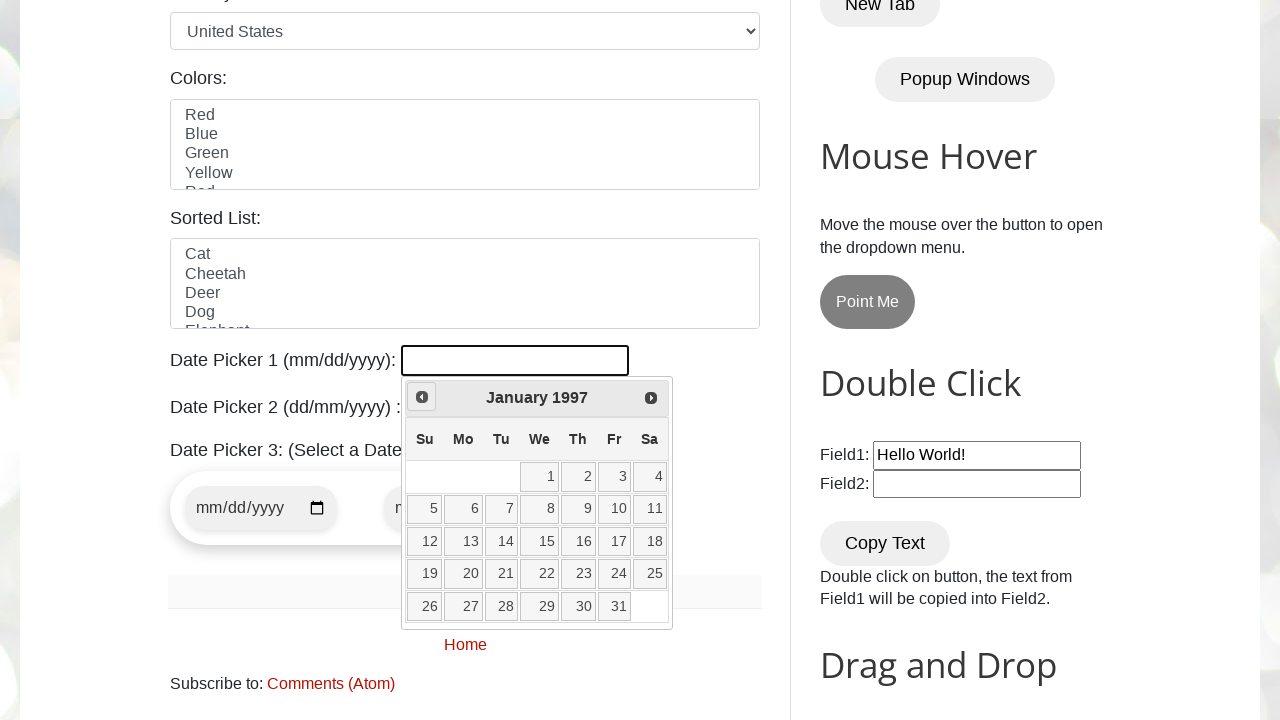

Read current date picker state: January 1997
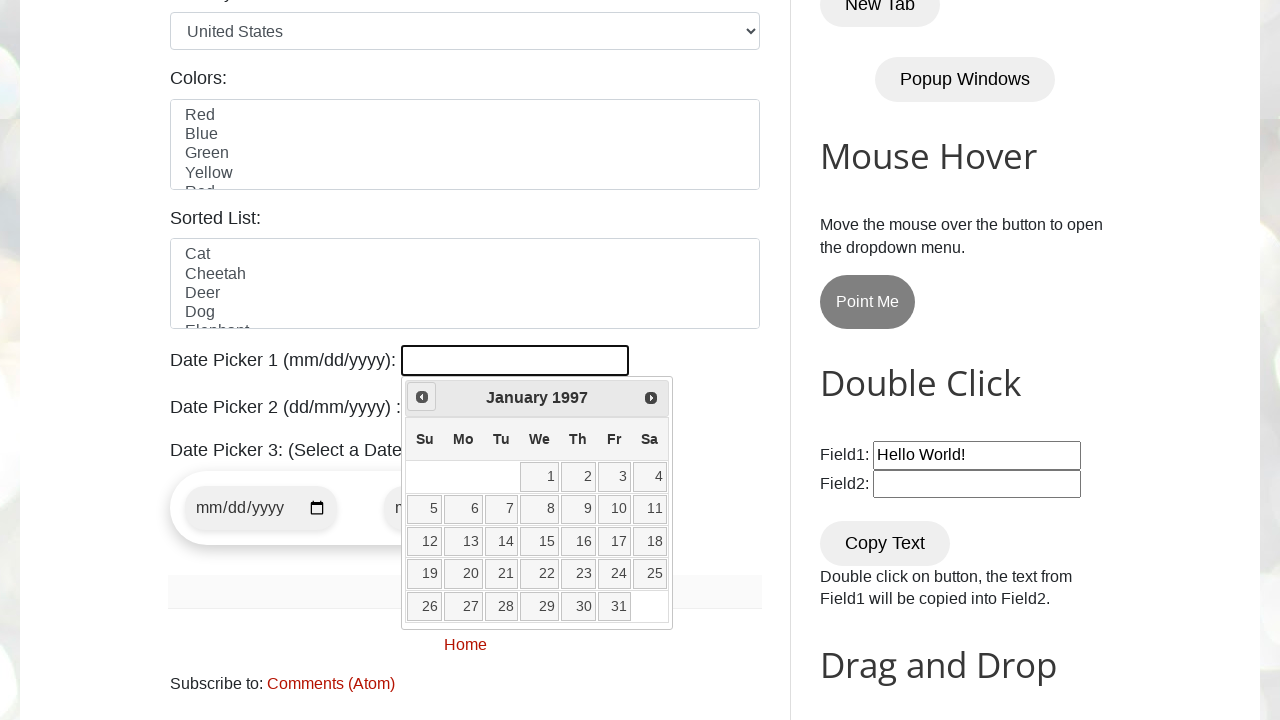

Clicked Previous button to navigate to earlier year at (422, 397) on xpath=//a[contains(@title,'Prev')]
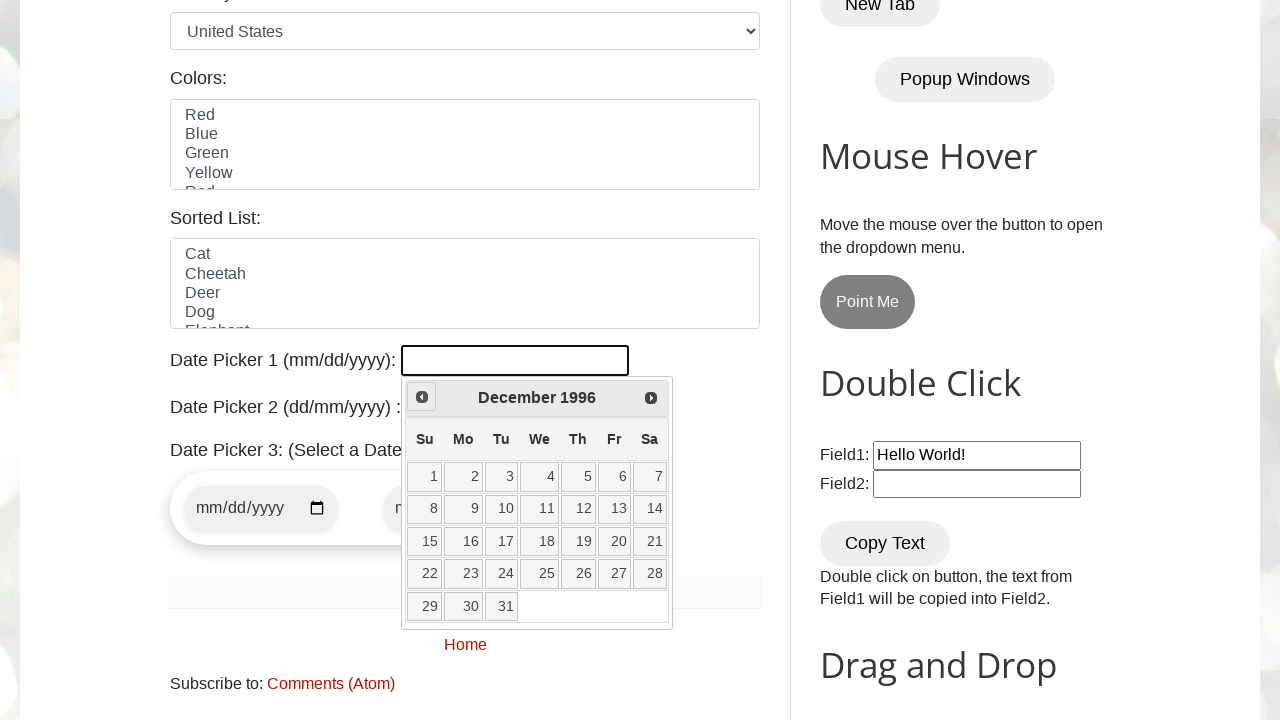

Read current date picker state: December 1996
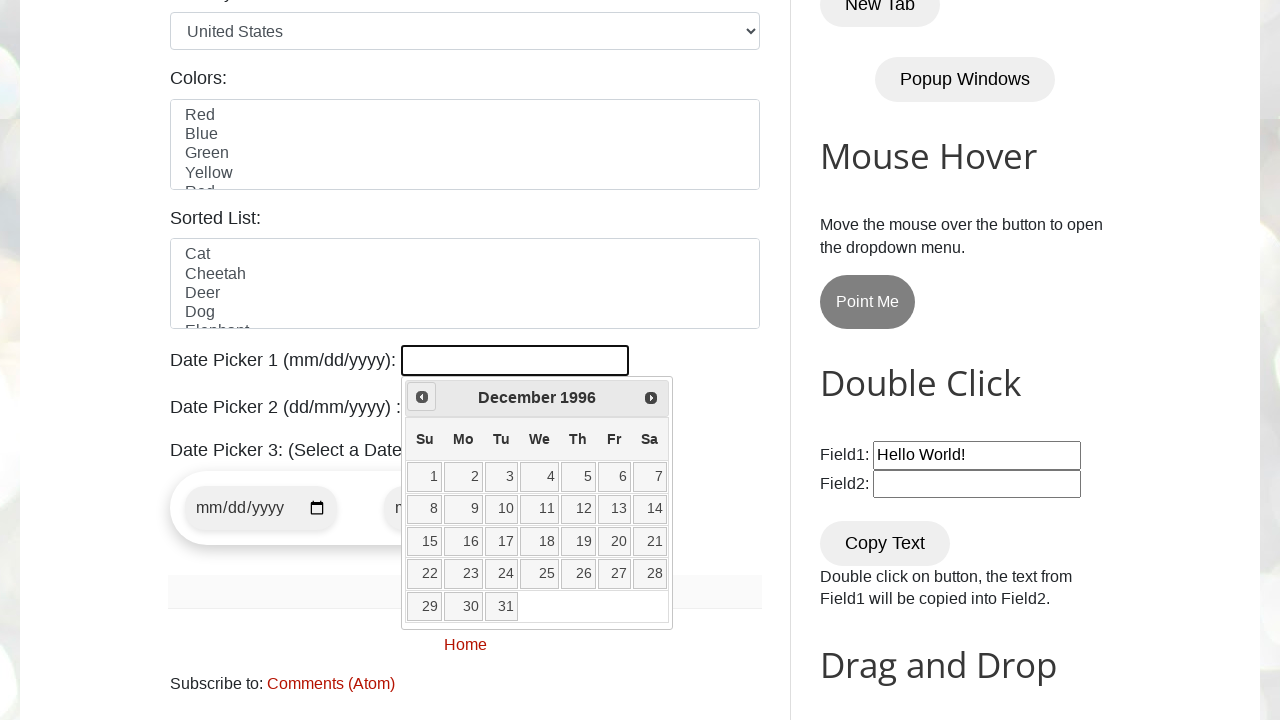

Clicked Previous button to navigate to earlier year at (422, 397) on xpath=//a[contains(@title,'Prev')]
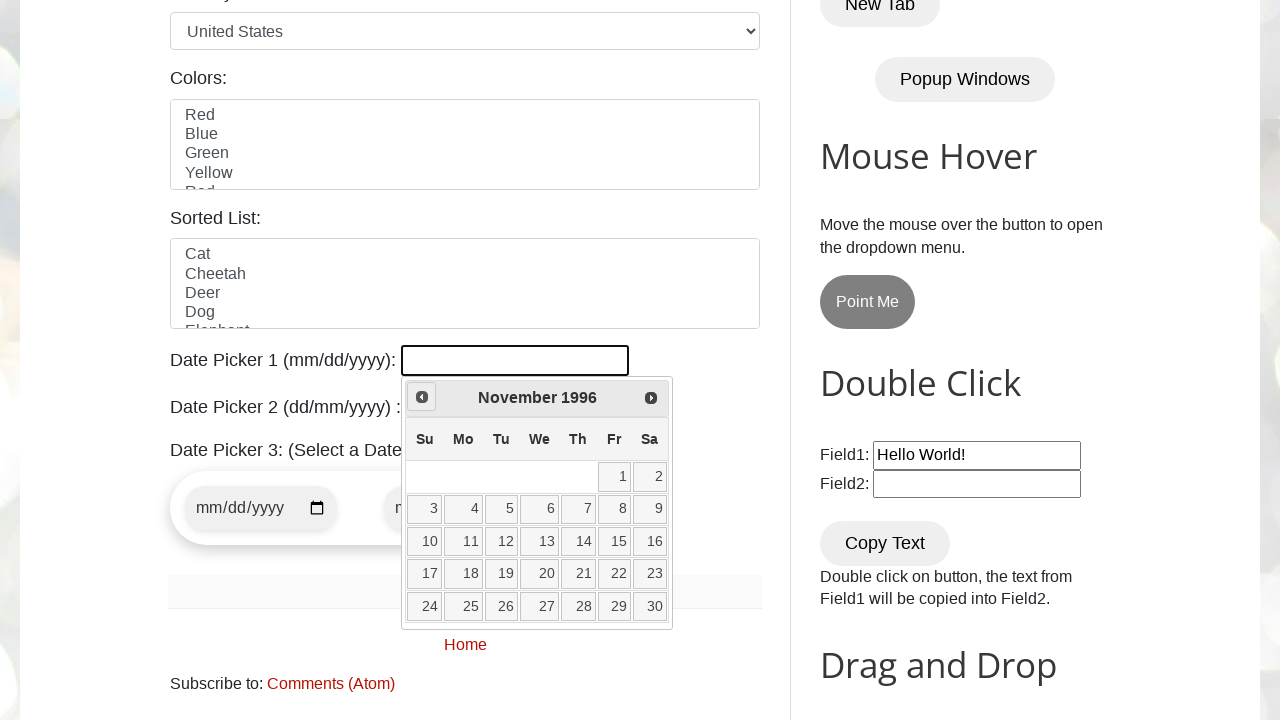

Read current date picker state: November 1996
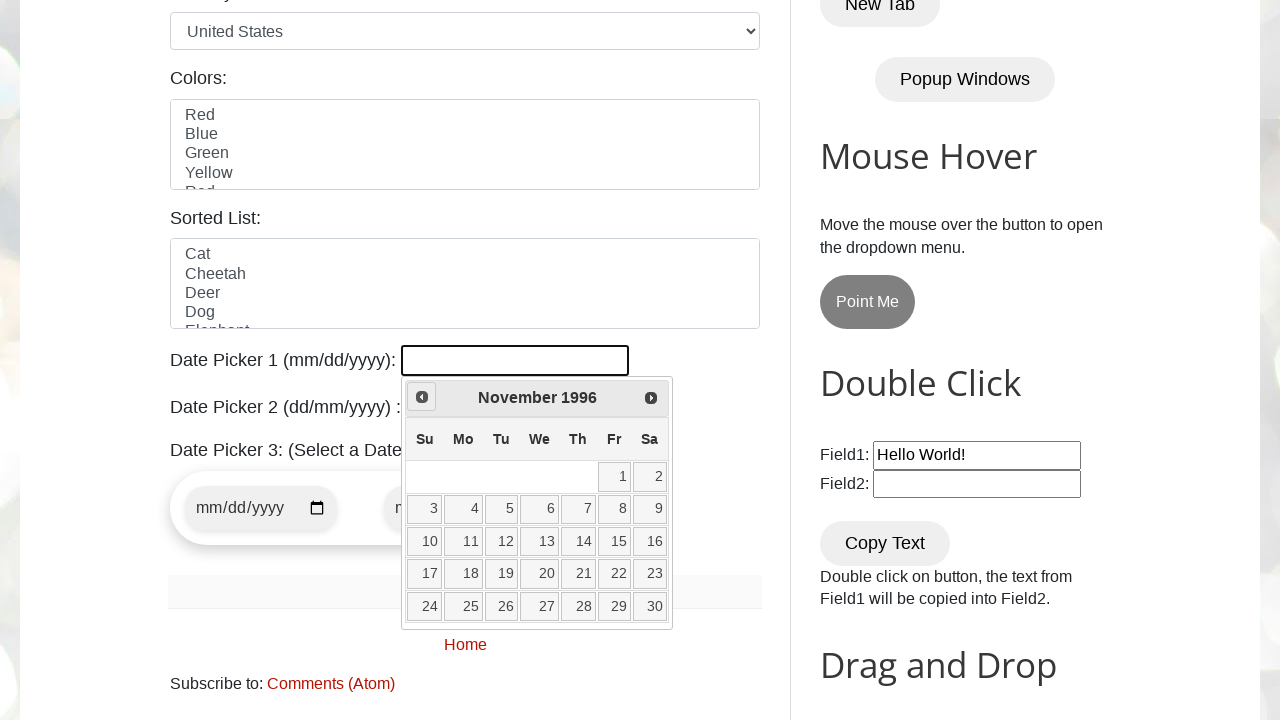

Clicked Previous button to navigate to earlier year at (422, 397) on xpath=//a[contains(@title,'Prev')]
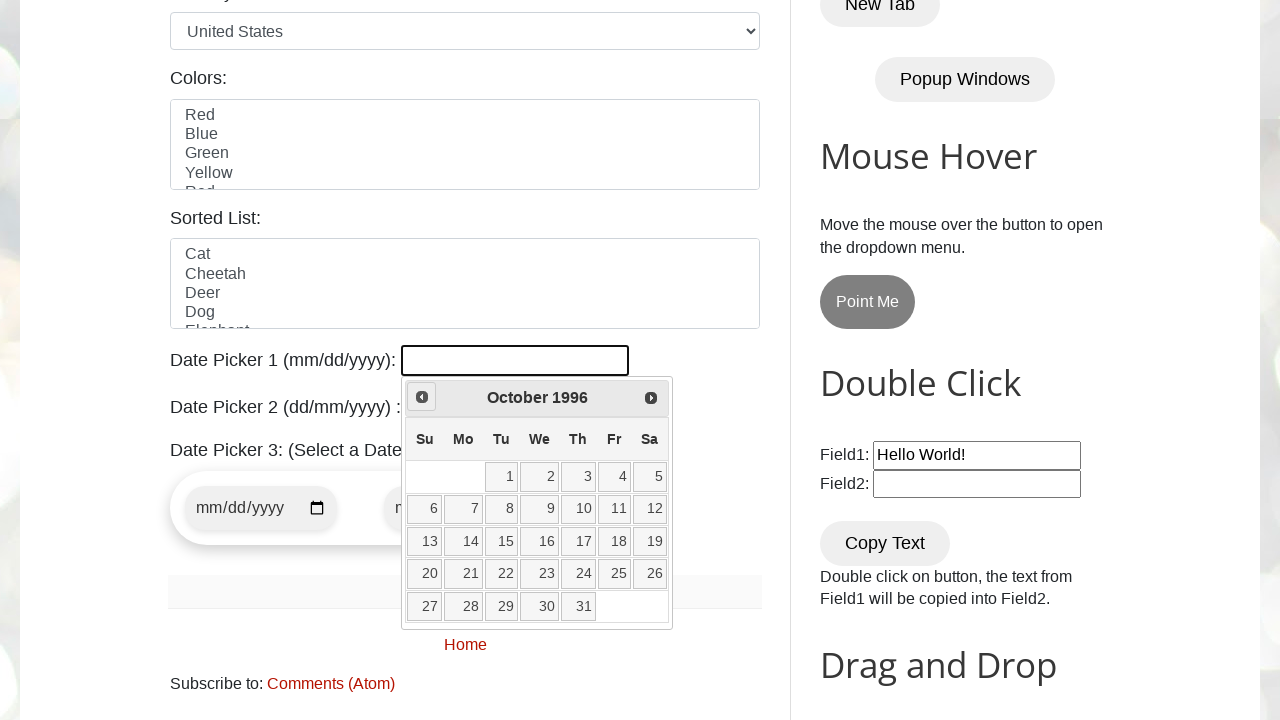

Read current date picker state: October 1996
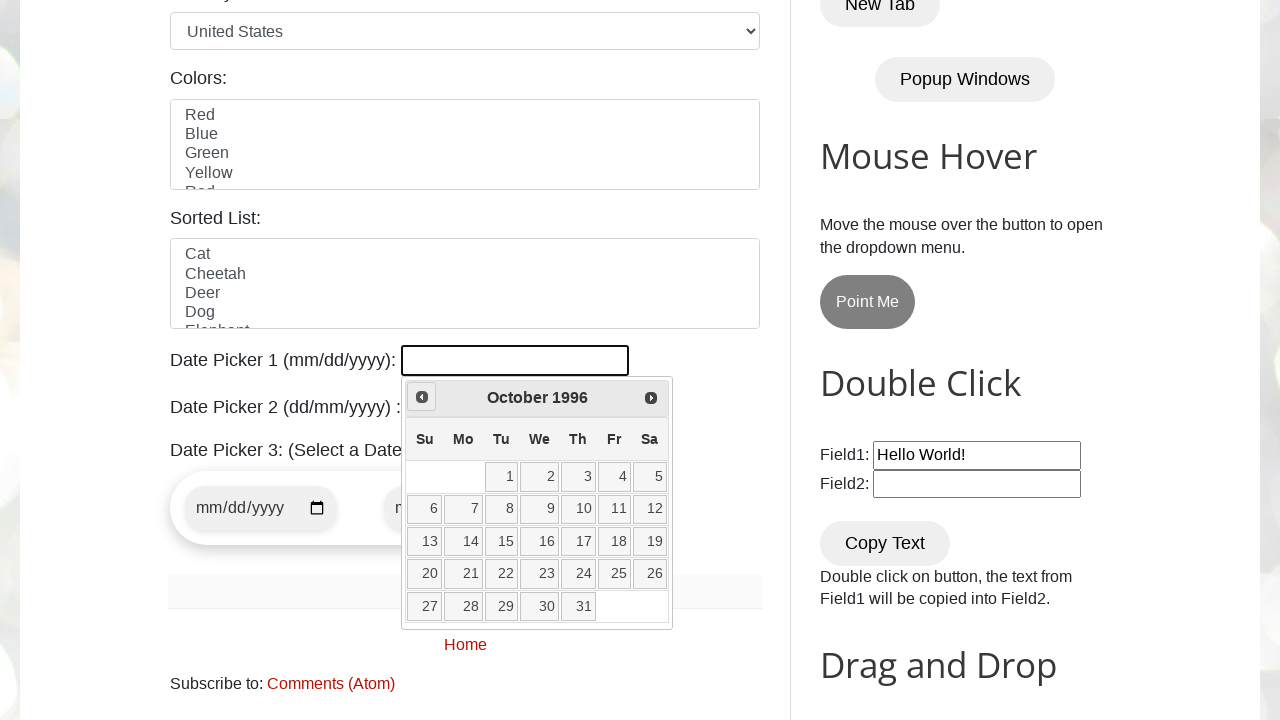

Clicked Previous button to navigate to earlier year at (422, 397) on xpath=//a[contains(@title,'Prev')]
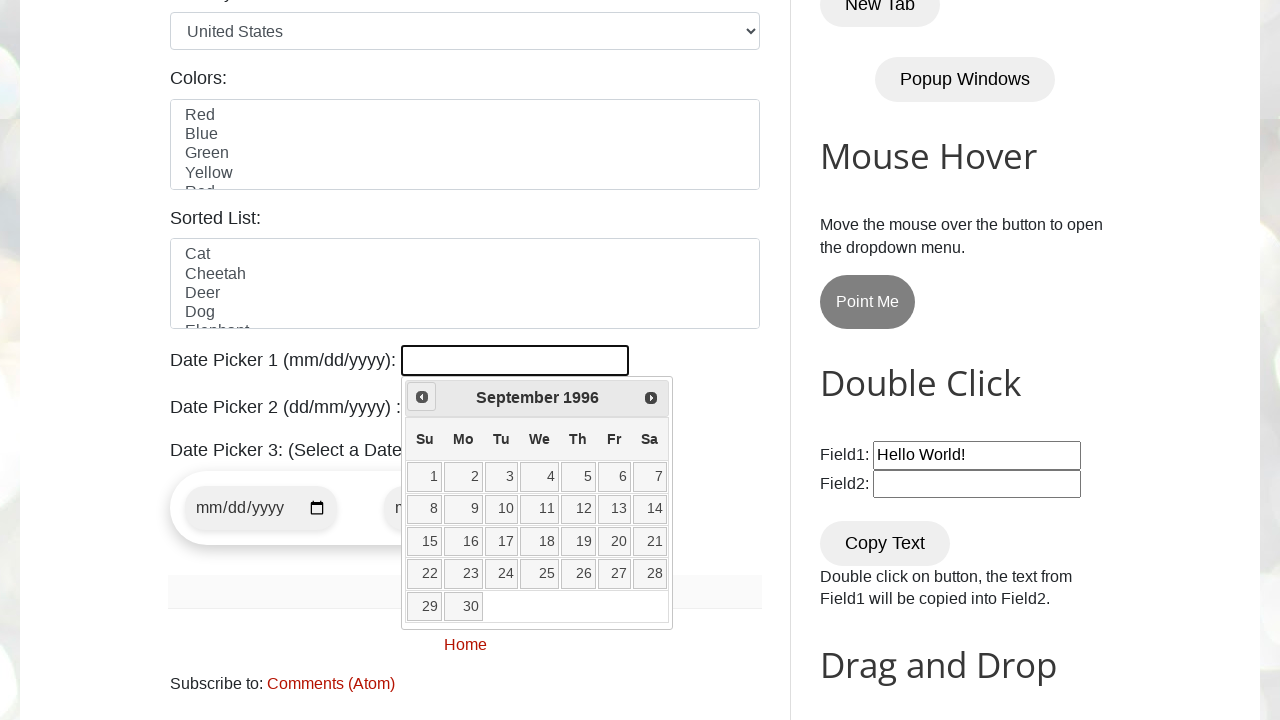

Read current date picker state: September 1996
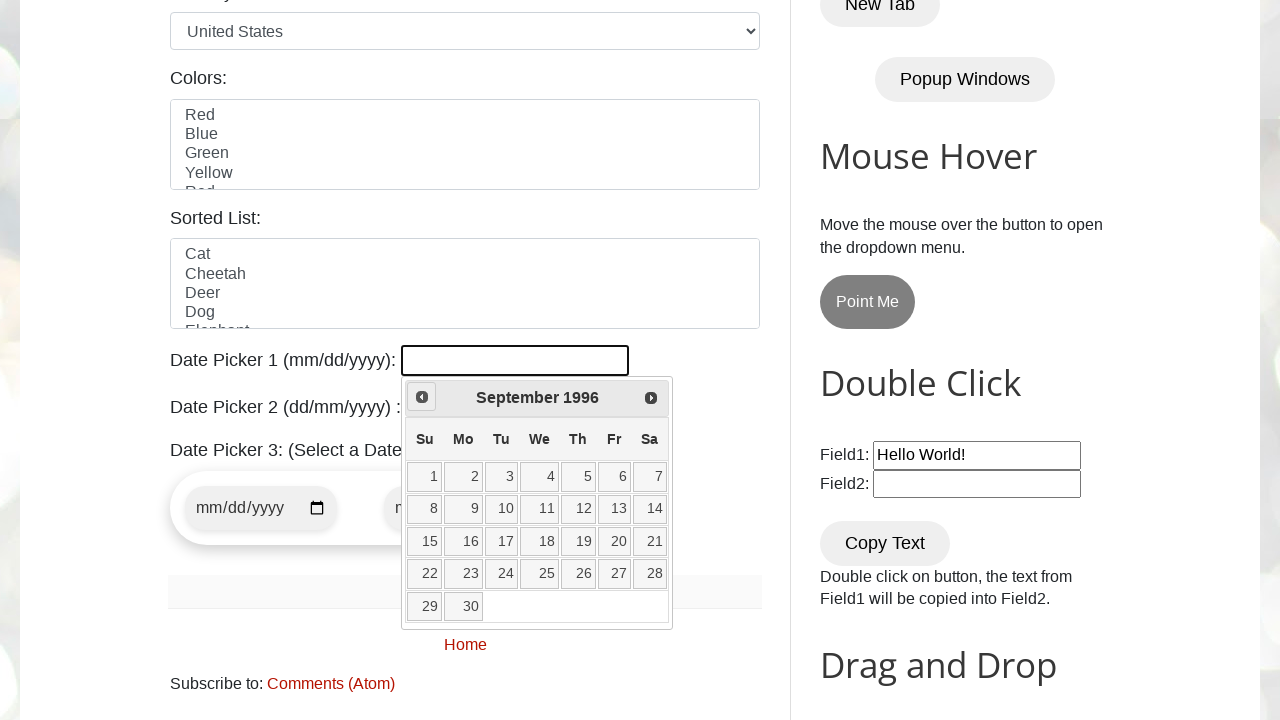

Clicked Previous button to navigate to earlier year at (422, 397) on xpath=//a[contains(@title,'Prev')]
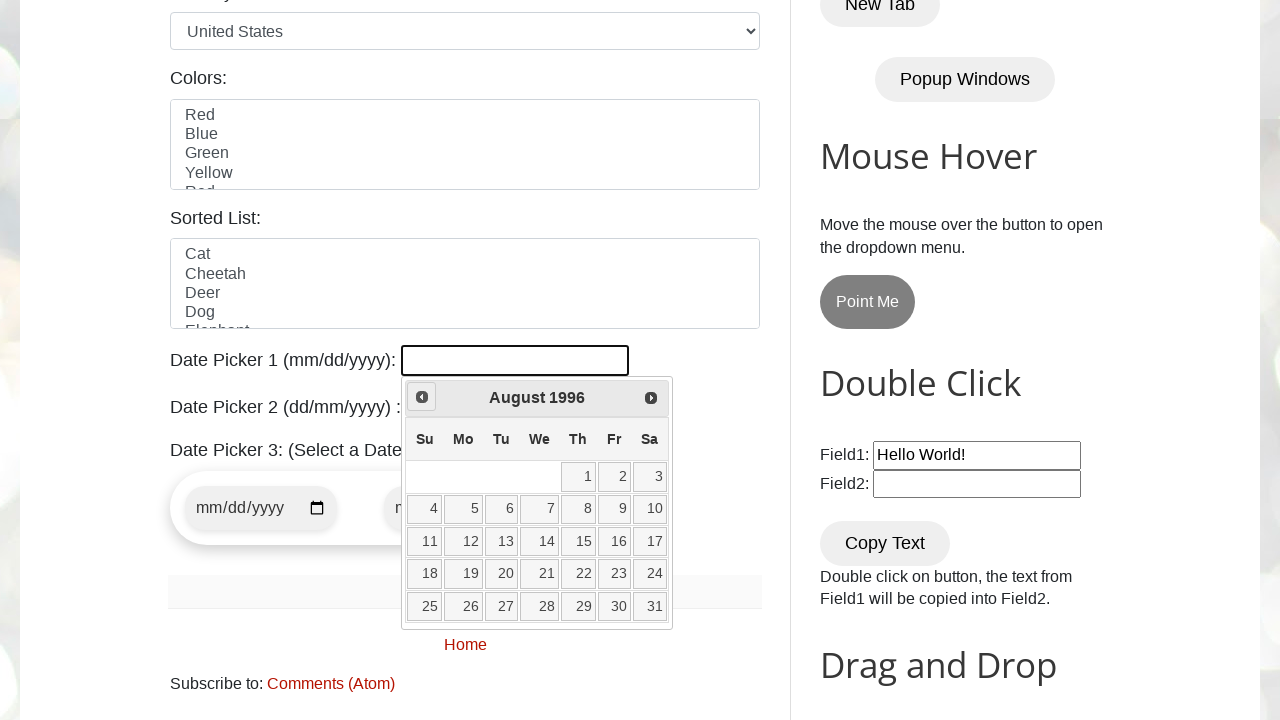

Read current date picker state: August 1996
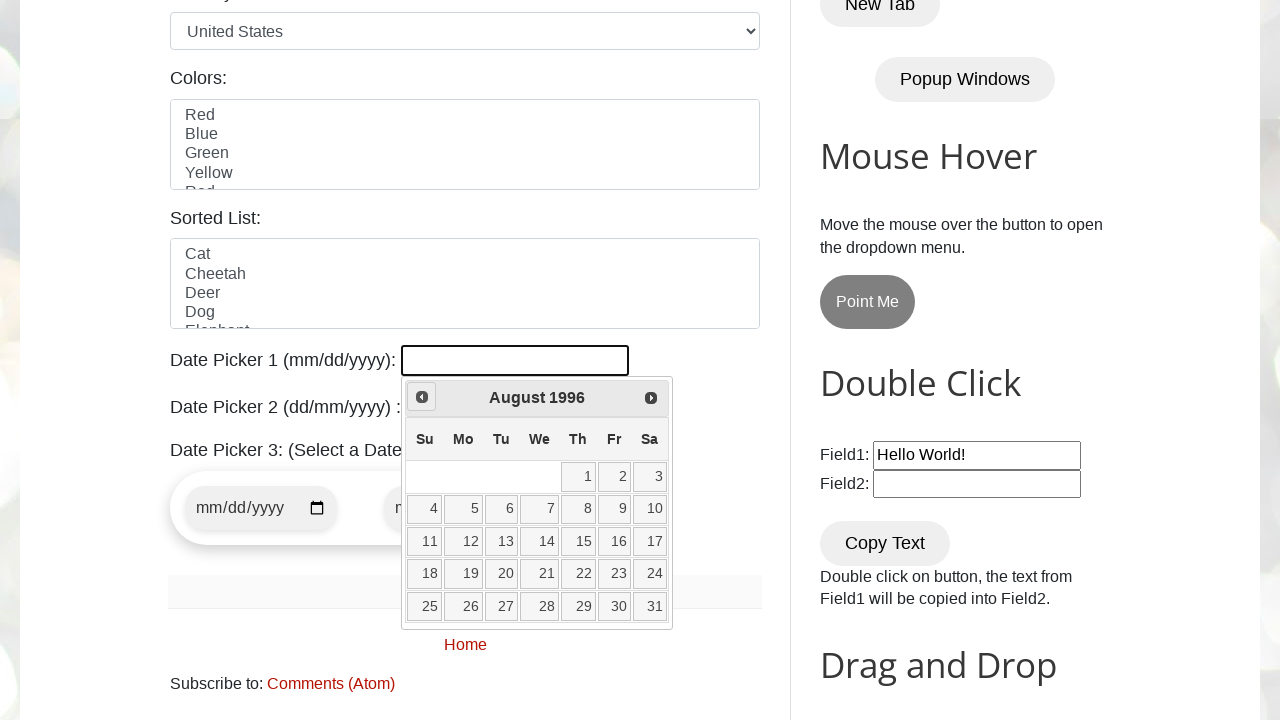

Clicked Previous button to navigate to earlier year at (422, 397) on xpath=//a[contains(@title,'Prev')]
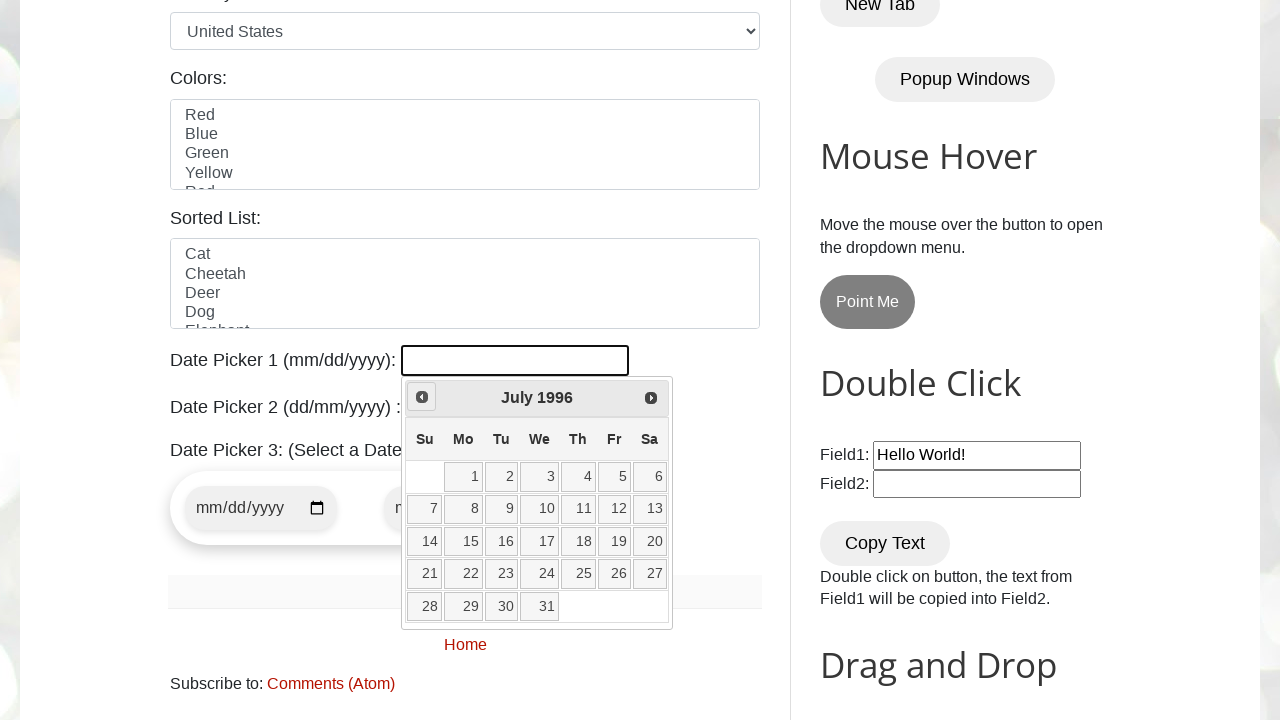

Read current date picker state: July 1996
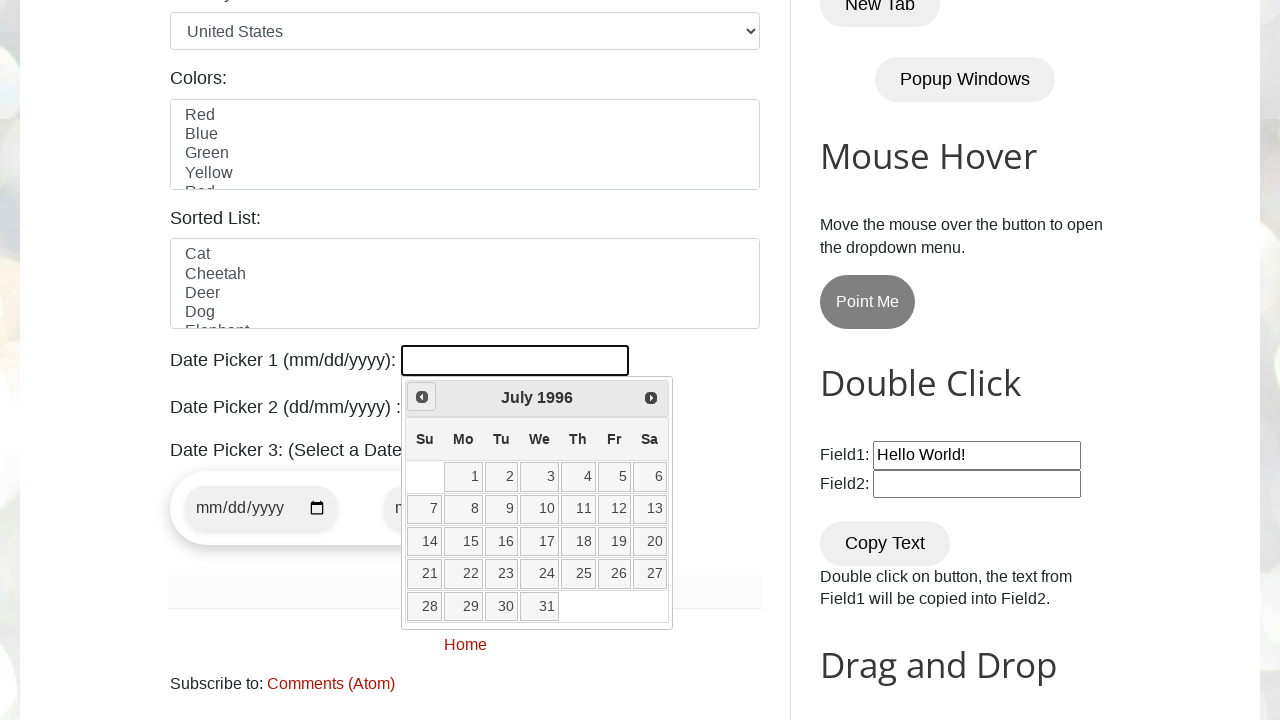

Clicked Previous button to navigate to earlier year at (422, 397) on xpath=//a[contains(@title,'Prev')]
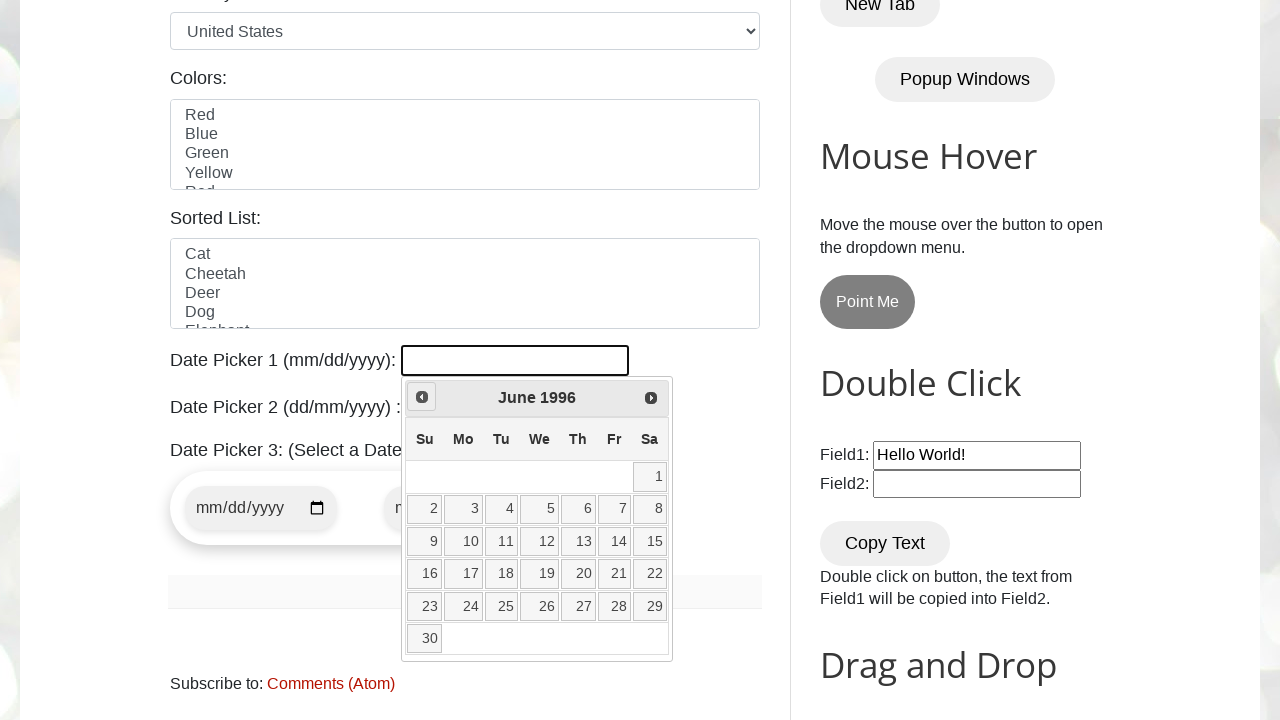

Read current date picker state: June 1996
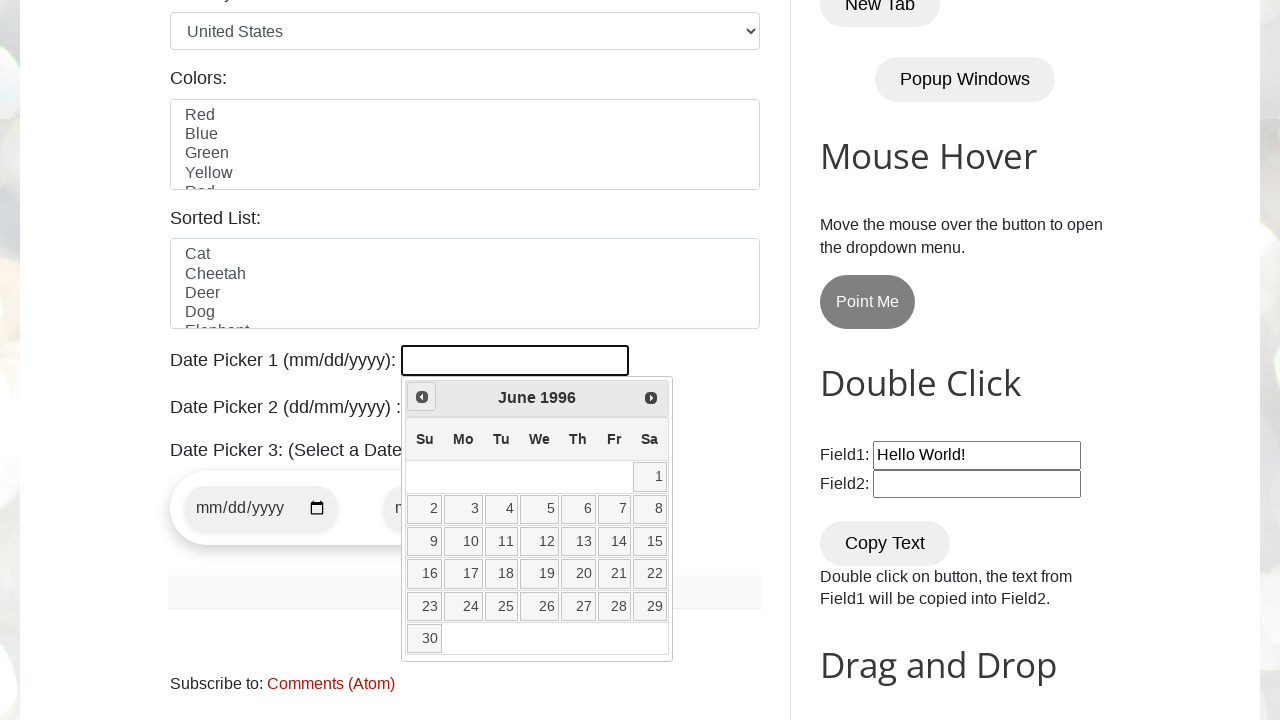

Clicked Previous button to navigate to earlier year at (422, 397) on xpath=//a[contains(@title,'Prev')]
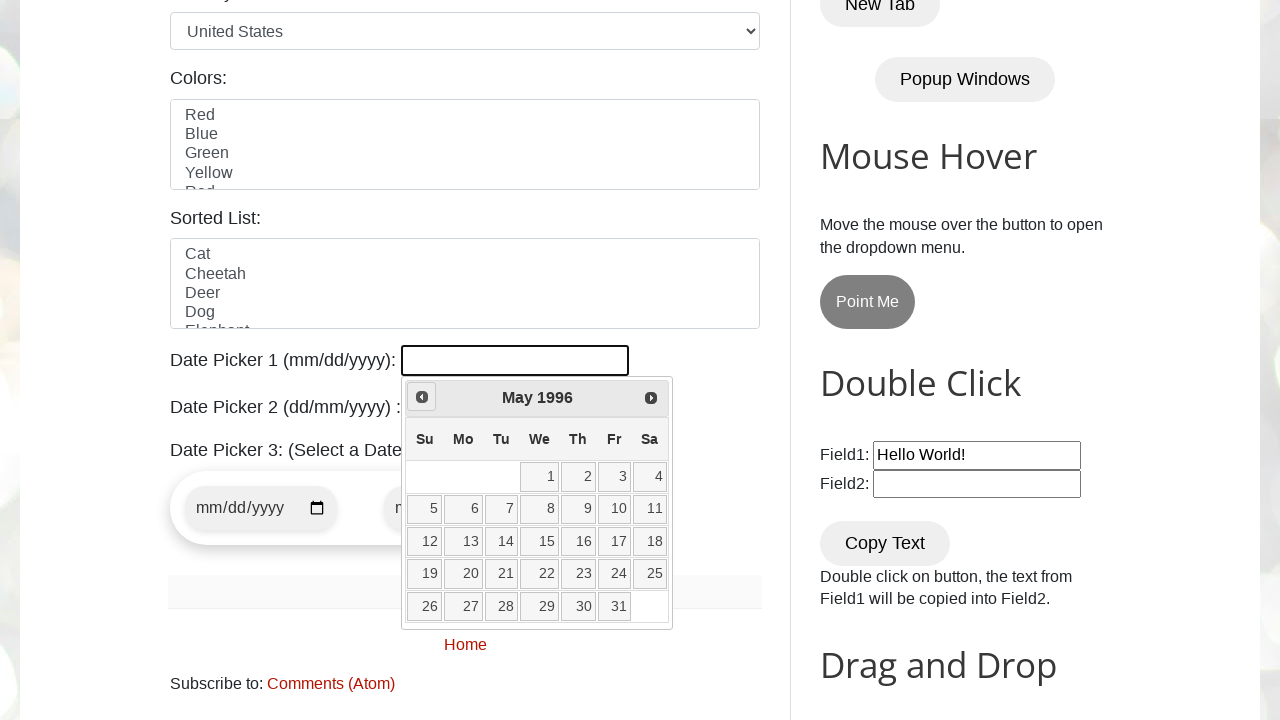

Read current date picker state: May 1996
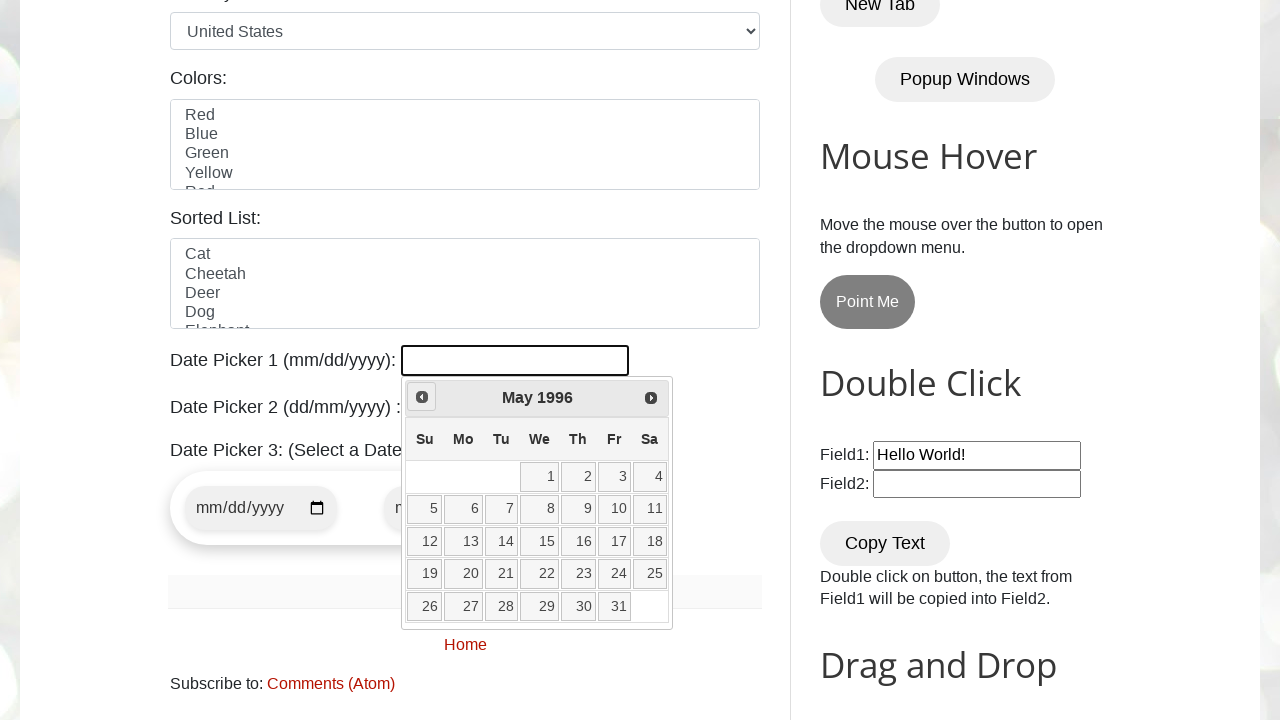

Clicked Previous button to navigate to earlier year at (422, 397) on xpath=//a[contains(@title,'Prev')]
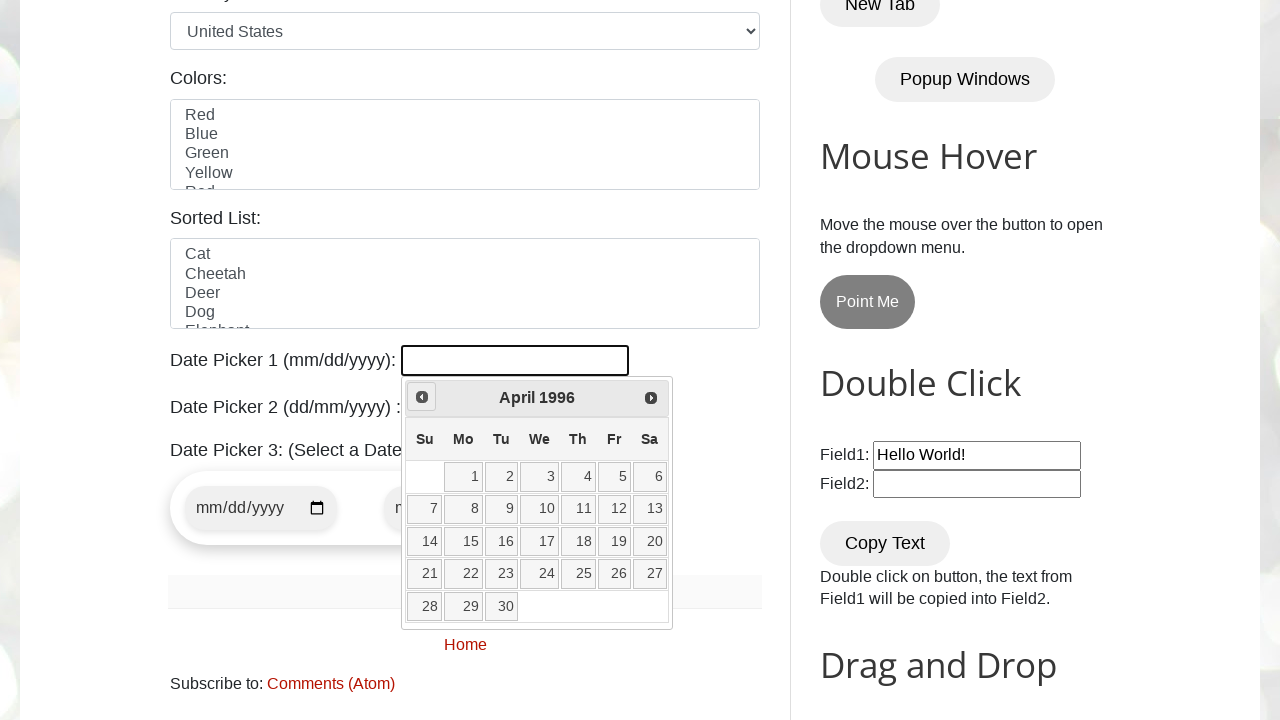

Read current date picker state: April 1996
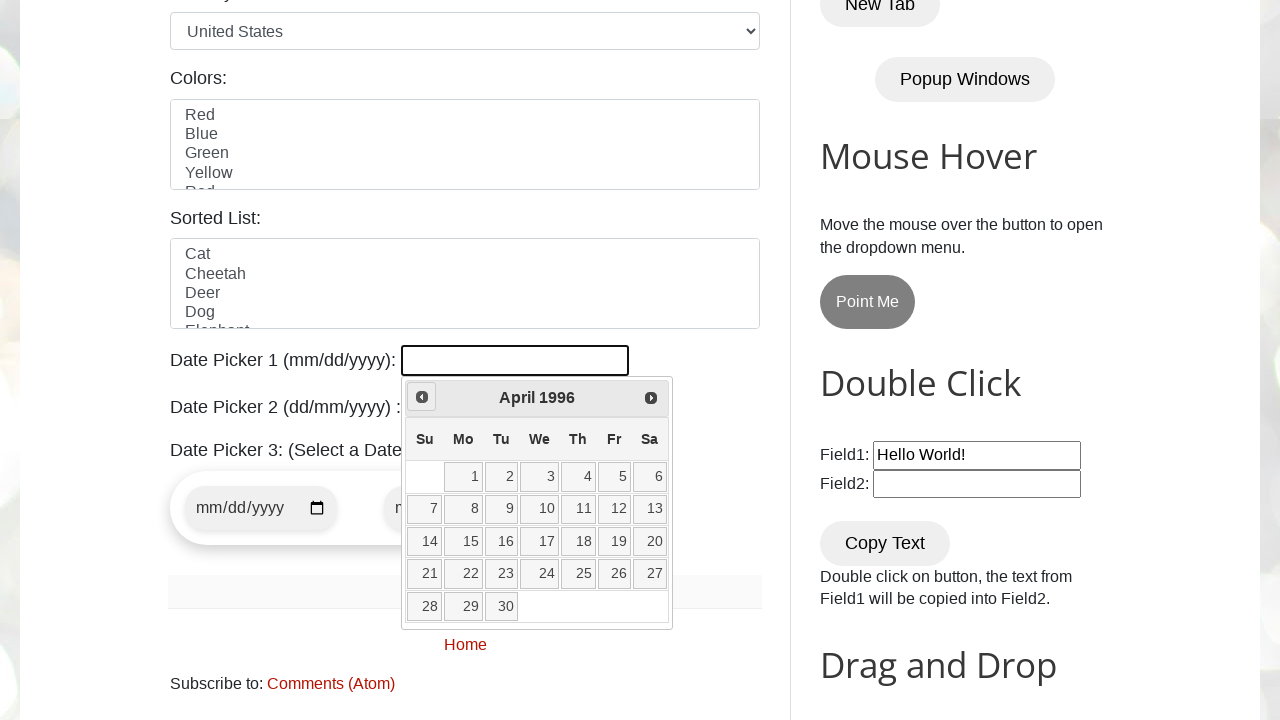

Clicked Previous button to navigate to earlier year at (422, 397) on xpath=//a[contains(@title,'Prev')]
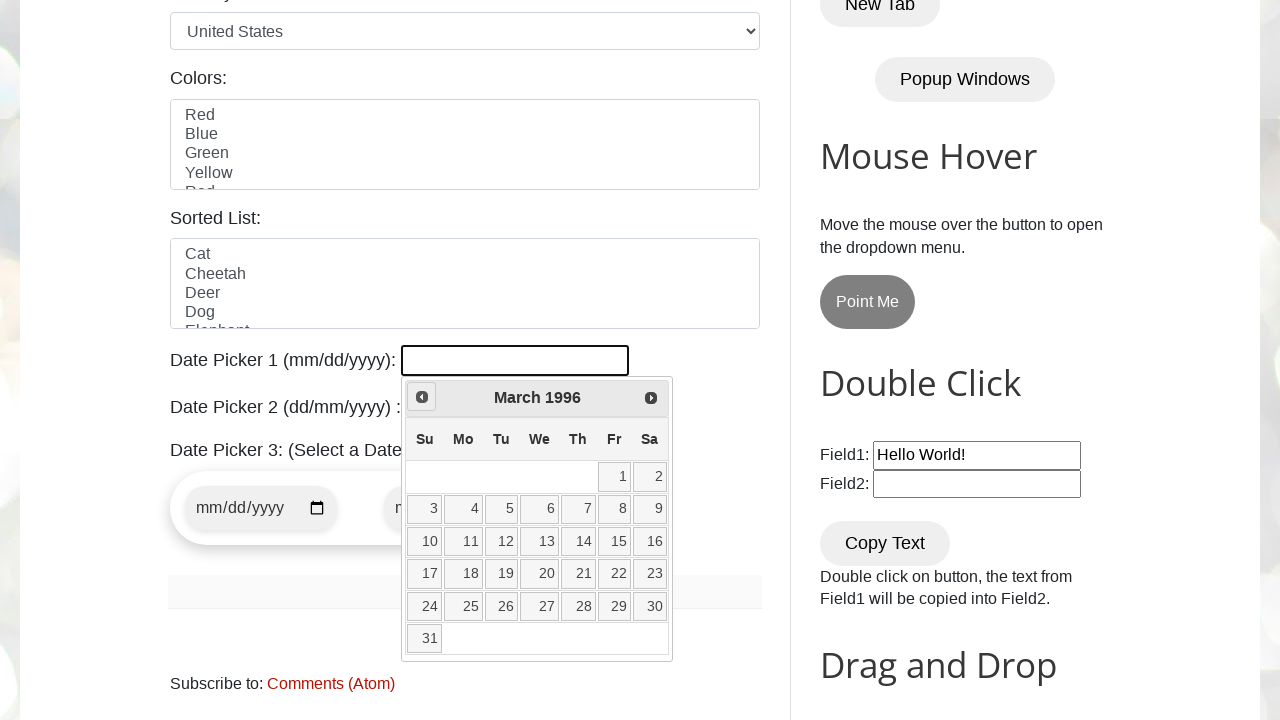

Read current date picker state: March 1996
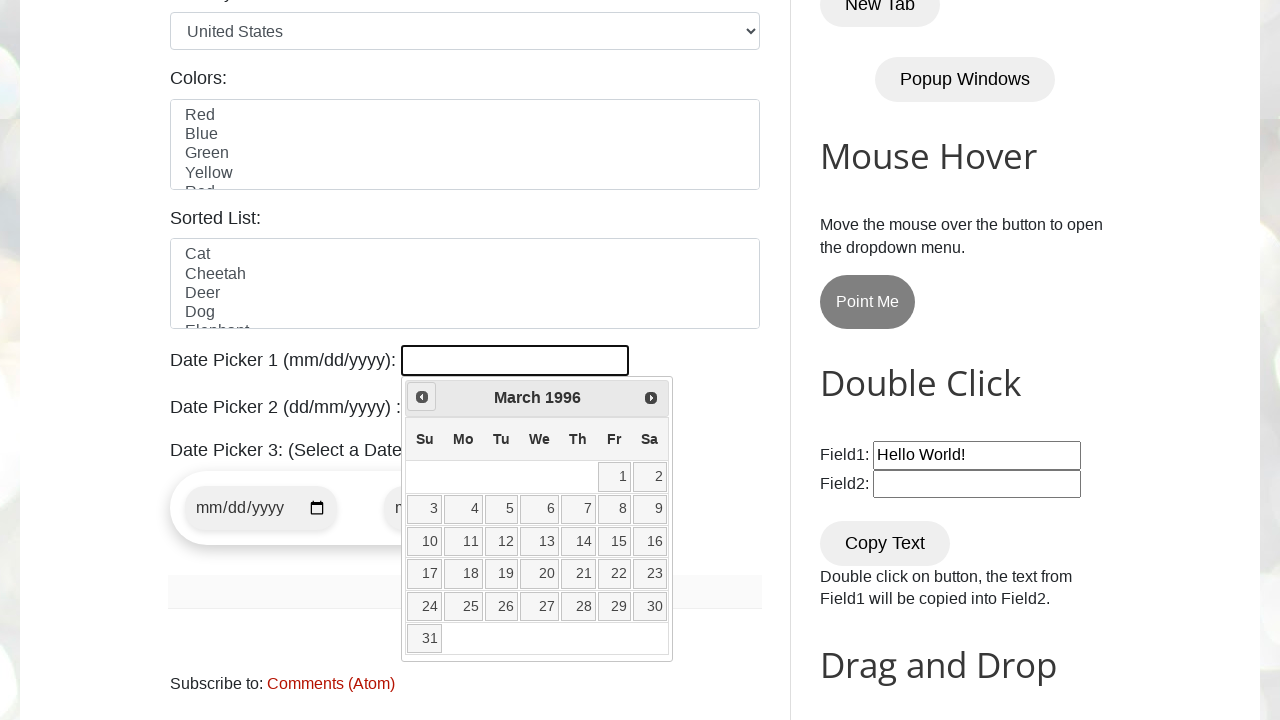

Clicked Previous button to navigate to earlier year at (422, 397) on xpath=//a[contains(@title,'Prev')]
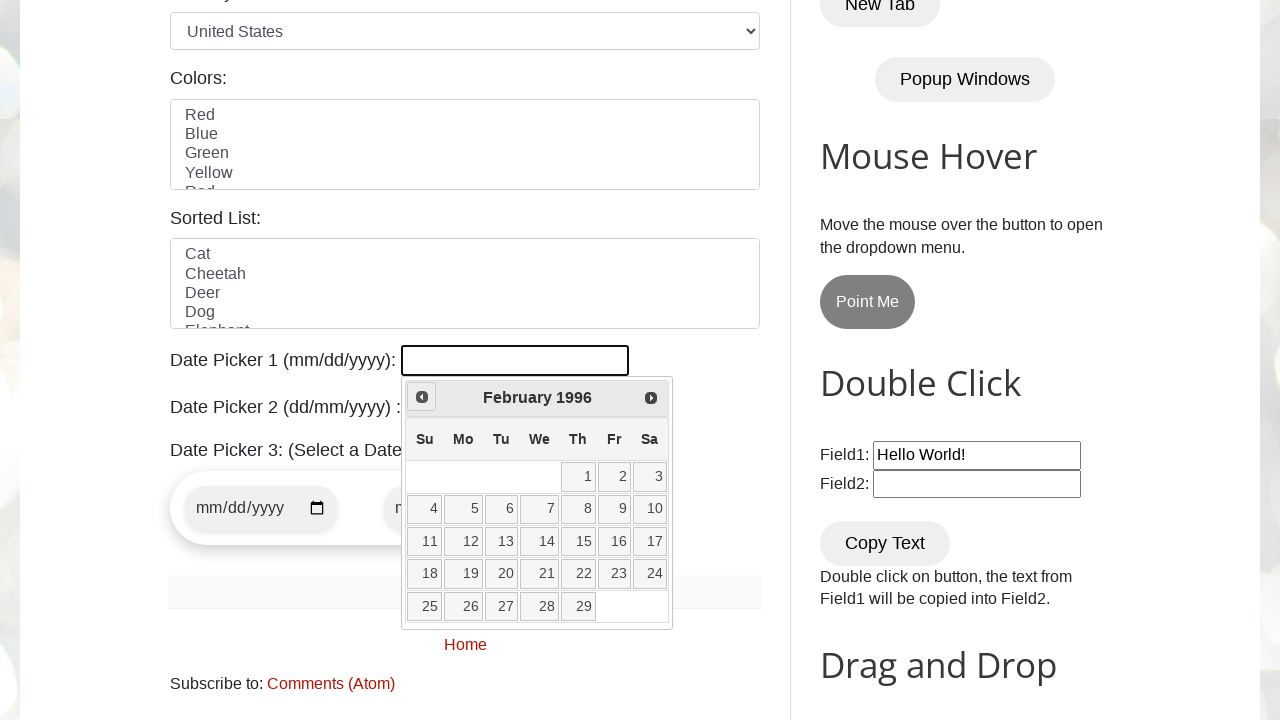

Read current date picker state: February 1996
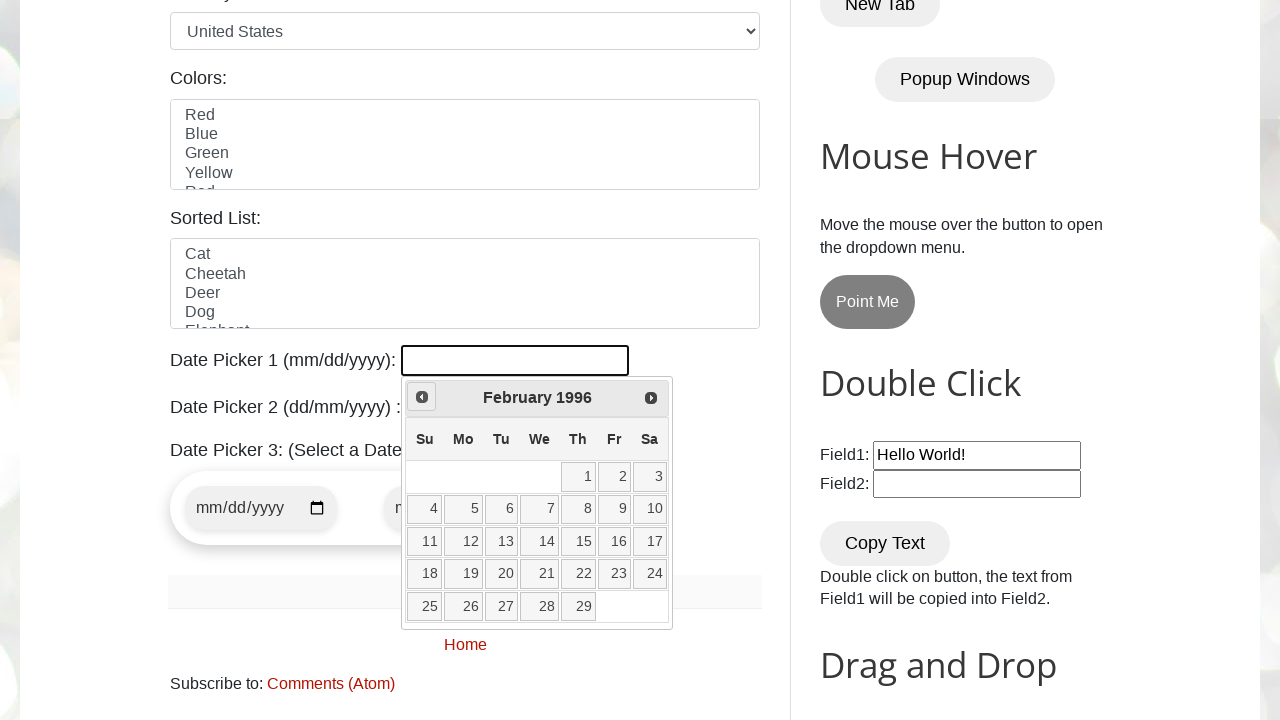

Clicked Previous button to navigate to earlier year at (422, 397) on xpath=//a[contains(@title,'Prev')]
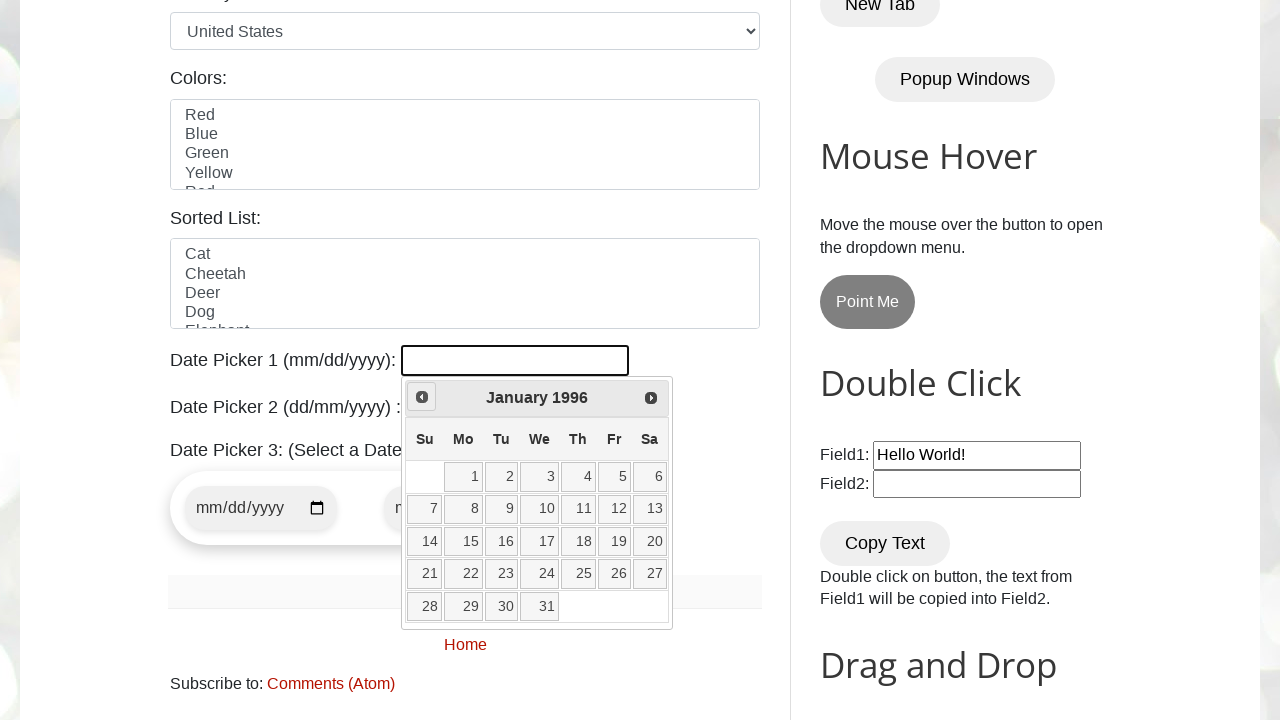

Read current date picker state: January 1996
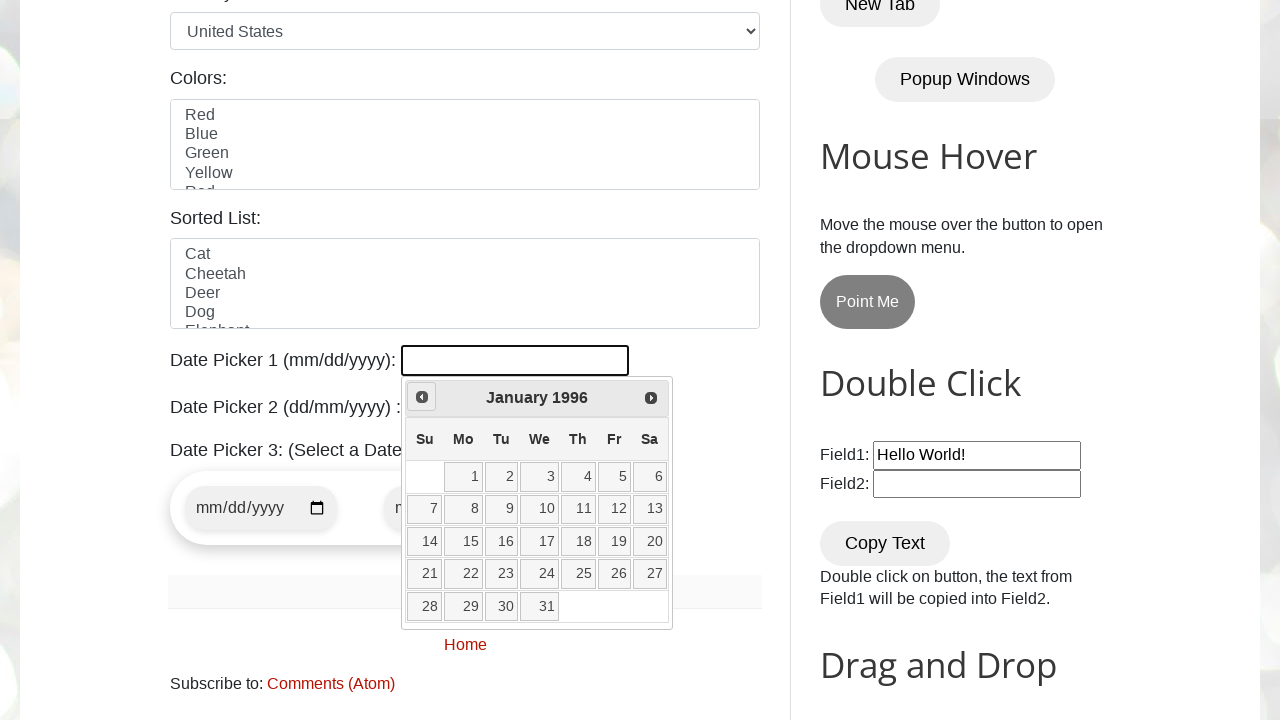

Clicked Previous button to navigate to earlier year at (422, 397) on xpath=//a[contains(@title,'Prev')]
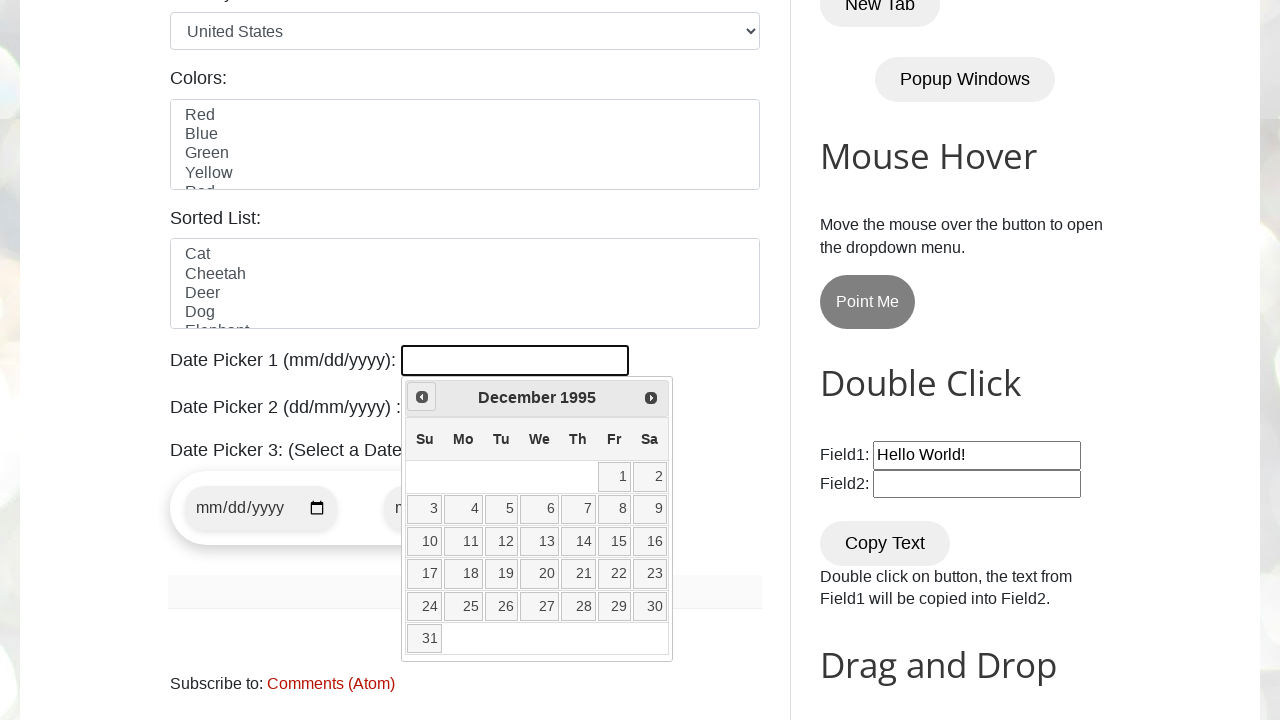

Read current date picker state: December 1995
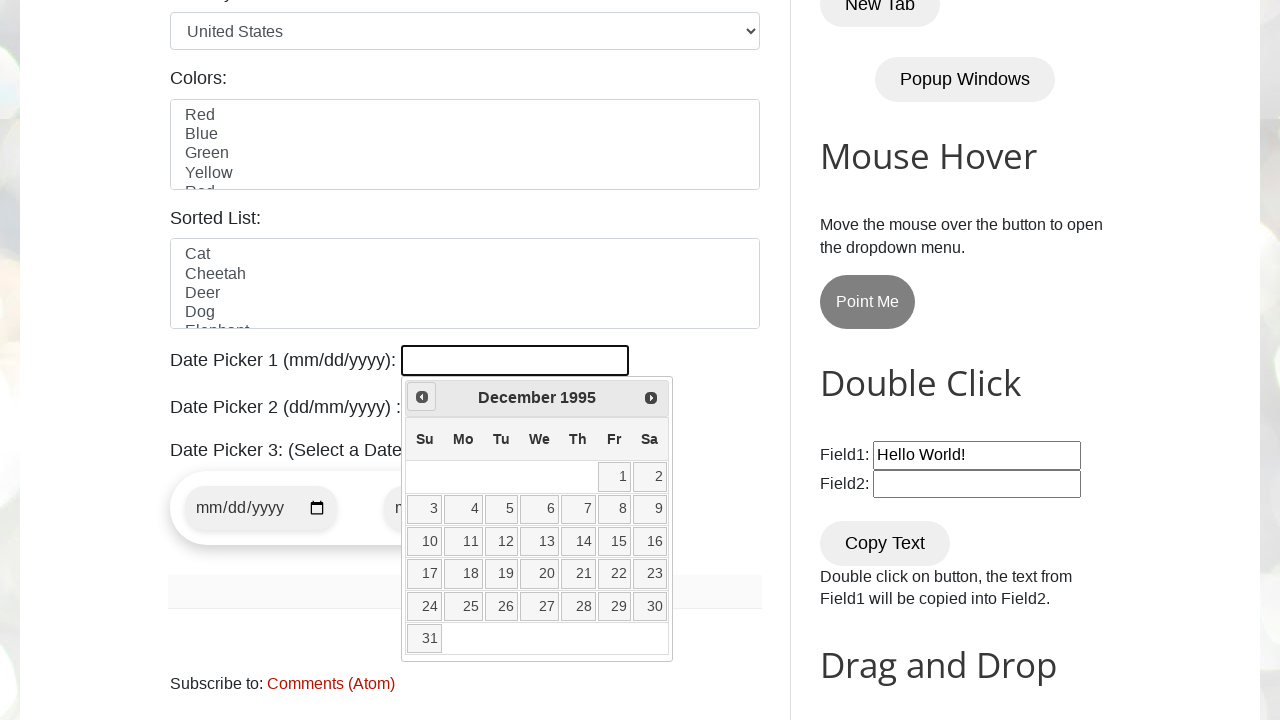

Clicked Previous button to navigate to earlier year at (422, 397) on xpath=//a[contains(@title,'Prev')]
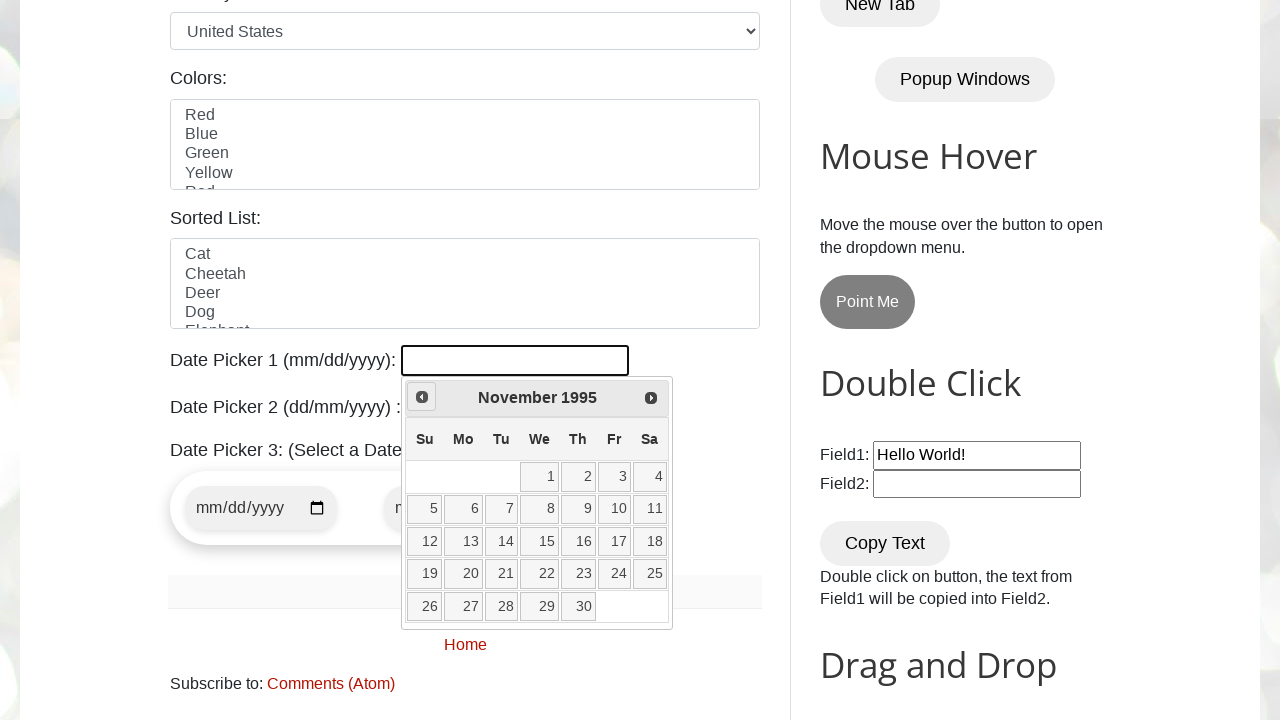

Read current date picker state: November 1995
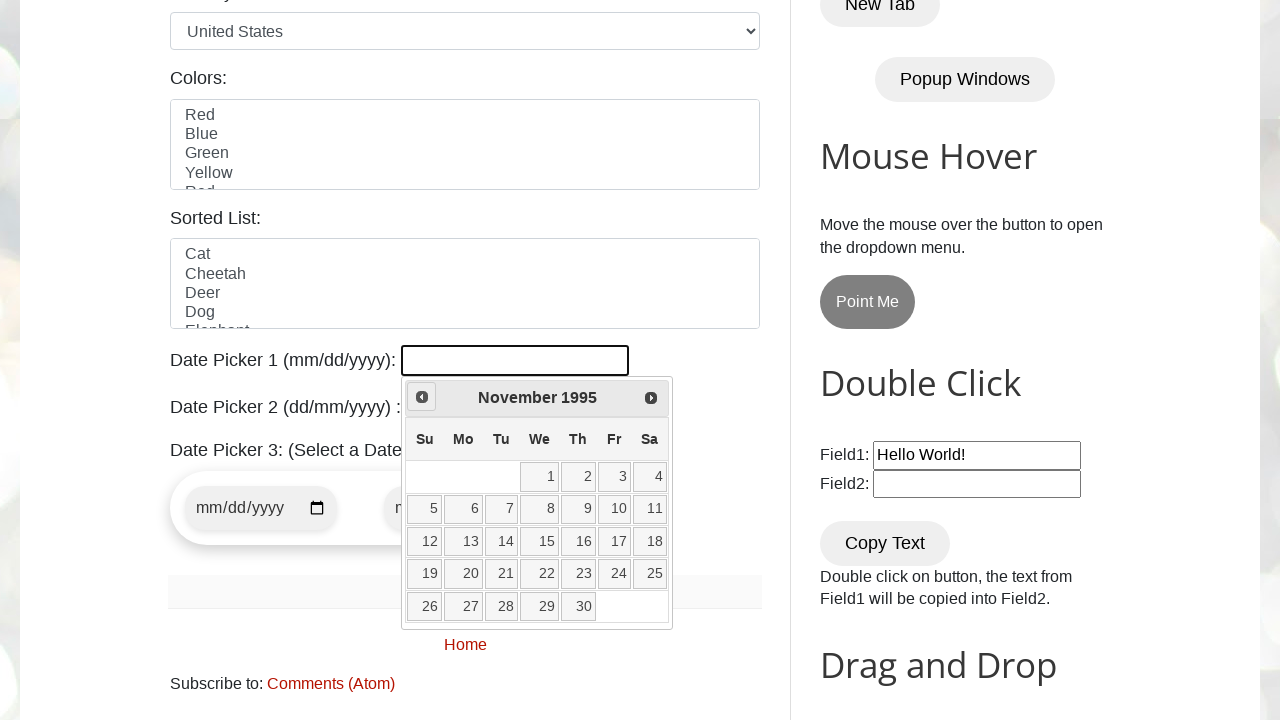

Clicked Previous button to navigate to earlier year at (422, 397) on xpath=//a[contains(@title,'Prev')]
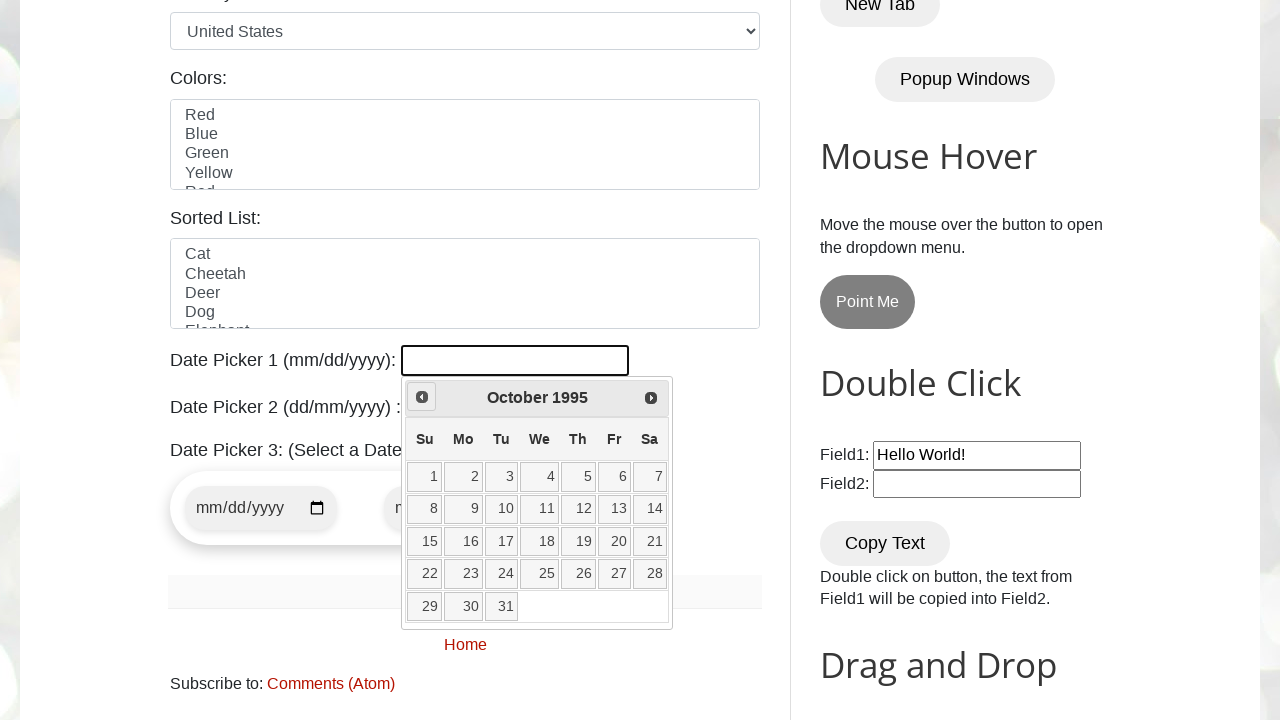

Read current date picker state: October 1995
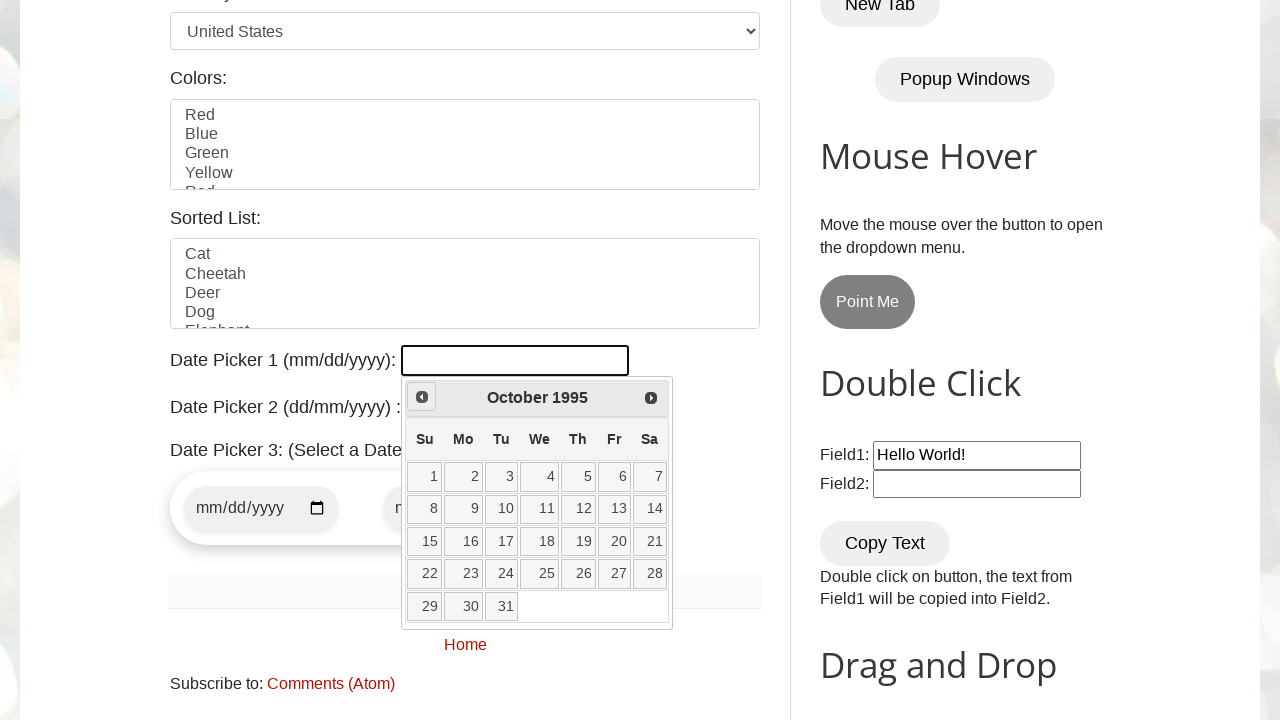

Clicked Previous button to navigate to earlier year at (422, 397) on xpath=//a[contains(@title,'Prev')]
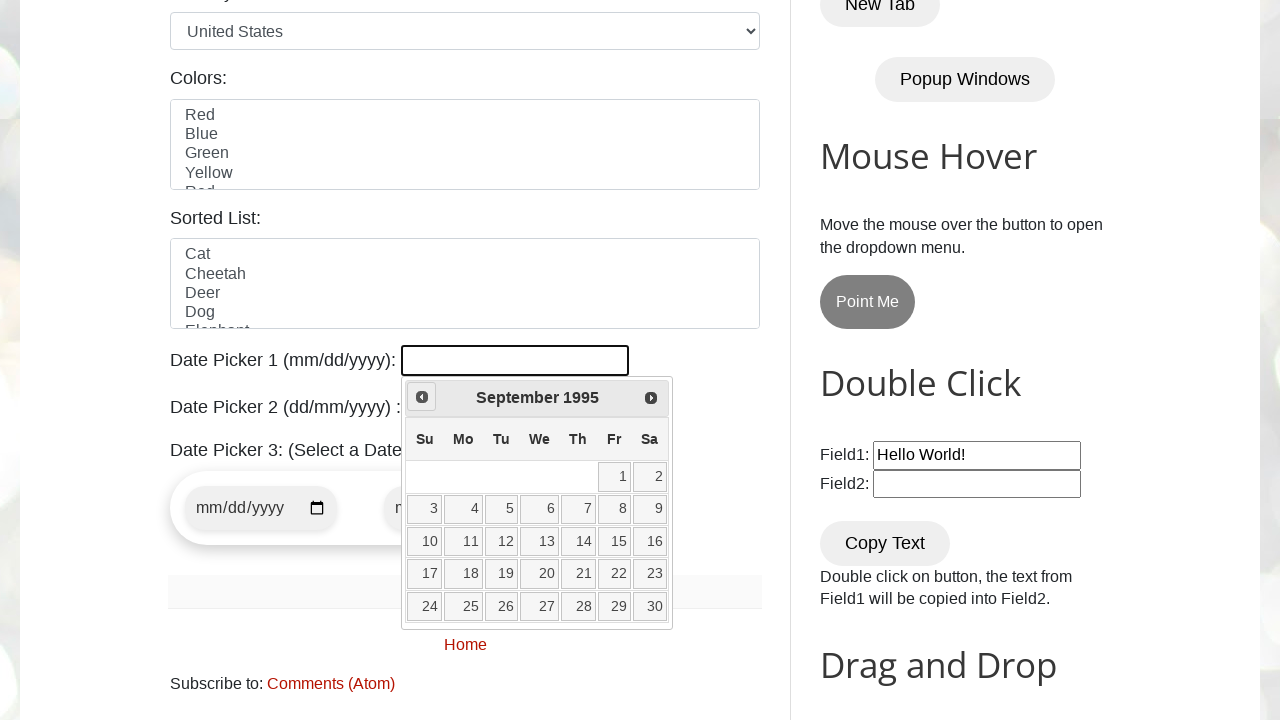

Read current date picker state: September 1995
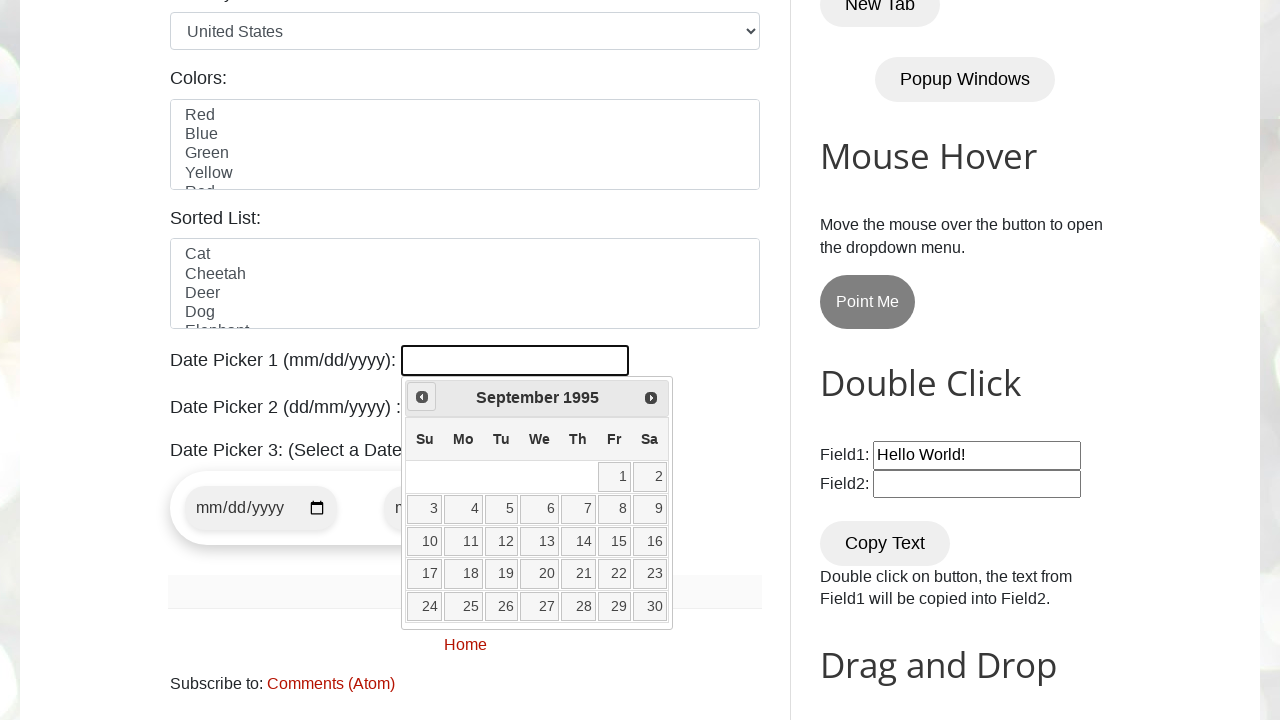

Clicked Previous button to navigate to earlier year at (422, 397) on xpath=//a[contains(@title,'Prev')]
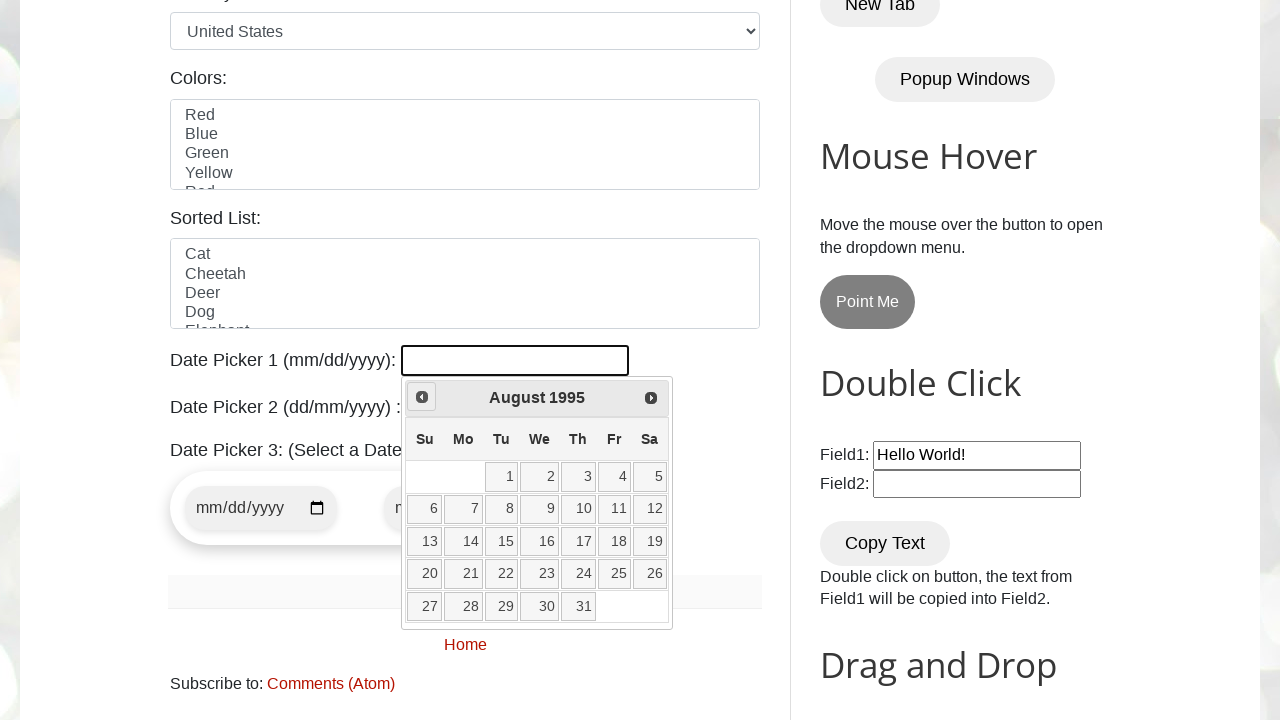

Read current date picker state: August 1995
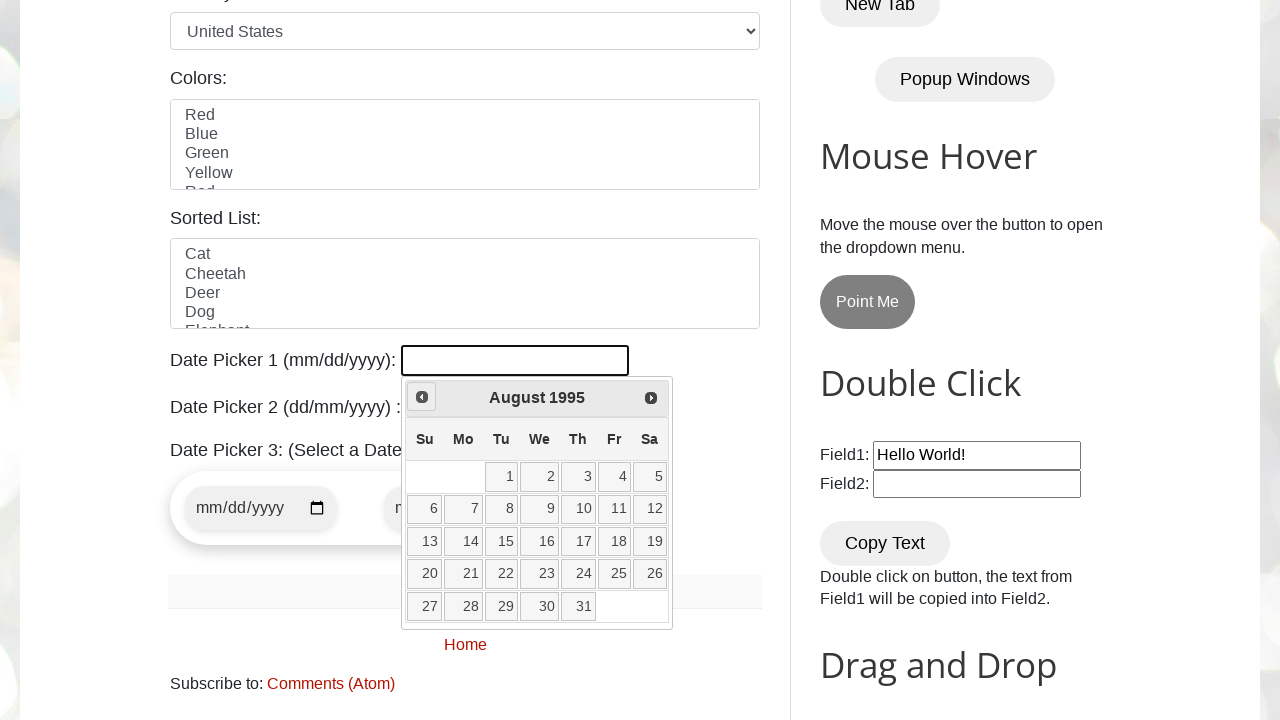

Clicked Previous button to navigate to earlier year at (422, 397) on xpath=//a[contains(@title,'Prev')]
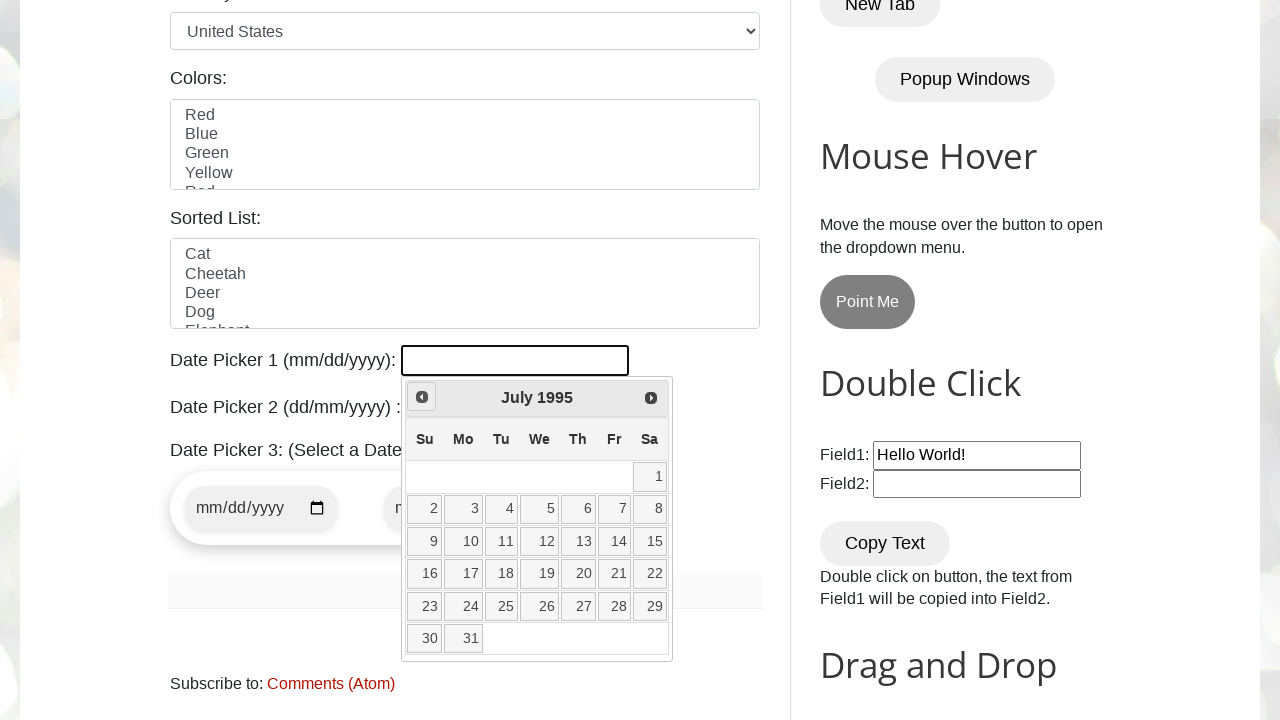

Read current date picker state: July 1995
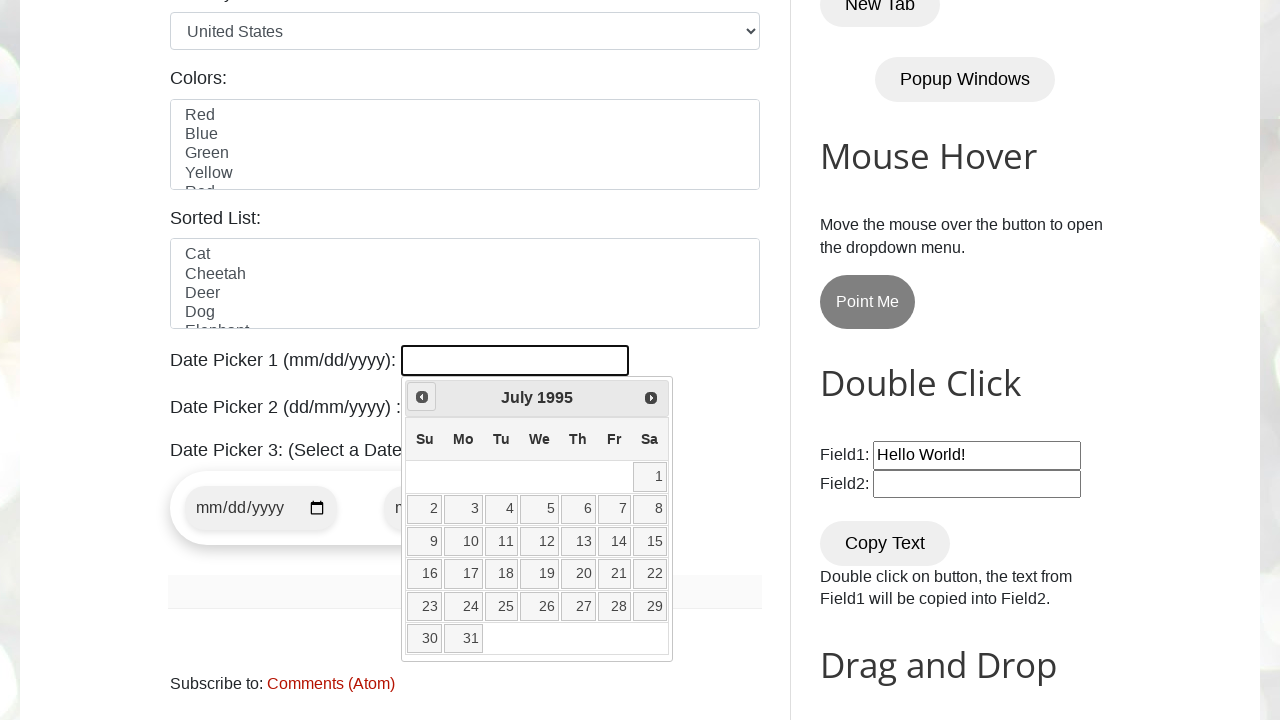

Clicked Previous button to navigate to earlier year at (422, 397) on xpath=//a[contains(@title,'Prev')]
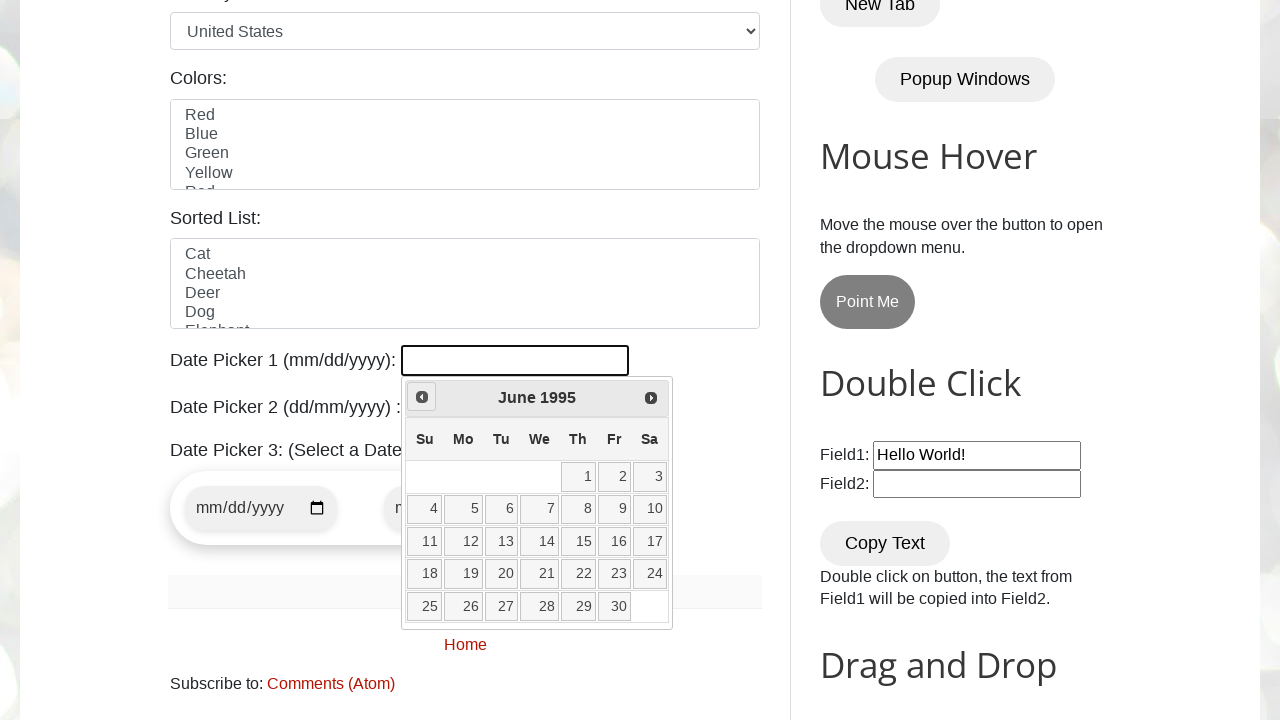

Read current date picker state: June 1995
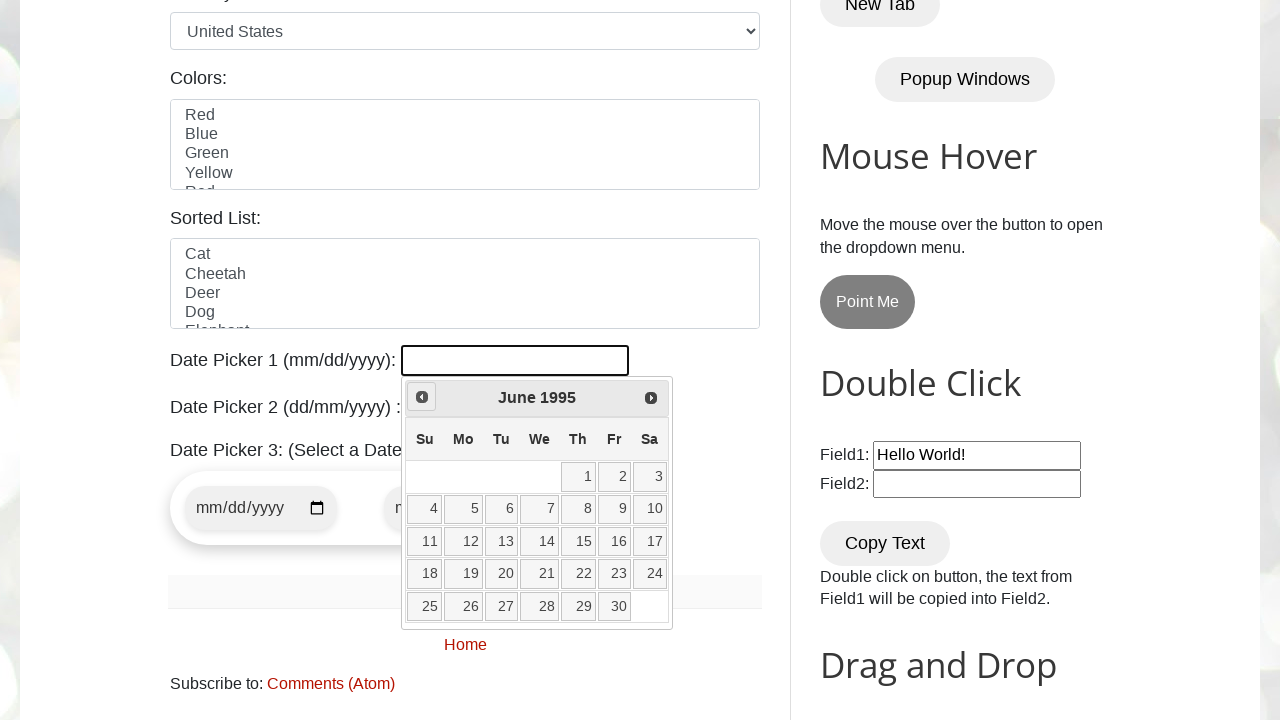

Clicked Previous button to navigate to earlier year at (422, 397) on xpath=//a[contains(@title,'Prev')]
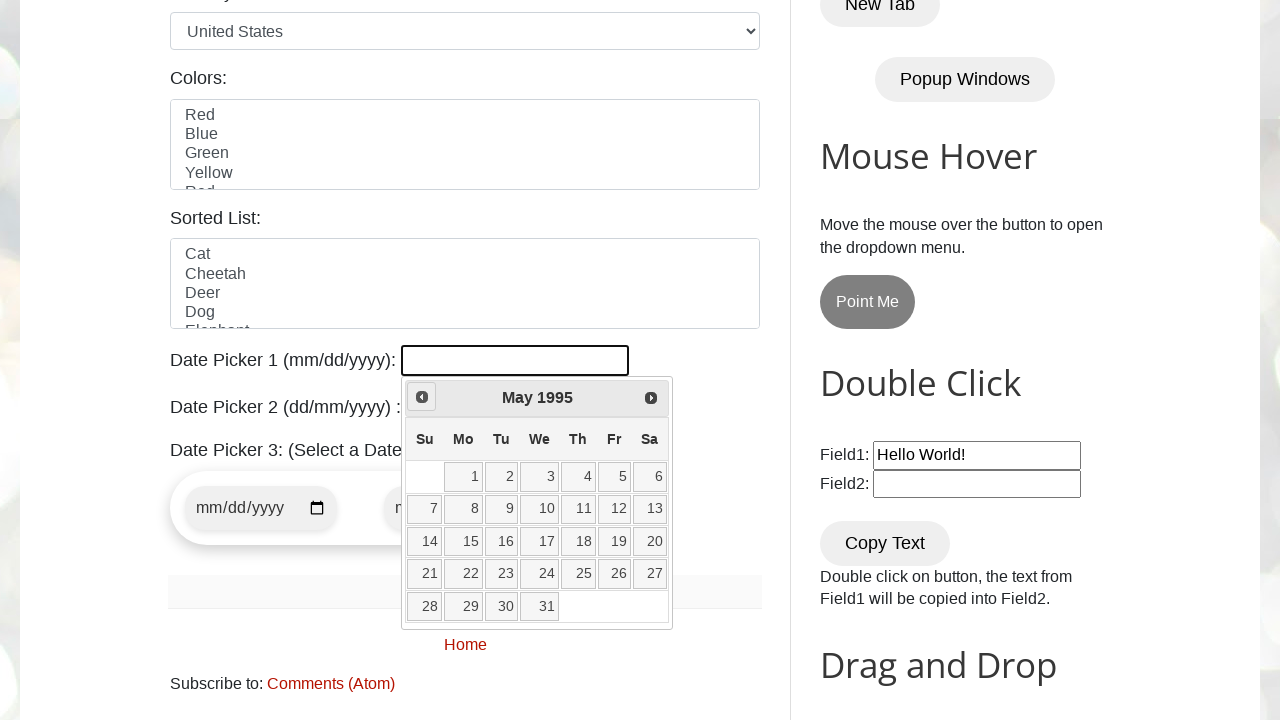

Read current date picker state: May 1995
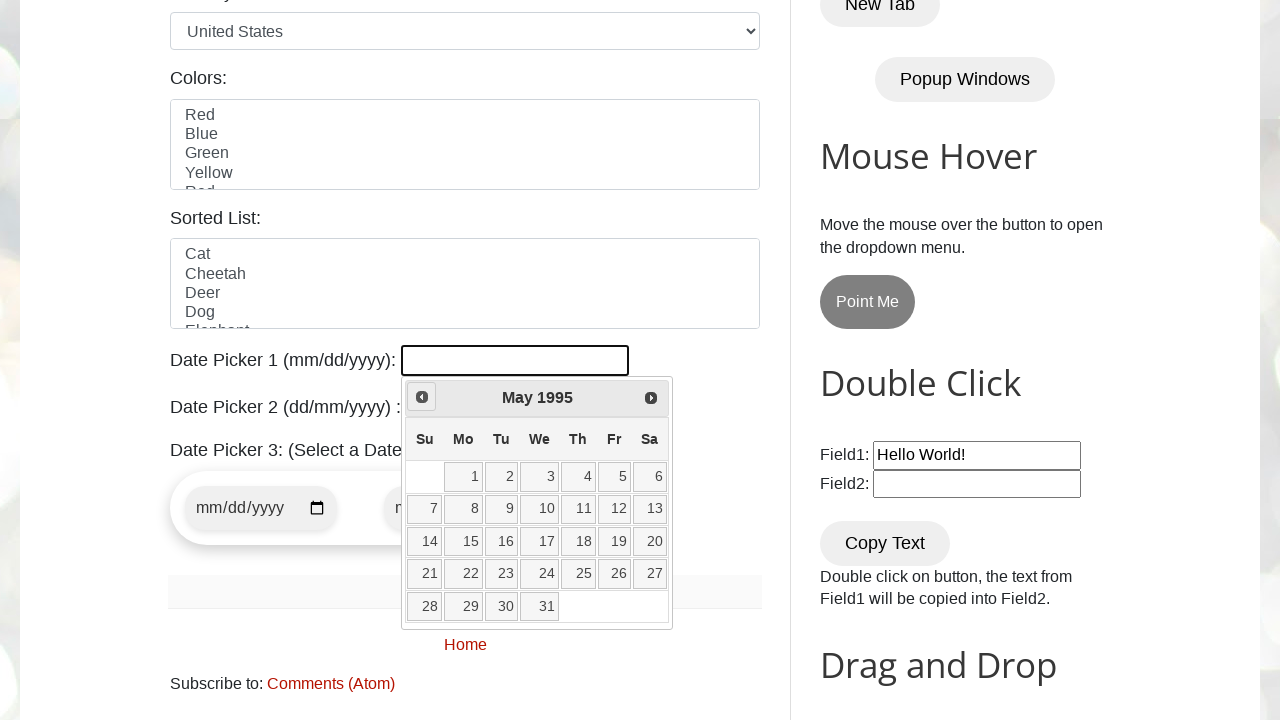

Clicked Previous button to navigate to earlier year at (422, 397) on xpath=//a[contains(@title,'Prev')]
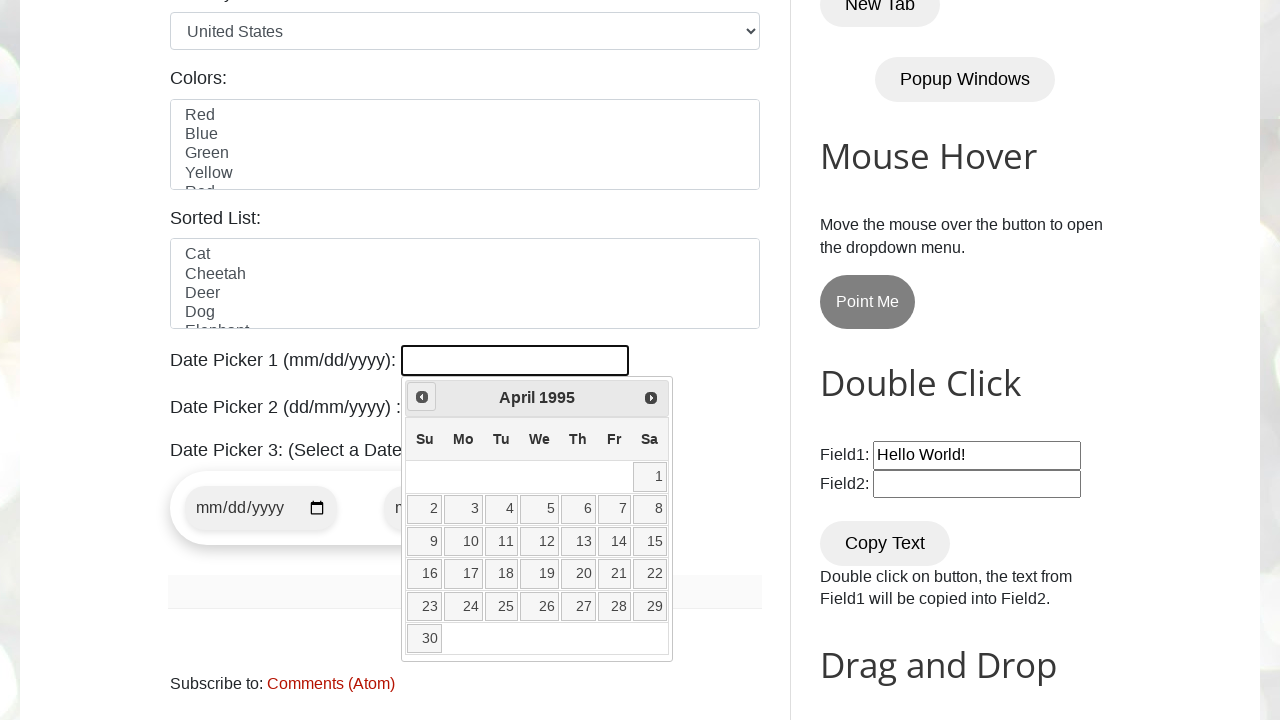

Read current date picker state: April 1995
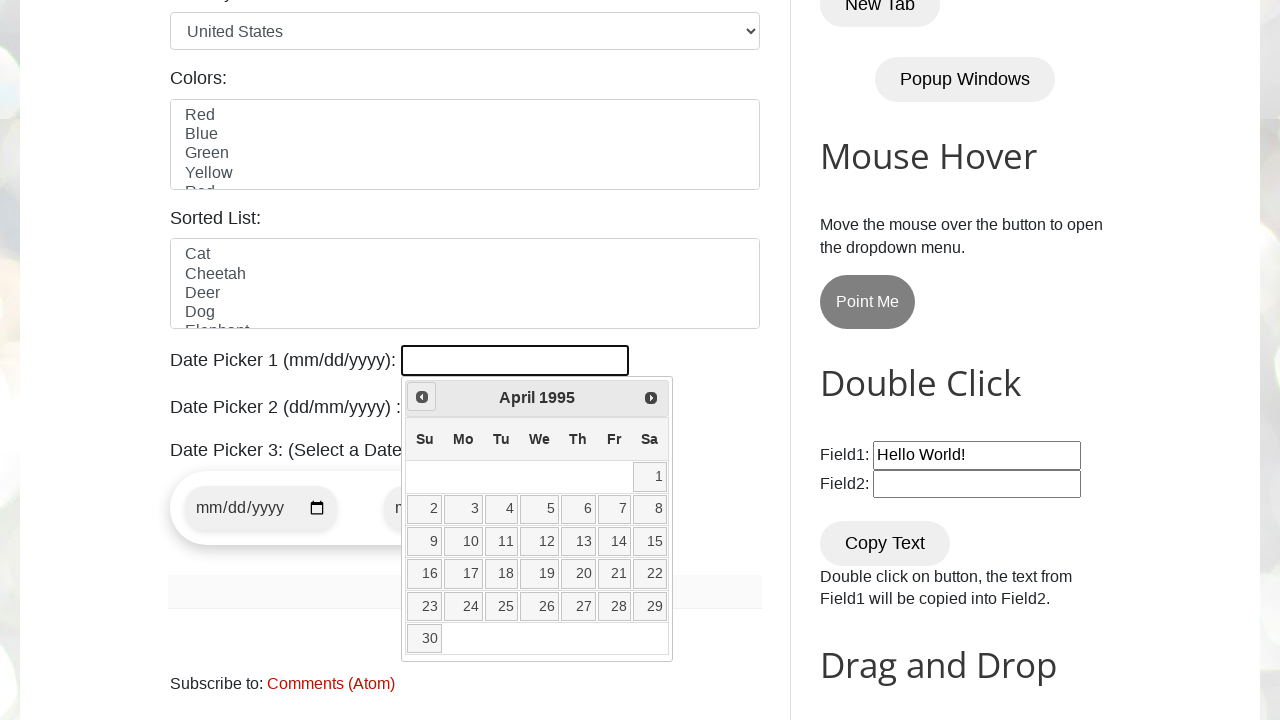

Clicked Previous button to navigate to earlier year at (422, 397) on xpath=//a[contains(@title,'Prev')]
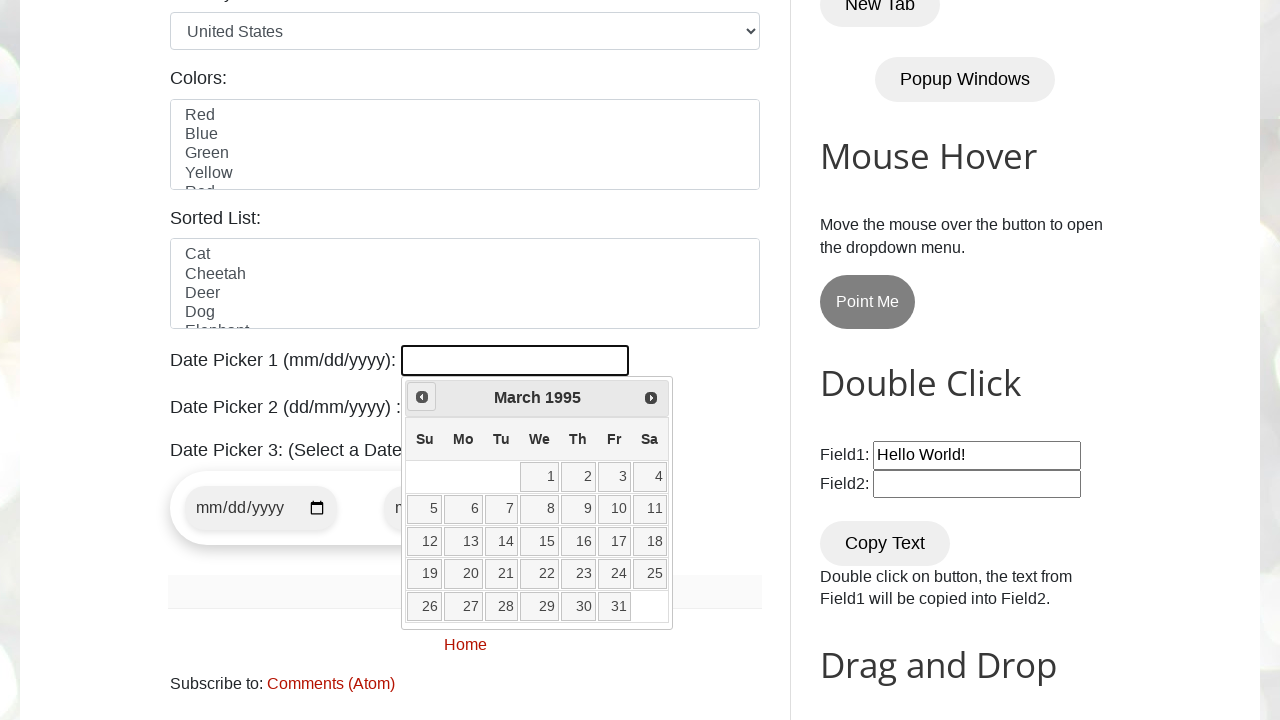

Read current date picker state: March 1995
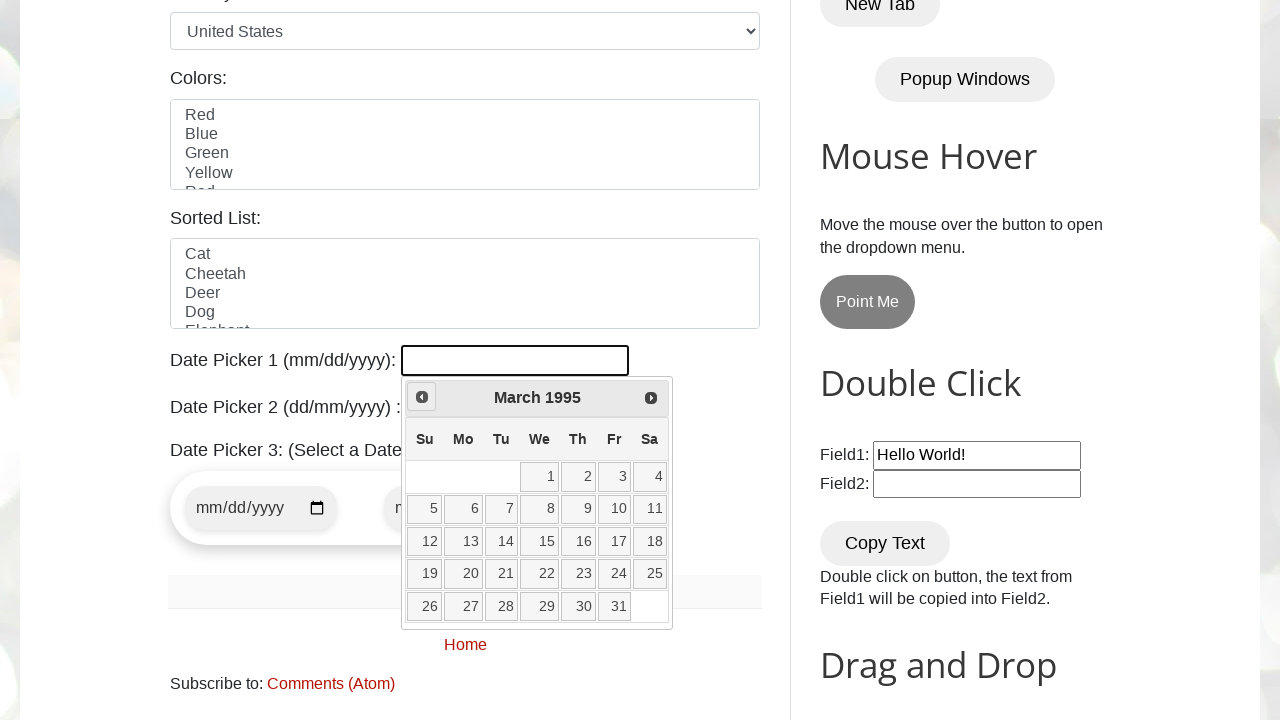

Clicked Previous button to navigate to earlier year at (422, 397) on xpath=//a[contains(@title,'Prev')]
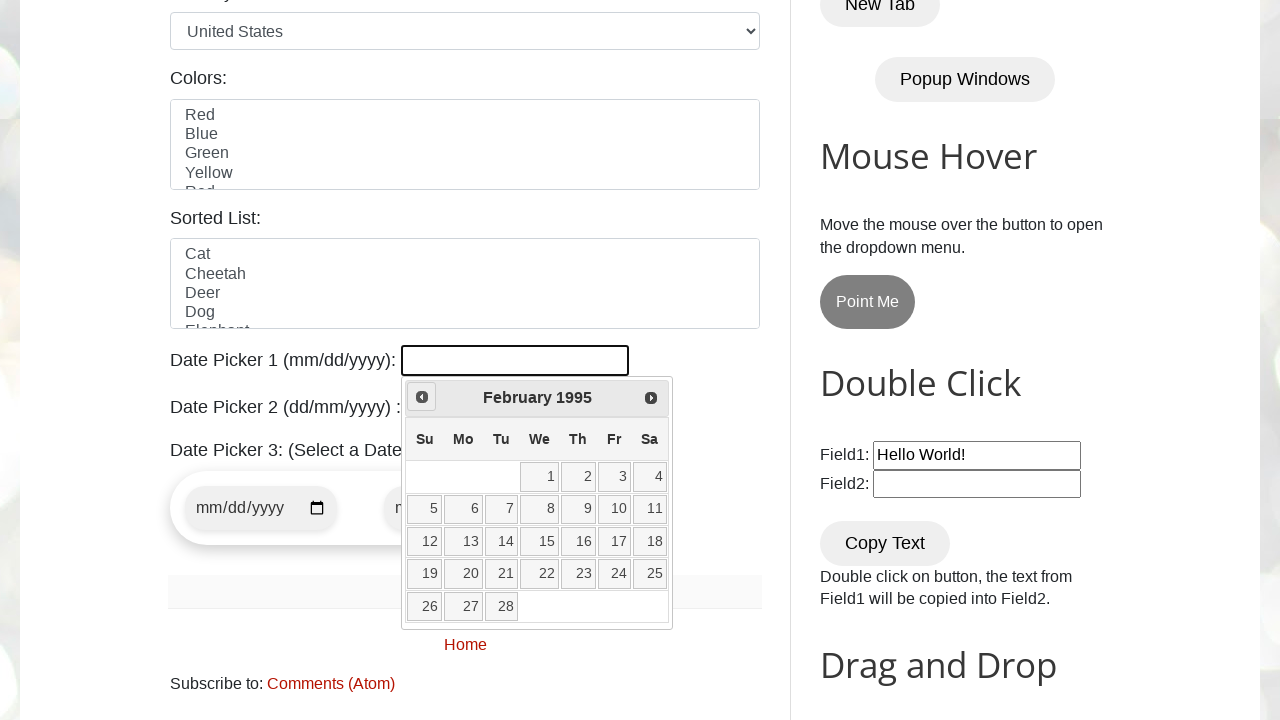

Read current date picker state: February 1995
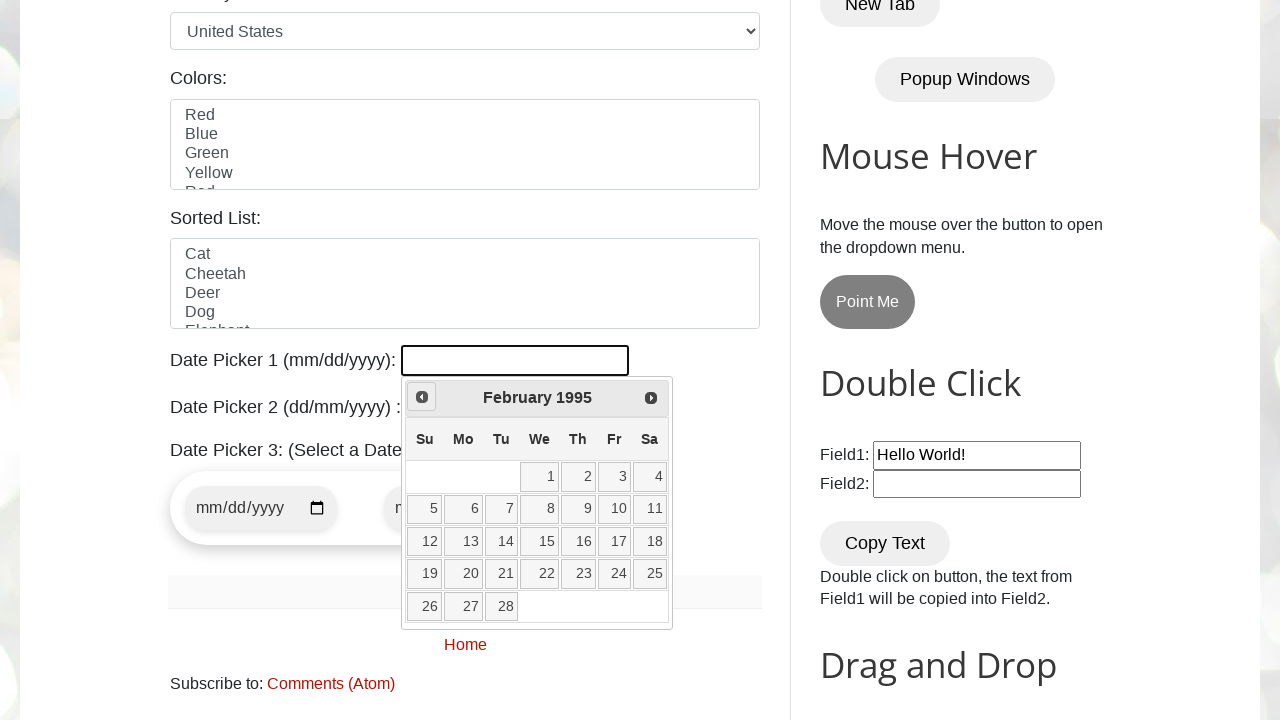

Clicked Previous button to navigate to earlier year at (422, 397) on xpath=//a[contains(@title,'Prev')]
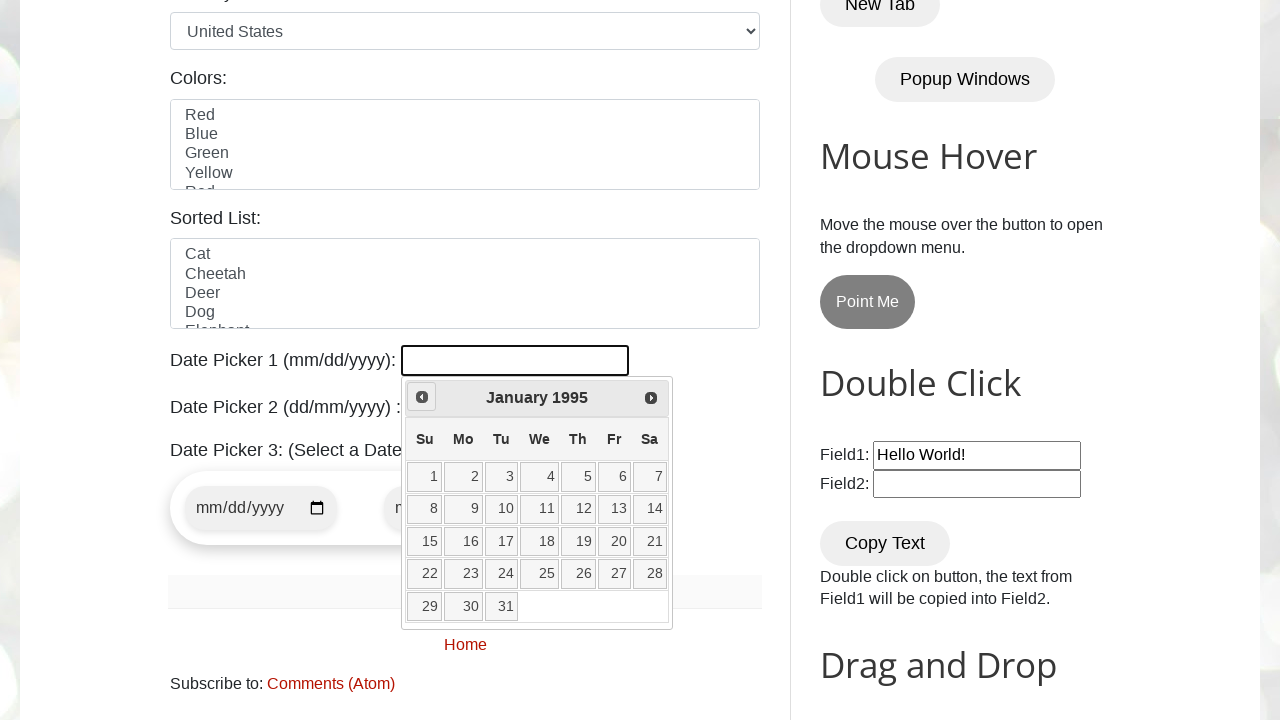

Read current date picker state: January 1995
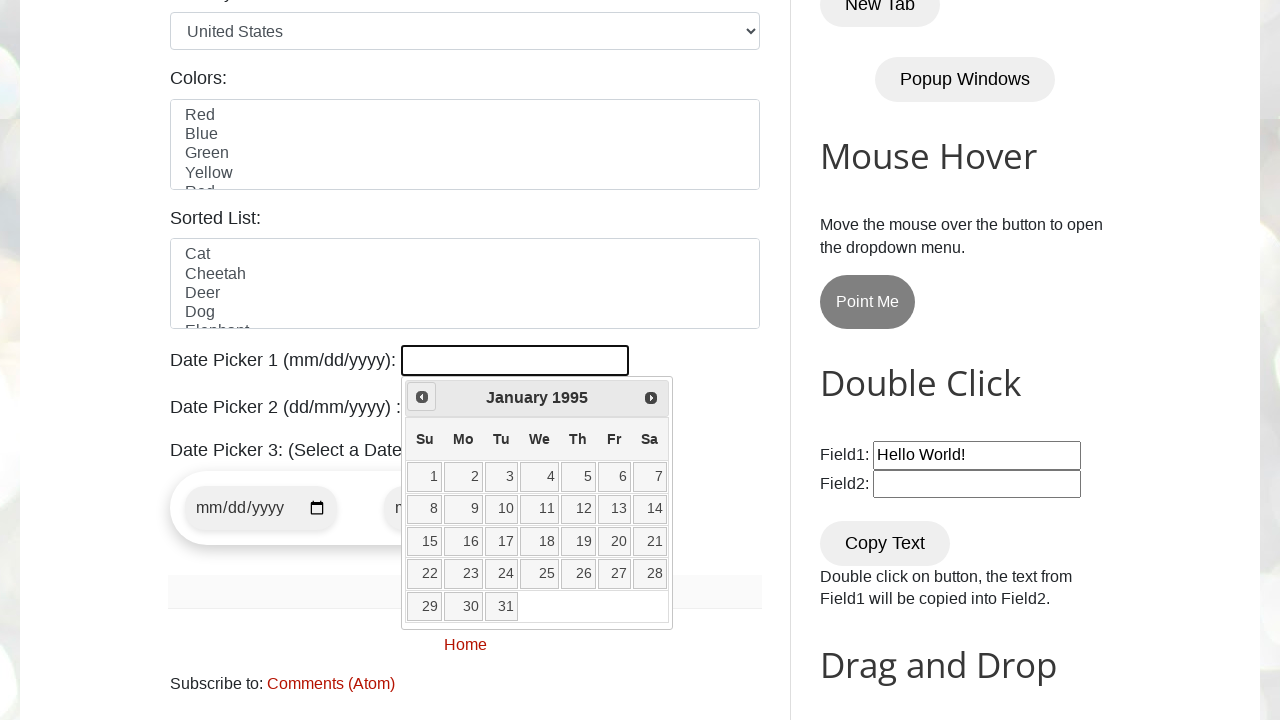

Clicked Previous button to navigate to earlier year at (422, 397) on xpath=//a[contains(@title,'Prev')]
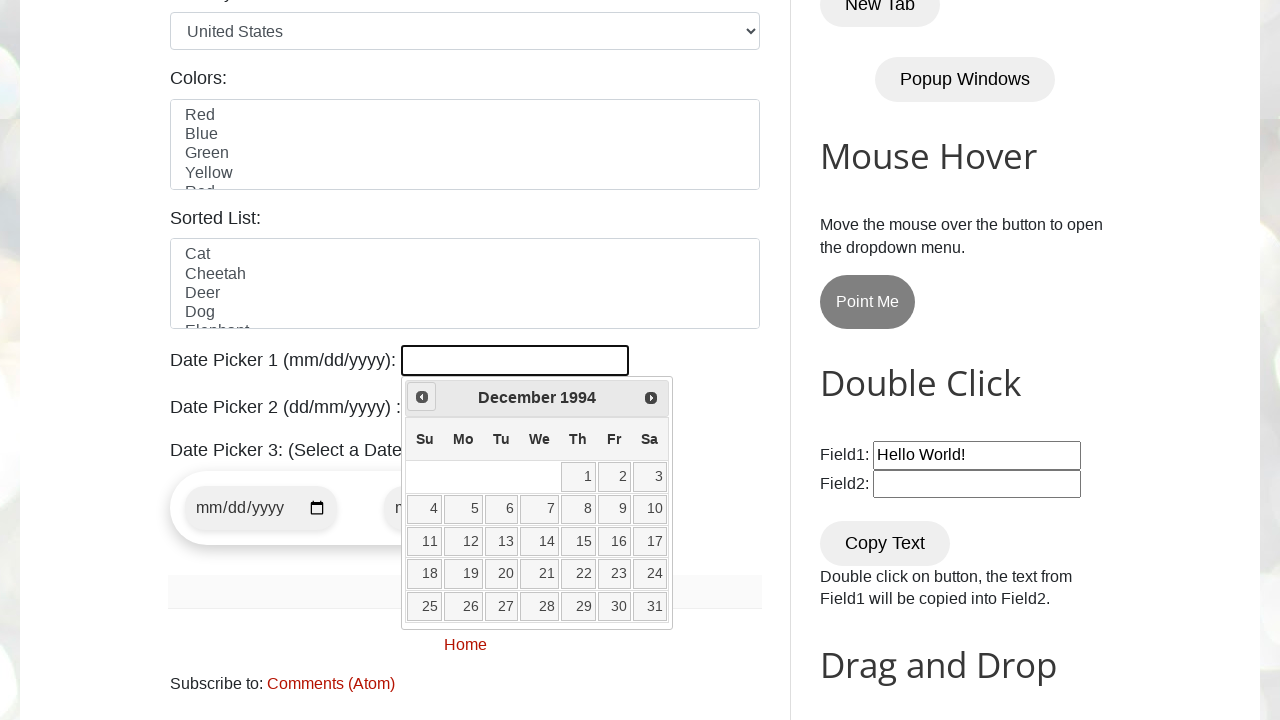

Read current date picker state: December 1994
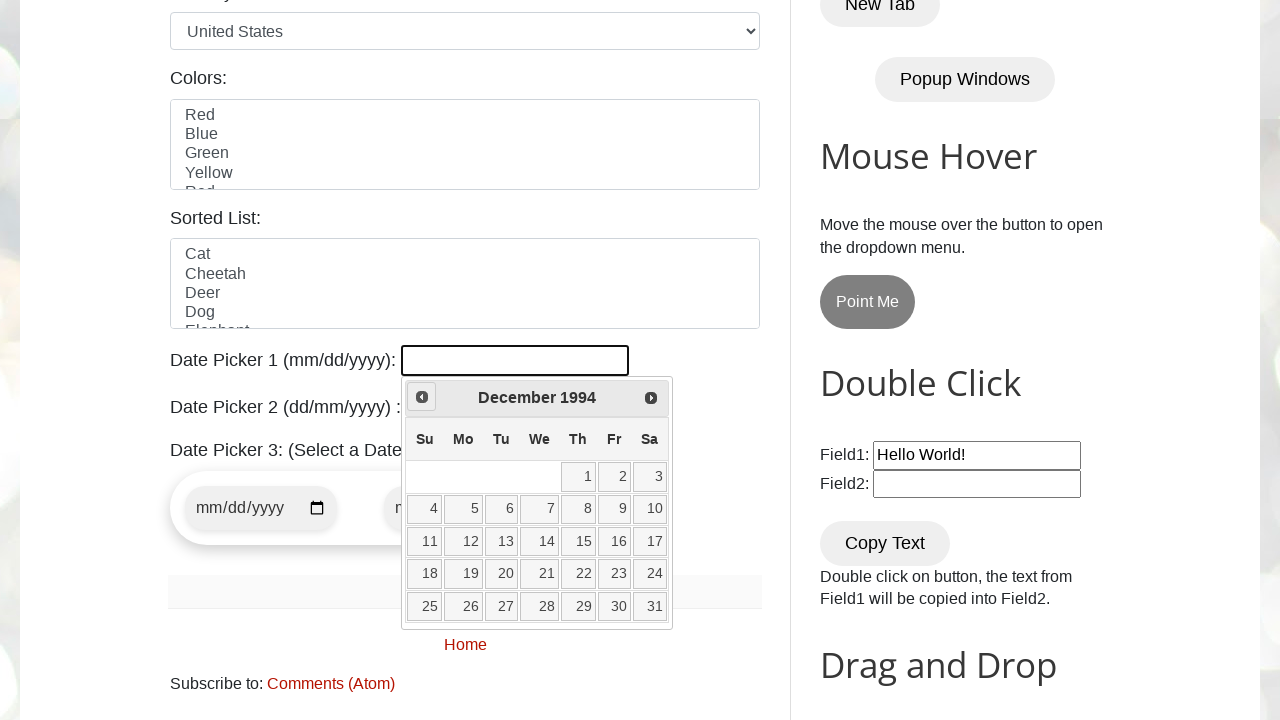

Clicked Previous button to navigate to earlier year at (422, 397) on xpath=//a[contains(@title,'Prev')]
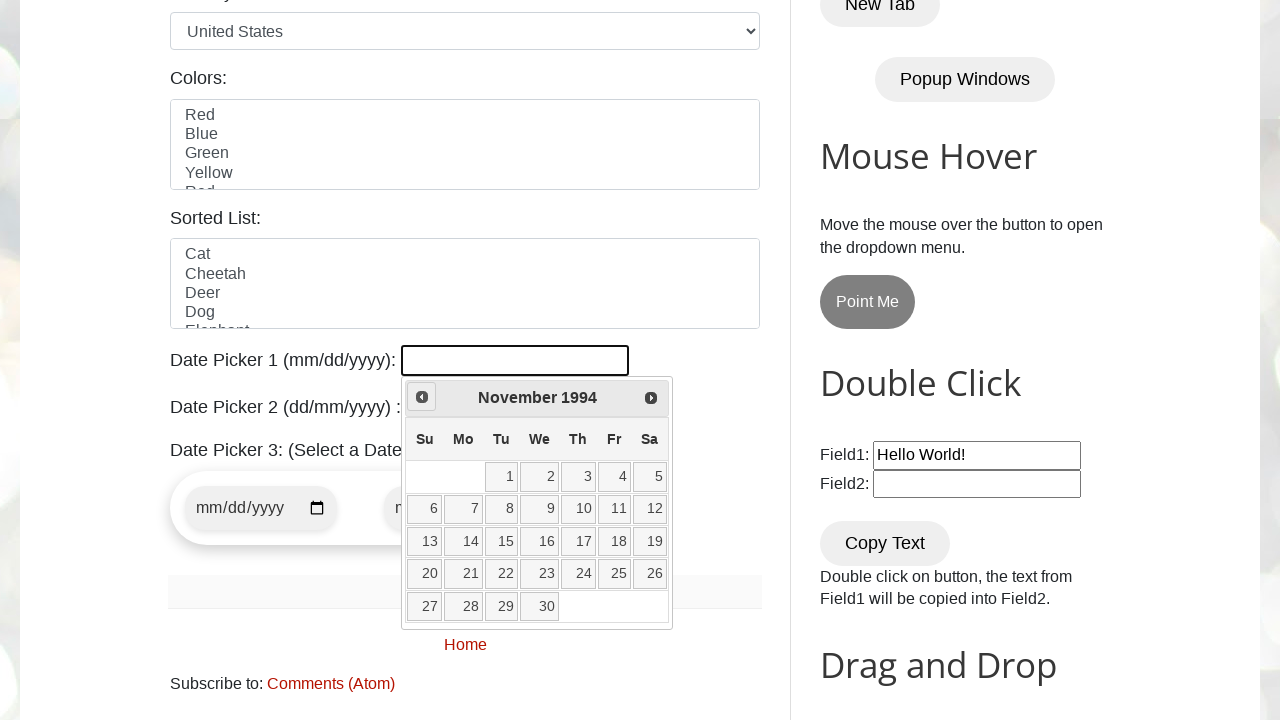

Read current date picker state: November 1994
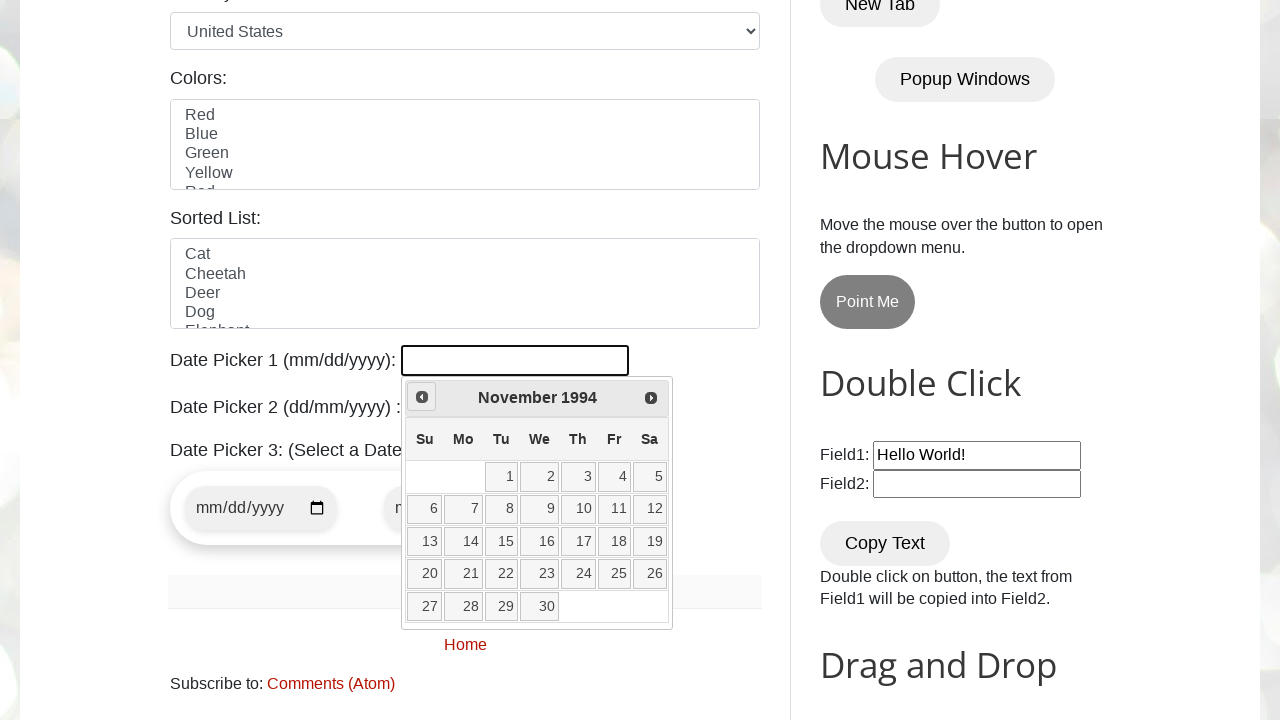

Clicked Previous button to navigate to earlier year at (422, 397) on xpath=//a[contains(@title,'Prev')]
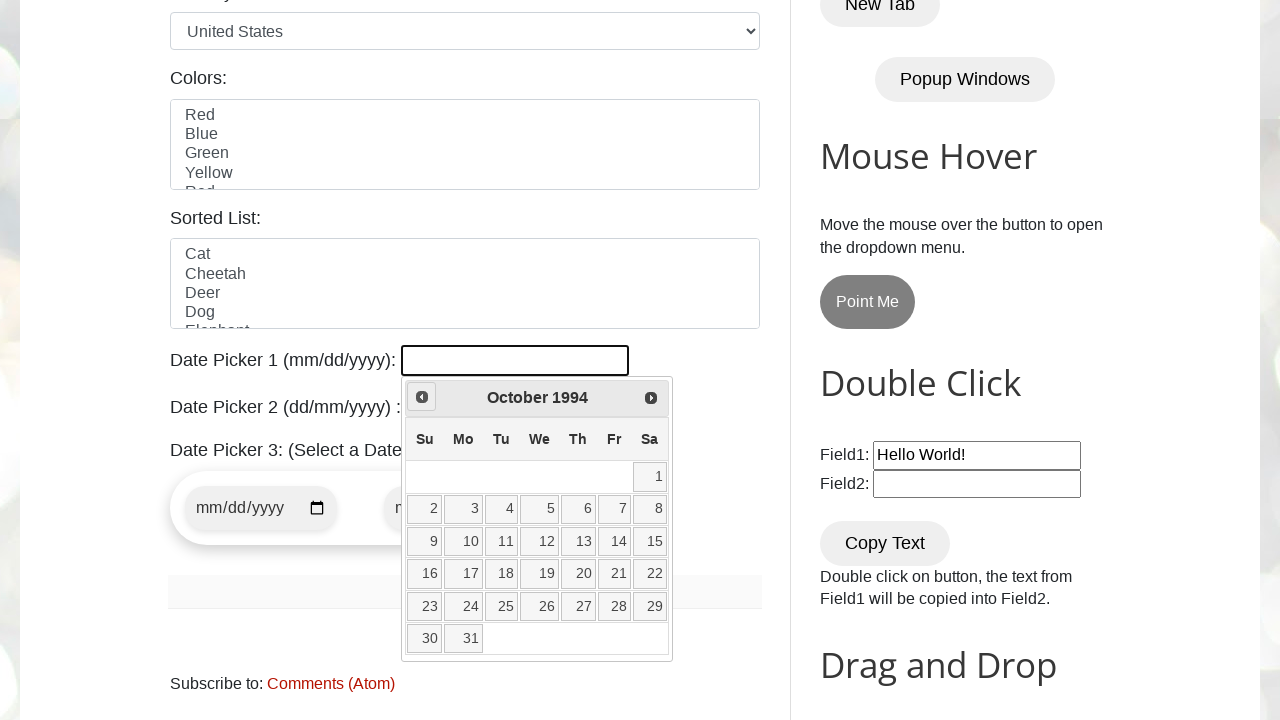

Read current date picker state: October 1994
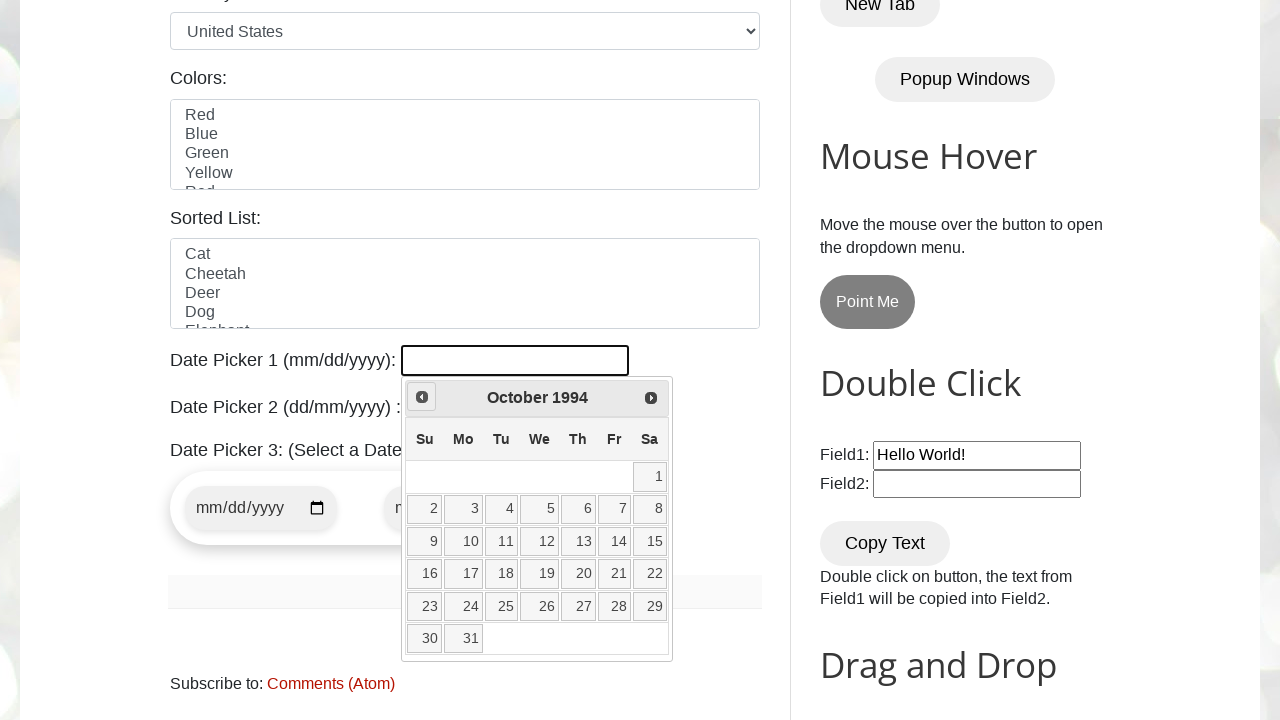

Clicked Previous button to navigate to earlier year at (422, 397) on xpath=//a[contains(@title,'Prev')]
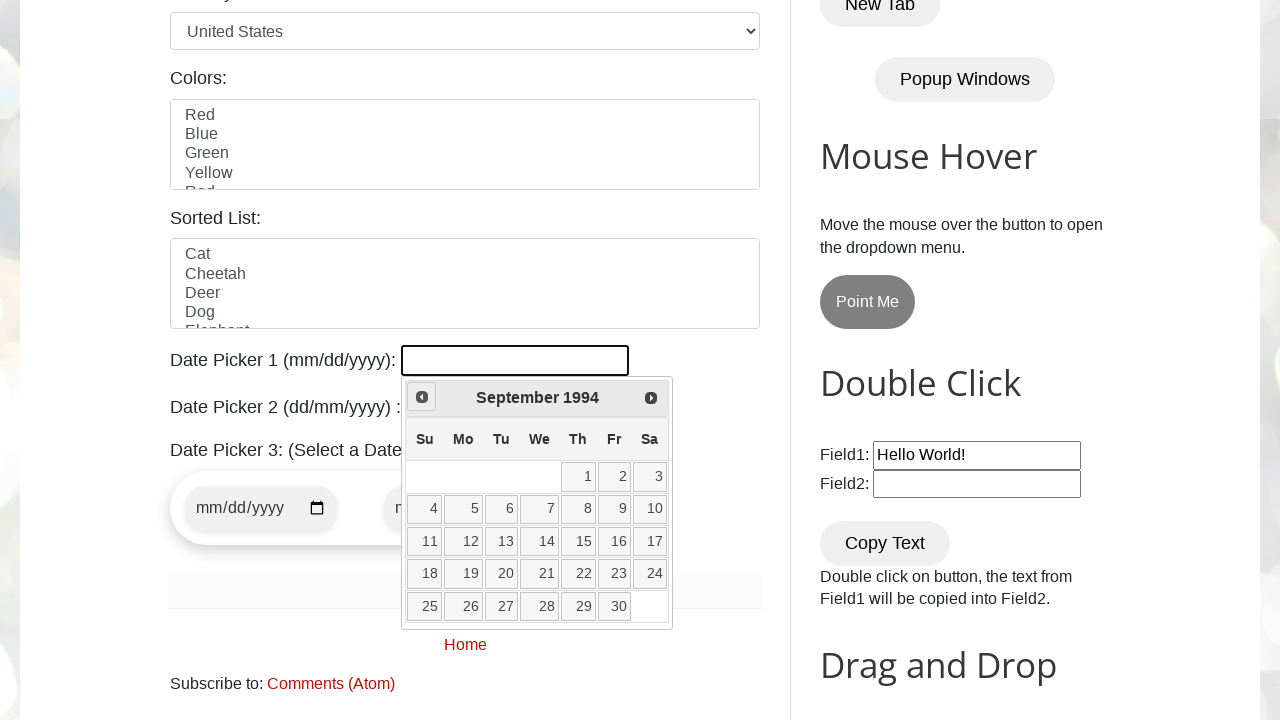

Read current date picker state: September 1994
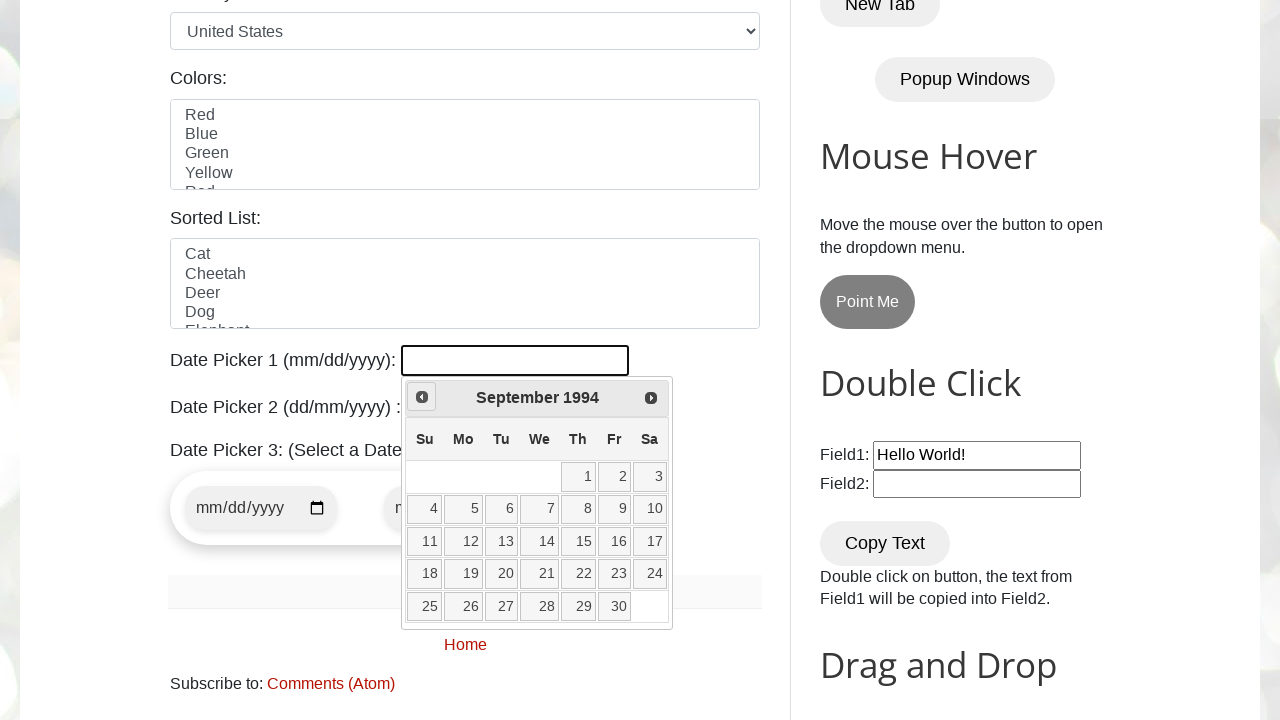

Clicked Previous button to navigate to earlier year at (422, 397) on xpath=//a[contains(@title,'Prev')]
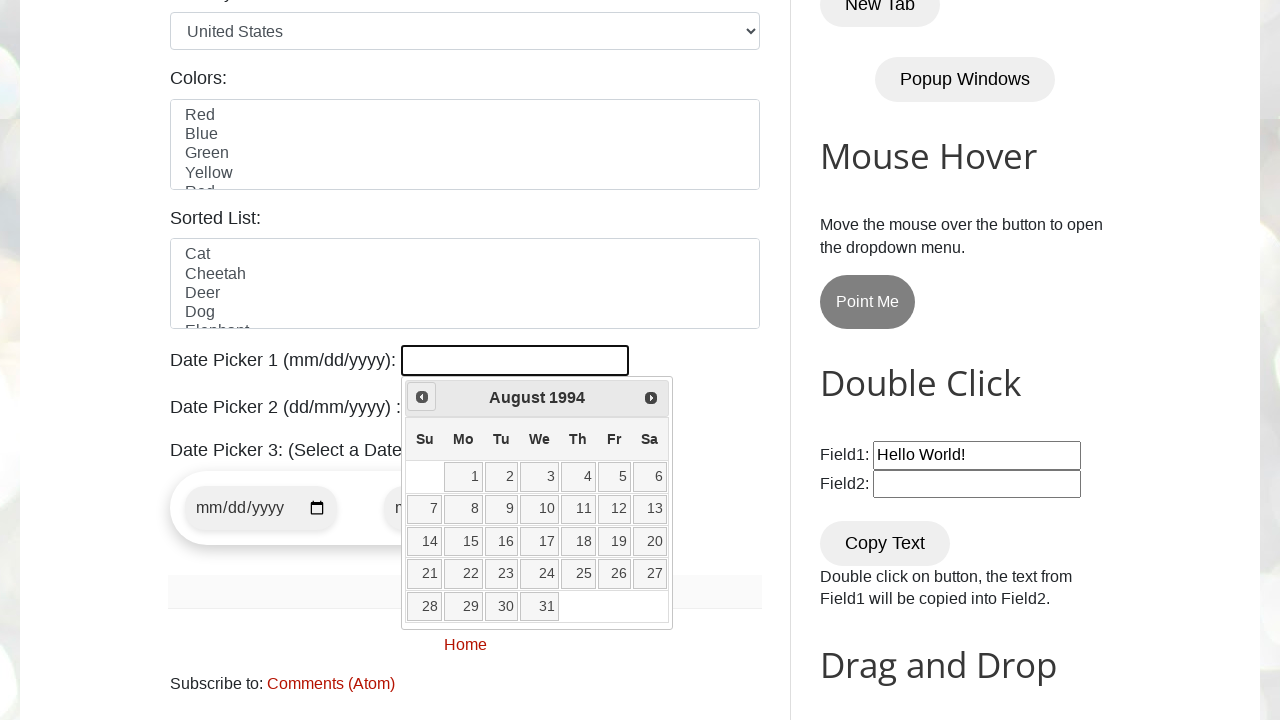

Read current date picker state: August 1994
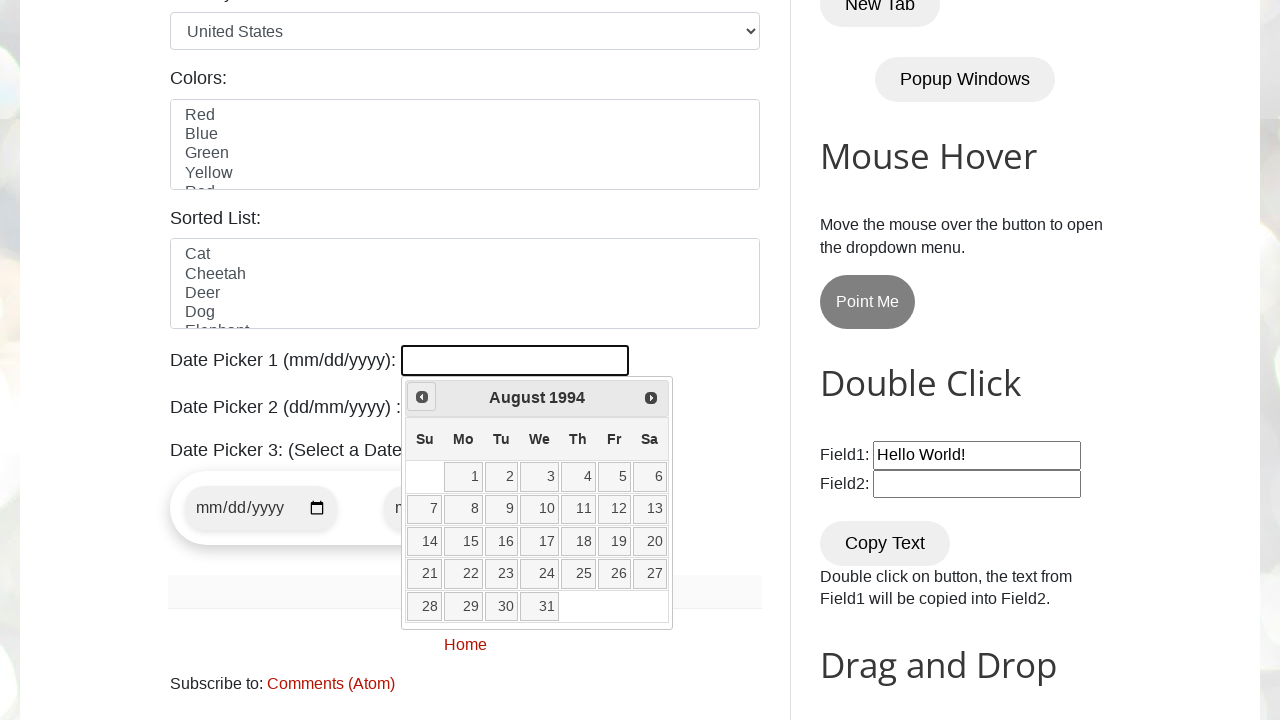

Clicked Previous button to navigate to earlier year at (422, 397) on xpath=//a[contains(@title,'Prev')]
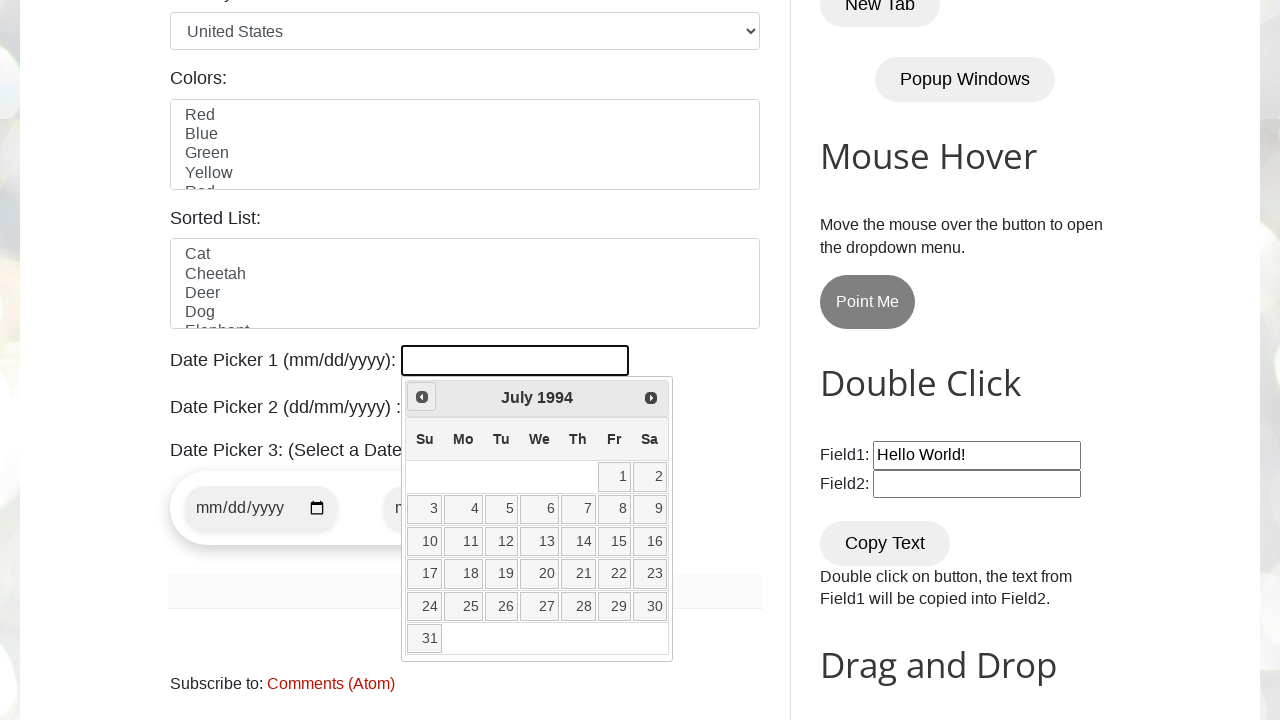

Read current date picker state: July 1994
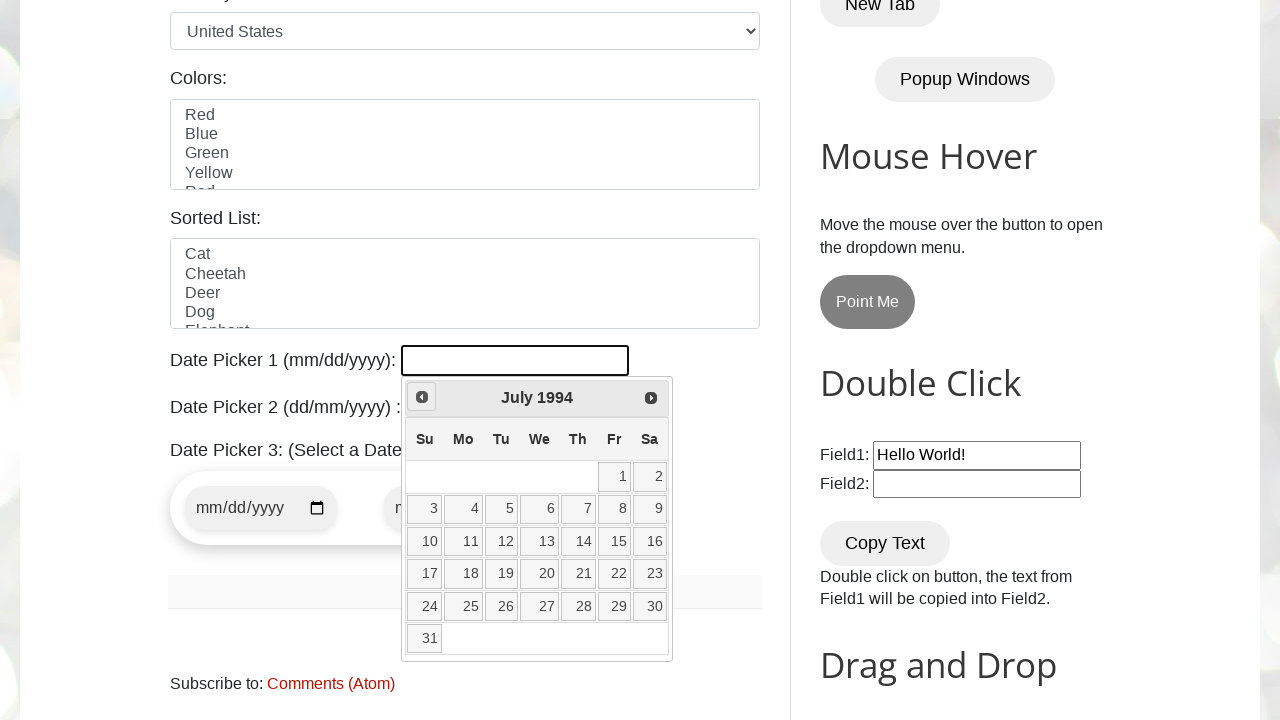

Clicked Previous button to navigate to earlier year at (422, 397) on xpath=//a[contains(@title,'Prev')]
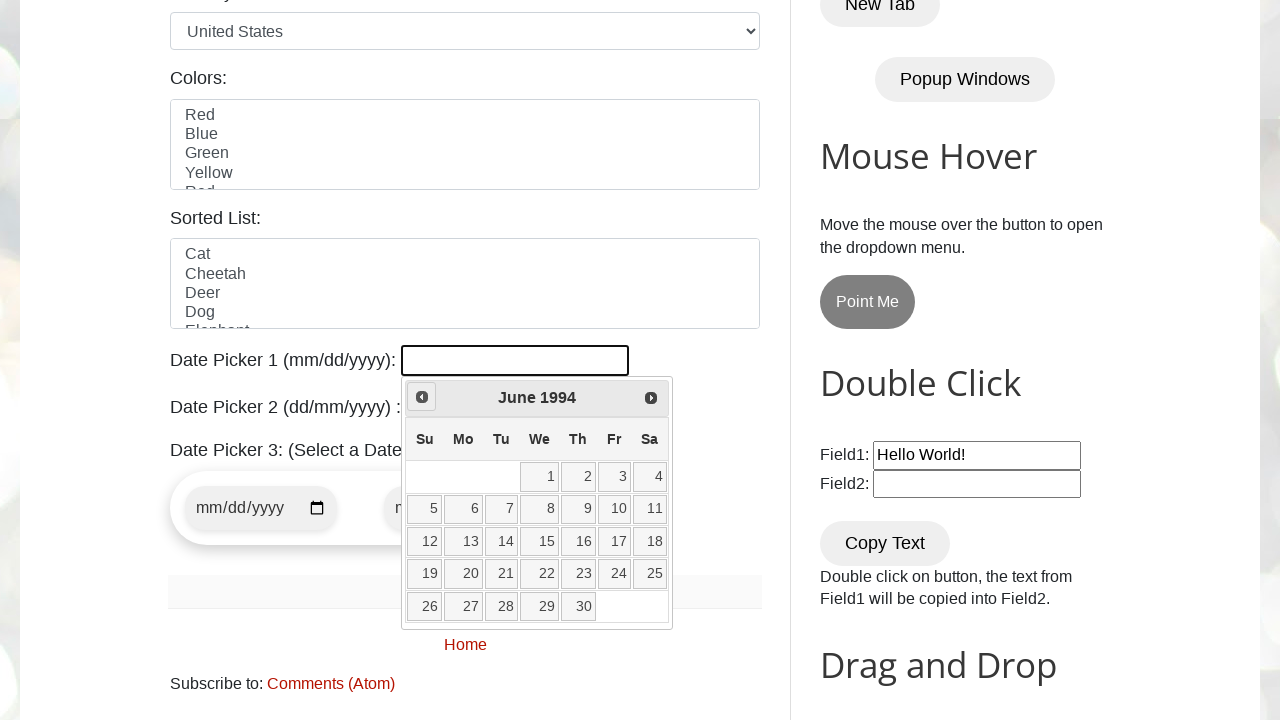

Read current date picker state: June 1994
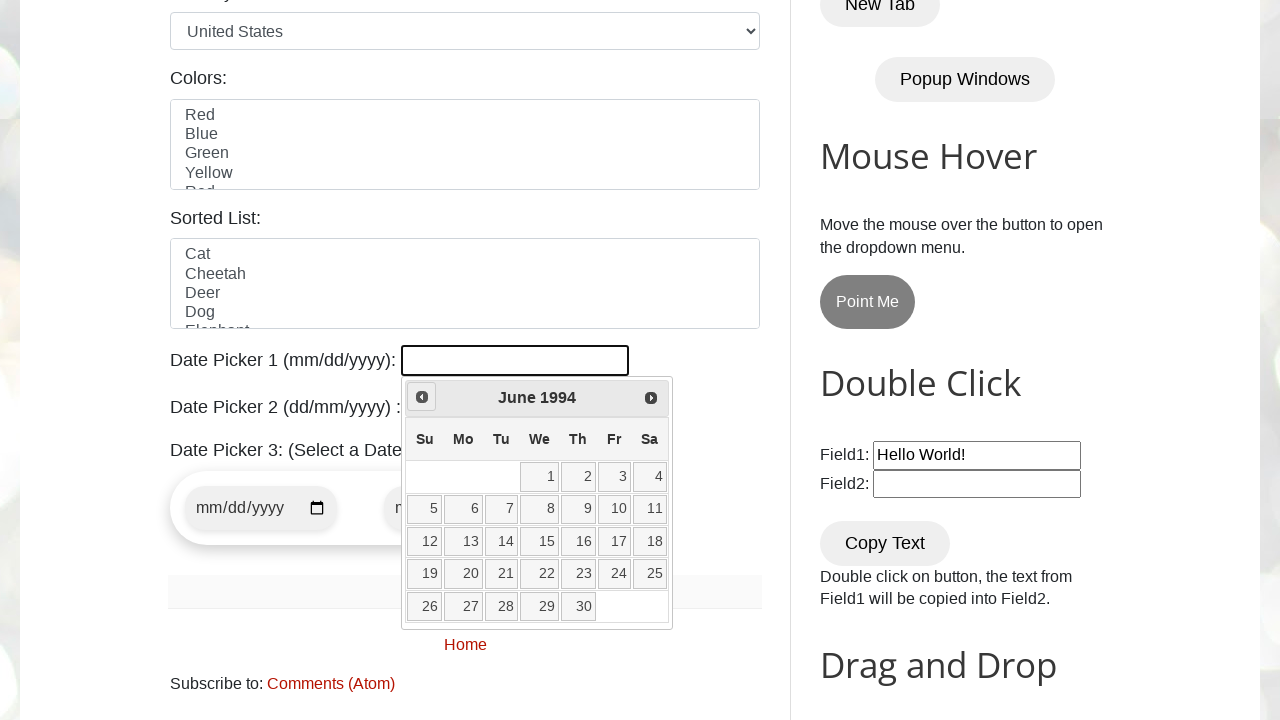

Clicked Previous button to navigate to earlier year at (422, 397) on xpath=//a[contains(@title,'Prev')]
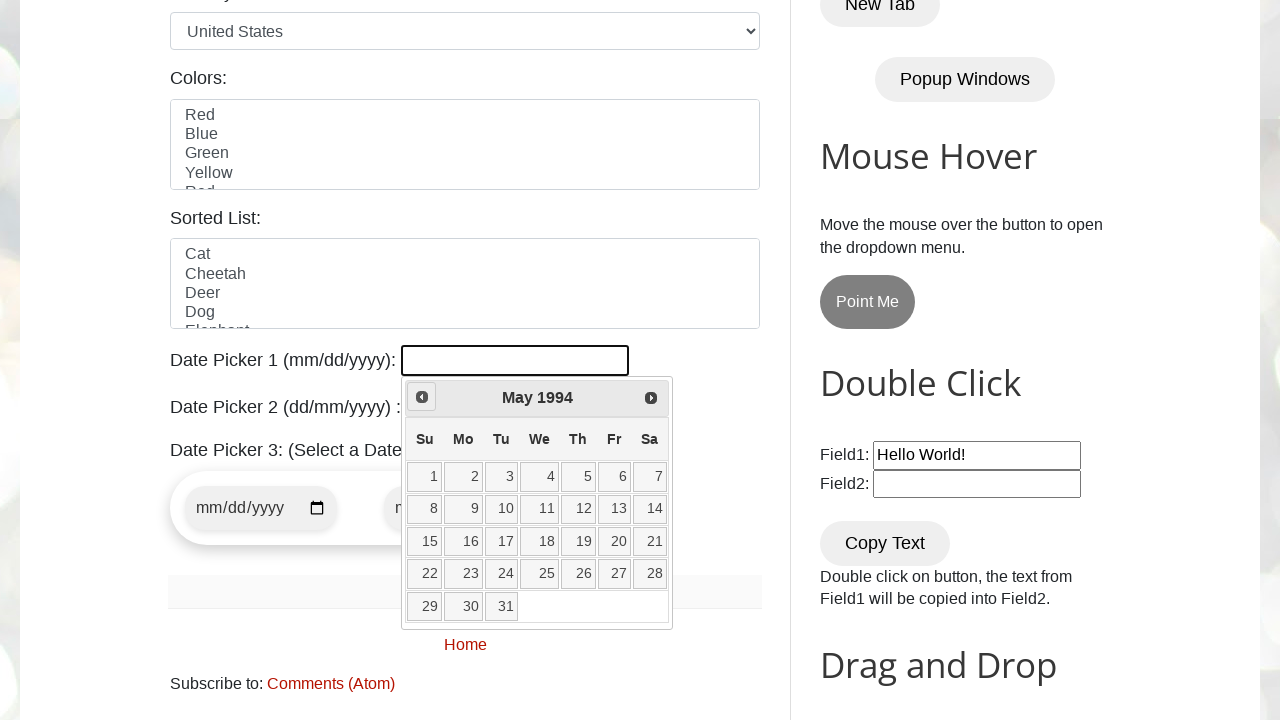

Read current date picker state: May 1994
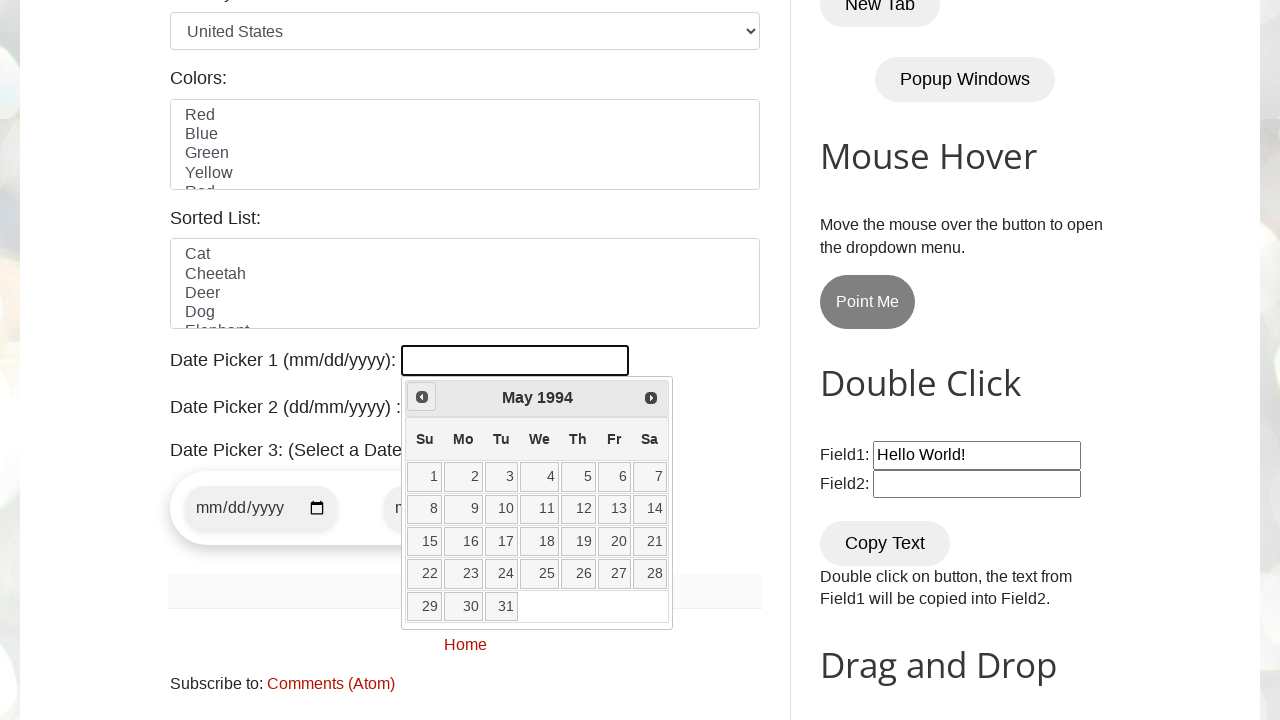

Clicked Previous button to navigate to earlier year at (422, 397) on xpath=//a[contains(@title,'Prev')]
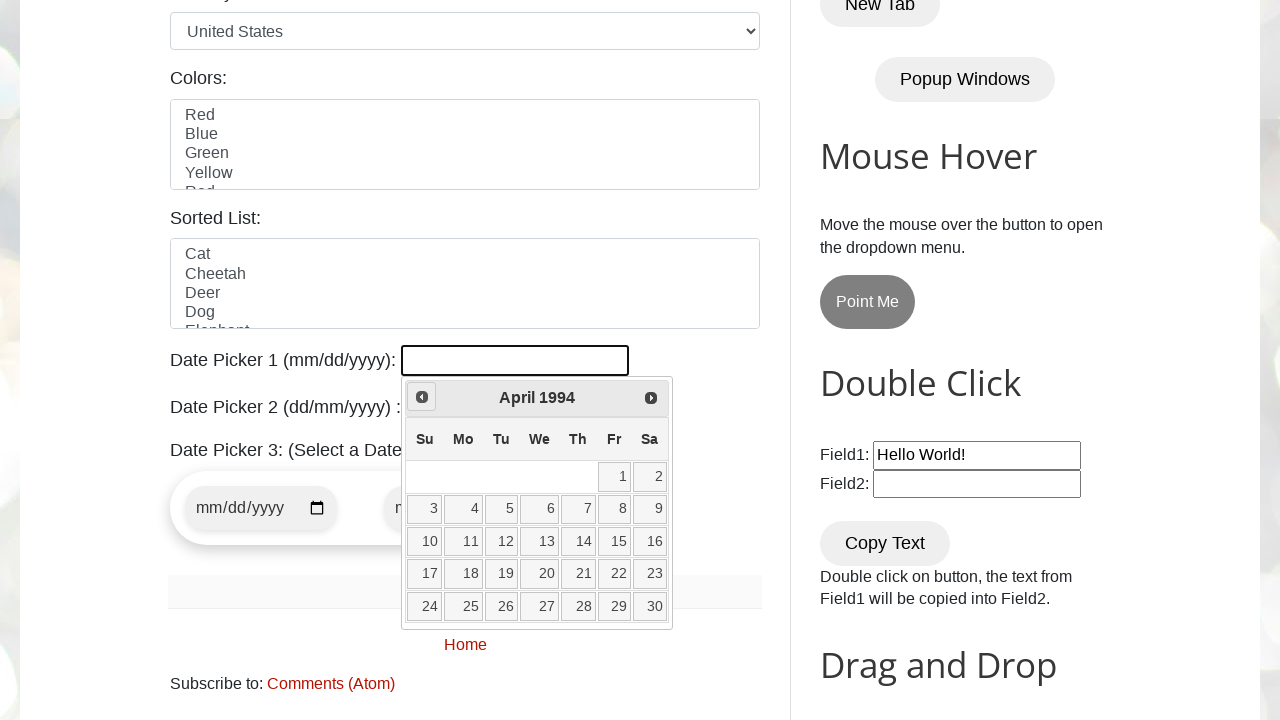

Read current date picker state: April 1994
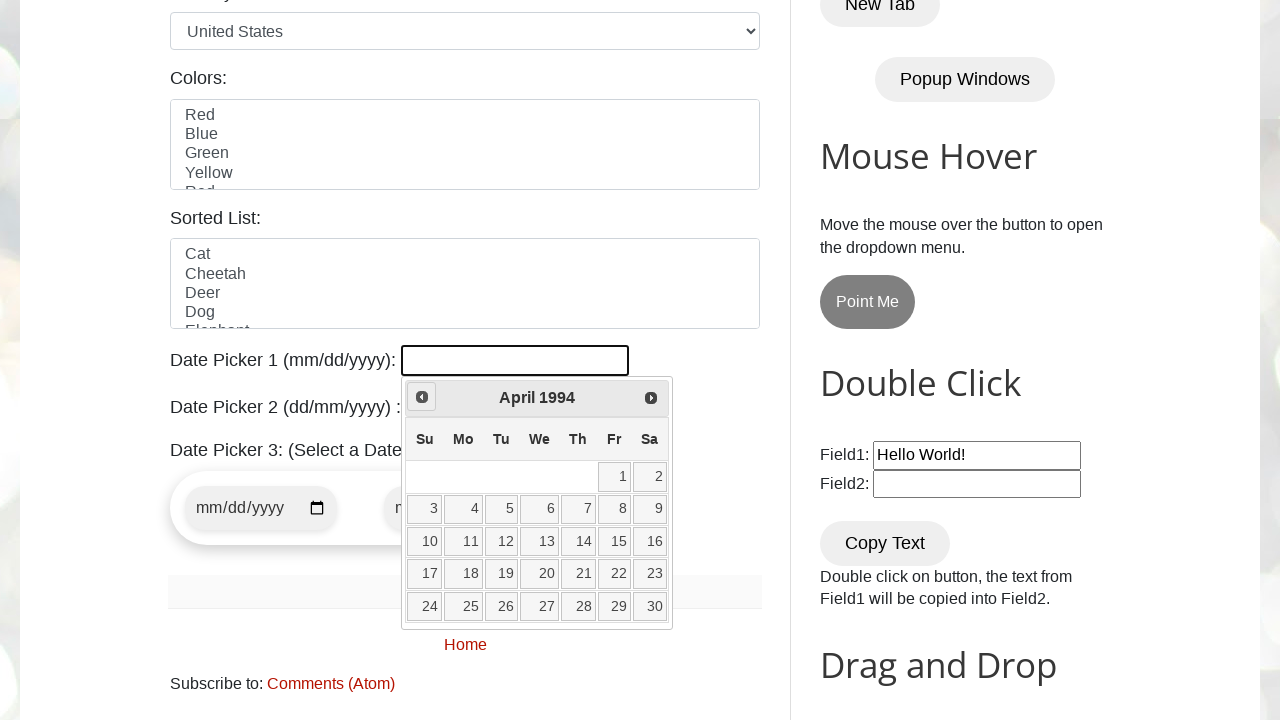

Clicked Previous button to navigate to earlier year at (422, 397) on xpath=//a[contains(@title,'Prev')]
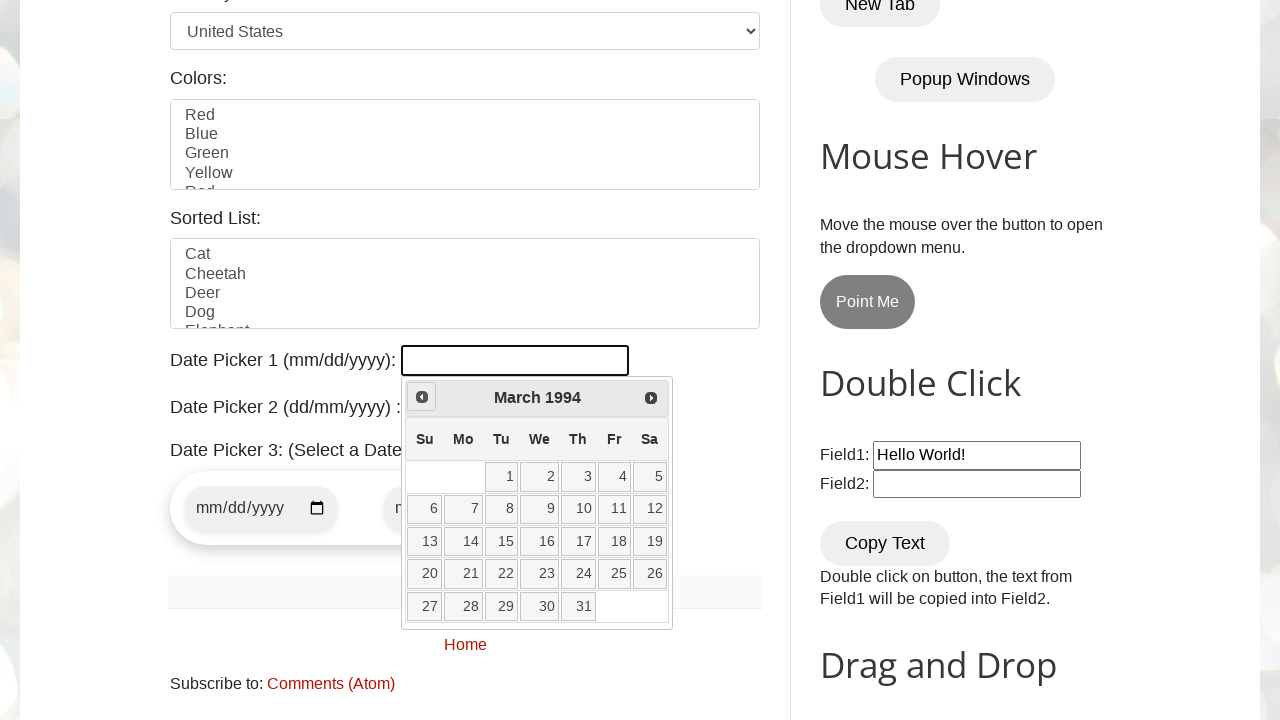

Read current date picker state: March 1994
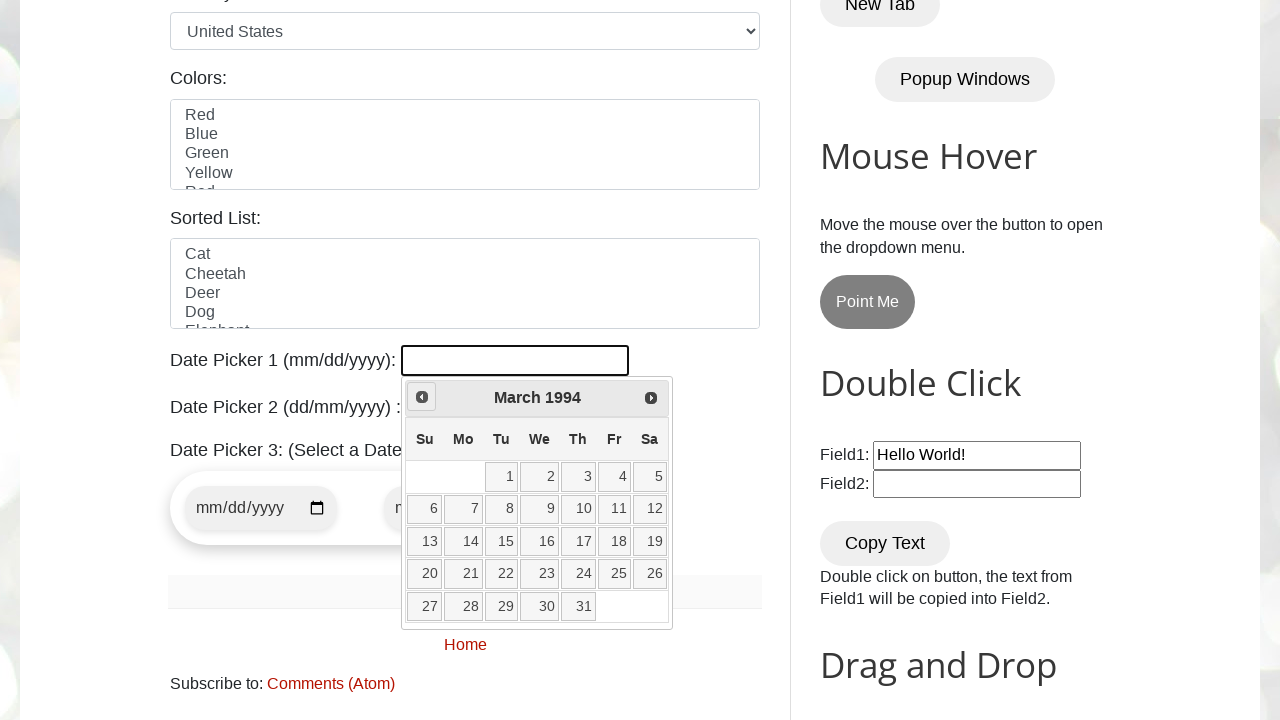

Clicked Previous button to navigate to earlier year at (422, 397) on xpath=//a[contains(@title,'Prev')]
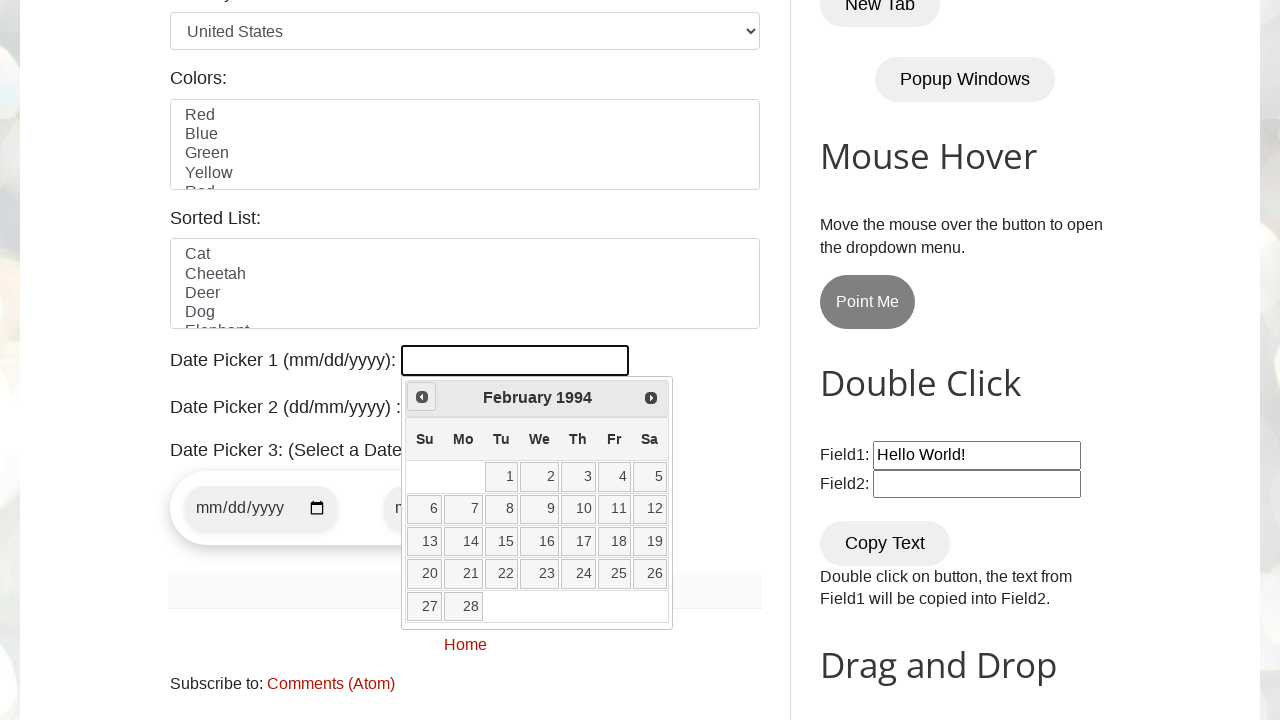

Read current date picker state: February 1994
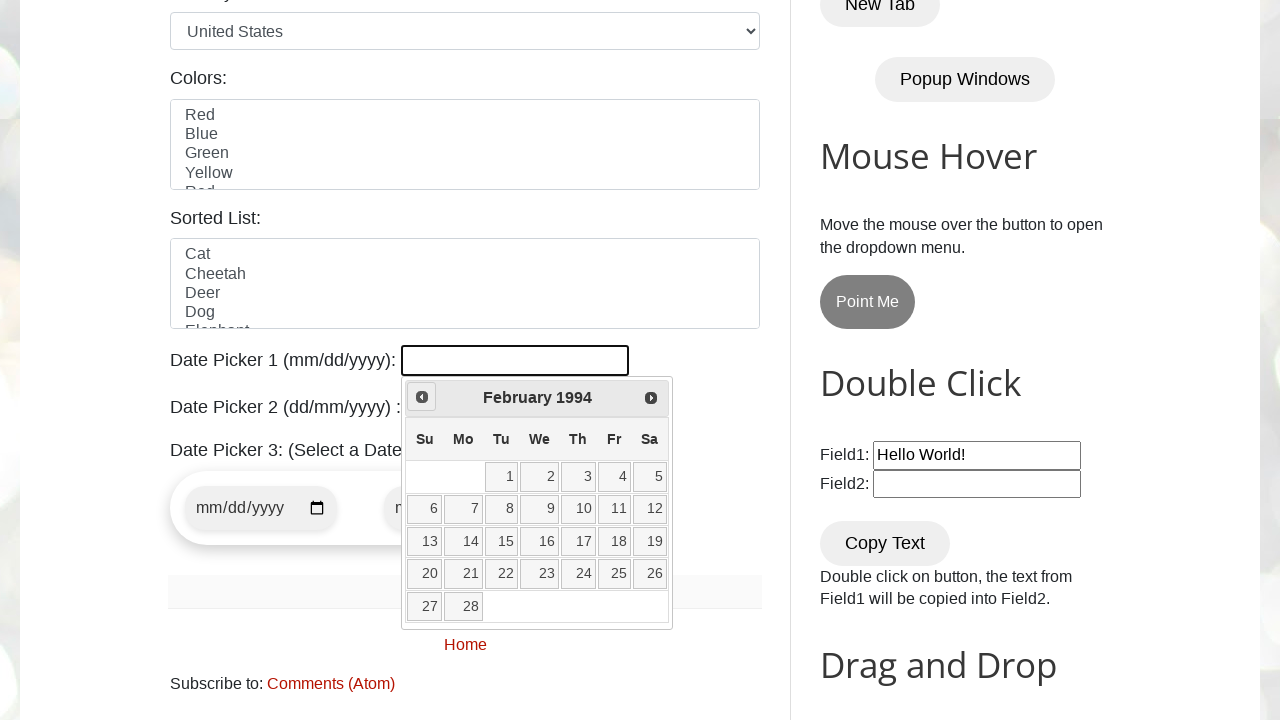

Clicked Previous button to navigate to earlier year at (422, 397) on xpath=//a[contains(@title,'Prev')]
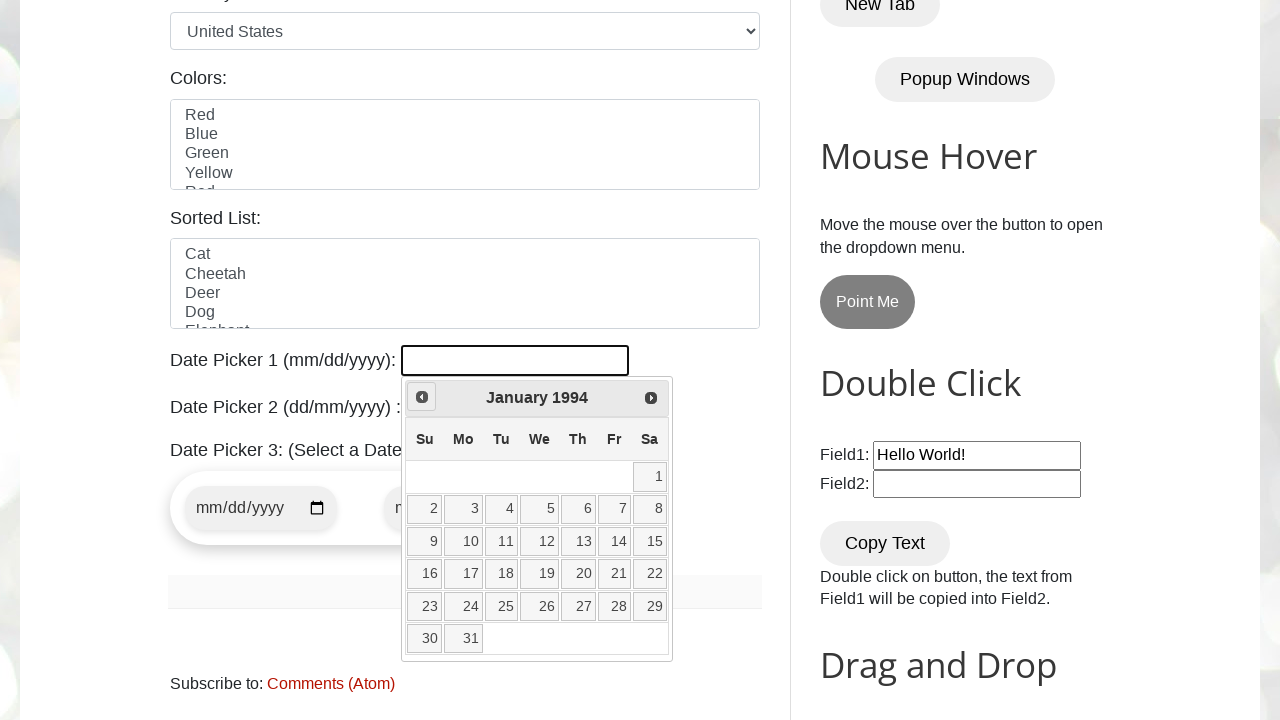

Read current date picker state: January 1994
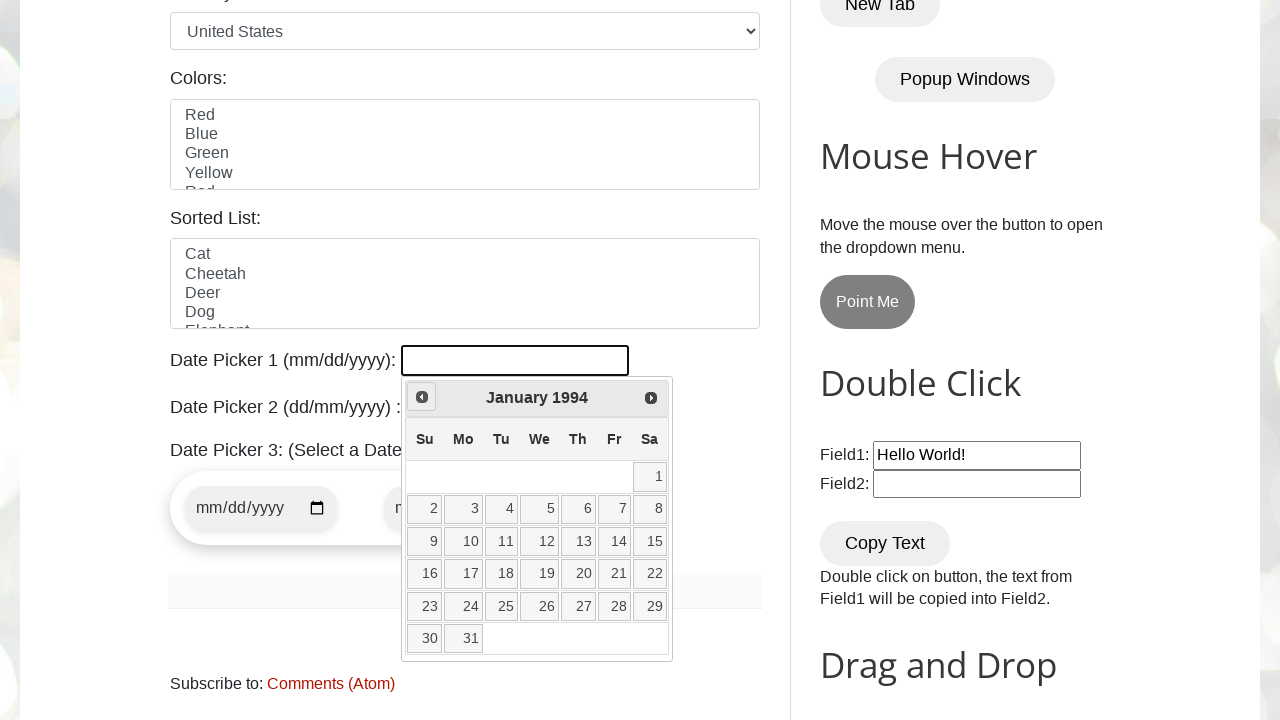

Clicked Previous button to navigate to earlier year at (422, 397) on xpath=//a[contains(@title,'Prev')]
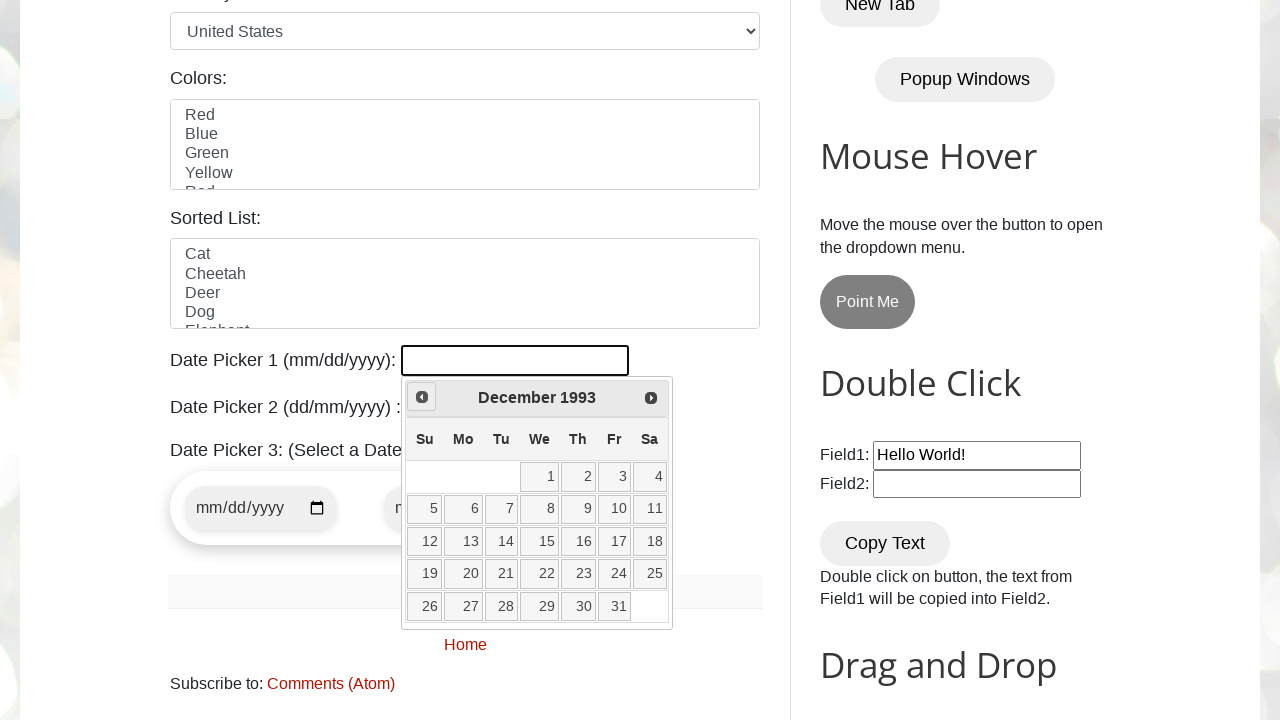

Read current date picker state: December 1993
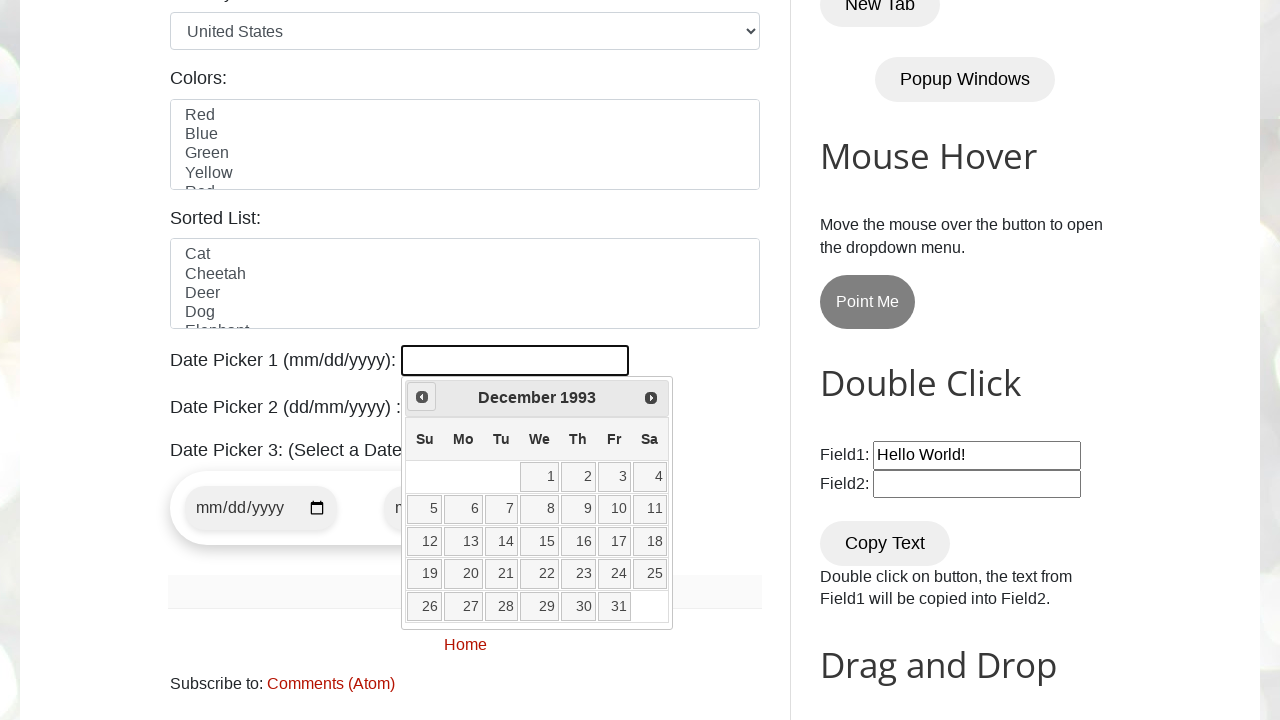

Clicked Previous button to navigate to earlier month at (422, 397) on xpath=//a[contains(@title,'Prev')]
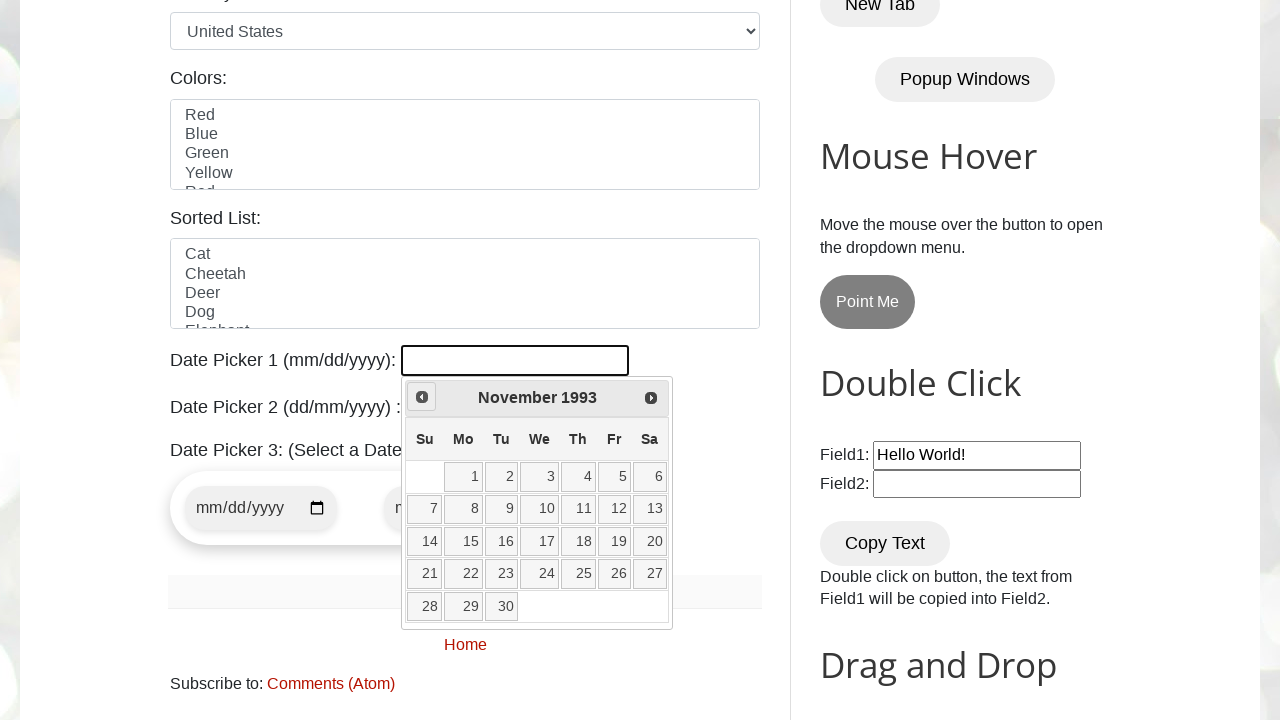

Read current date picker state: November 1993
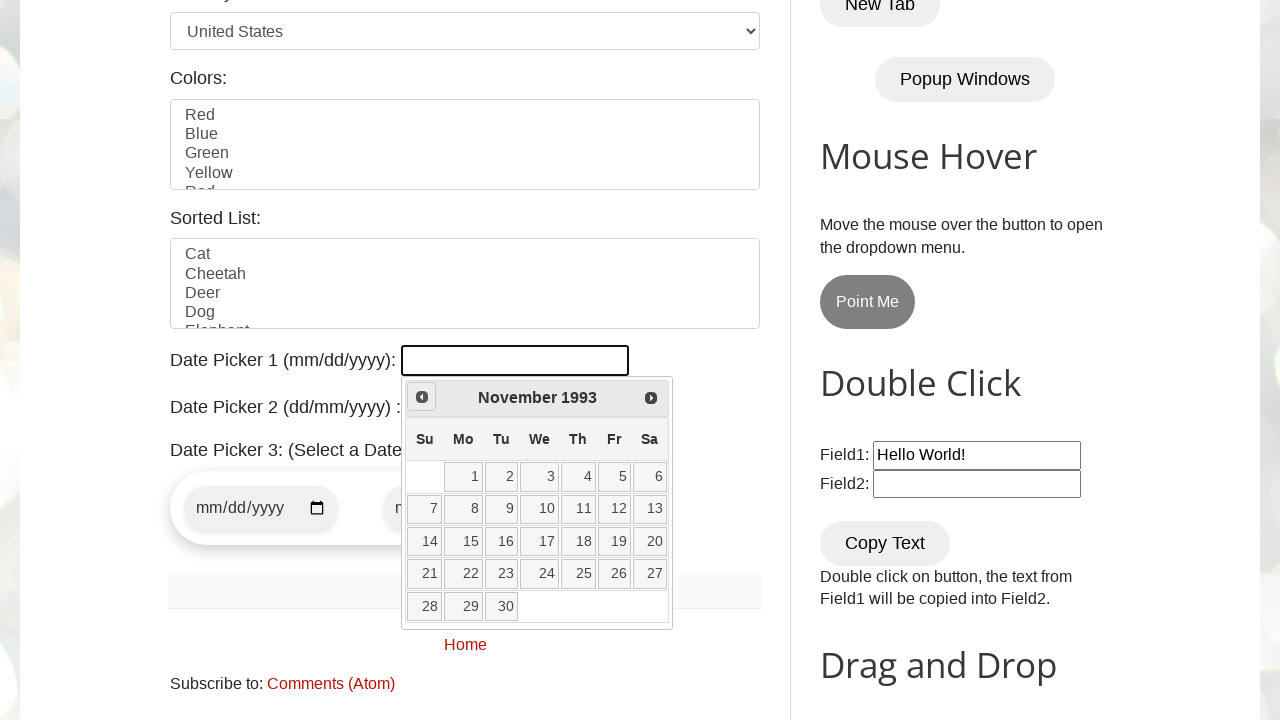

Clicked Previous button to navigate to earlier month at (422, 397) on xpath=//a[contains(@title,'Prev')]
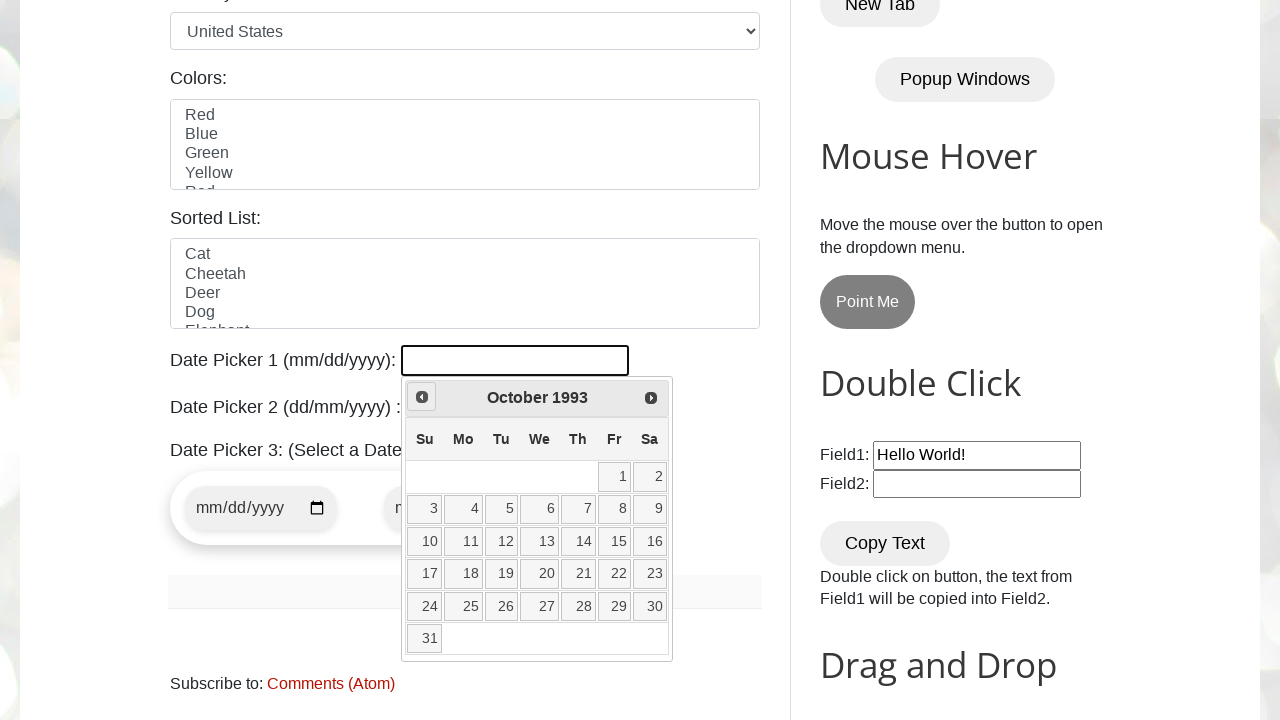

Read current date picker state: October 1993
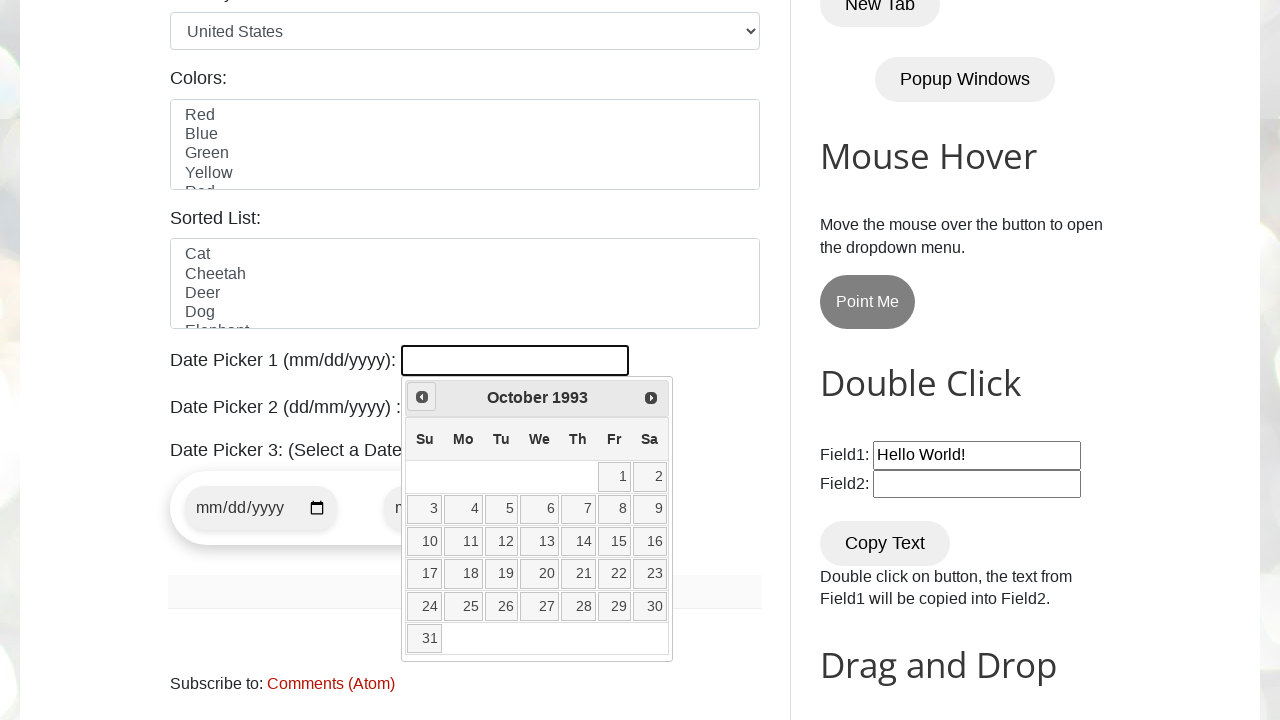

Clicked Previous button to navigate to earlier month at (422, 397) on xpath=//a[contains(@title,'Prev')]
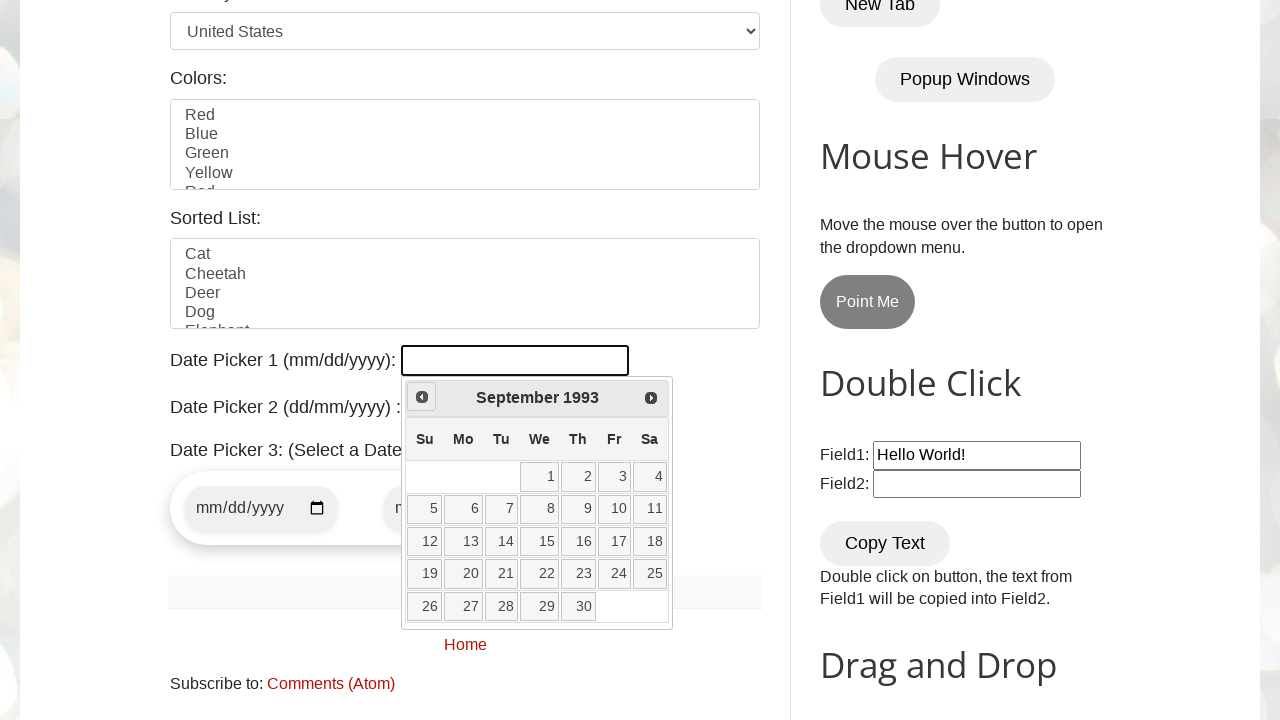

Read current date picker state: September 1993
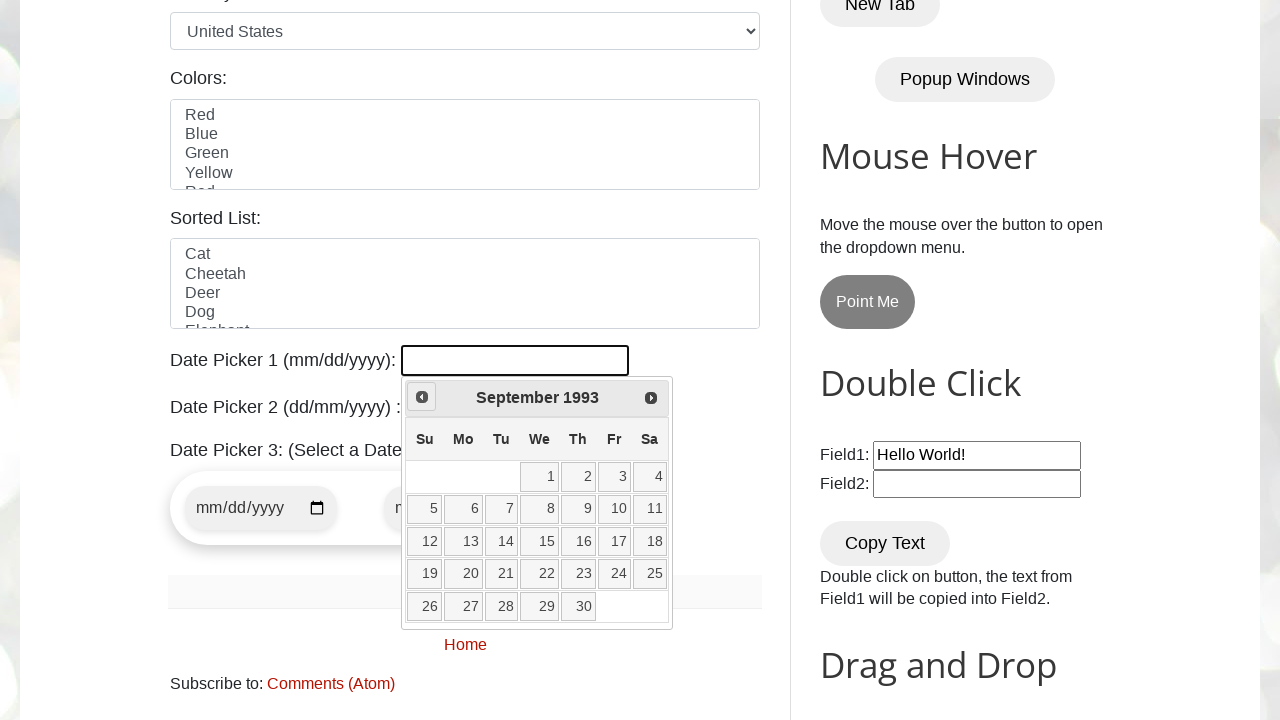

Clicked Previous button to navigate to earlier month at (422, 397) on xpath=//a[contains(@title,'Prev')]
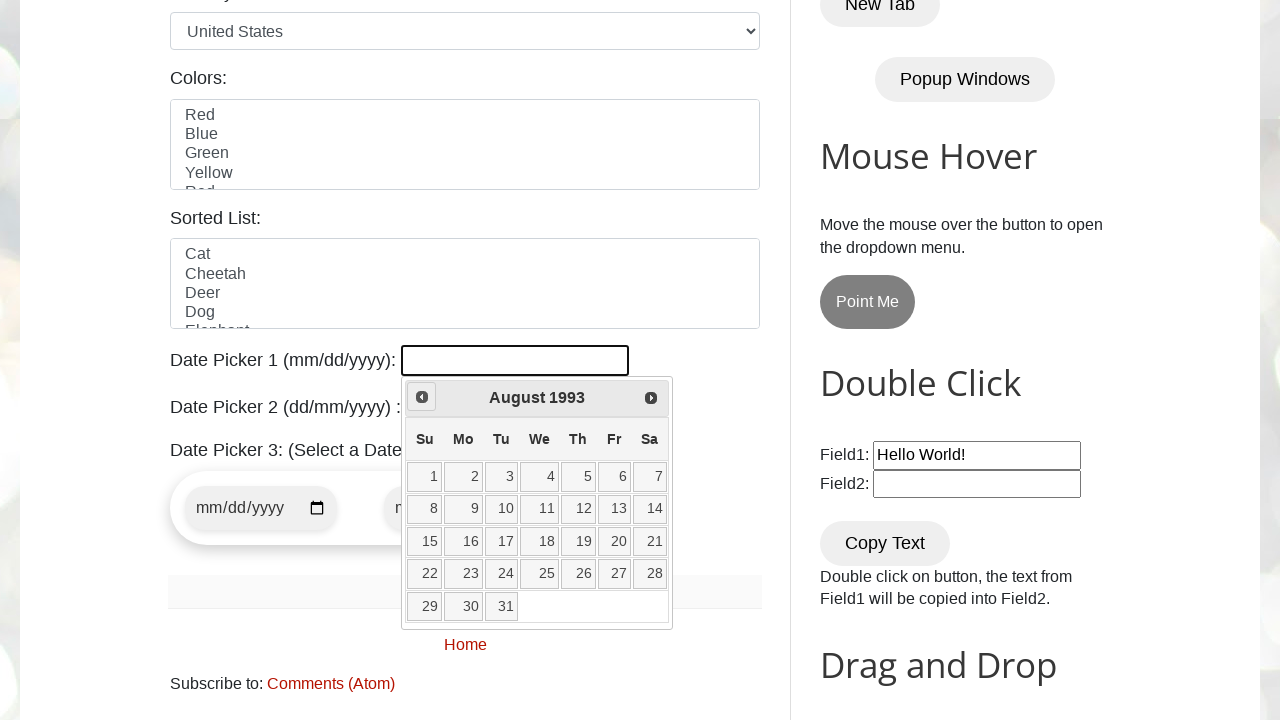

Read current date picker state: August 1993
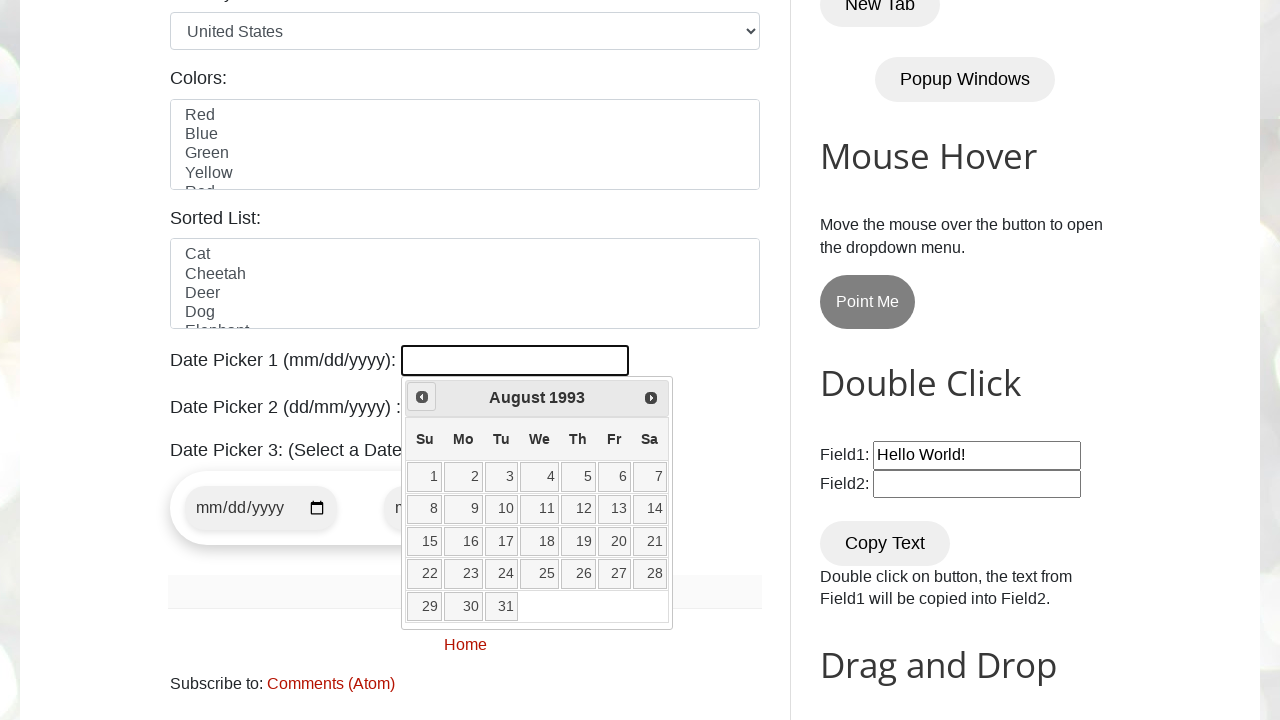

Clicked Previous button to navigate to earlier month at (422, 397) on xpath=//a[contains(@title,'Prev')]
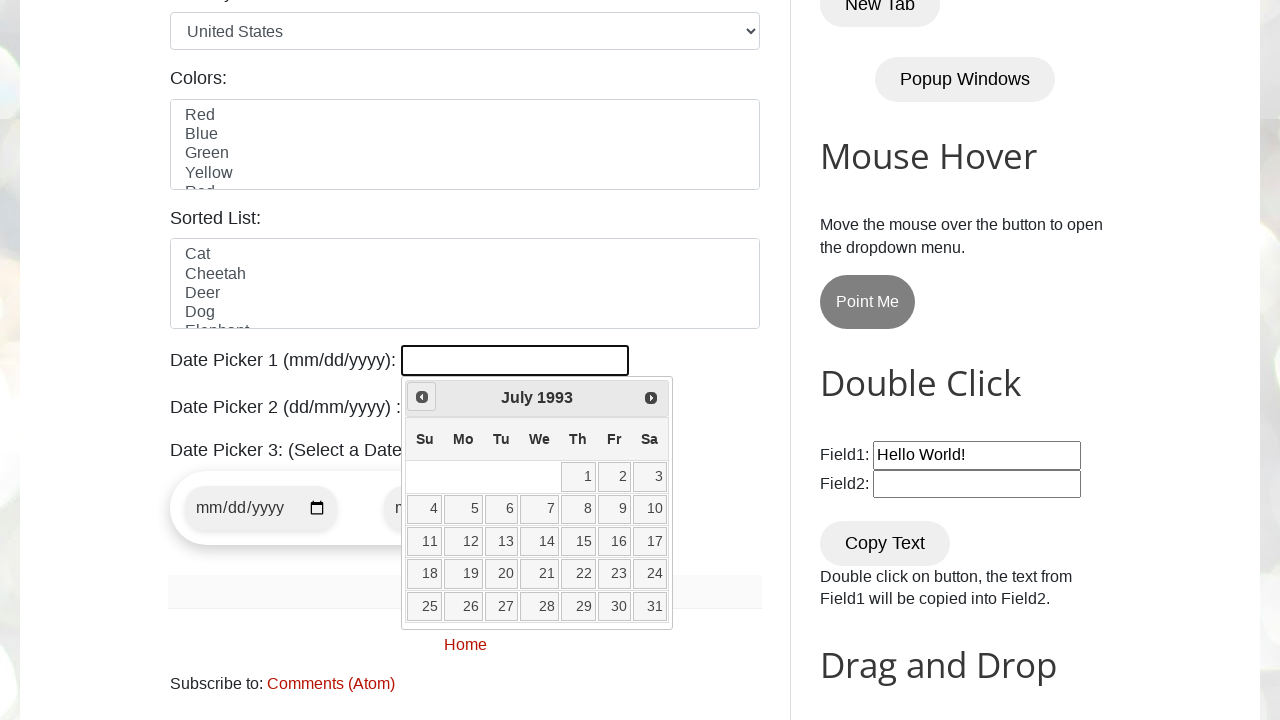

Read current date picker state: July 1993
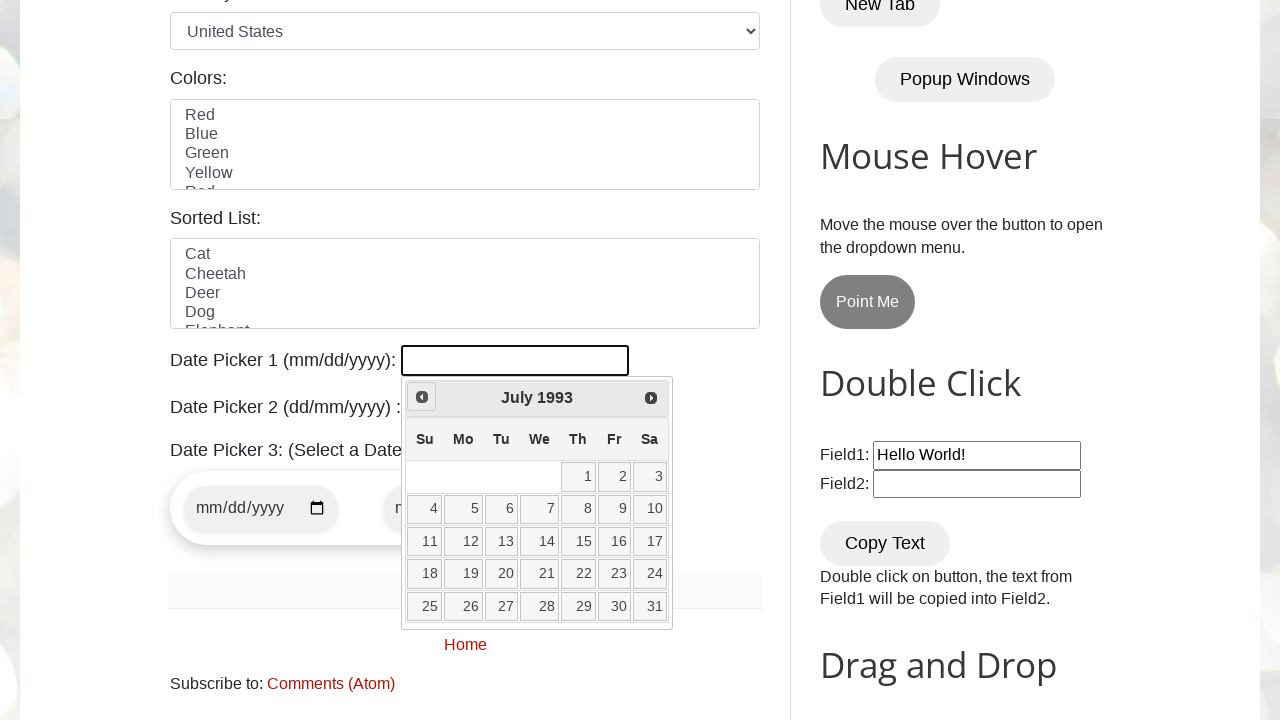

Clicked Previous button to navigate to earlier month at (422, 397) on xpath=//a[contains(@title,'Prev')]
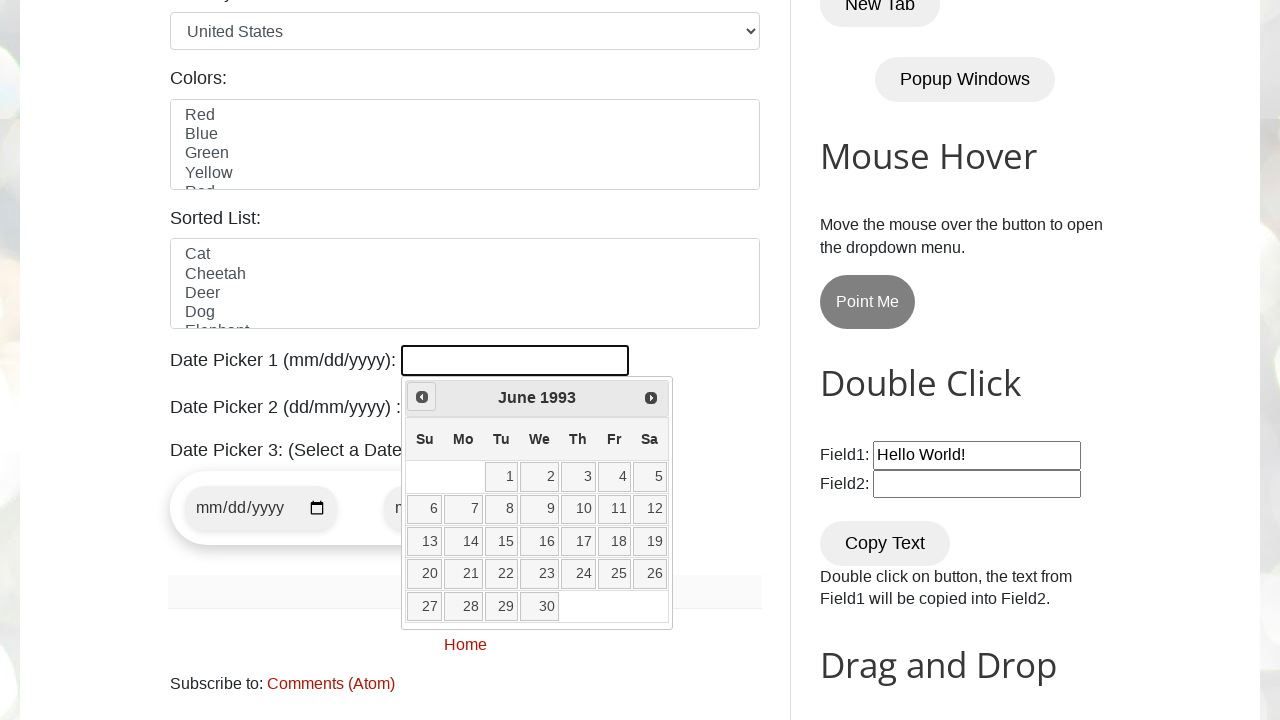

Read current date picker state: June 1993
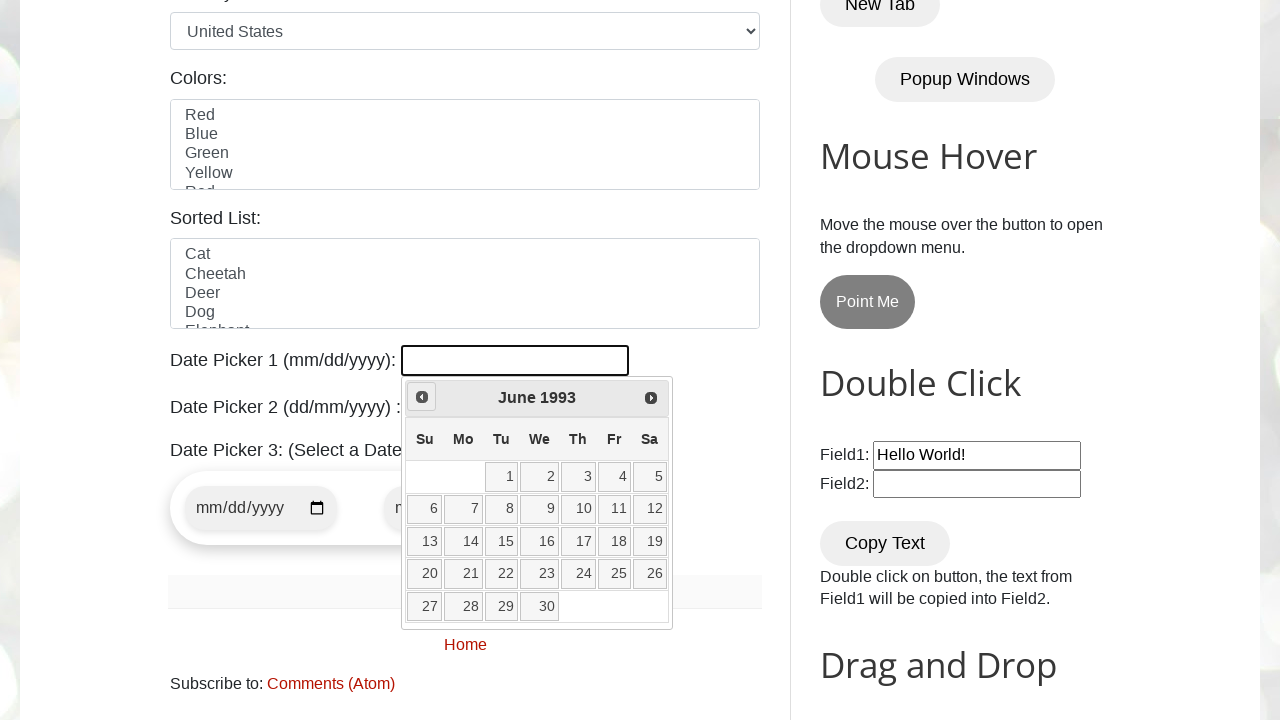

Clicked Previous button to navigate to earlier month at (422, 397) on xpath=//a[contains(@title,'Prev')]
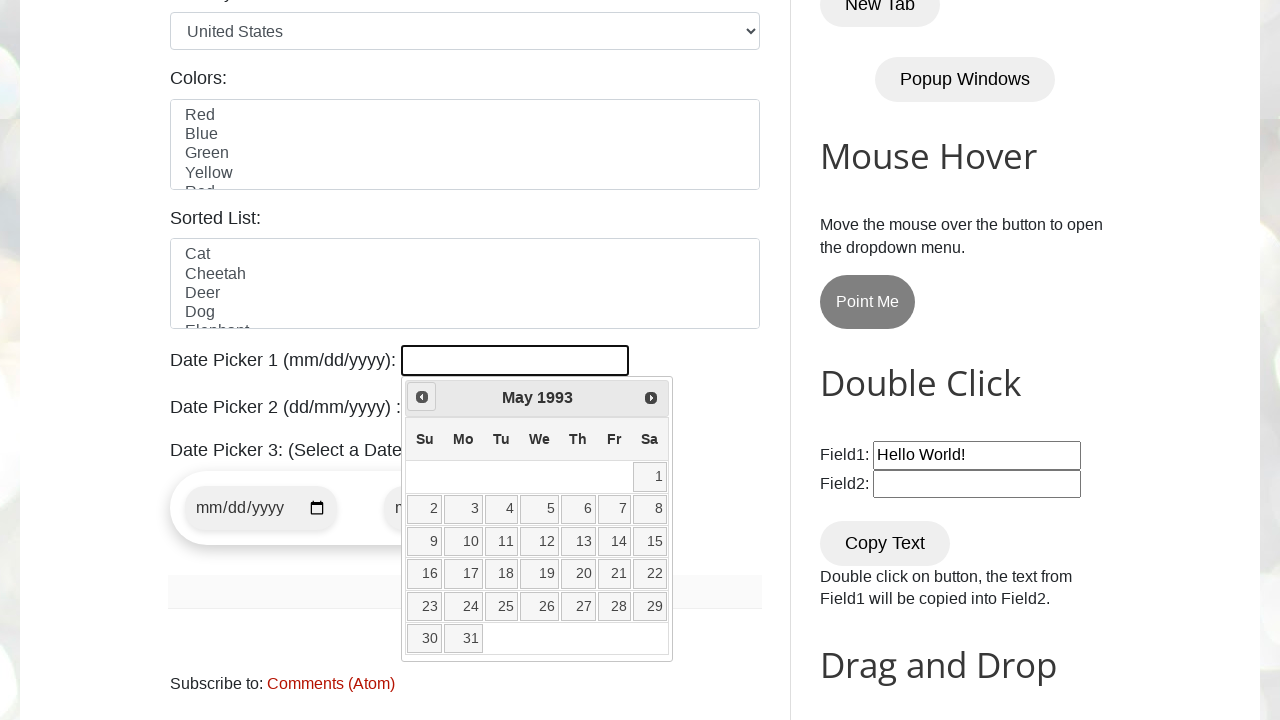

Read current date picker state: May 1993
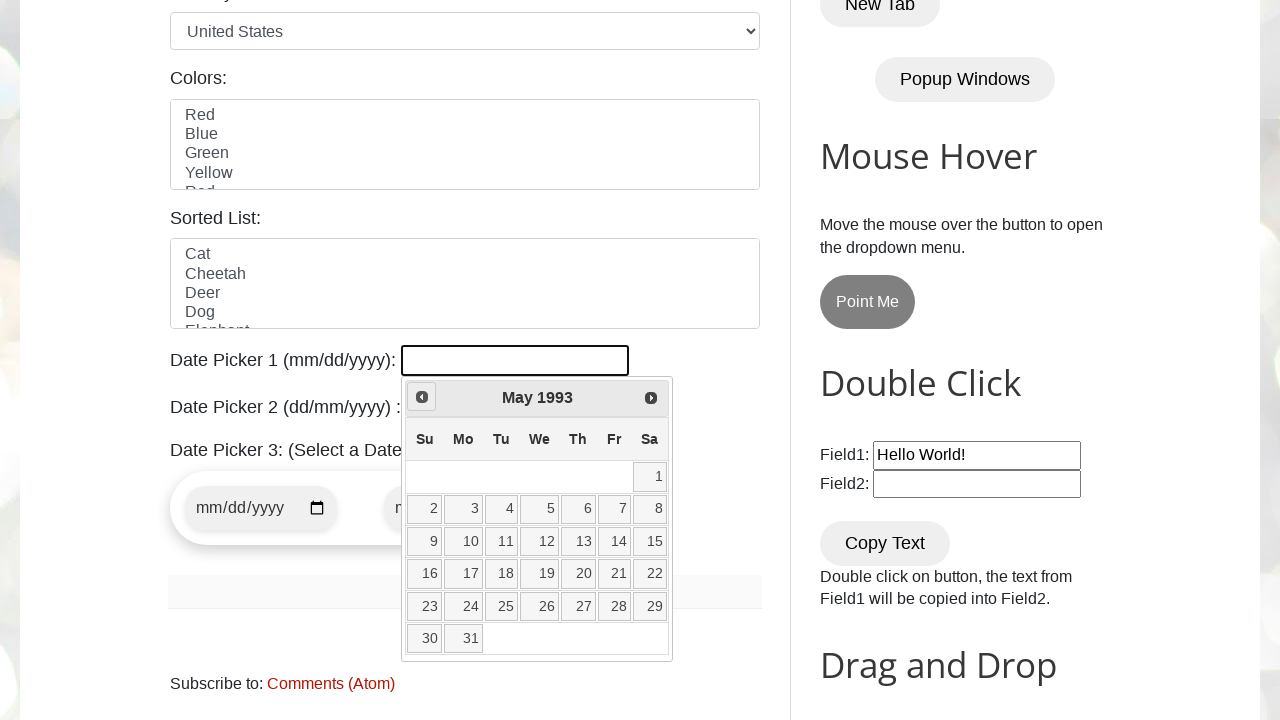

Clicked Previous button to navigate to earlier month at (422, 397) on xpath=//a[contains(@title,'Prev')]
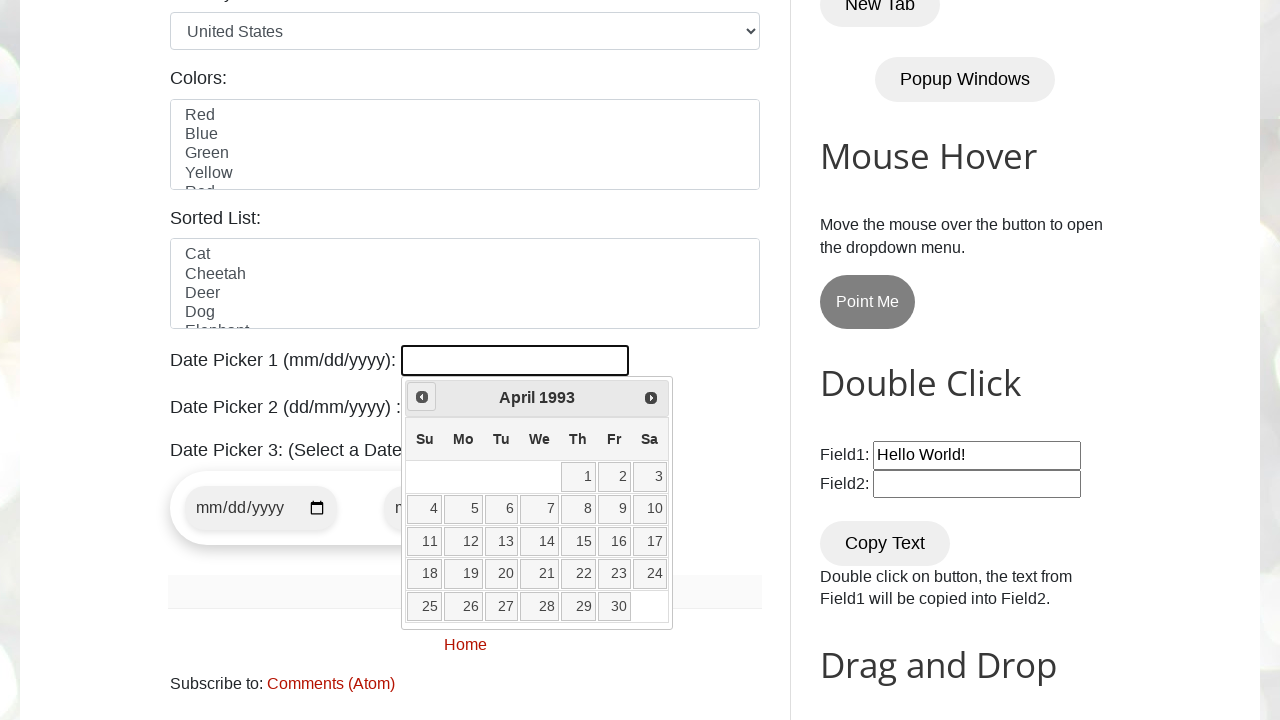

Read current date picker state: April 1993
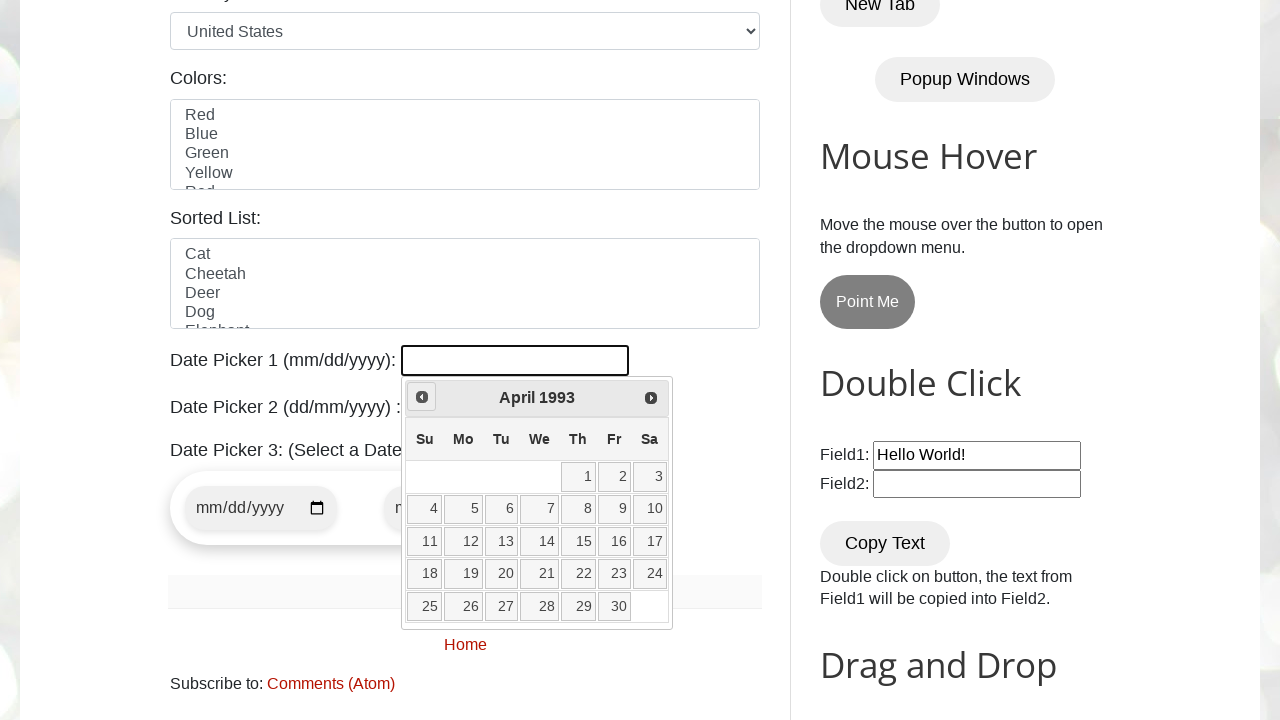

Clicked Previous button to navigate to earlier month at (422, 397) on xpath=//a[contains(@title,'Prev')]
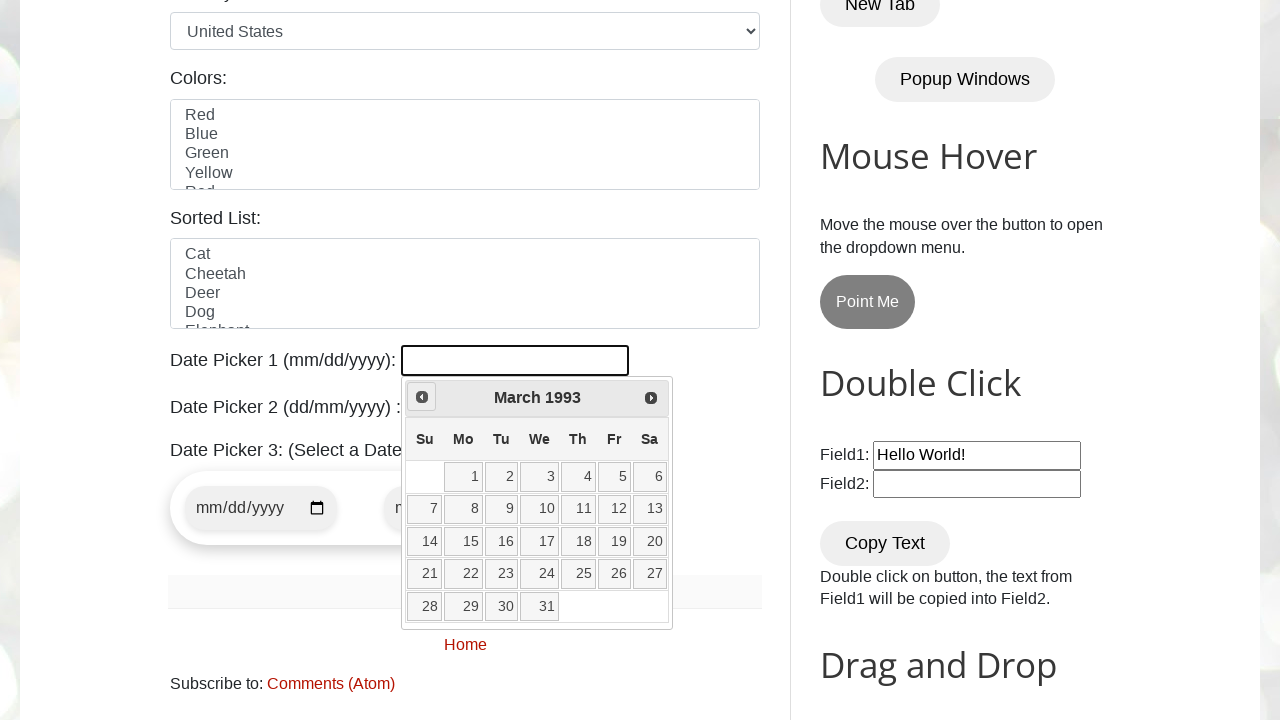

Read current date picker state: March 1993
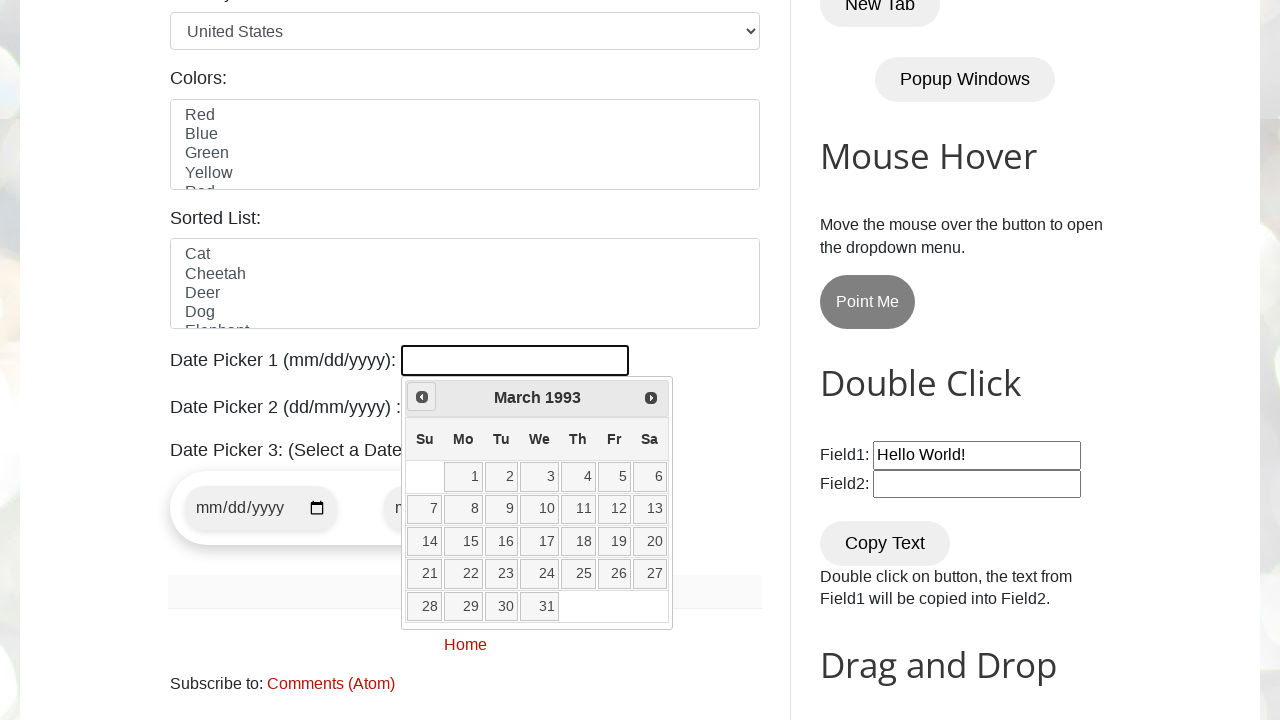

Clicked Previous button to navigate to earlier month at (422, 397) on xpath=//a[contains(@title,'Prev')]
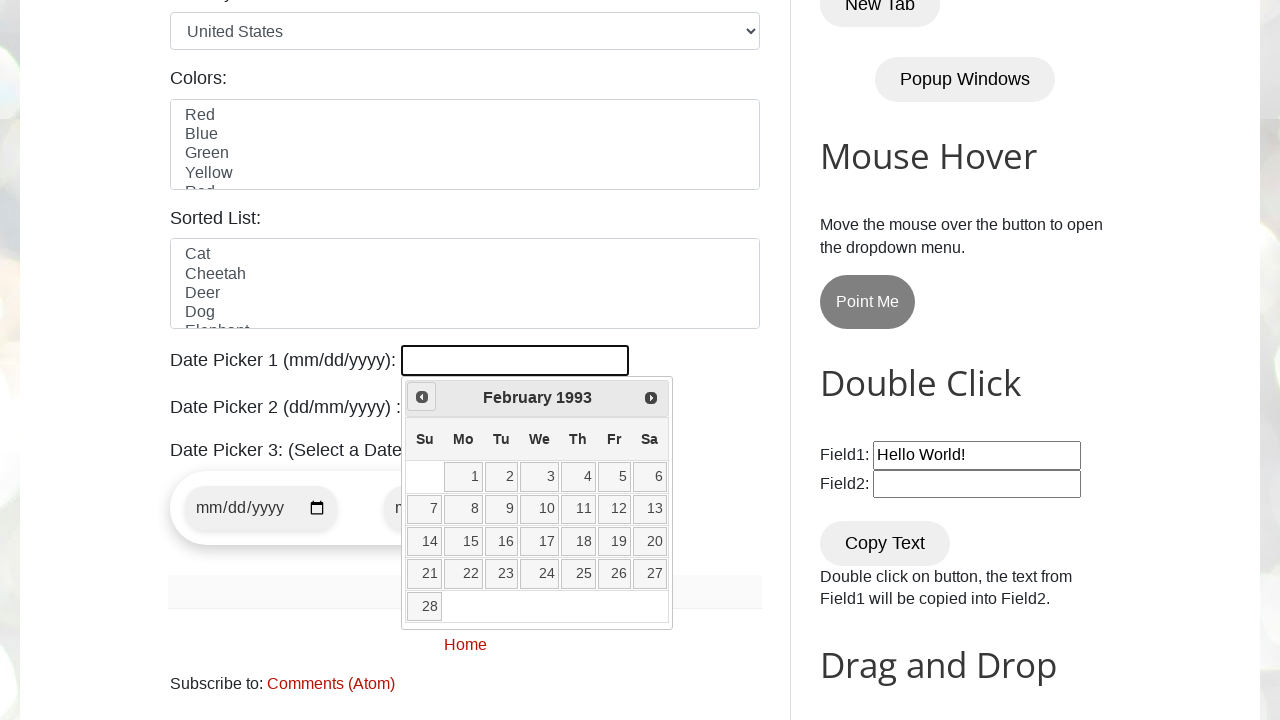

Read current date picker state: February 1993
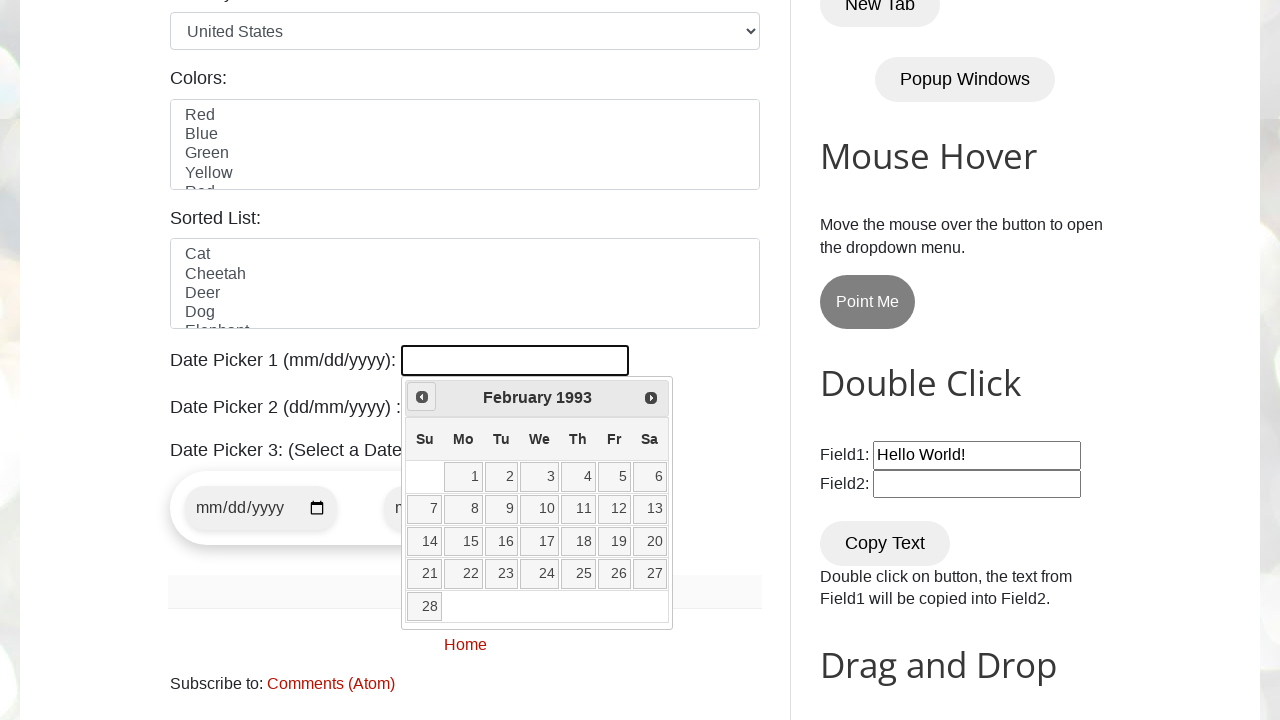

Selected date: February 13, 1993 at (650, 509) on //table[@class='ui-datepicker-calendar']//tbody//tr[2]//td[7]
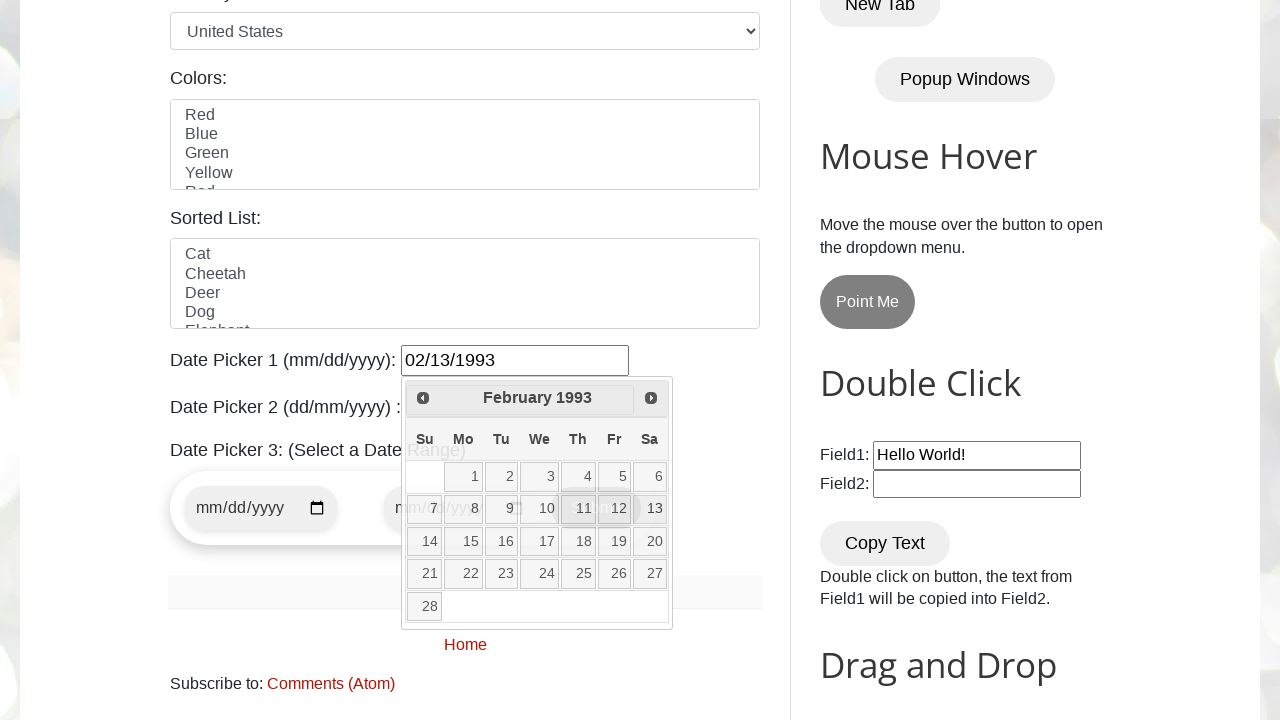

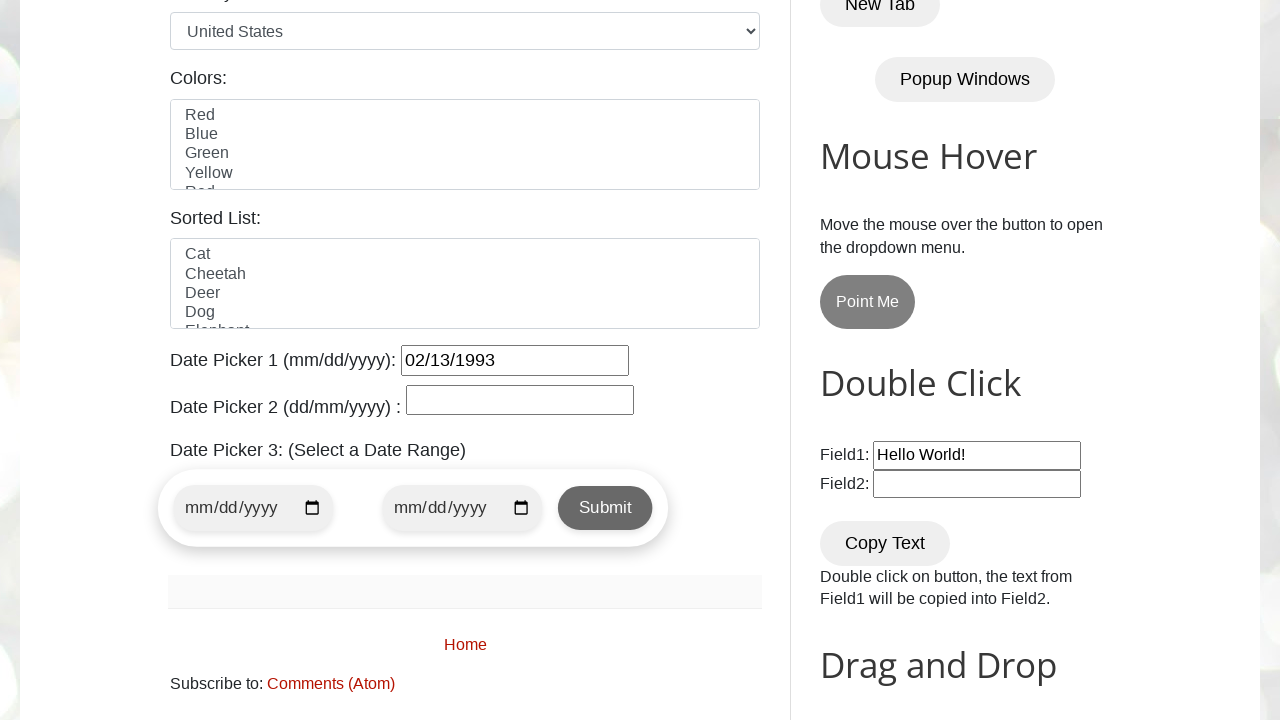